Plays the "1 to 50" clicking game by finding and clicking numbered buttons in sequence from 1 to 50

Starting URL: http://zzzscore.com/1to50/?ts=1559581781852

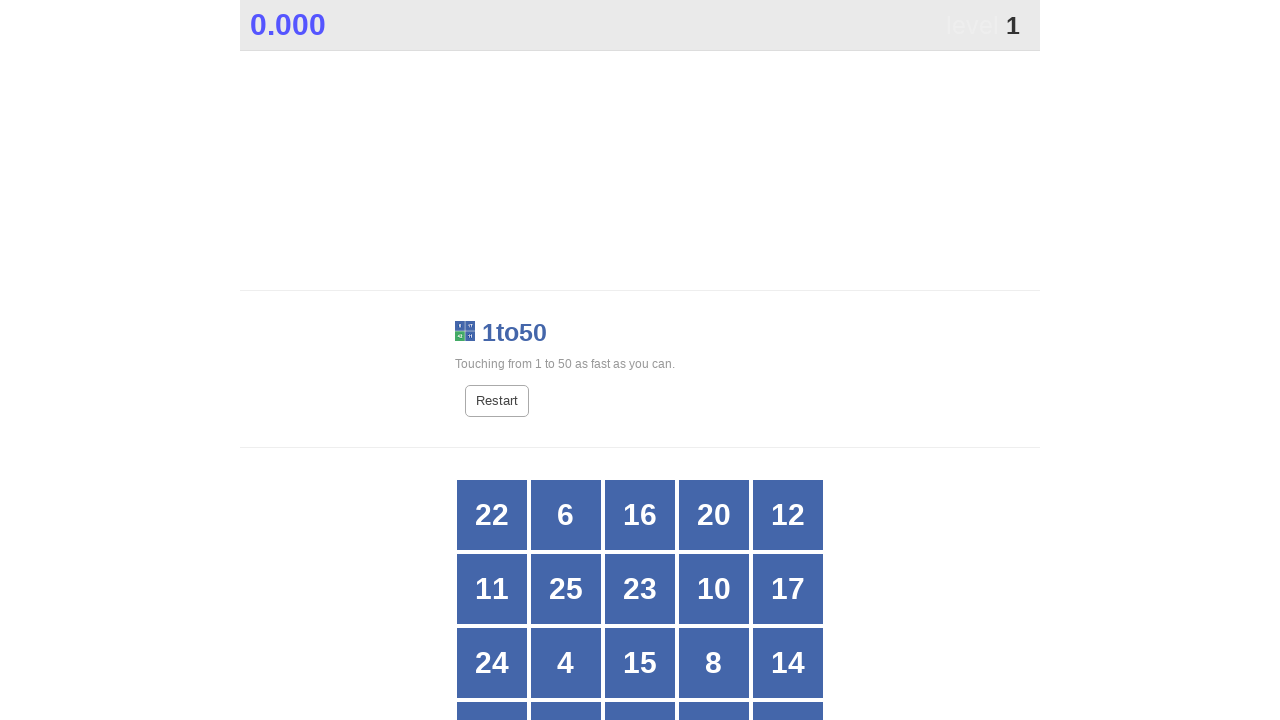

Located all grid buttons to find number 1
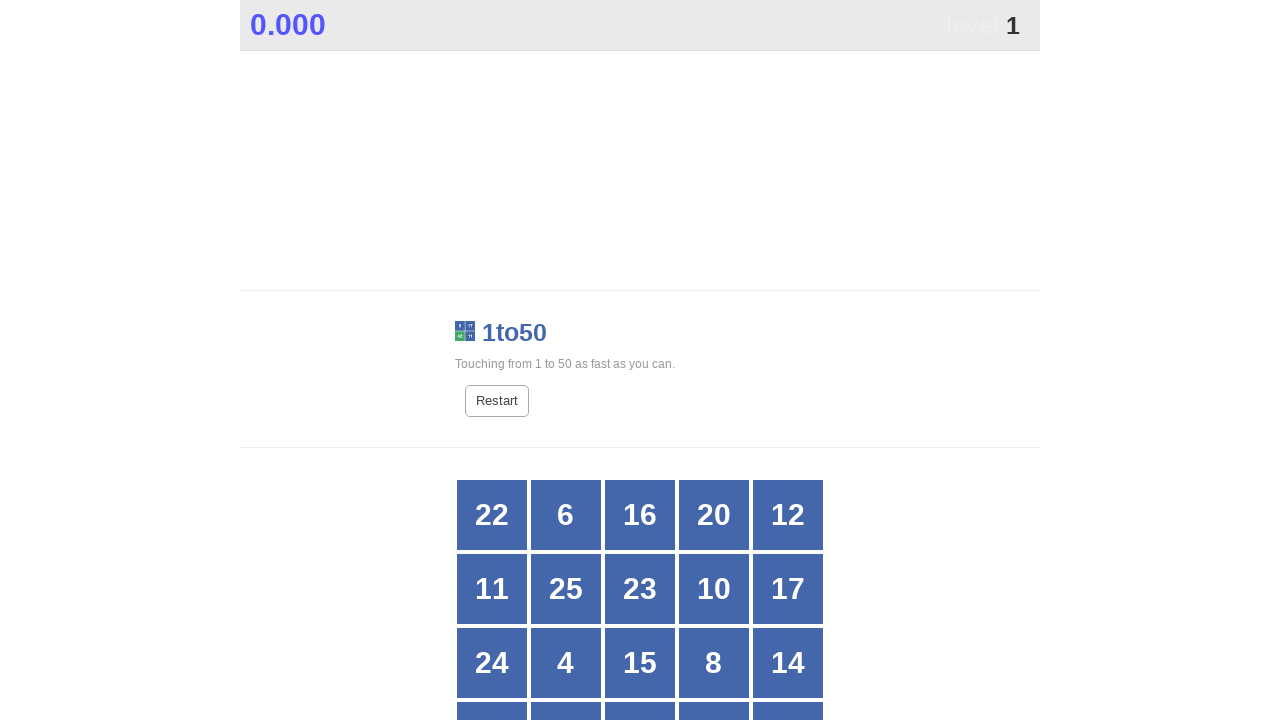

Read button text content: 22
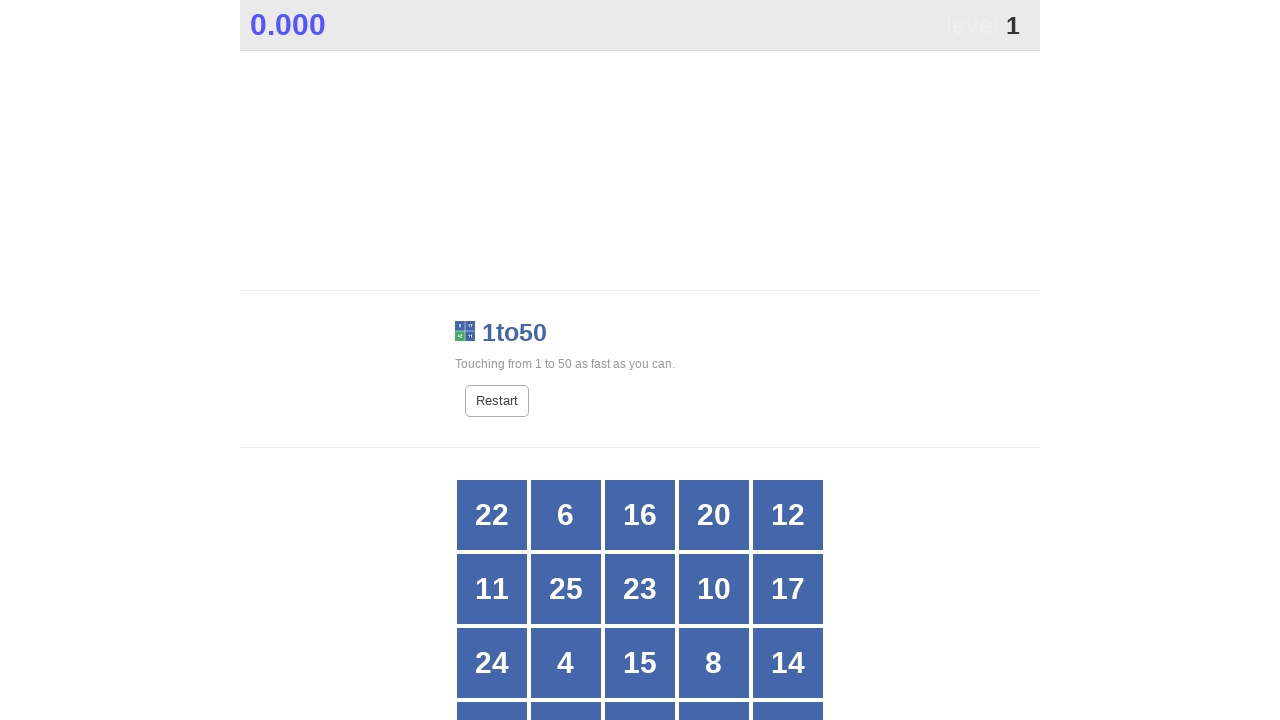

Read button text content: 6
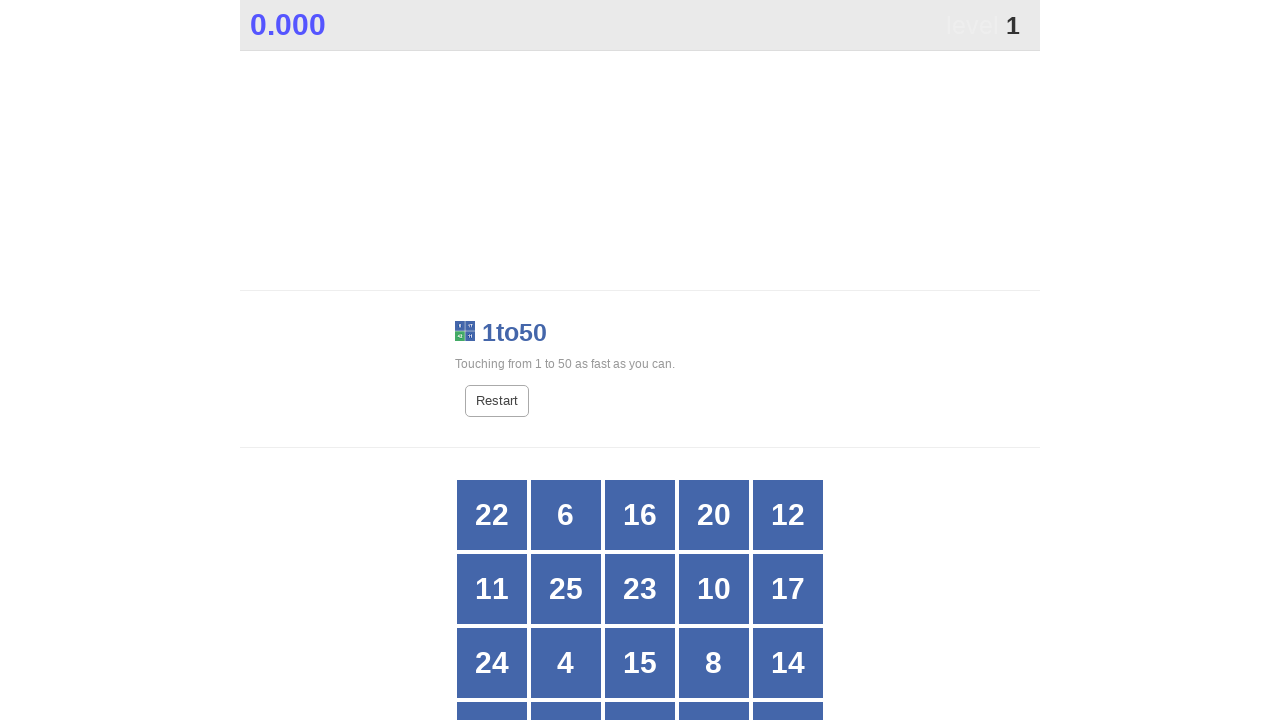

Read button text content: 16
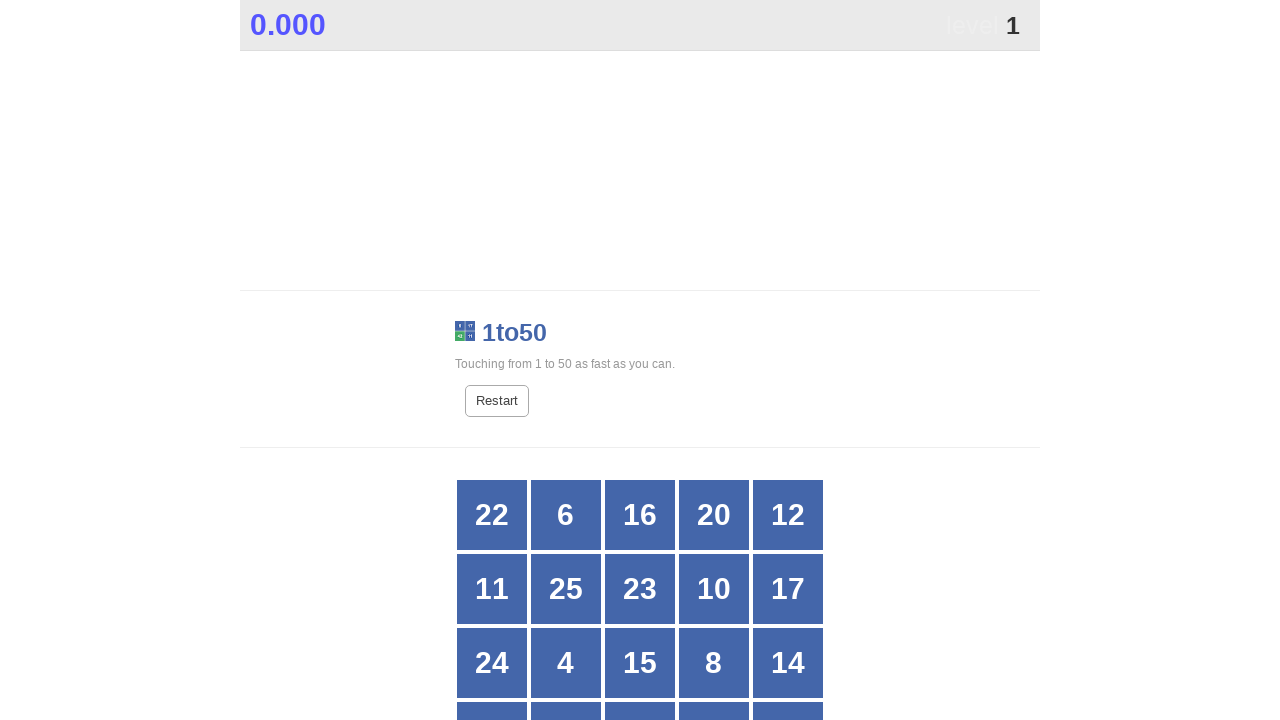

Read button text content: 20
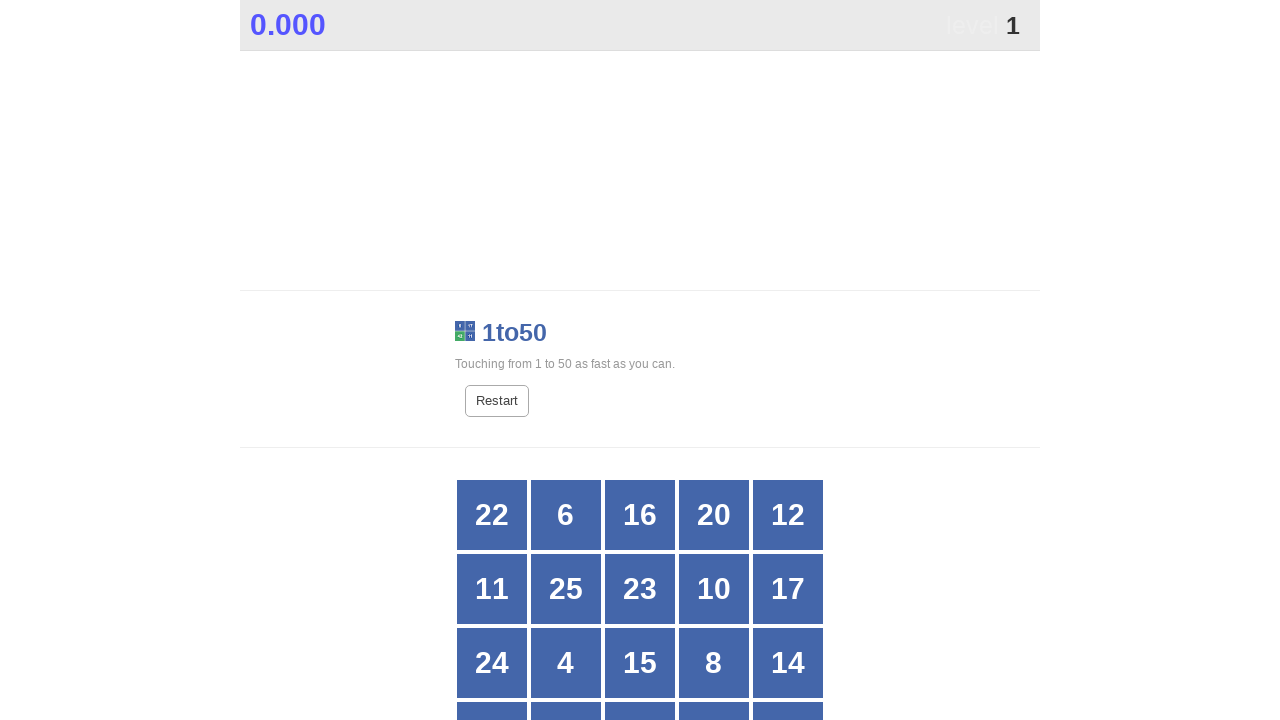

Read button text content: 12
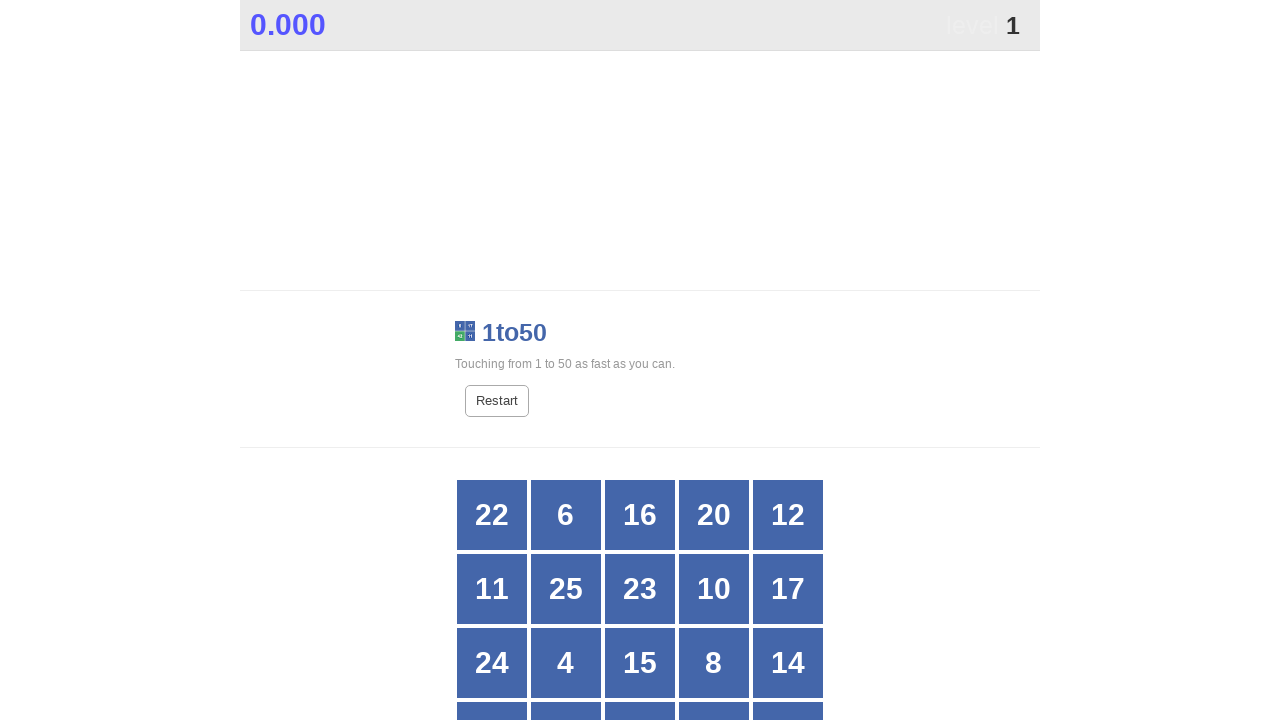

Read button text content: 11
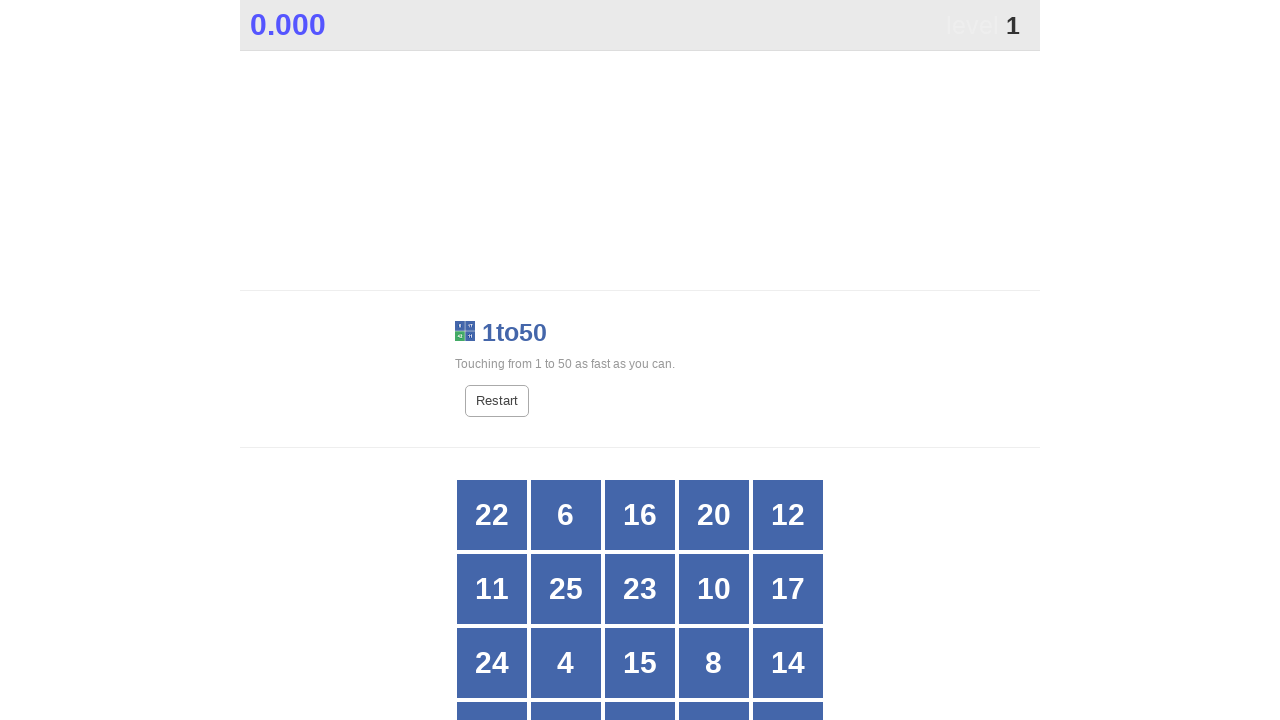

Read button text content: 25
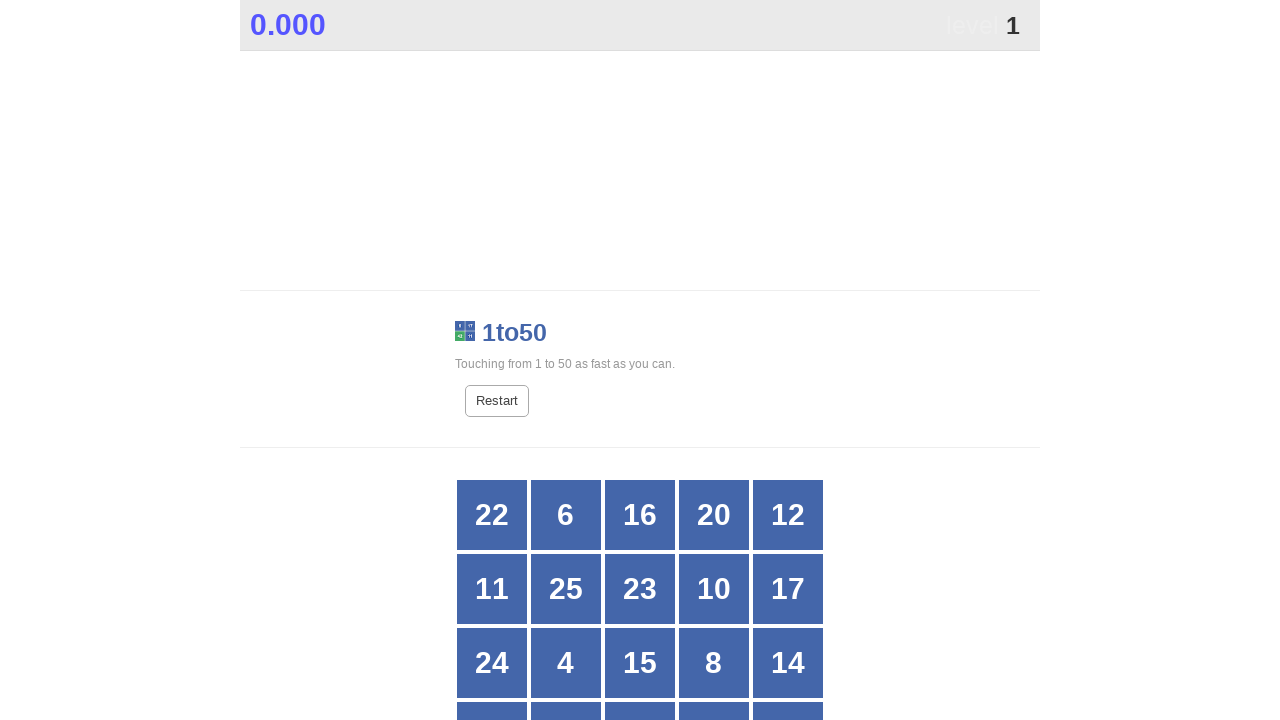

Read button text content: 23
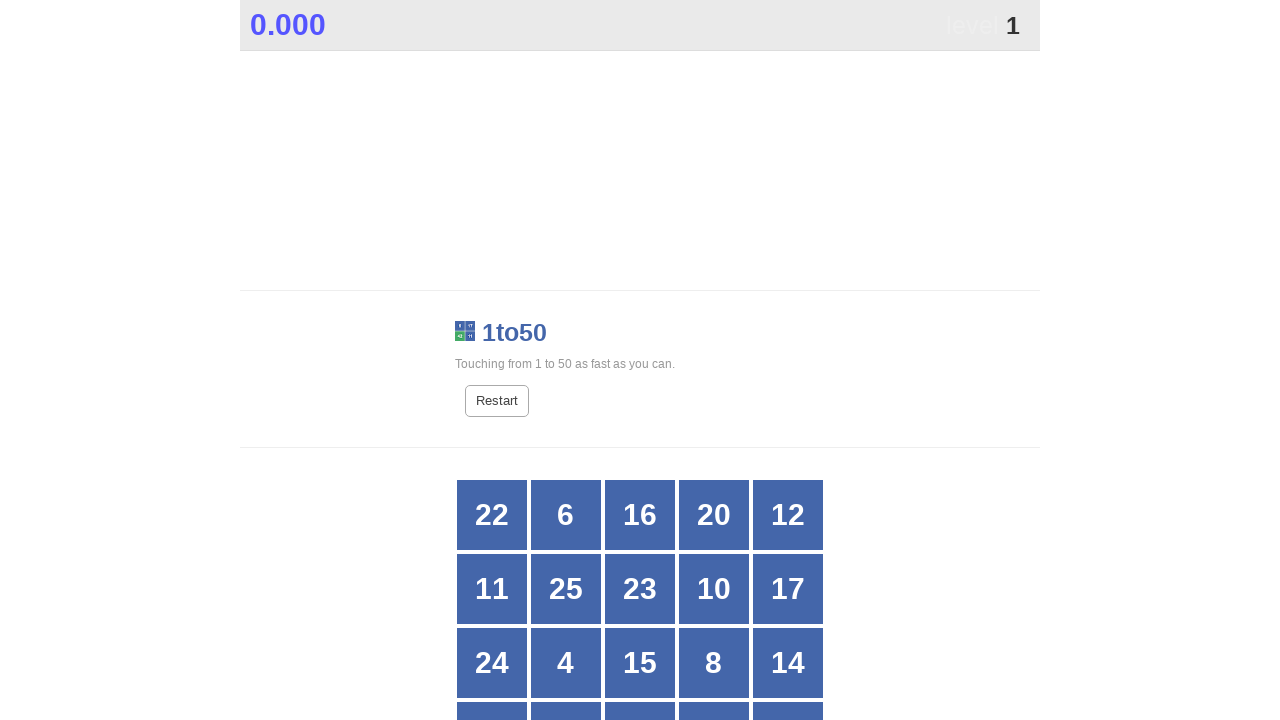

Read button text content: 10
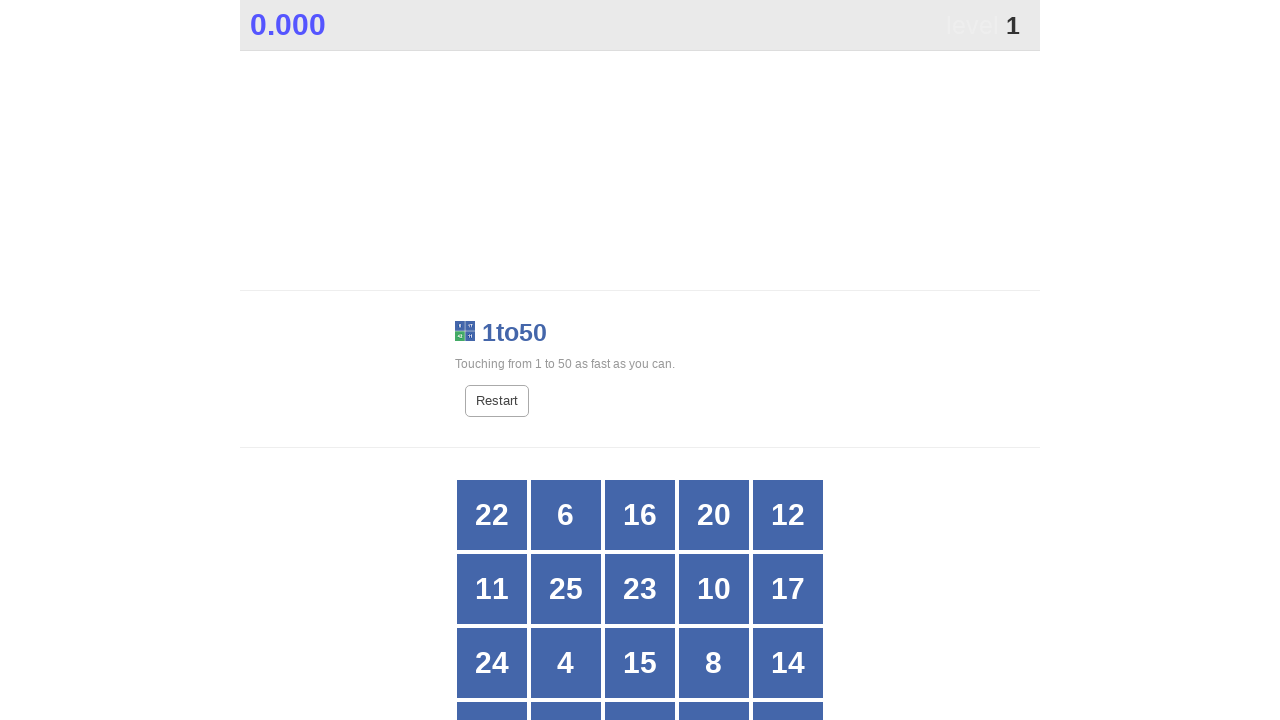

Read button text content: 17
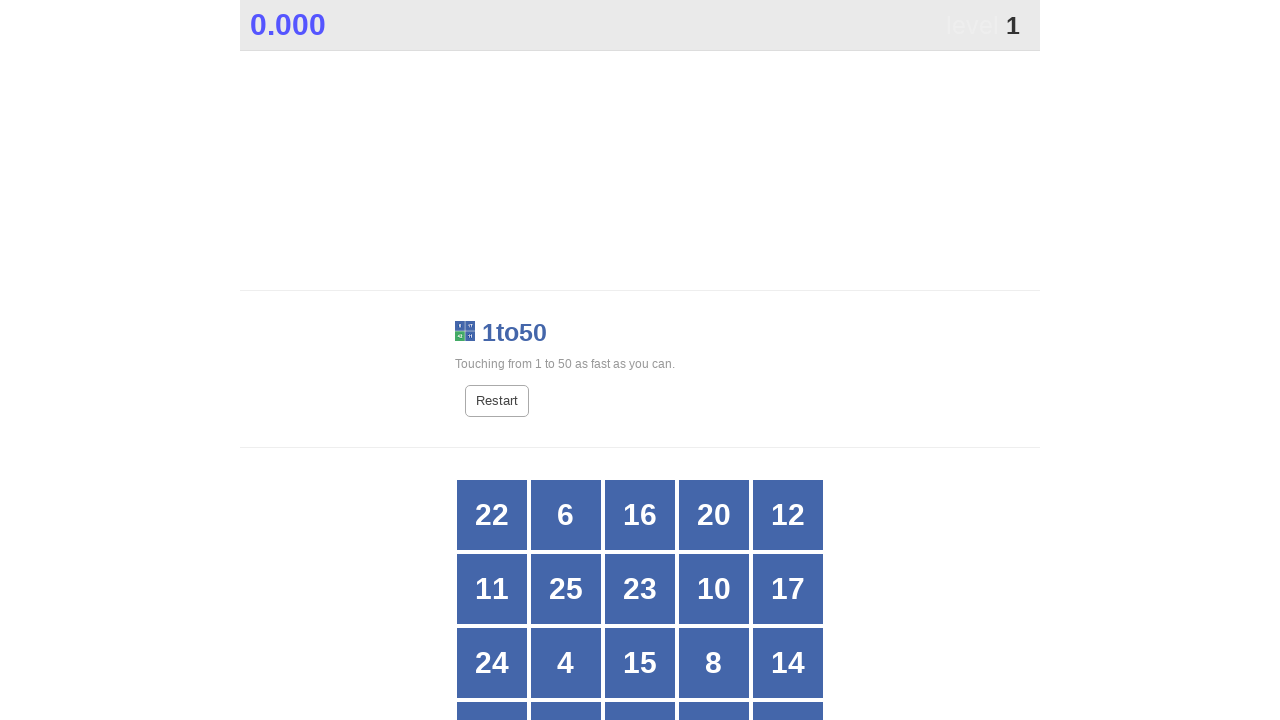

Read button text content: 24
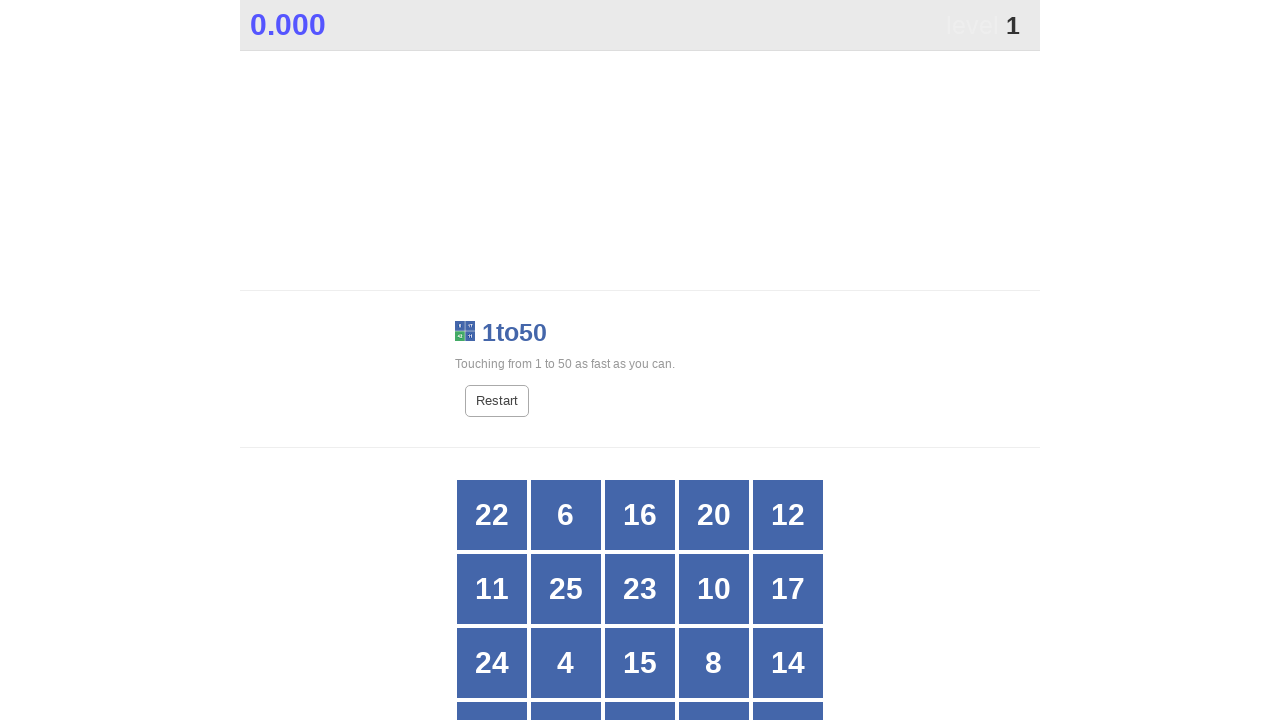

Read button text content: 4
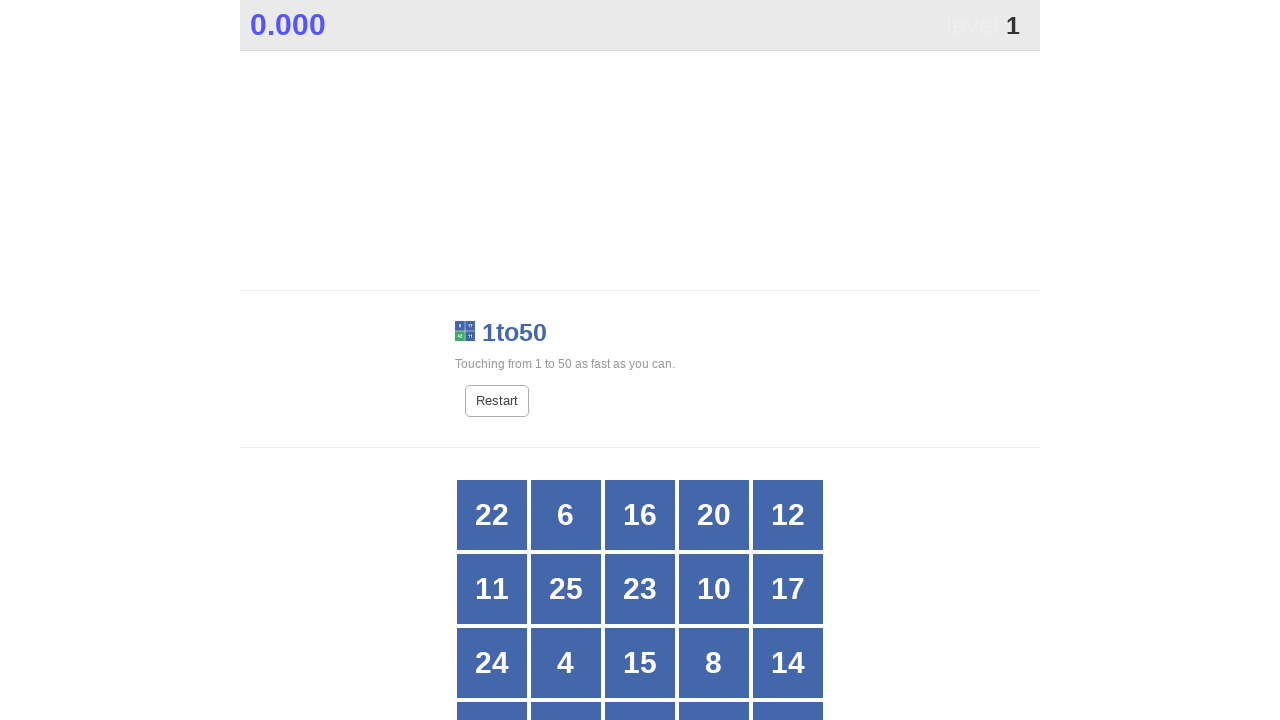

Read button text content: 15
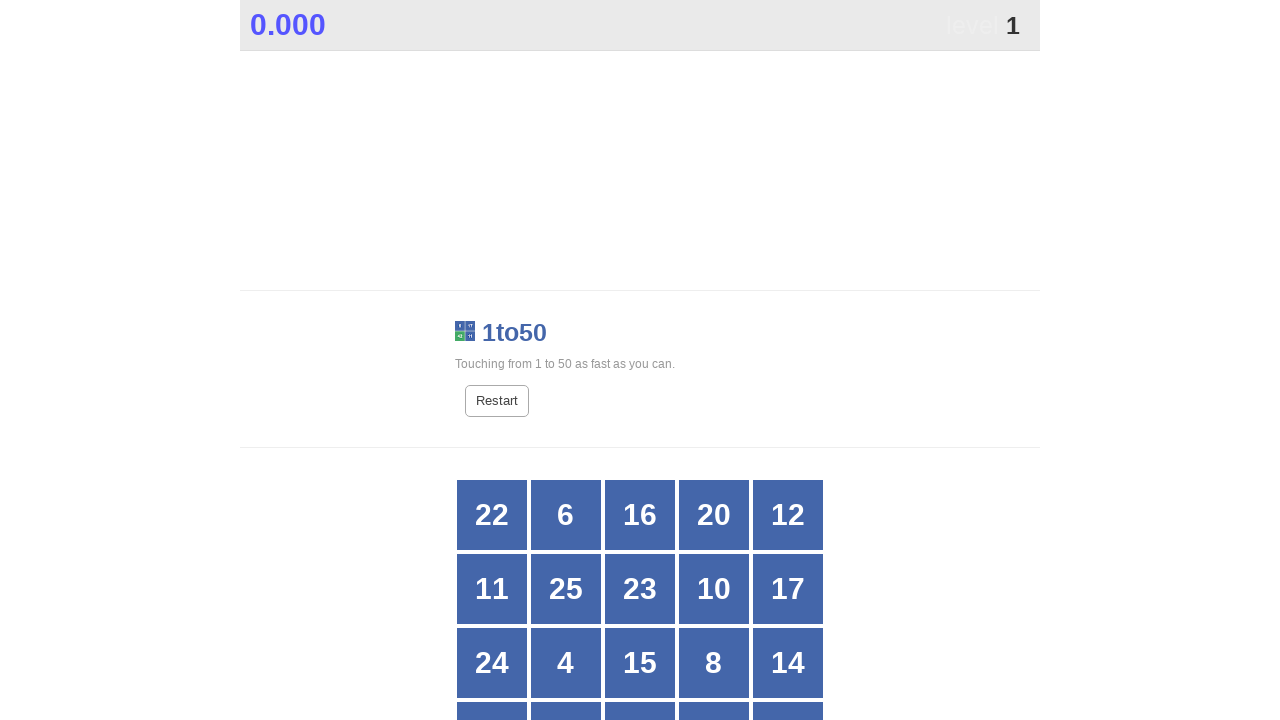

Read button text content: 8
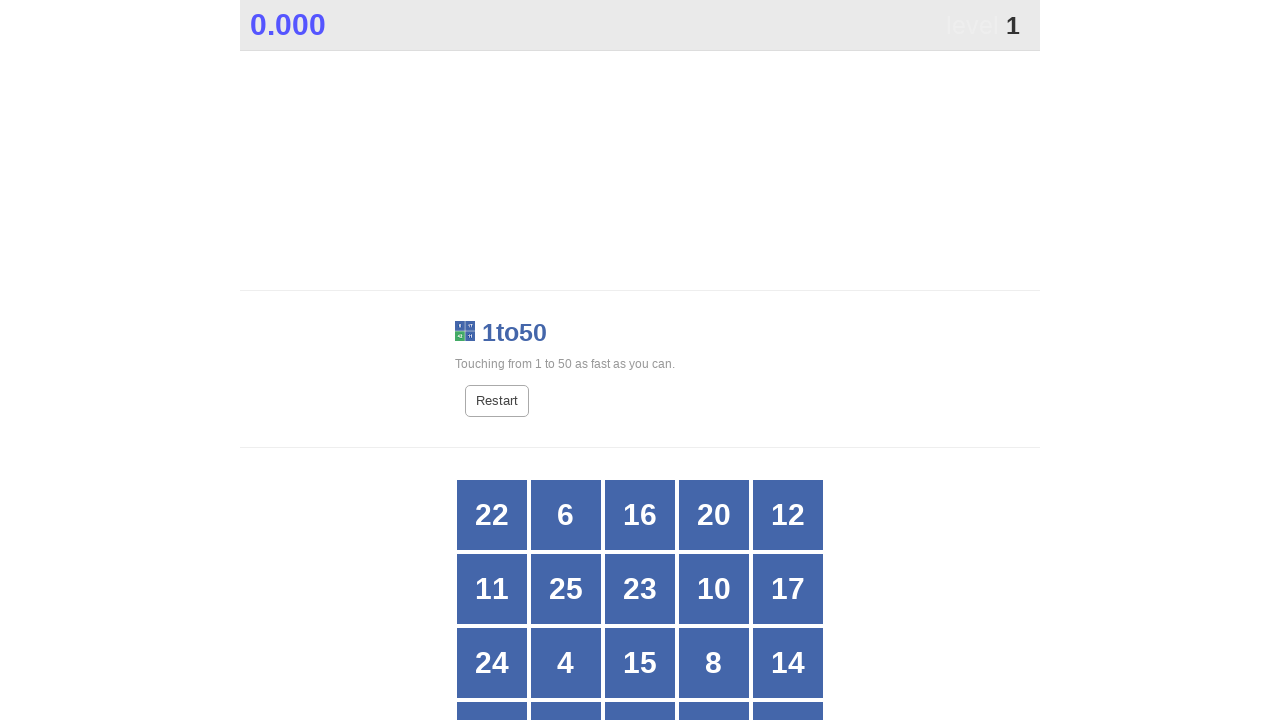

Read button text content: 14
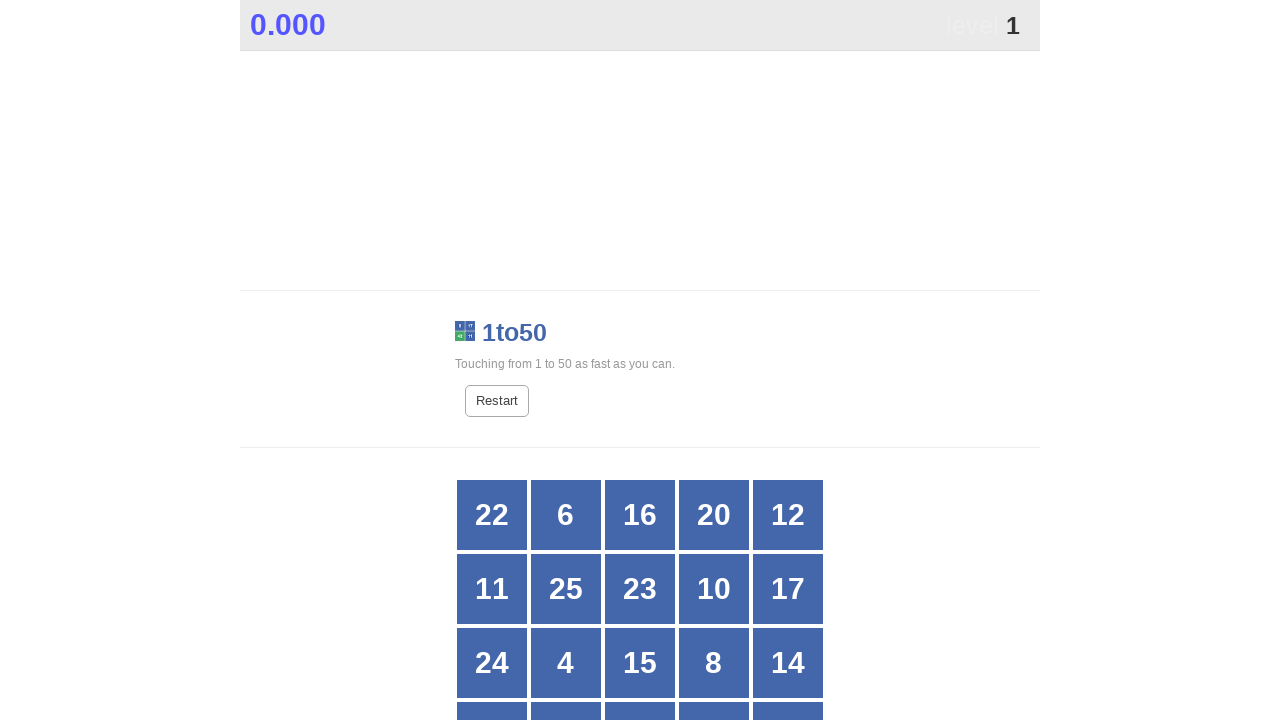

Read button text content: 2
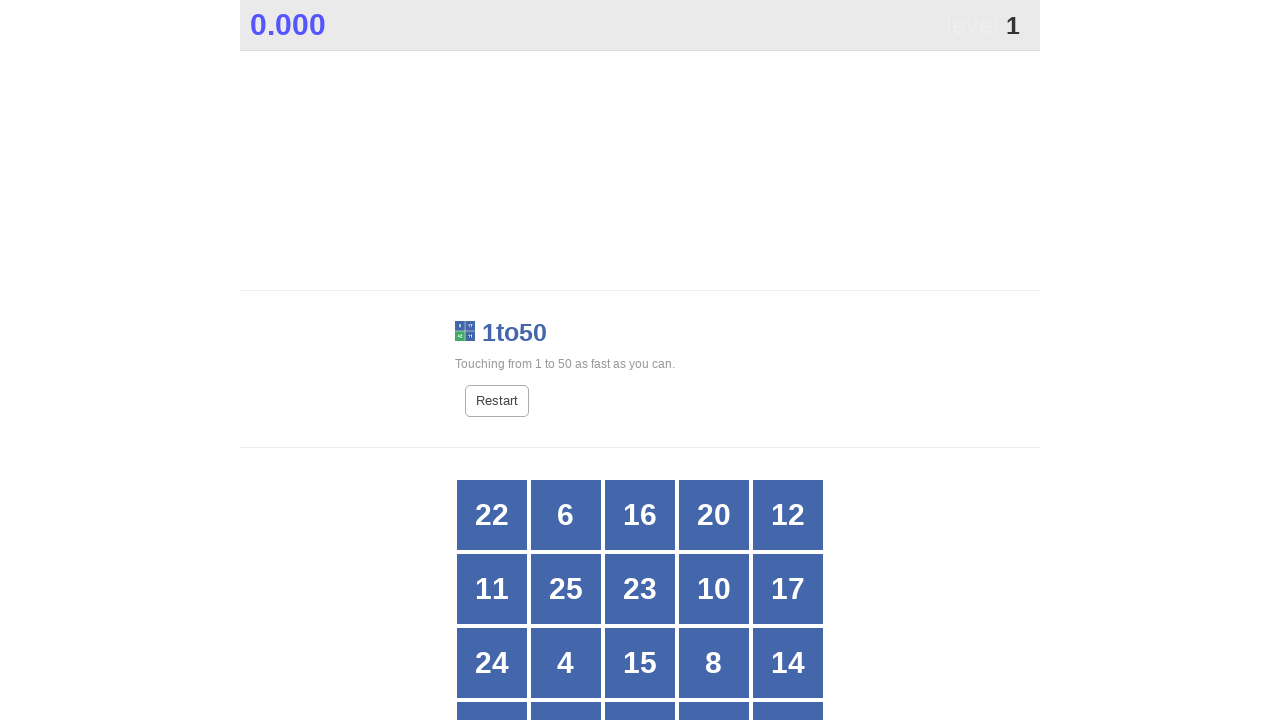

Read button text content: 1
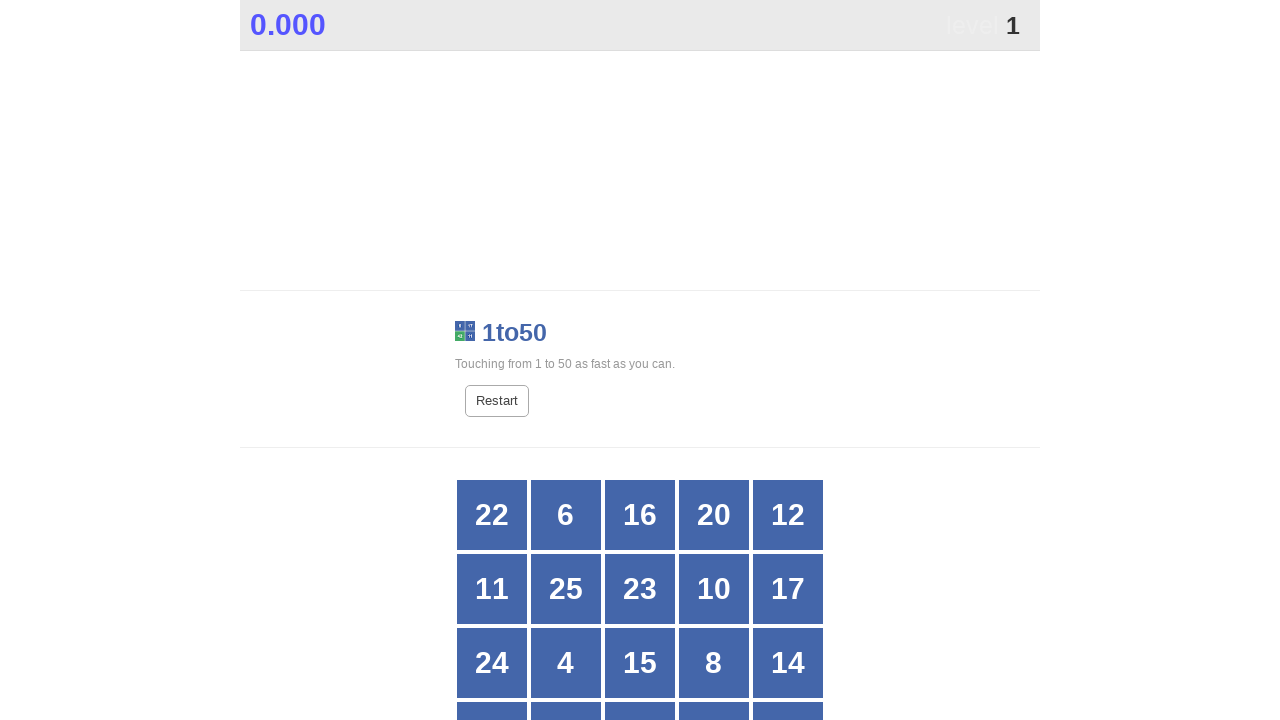

Clicked button number 1 at (566, 685) on xpath=//*[@id="grid"]/div[*] >> nth=16
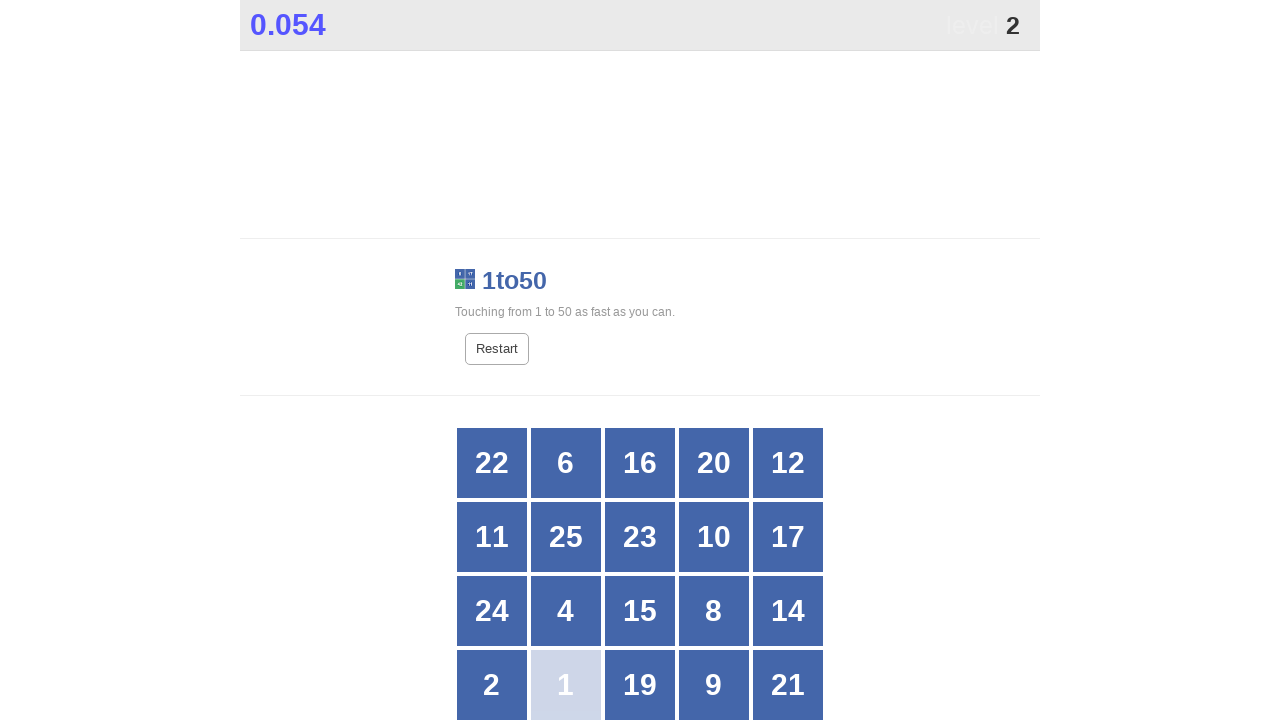

Located all grid buttons to find number 2
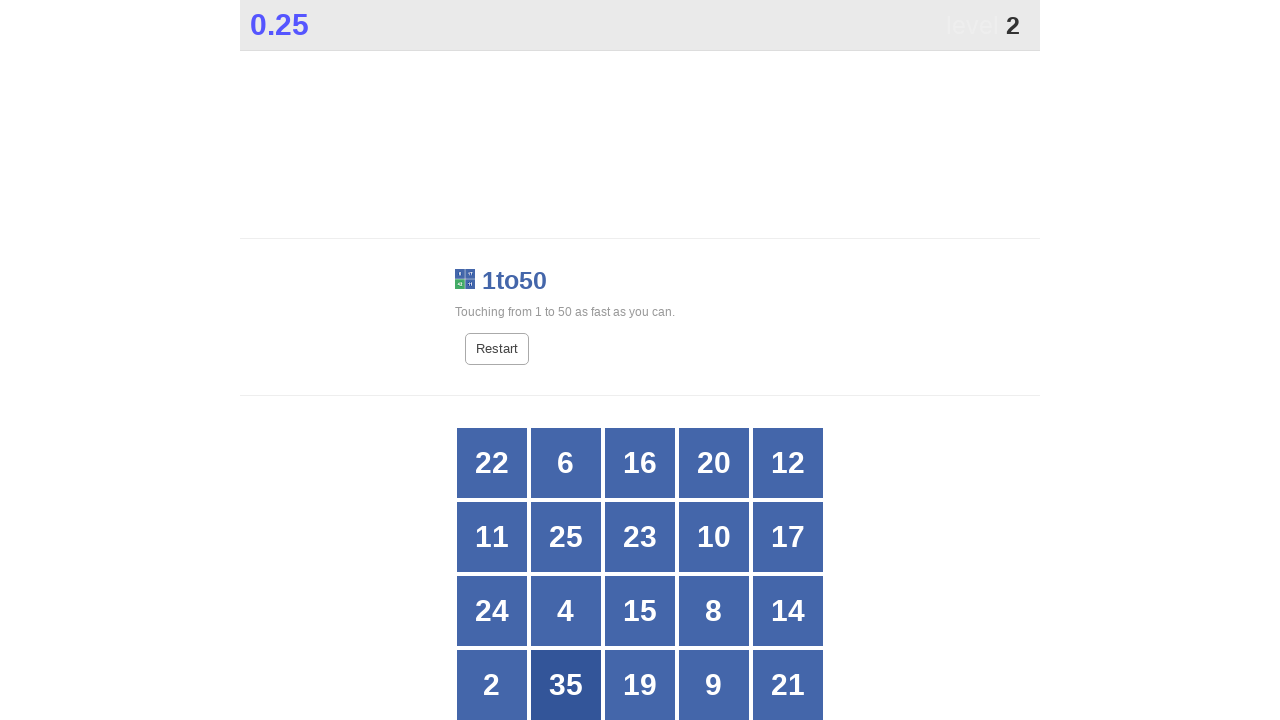

Read button text content: 22
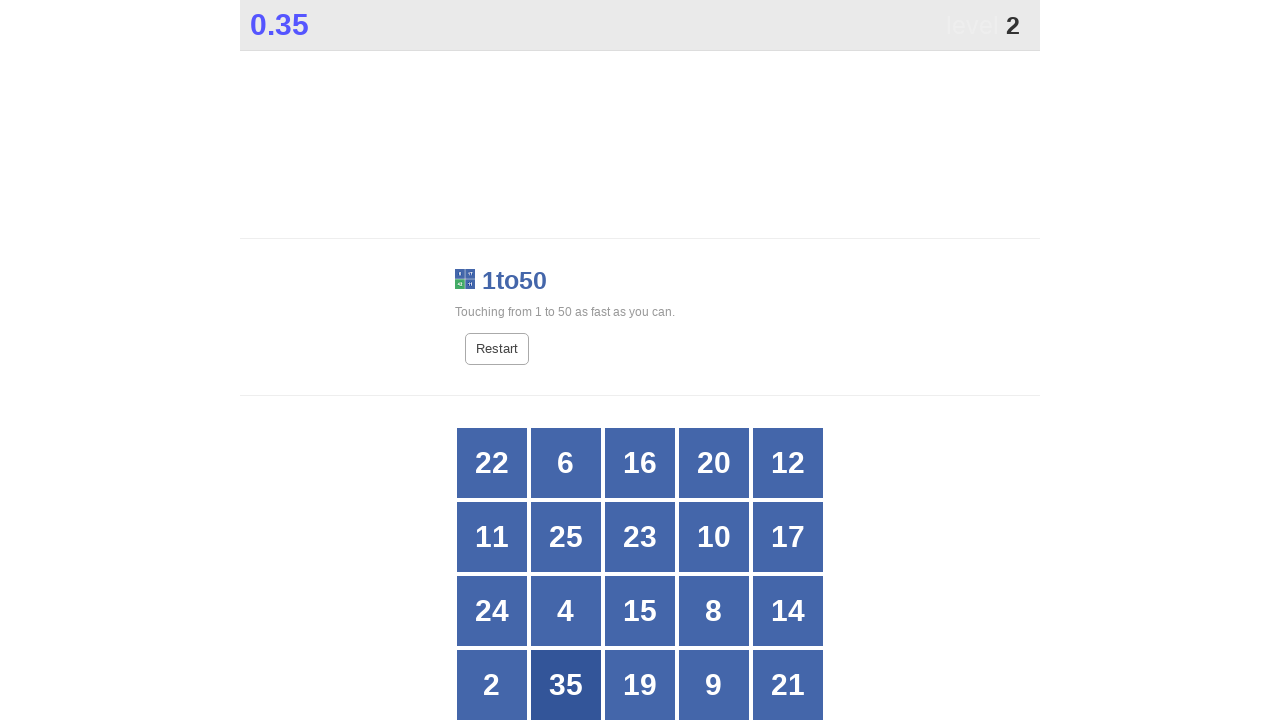

Read button text content: 6
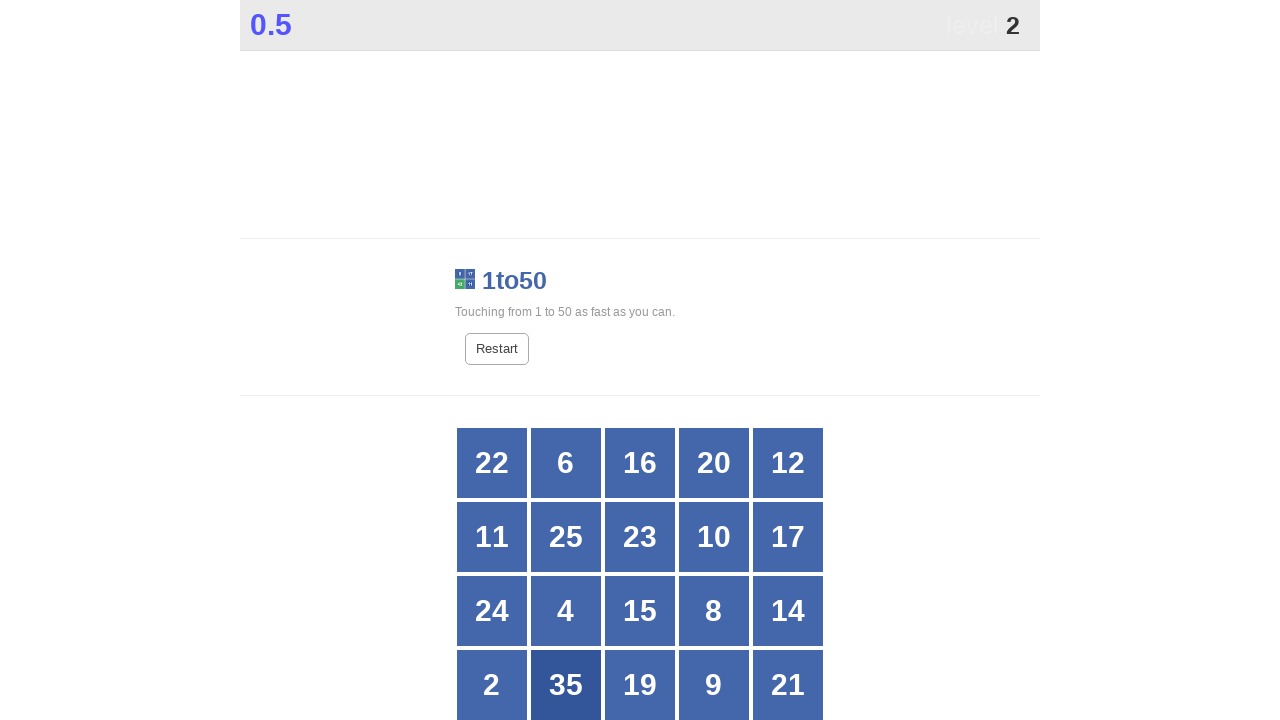

Read button text content: 16
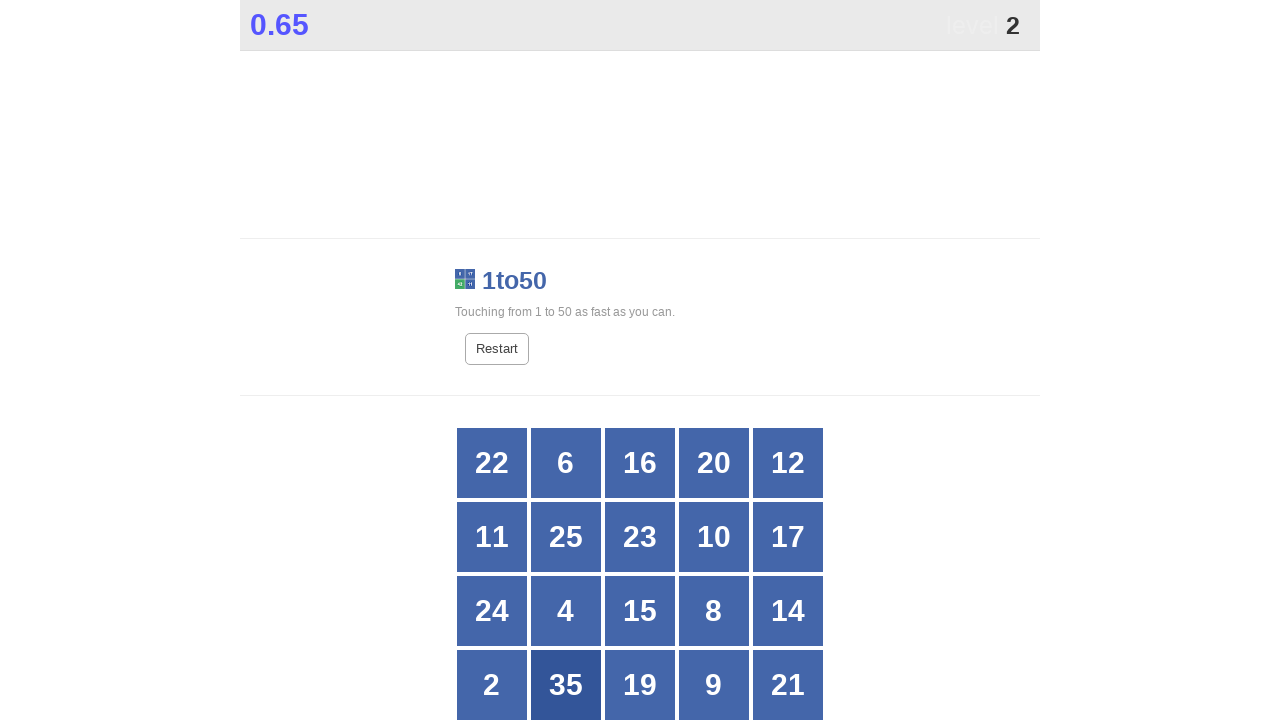

Read button text content: 20
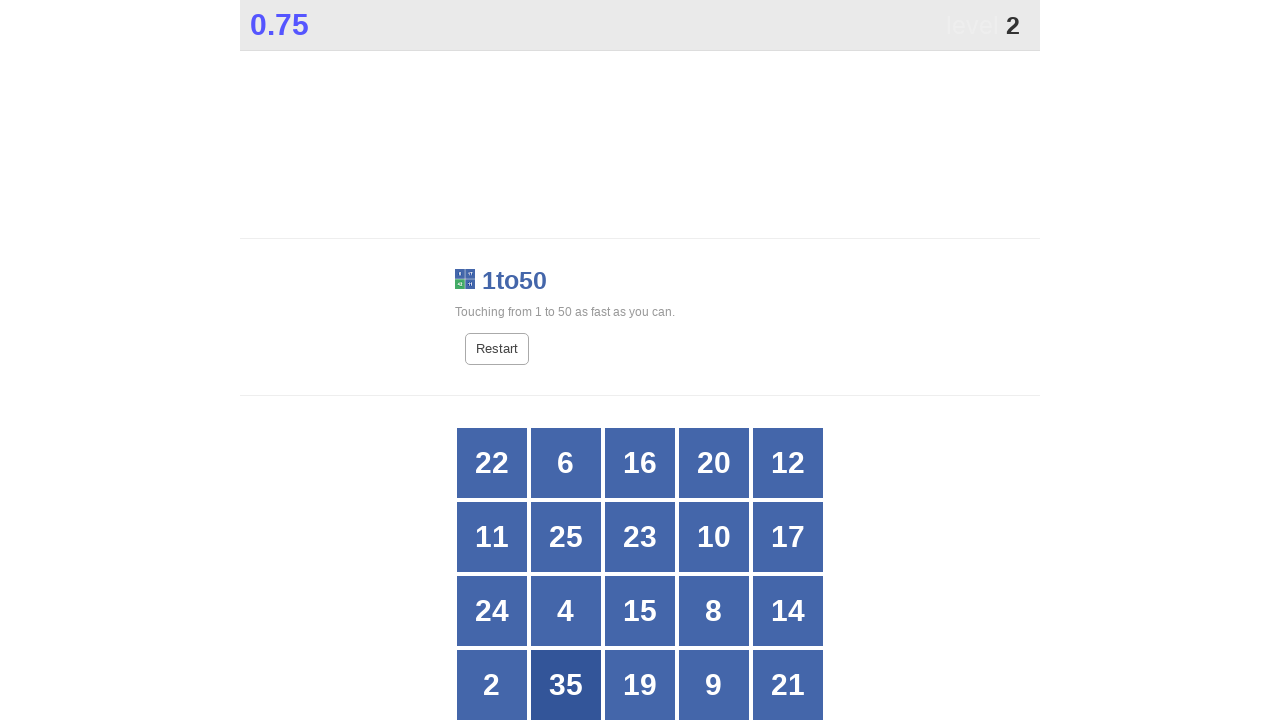

Read button text content: 12
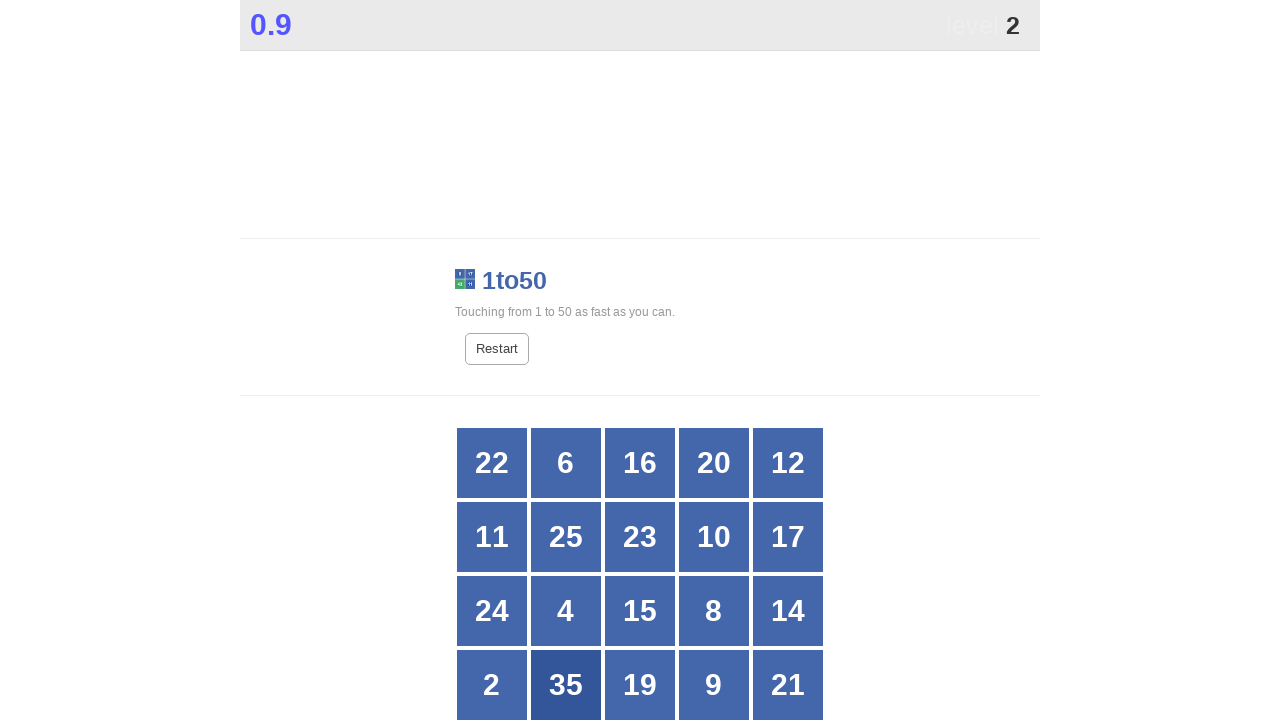

Read button text content: 11
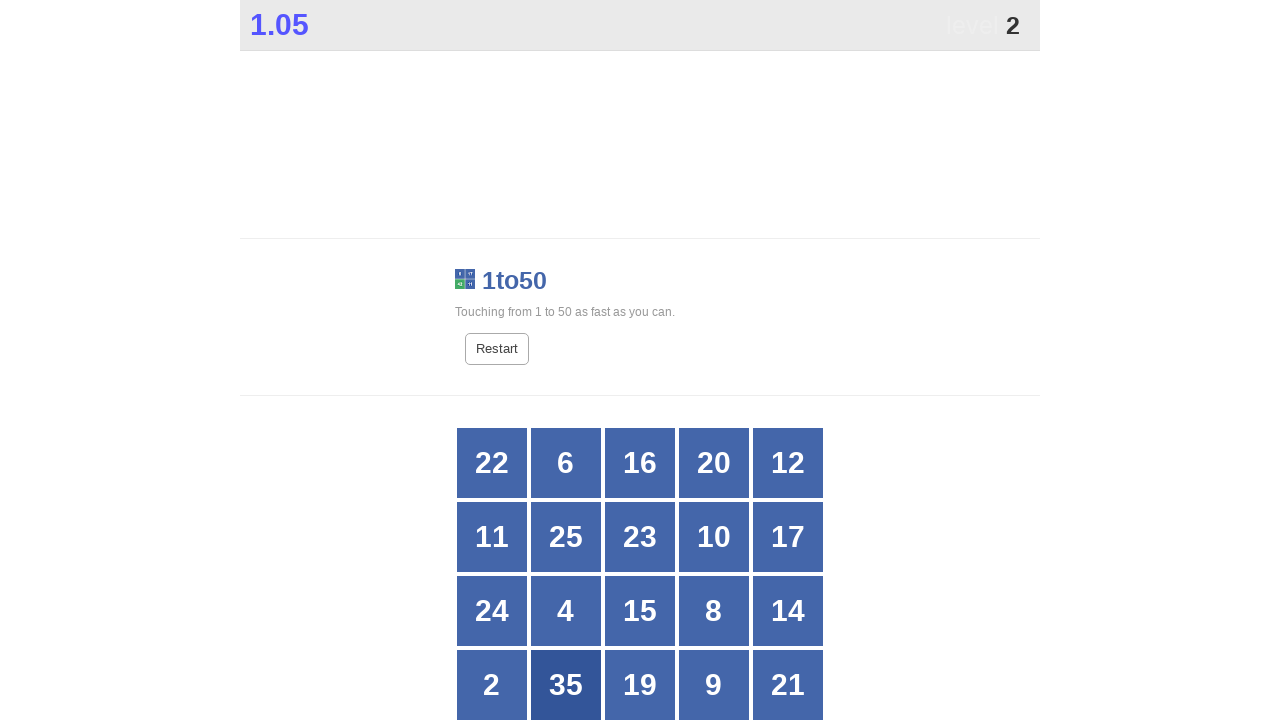

Read button text content: 25
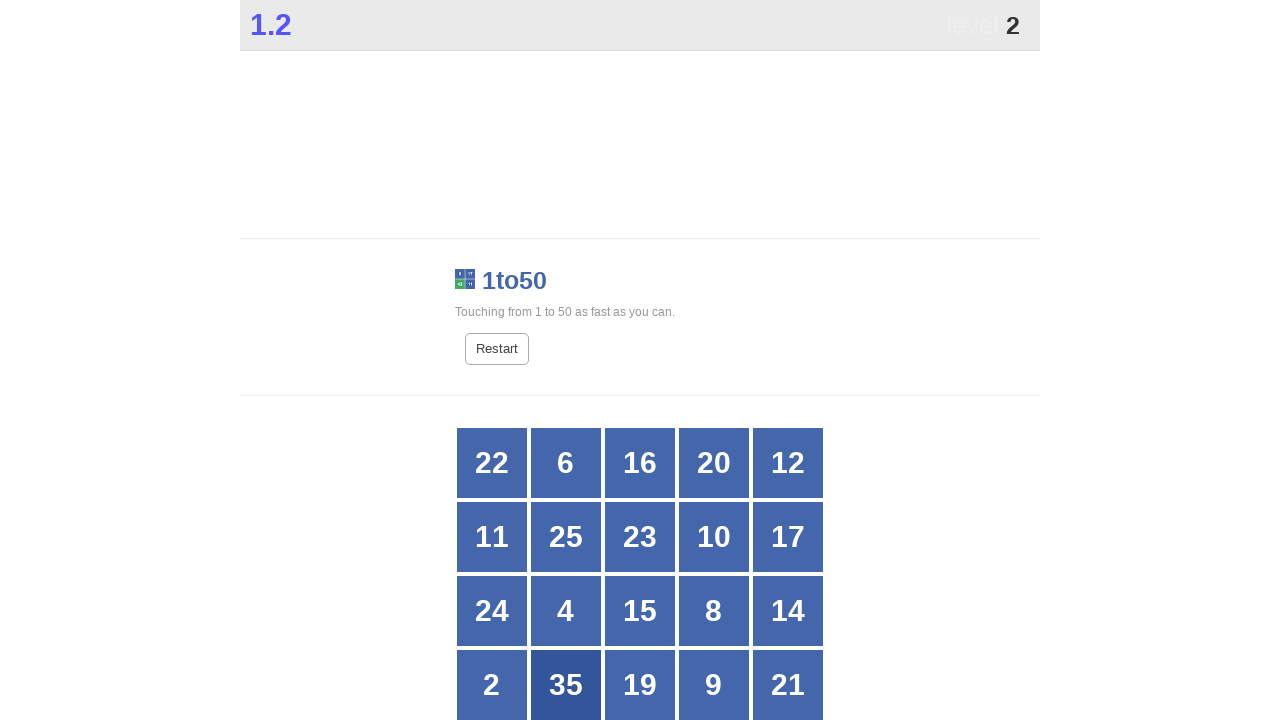

Read button text content: 23
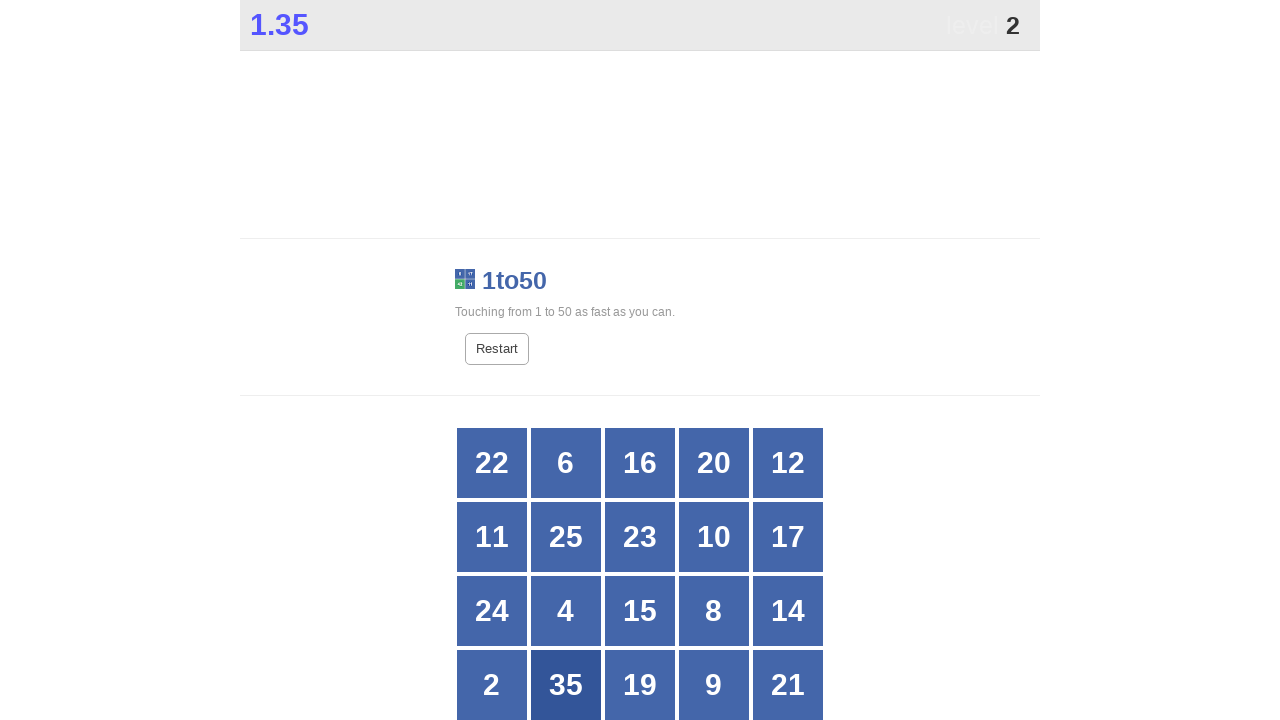

Read button text content: 10
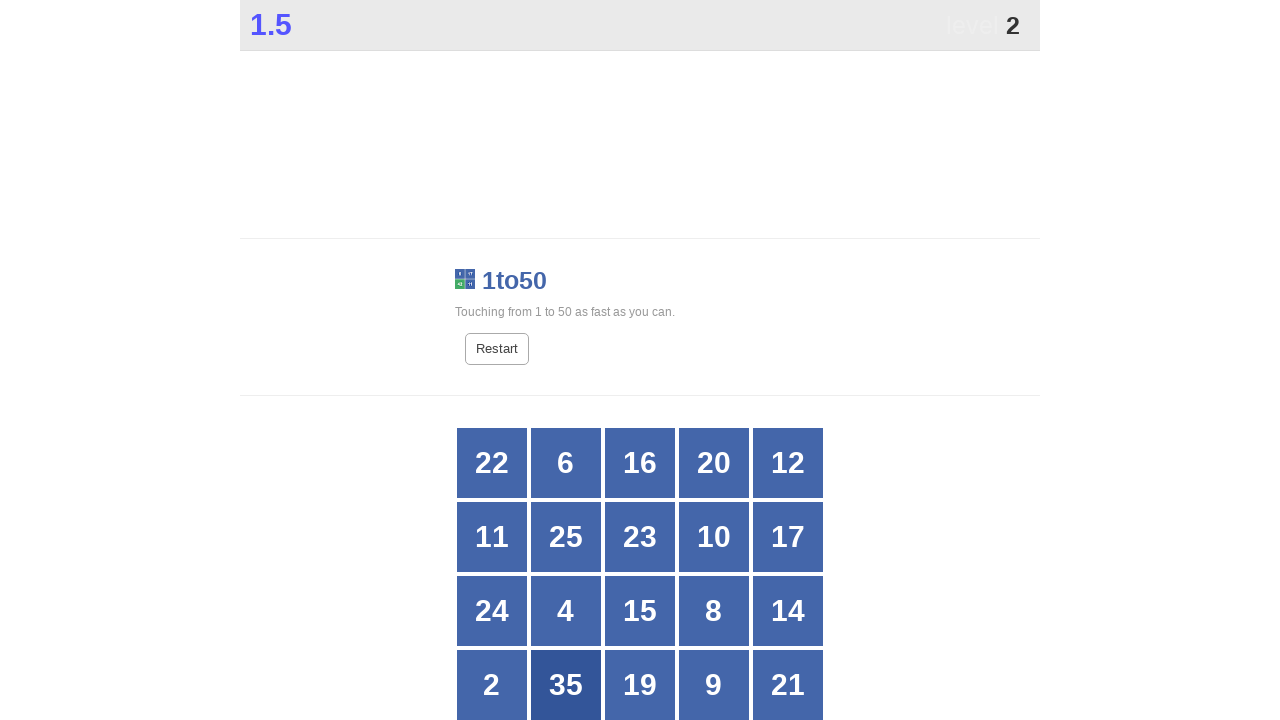

Read button text content: 17
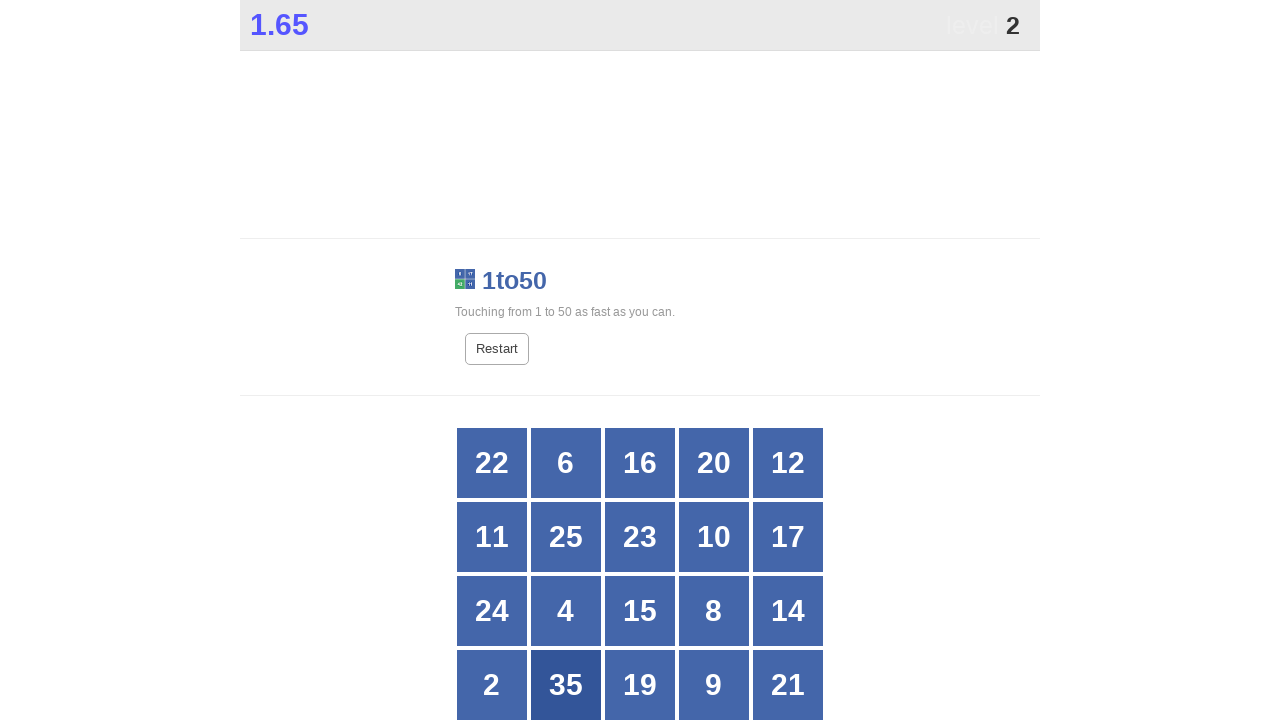

Read button text content: 24
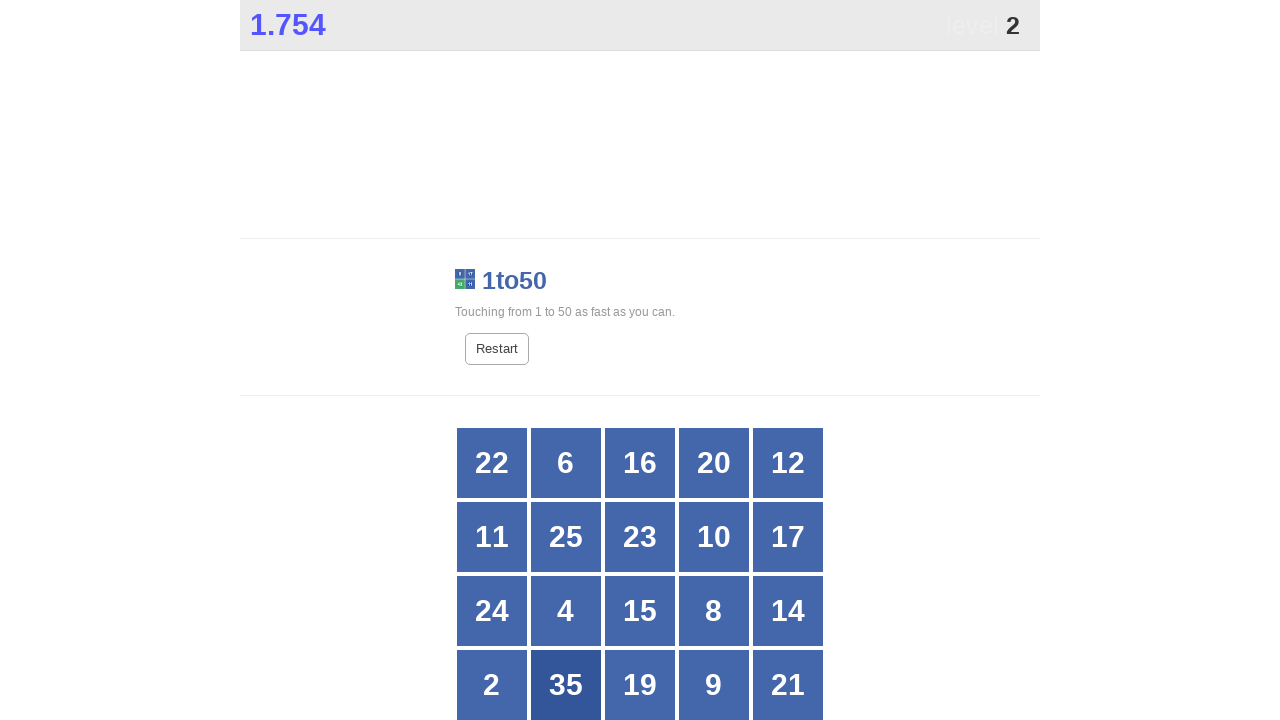

Read button text content: 4
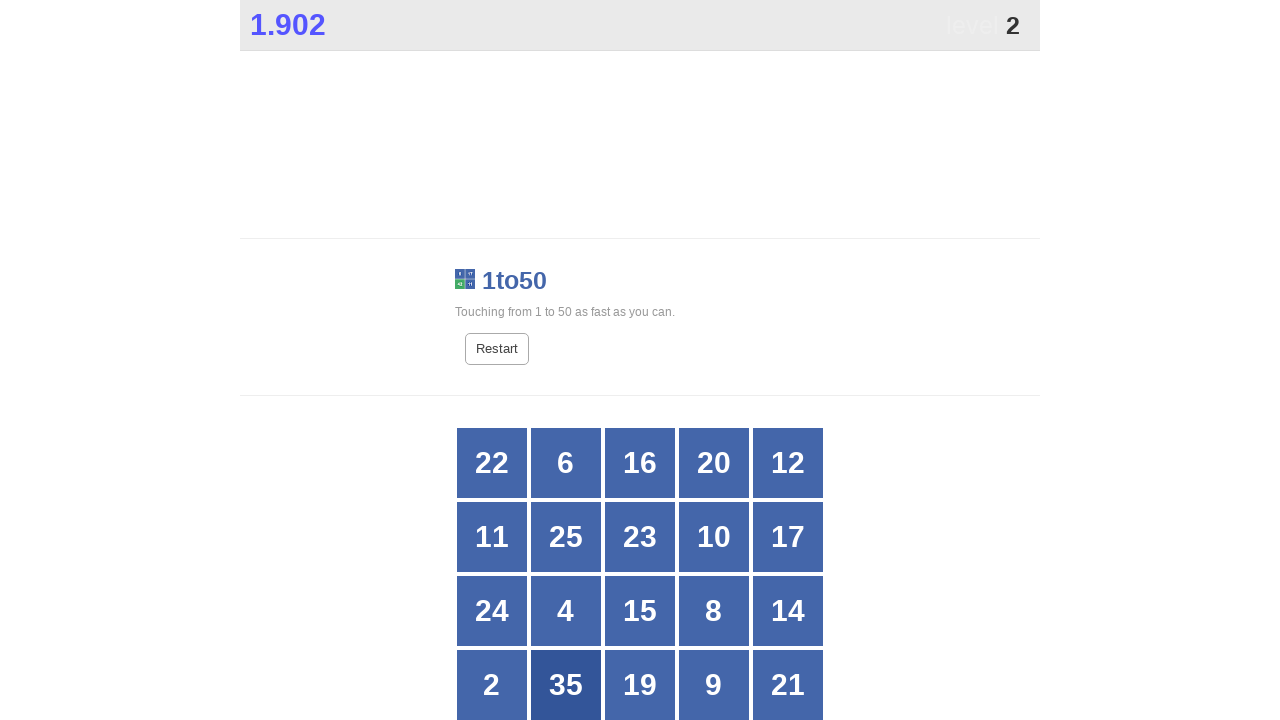

Read button text content: 15
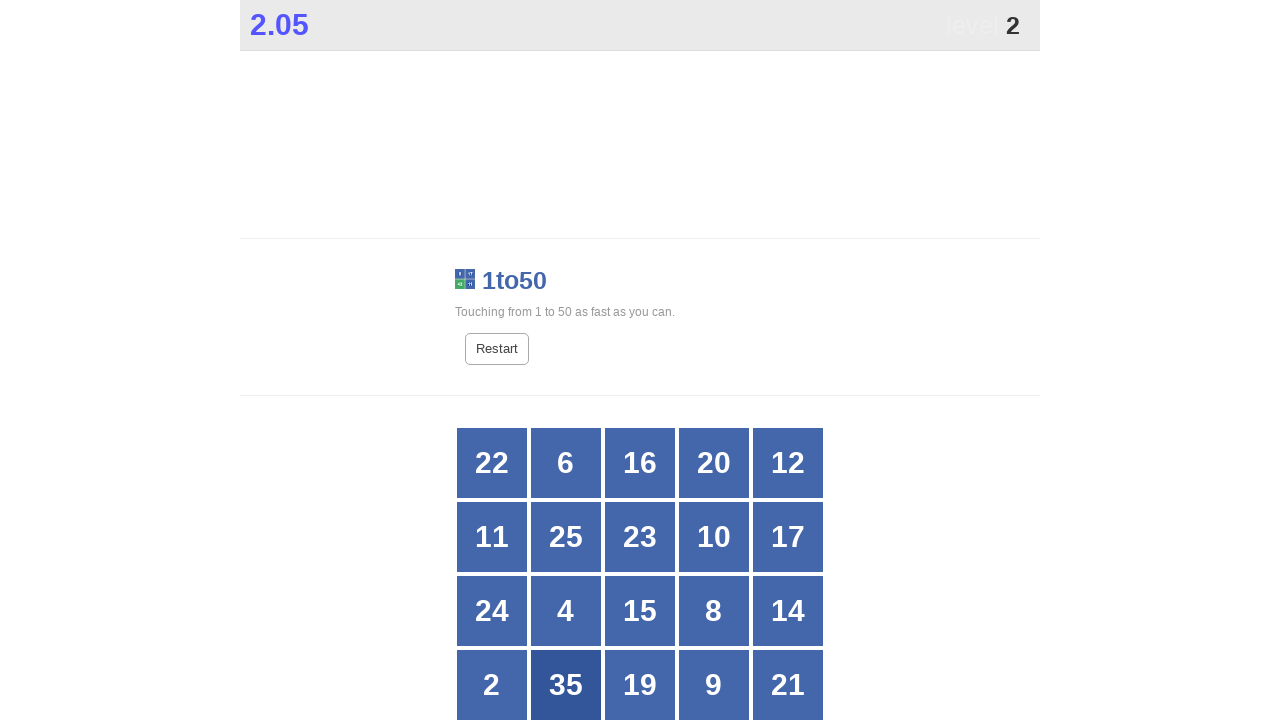

Read button text content: 8
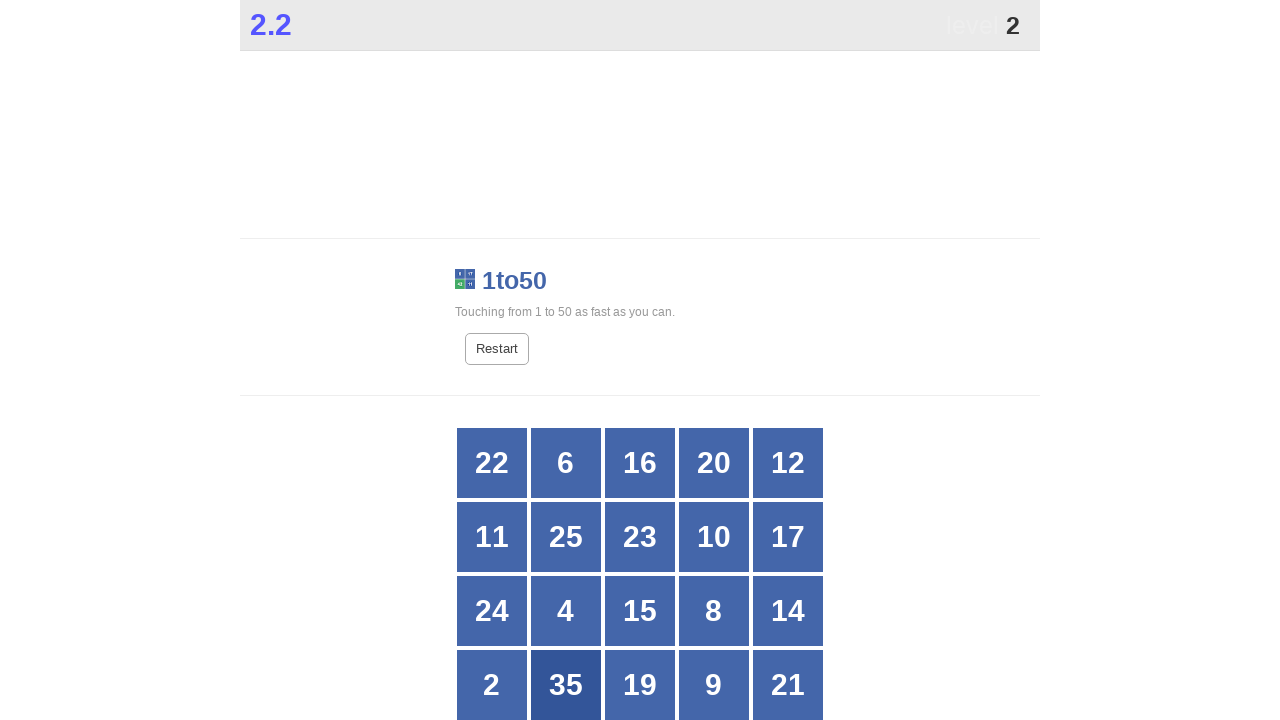

Read button text content: 14
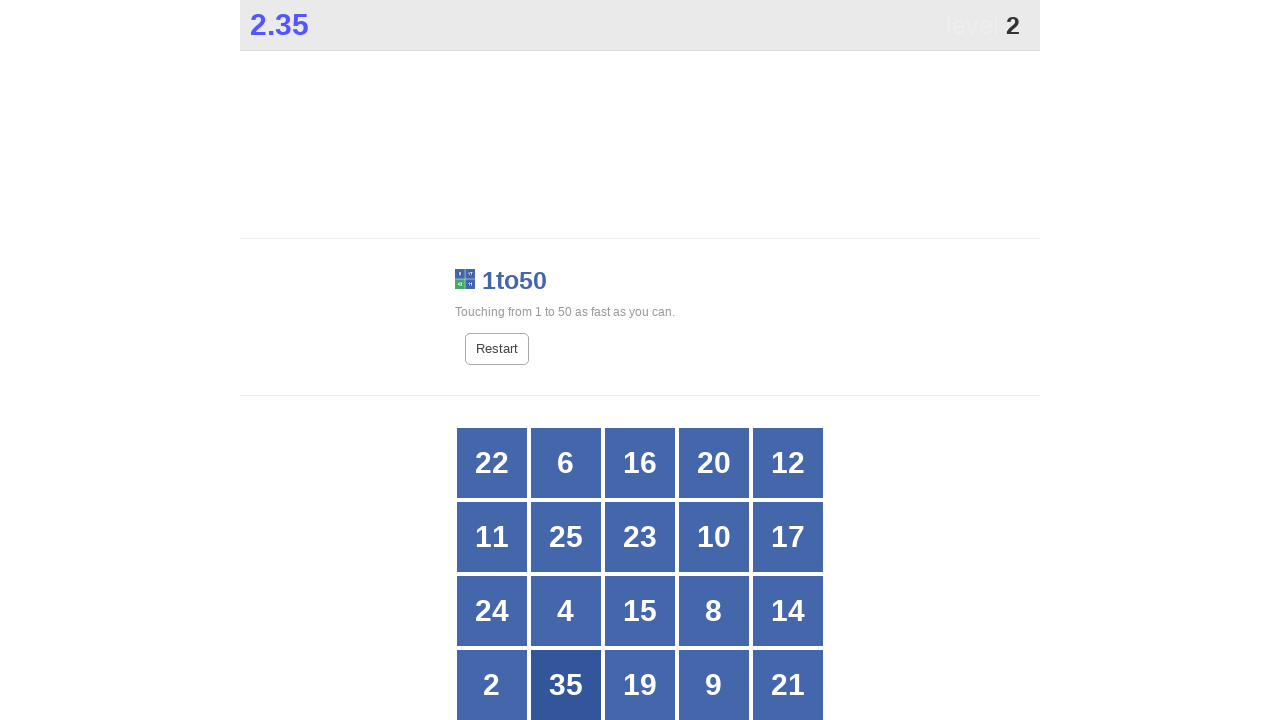

Read button text content: 2
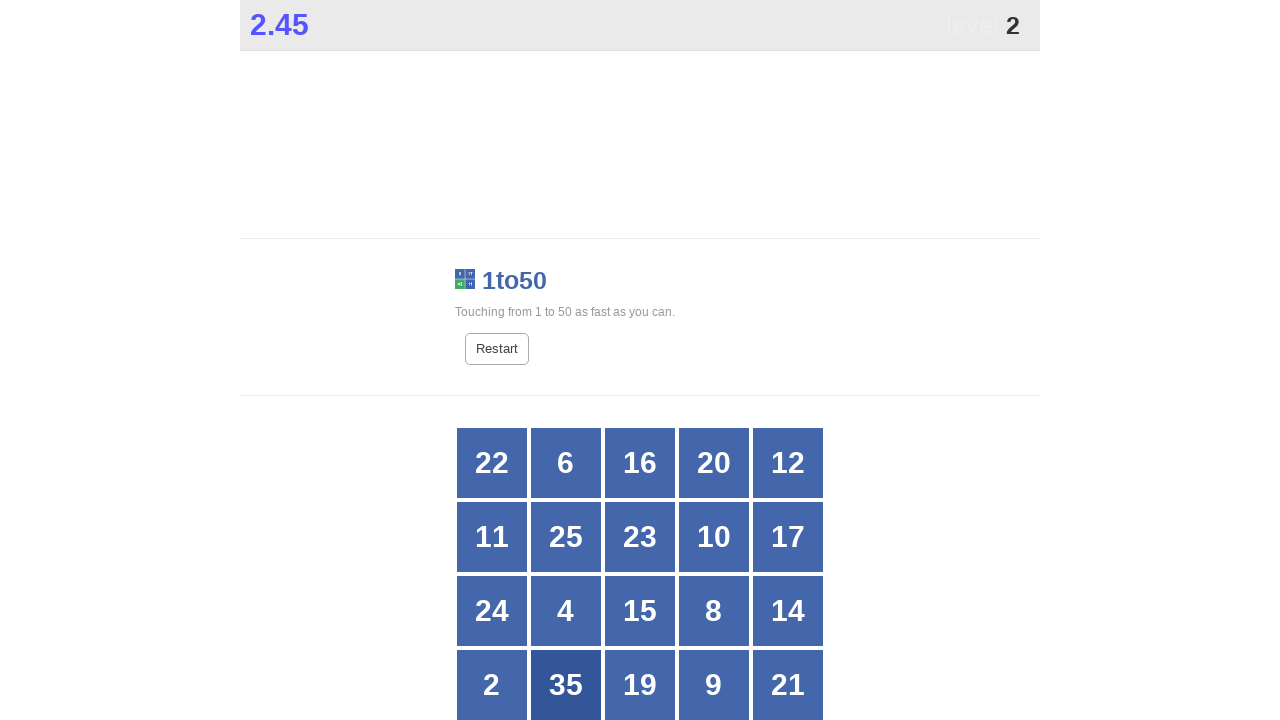

Clicked button number 2 at (492, 685) on xpath=//*[@id="grid"]/div[*] >> nth=15
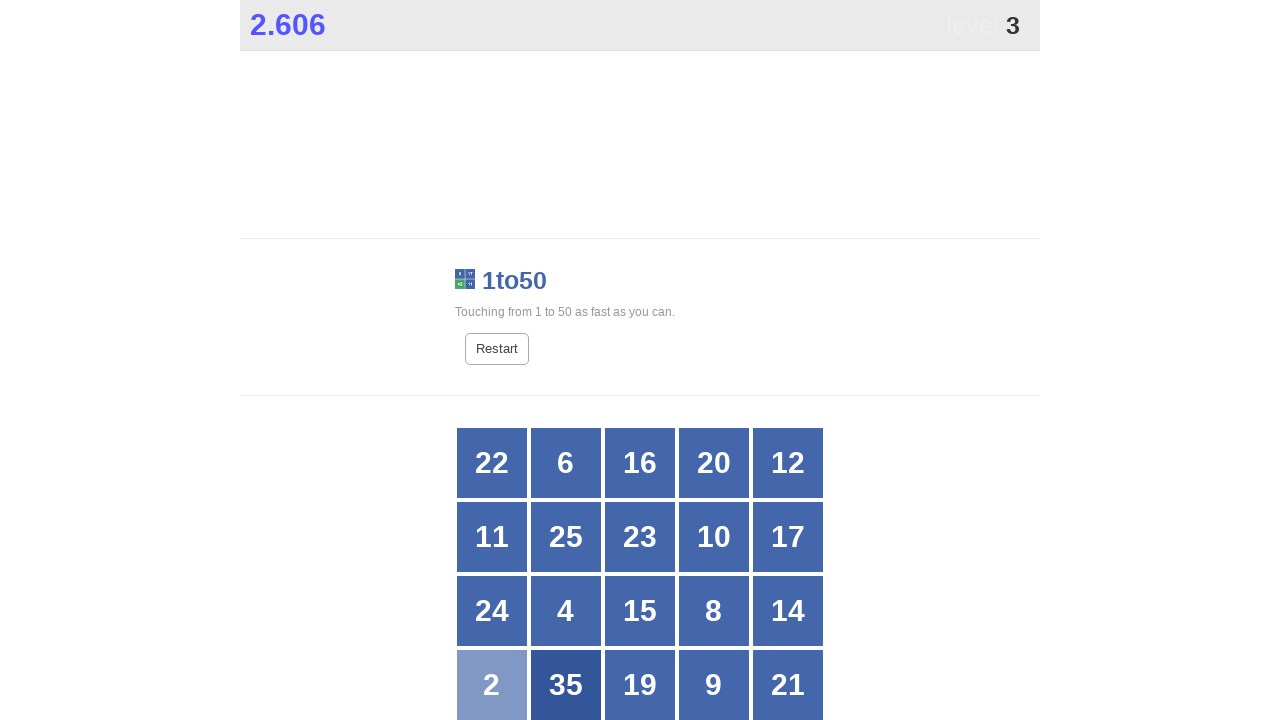

Located all grid buttons to find number 3
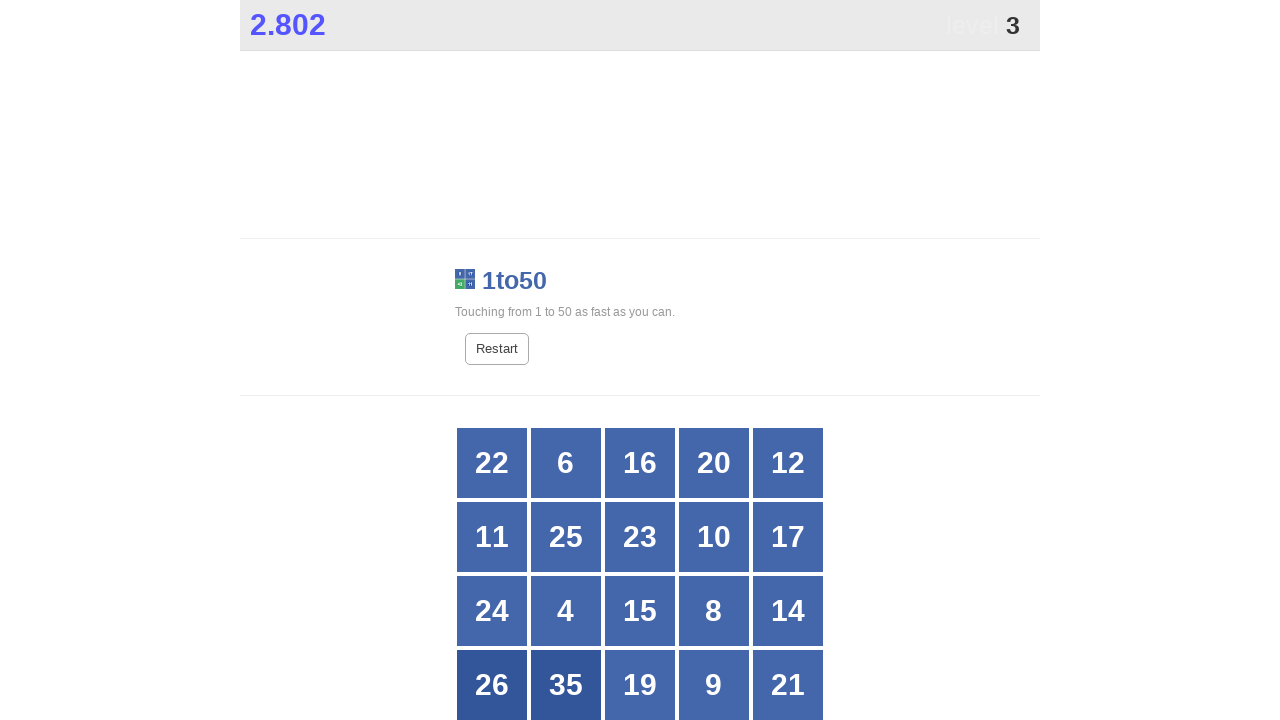

Read button text content: 22
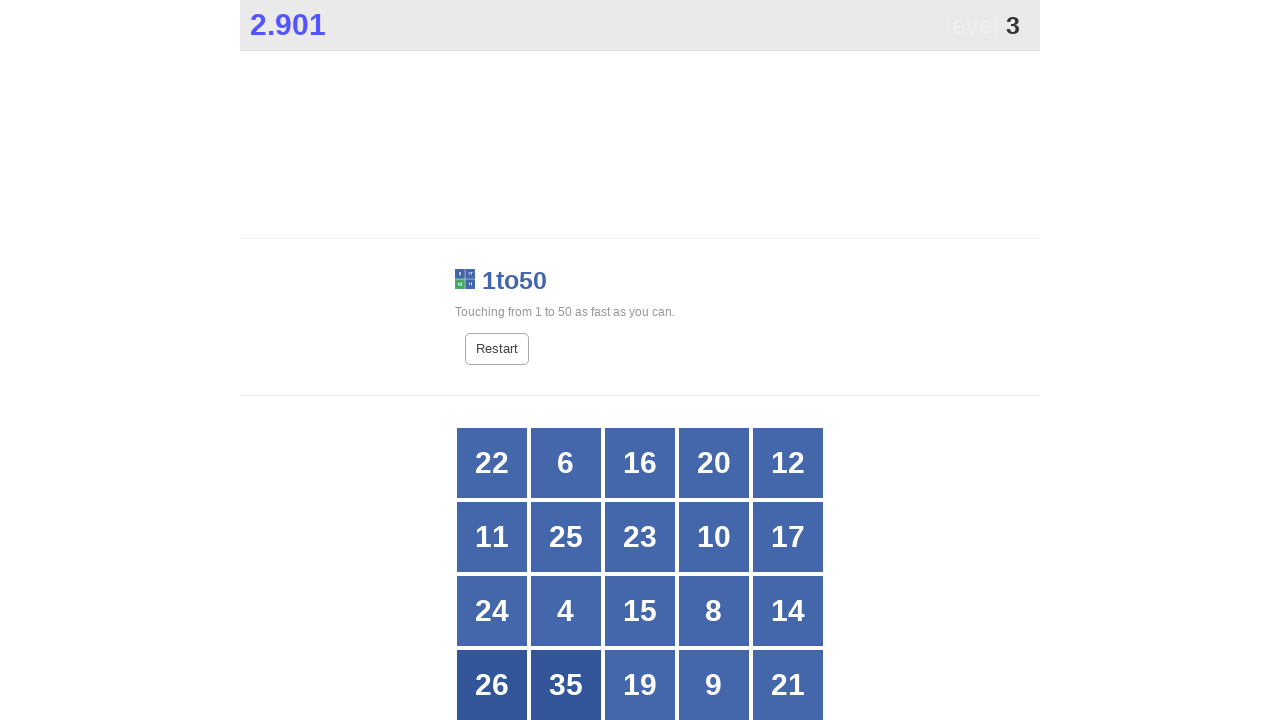

Read button text content: 6
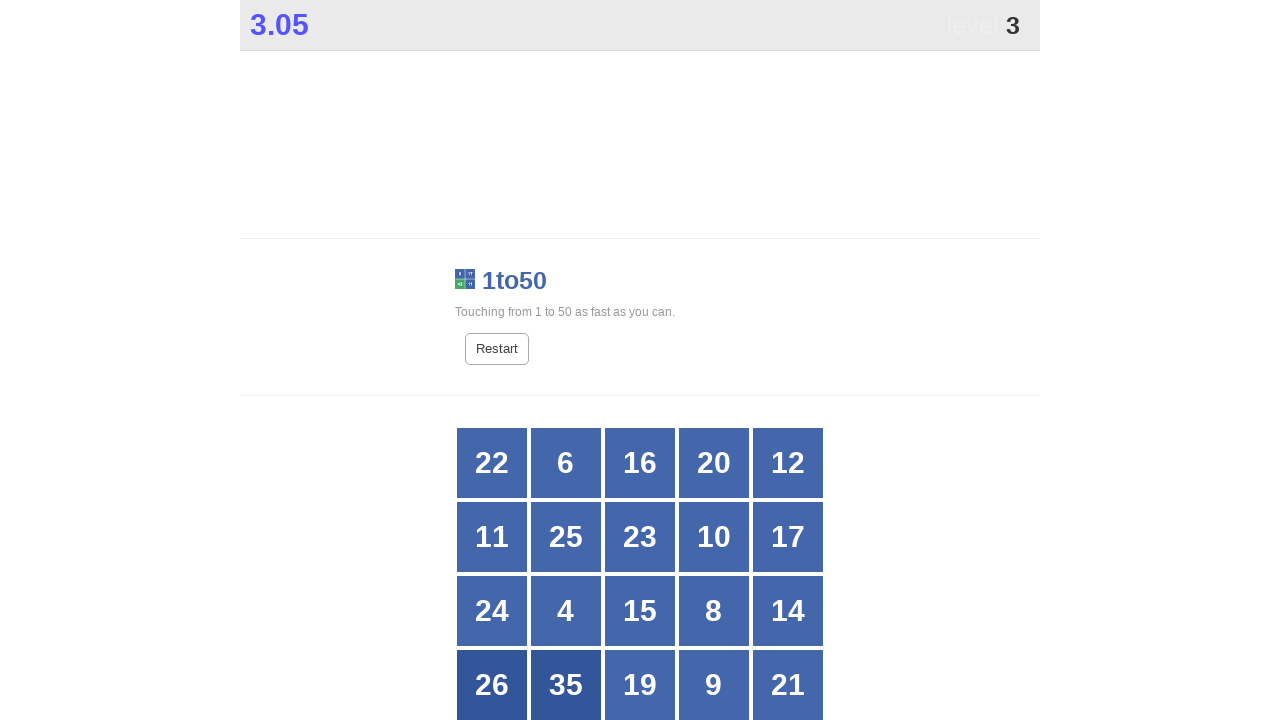

Read button text content: 16
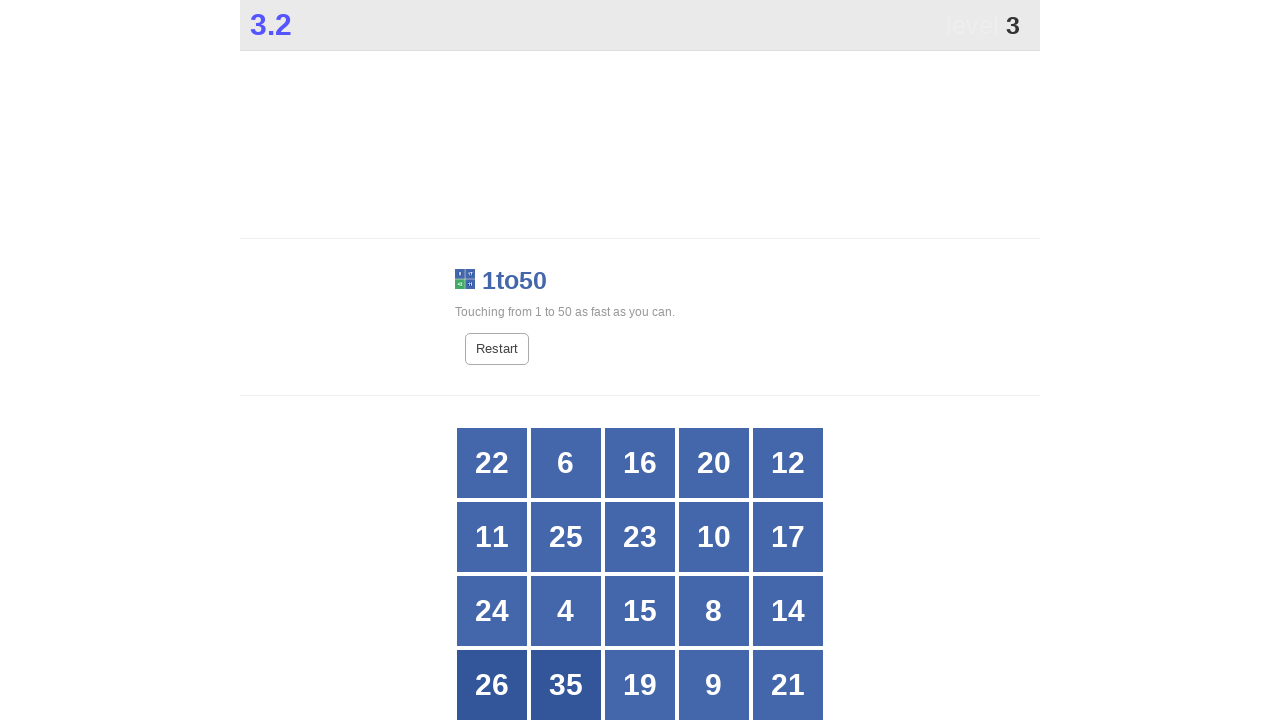

Read button text content: 20
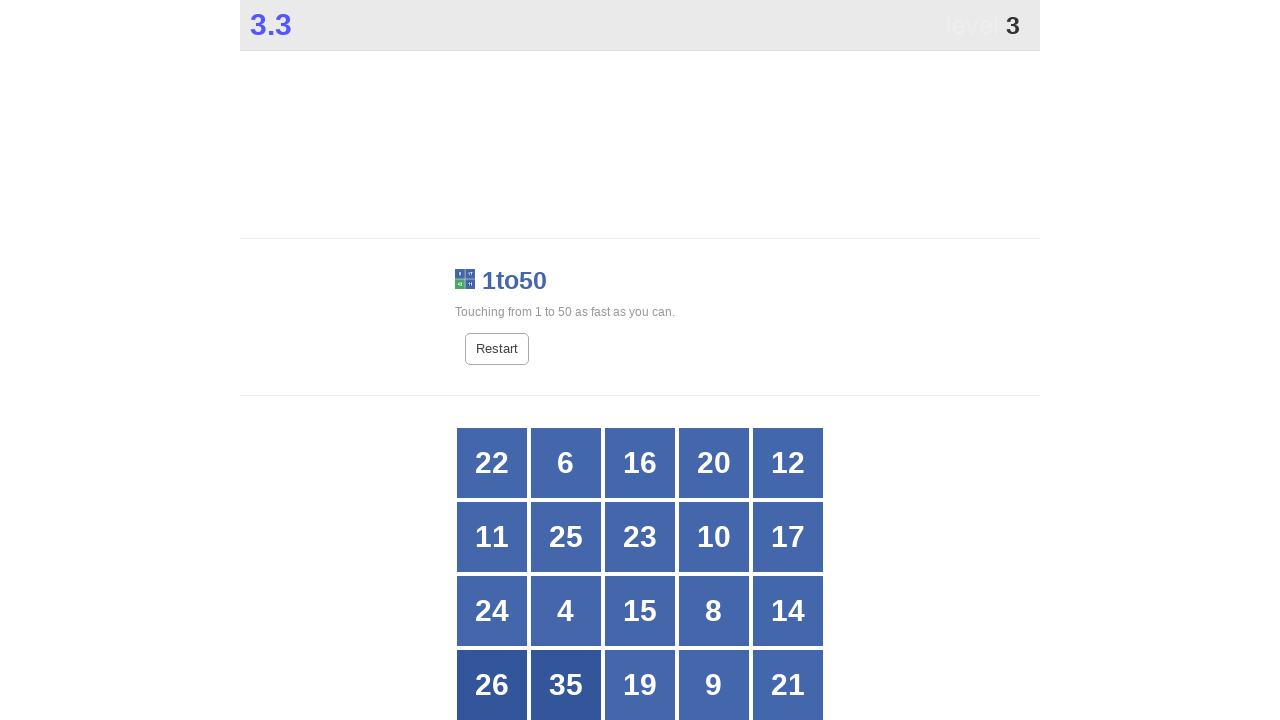

Read button text content: 12
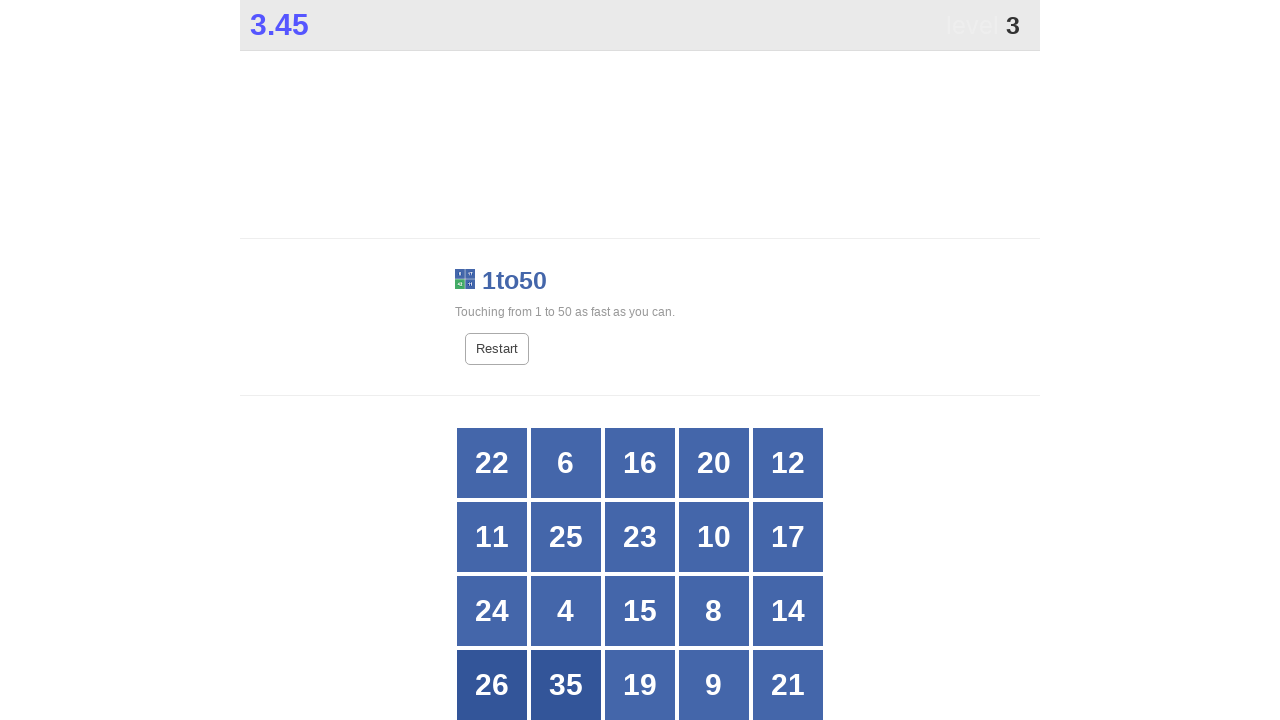

Read button text content: 11
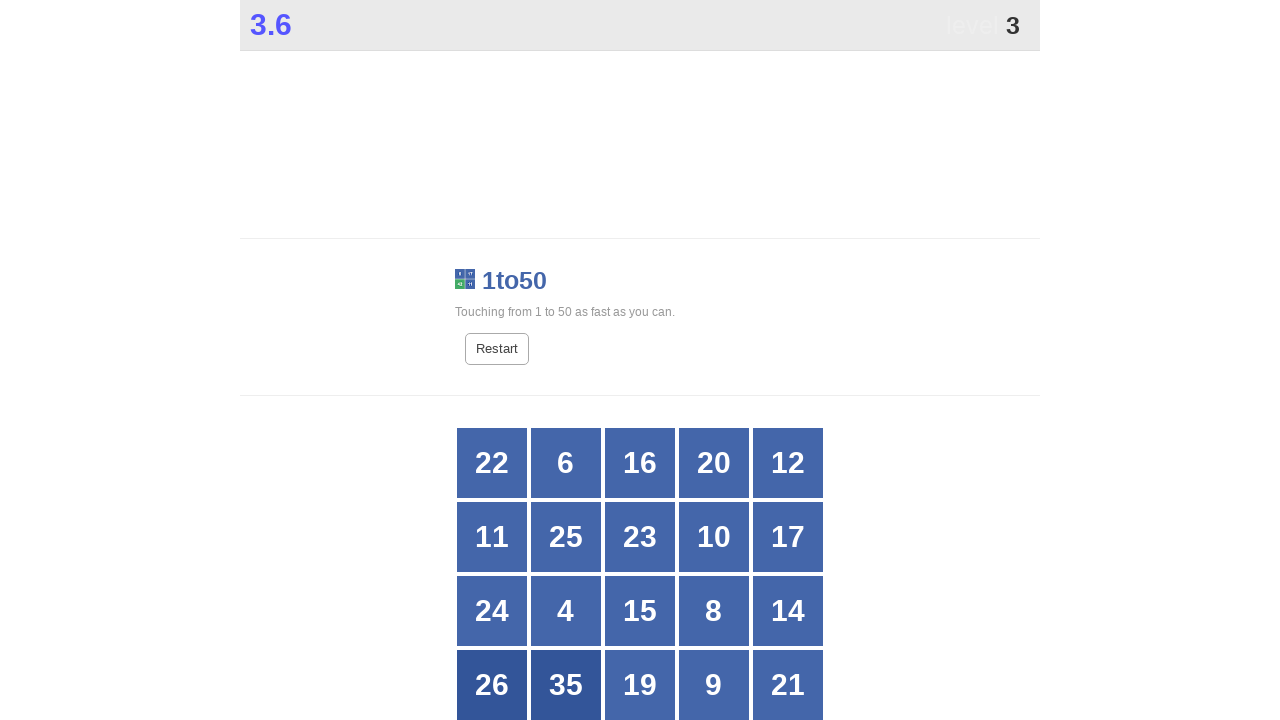

Read button text content: 25
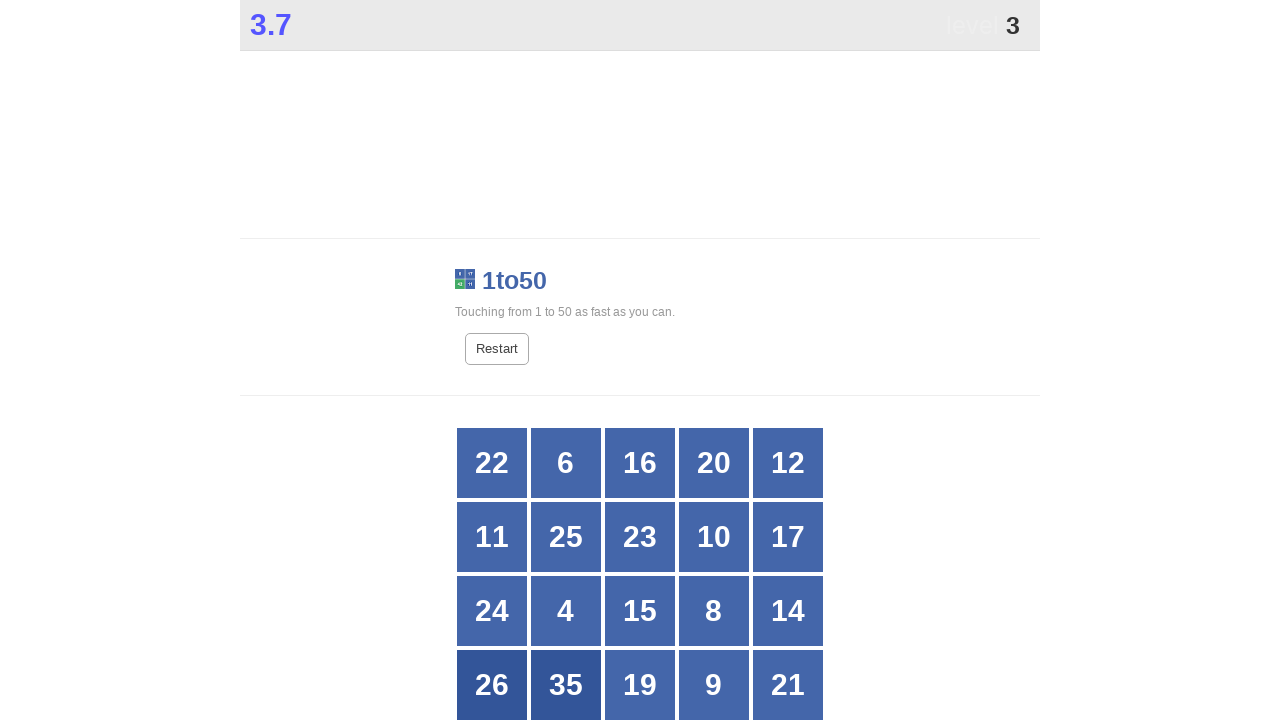

Read button text content: 23
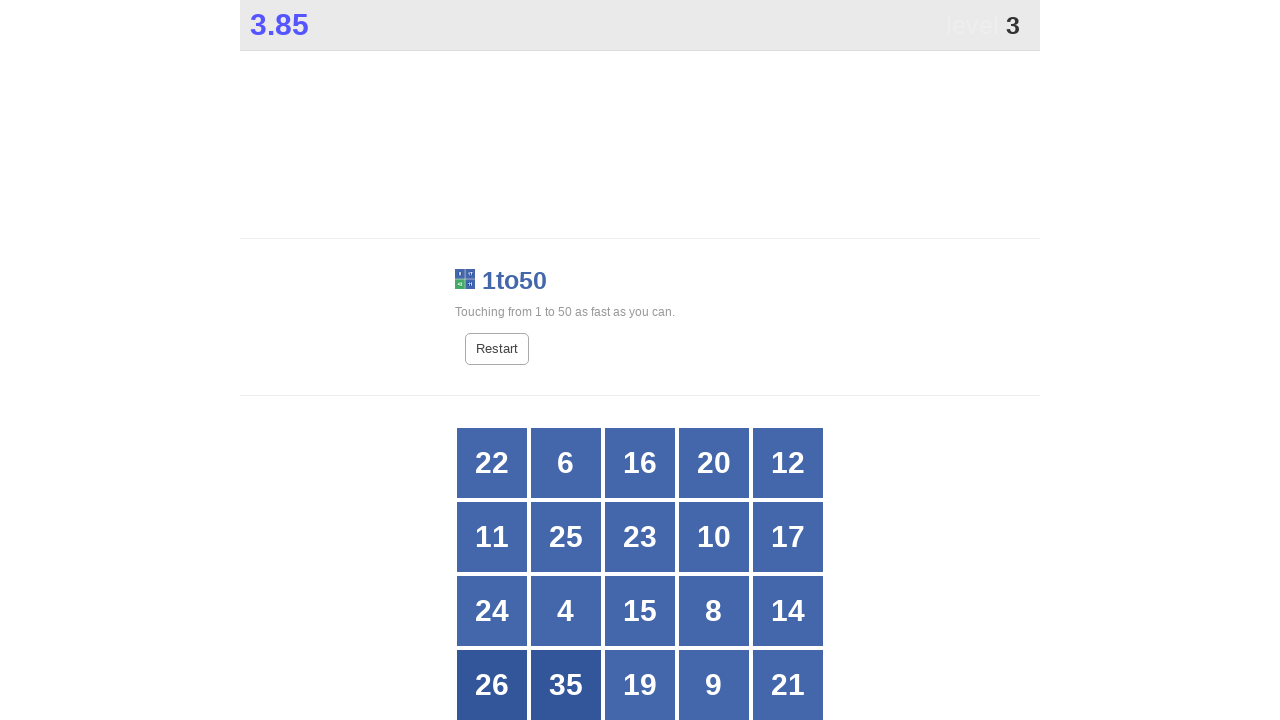

Read button text content: 10
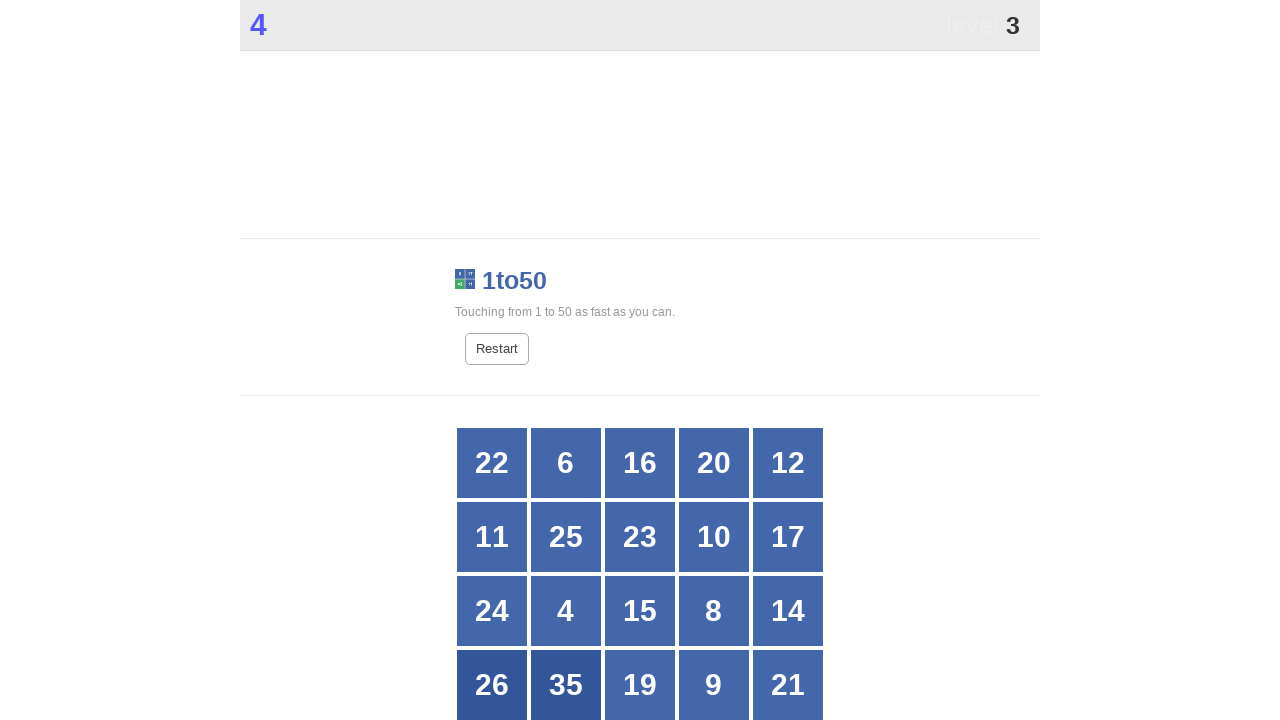

Read button text content: 17
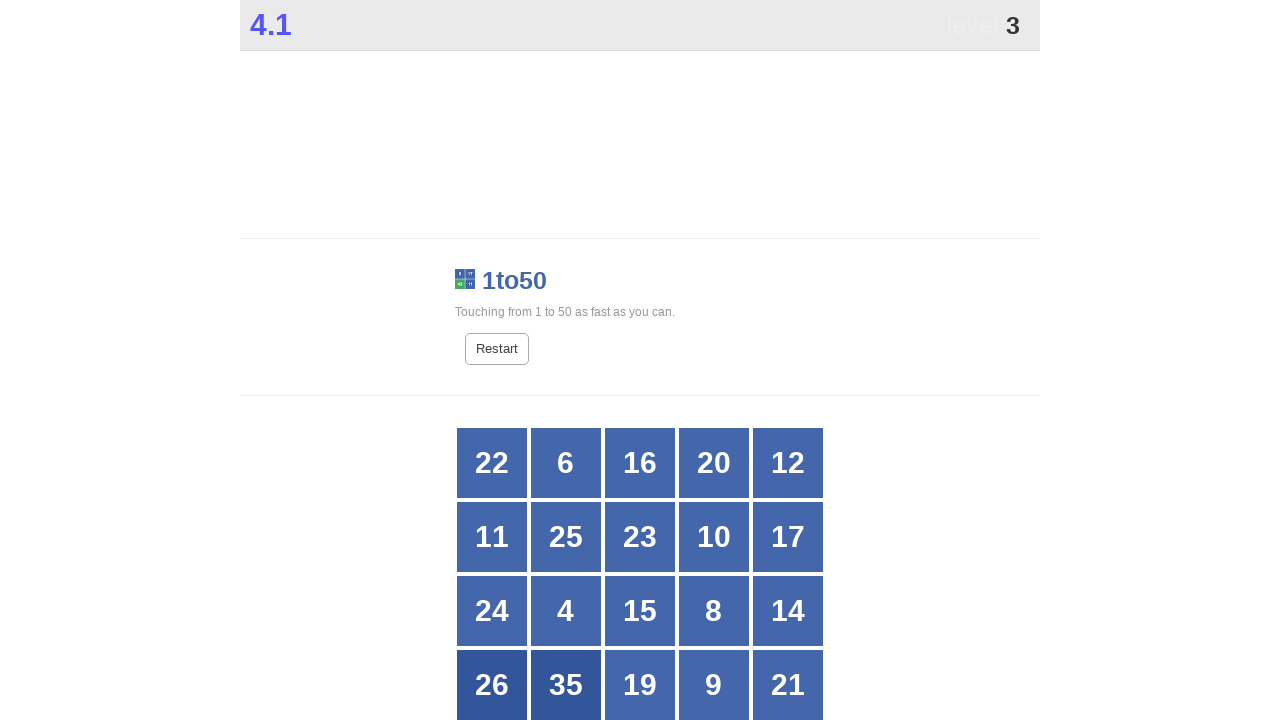

Read button text content: 24
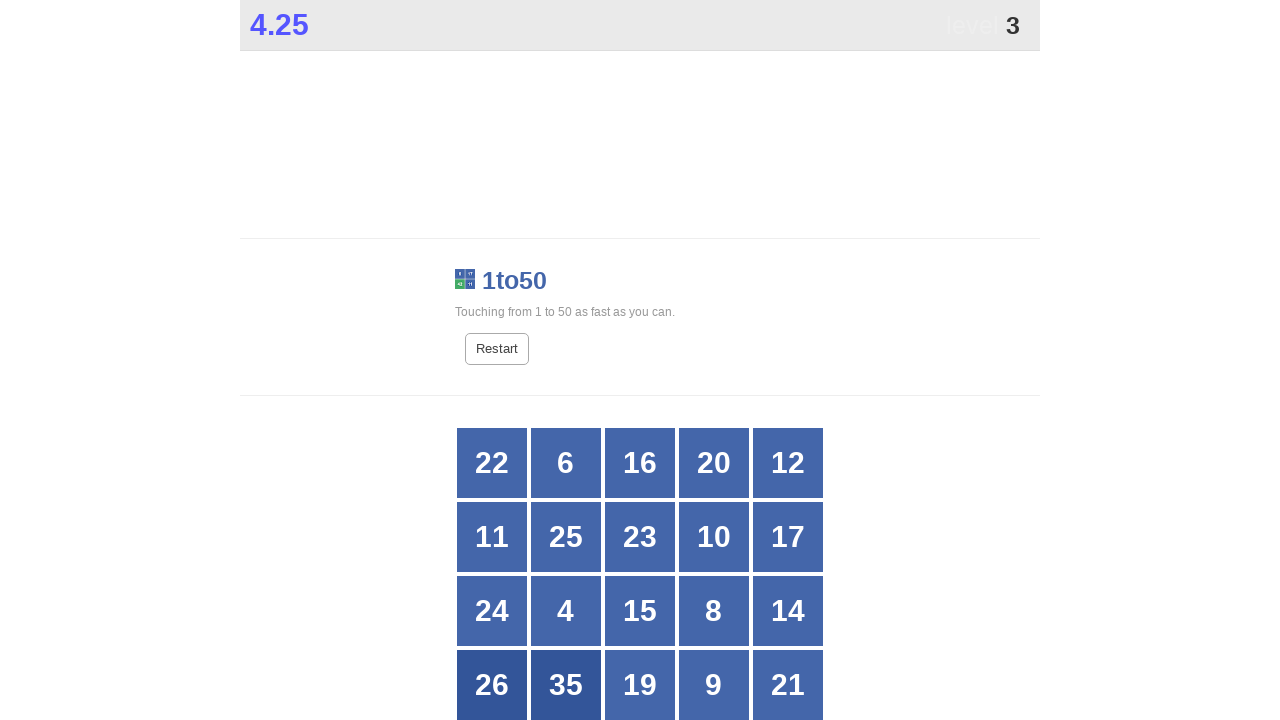

Read button text content: 4
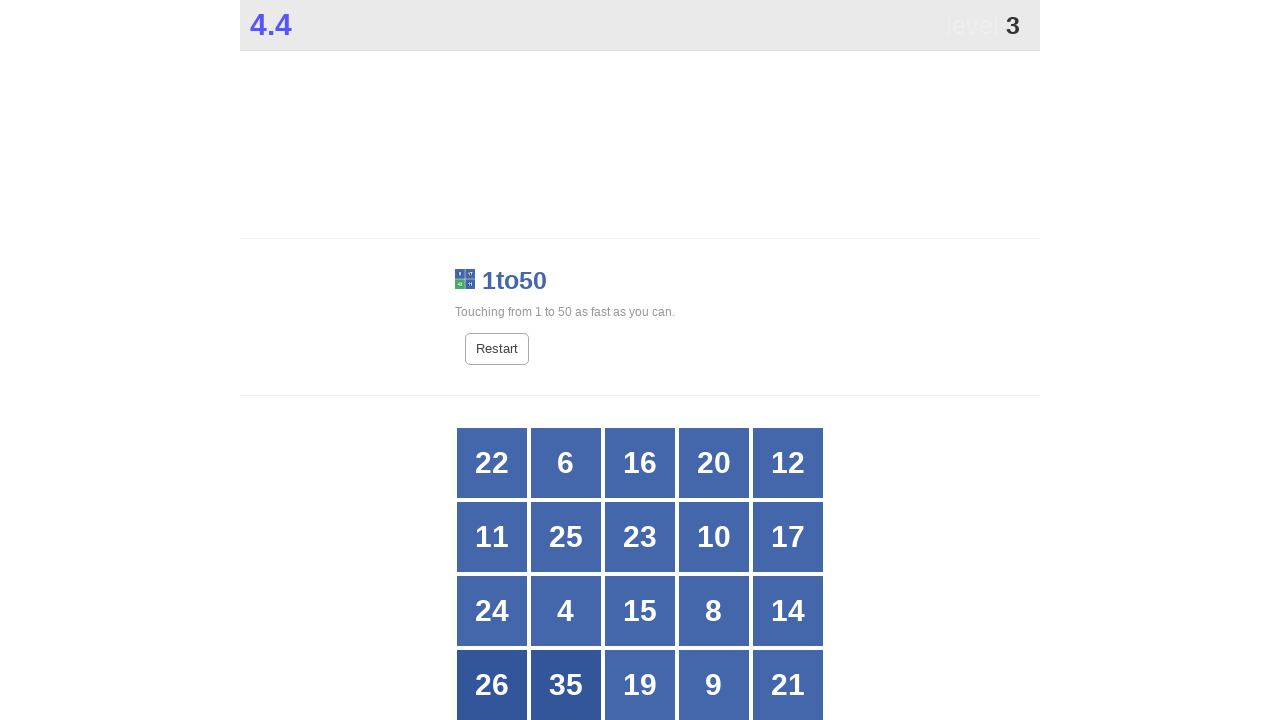

Read button text content: 15
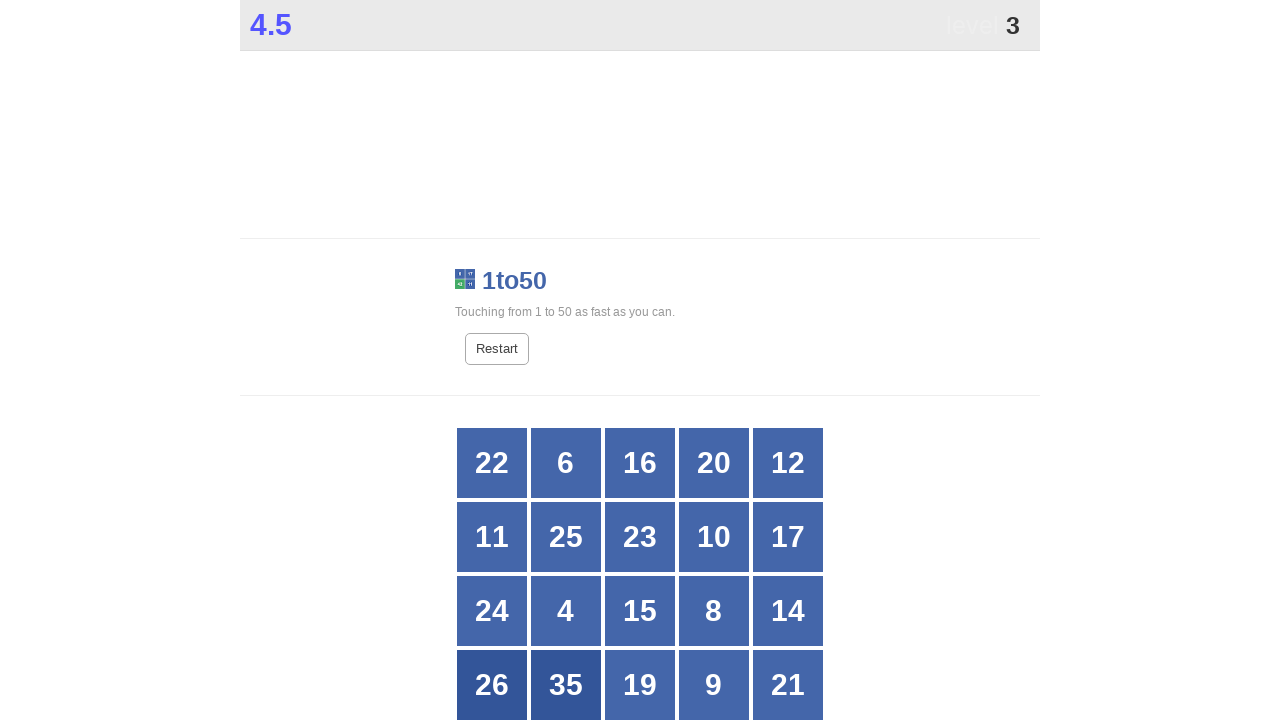

Read button text content: 8
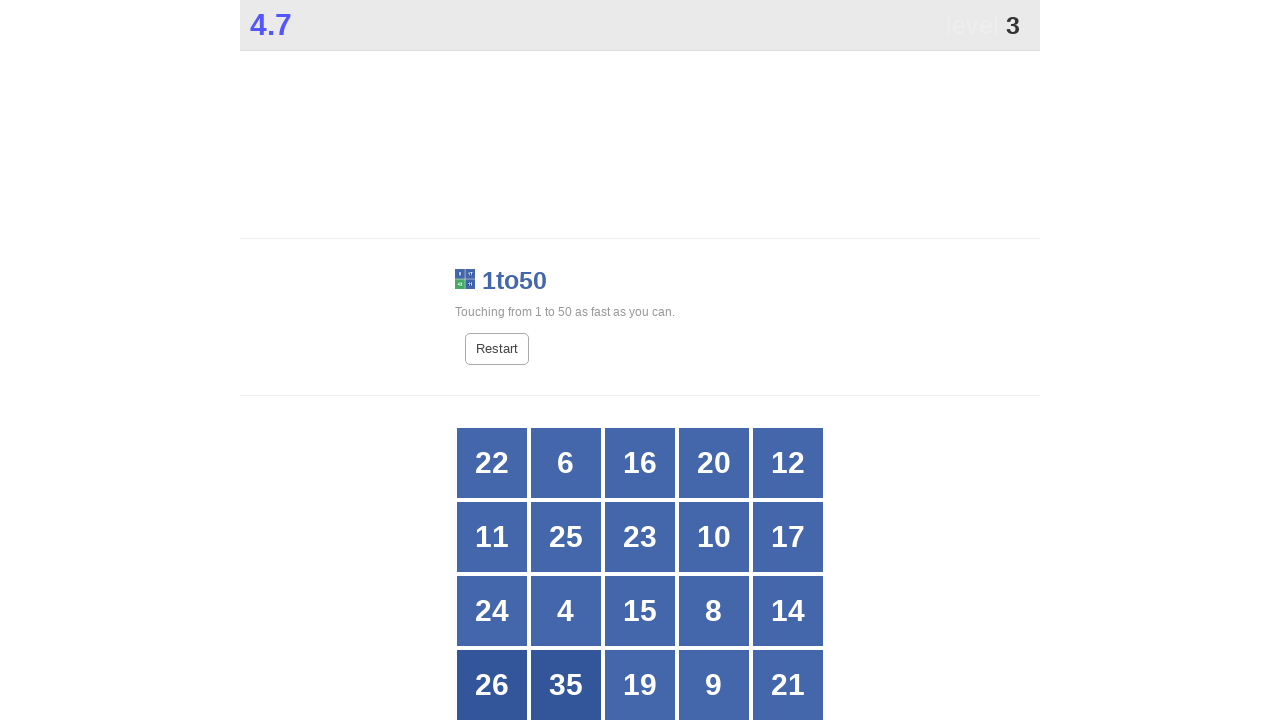

Read button text content: 14
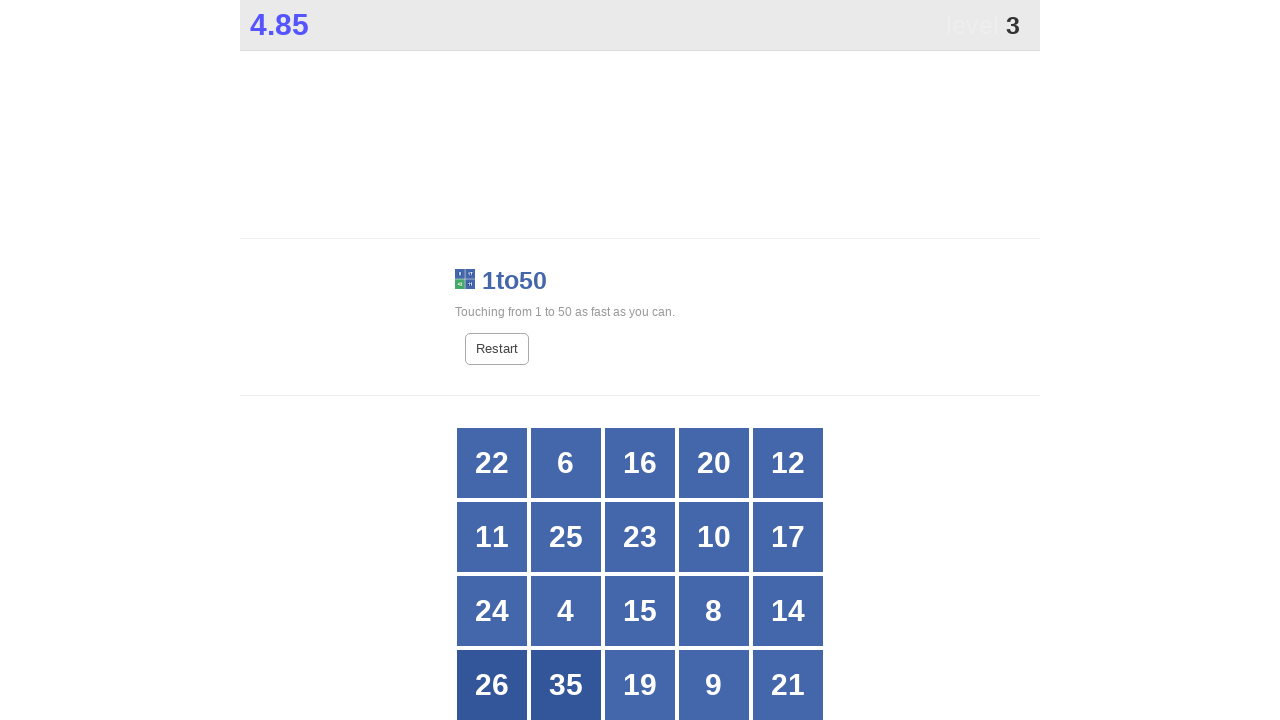

Read button text content: 26
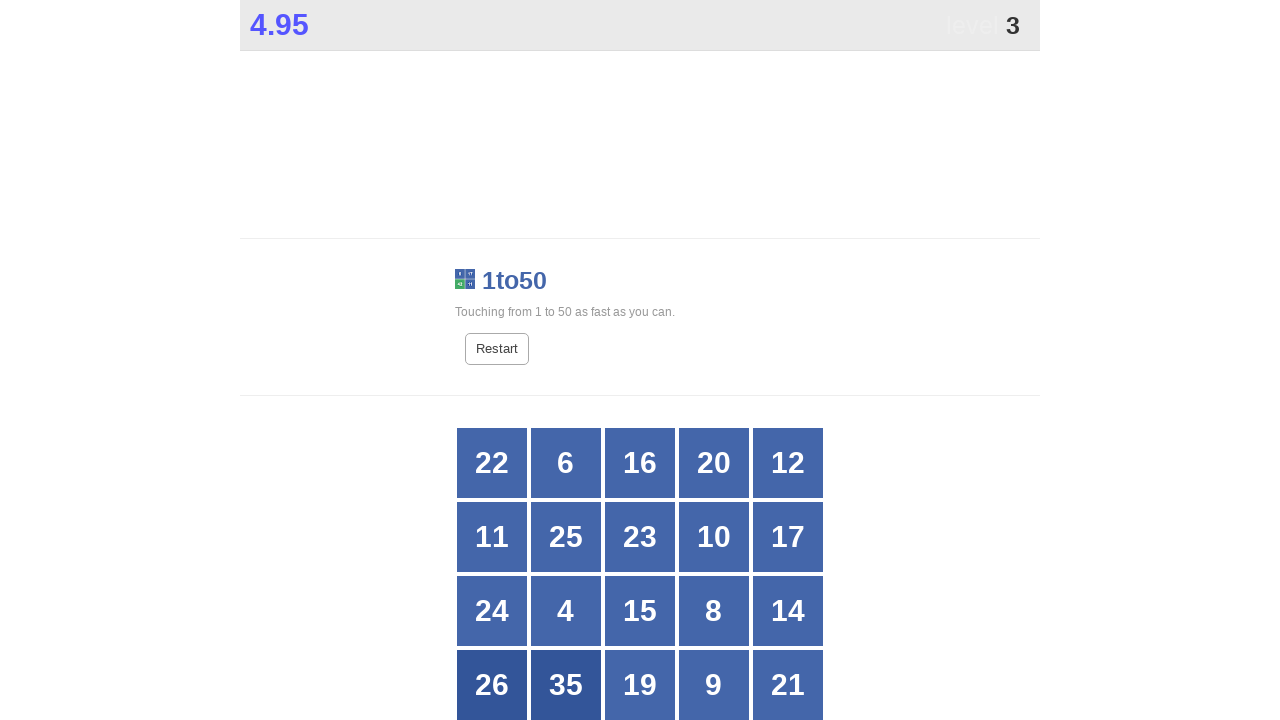

Read button text content: 35
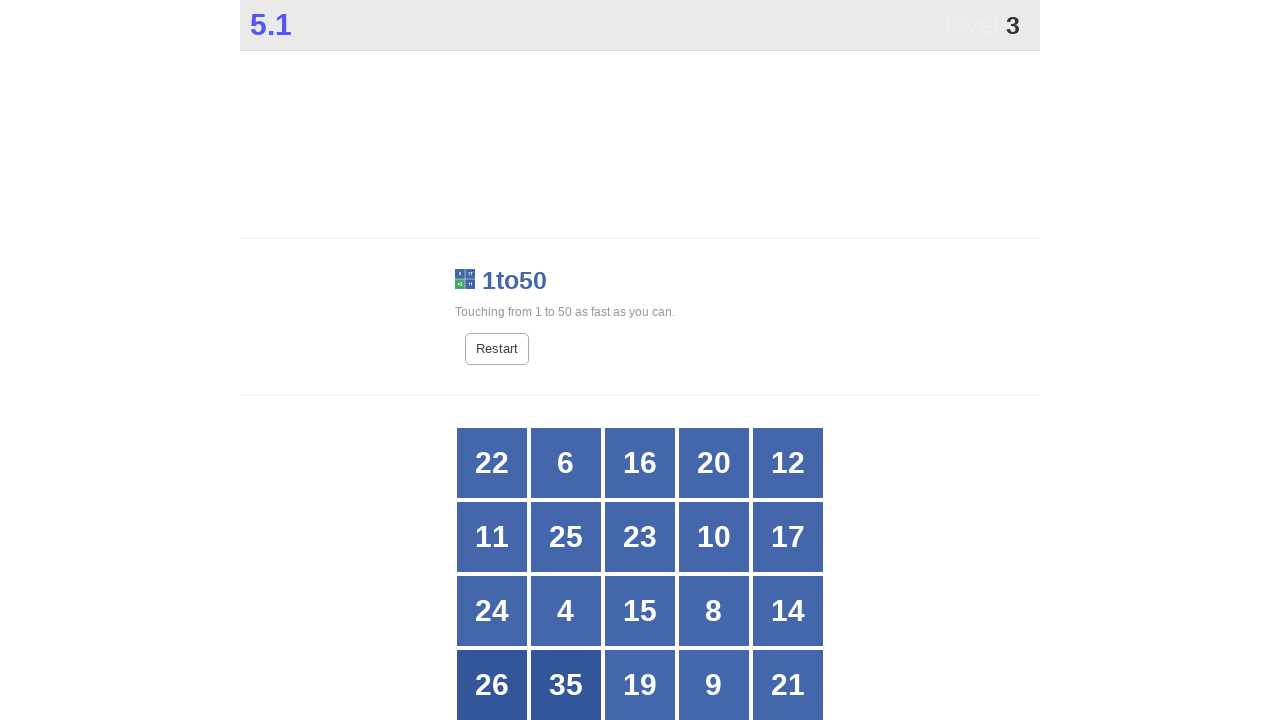

Read button text content: 19
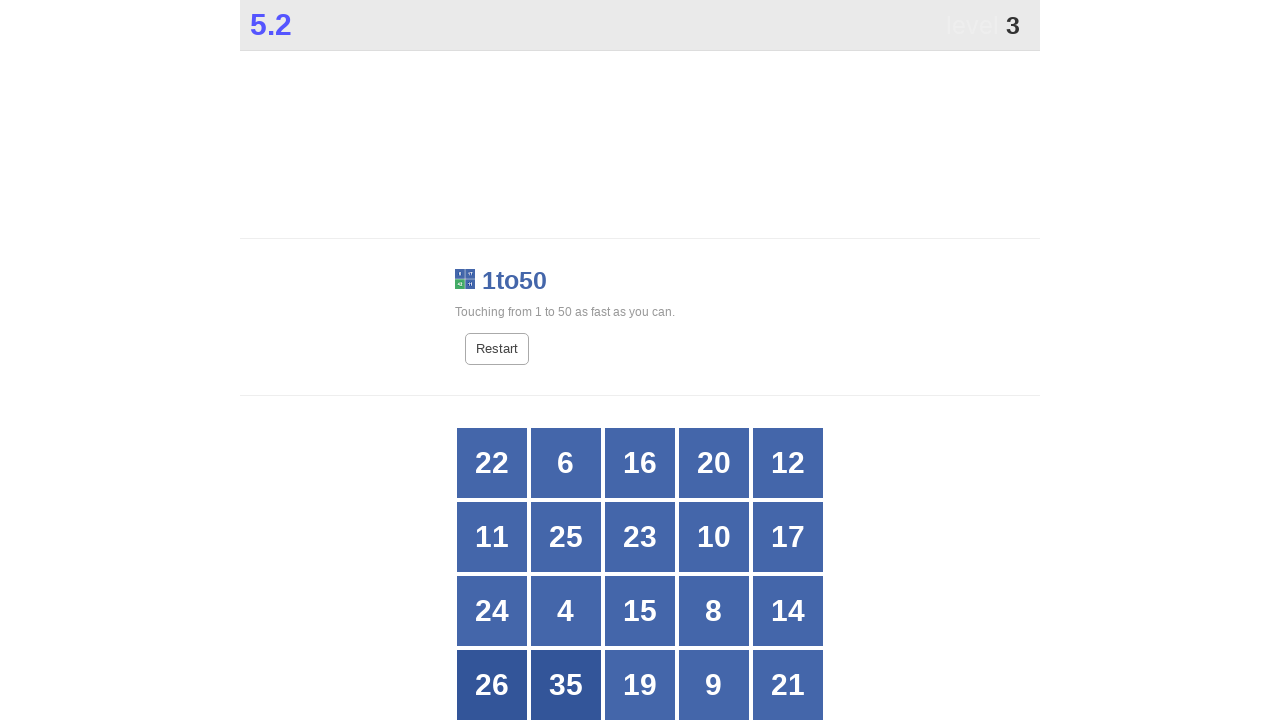

Read button text content: 9
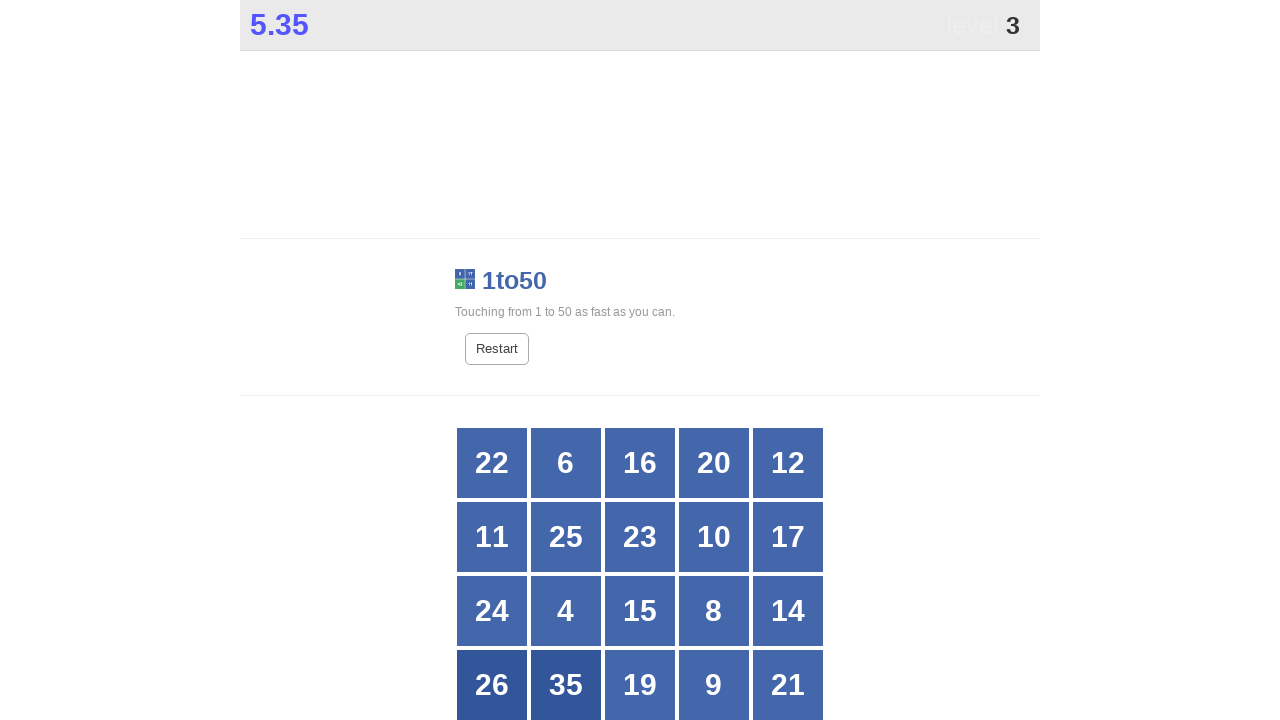

Read button text content: 21
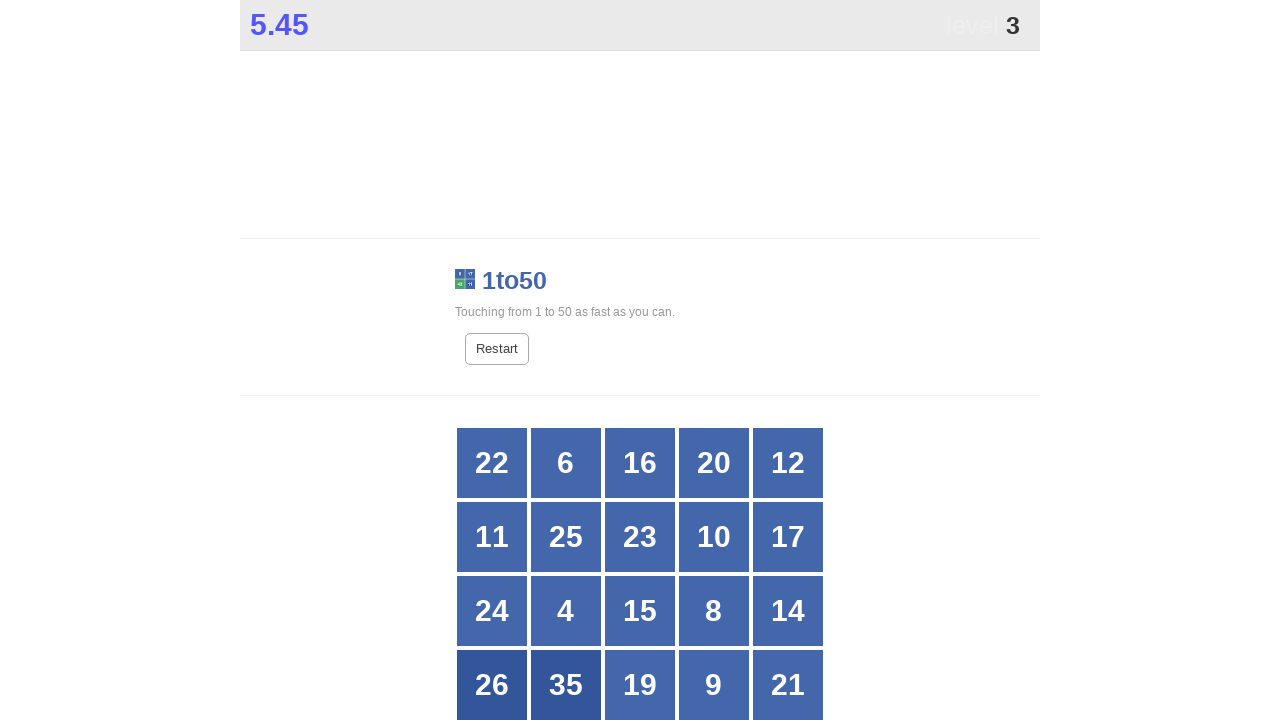

Read button text content: 3
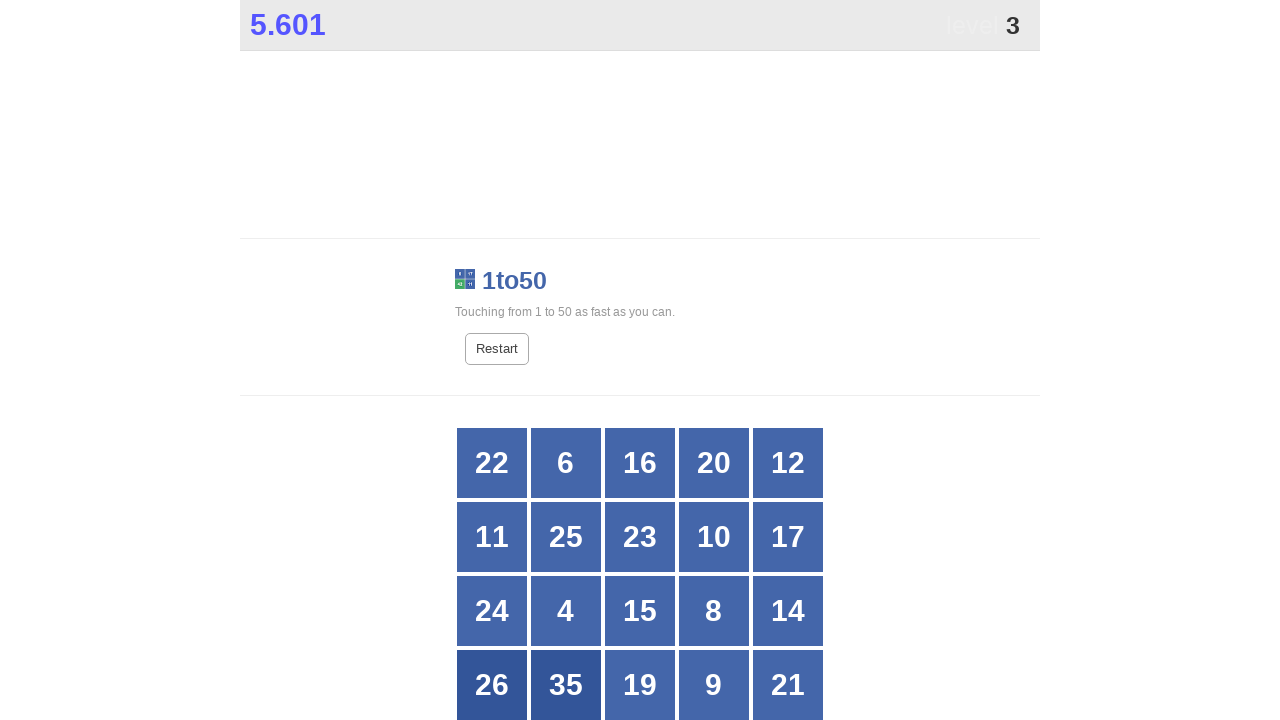

Clicked button number 3 at (492, 361) on xpath=//*[@id="grid"]/div[*] >> nth=20
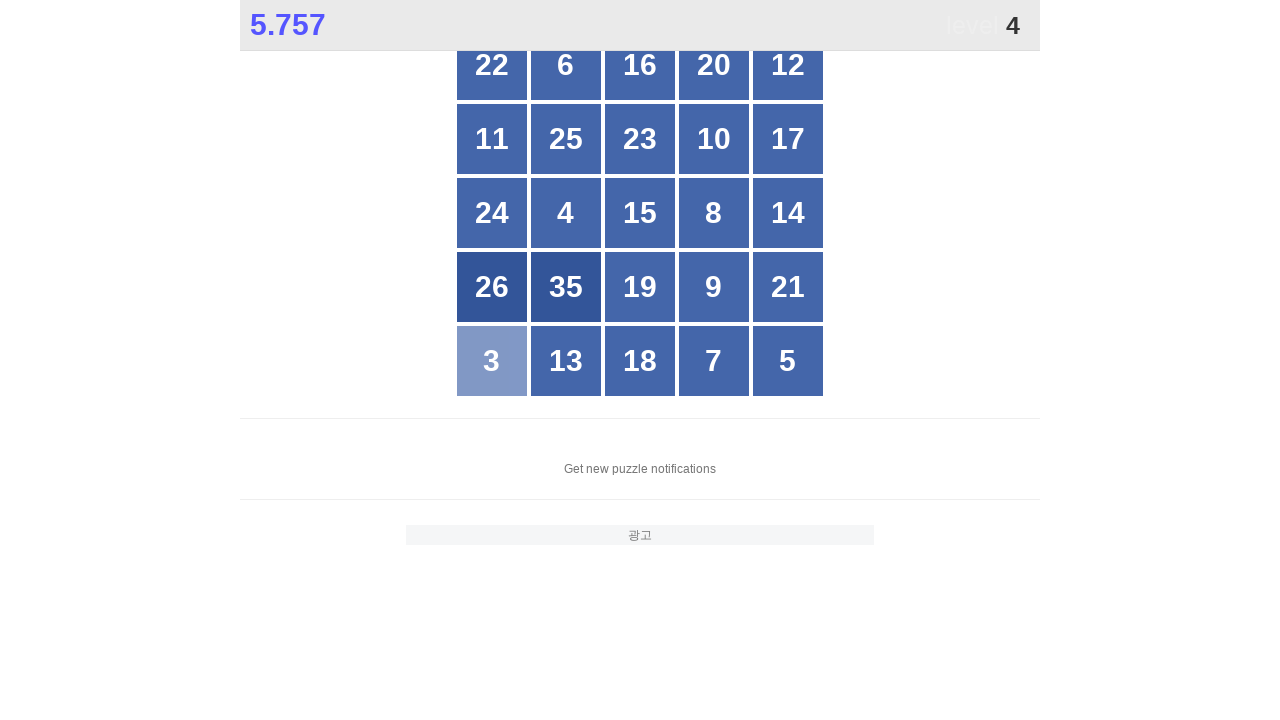

Located all grid buttons to find number 4
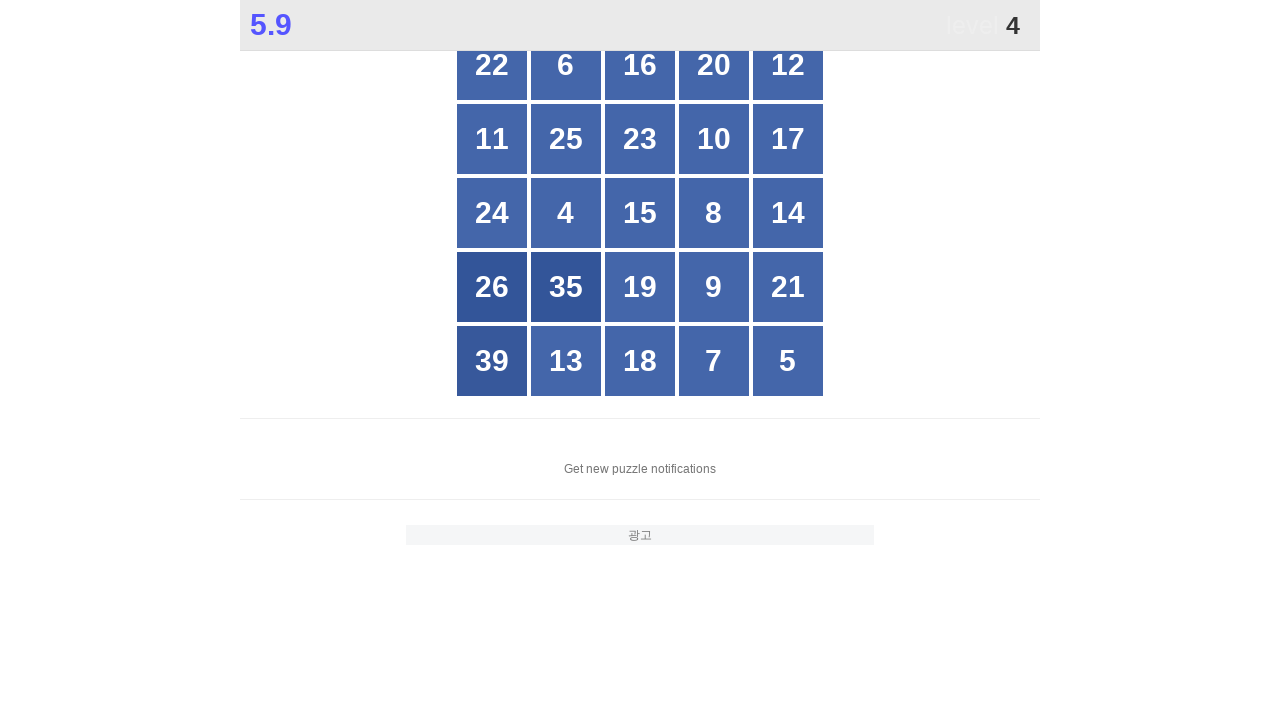

Read button text content: 22
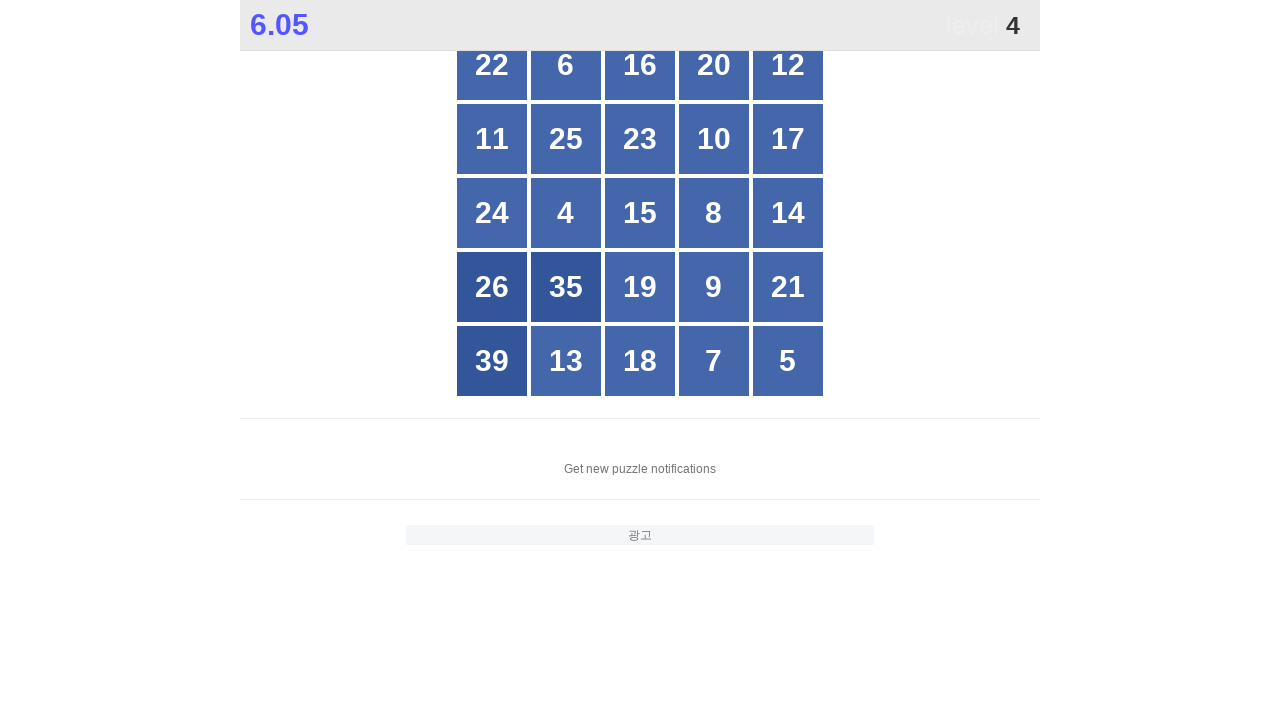

Read button text content: 6
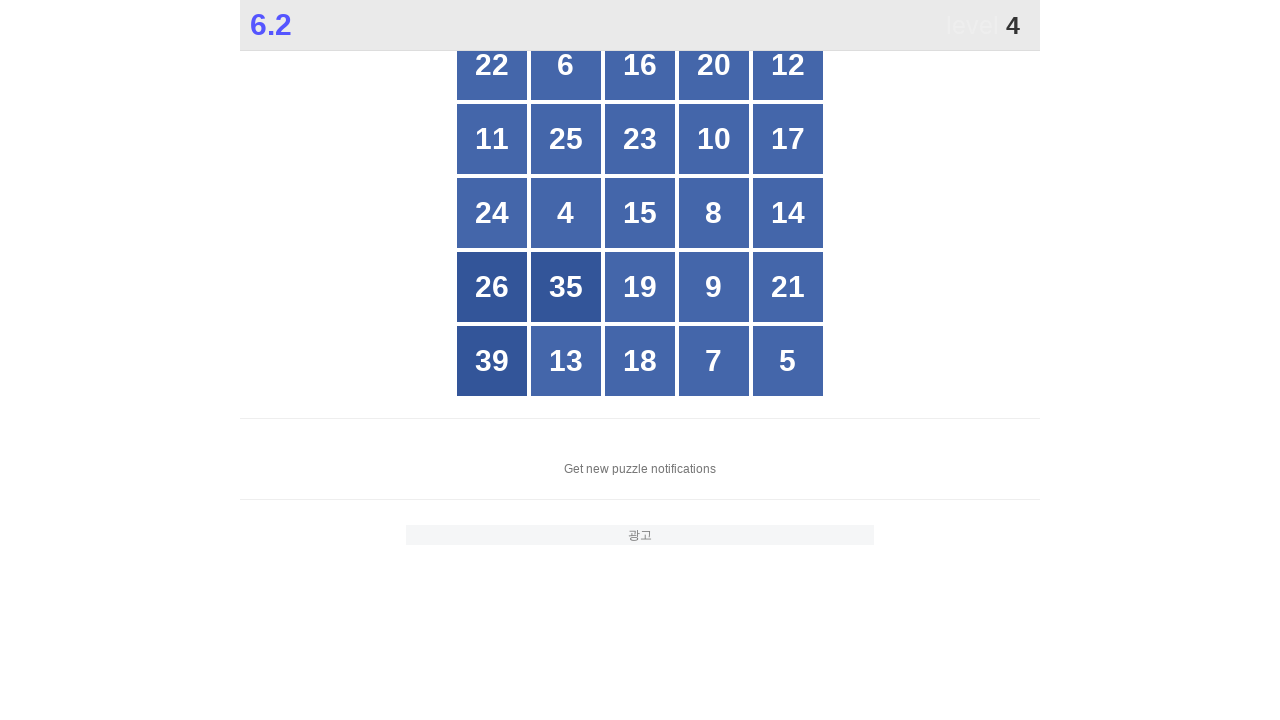

Read button text content: 16
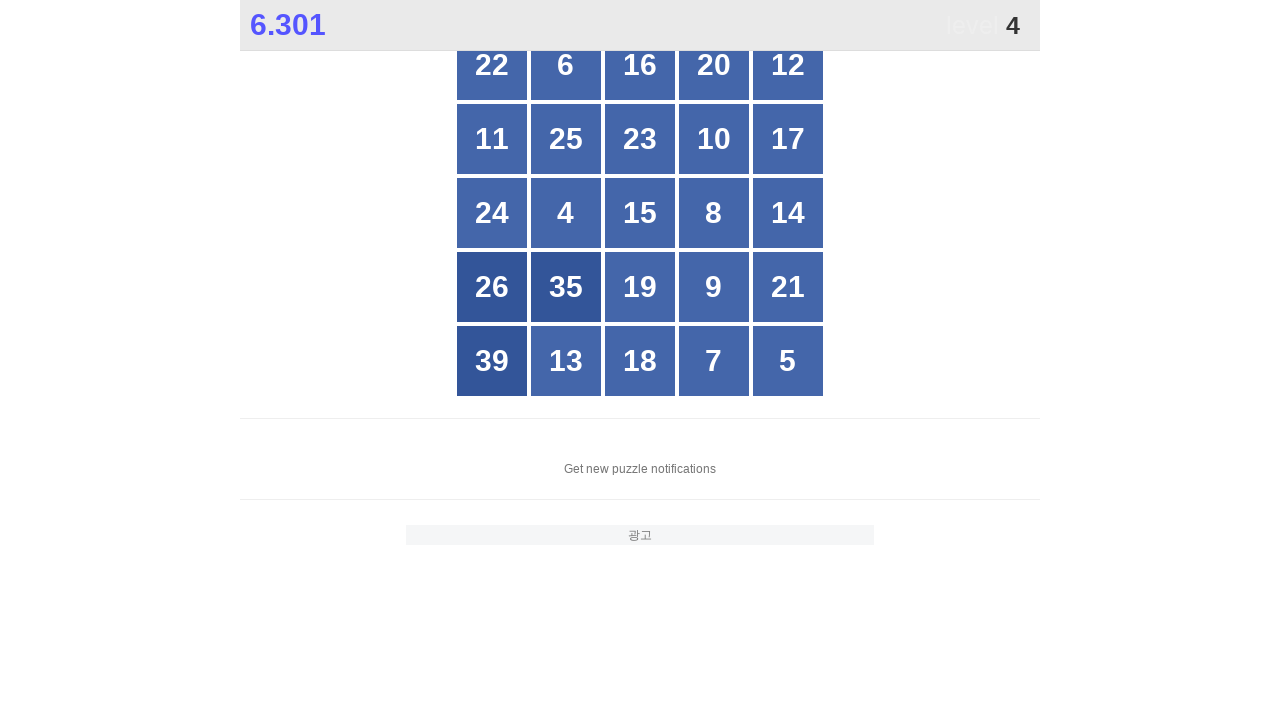

Read button text content: 20
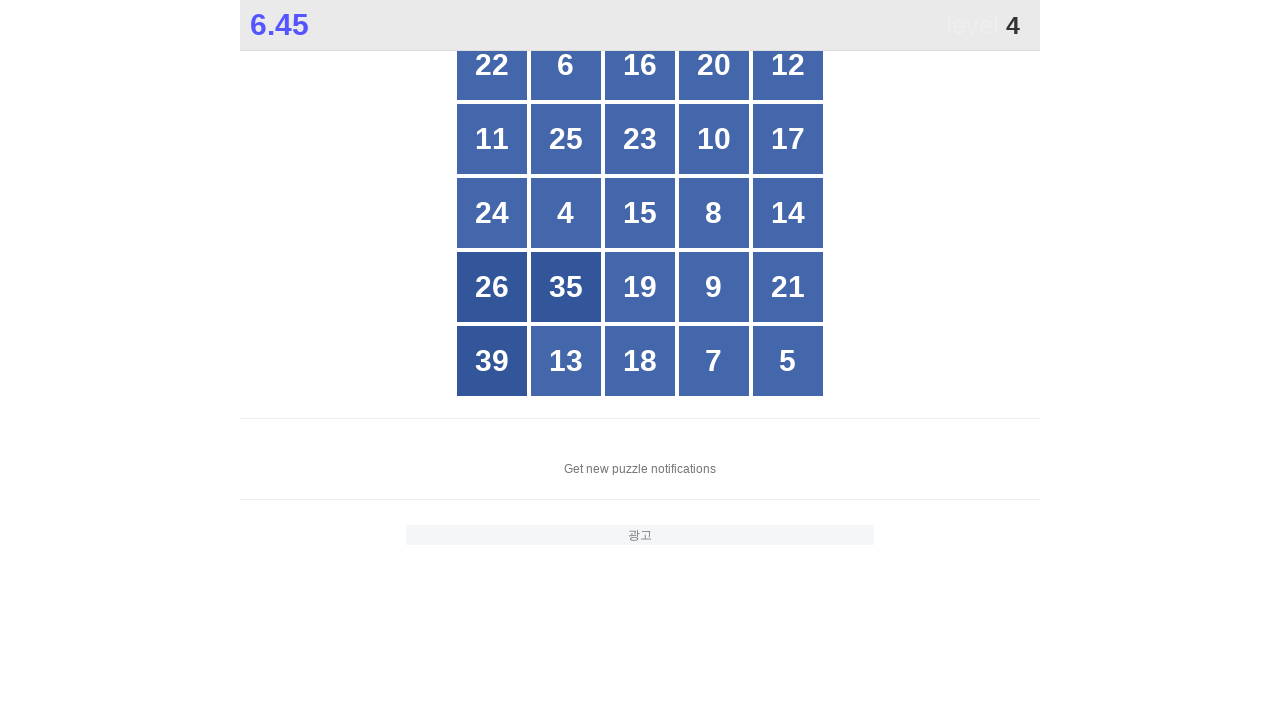

Read button text content: 12
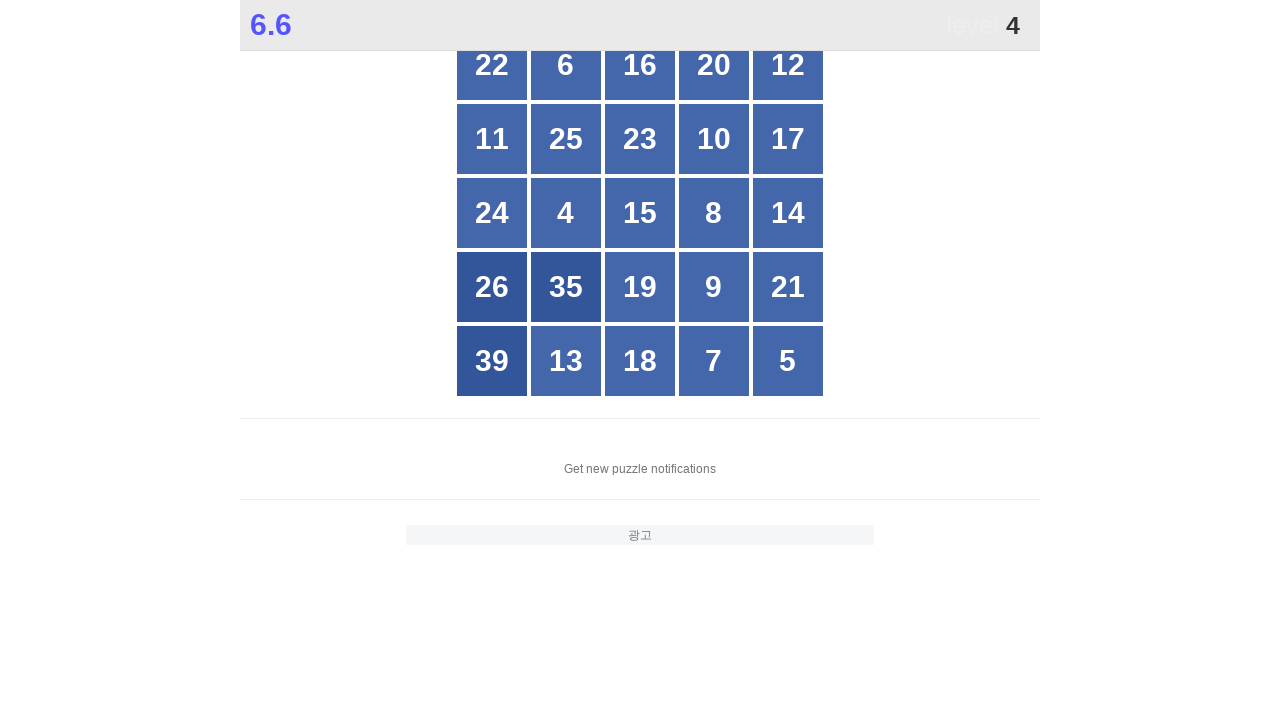

Read button text content: 11
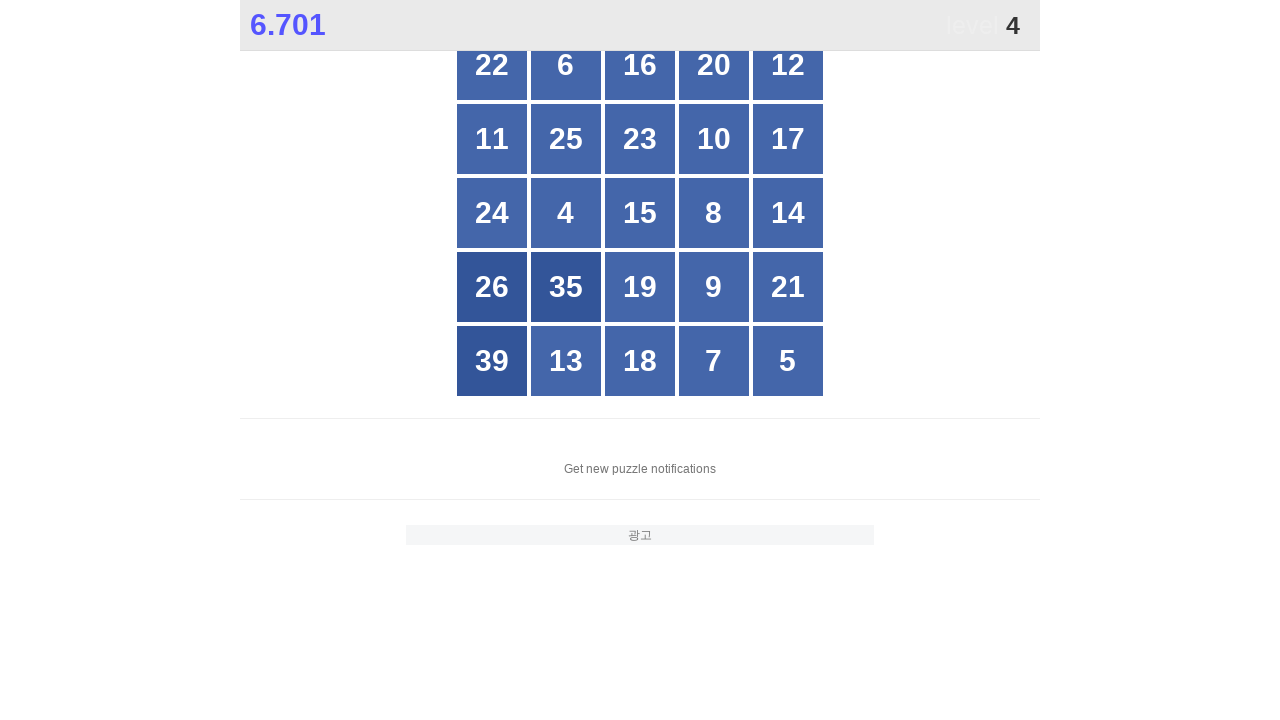

Read button text content: 25
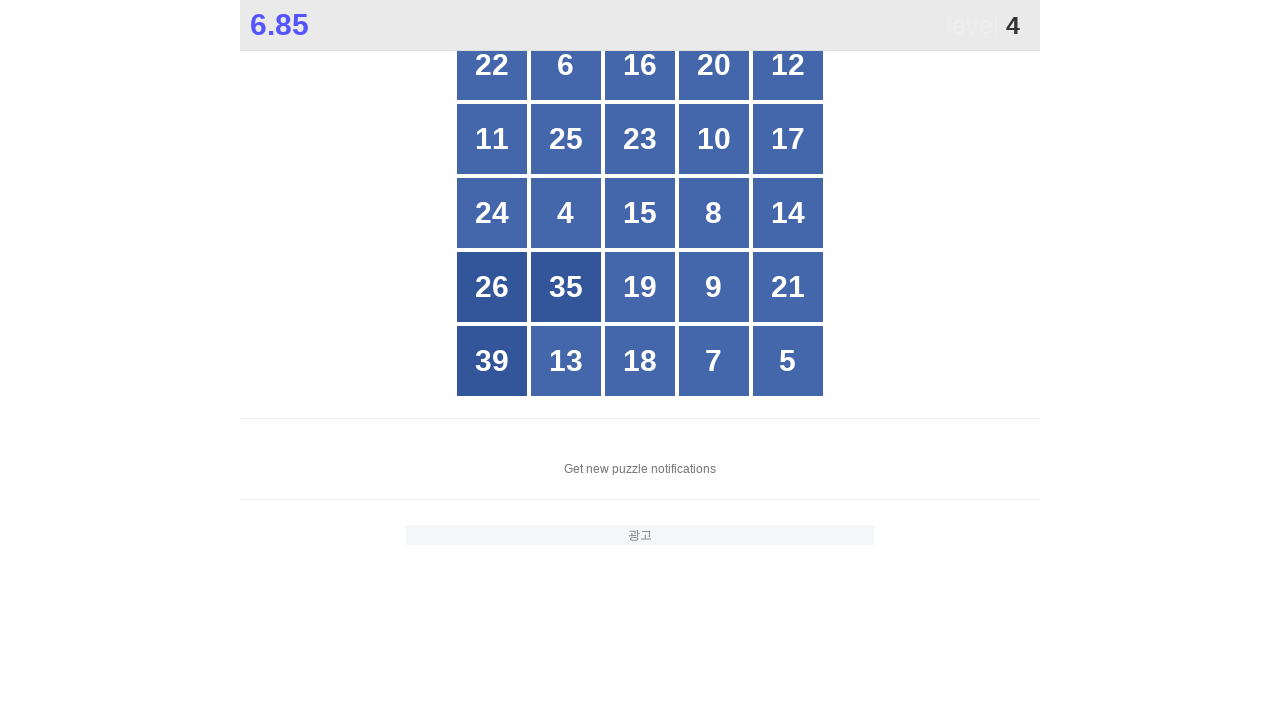

Read button text content: 23
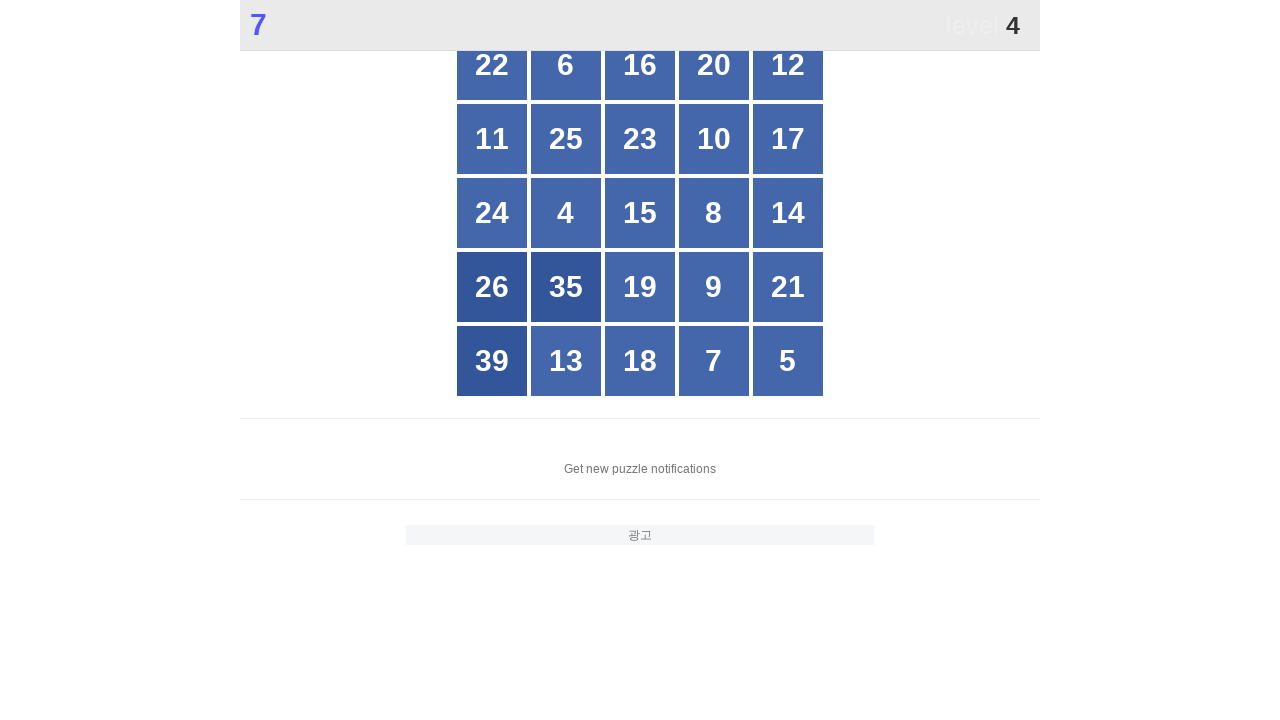

Read button text content: 10
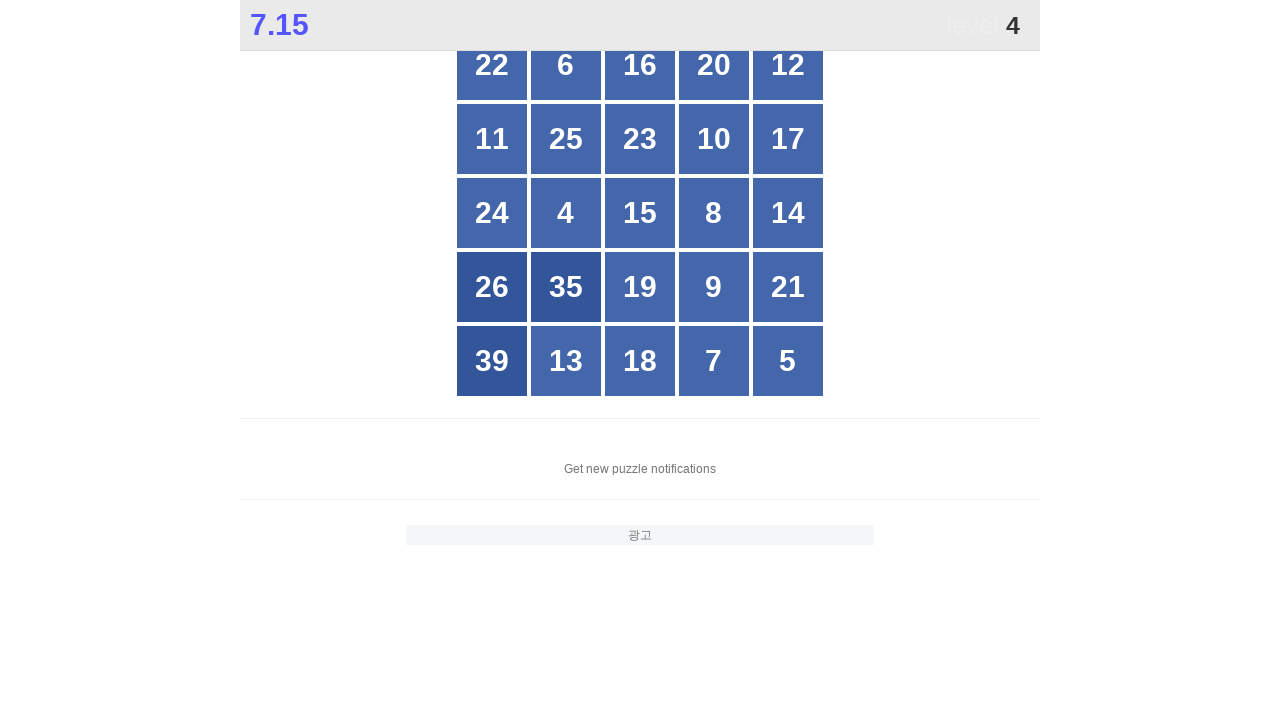

Read button text content: 17
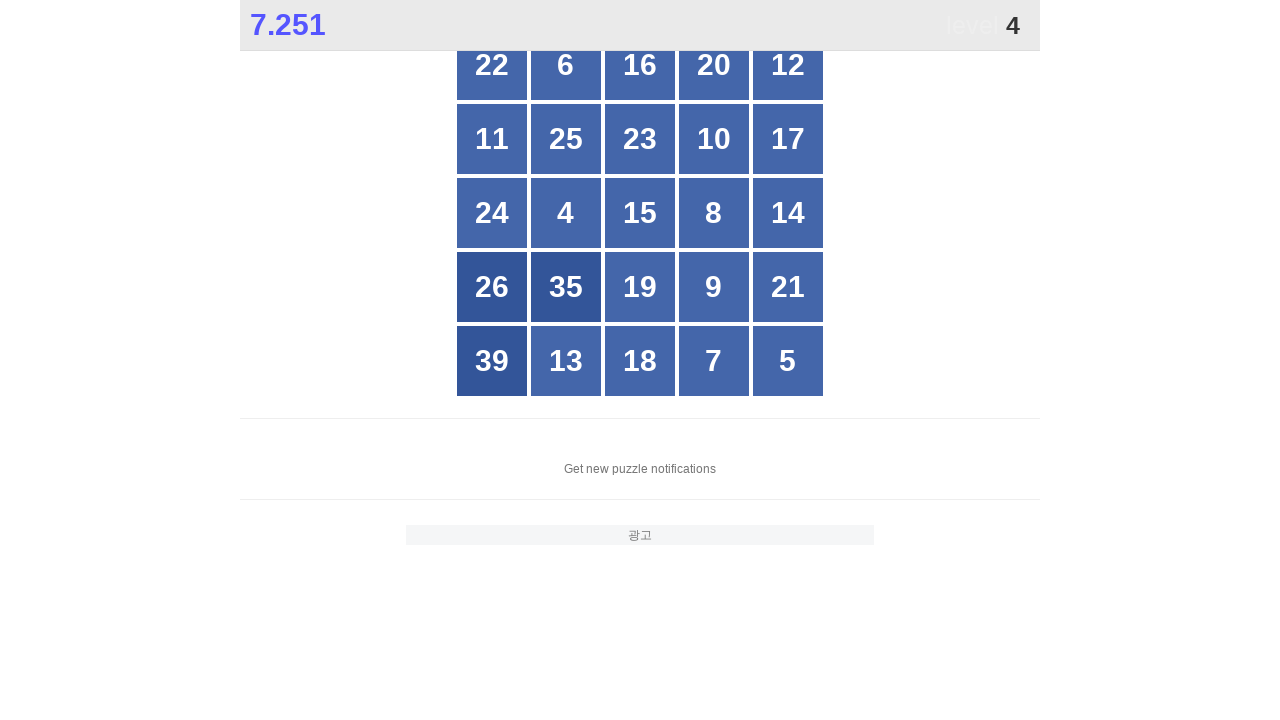

Read button text content: 24
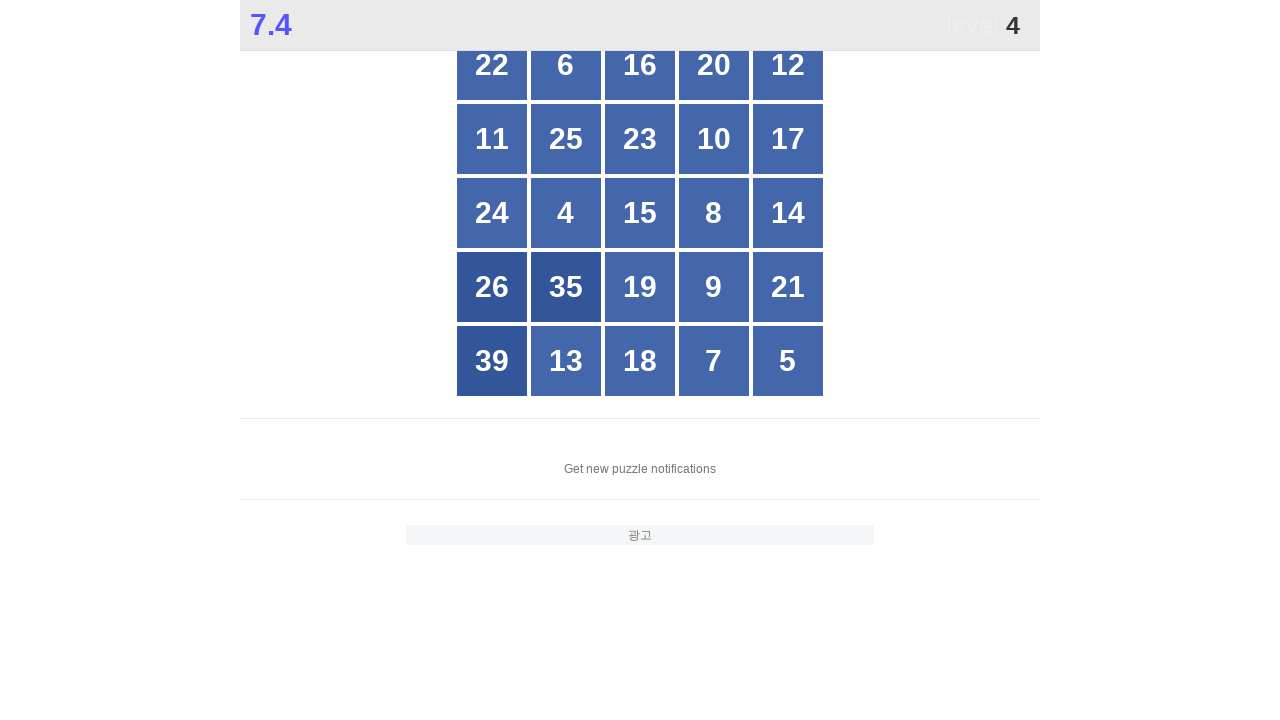

Read button text content: 4
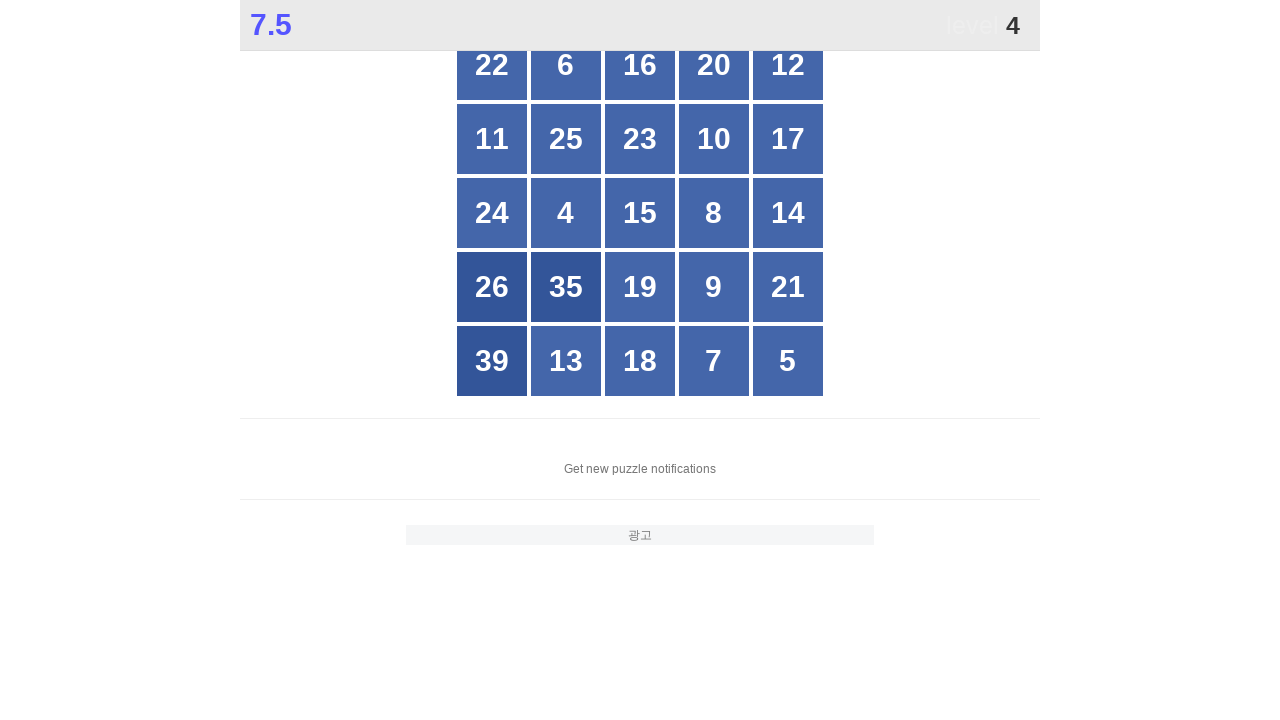

Clicked button number 4 at (566, 213) on xpath=//*[@id="grid"]/div[*] >> nth=11
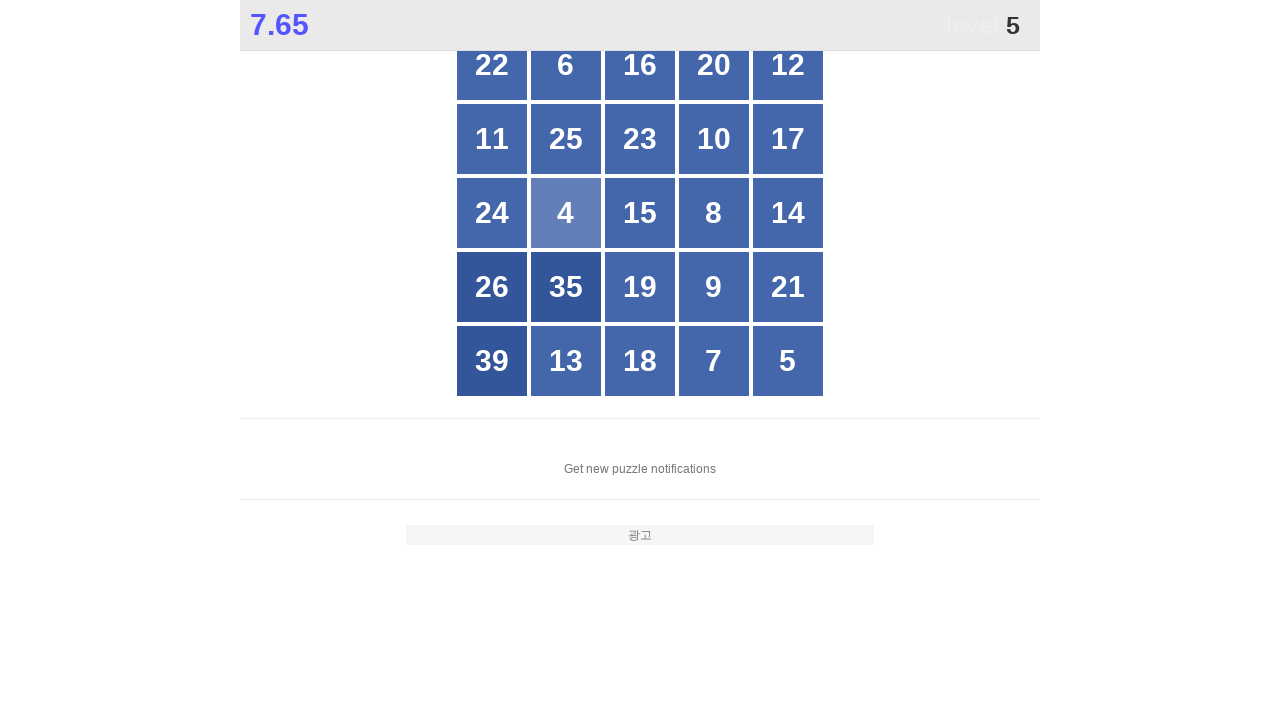

Located all grid buttons to find number 5
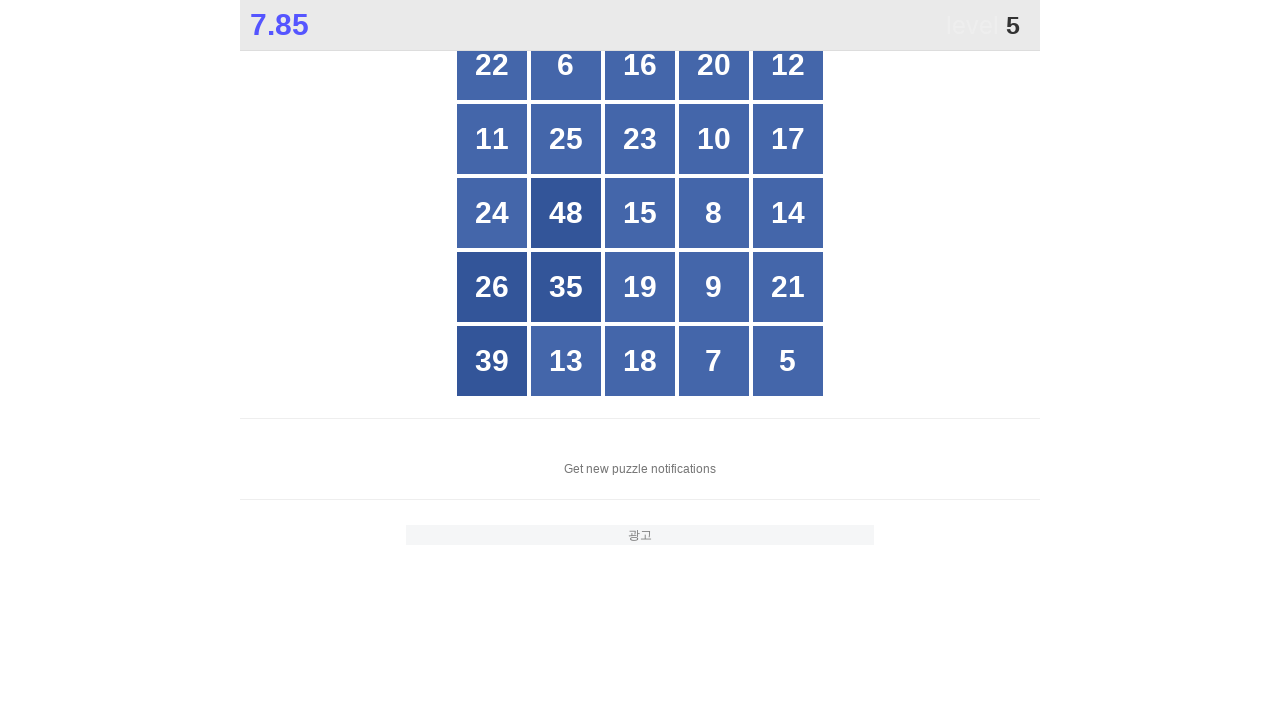

Read button text content: 22
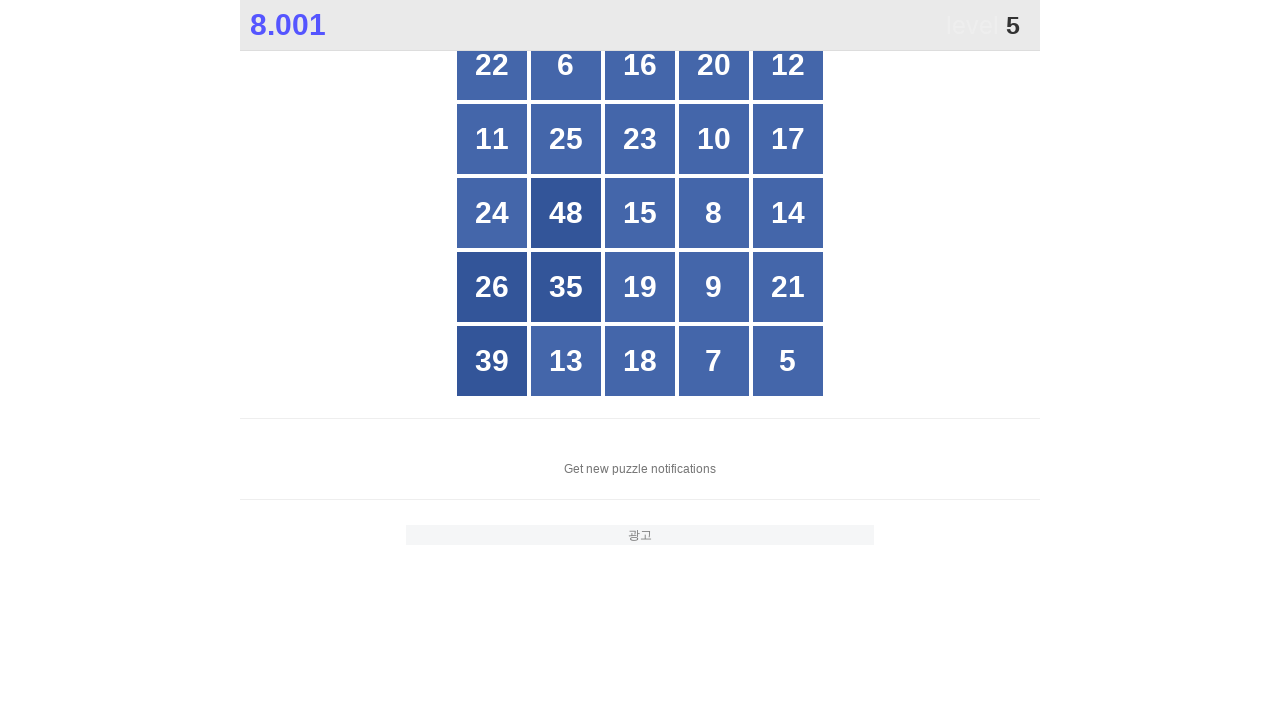

Read button text content: 6
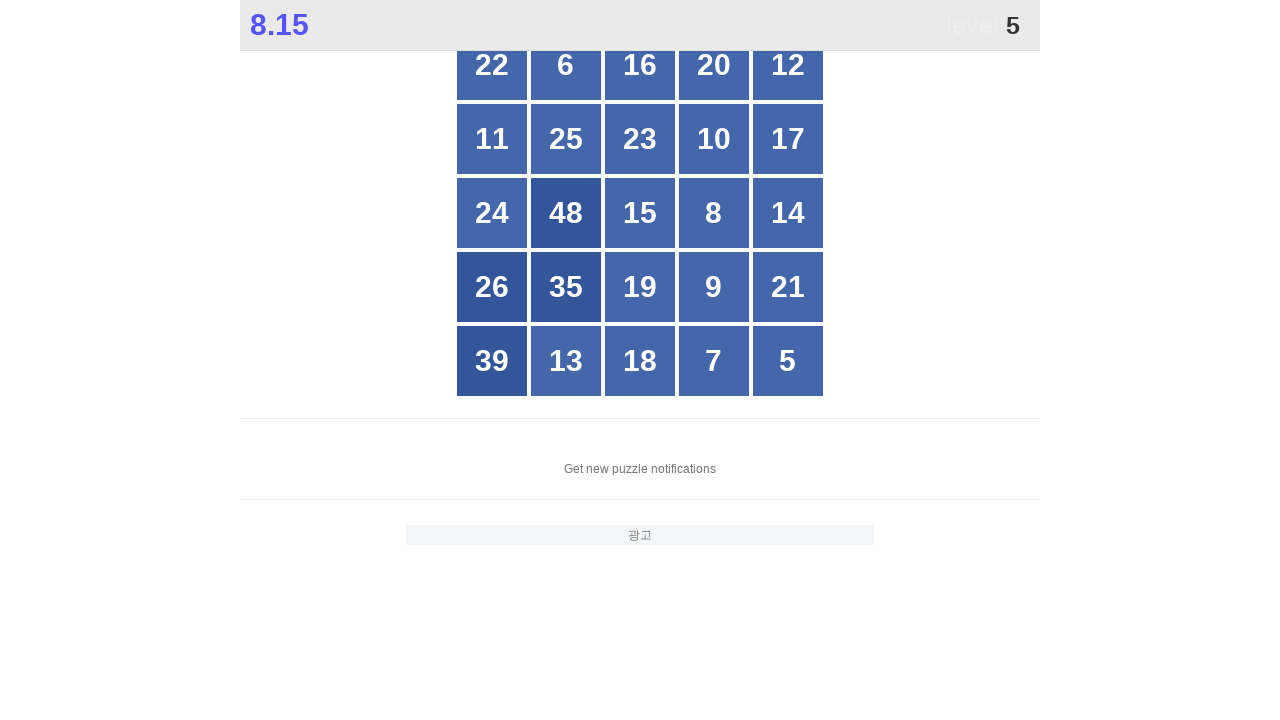

Read button text content: 16
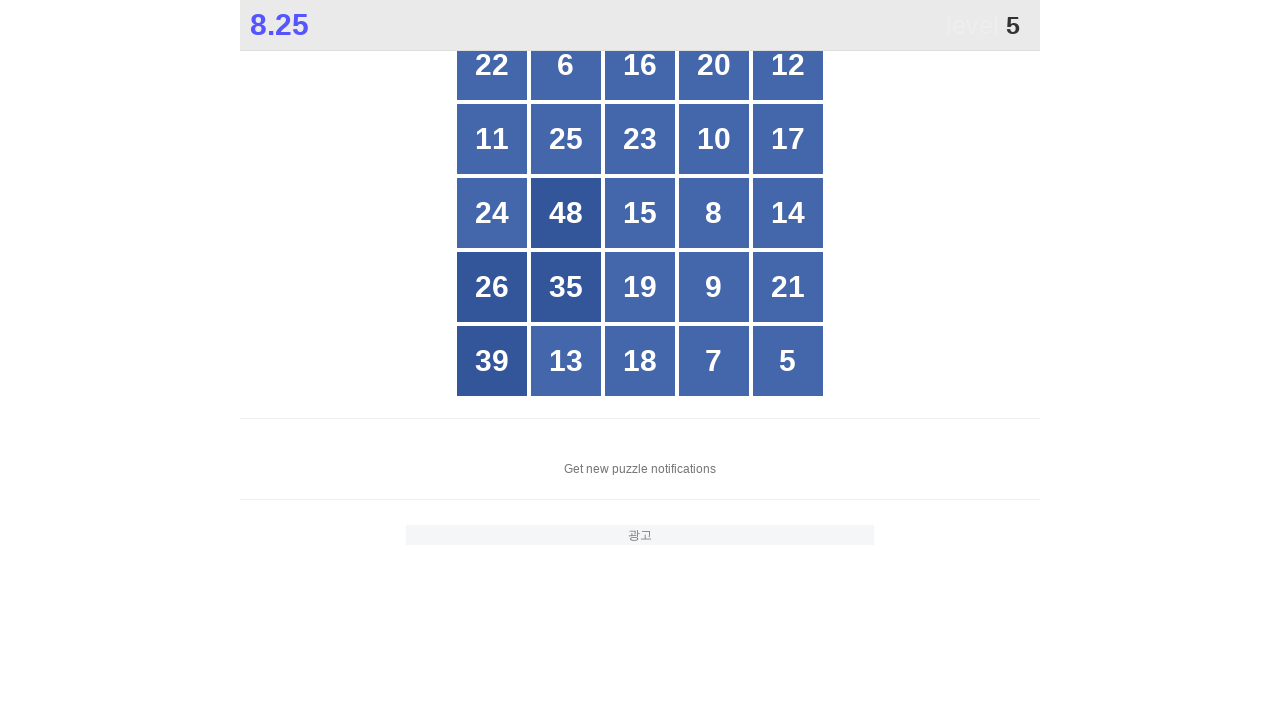

Read button text content: 20
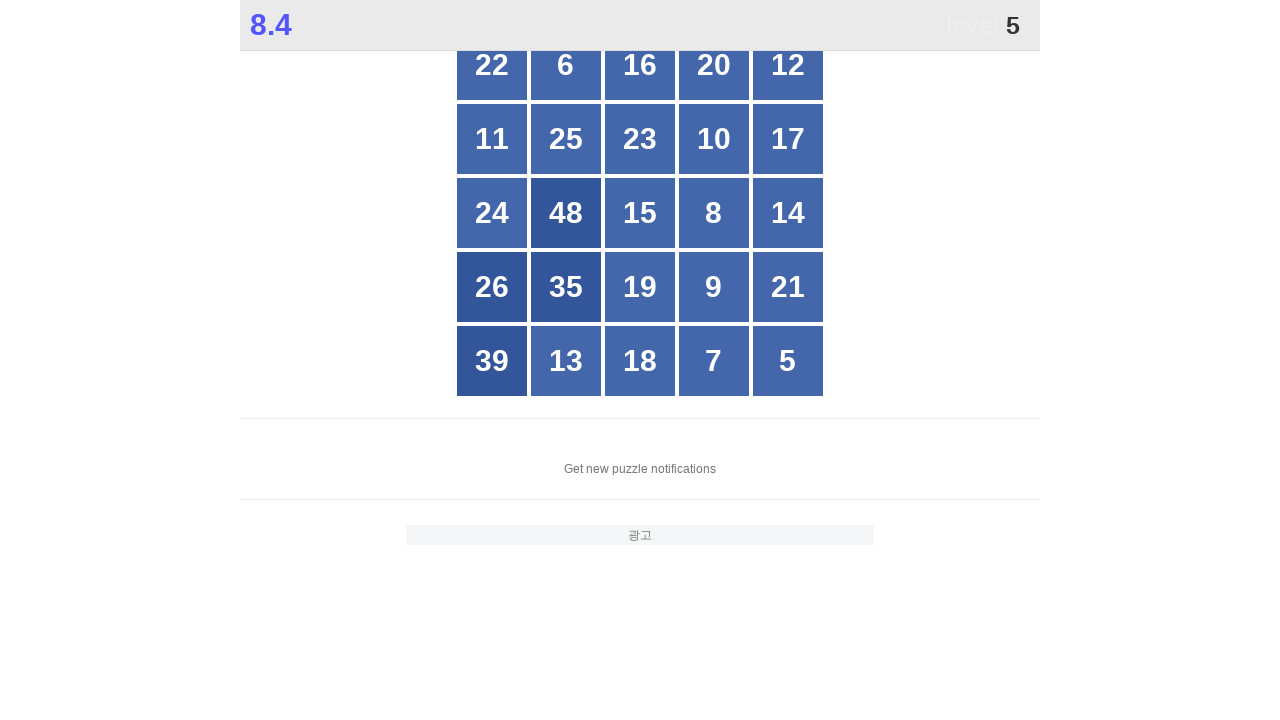

Read button text content: 12
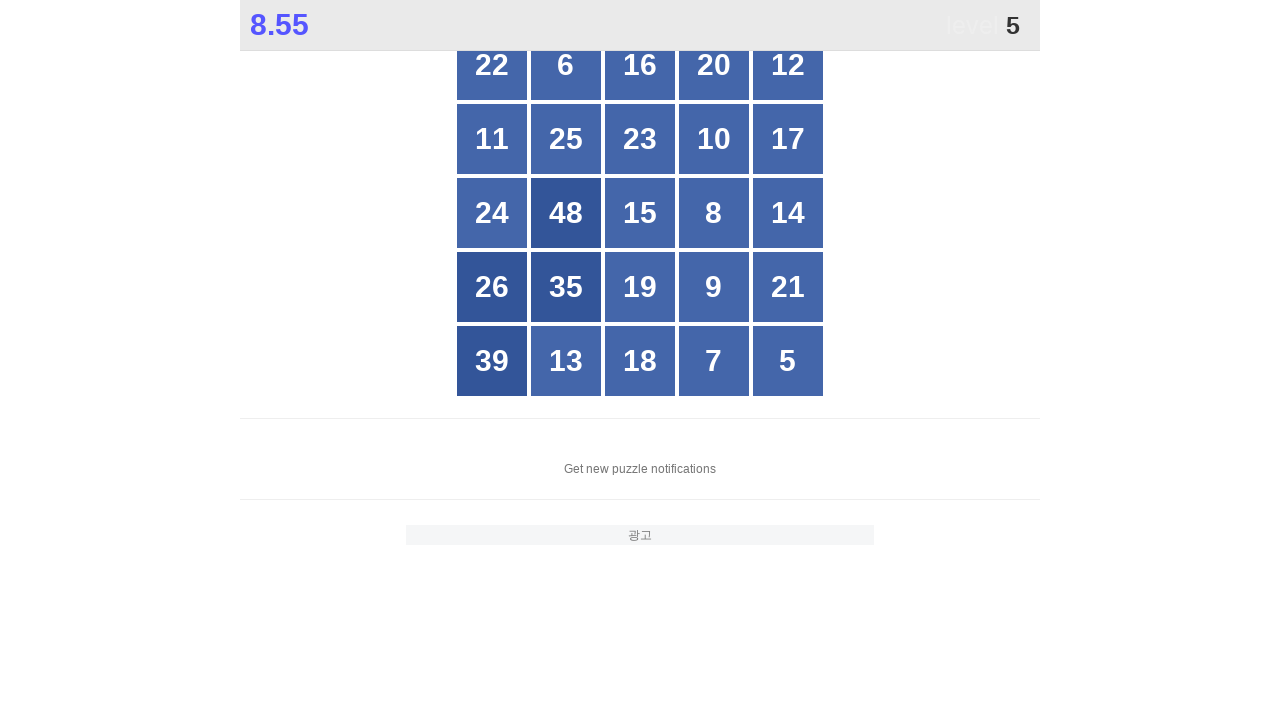

Read button text content: 11
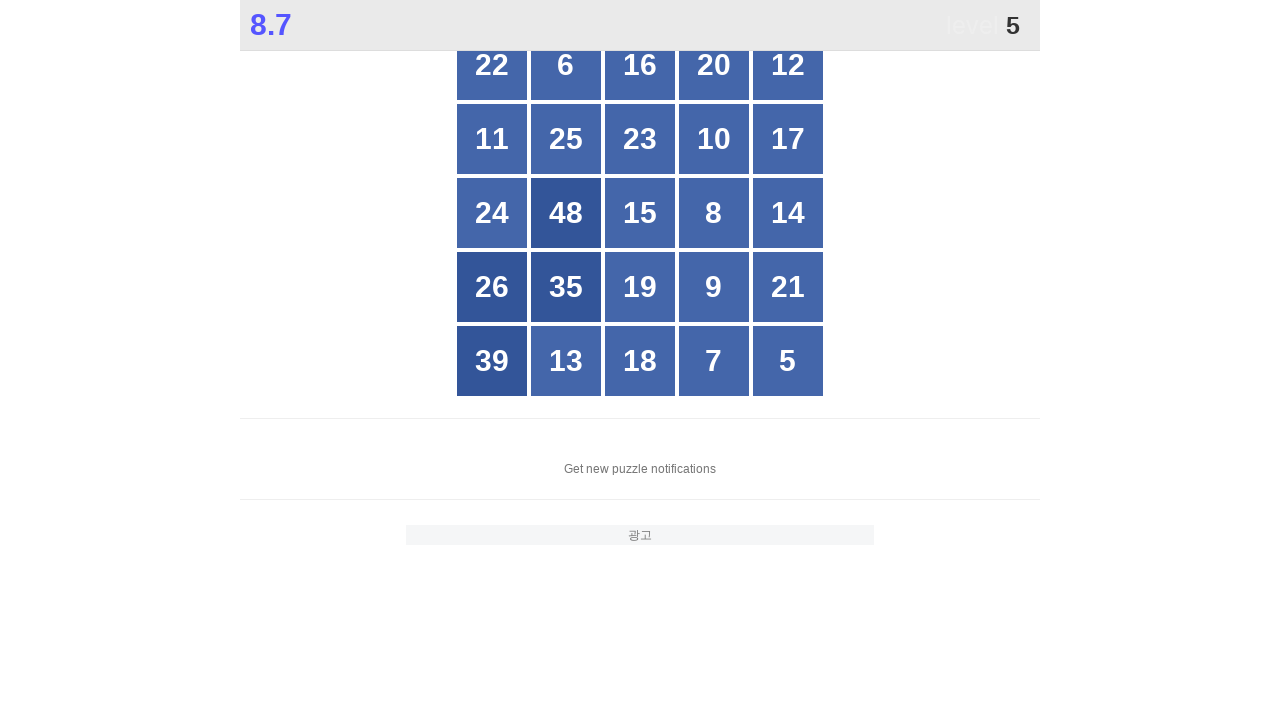

Read button text content: 25
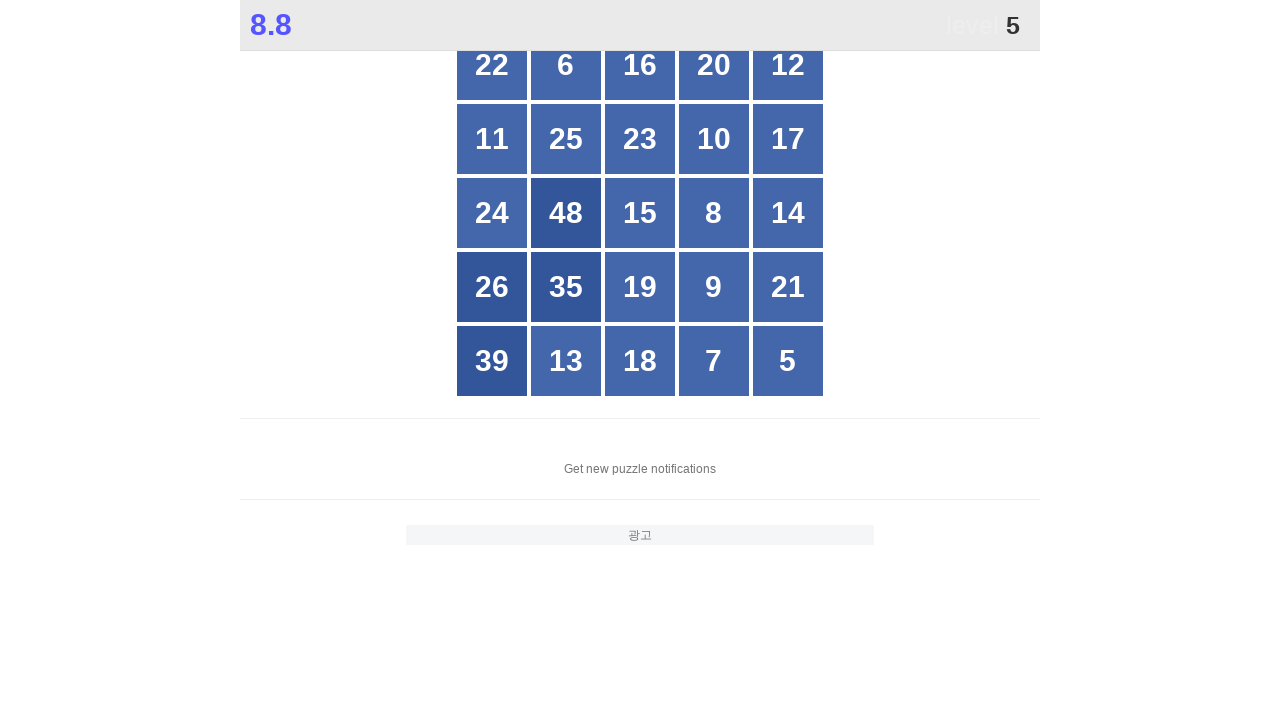

Read button text content: 23
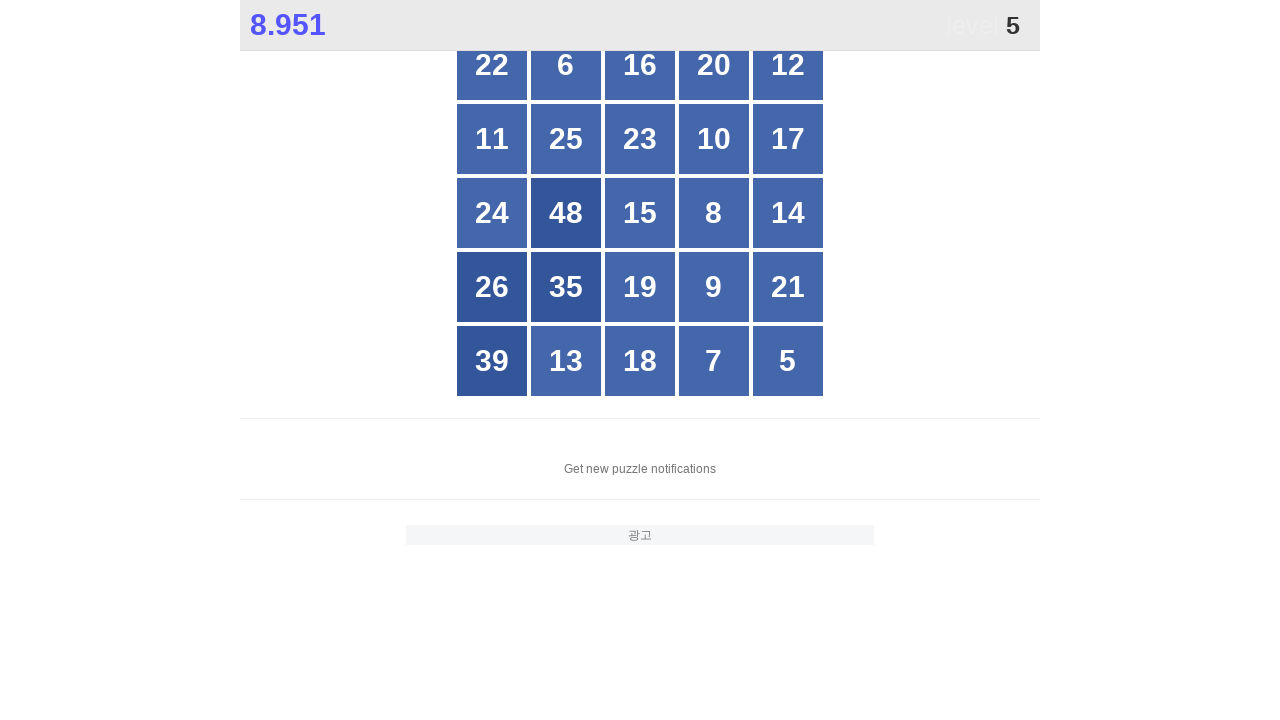

Read button text content: 10
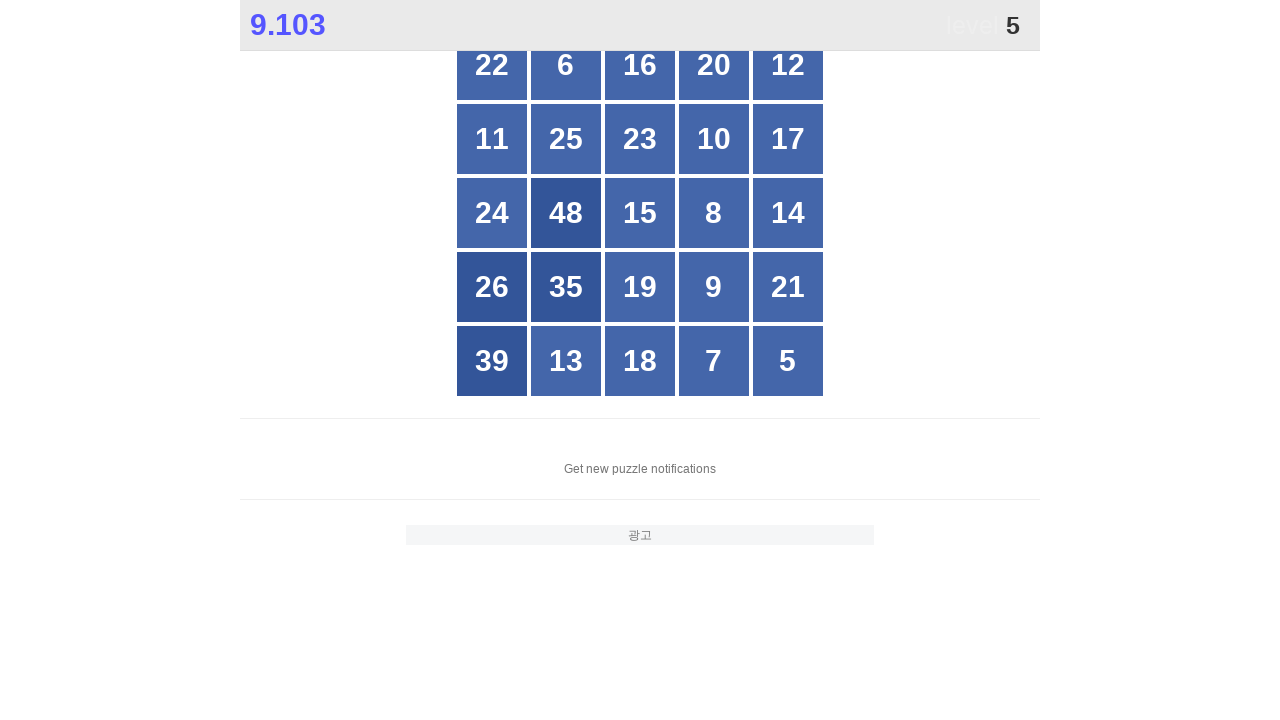

Read button text content: 17
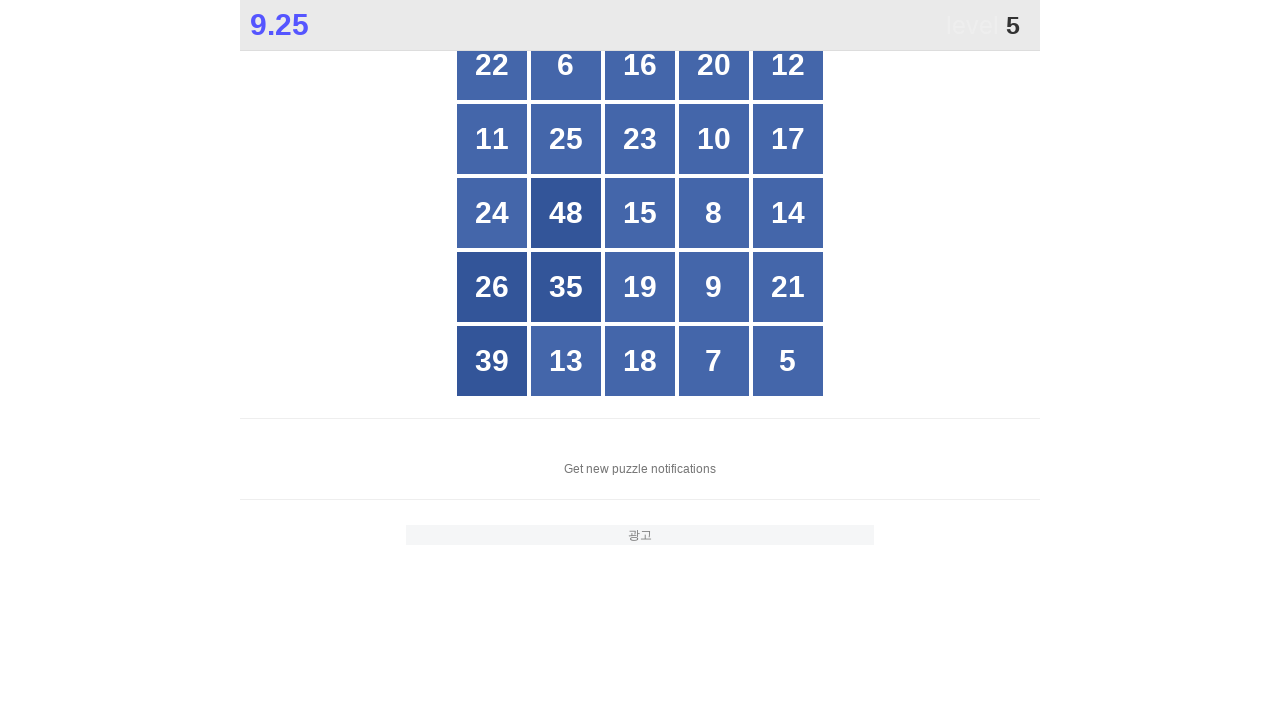

Read button text content: 24
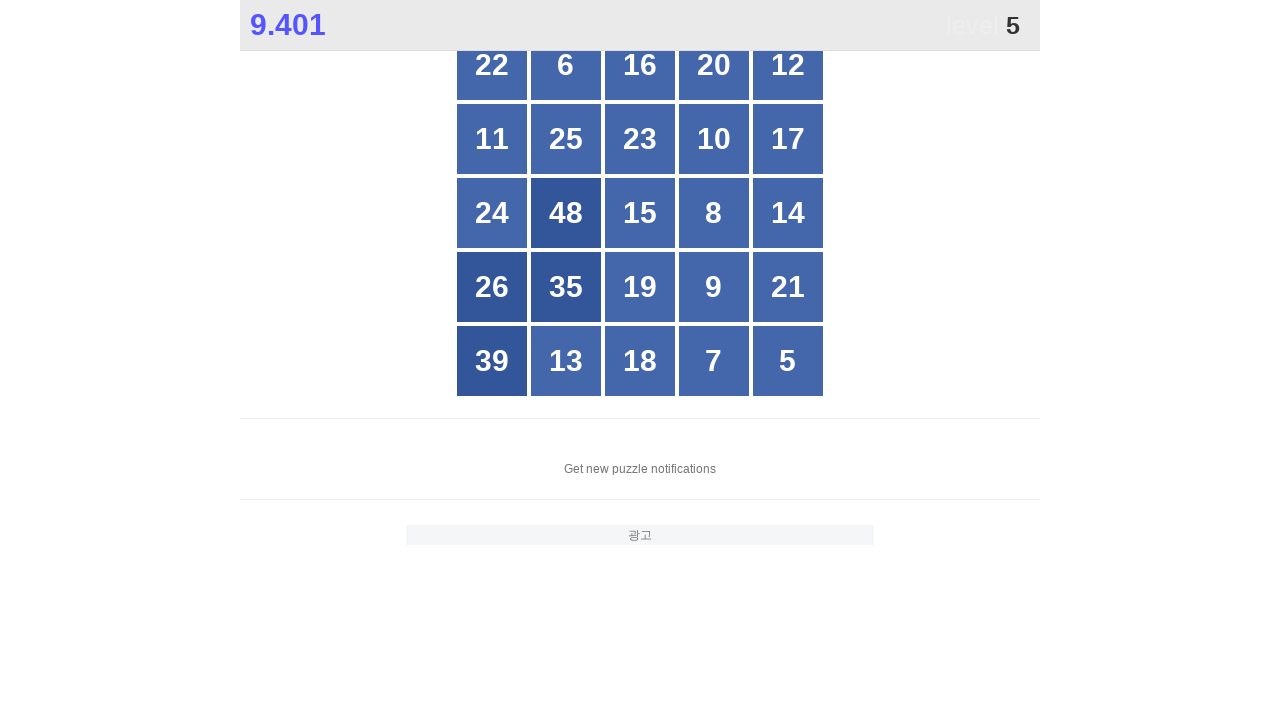

Read button text content: 48
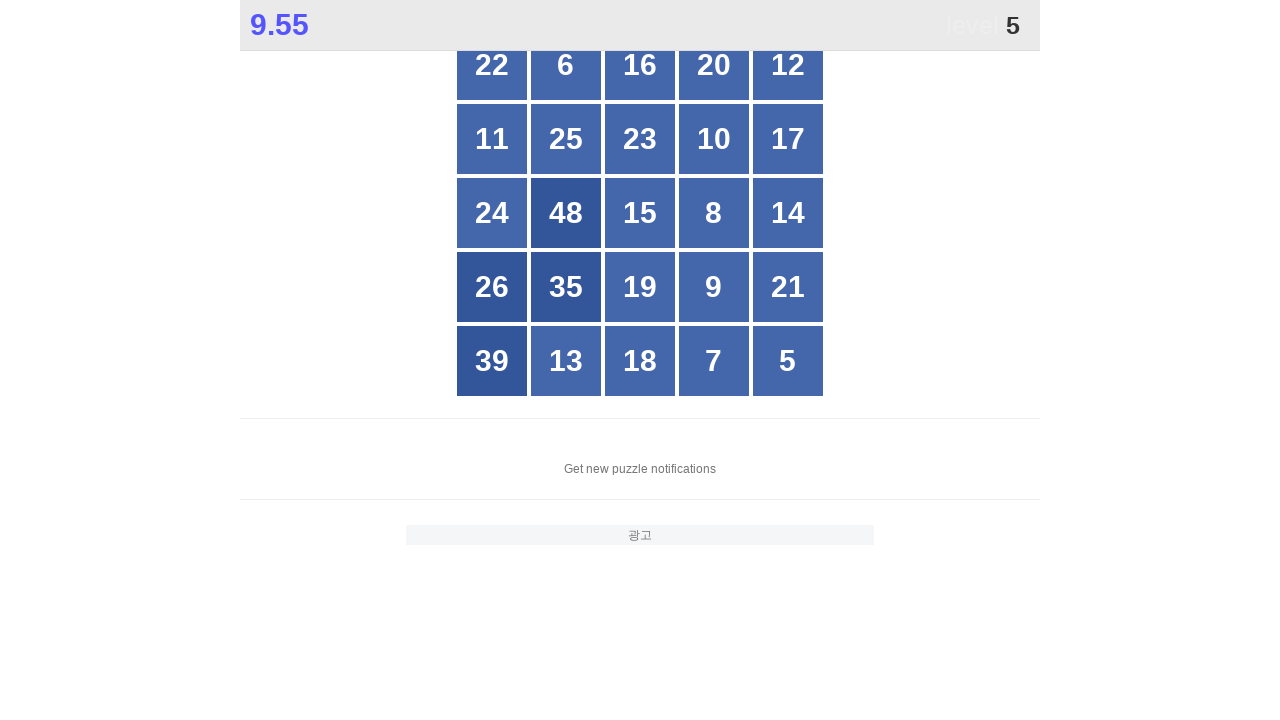

Read button text content: 15
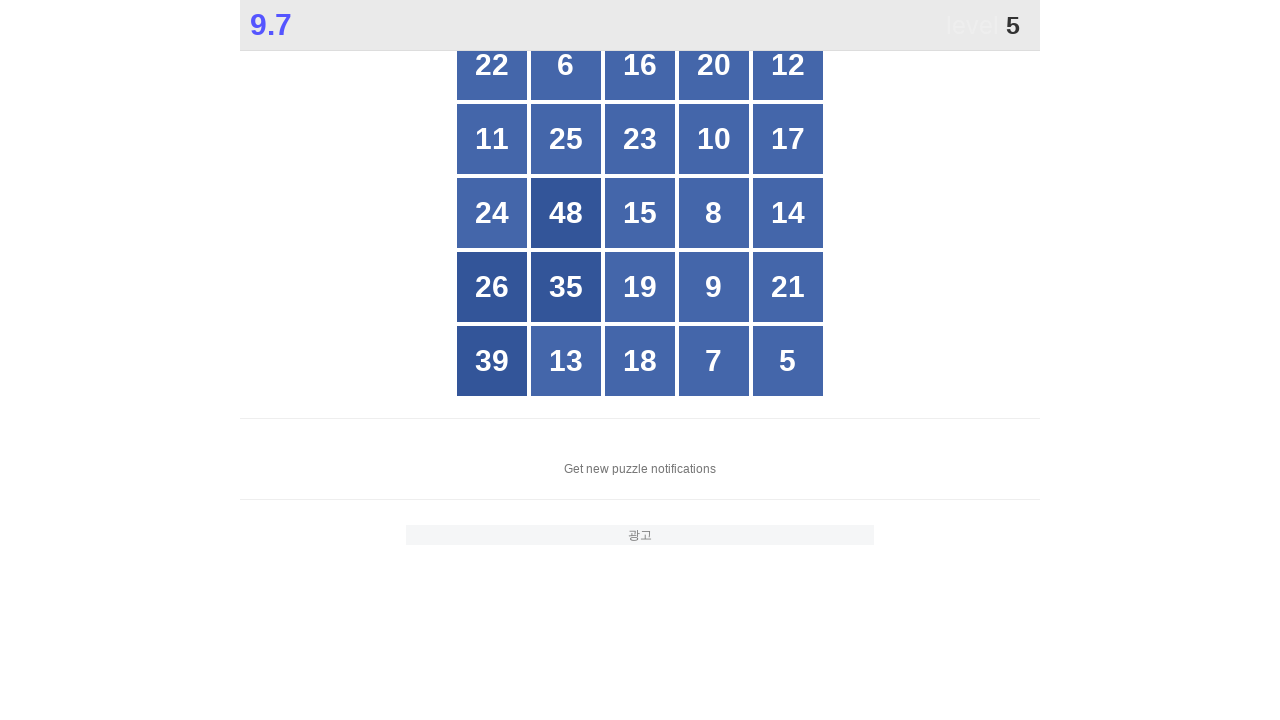

Read button text content: 8
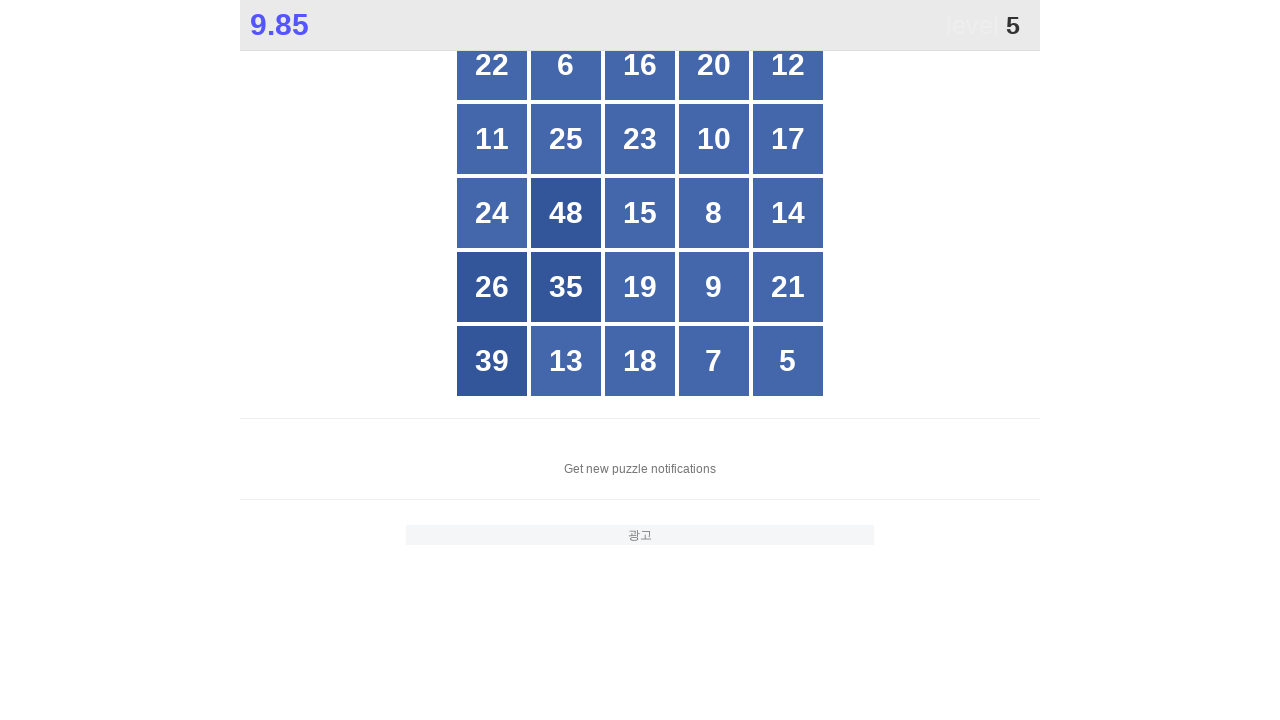

Read button text content: 14
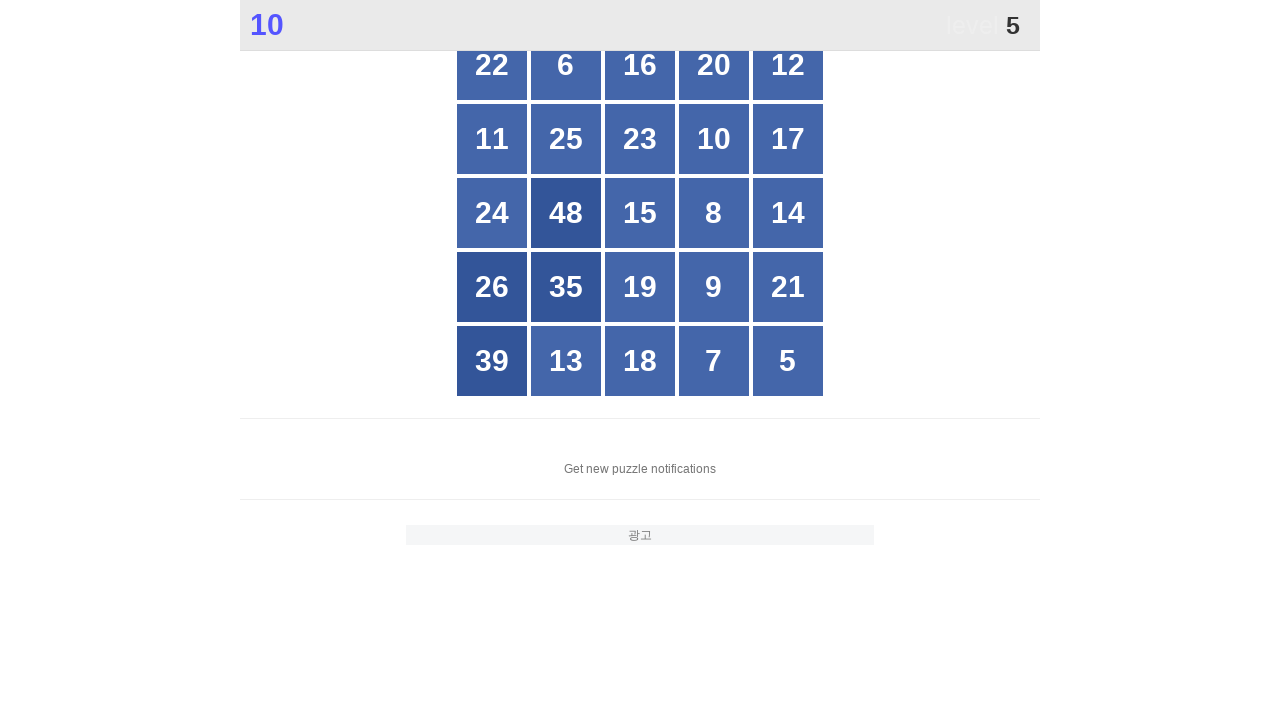

Read button text content: 26
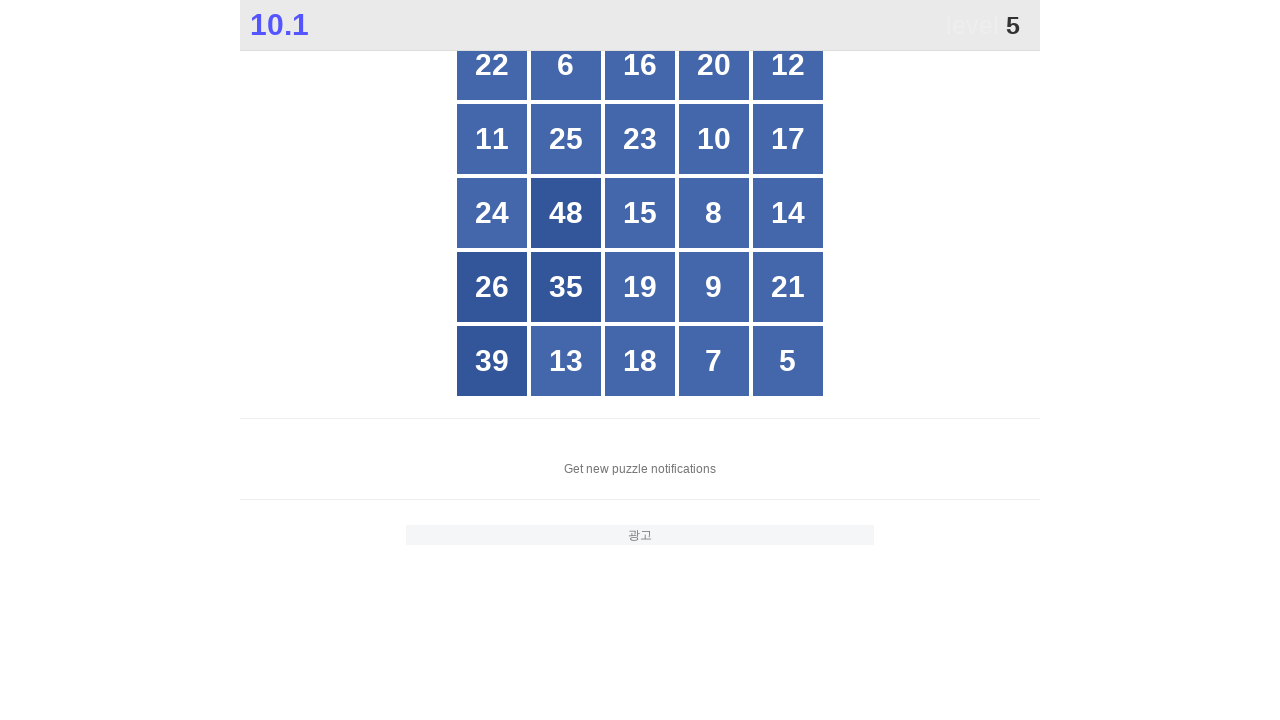

Read button text content: 35
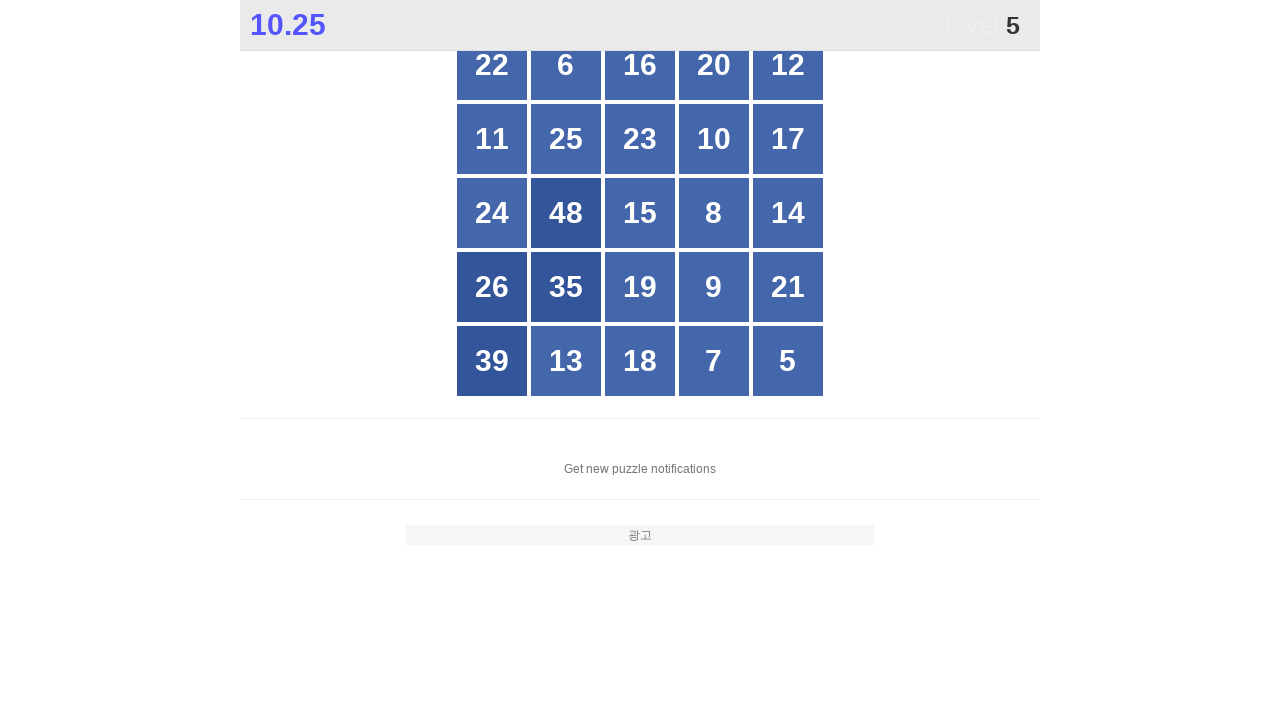

Read button text content: 19
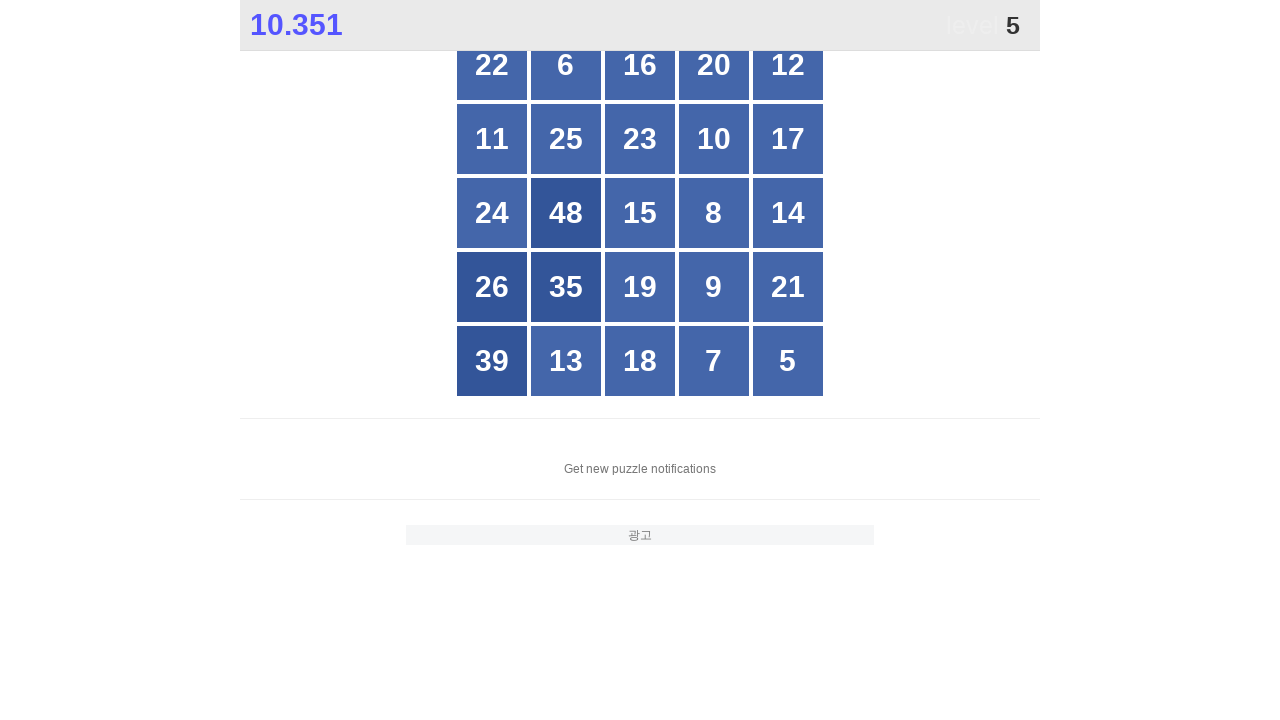

Read button text content: 9
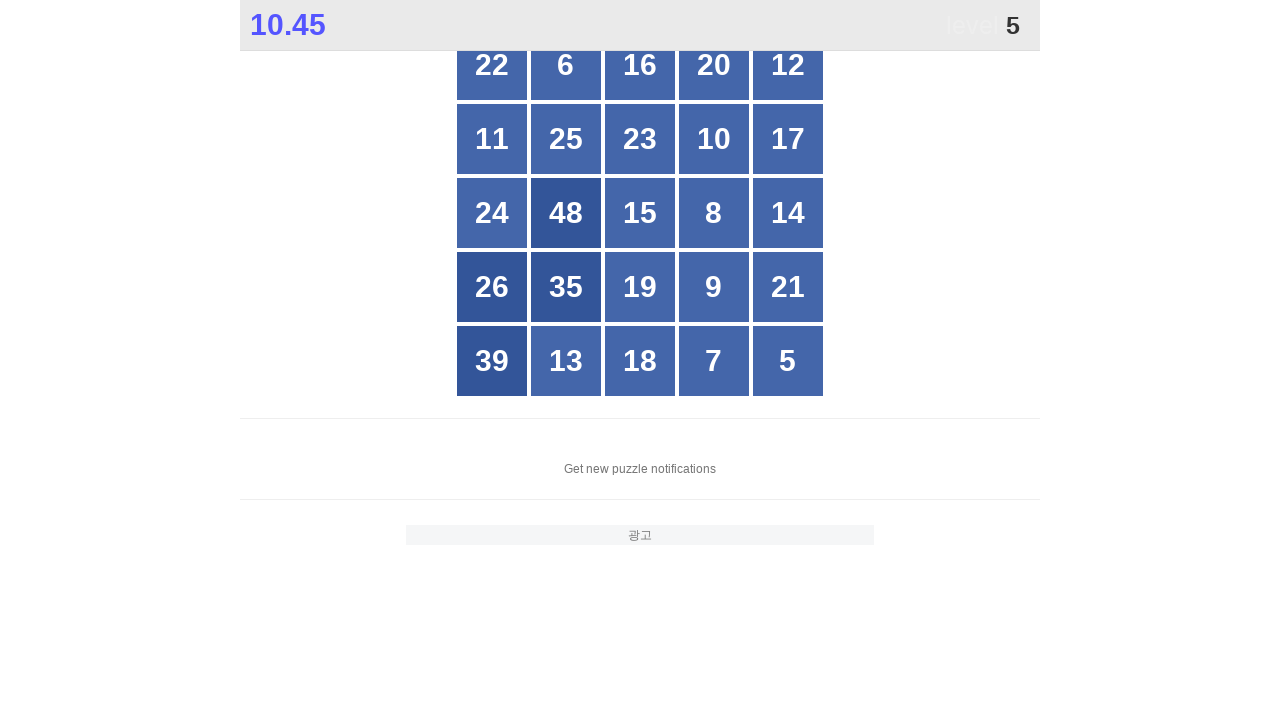

Read button text content: 21
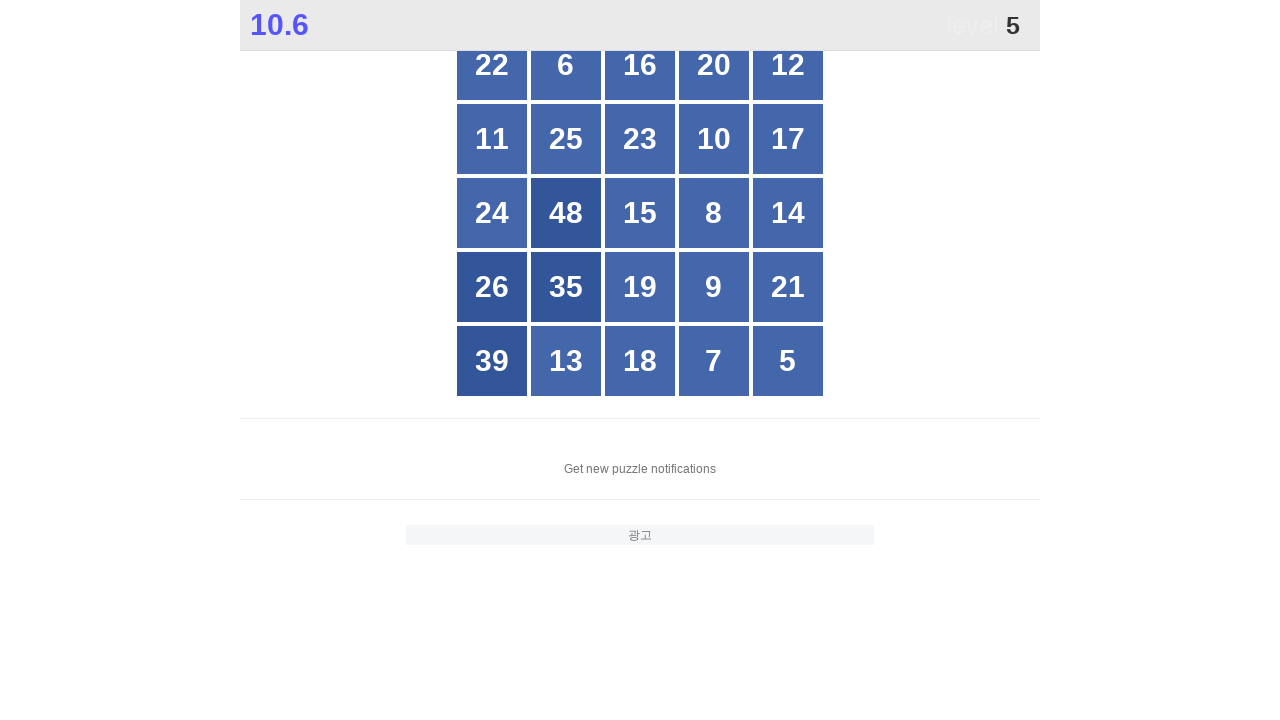

Read button text content: 39
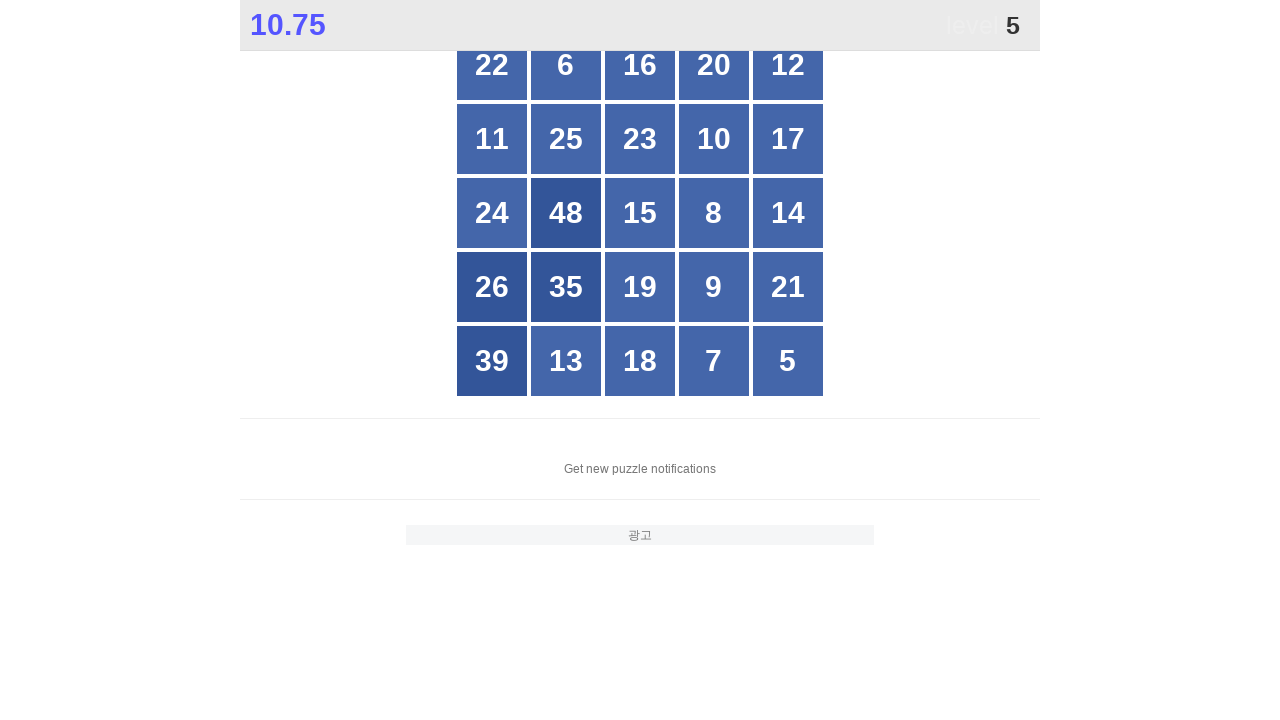

Read button text content: 13
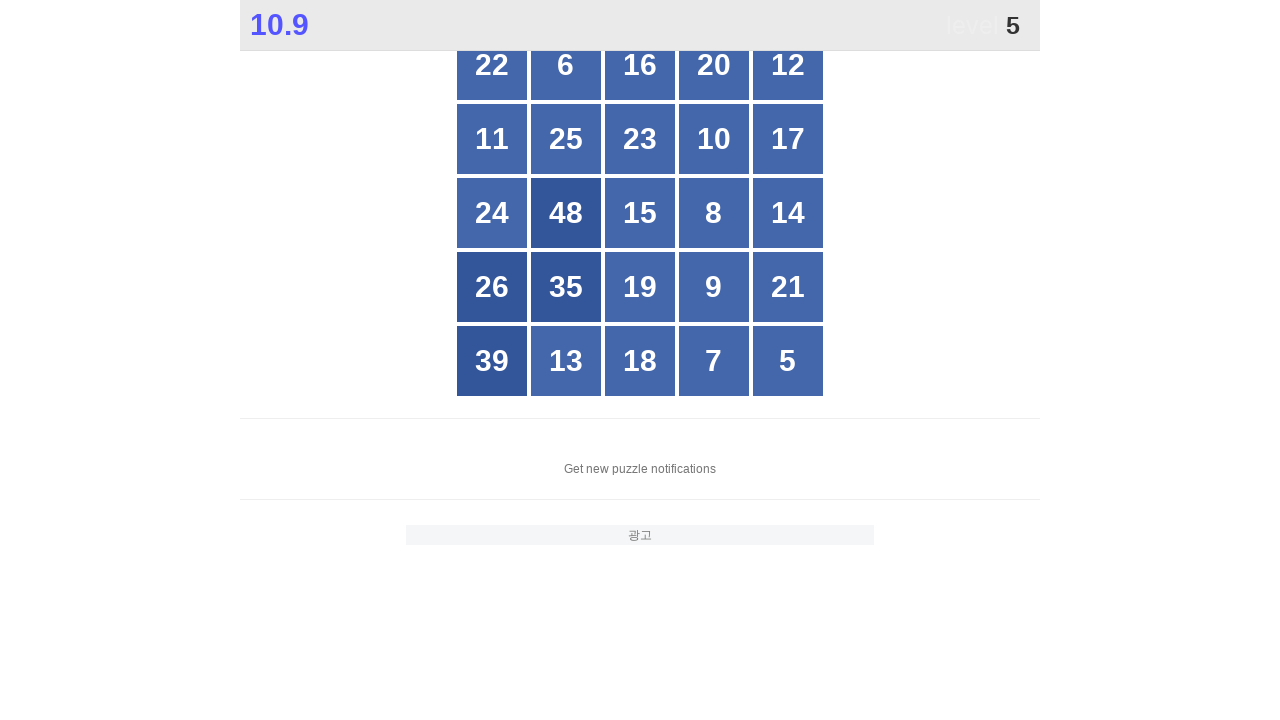

Read button text content: 18
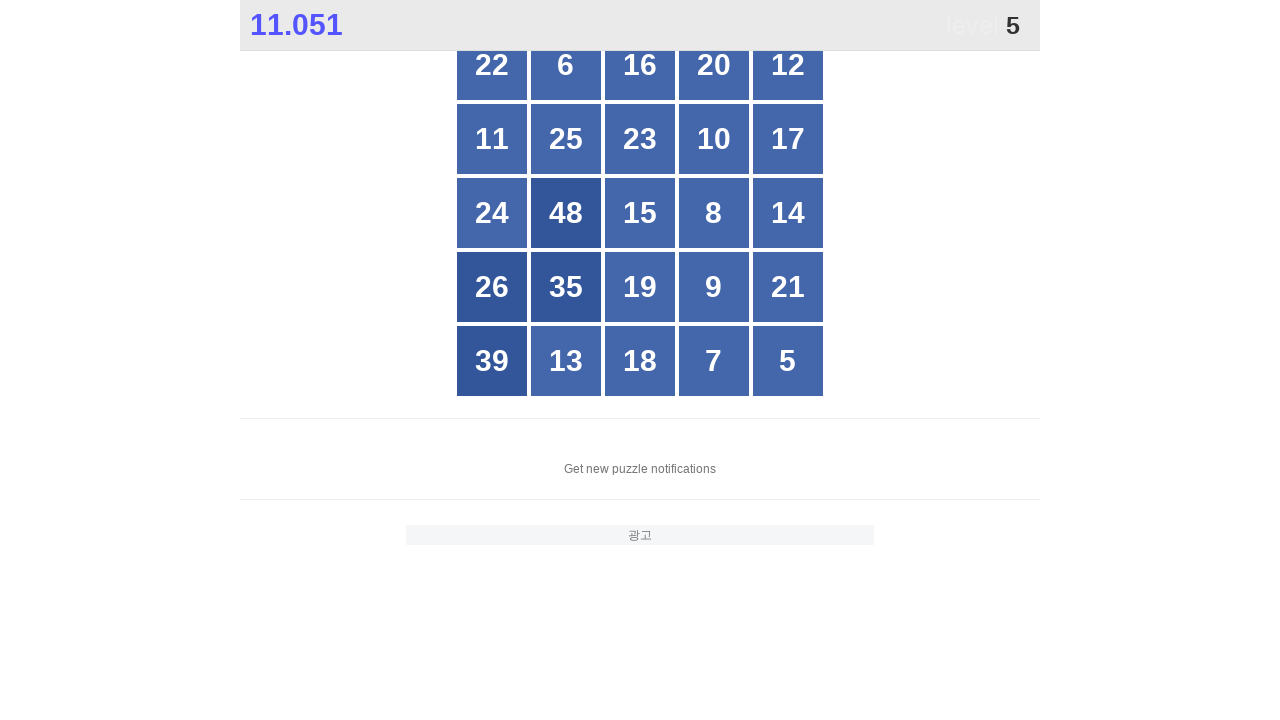

Read button text content: 7
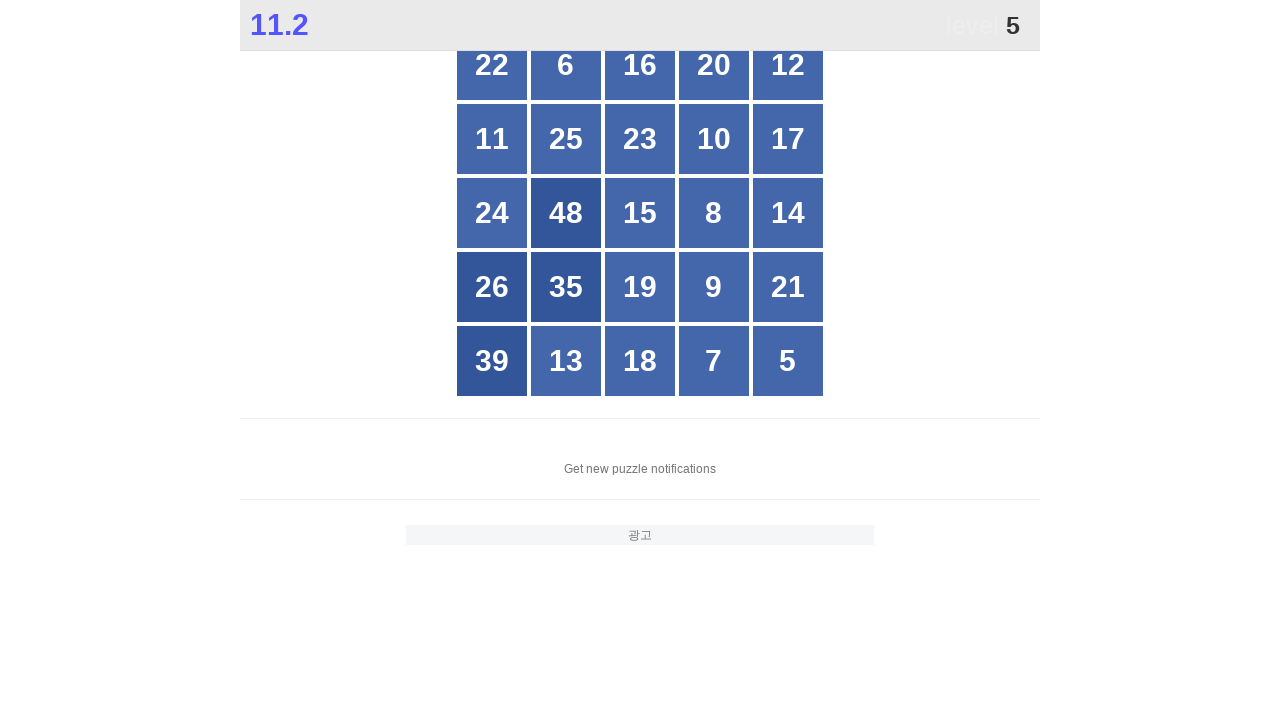

Read button text content: 5
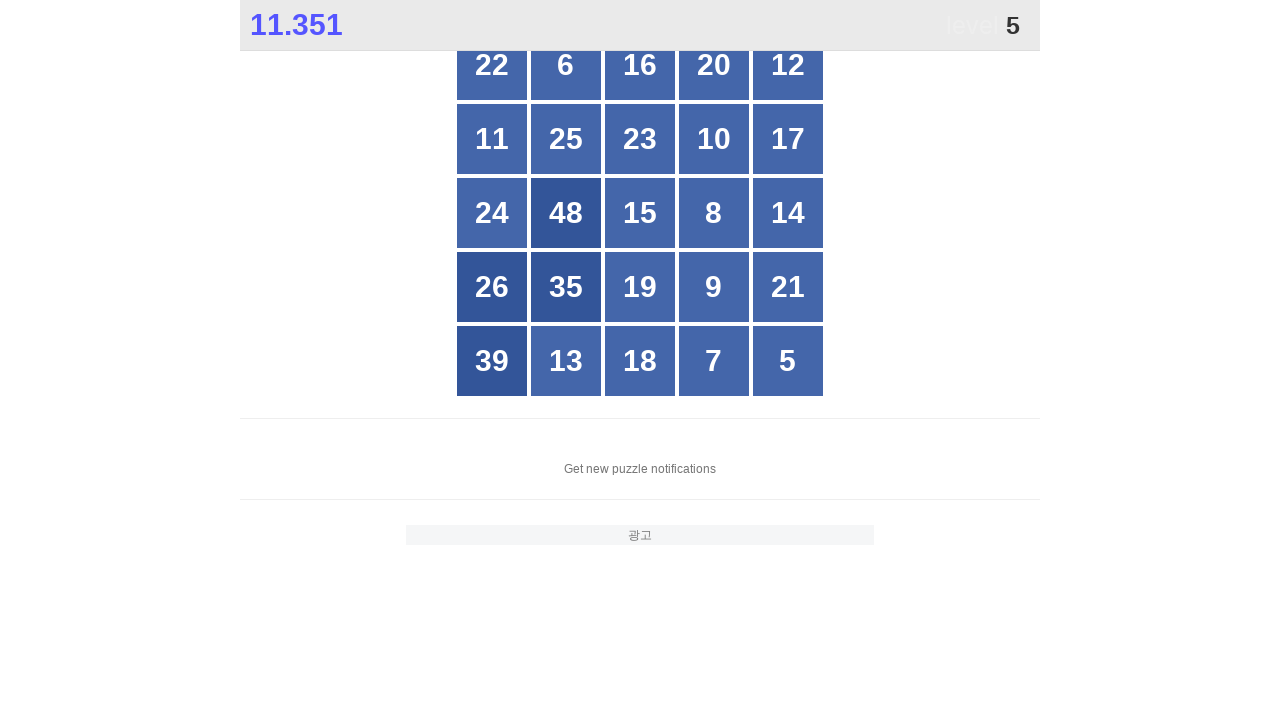

Clicked button number 5 at (788, 361) on xpath=//*[@id="grid"]/div[*] >> nth=24
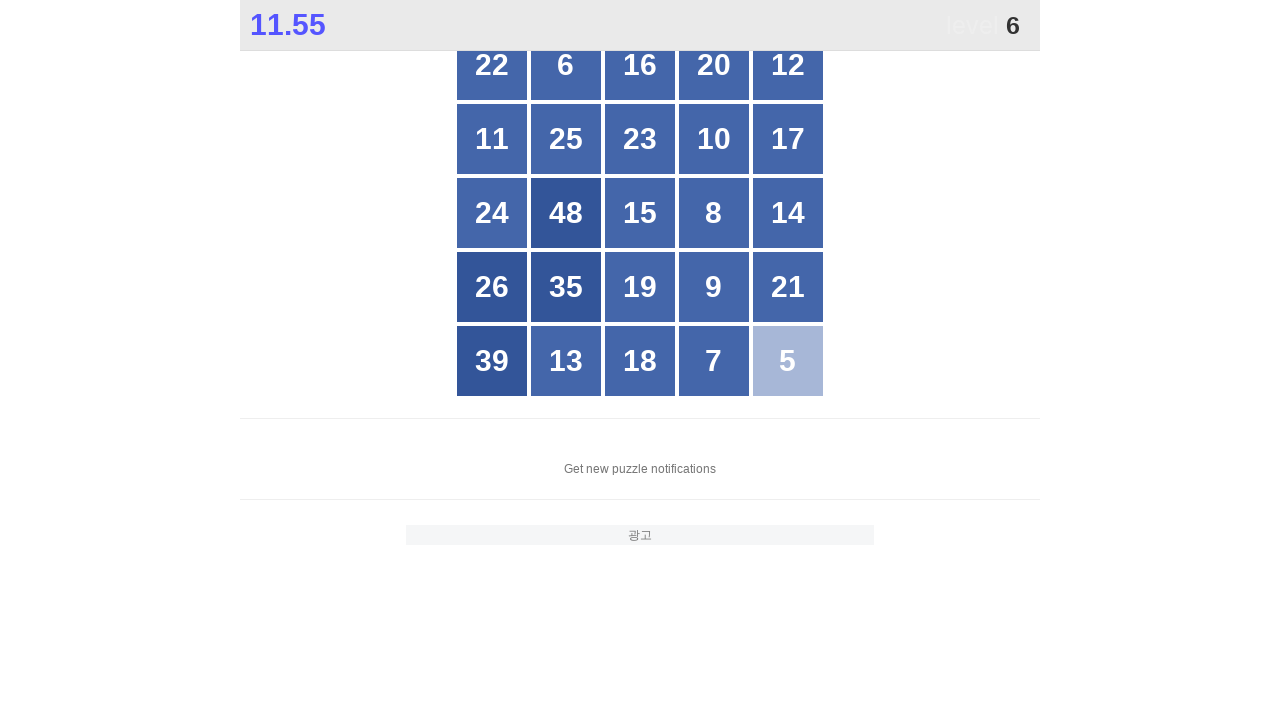

Located all grid buttons to find number 6
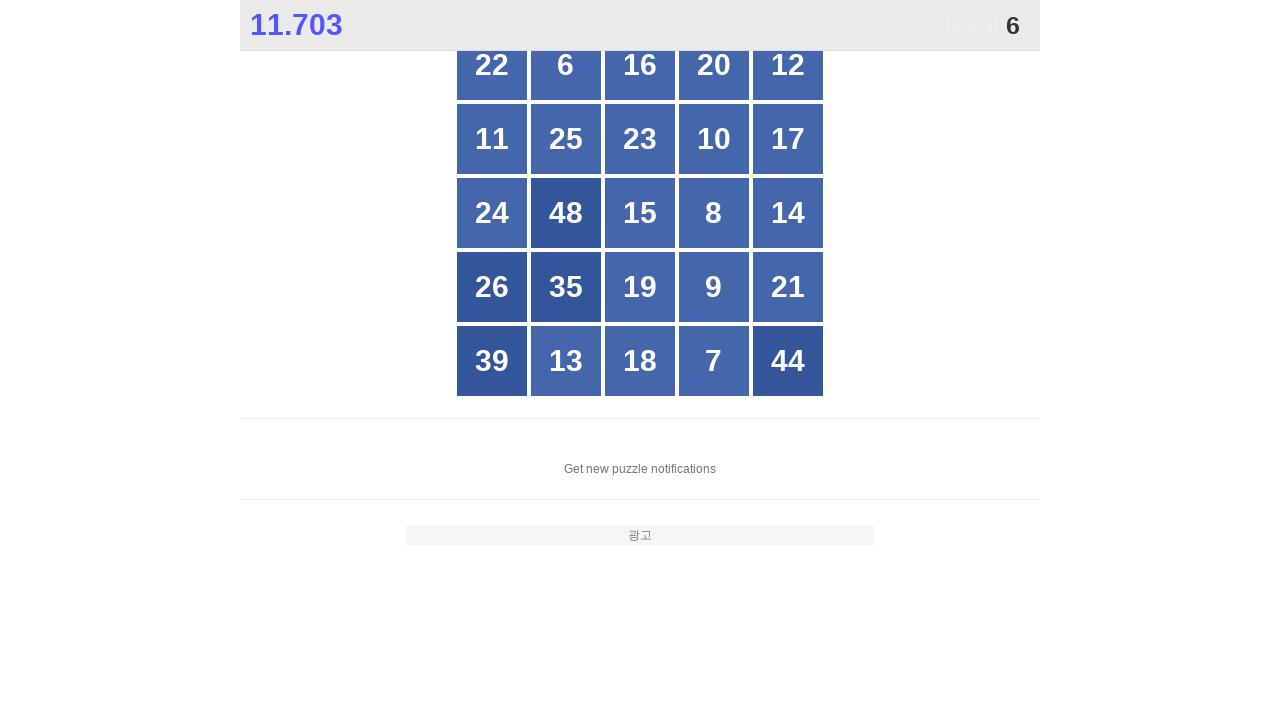

Read button text content: 22
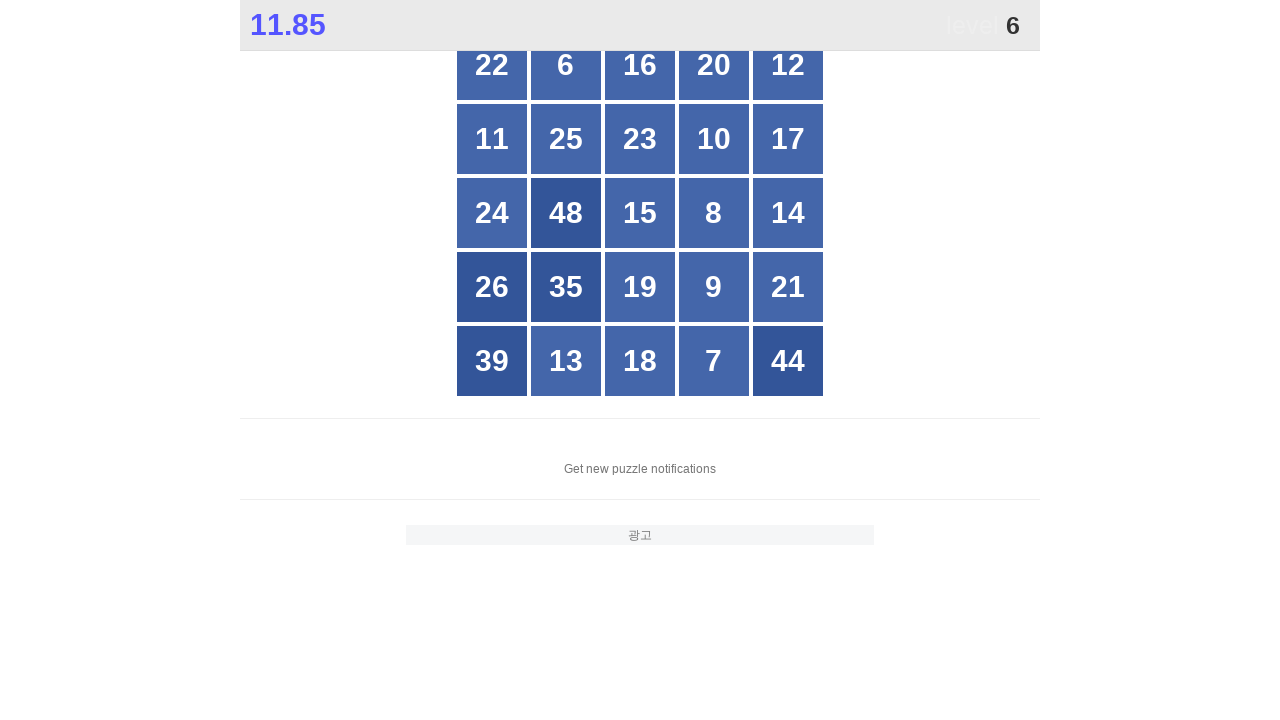

Read button text content: 6
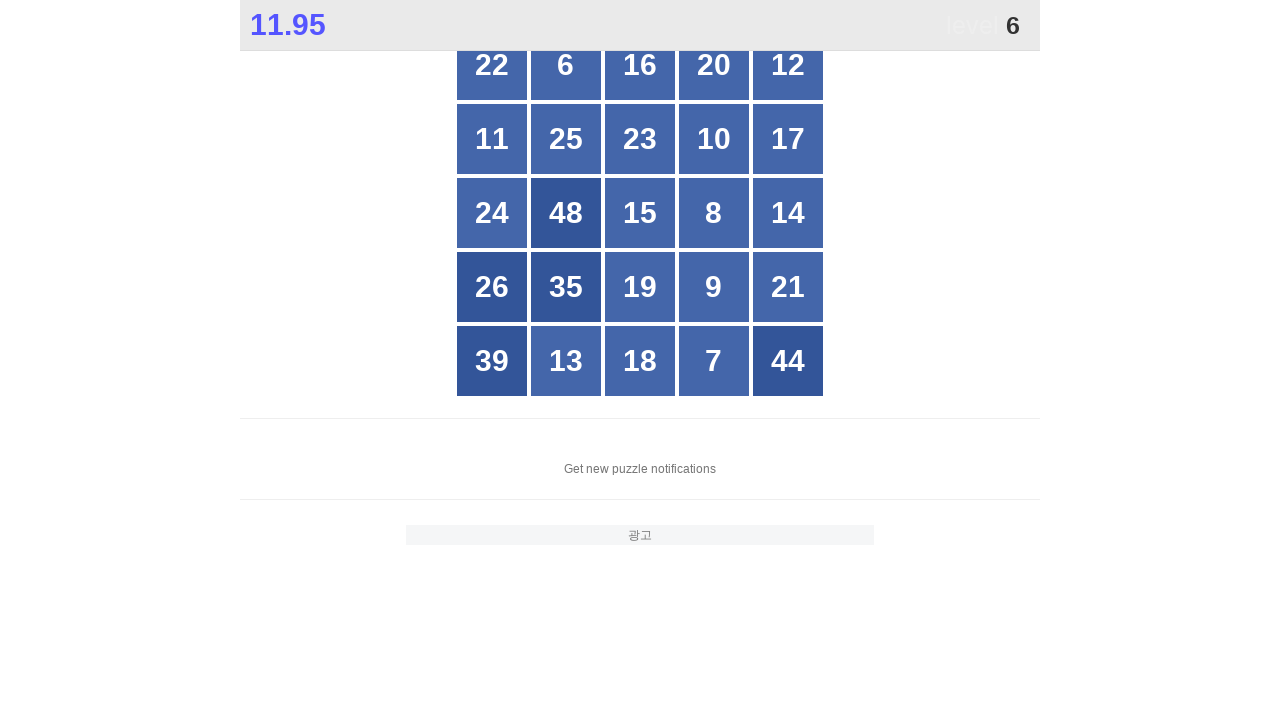

Clicked button number 6 at (566, 65) on xpath=//*[@id="grid"]/div[*] >> nth=1
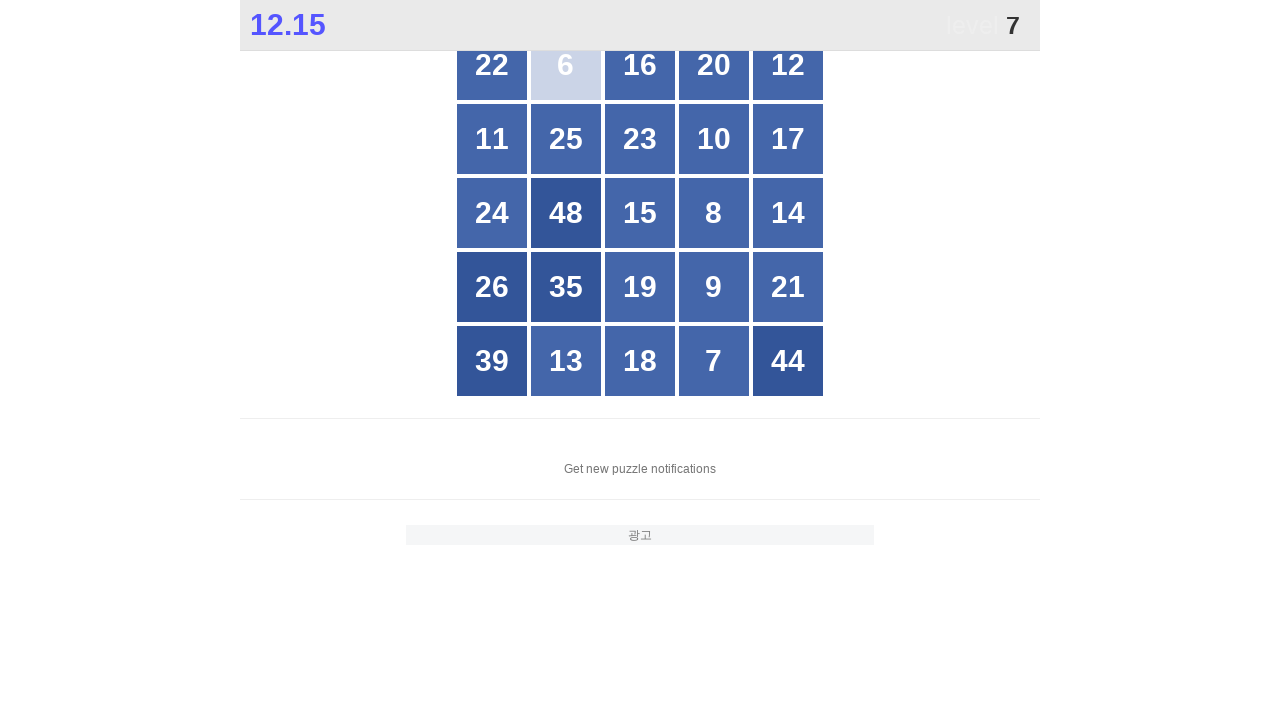

Located all grid buttons to find number 7
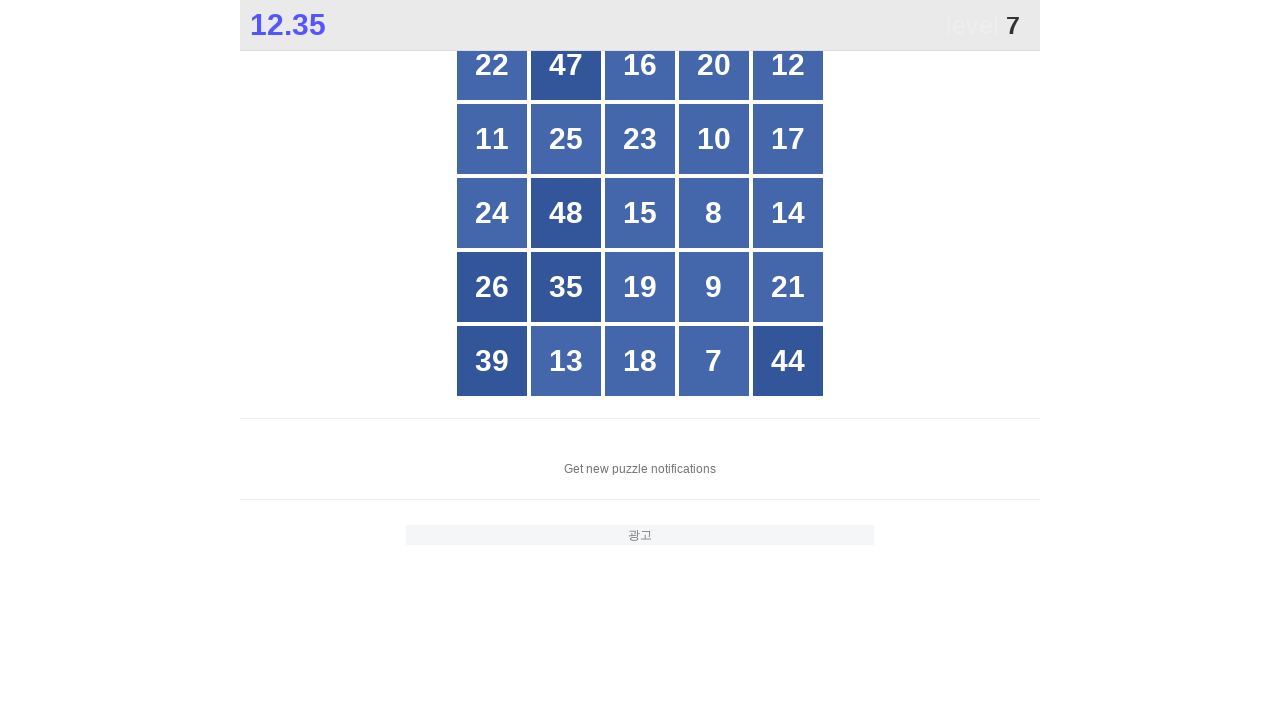

Read button text content: 22
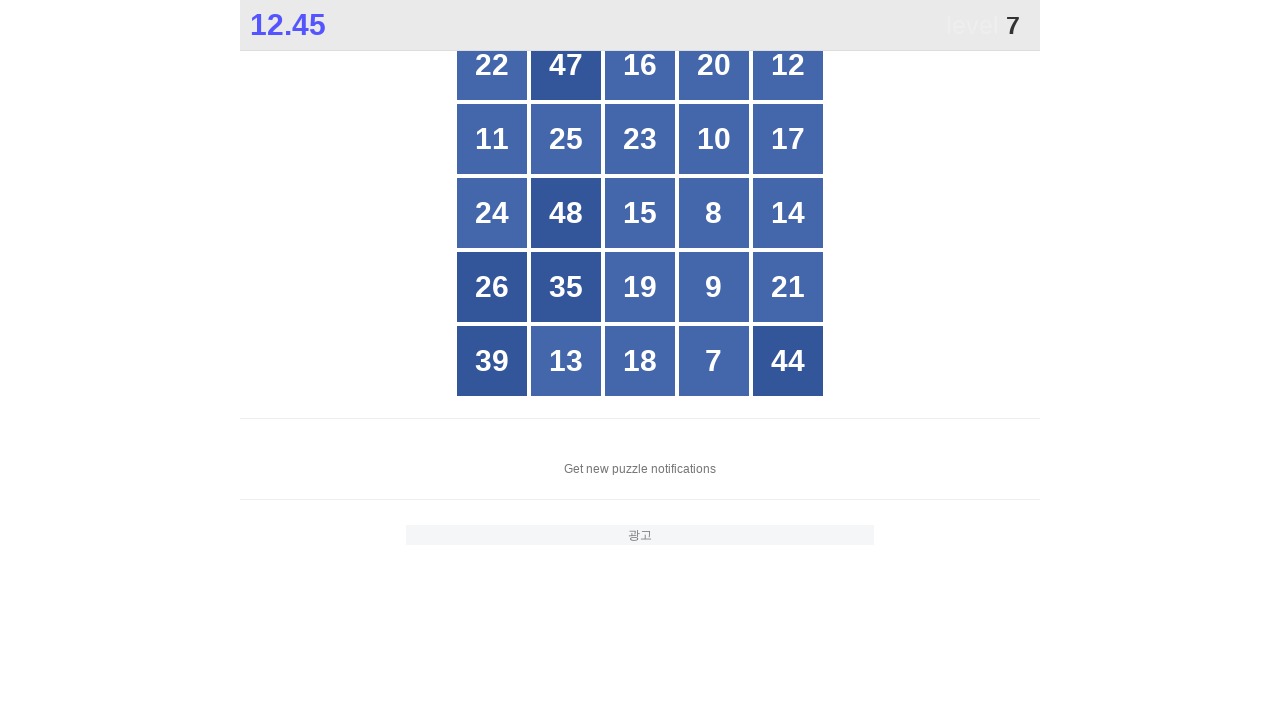

Read button text content: 47
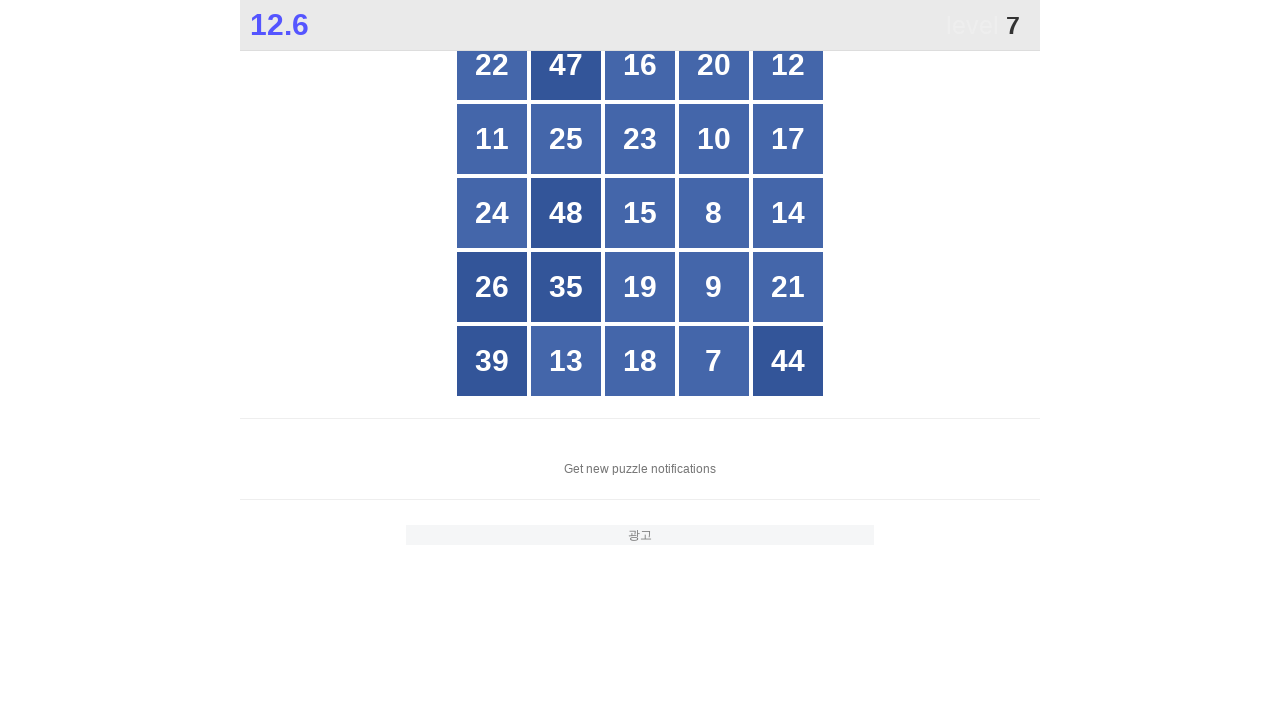

Read button text content: 16
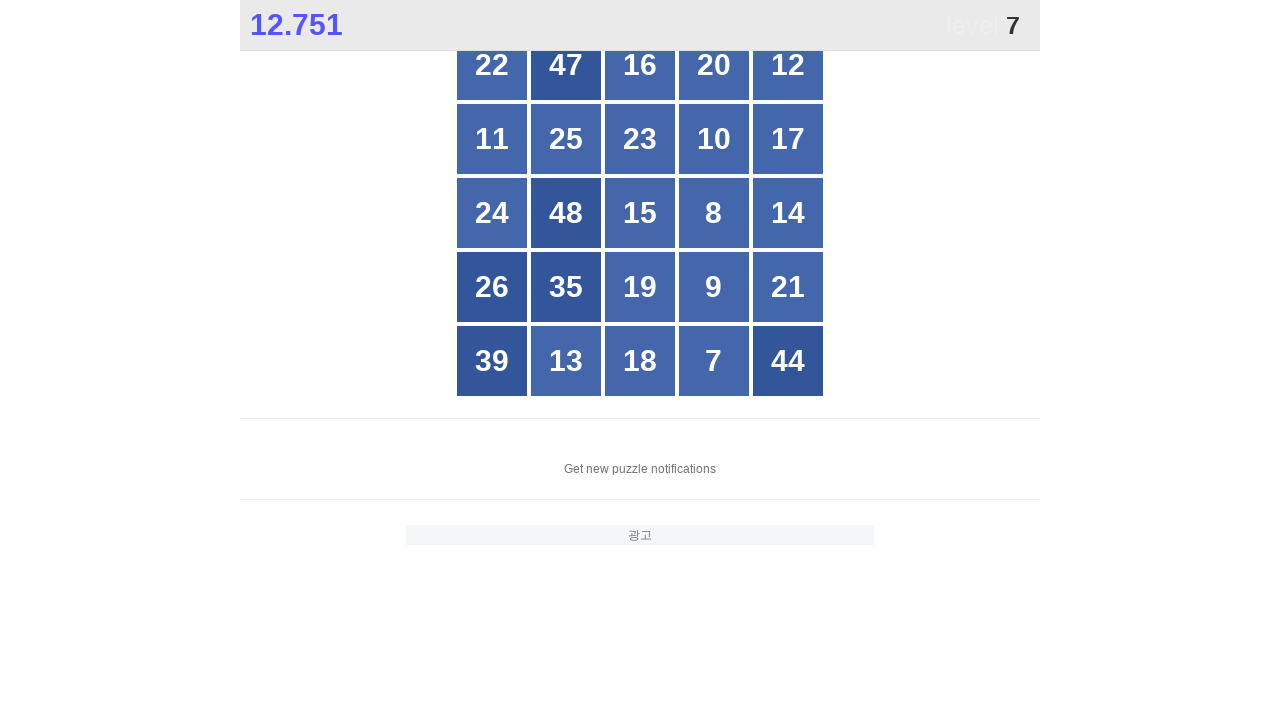

Read button text content: 20
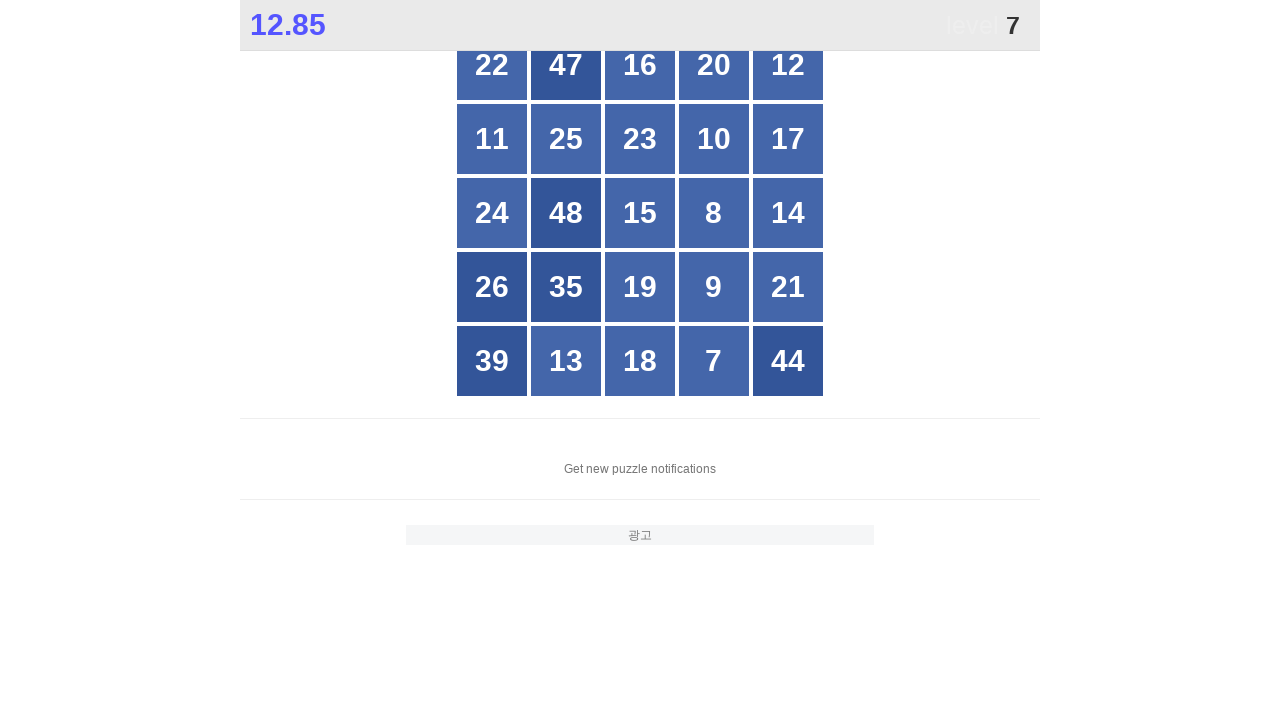

Read button text content: 12
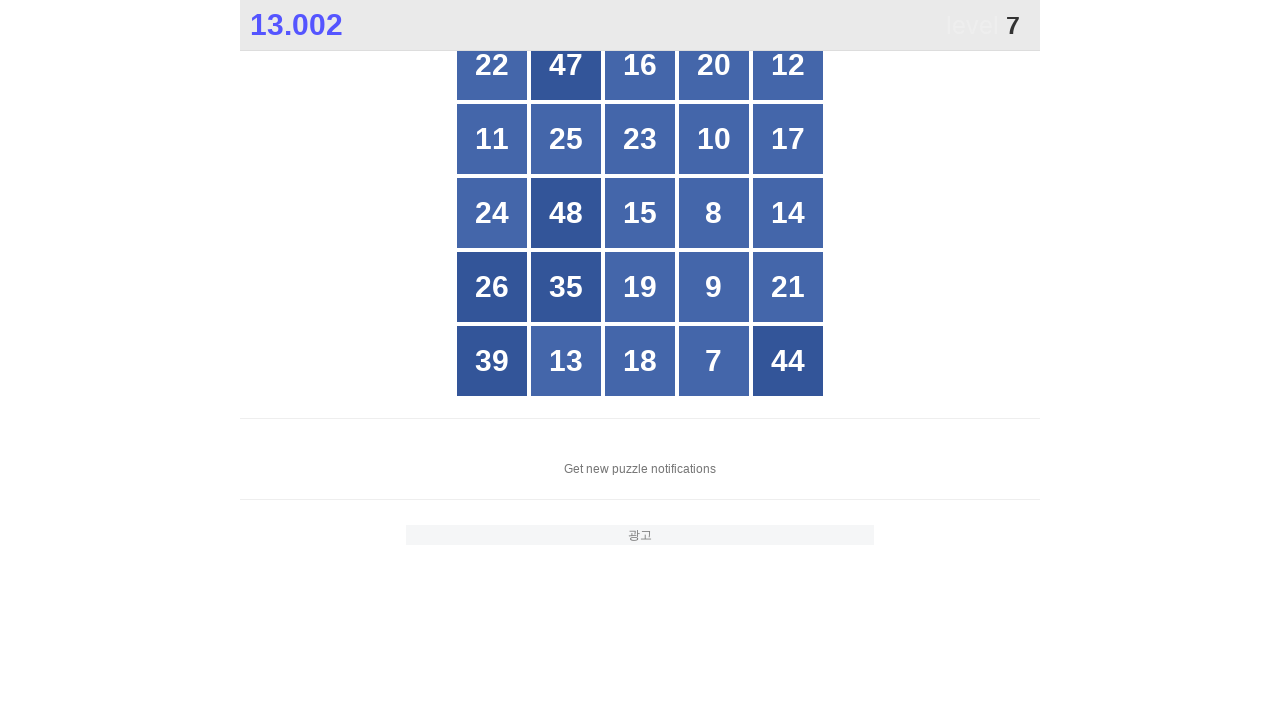

Read button text content: 11
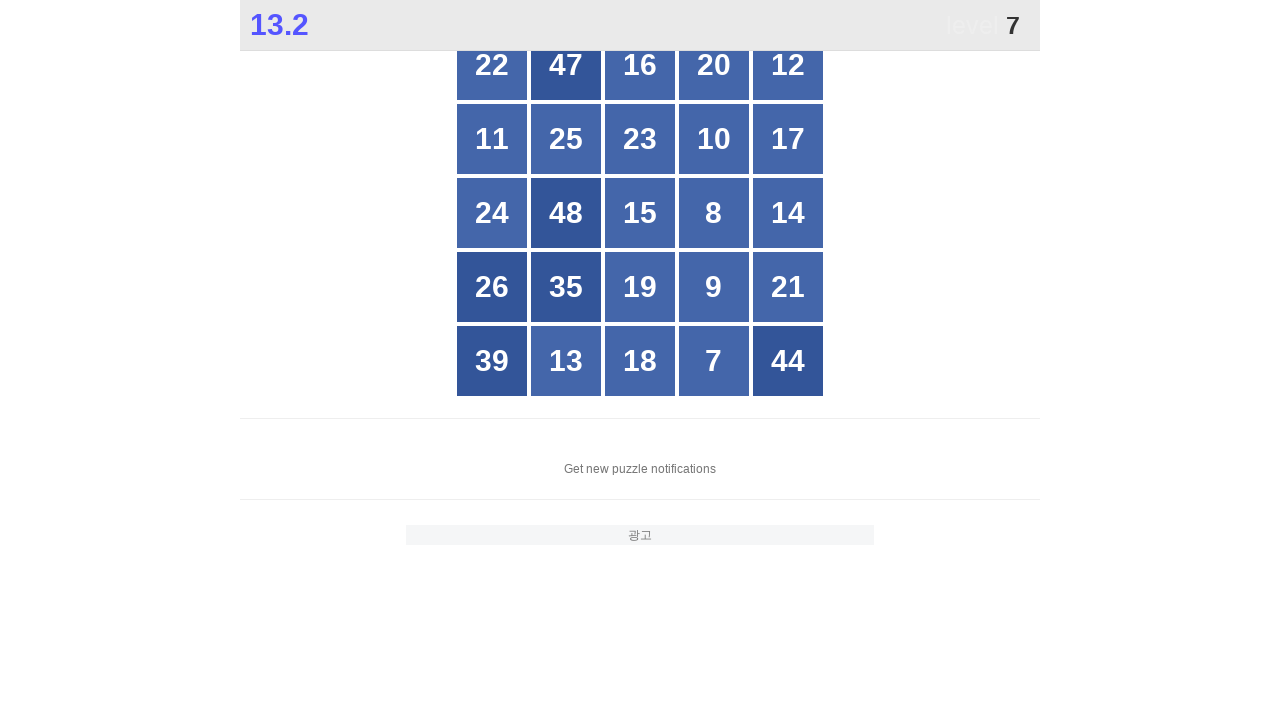

Read button text content: 25
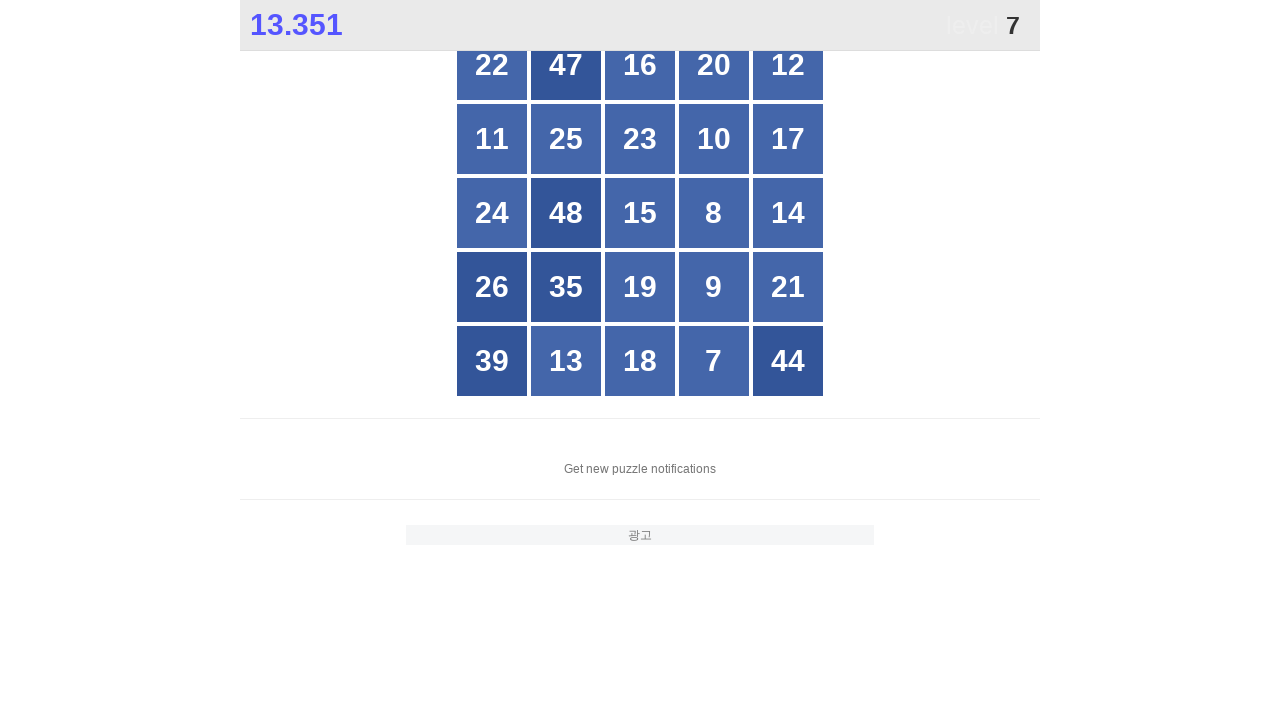

Read button text content: 23
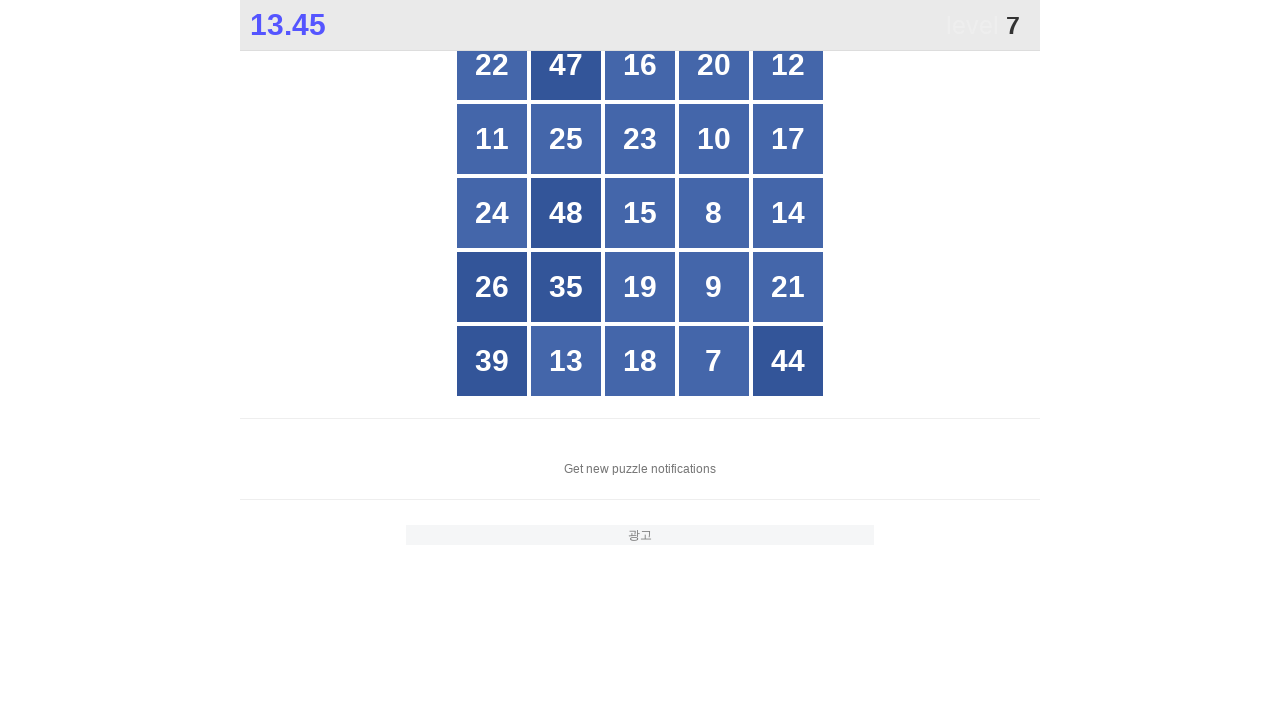

Read button text content: 10
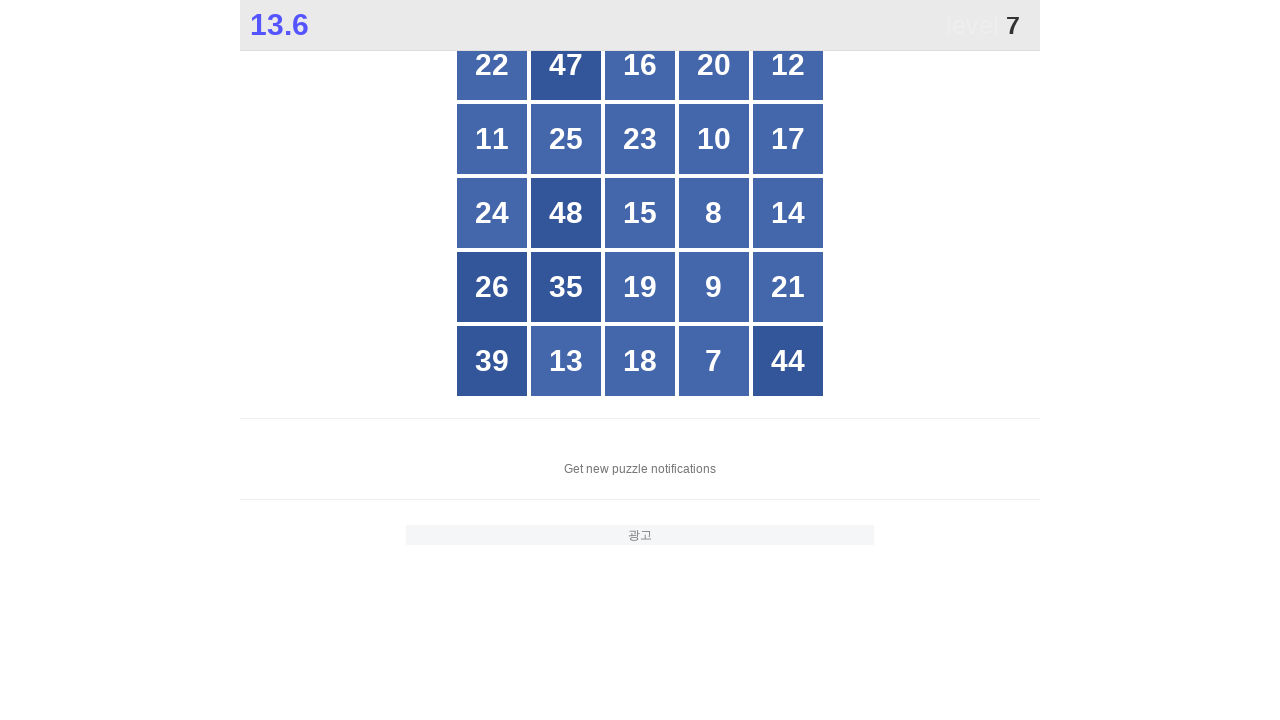

Read button text content: 17
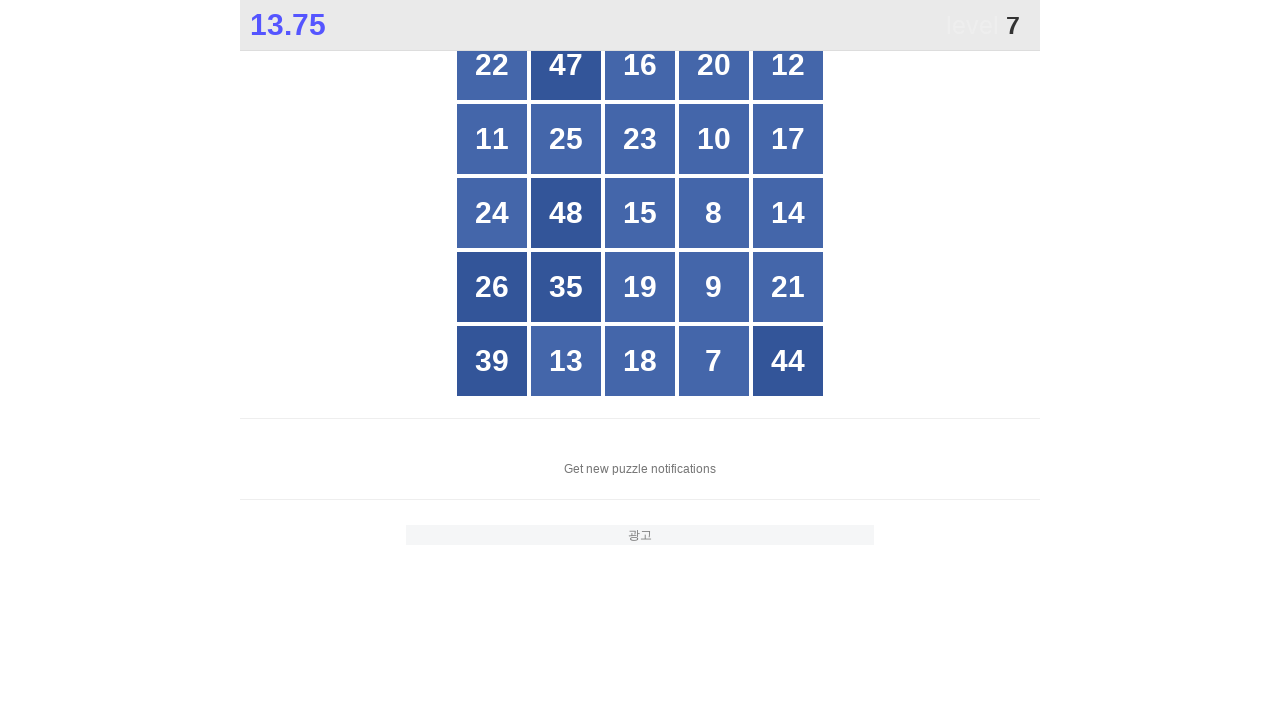

Read button text content: 24
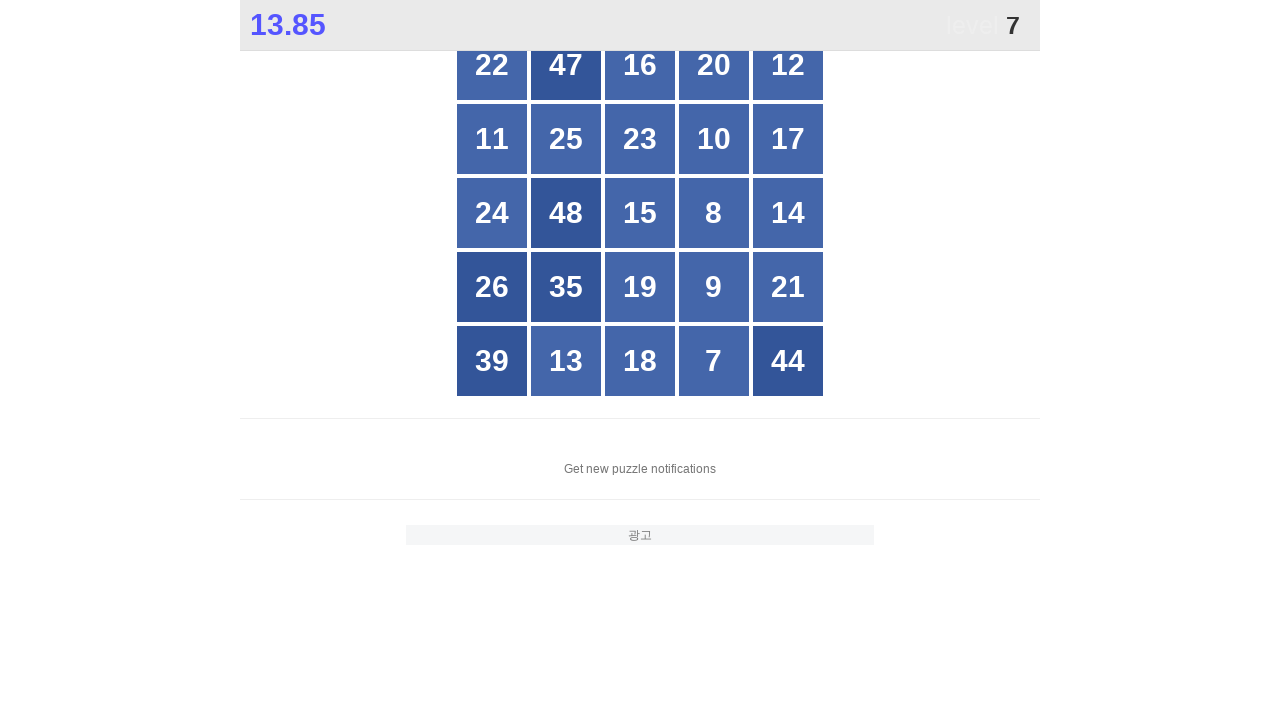

Read button text content: 48
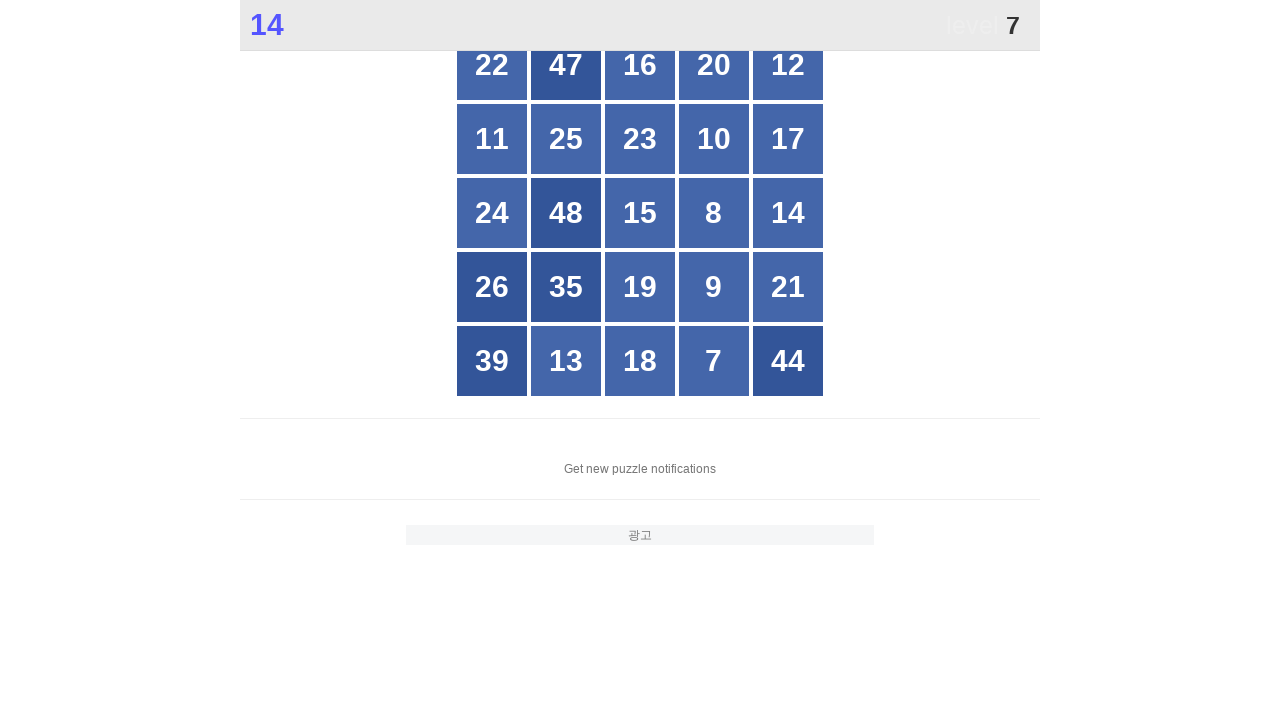

Read button text content: 15
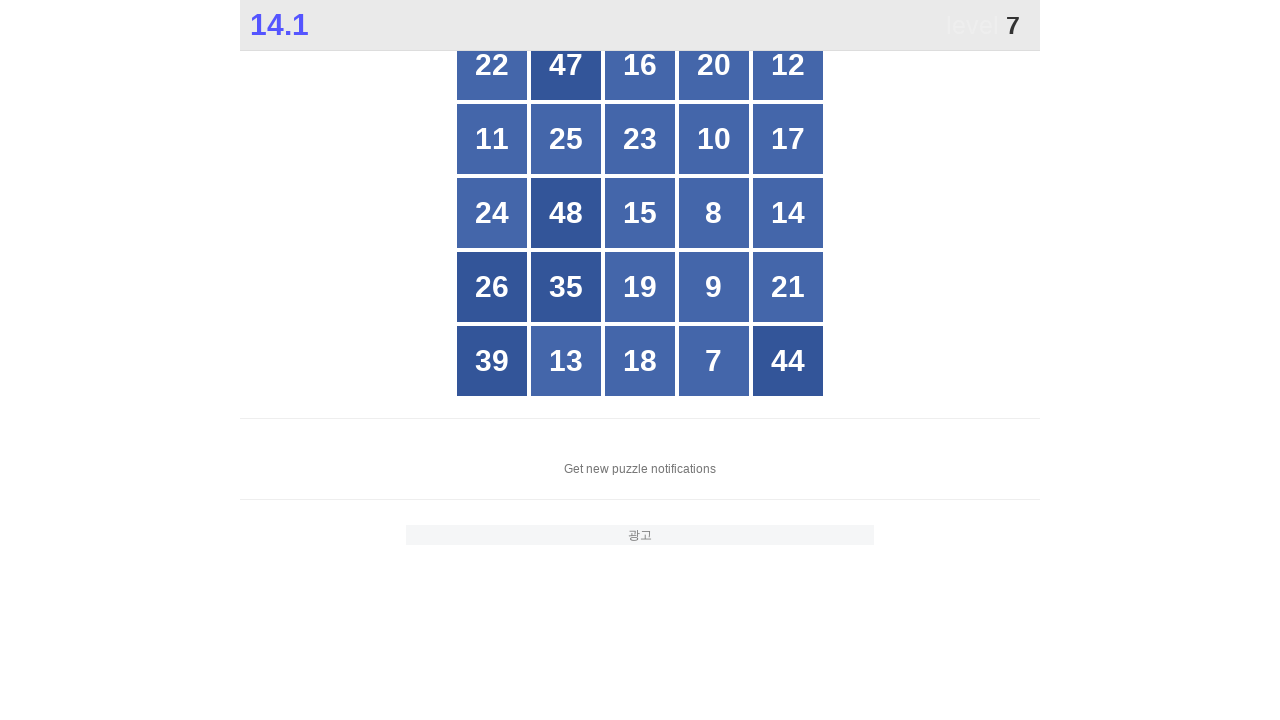

Read button text content: 8
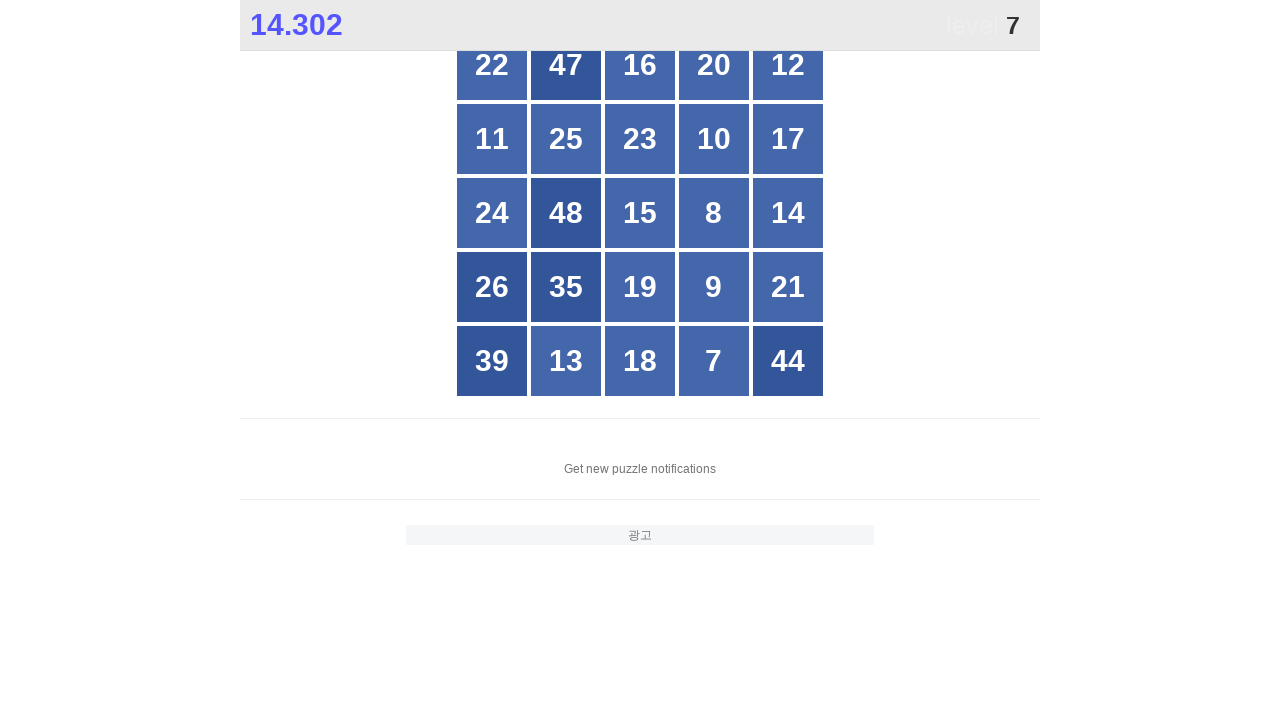

Read button text content: 14
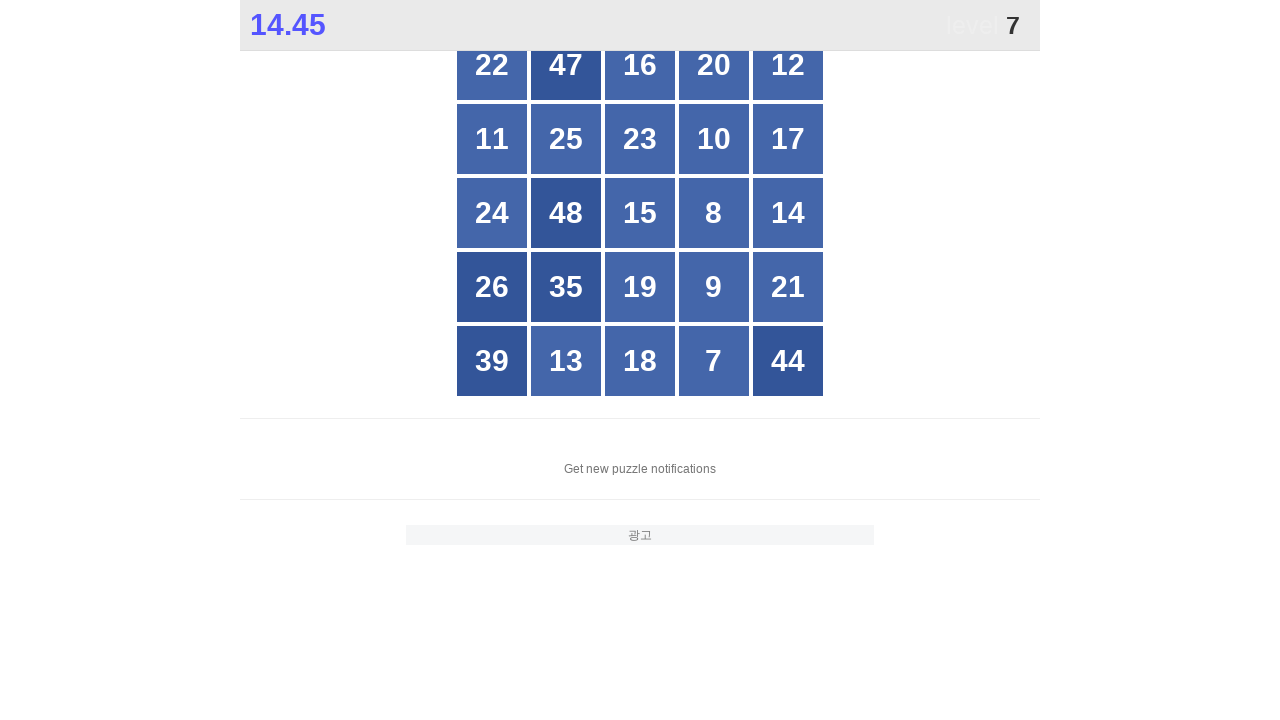

Read button text content: 26
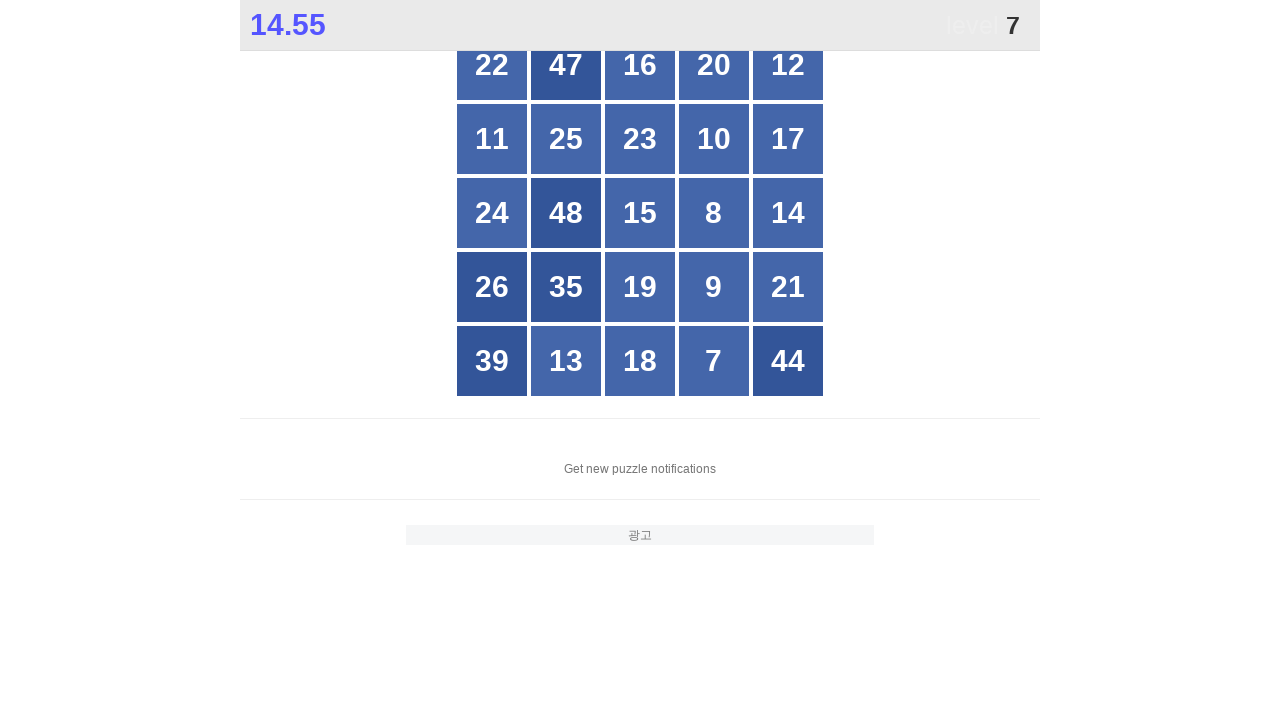

Read button text content: 35
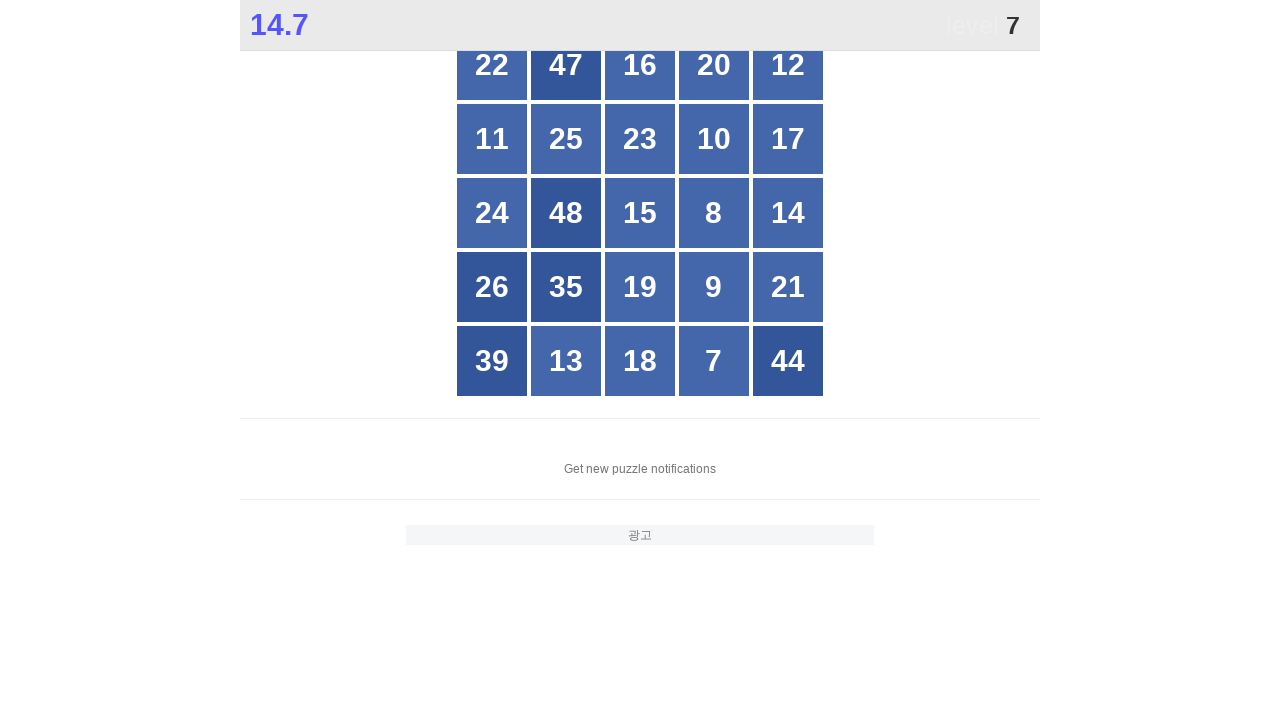

Read button text content: 19
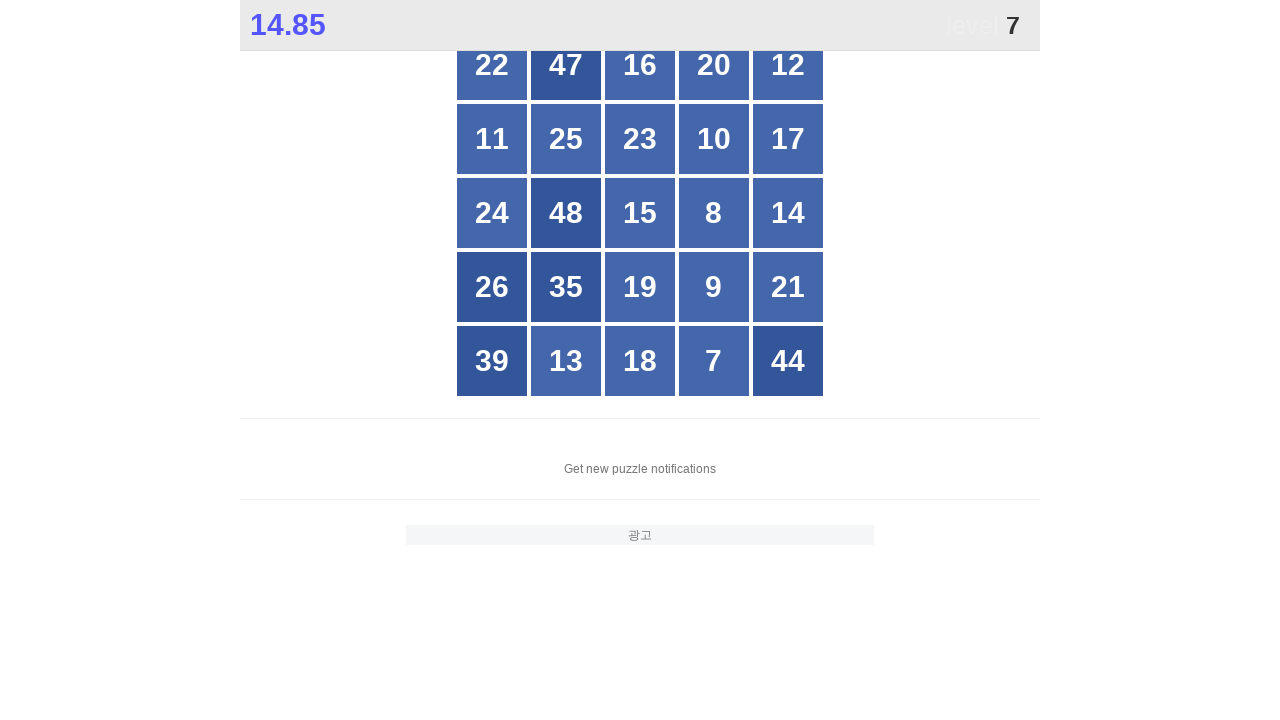

Read button text content: 9
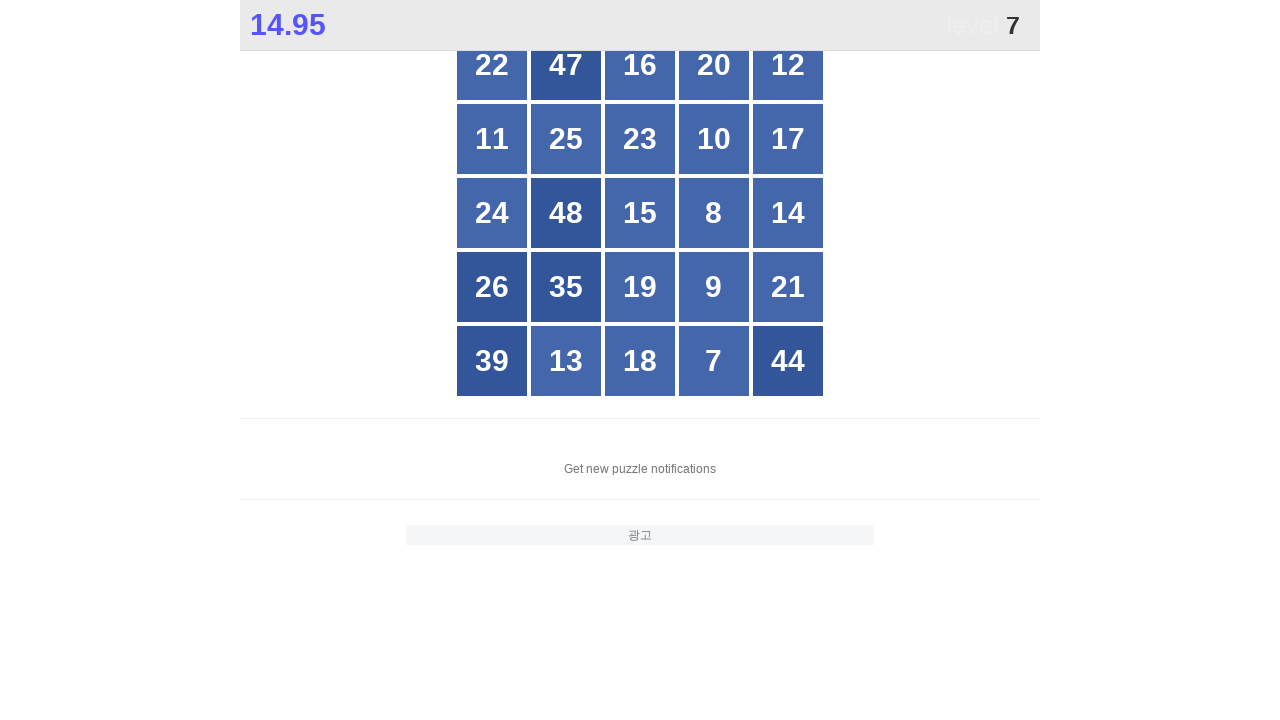

Read button text content: 21
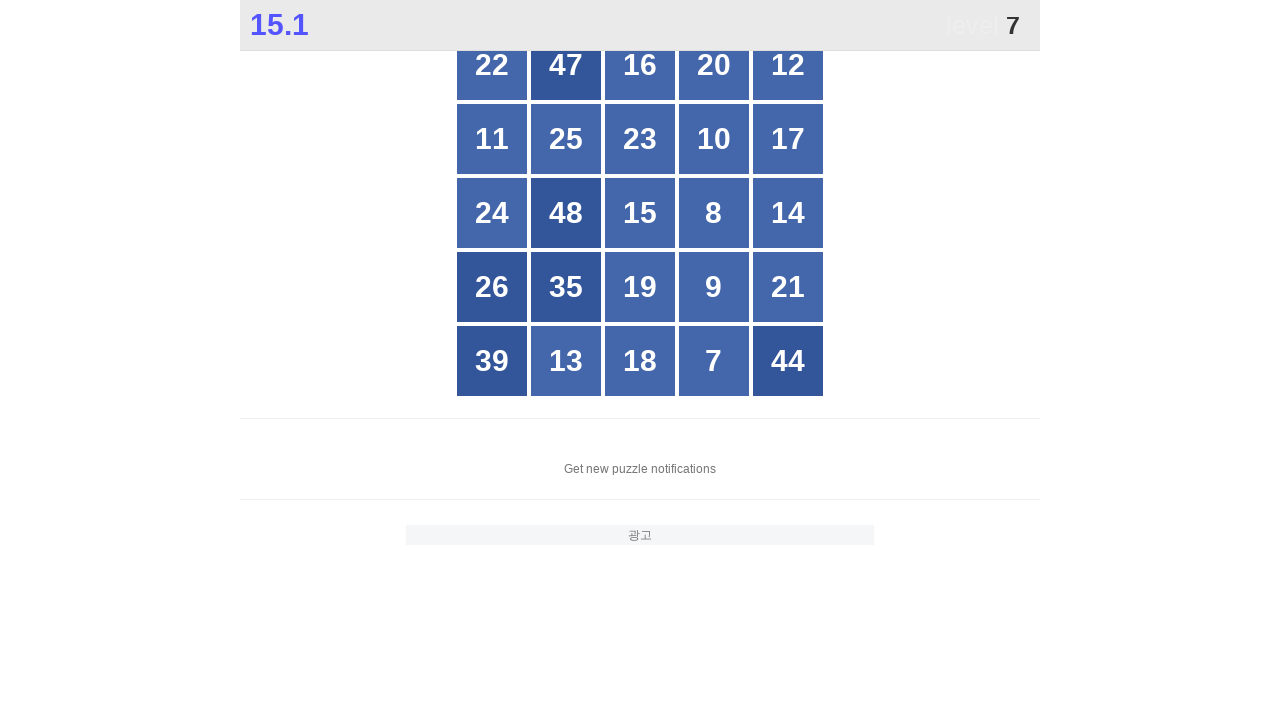

Read button text content: 39
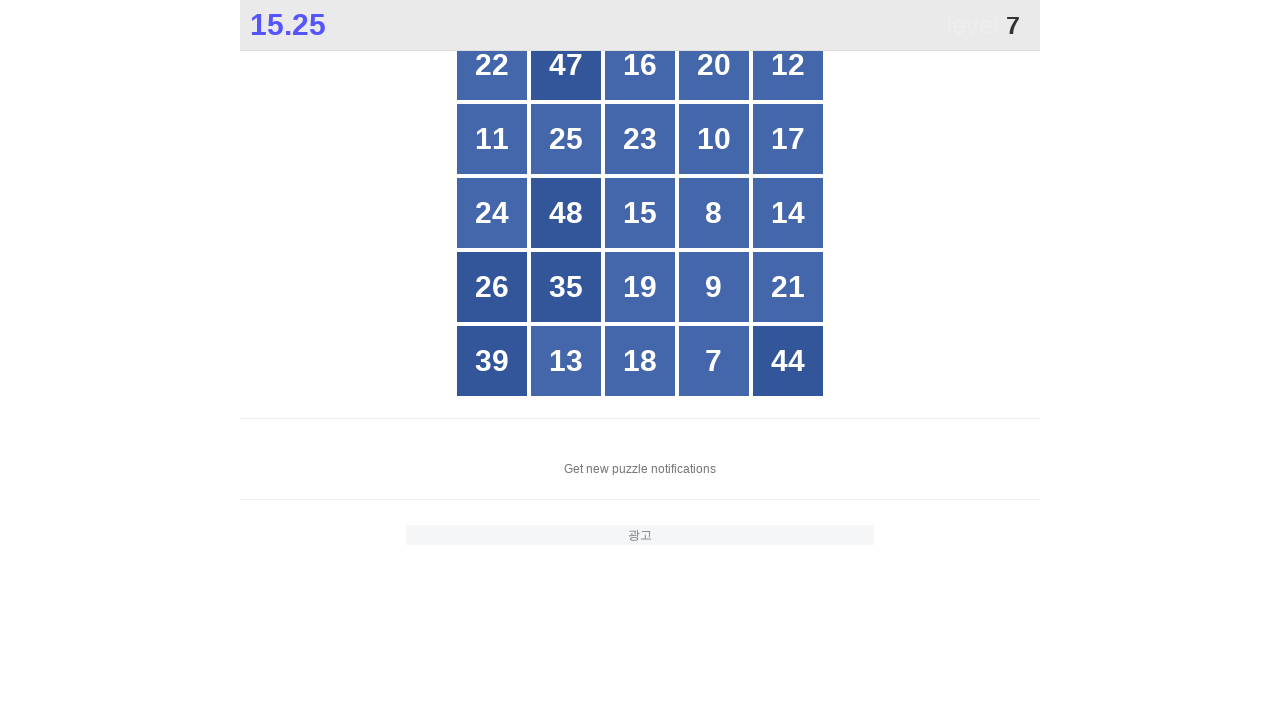

Read button text content: 13
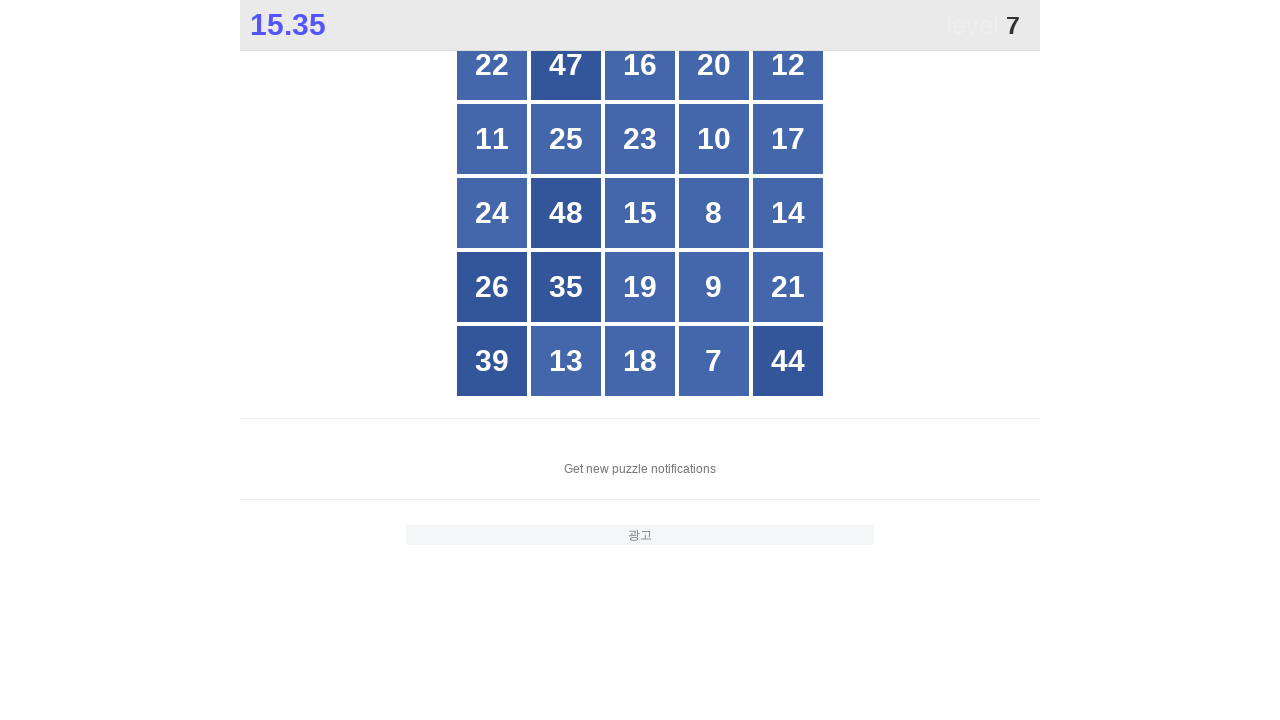

Read button text content: 18
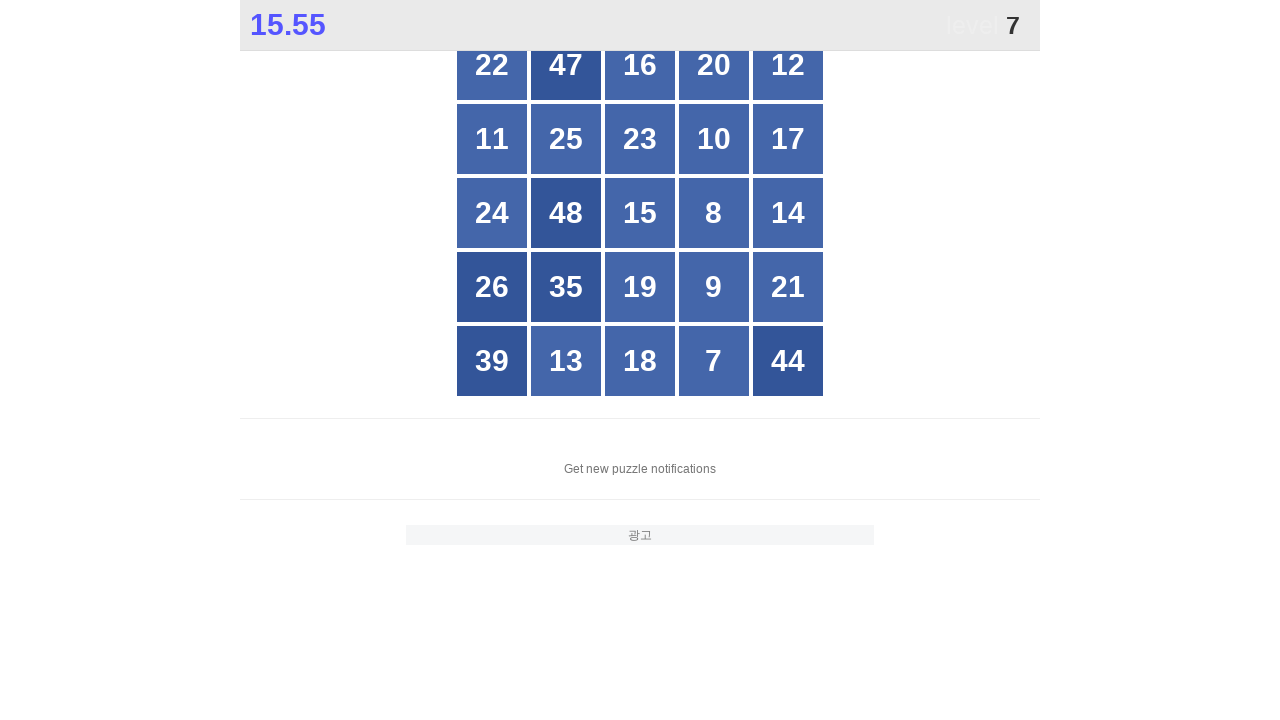

Read button text content: 7
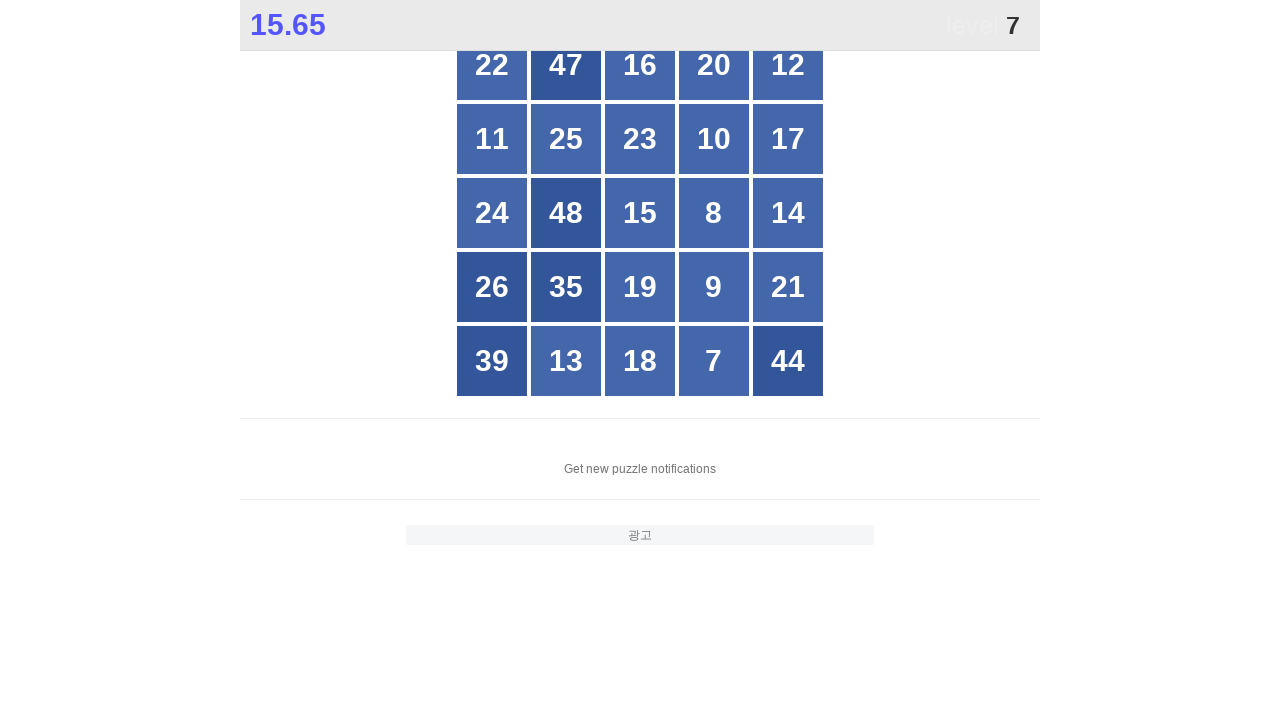

Clicked button number 7 at (714, 361) on xpath=//*[@id="grid"]/div[*] >> nth=23
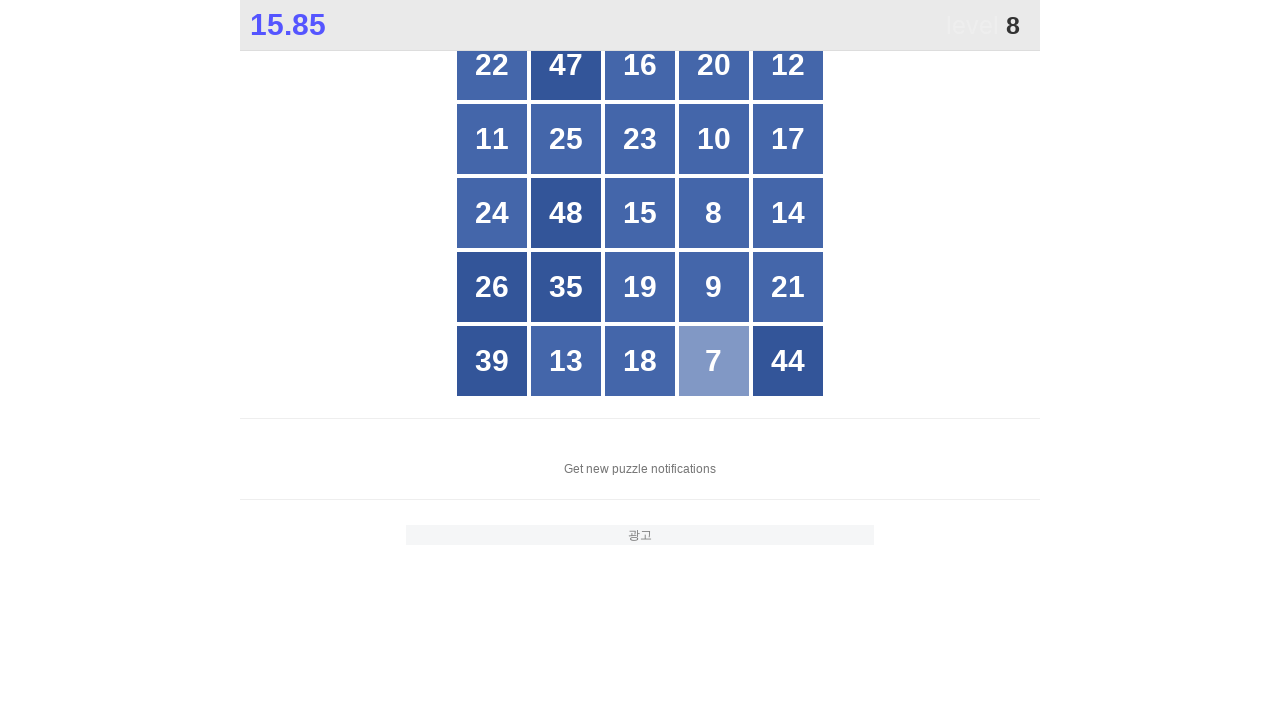

Located all grid buttons to find number 8
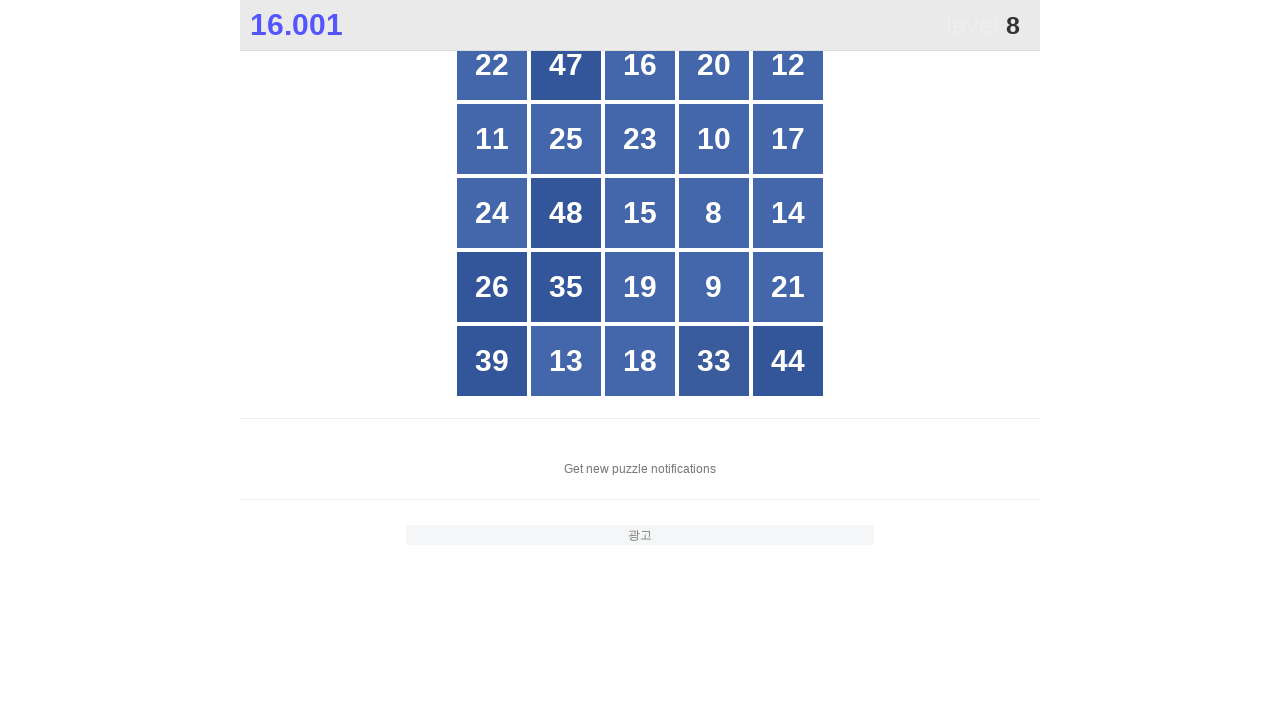

Read button text content: 22
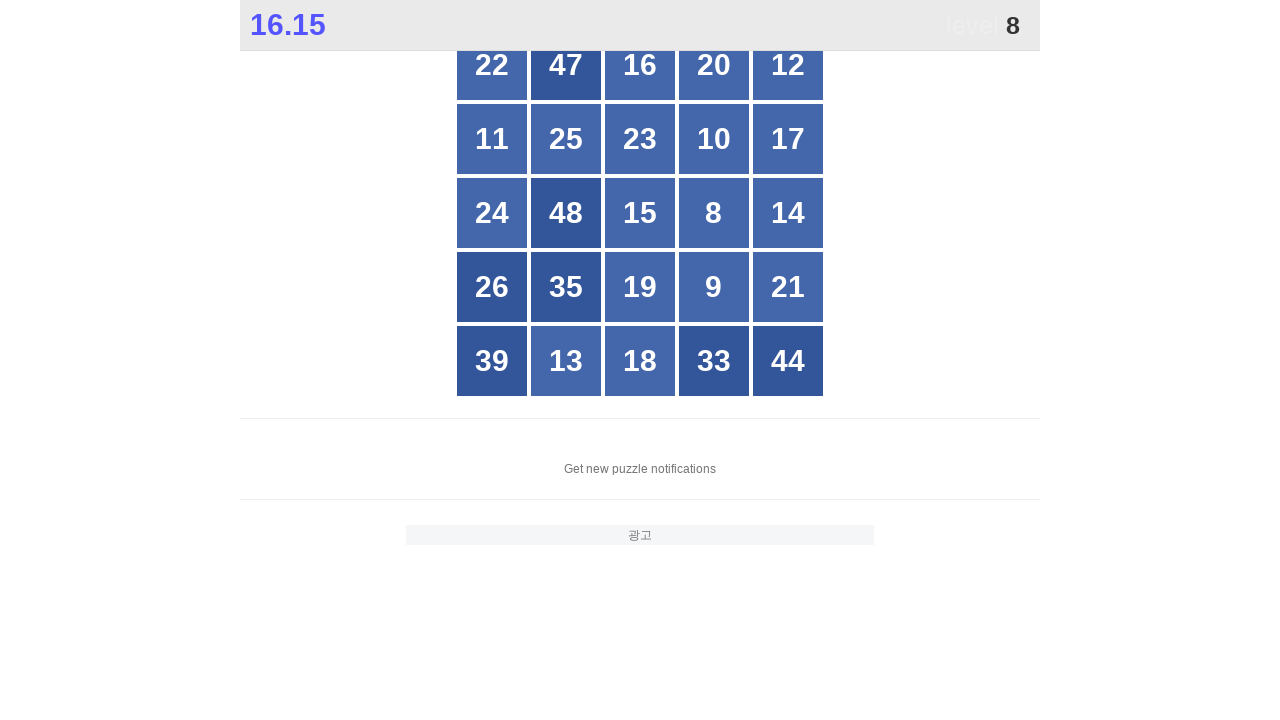

Read button text content: 47
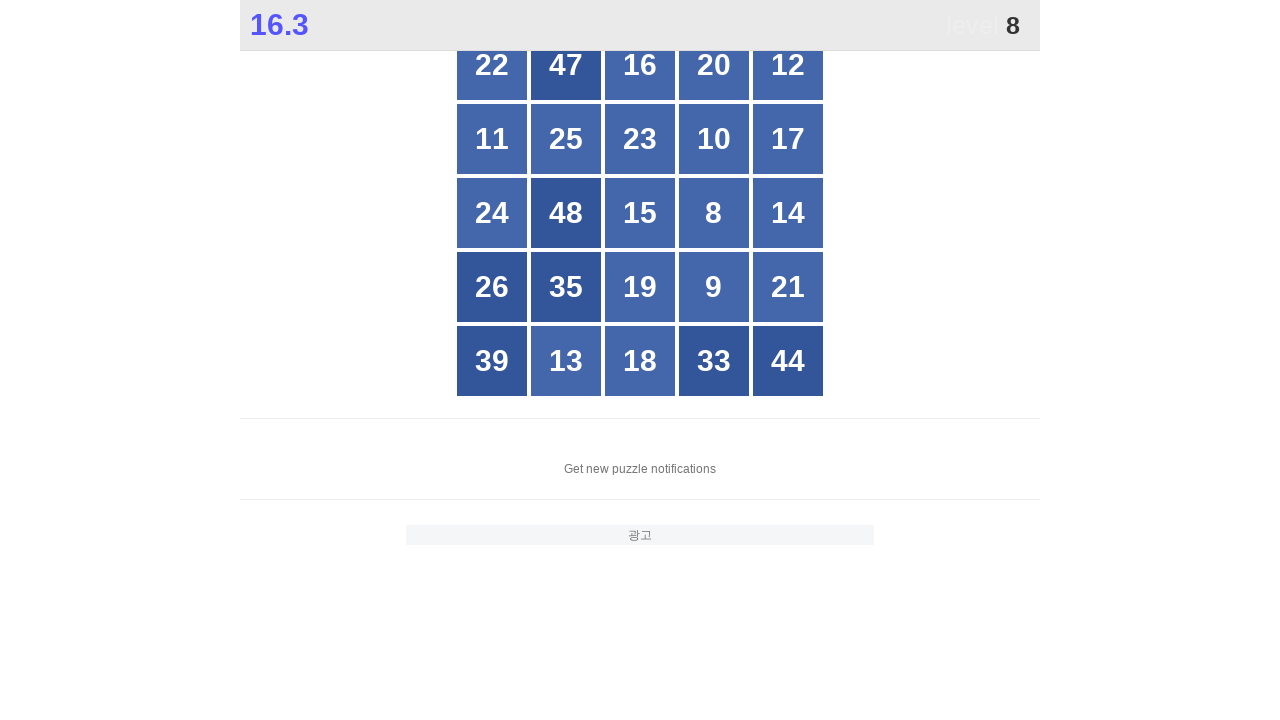

Read button text content: 16
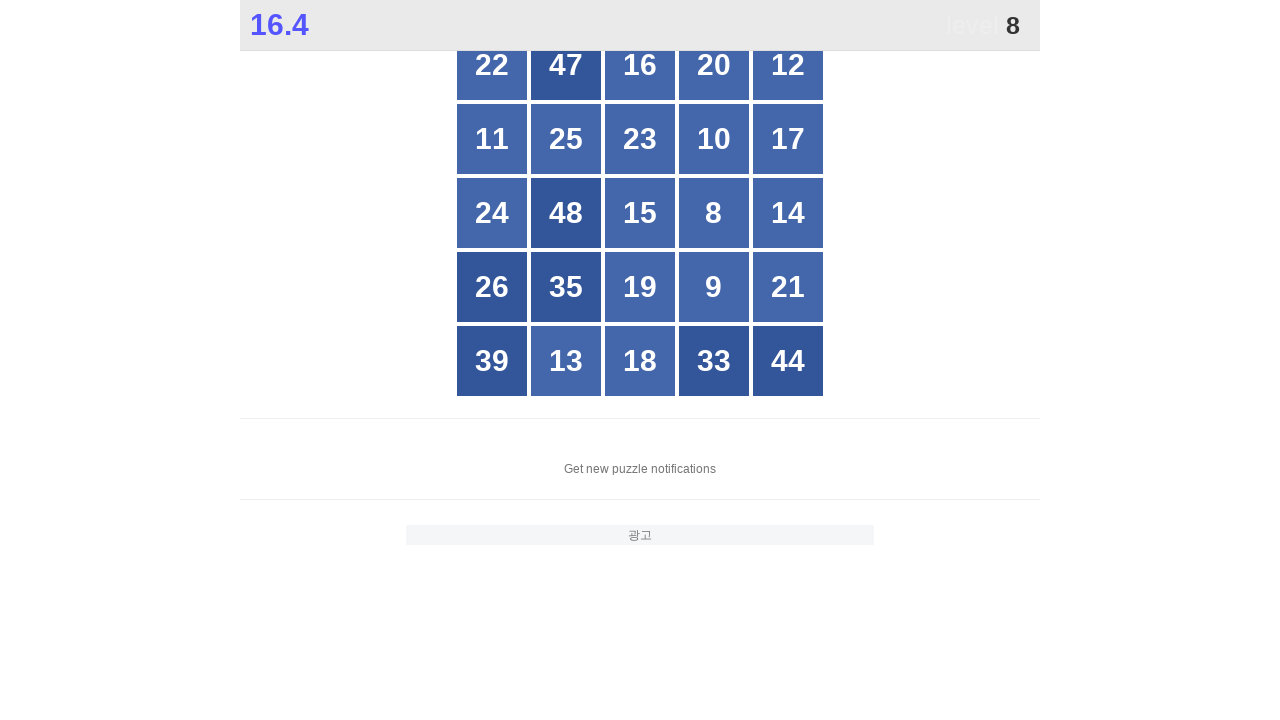

Read button text content: 20
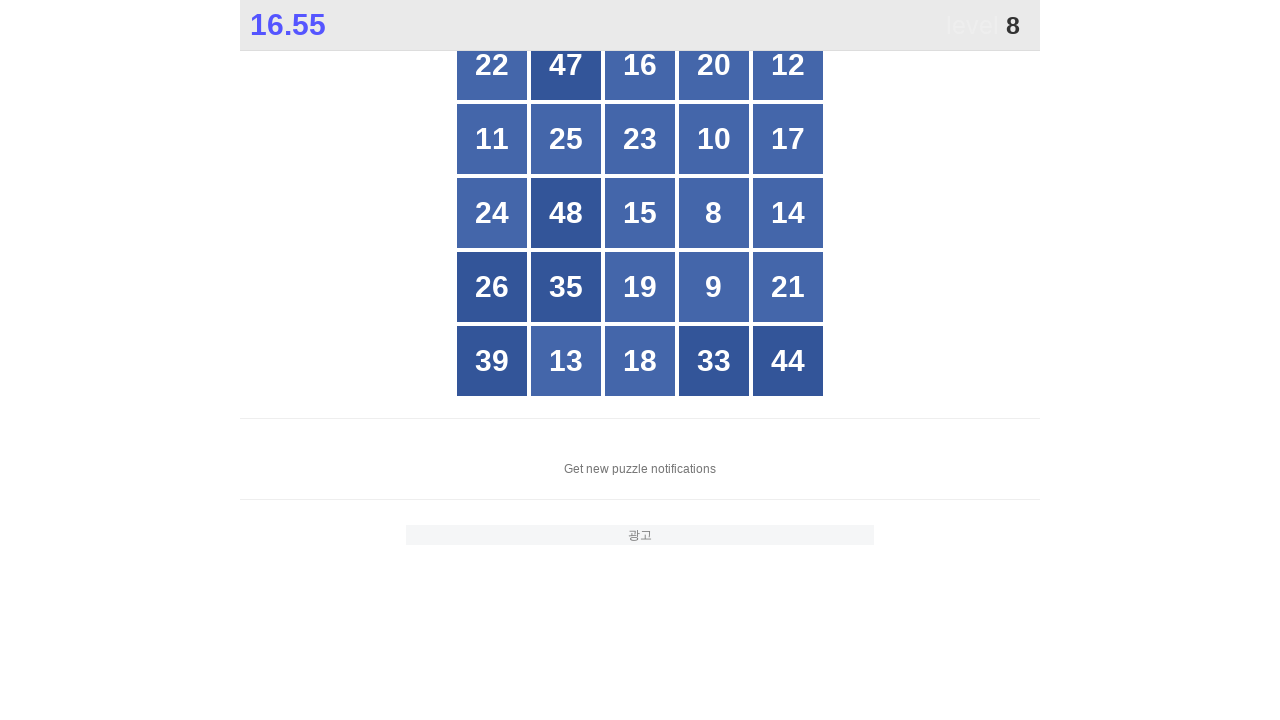

Read button text content: 12
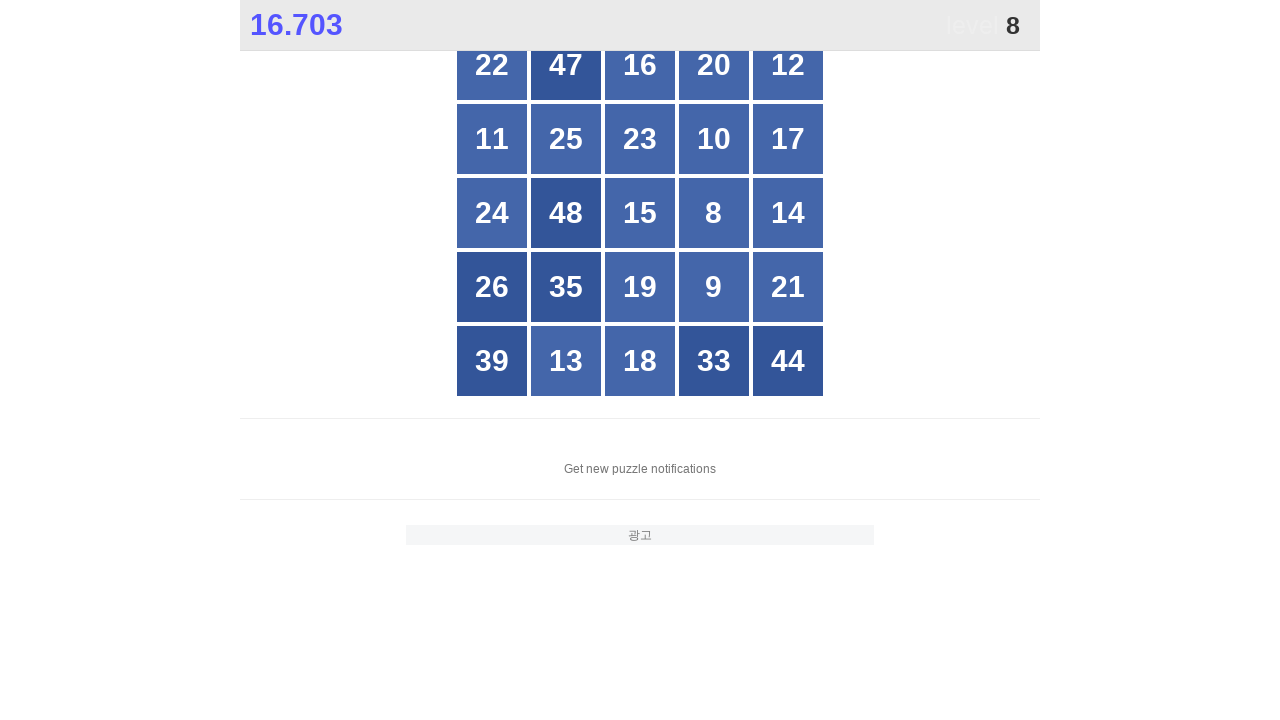

Read button text content: 11
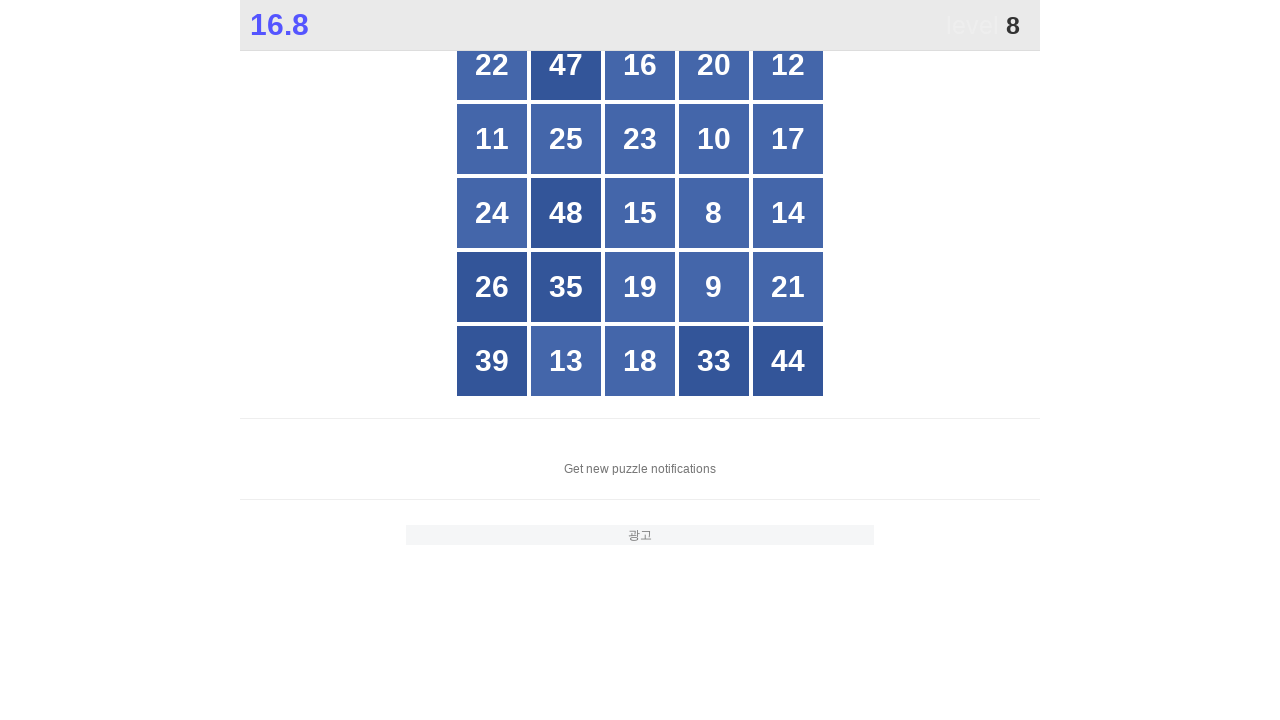

Read button text content: 25
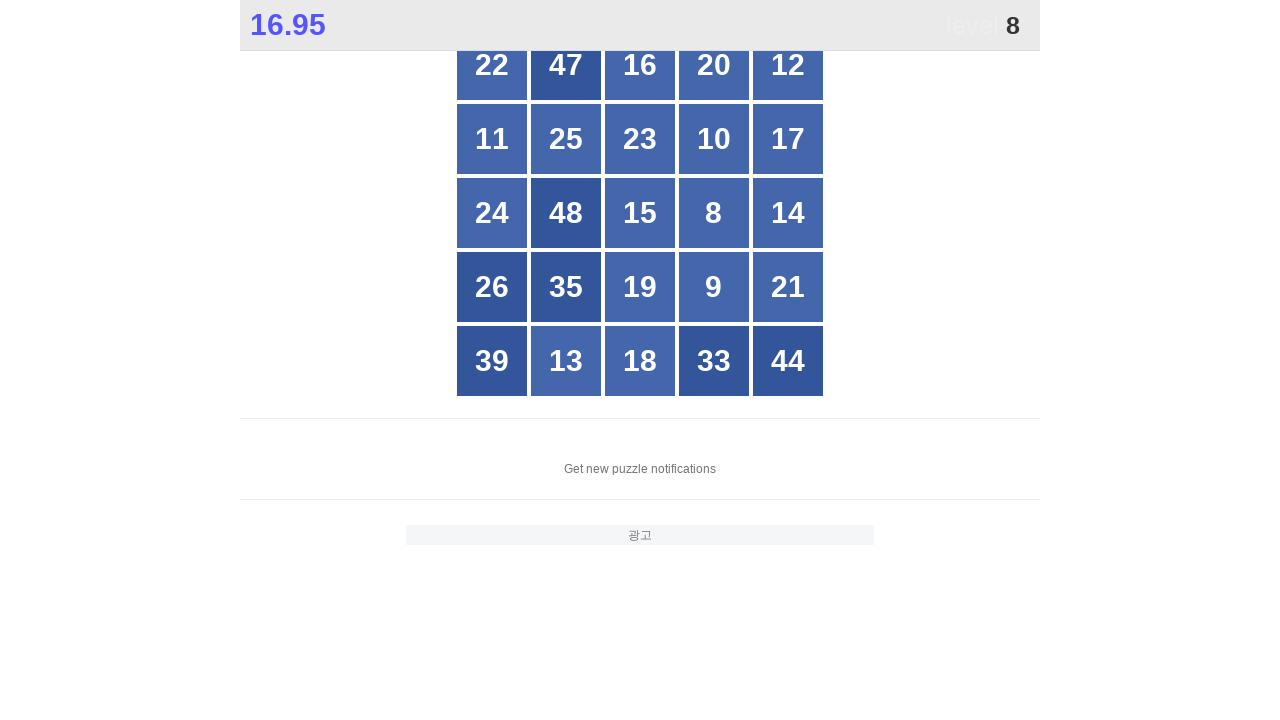

Read button text content: 23
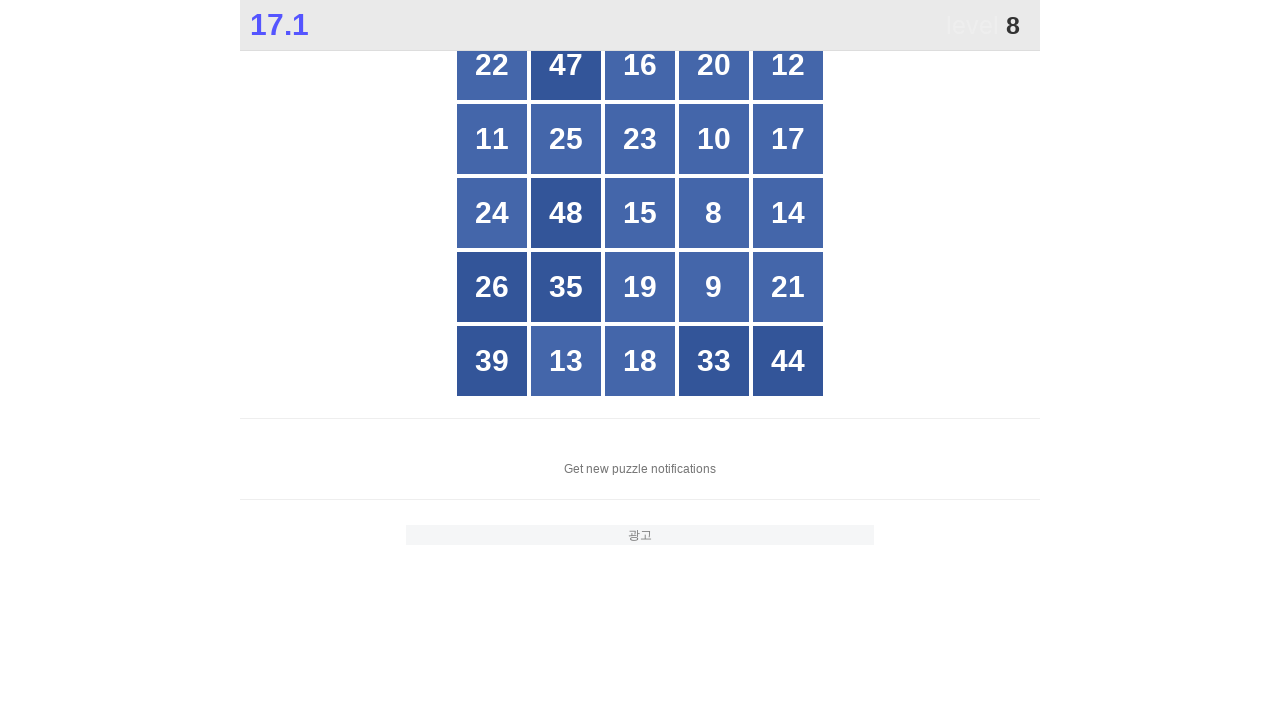

Read button text content: 10
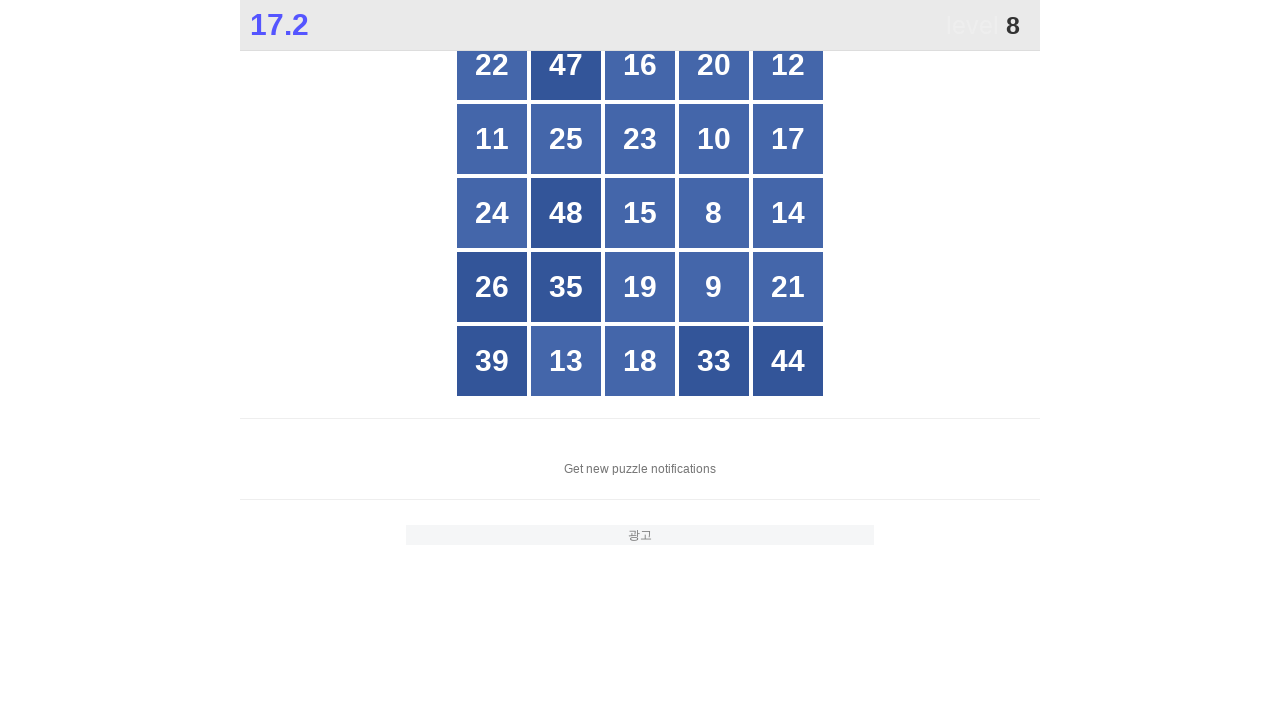

Read button text content: 17
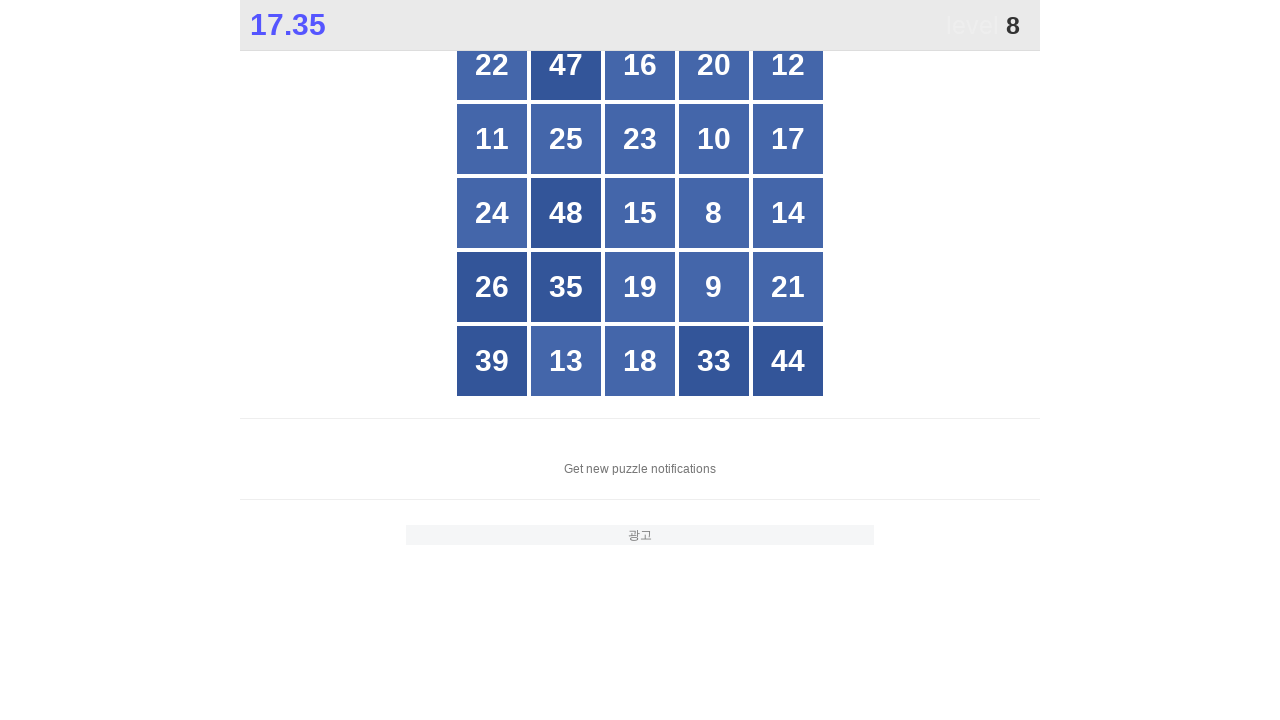

Read button text content: 24
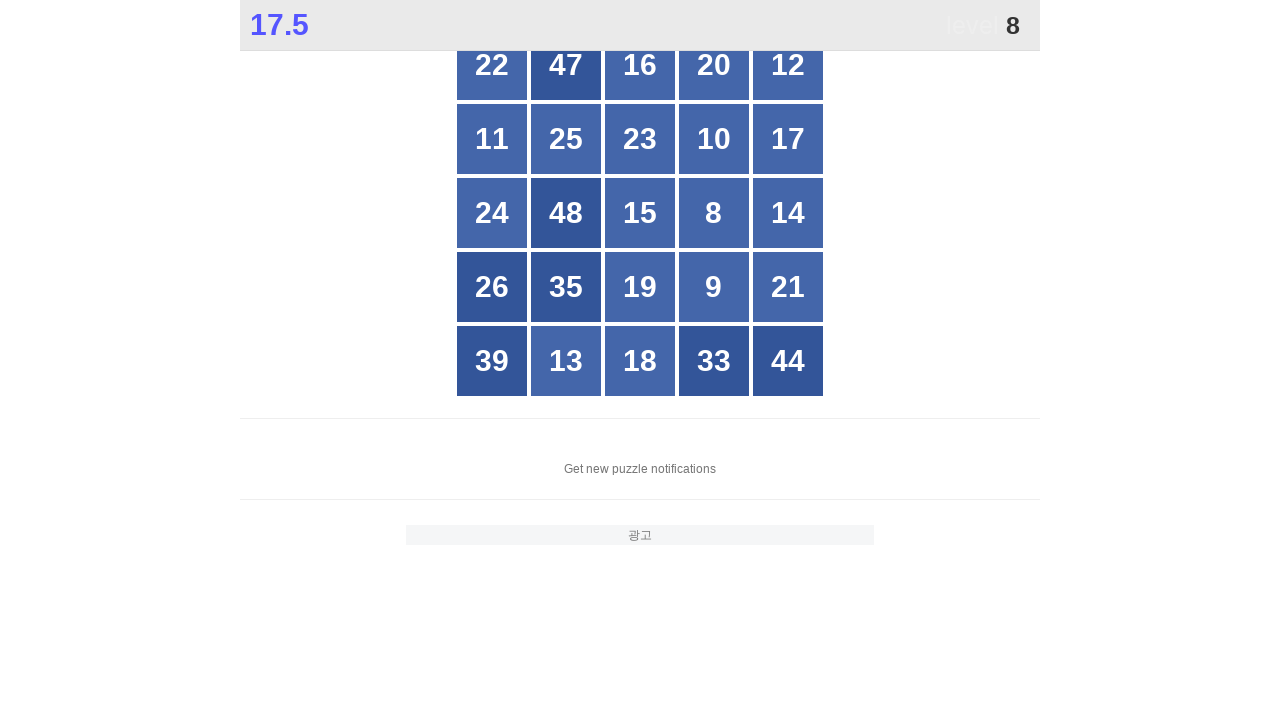

Read button text content: 48
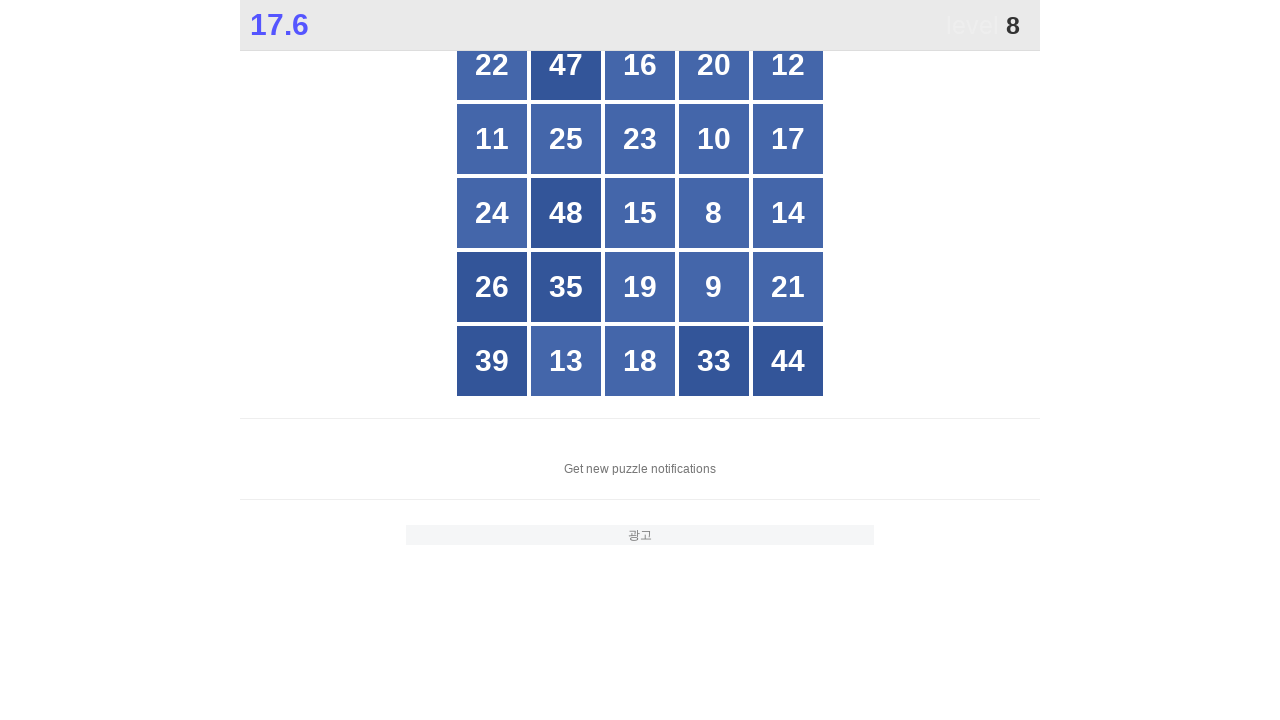

Read button text content: 15
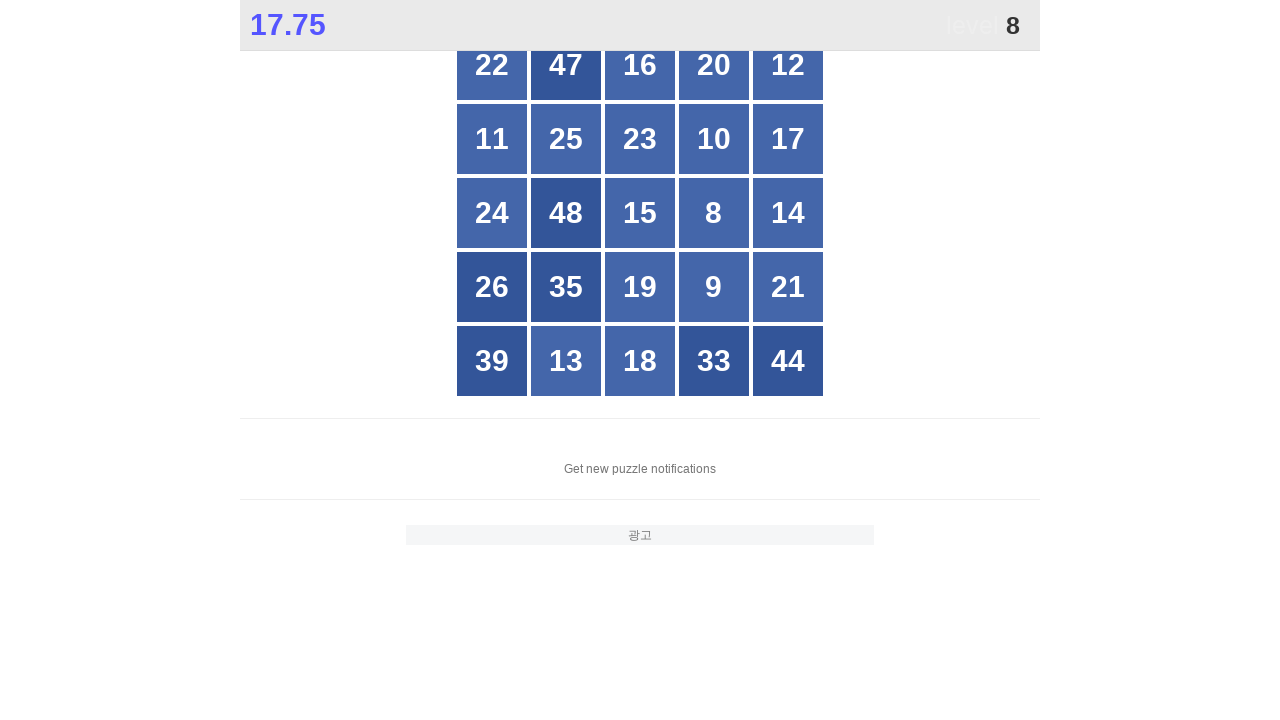

Read button text content: 8
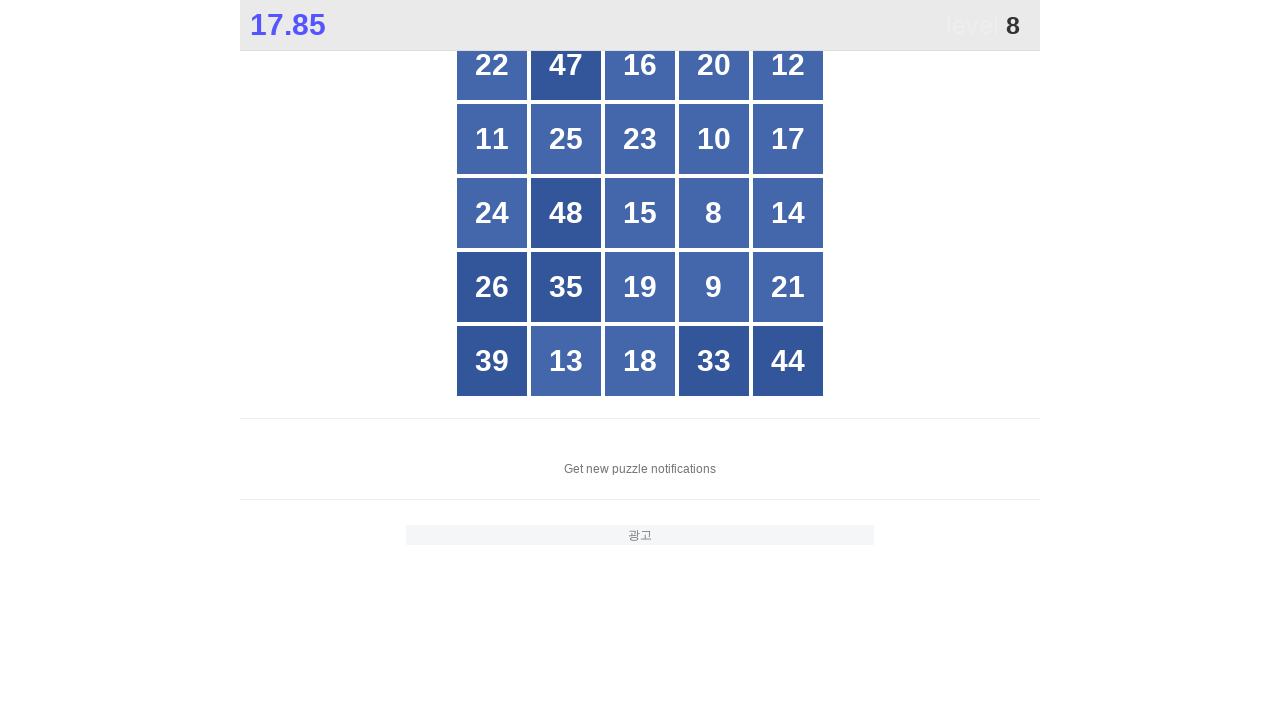

Clicked button number 8 at (714, 213) on xpath=//*[@id="grid"]/div[*] >> nth=13
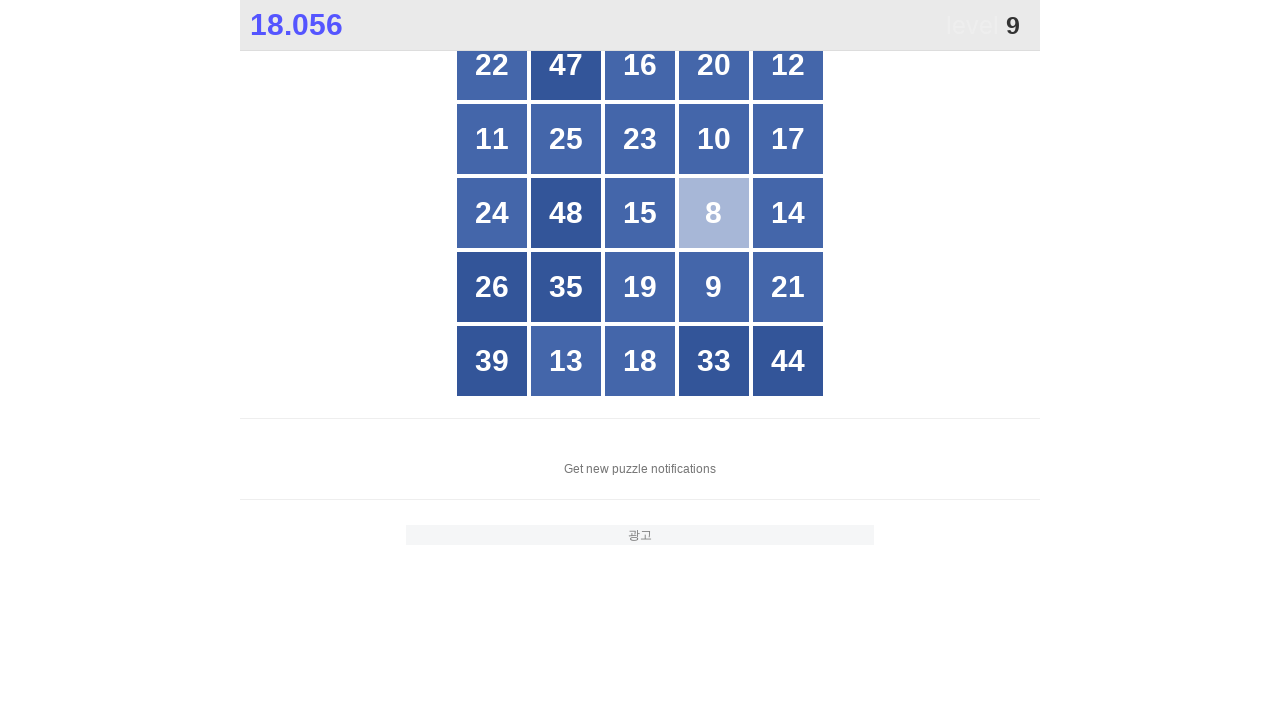

Located all grid buttons to find number 9
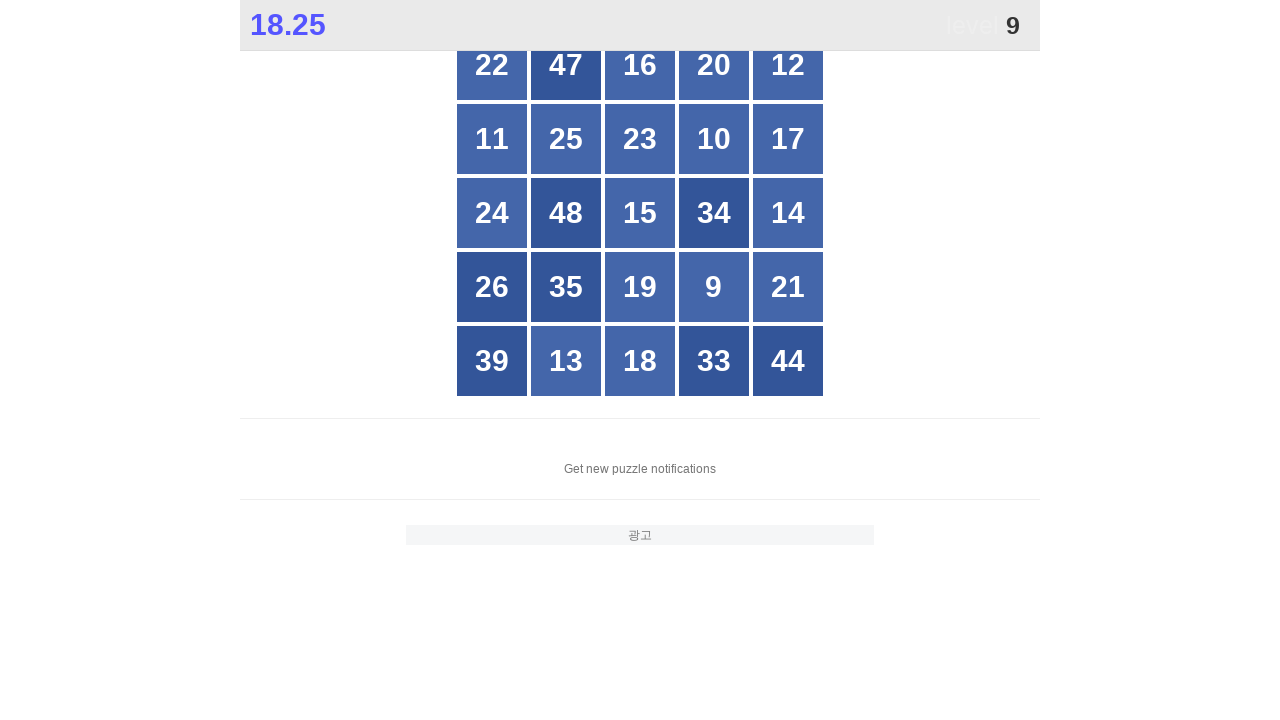

Read button text content: 22
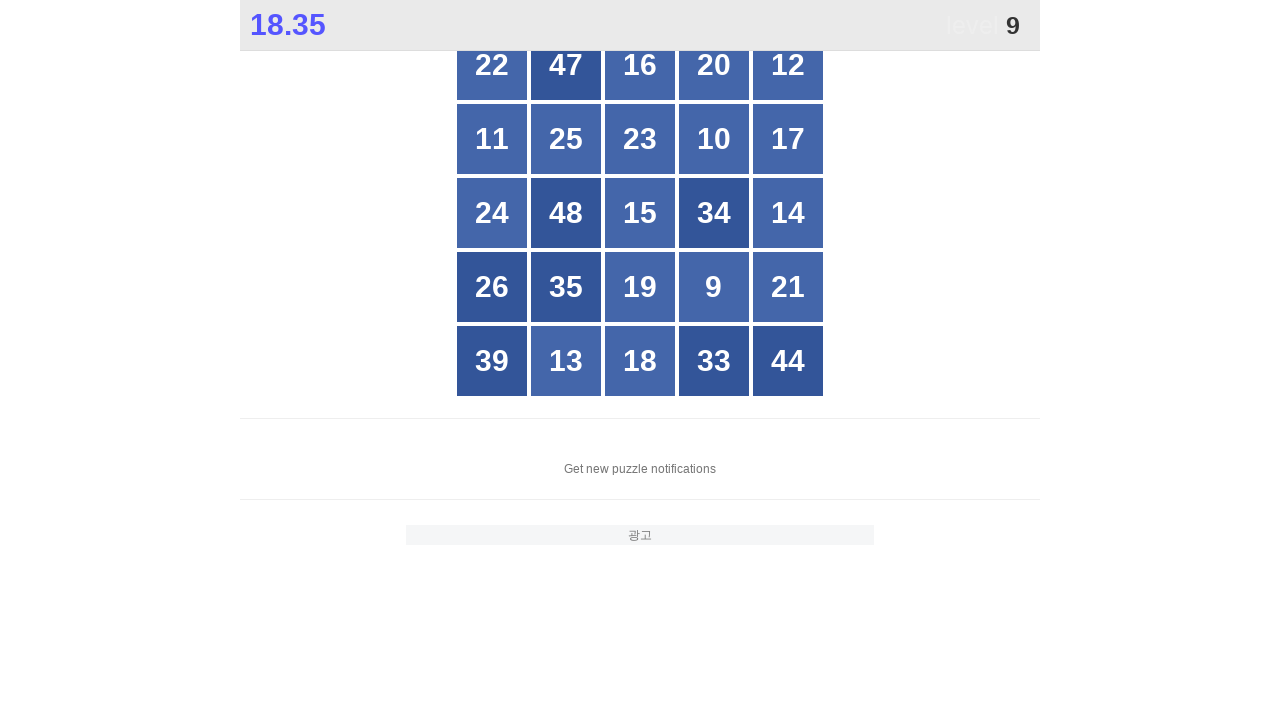

Read button text content: 47
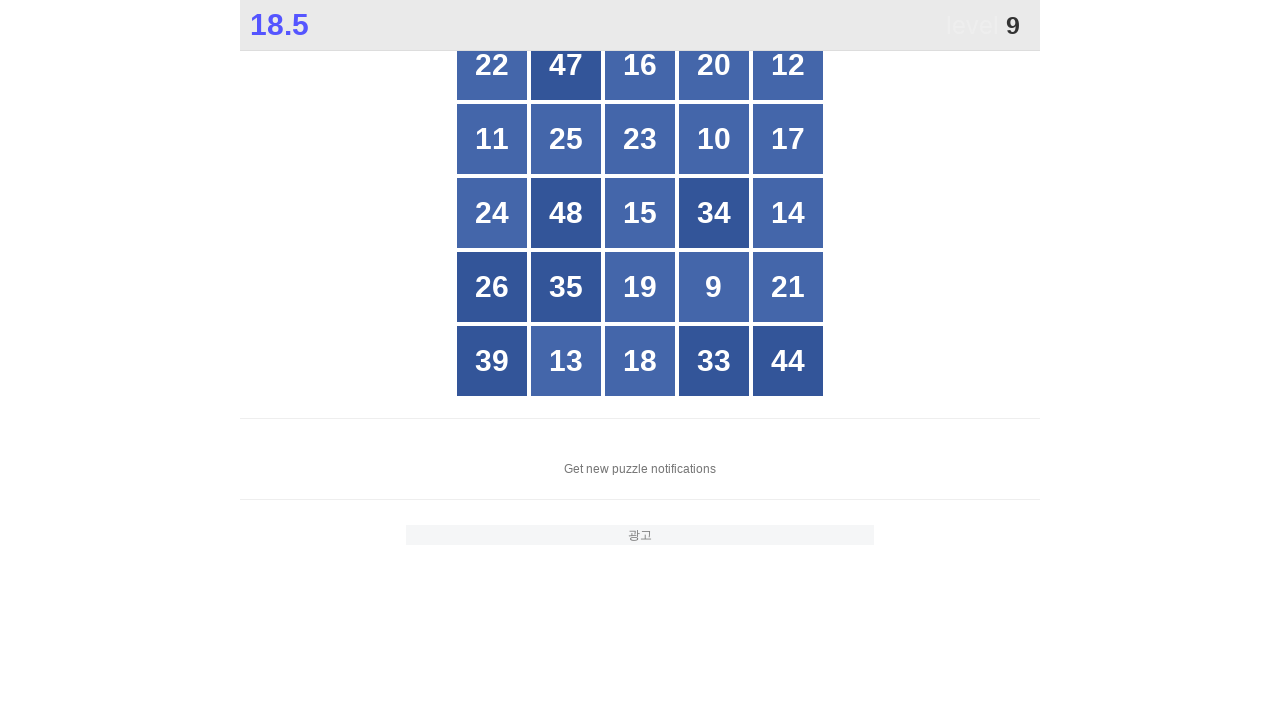

Read button text content: 16
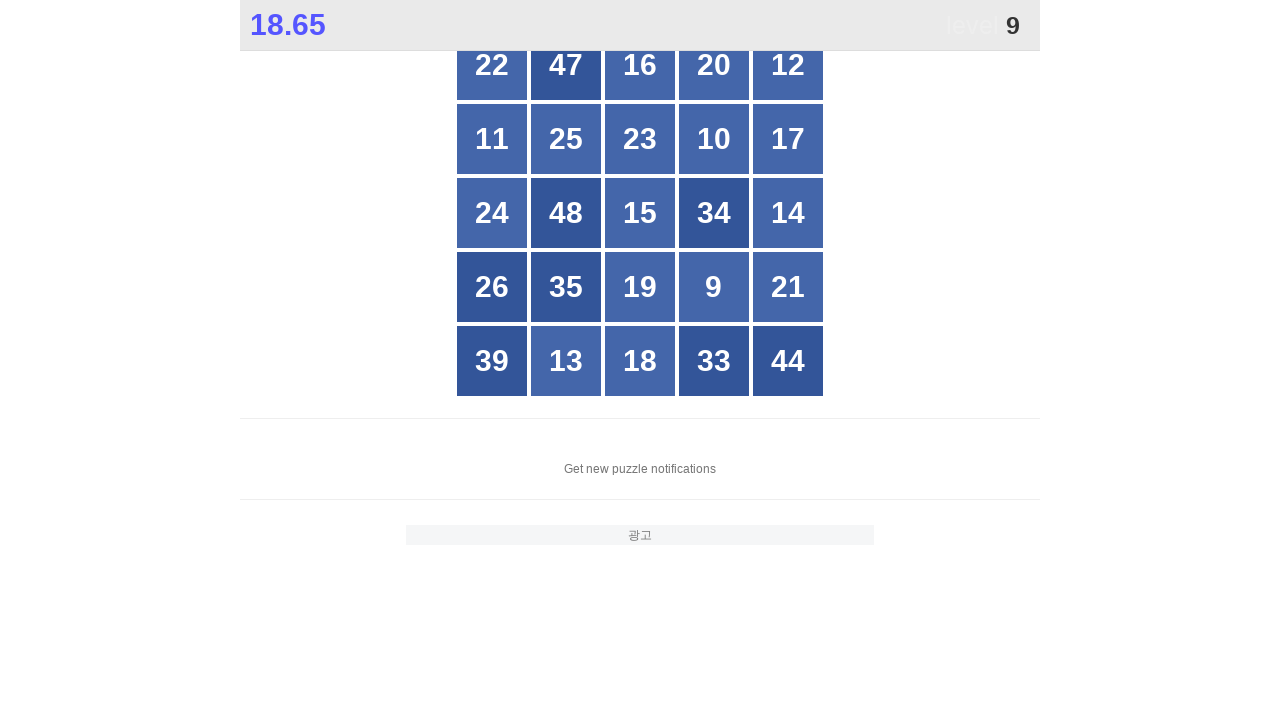

Read button text content: 20
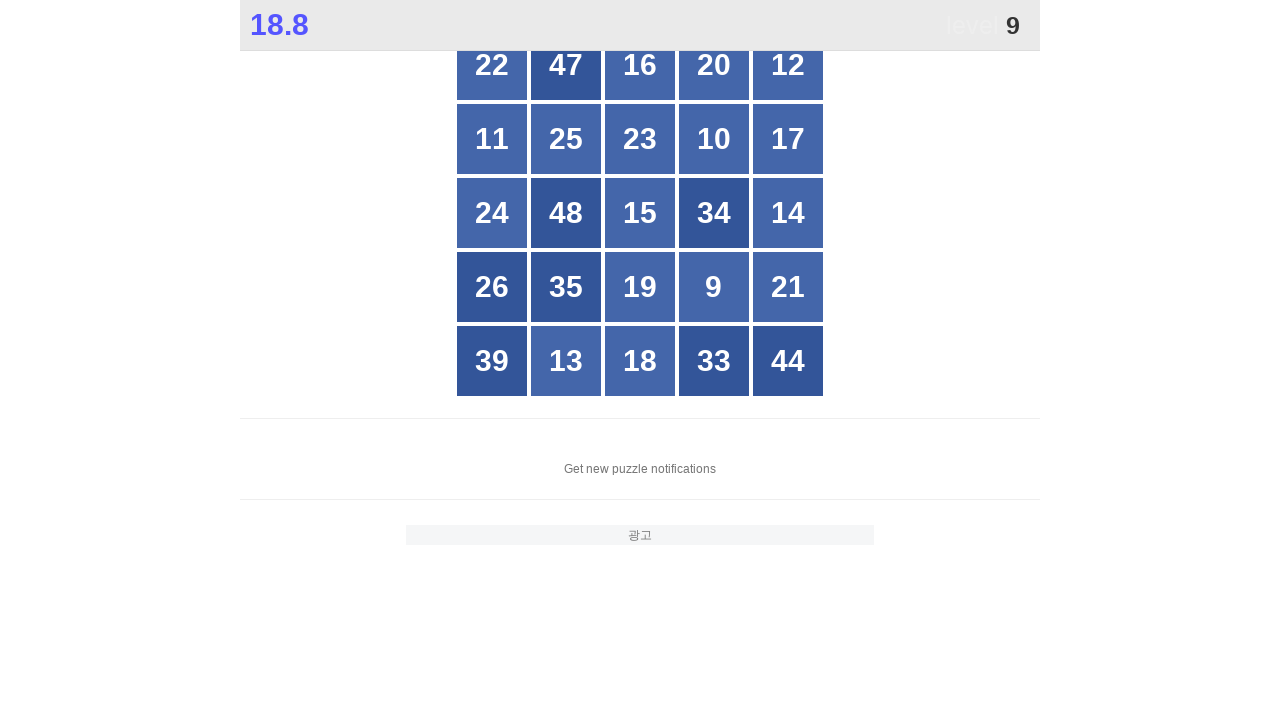

Read button text content: 12
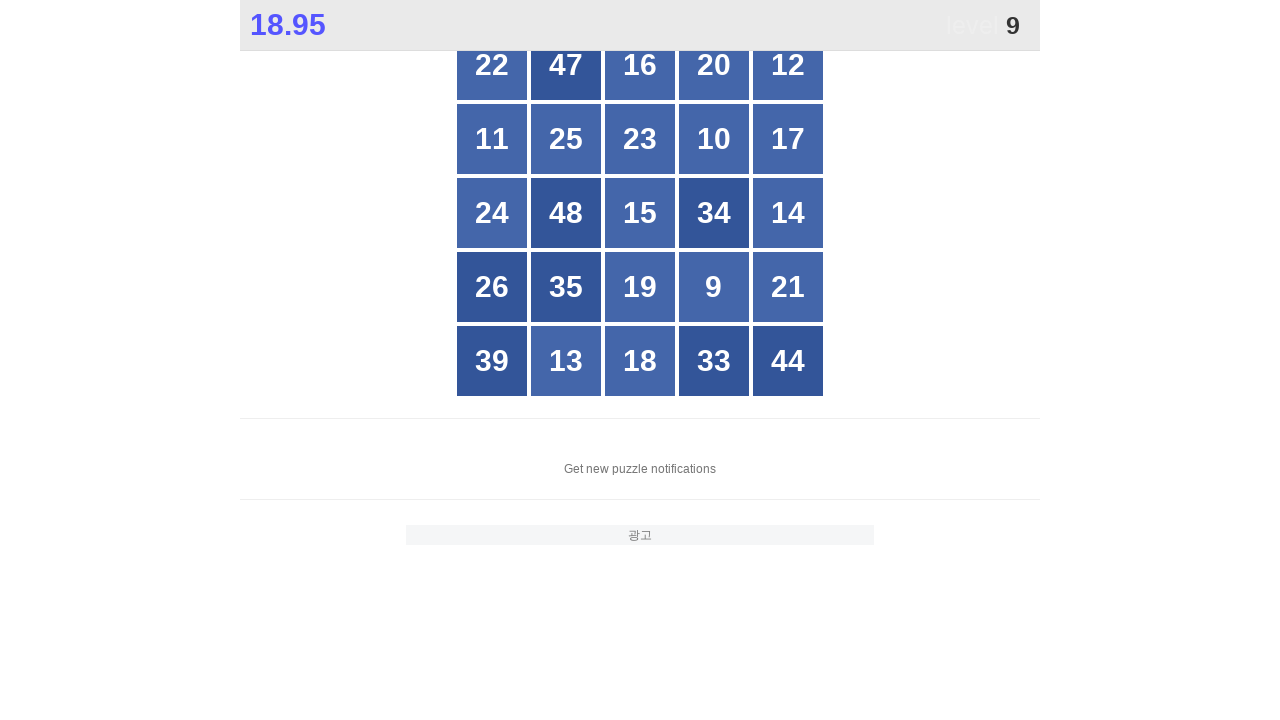

Read button text content: 11
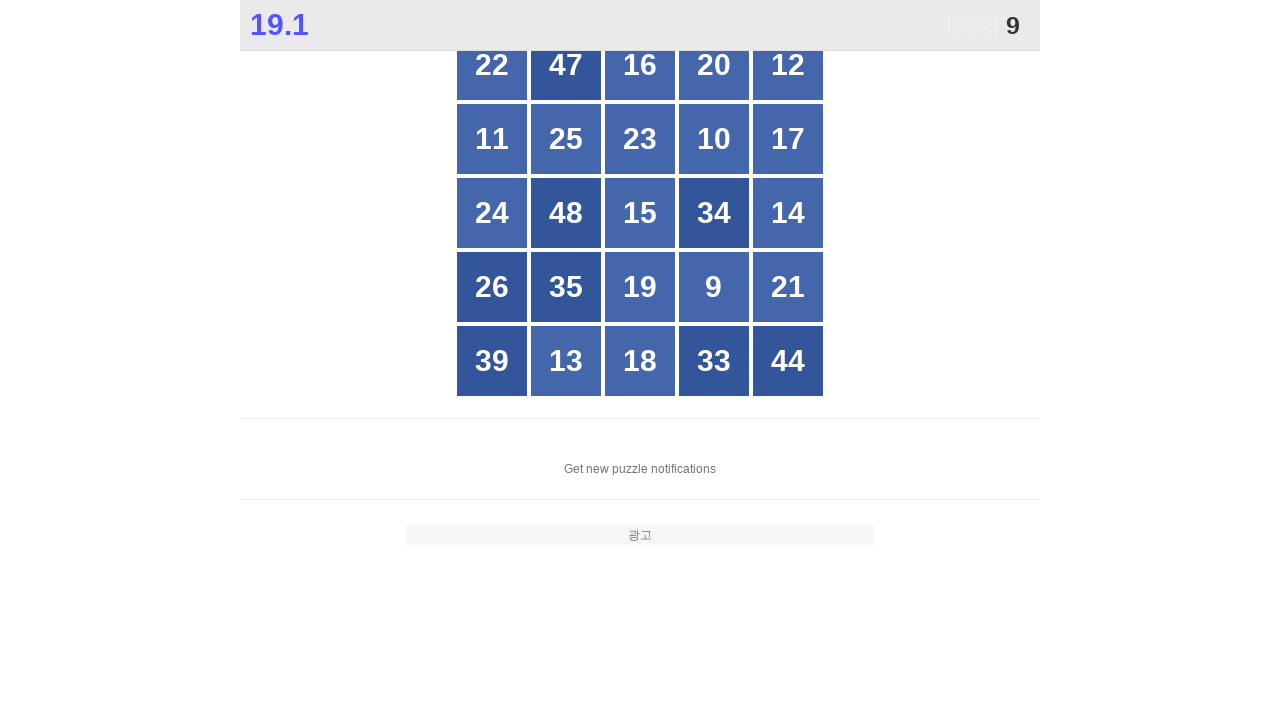

Read button text content: 25
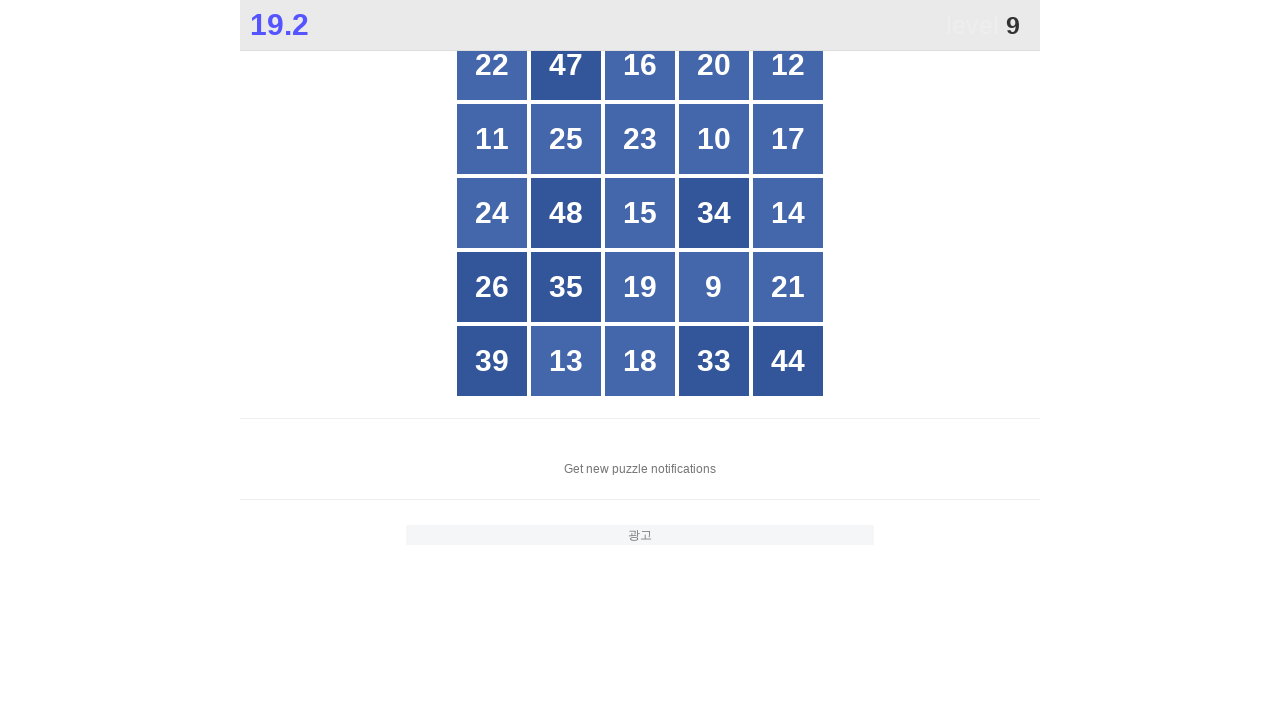

Read button text content: 23
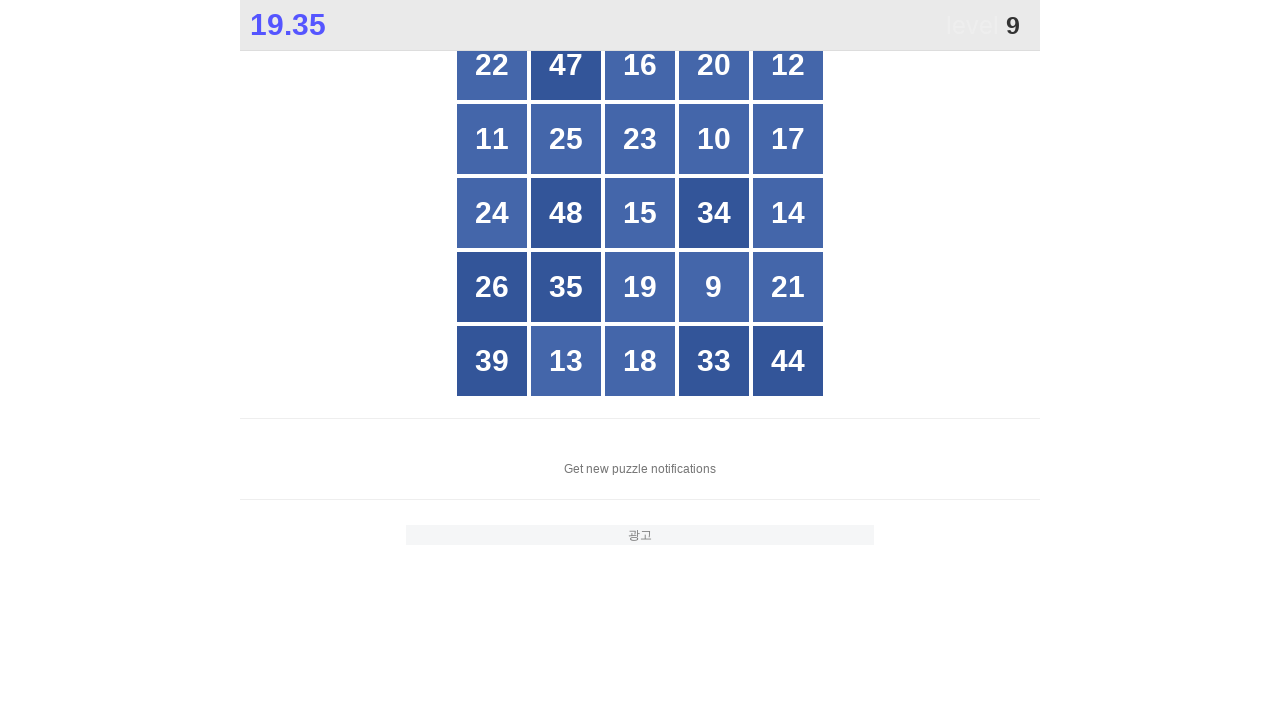

Read button text content: 10
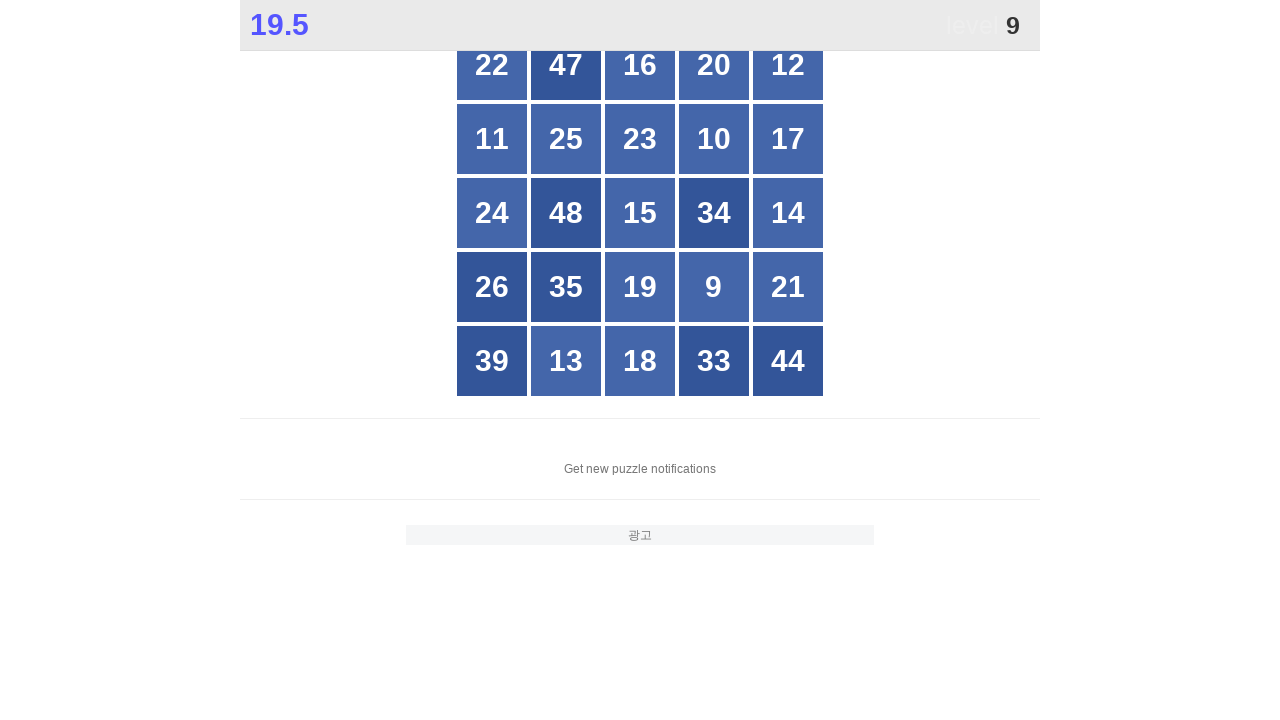

Read button text content: 17
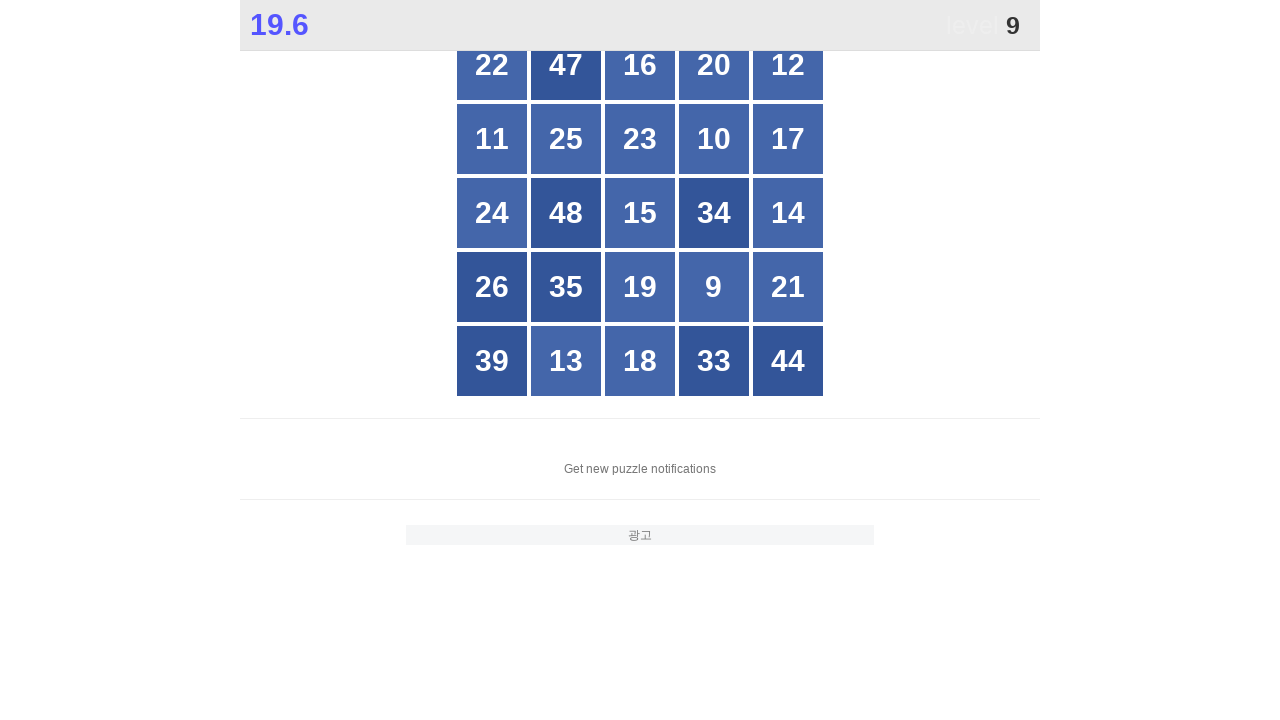

Read button text content: 24
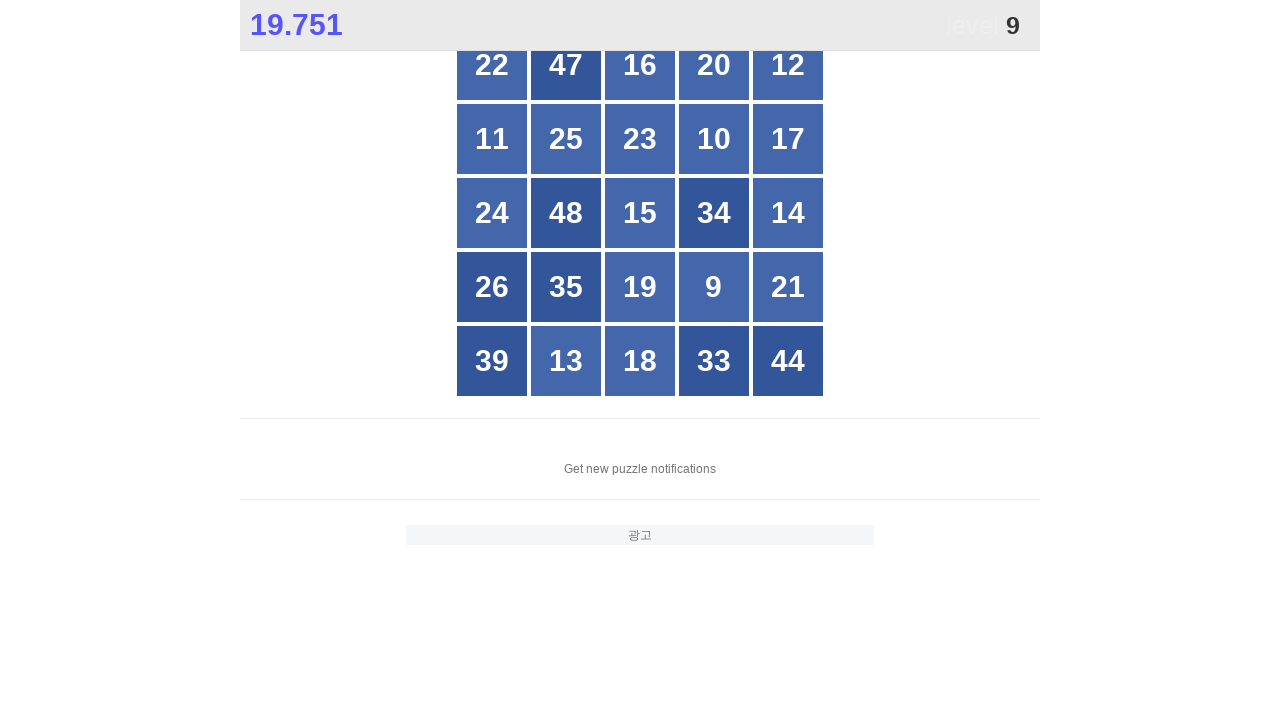

Read button text content: 48
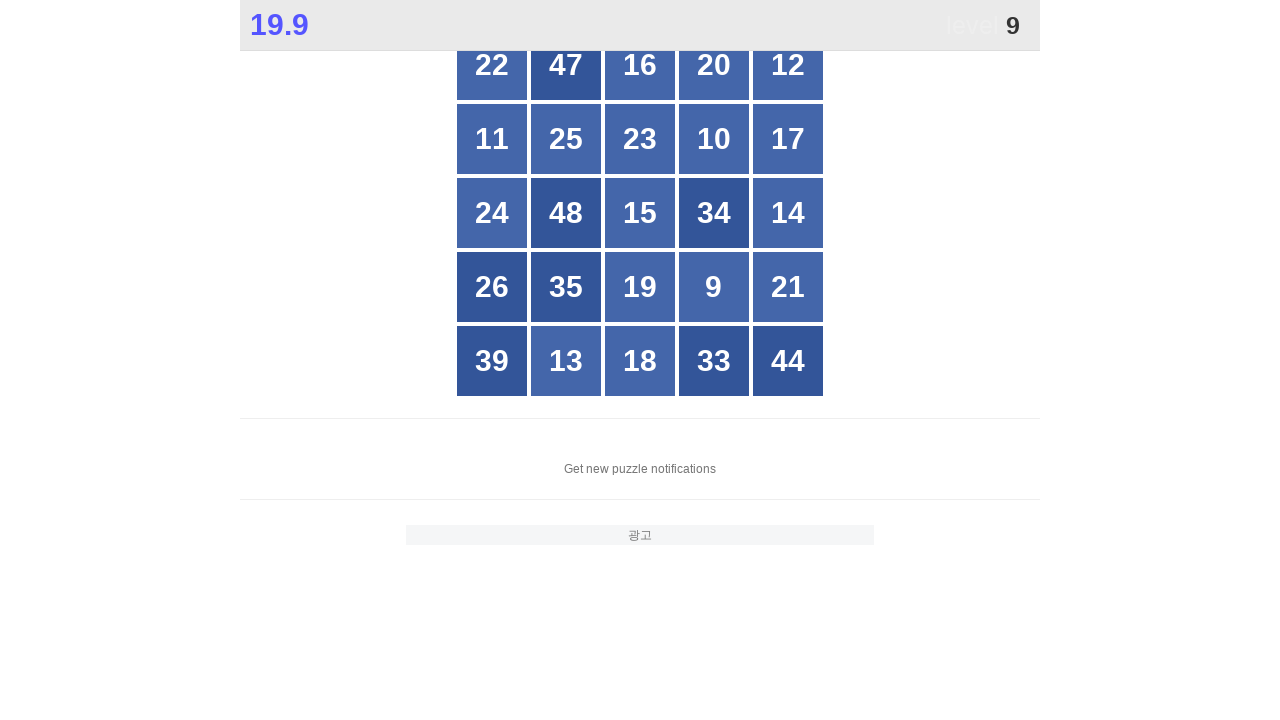

Read button text content: 15
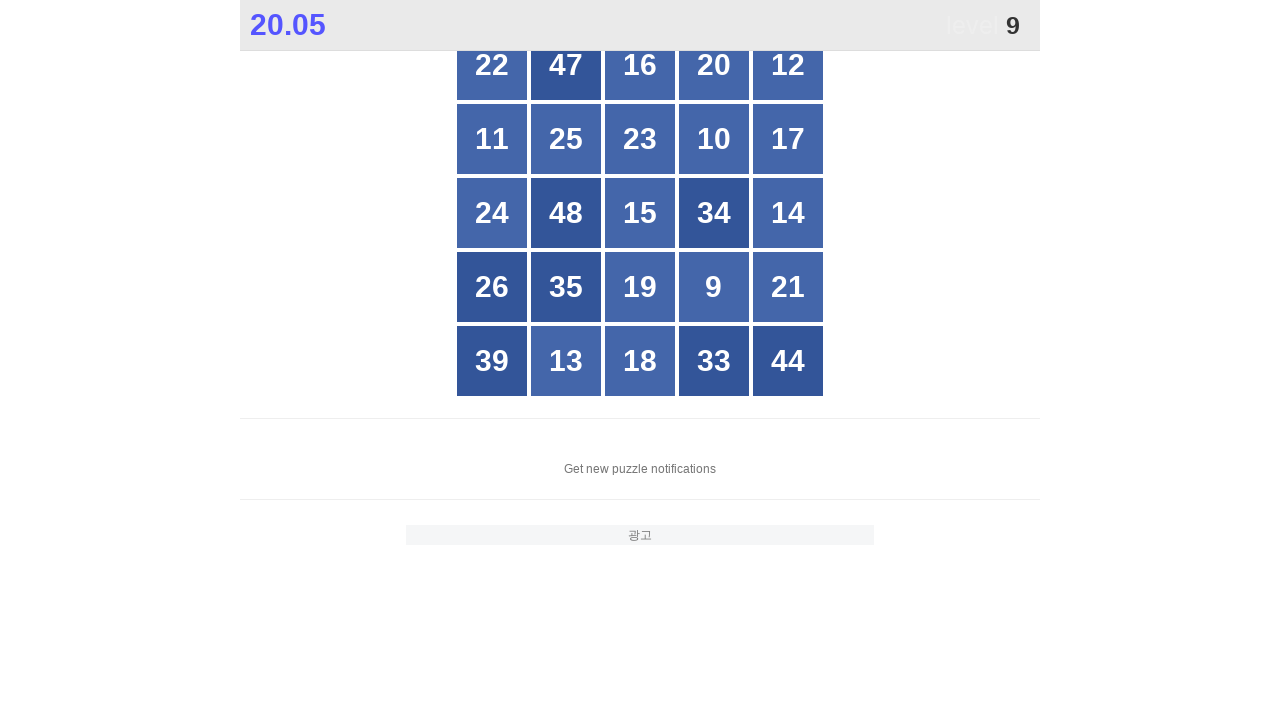

Read button text content: 34
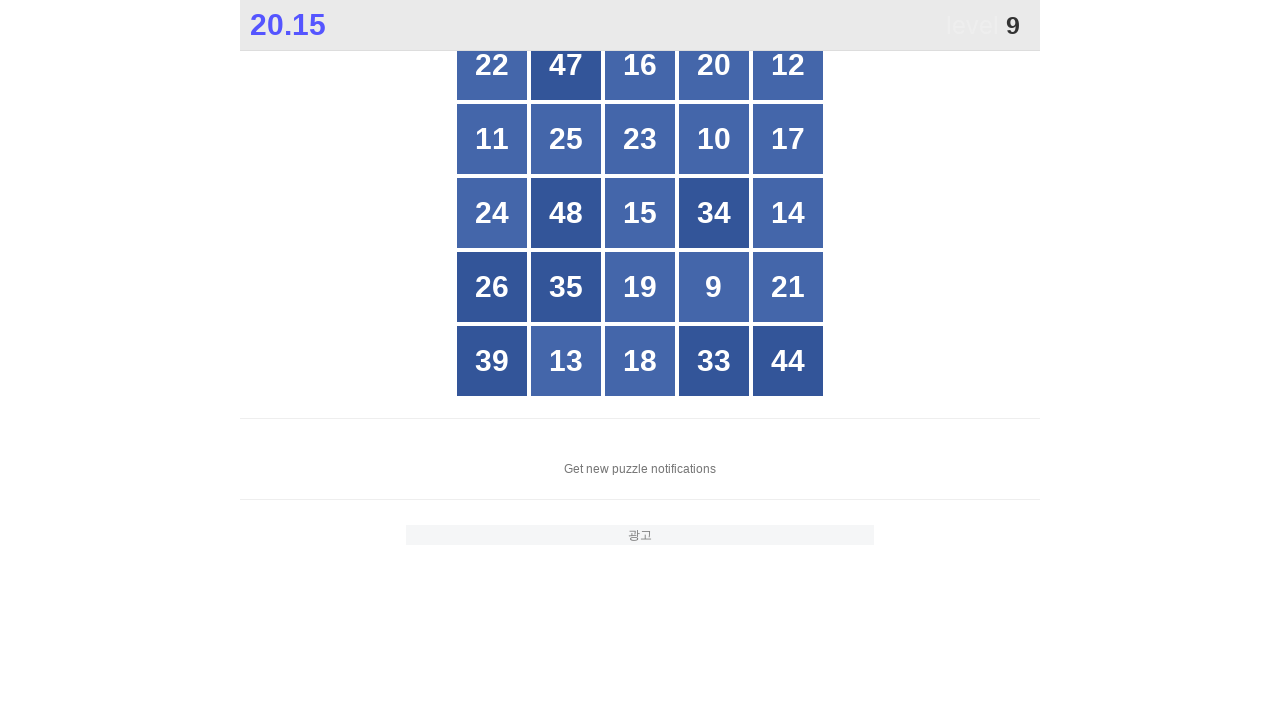

Read button text content: 14
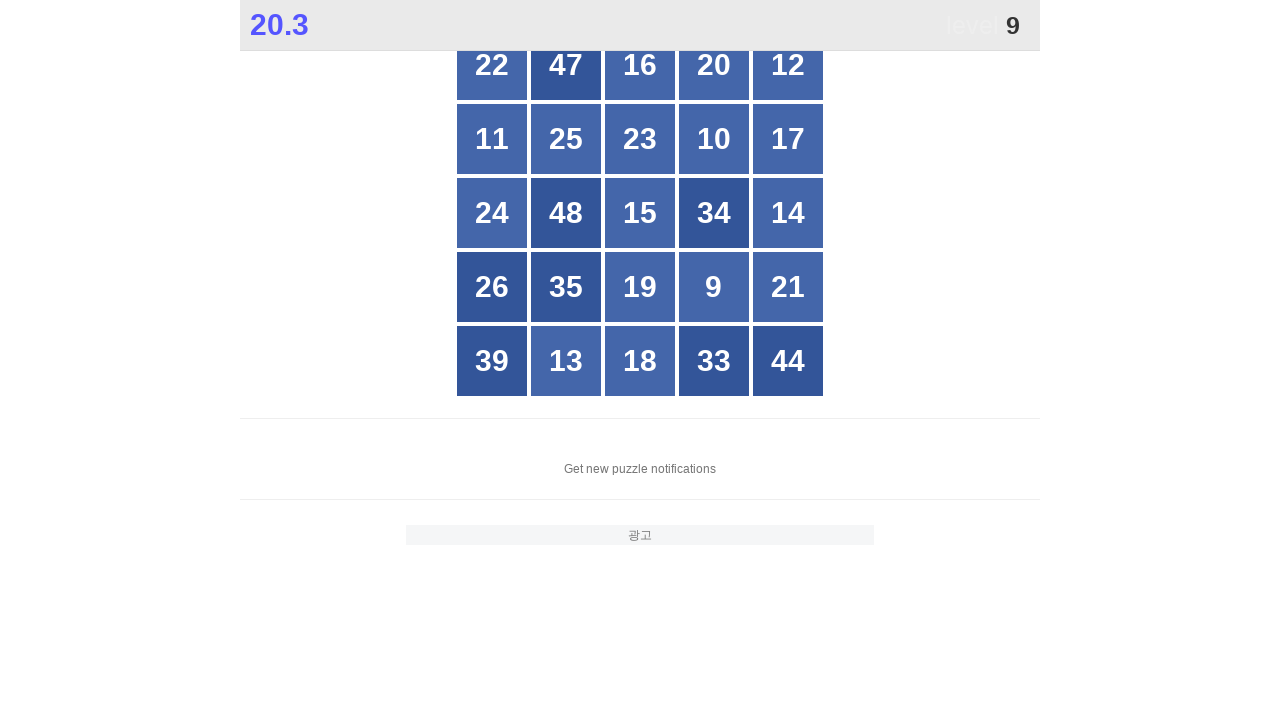

Read button text content: 26
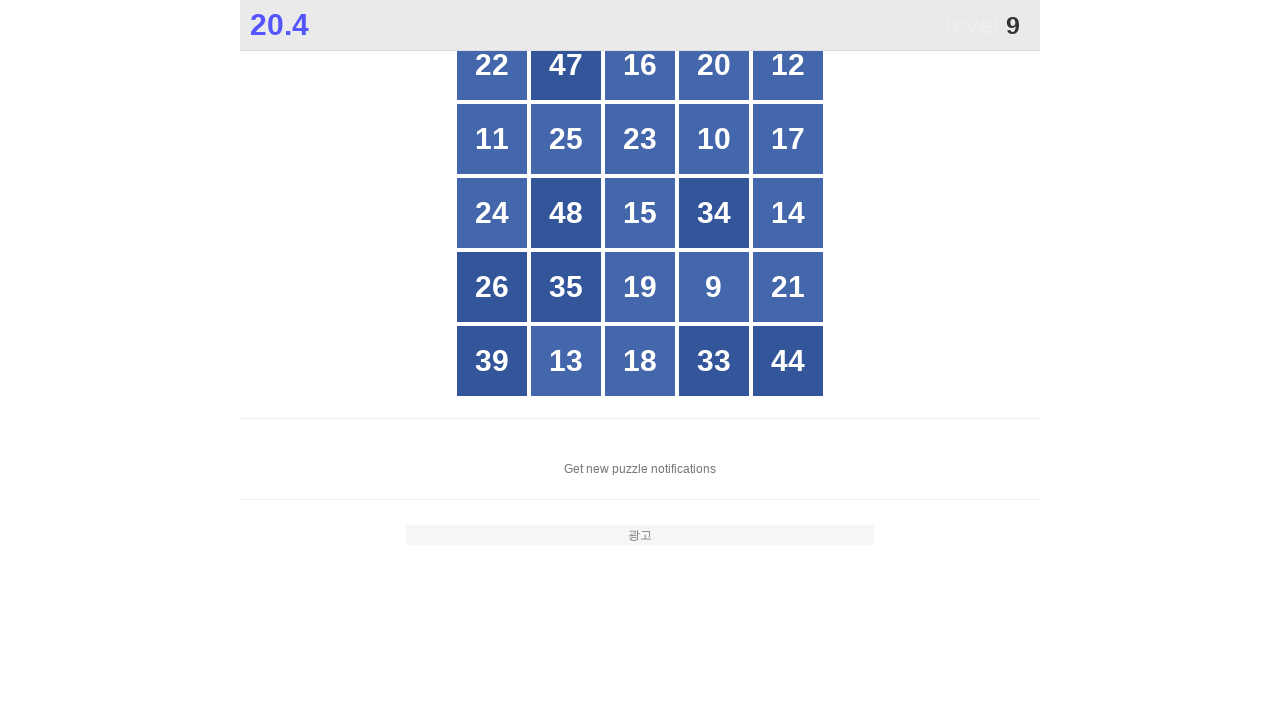

Read button text content: 35
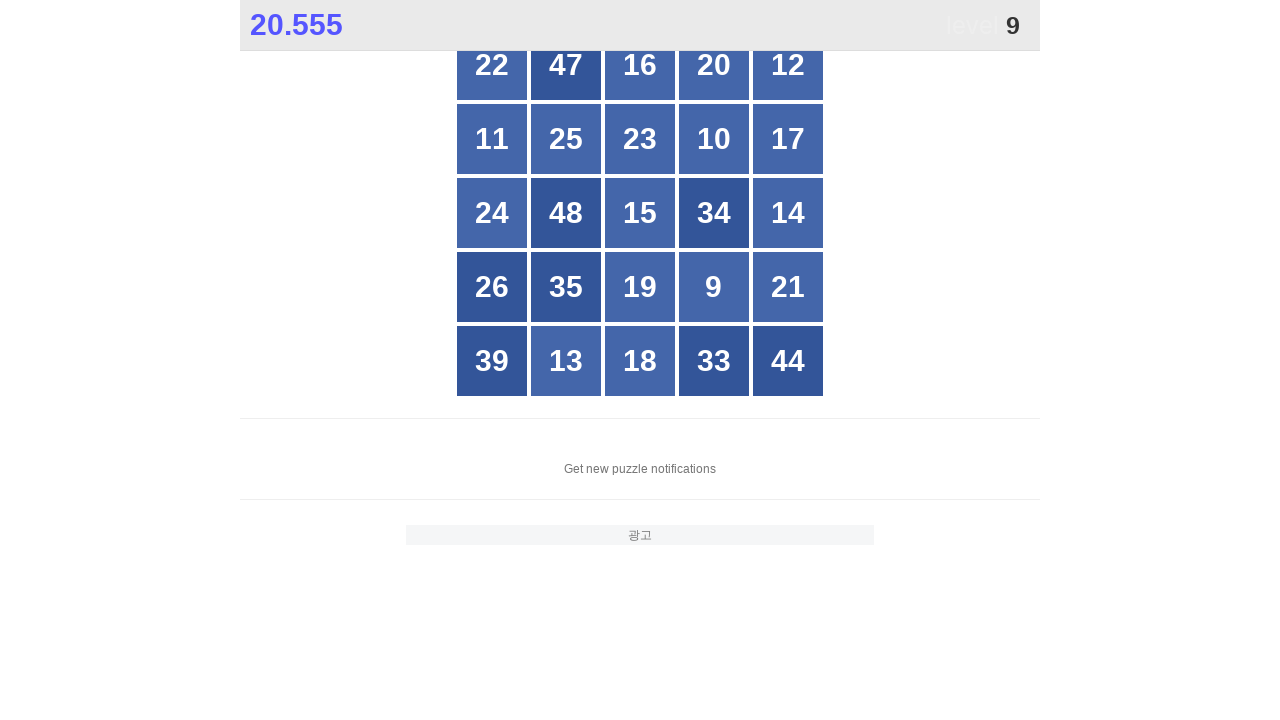

Read button text content: 19
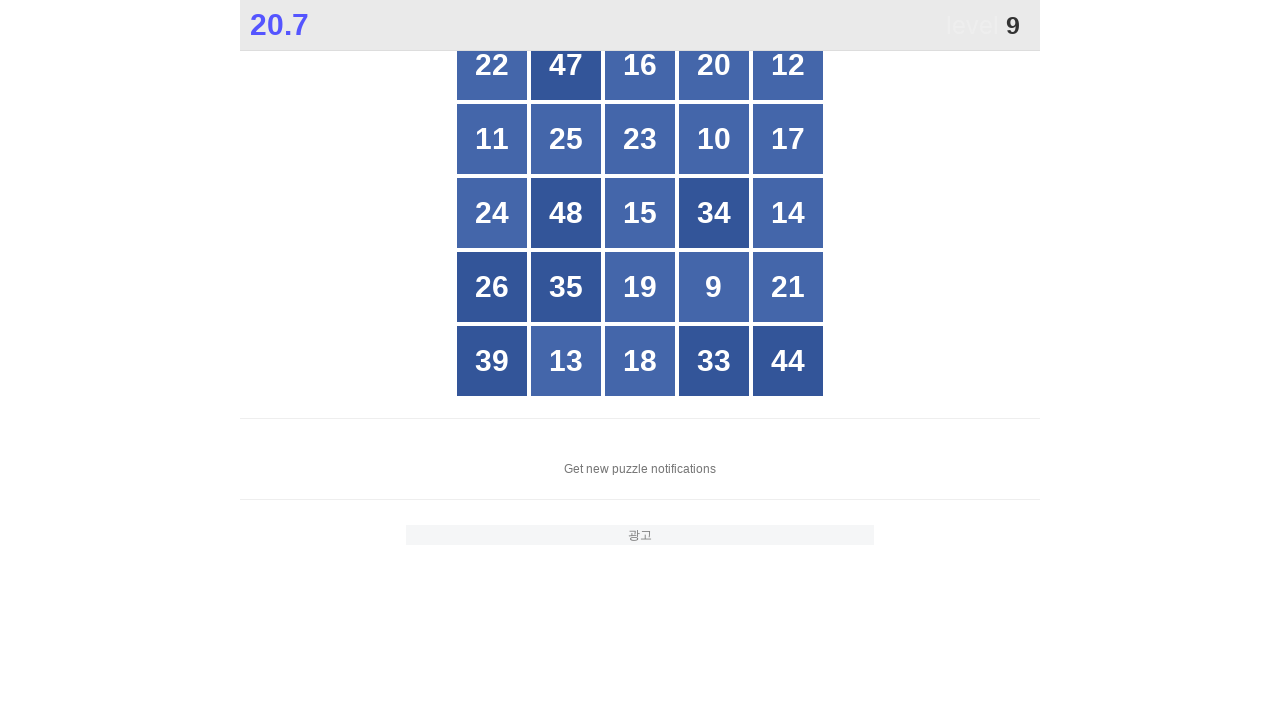

Read button text content: 9
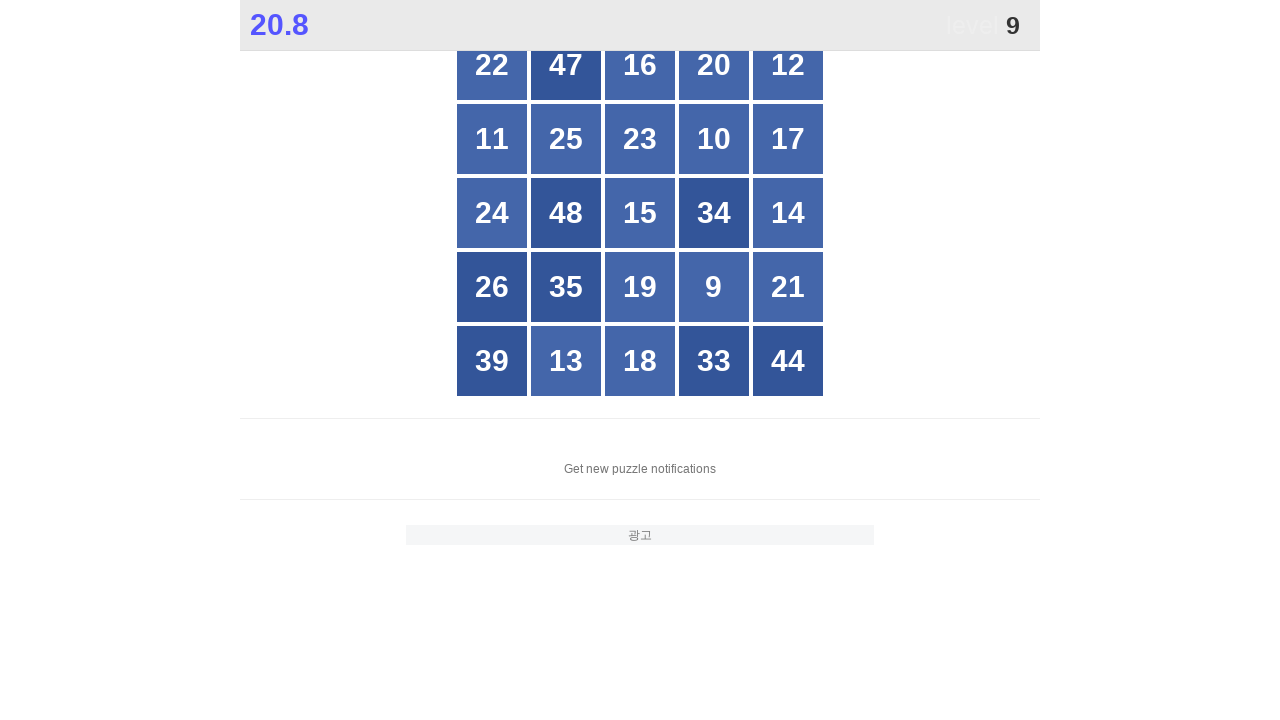

Clicked button number 9 at (714, 287) on xpath=//*[@id="grid"]/div[*] >> nth=18
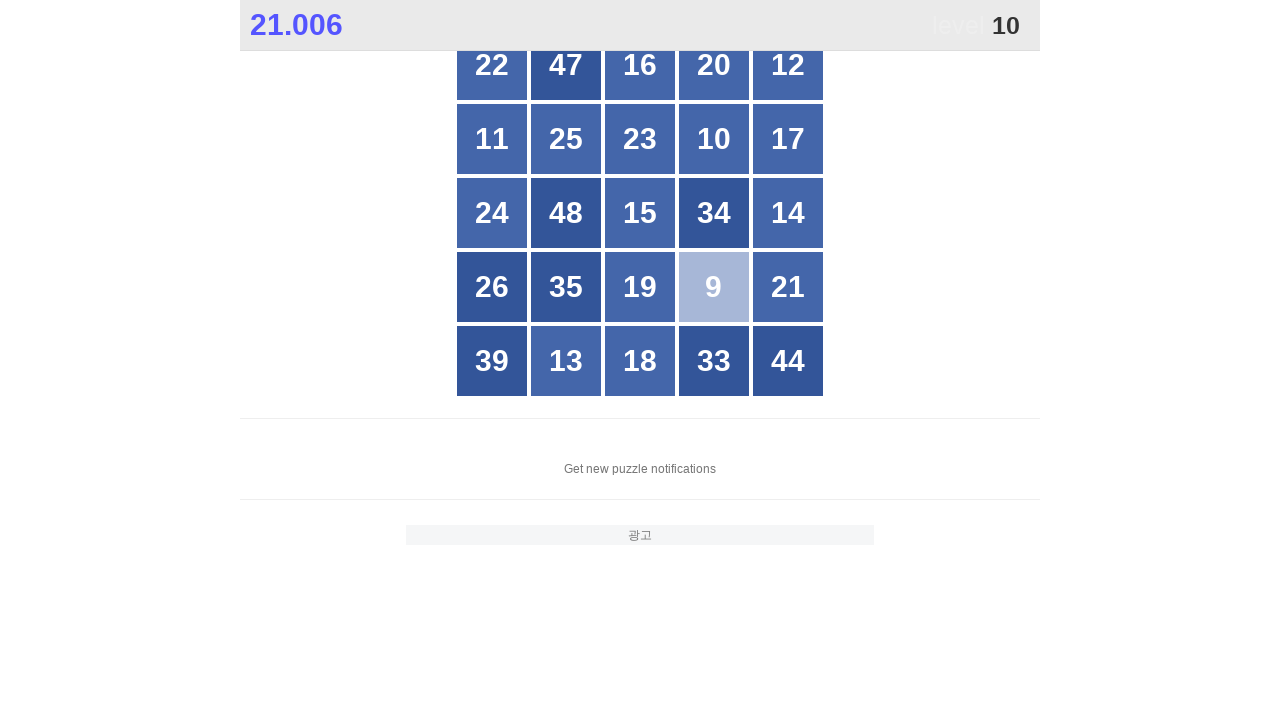

Located all grid buttons to find number 10
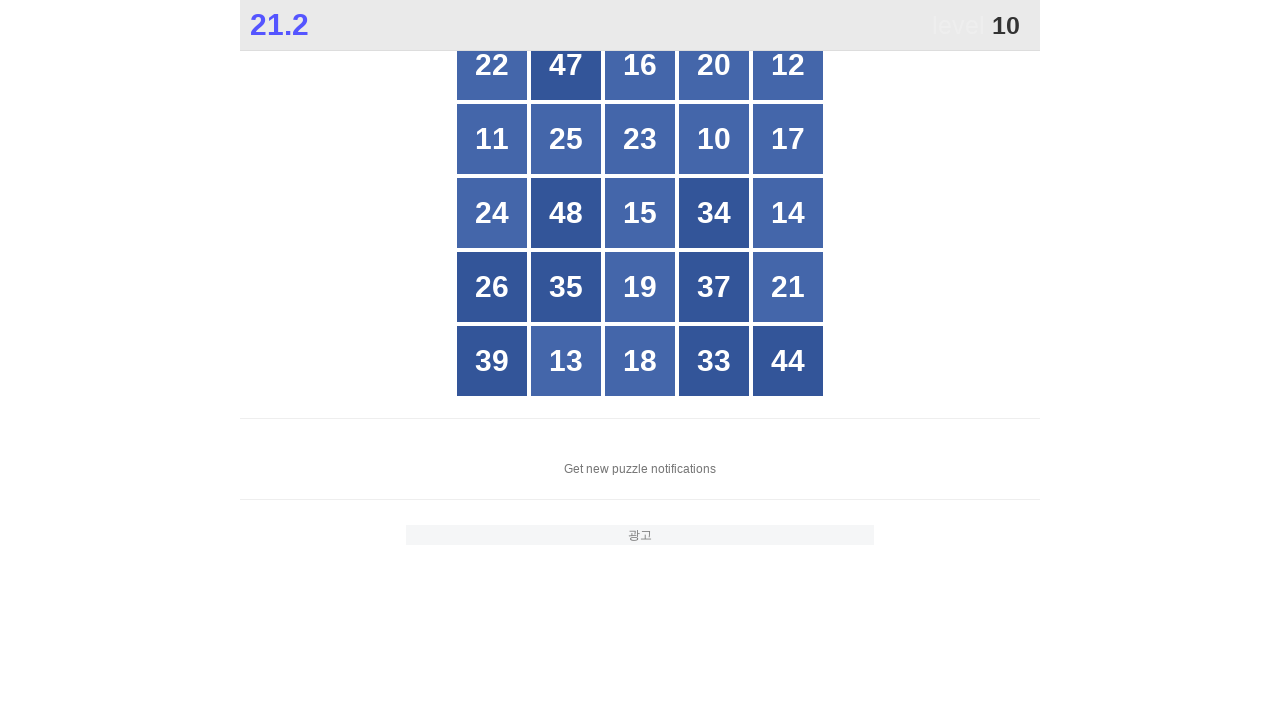

Read button text content: 22
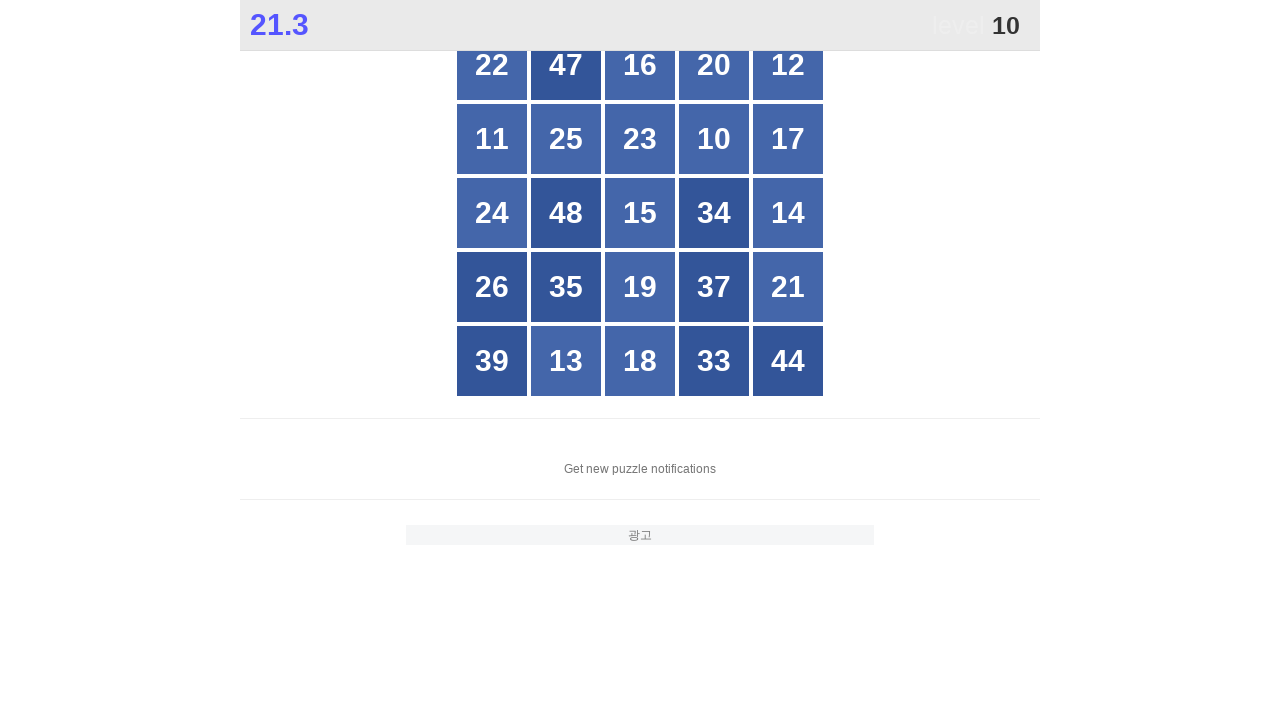

Read button text content: 47
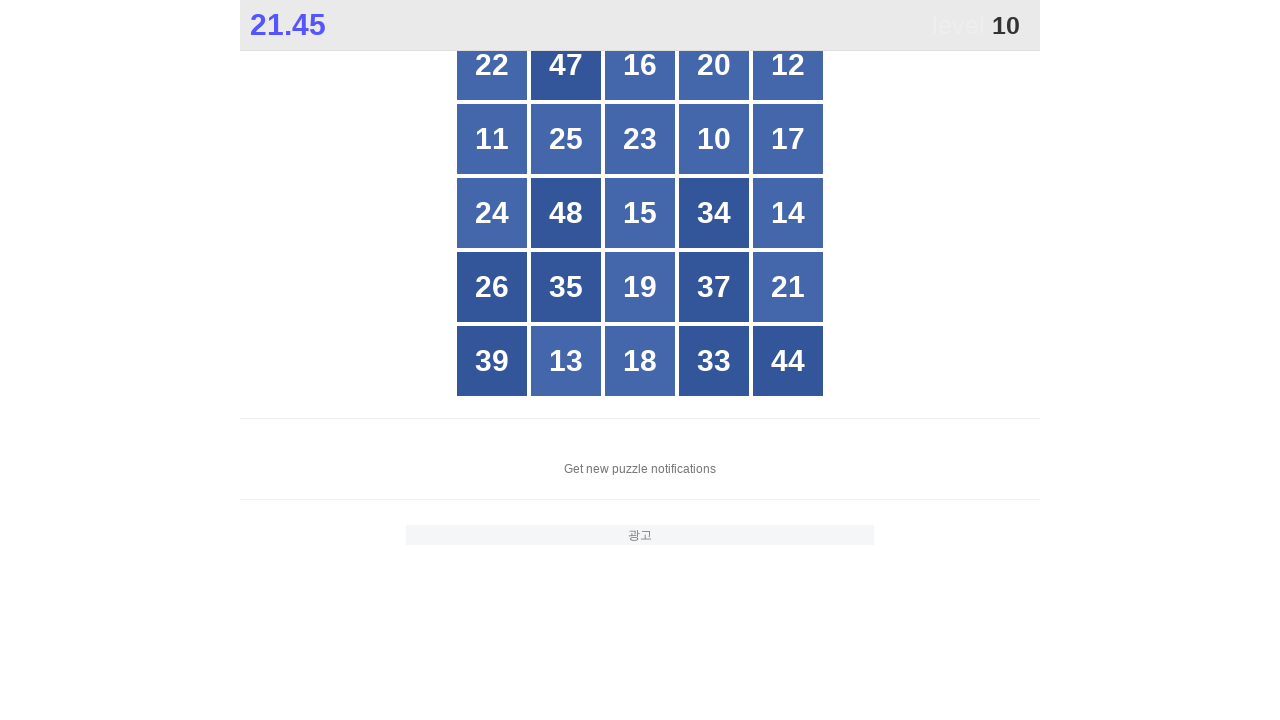

Read button text content: 16
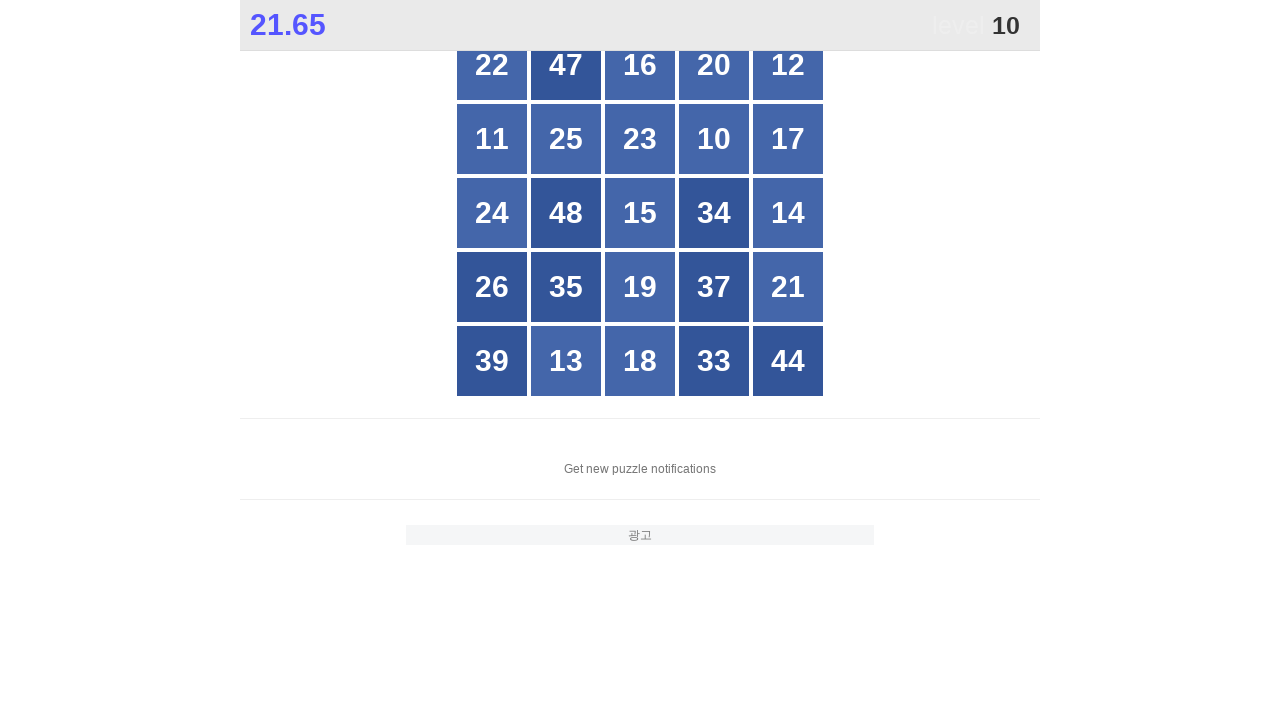

Read button text content: 20
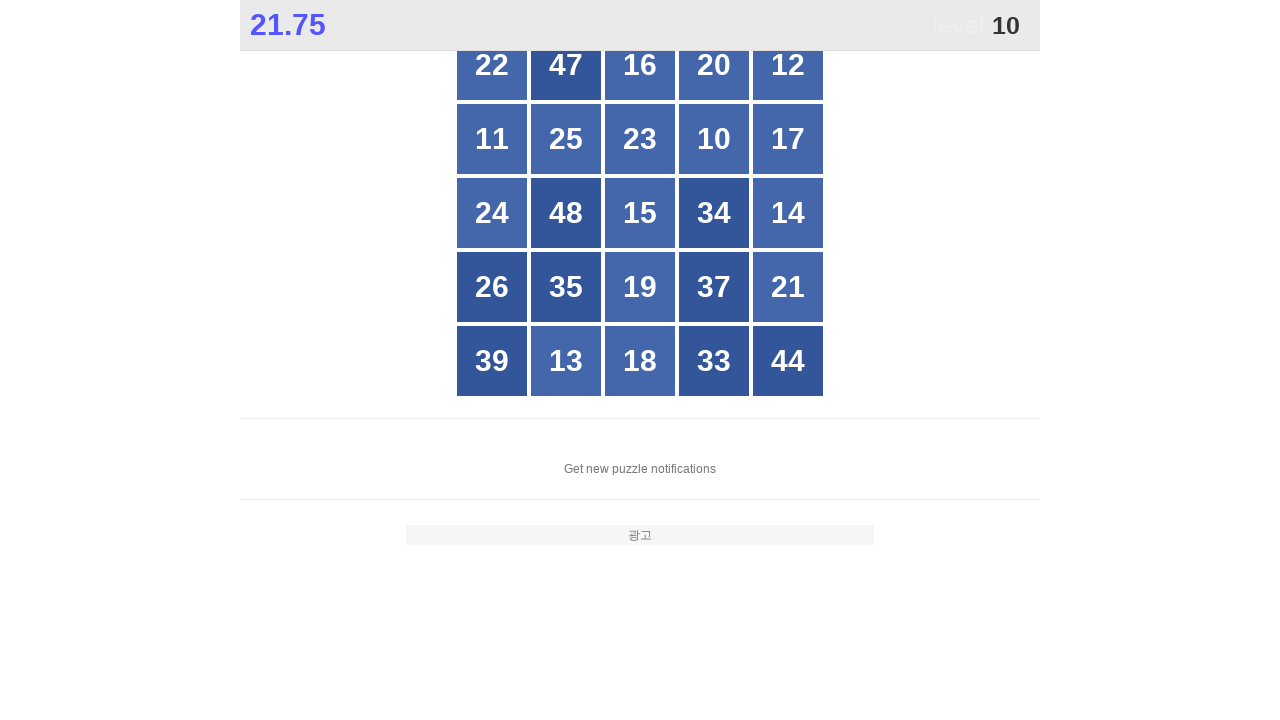

Read button text content: 12
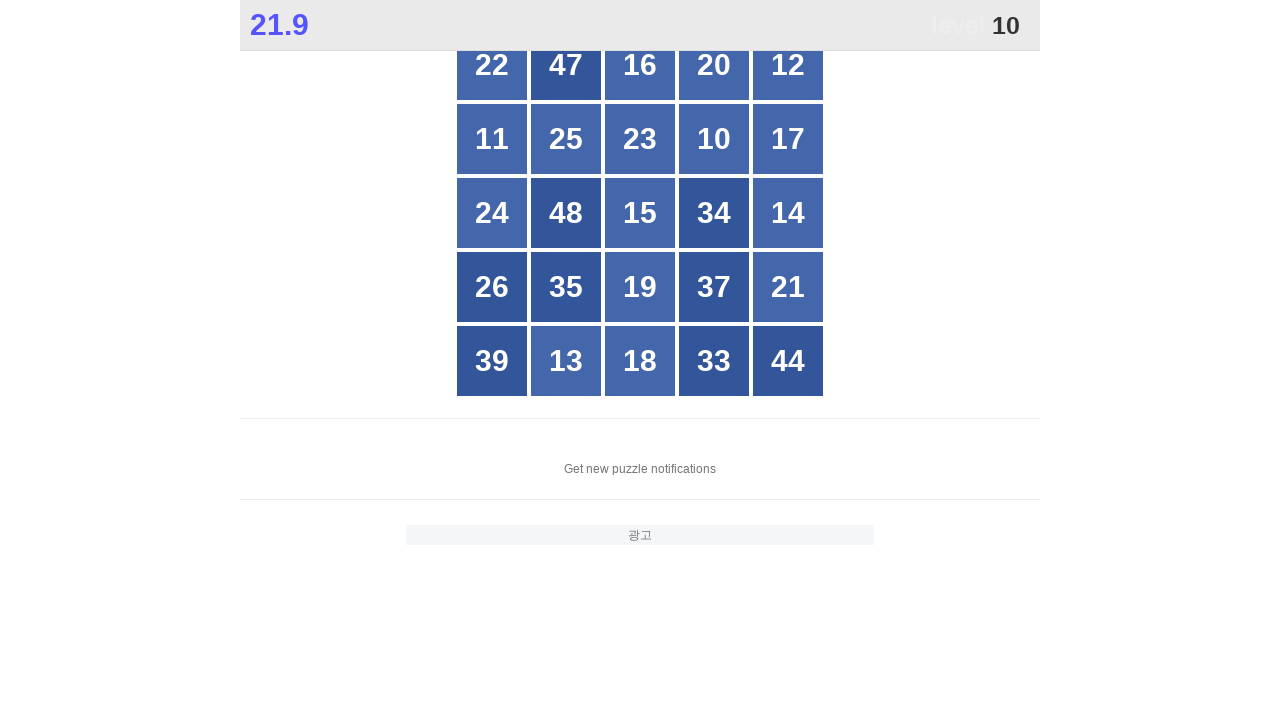

Read button text content: 11
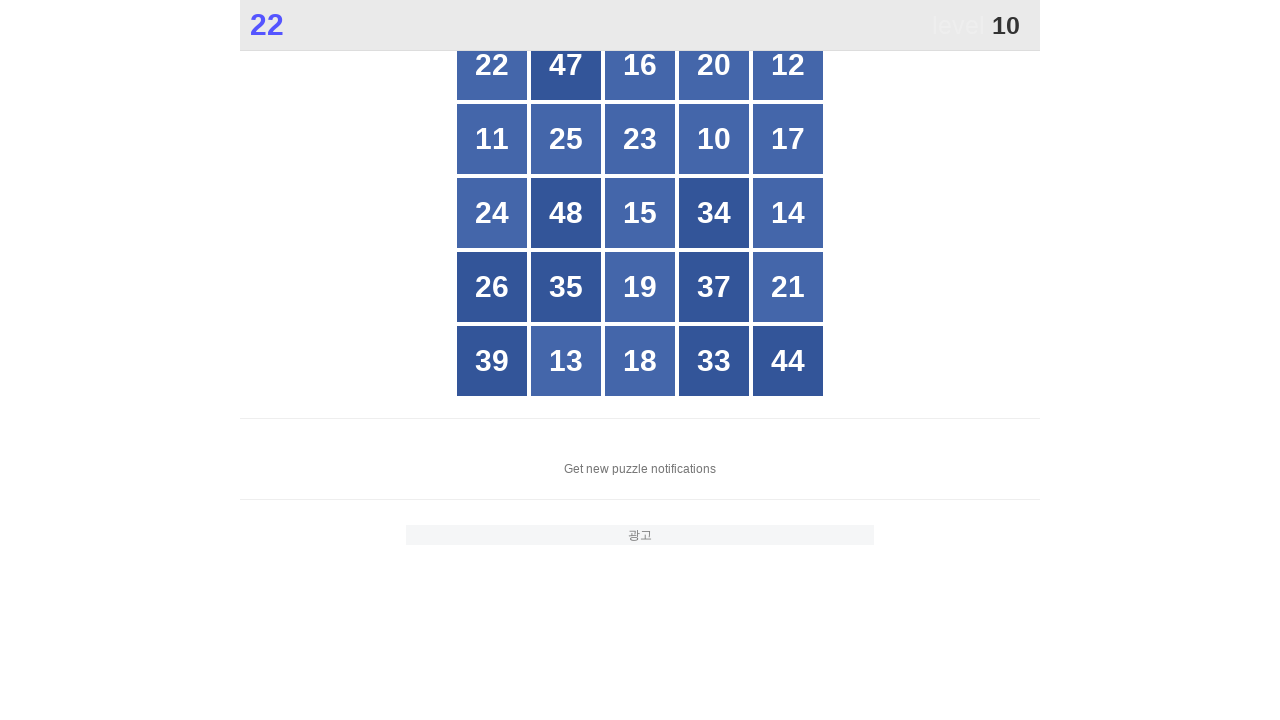

Read button text content: 25
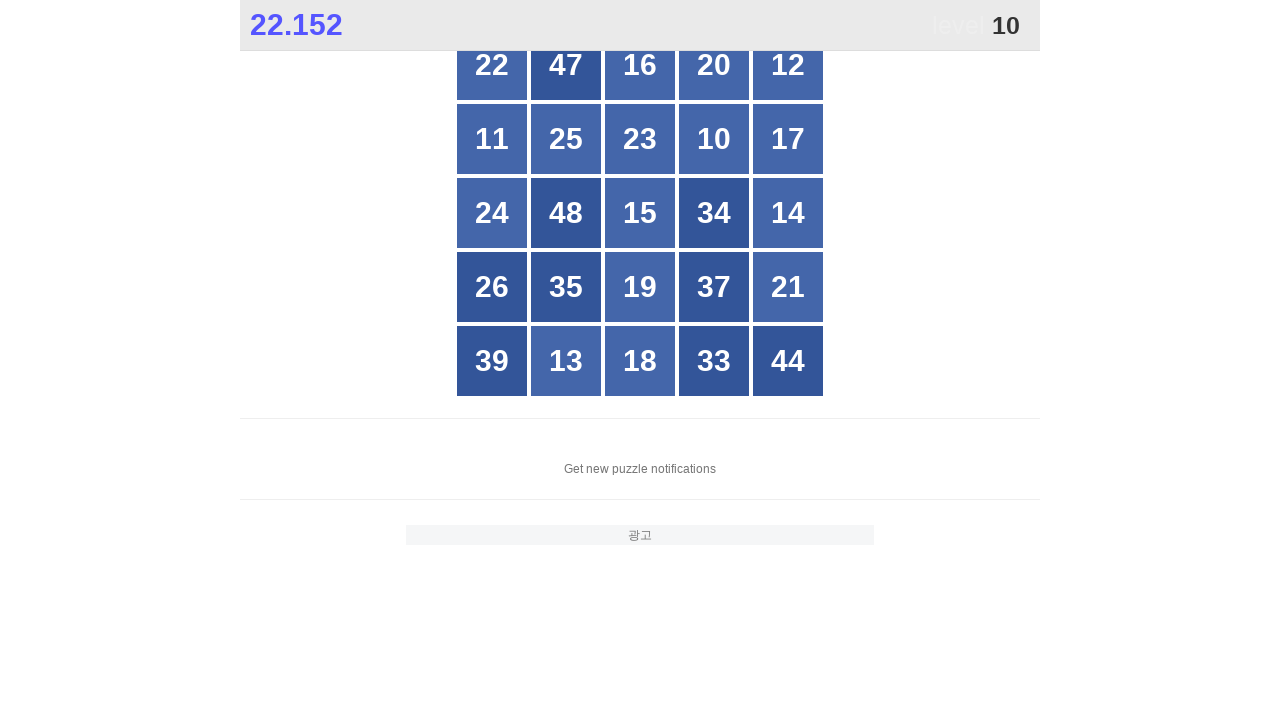

Read button text content: 23
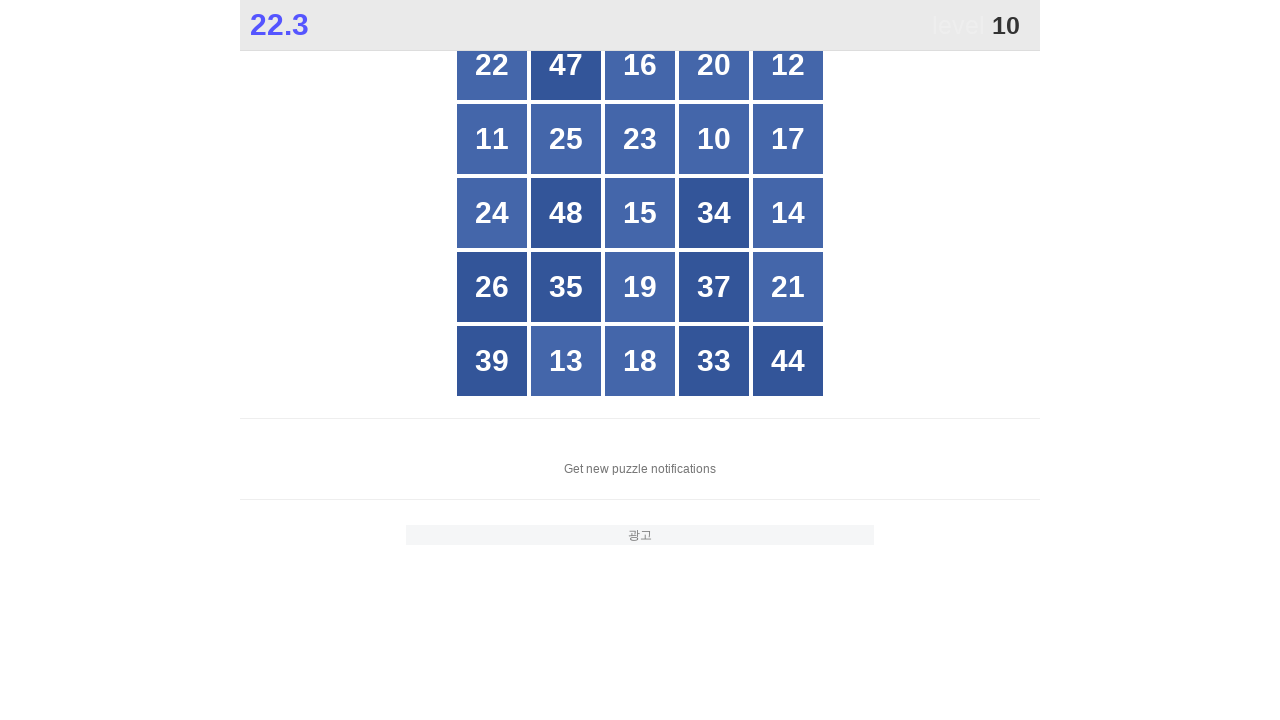

Read button text content: 10
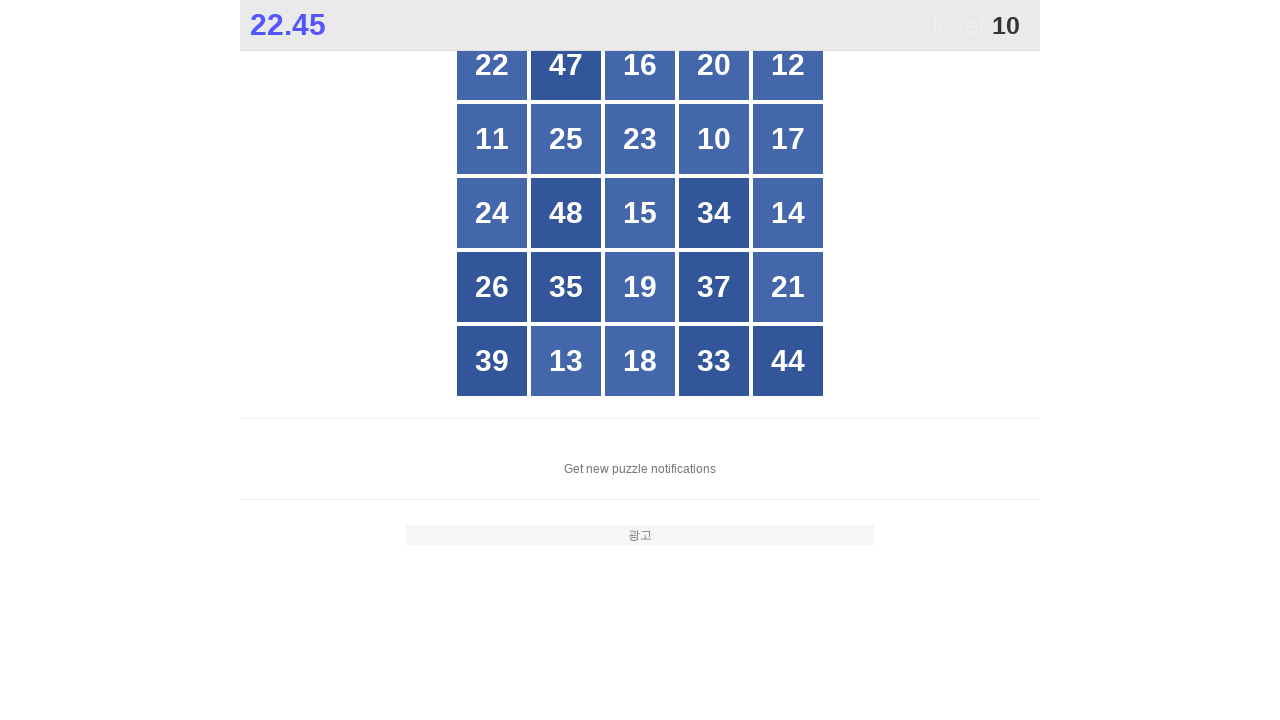

Clicked button number 10 at (714, 139) on xpath=//*[@id="grid"]/div[*] >> nth=8
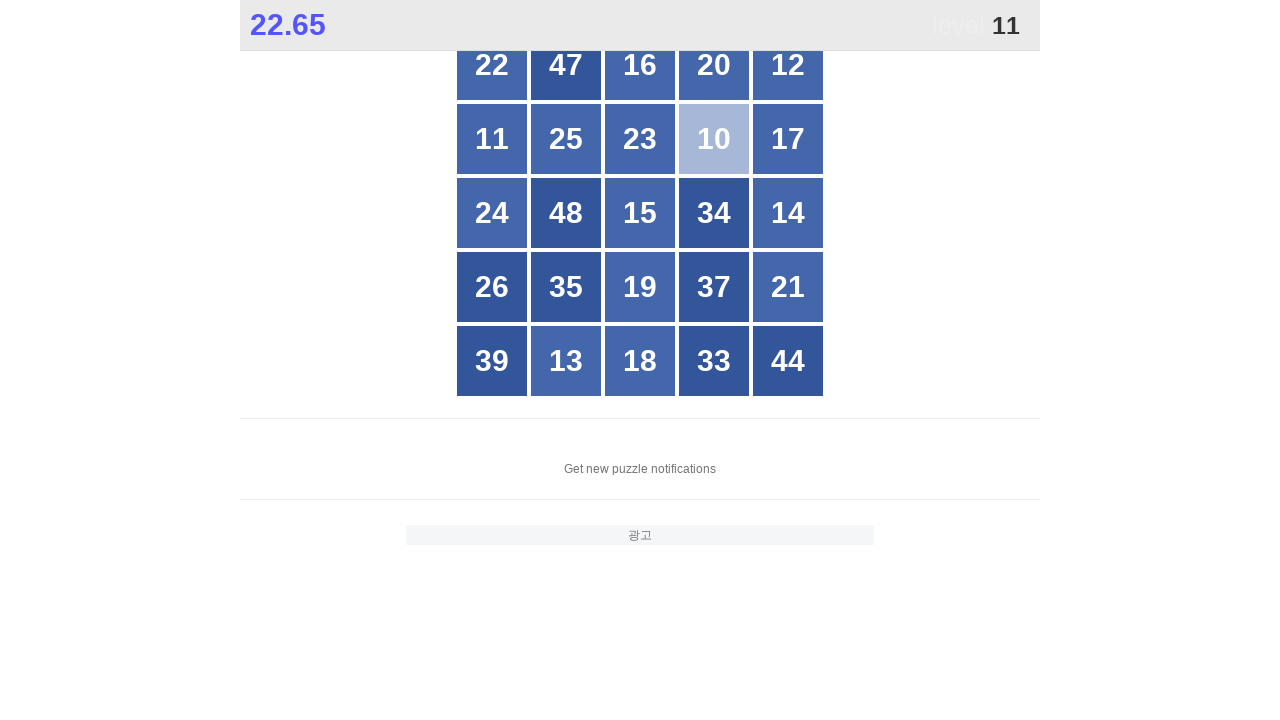

Located all grid buttons to find number 11
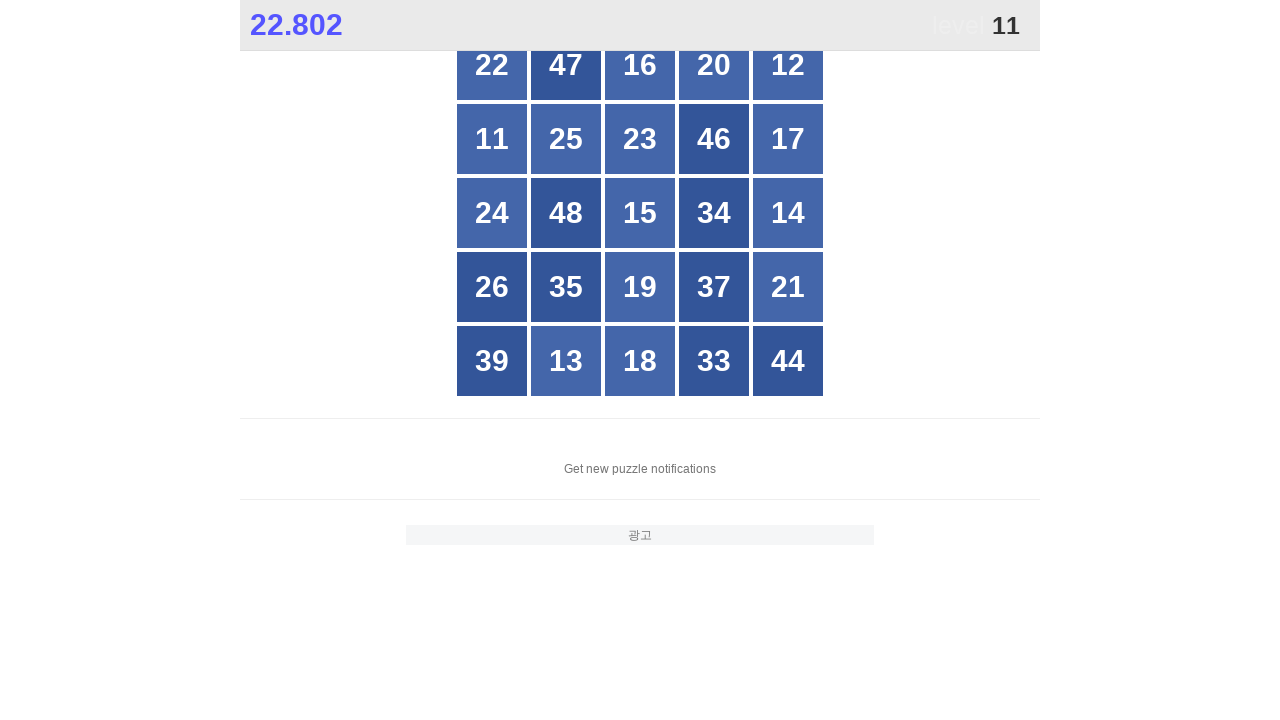

Read button text content: 22
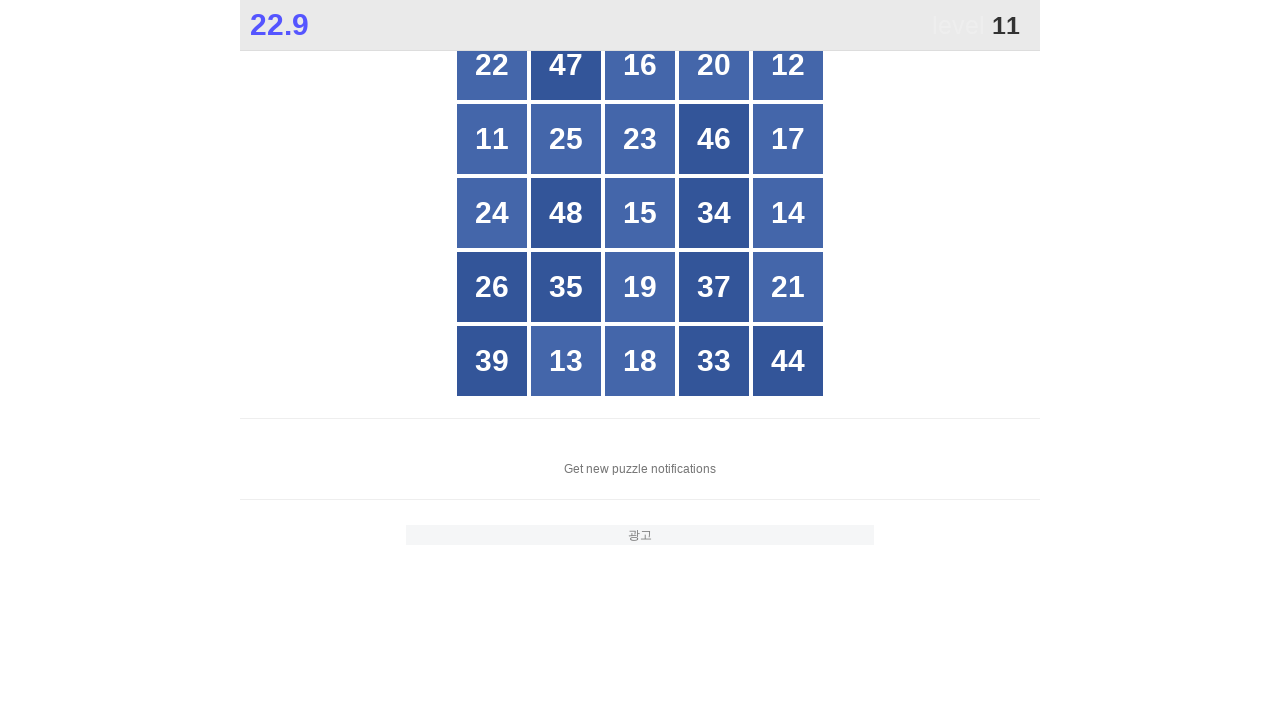

Read button text content: 47
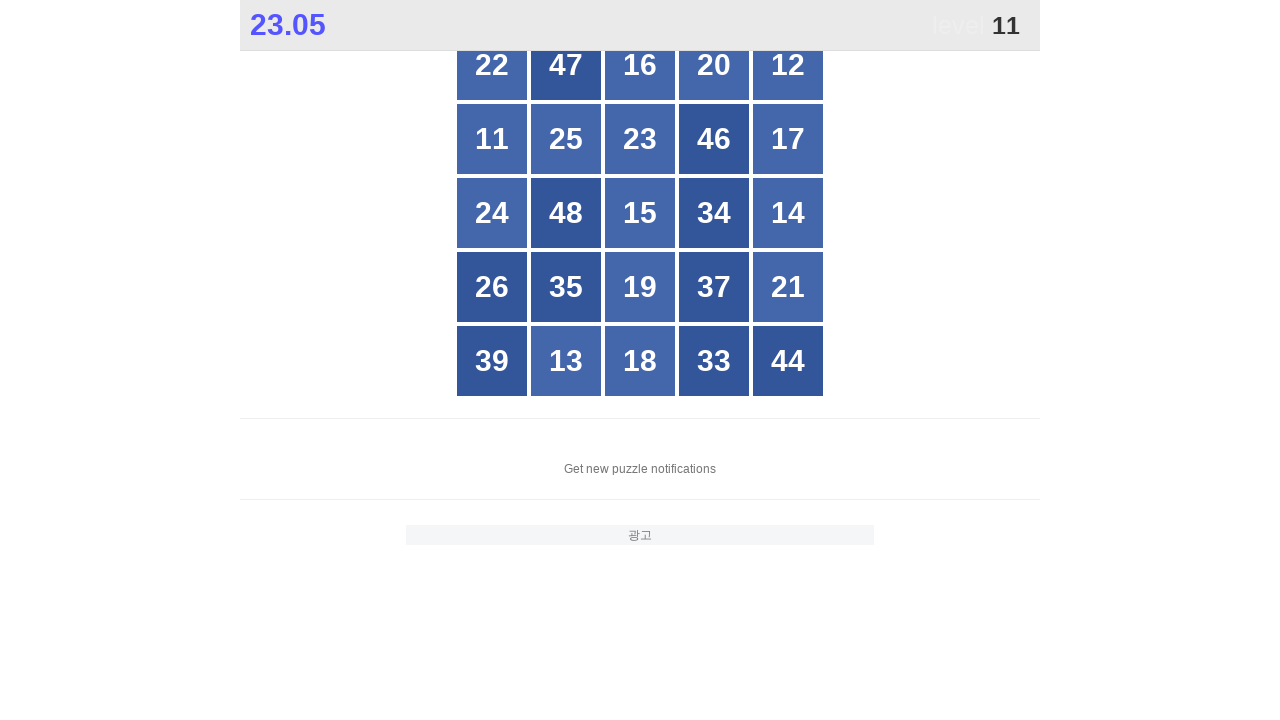

Read button text content: 16
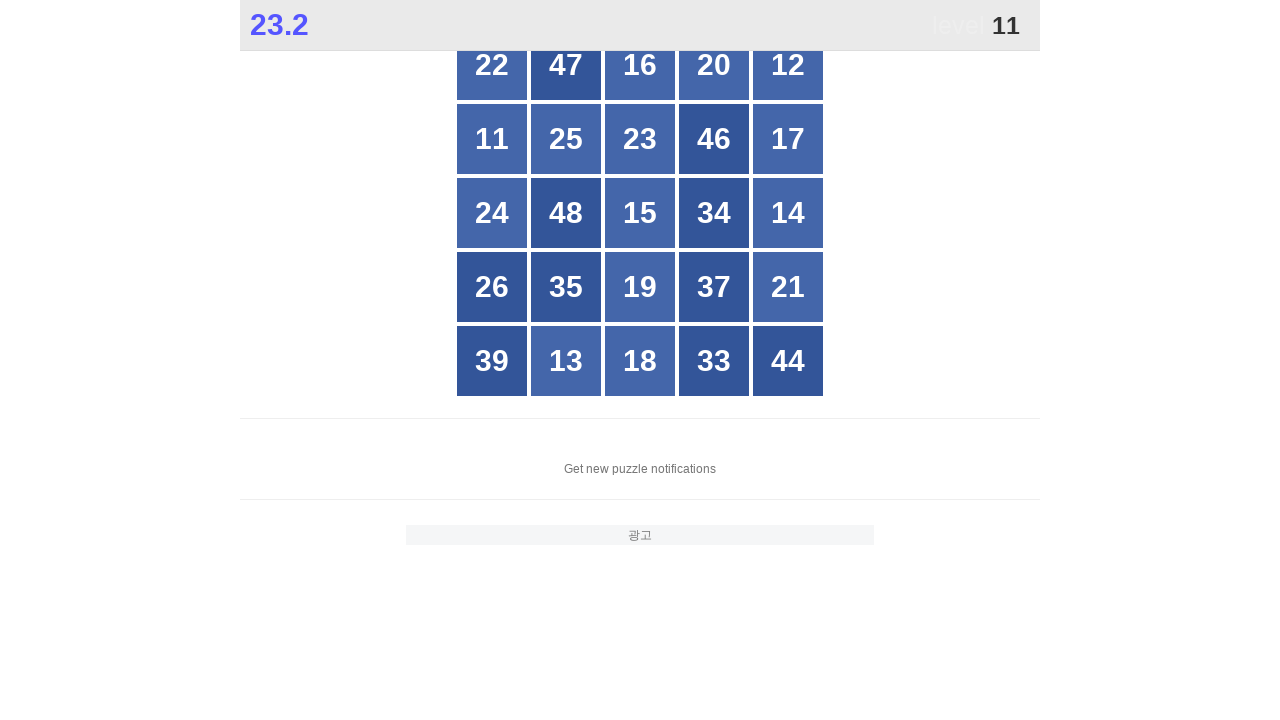

Read button text content: 20
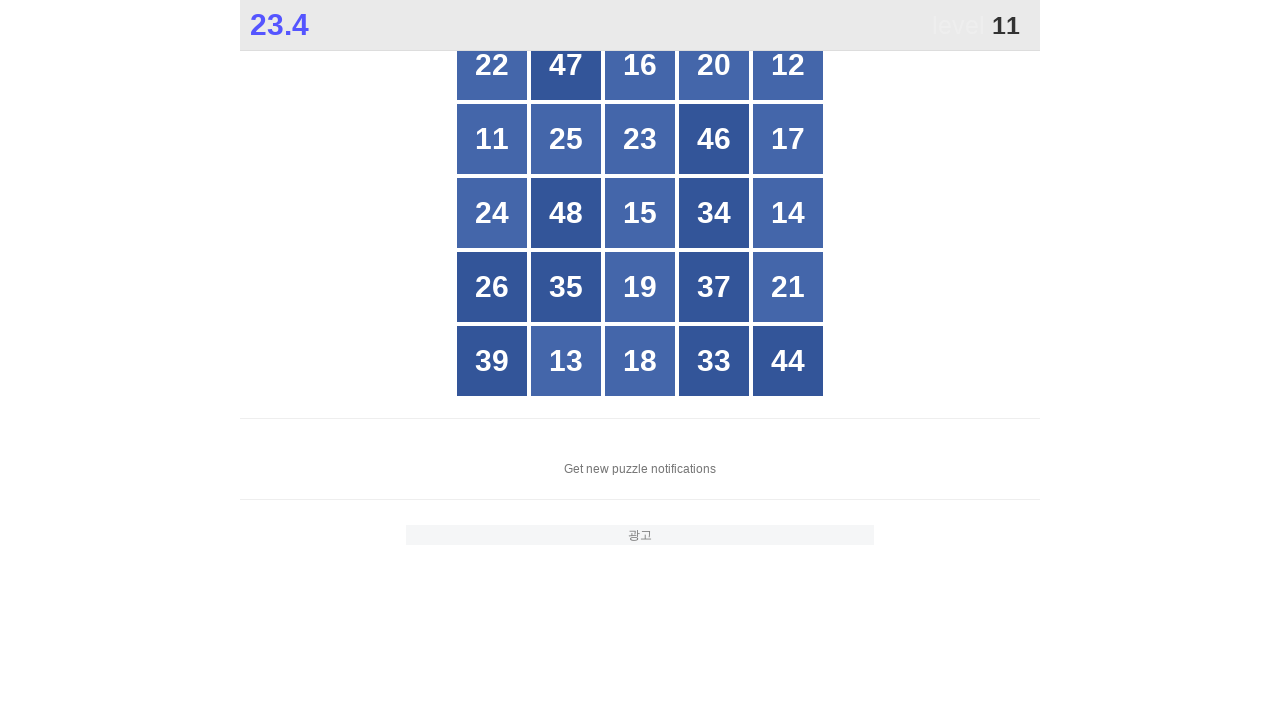

Read button text content: 12
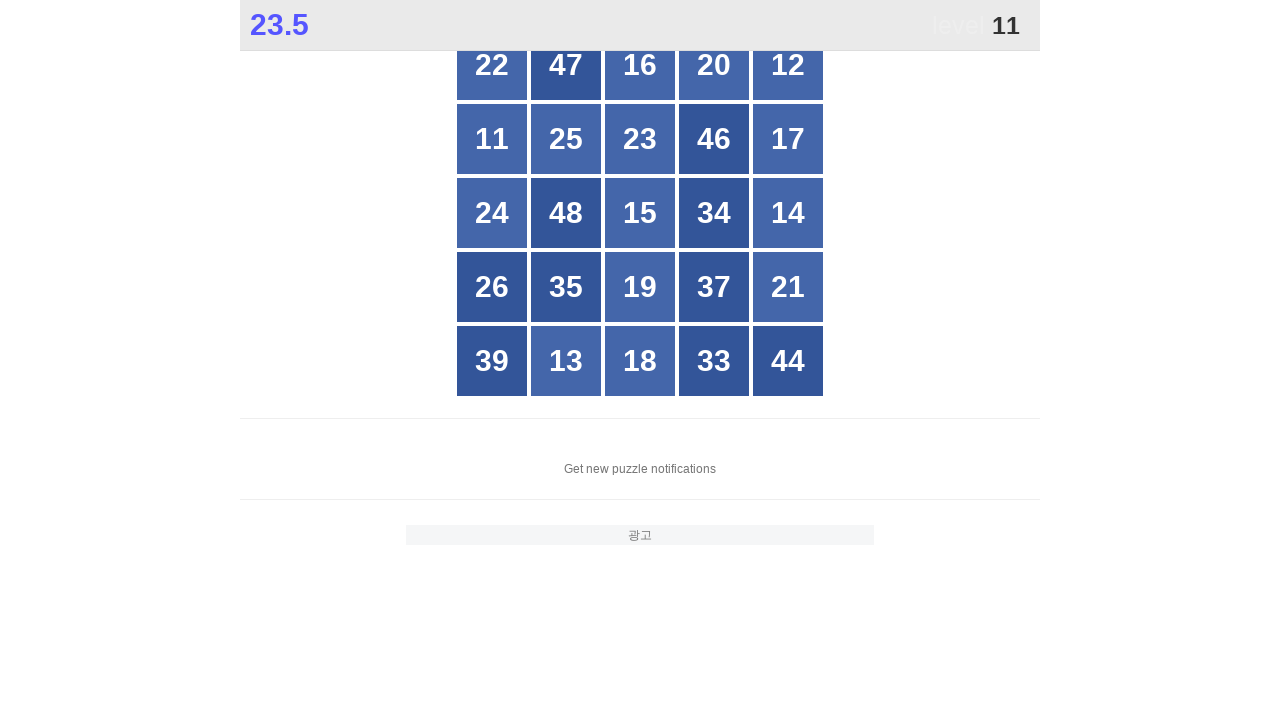

Read button text content: 11
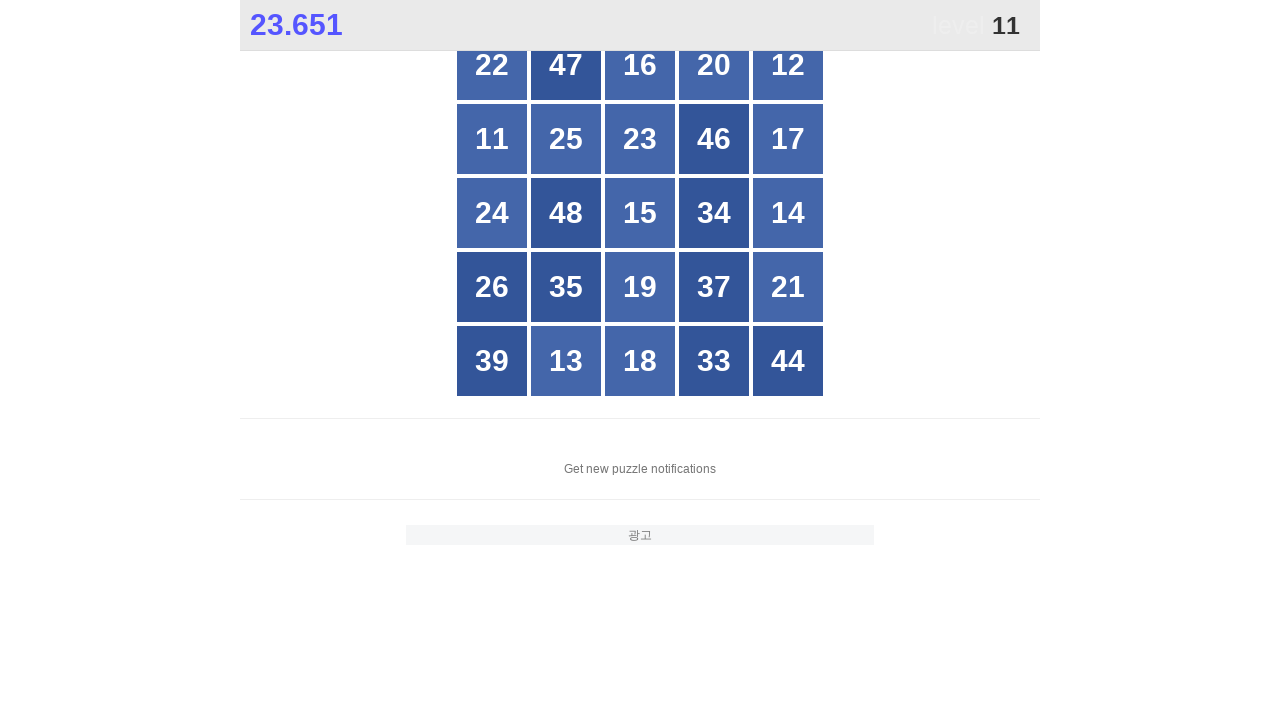

Clicked button number 11 at (492, 139) on xpath=//*[@id="grid"]/div[*] >> nth=5
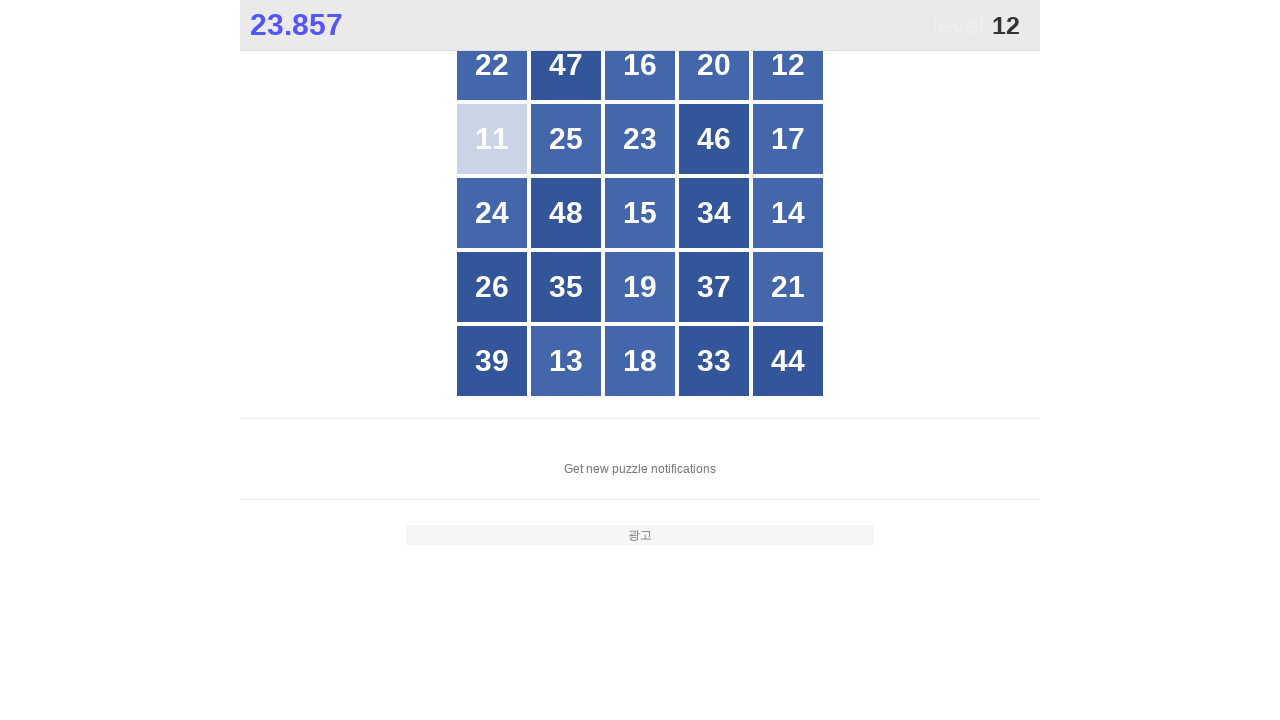

Located all grid buttons to find number 12
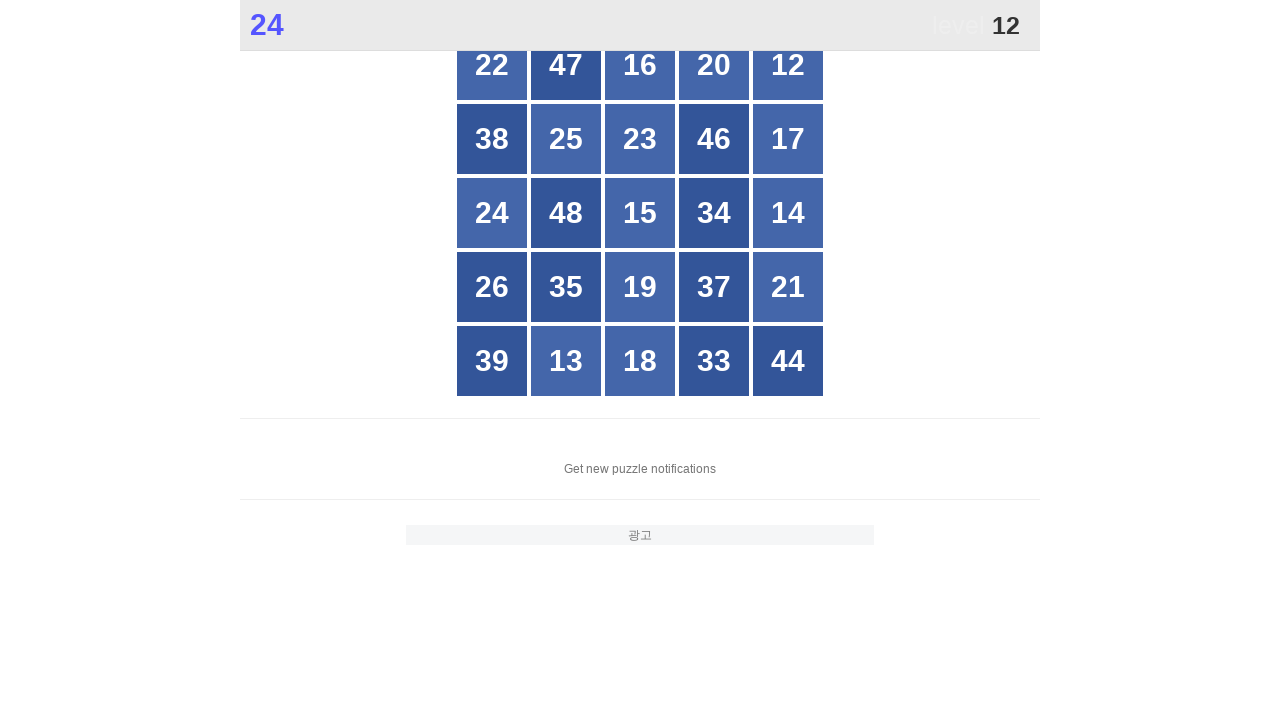

Read button text content: 22
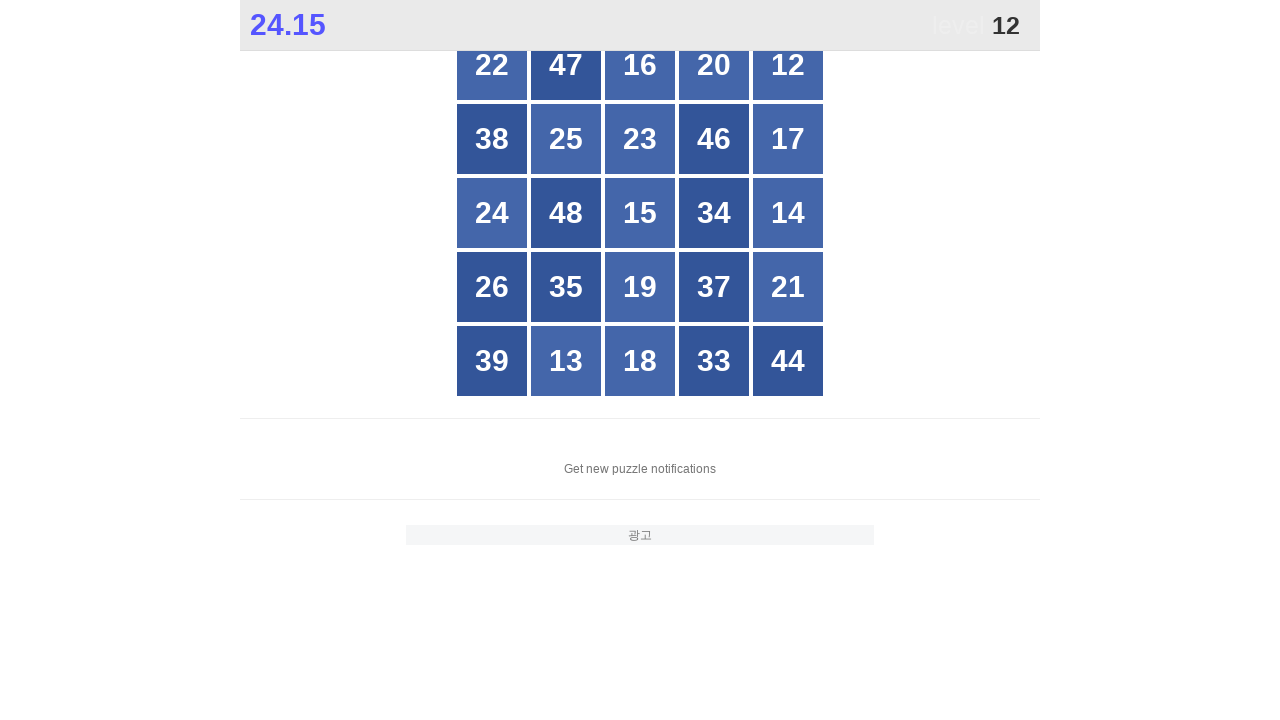

Read button text content: 47
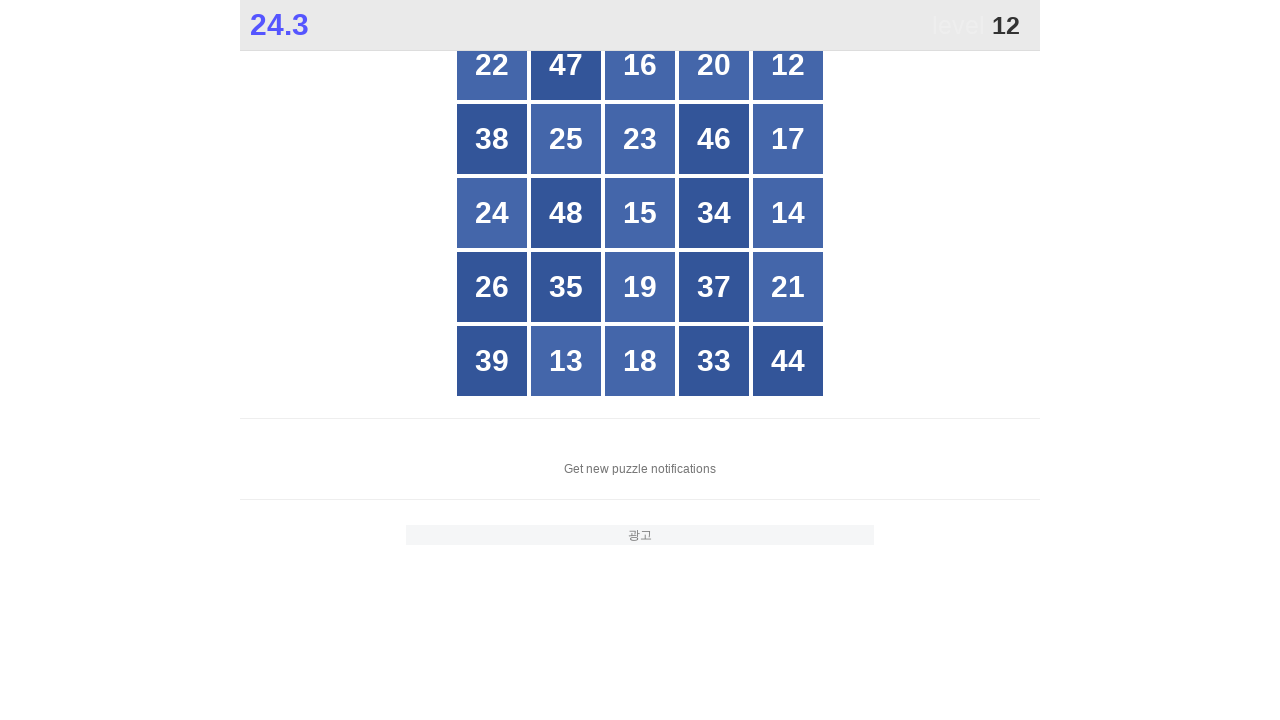

Read button text content: 16
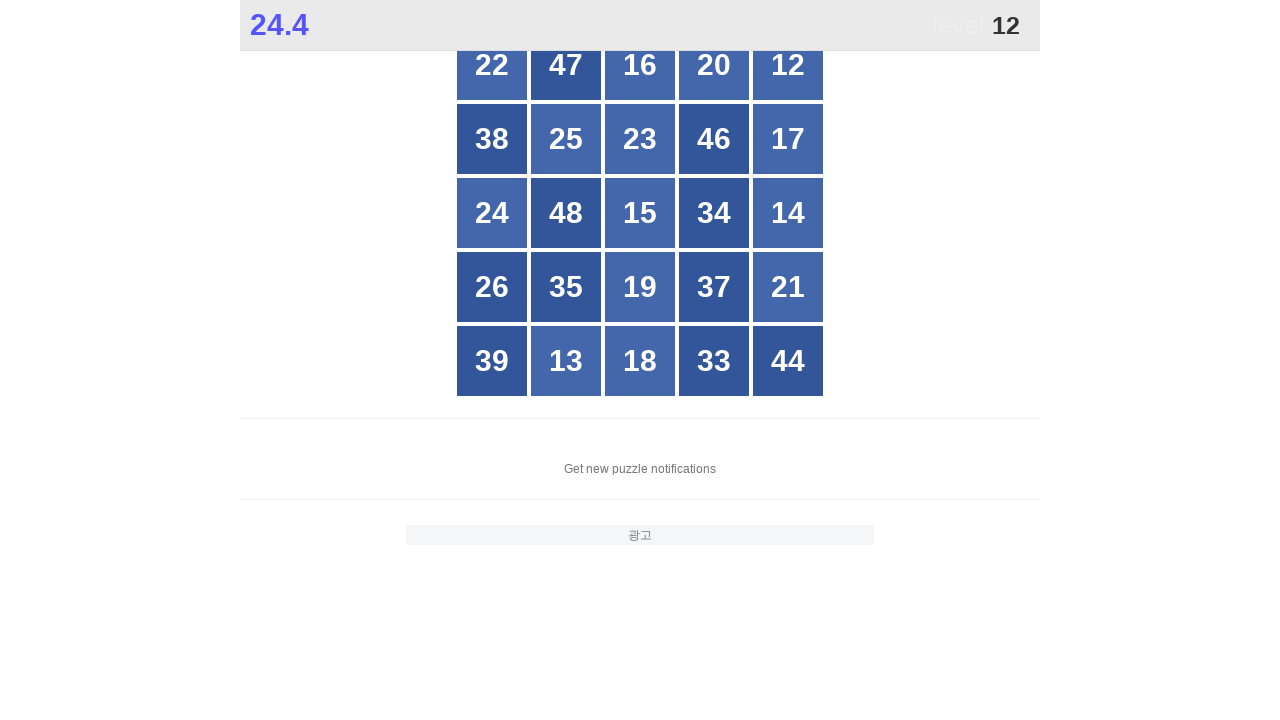

Read button text content: 20
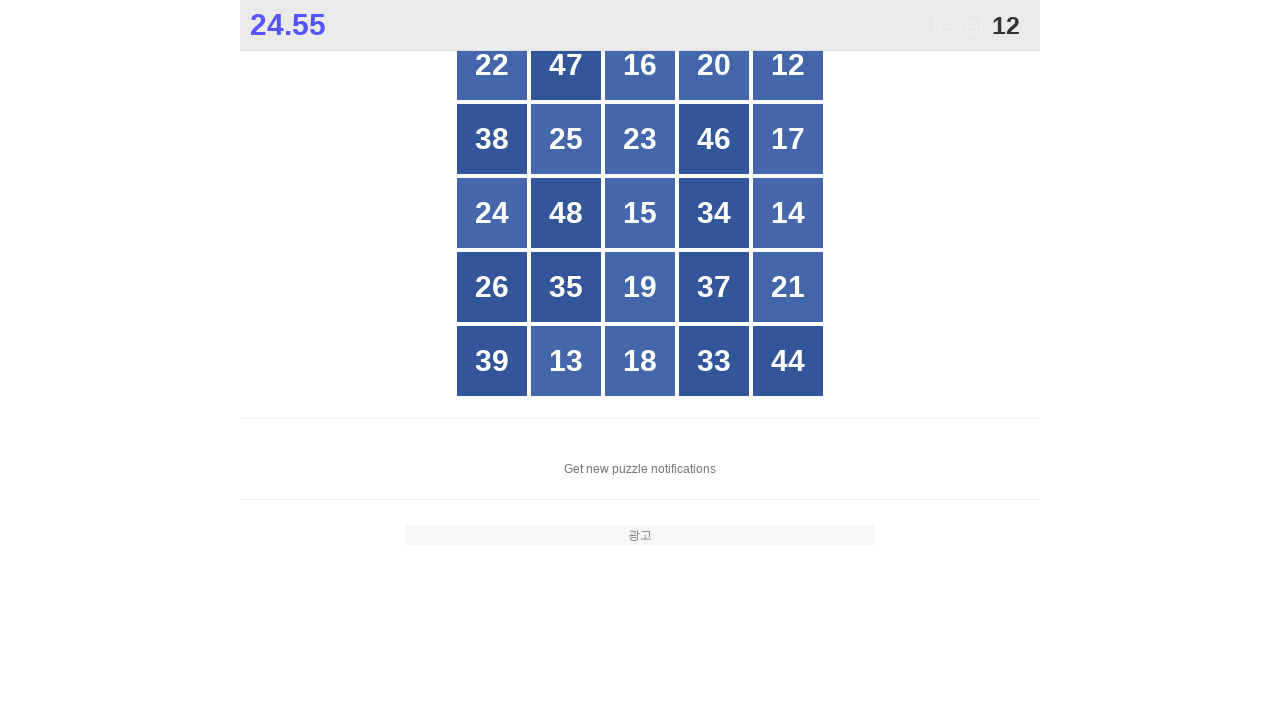

Read button text content: 12
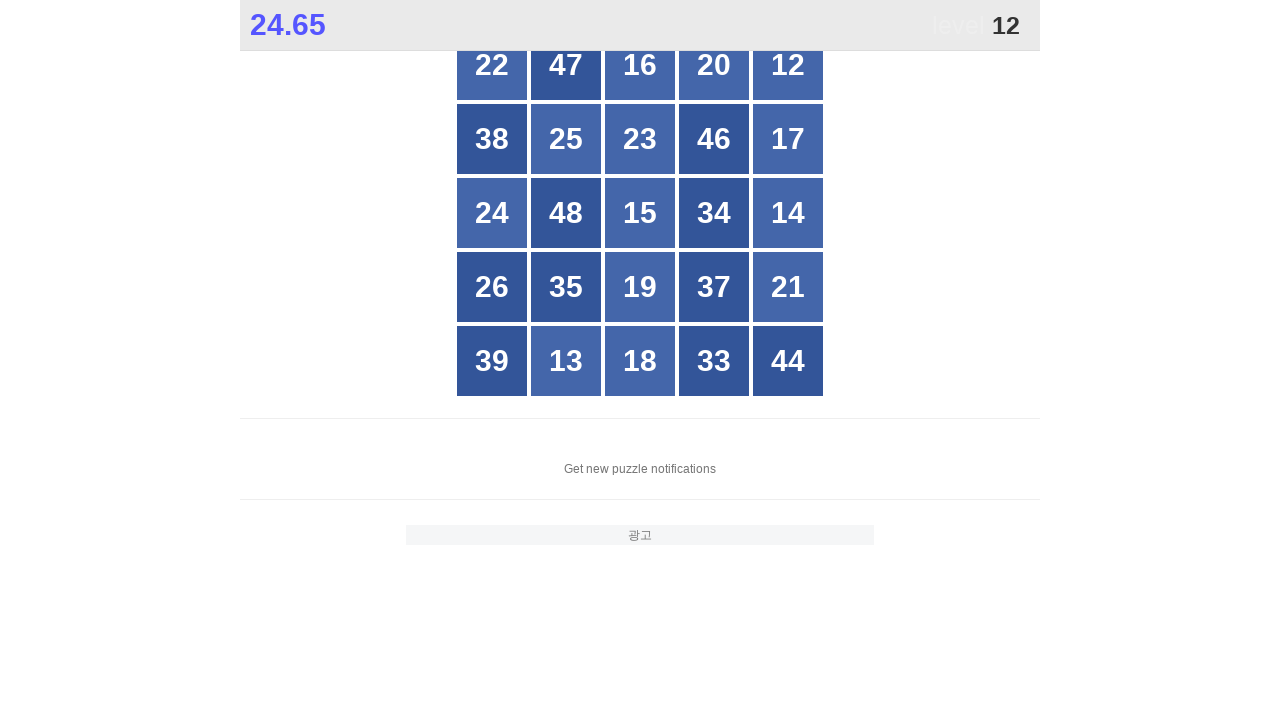

Clicked button number 12 at (788, 65) on xpath=//*[@id="grid"]/div[*] >> nth=4
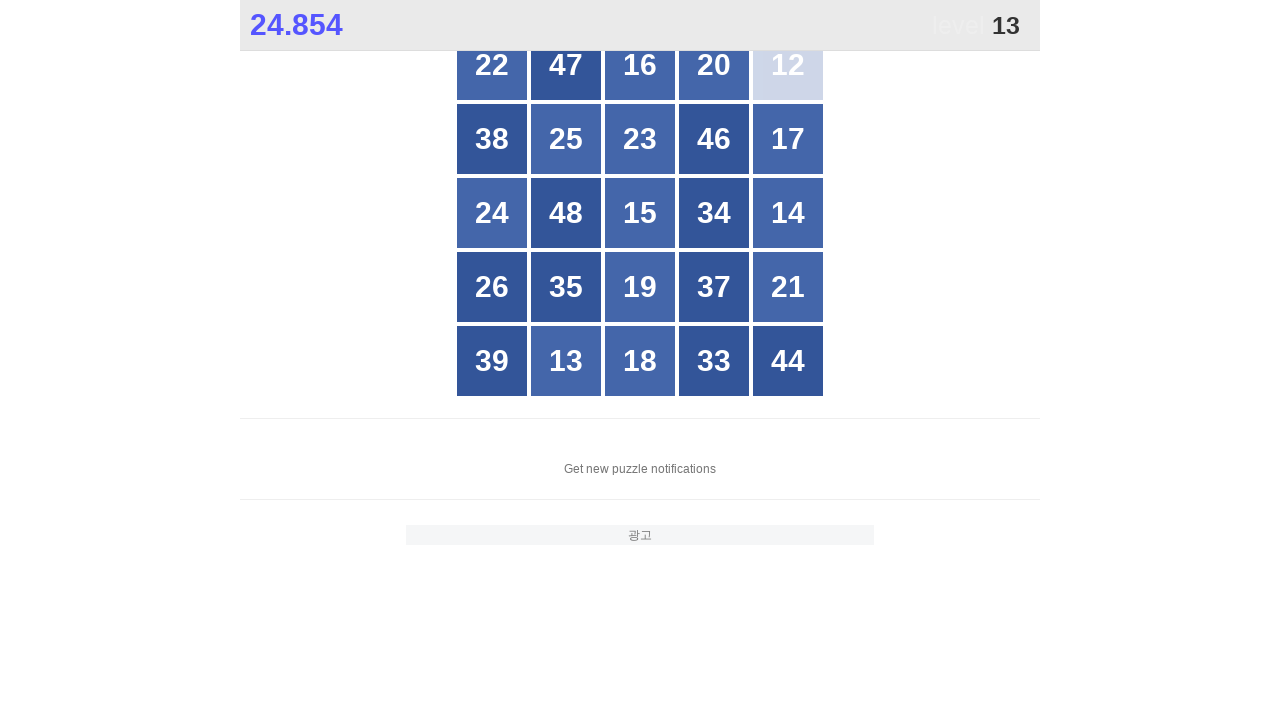

Located all grid buttons to find number 13
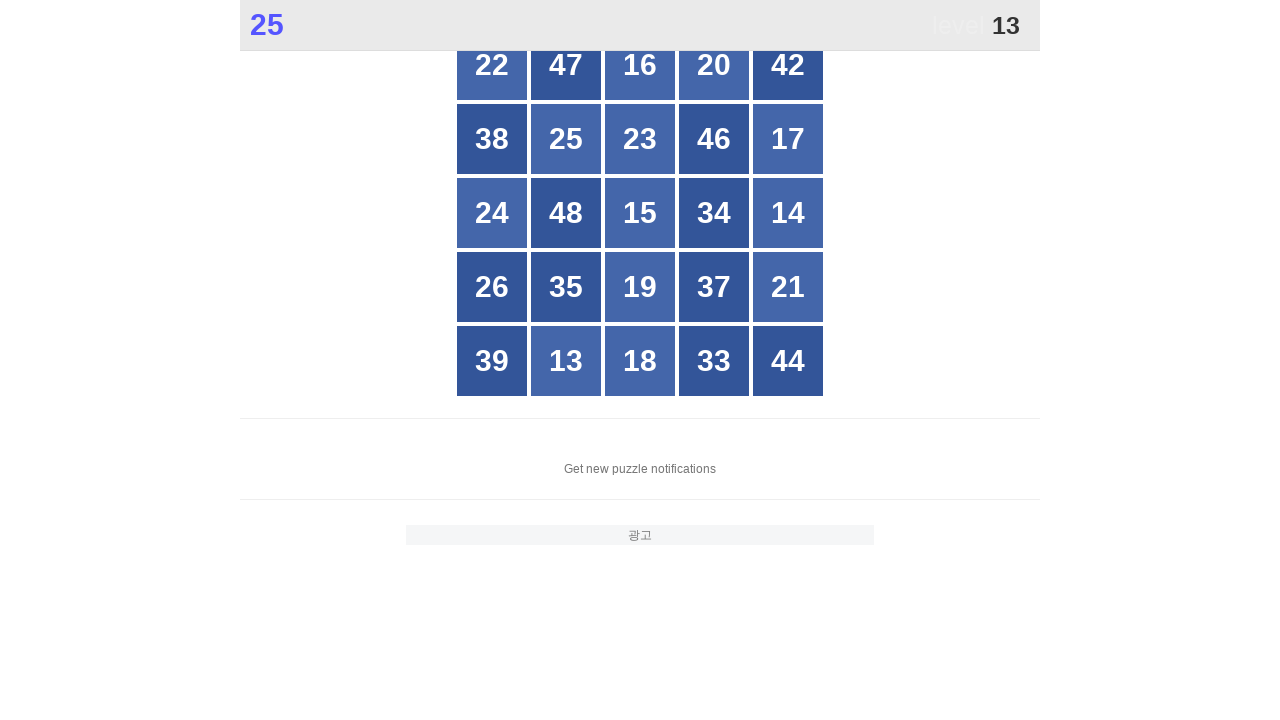

Read button text content: 22
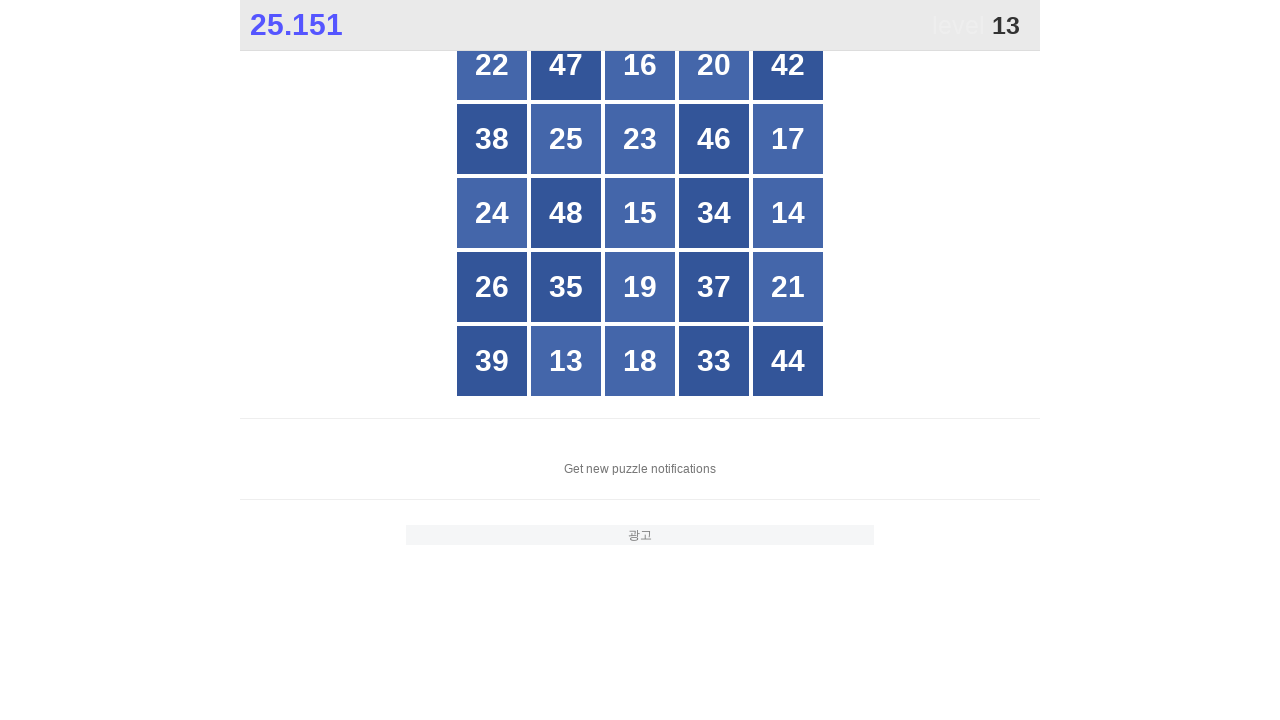

Read button text content: 47
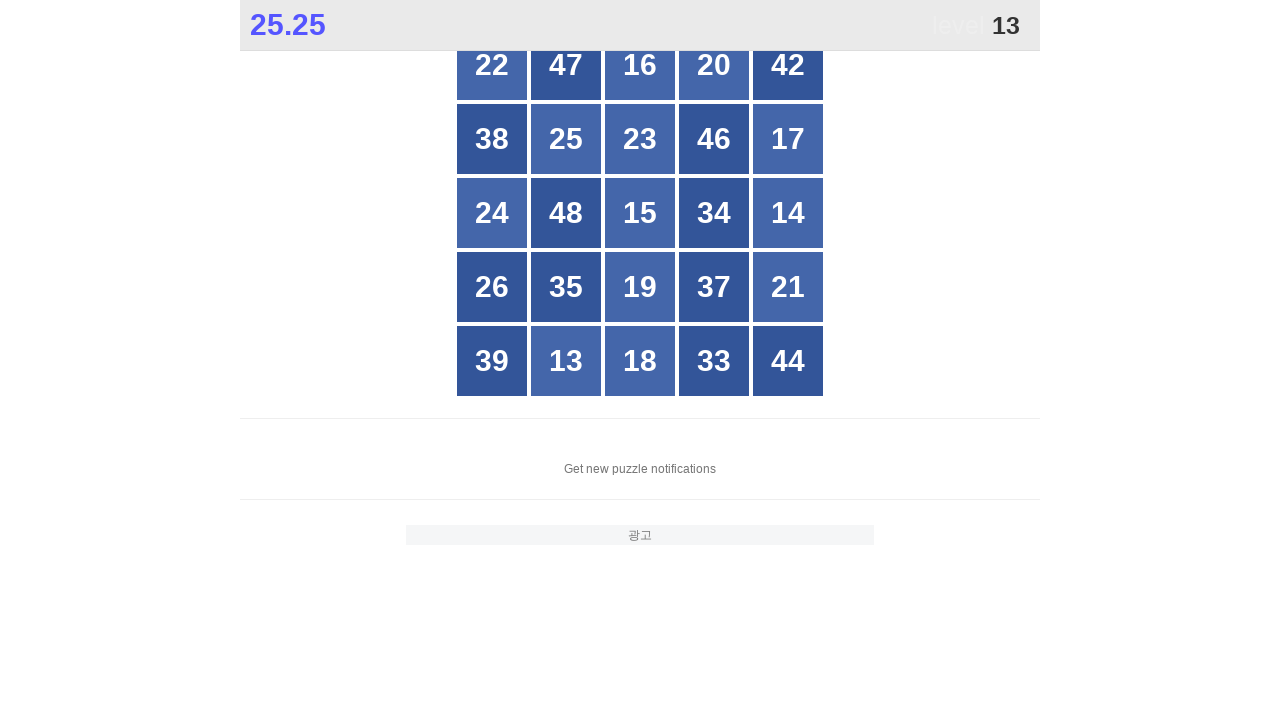

Read button text content: 16
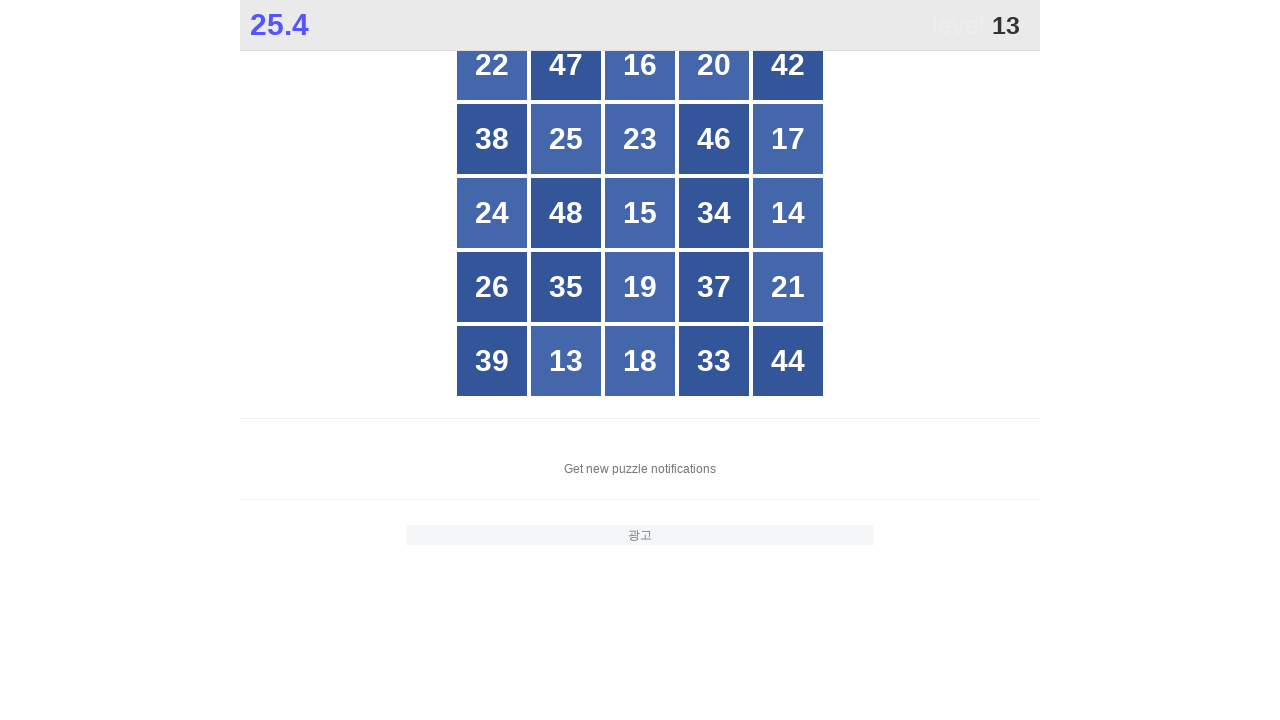

Read button text content: 20
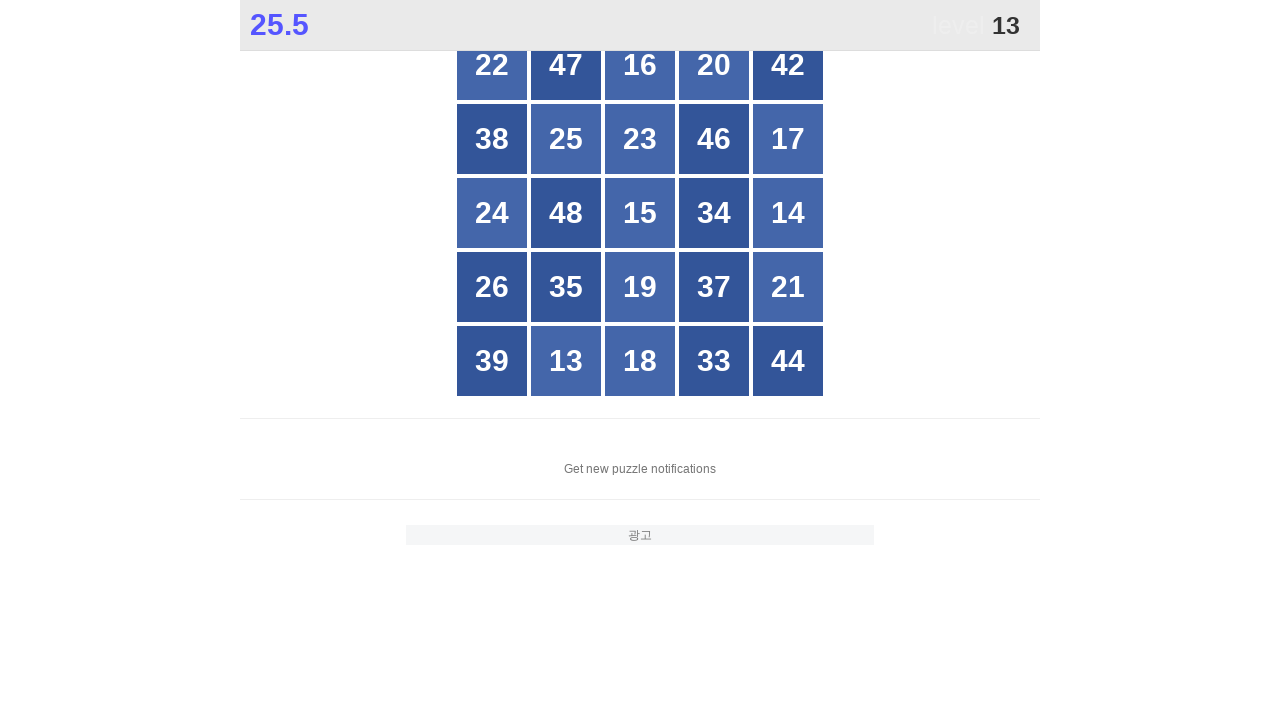

Read button text content: 42
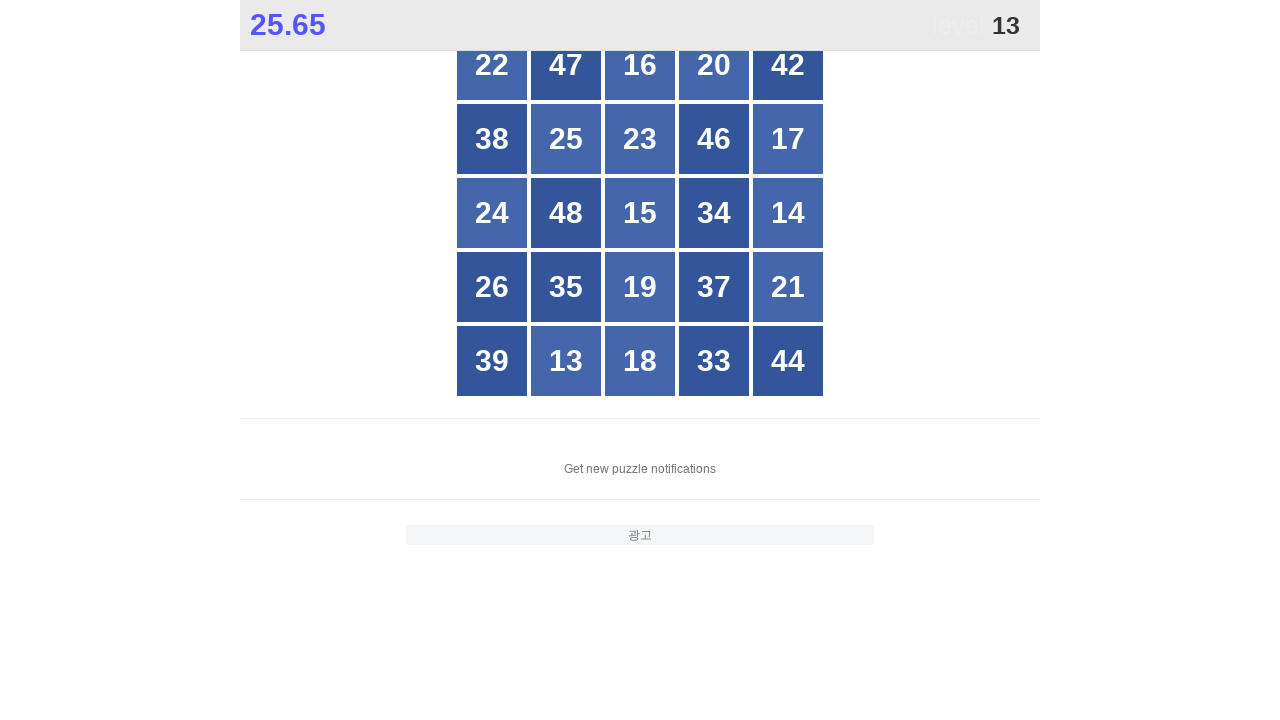

Read button text content: 38
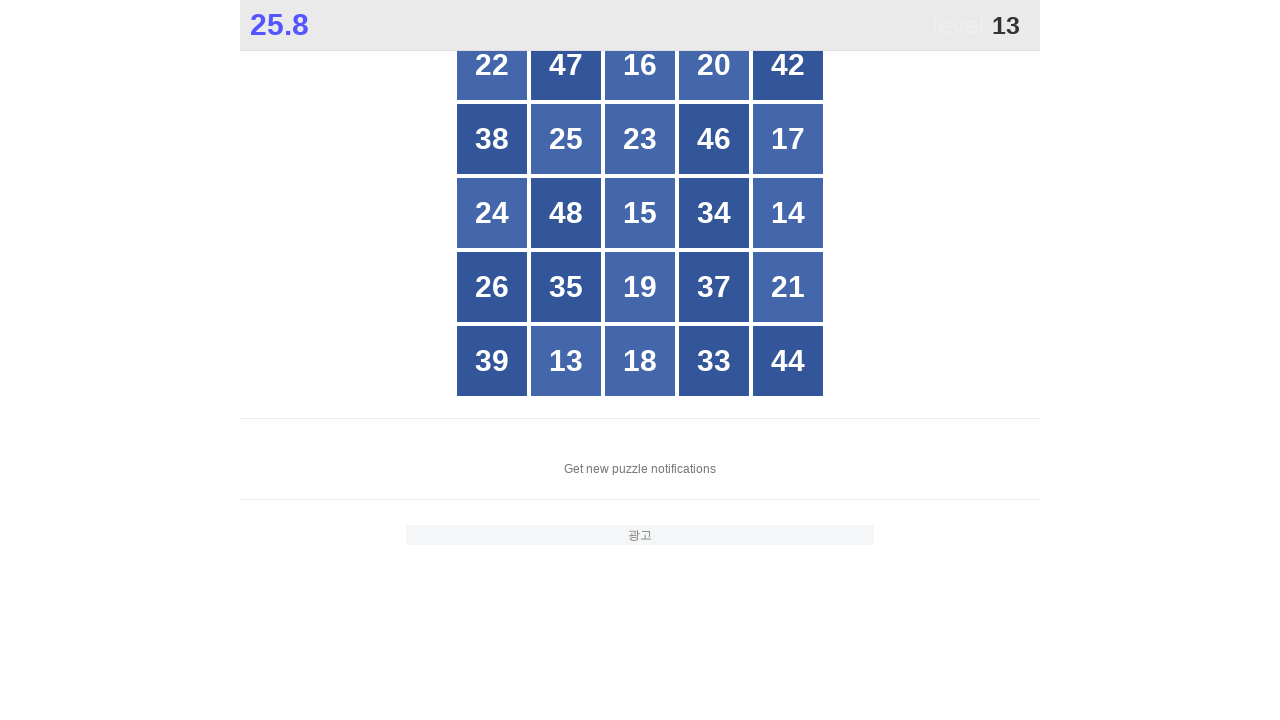

Read button text content: 25
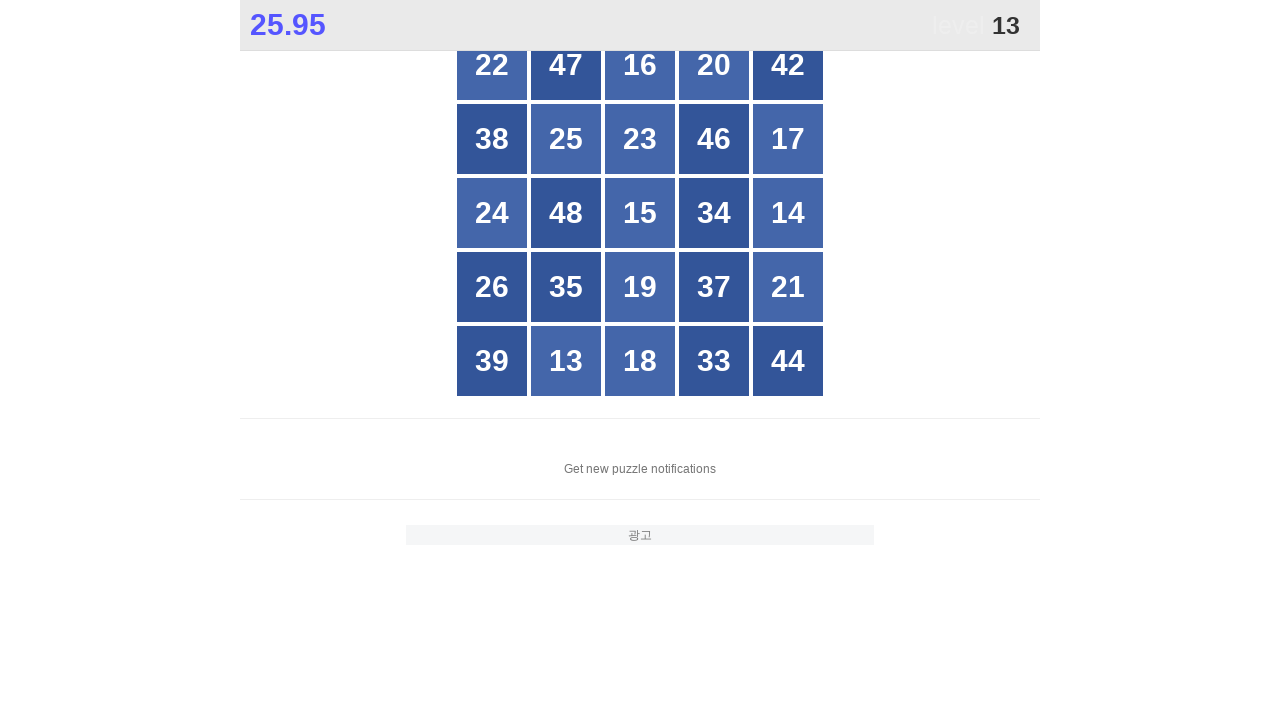

Read button text content: 23
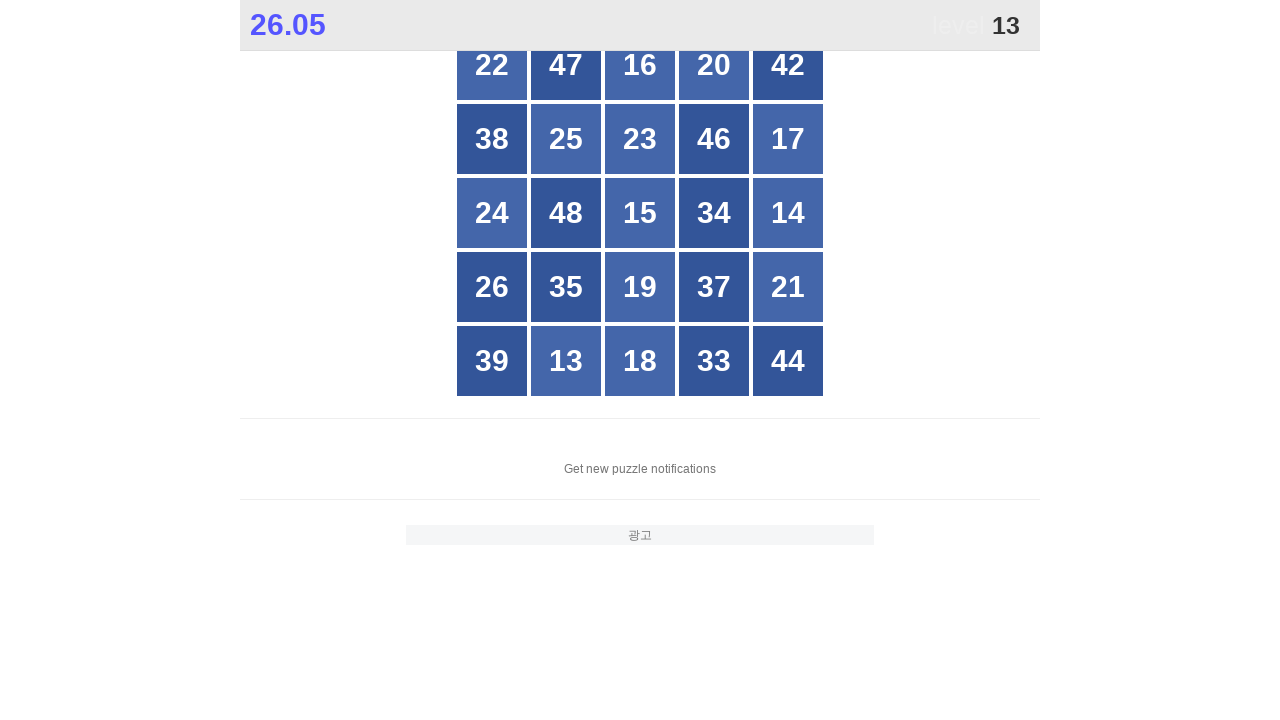

Read button text content: 46
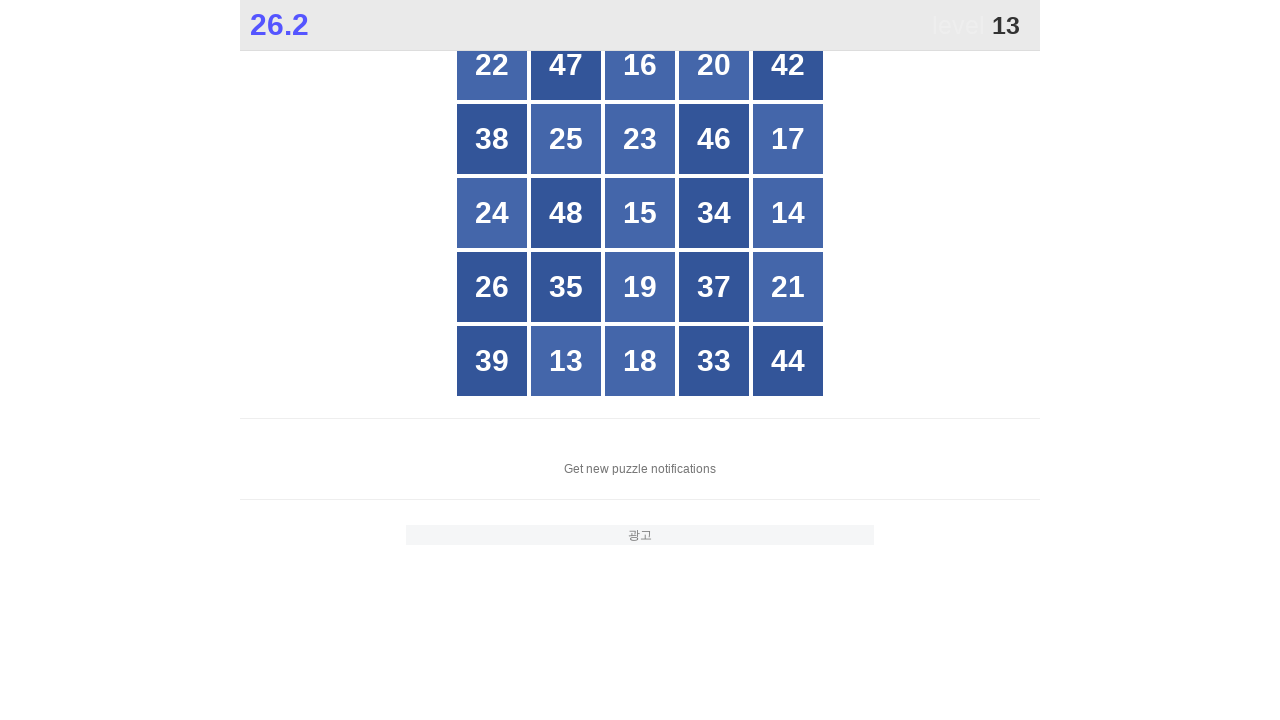

Read button text content: 17
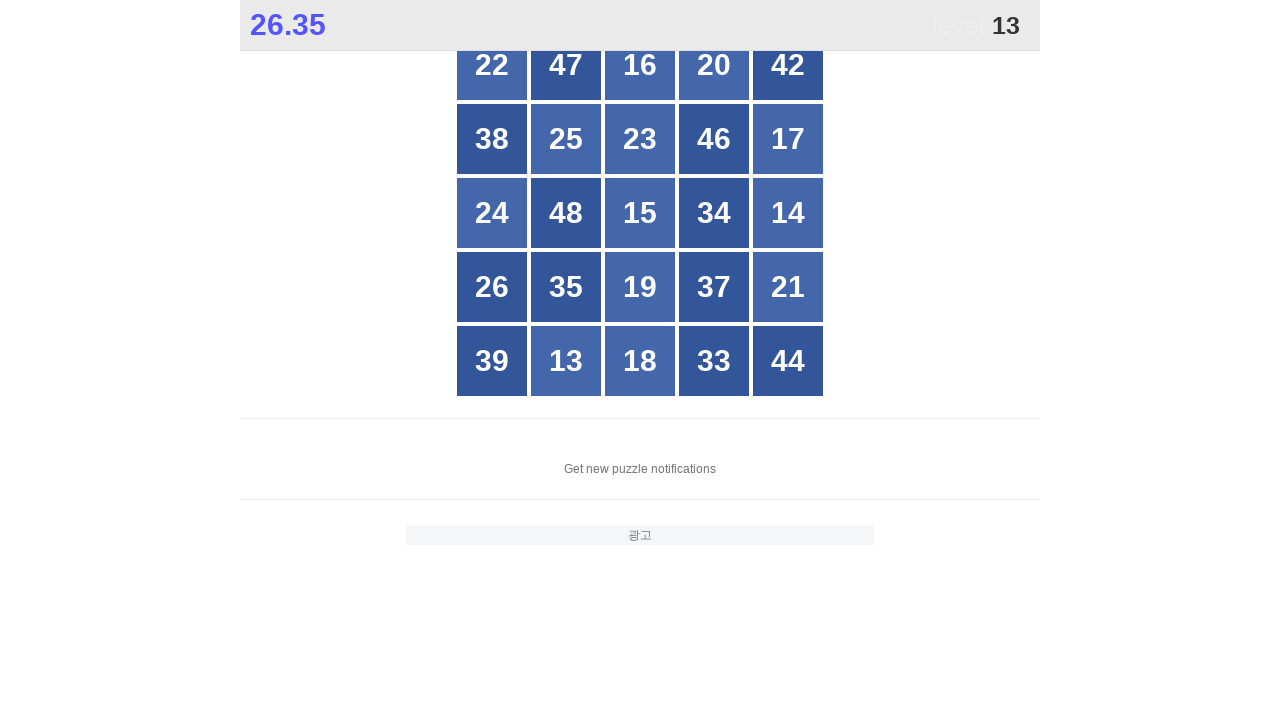

Read button text content: 24
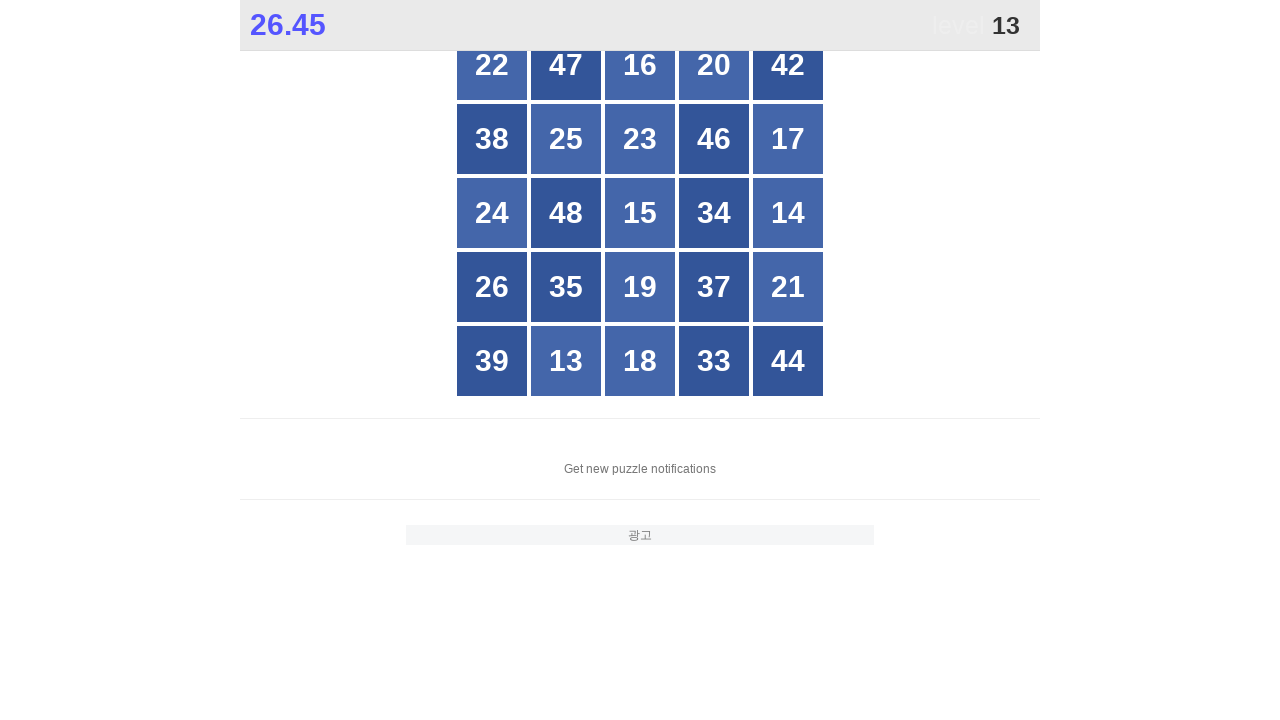

Read button text content: 48
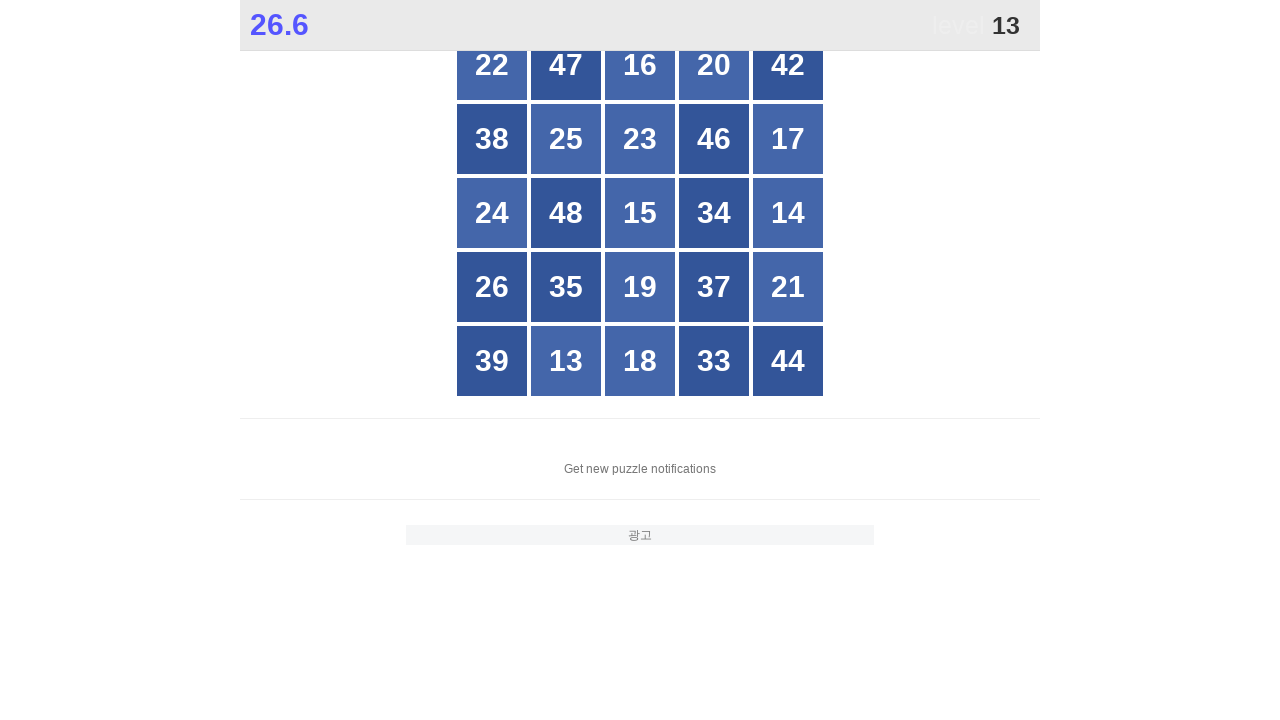

Read button text content: 15
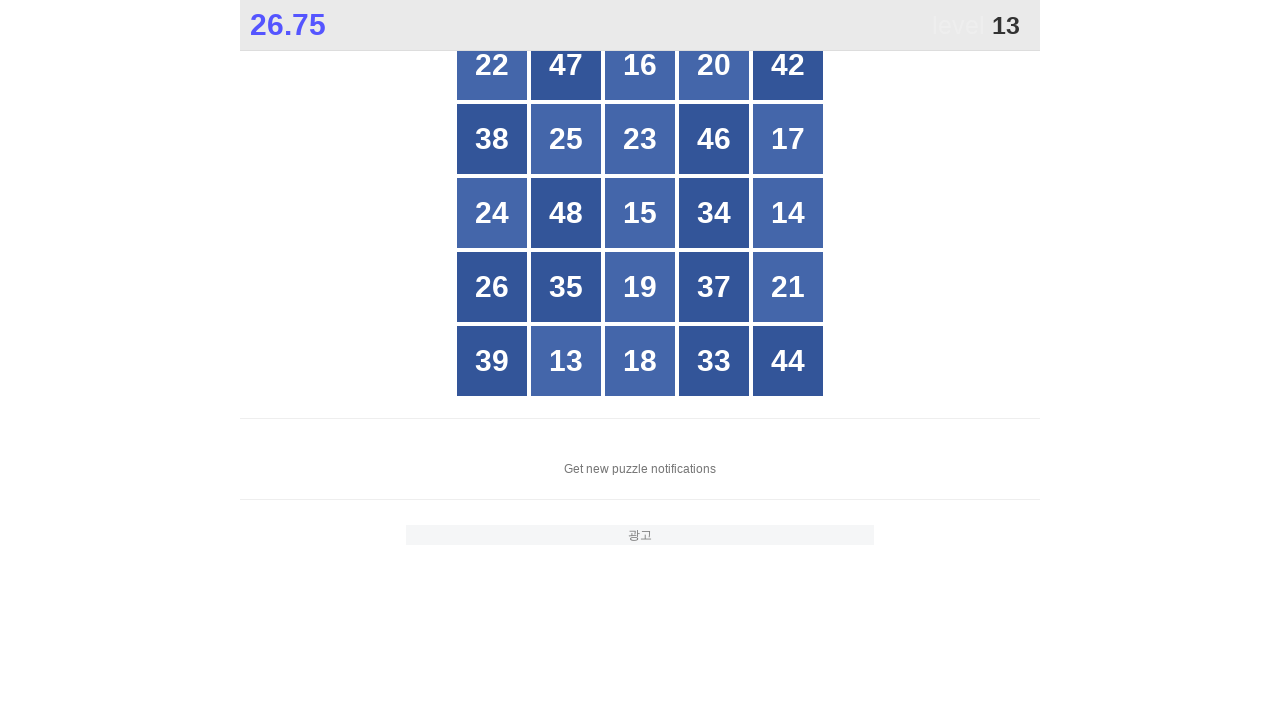

Read button text content: 34
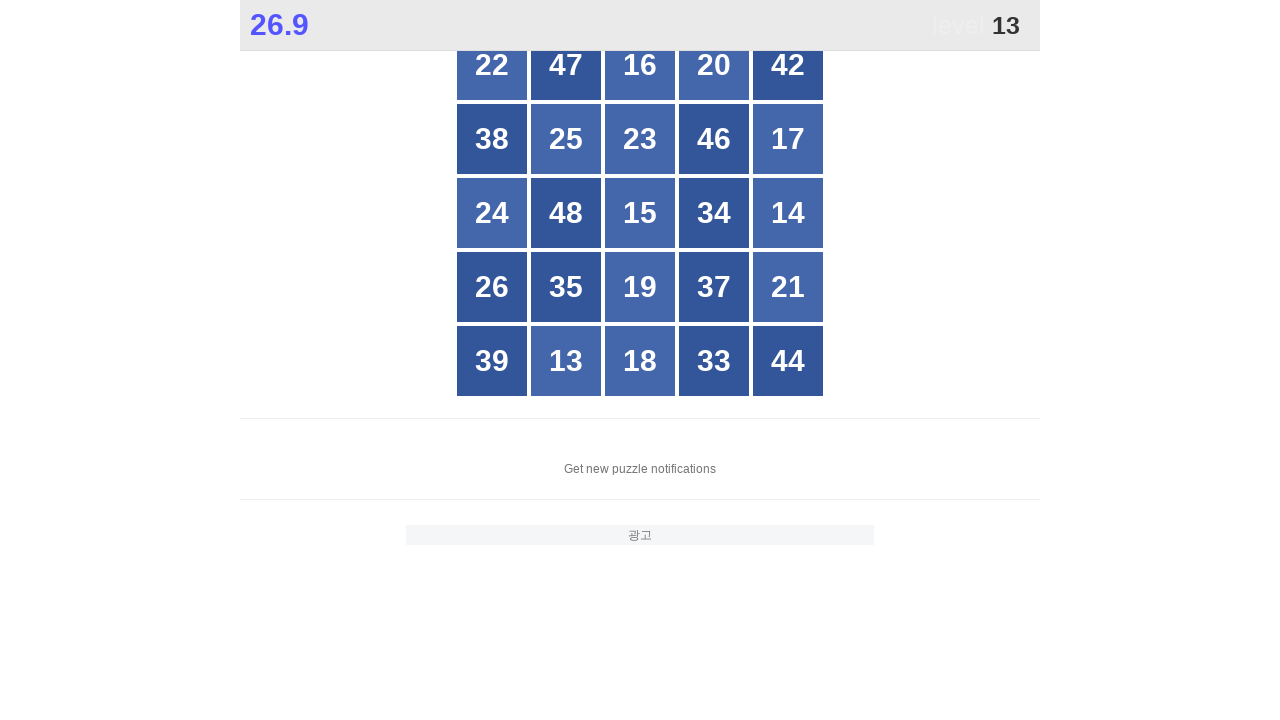

Read button text content: 14
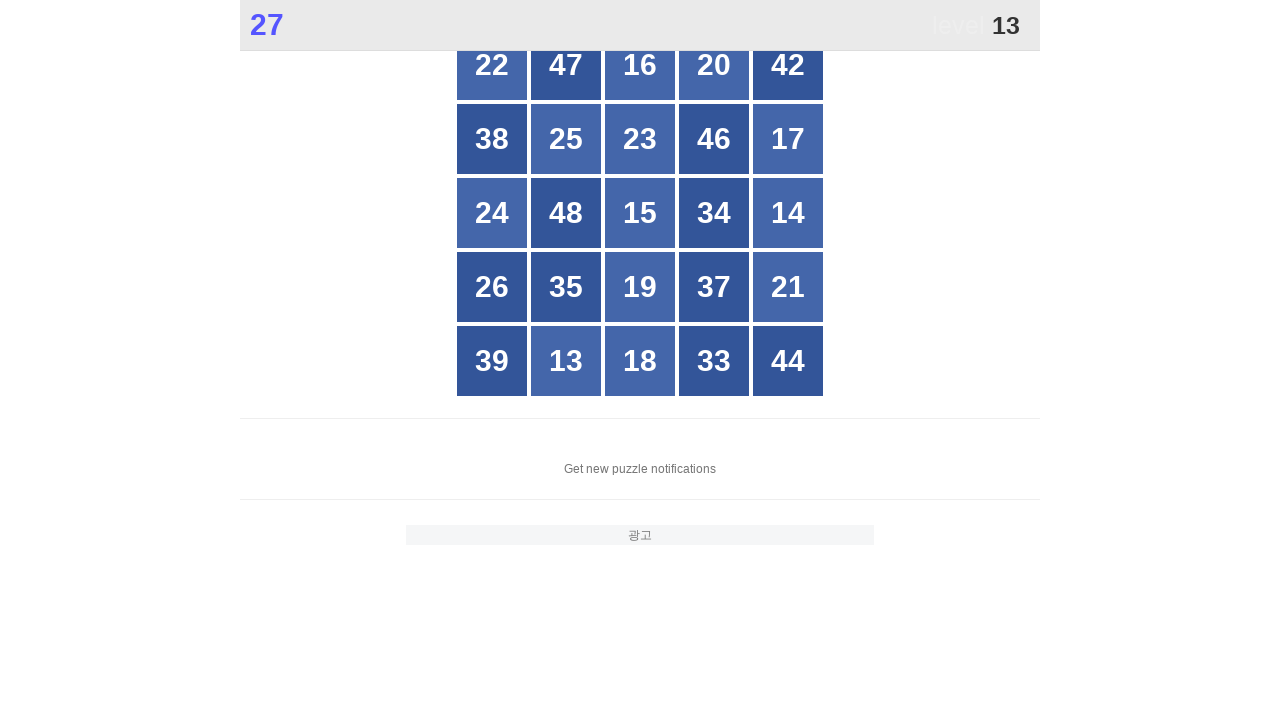

Read button text content: 26
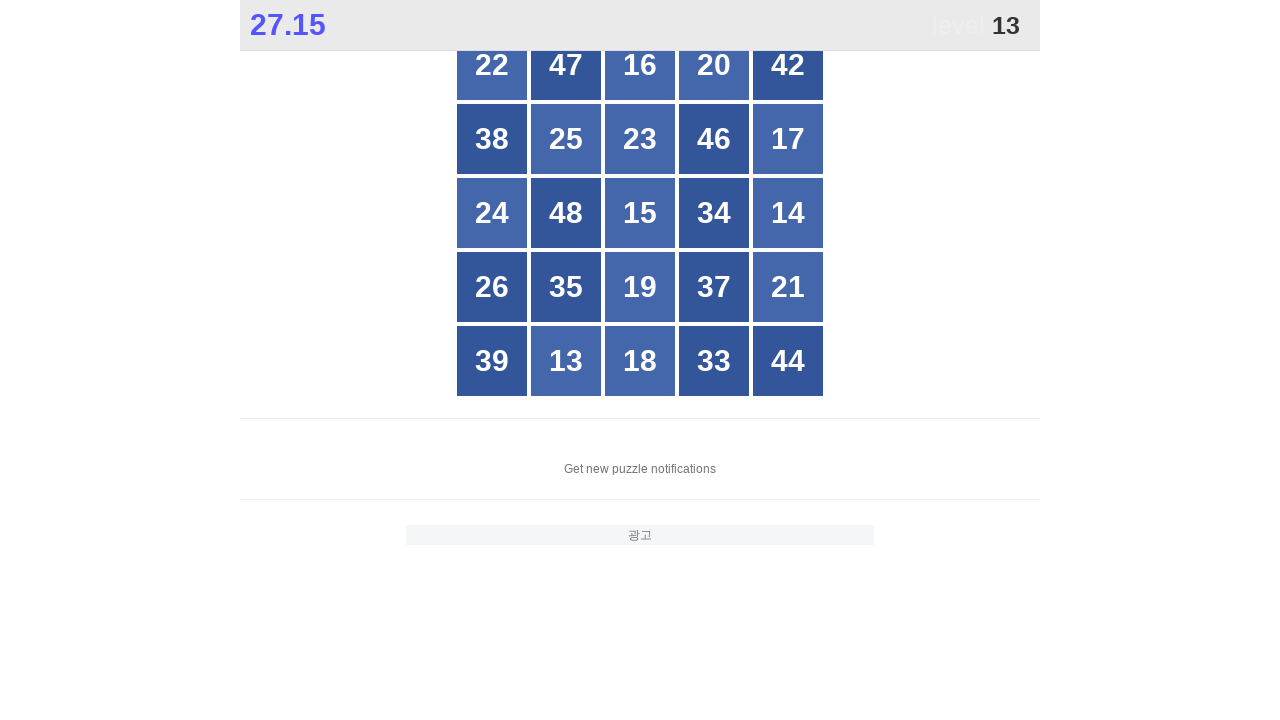

Read button text content: 35
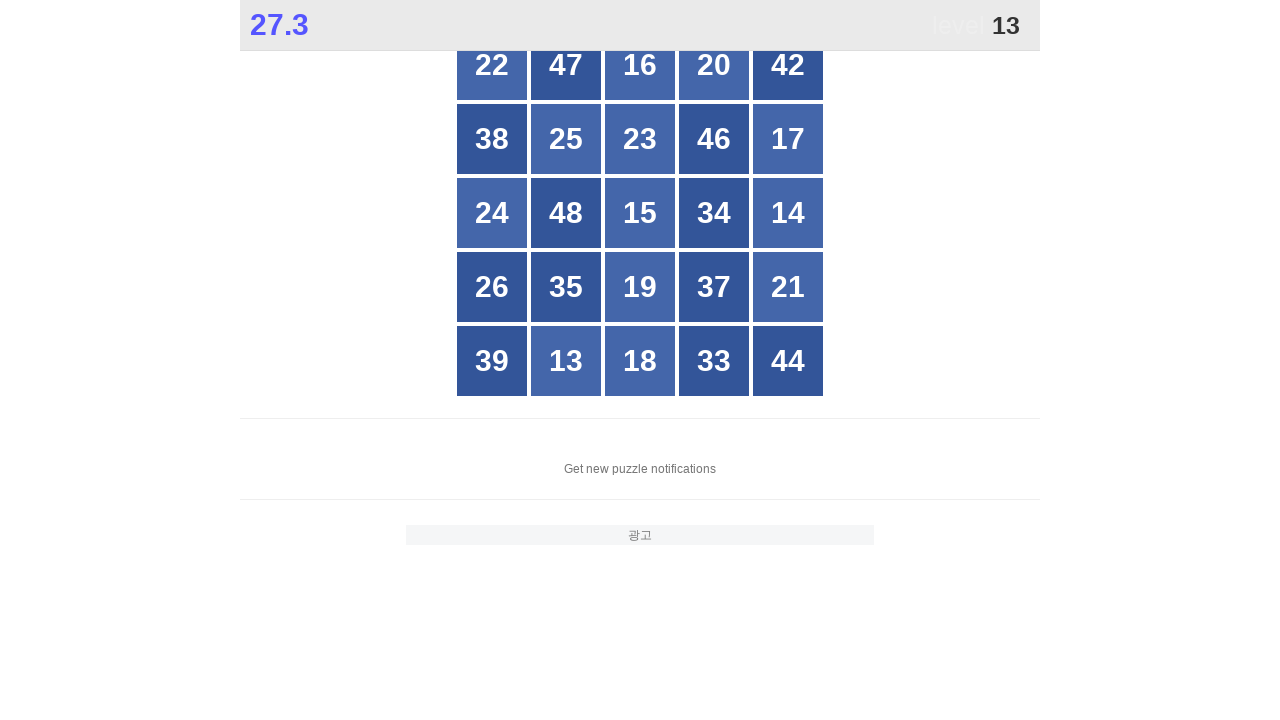

Read button text content: 19
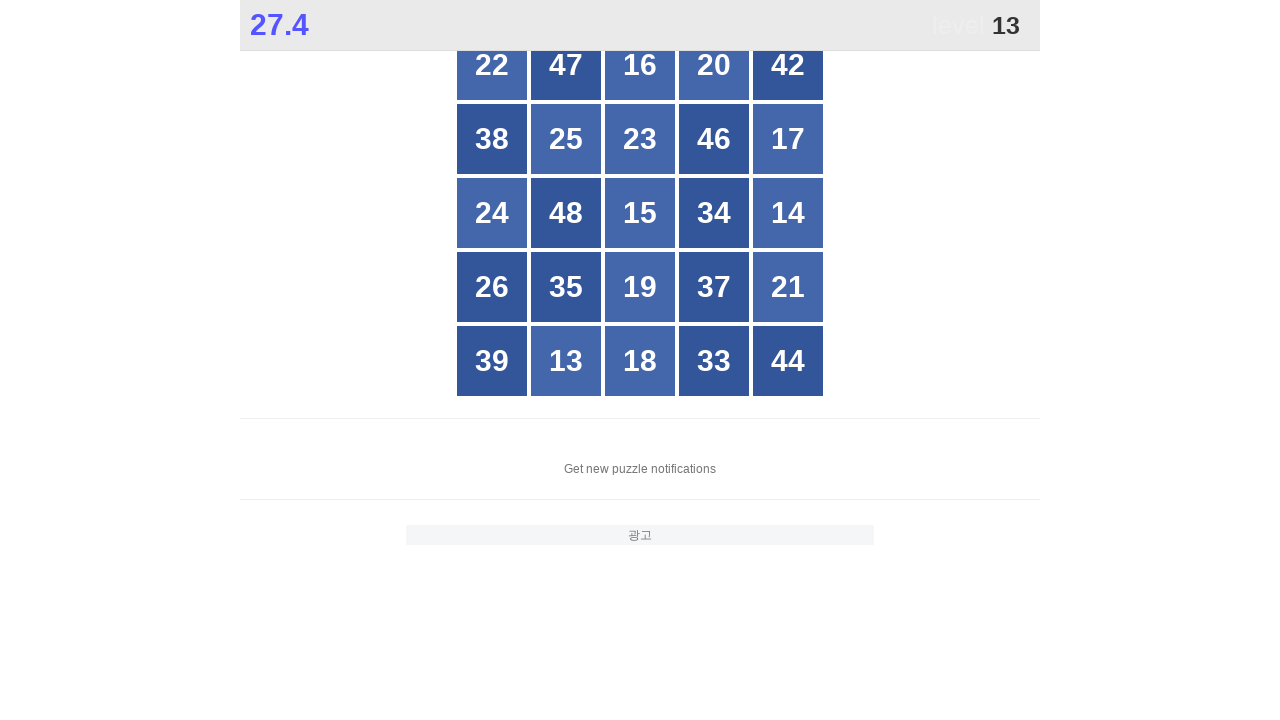

Read button text content: 37
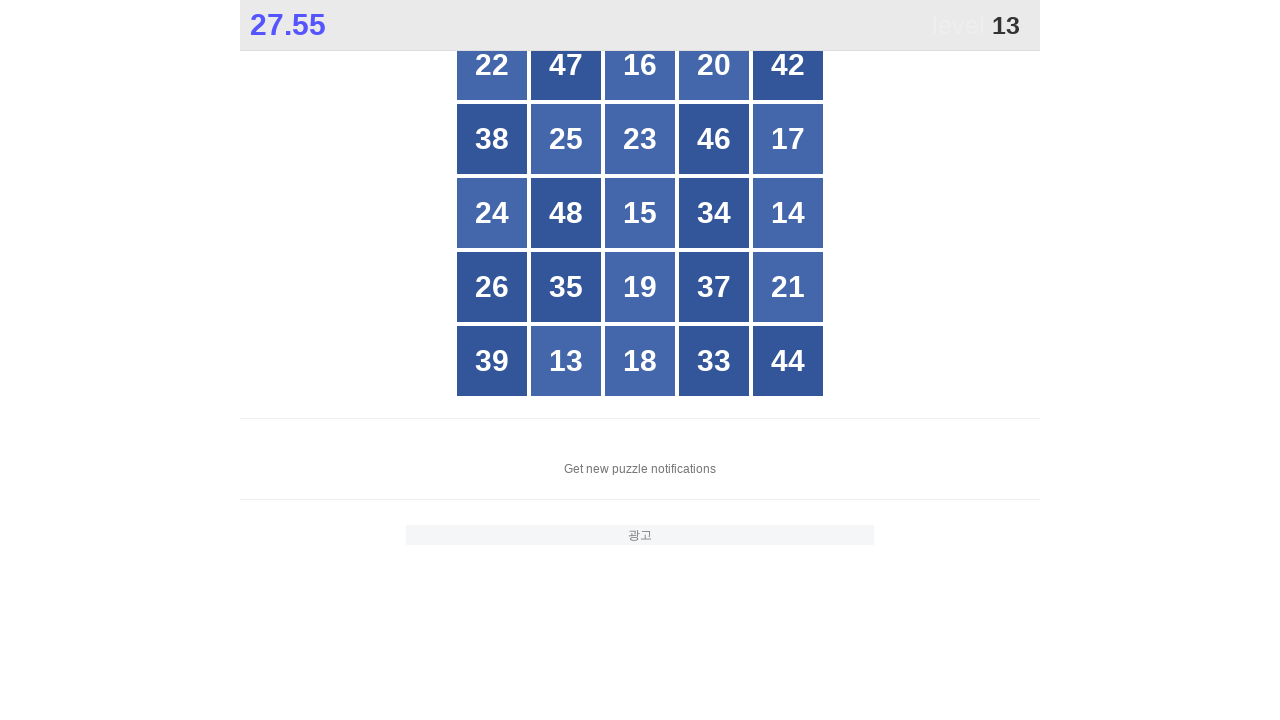

Read button text content: 21
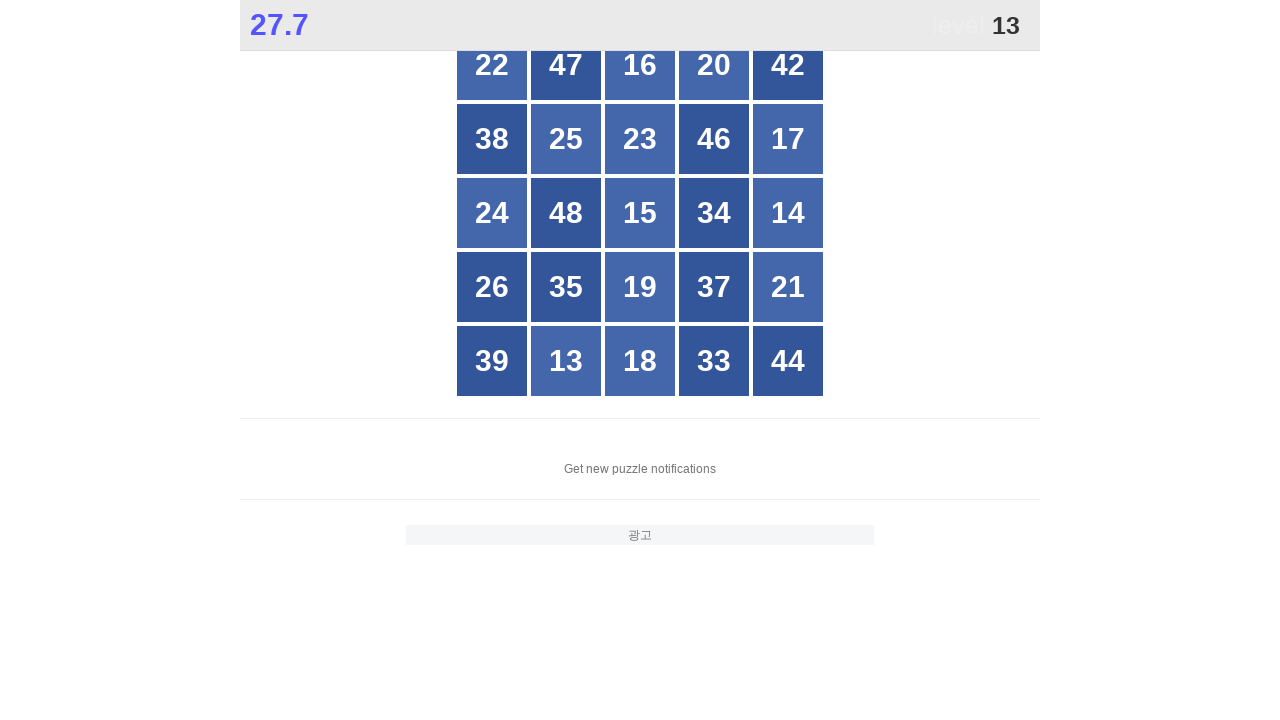

Read button text content: 39
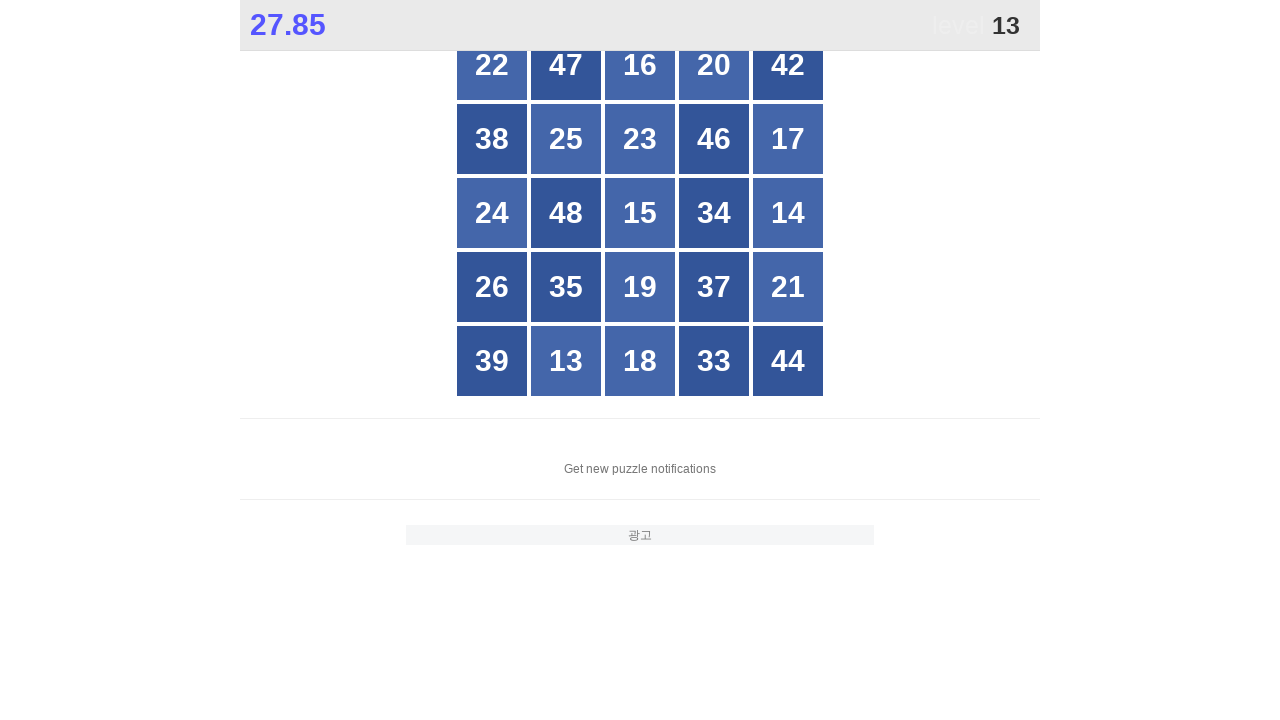

Read button text content: 13
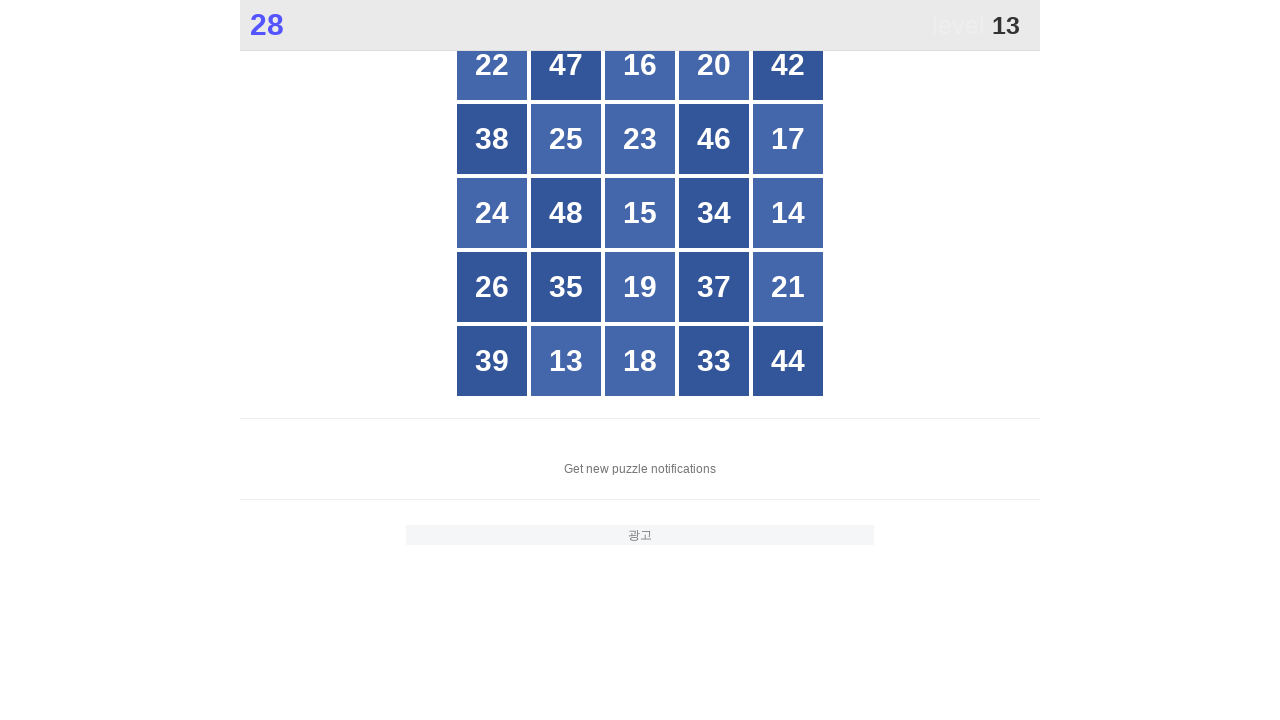

Clicked button number 13 at (566, 361) on xpath=//*[@id="grid"]/div[*] >> nth=21
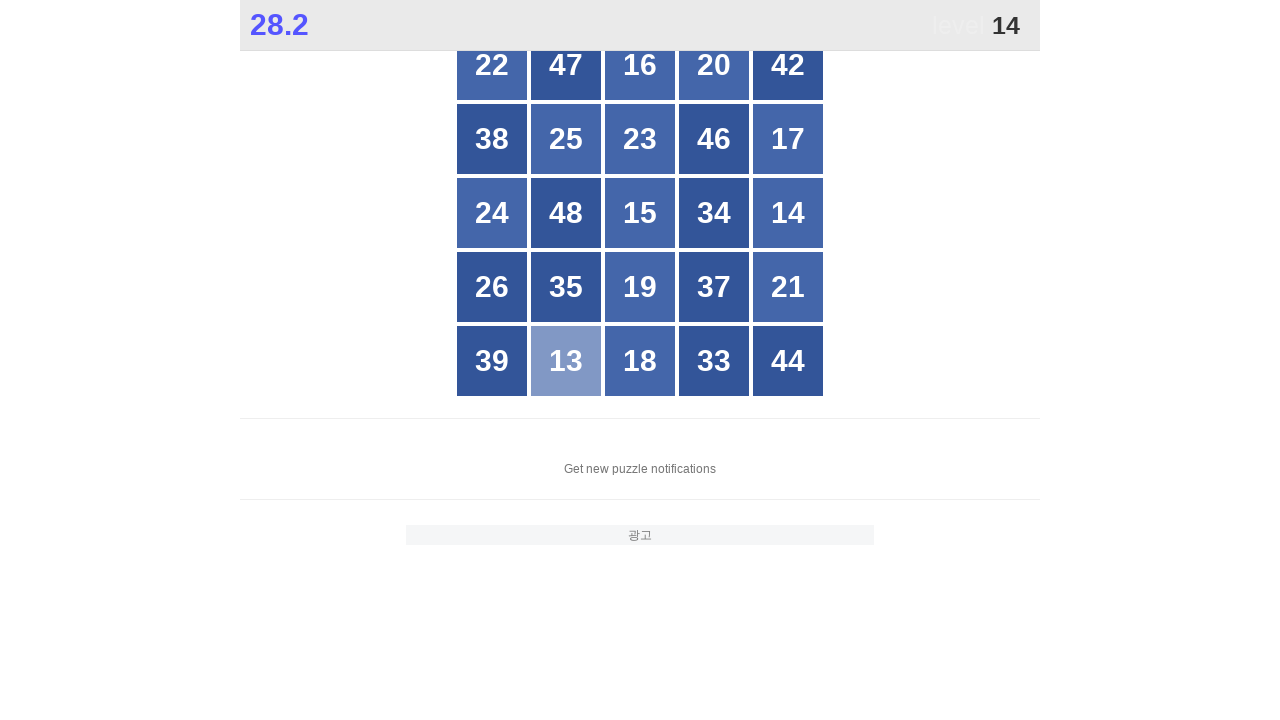

Located all grid buttons to find number 14
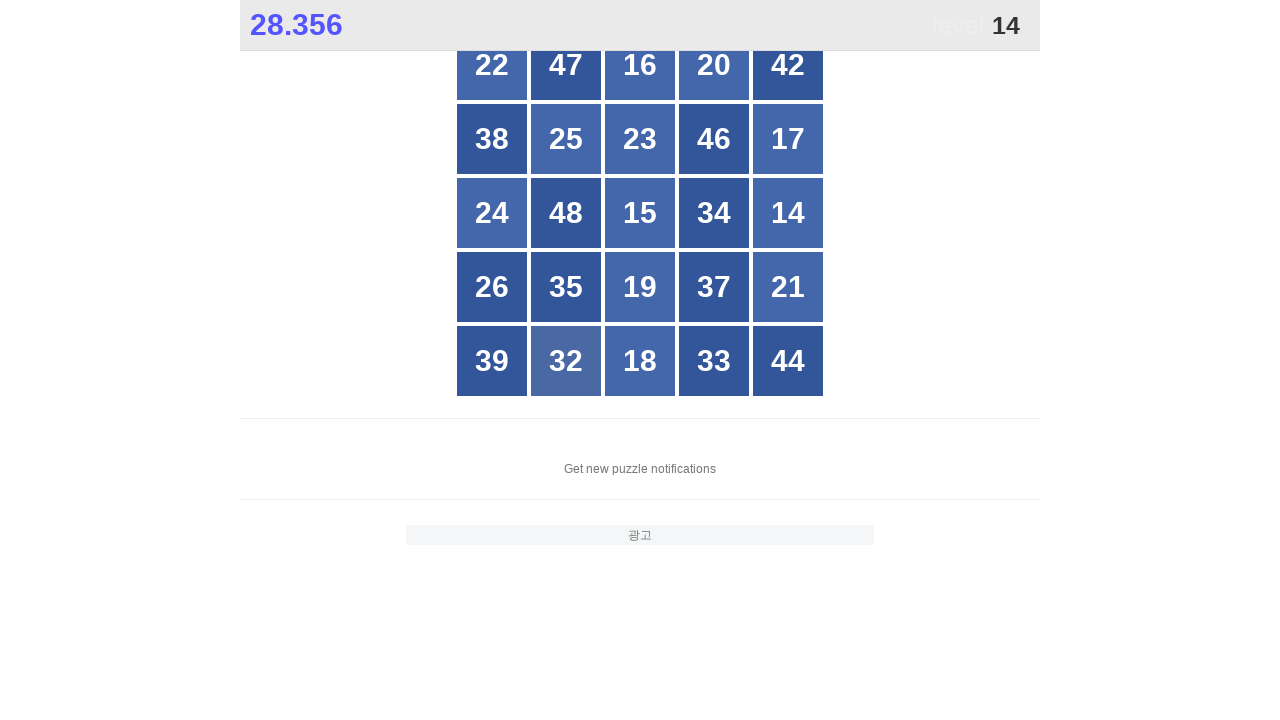

Read button text content: 22
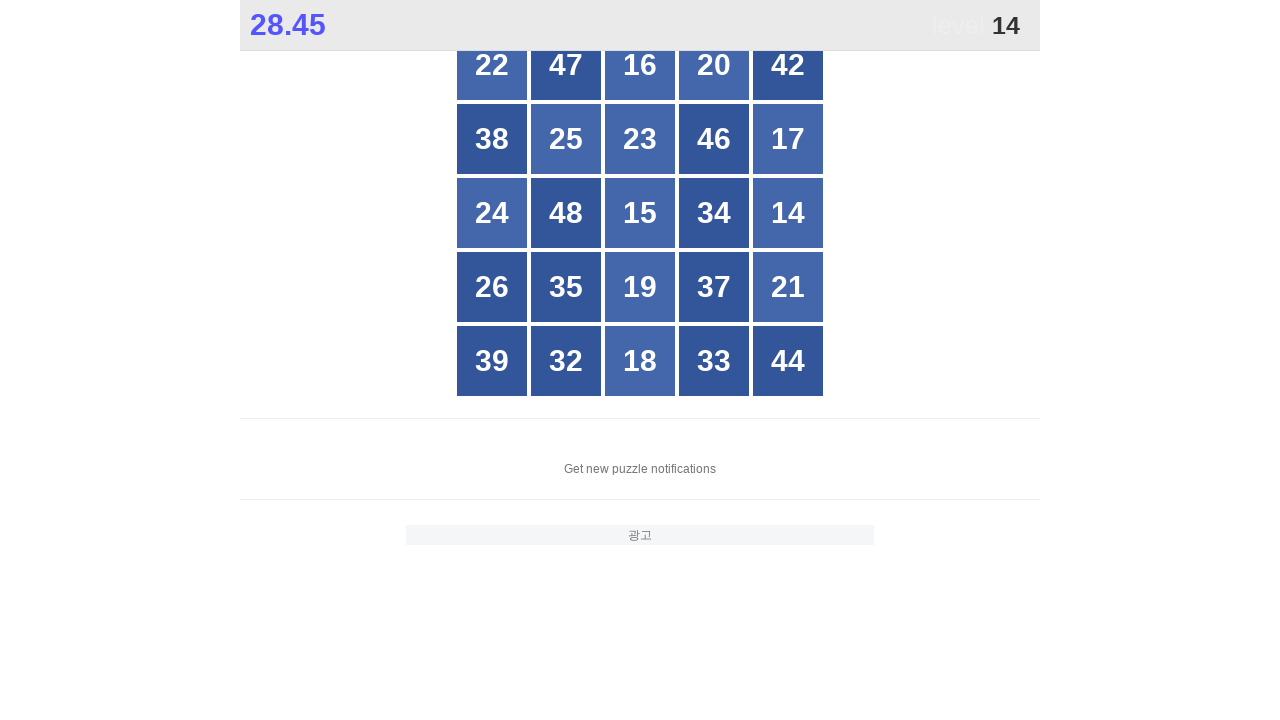

Read button text content: 47
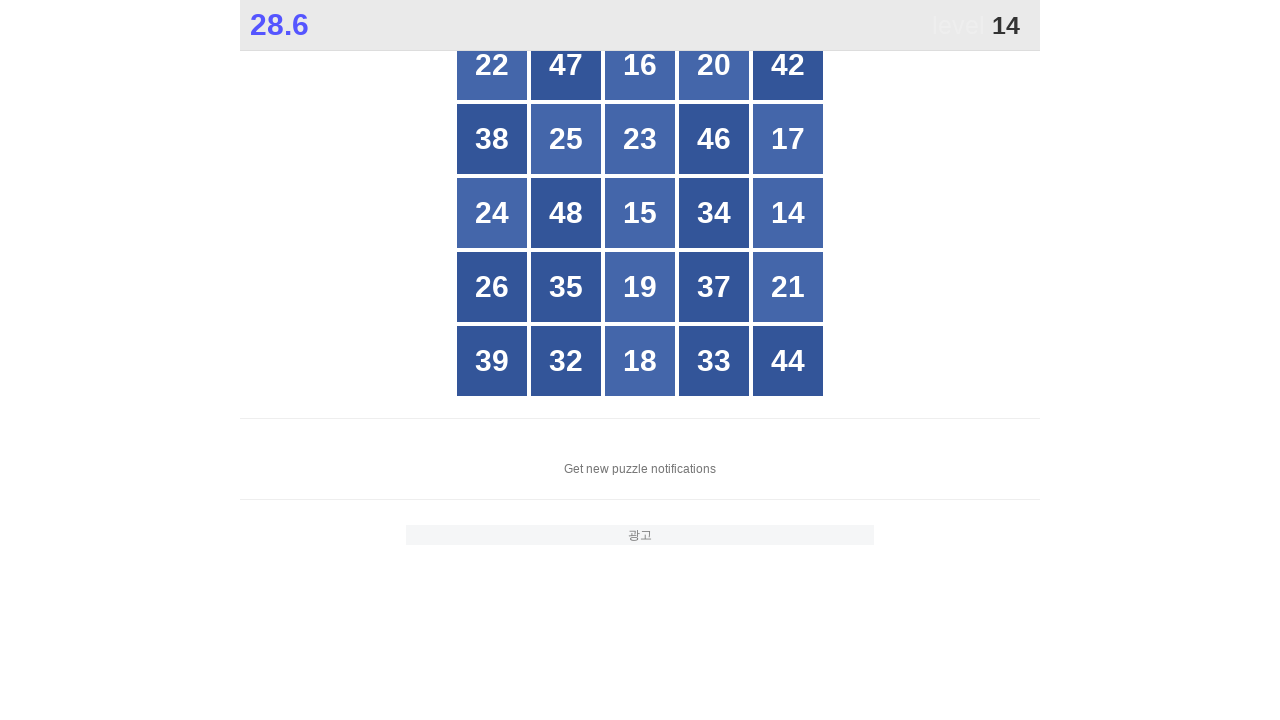

Read button text content: 16
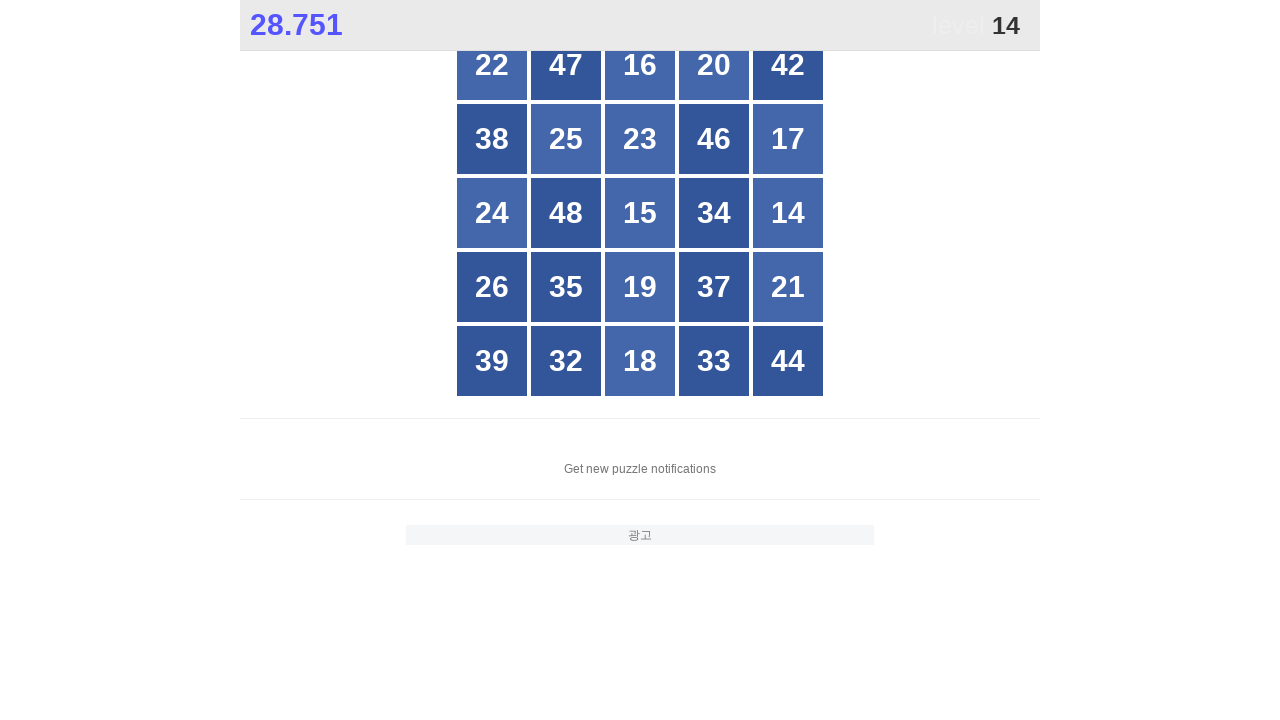

Read button text content: 20
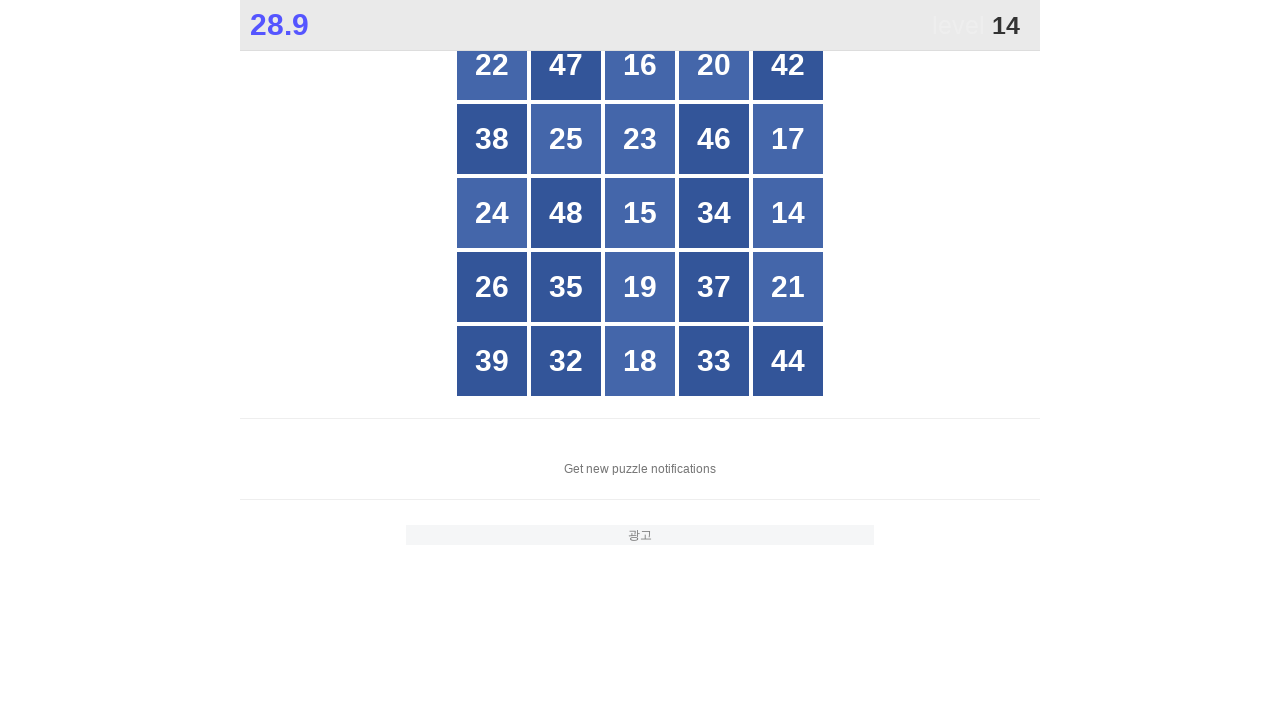

Read button text content: 42
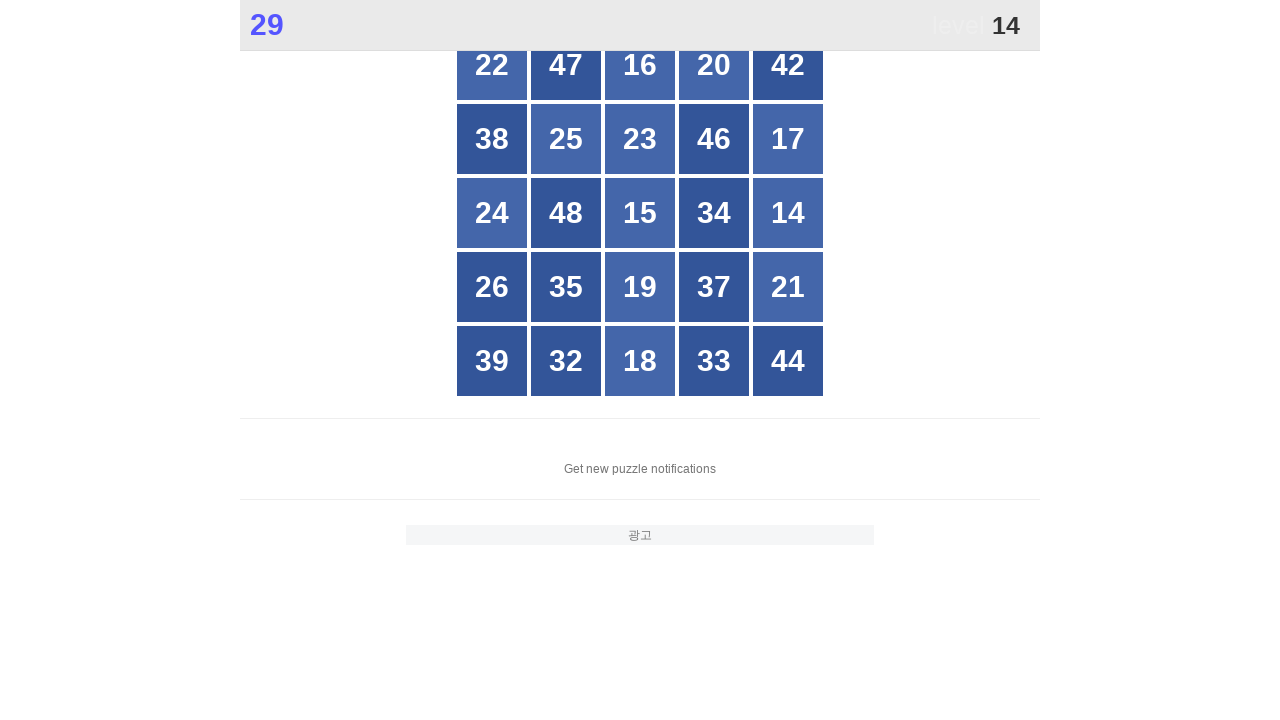

Read button text content: 38
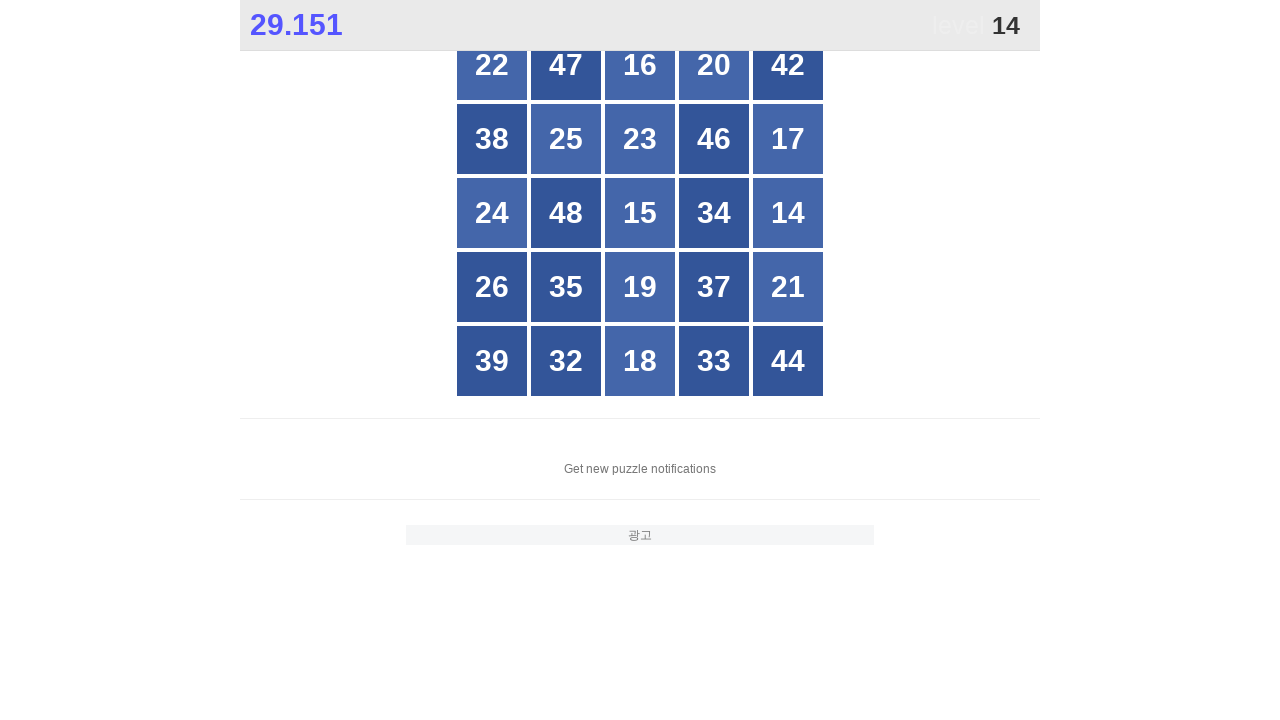

Read button text content: 25
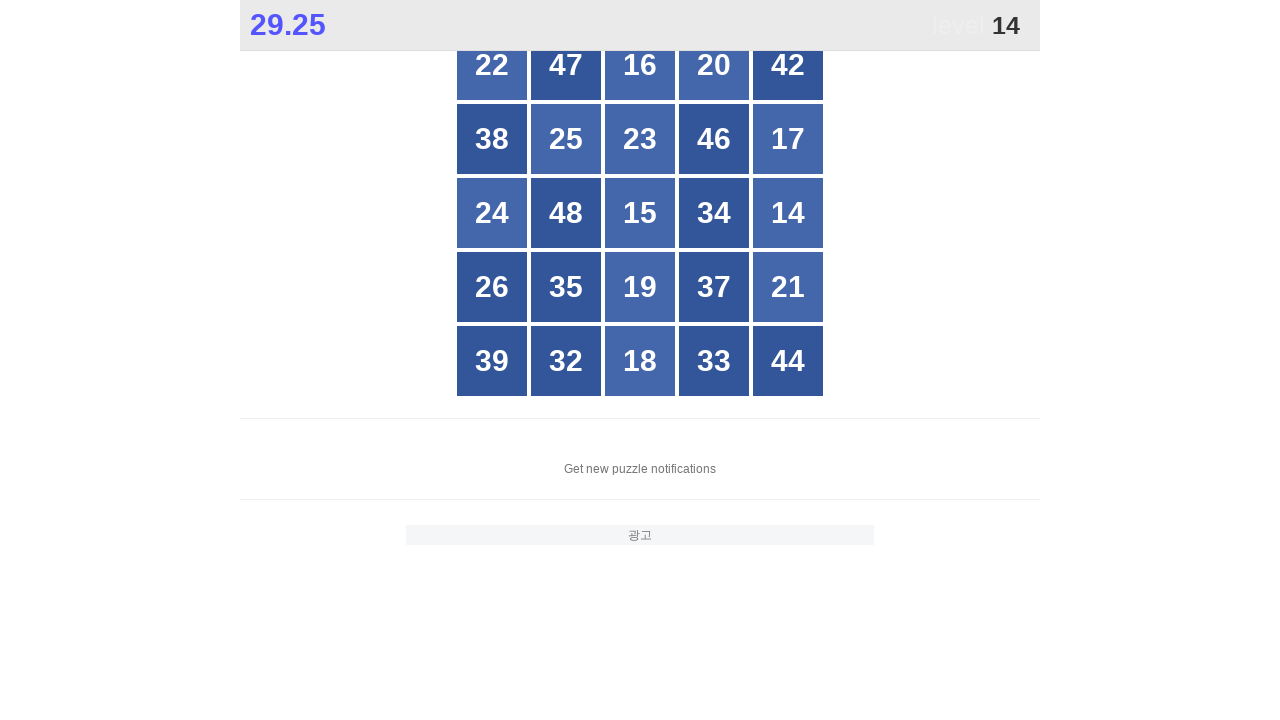

Read button text content: 23
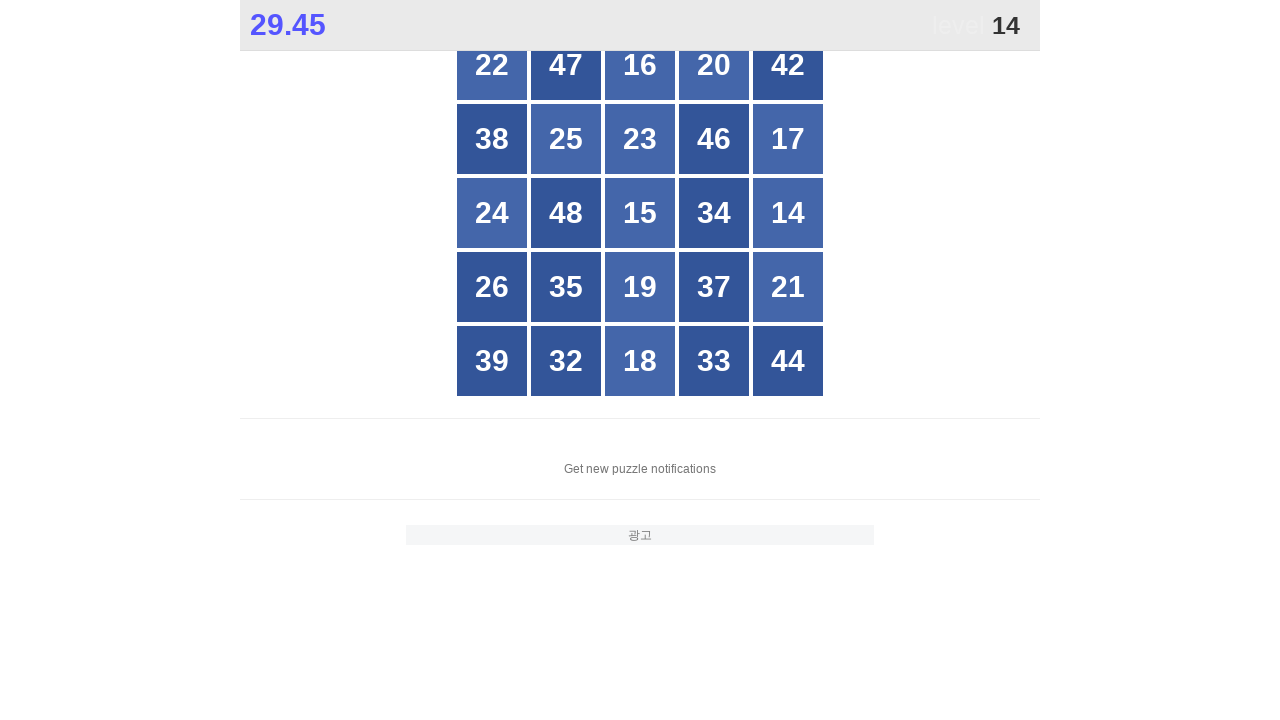

Read button text content: 46
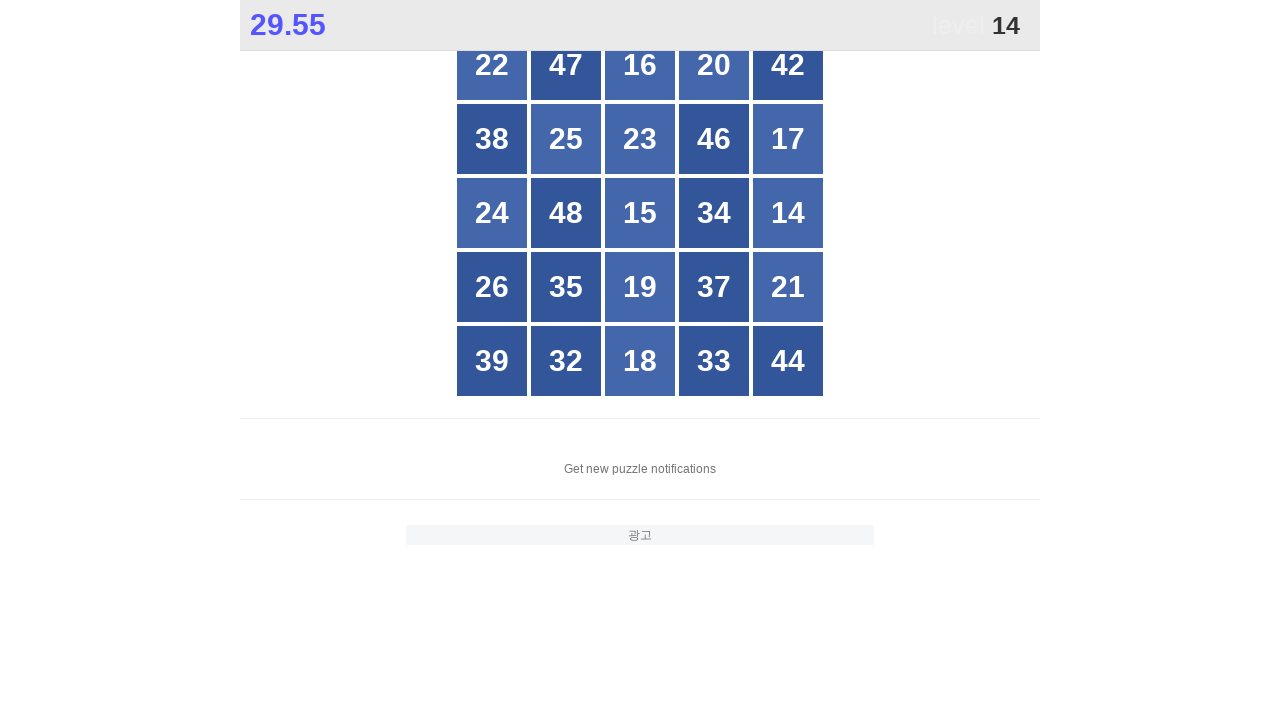

Read button text content: 17
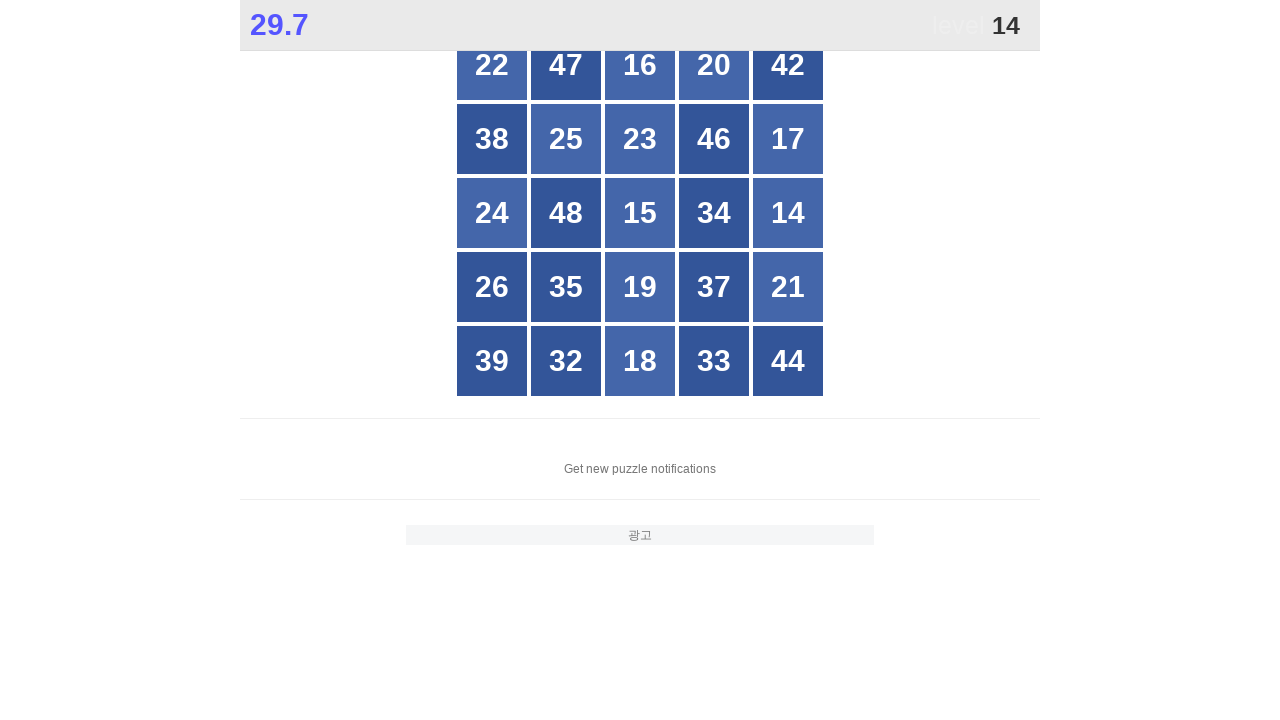

Read button text content: 24
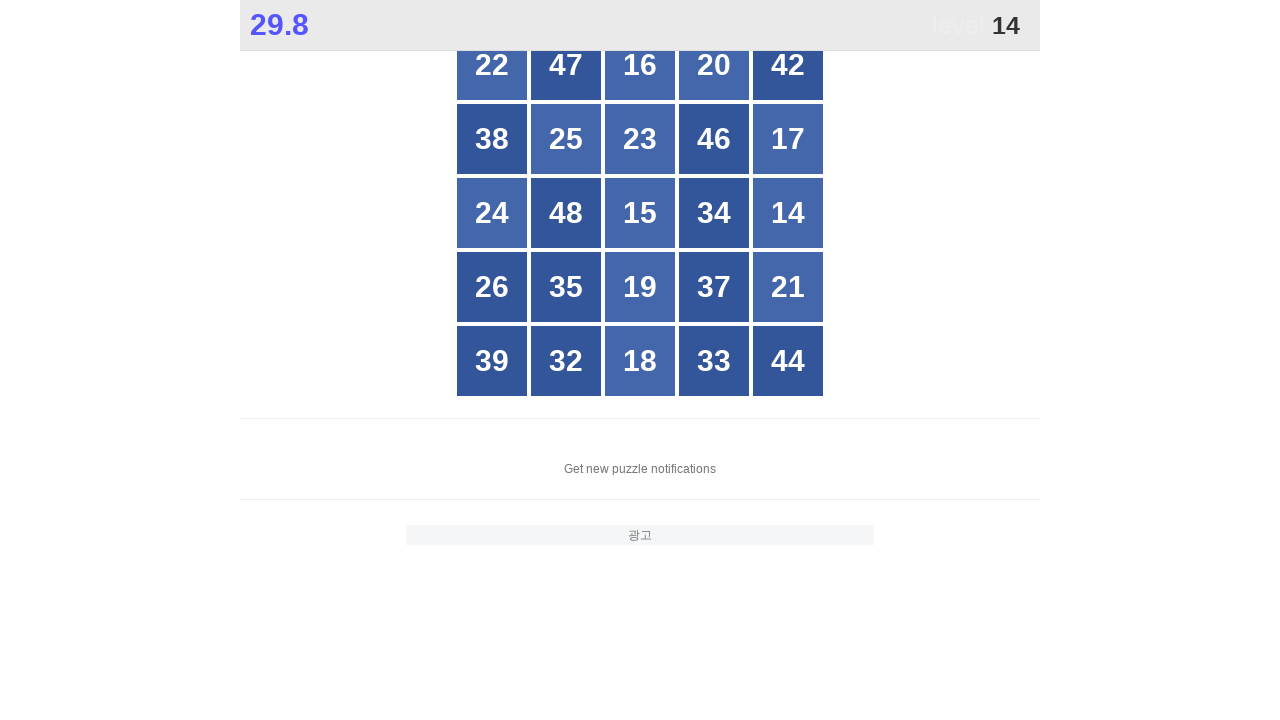

Read button text content: 48
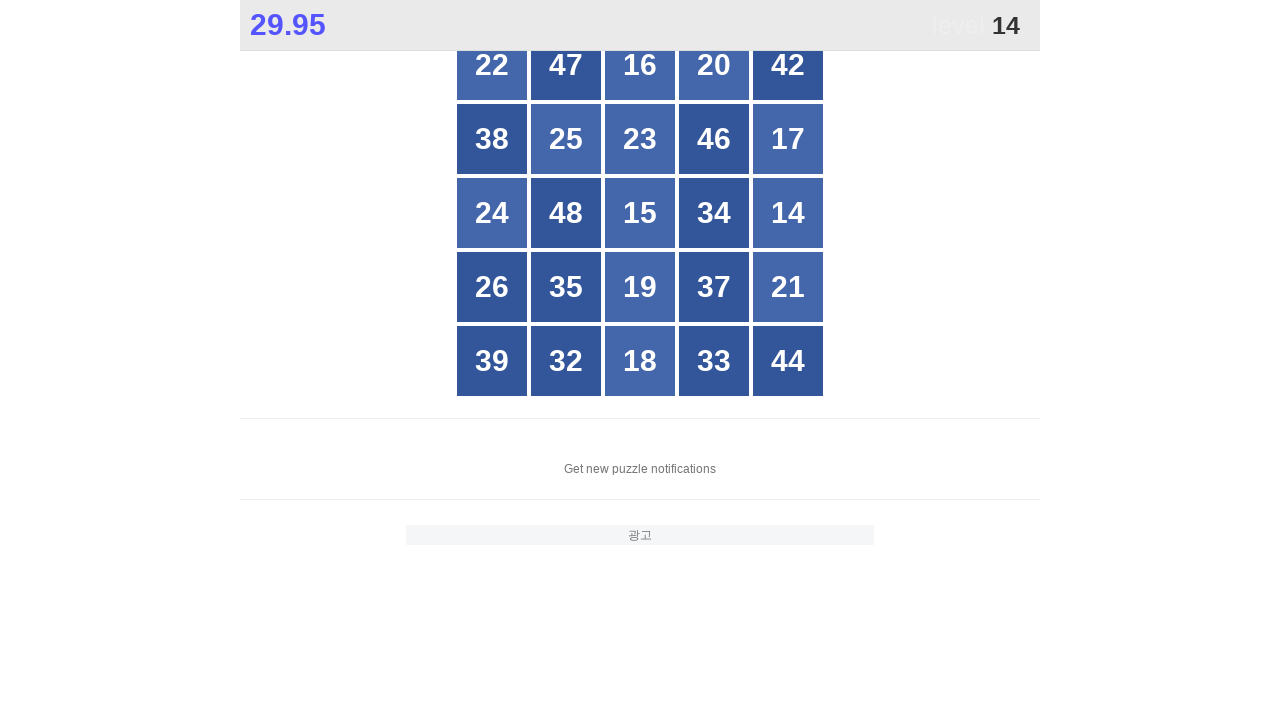

Read button text content: 15
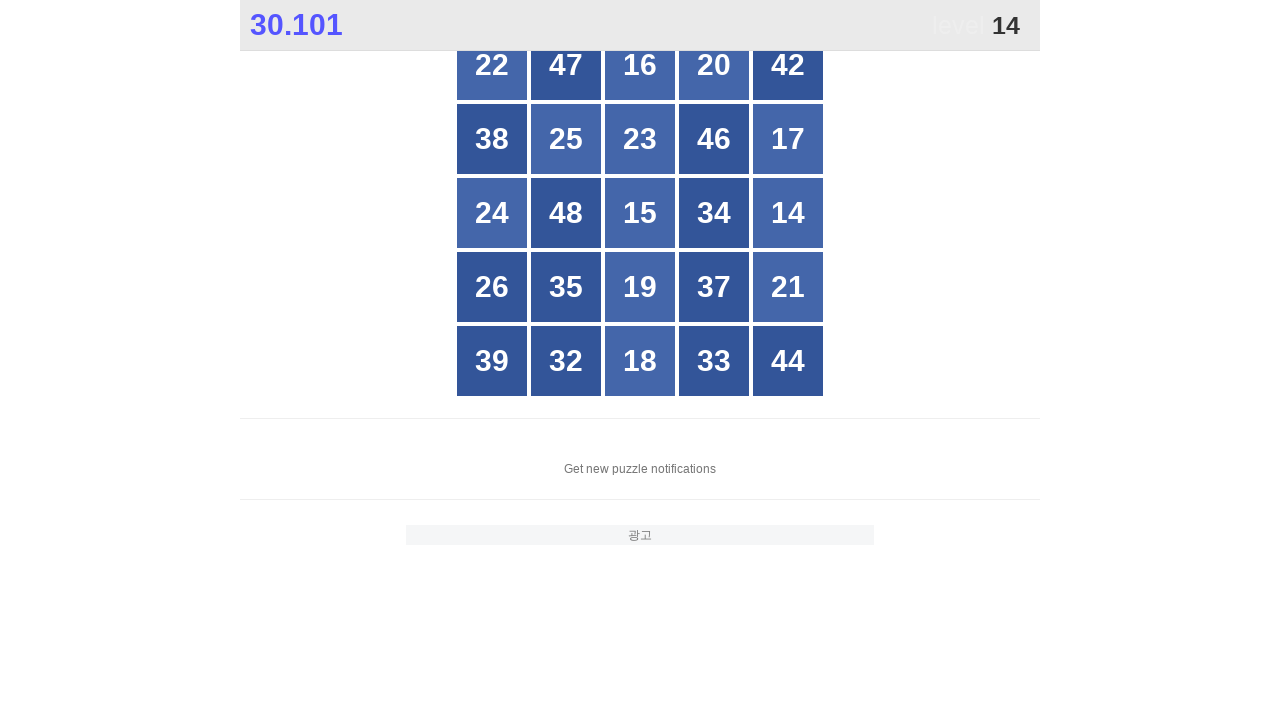

Read button text content: 34
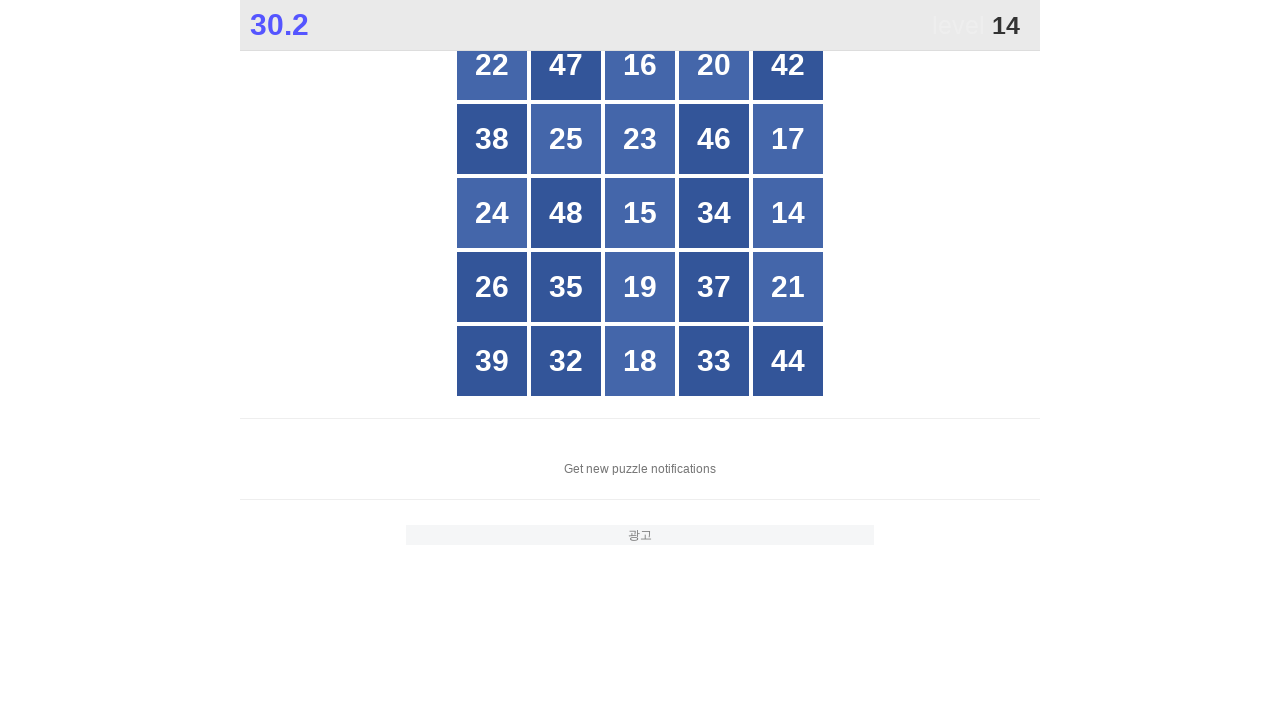

Read button text content: 14
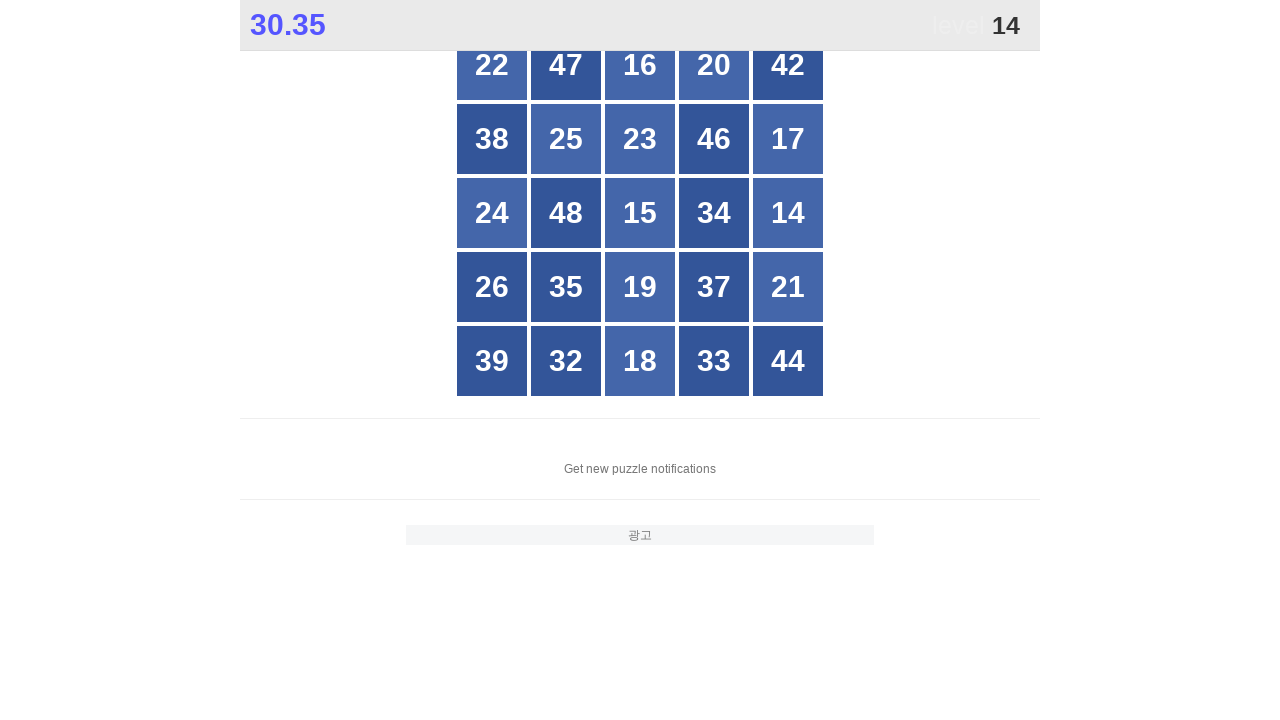

Clicked button number 14 at (788, 213) on xpath=//*[@id="grid"]/div[*] >> nth=14
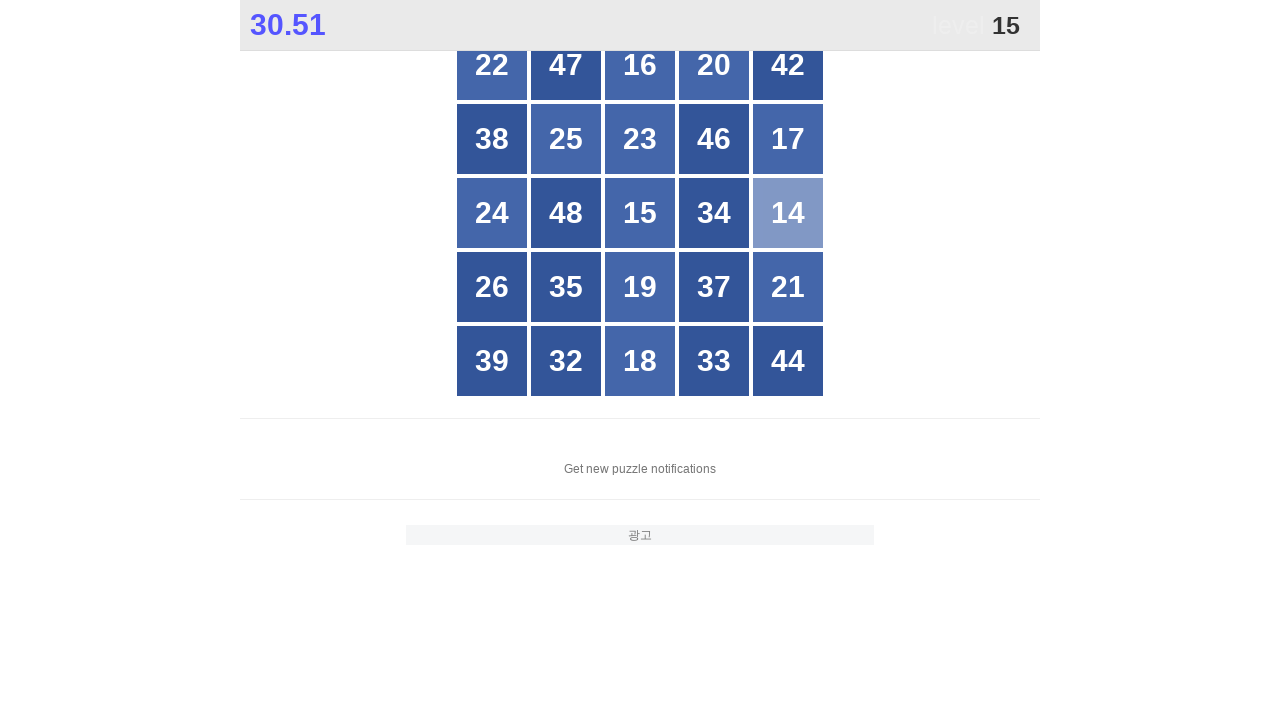

Located all grid buttons to find number 15
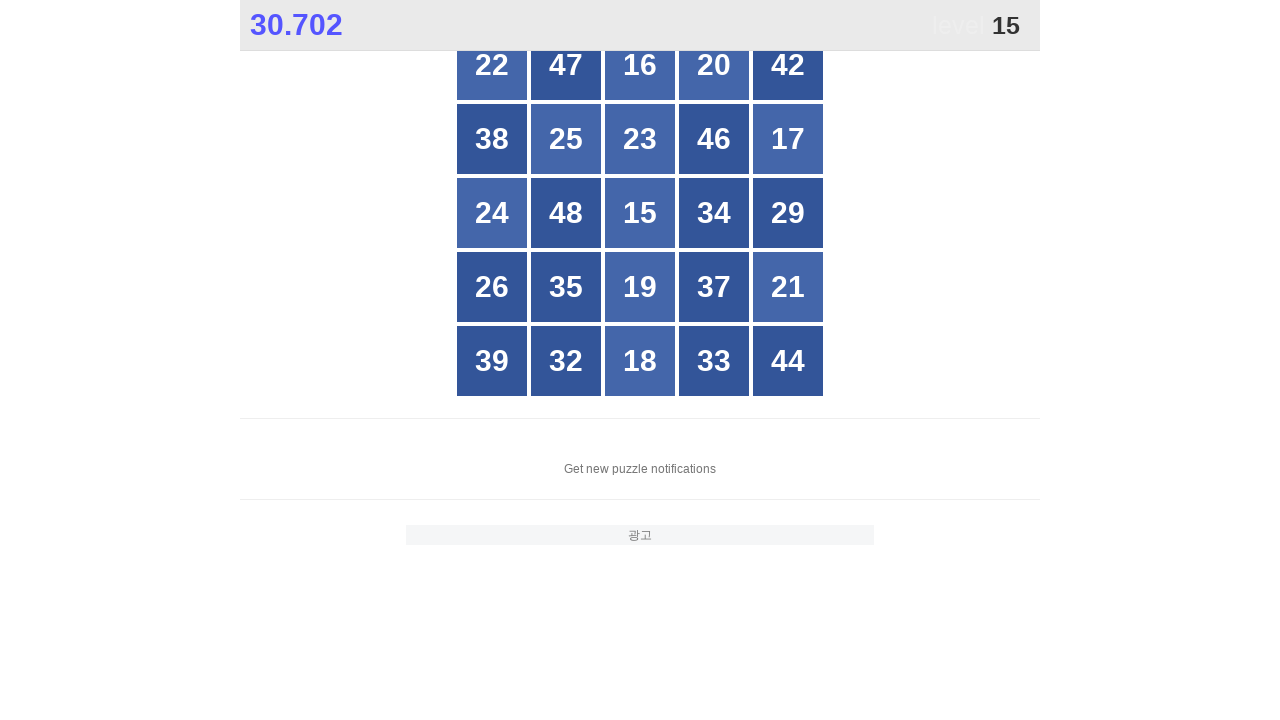

Read button text content: 22
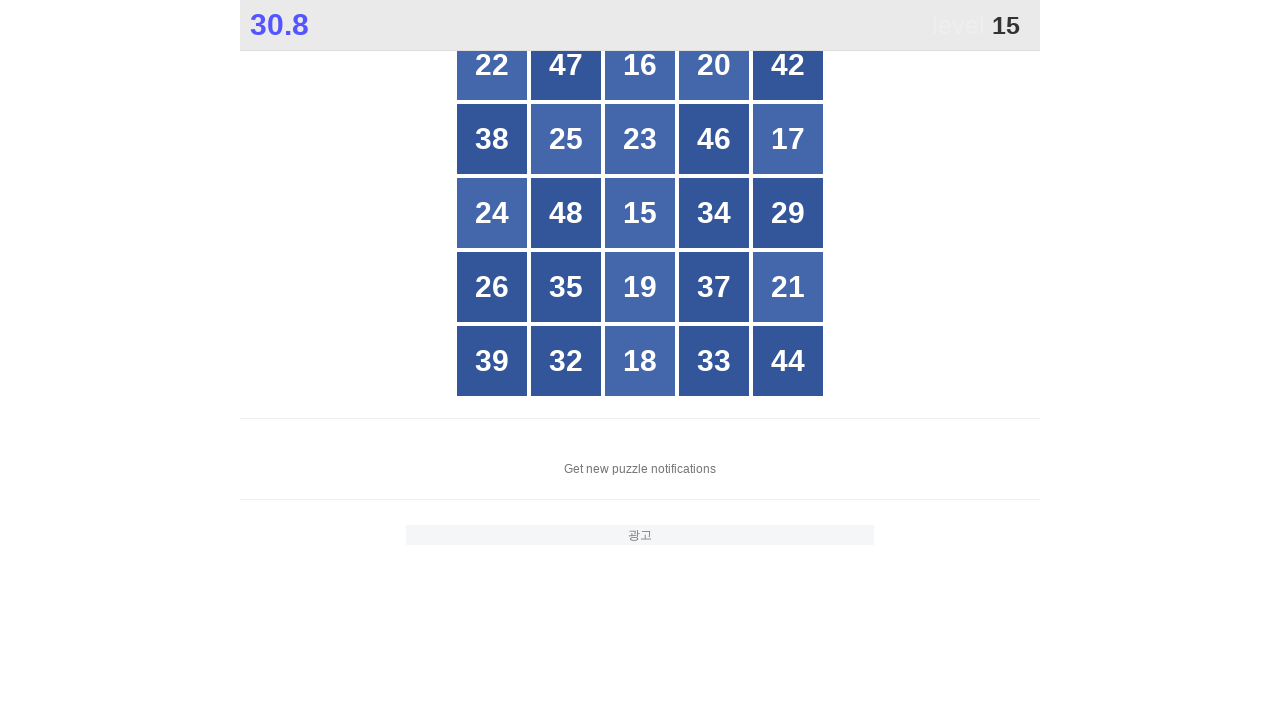

Read button text content: 47
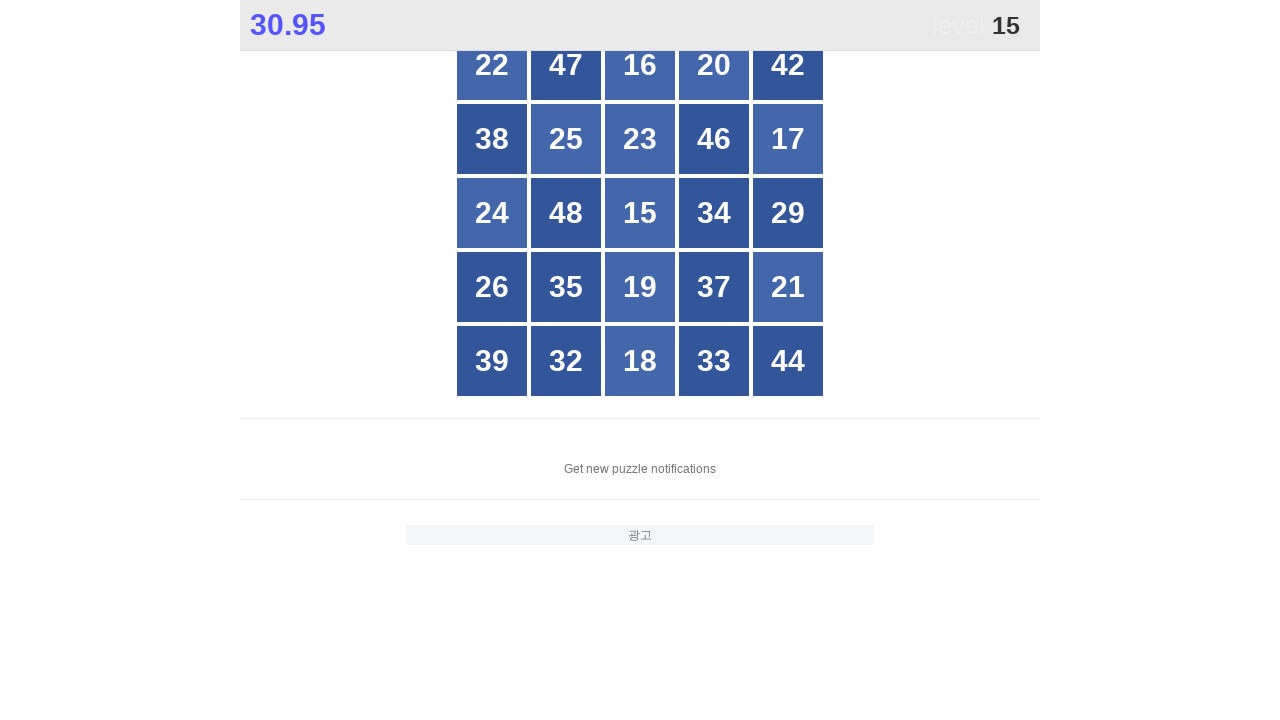

Read button text content: 16
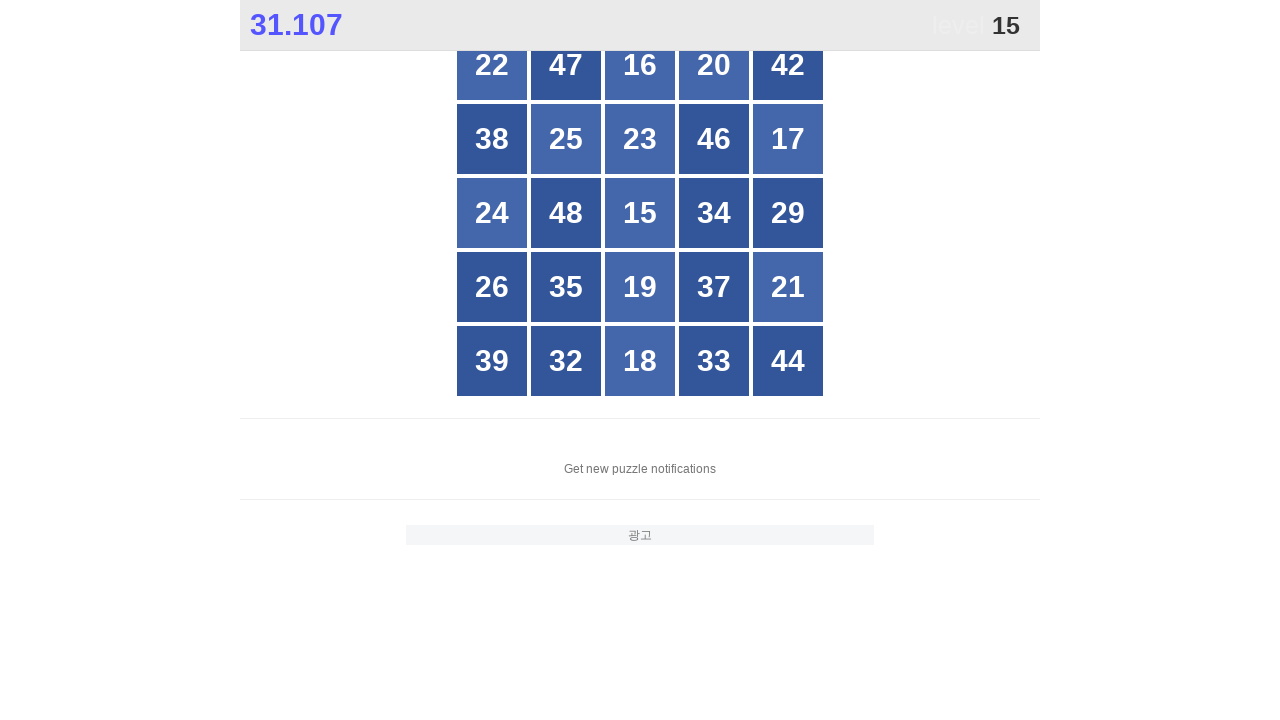

Read button text content: 20
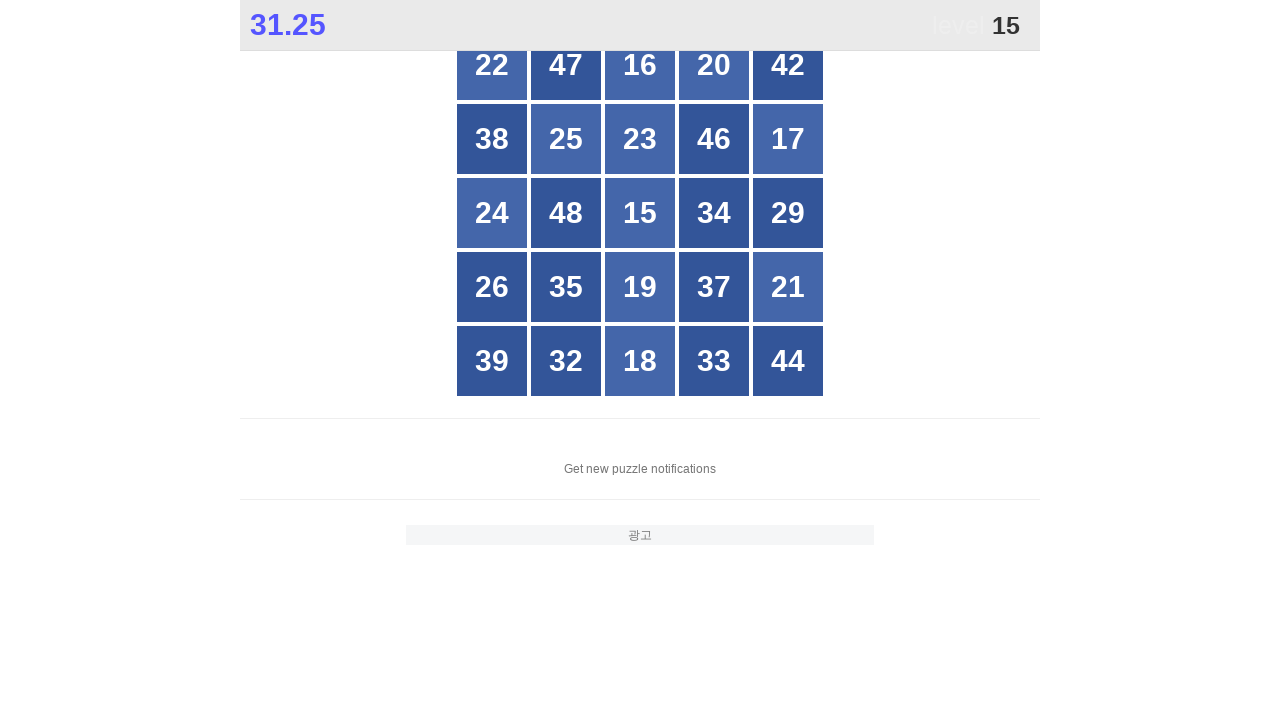

Read button text content: 42
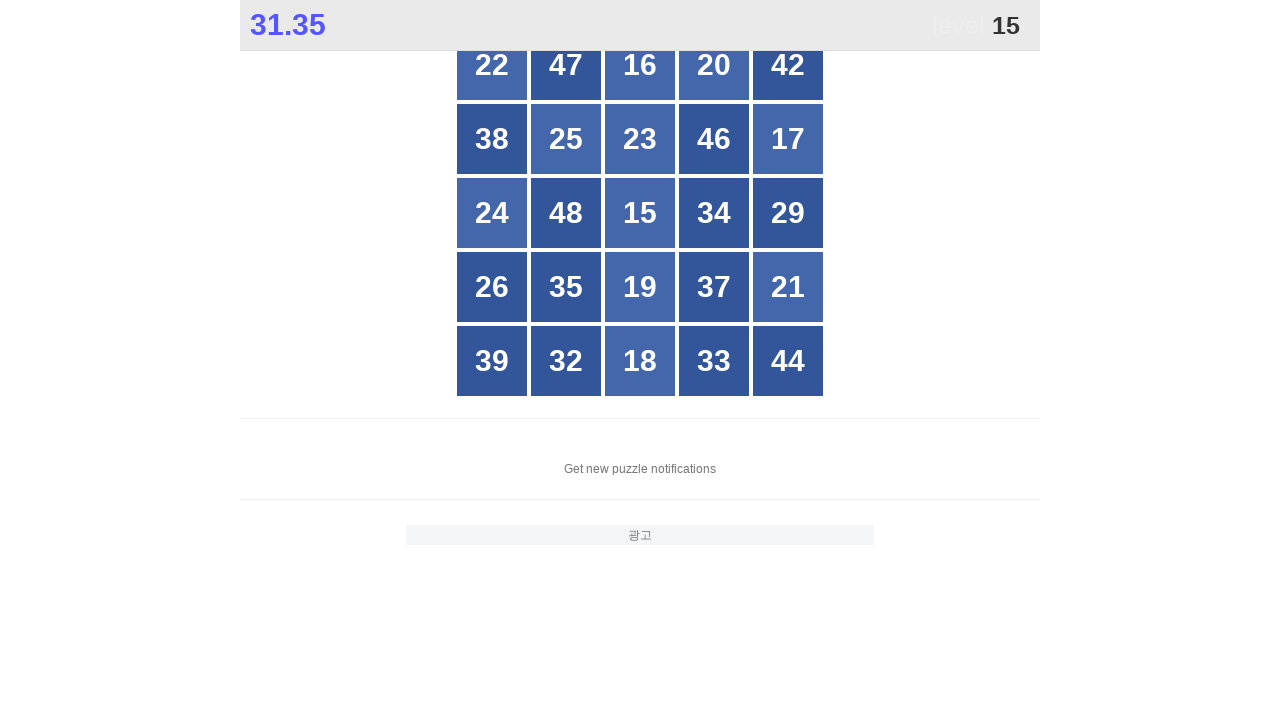

Read button text content: 38
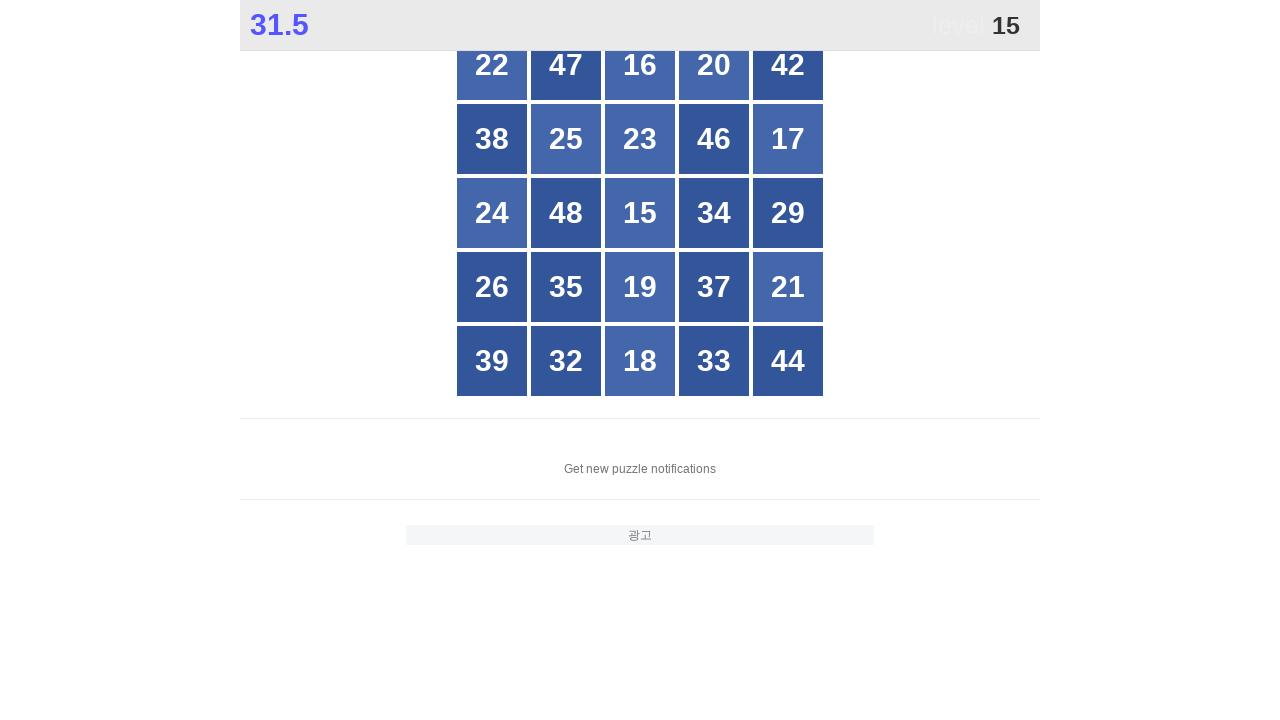

Read button text content: 25
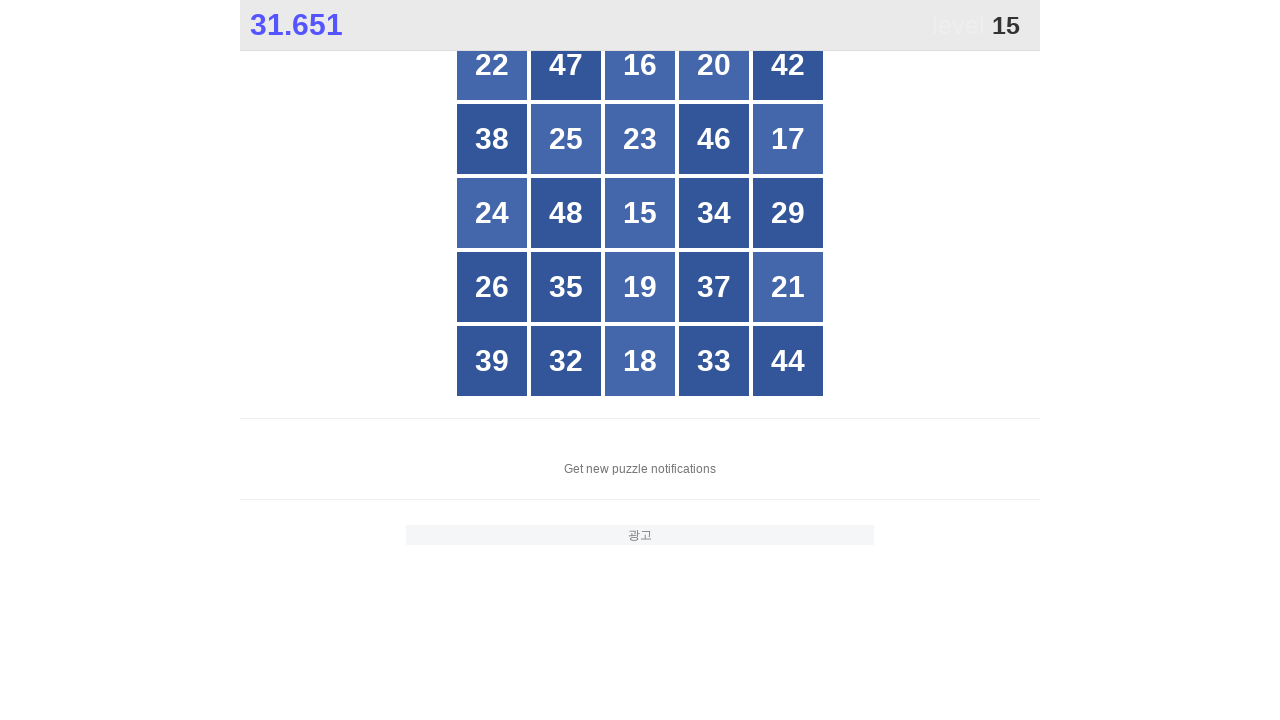

Read button text content: 23
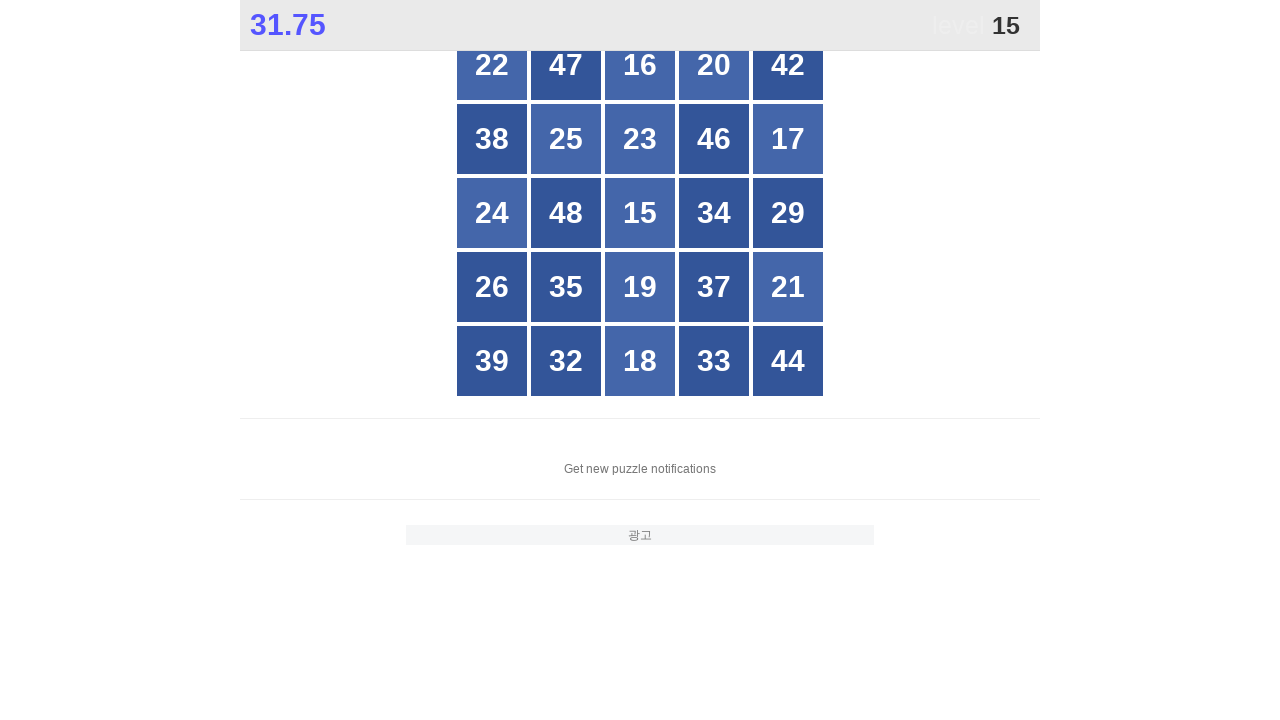

Read button text content: 46
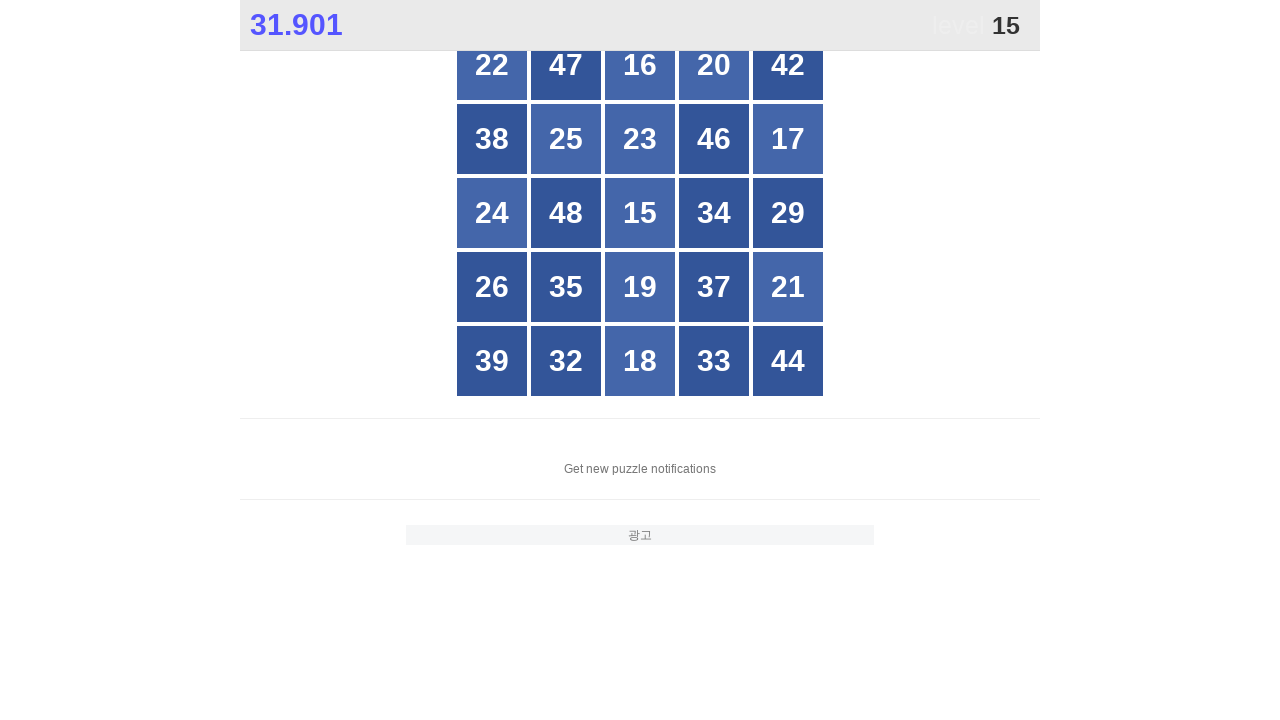

Read button text content: 17
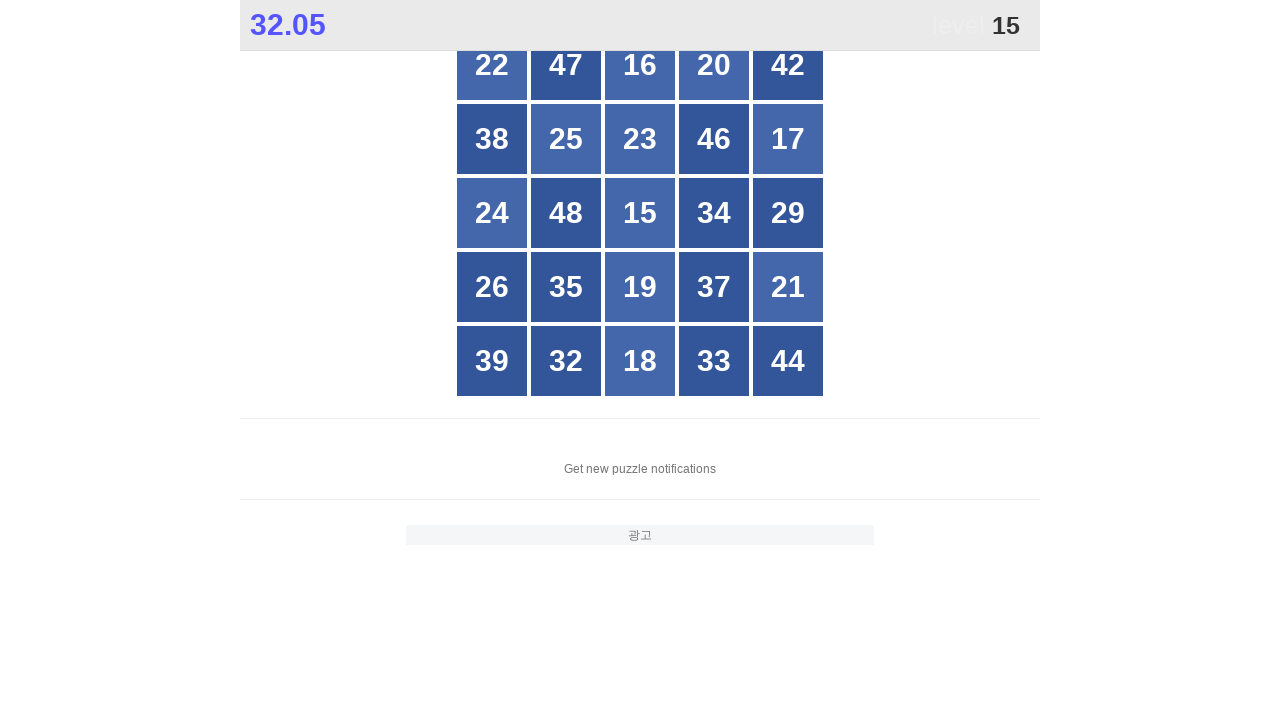

Read button text content: 24
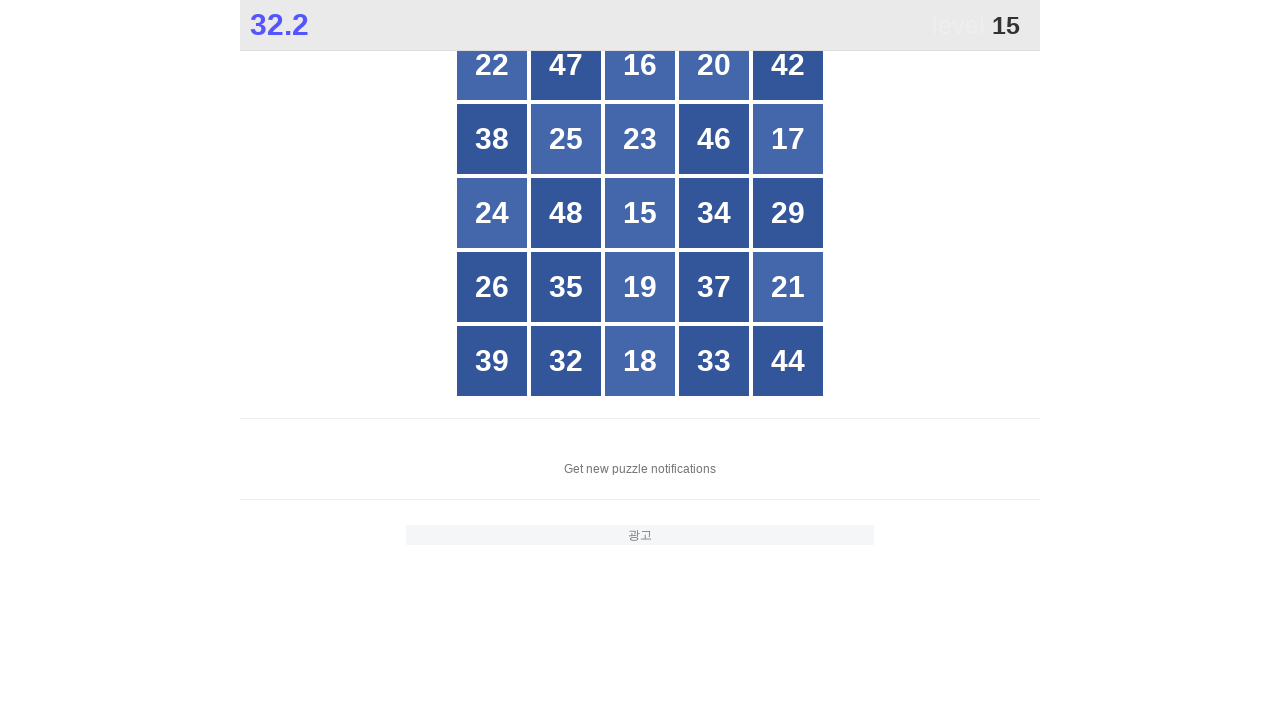

Read button text content: 48
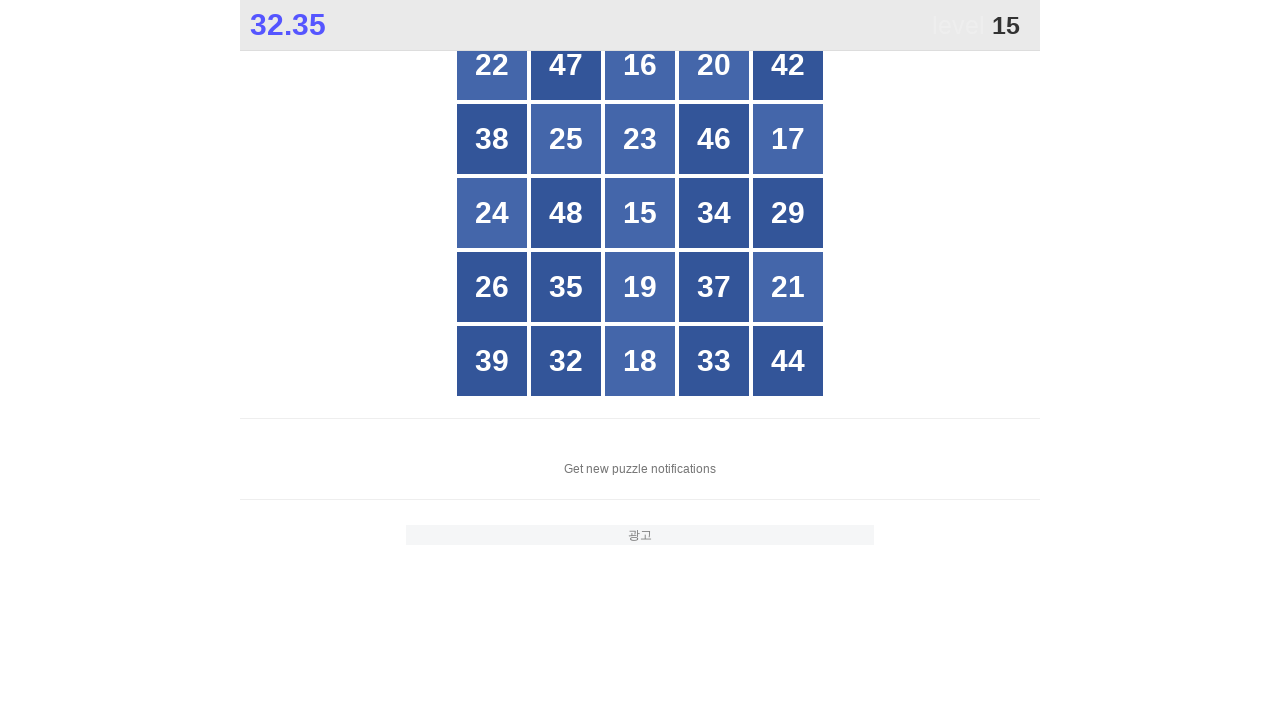

Read button text content: 15
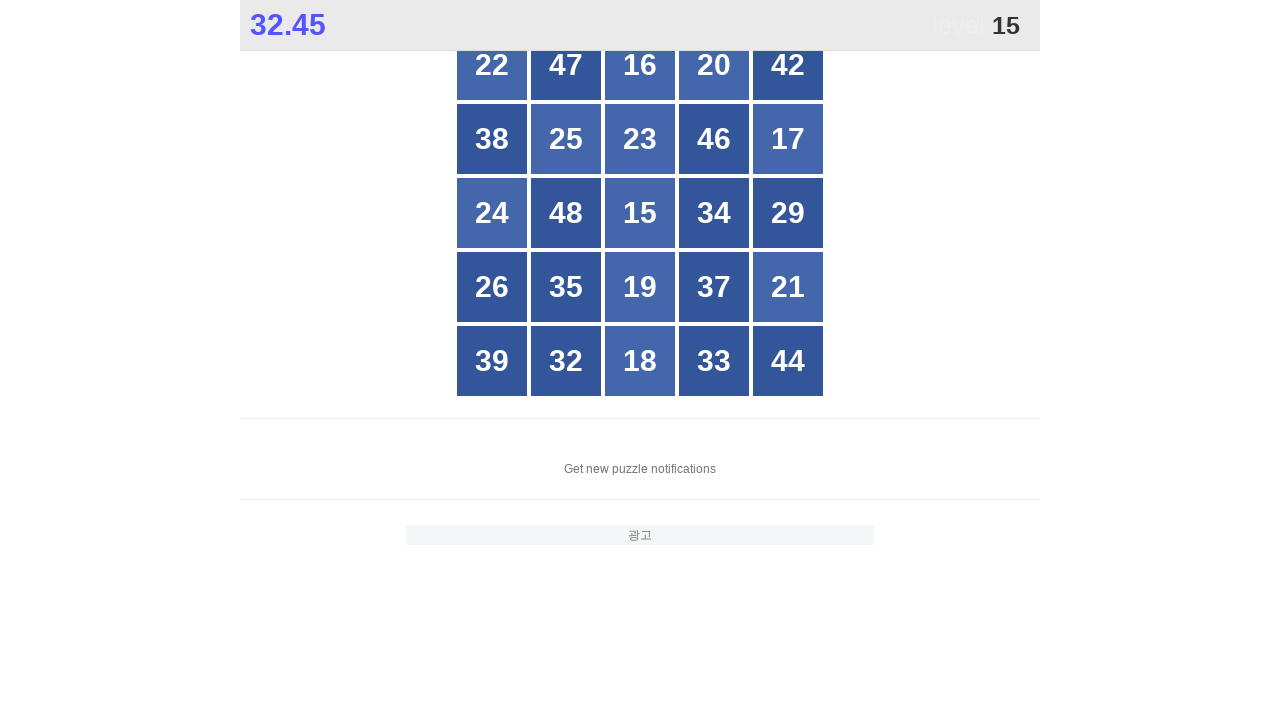

Clicked button number 15 at (640, 213) on xpath=//*[@id="grid"]/div[*] >> nth=12
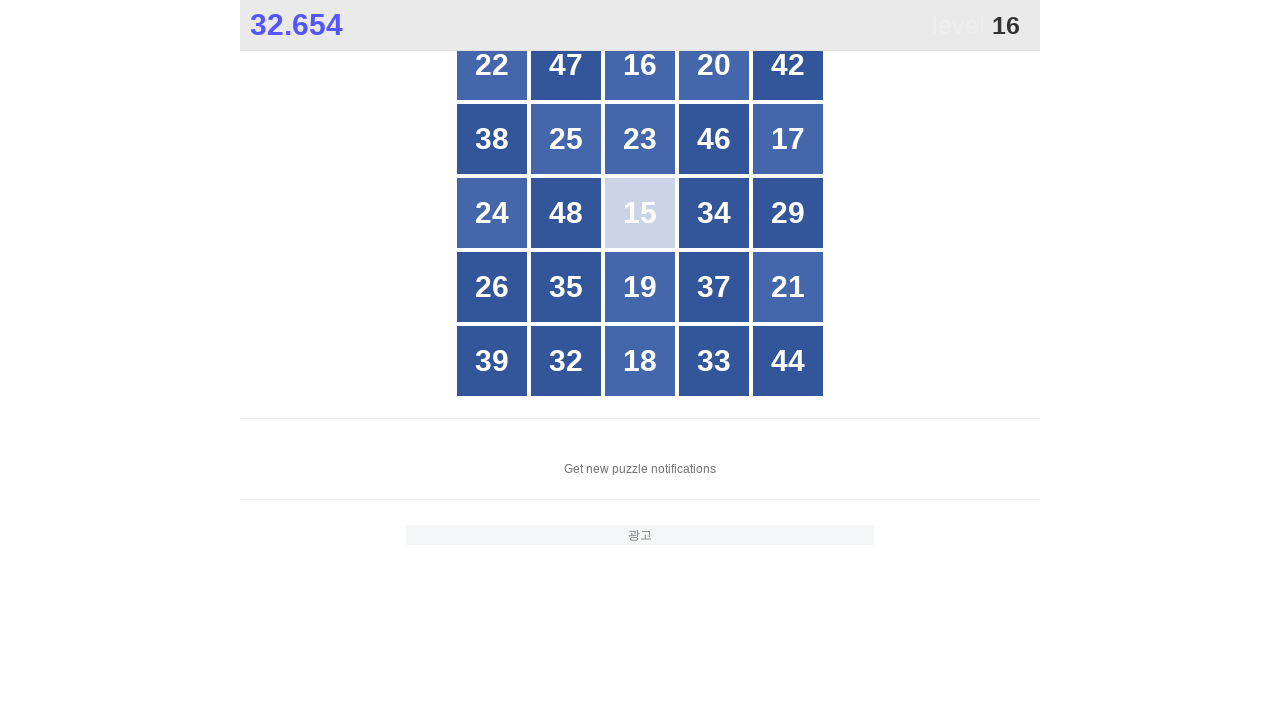

Located all grid buttons to find number 16
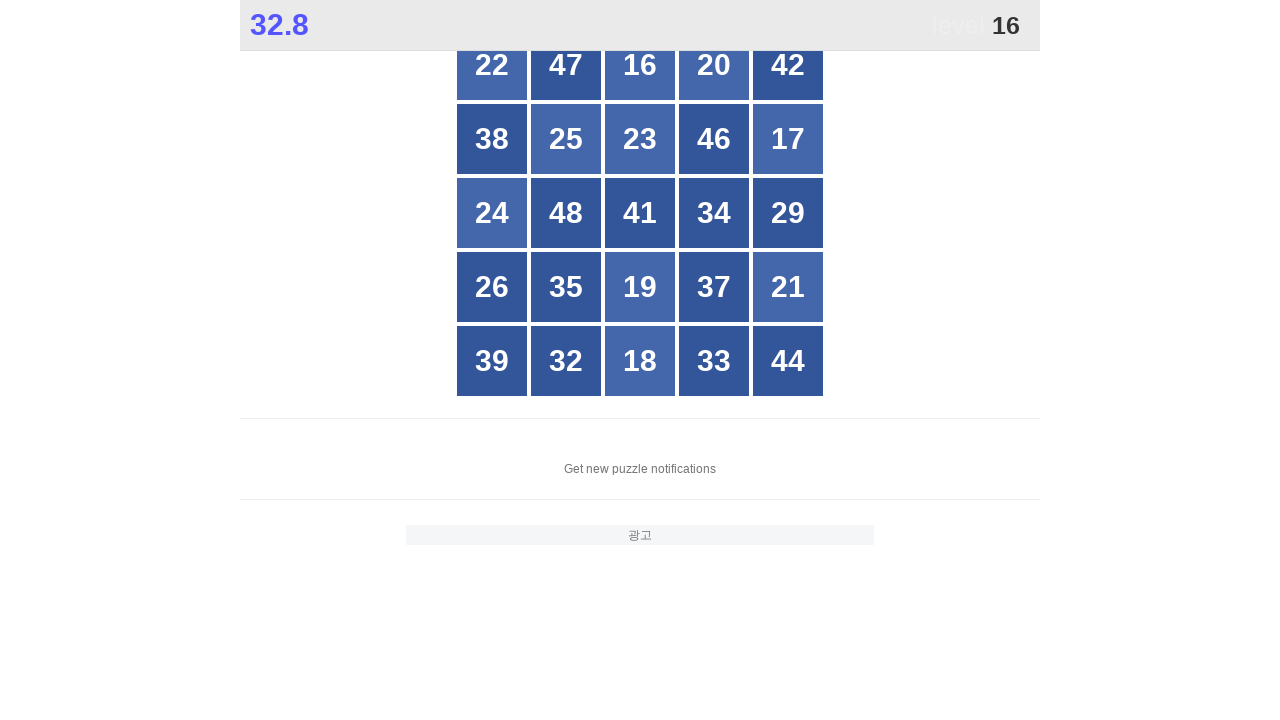

Read button text content: 22
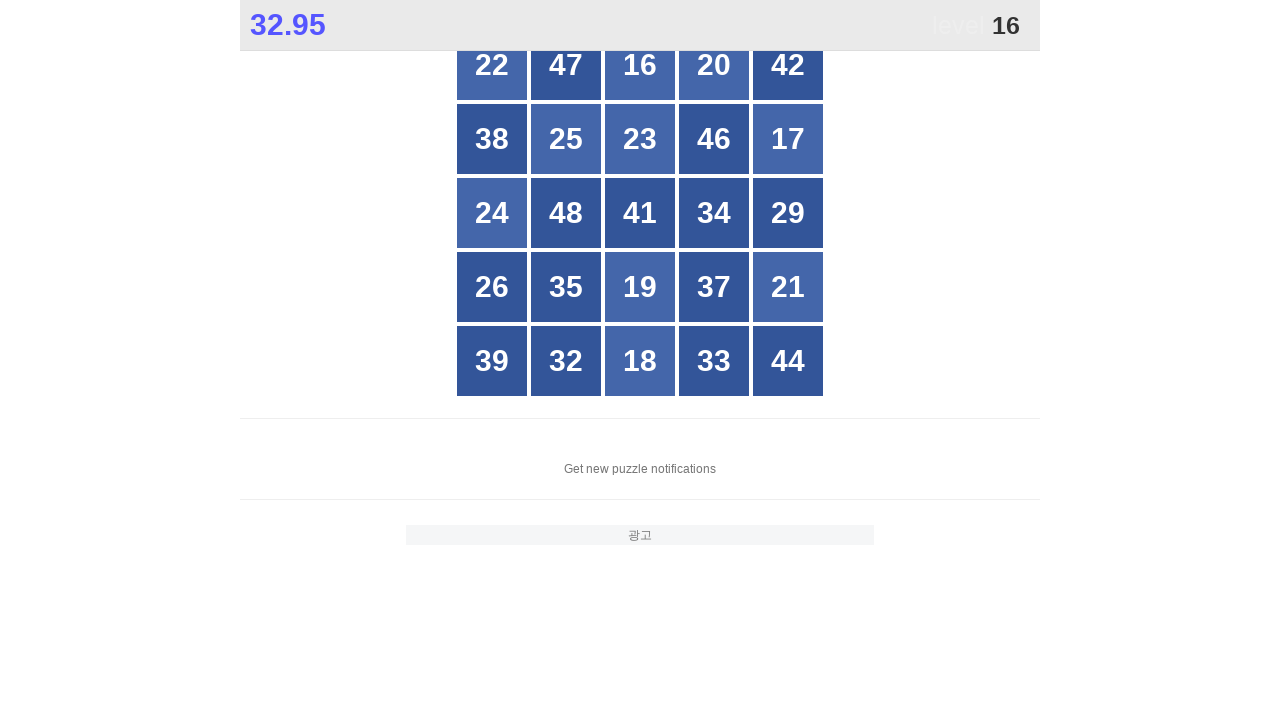

Read button text content: 47
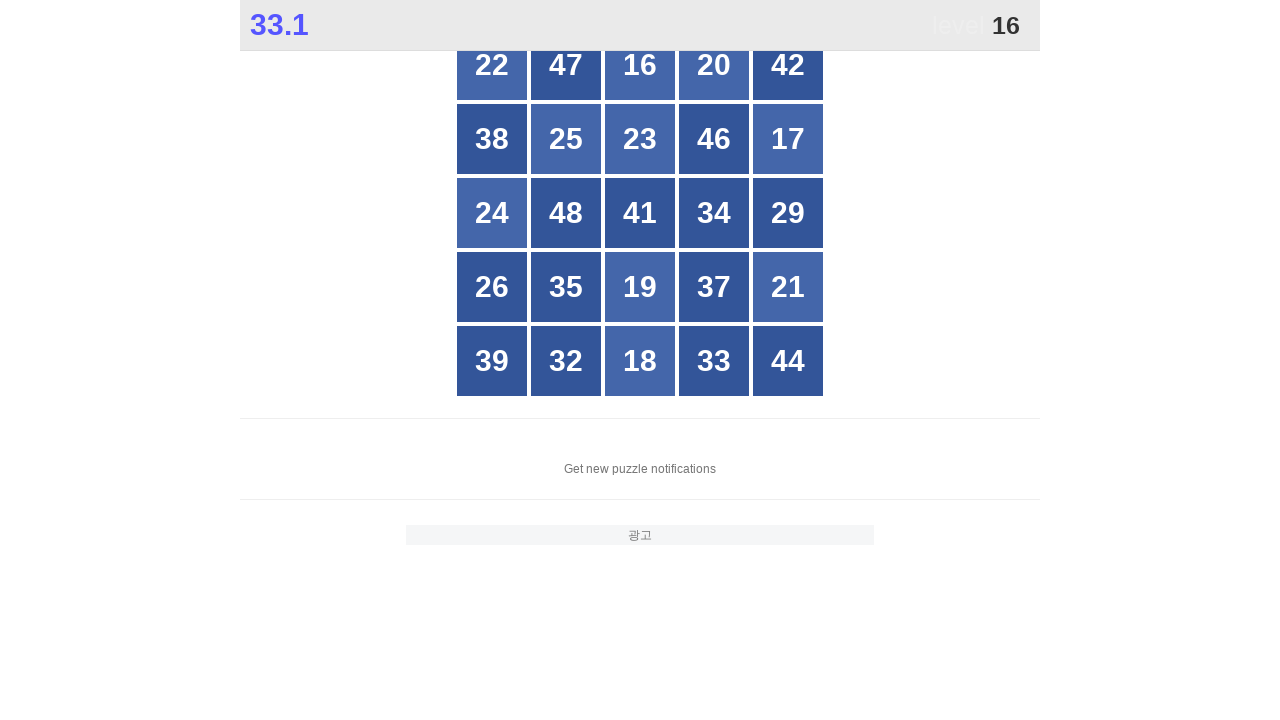

Read button text content: 16
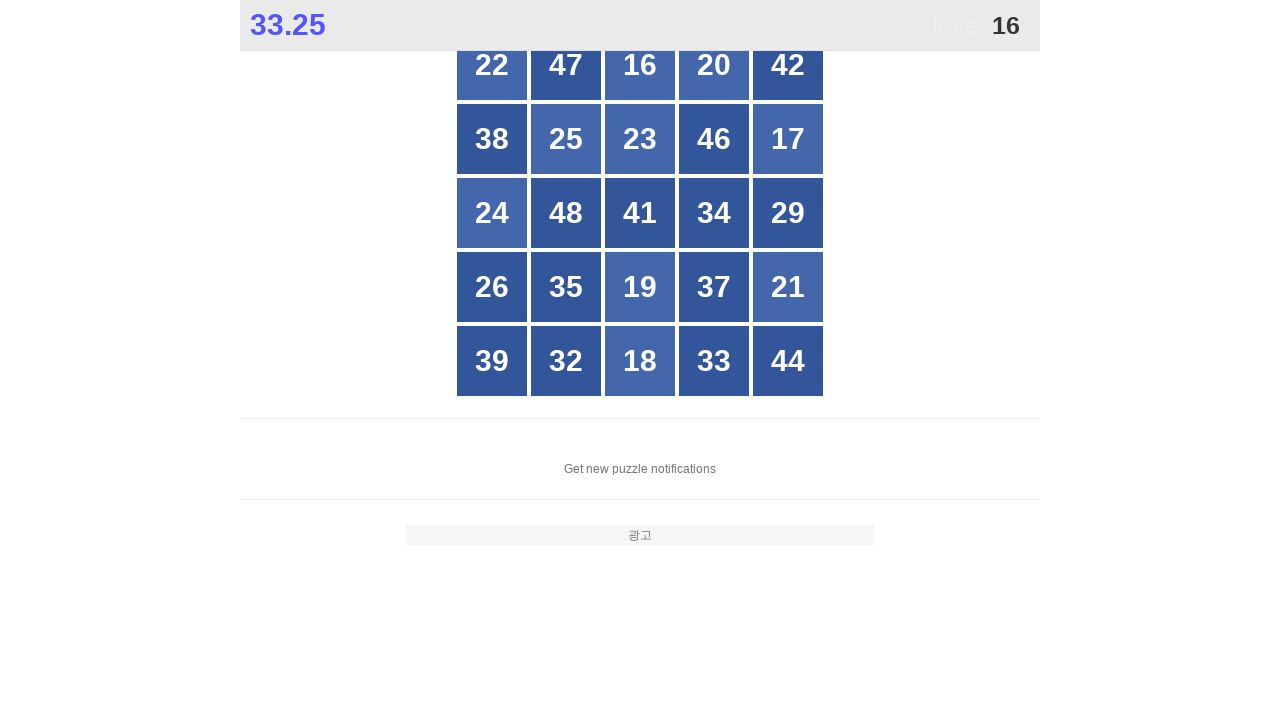

Clicked button number 16 at (640, 65) on xpath=//*[@id="grid"]/div[*] >> nth=2
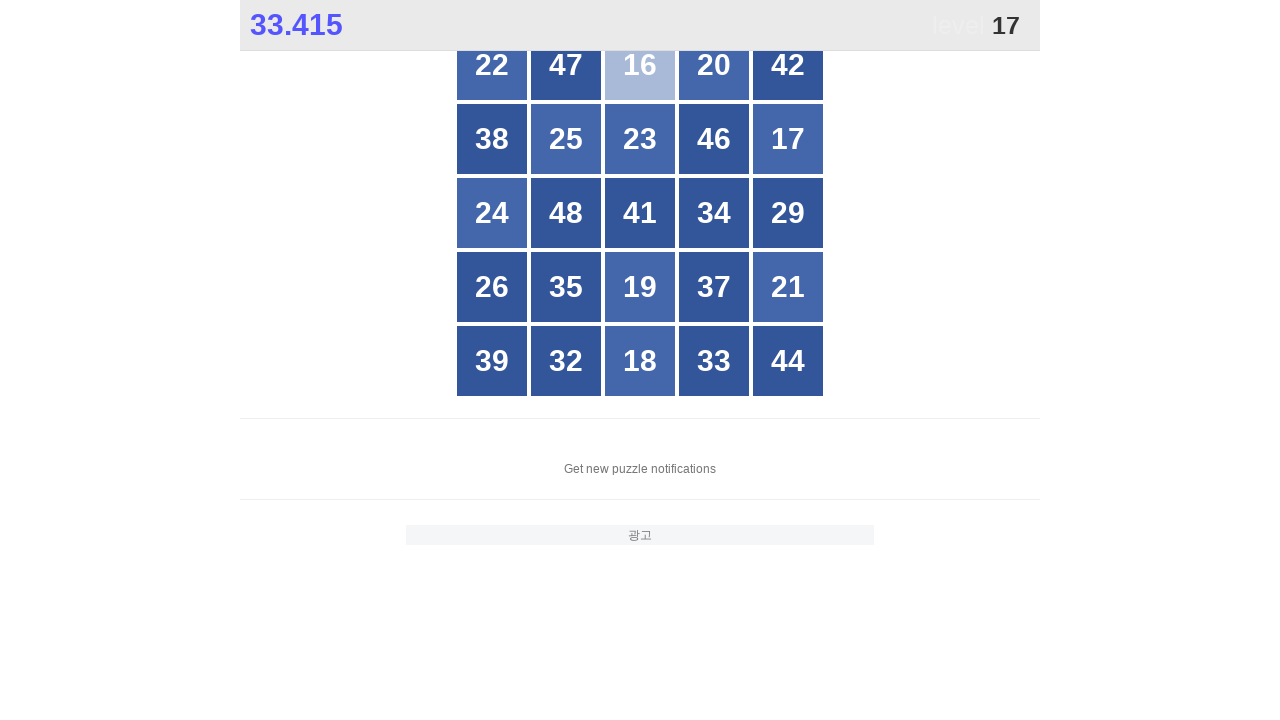

Located all grid buttons to find number 17
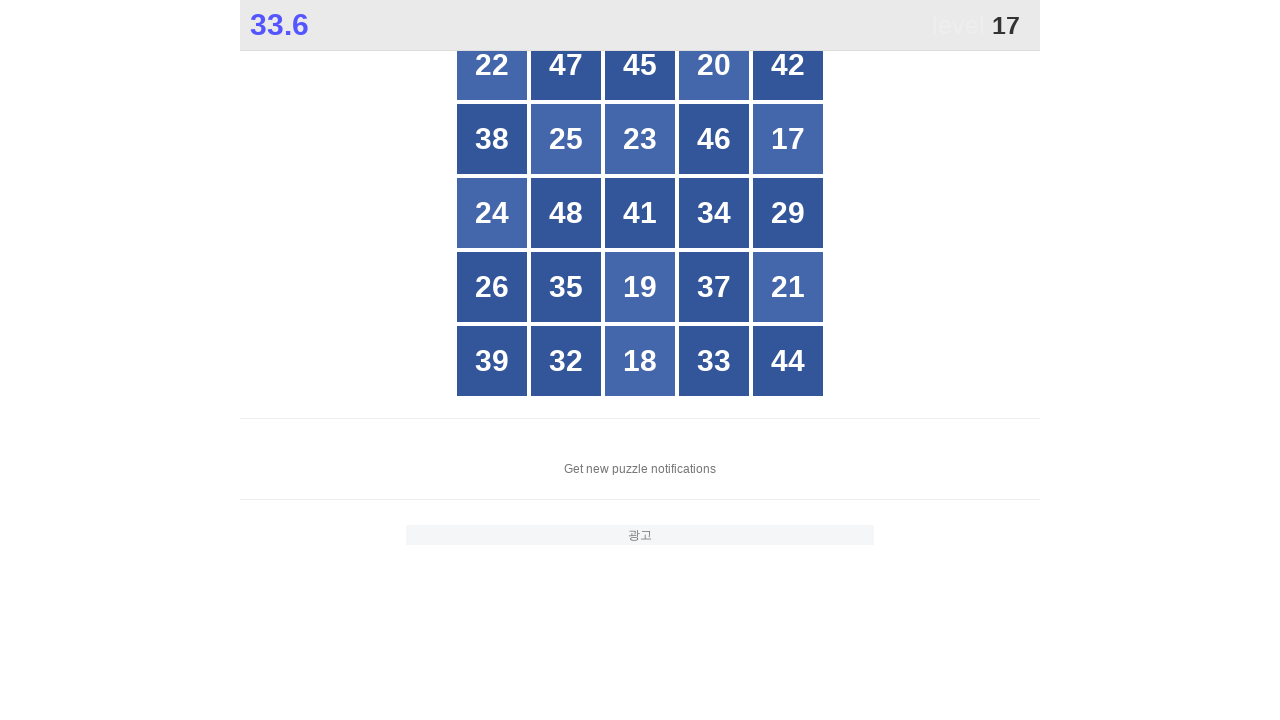

Read button text content: 22
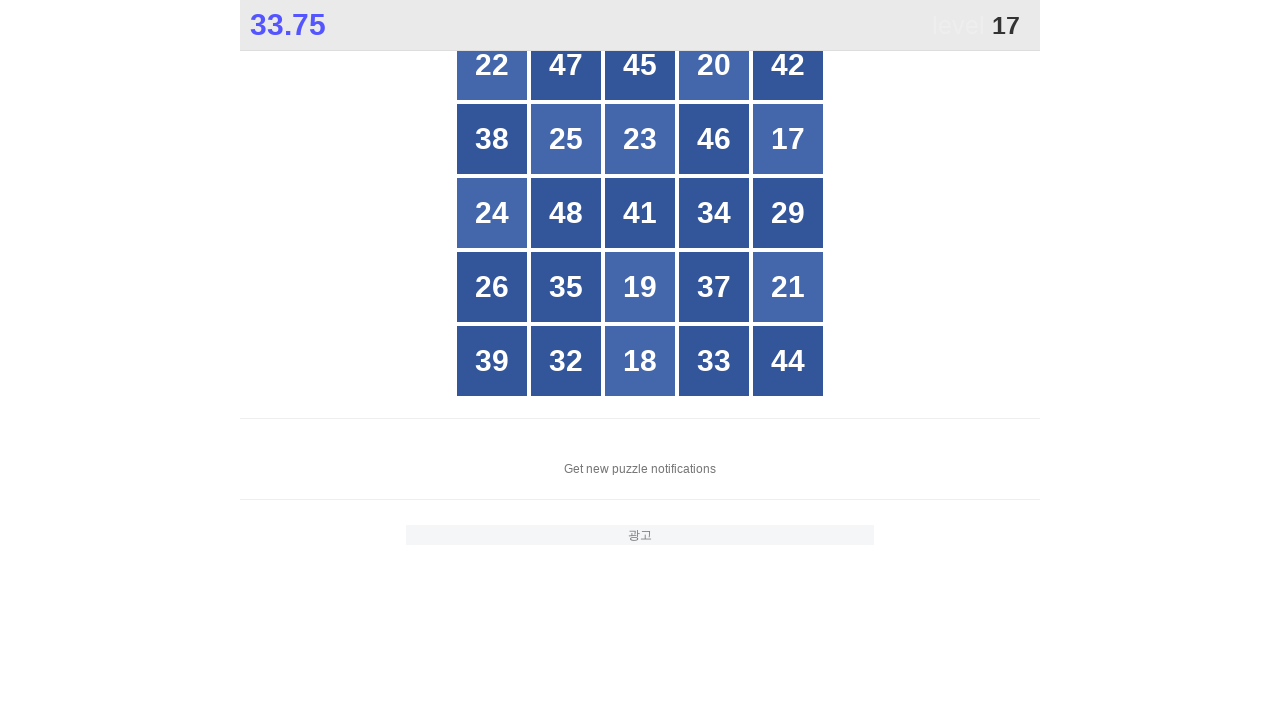

Read button text content: 47
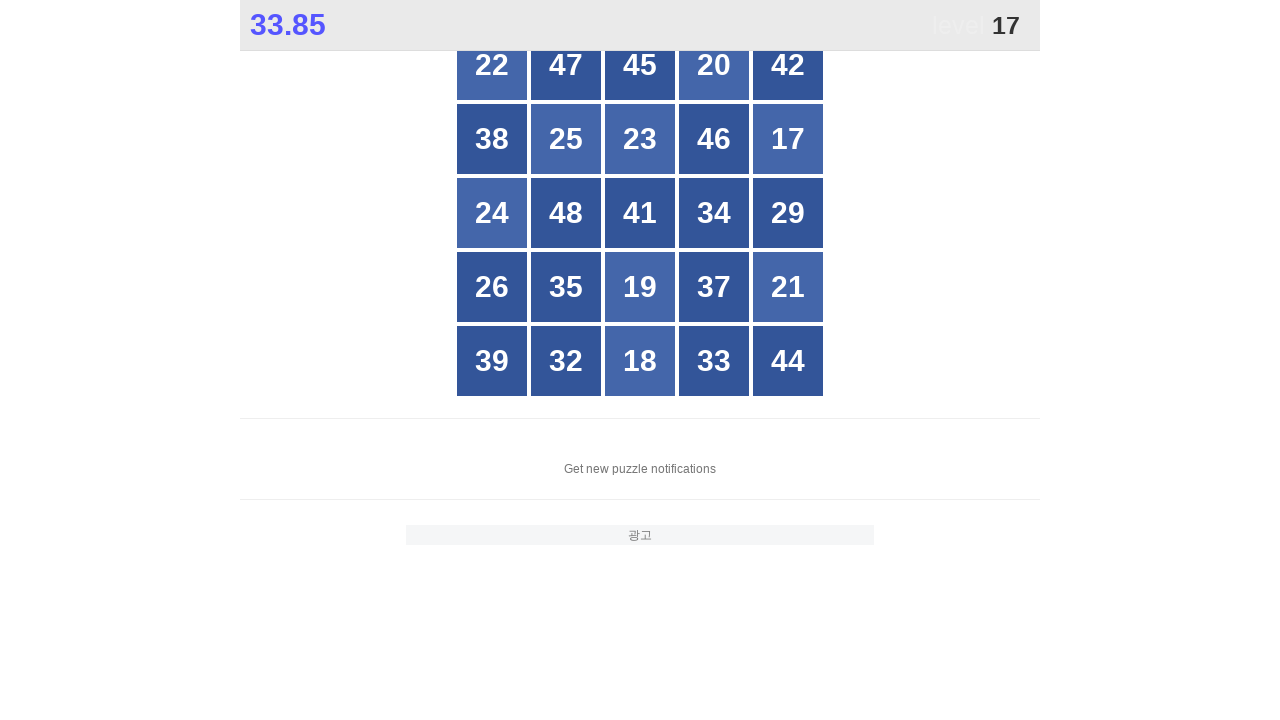

Read button text content: 45
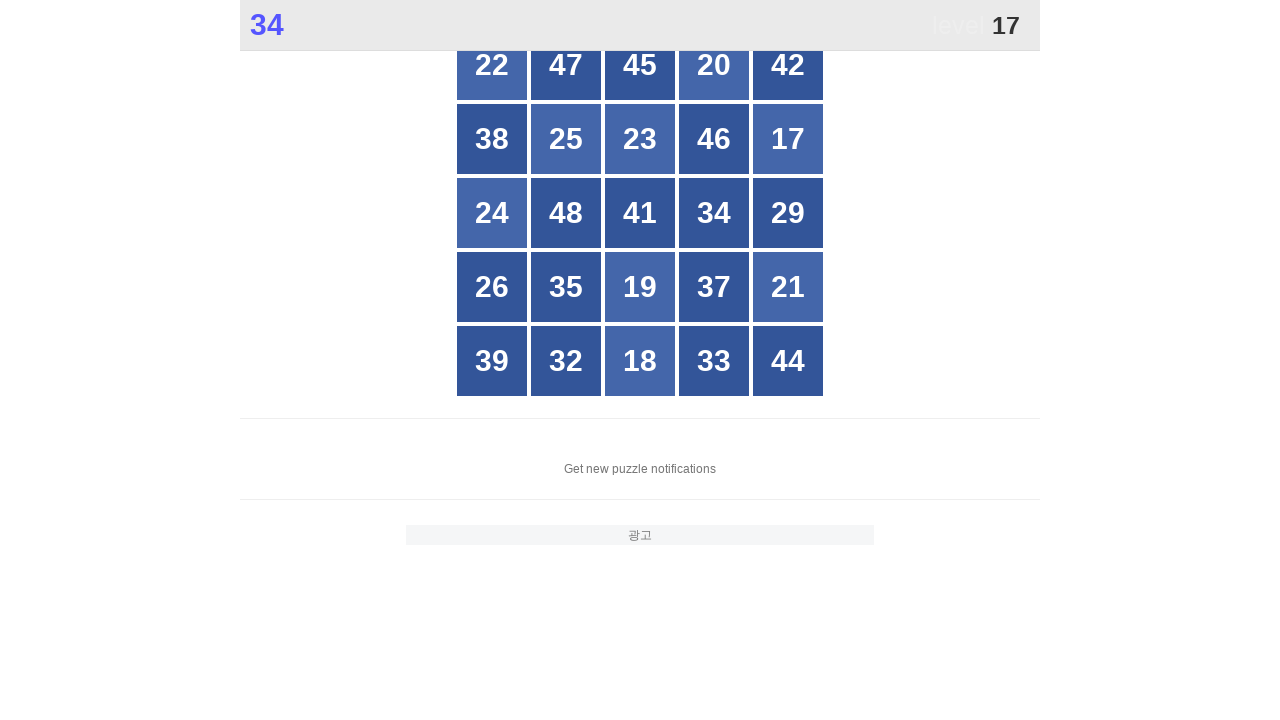

Read button text content: 20
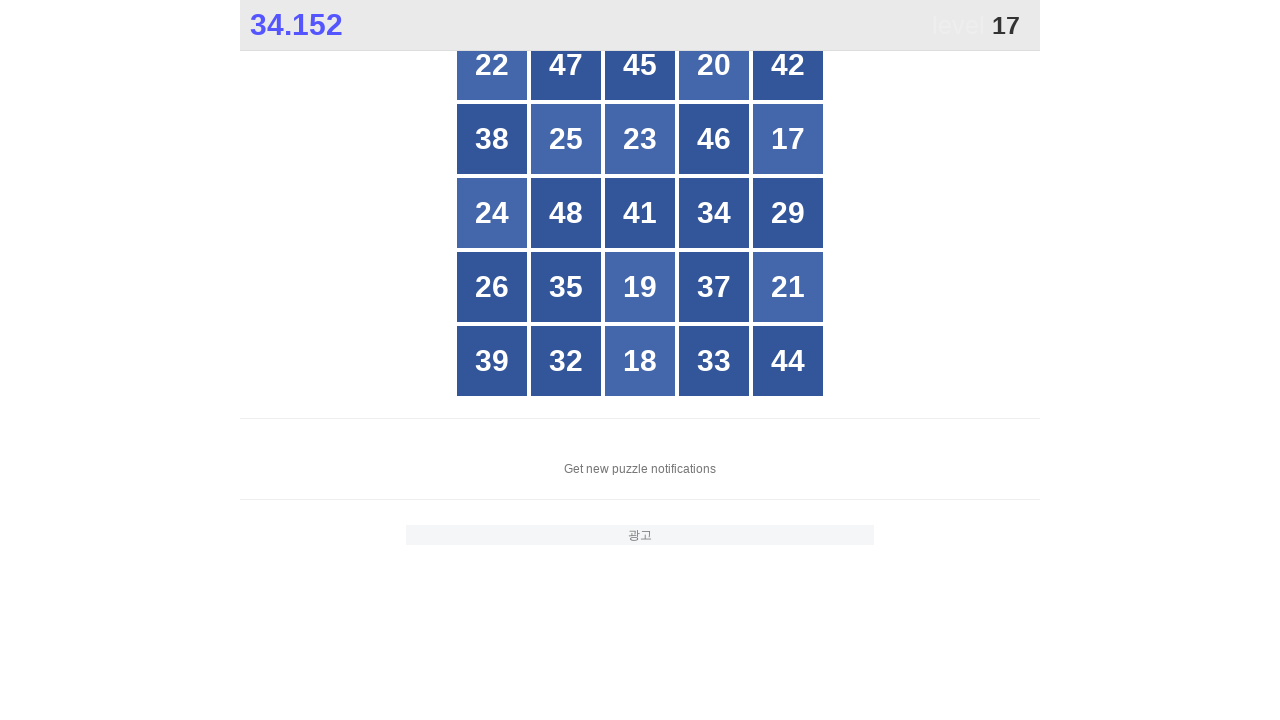

Read button text content: 42
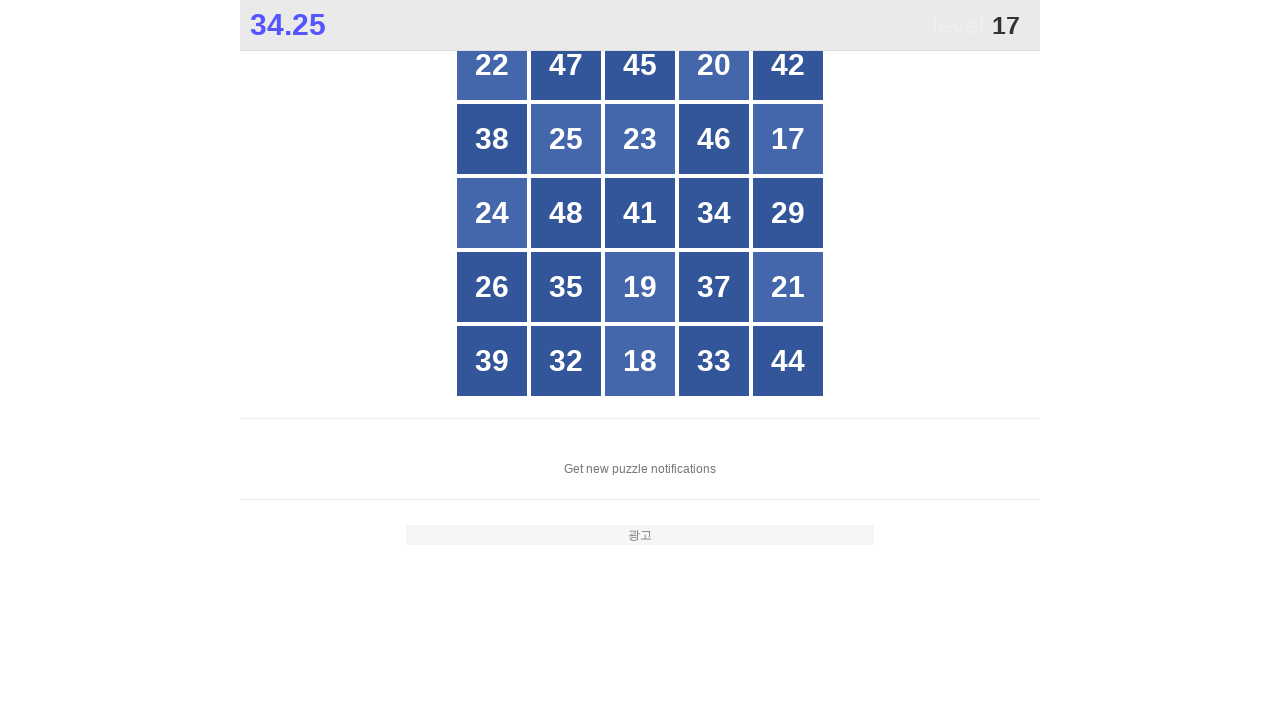

Read button text content: 38
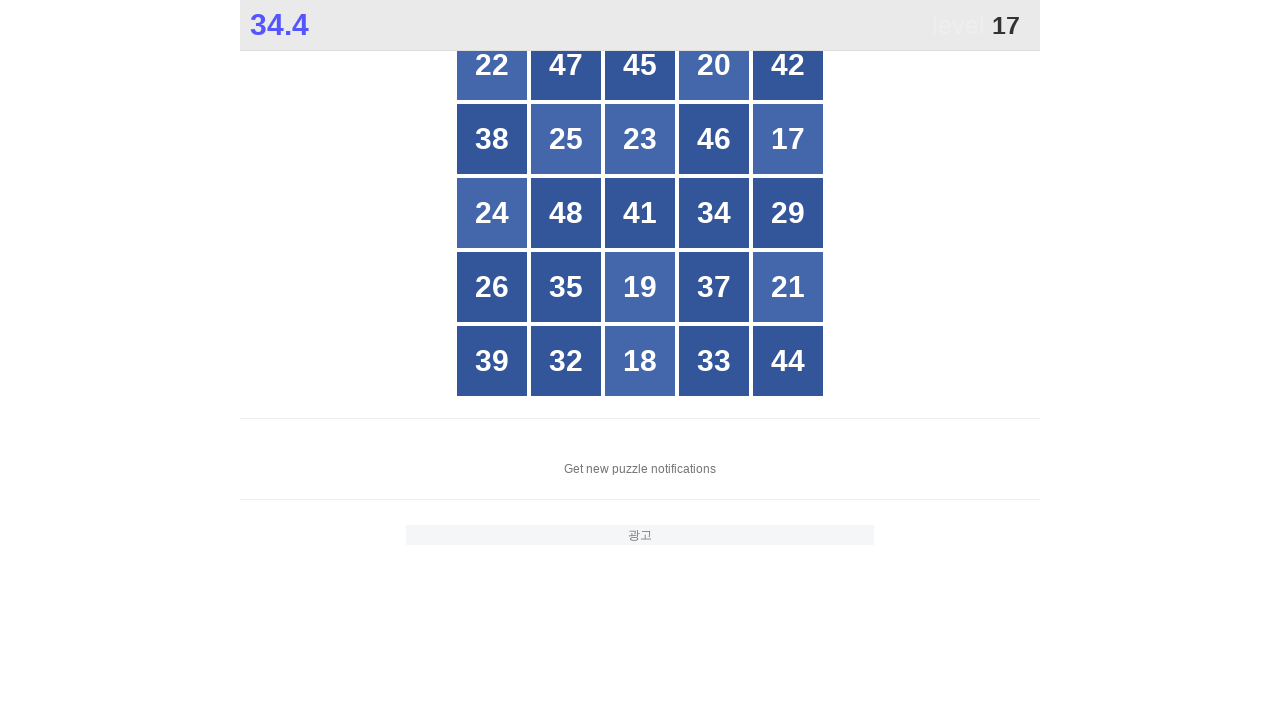

Read button text content: 25
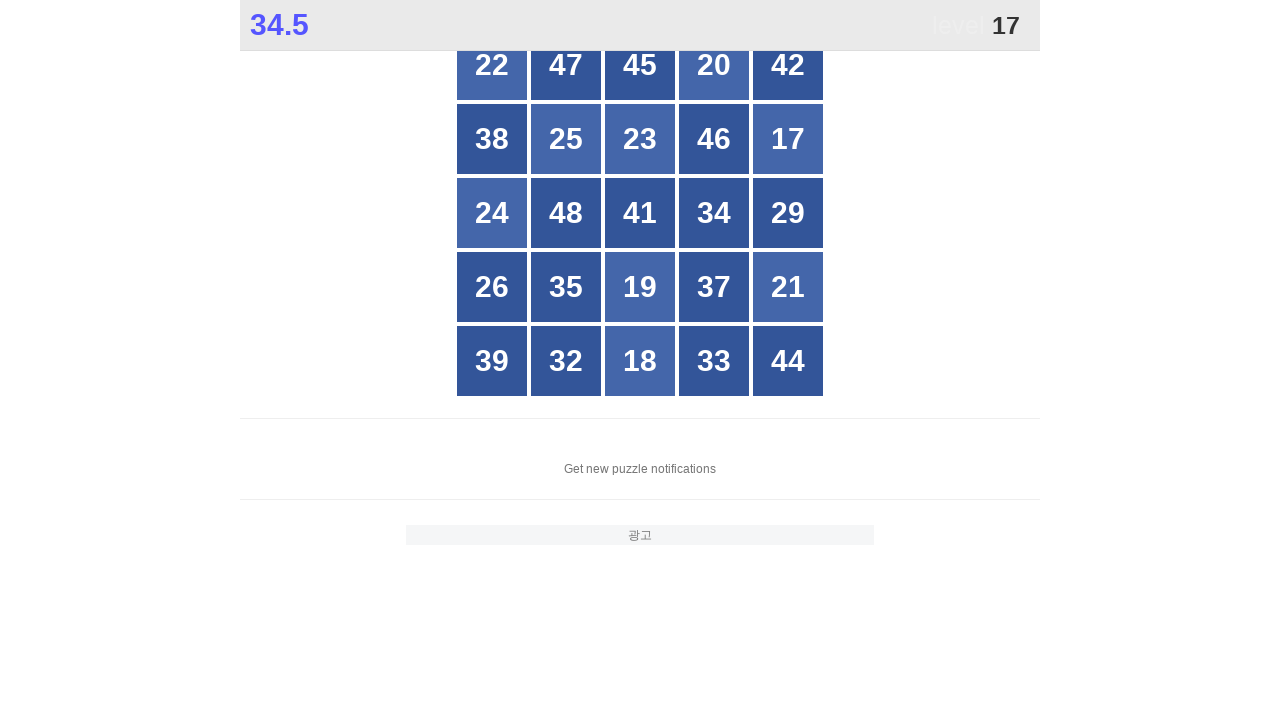

Read button text content: 23
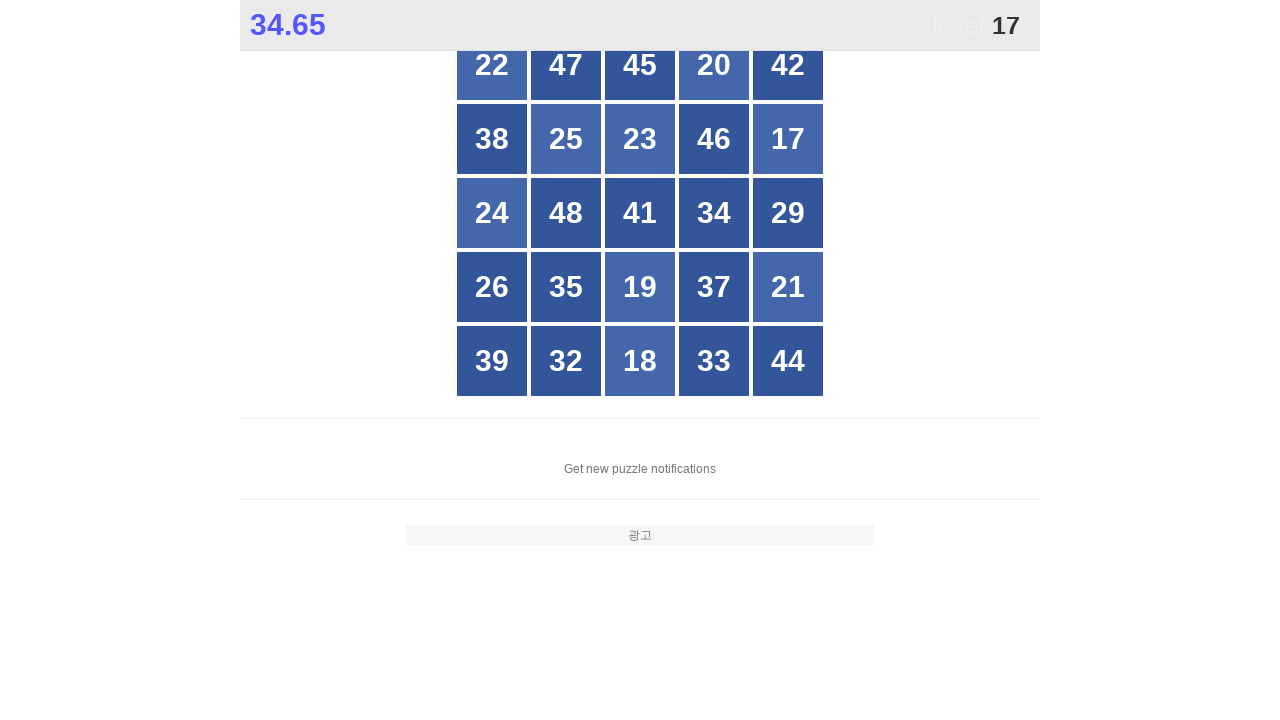

Read button text content: 46
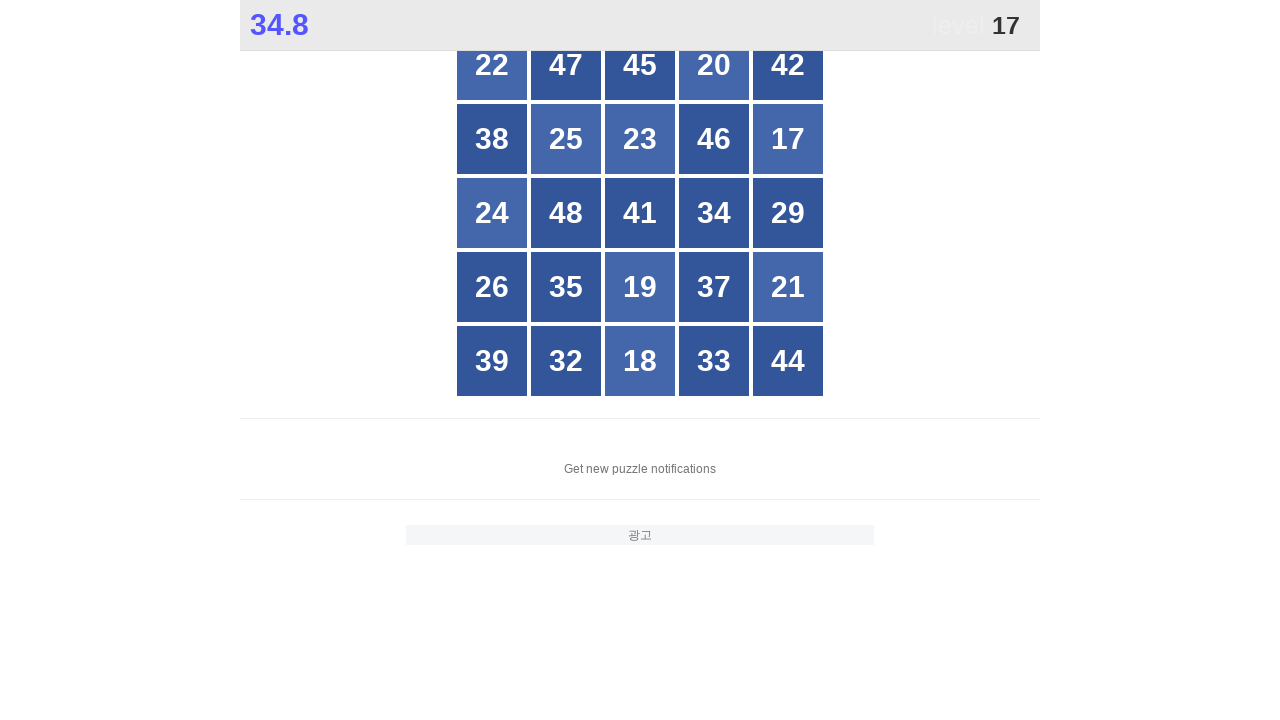

Read button text content: 17
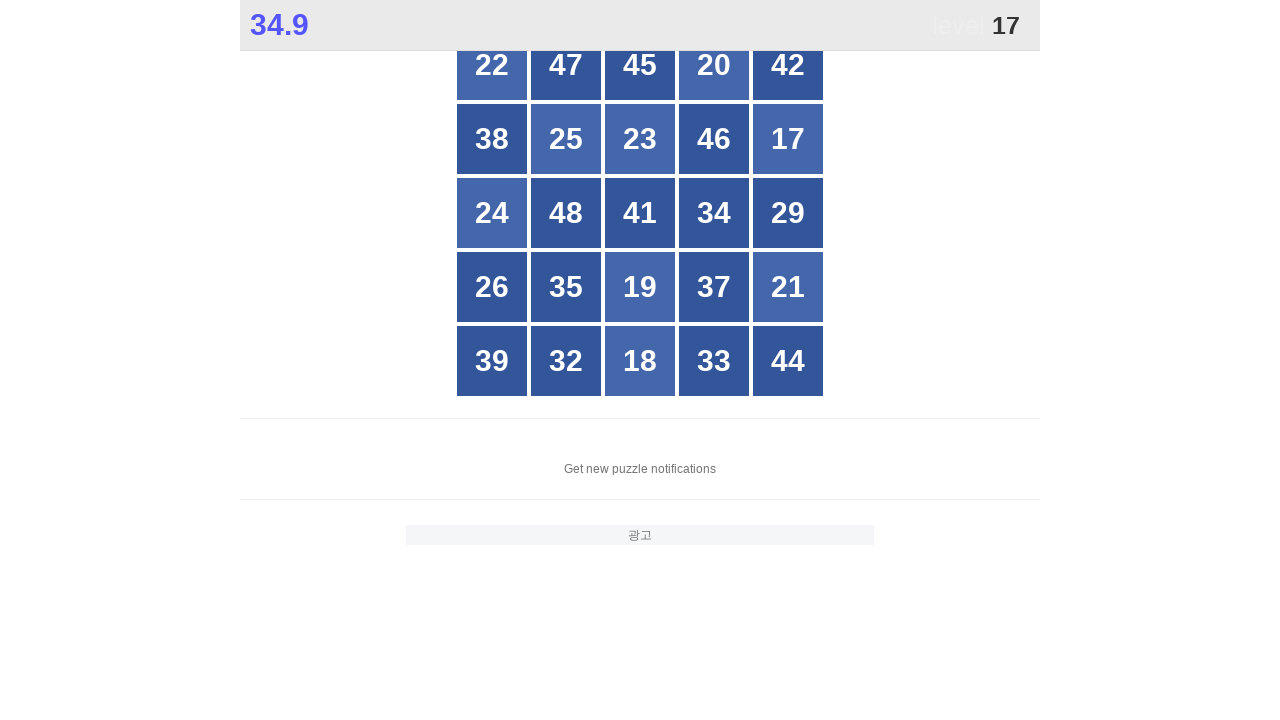

Clicked button number 17 at (788, 139) on xpath=//*[@id="grid"]/div[*] >> nth=9
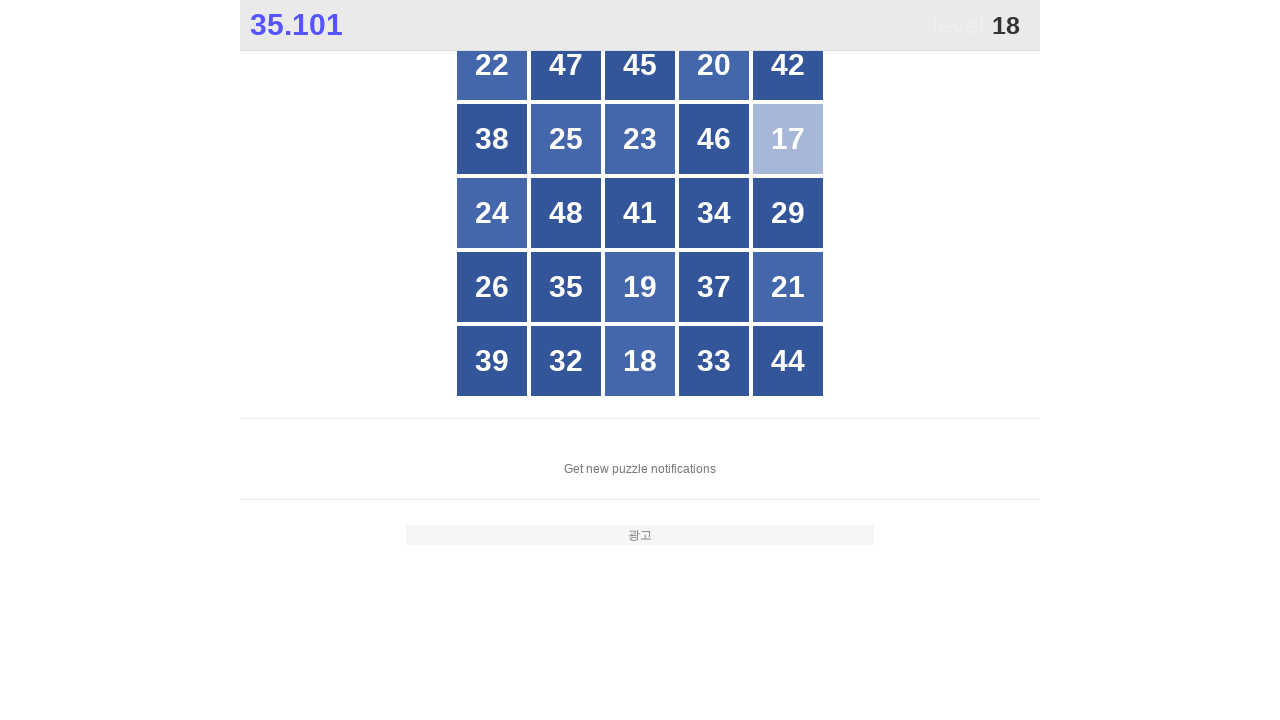

Located all grid buttons to find number 18
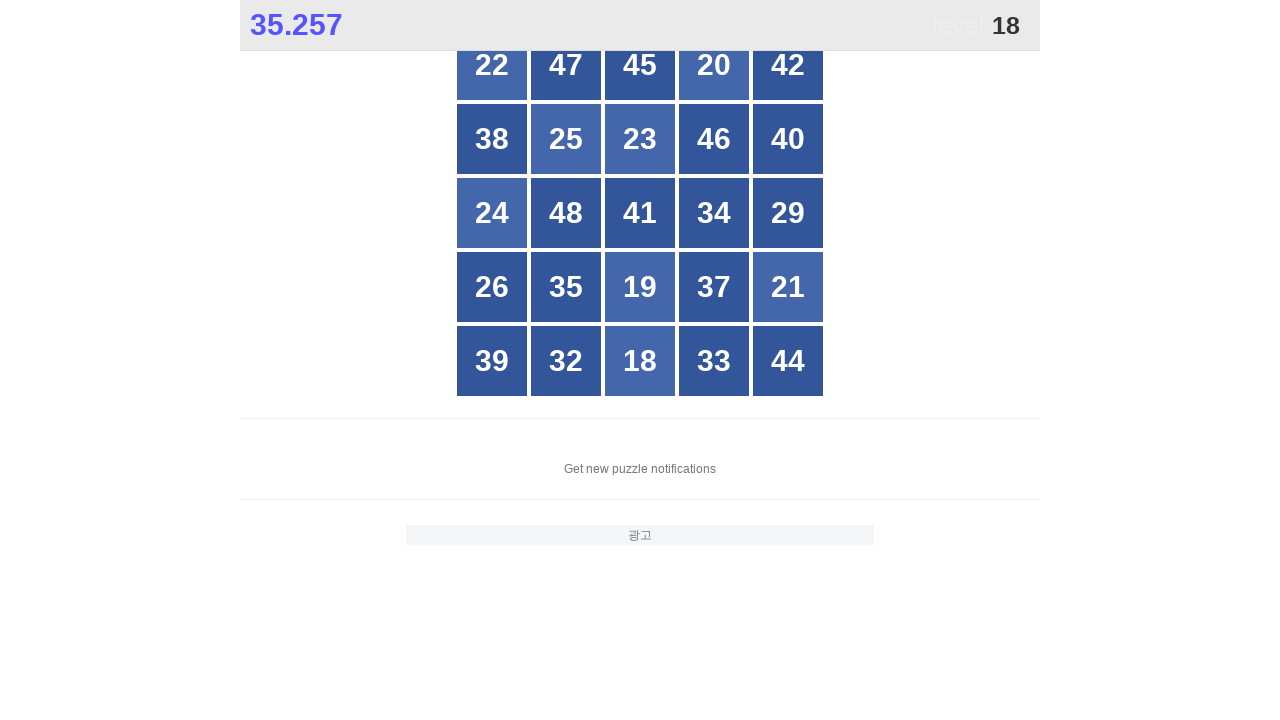

Read button text content: 22
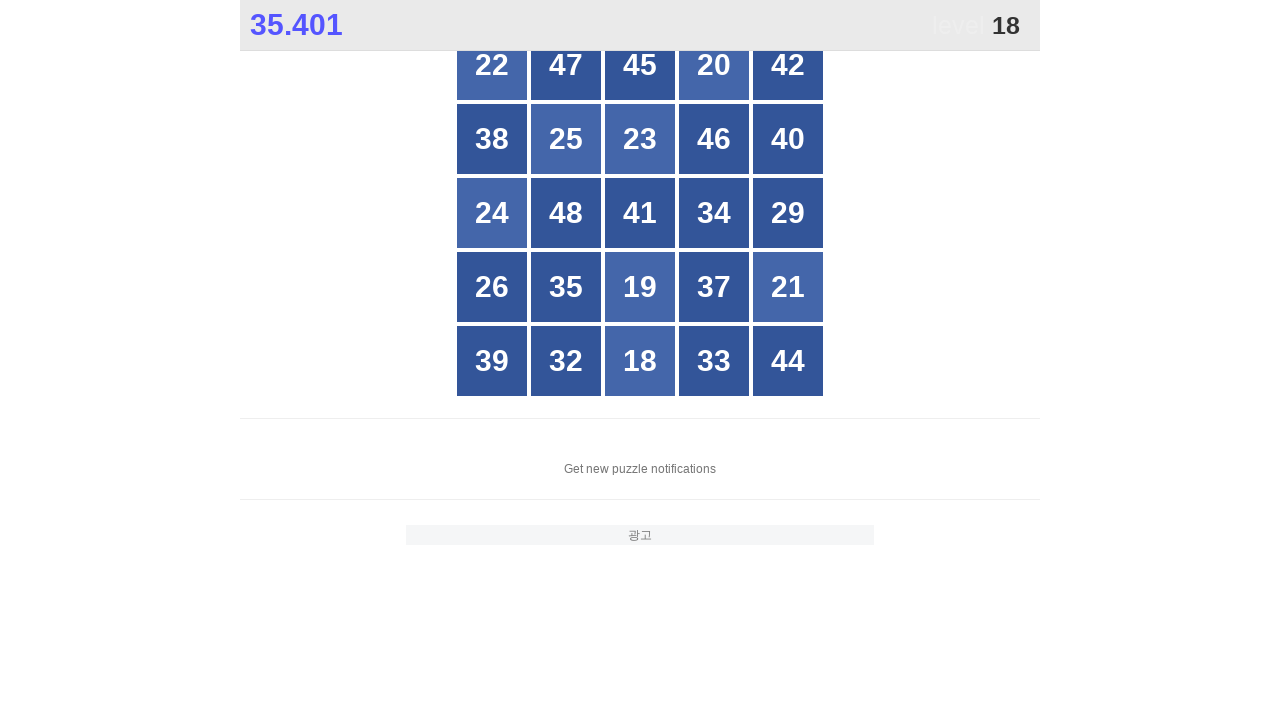

Read button text content: 47
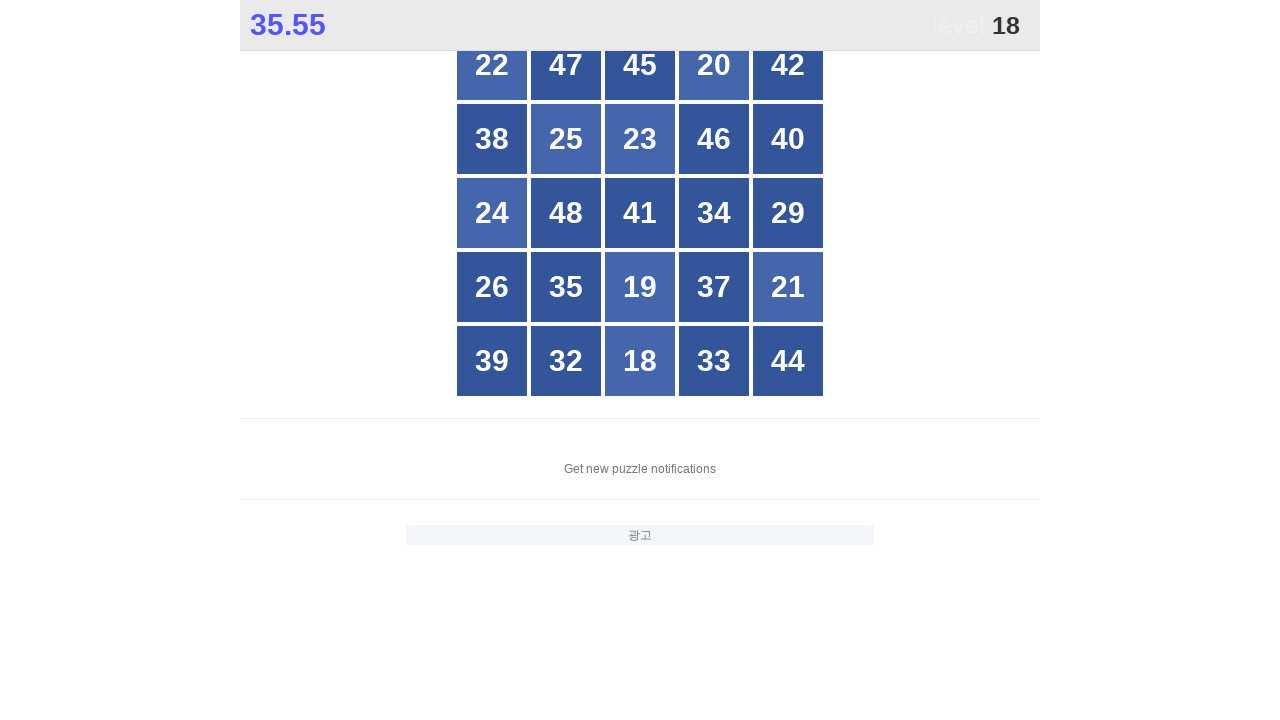

Read button text content: 45
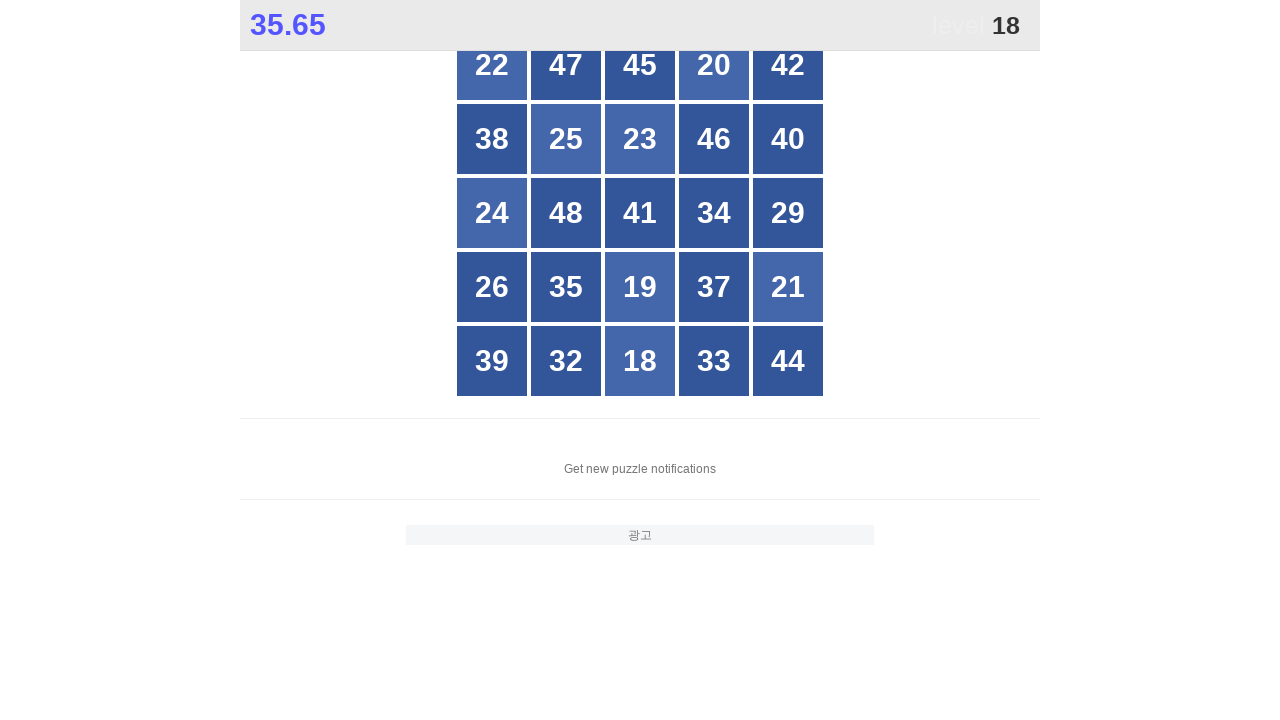

Read button text content: 20
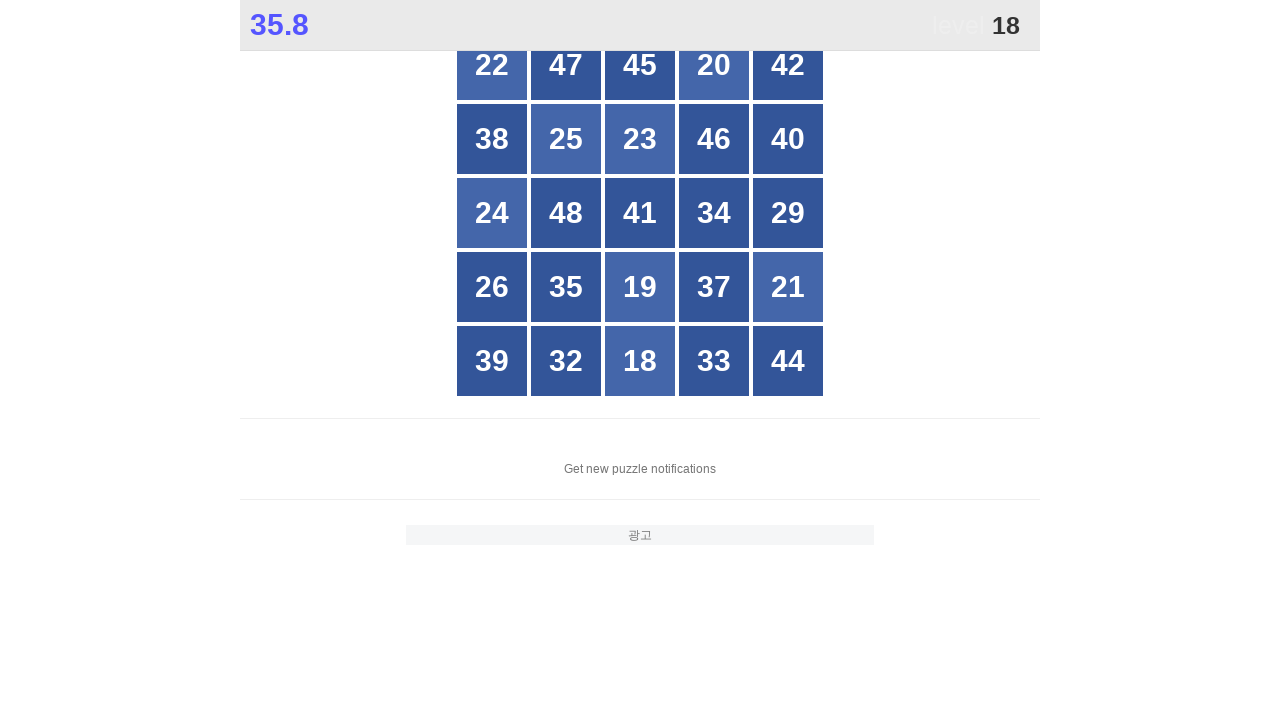

Read button text content: 42
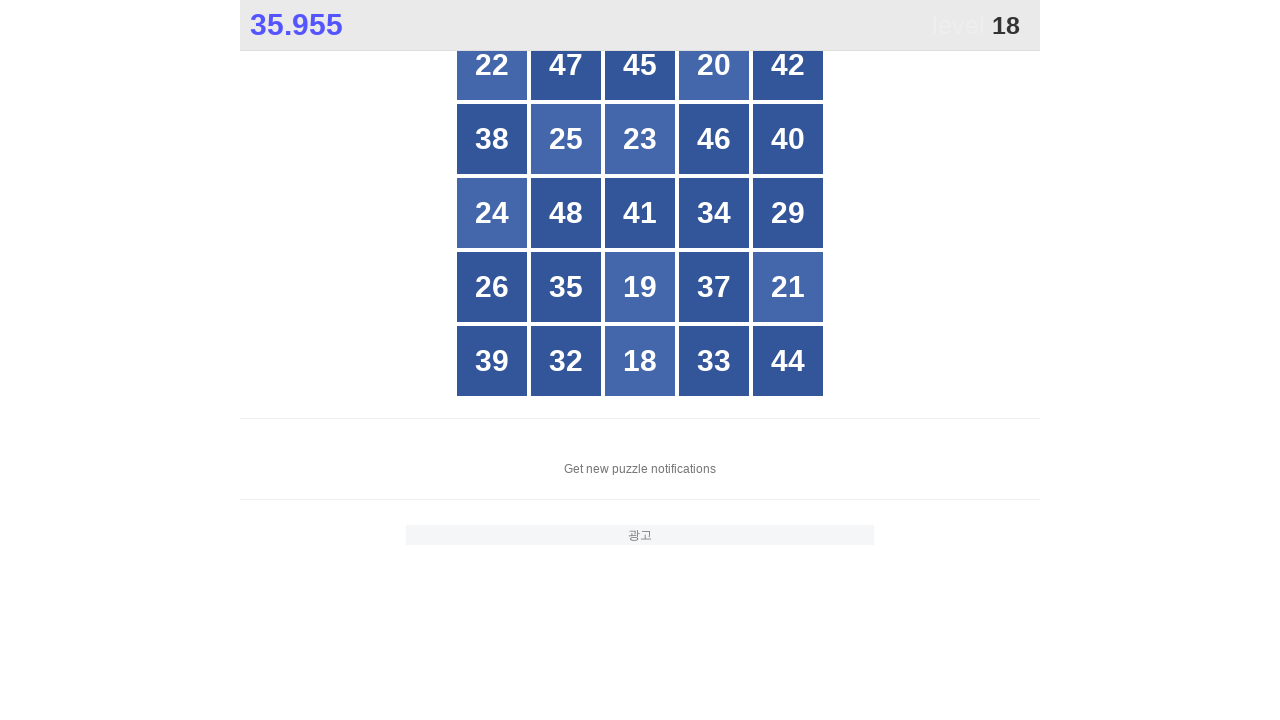

Read button text content: 38
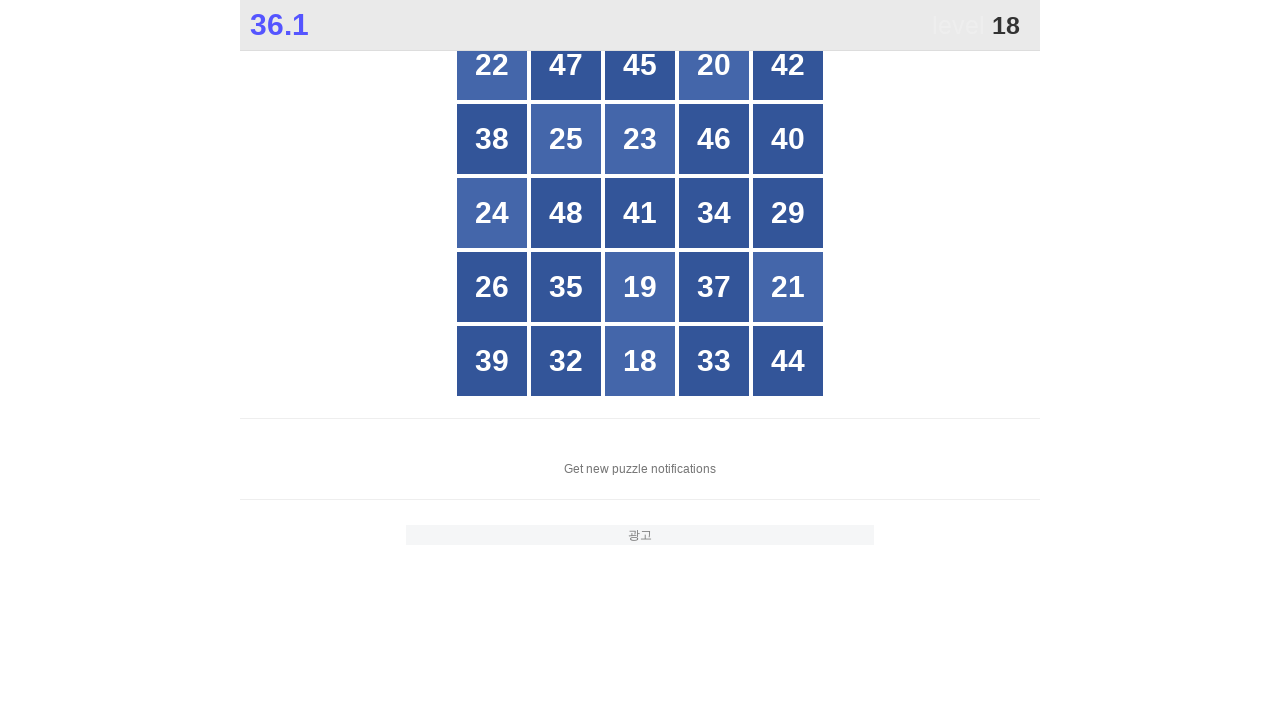

Read button text content: 25
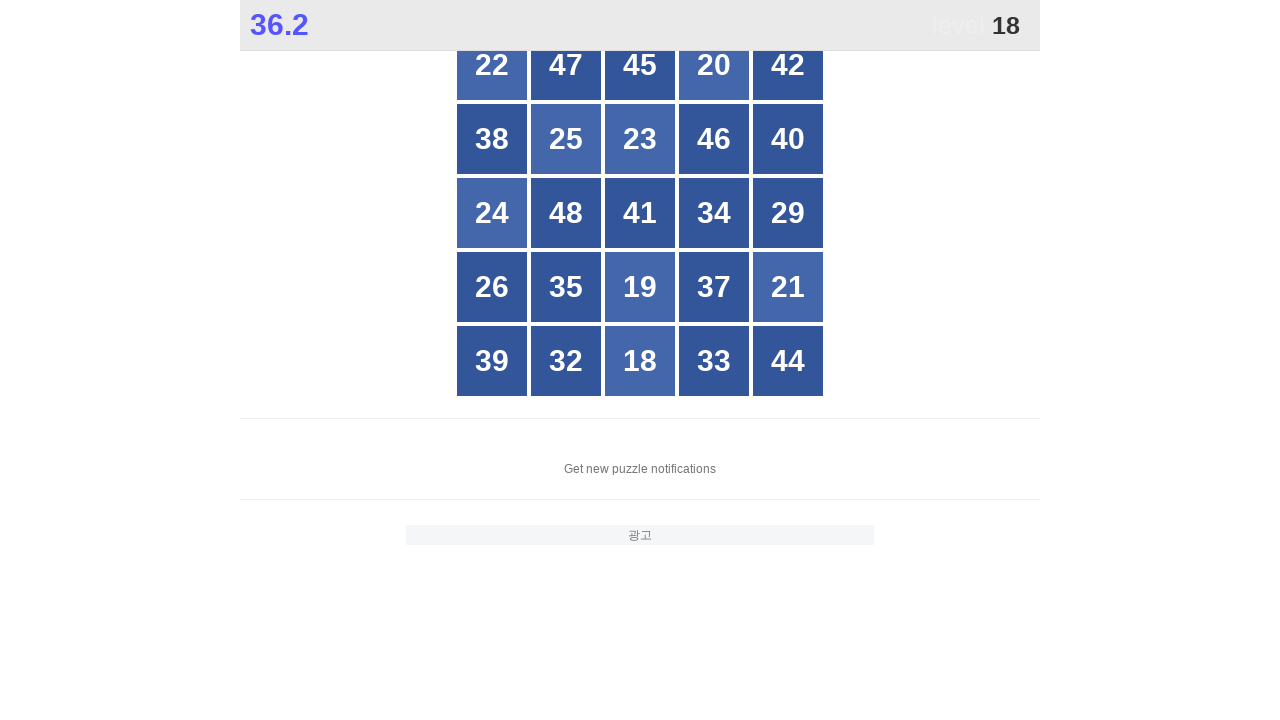

Read button text content: 23
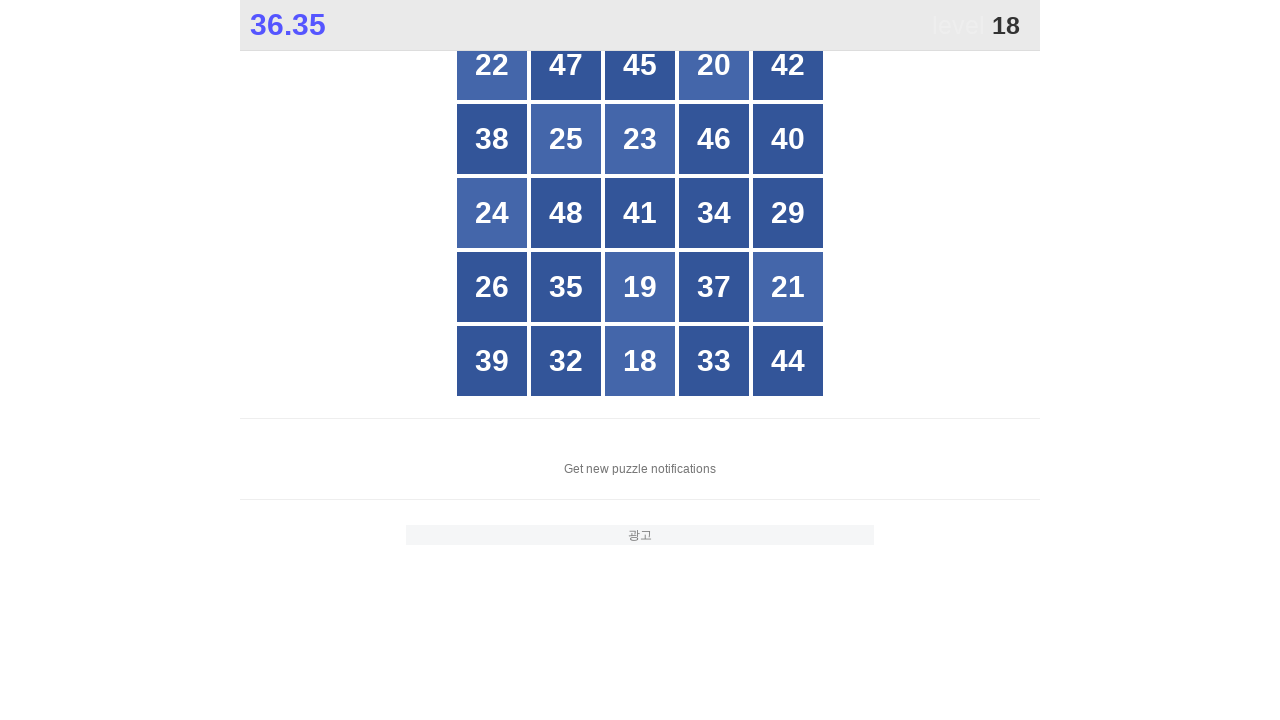

Read button text content: 46
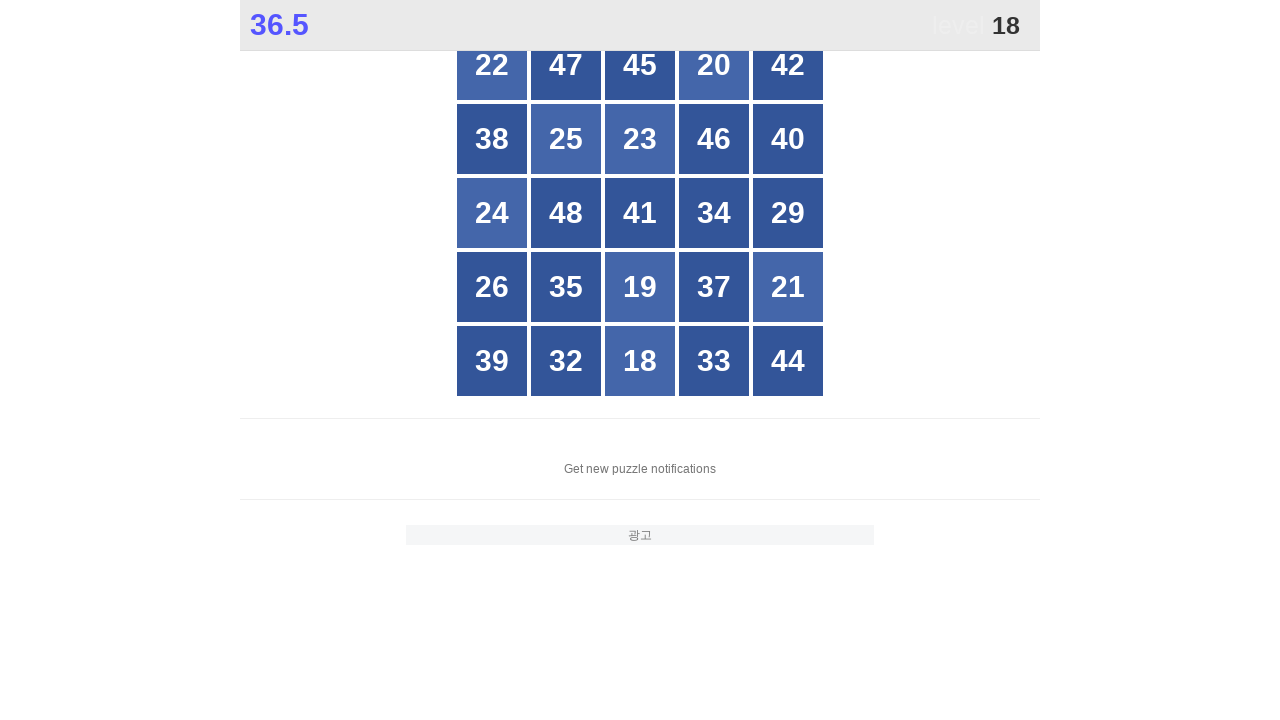

Read button text content: 40
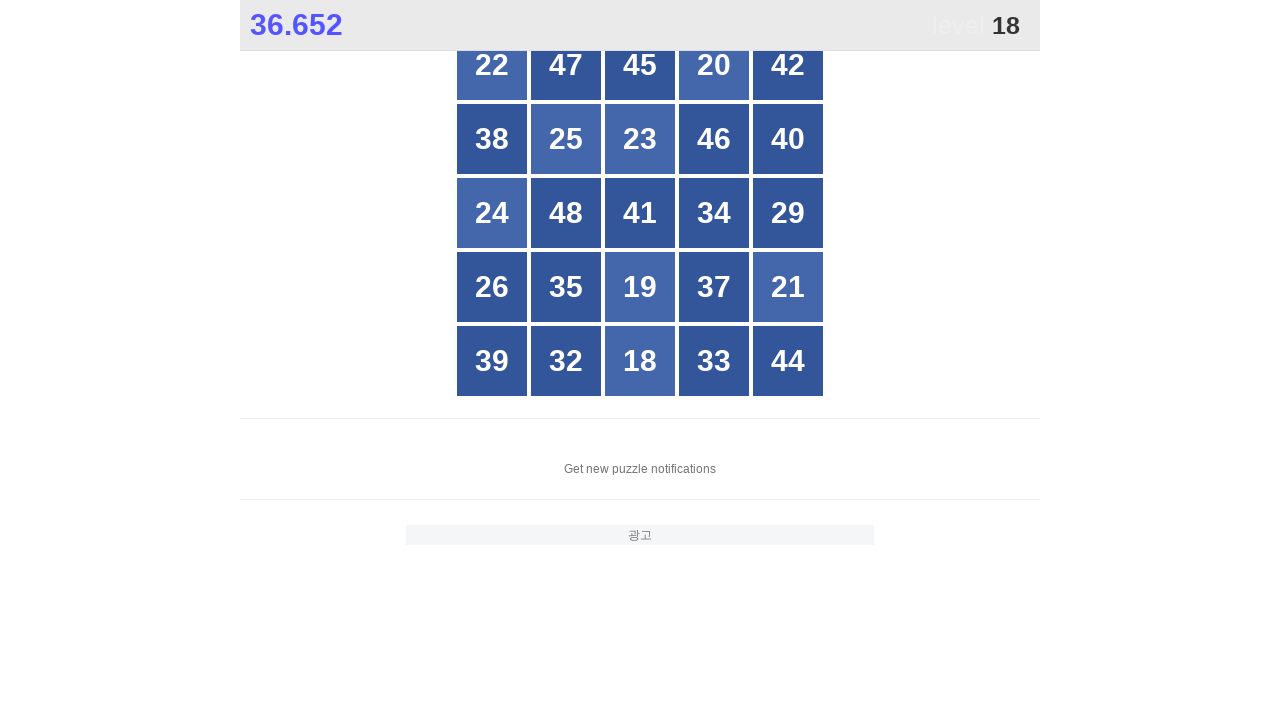

Read button text content: 24
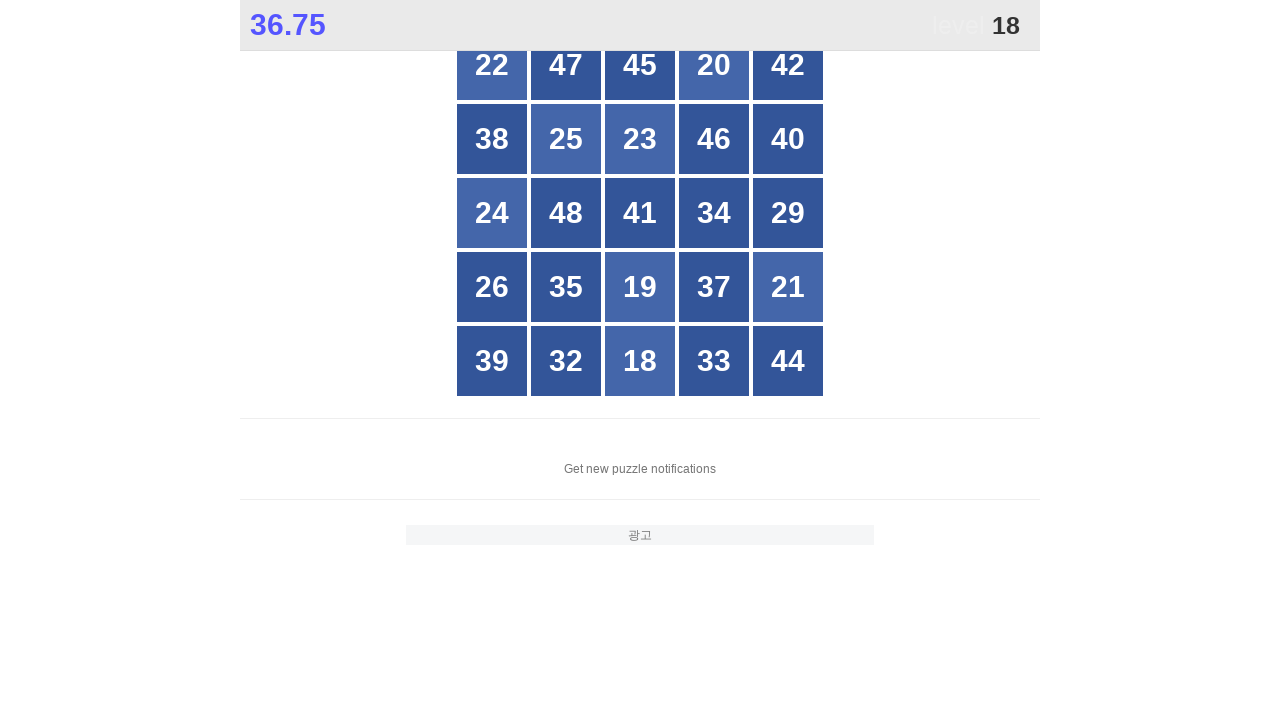

Read button text content: 48
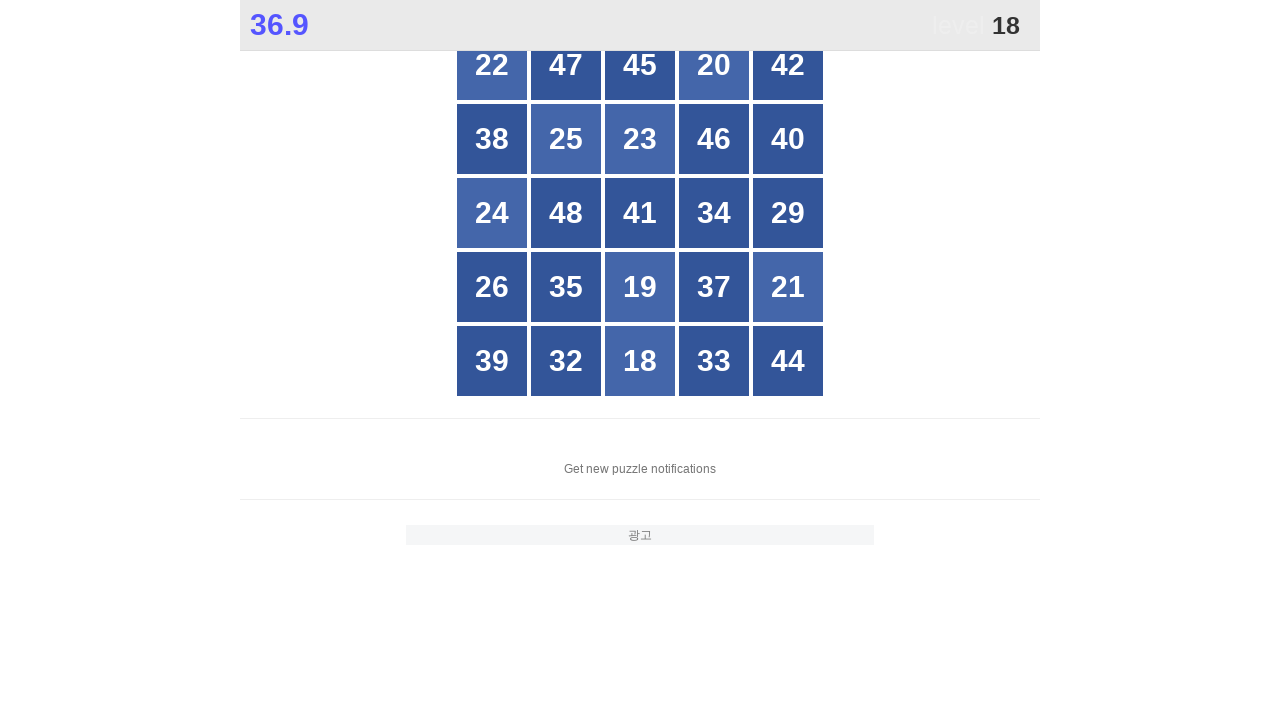

Read button text content: 41
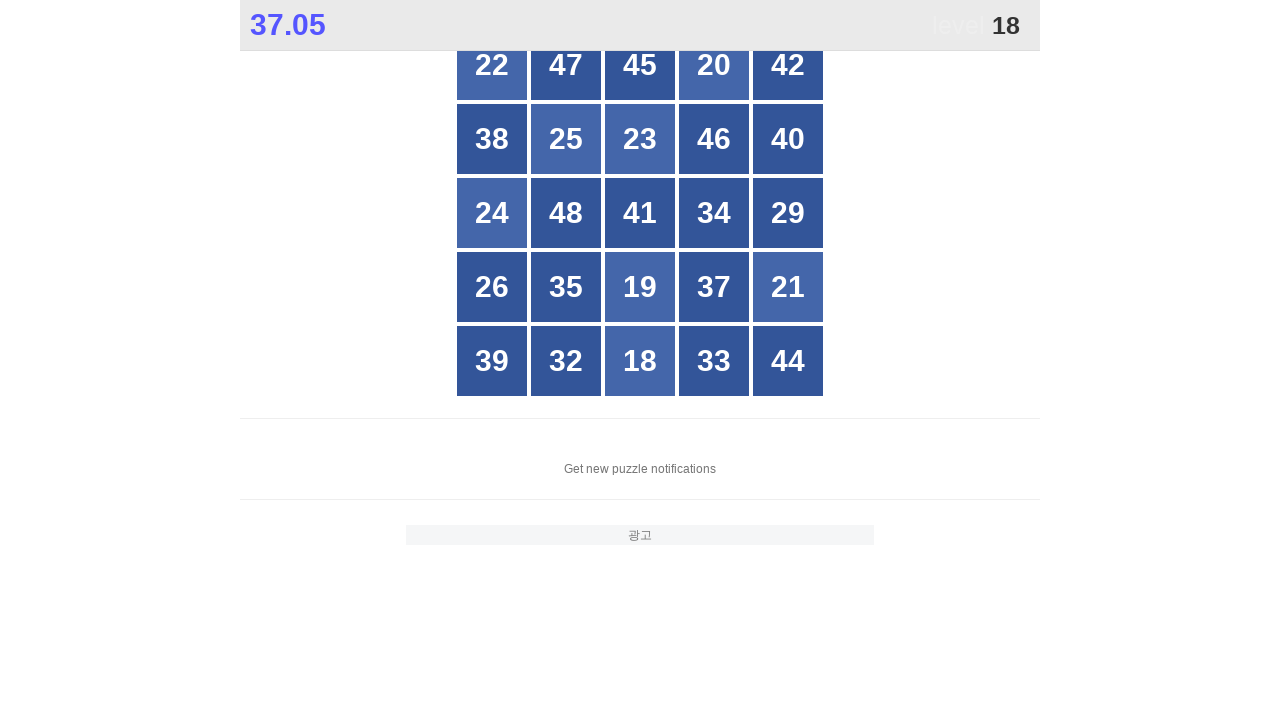

Read button text content: 34
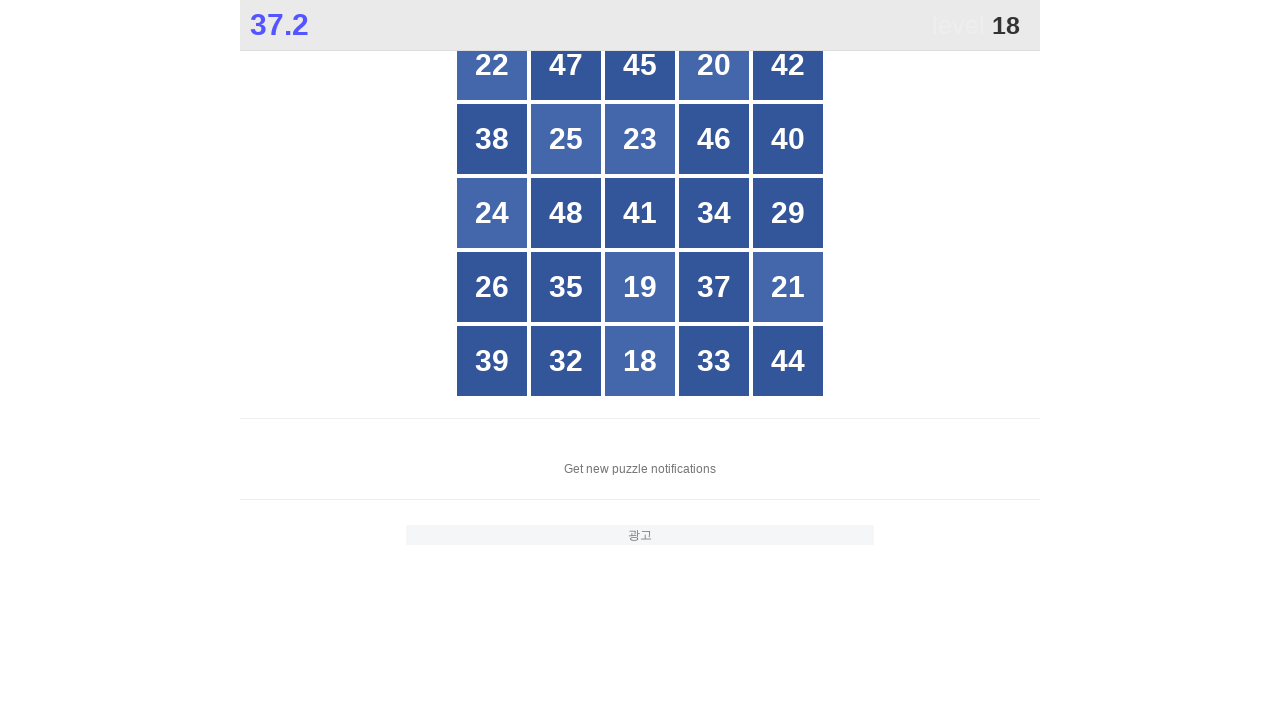

Read button text content: 29
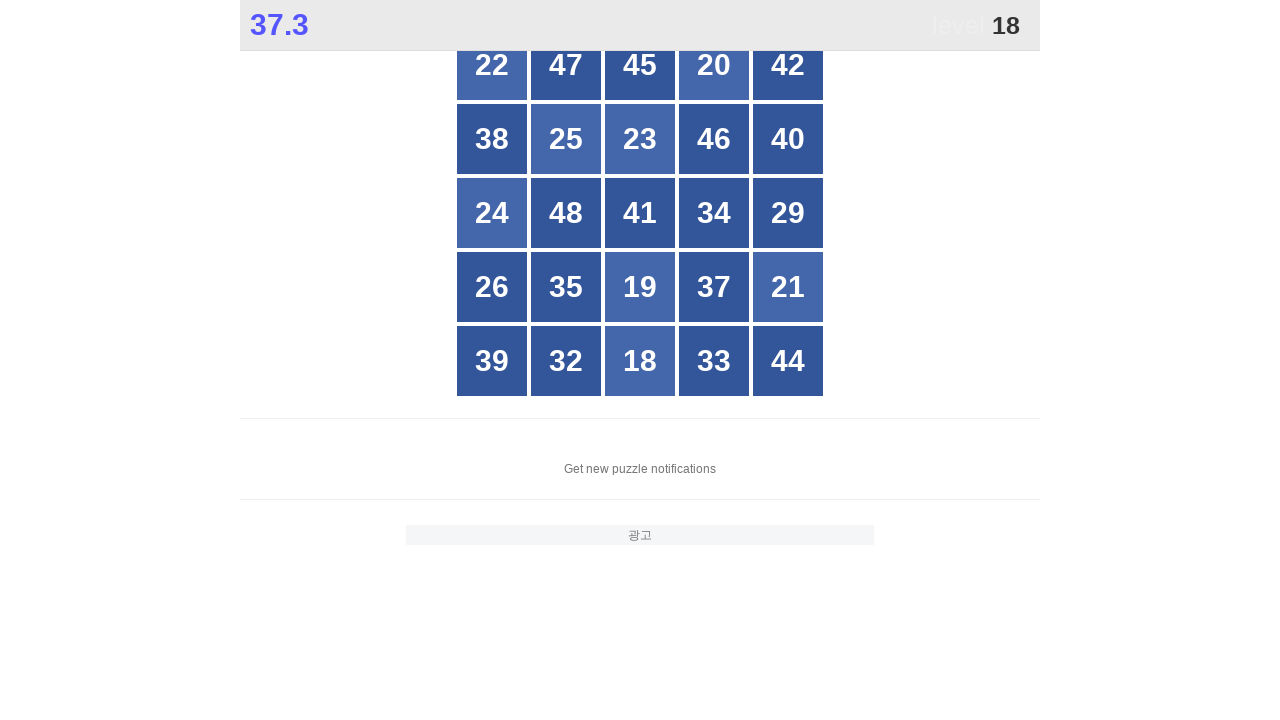

Read button text content: 26
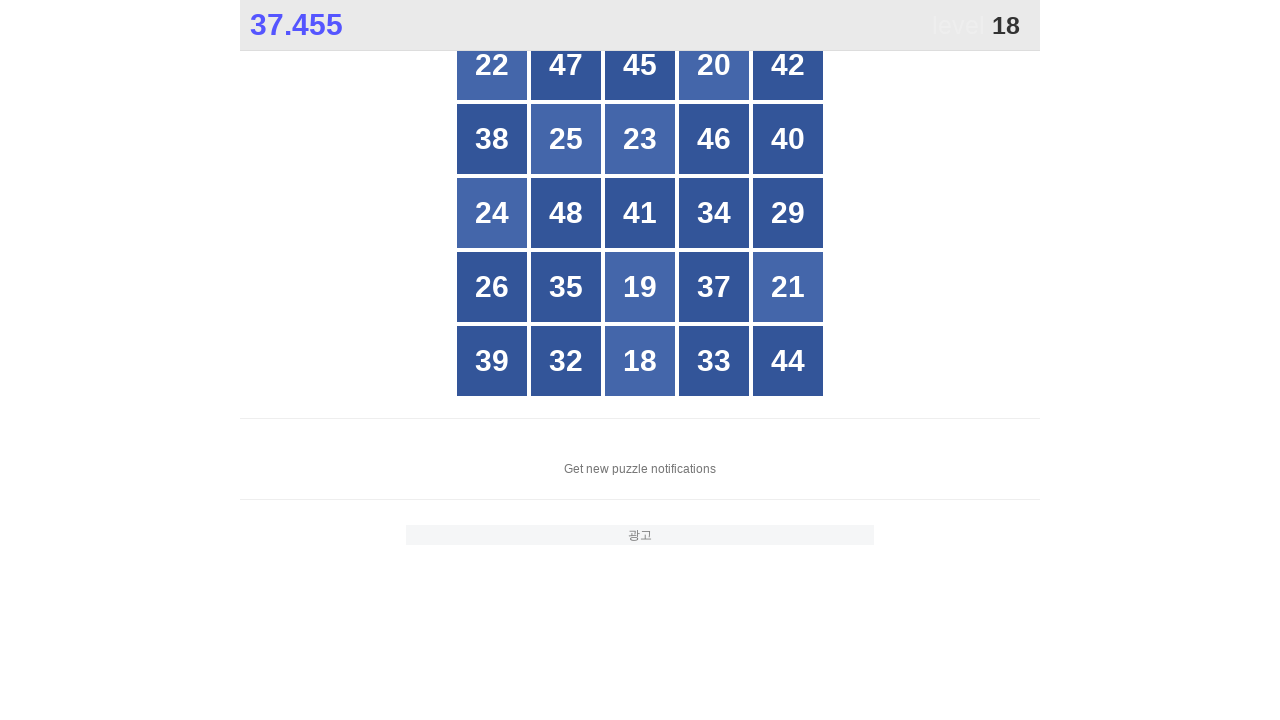

Read button text content: 35
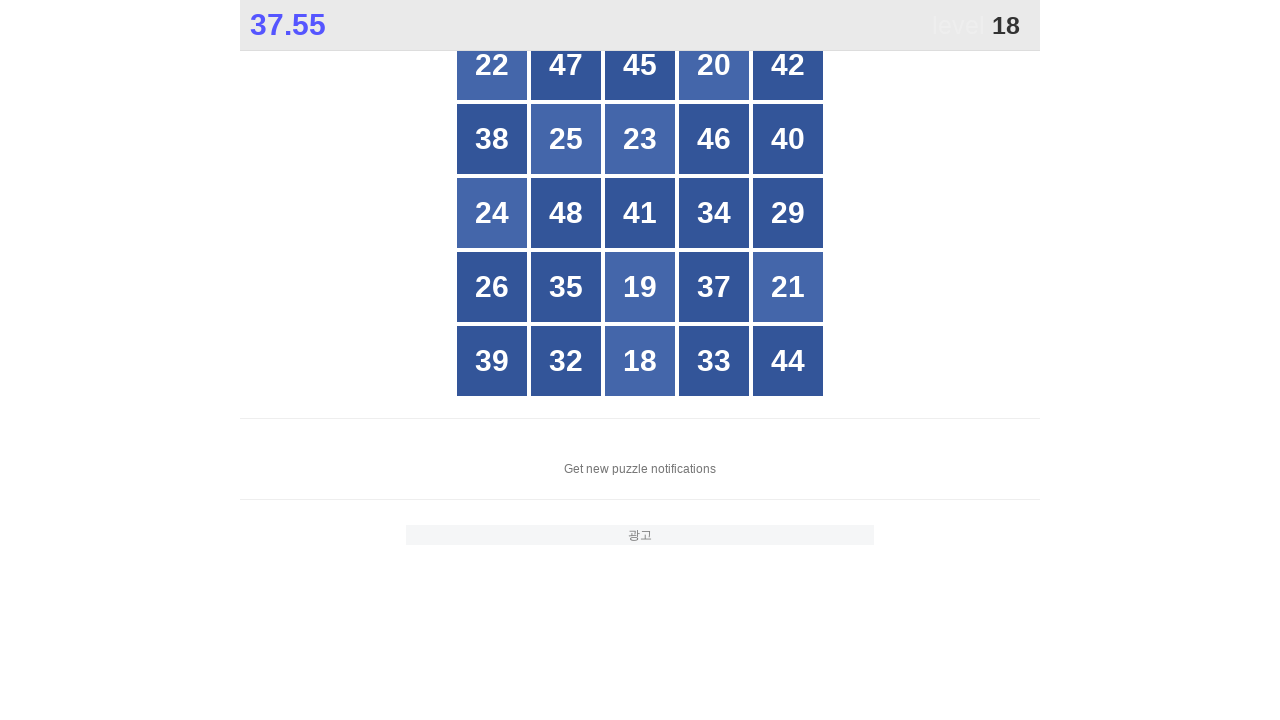

Read button text content: 19
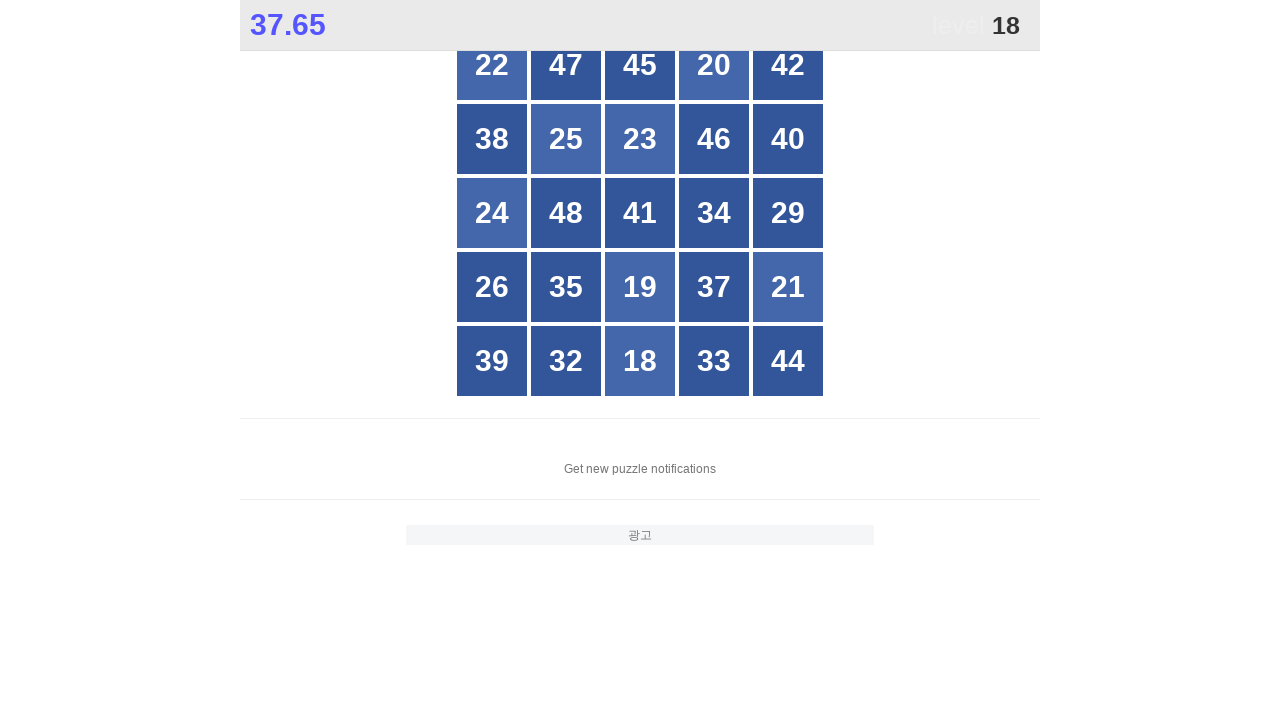

Read button text content: 37
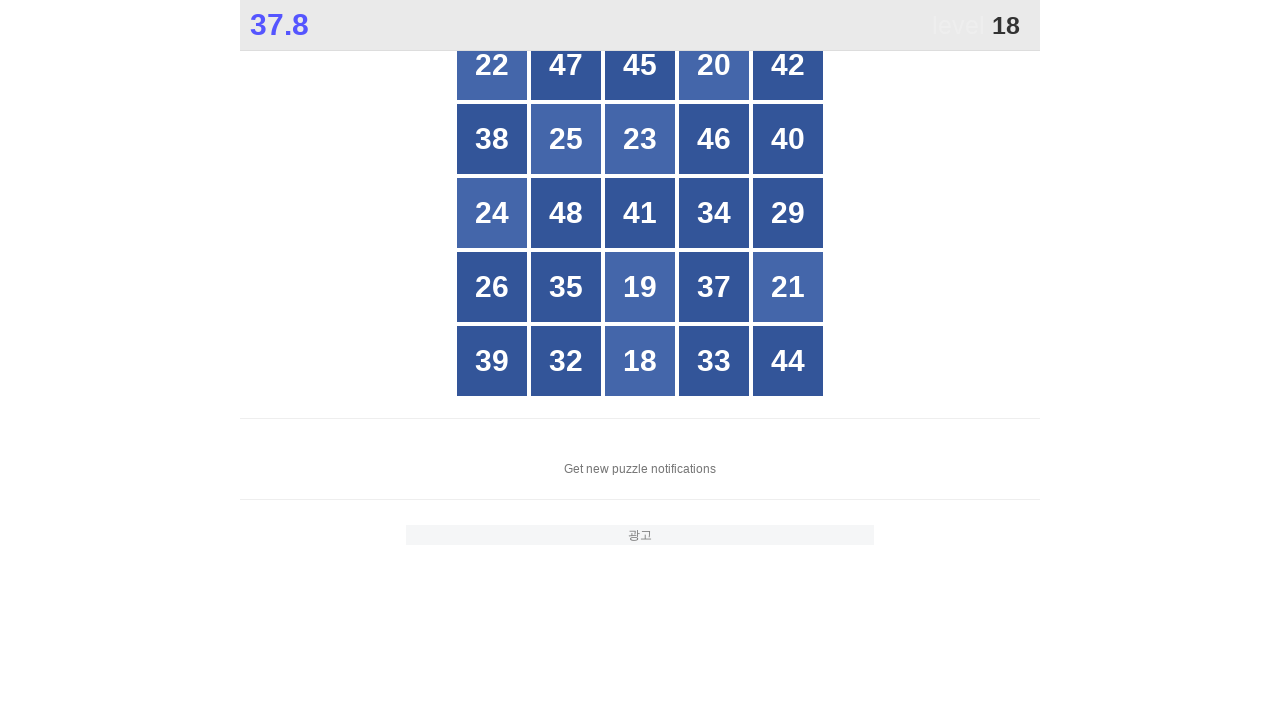

Read button text content: 21
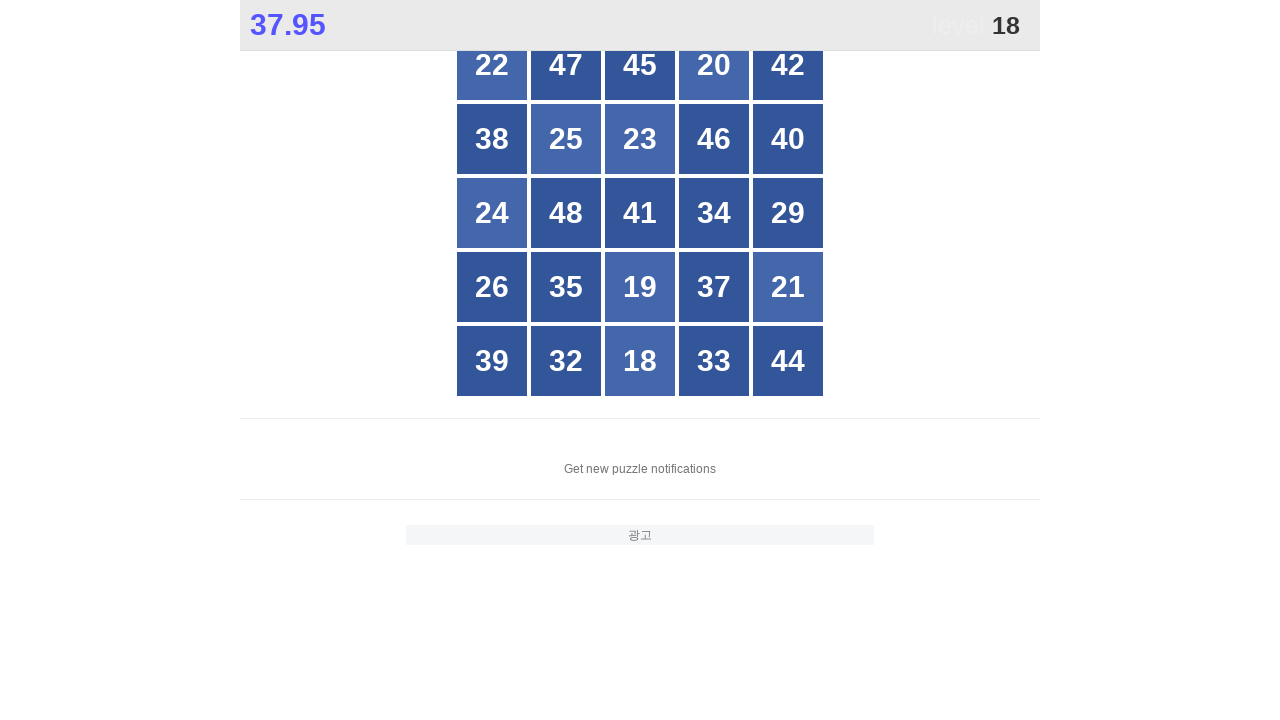

Read button text content: 39
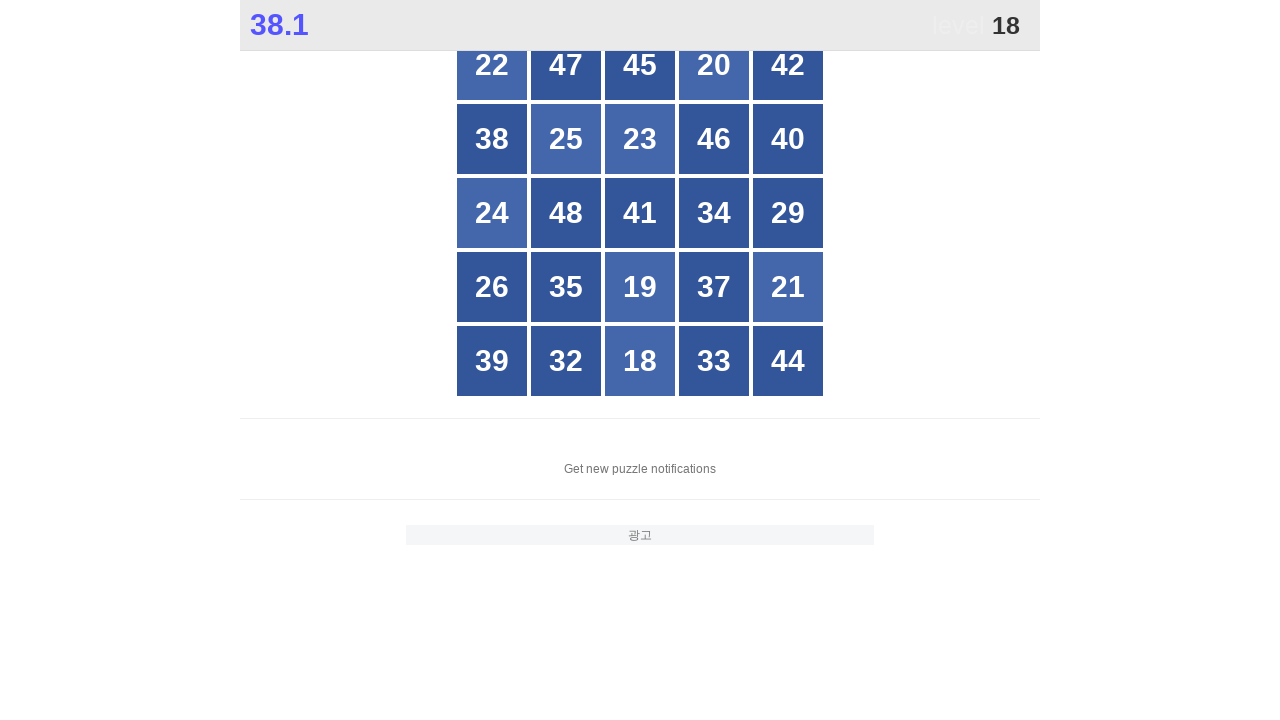

Read button text content: 32
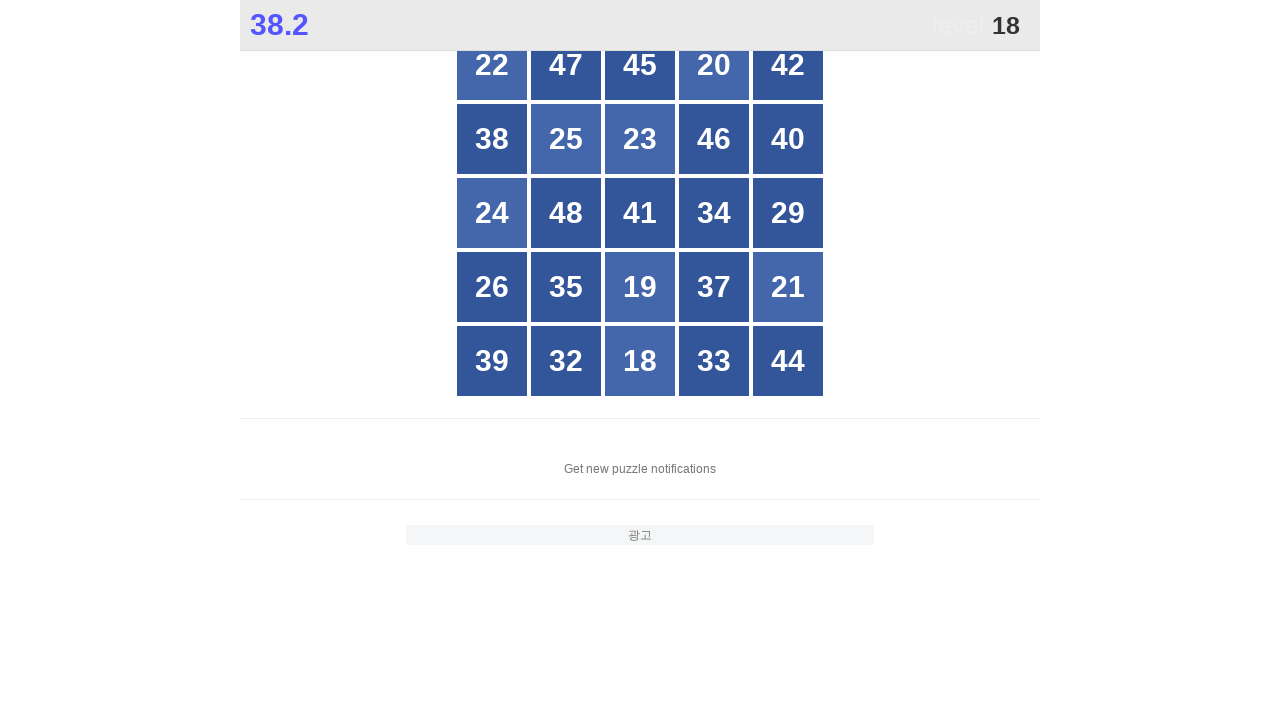

Read button text content: 18
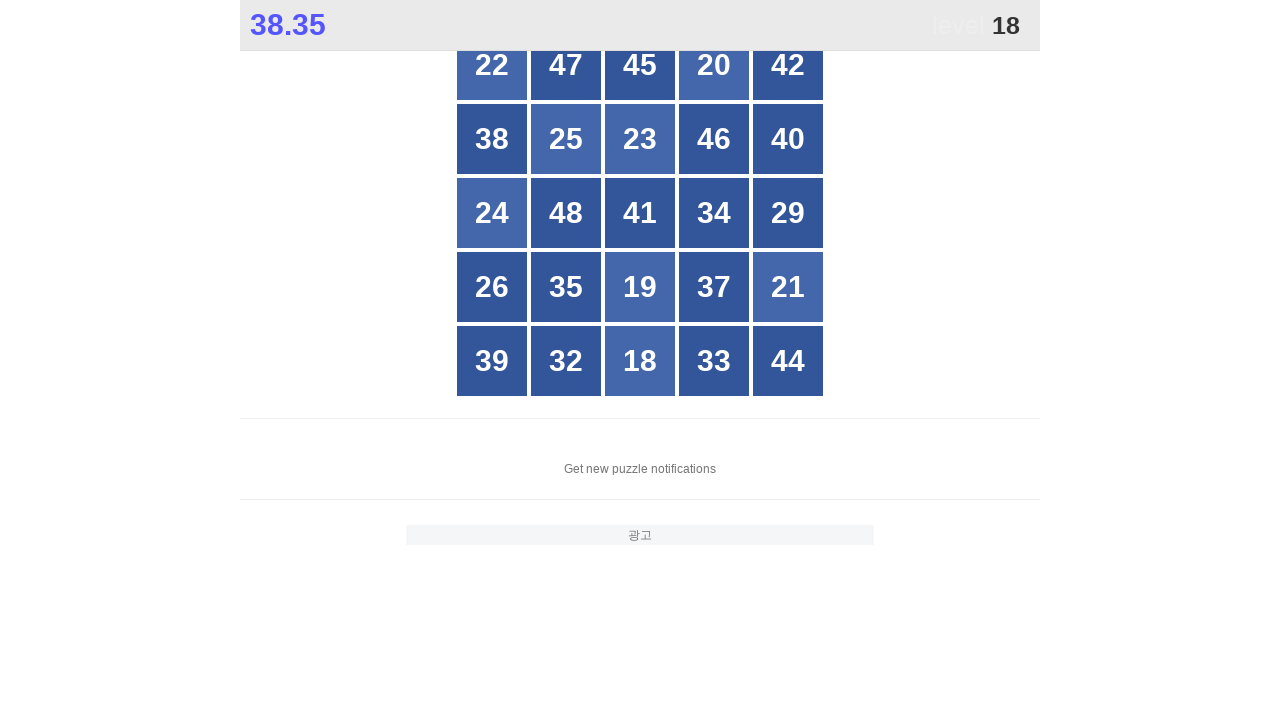

Clicked button number 18 at (640, 361) on xpath=//*[@id="grid"]/div[*] >> nth=22
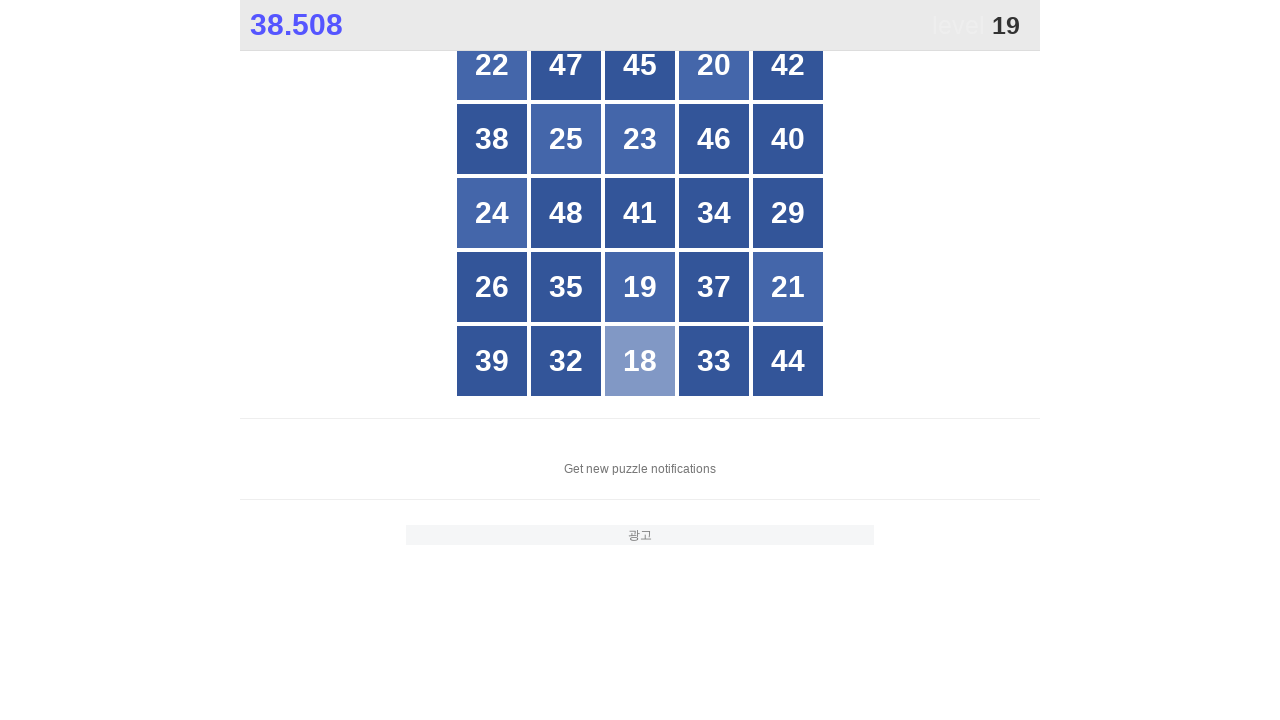

Located all grid buttons to find number 19
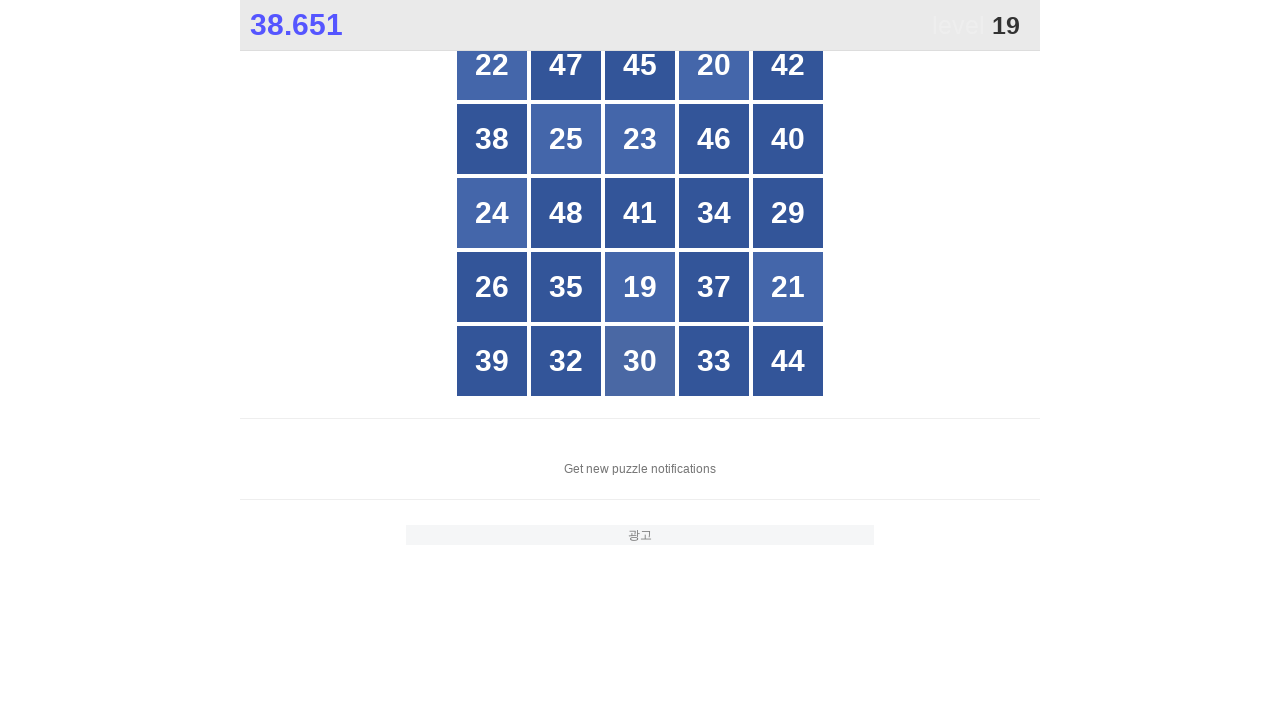

Read button text content: 22
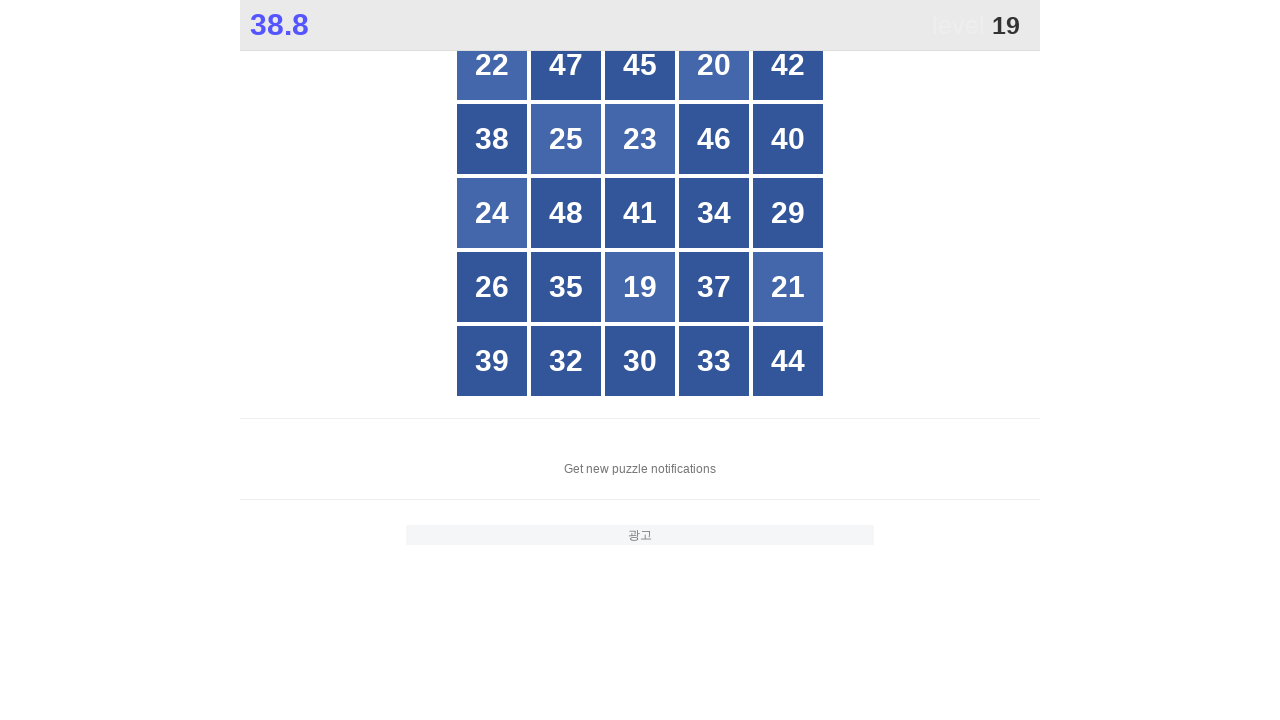

Read button text content: 47
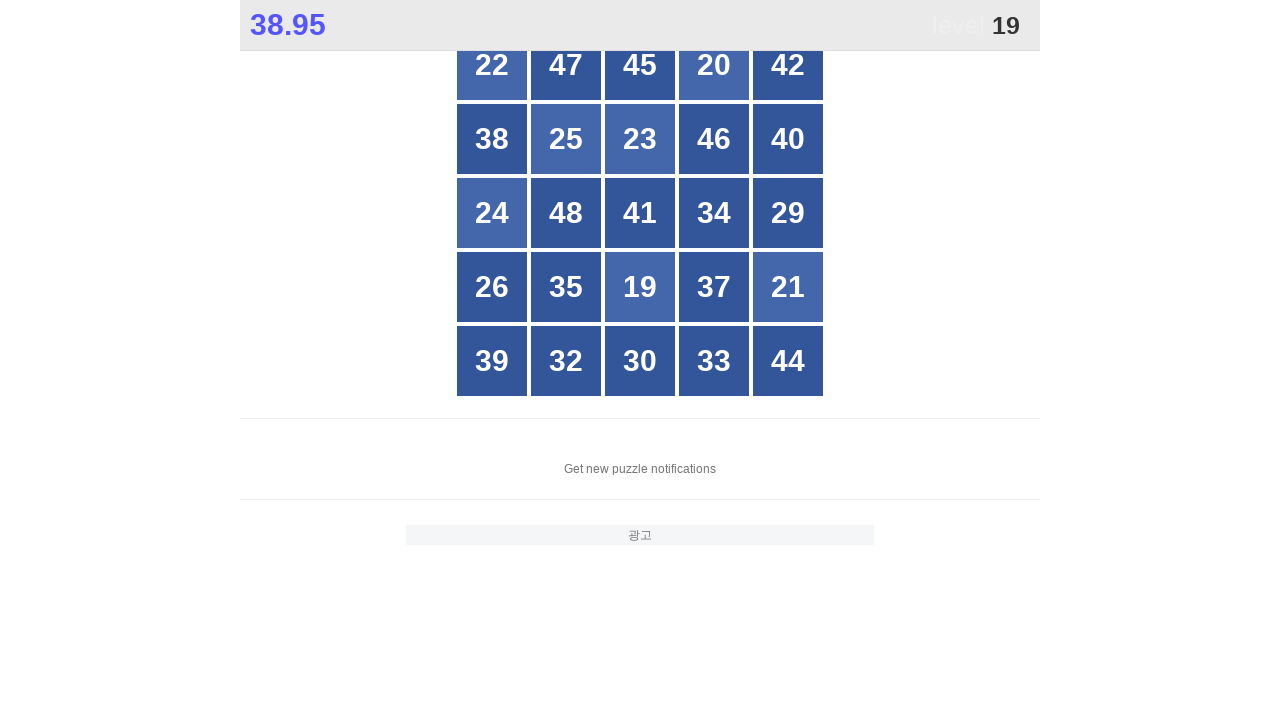

Read button text content: 45
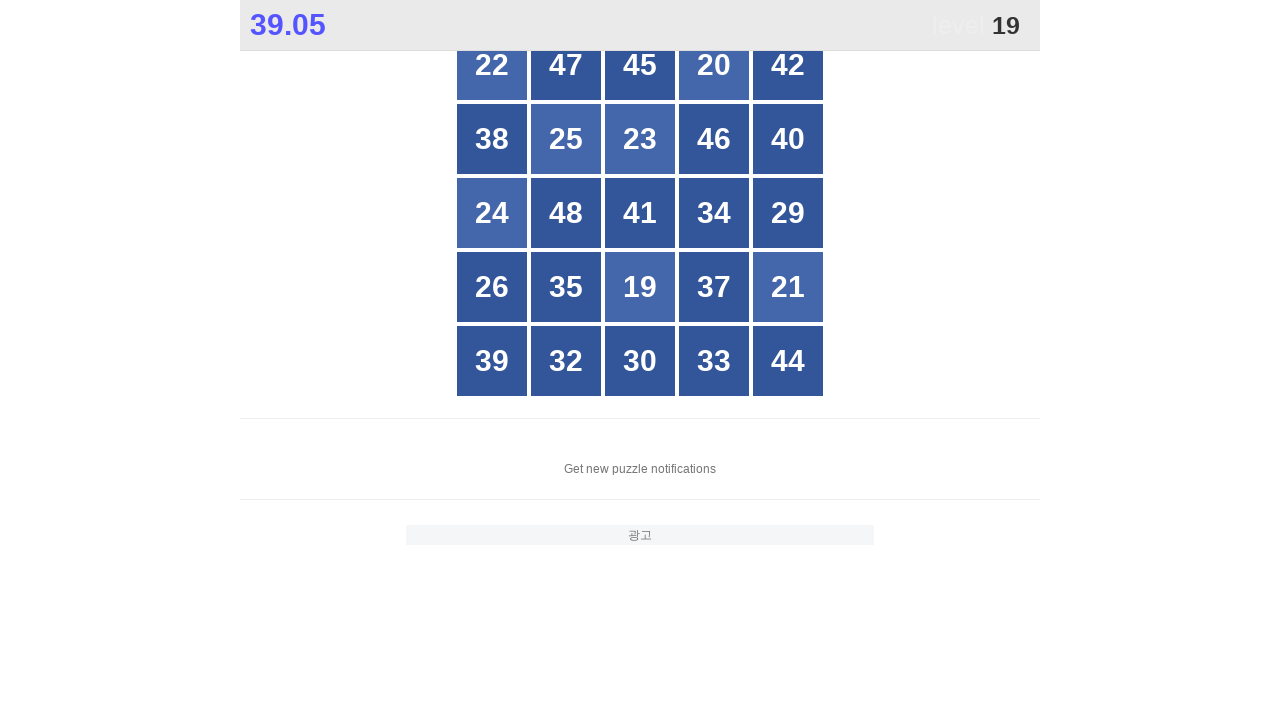

Read button text content: 20
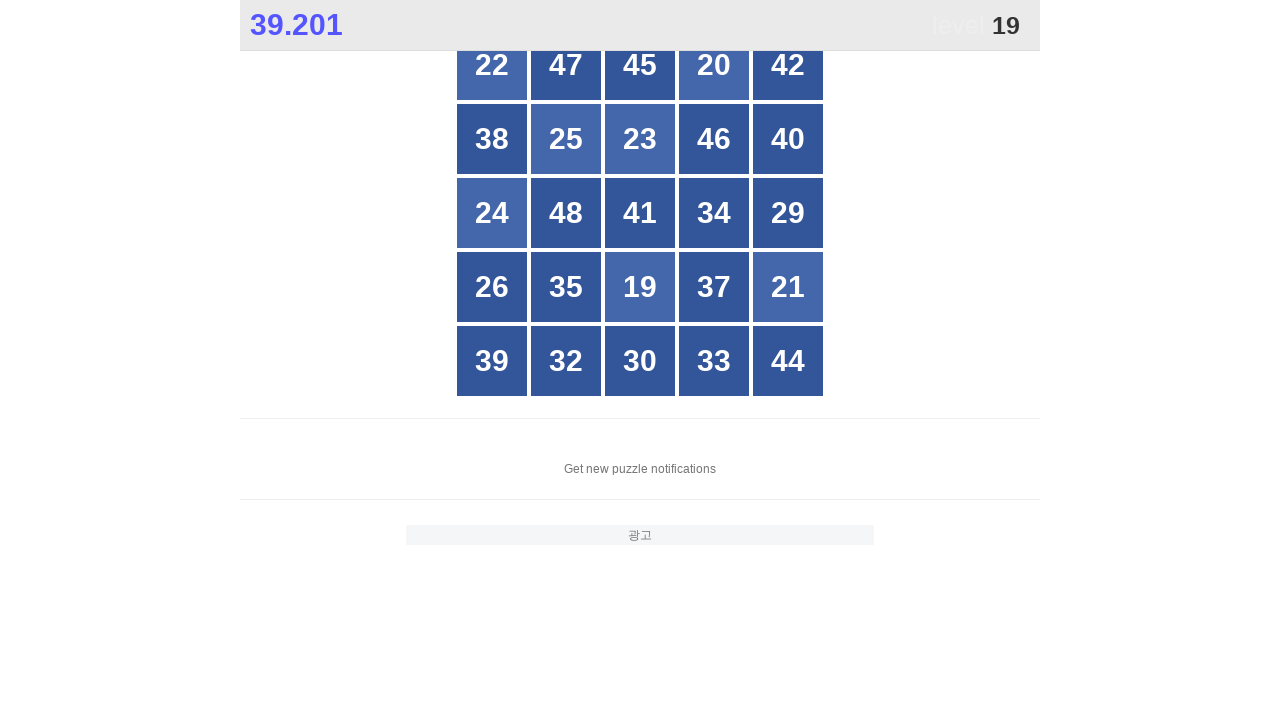

Read button text content: 42
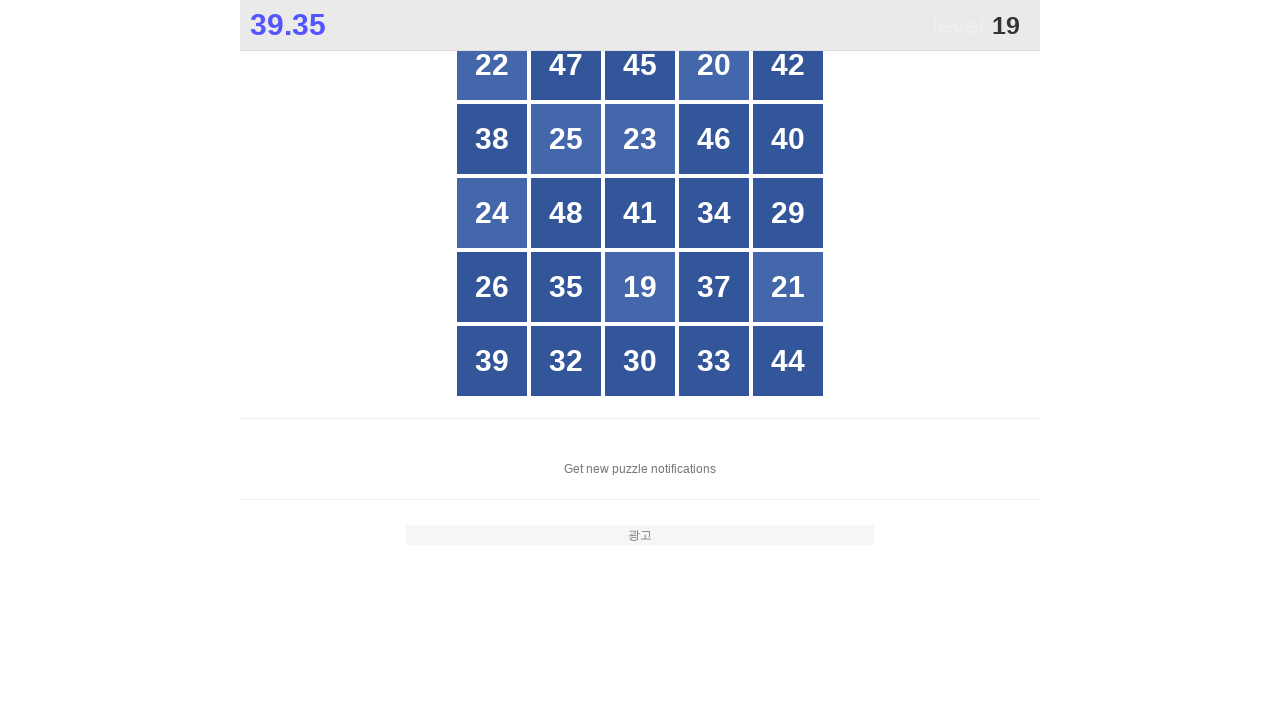

Read button text content: 38
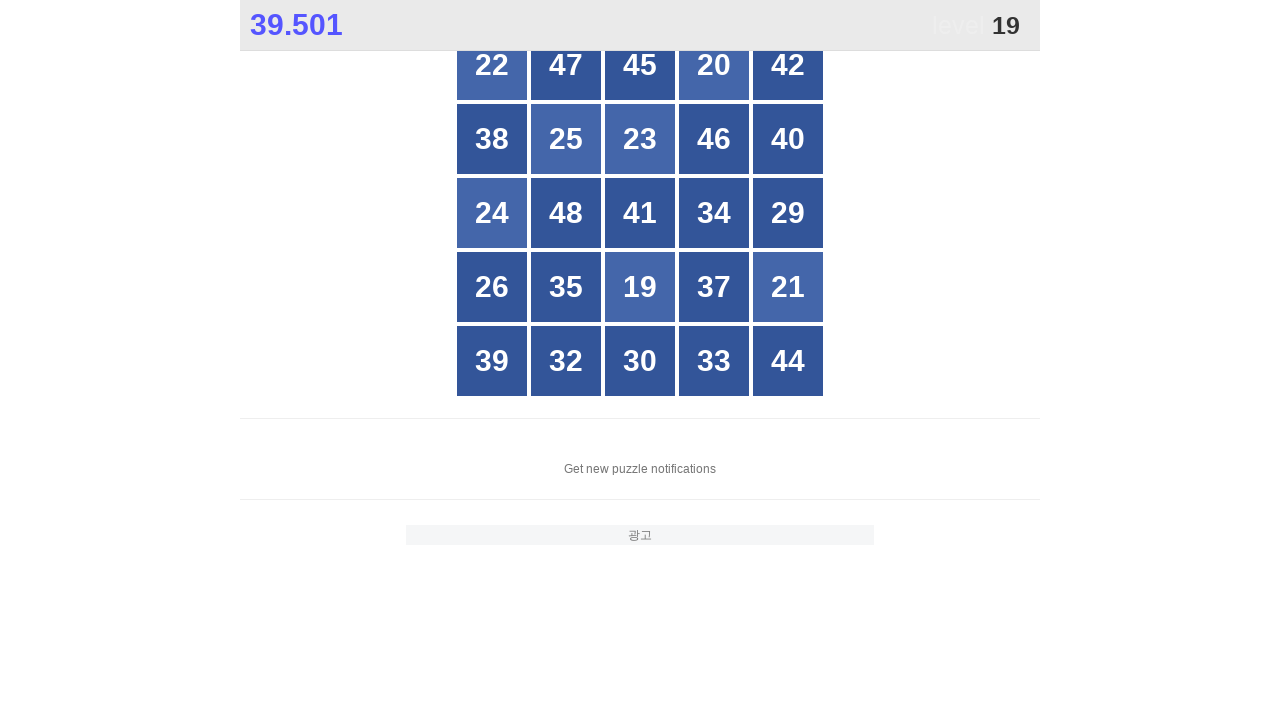

Read button text content: 25
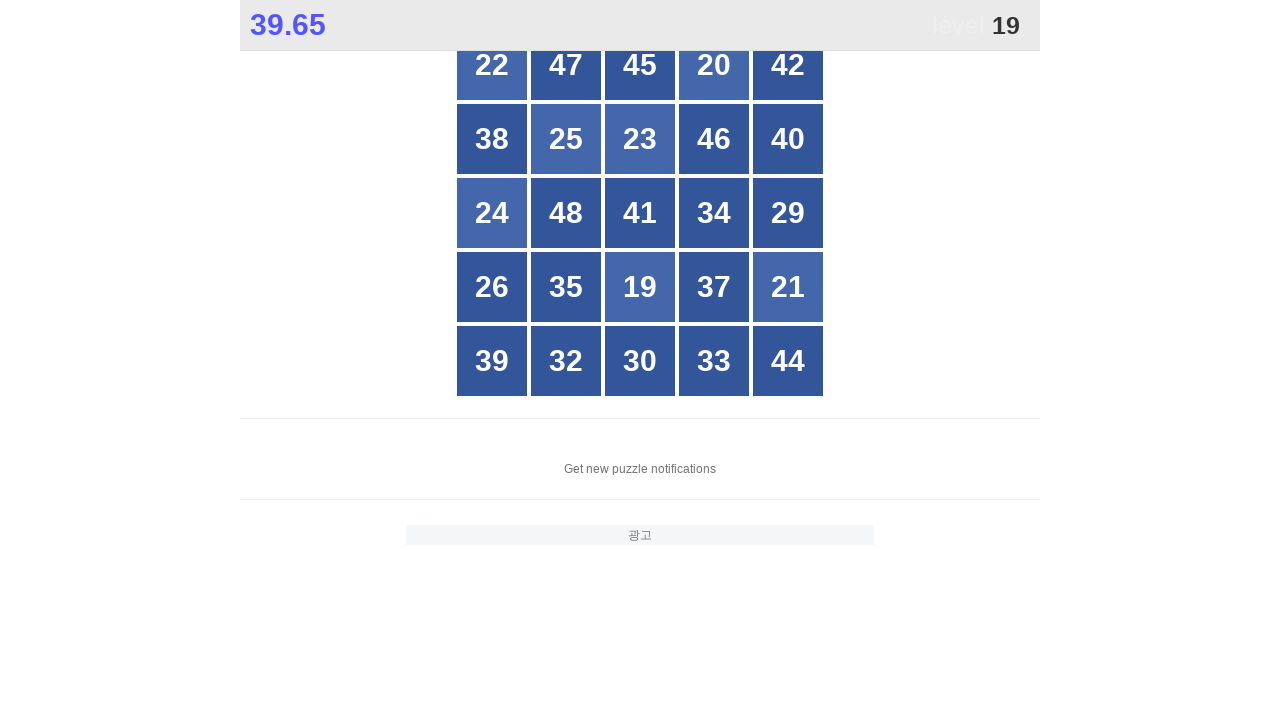

Read button text content: 23
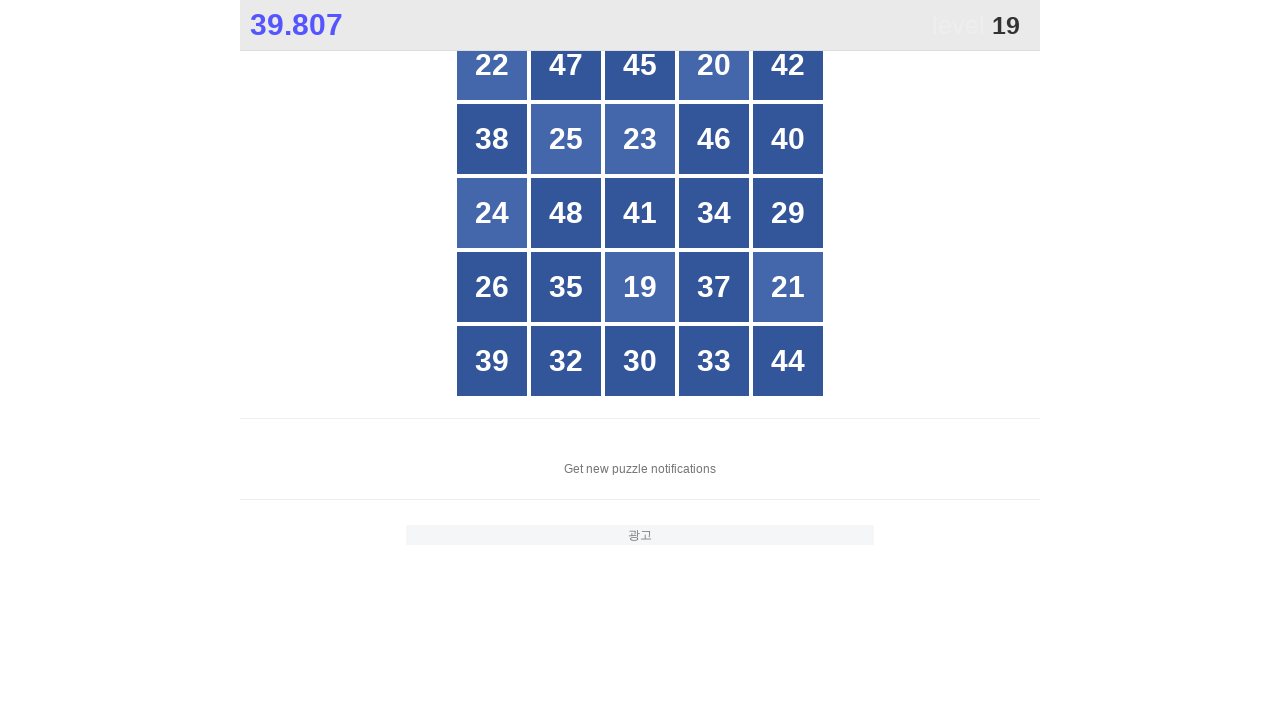

Read button text content: 46
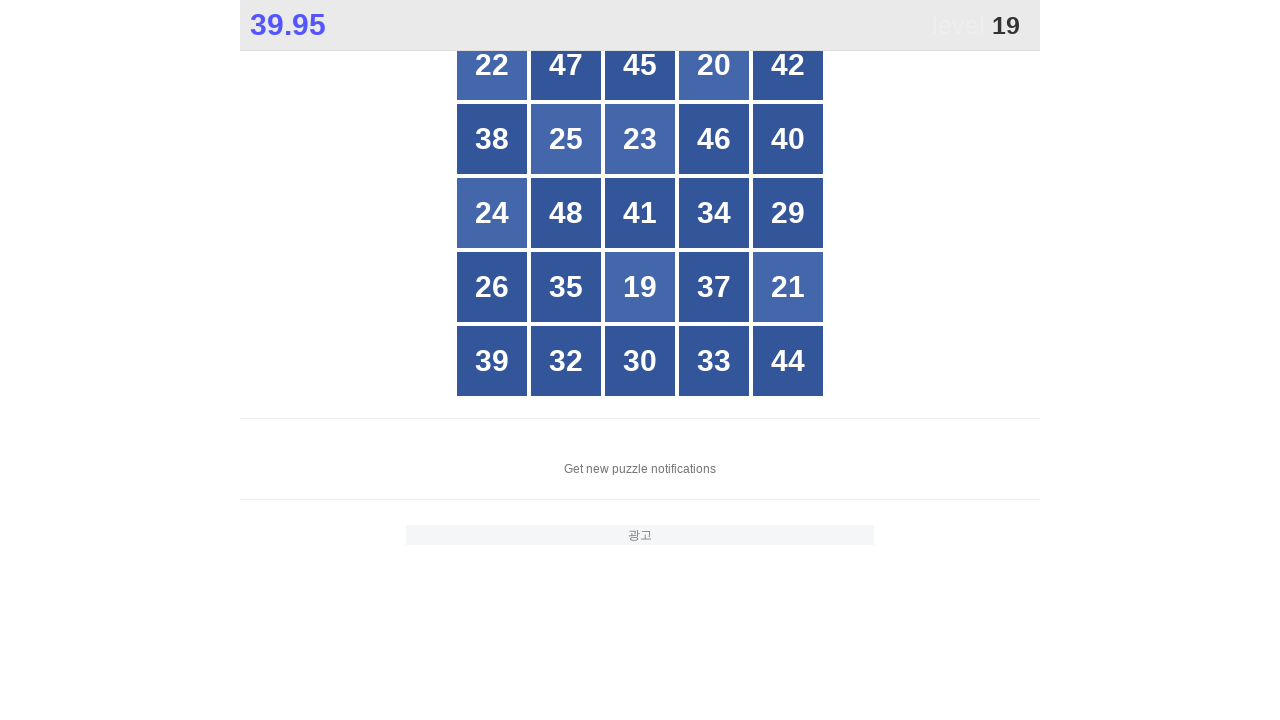

Read button text content: 40
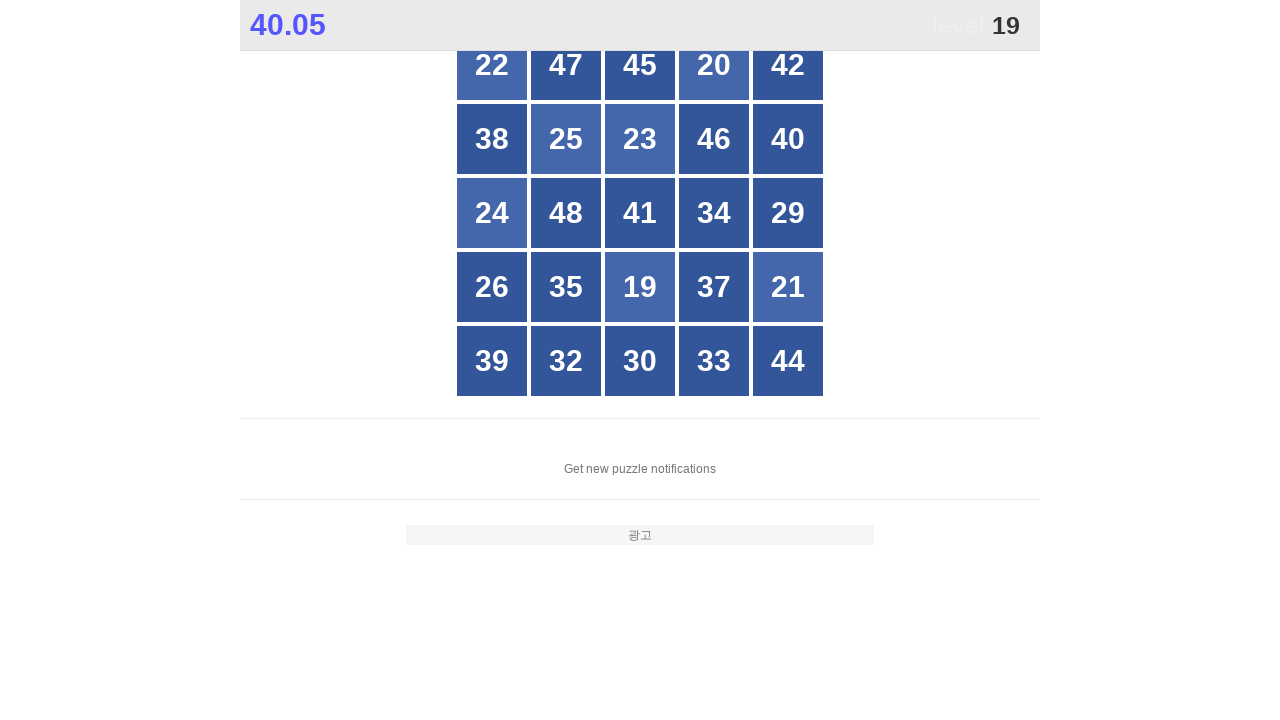

Read button text content: 24
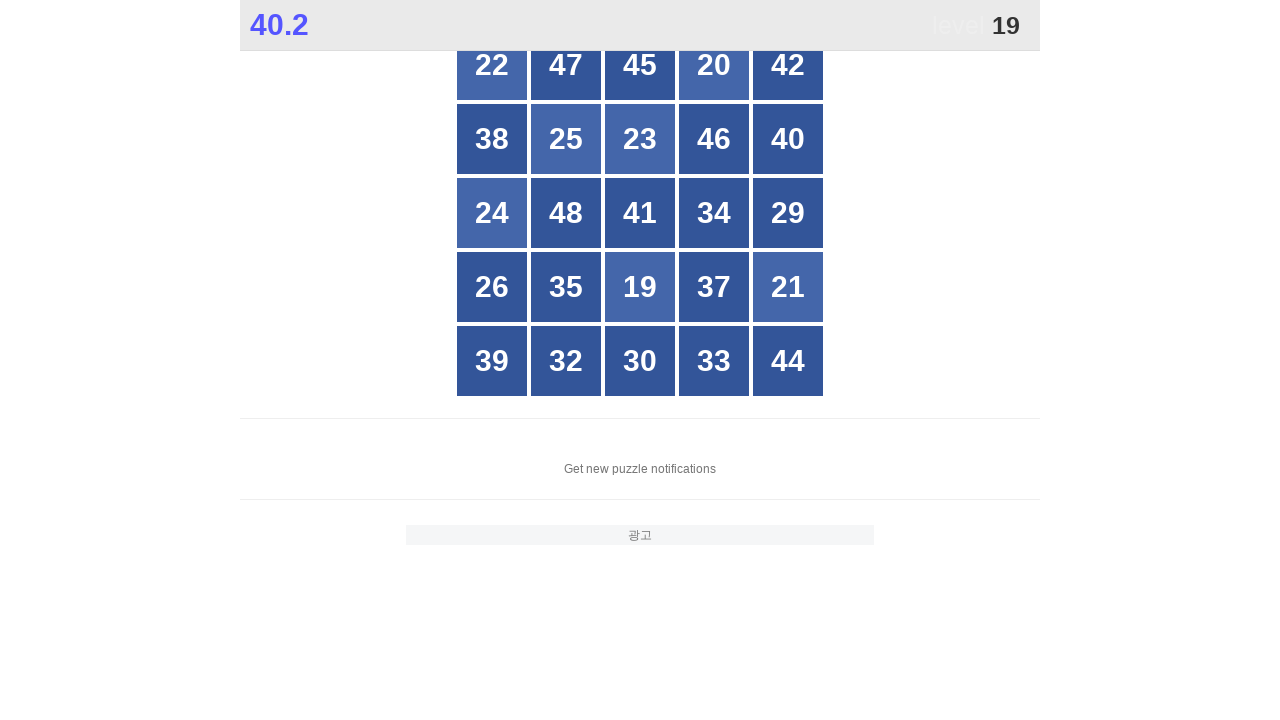

Read button text content: 48
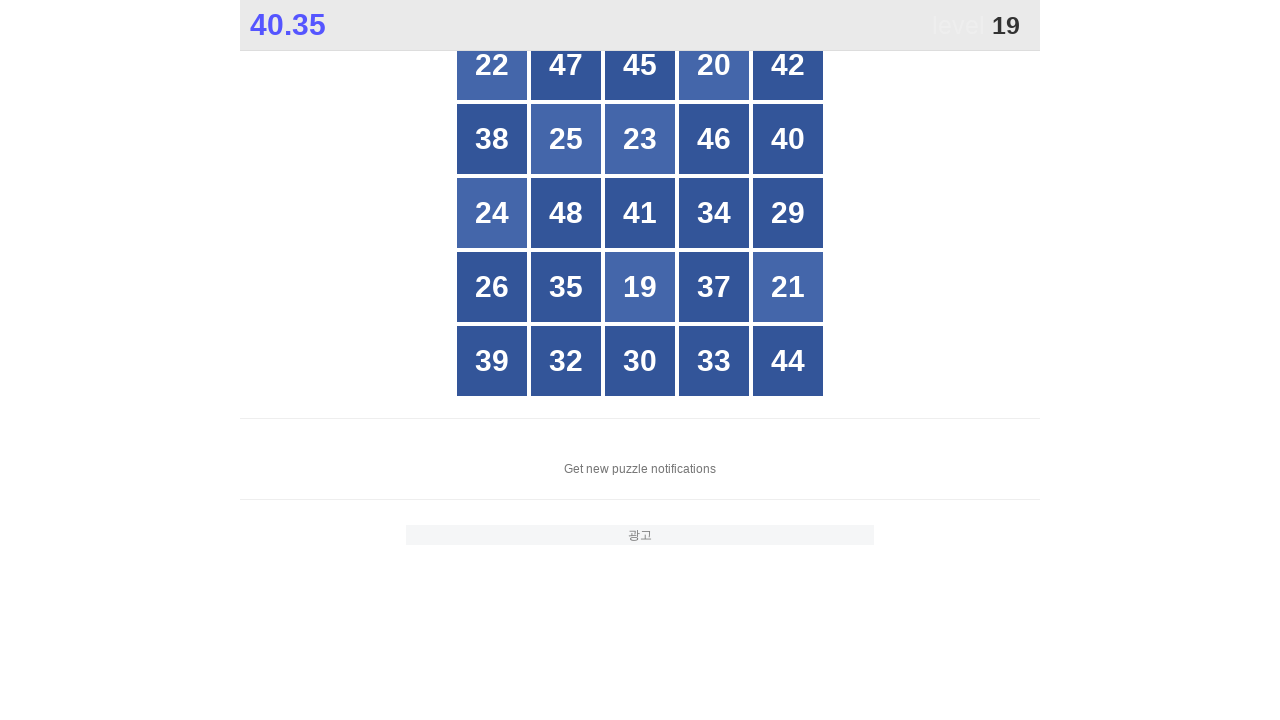

Read button text content: 41
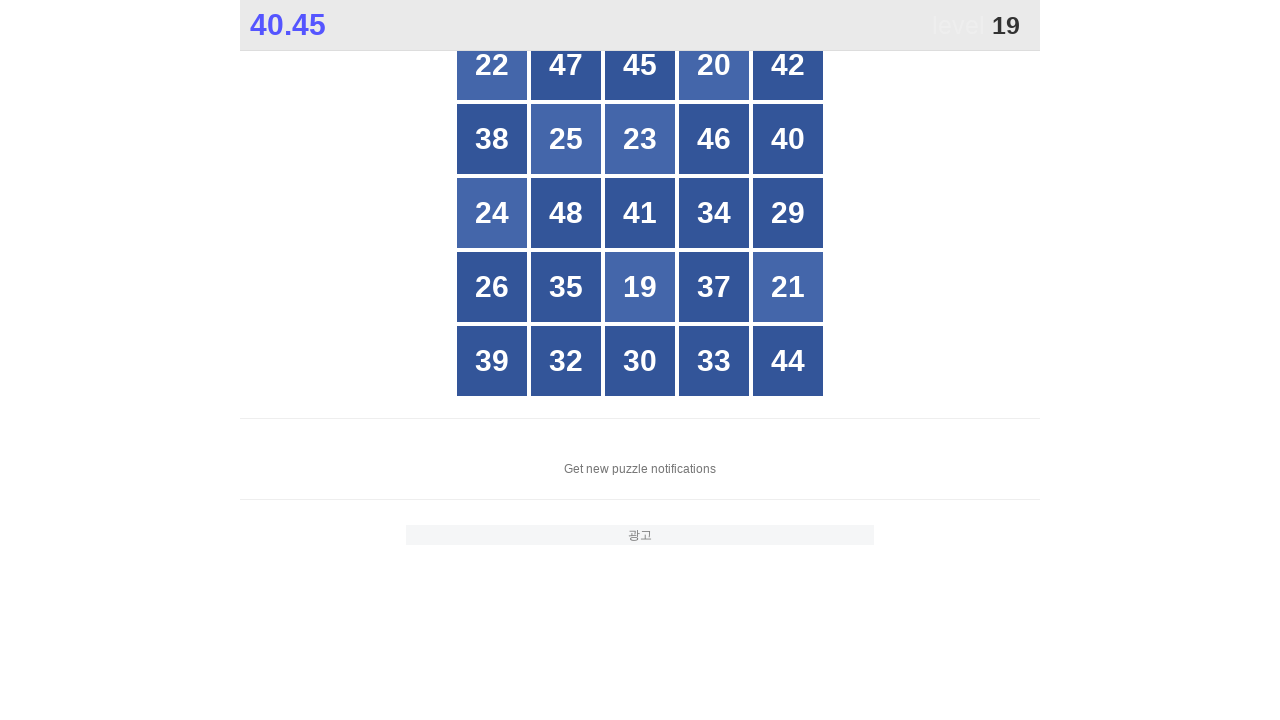

Read button text content: 34
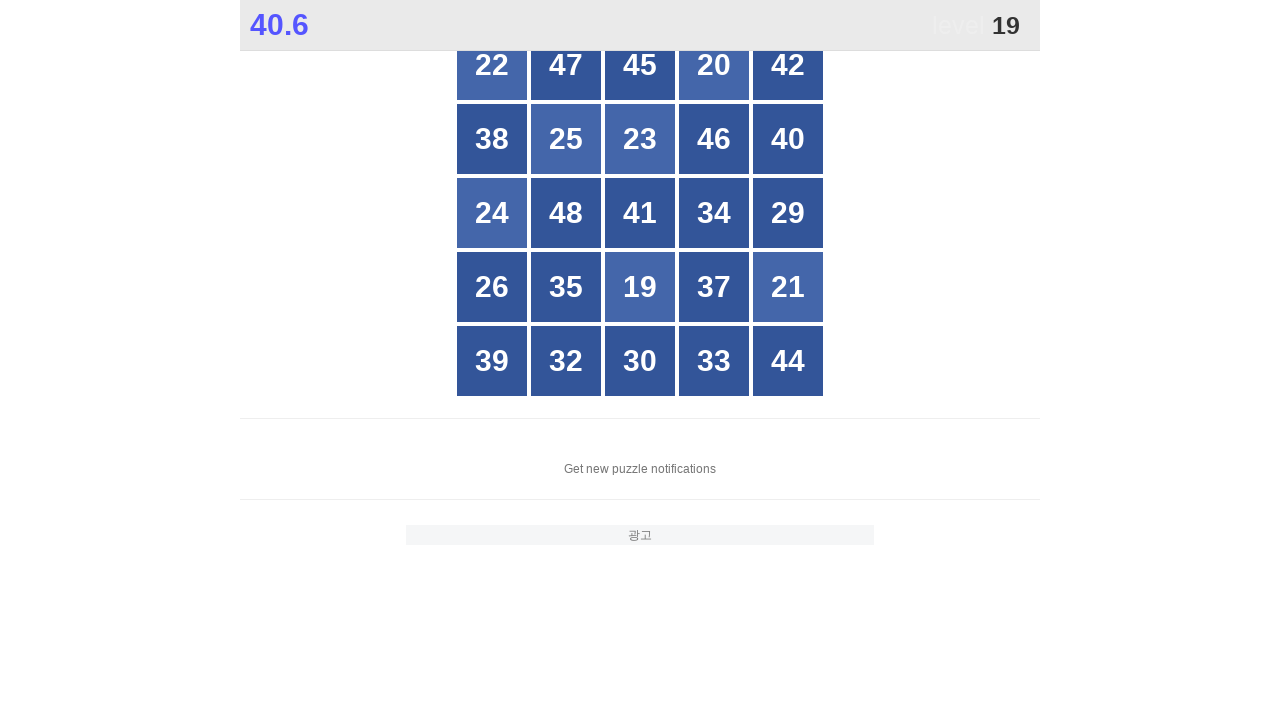

Read button text content: 29
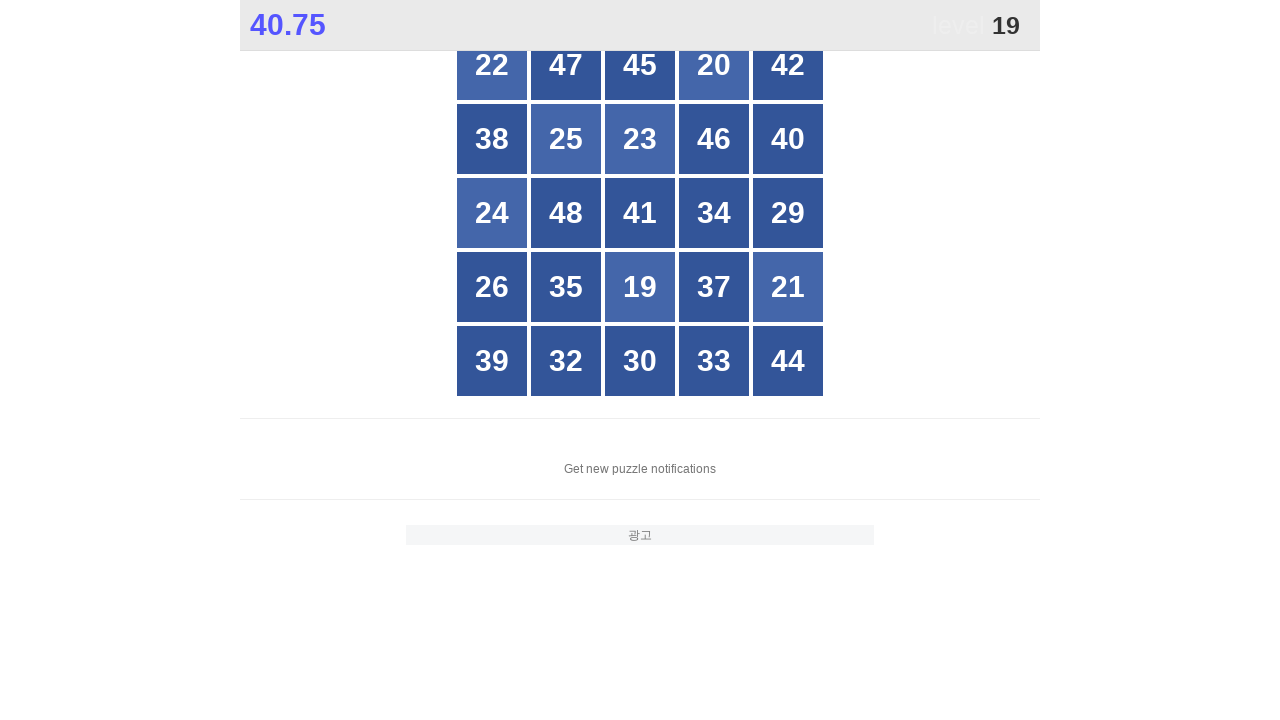

Read button text content: 26
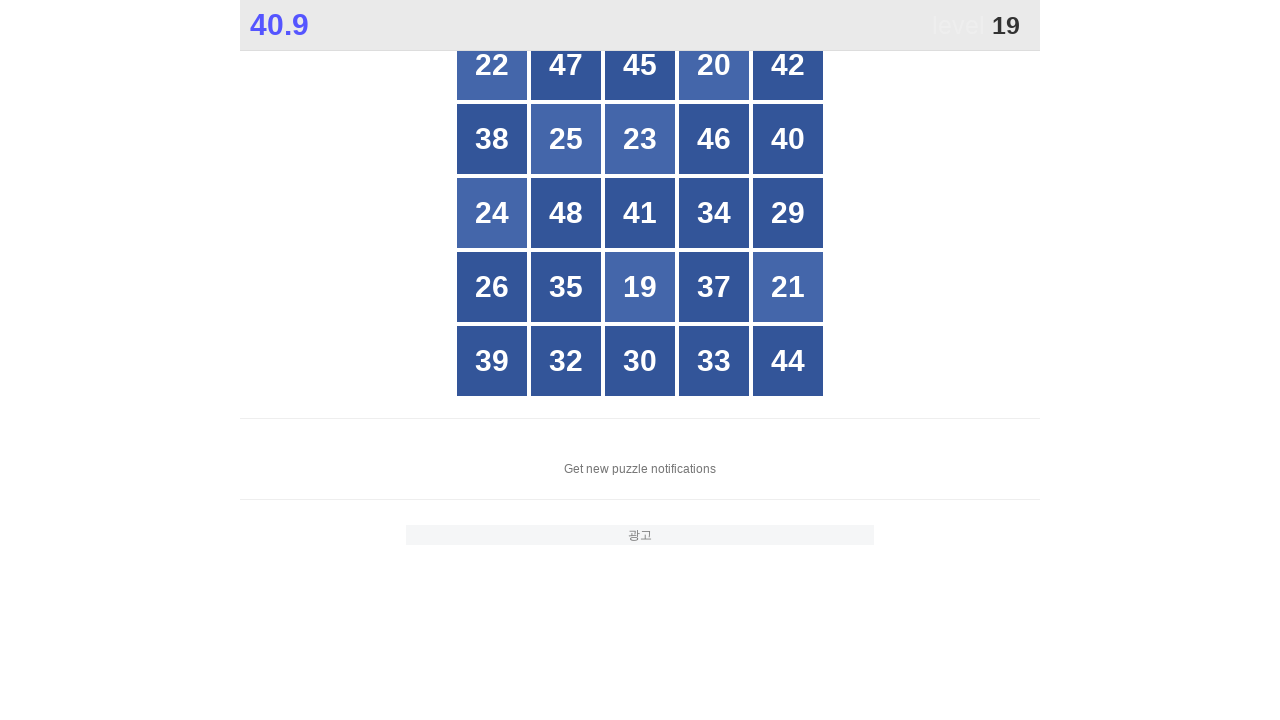

Read button text content: 35
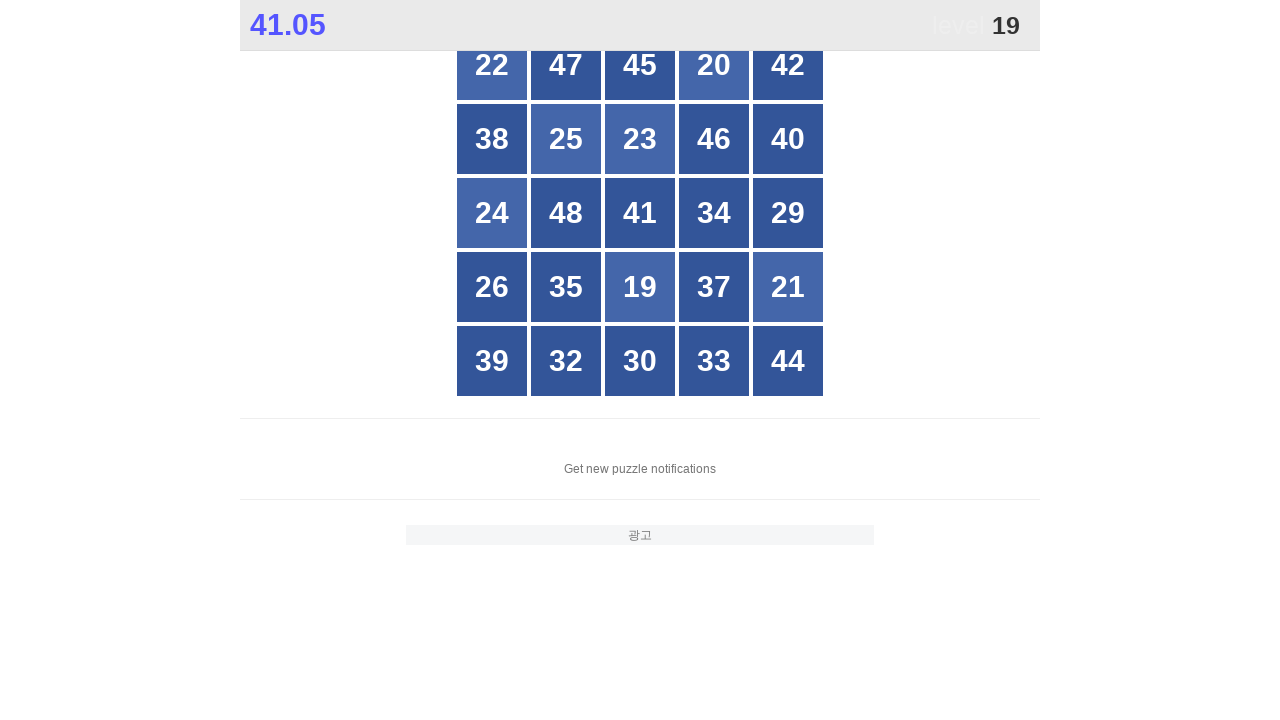

Read button text content: 19
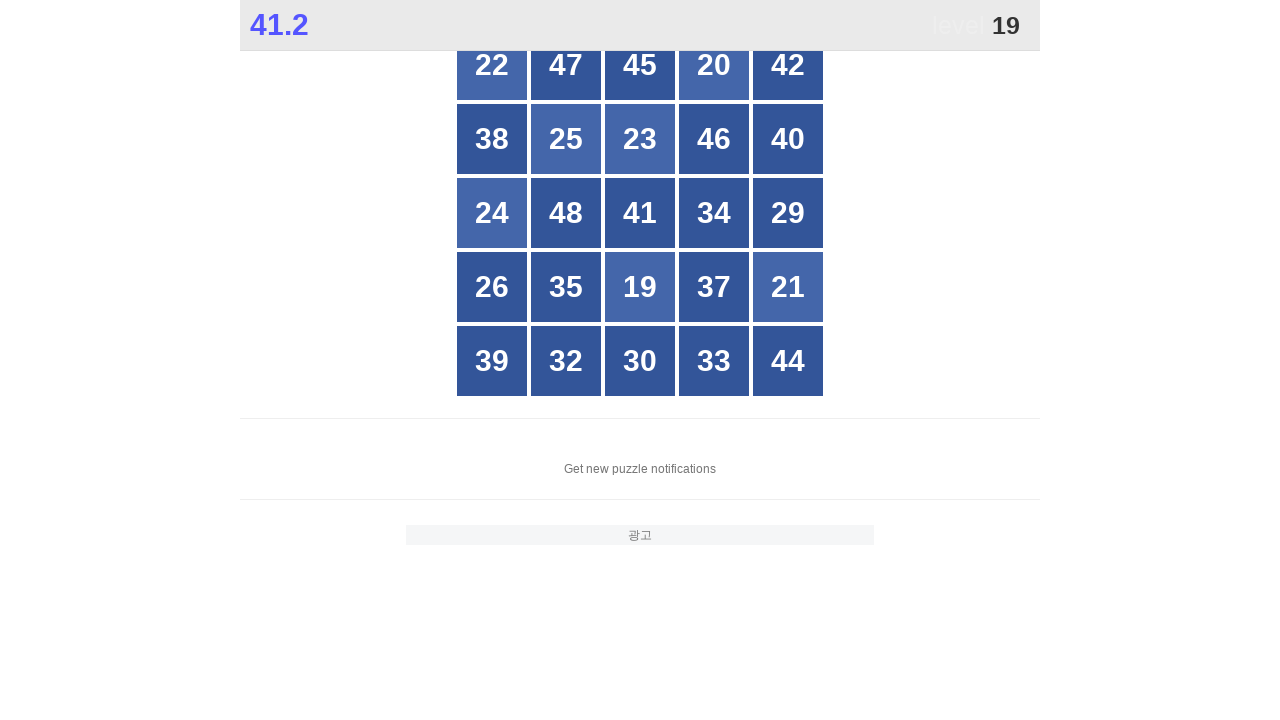

Clicked button number 19 at (640, 287) on xpath=//*[@id="grid"]/div[*] >> nth=17
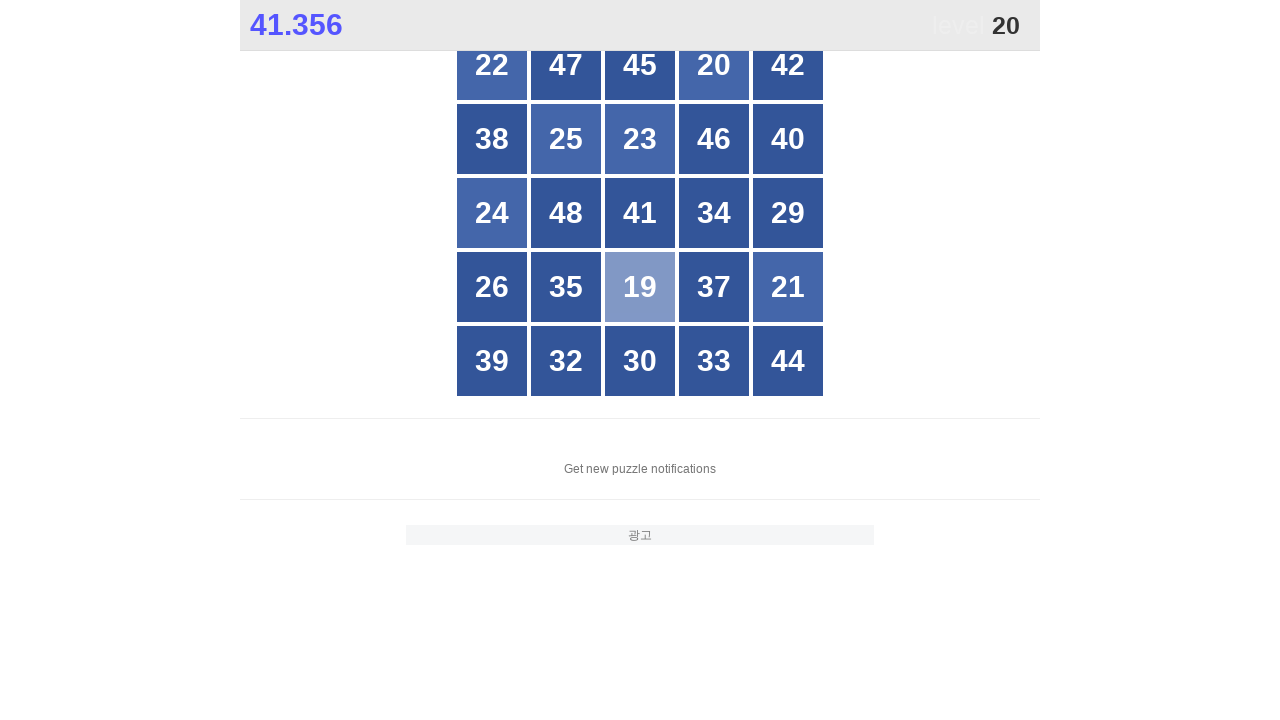

Located all grid buttons to find number 20
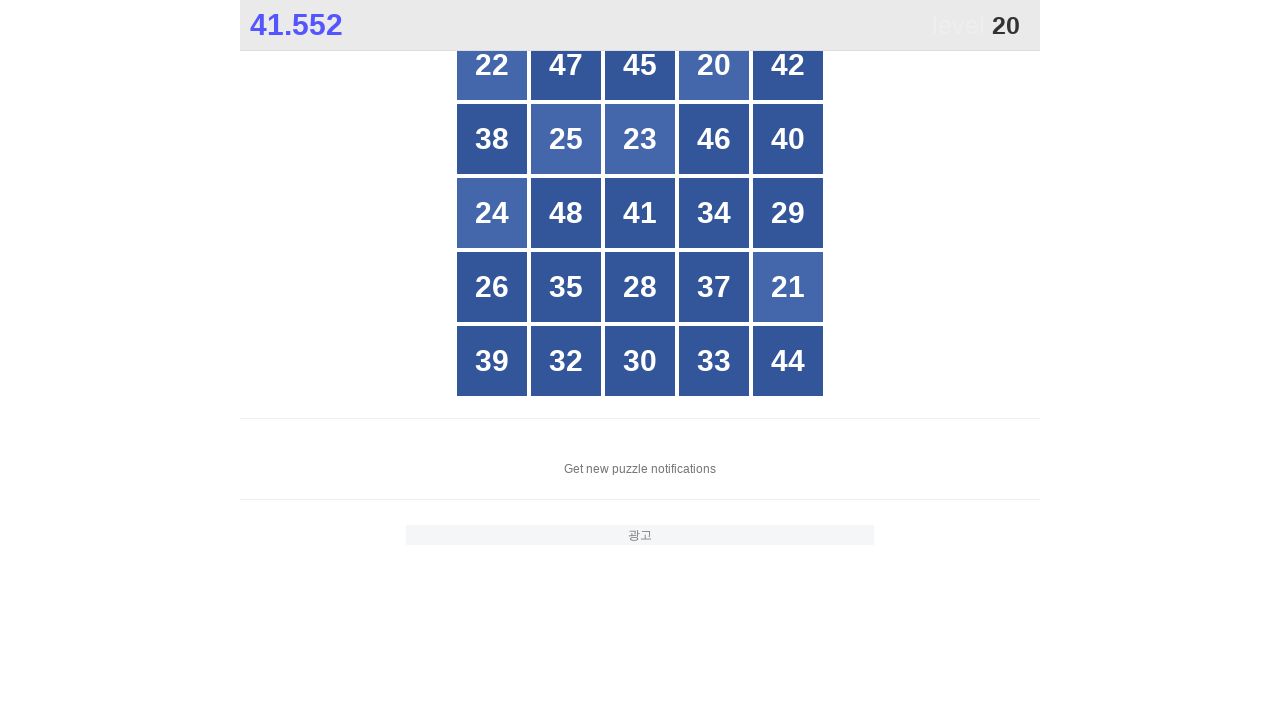

Read button text content: 22
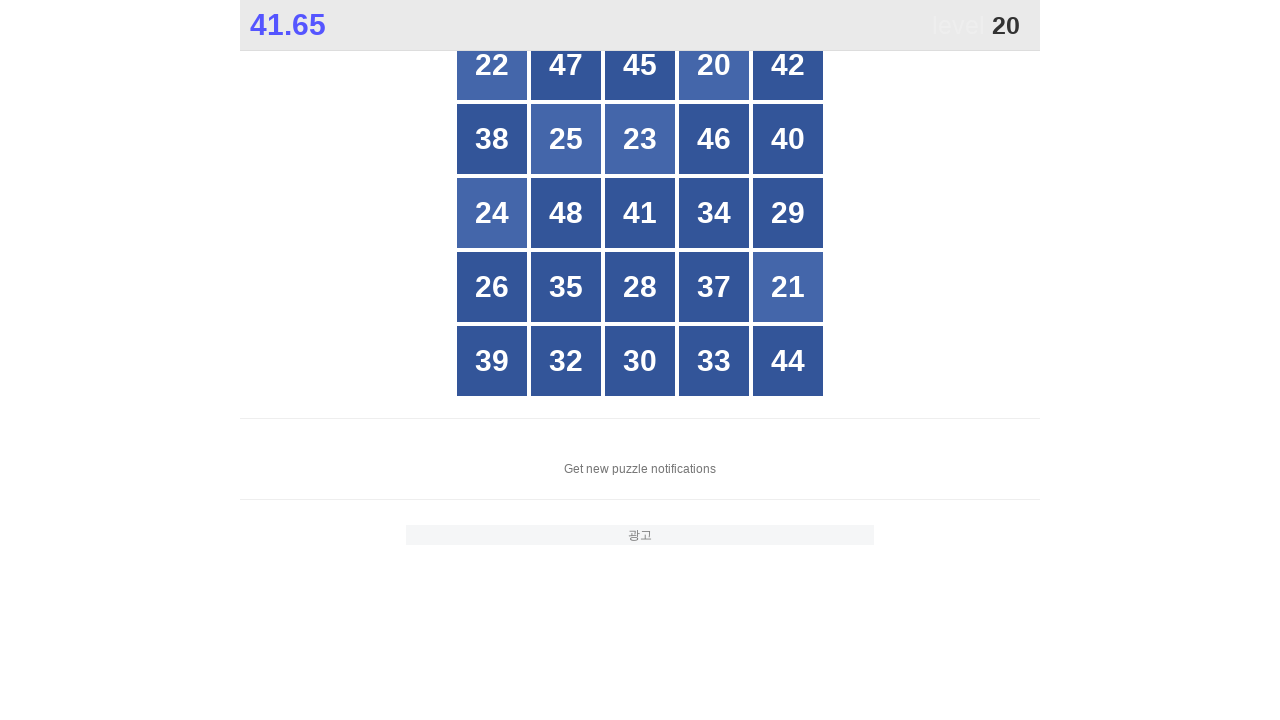

Read button text content: 47
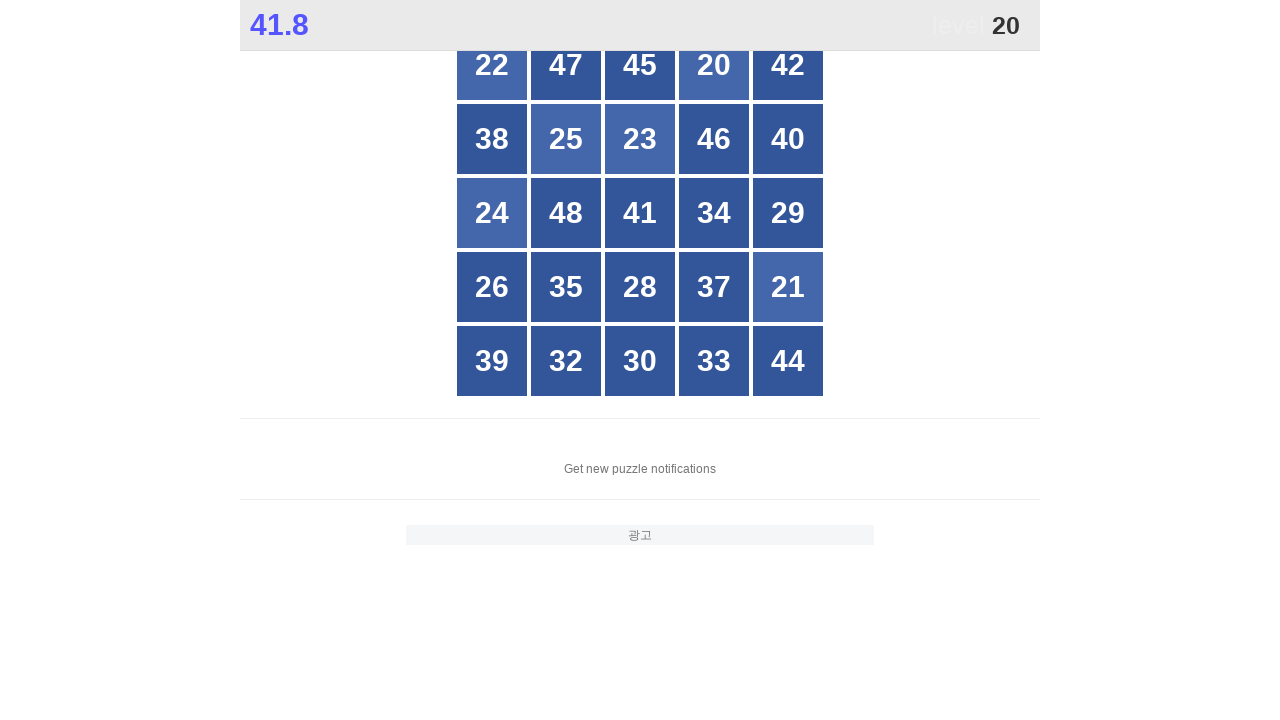

Read button text content: 45
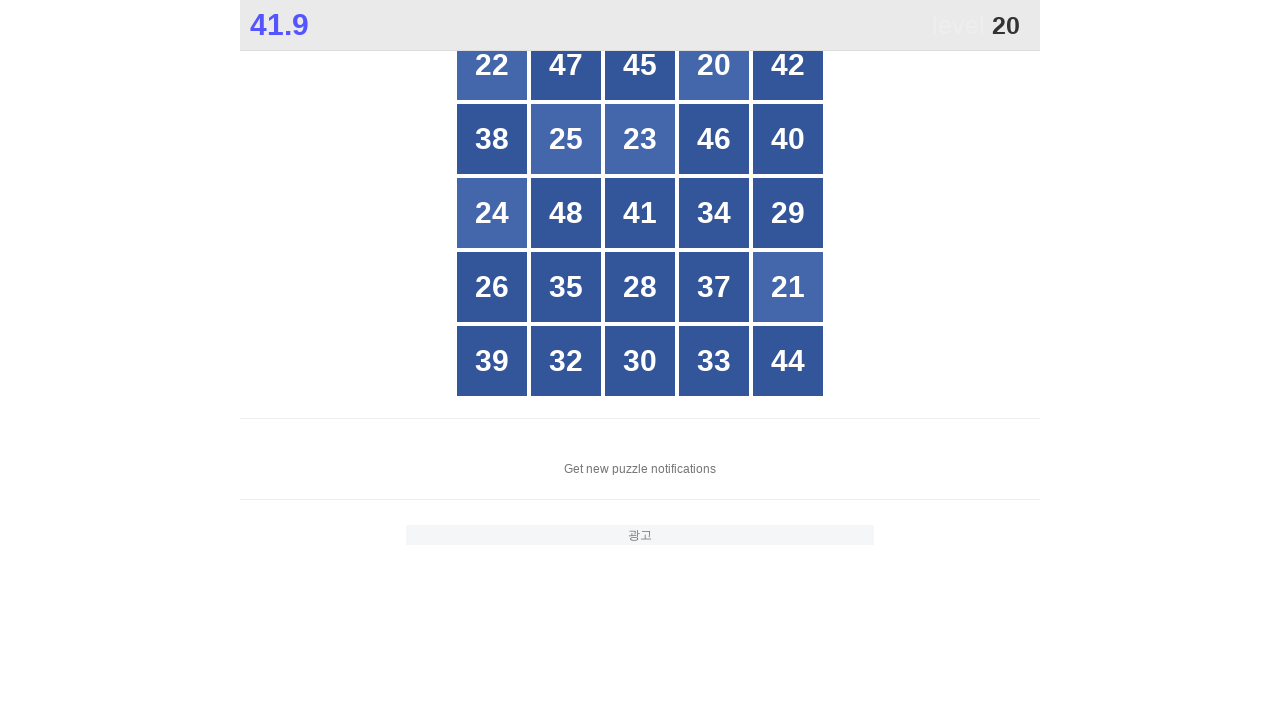

Read button text content: 20
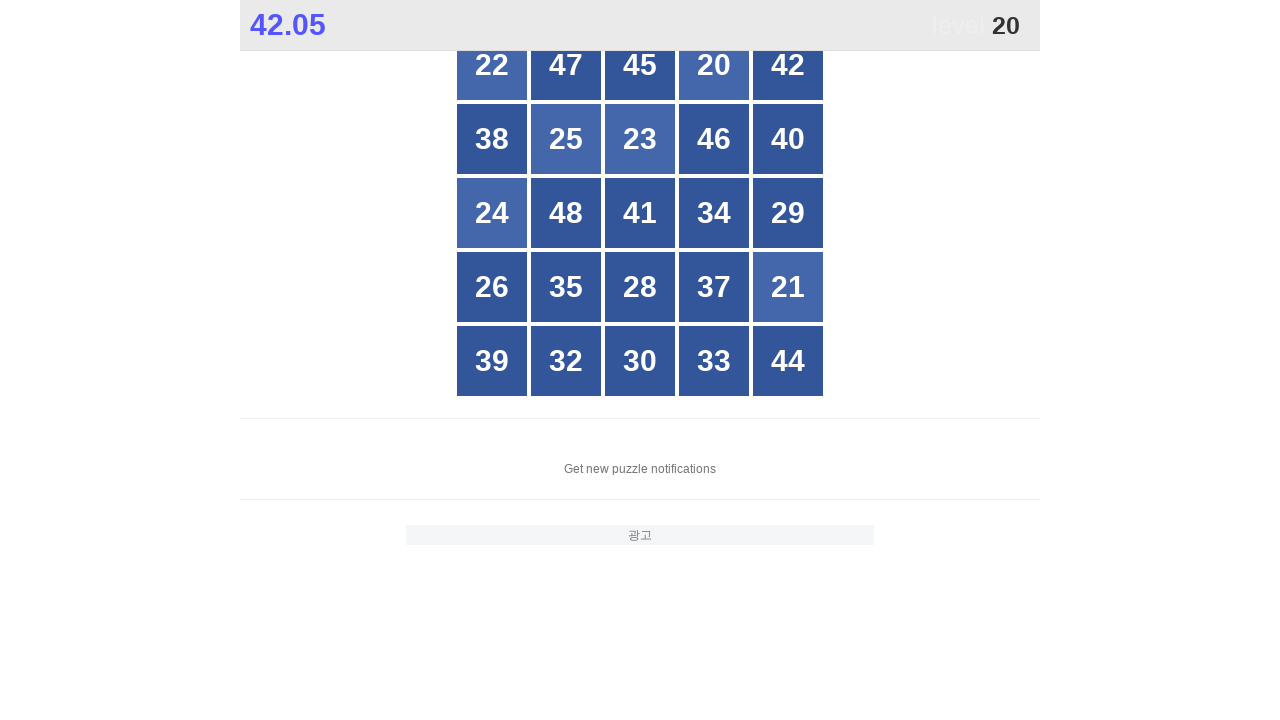

Clicked button number 20 at (714, 65) on xpath=//*[@id="grid"]/div[*] >> nth=3
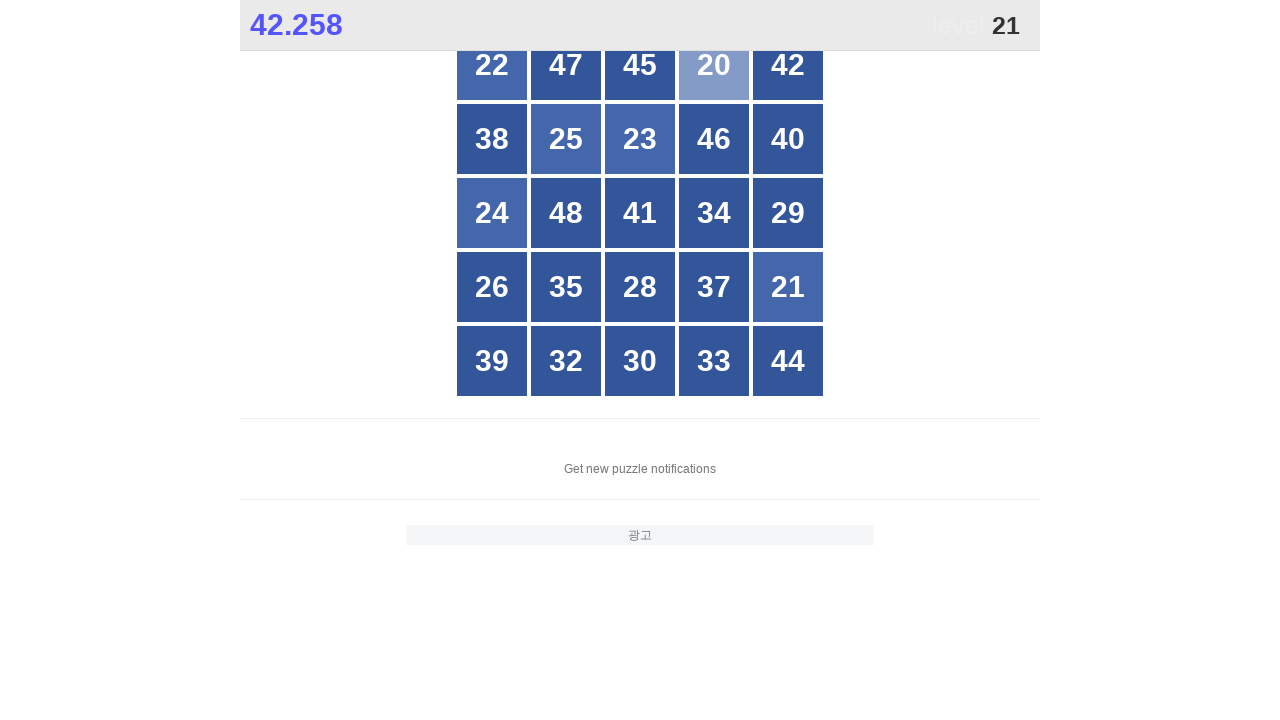

Located all grid buttons to find number 21
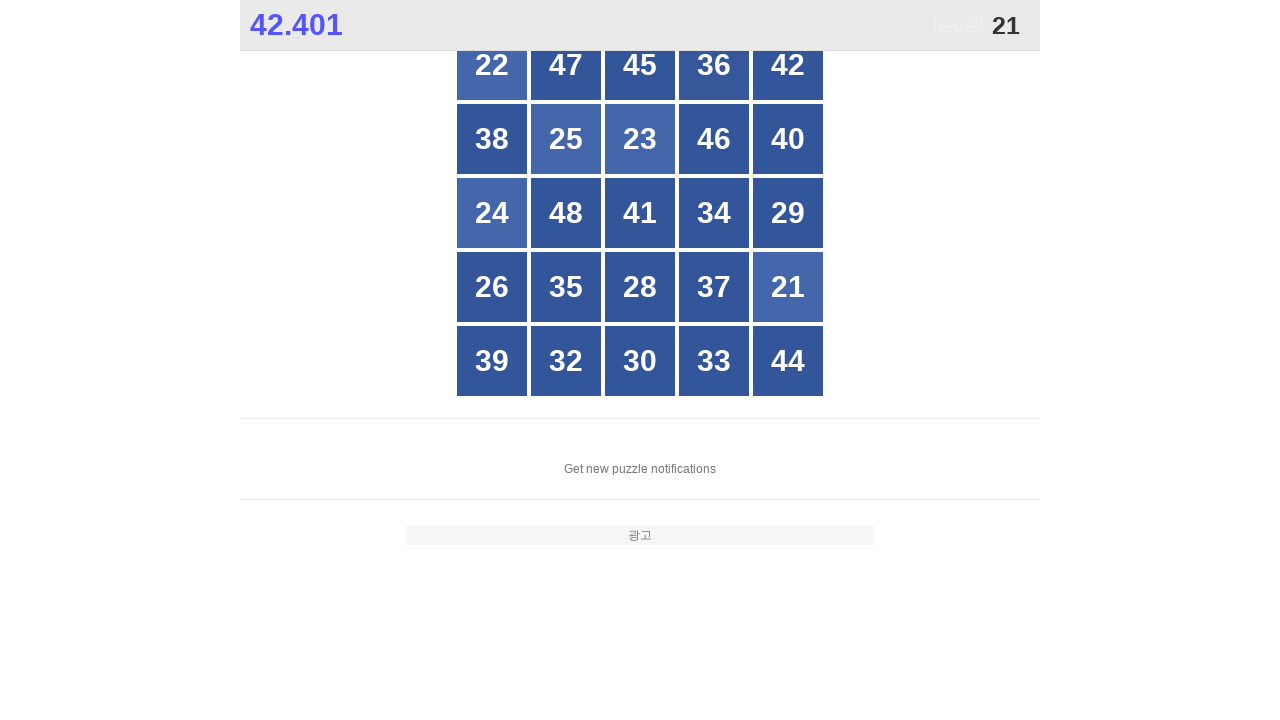

Read button text content: 22
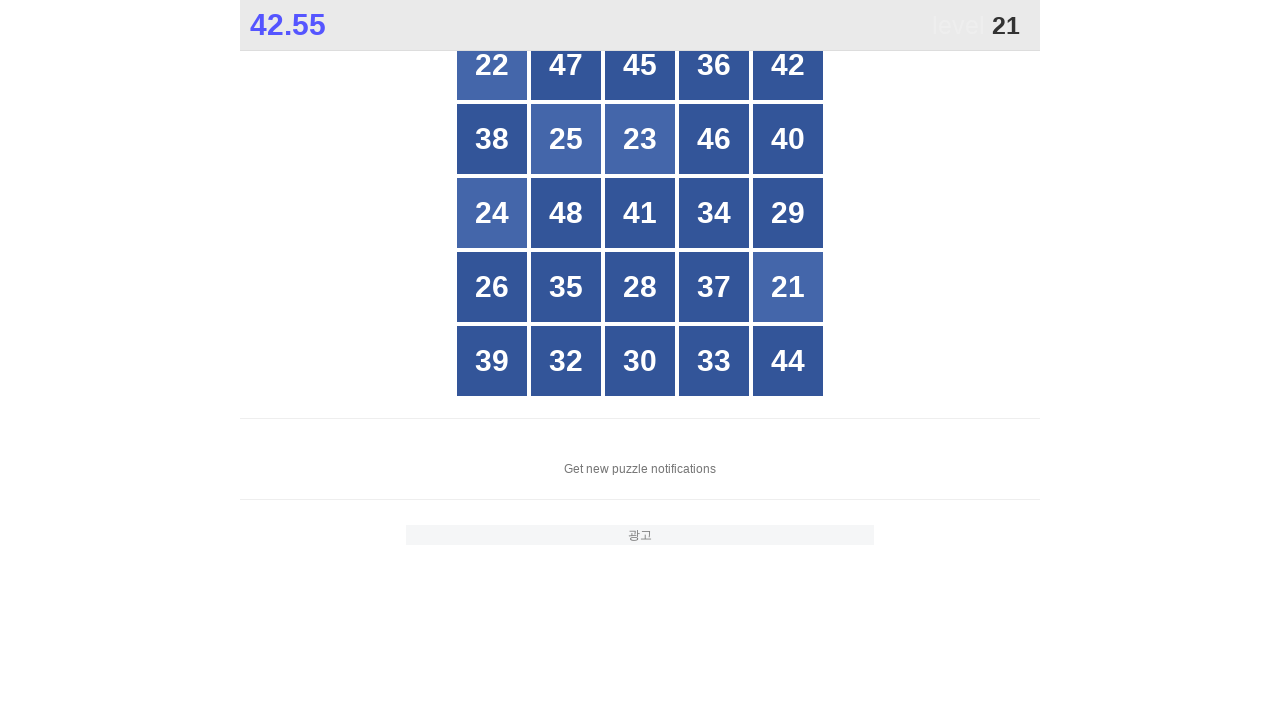

Read button text content: 47
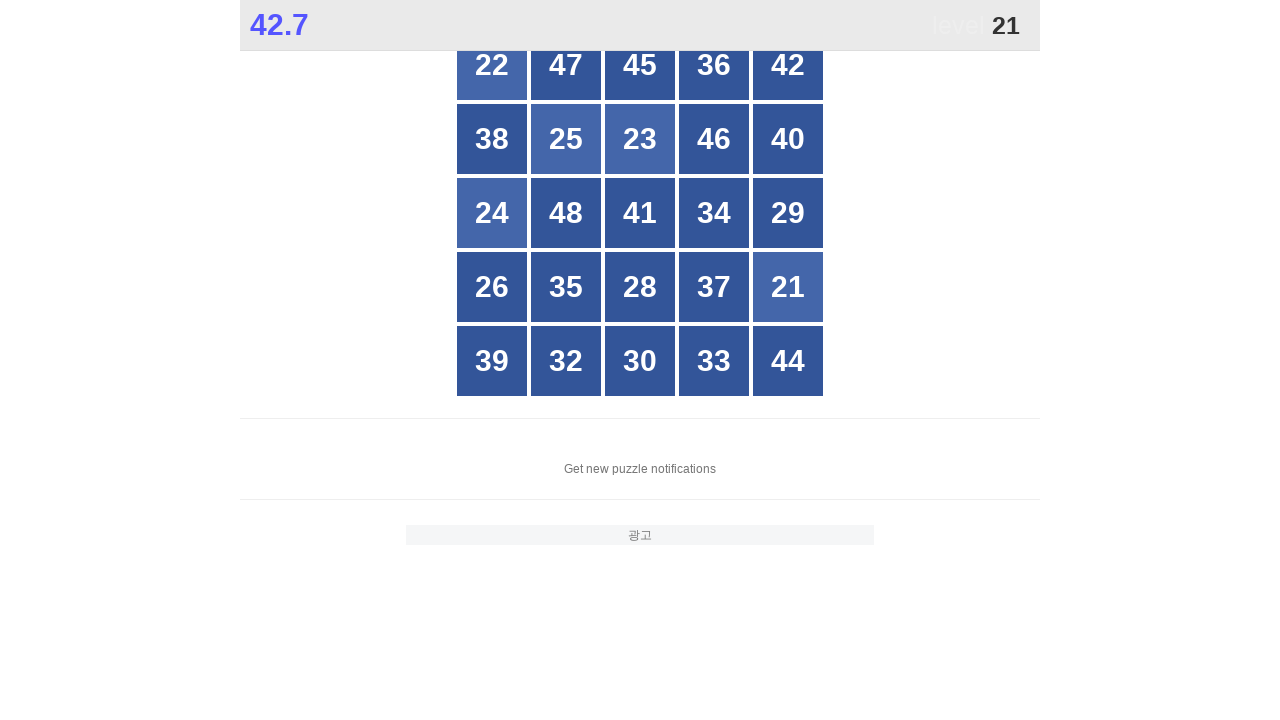

Read button text content: 45
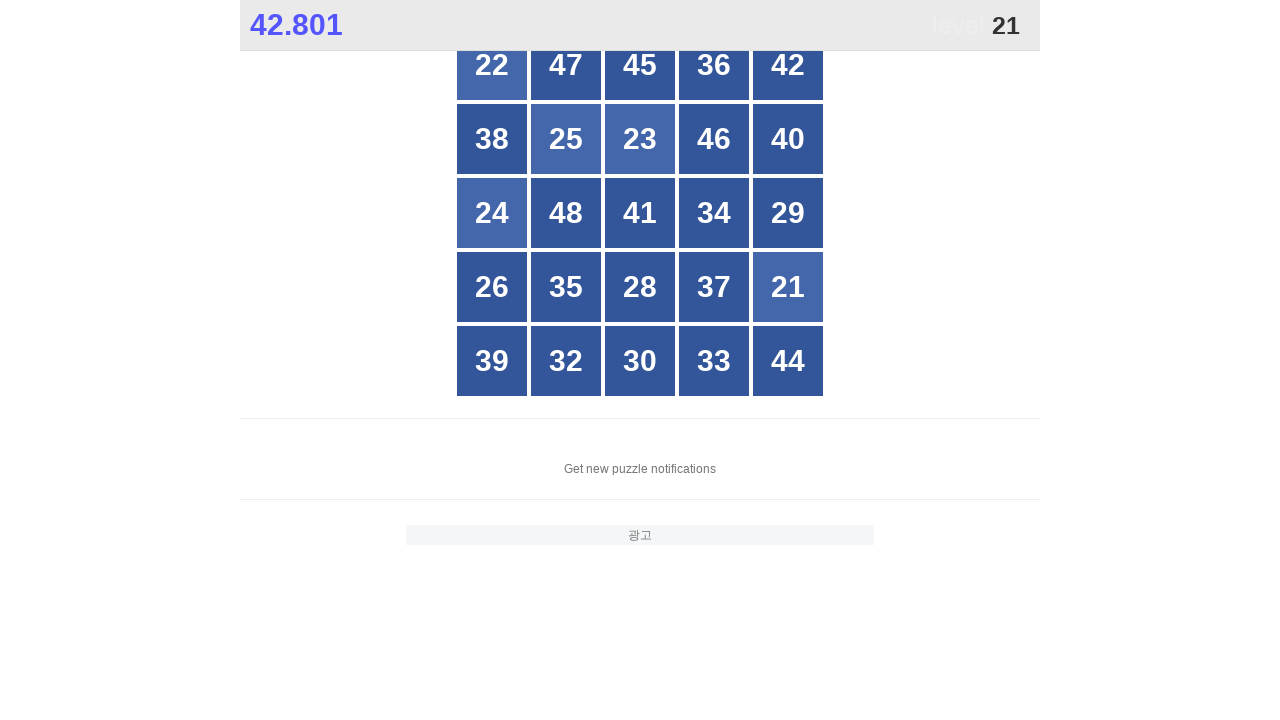

Read button text content: 36
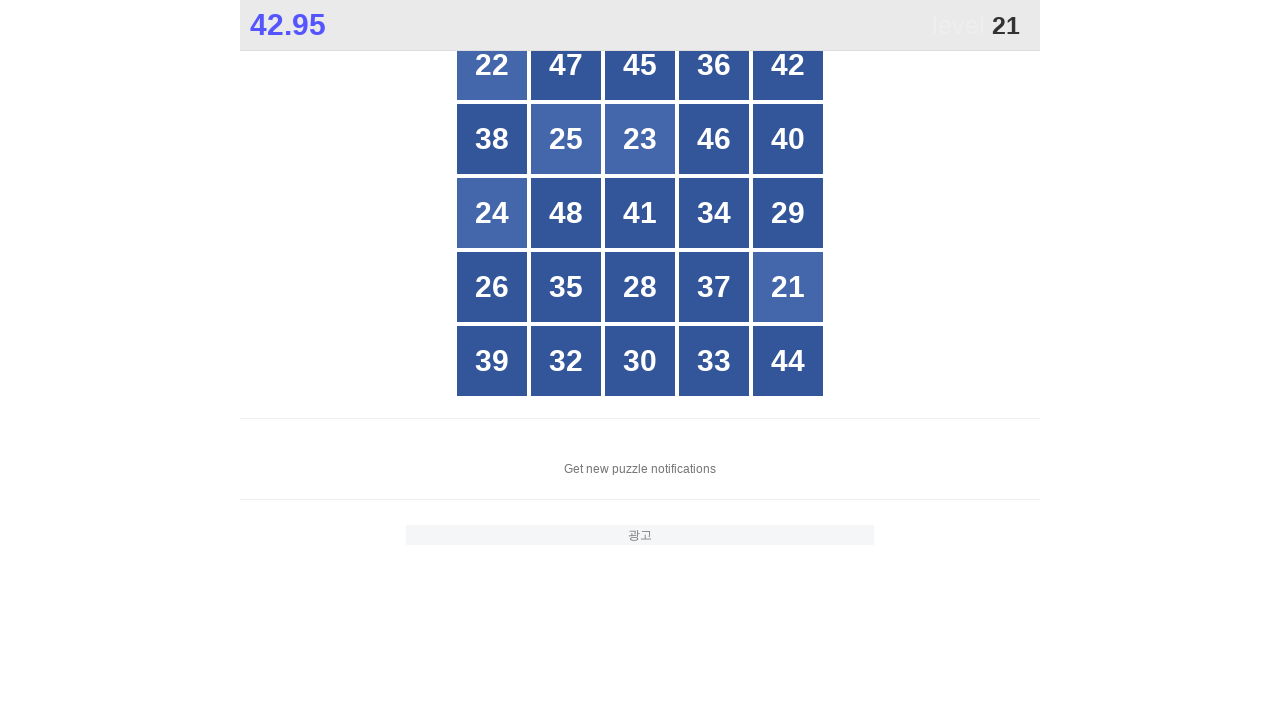

Read button text content: 42
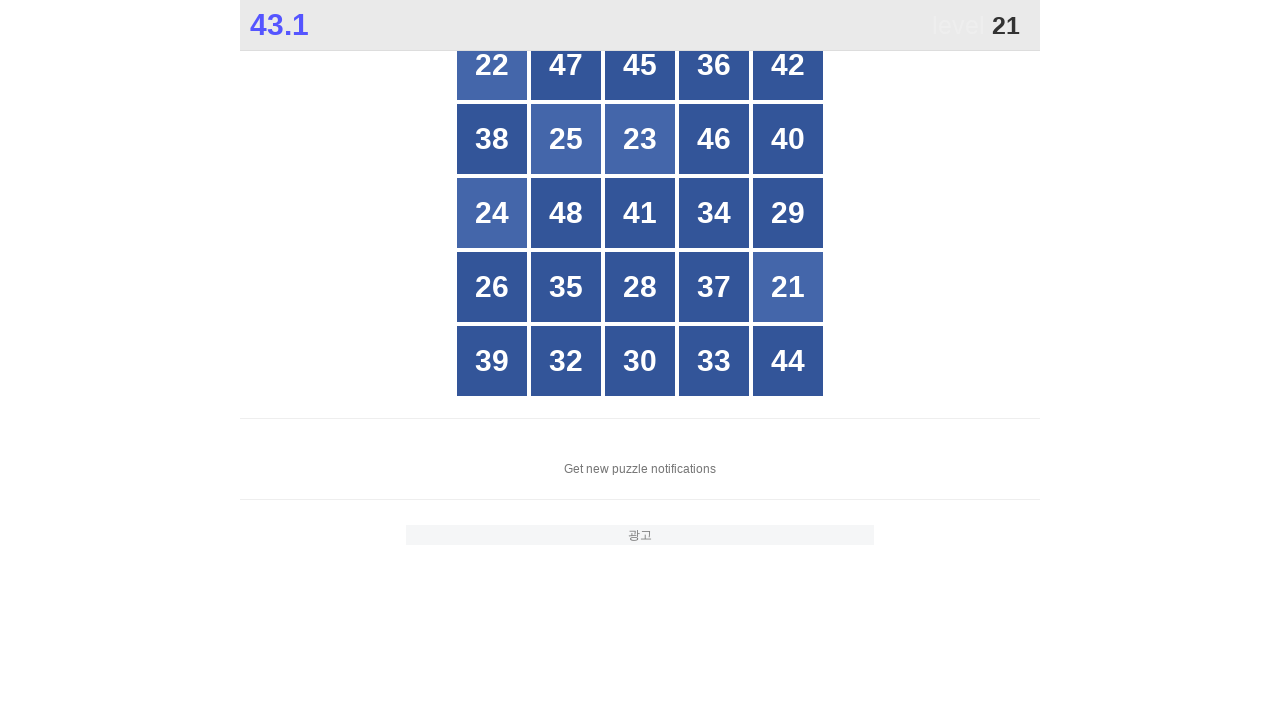

Read button text content: 38
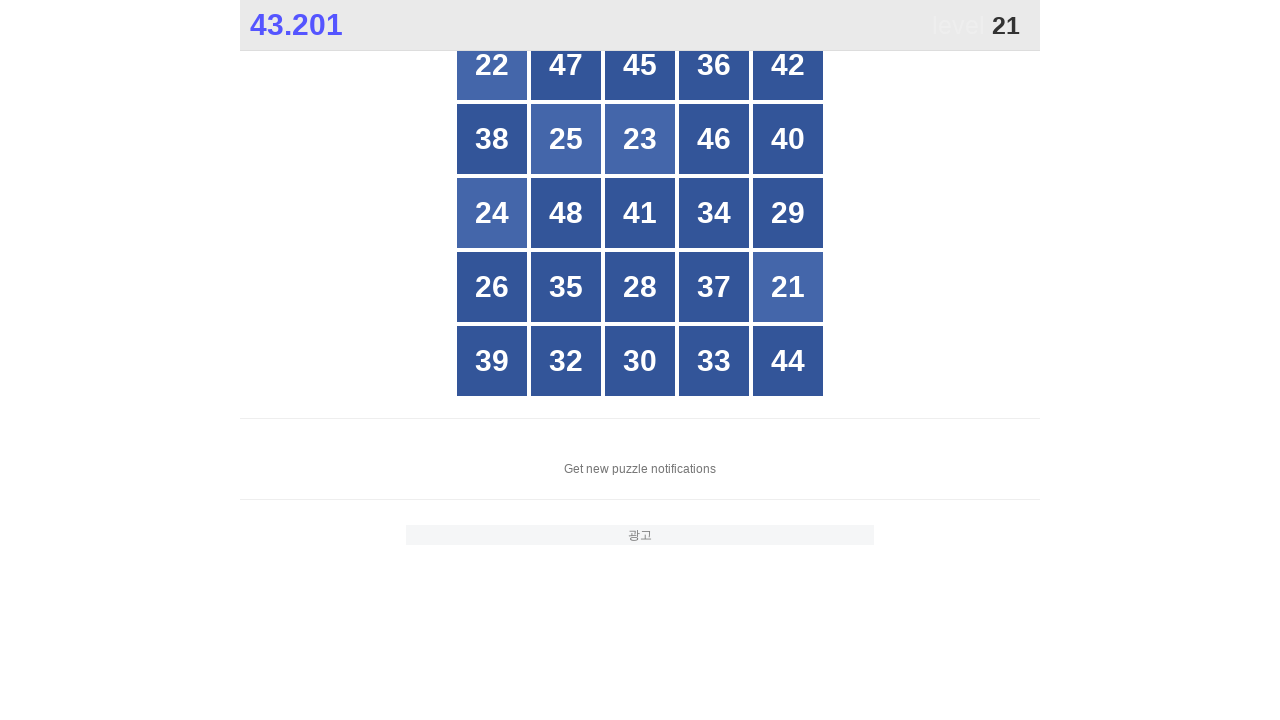

Read button text content: 25
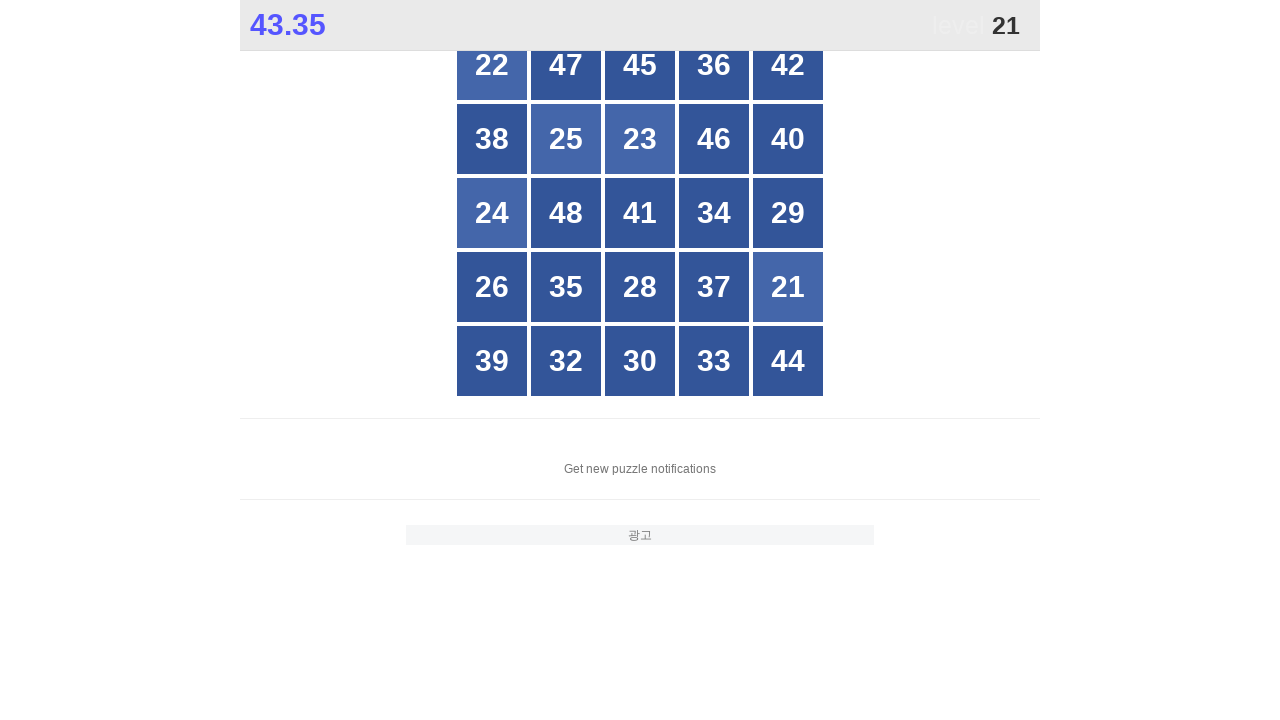

Read button text content: 23
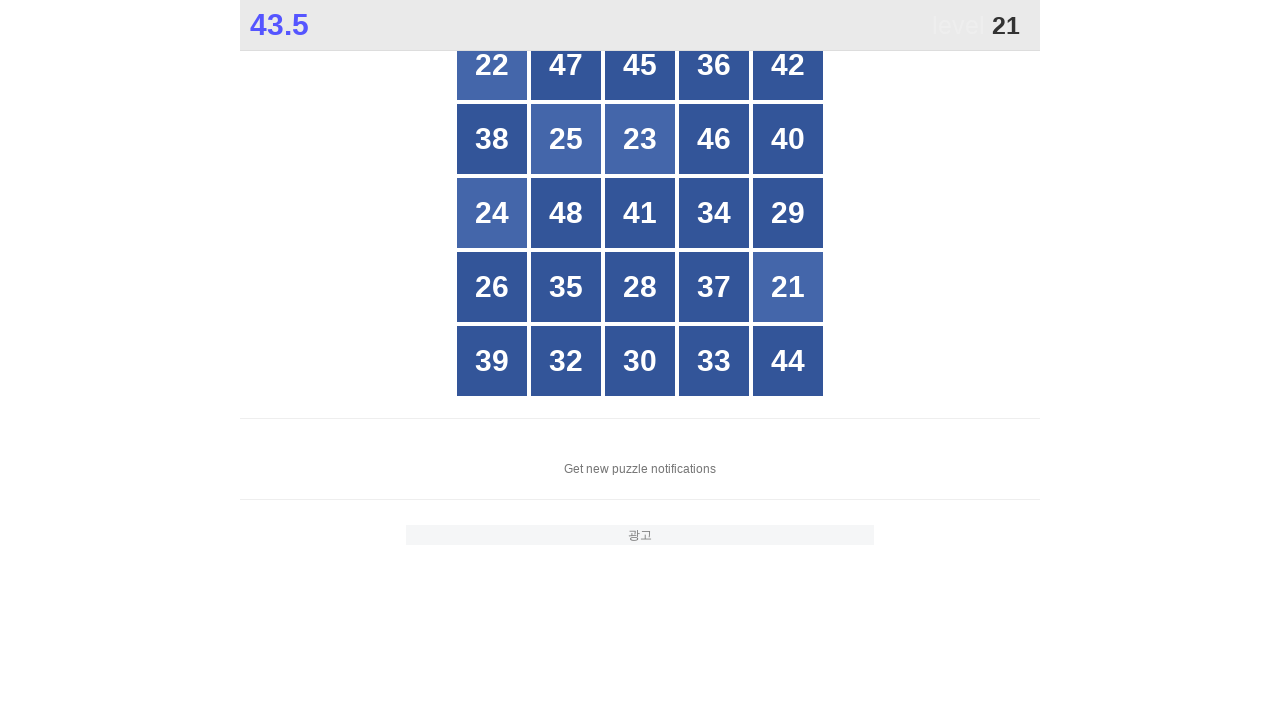

Read button text content: 46
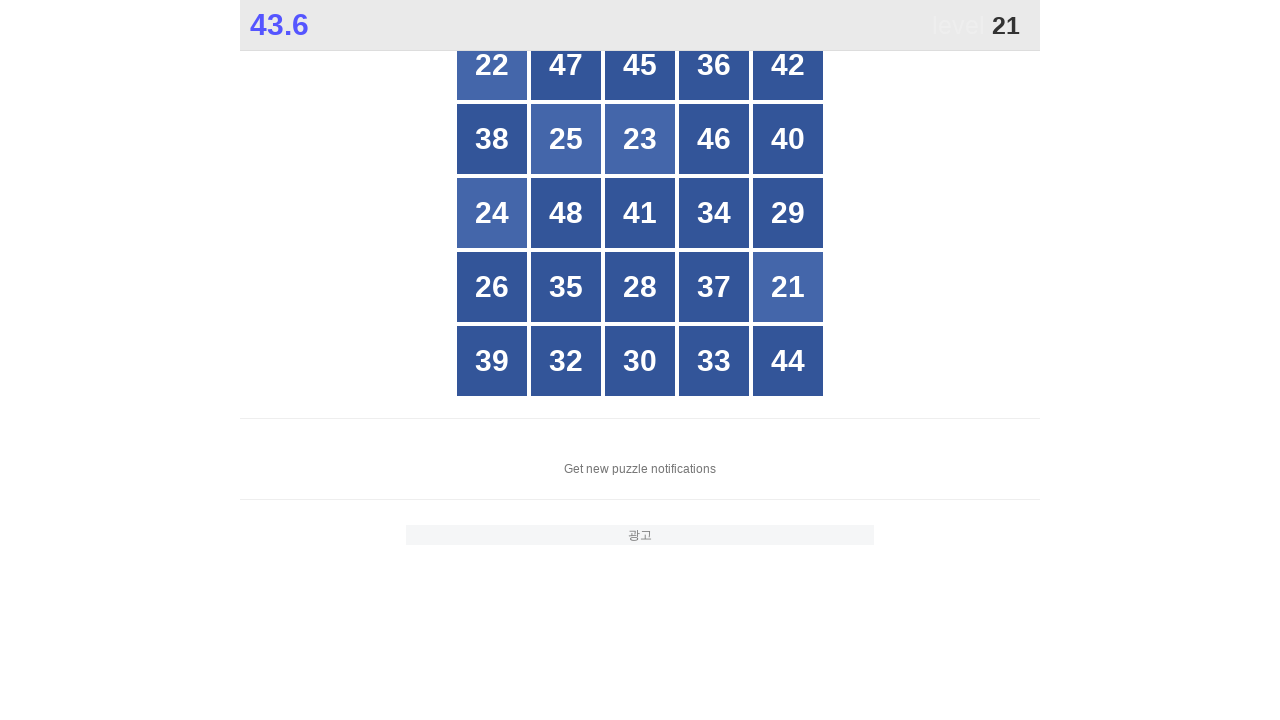

Read button text content: 40
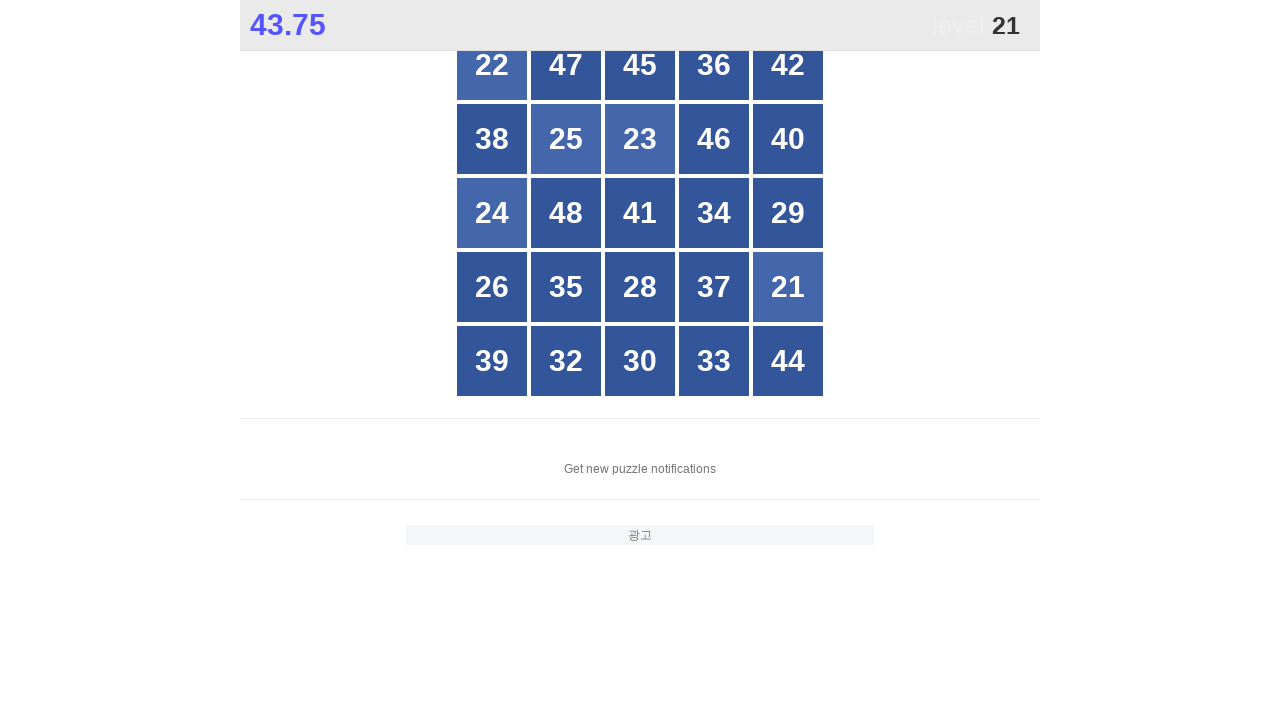

Read button text content: 24
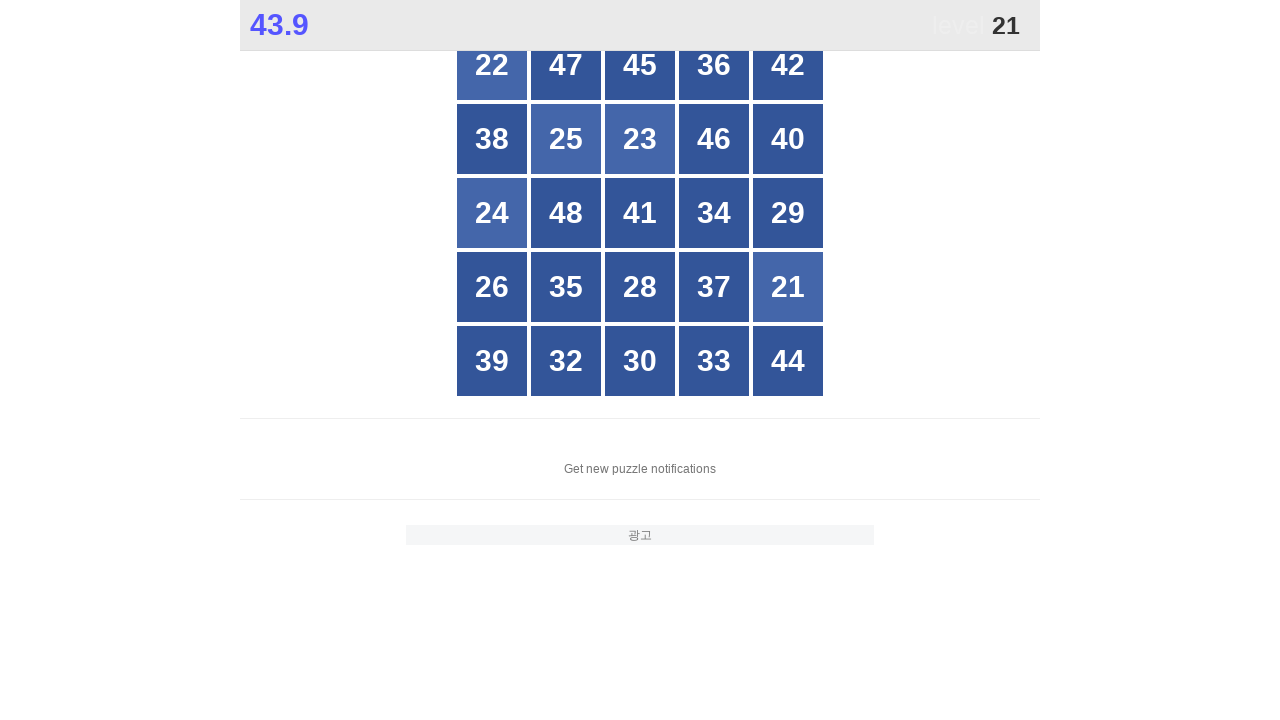

Read button text content: 48
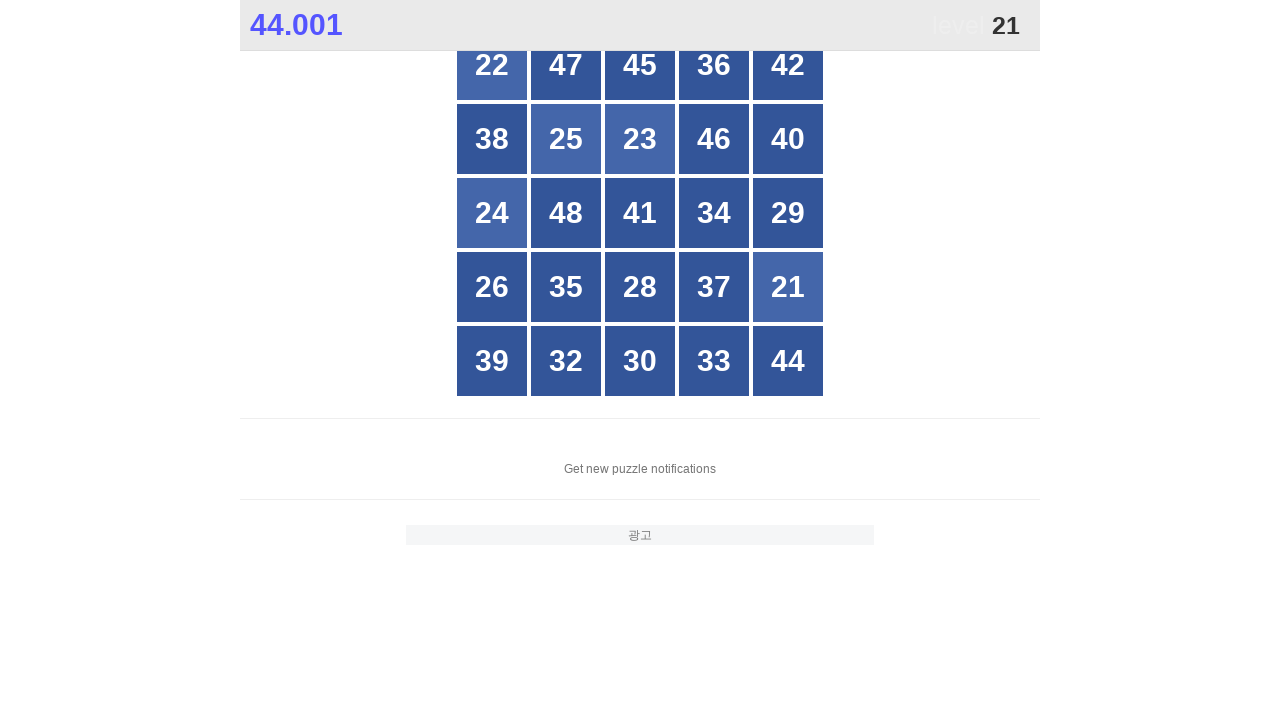

Read button text content: 41
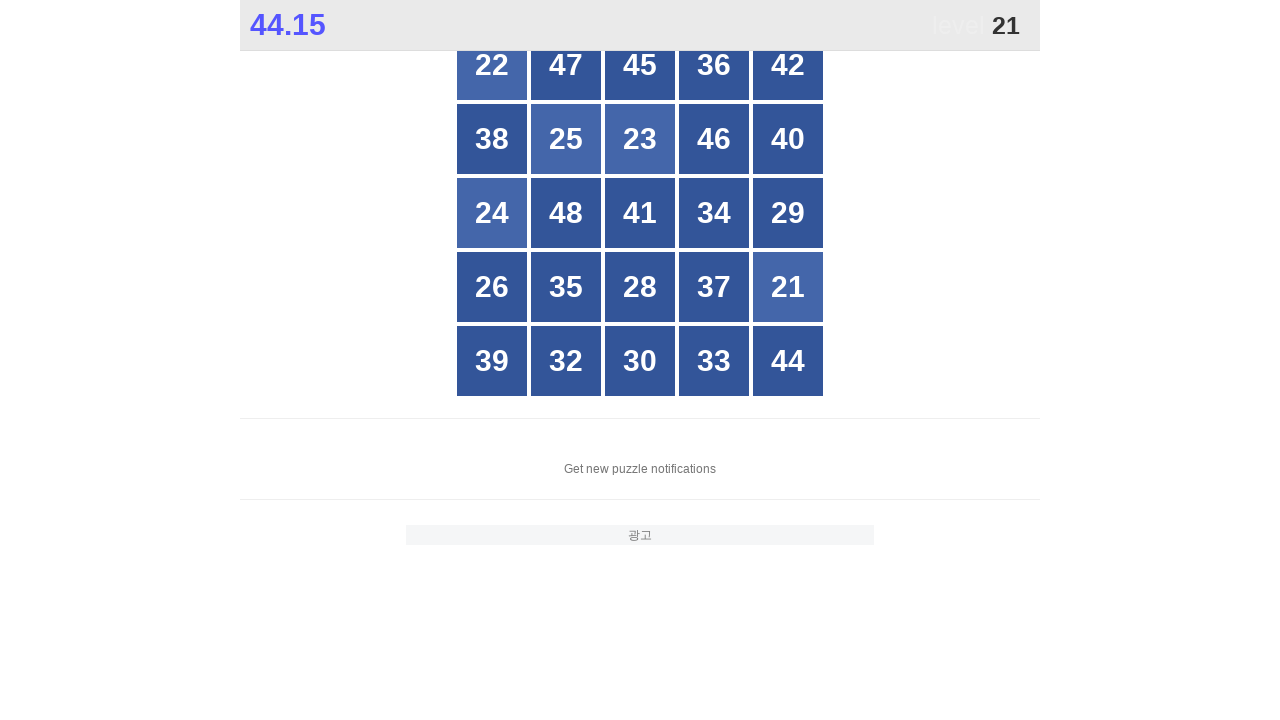

Read button text content: 34
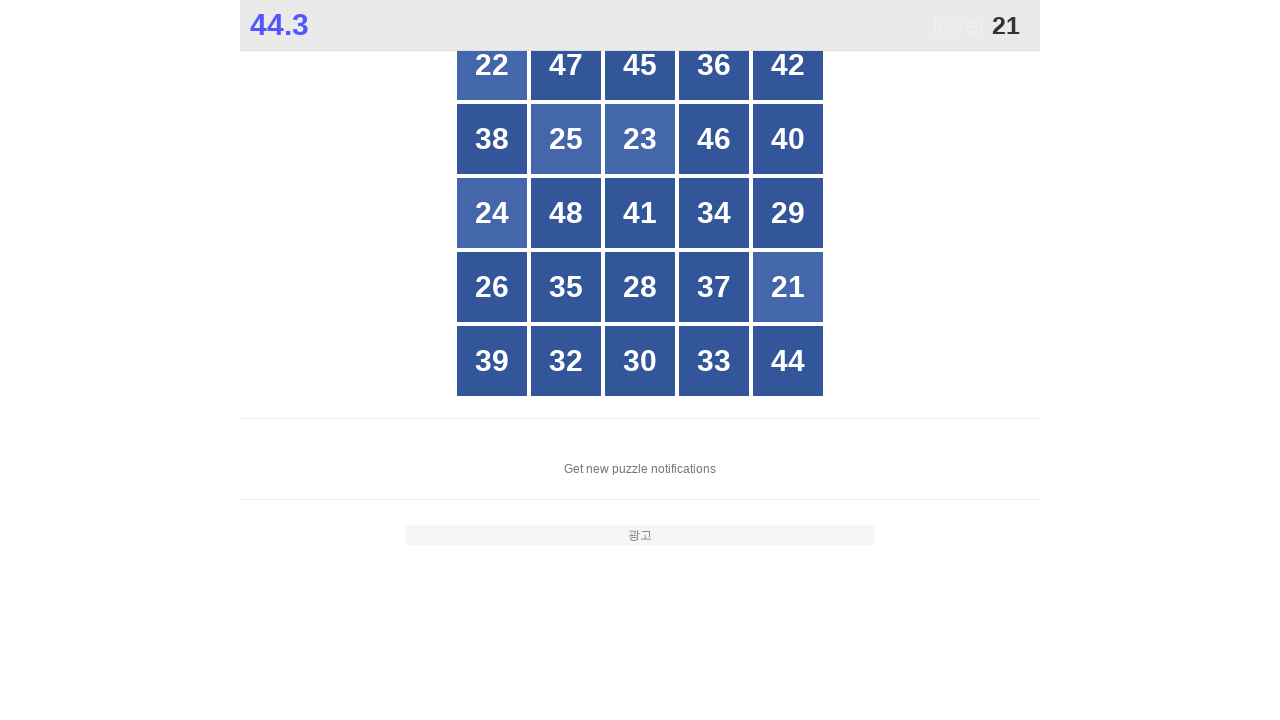

Read button text content: 29
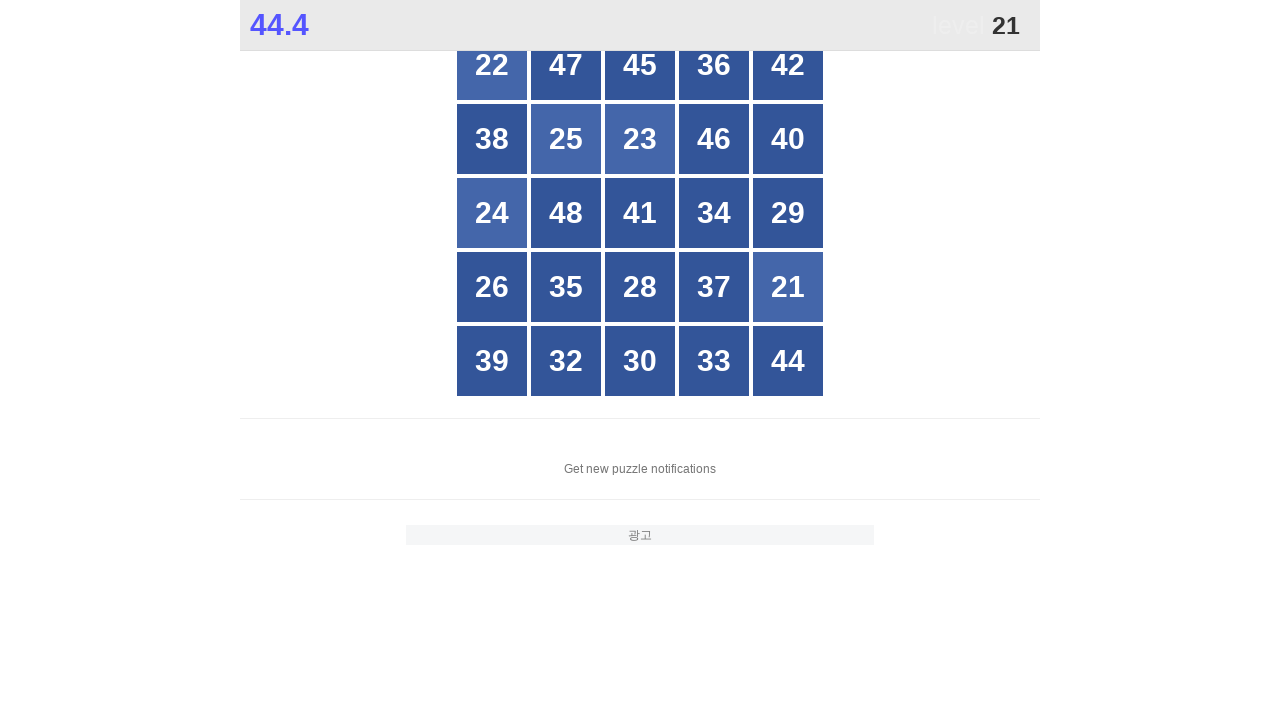

Read button text content: 26
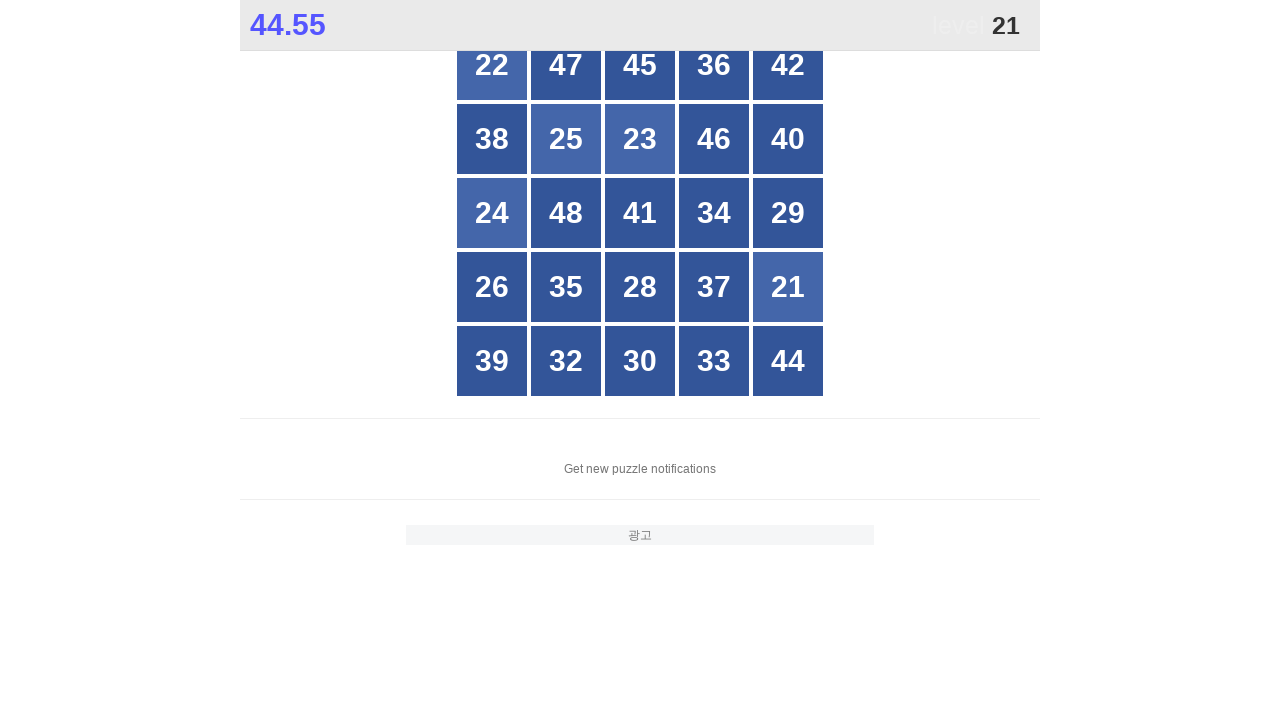

Read button text content: 35
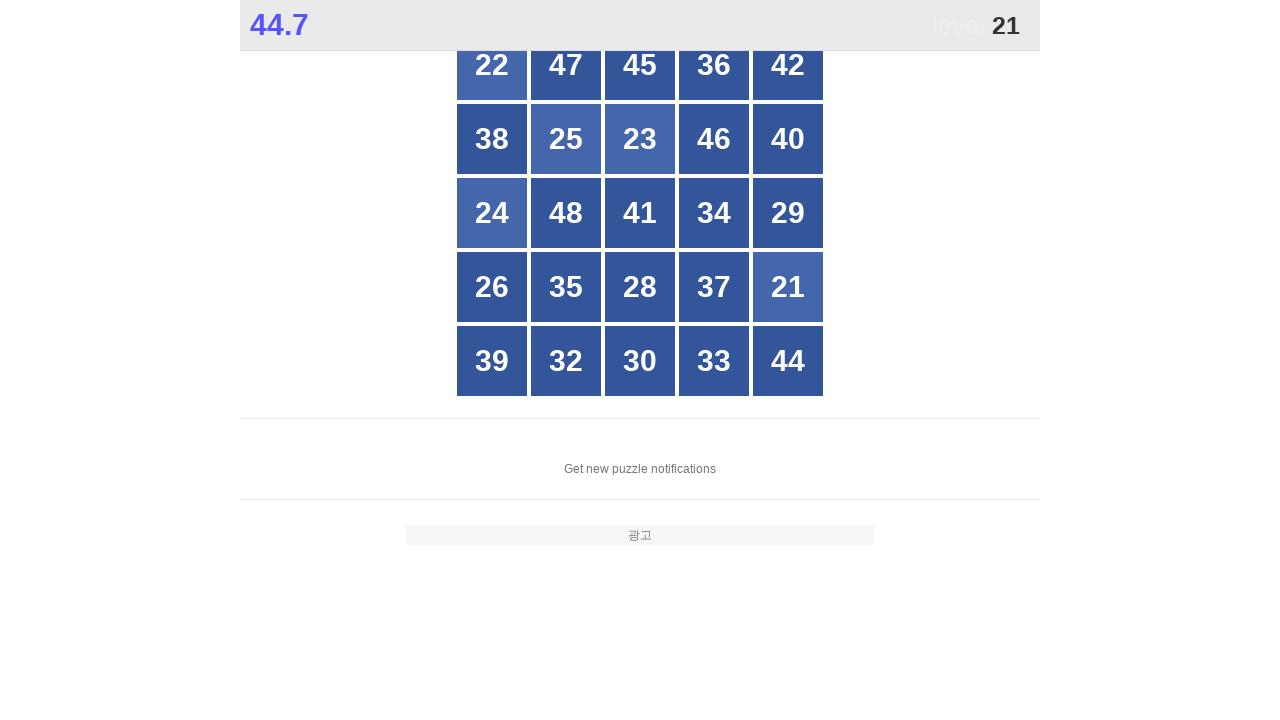

Read button text content: 28
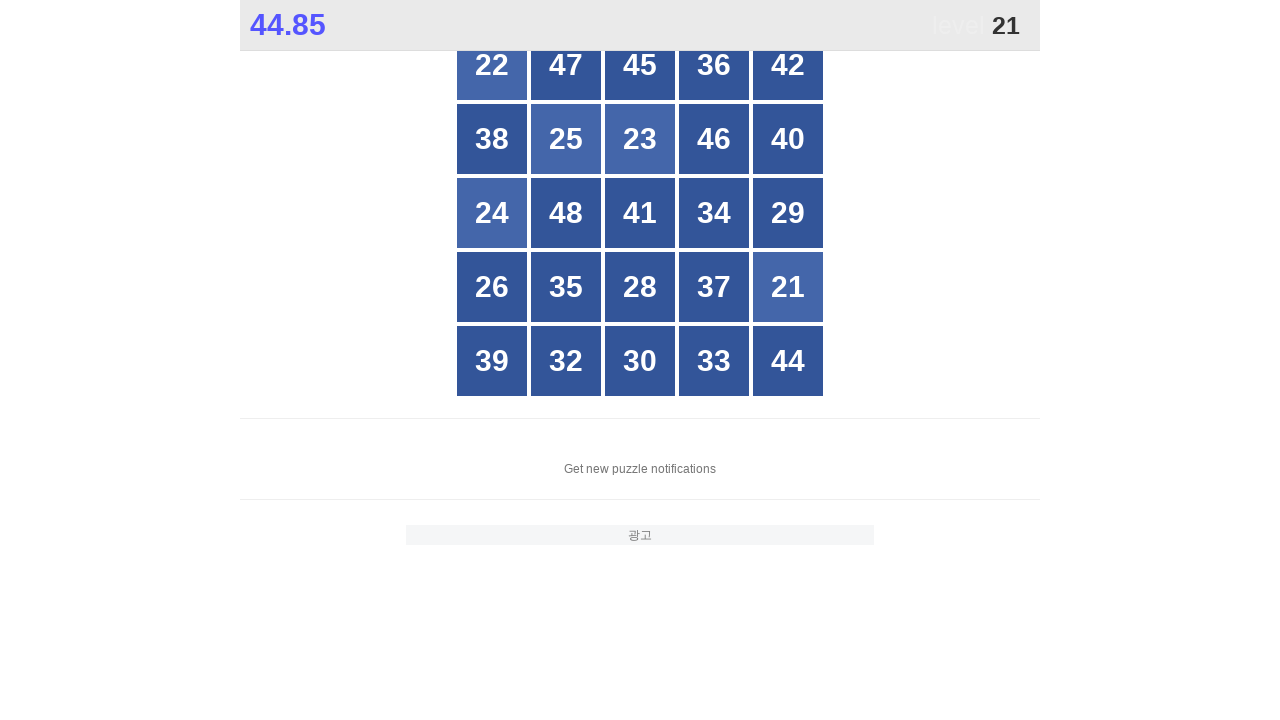

Read button text content: 37
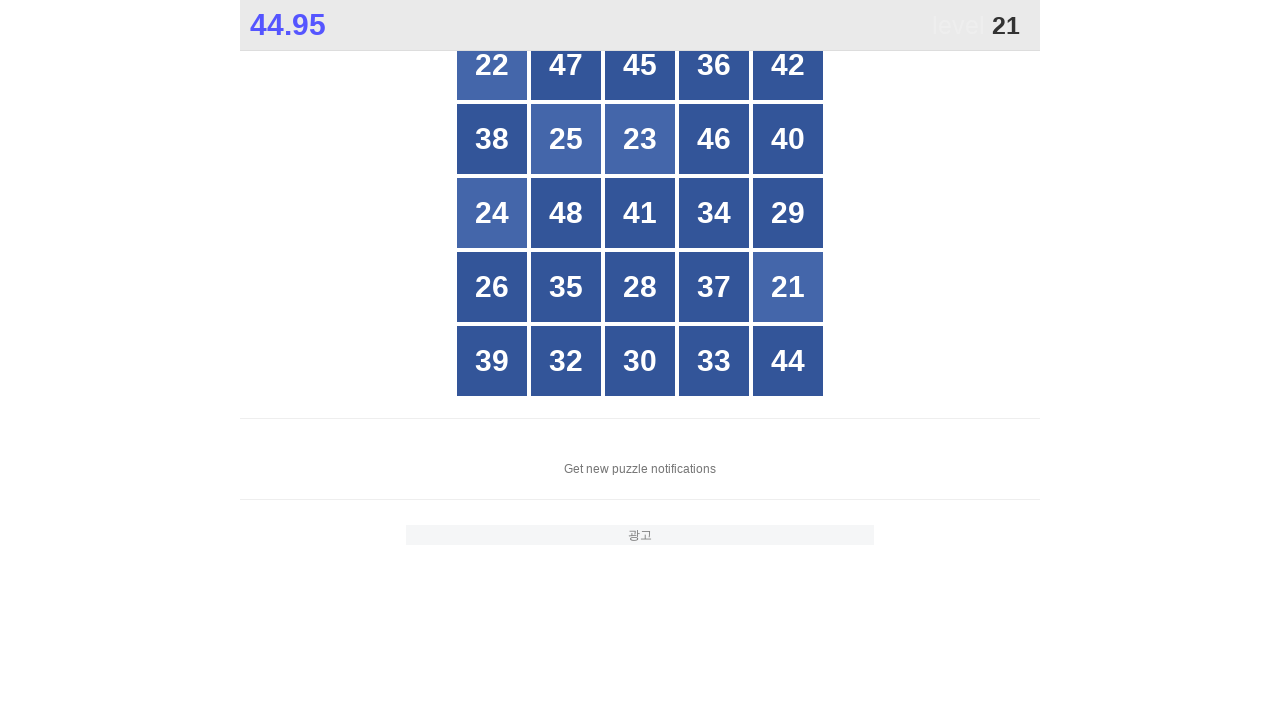

Read button text content: 21
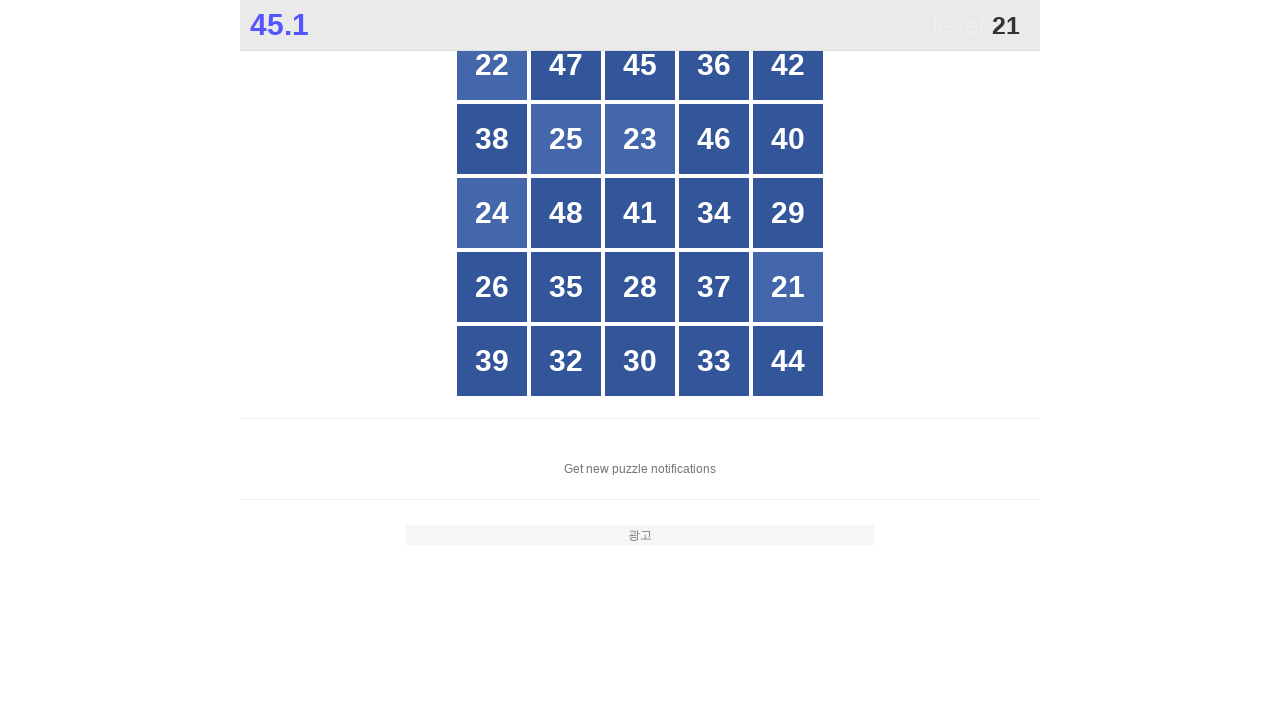

Clicked button number 21 at (788, 287) on xpath=//*[@id="grid"]/div[*] >> nth=19
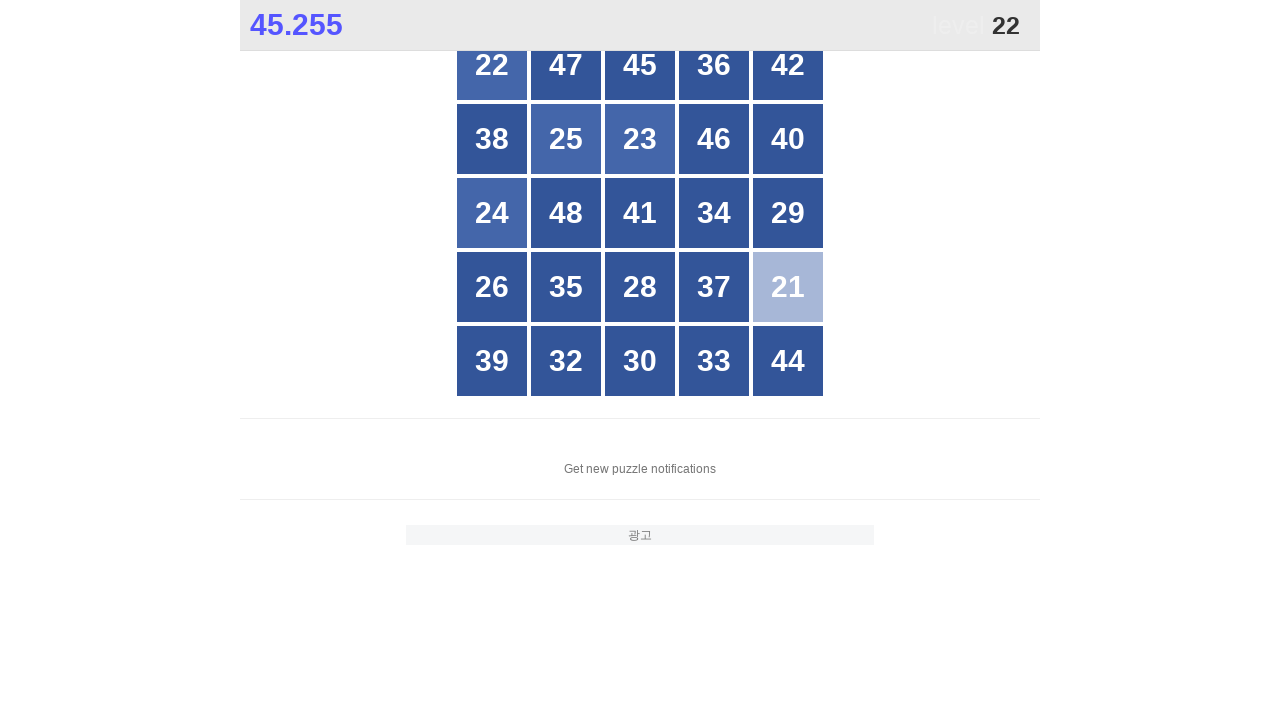

Located all grid buttons to find number 22
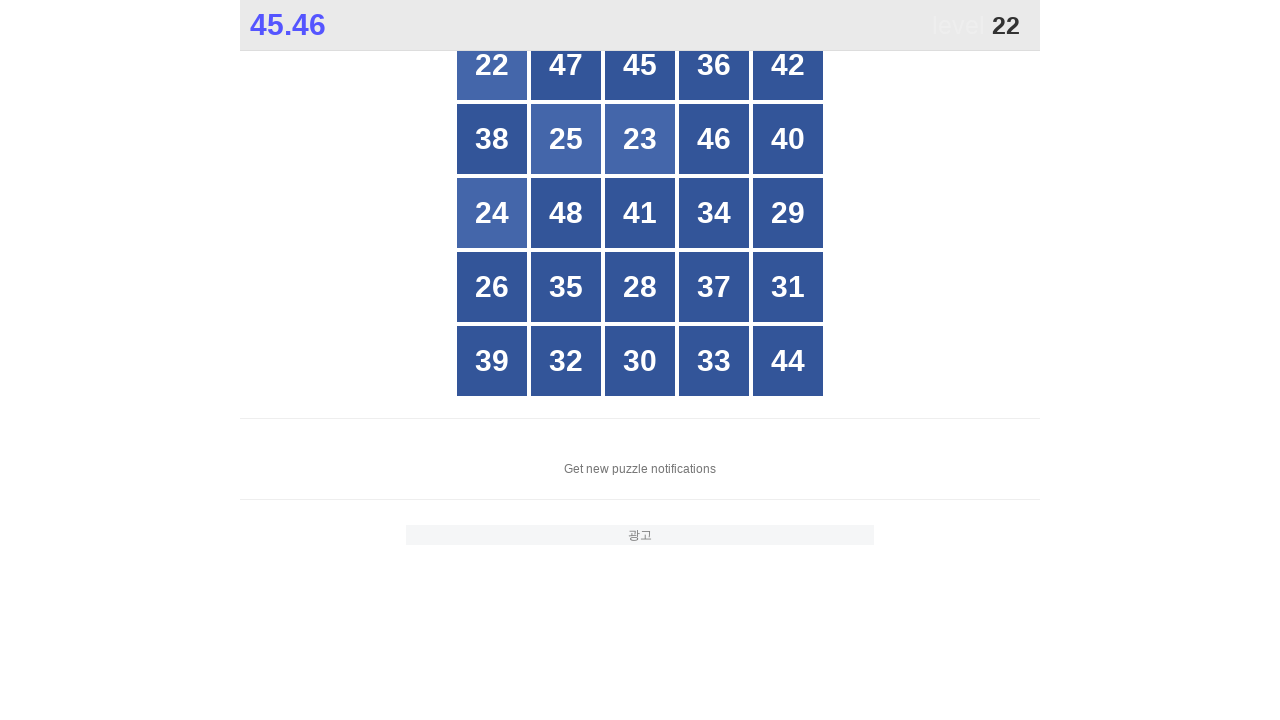

Read button text content: 22
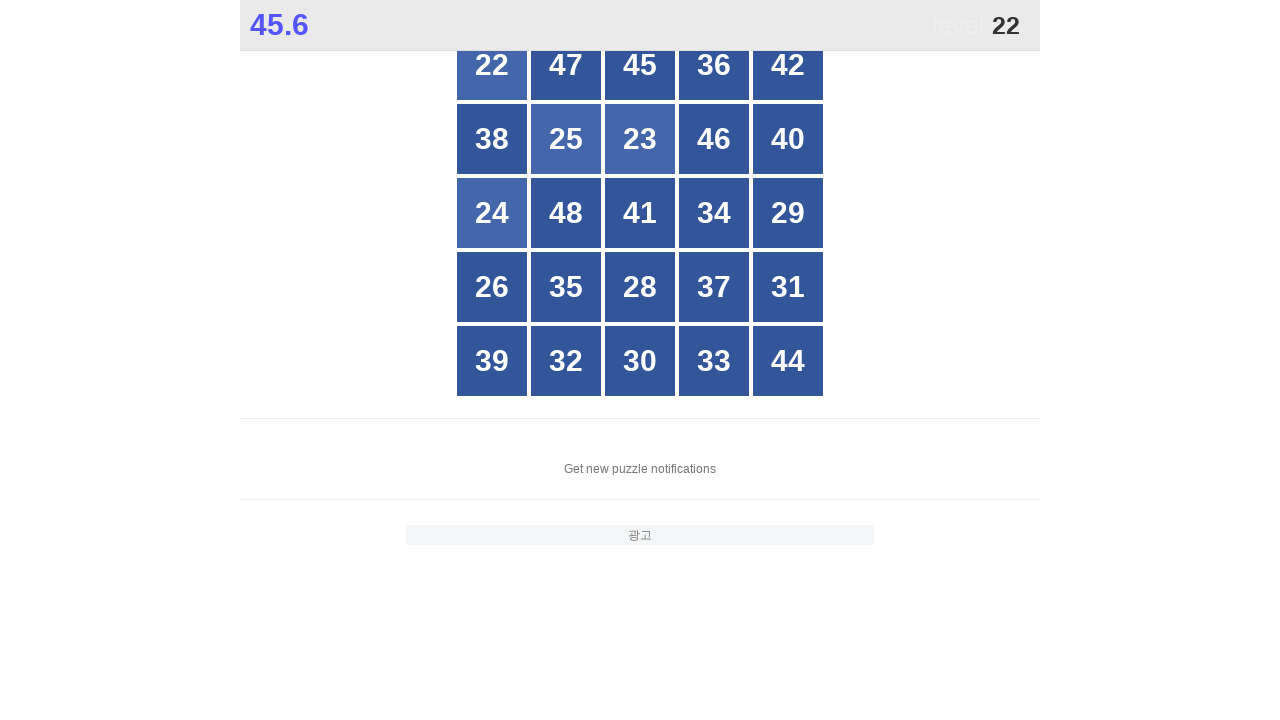

Clicked button number 22 at (492, 65) on xpath=//*[@id="grid"]/div[*] >> nth=0
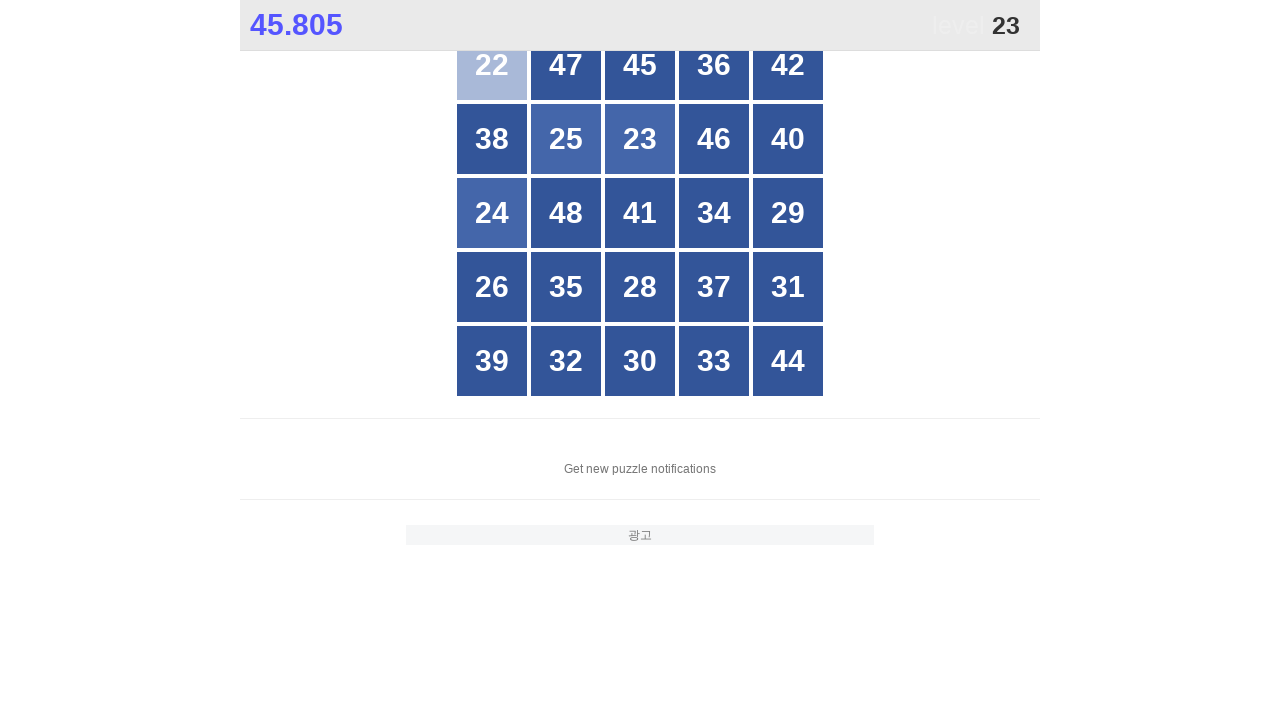

Located all grid buttons to find number 23
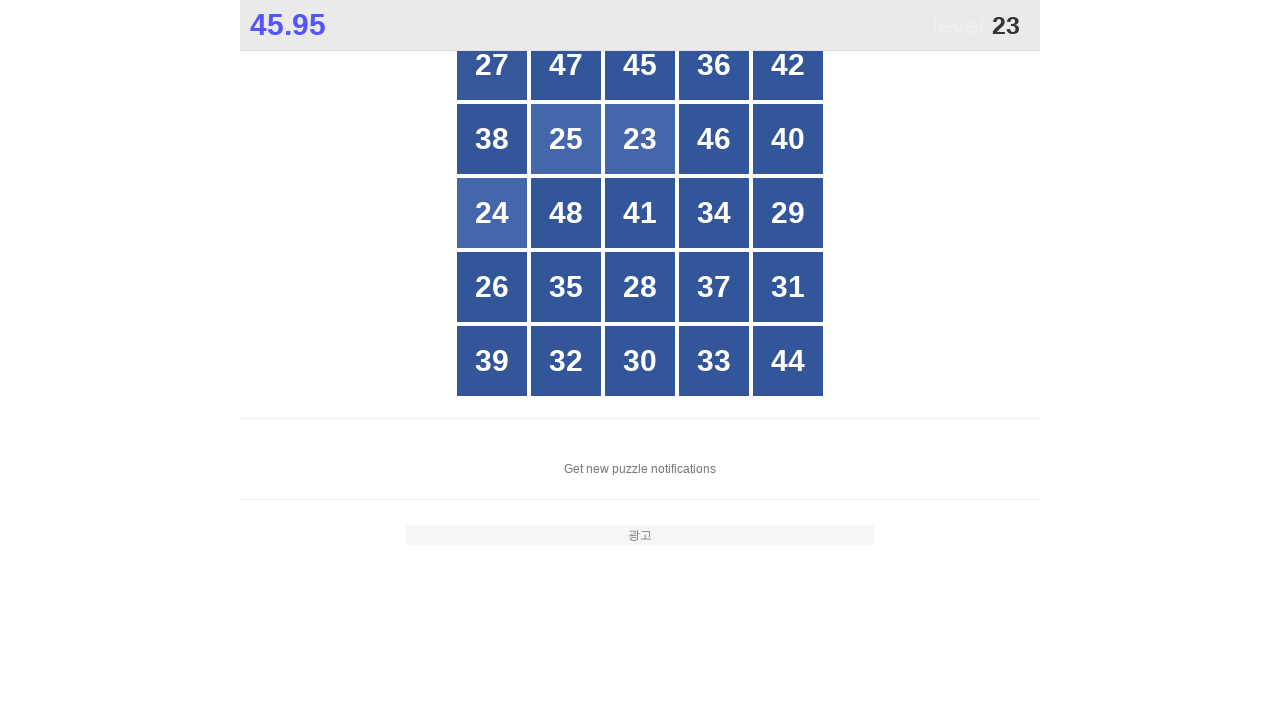

Read button text content: 27
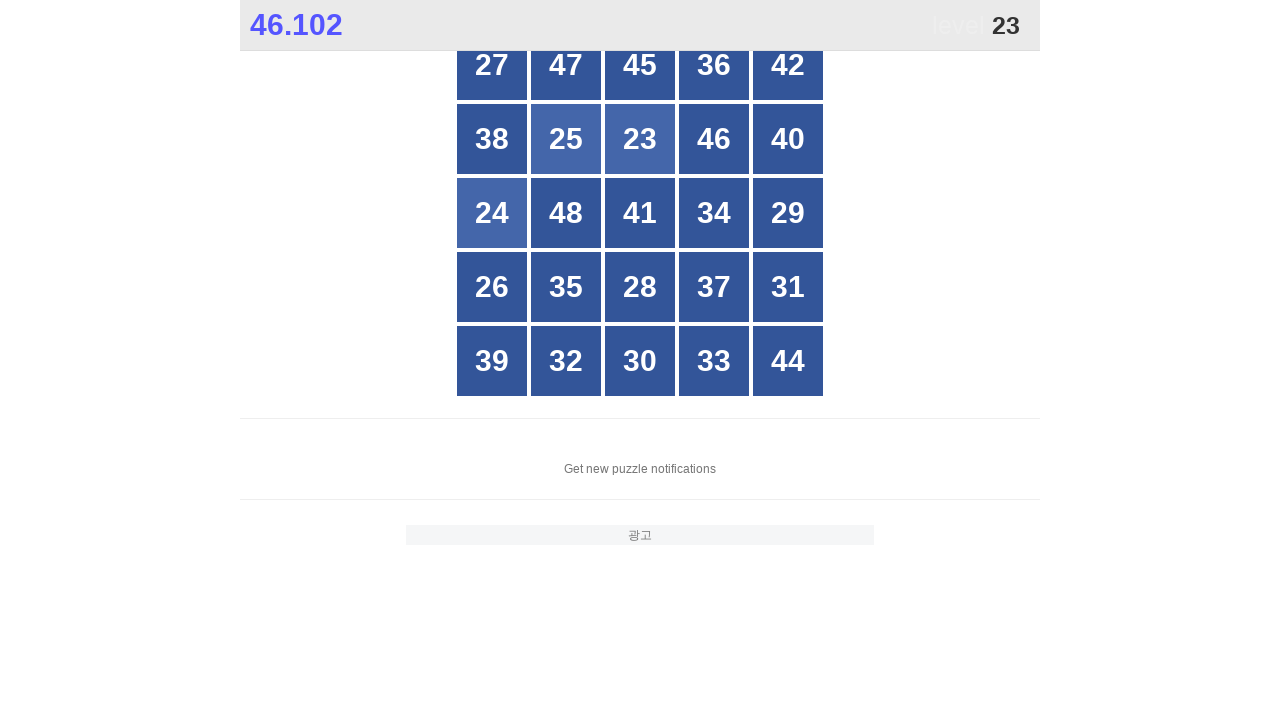

Read button text content: 47
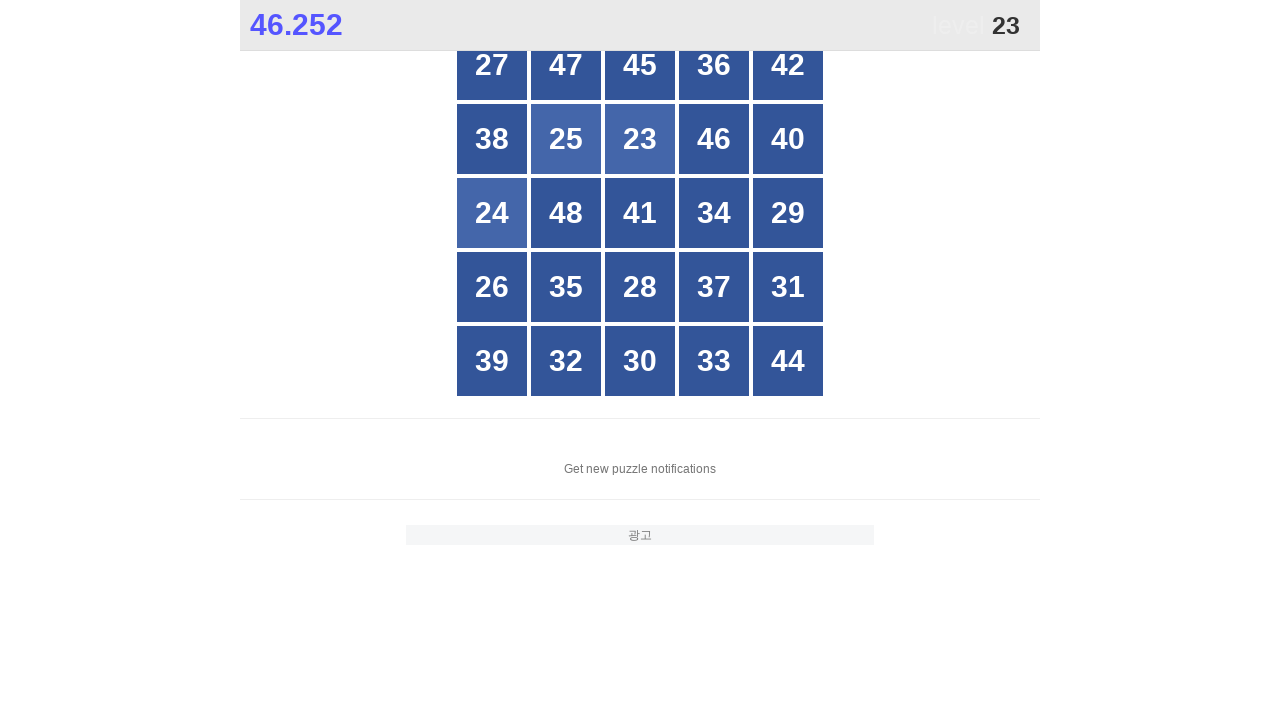

Read button text content: 45
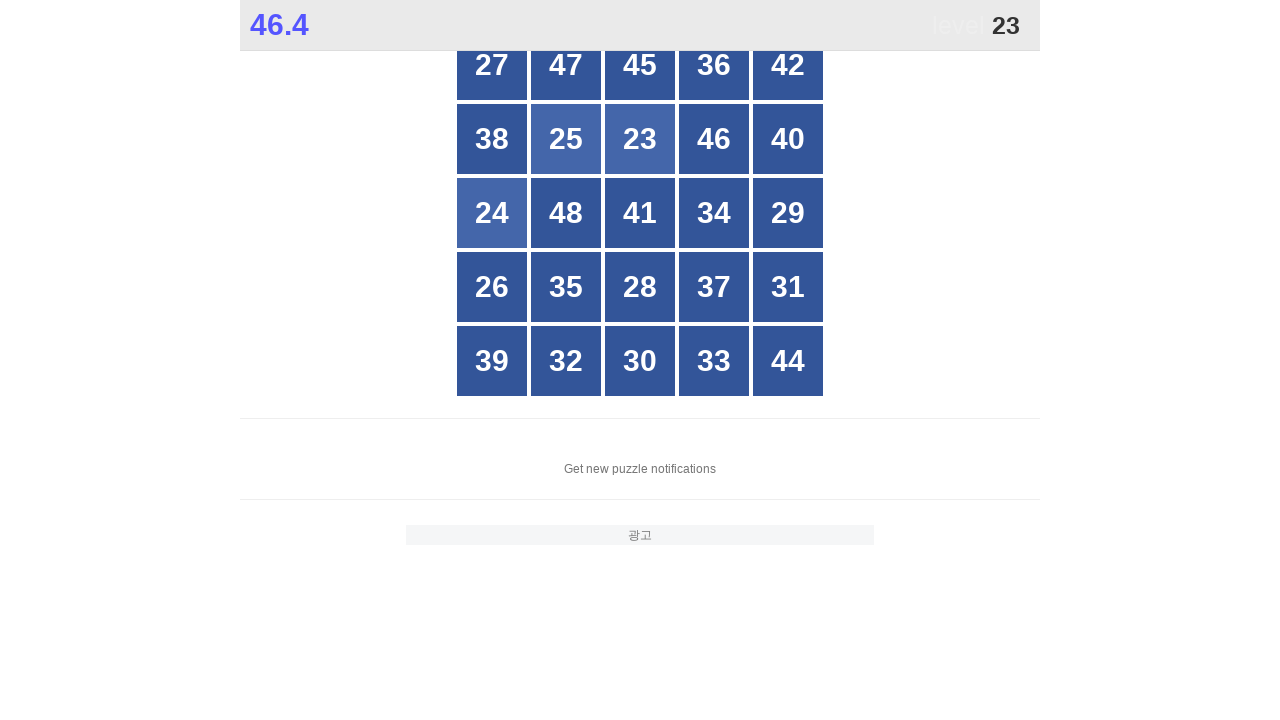

Read button text content: 36
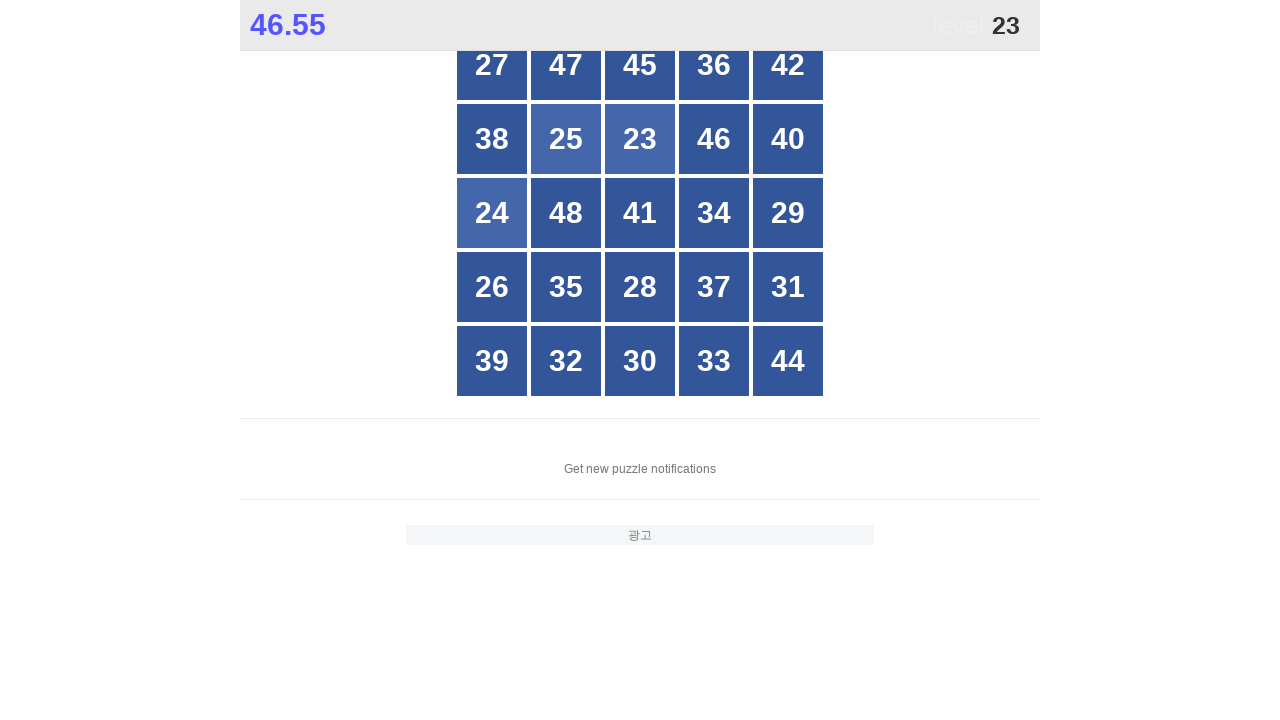

Read button text content: 42
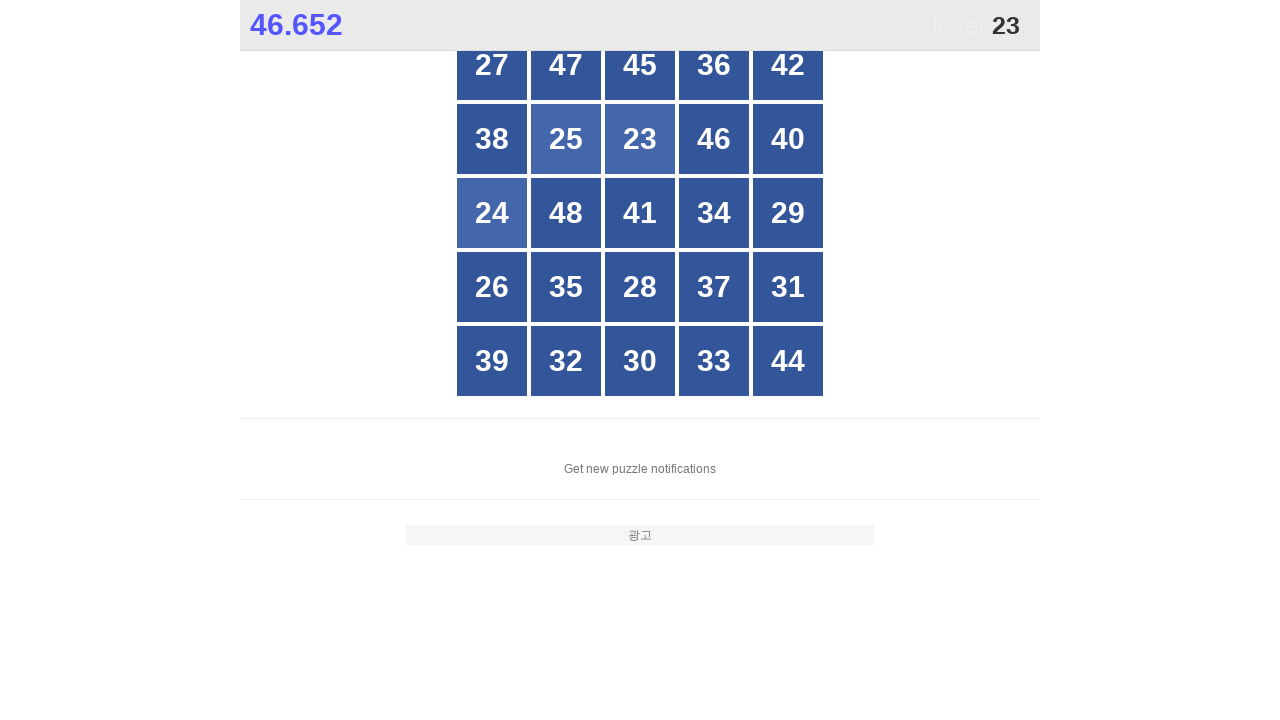

Read button text content: 38
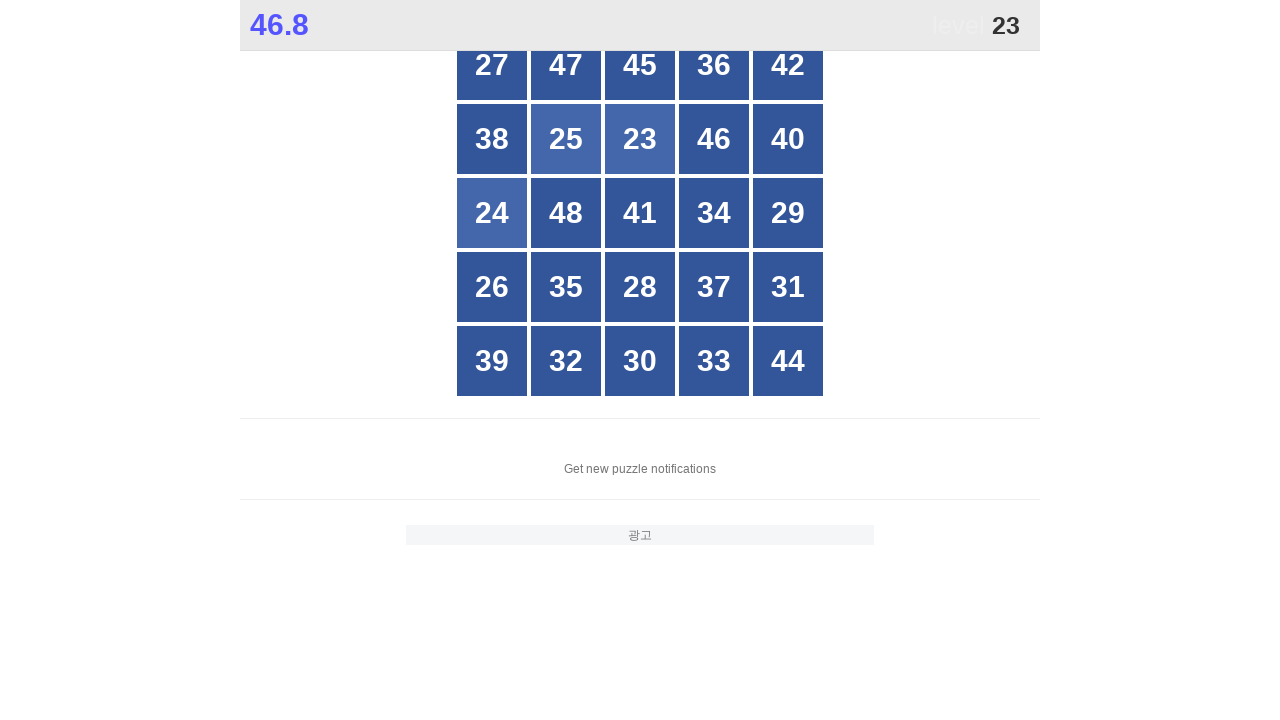

Read button text content: 25
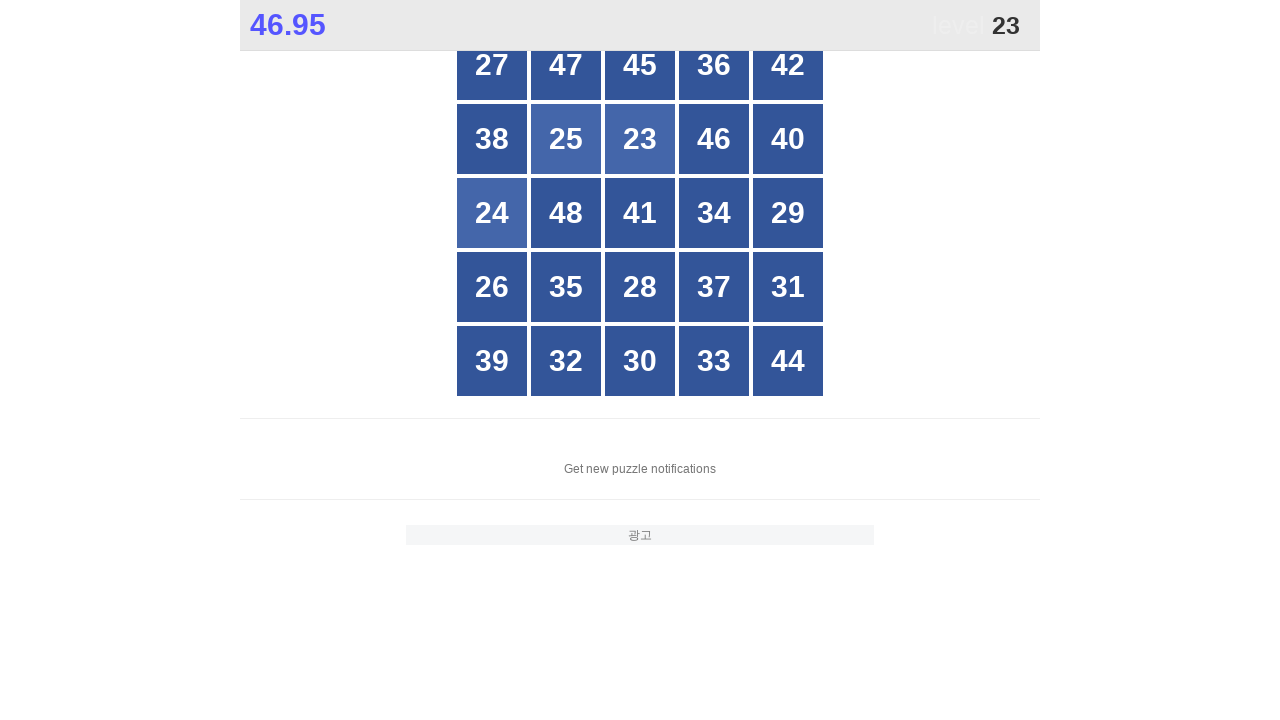

Read button text content: 23
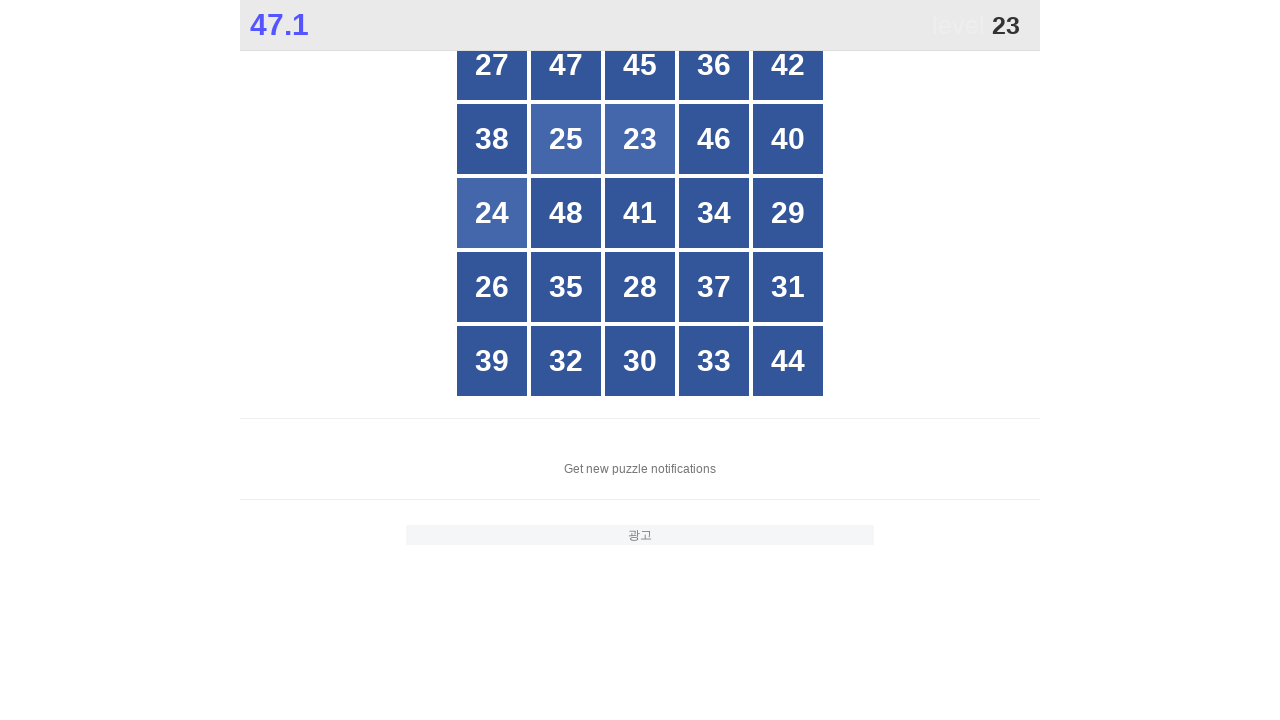

Clicked button number 23 at (640, 139) on xpath=//*[@id="grid"]/div[*] >> nth=7
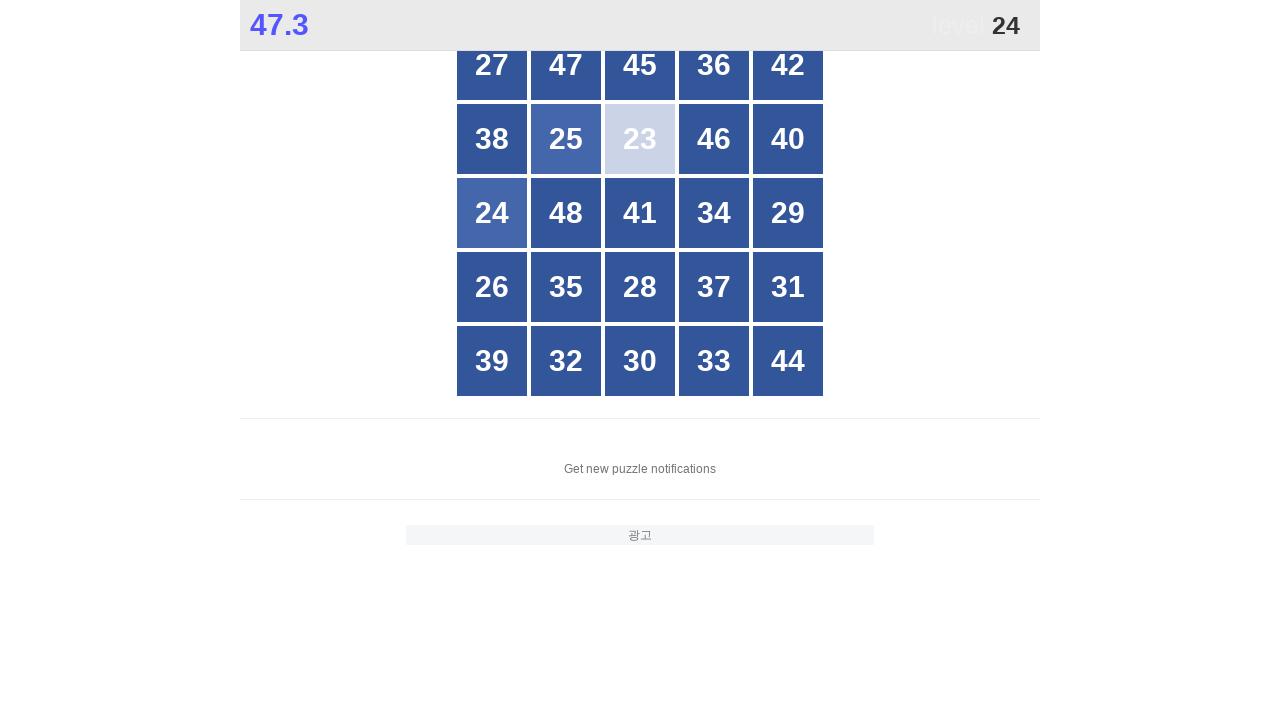

Located all grid buttons to find number 24
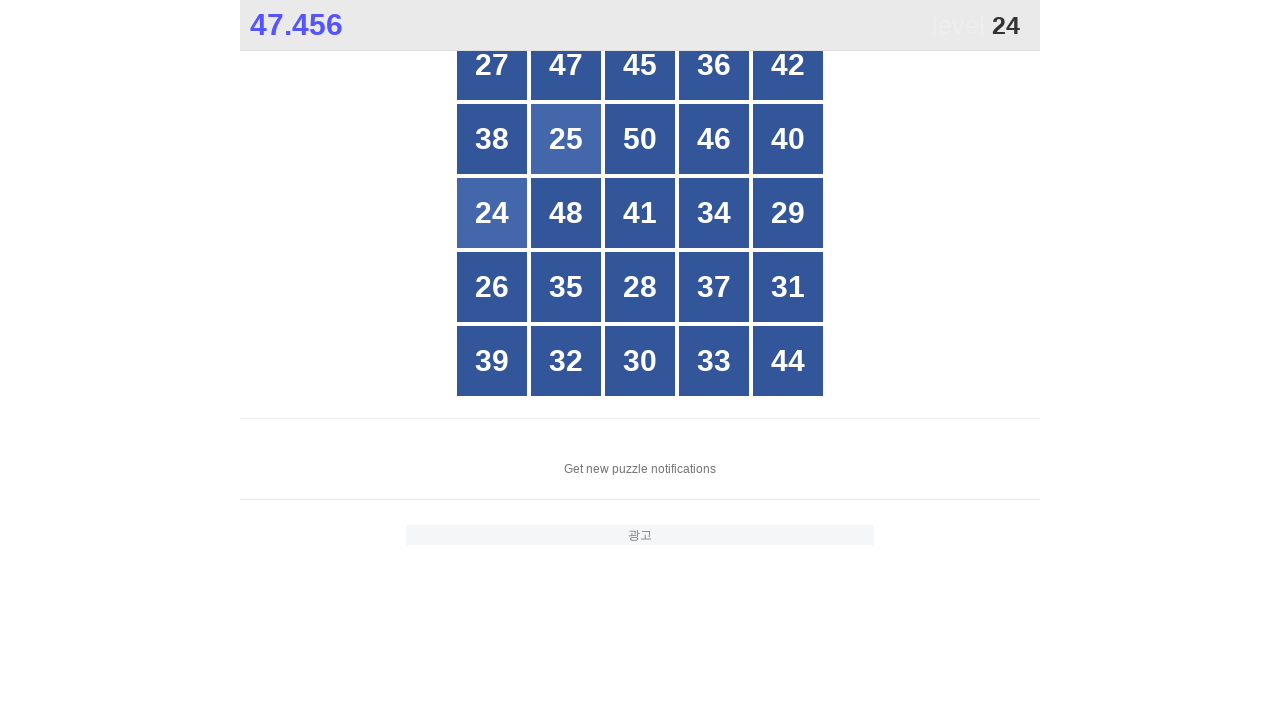

Read button text content: 27
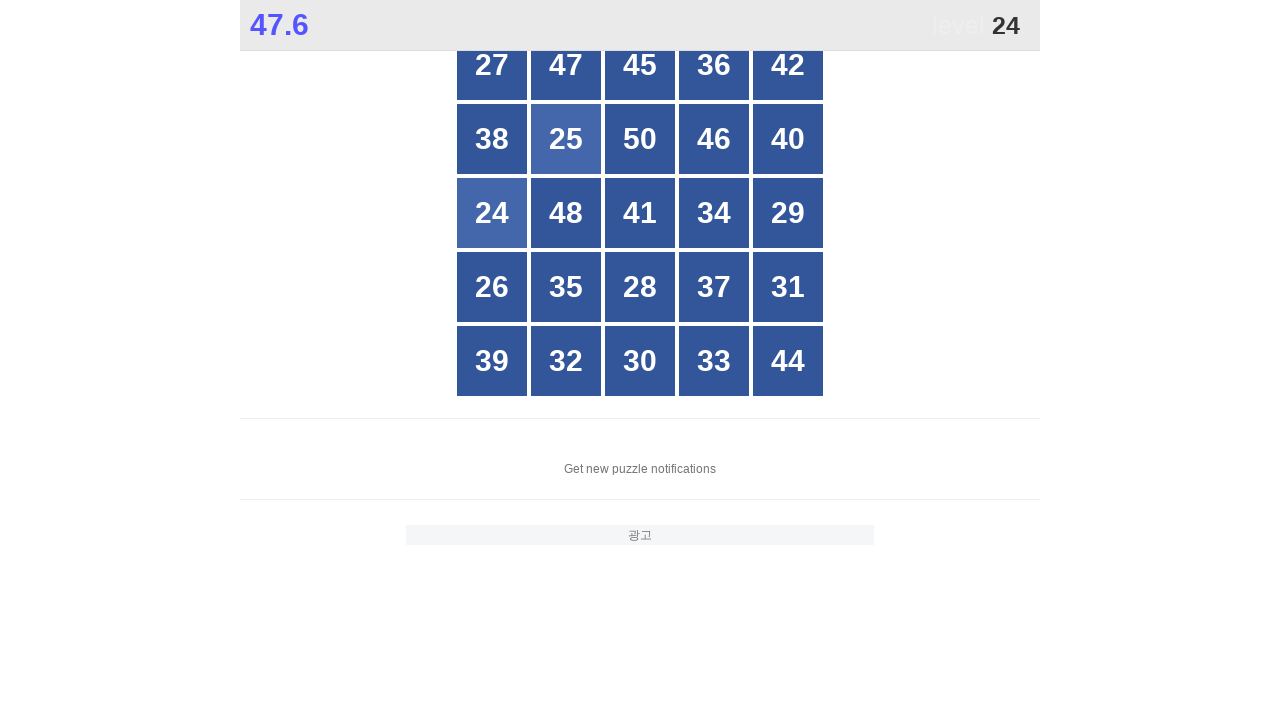

Read button text content: 47
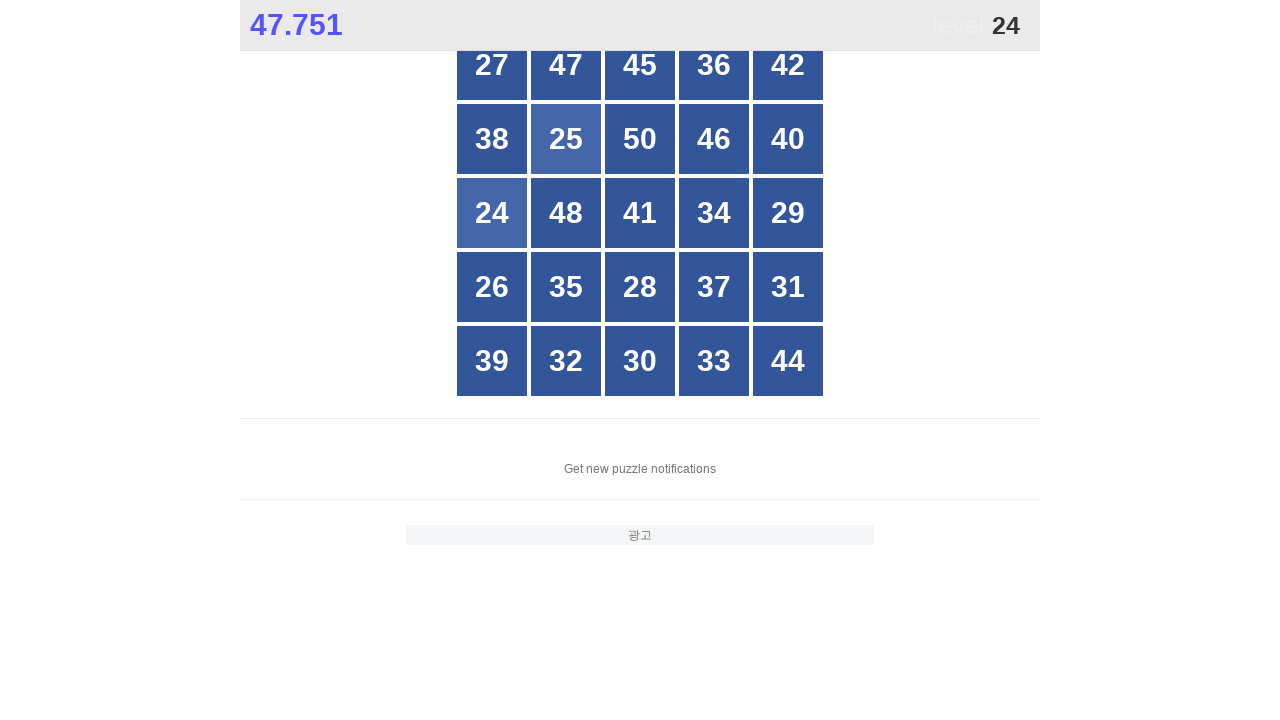

Read button text content: 45
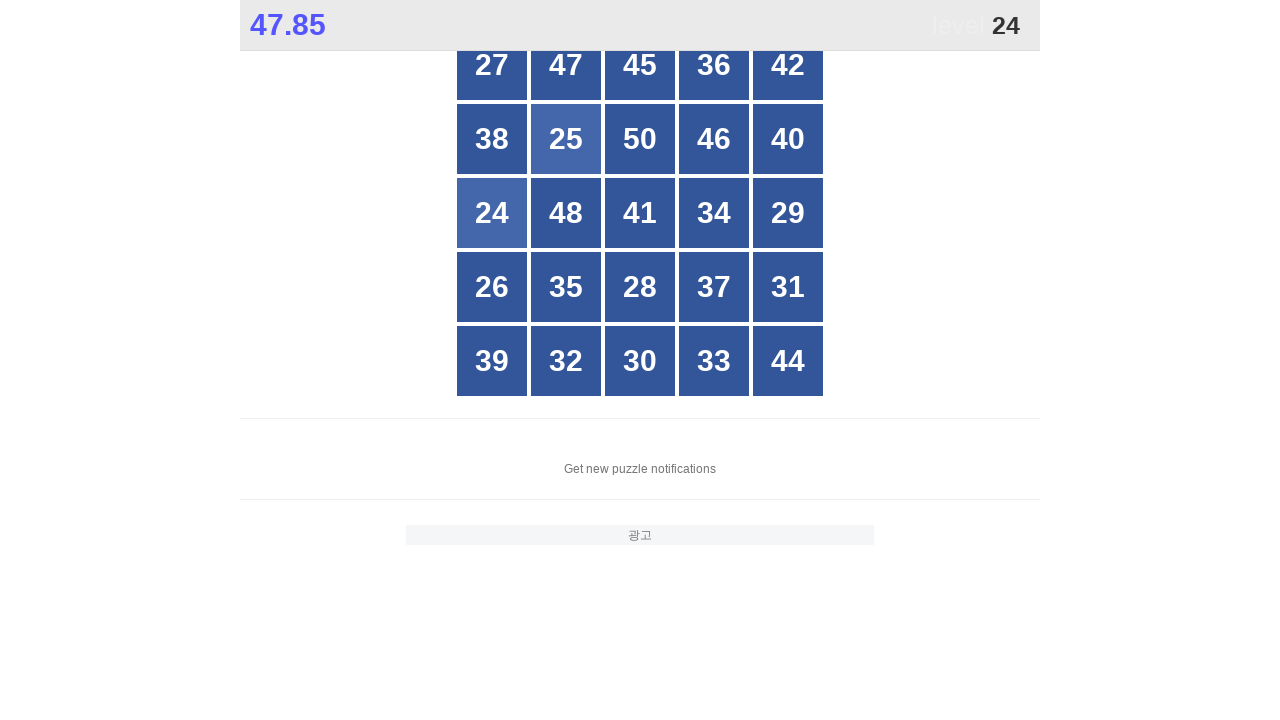

Read button text content: 36
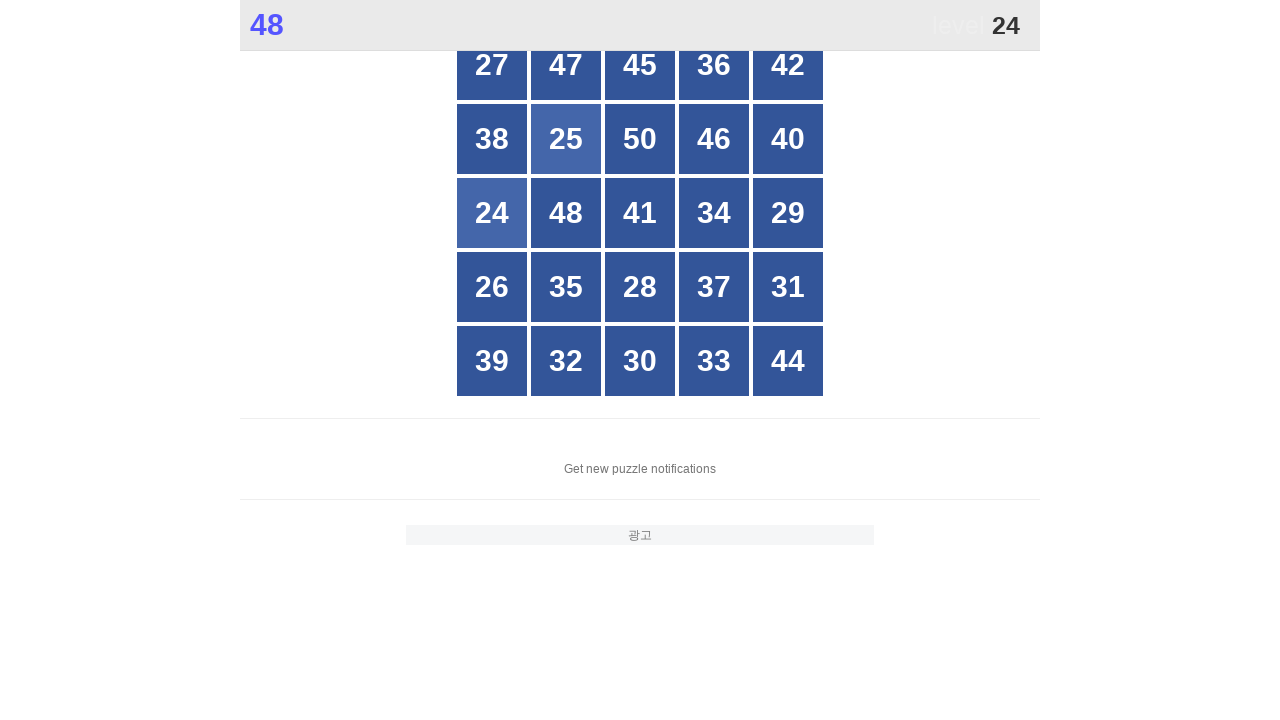

Read button text content: 42
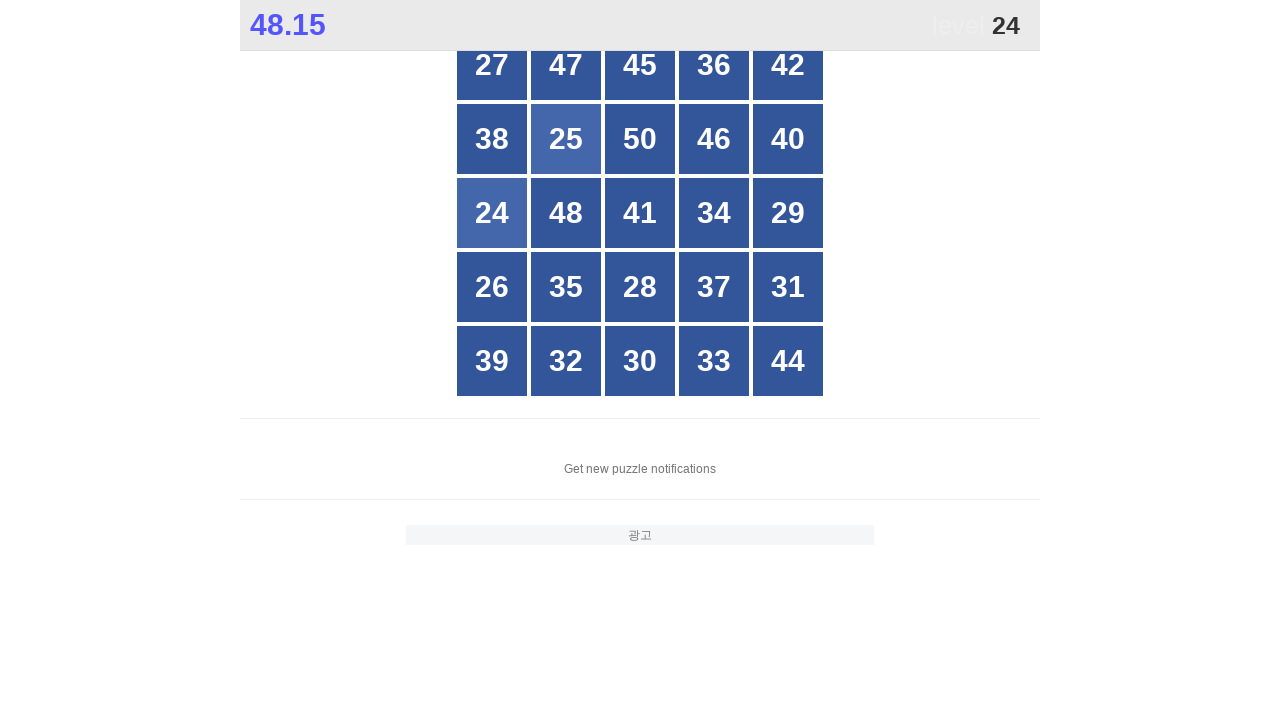

Read button text content: 38
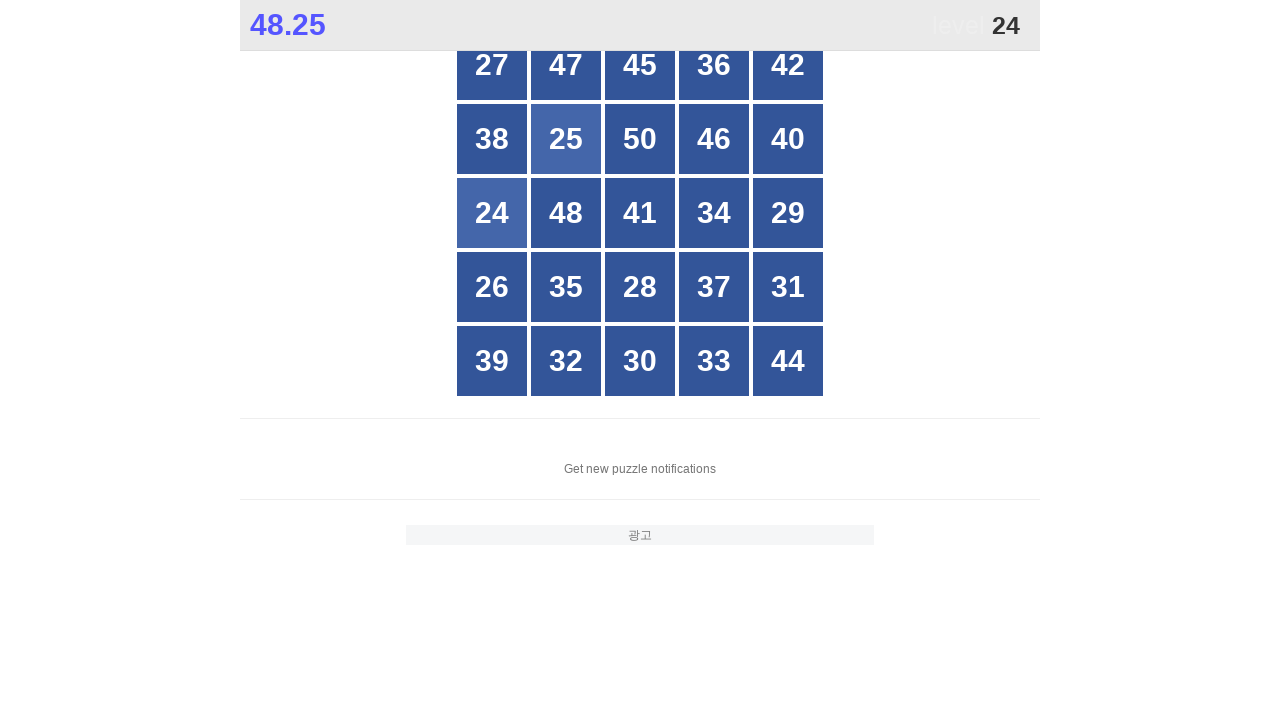

Read button text content: 25
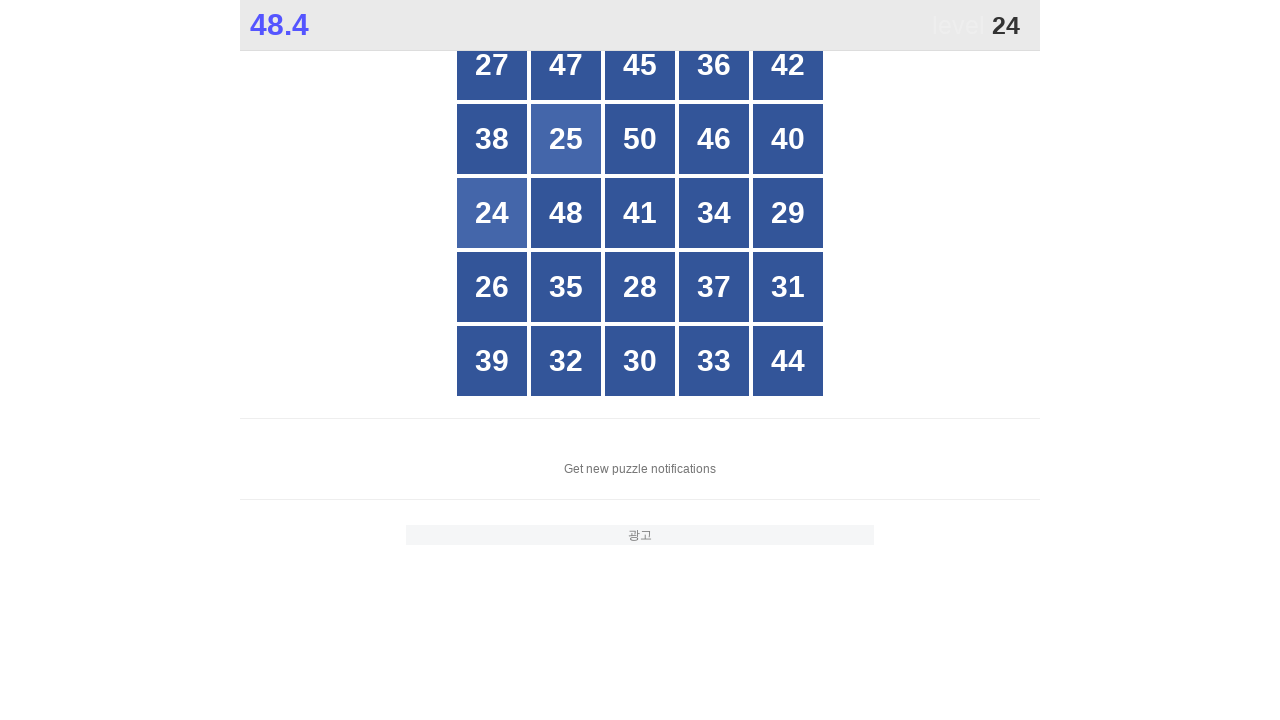

Read button text content: 50
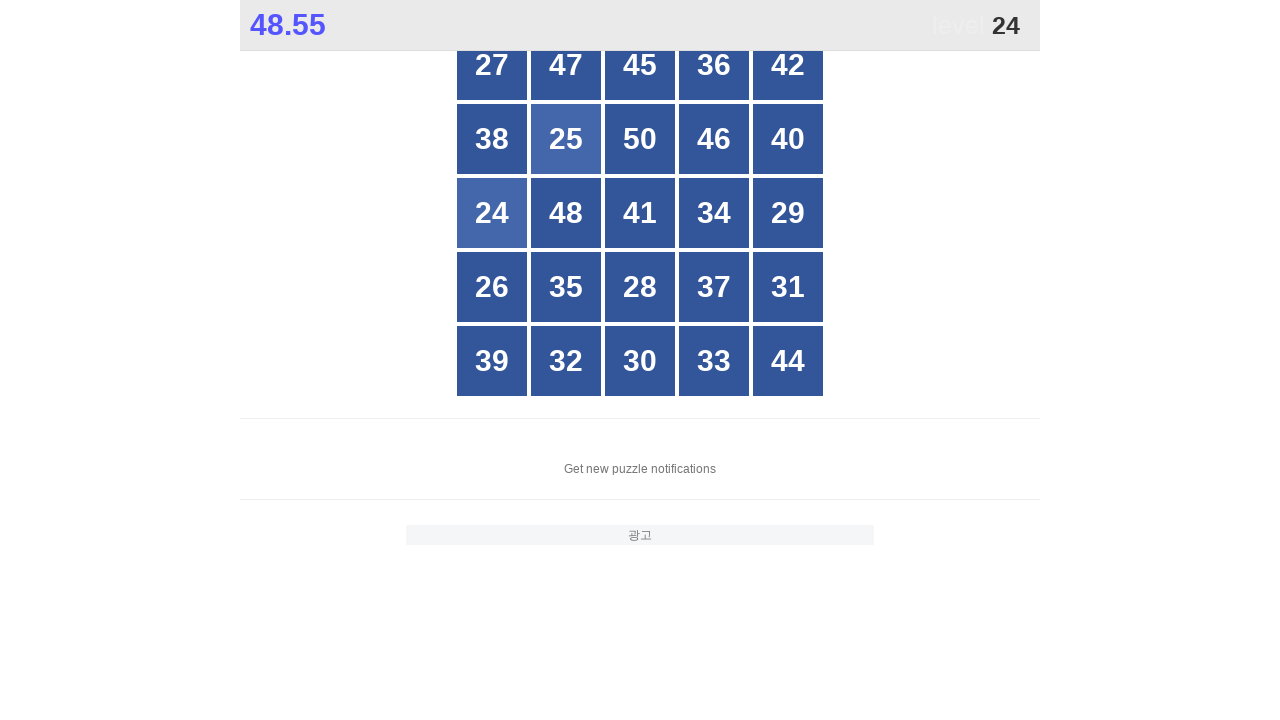

Read button text content: 46
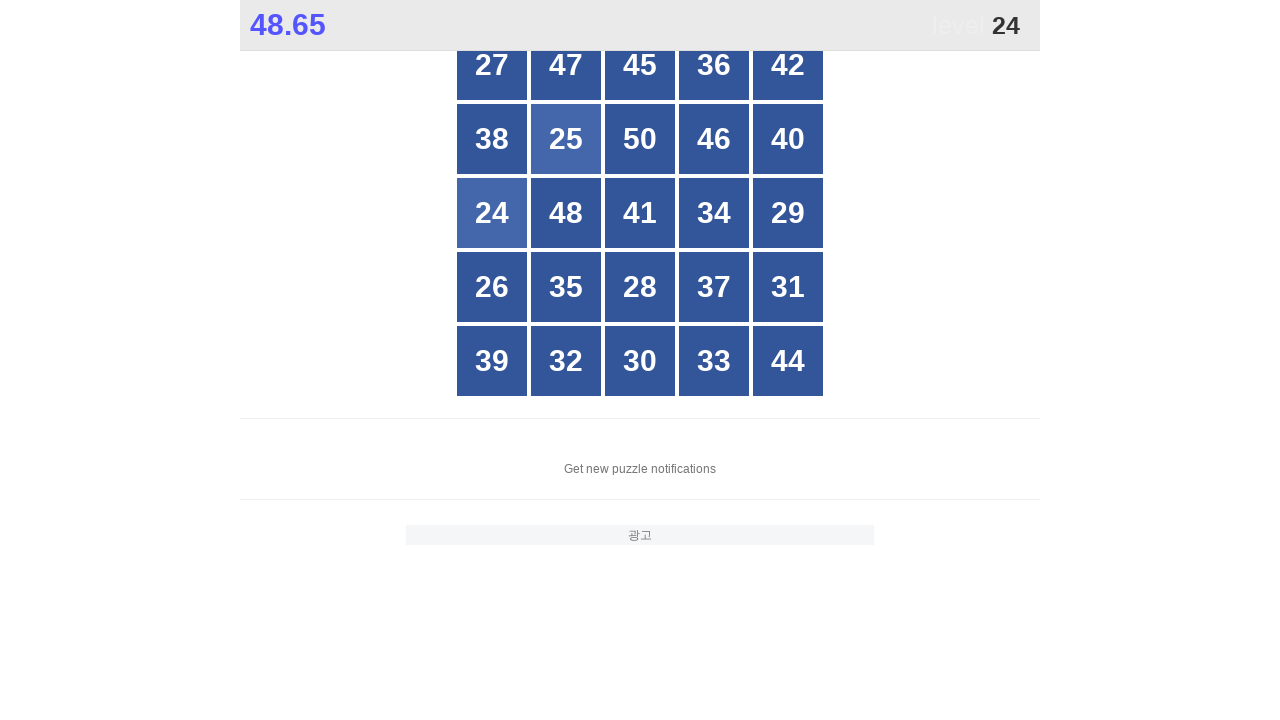

Read button text content: 40
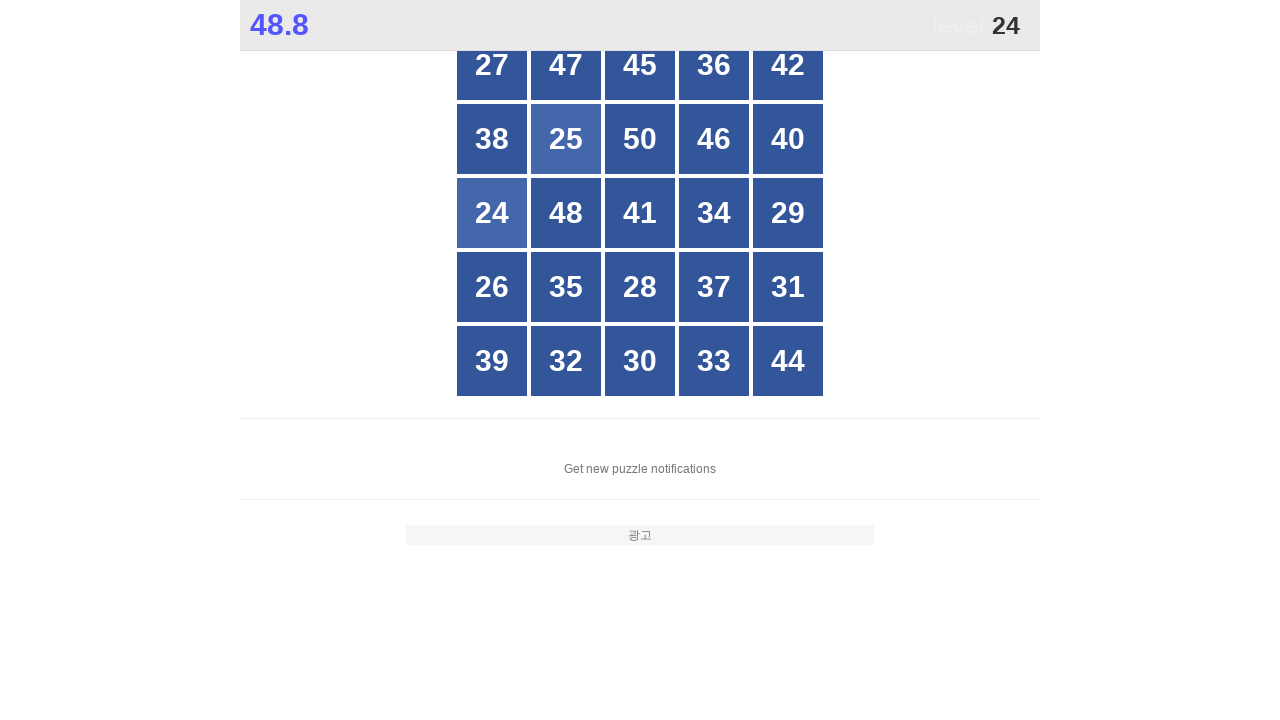

Read button text content: 24
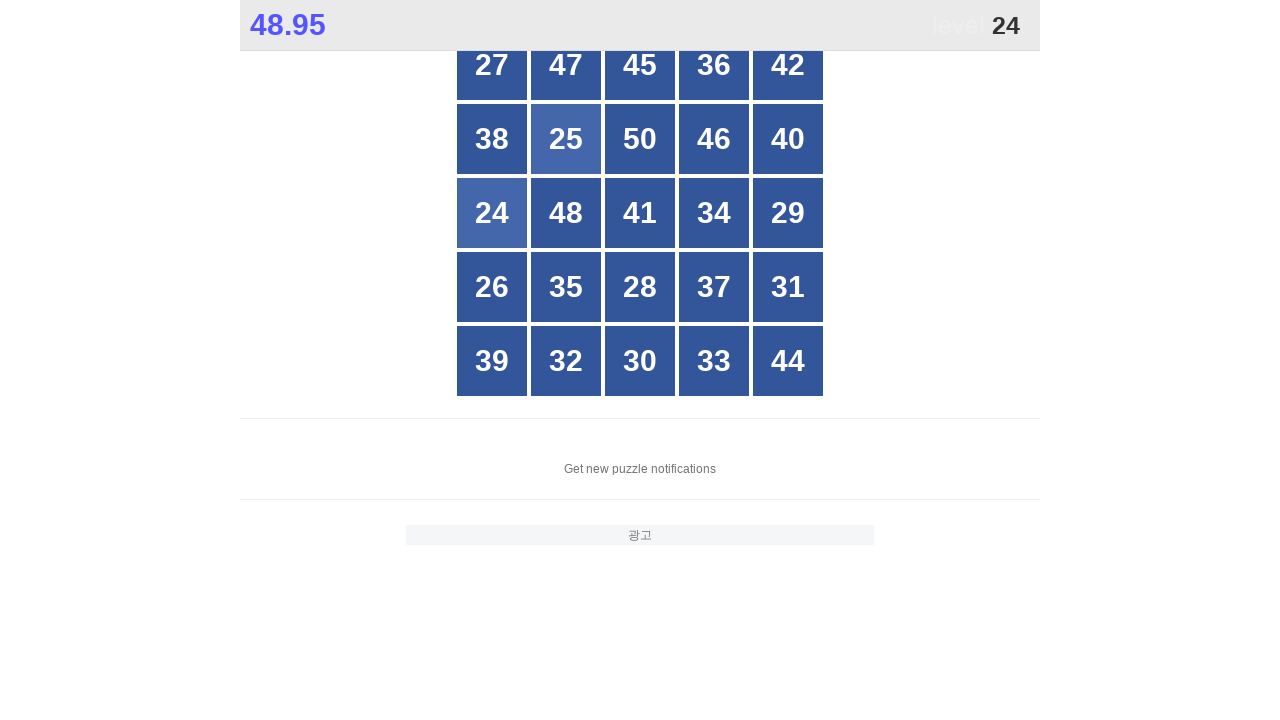

Clicked button number 24 at (492, 213) on xpath=//*[@id="grid"]/div[*] >> nth=10
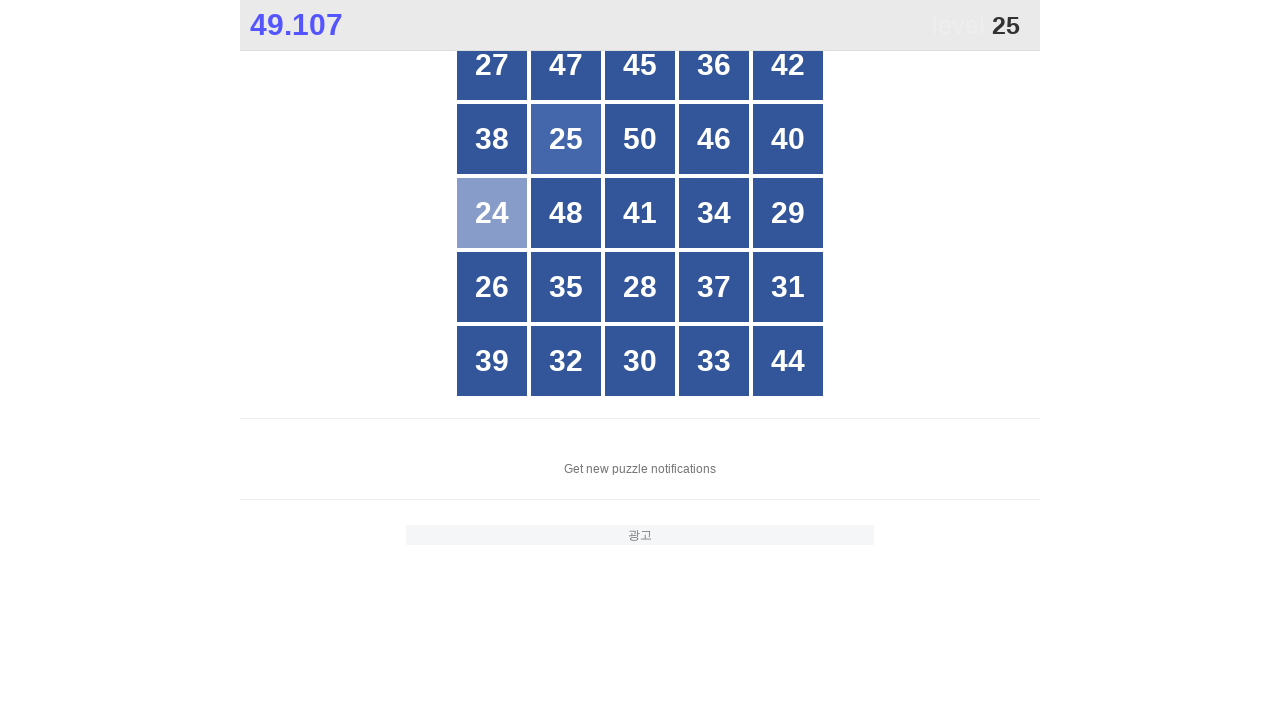

Located all grid buttons to find number 25
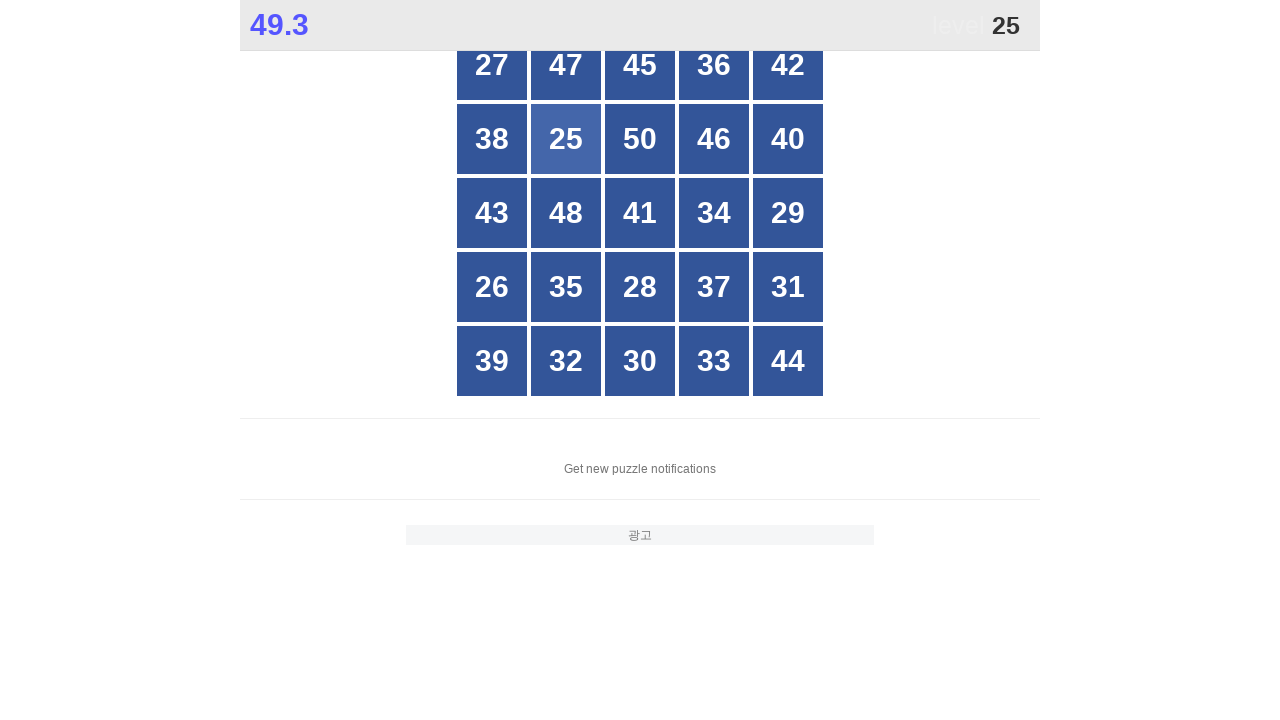

Read button text content: 27
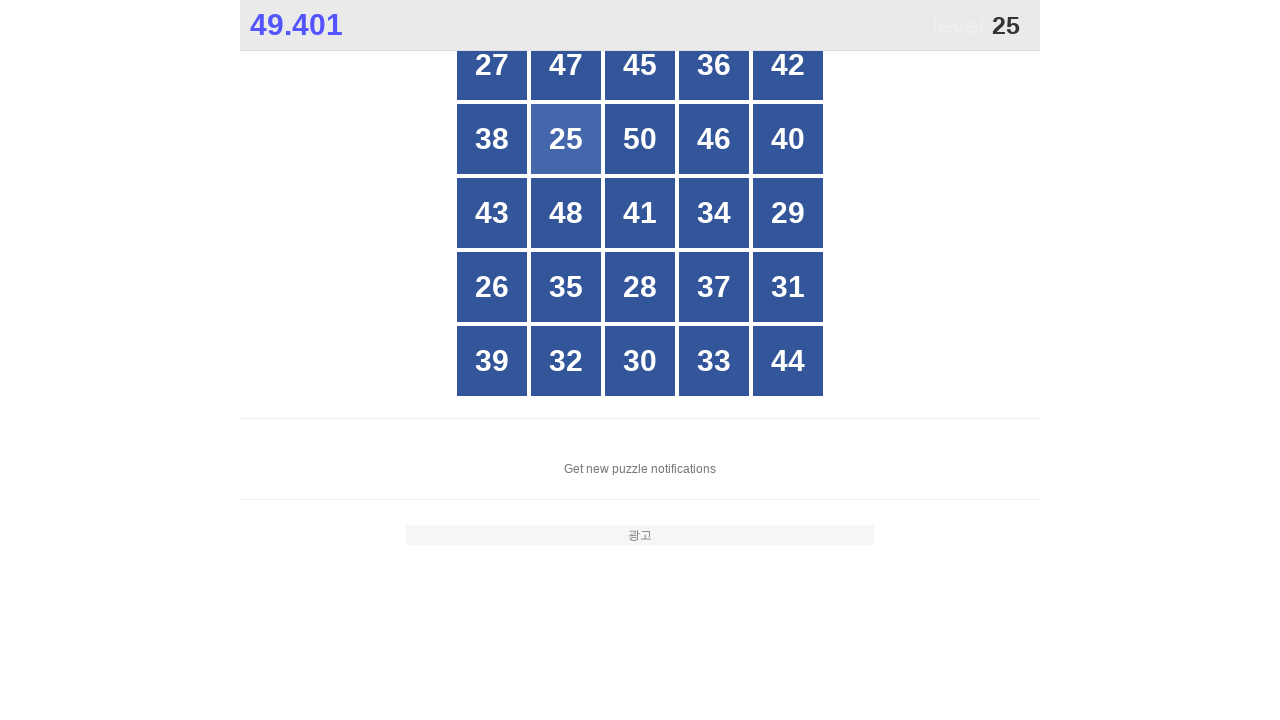

Read button text content: 47
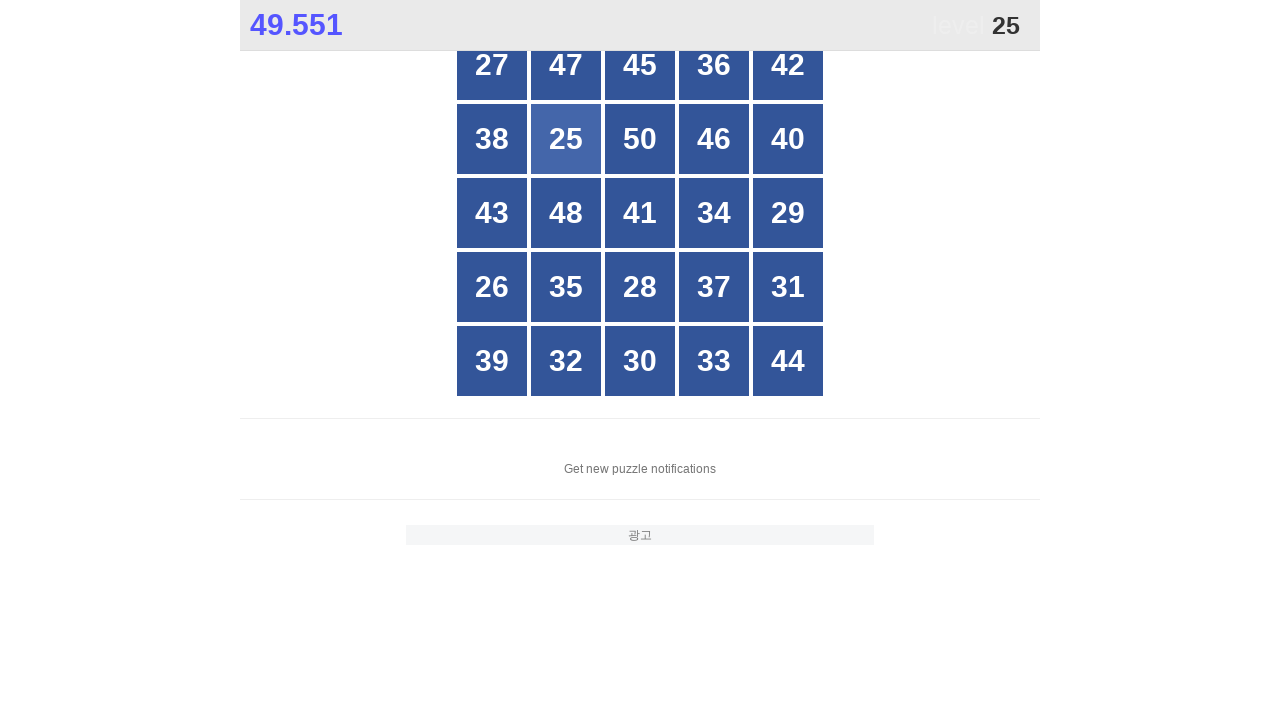

Read button text content: 45
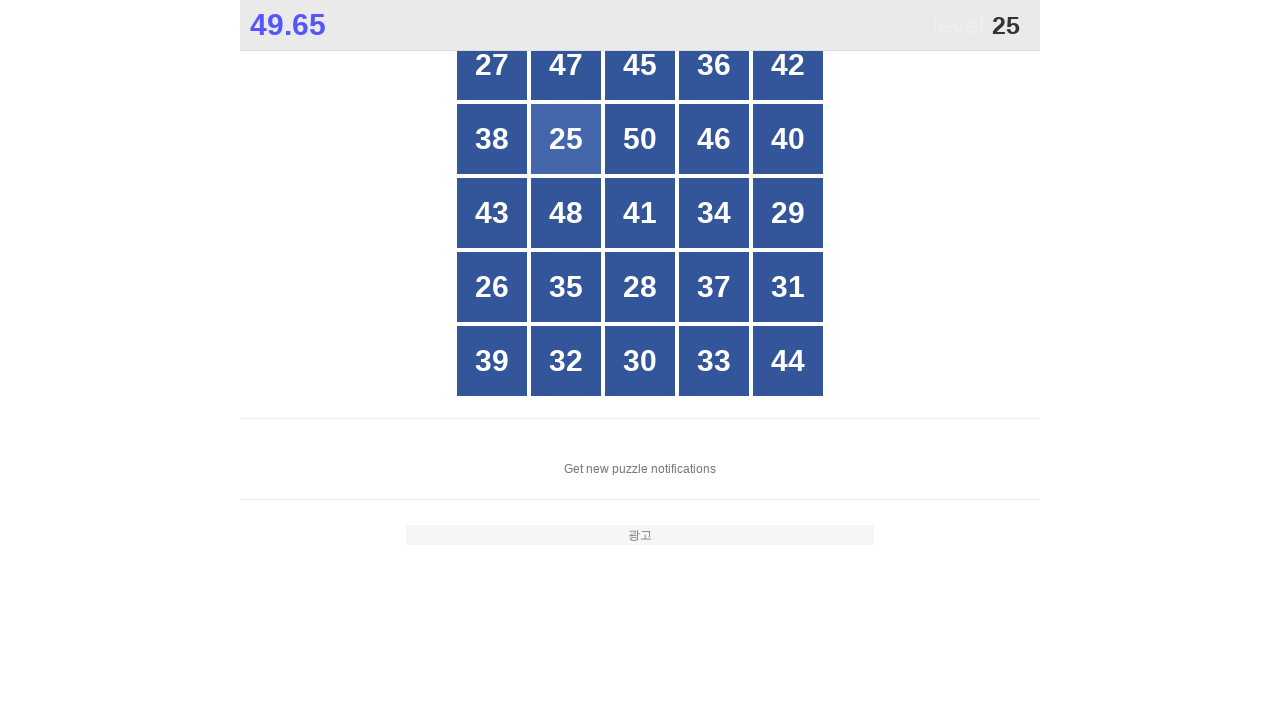

Read button text content: 36
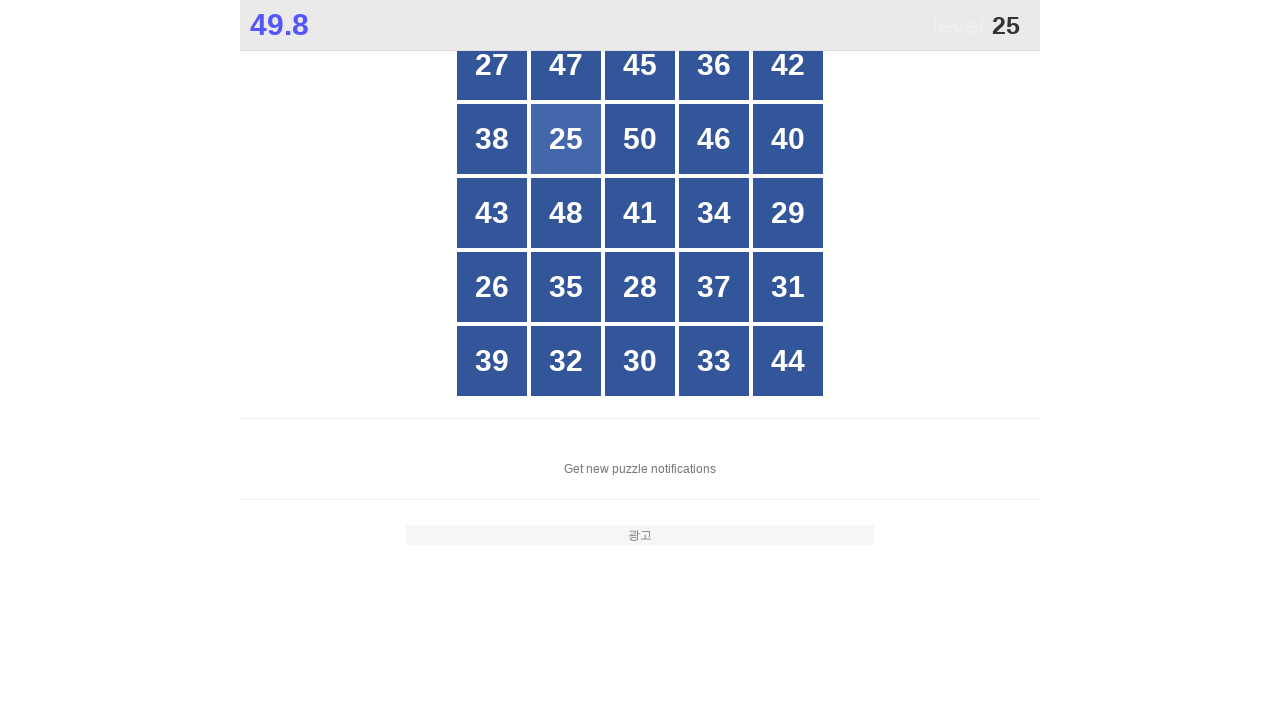

Read button text content: 42
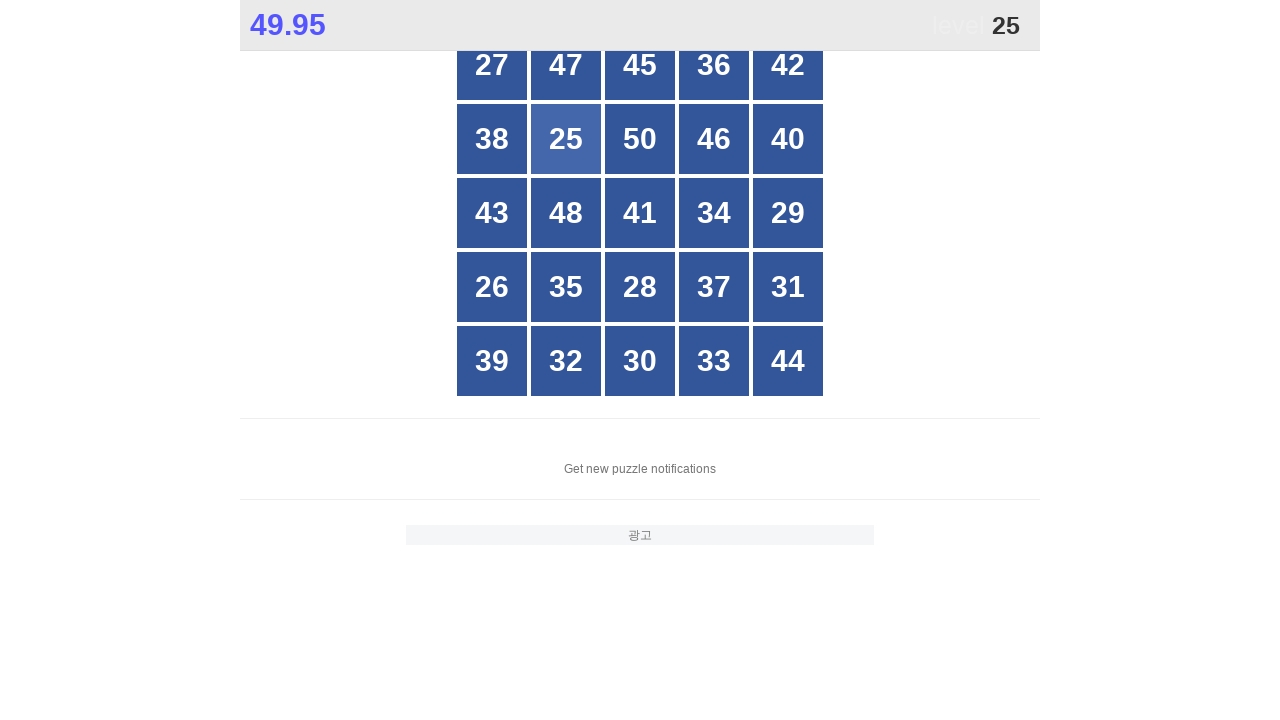

Read button text content: 38
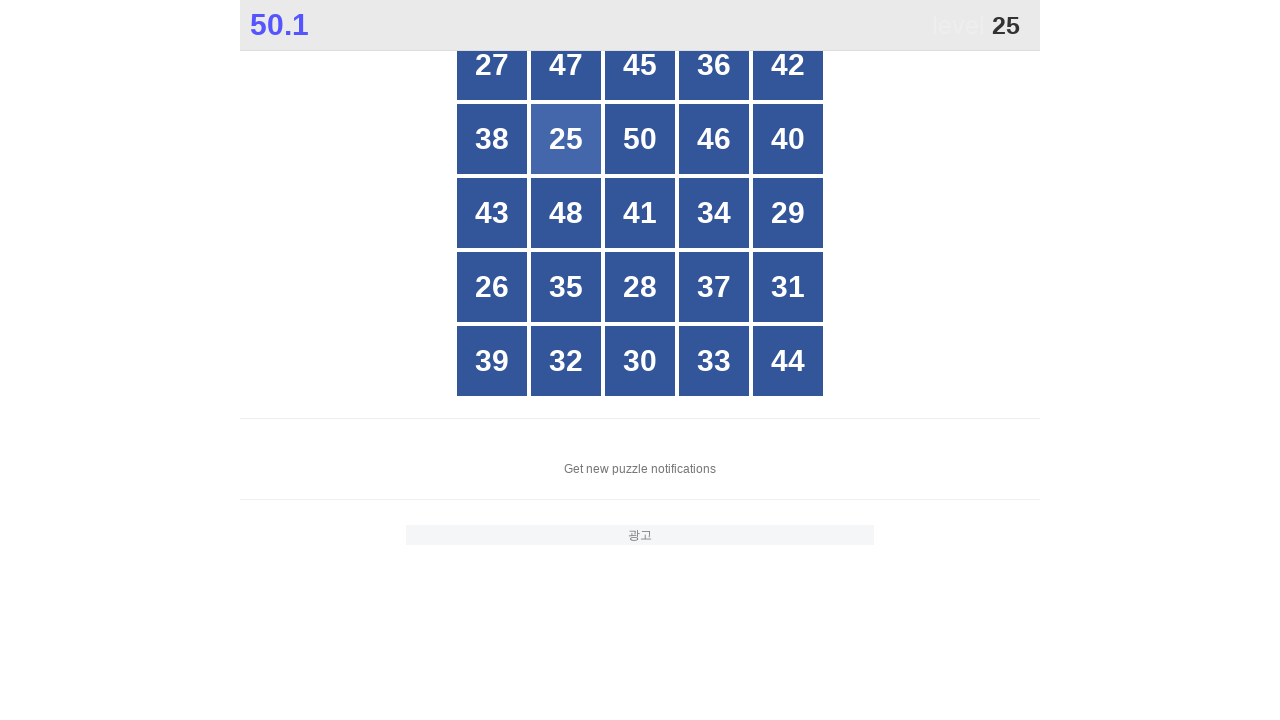

Read button text content: 25
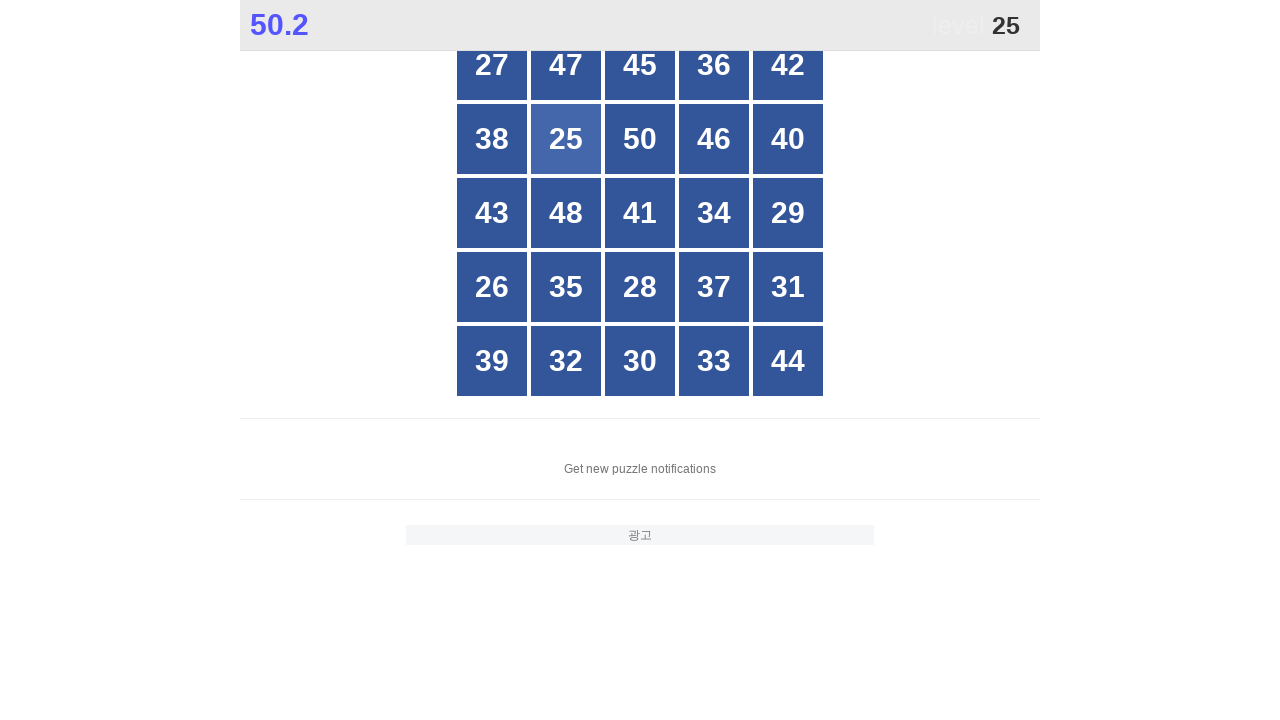

Clicked button number 25 at (566, 139) on xpath=//*[@id="grid"]/div[*] >> nth=6
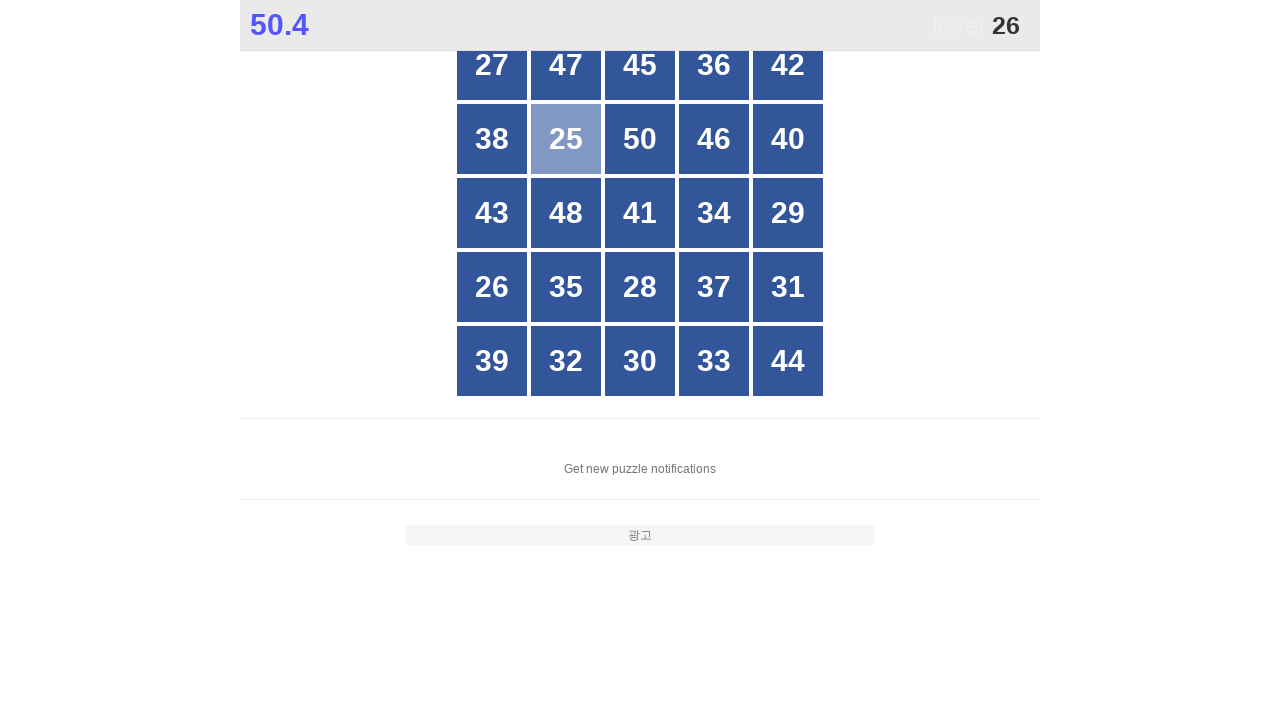

Located all grid buttons to find number 26
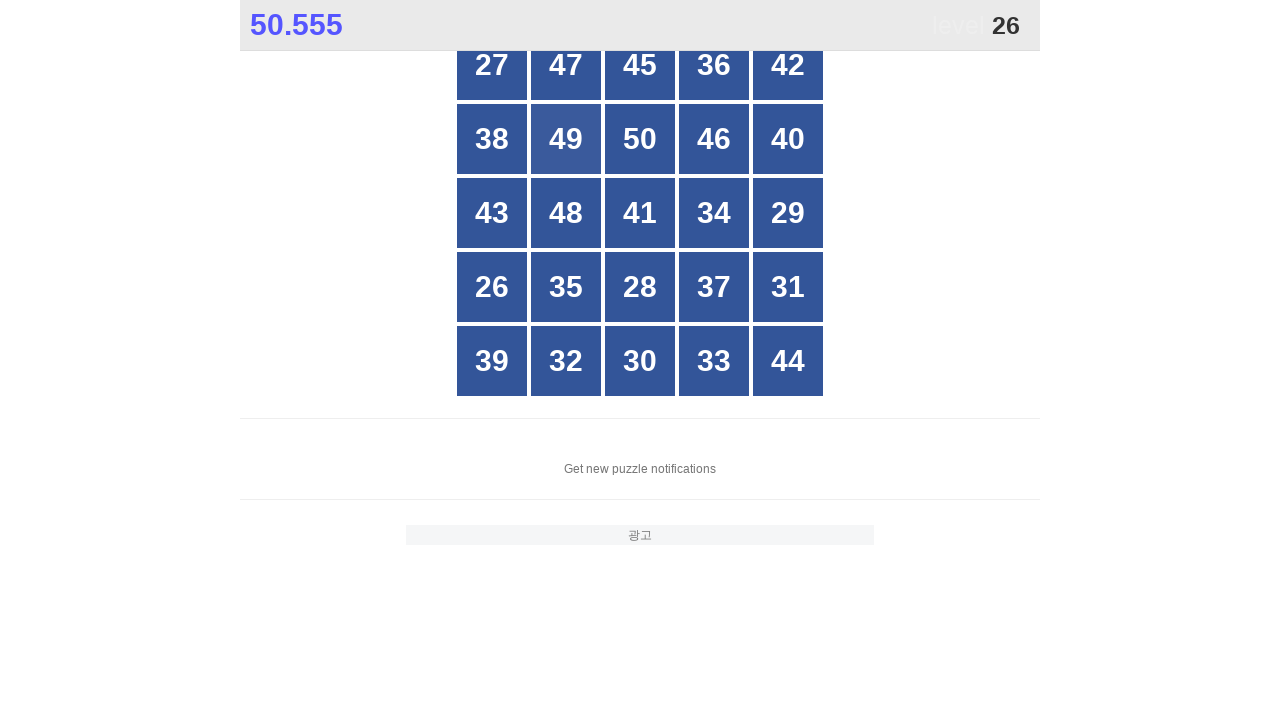

Read button text content: 27
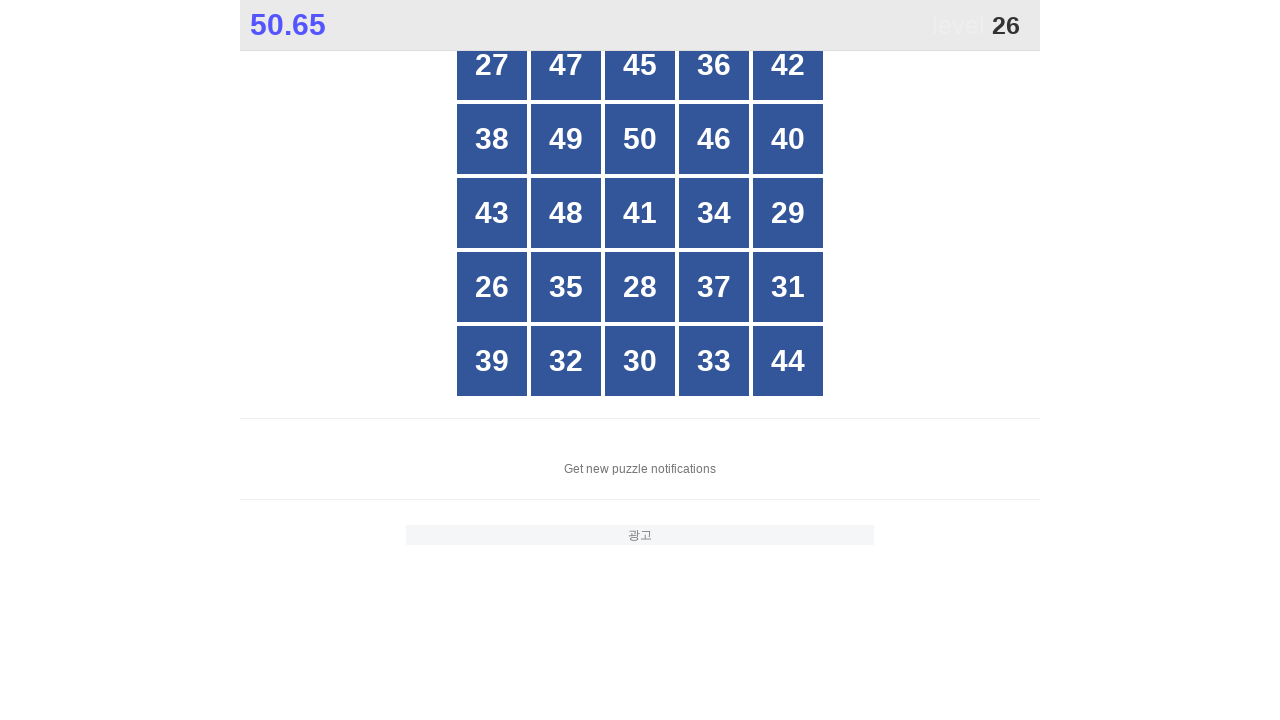

Read button text content: 47
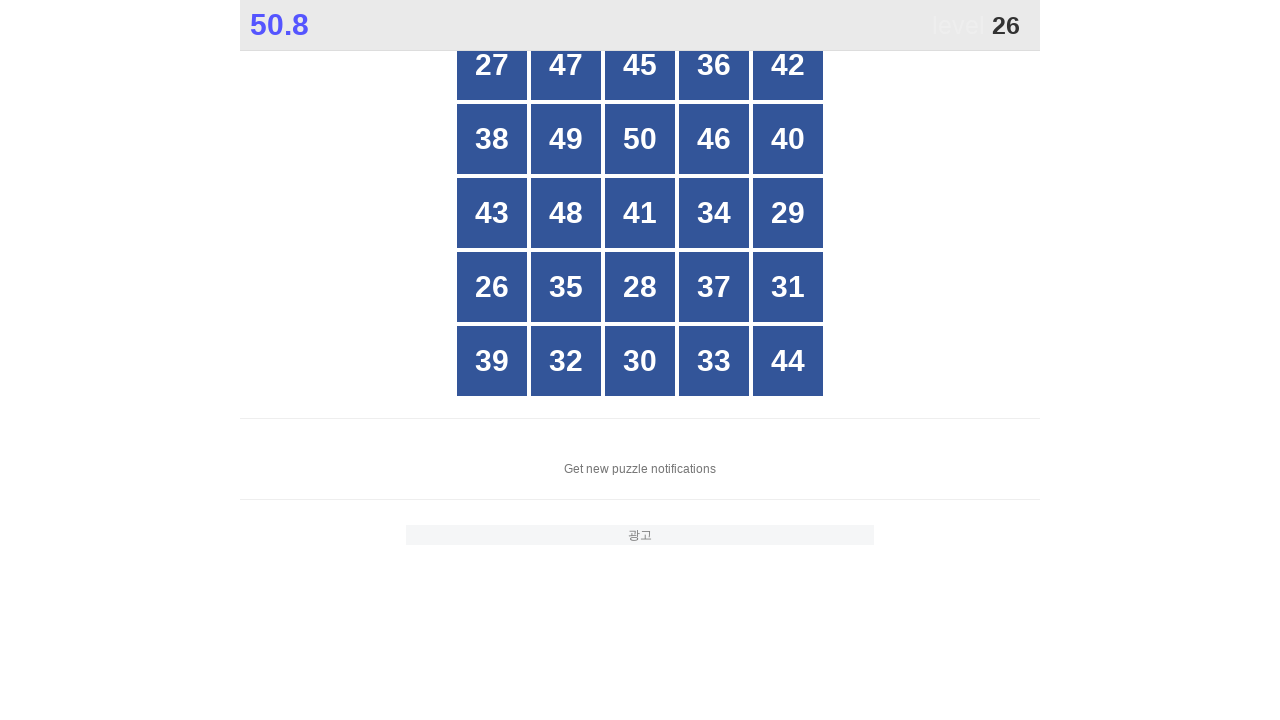

Read button text content: 45
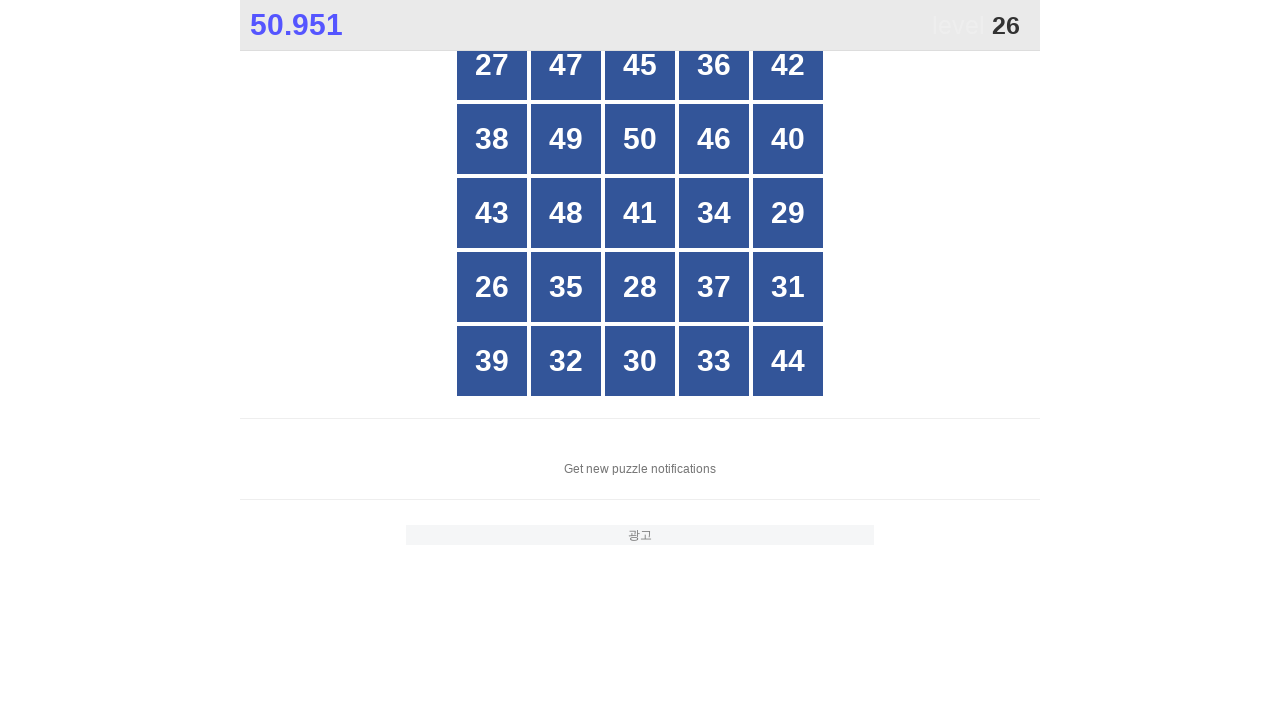

Read button text content: 36
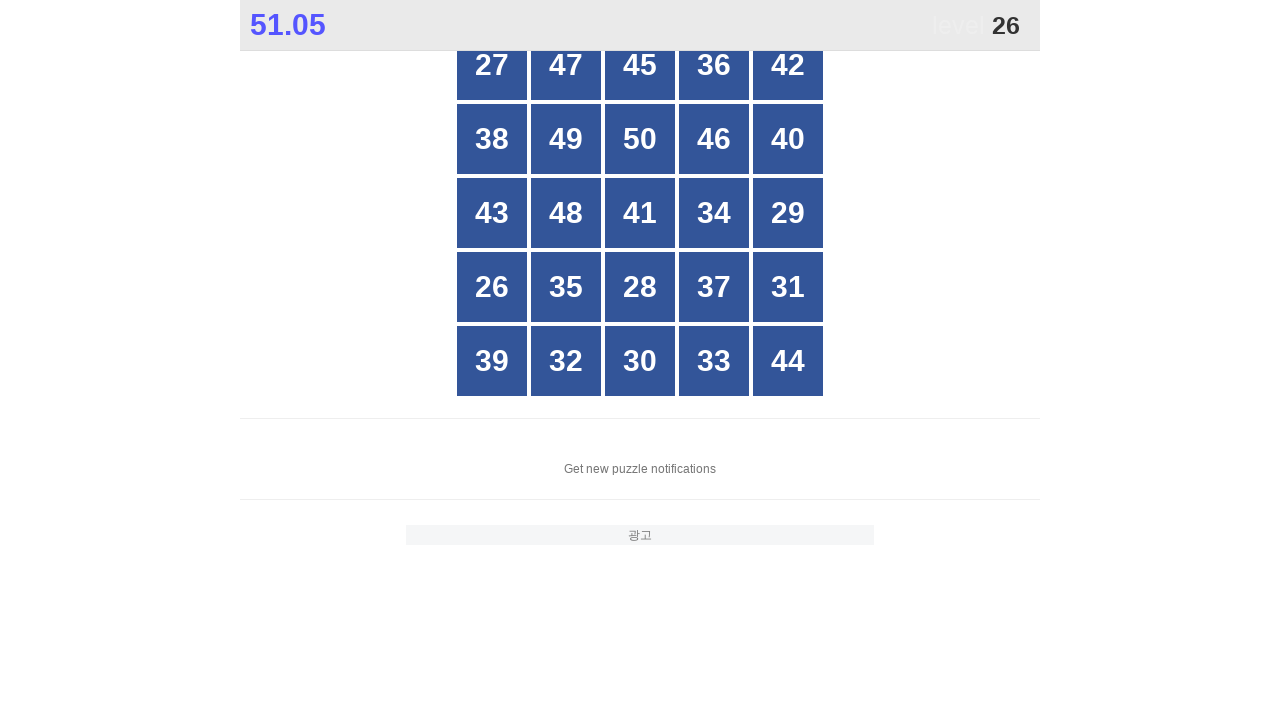

Read button text content: 42
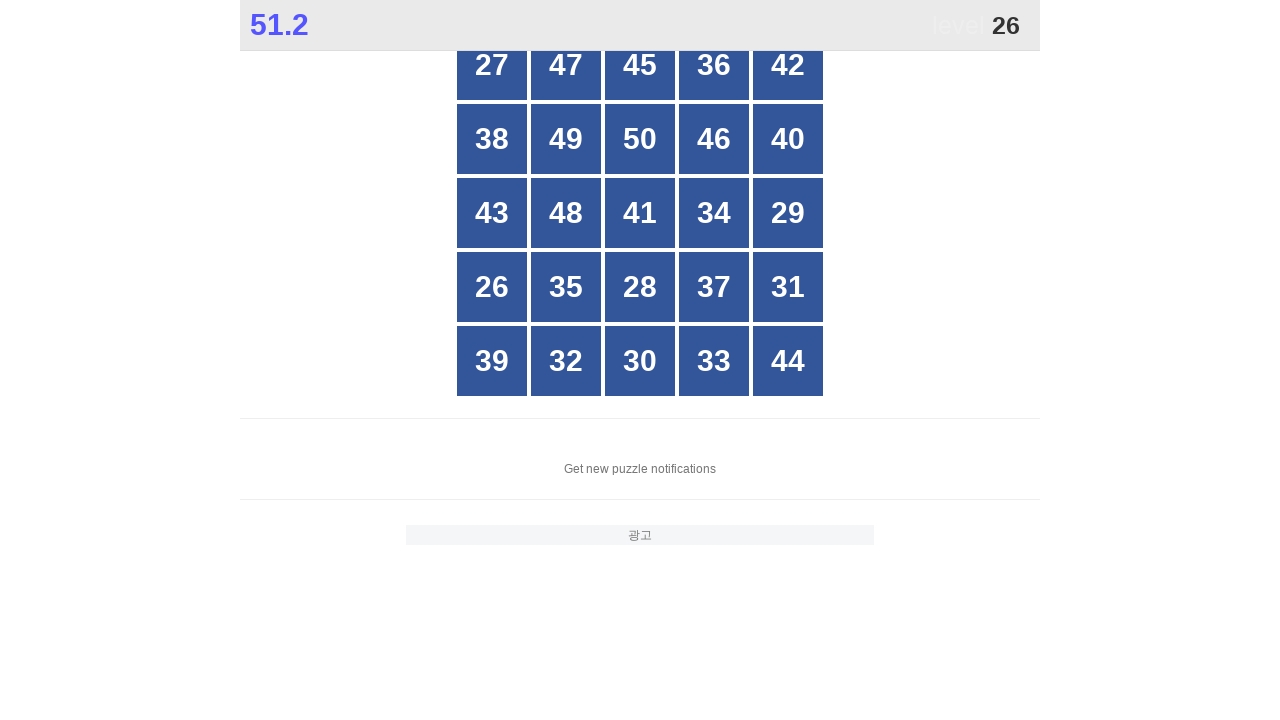

Read button text content: 38
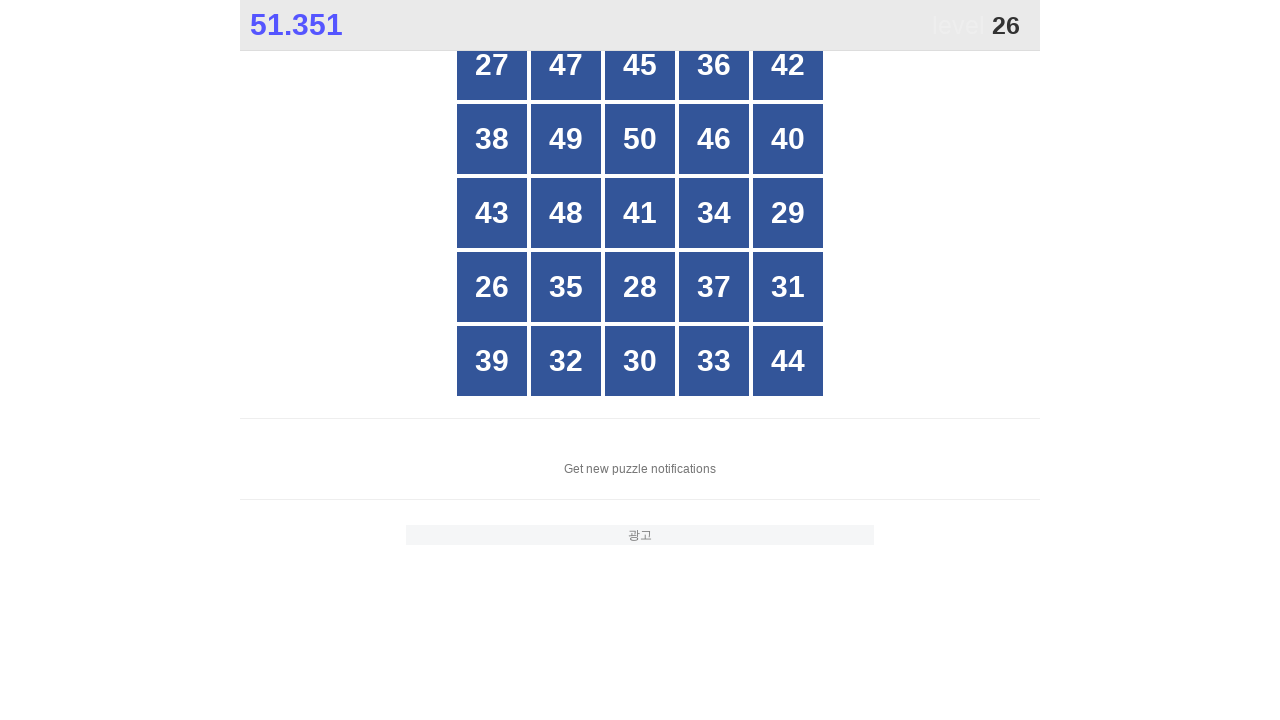

Read button text content: 49
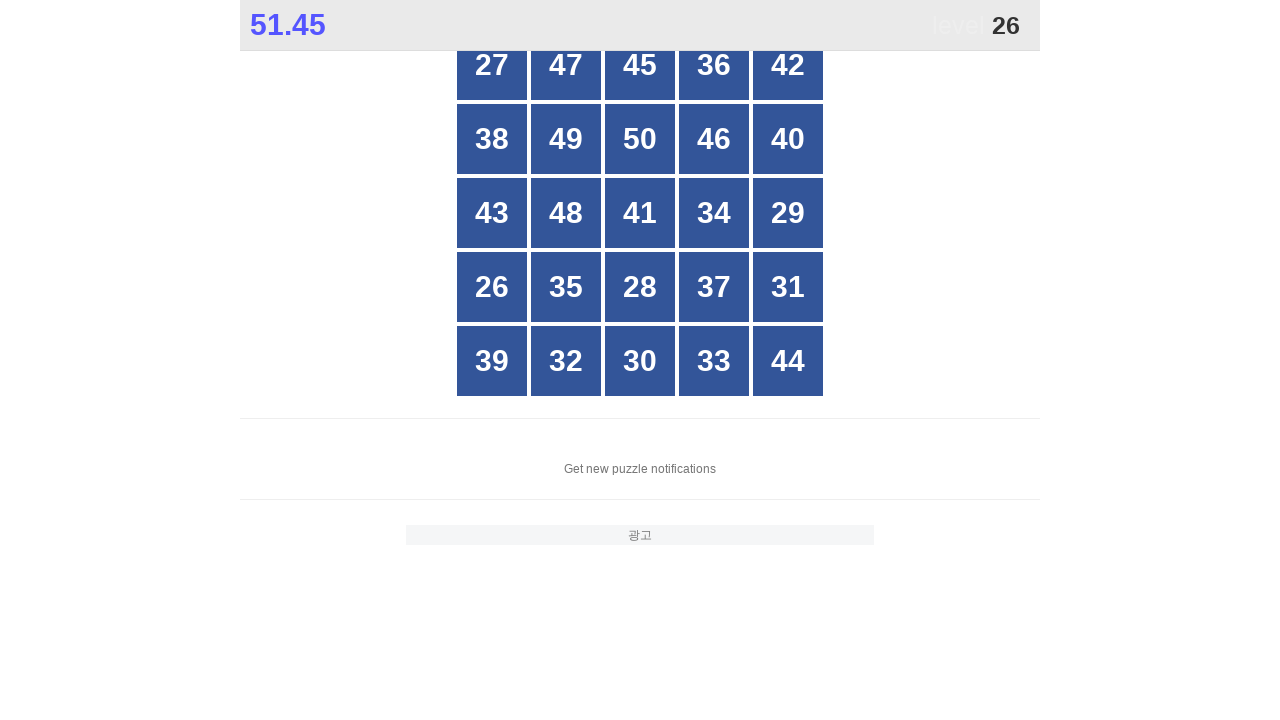

Read button text content: 50
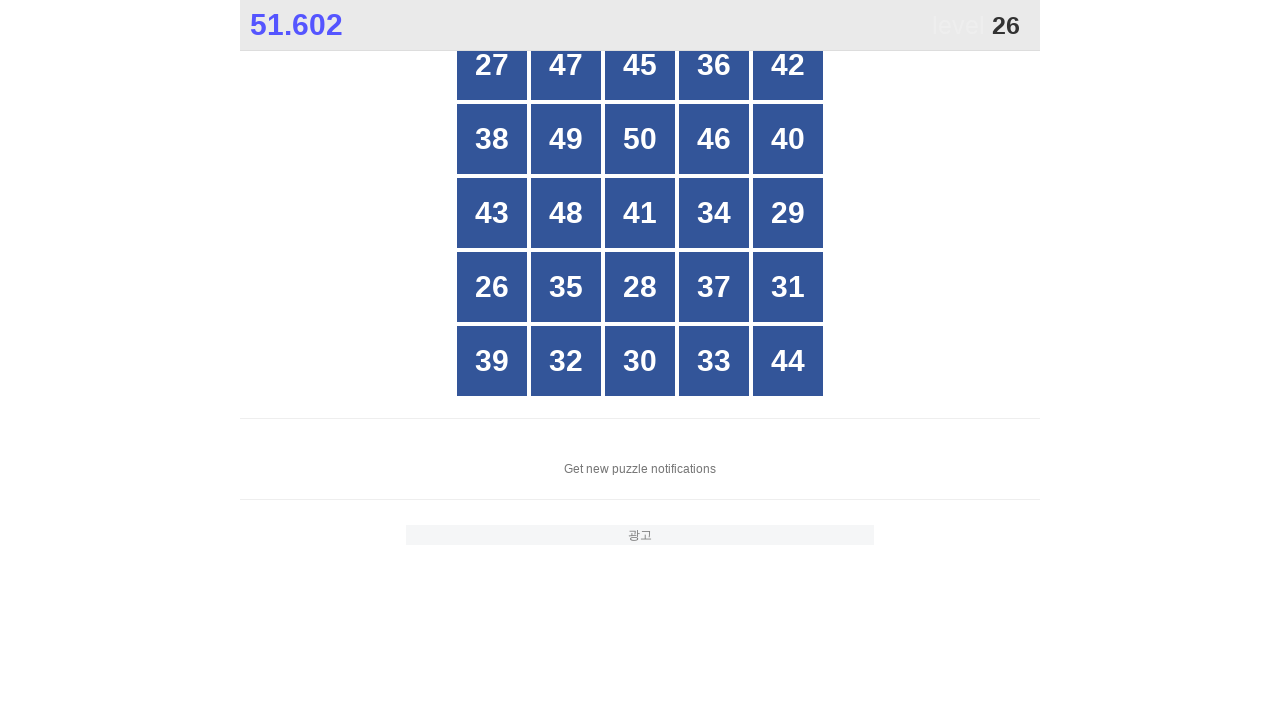

Read button text content: 46
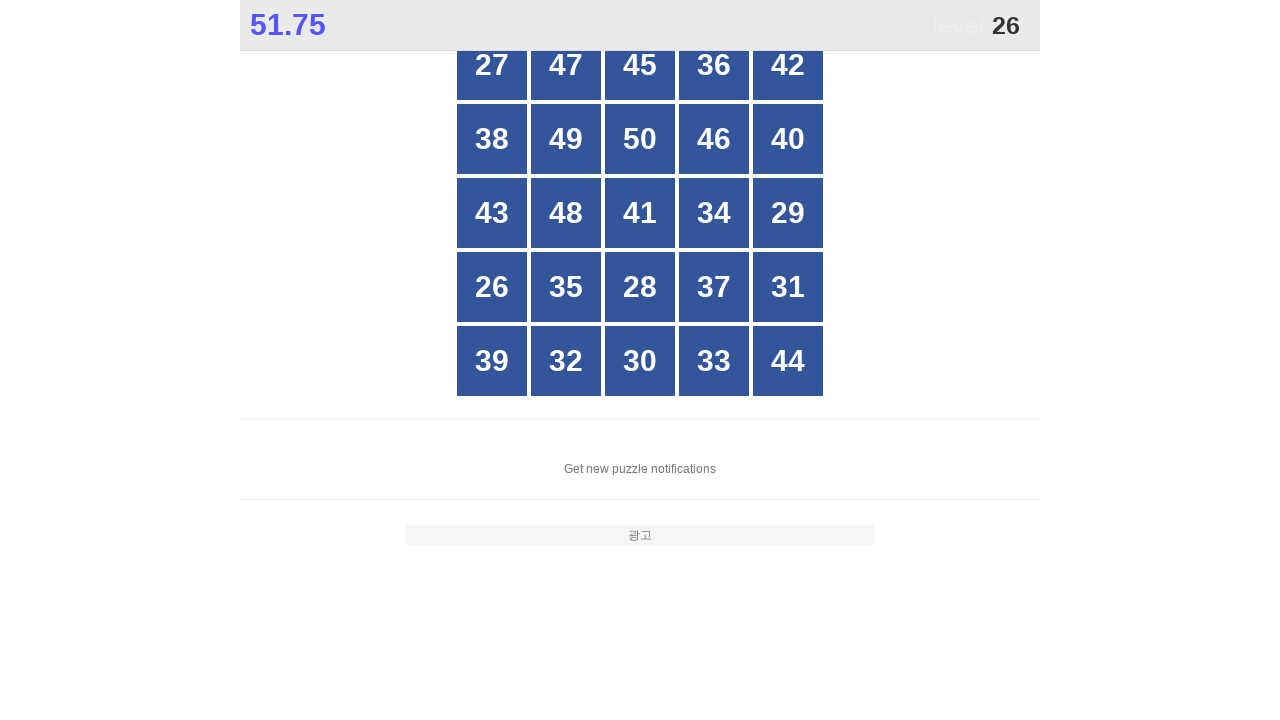

Read button text content: 40
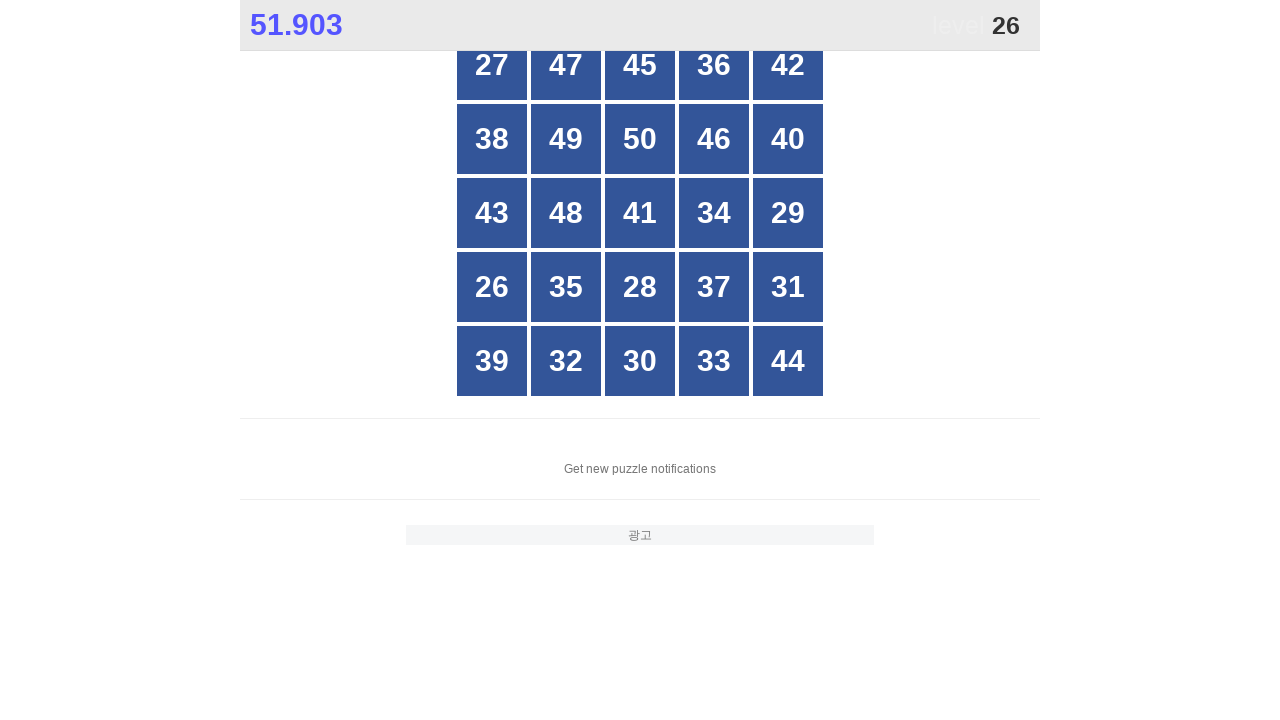

Read button text content: 43
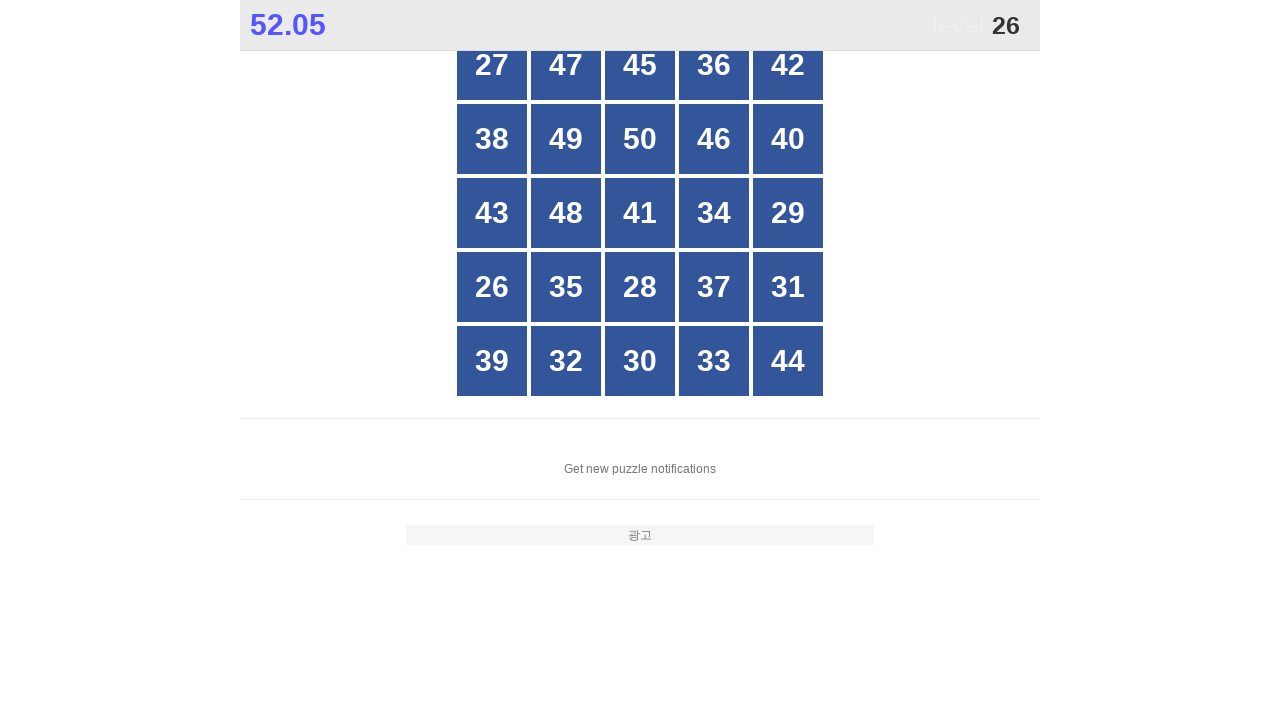

Read button text content: 48
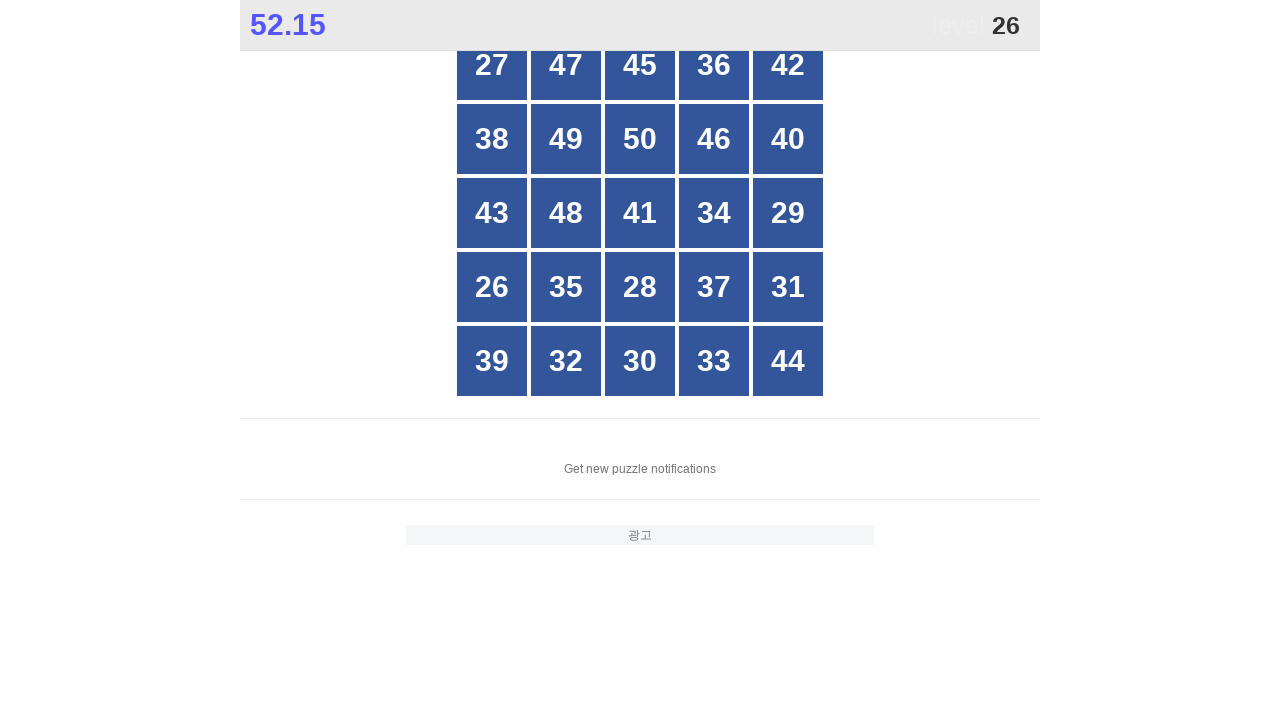

Read button text content: 41
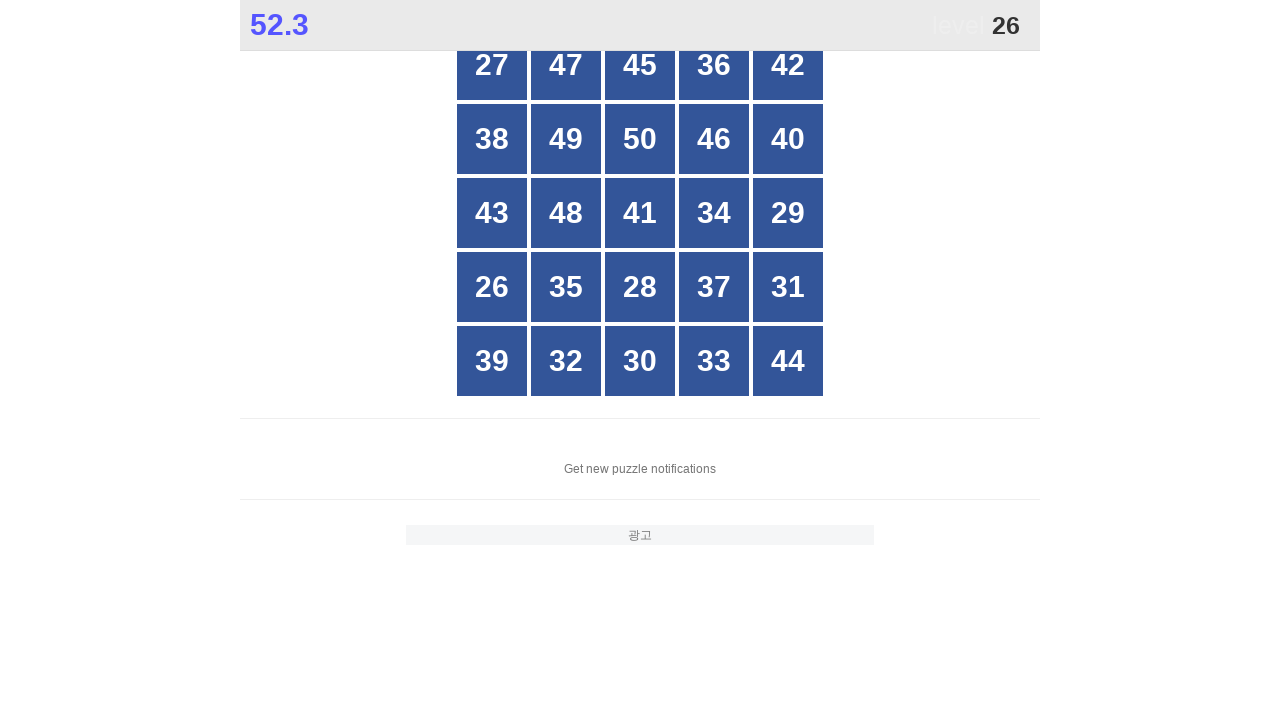

Read button text content: 34
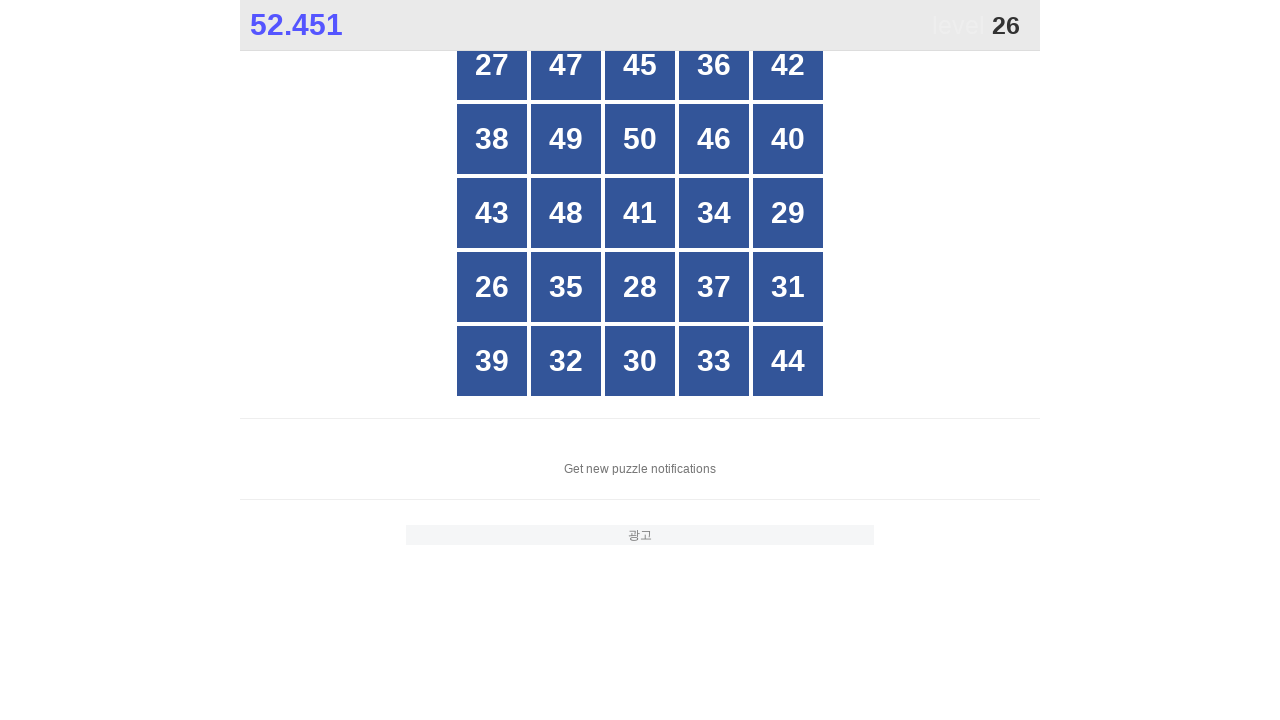

Read button text content: 29
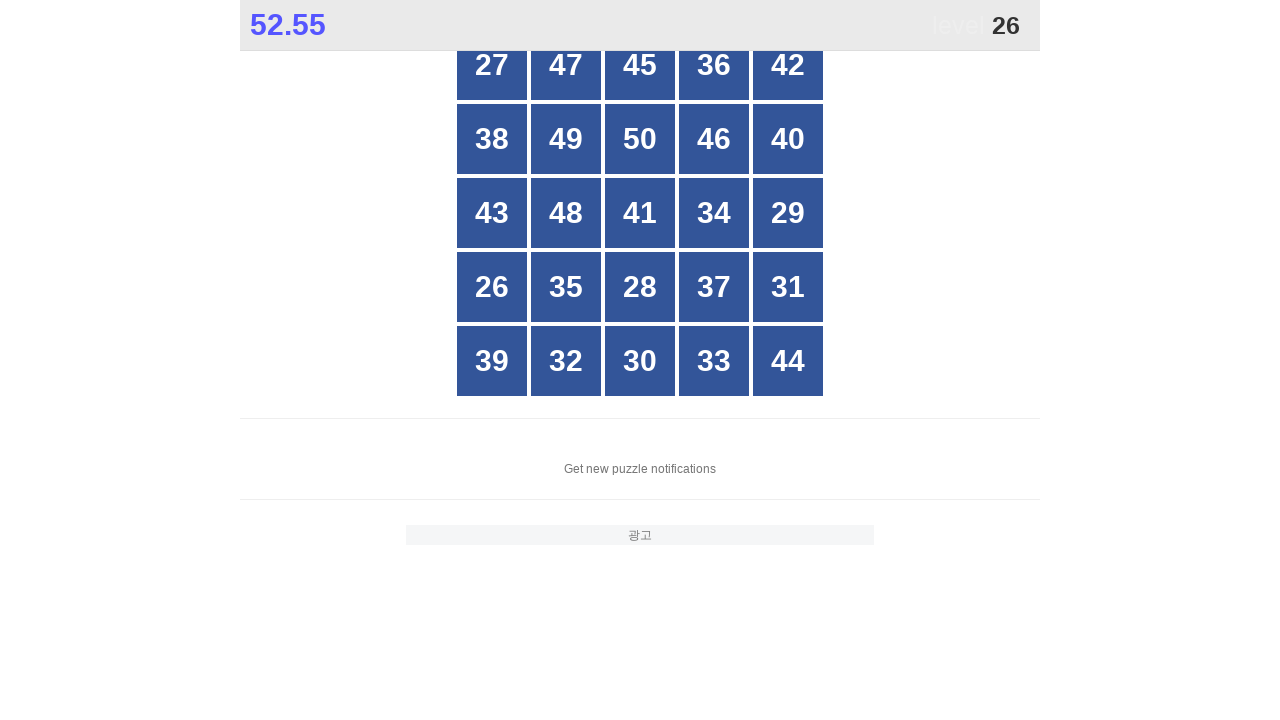

Read button text content: 26
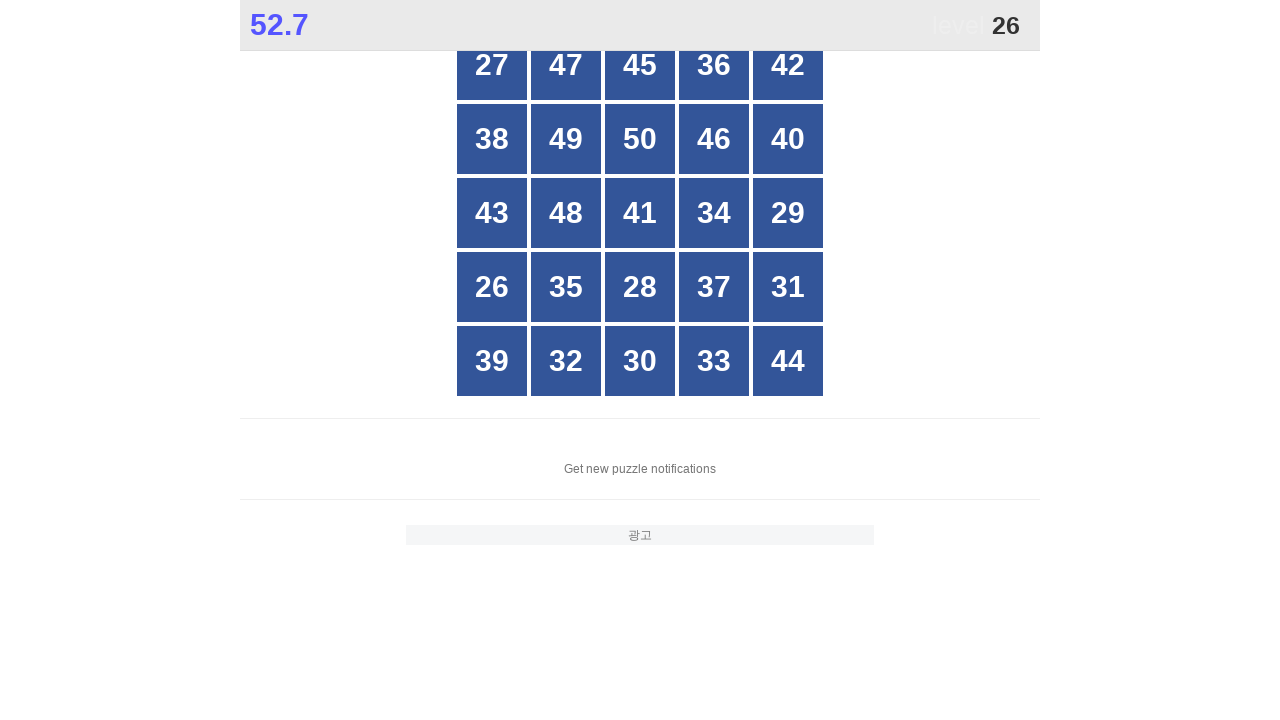

Clicked button number 26 at (492, 287) on xpath=//*[@id="grid"]/div[*] >> nth=15
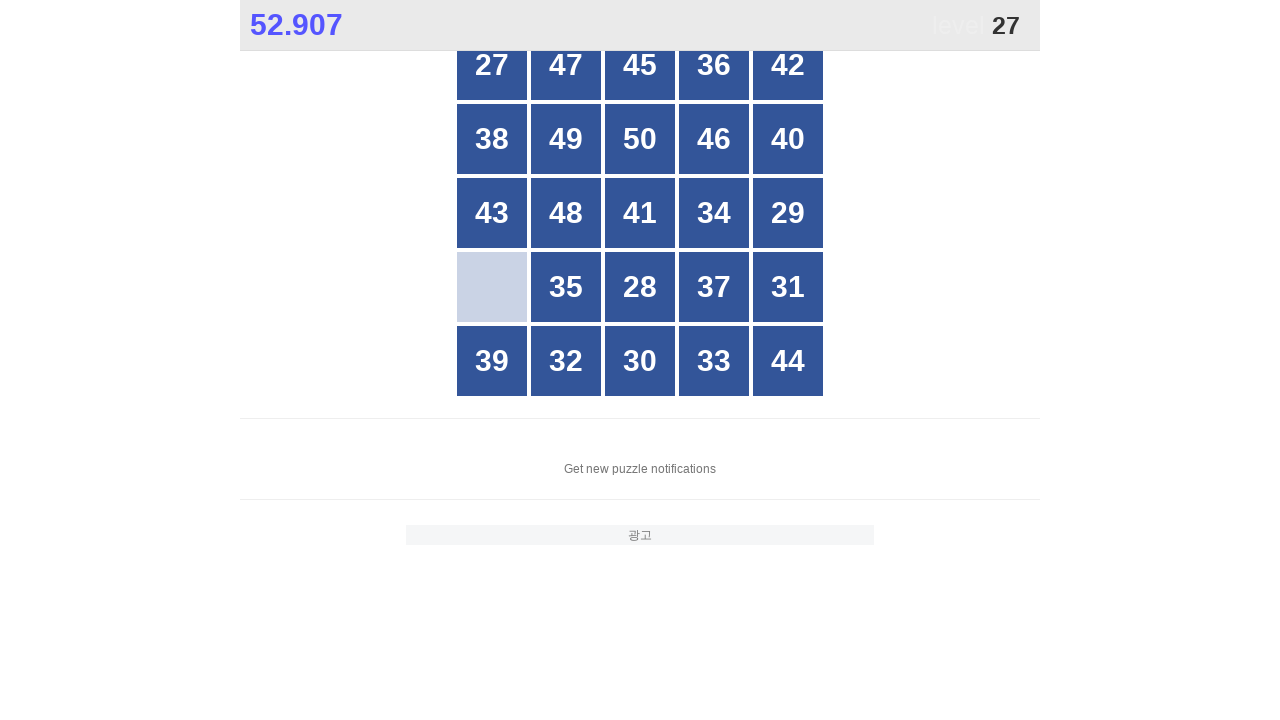

Located all grid buttons to find number 27
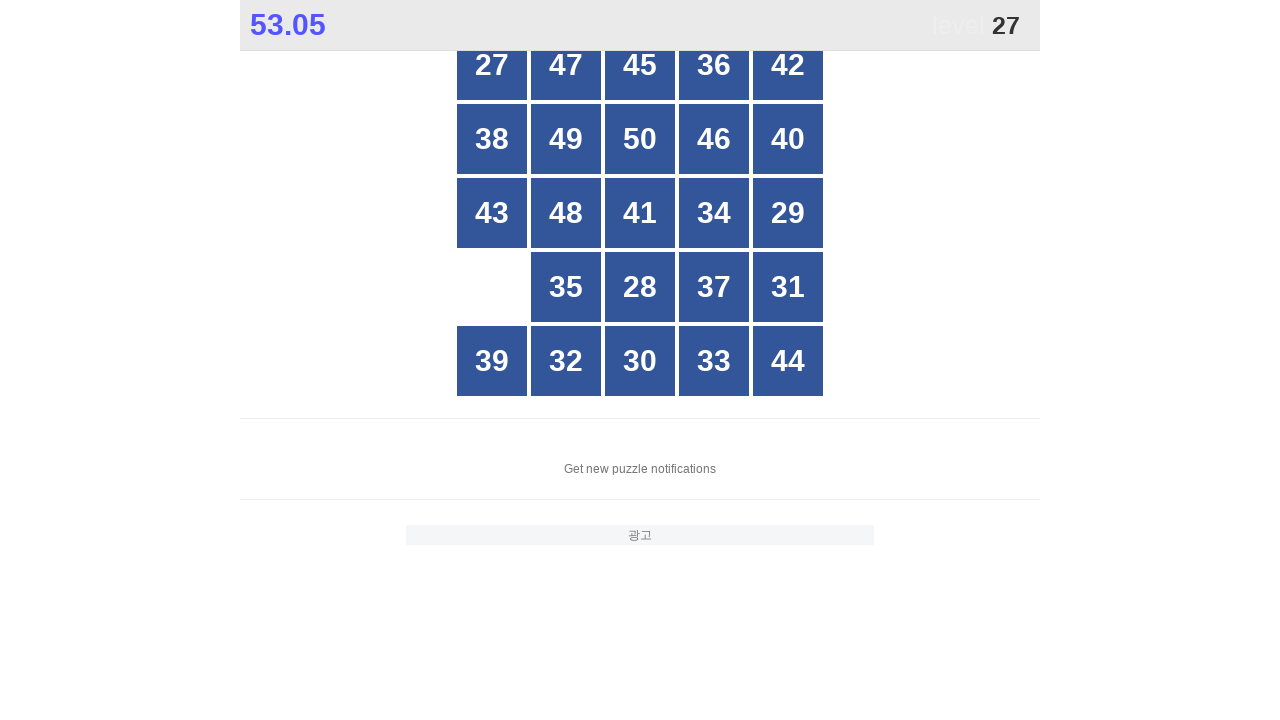

Read button text content: 27
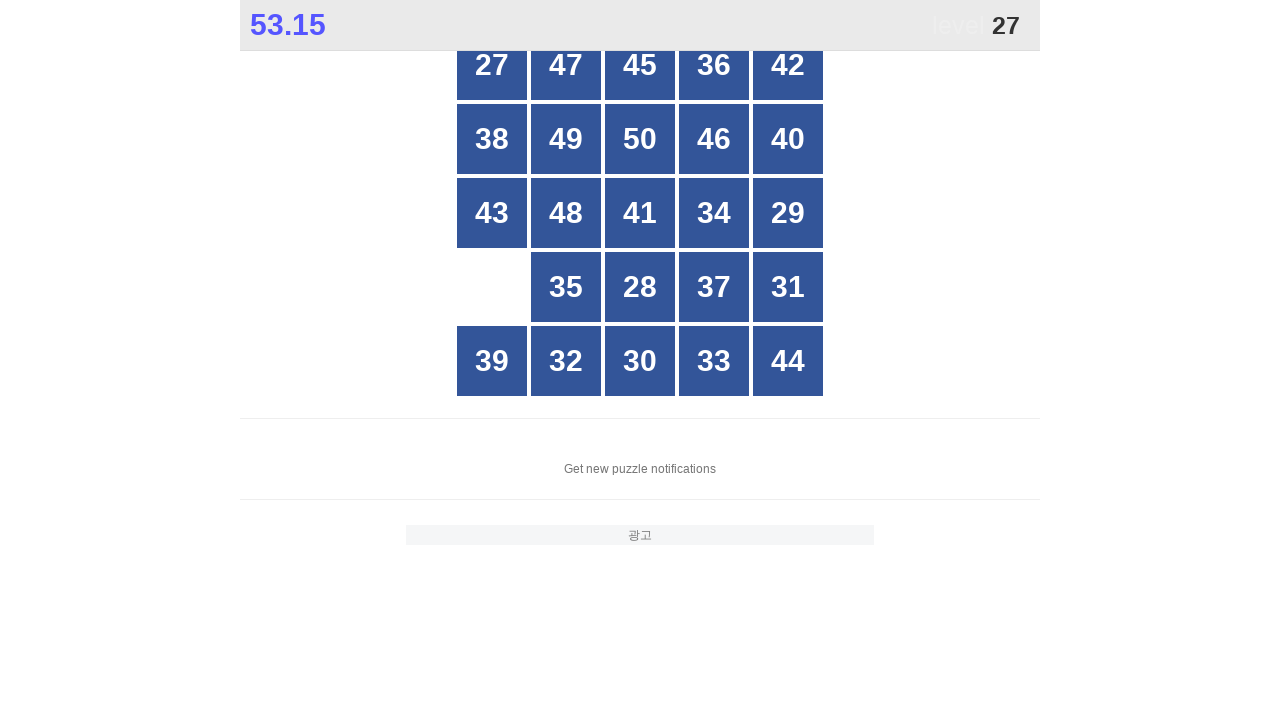

Clicked button number 27 at (492, 65) on xpath=//*[@id="grid"]/div[*] >> nth=0
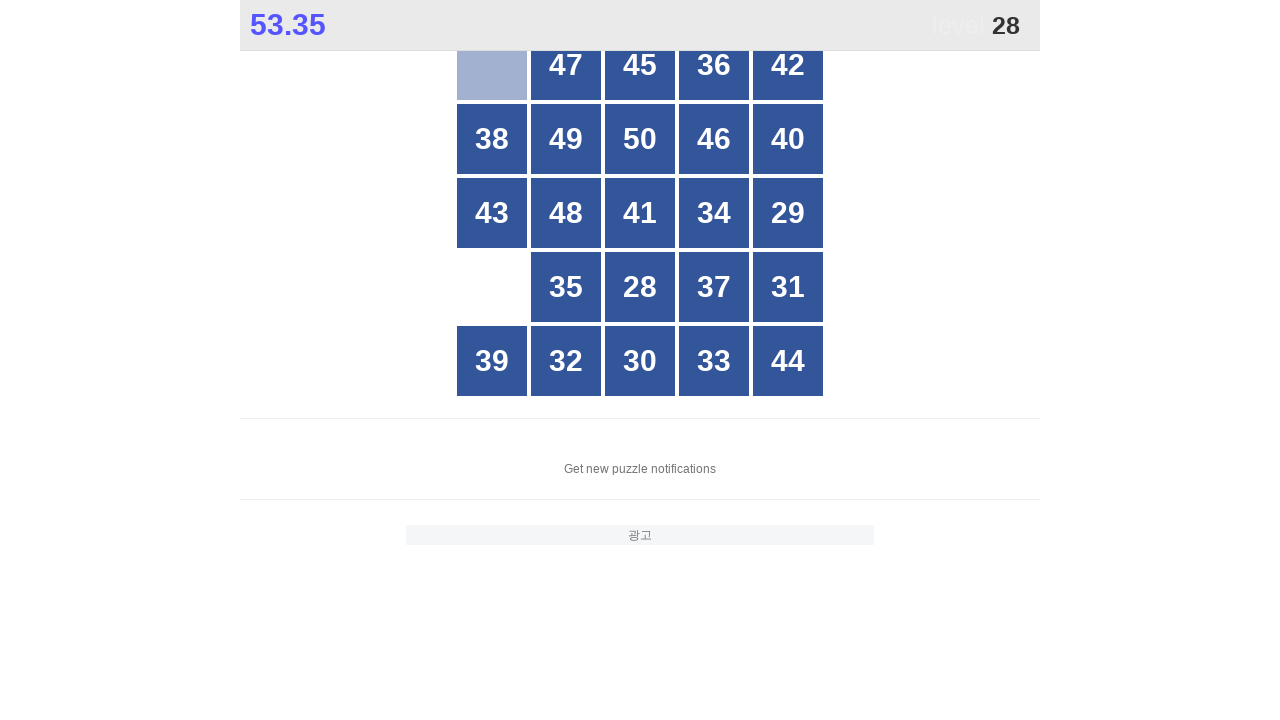

Located all grid buttons to find number 28
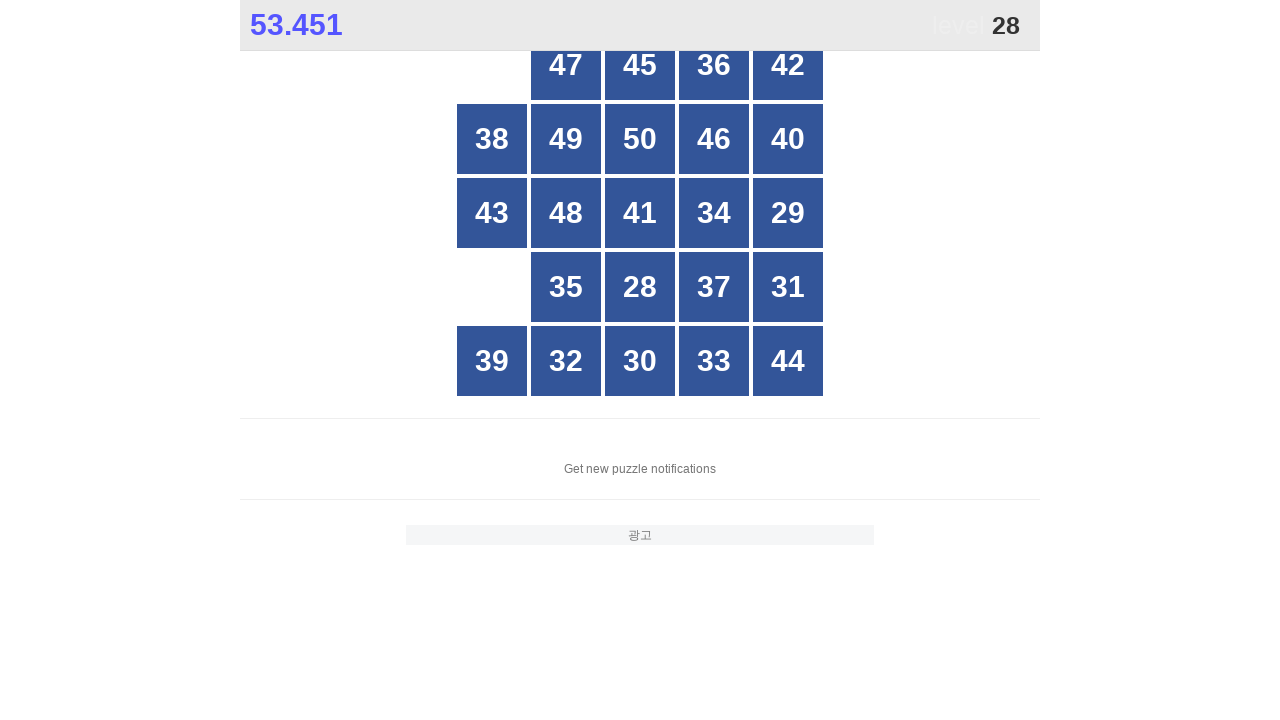

Read button text content: 47
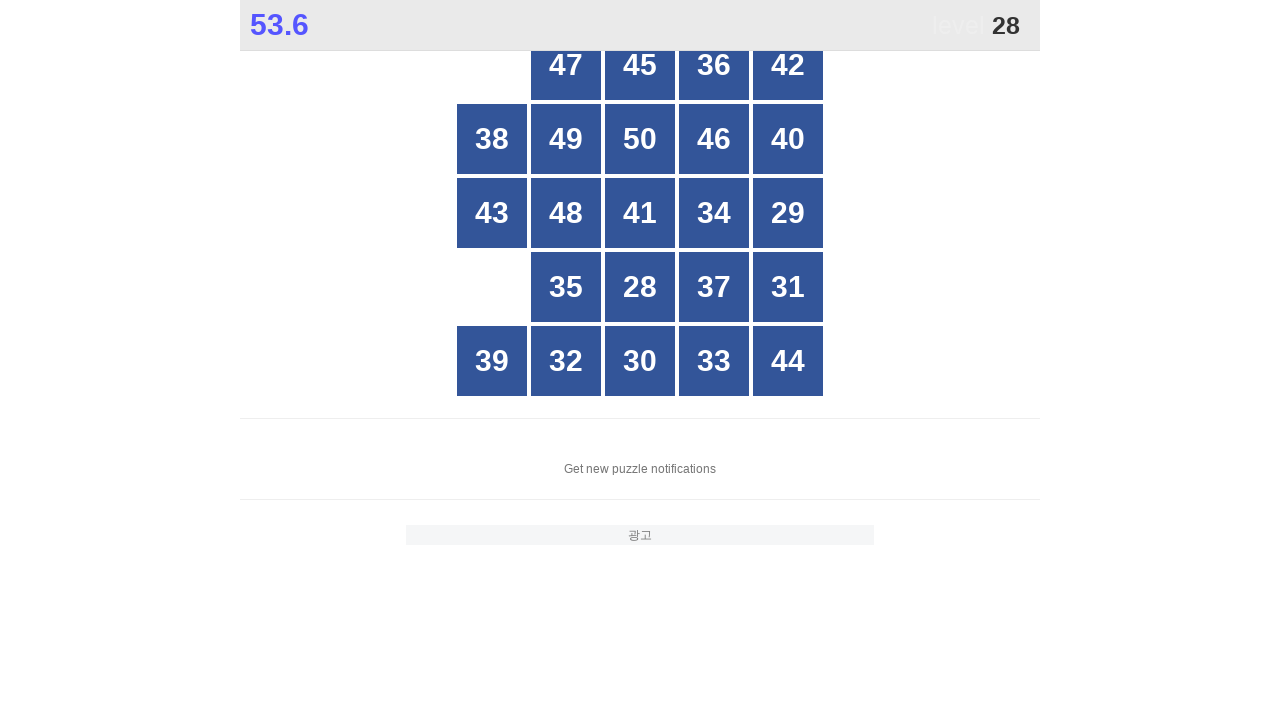

Read button text content: 45
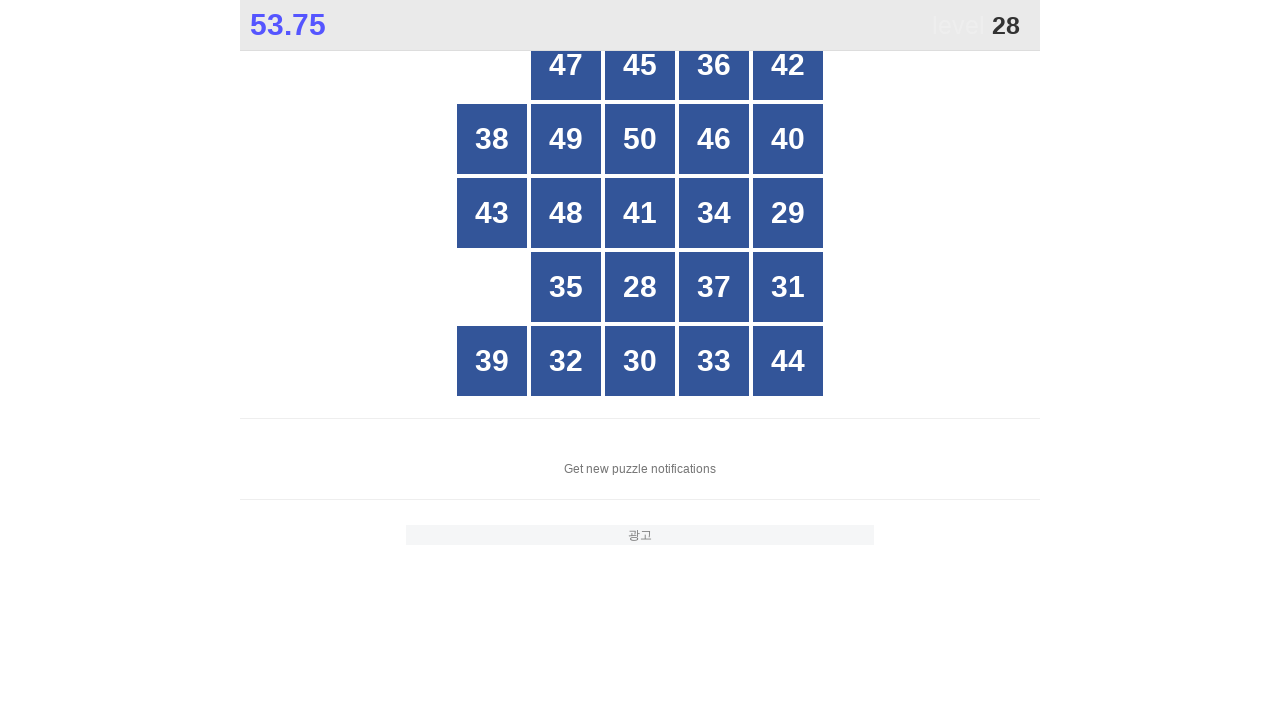

Read button text content: 36
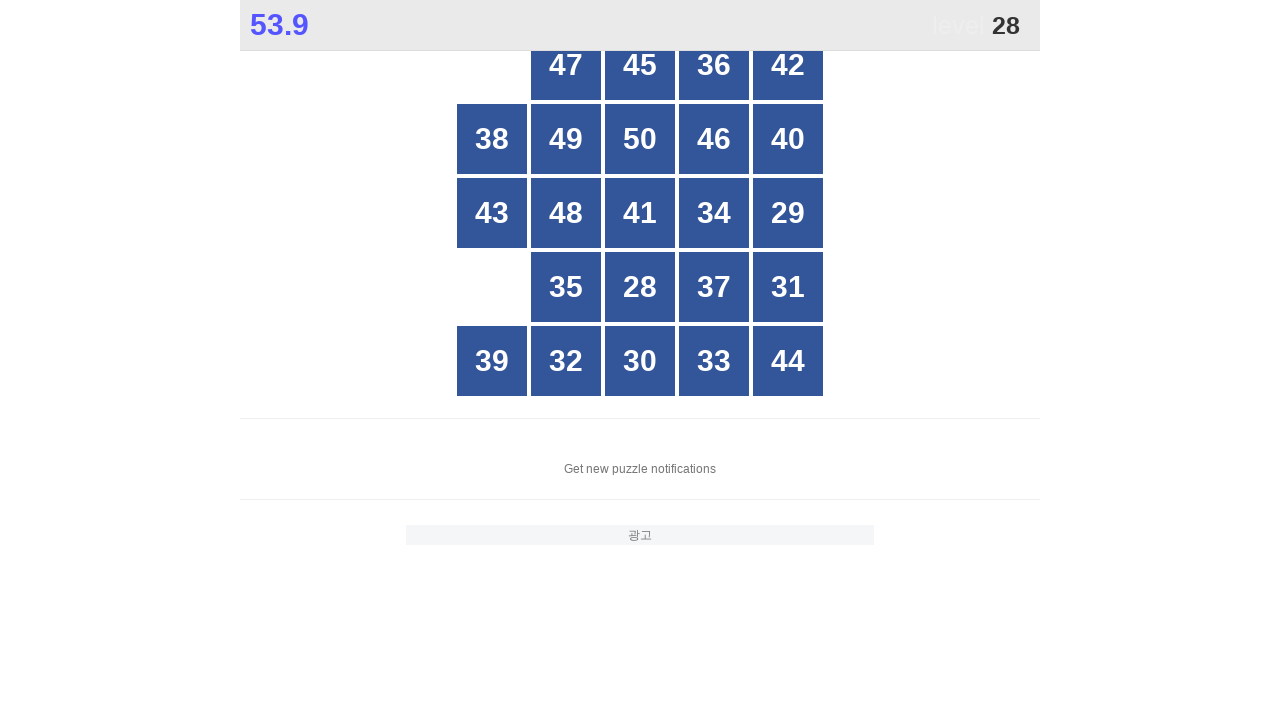

Read button text content: 42
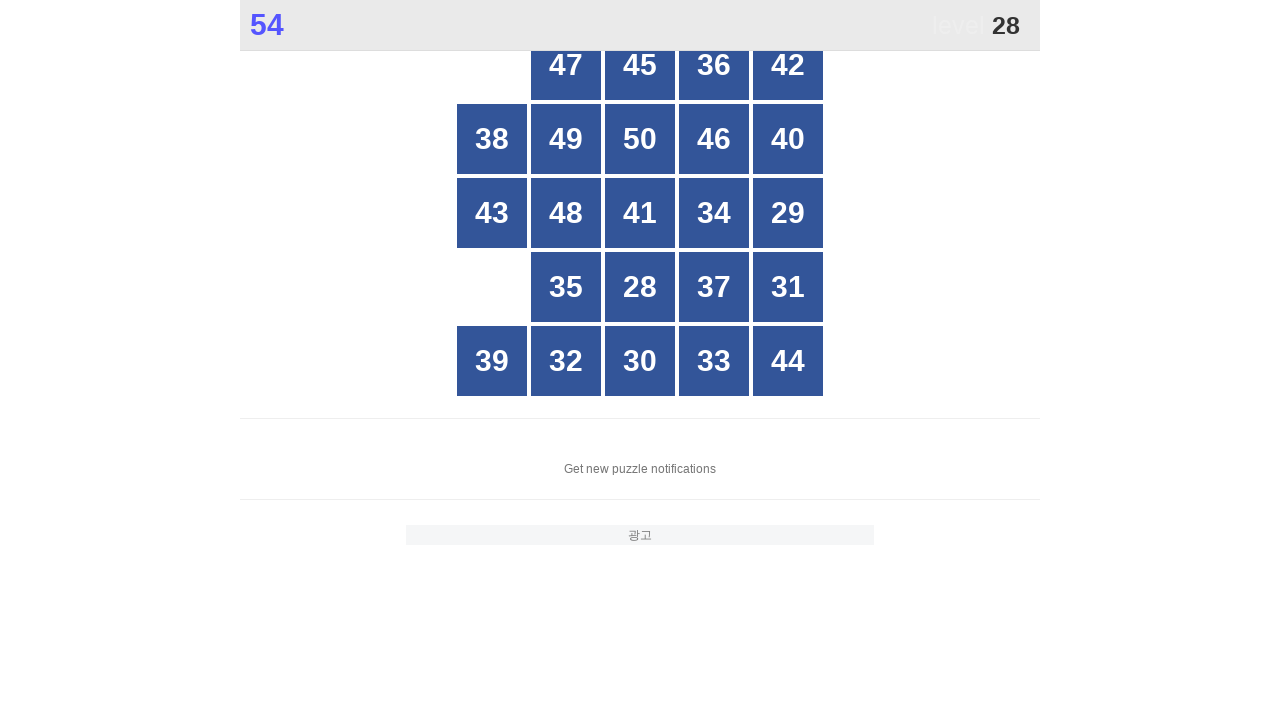

Read button text content: 38
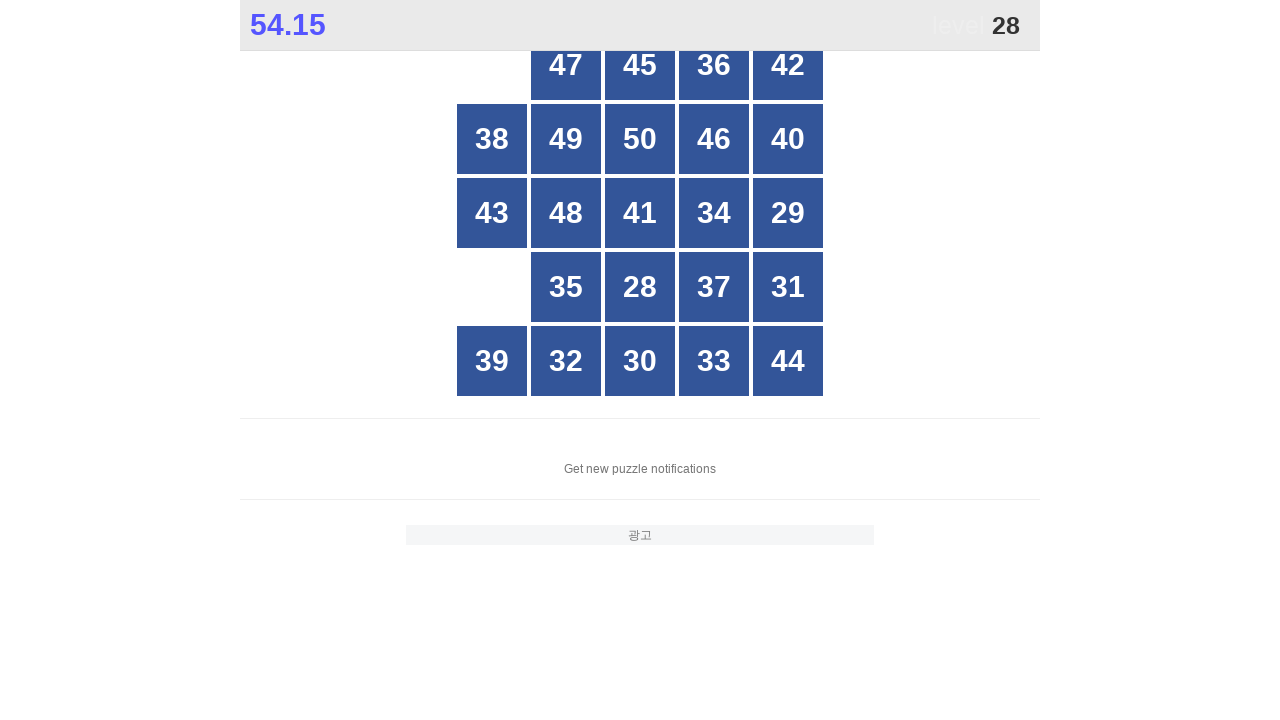

Read button text content: 49
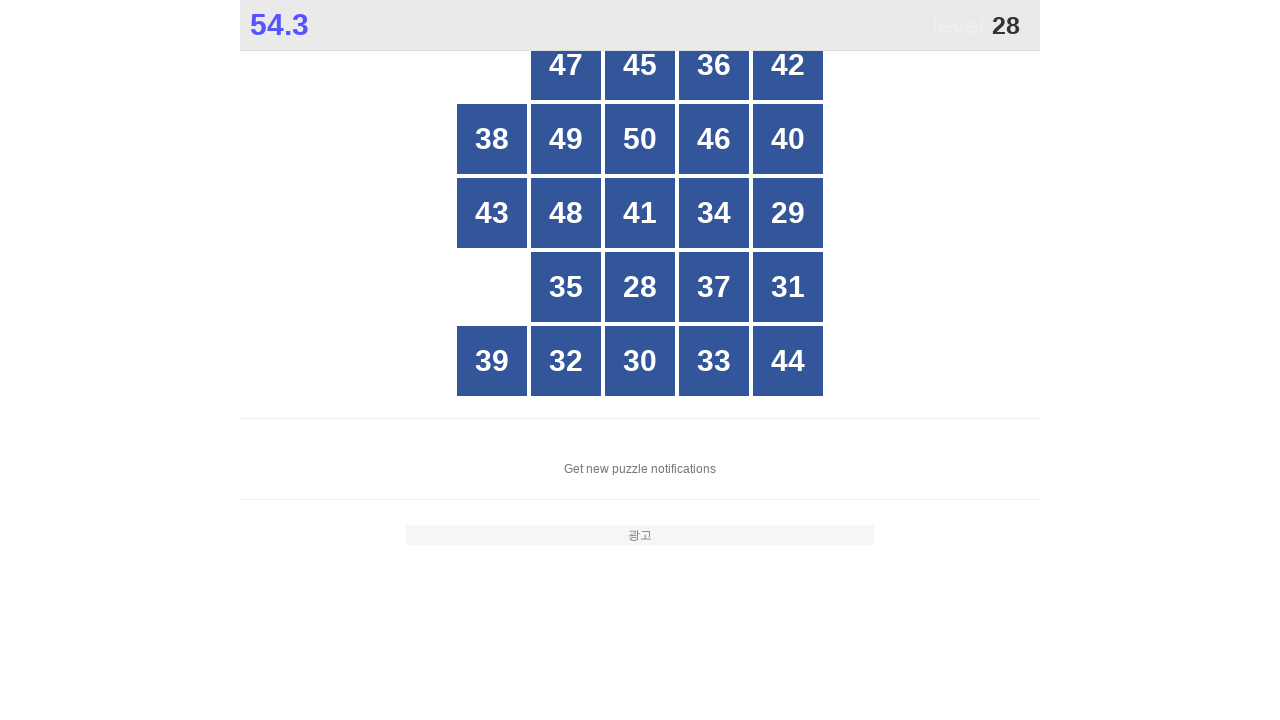

Read button text content: 50
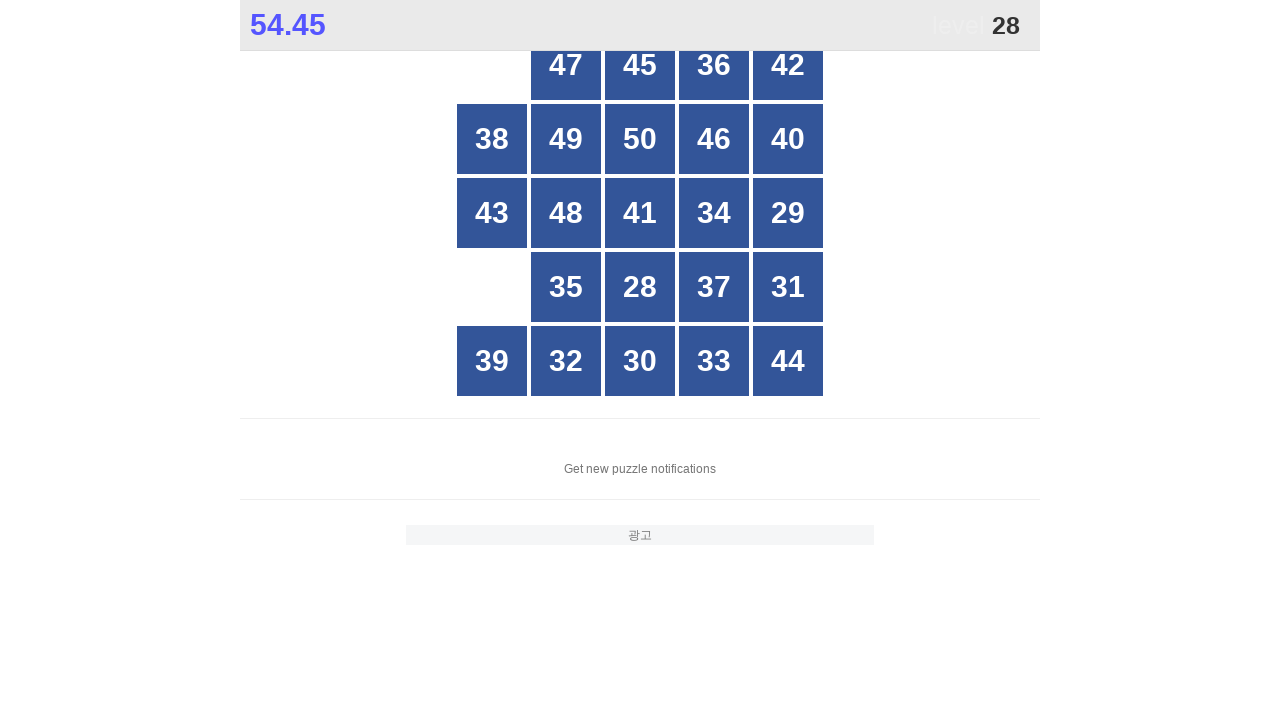

Read button text content: 46
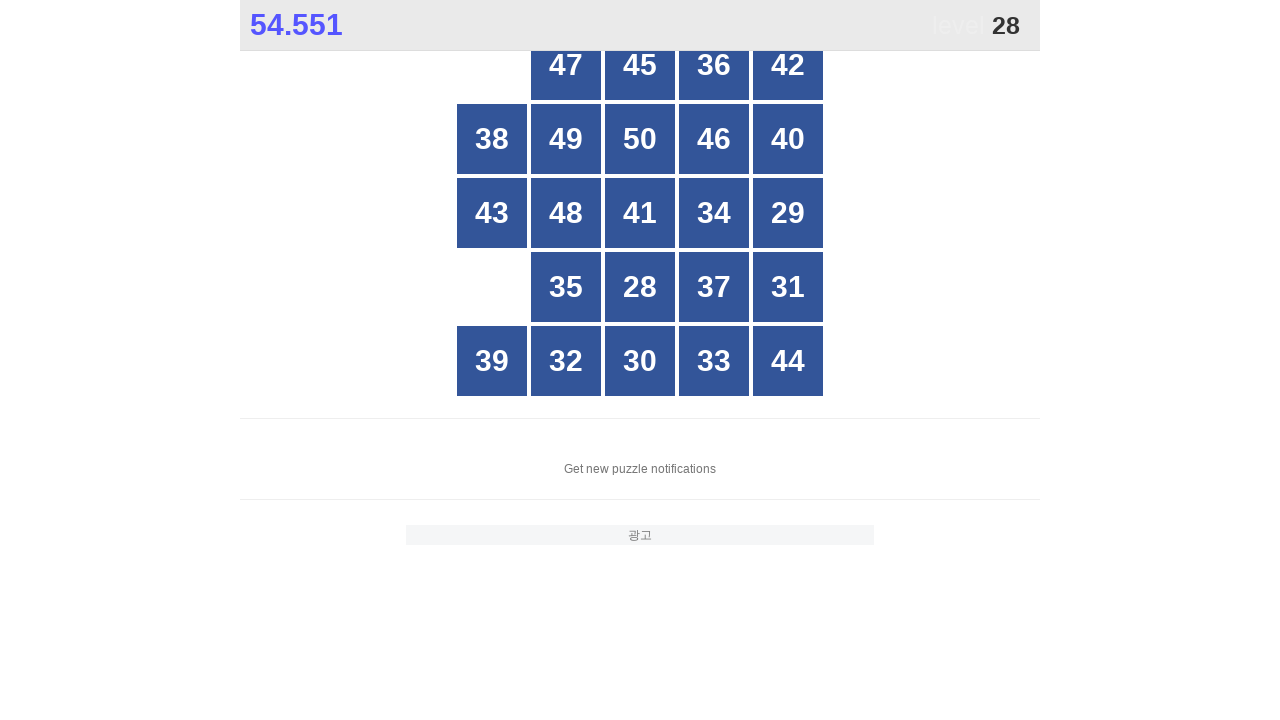

Read button text content: 40
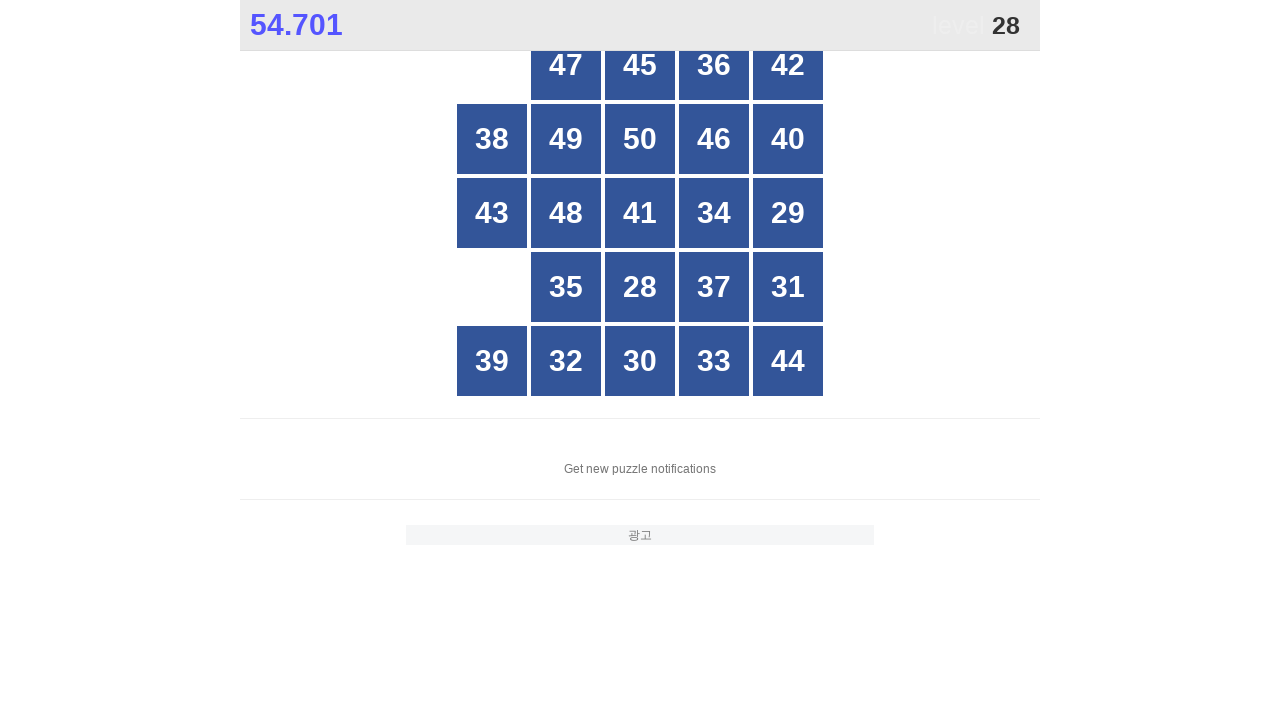

Read button text content: 43
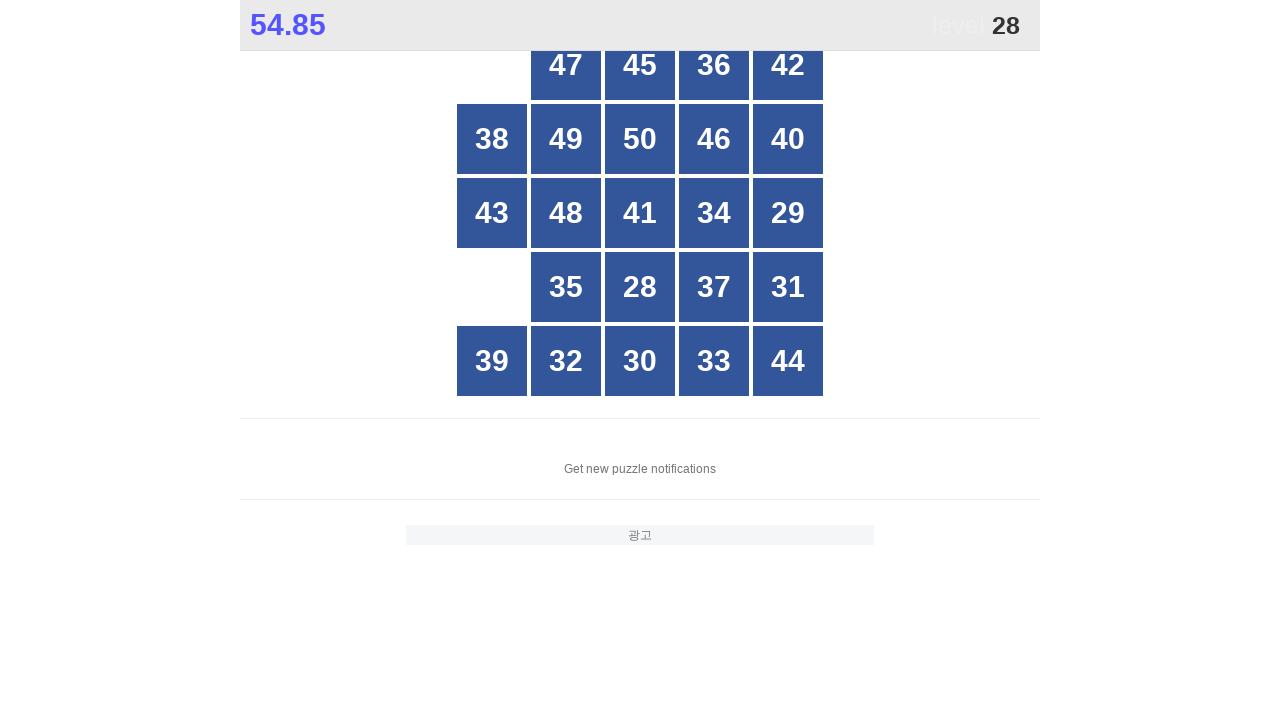

Read button text content: 48
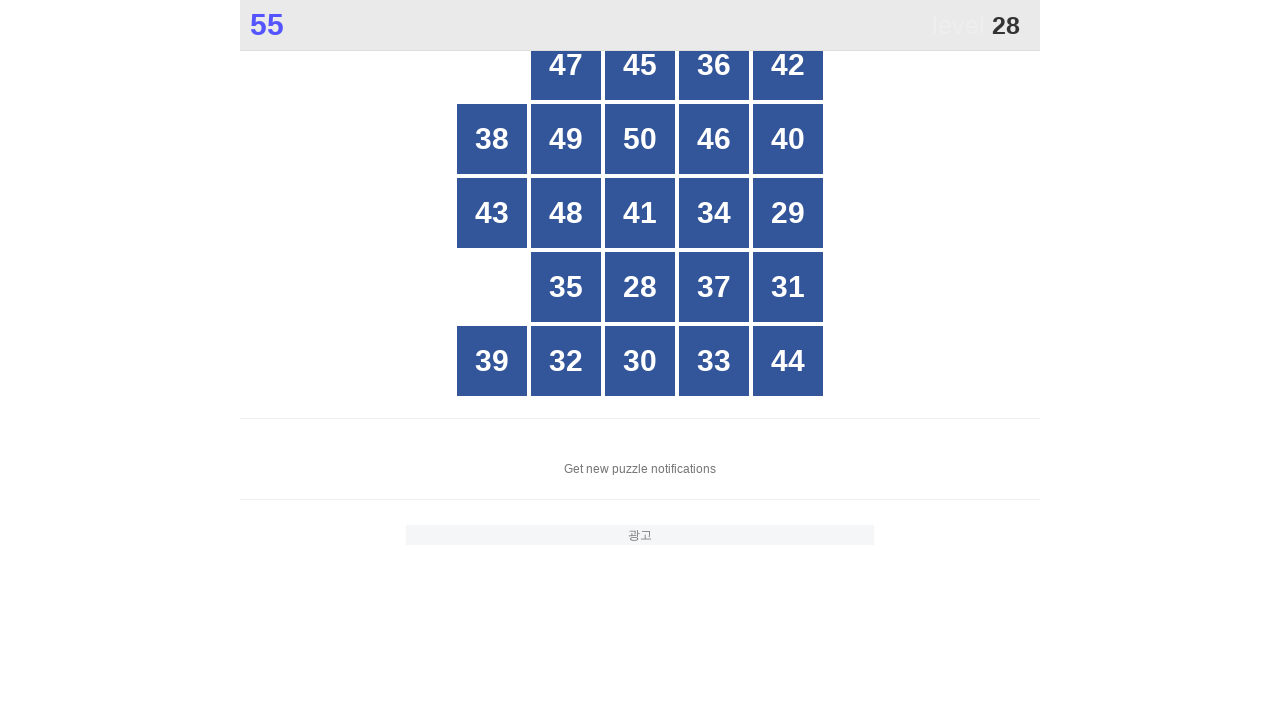

Read button text content: 41
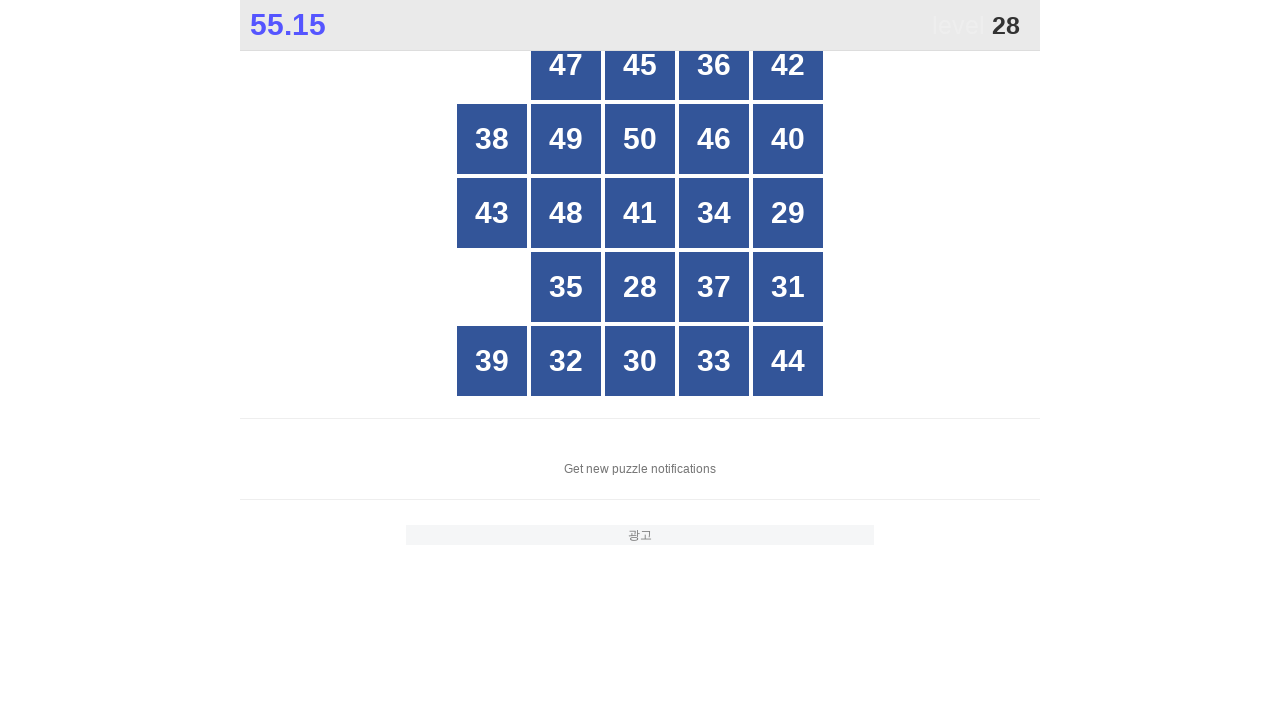

Read button text content: 34
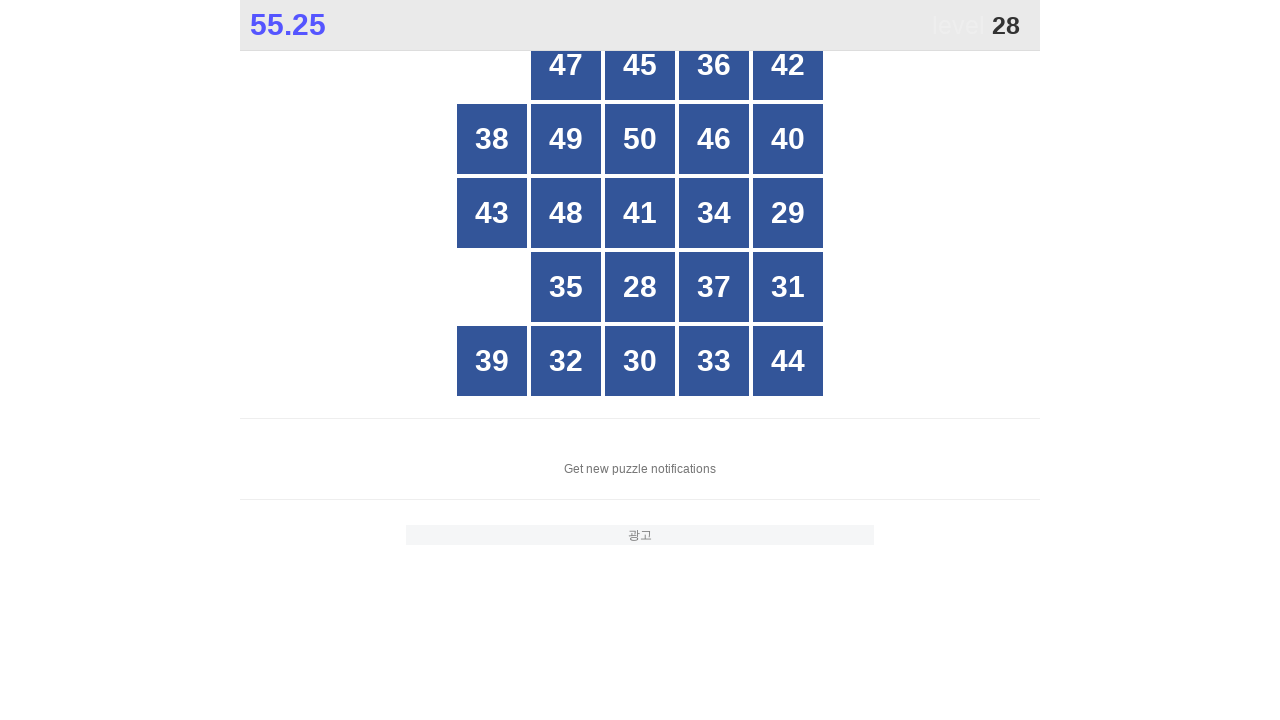

Read button text content: 29
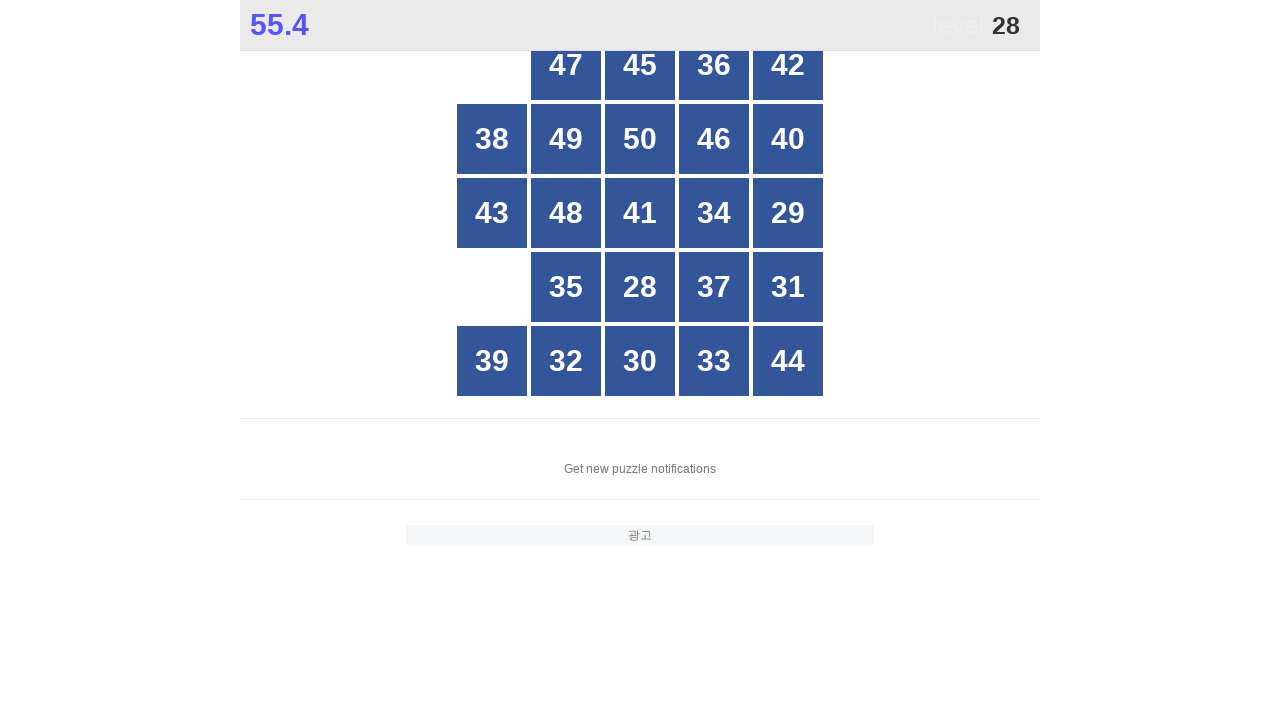

Read button text content: 35
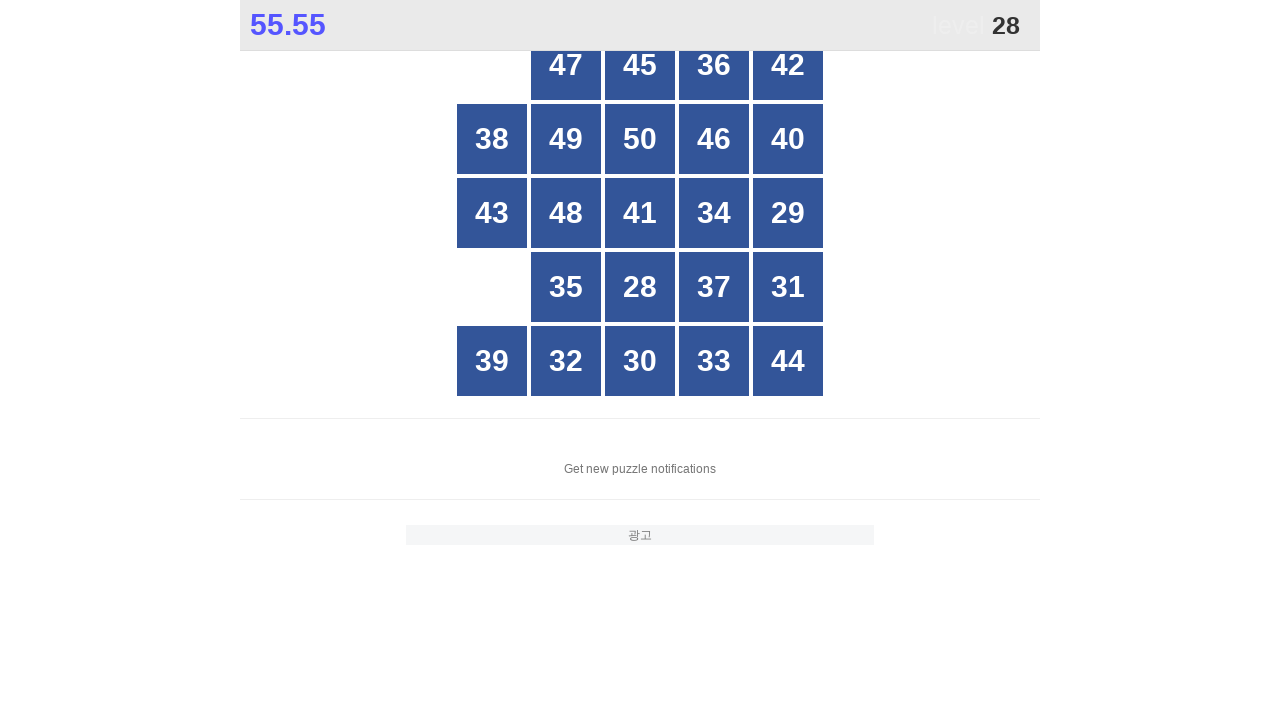

Read button text content: 28
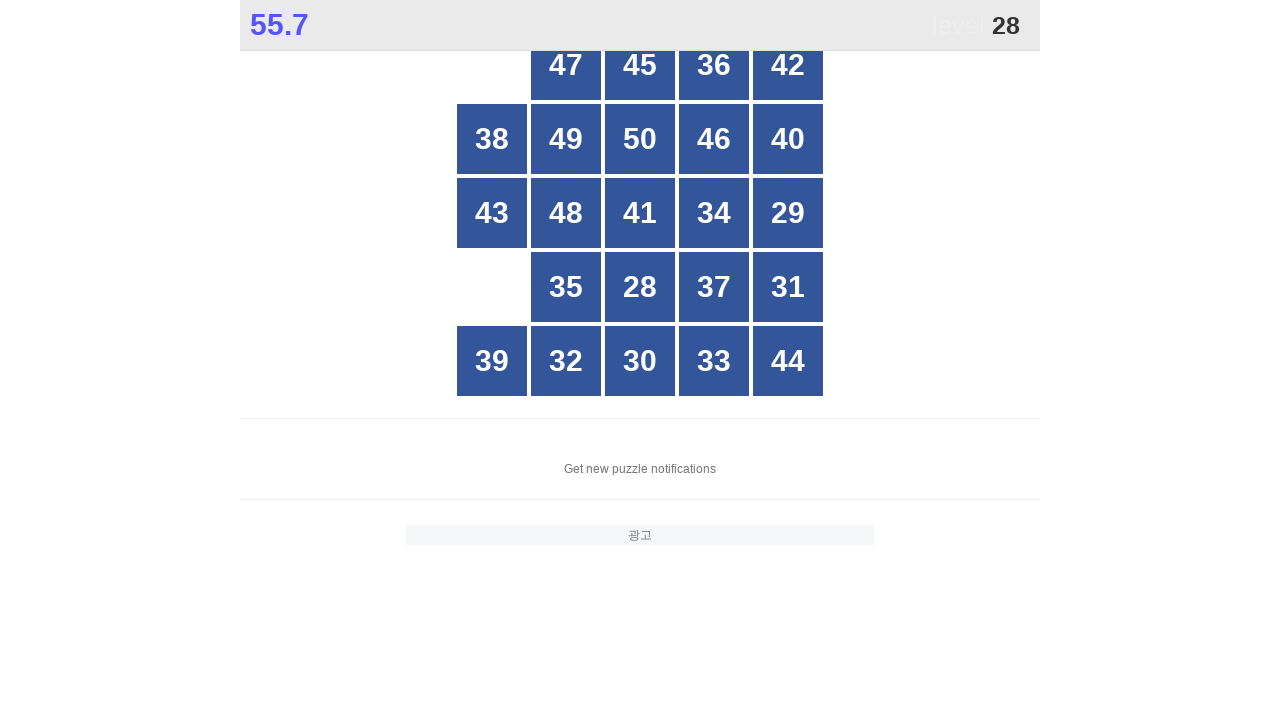

Clicked button number 28 at (640, 287) on xpath=//*[@id="grid"]/div[*] >> nth=15
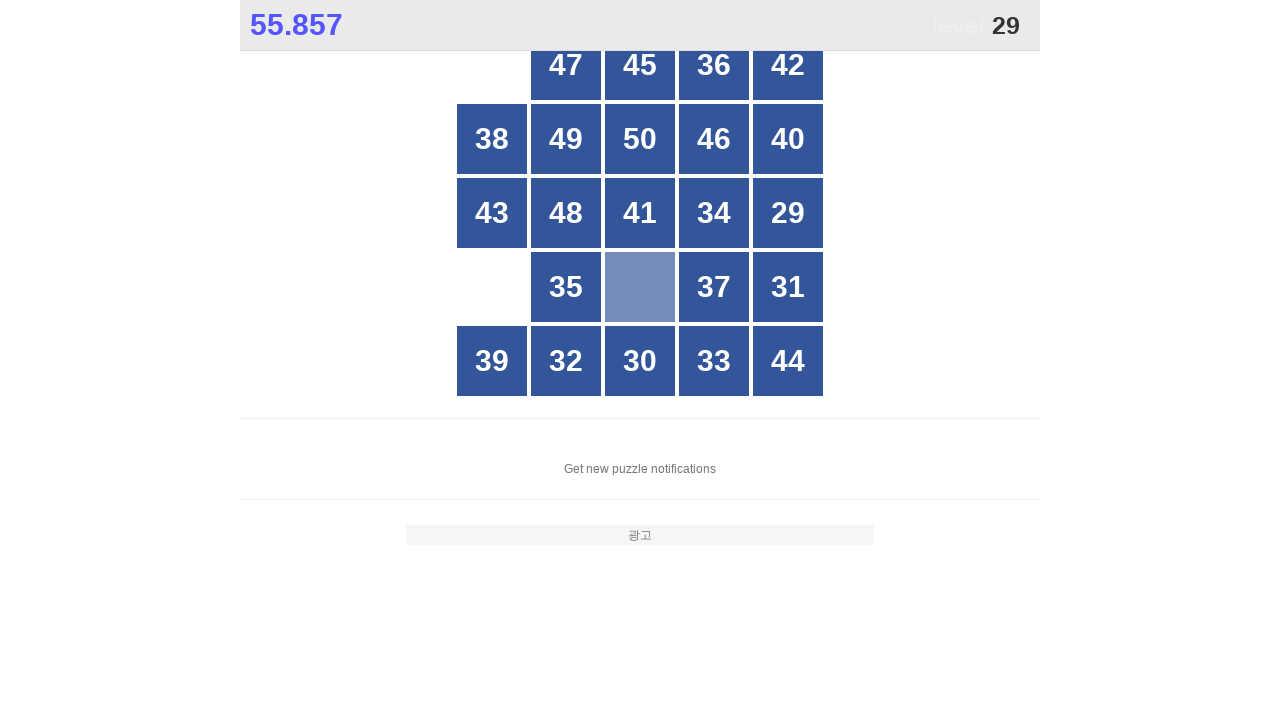

Located all grid buttons to find number 29
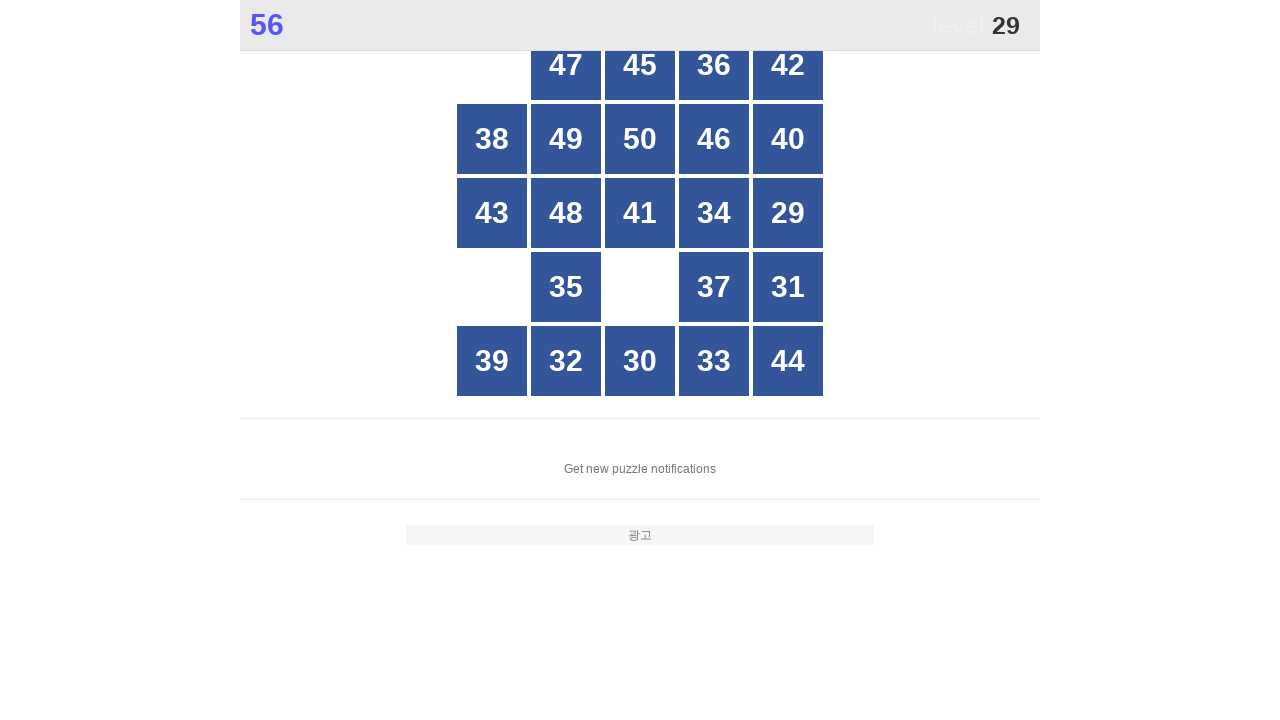

Read button text content: 47
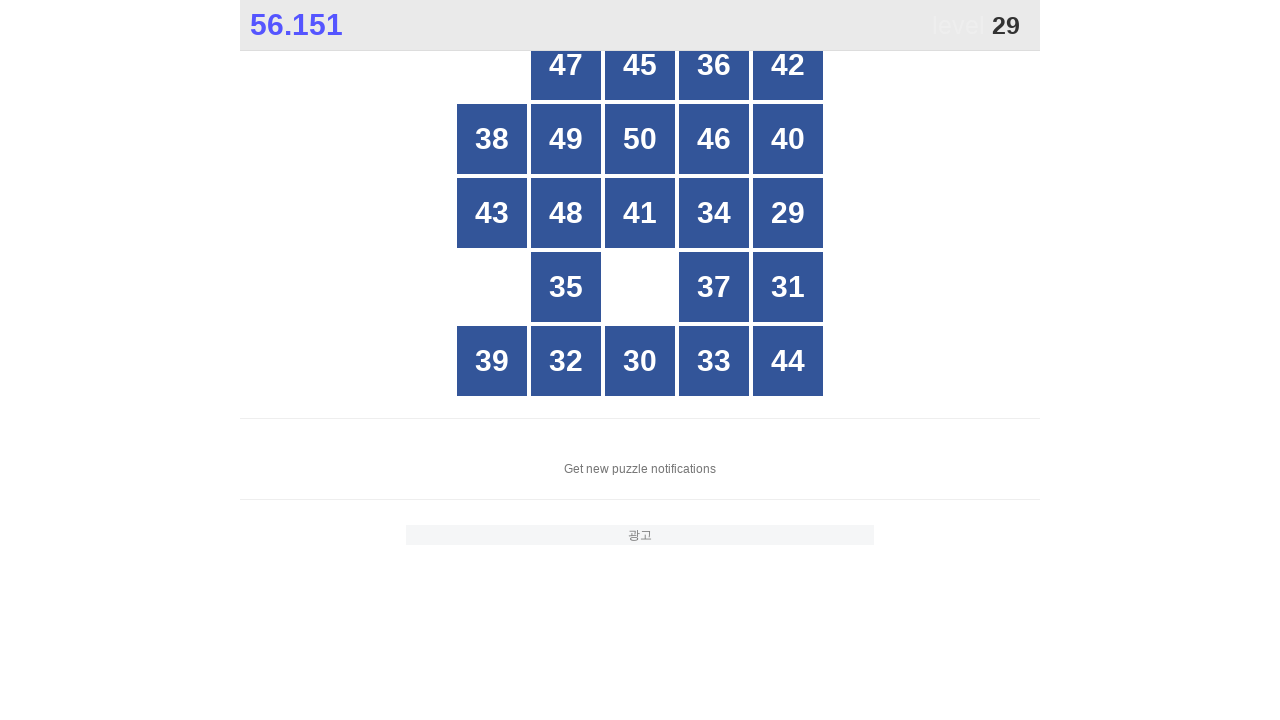

Read button text content: 45
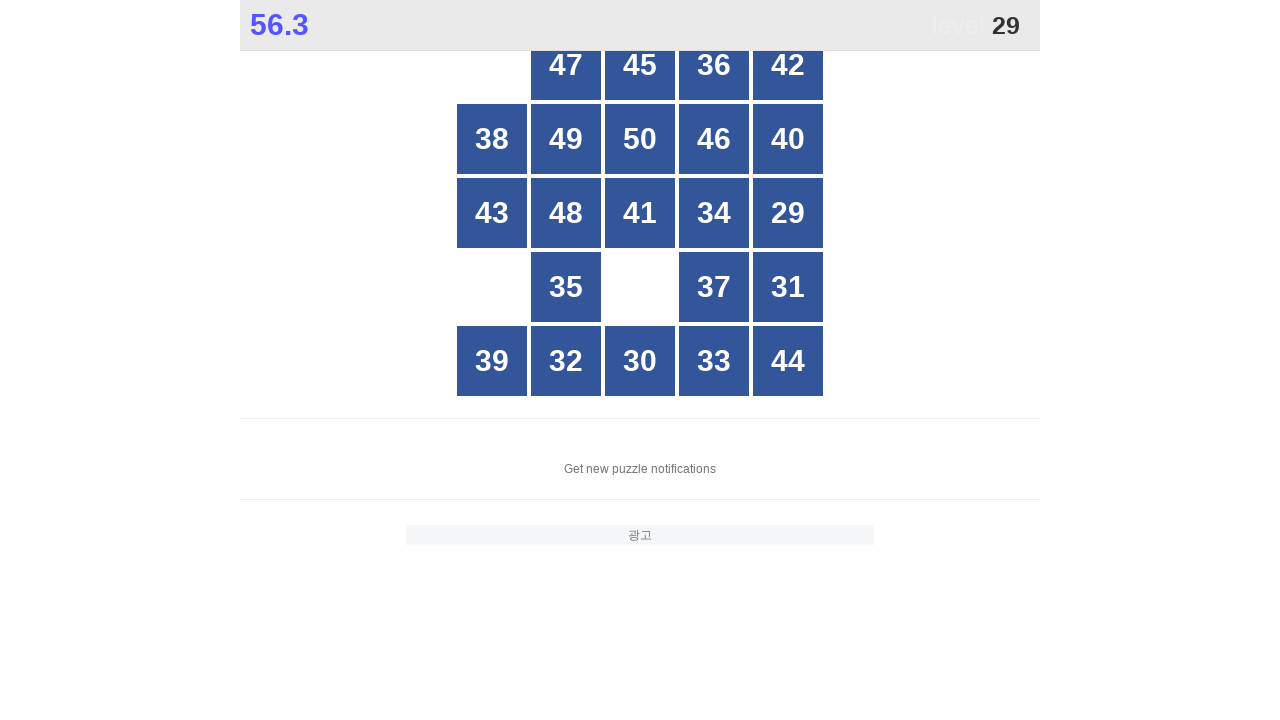

Read button text content: 36
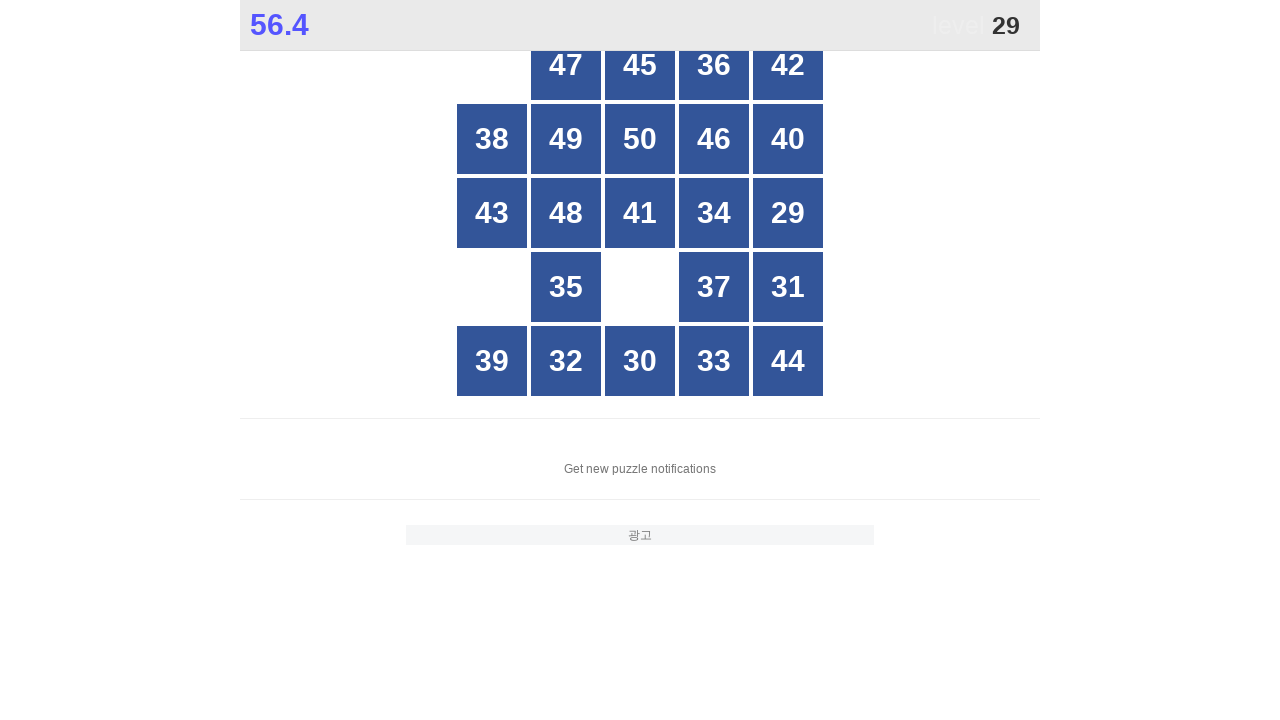

Read button text content: 42
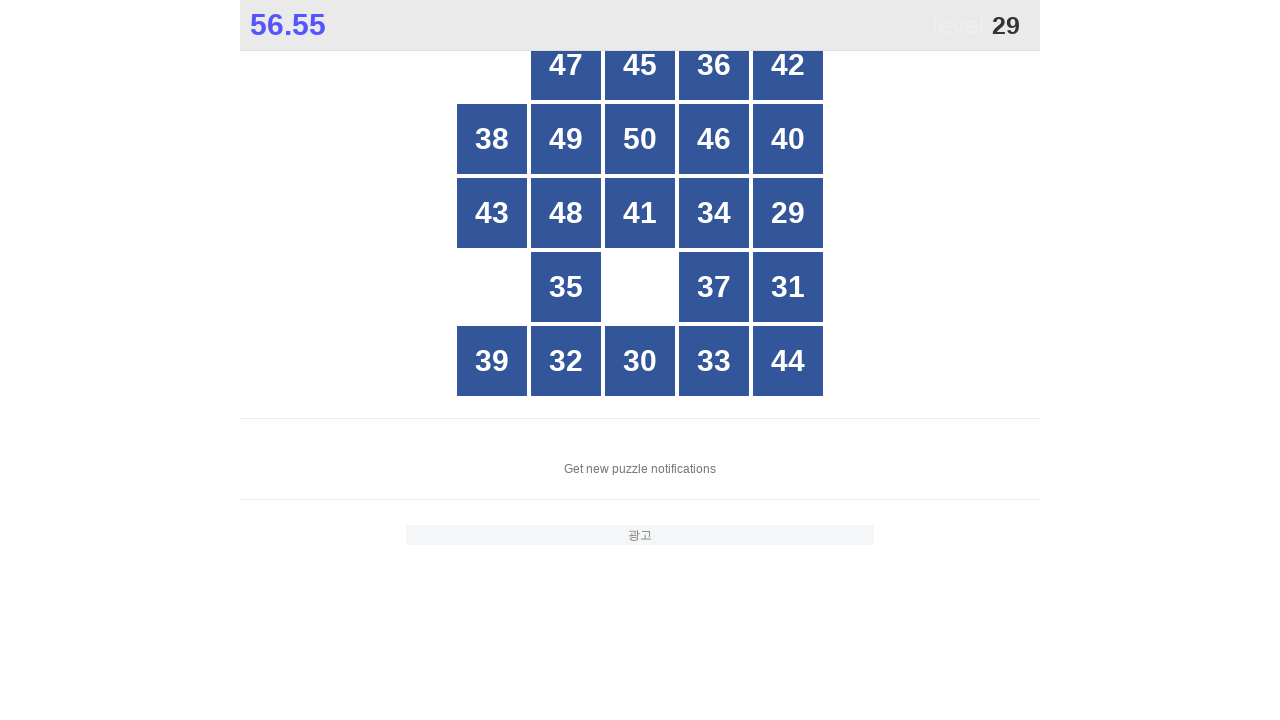

Read button text content: 38
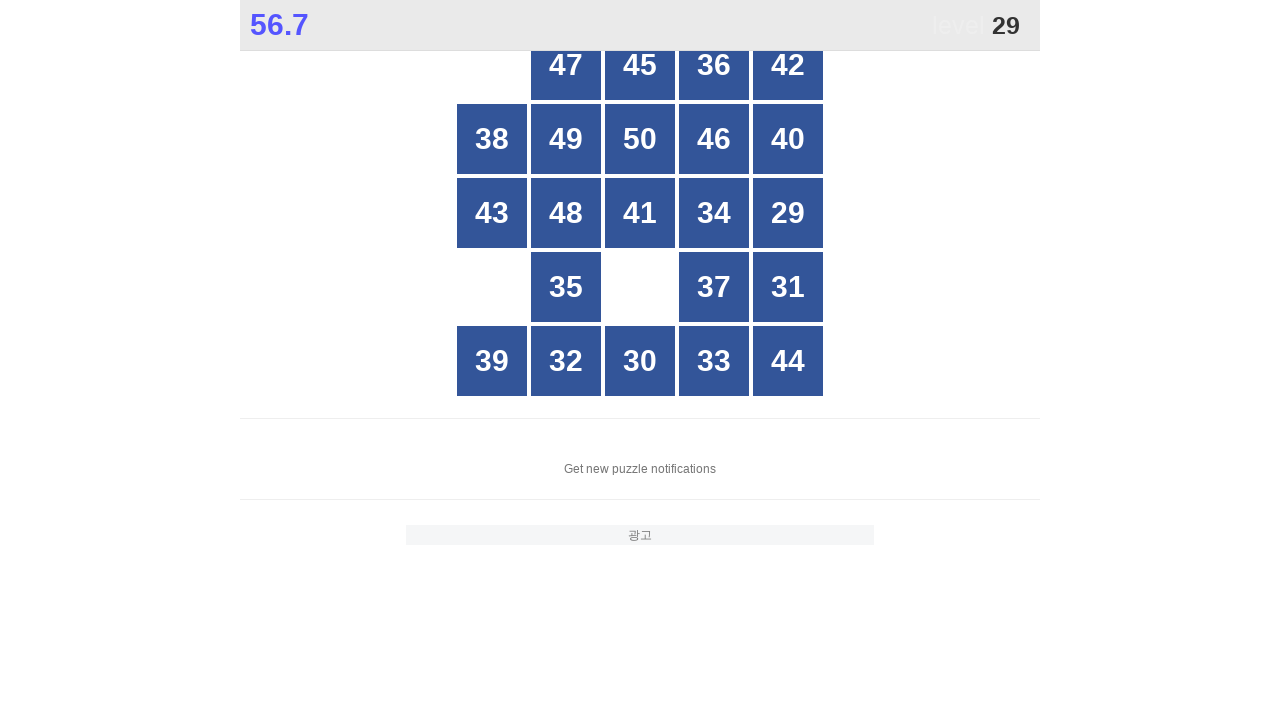

Read button text content: 49
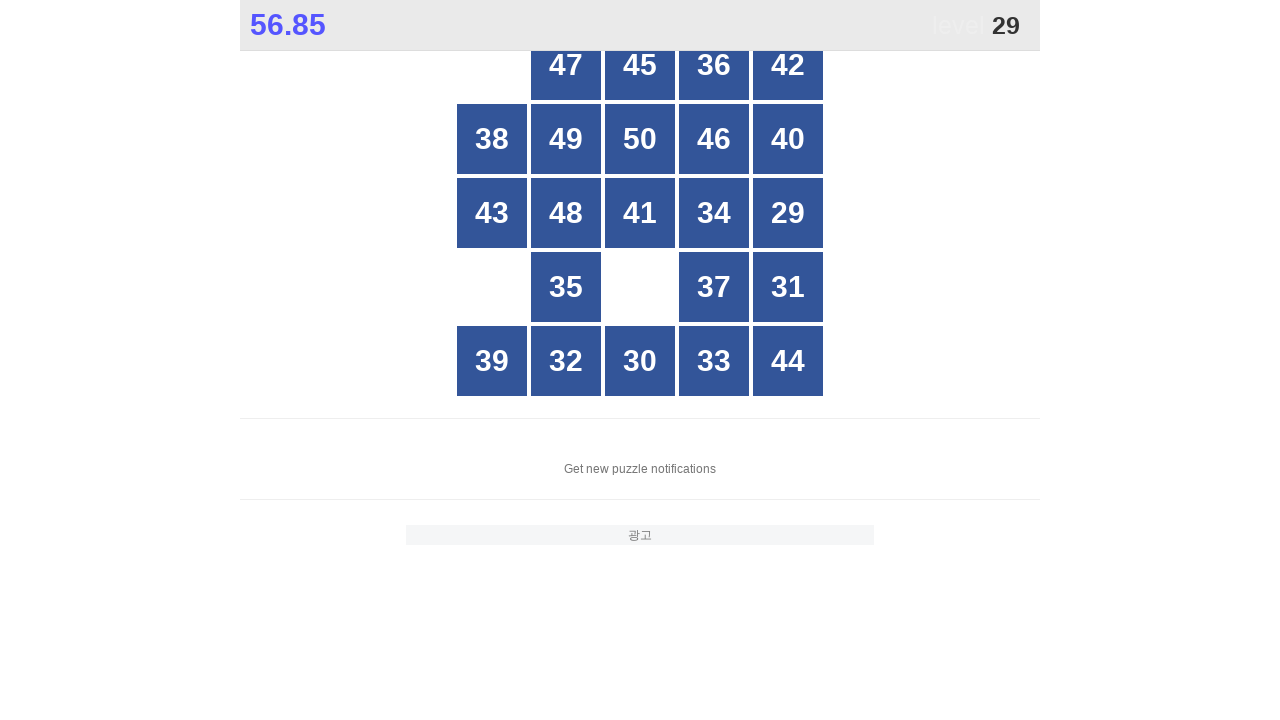

Read button text content: 50
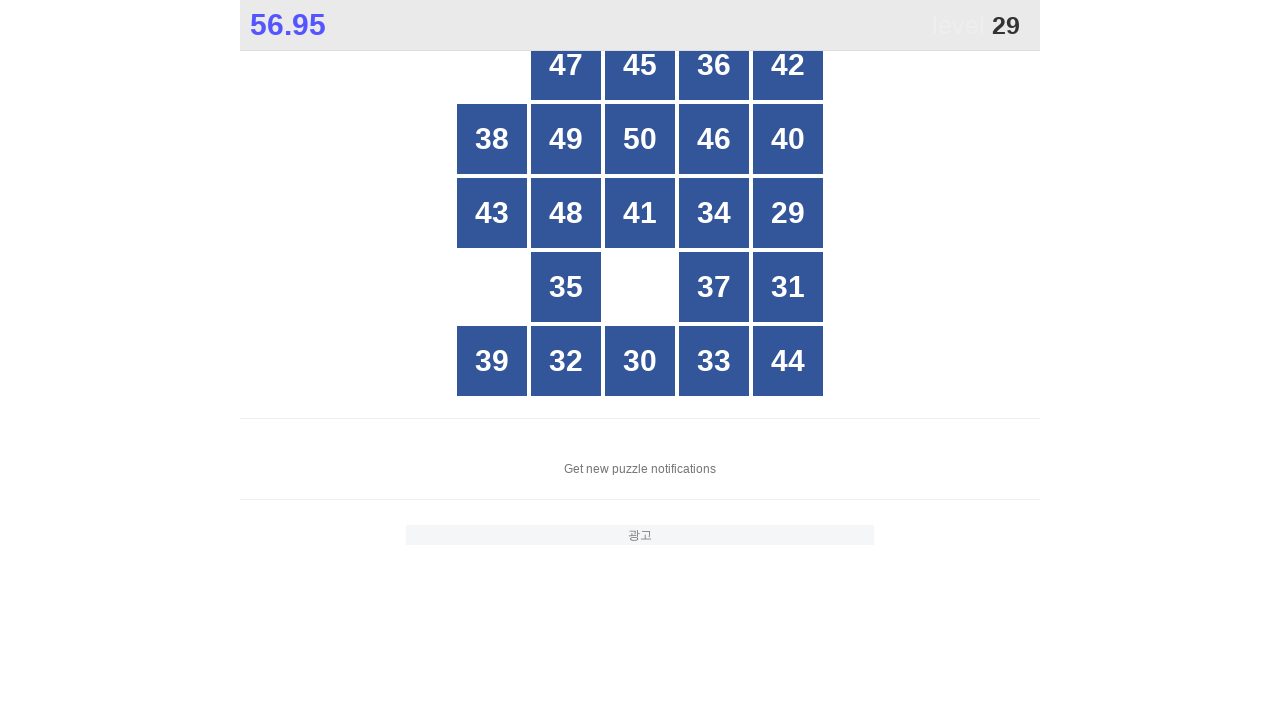

Read button text content: 46
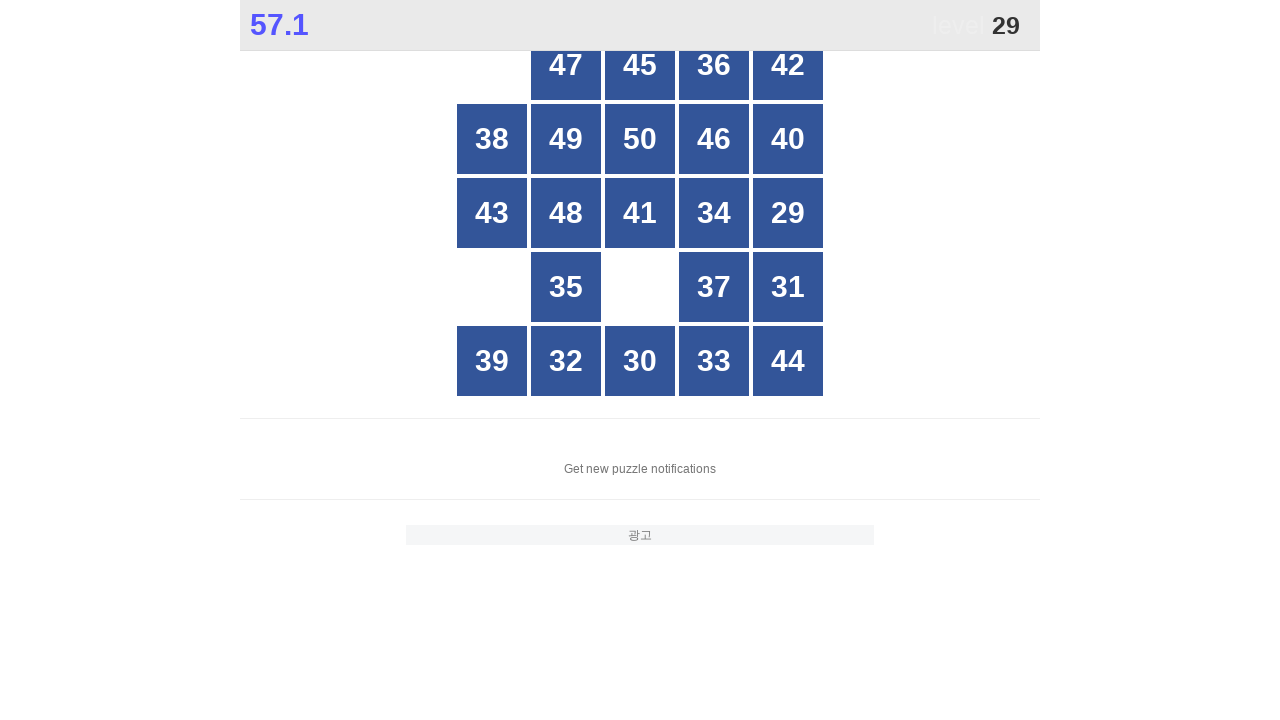

Read button text content: 40
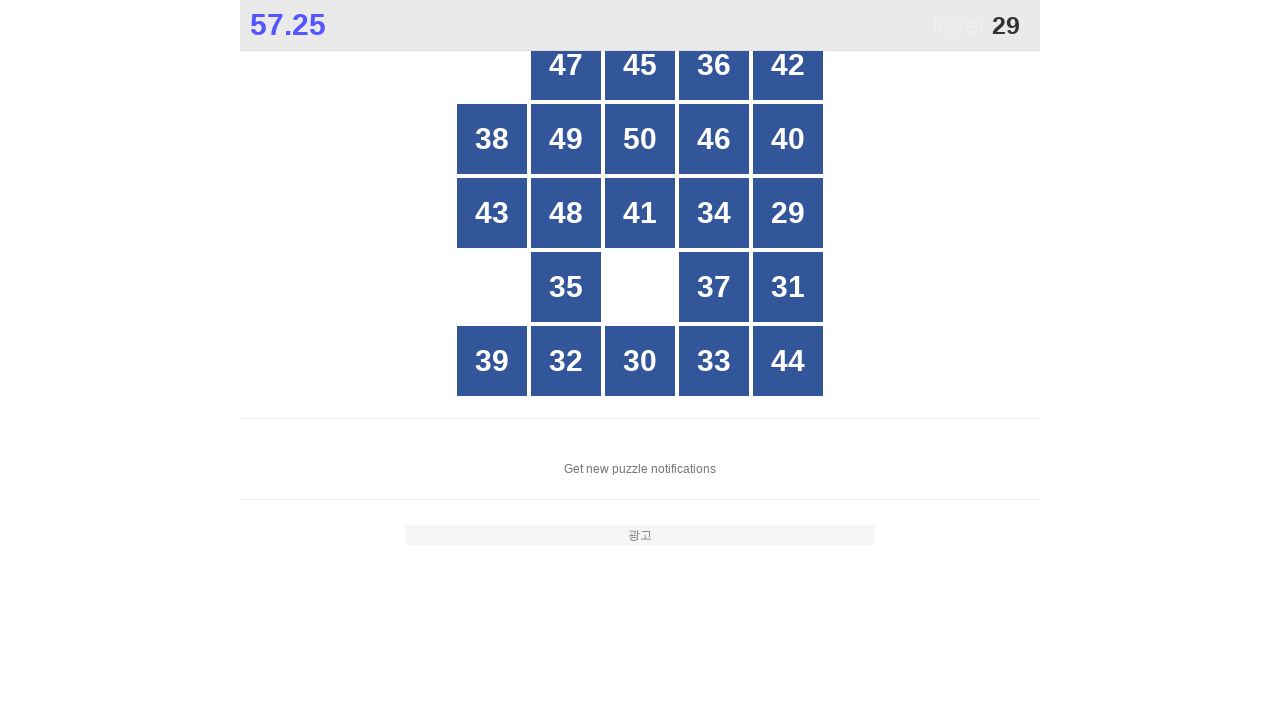

Read button text content: 43
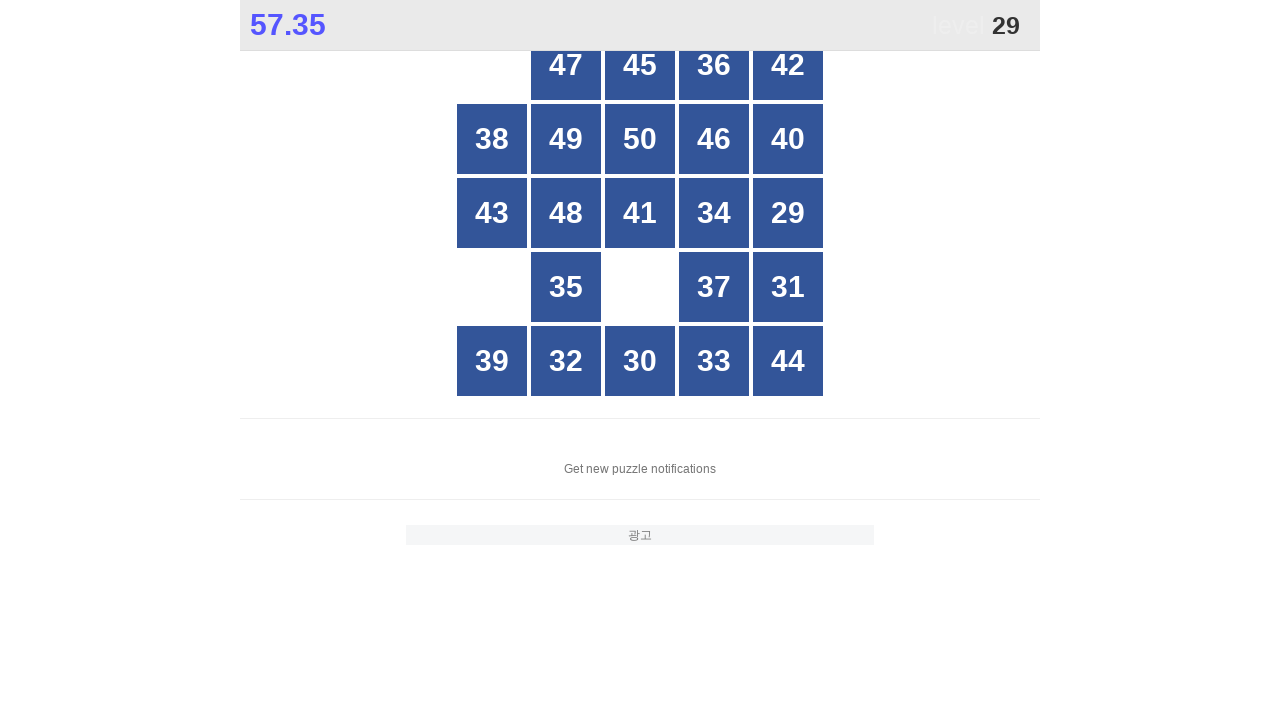

Read button text content: 48
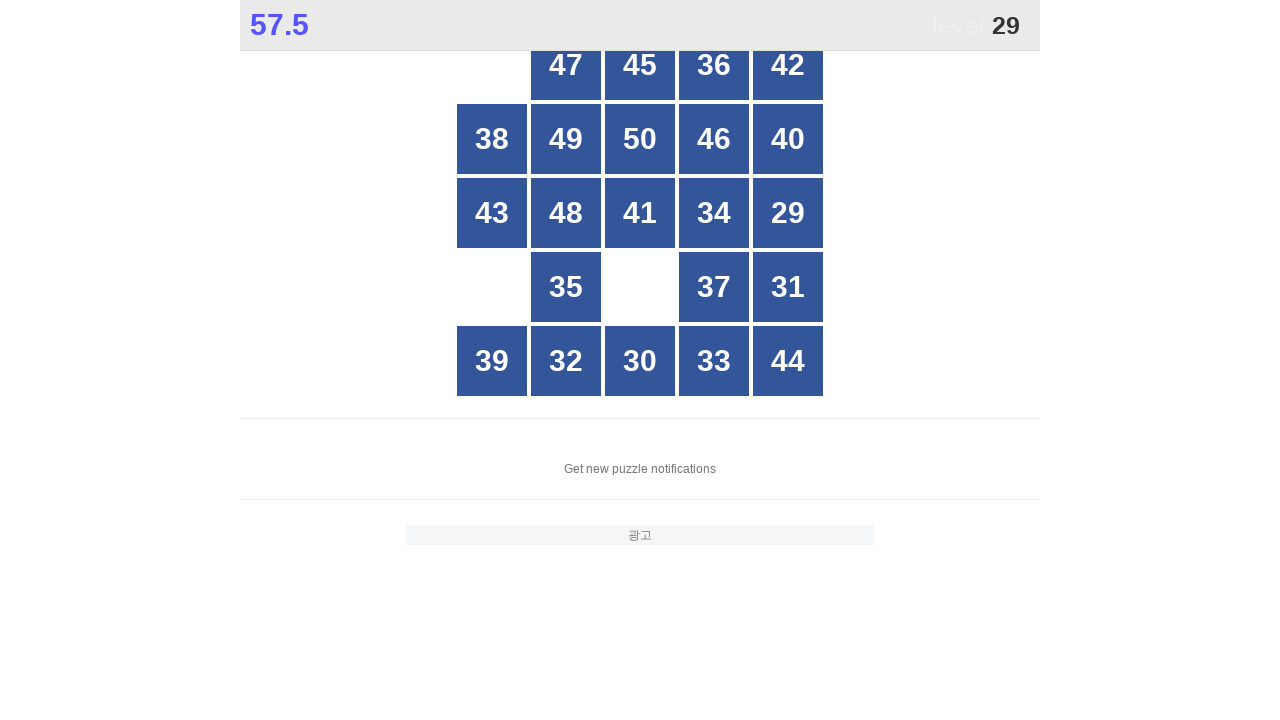

Read button text content: 41
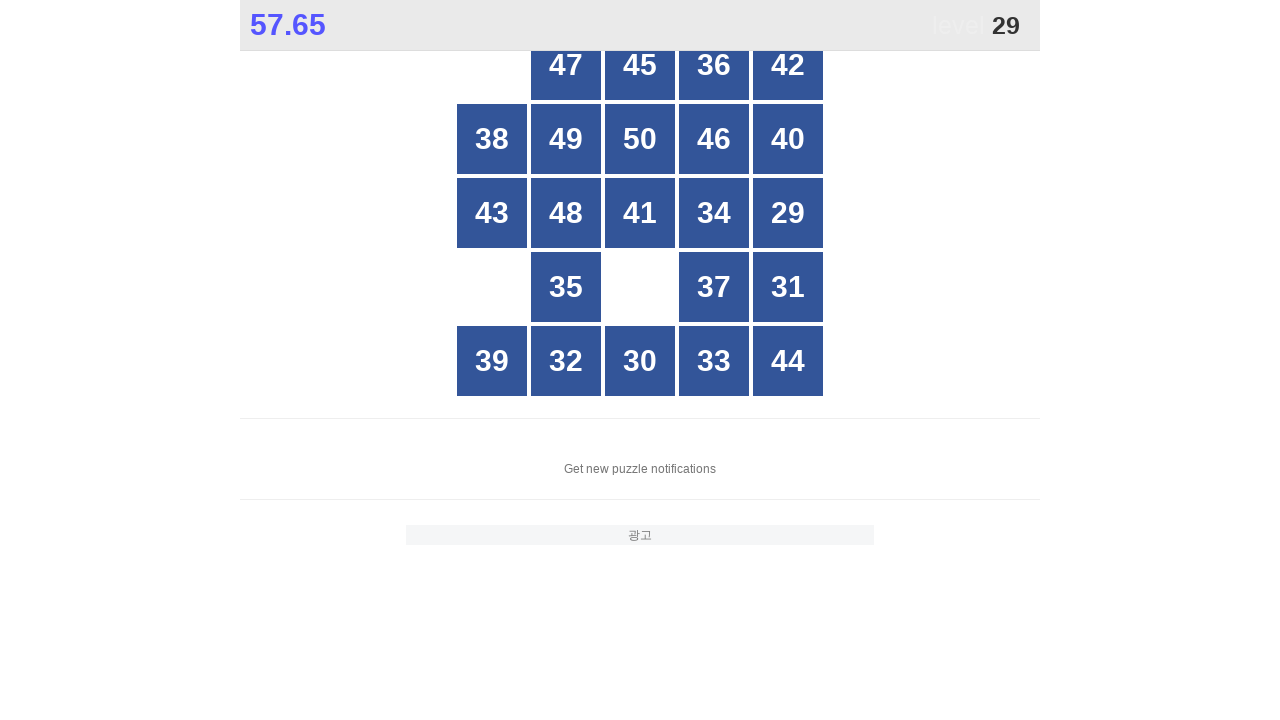

Read button text content: 34
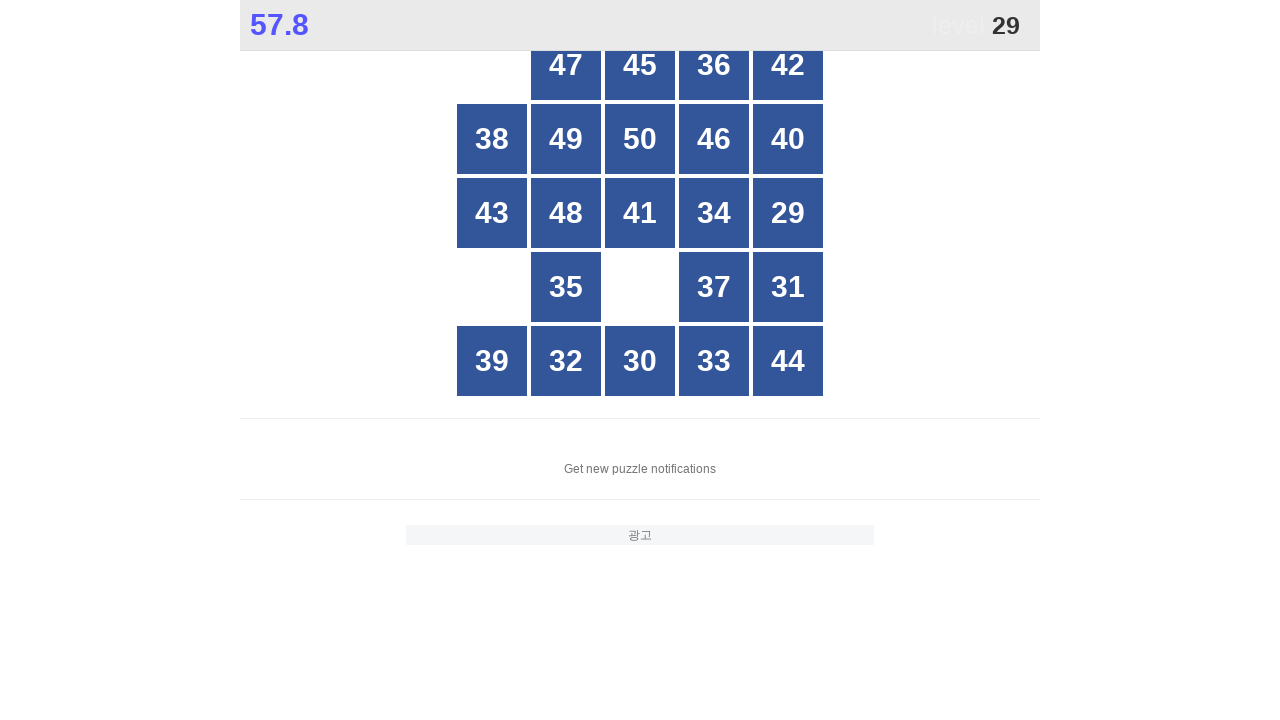

Read button text content: 29
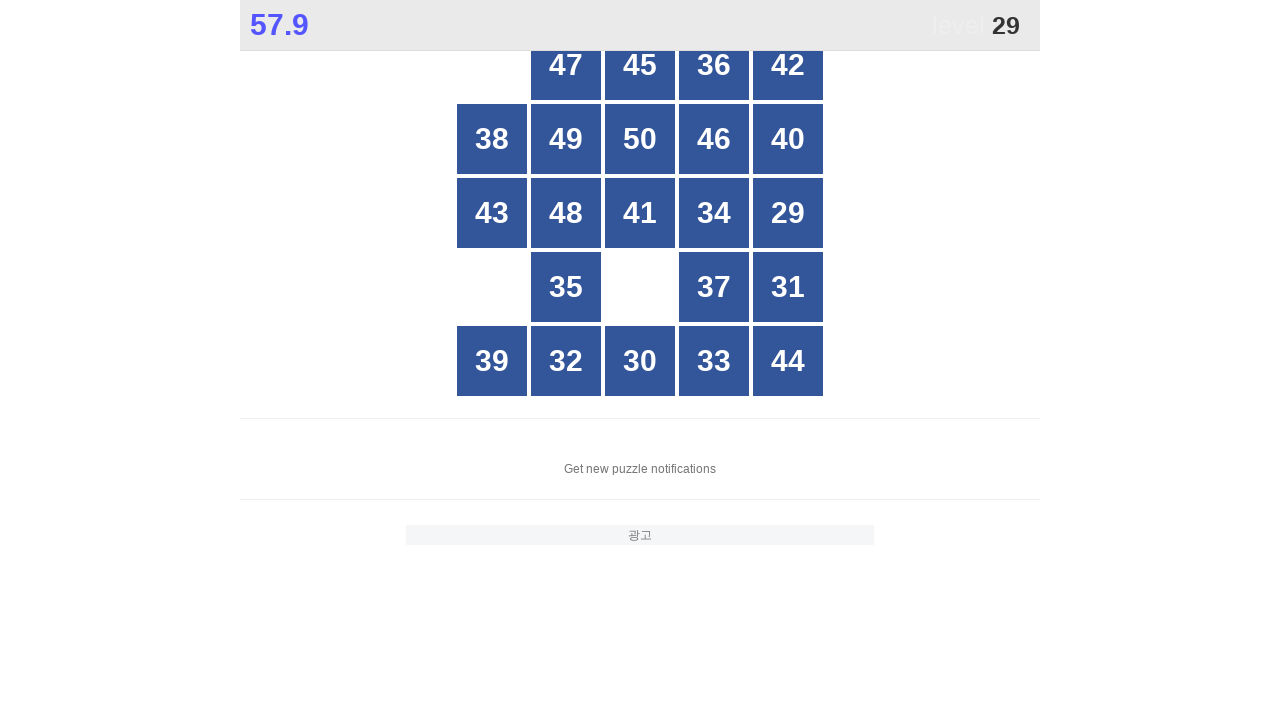

Clicked button number 29 at (788, 213) on xpath=//*[@id="grid"]/div[*] >> nth=13
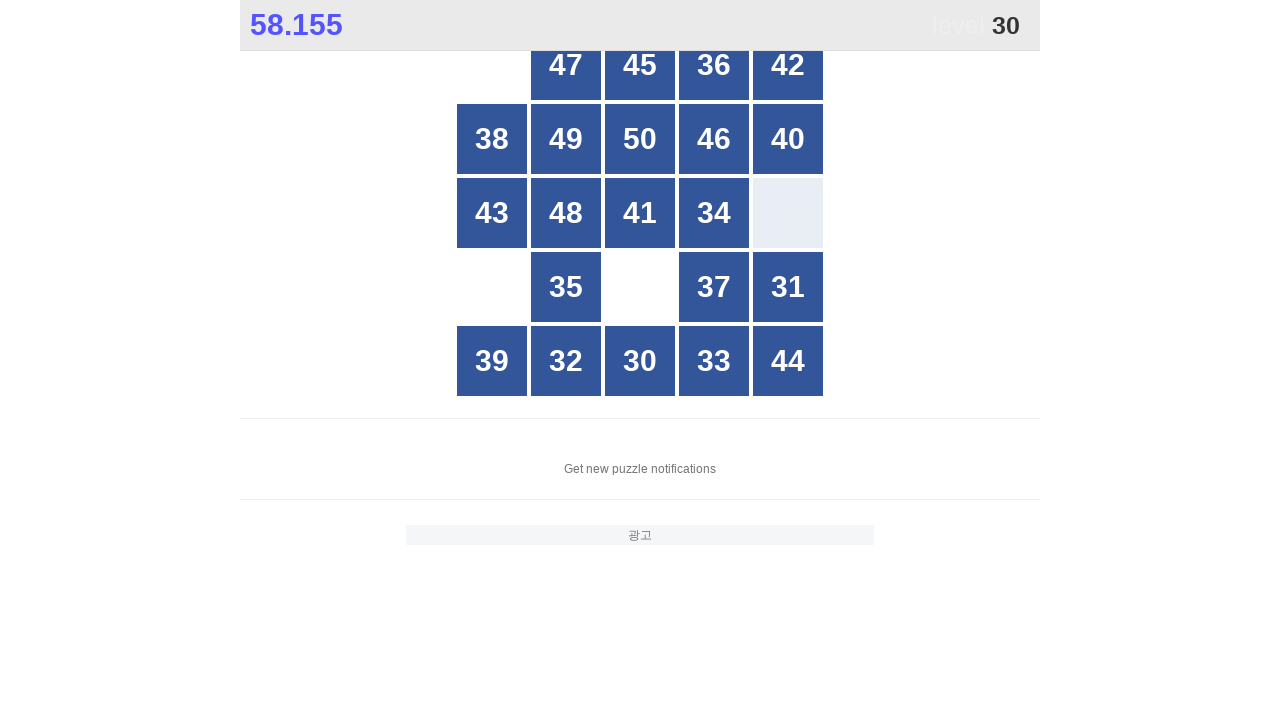

Located all grid buttons to find number 30
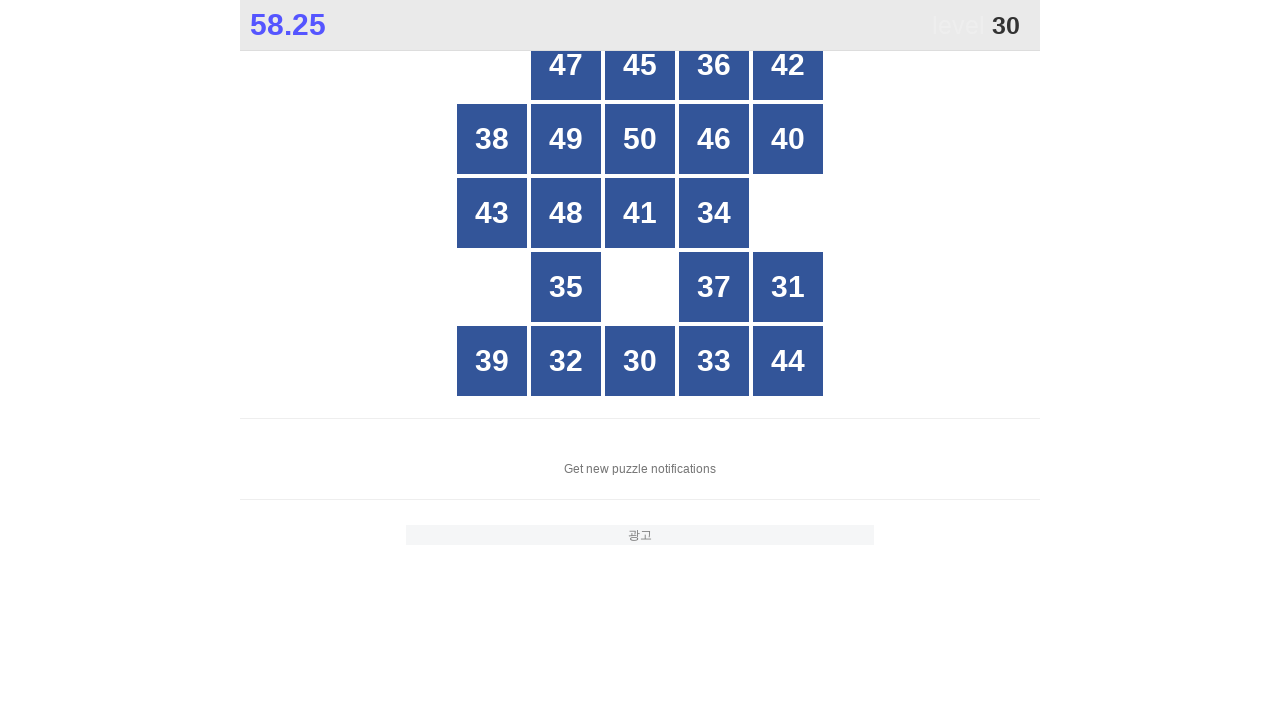

Read button text content: 47
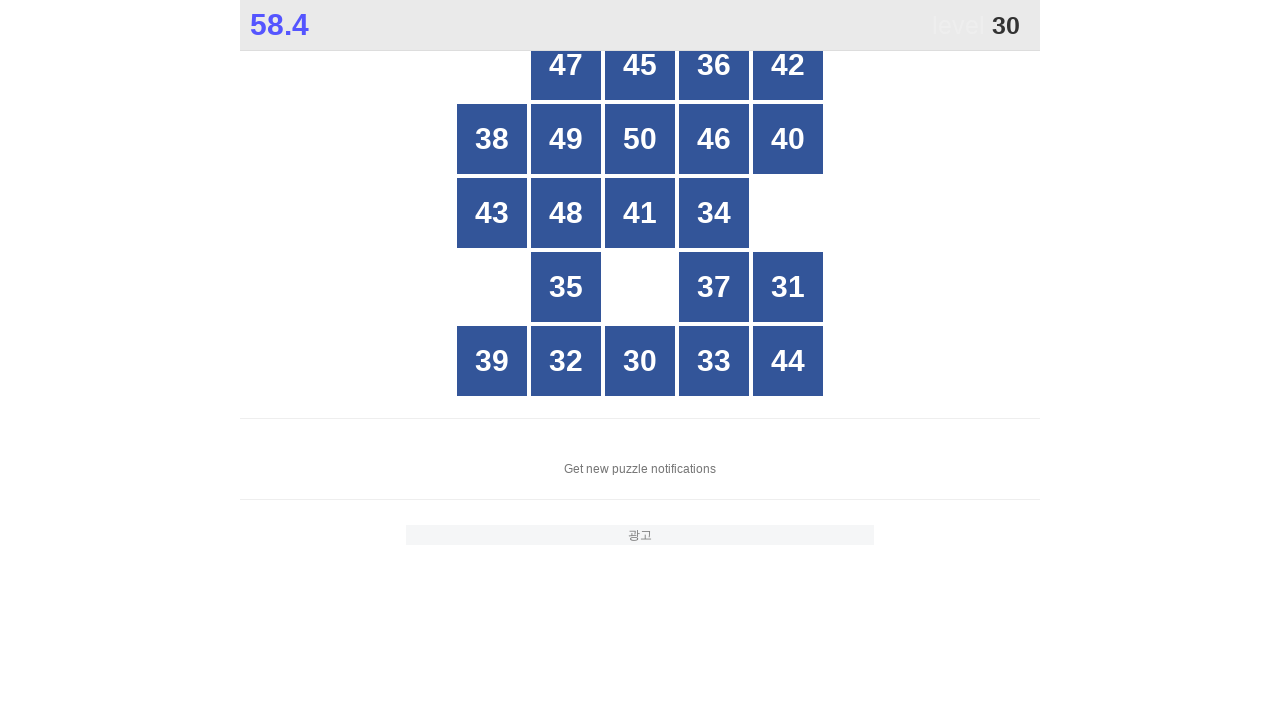

Read button text content: 45
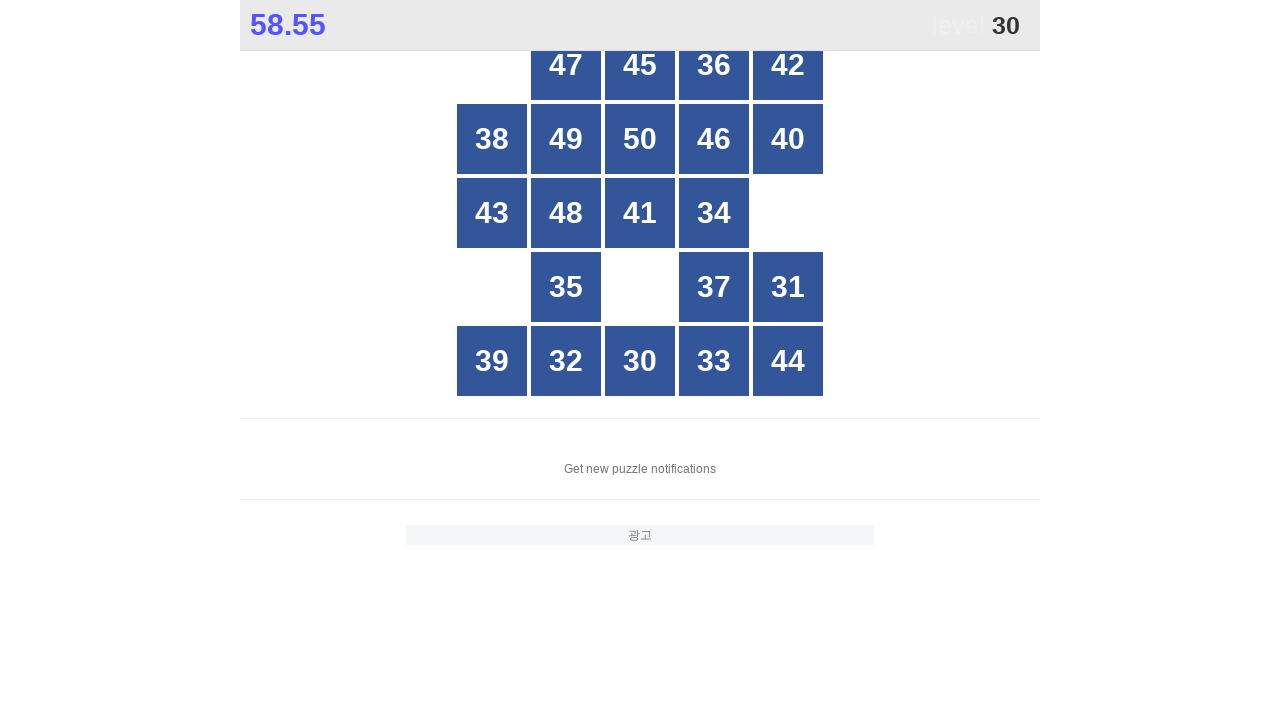

Read button text content: 36
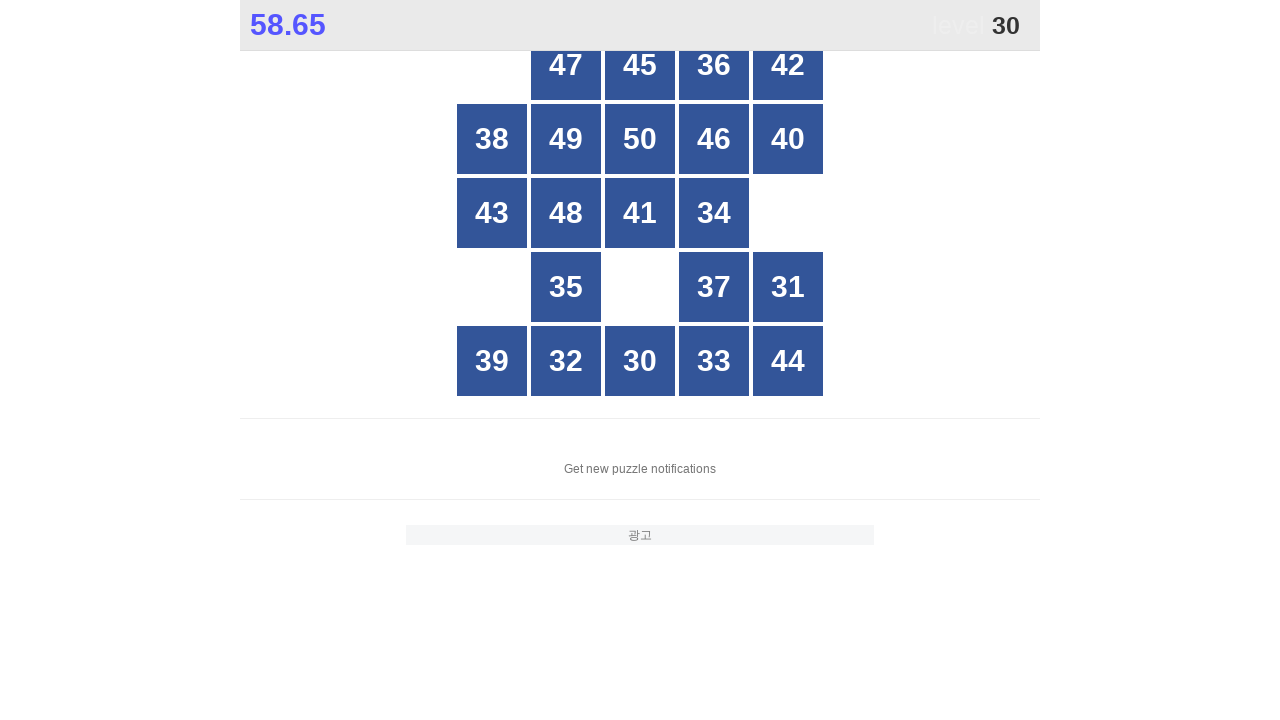

Read button text content: 42
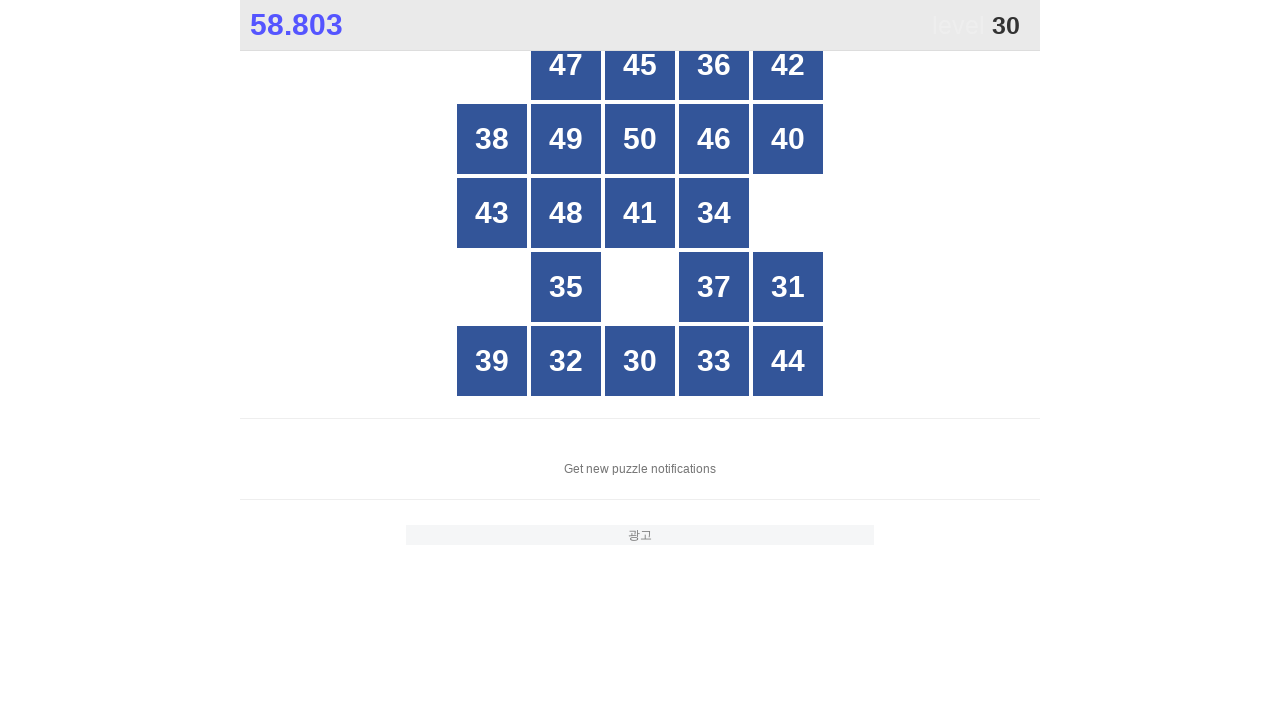

Read button text content: 38
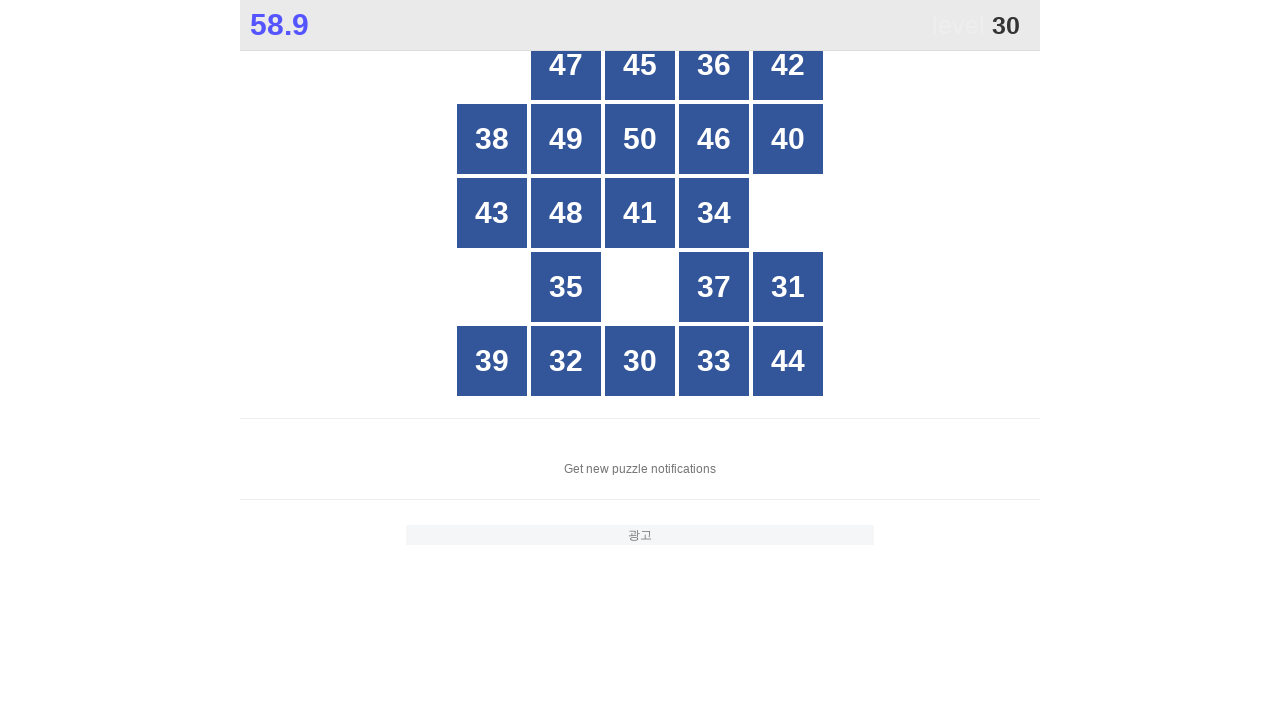

Read button text content: 49
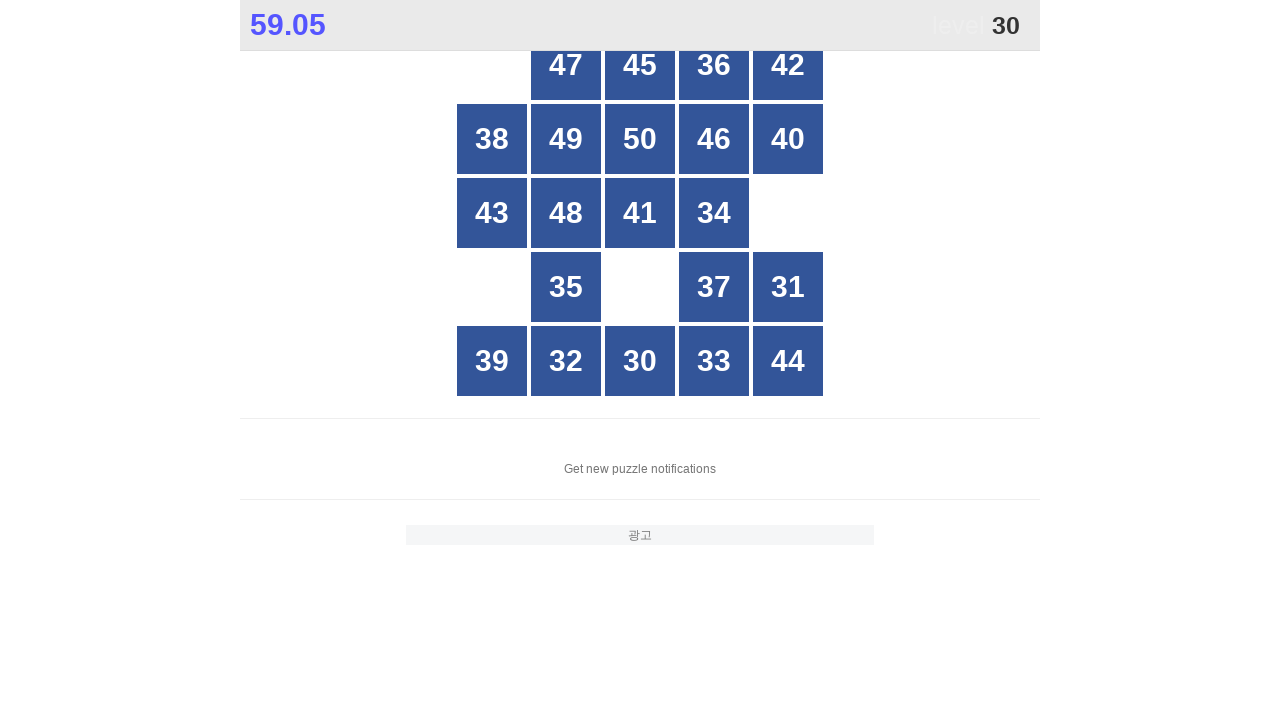

Read button text content: 50
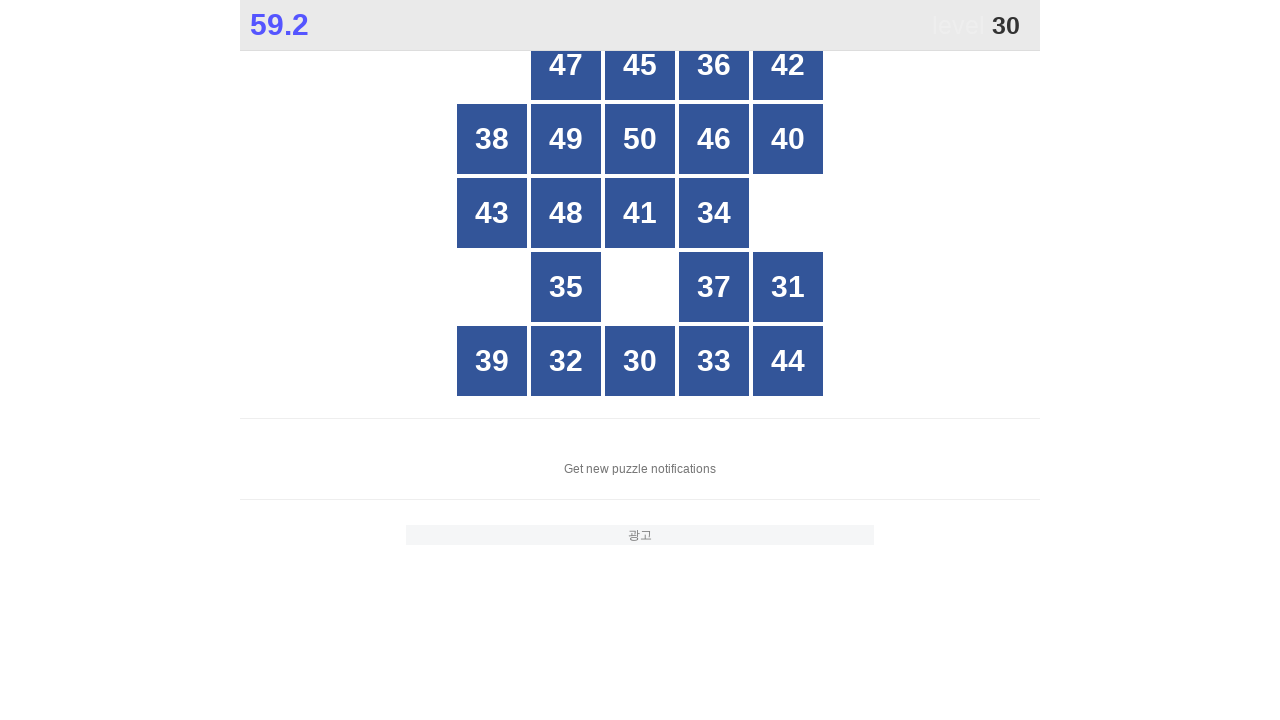

Read button text content: 46
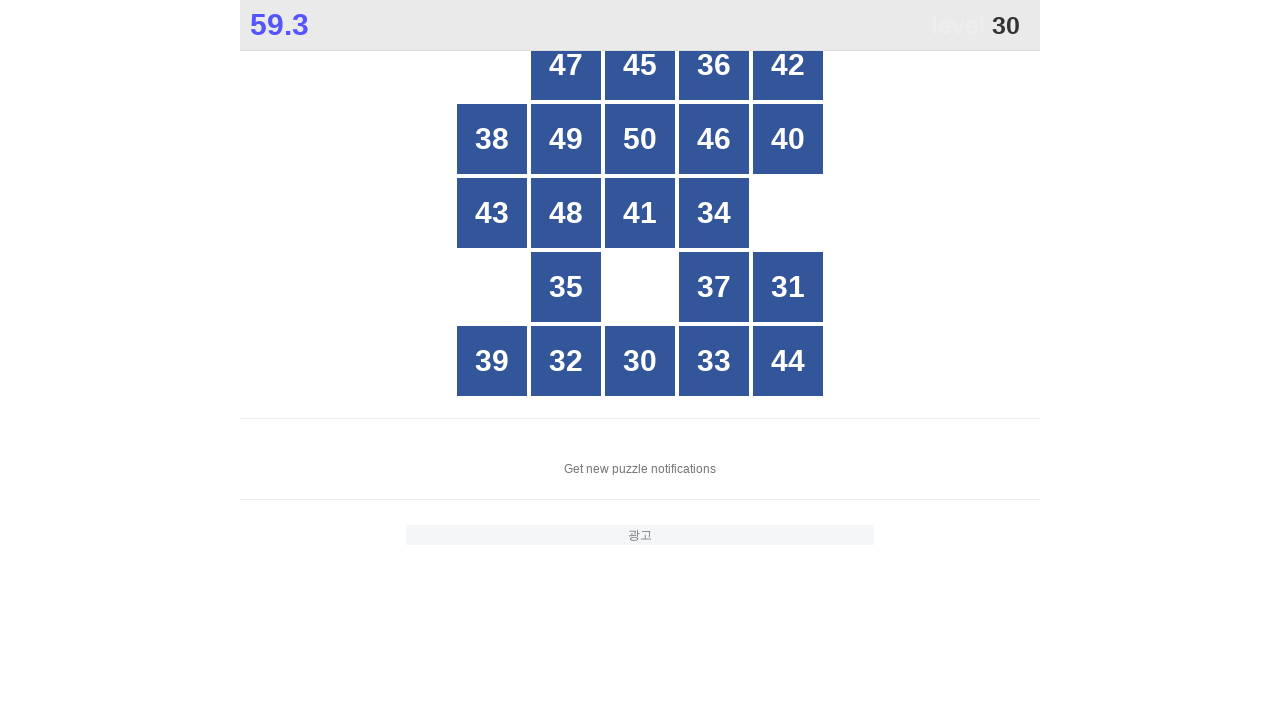

Read button text content: 40
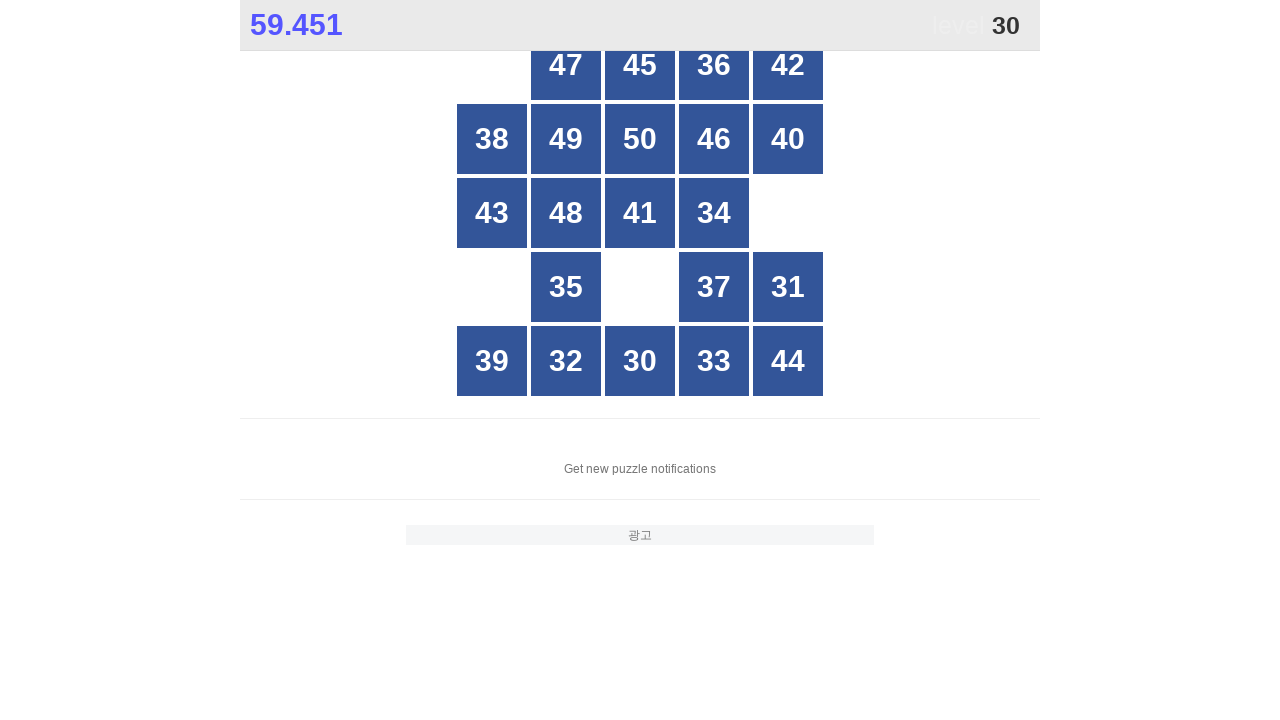

Read button text content: 43
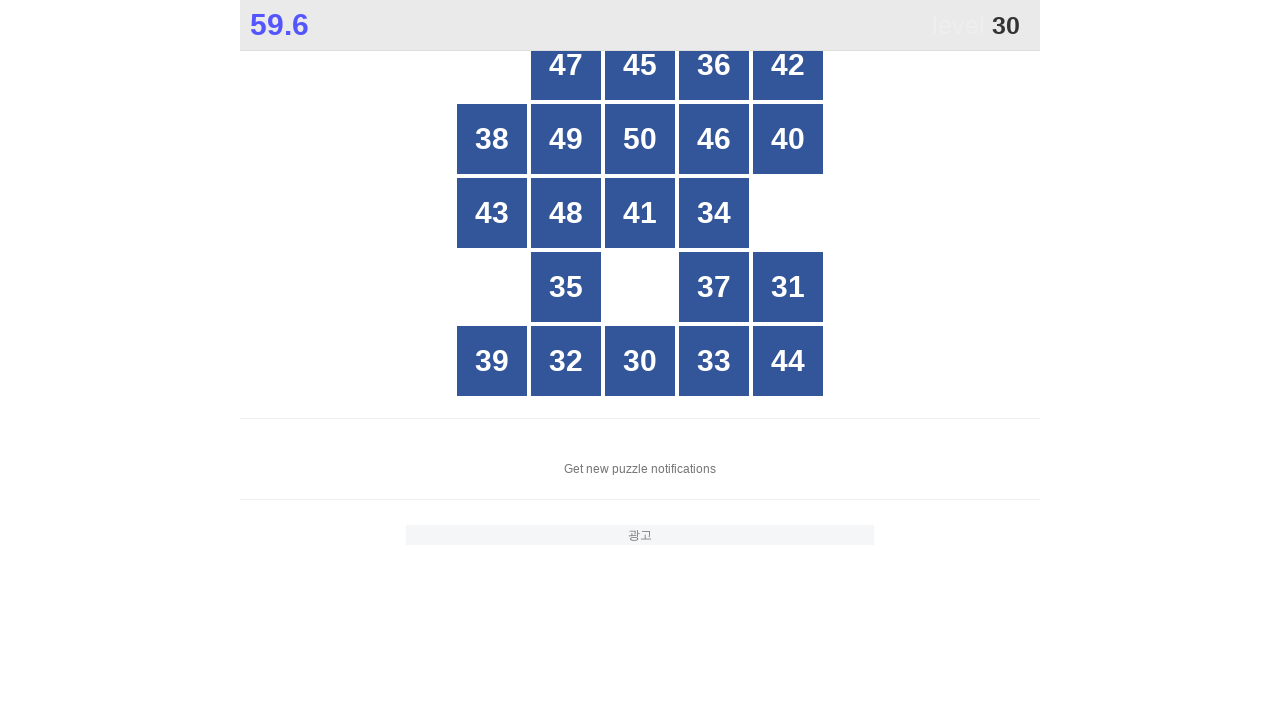

Read button text content: 48
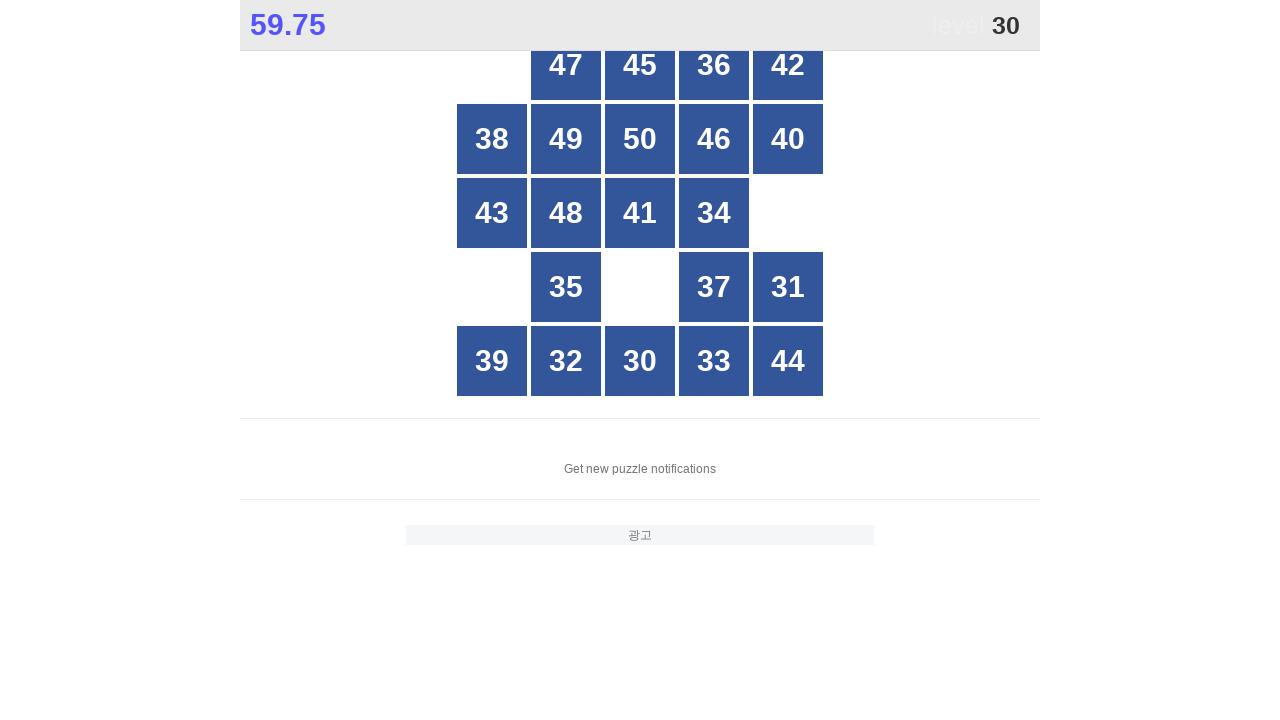

Read button text content: 41
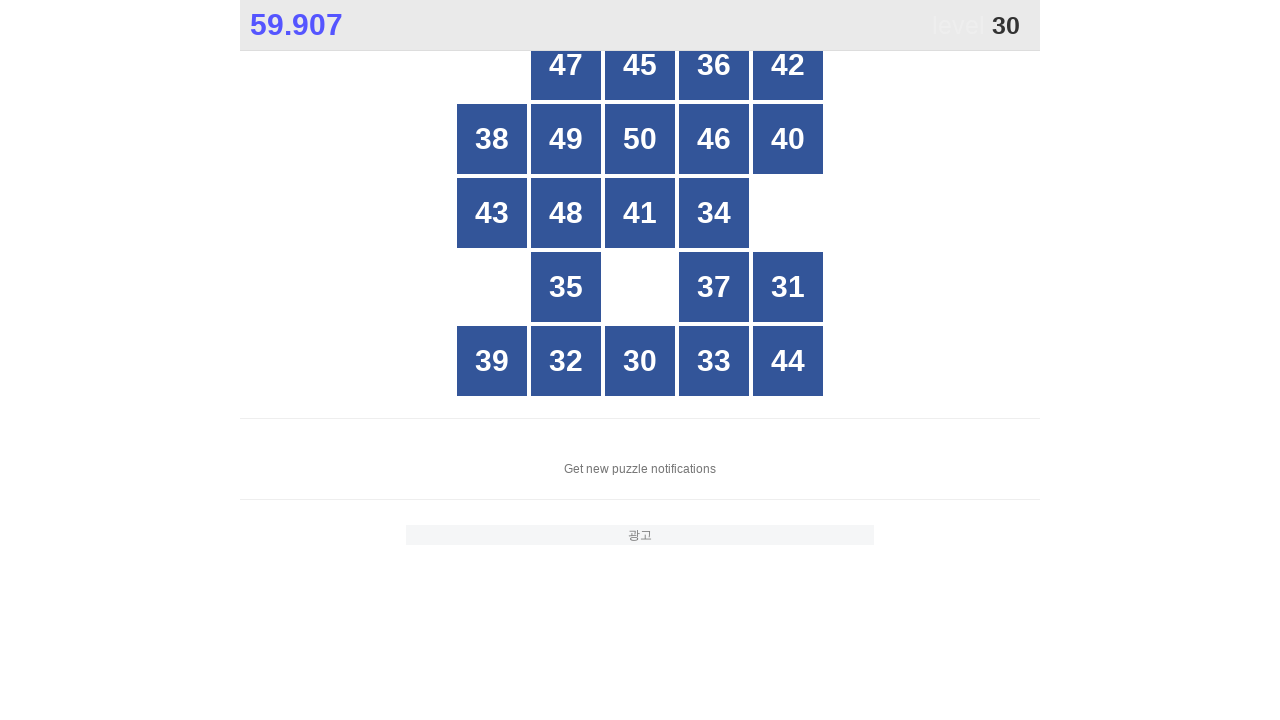

Read button text content: 34
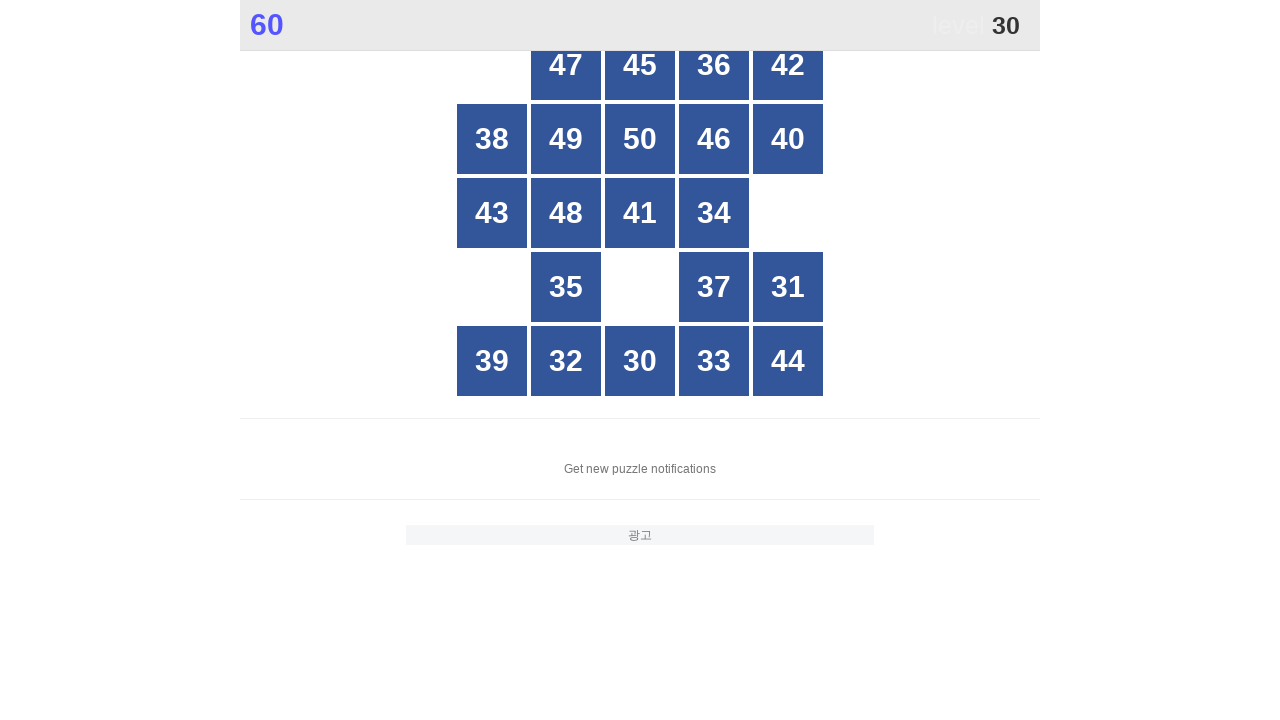

Read button text content: 35
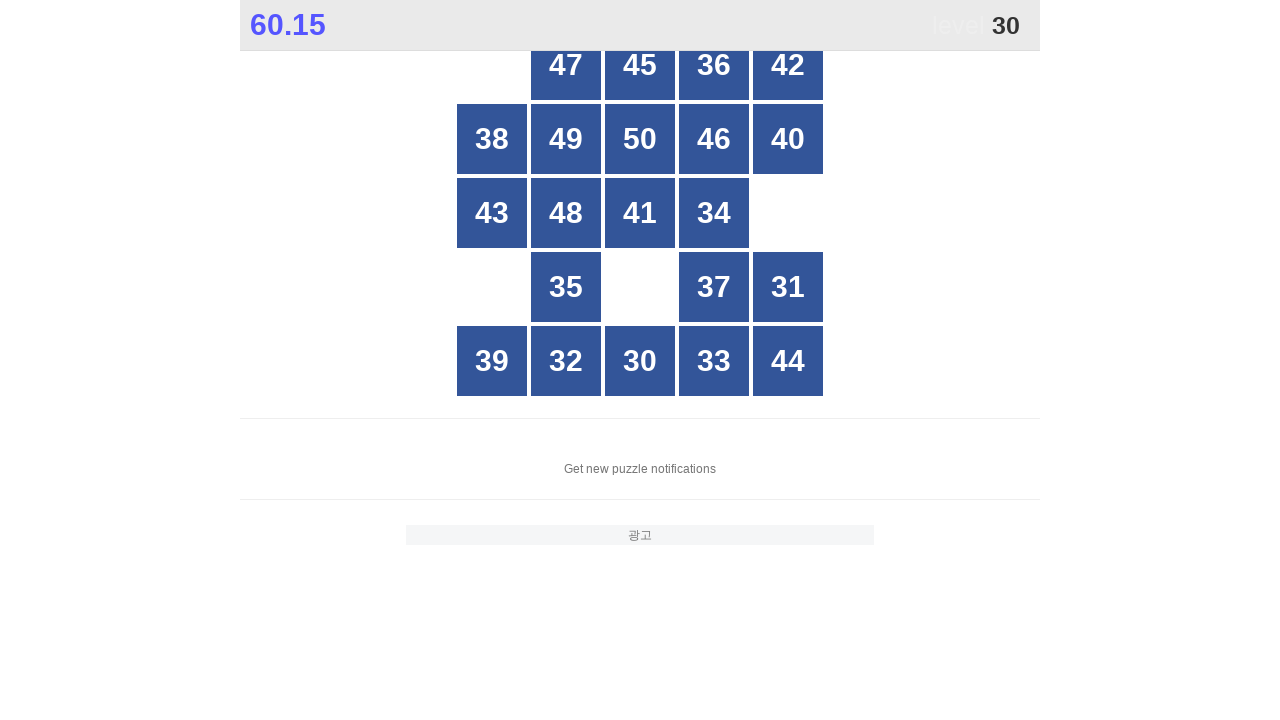

Read button text content: 37
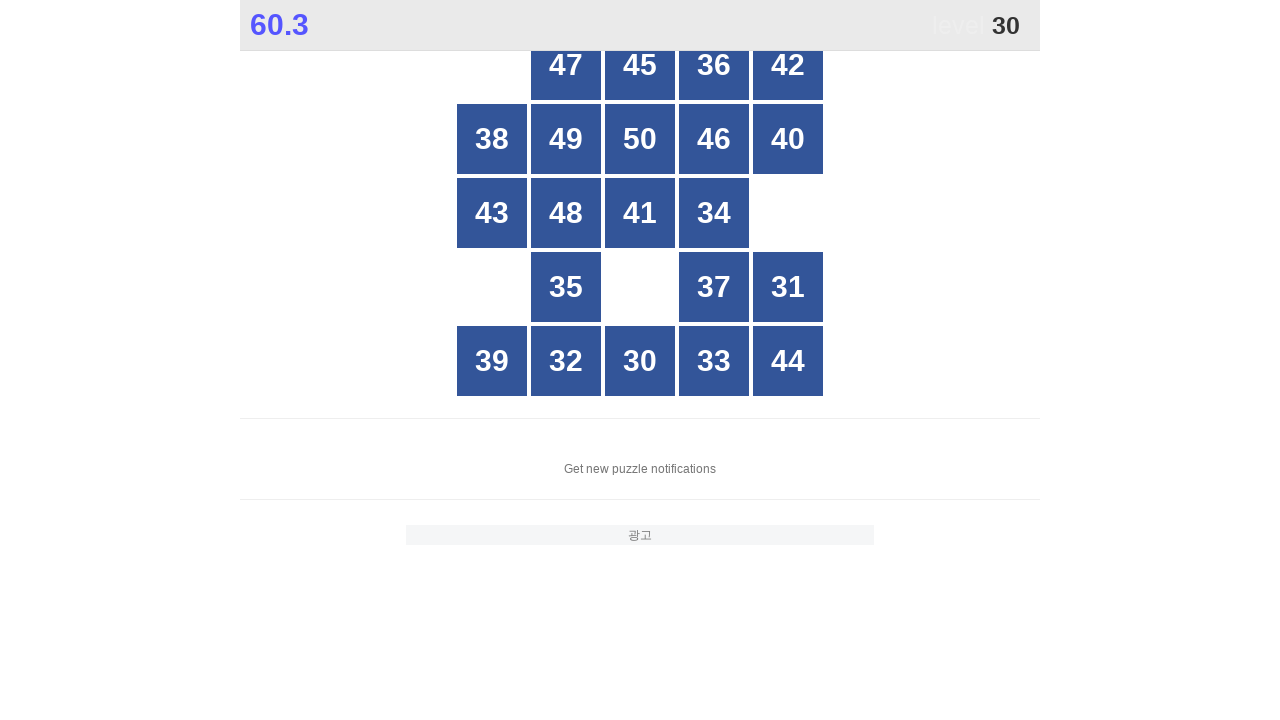

Read button text content: 31
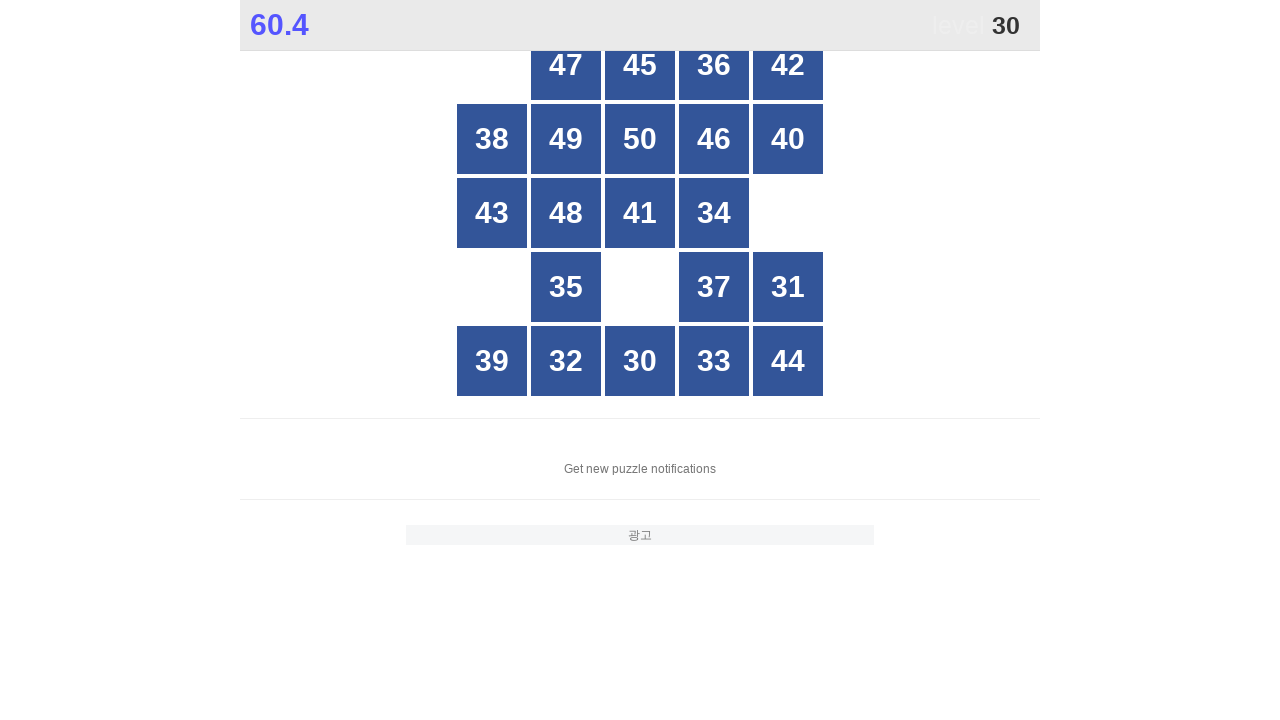

Read button text content: 39
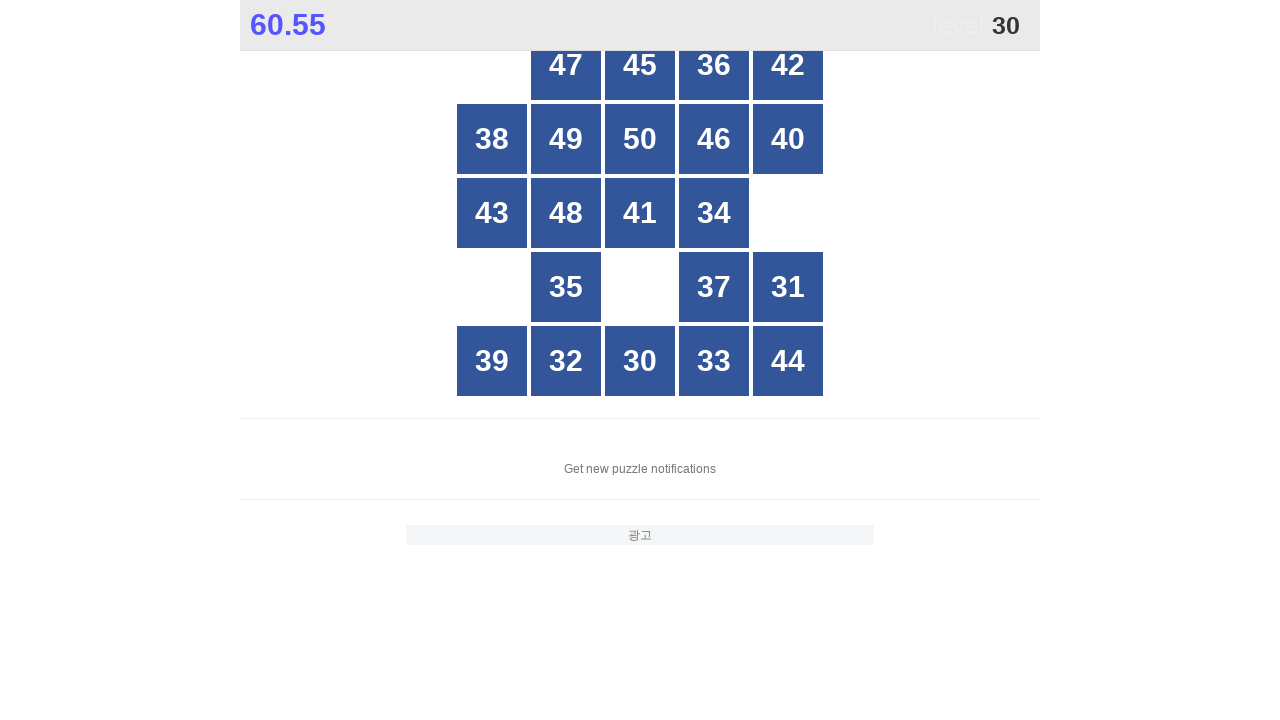

Read button text content: 32
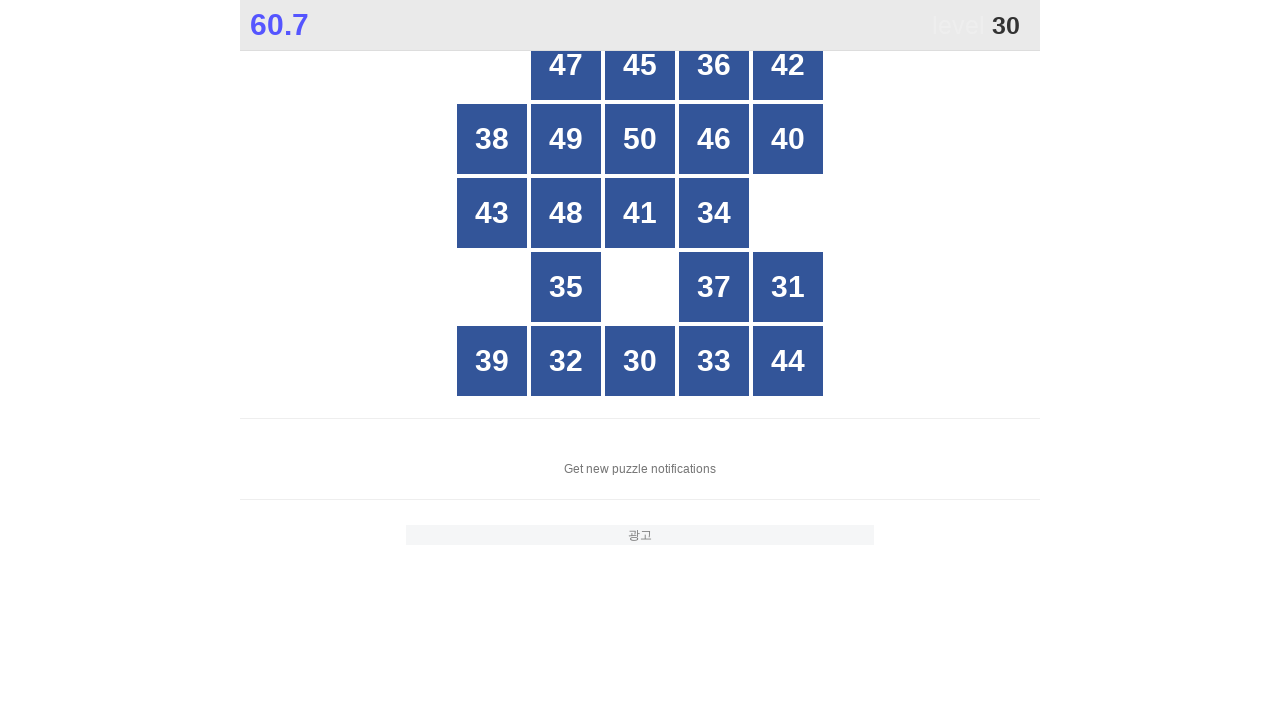

Read button text content: 30
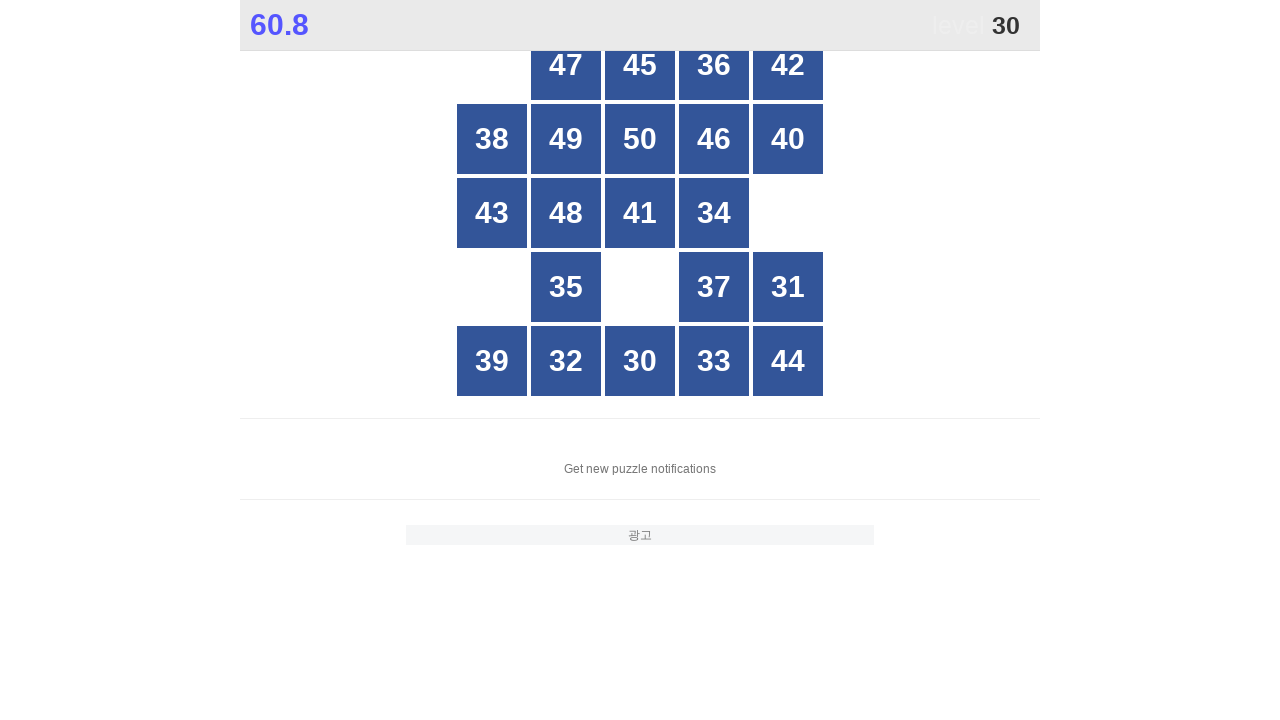

Clicked button number 30 at (640, 361) on xpath=//*[@id="grid"]/div[*] >> nth=18
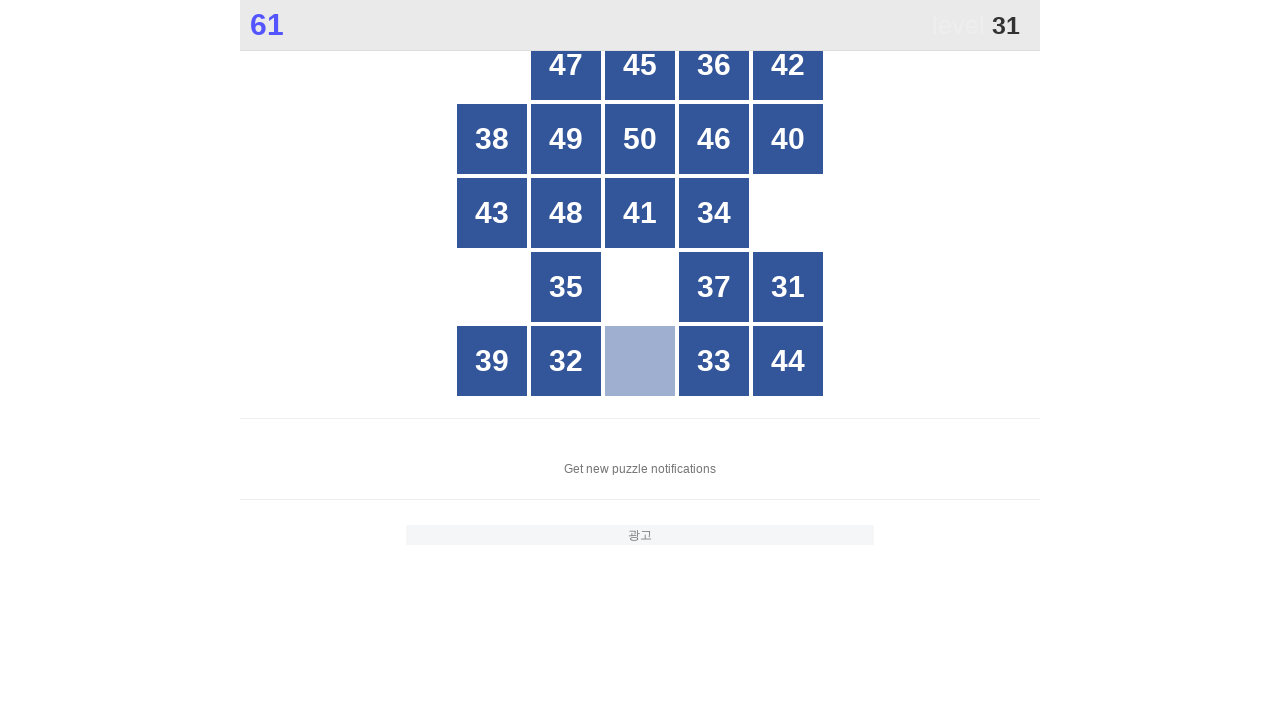

Located all grid buttons to find number 31
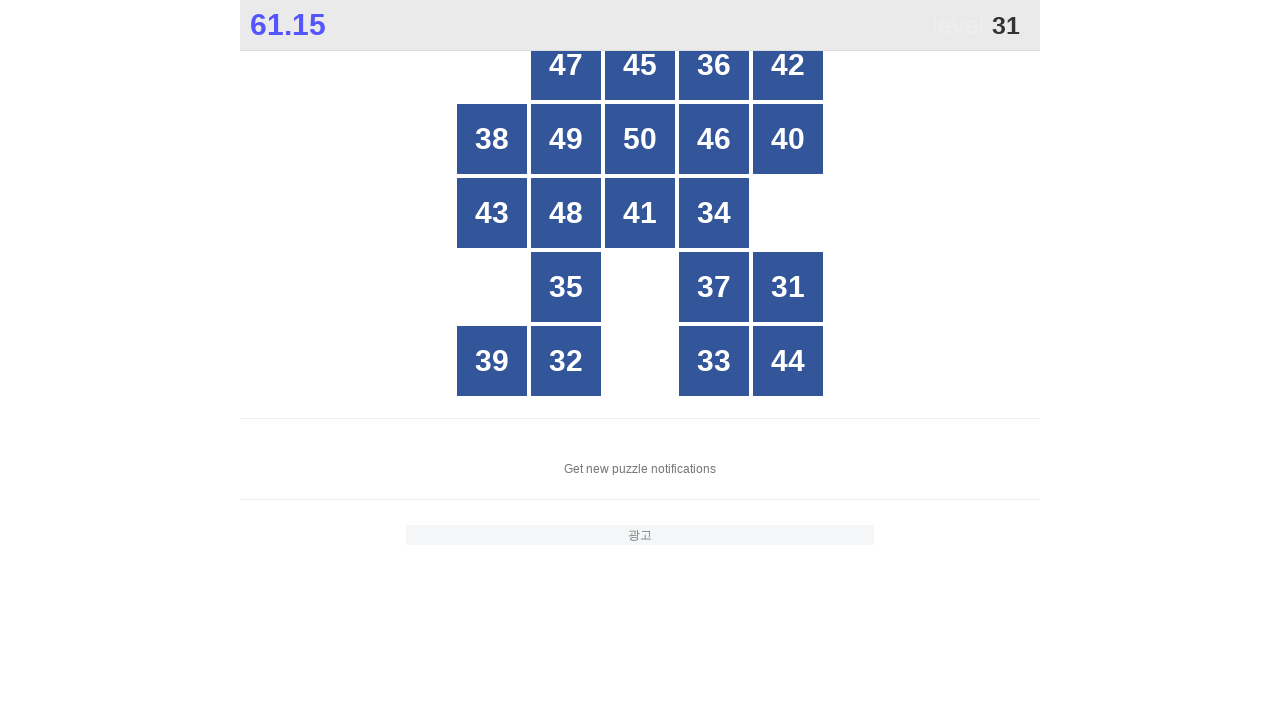

Read button text content: 47
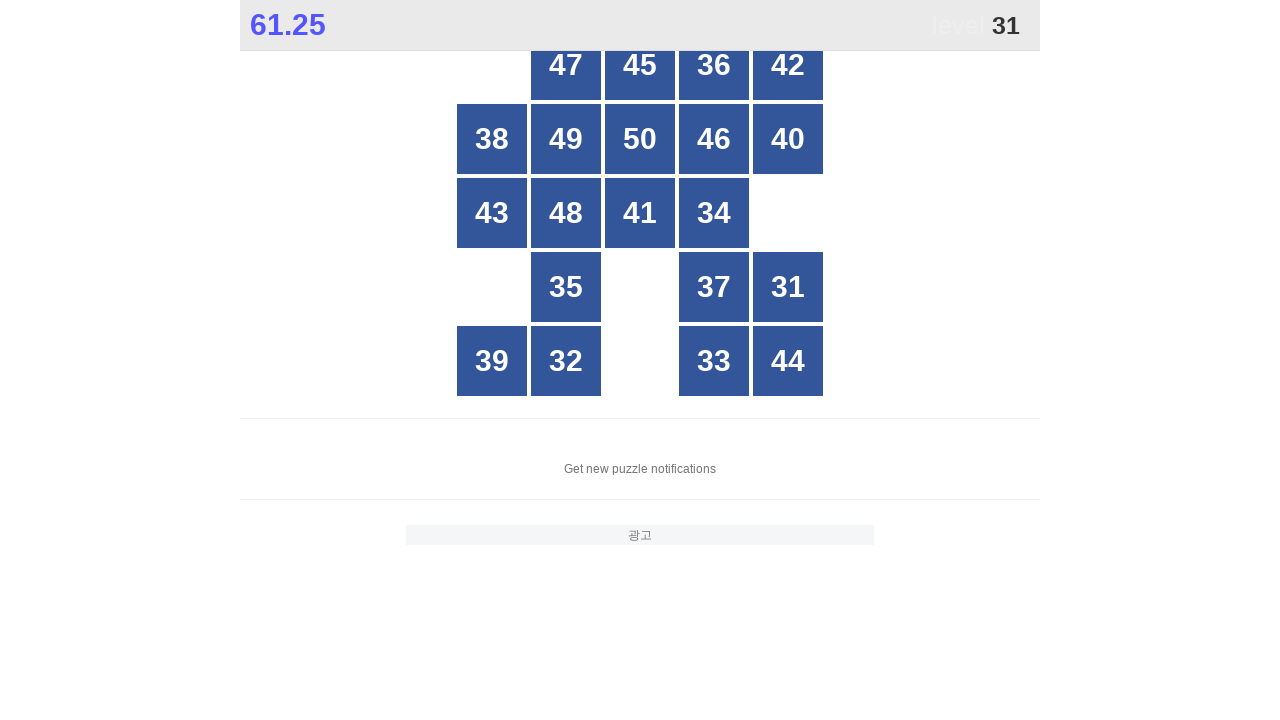

Read button text content: 45
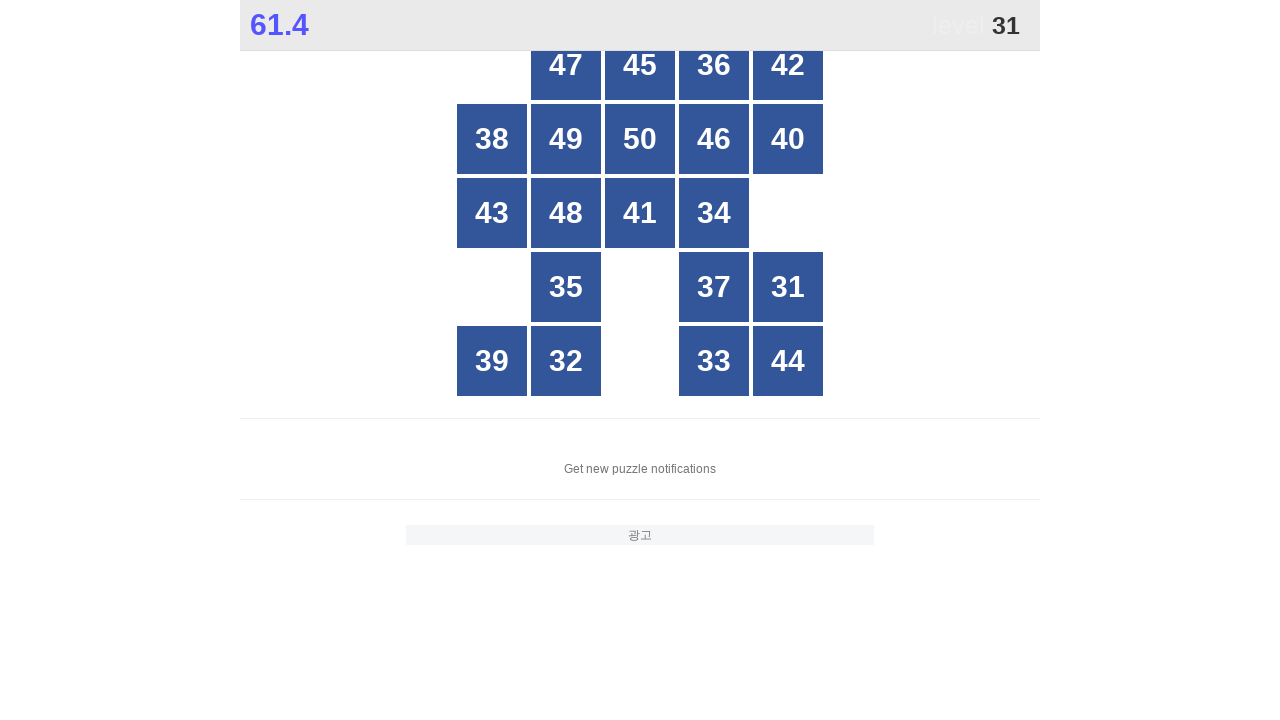

Read button text content: 36
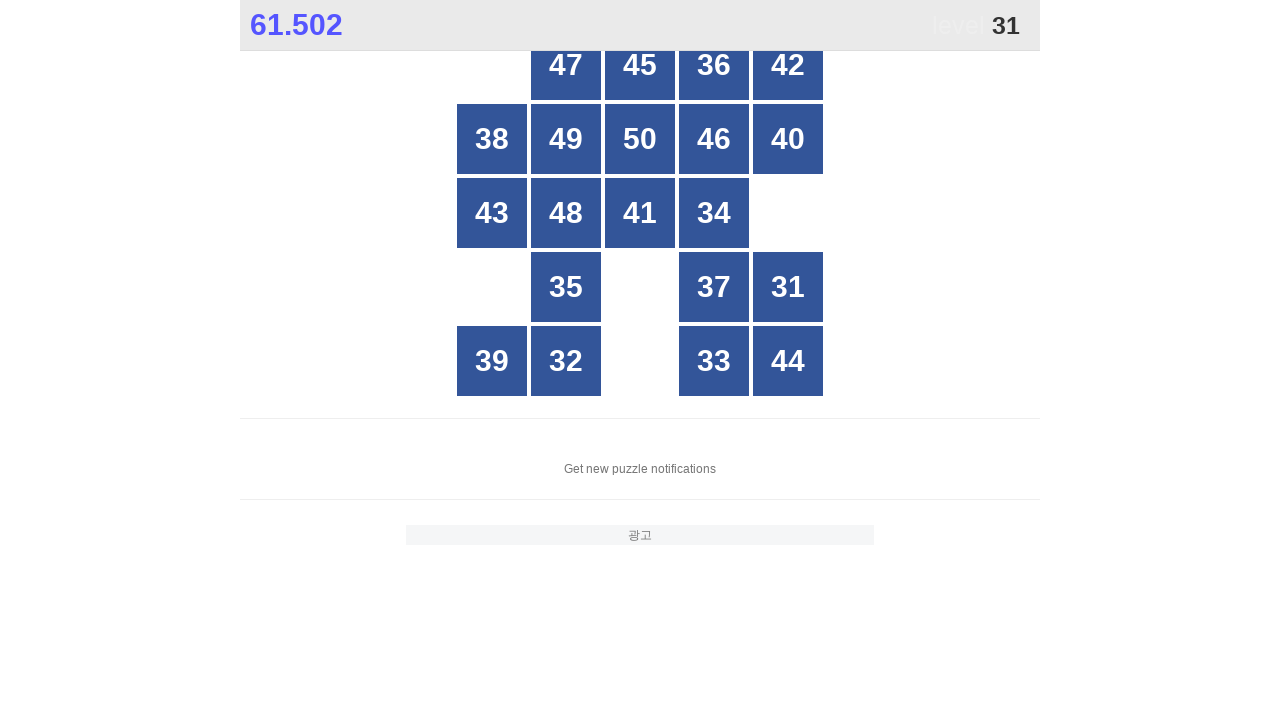

Read button text content: 42
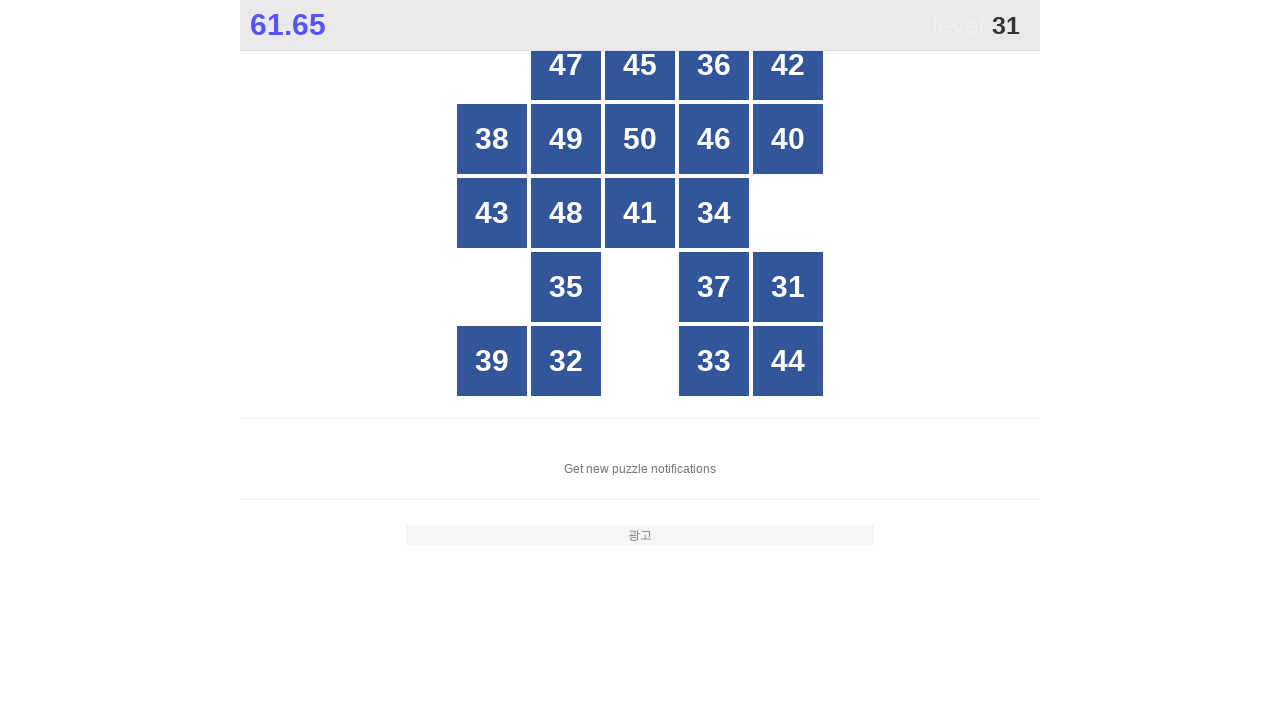

Read button text content: 38
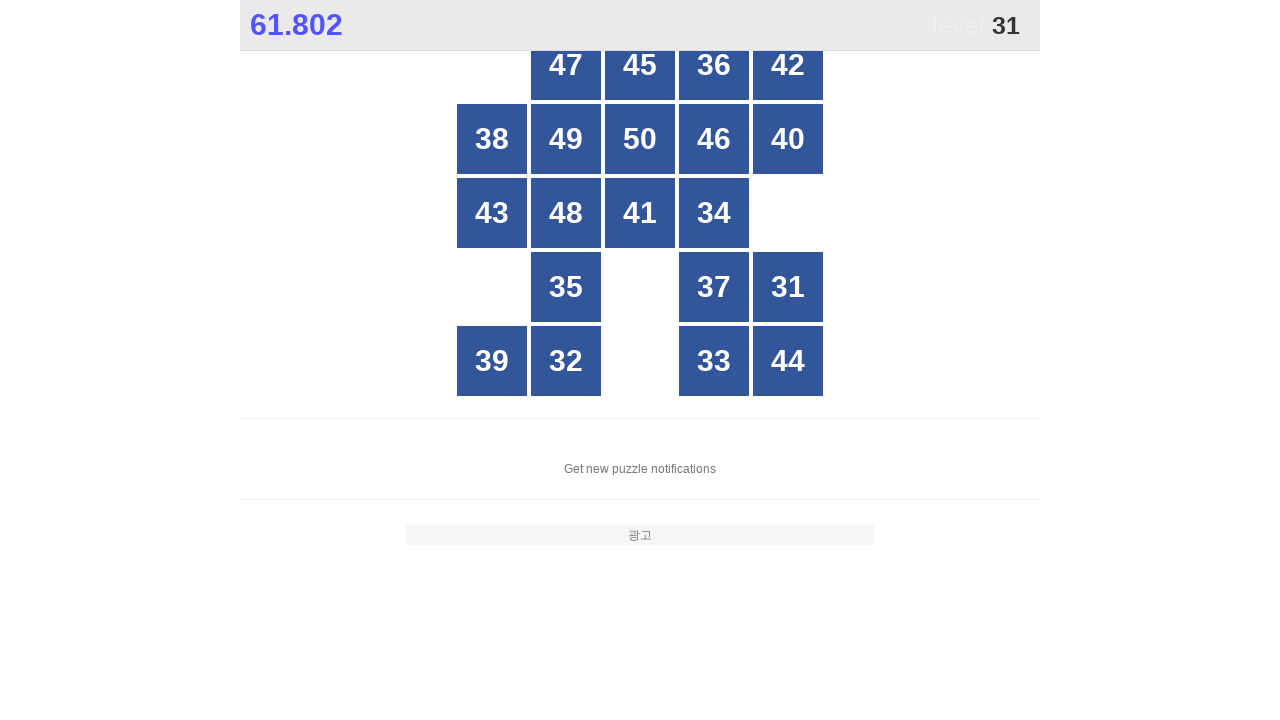

Read button text content: 49
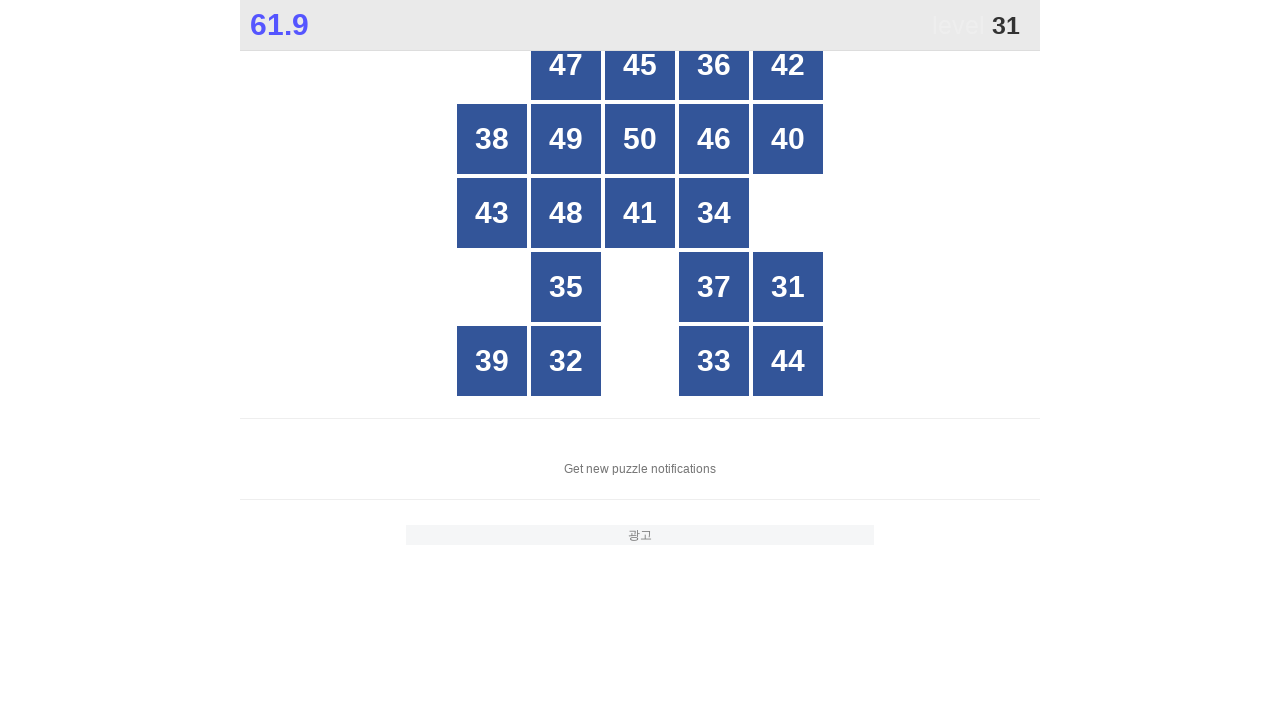

Read button text content: 50
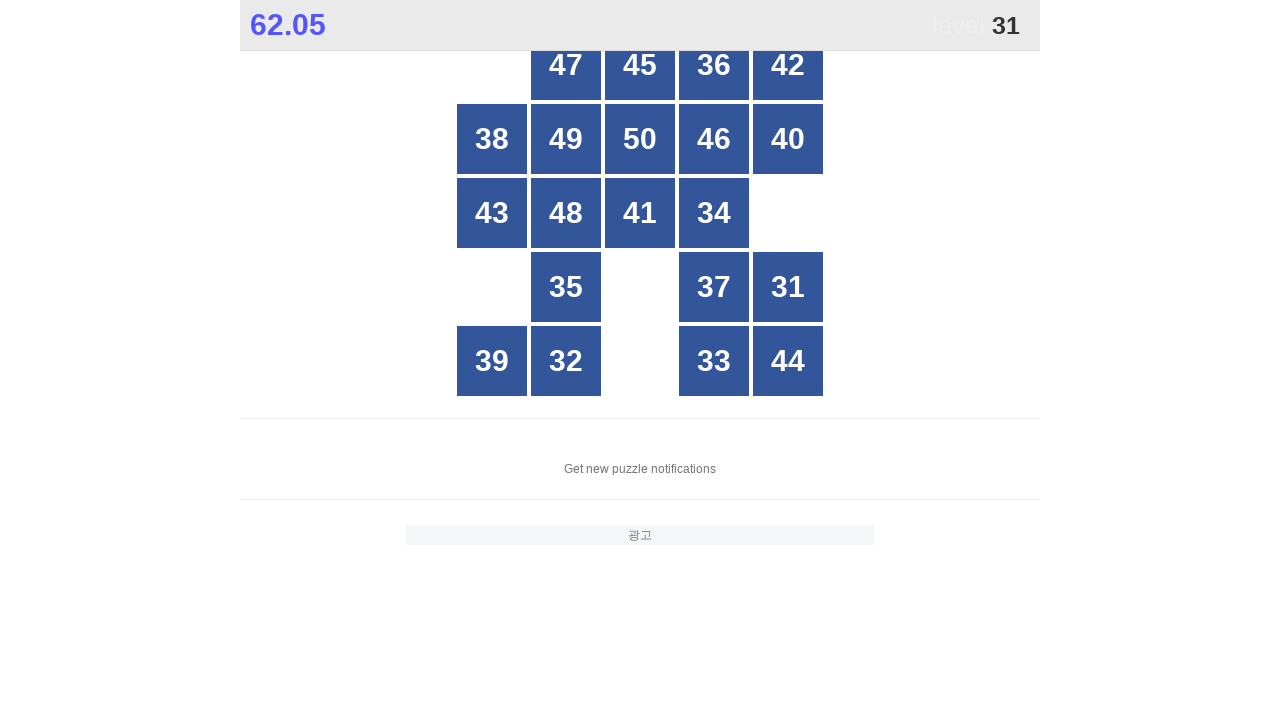

Read button text content: 46
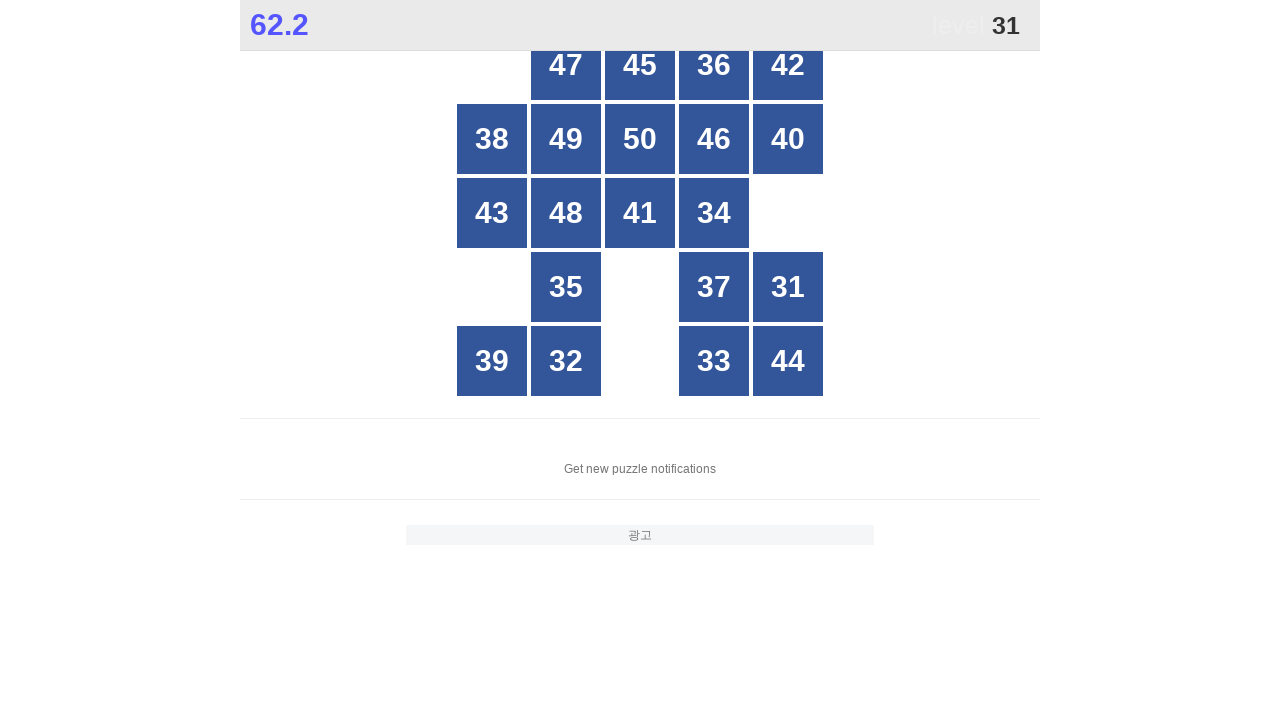

Read button text content: 40
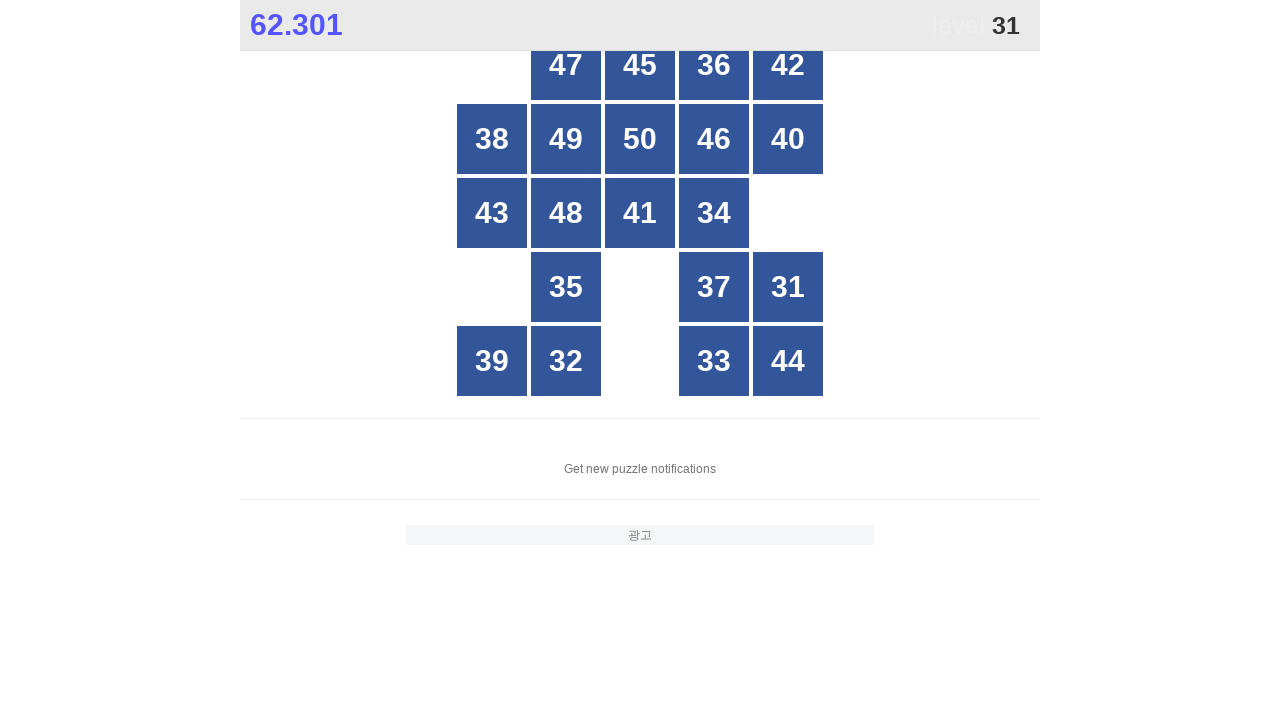

Read button text content: 43
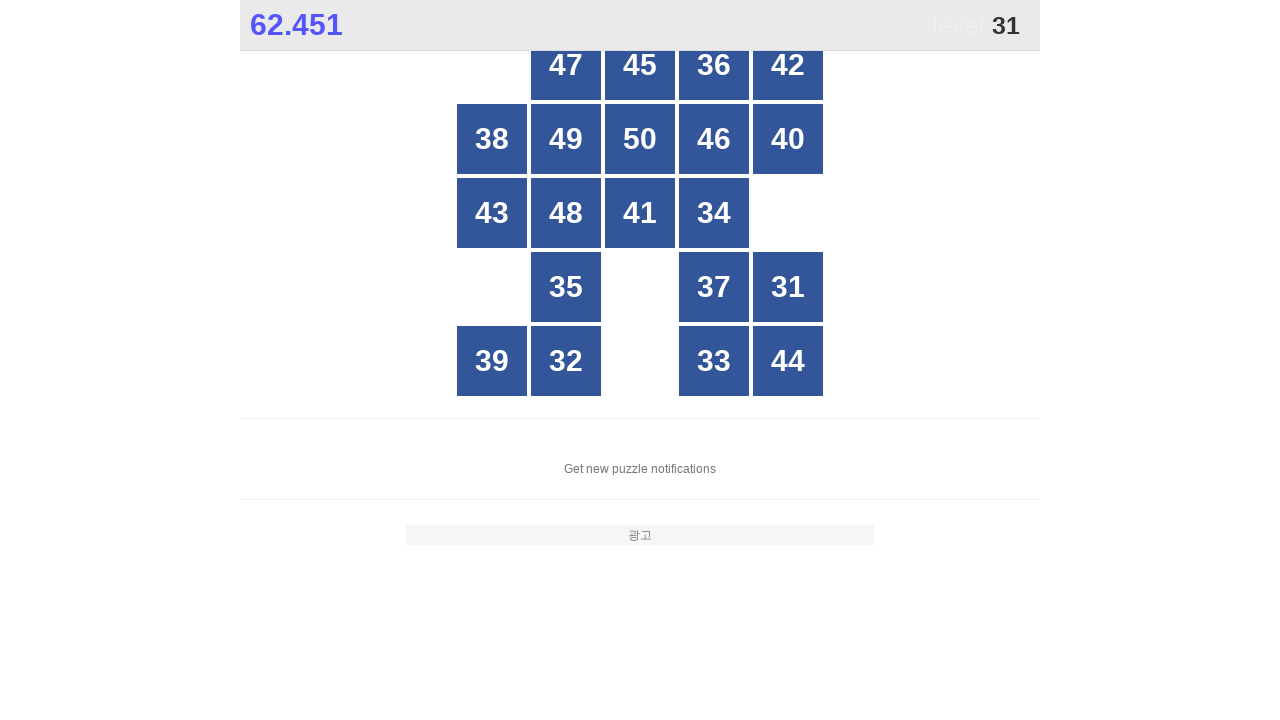

Read button text content: 48
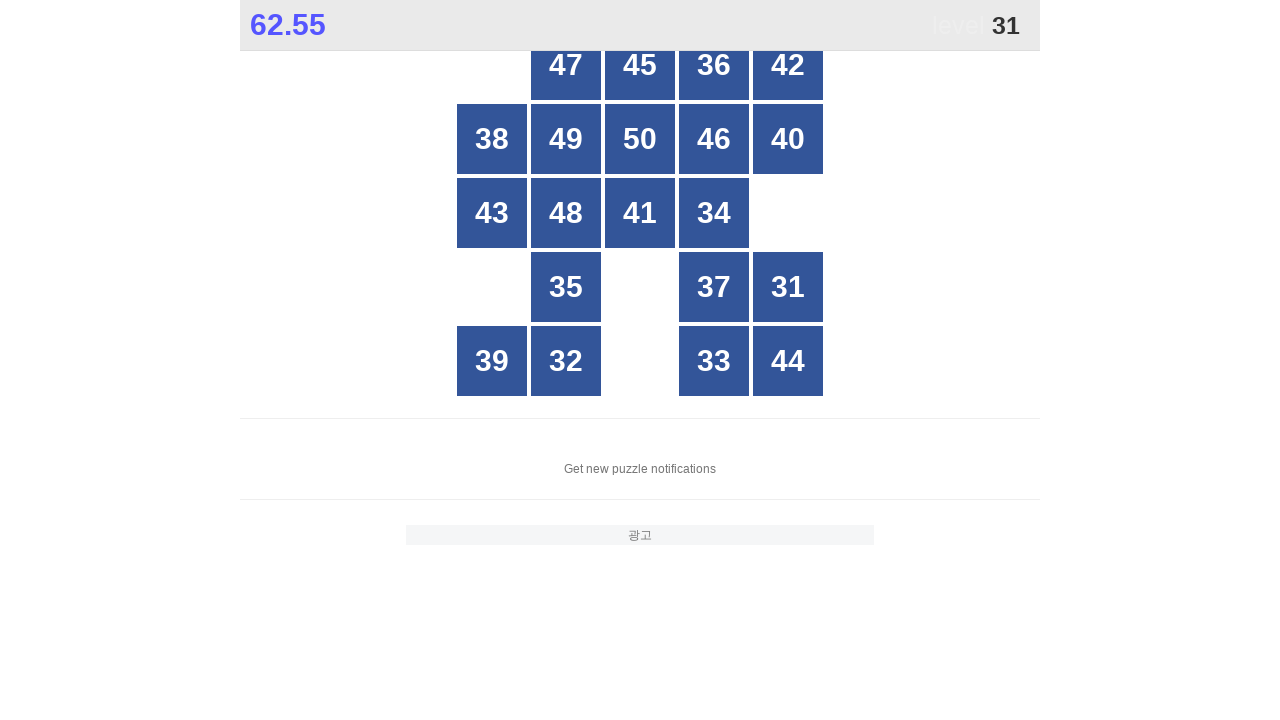

Read button text content: 41
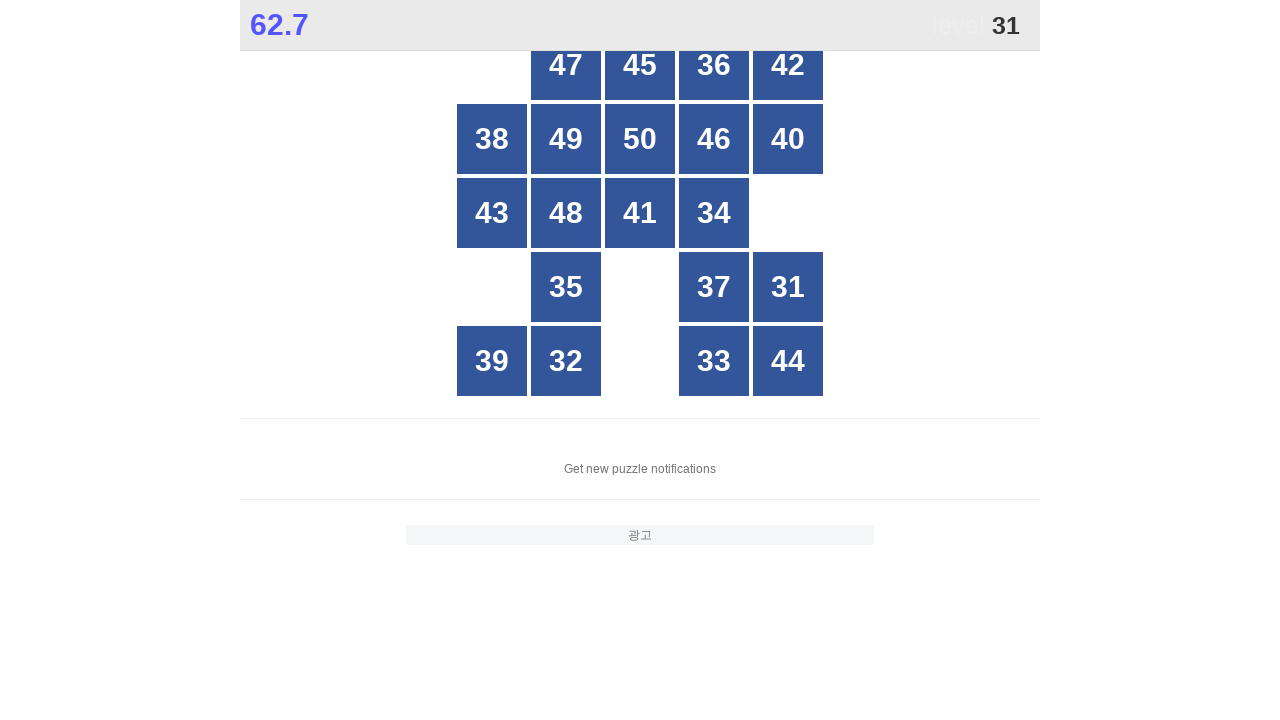

Read button text content: 34
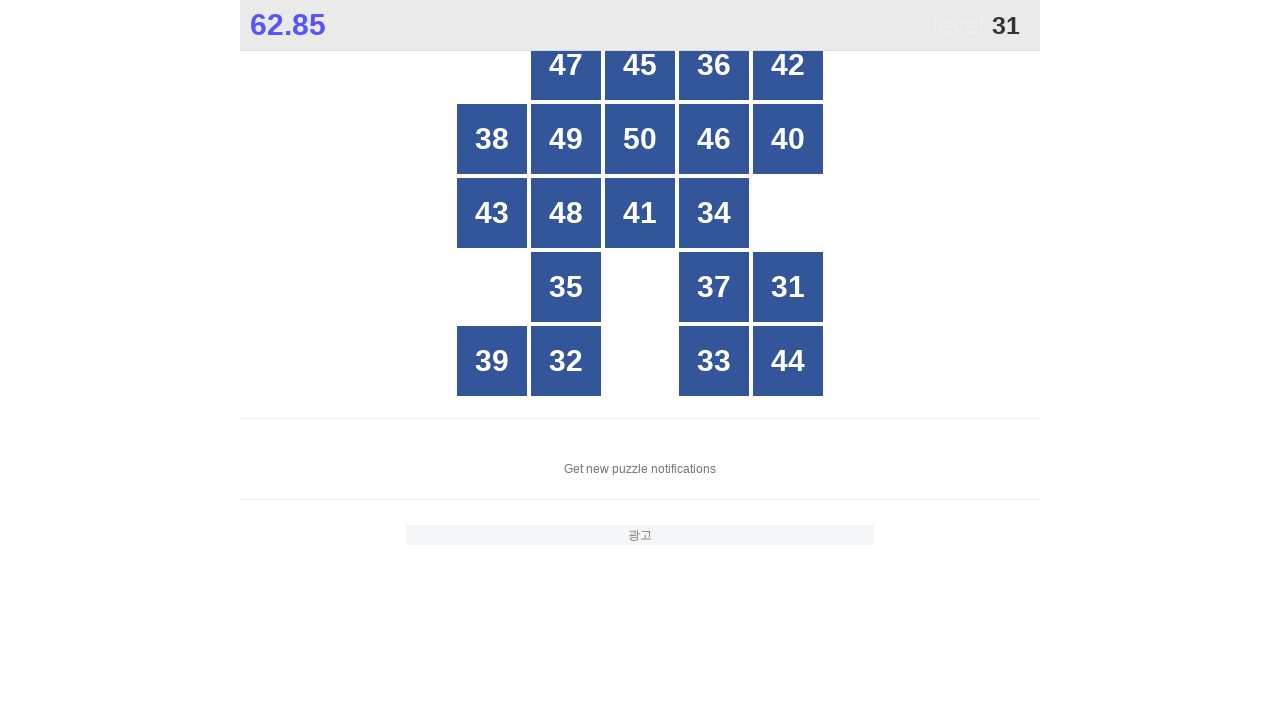

Read button text content: 35
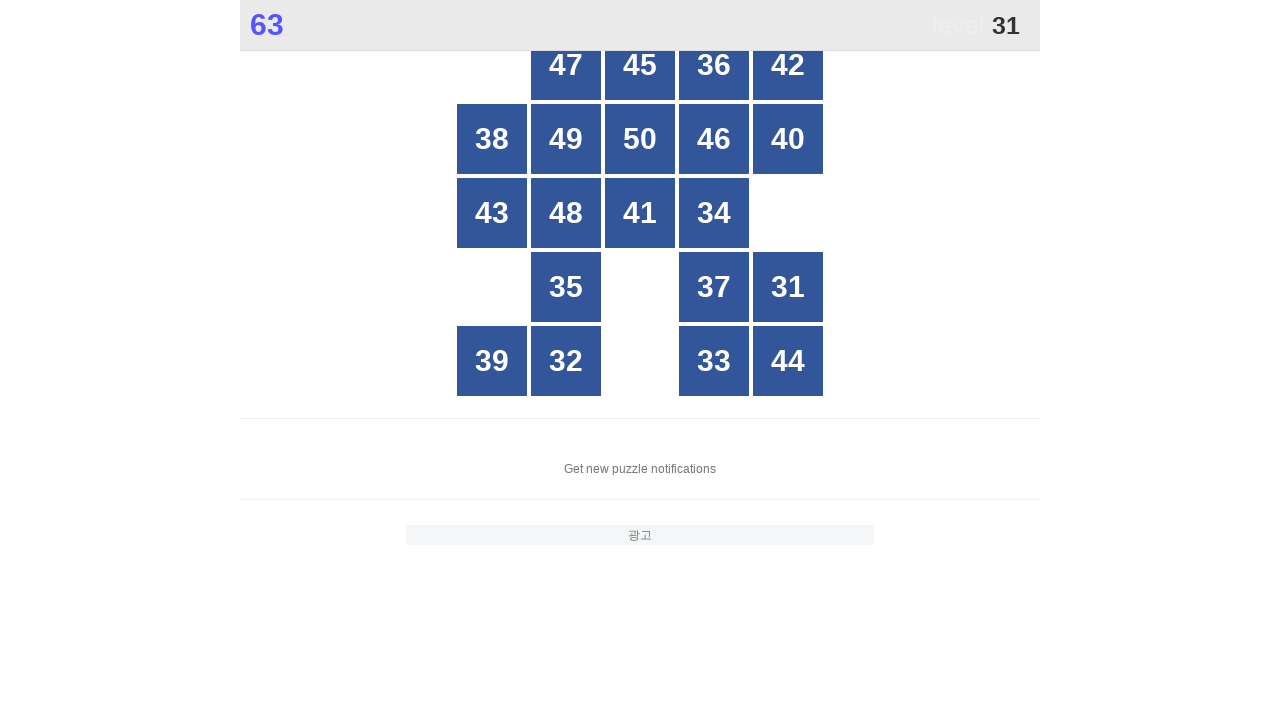

Read button text content: 37
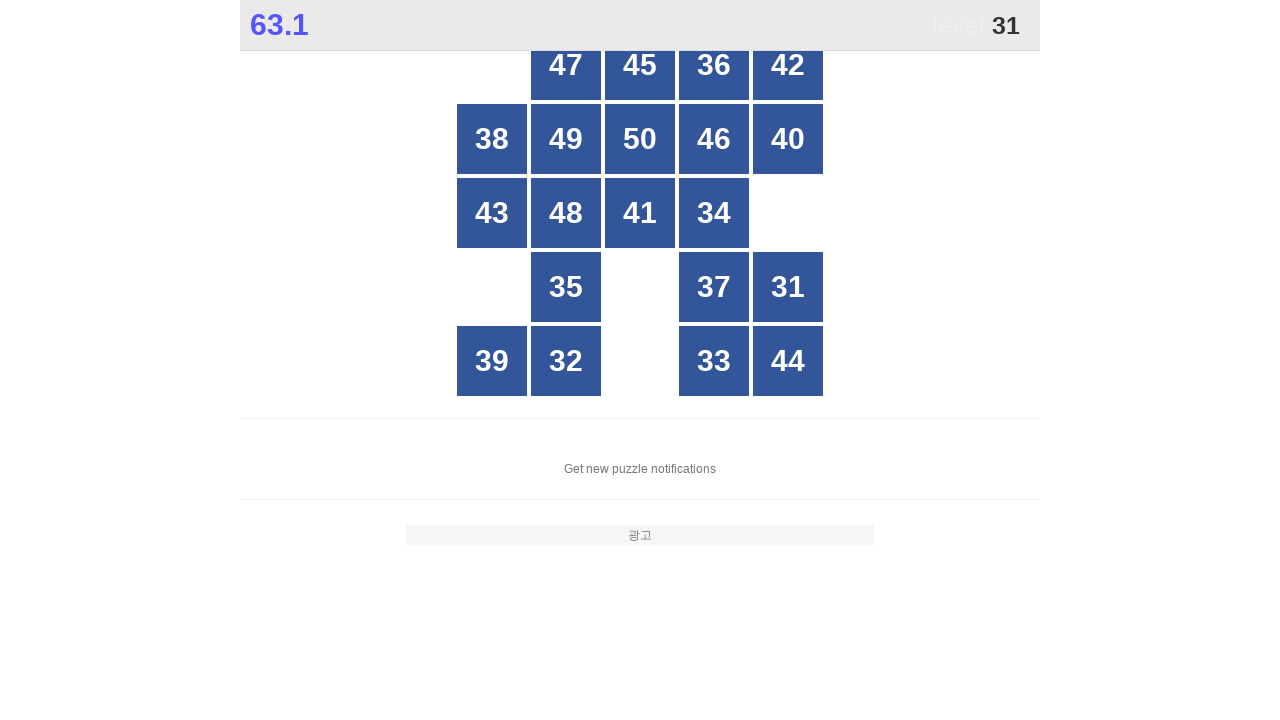

Read button text content: 31
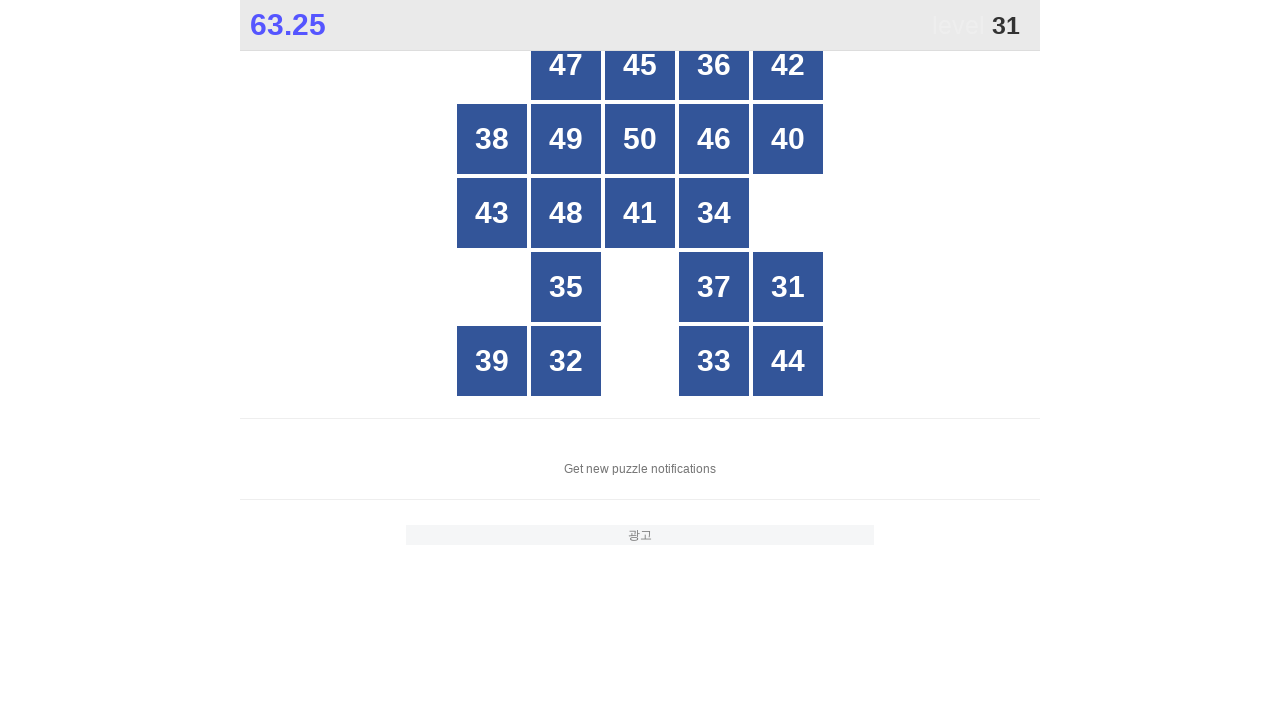

Clicked button number 31 at (788, 287) on xpath=//*[@id="grid"]/div[*] >> nth=15
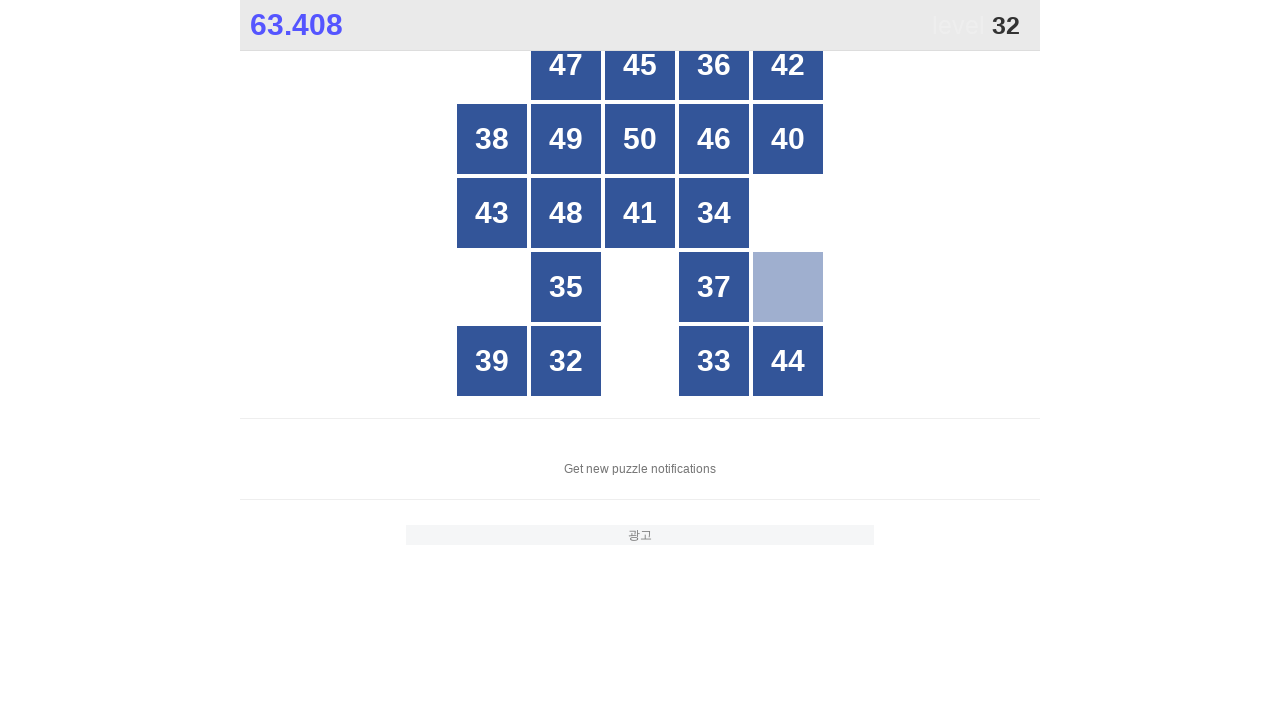

Located all grid buttons to find number 32
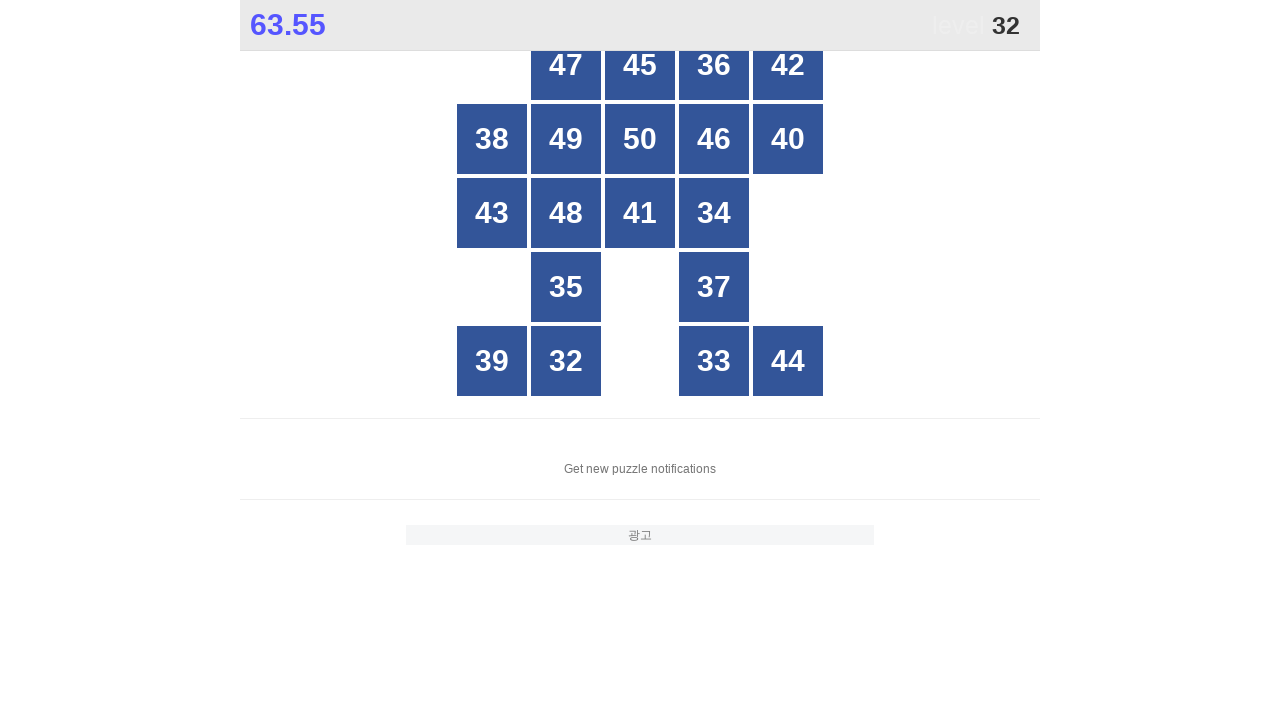

Read button text content: 47
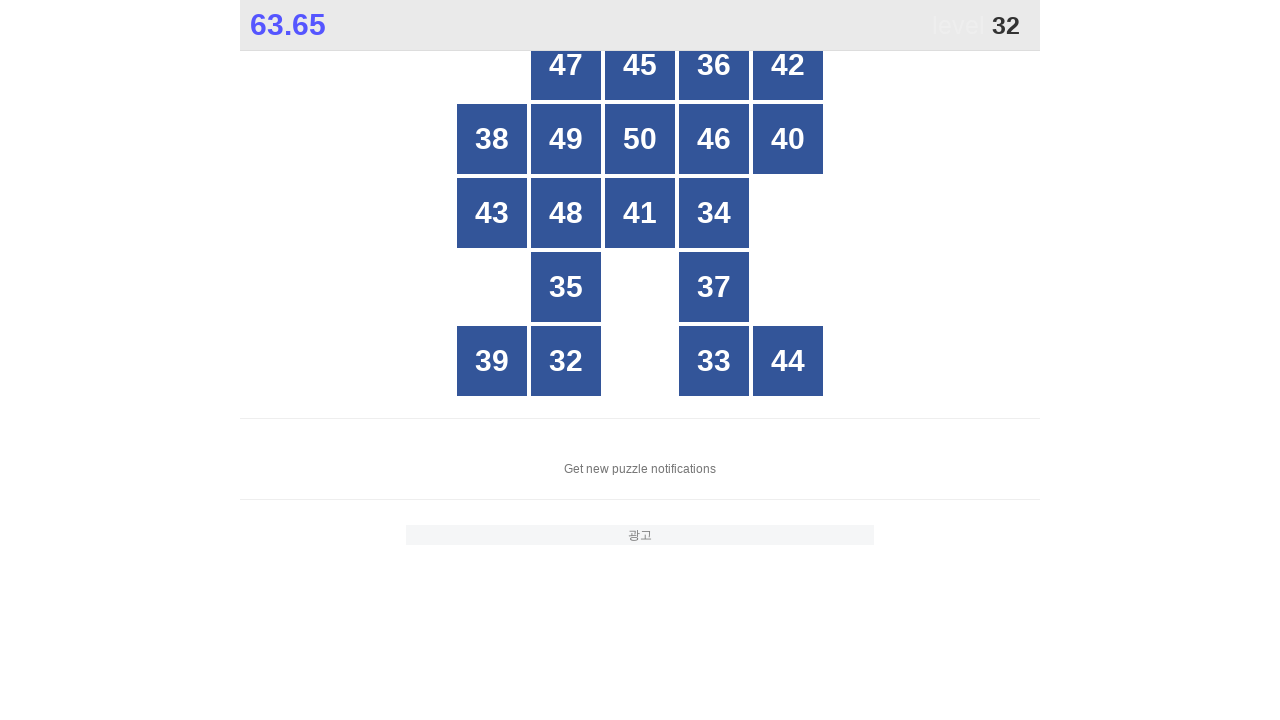

Read button text content: 45
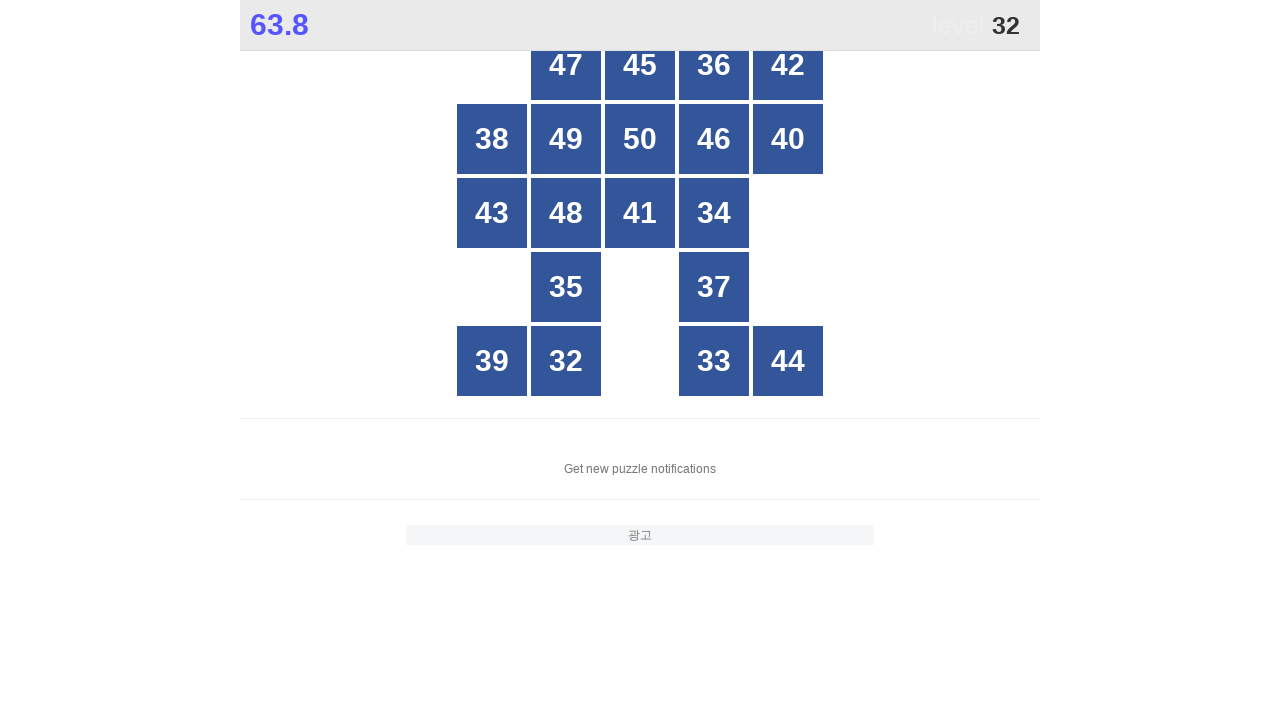

Read button text content: 36
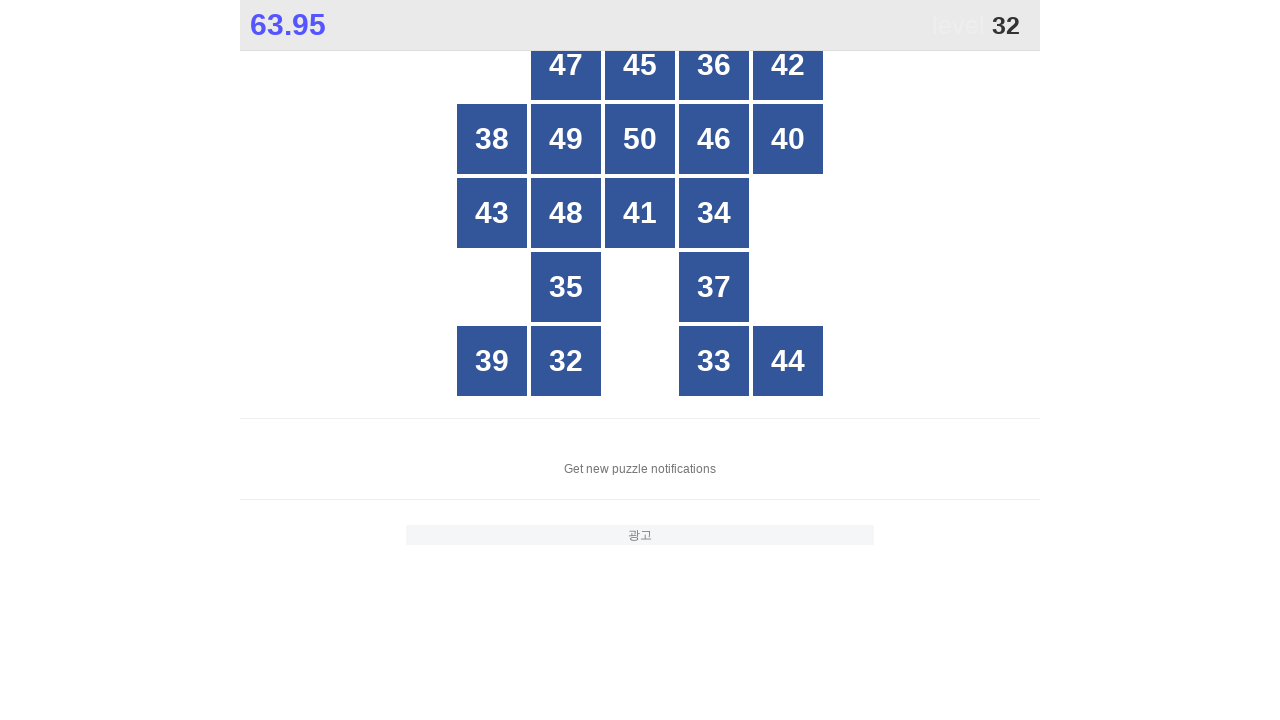

Read button text content: 42
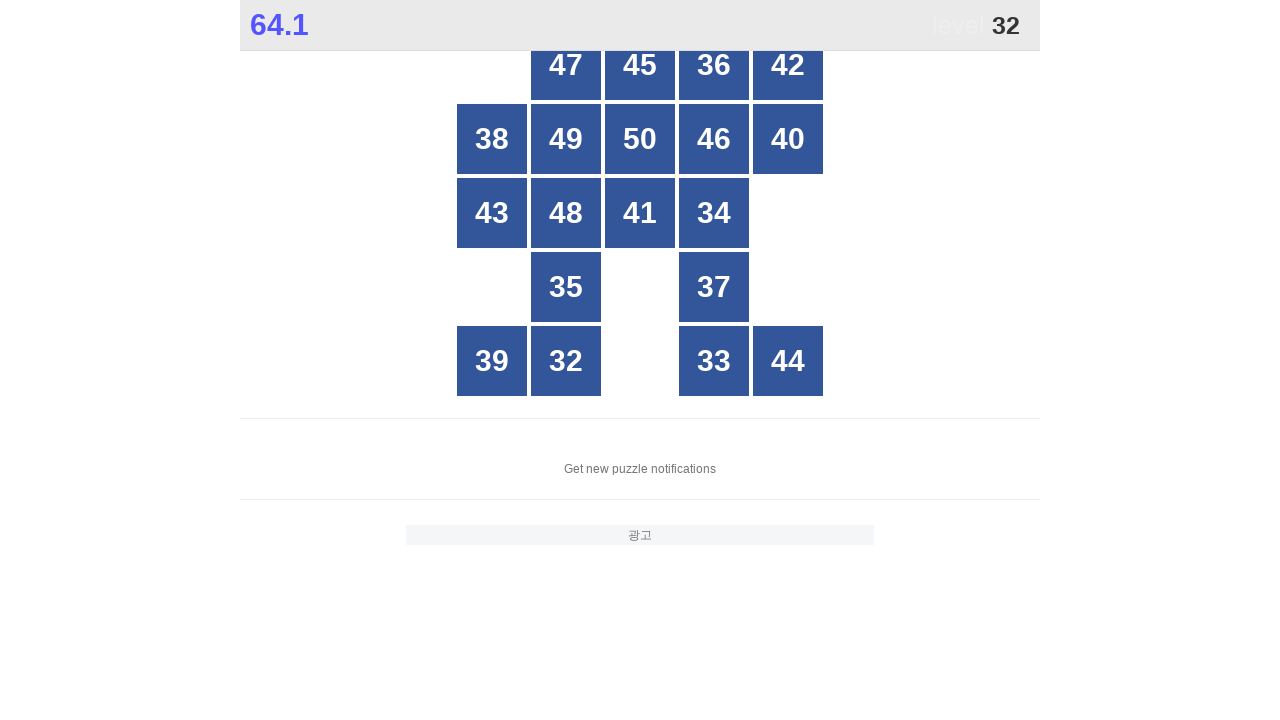

Read button text content: 38
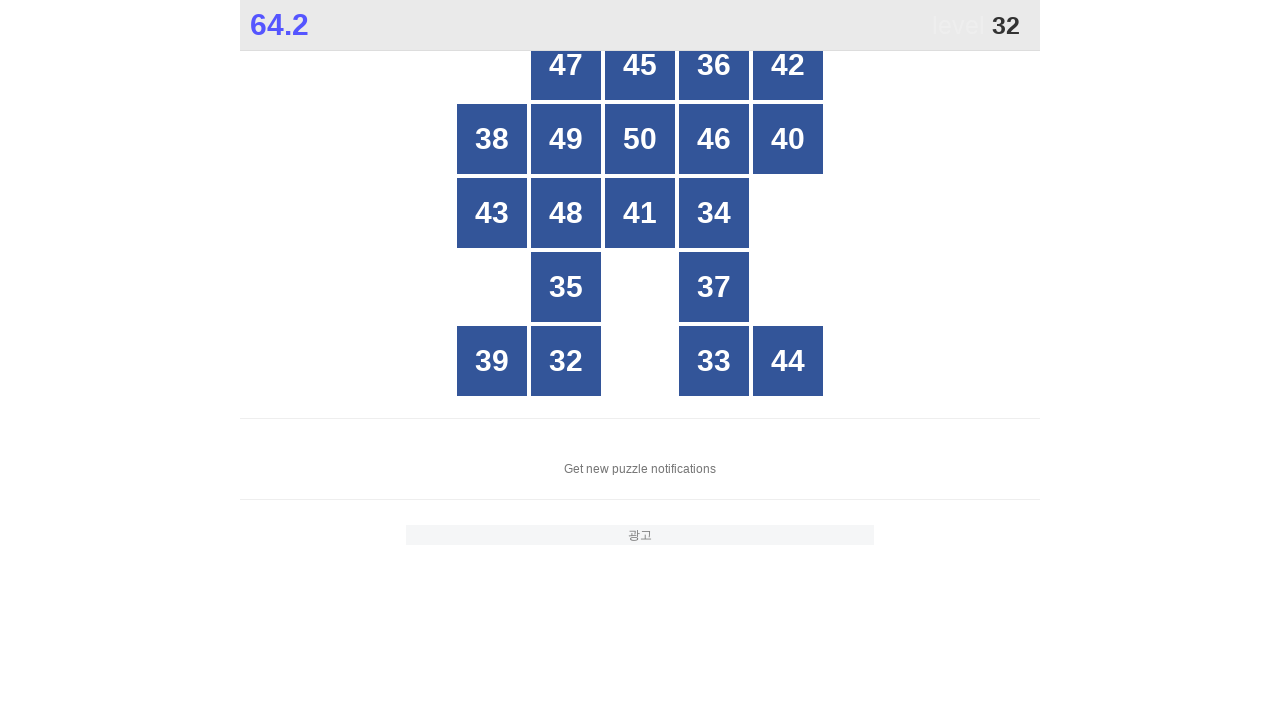

Read button text content: 49
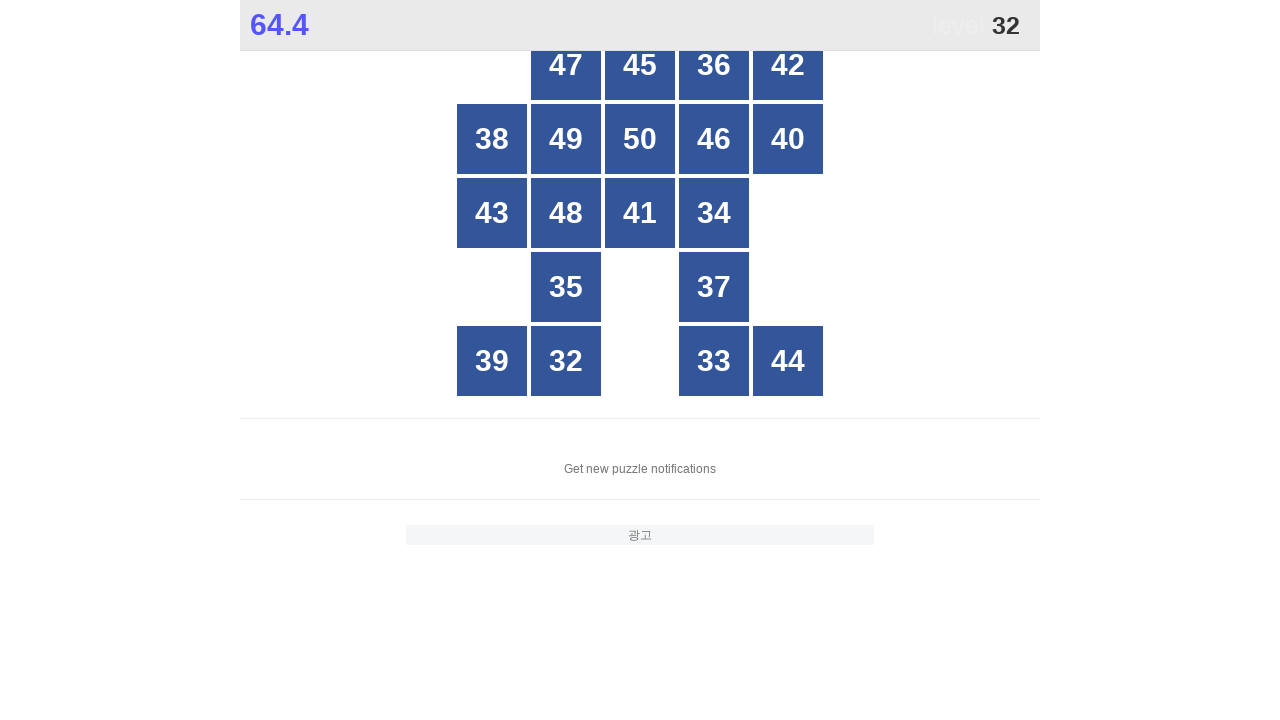

Read button text content: 50
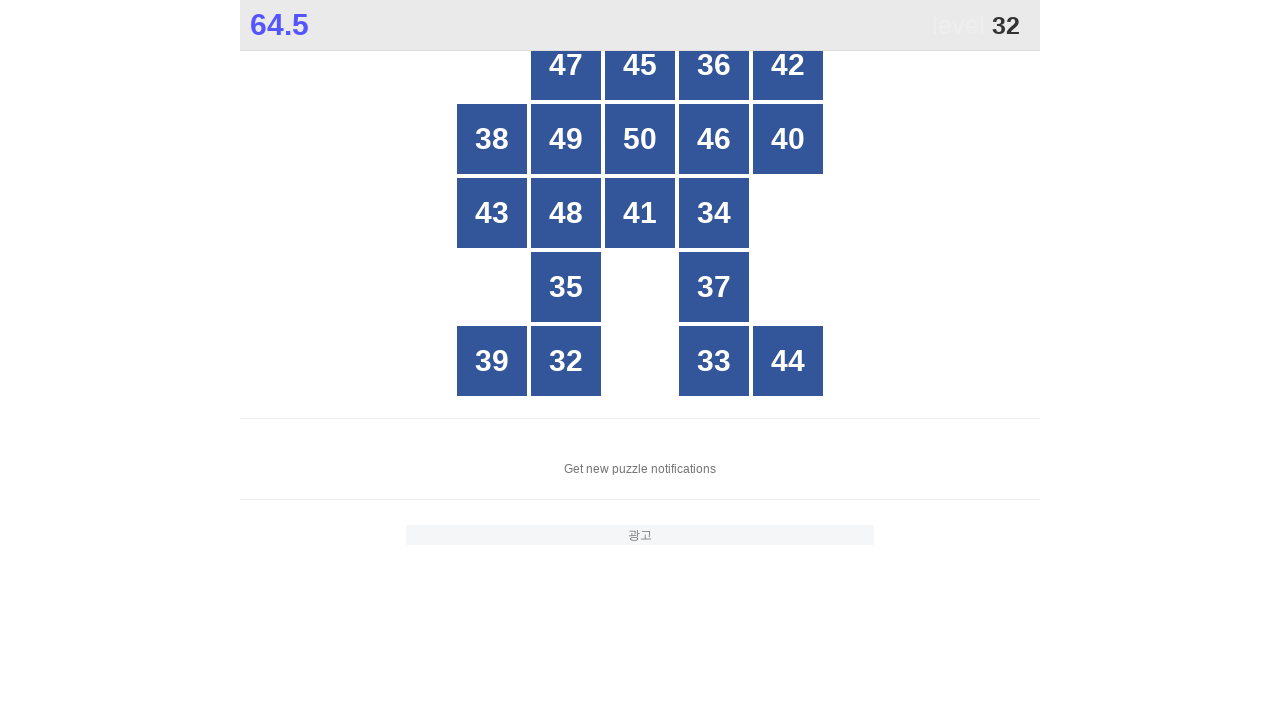

Read button text content: 46
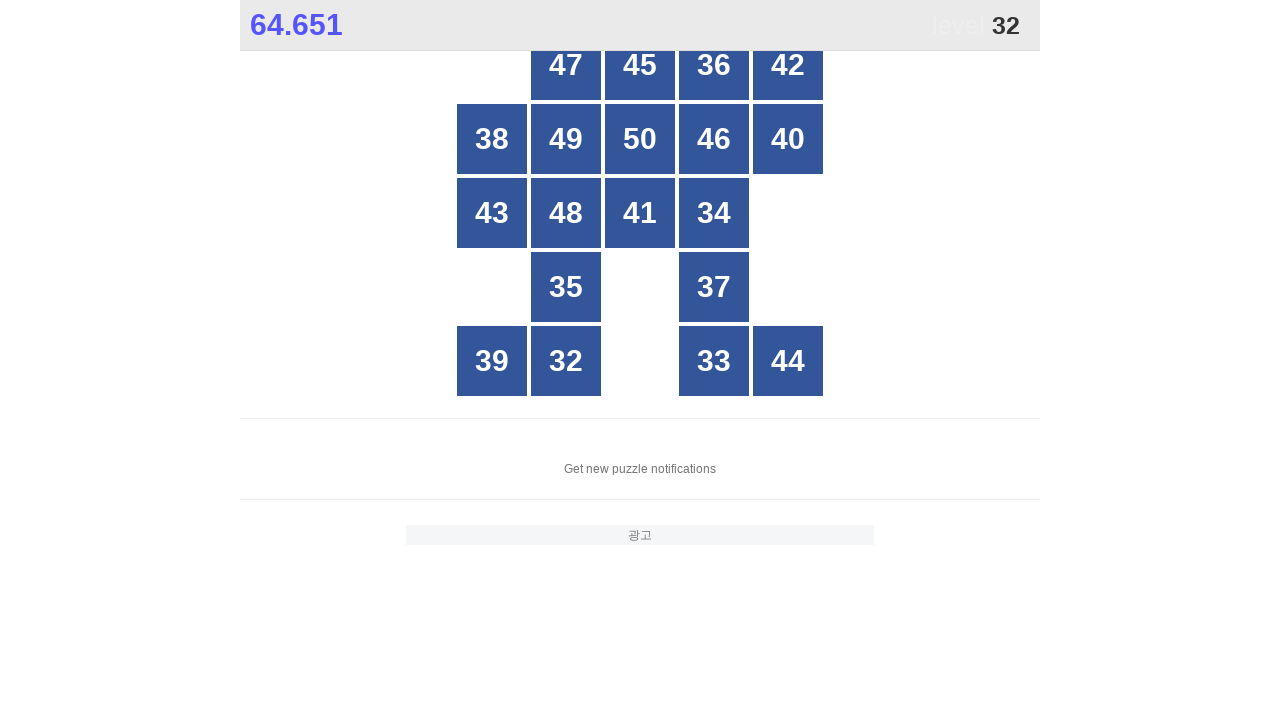

Read button text content: 40
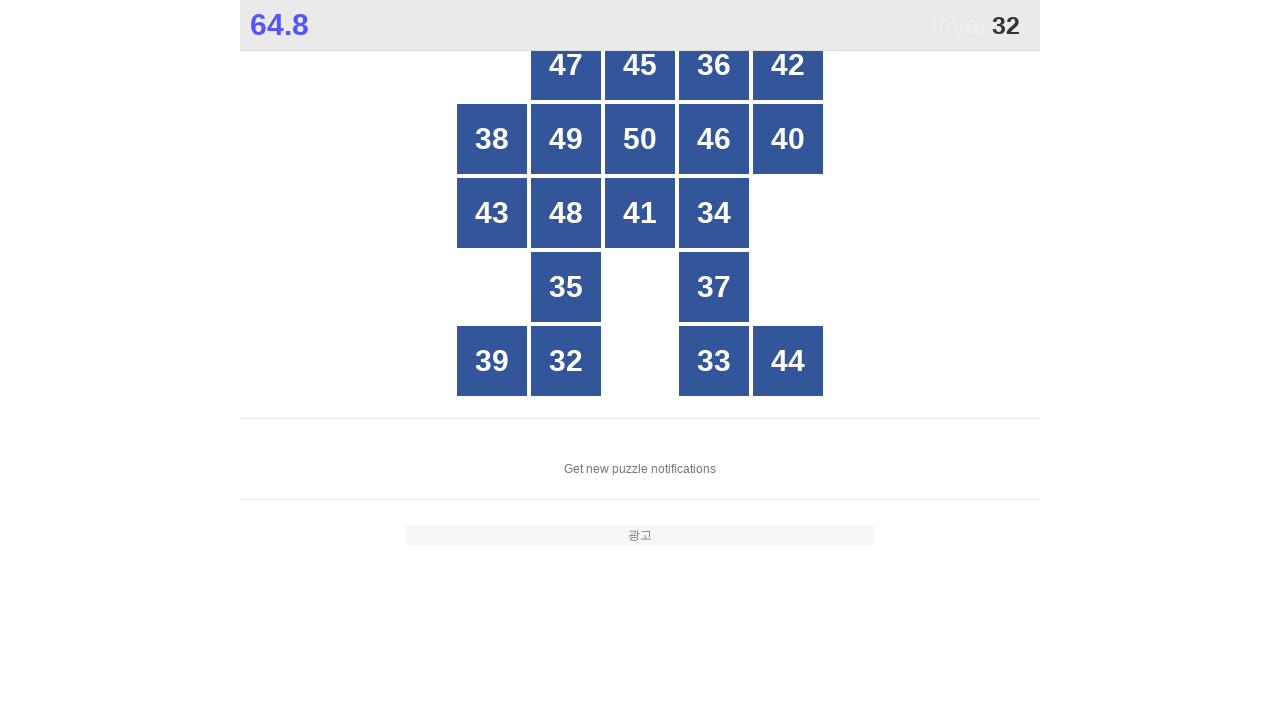

Read button text content: 43
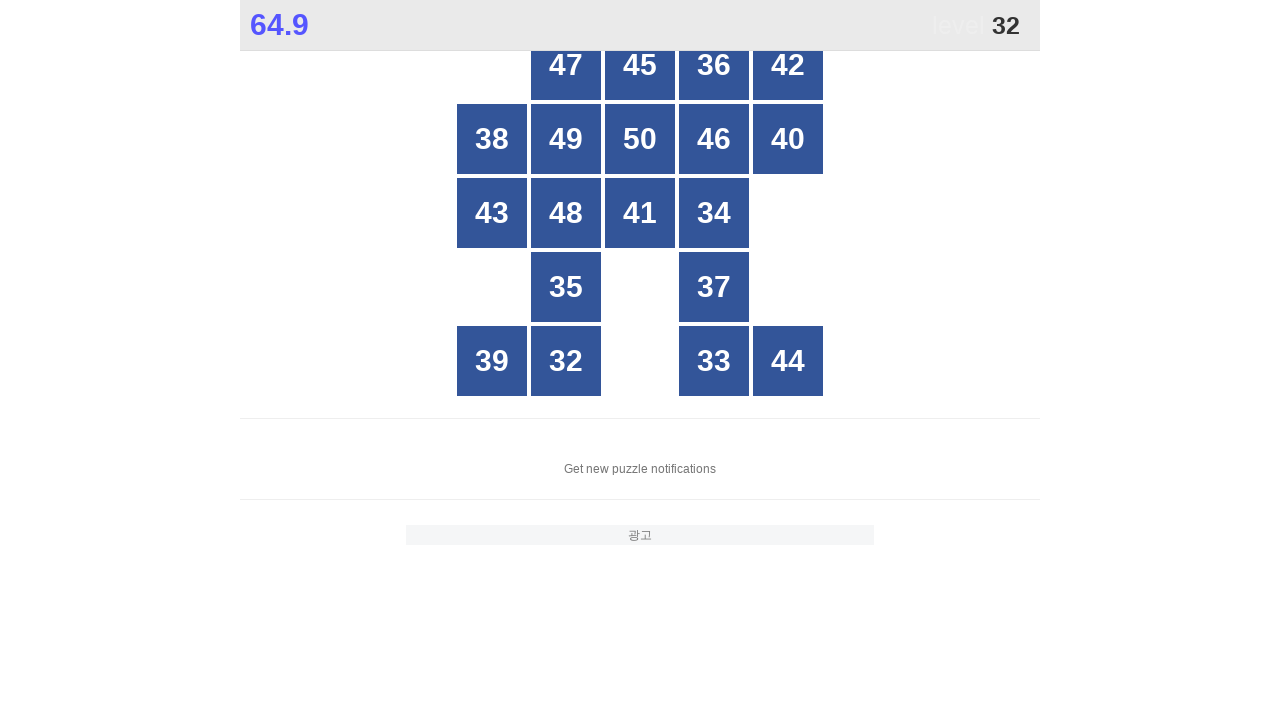

Read button text content: 48
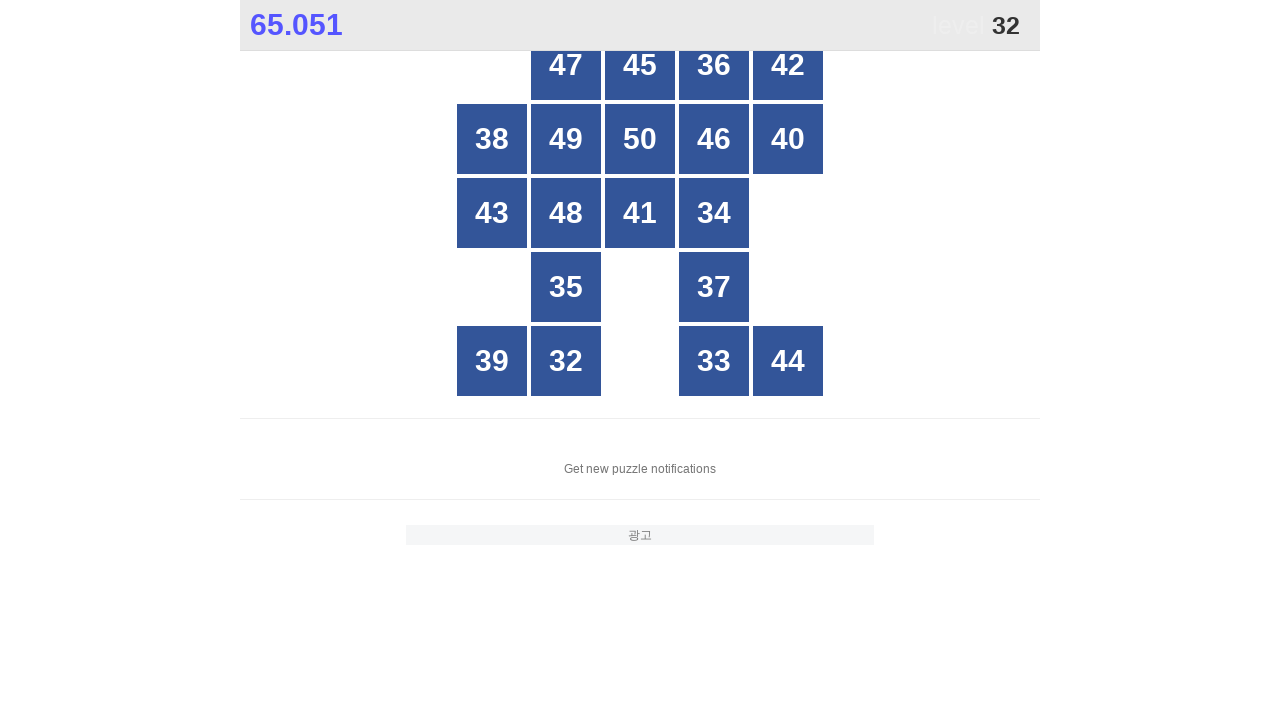

Read button text content: 41
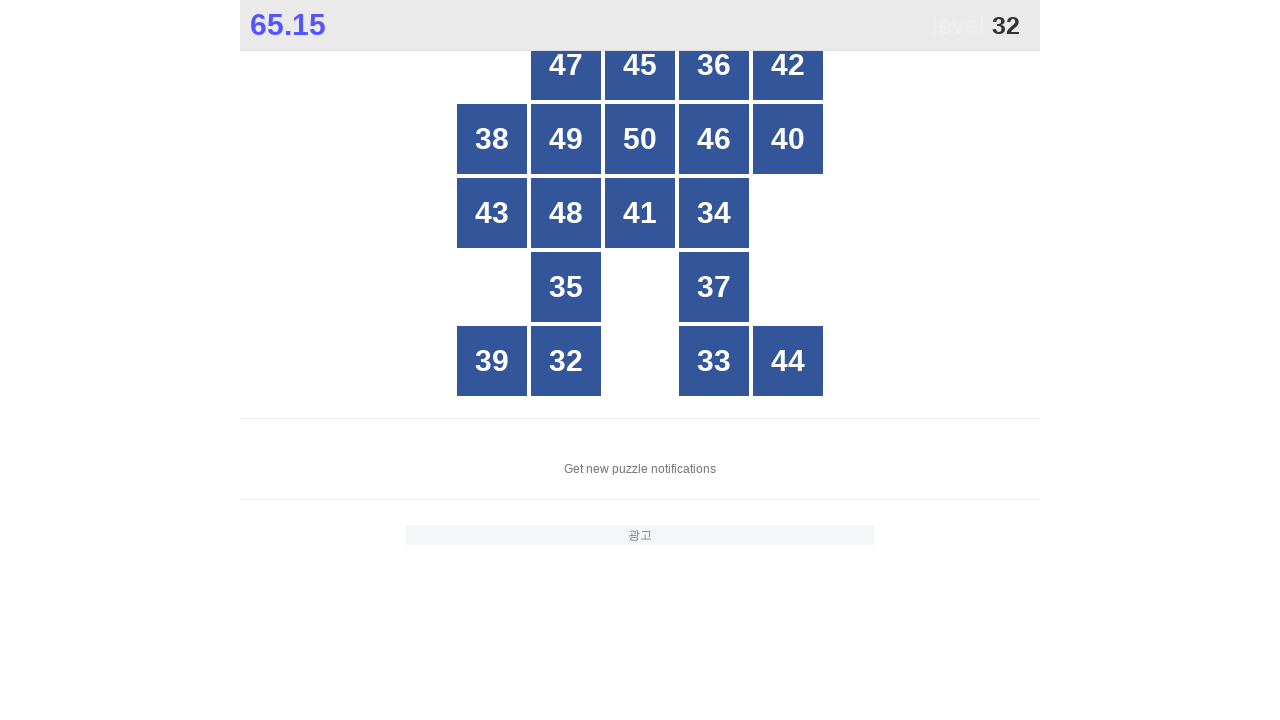

Read button text content: 34
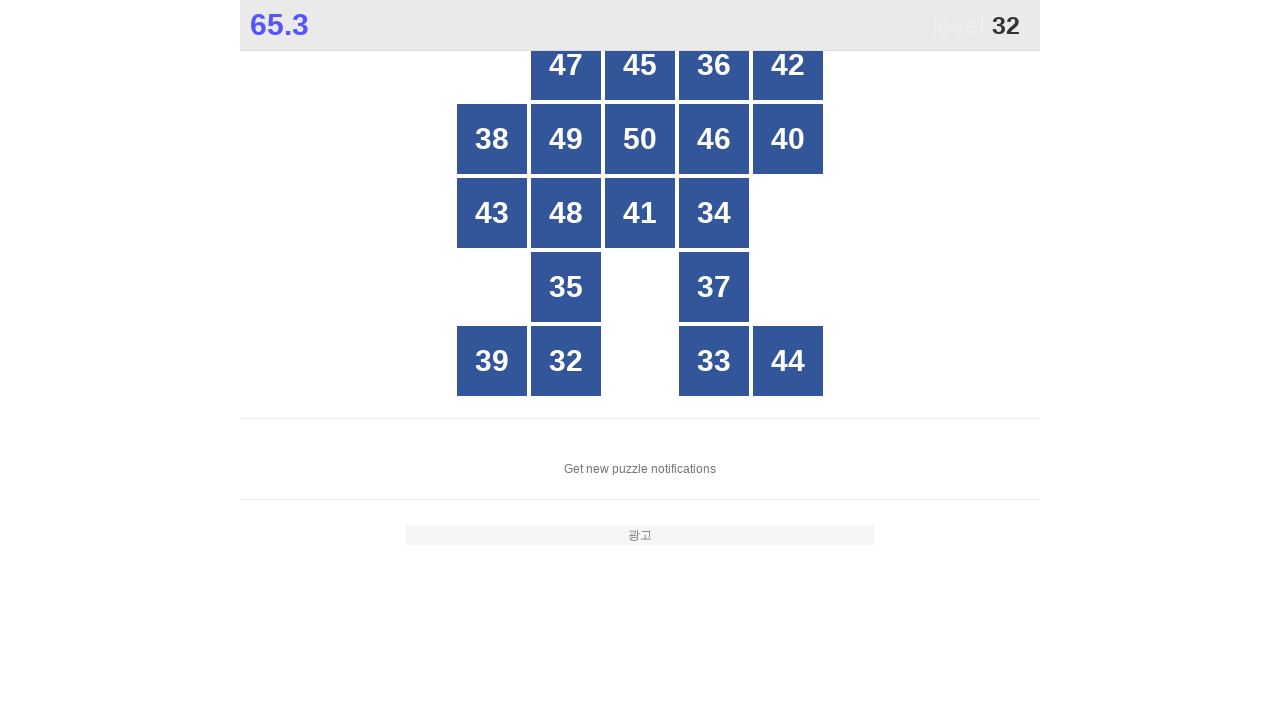

Read button text content: 35
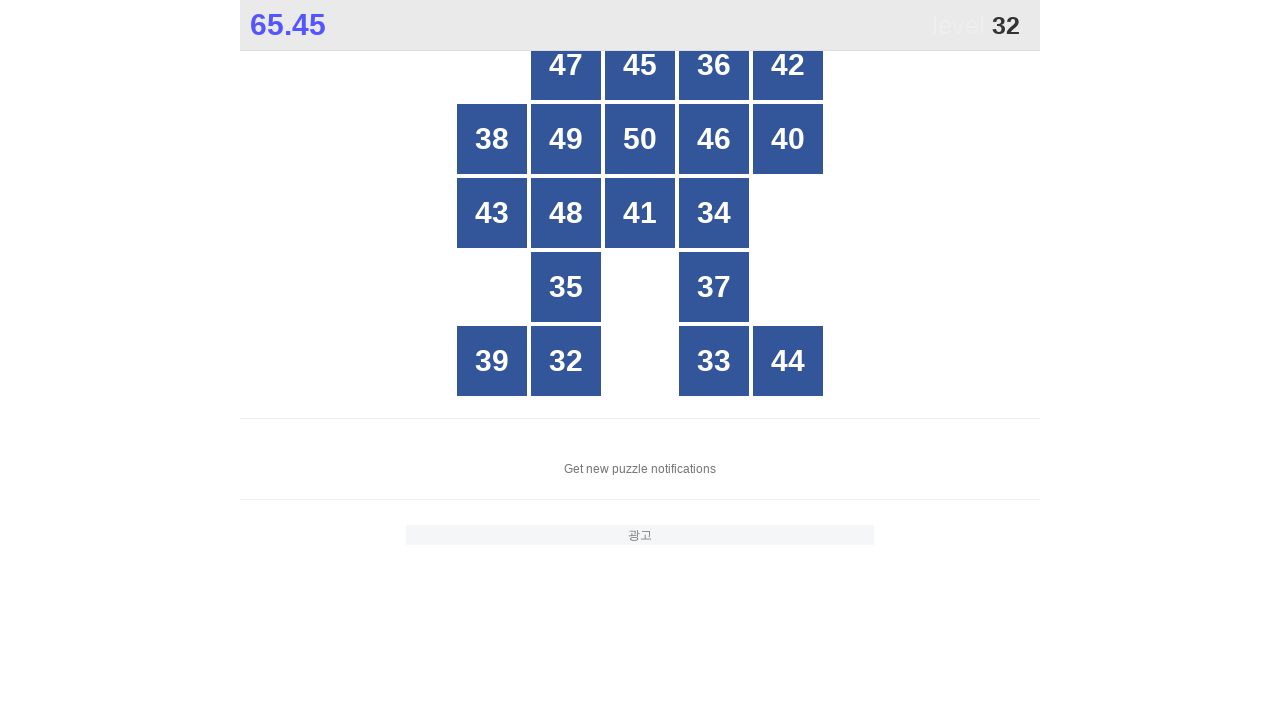

Read button text content: 37
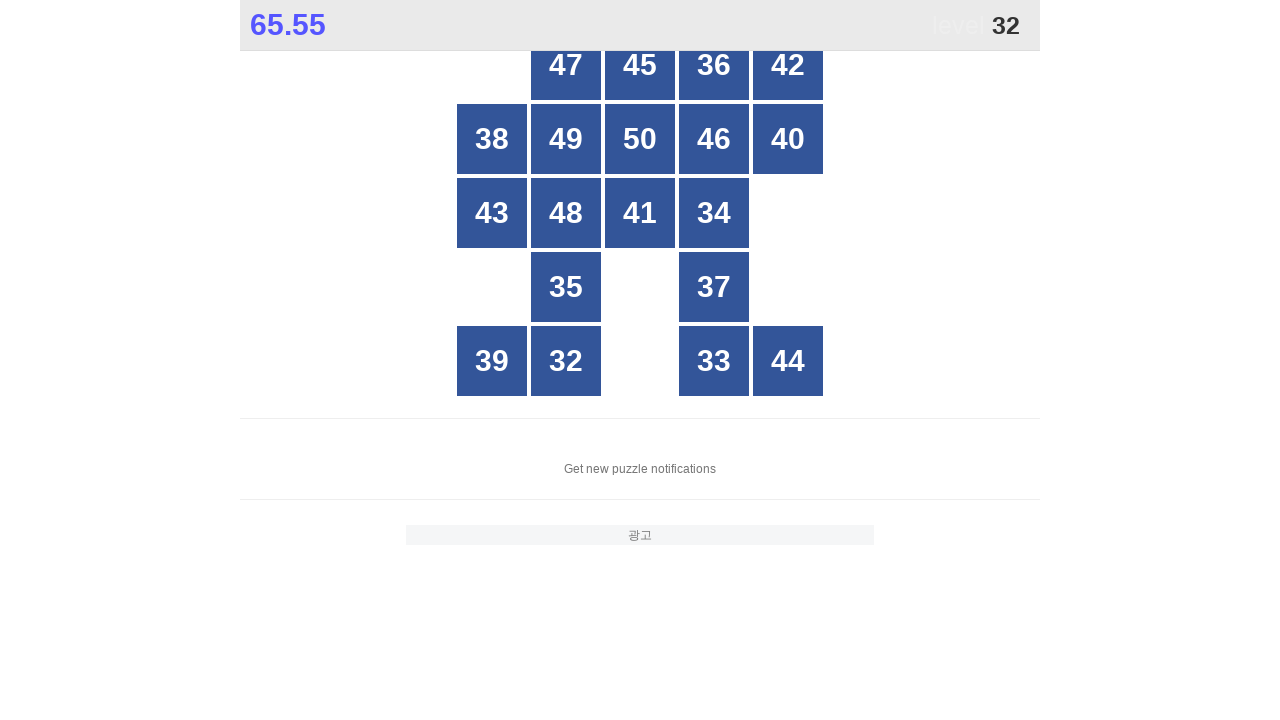

Read button text content: 39
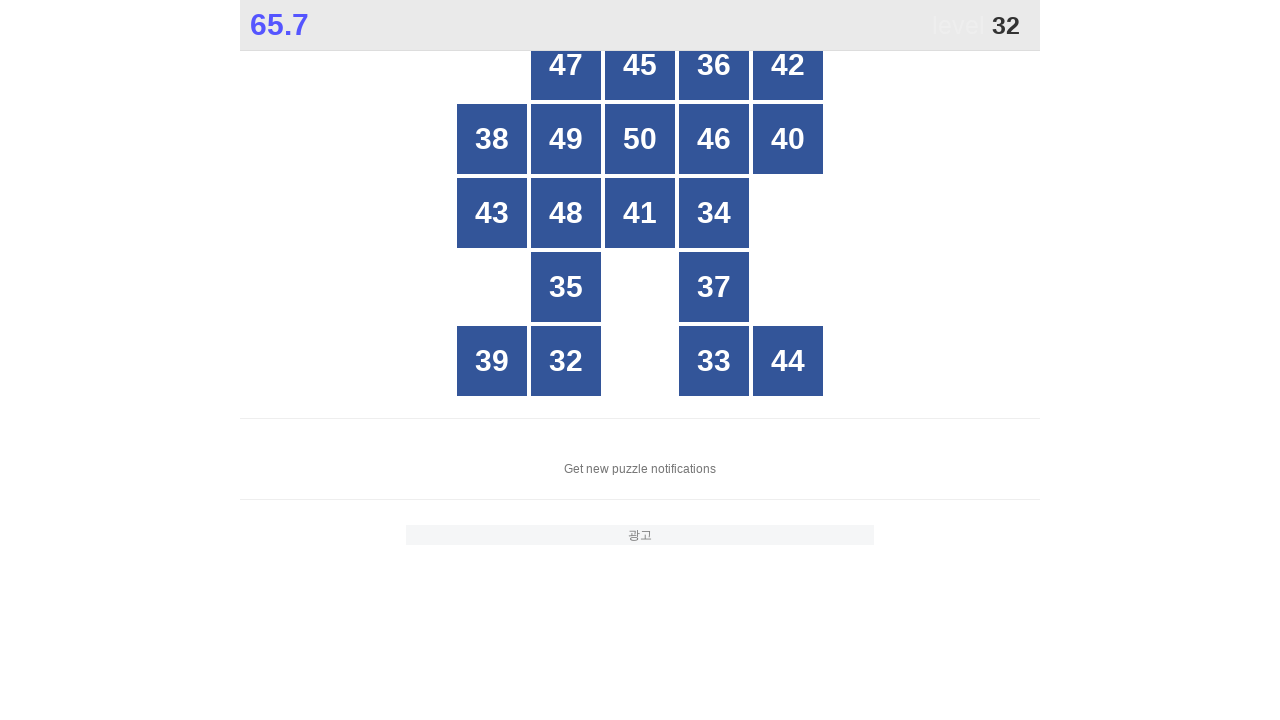

Read button text content: 32
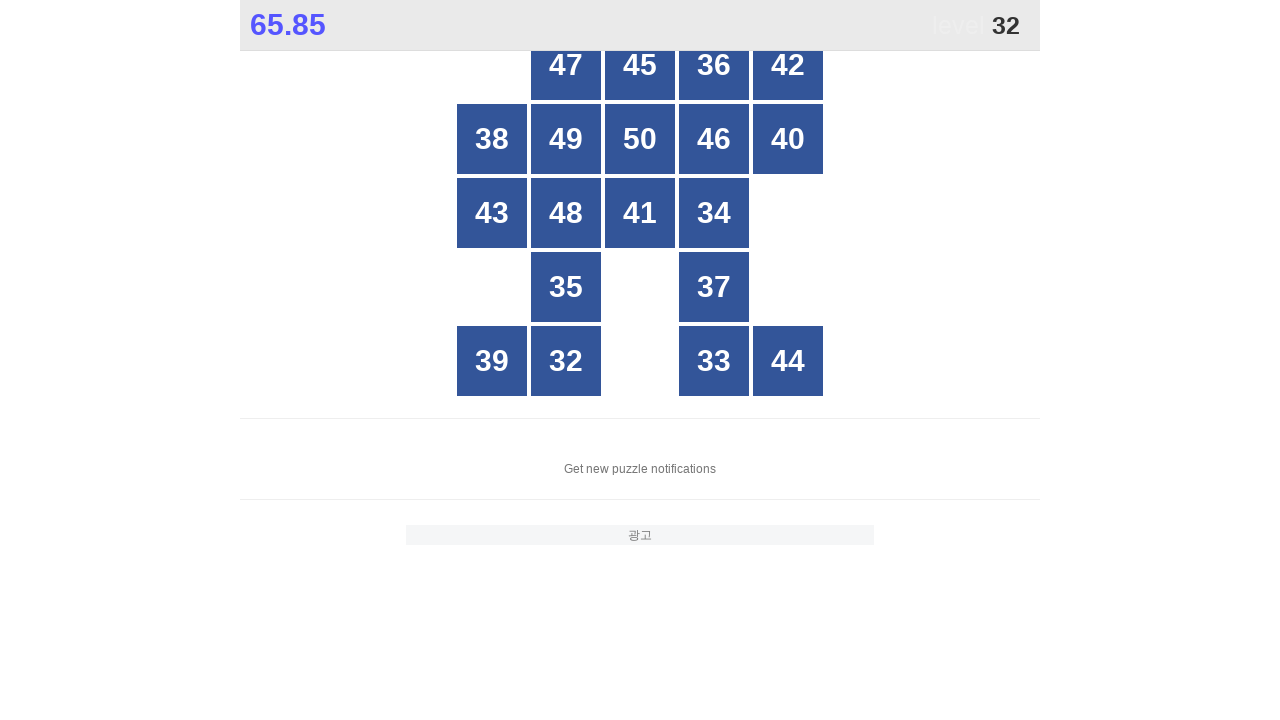

Clicked button number 32 at (566, 361) on xpath=//*[@id="grid"]/div[*] >> nth=16
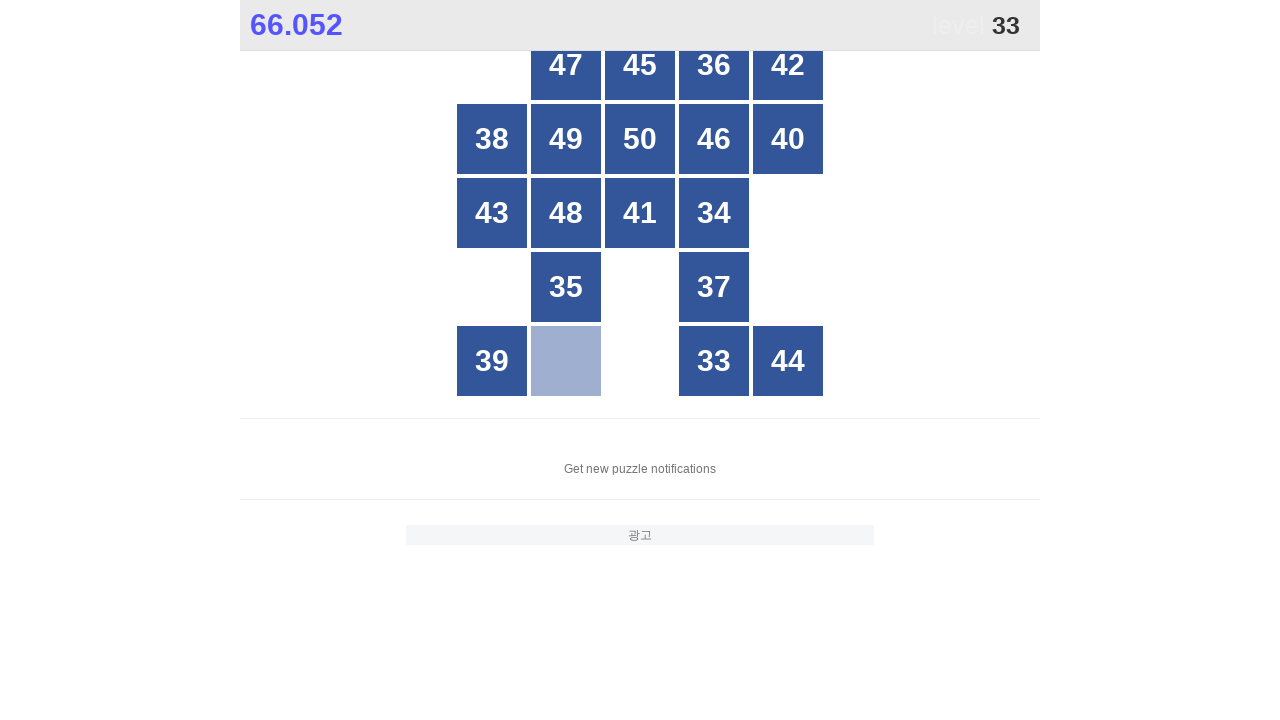

Located all grid buttons to find number 33
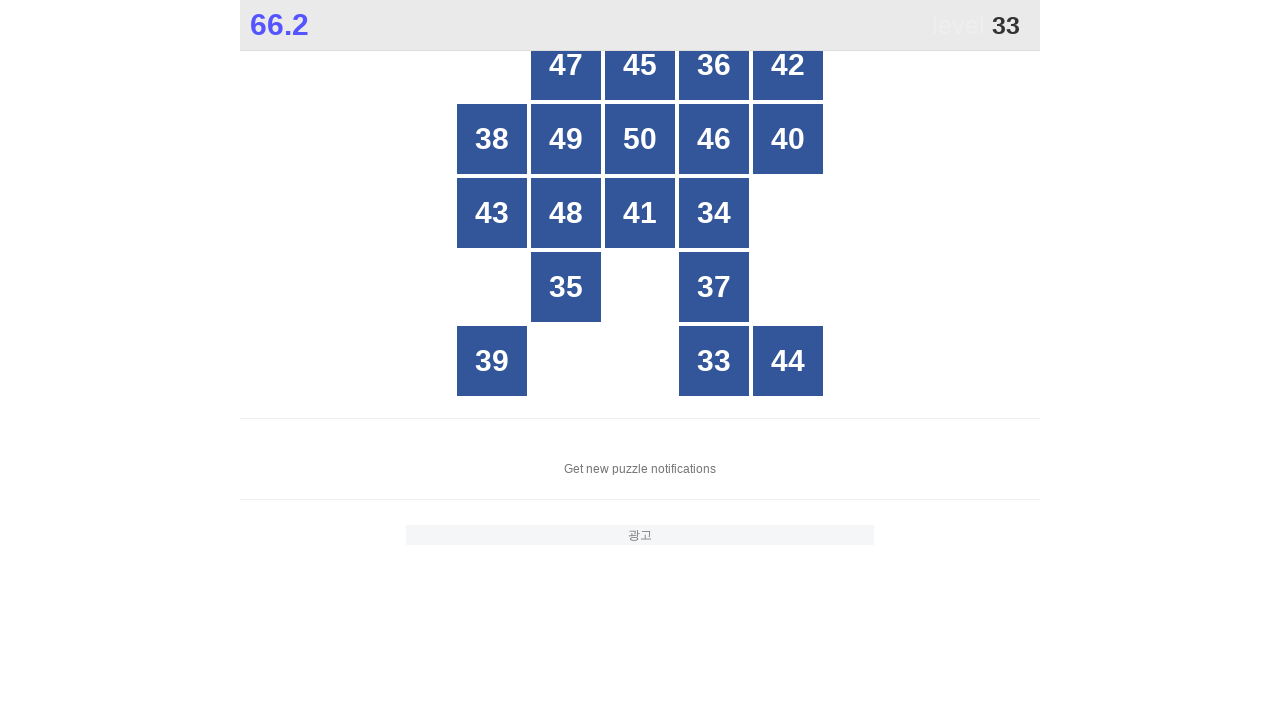

Read button text content: 47
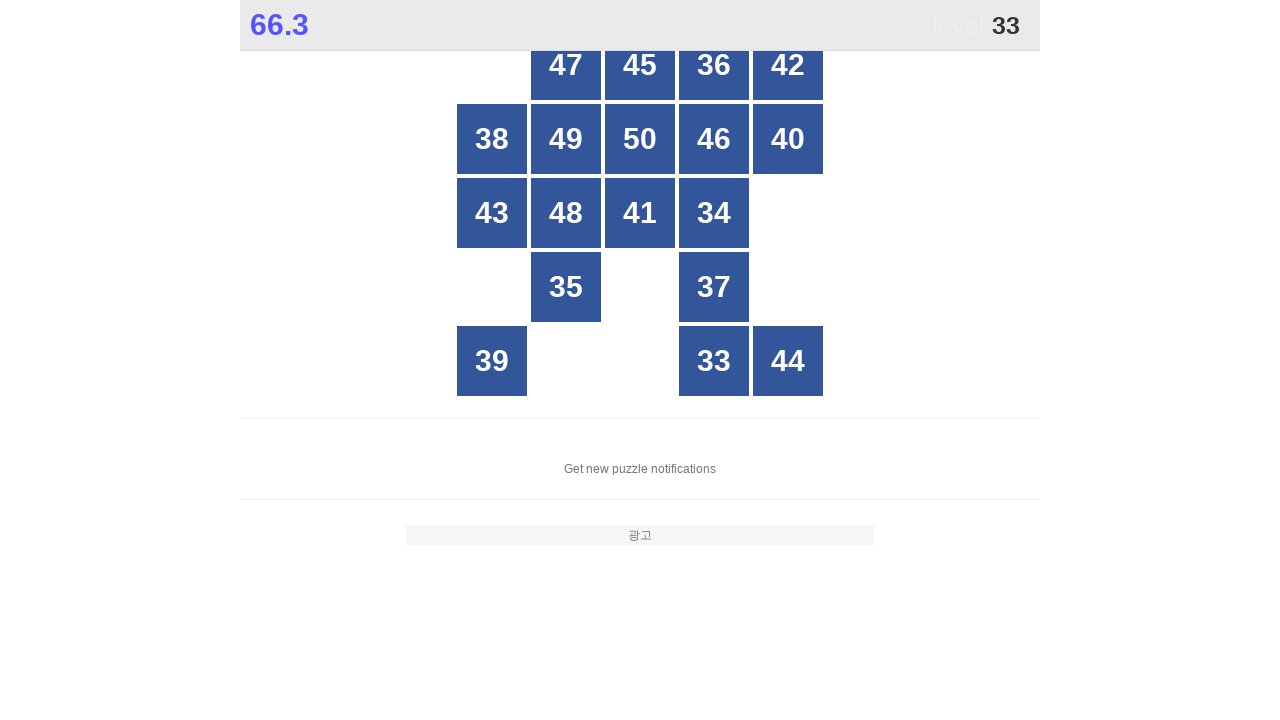

Read button text content: 45
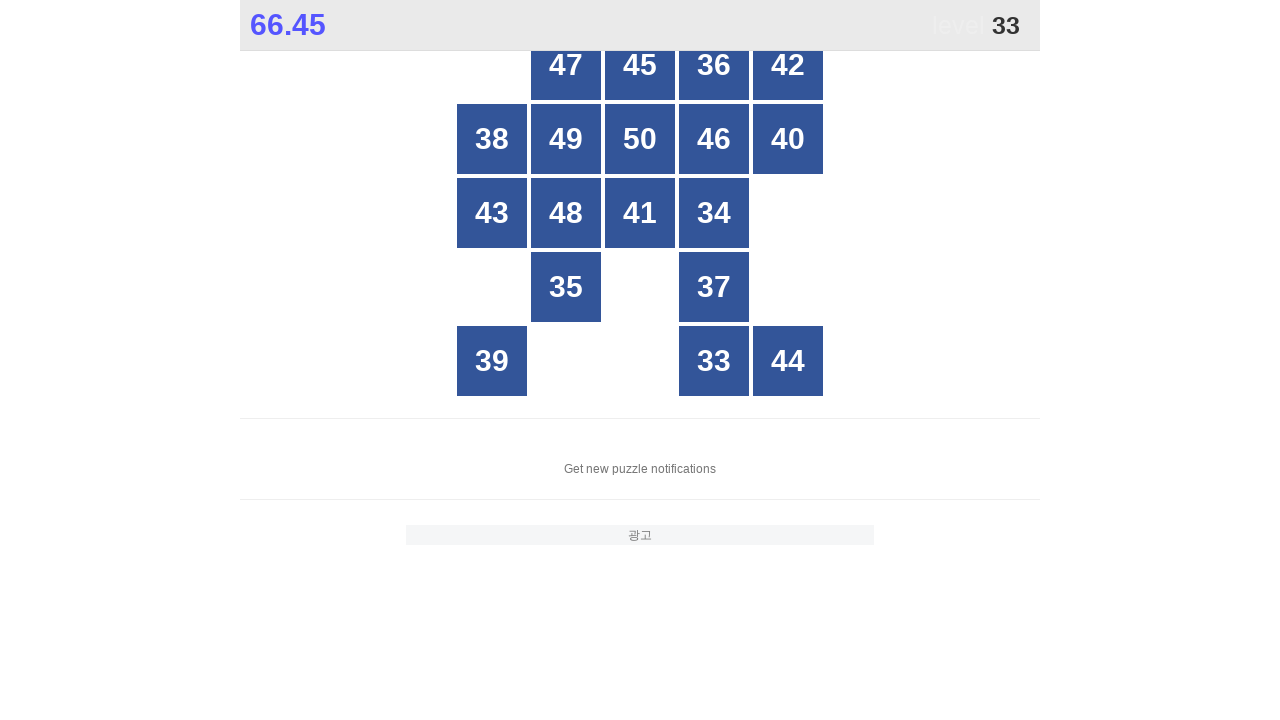

Read button text content: 36
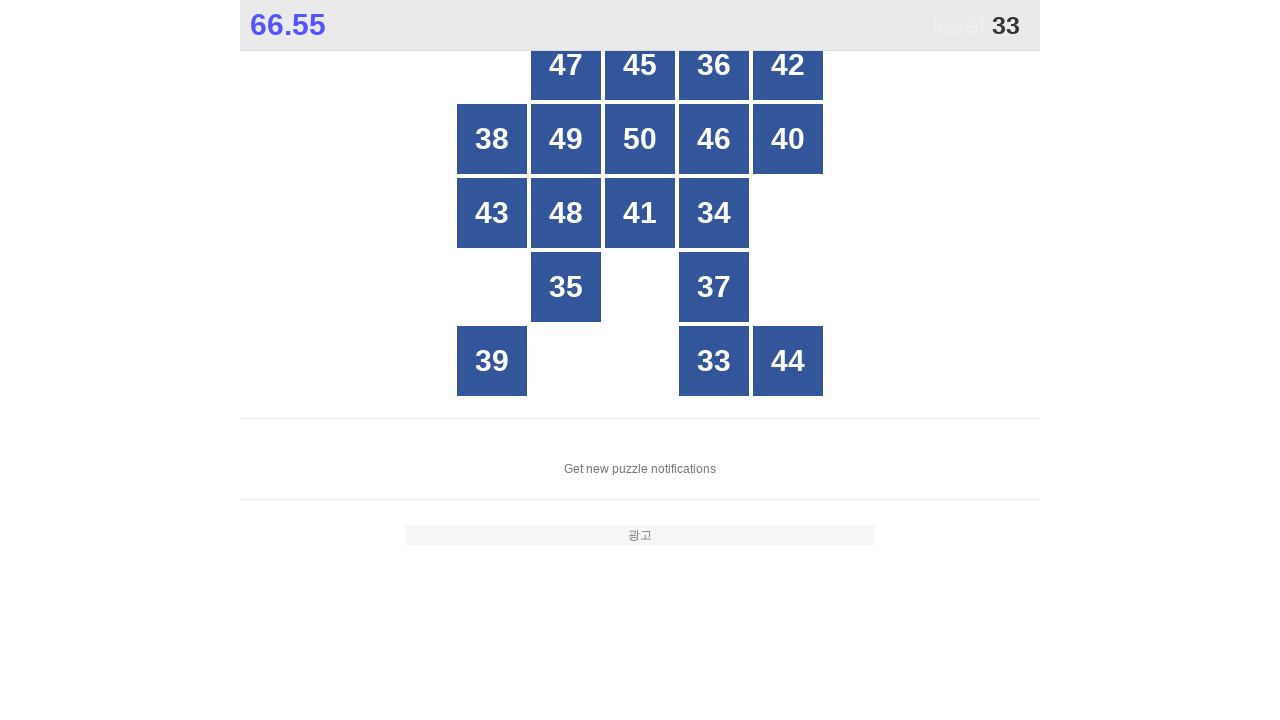

Read button text content: 42
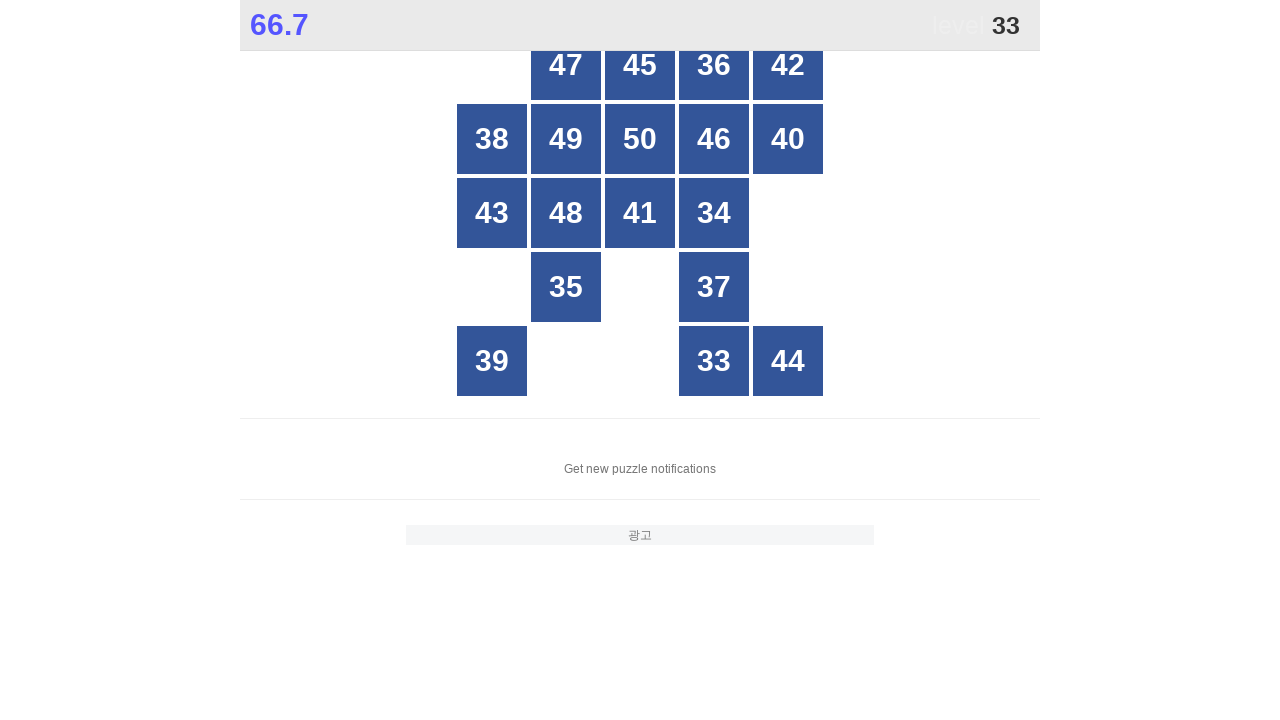

Read button text content: 38
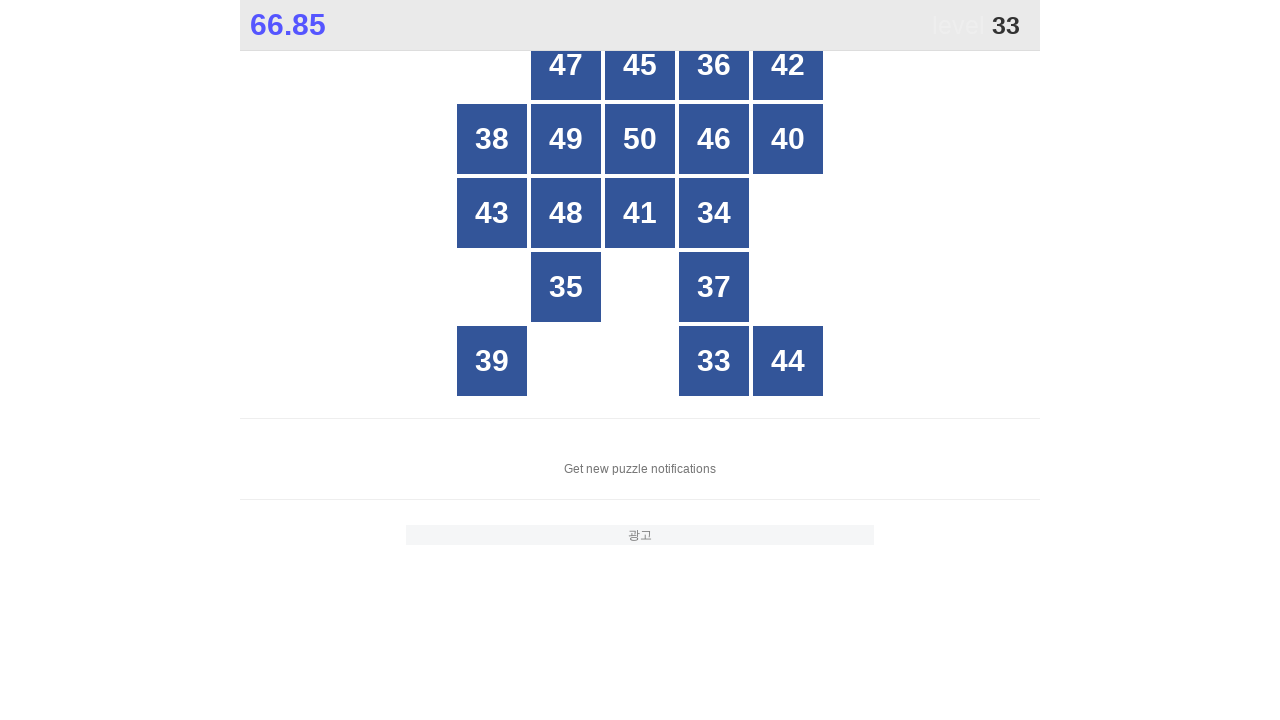

Read button text content: 49
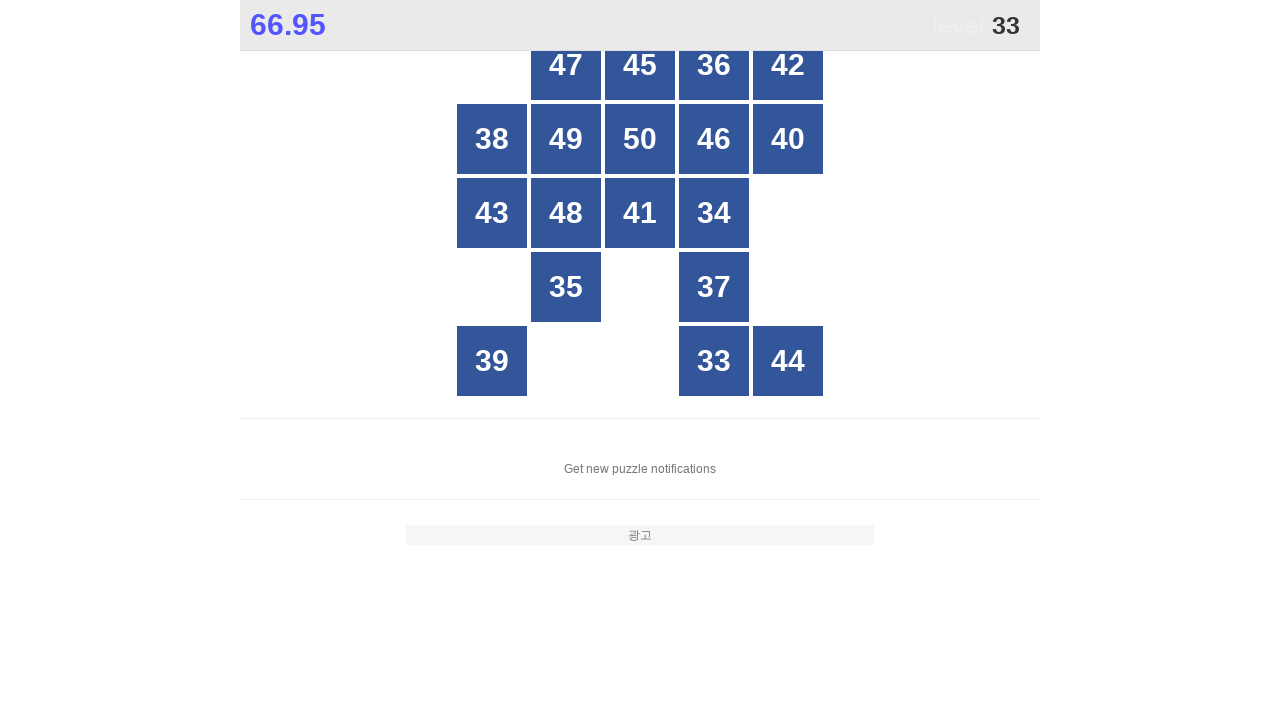

Read button text content: 50
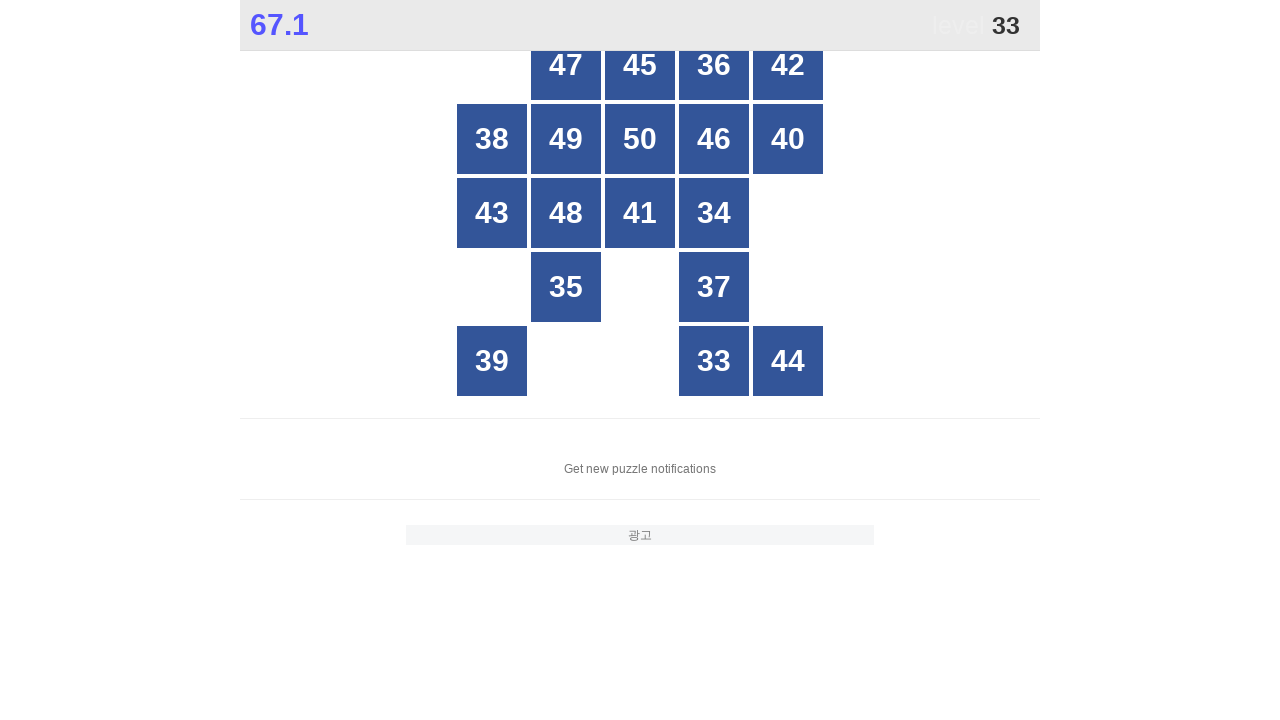

Read button text content: 46
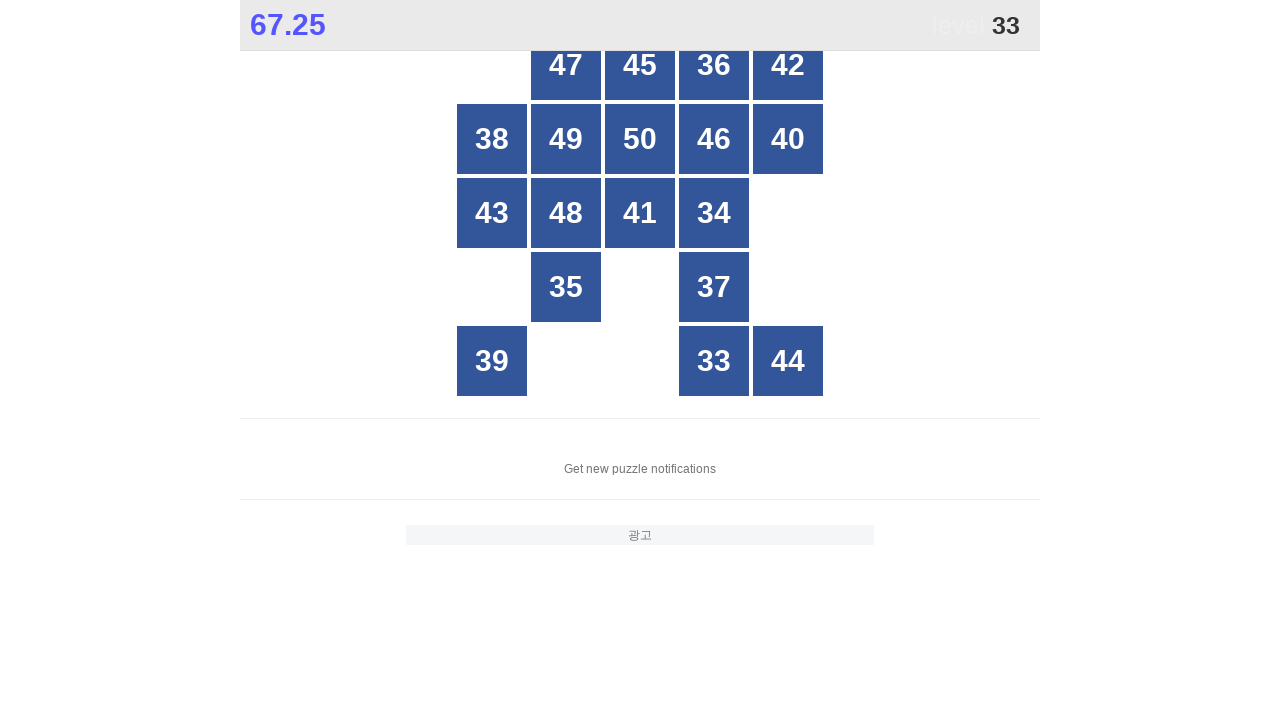

Read button text content: 40
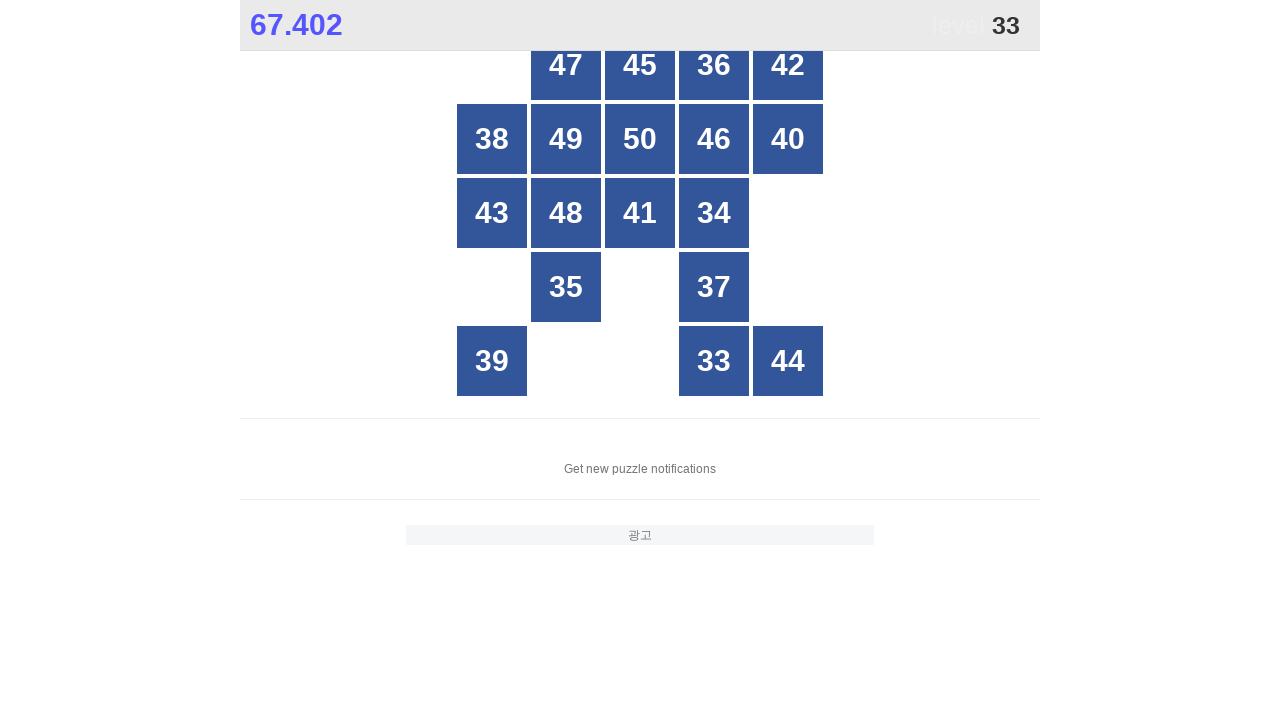

Read button text content: 43
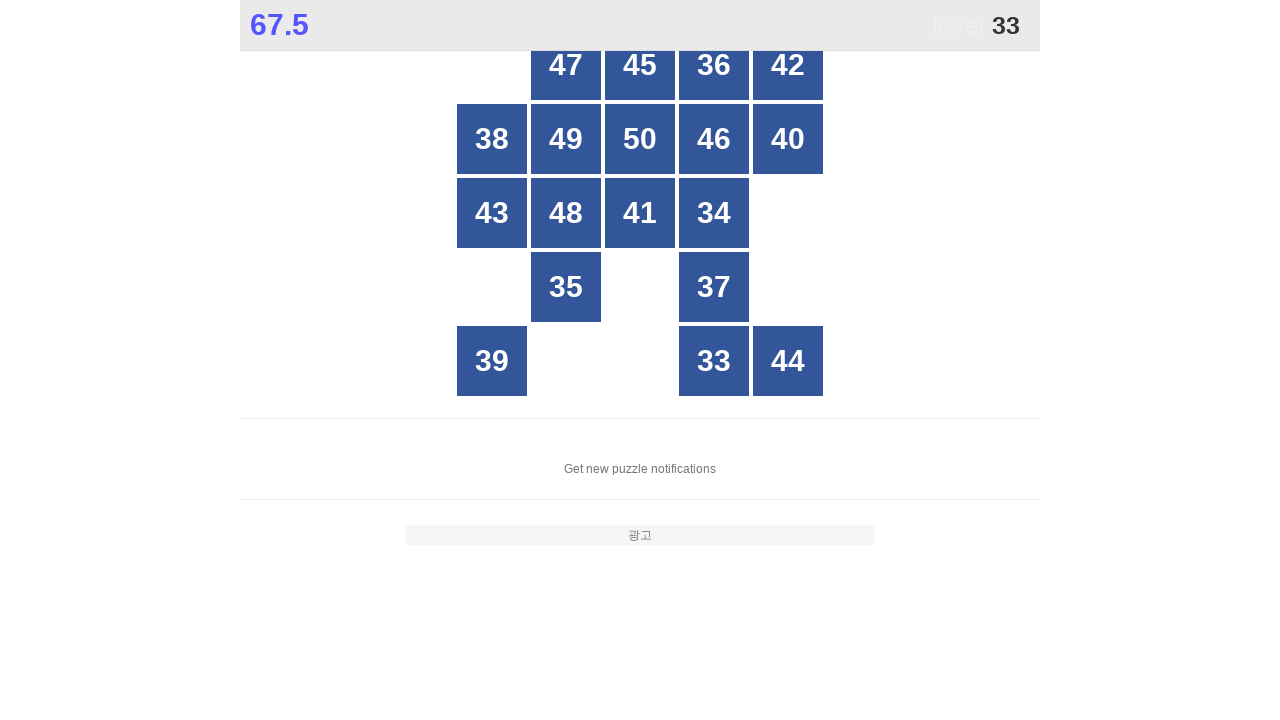

Read button text content: 48
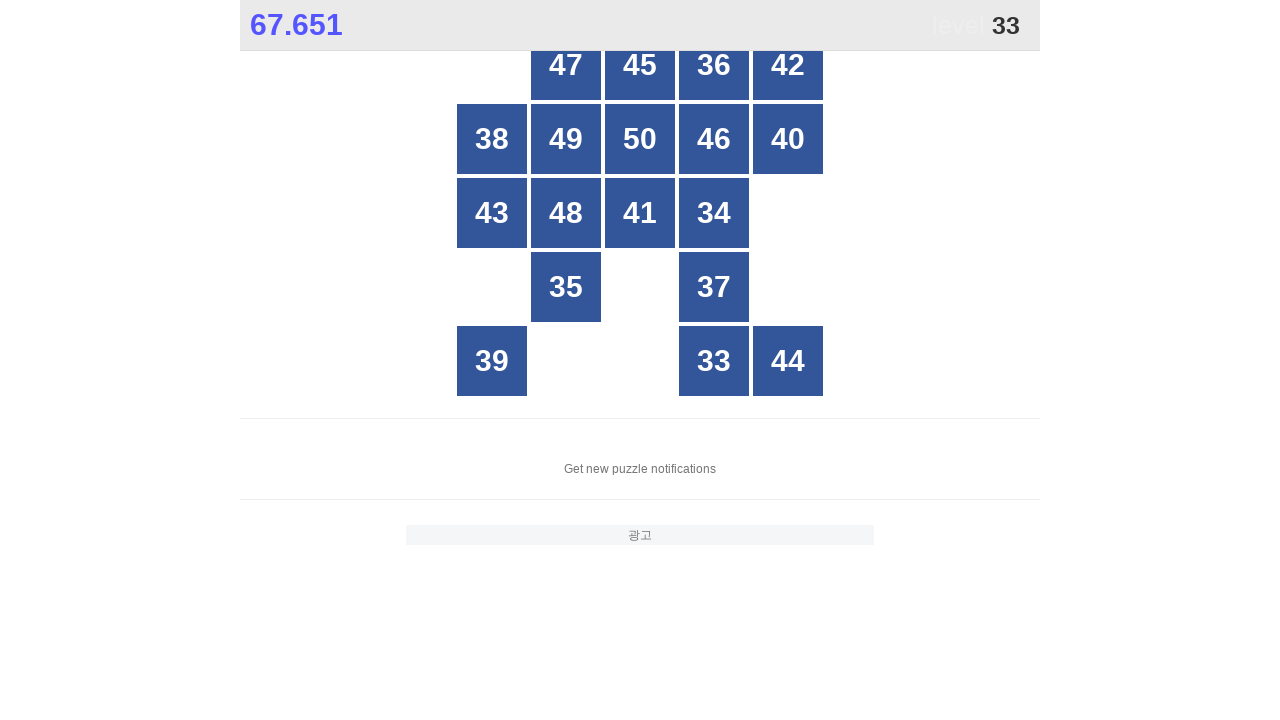

Read button text content: 41
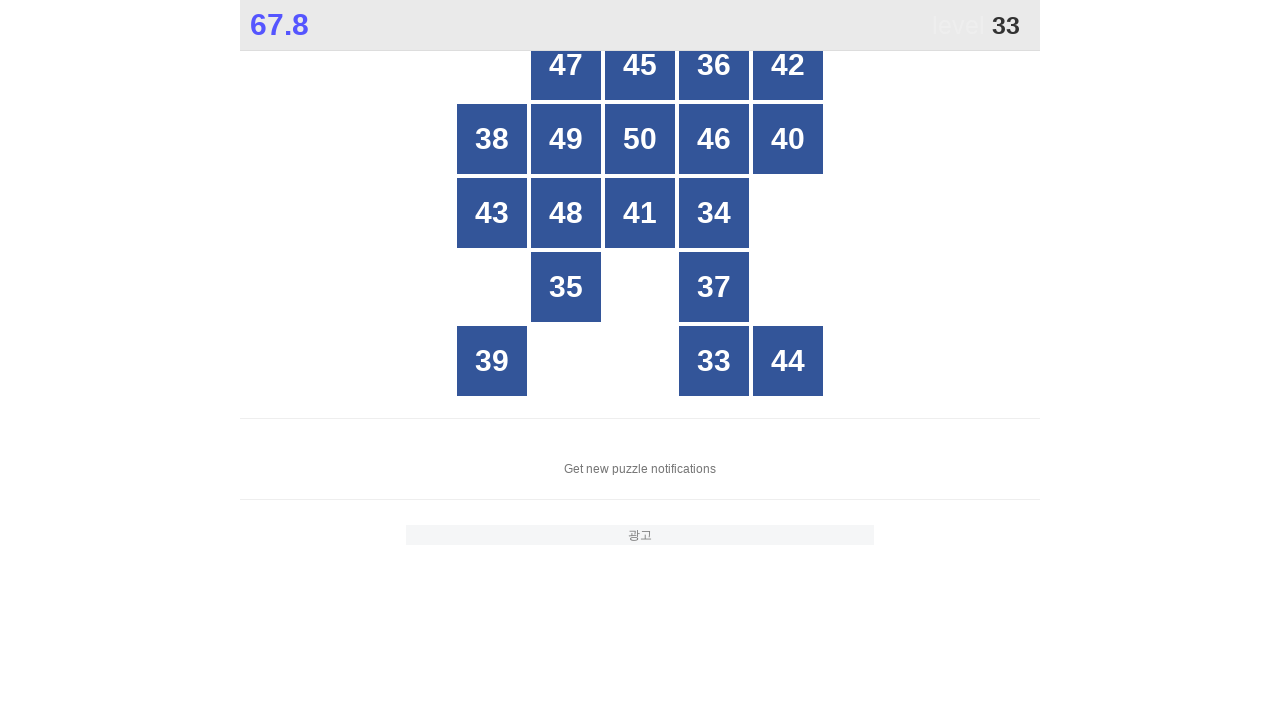

Read button text content: 34
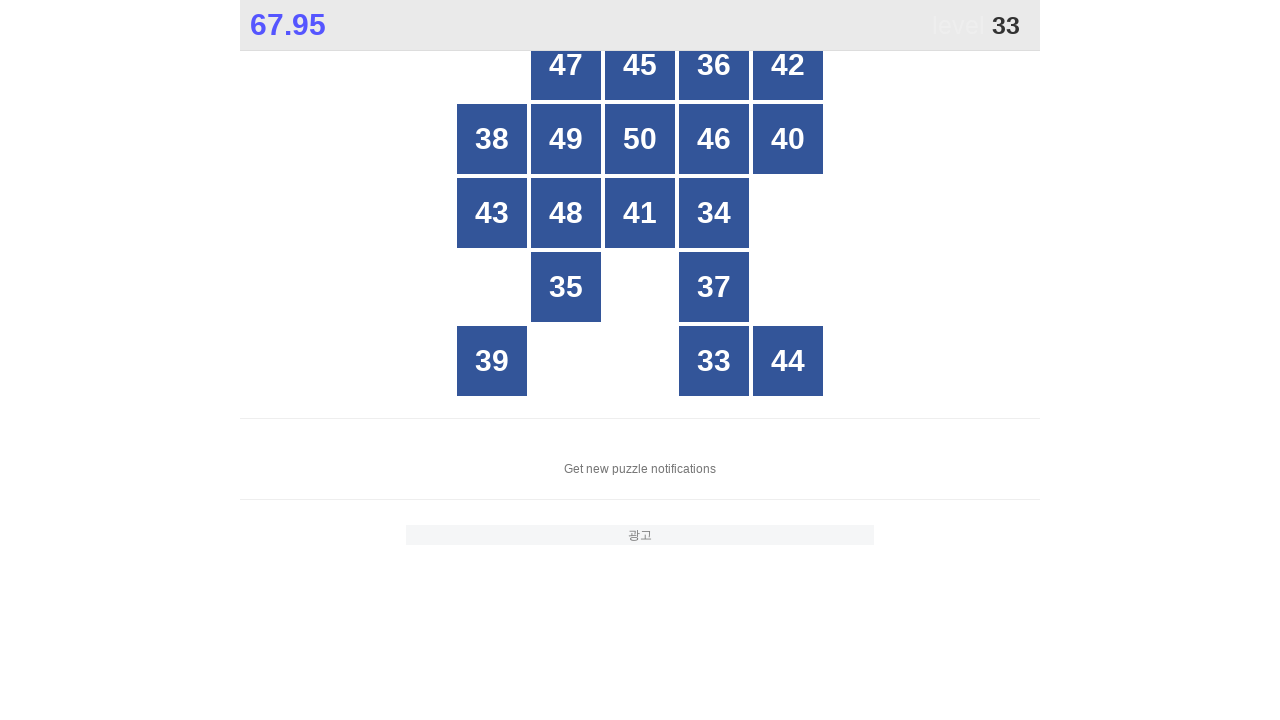

Read button text content: 35
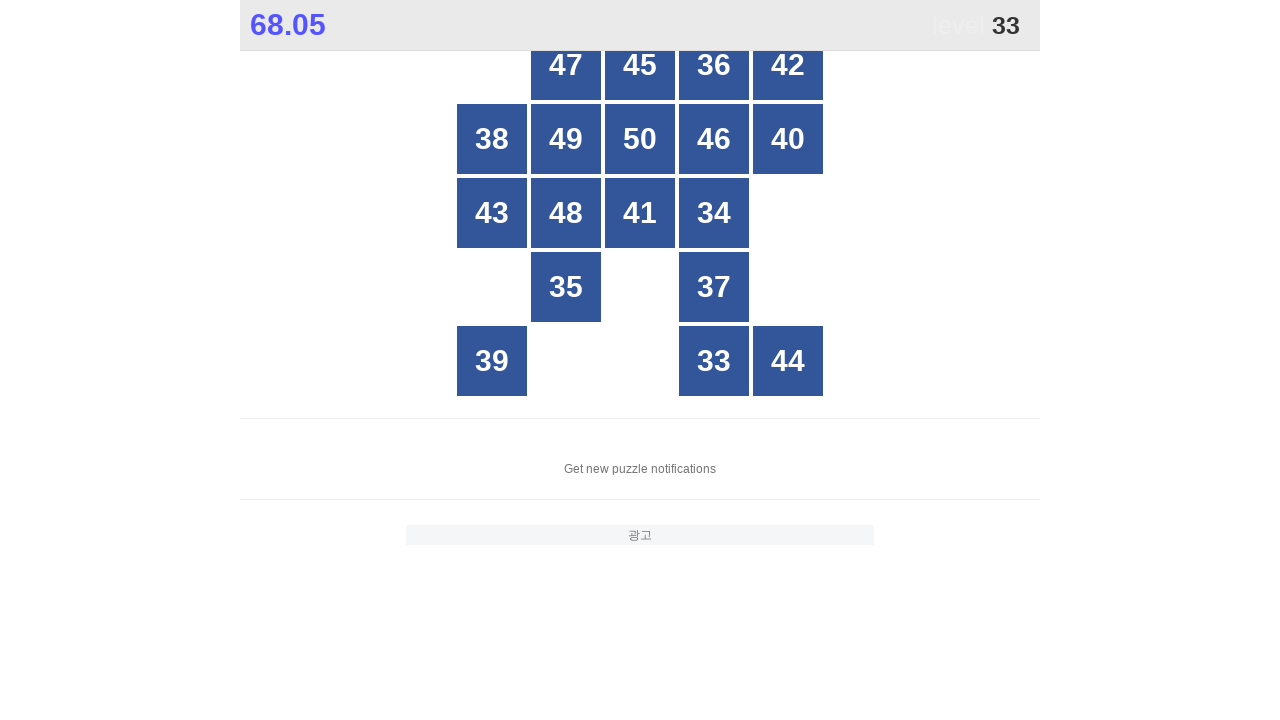

Read button text content: 37
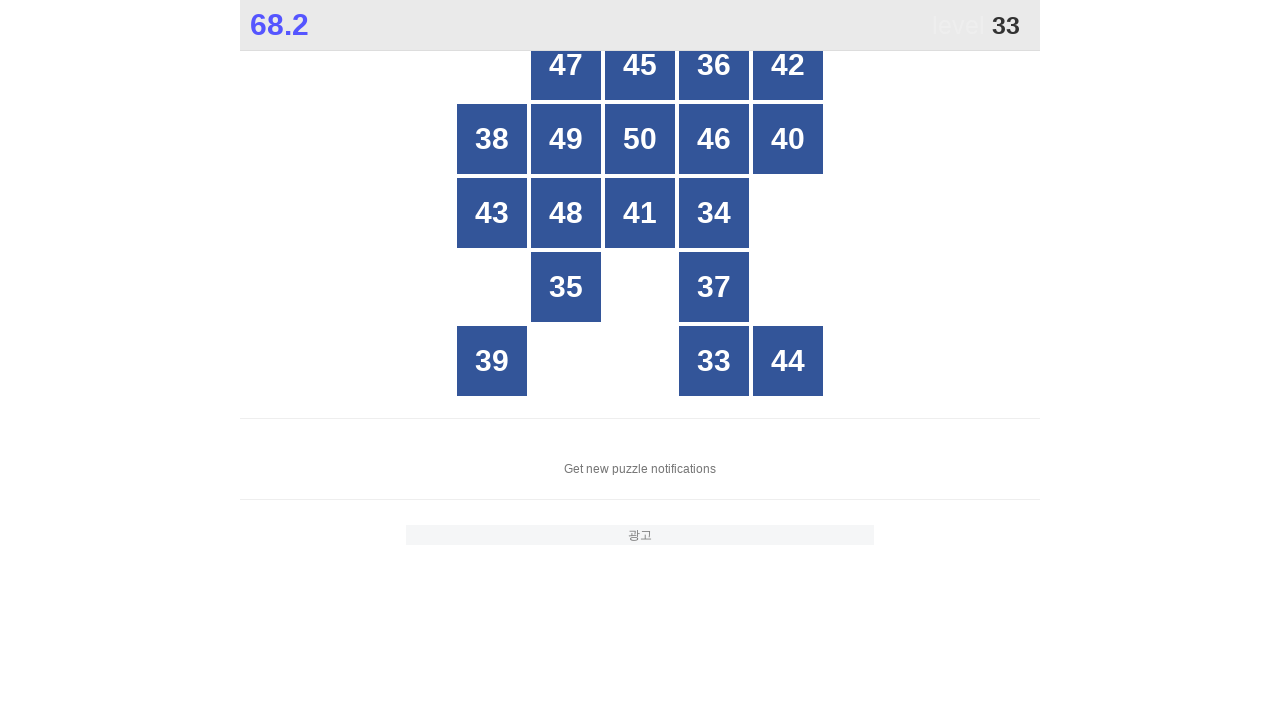

Read button text content: 39
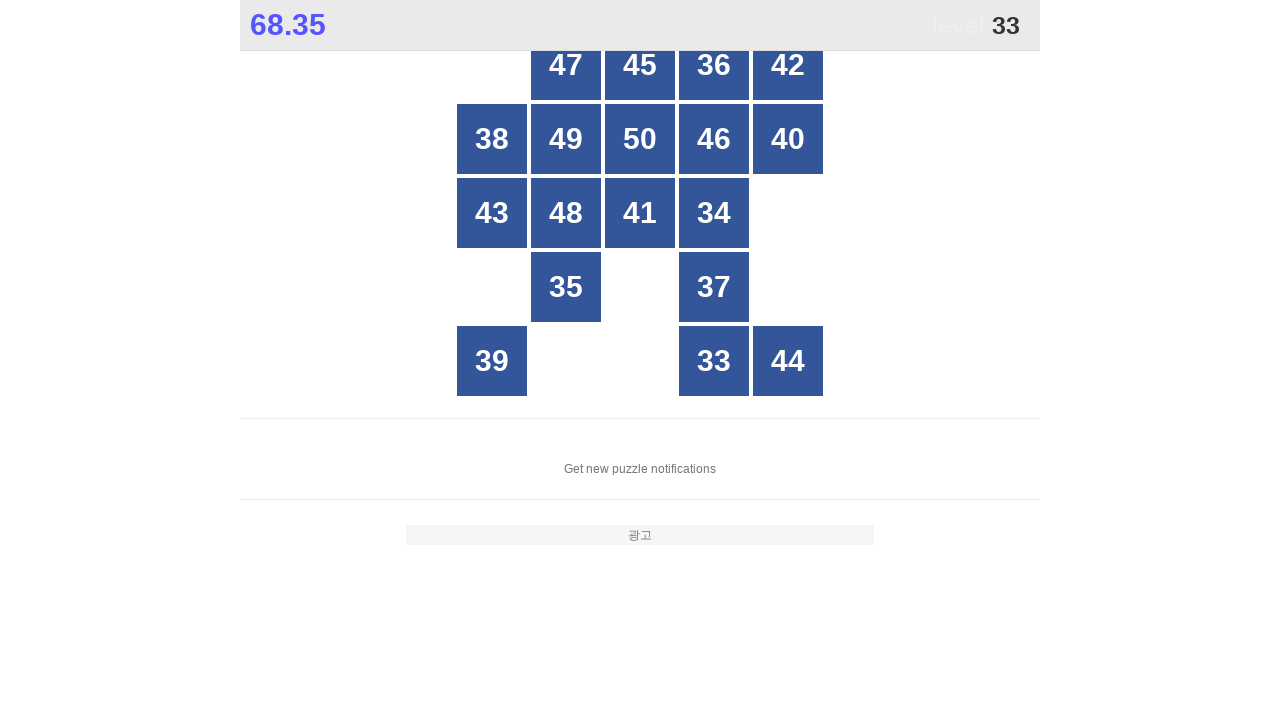

Read button text content: 33
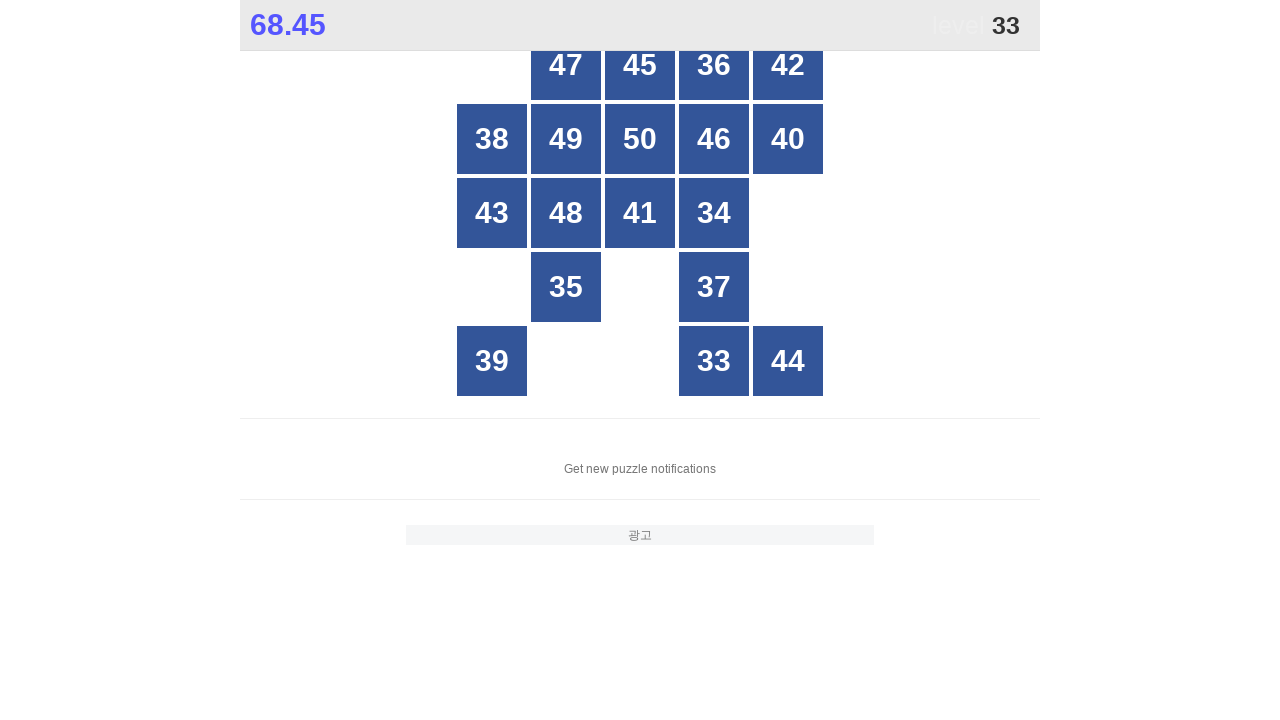

Clicked button number 33 at (714, 361) on xpath=//*[@id="grid"]/div[*] >> nth=16
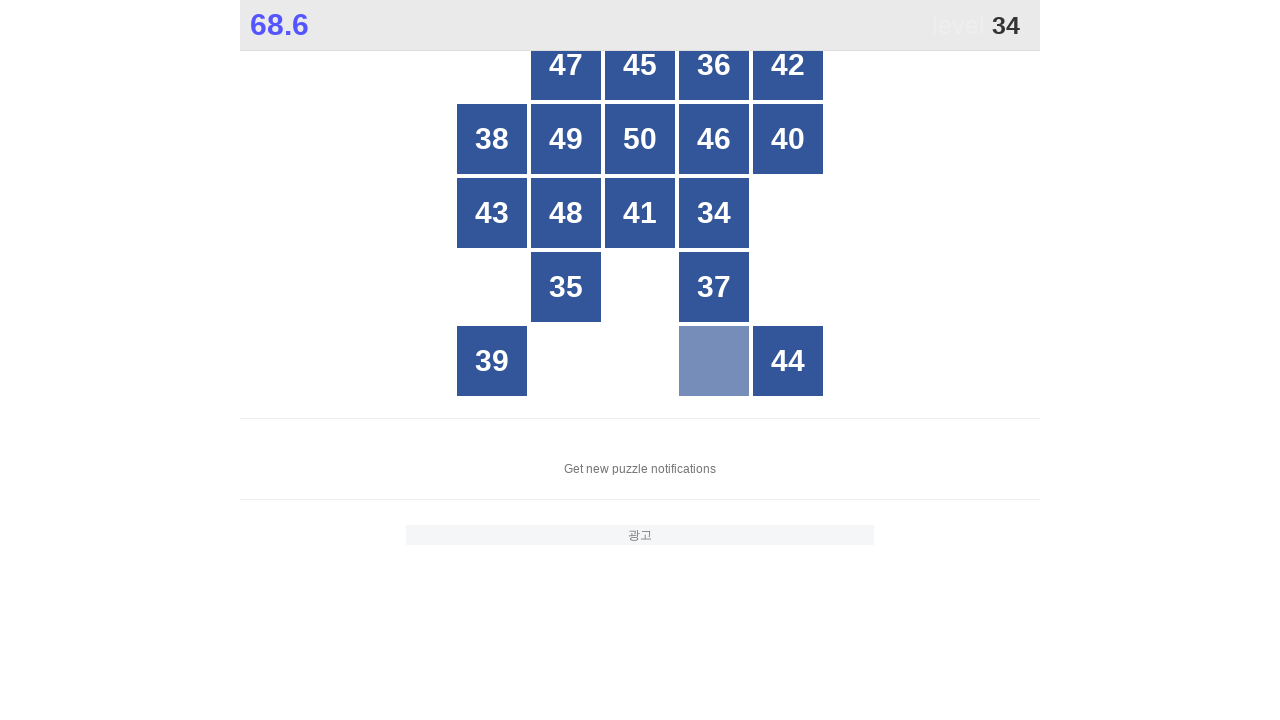

Located all grid buttons to find number 34
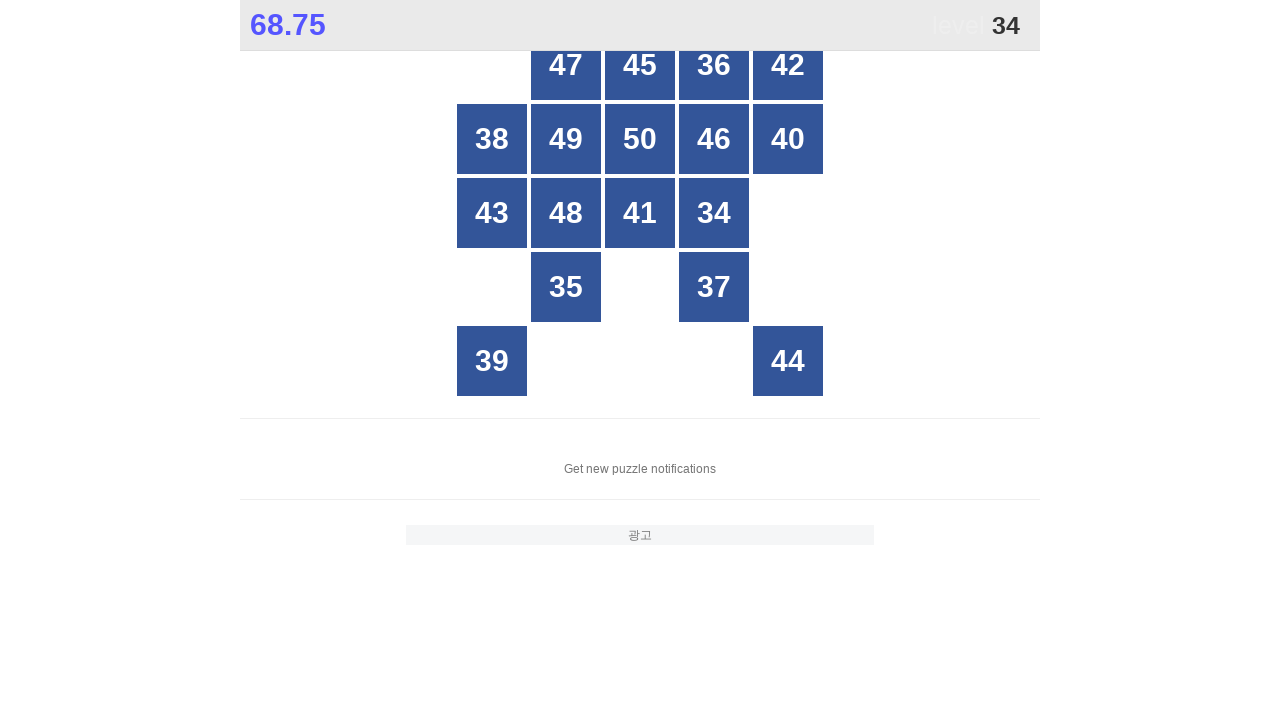

Read button text content: 47
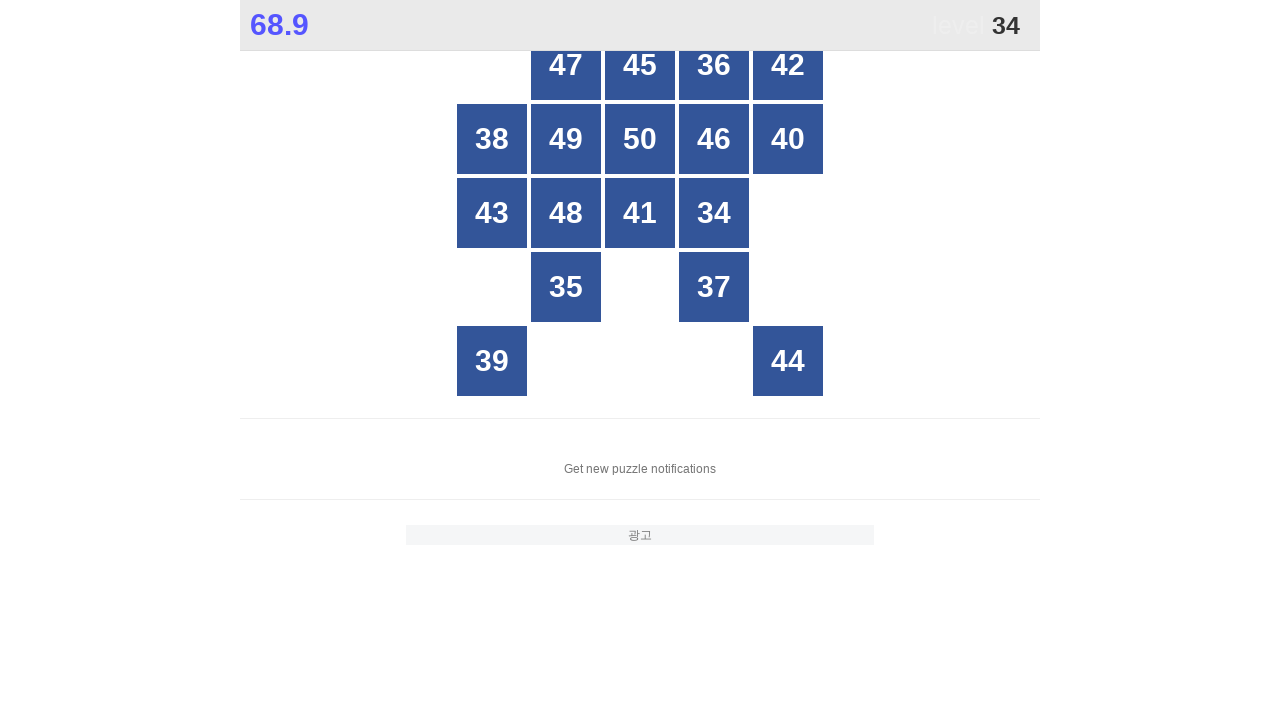

Read button text content: 45
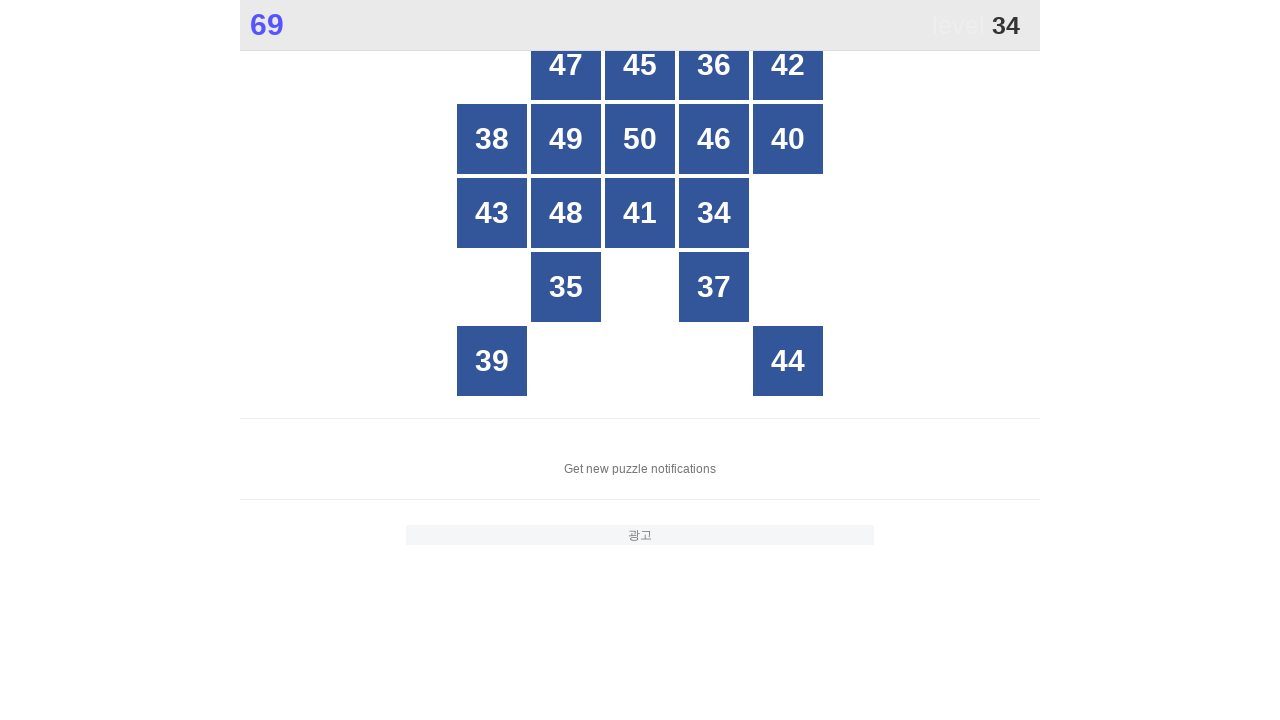

Read button text content: 36
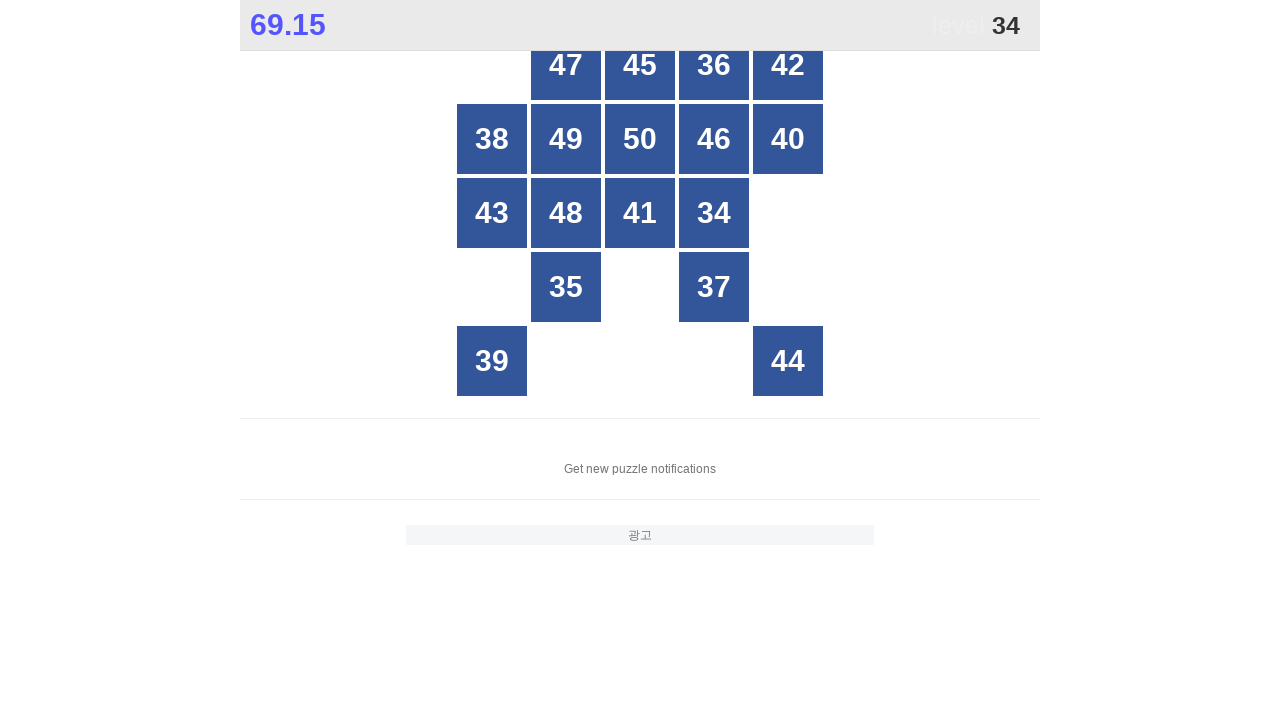

Read button text content: 42
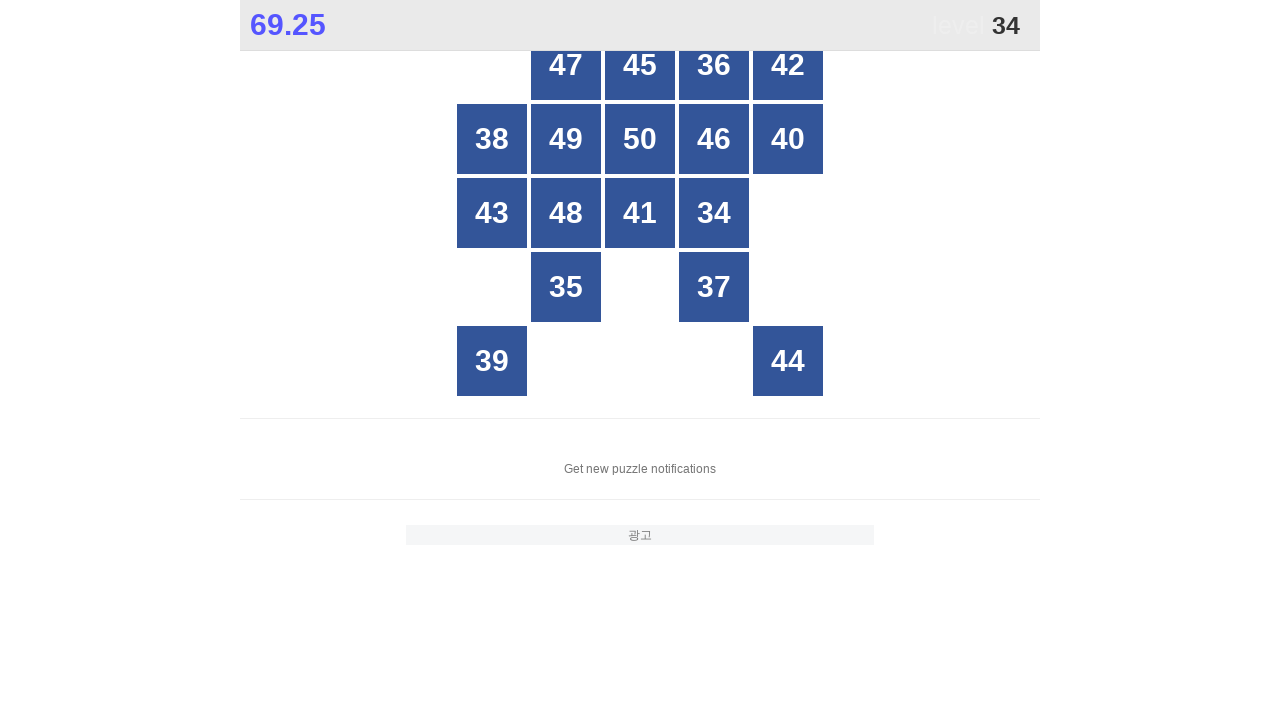

Read button text content: 38
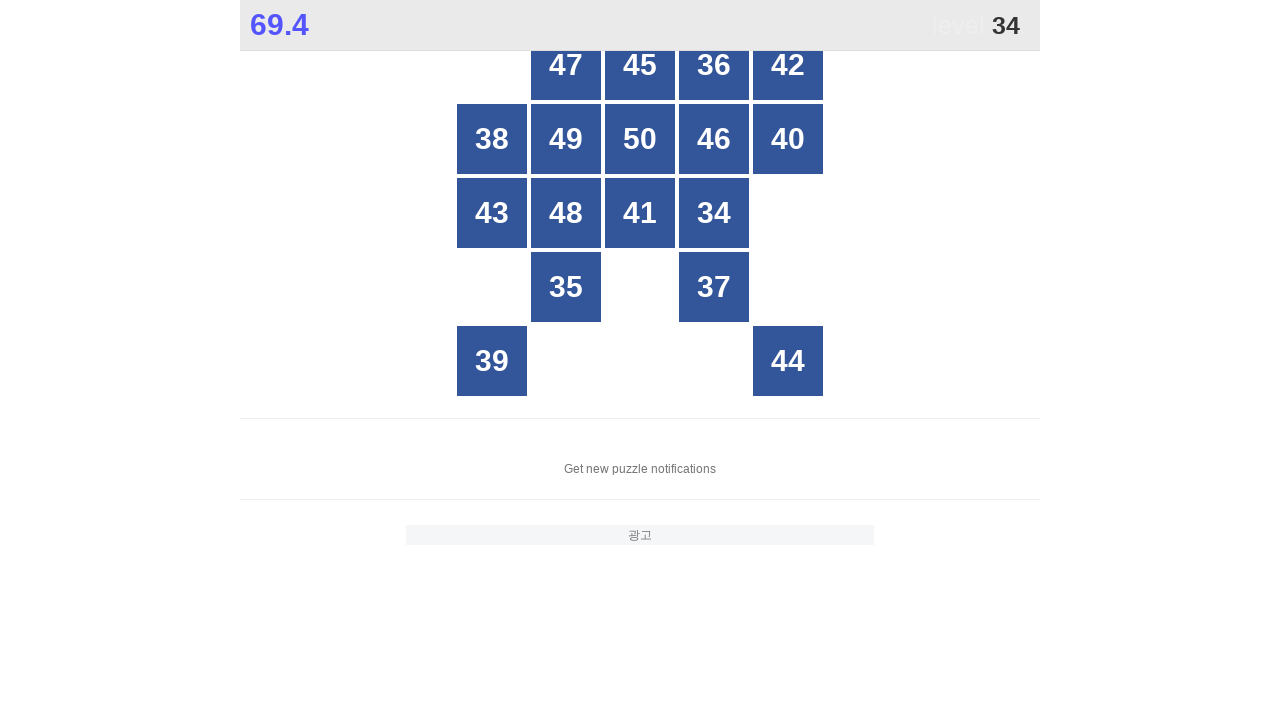

Read button text content: 49
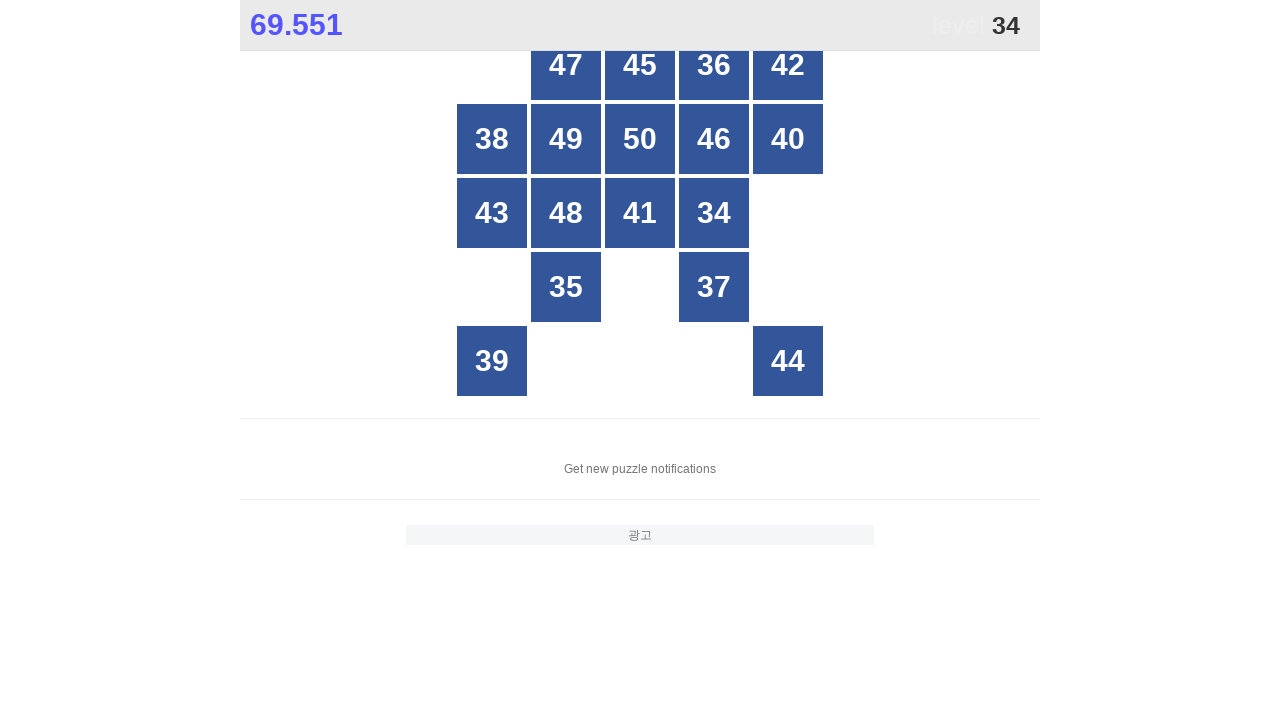

Read button text content: 50
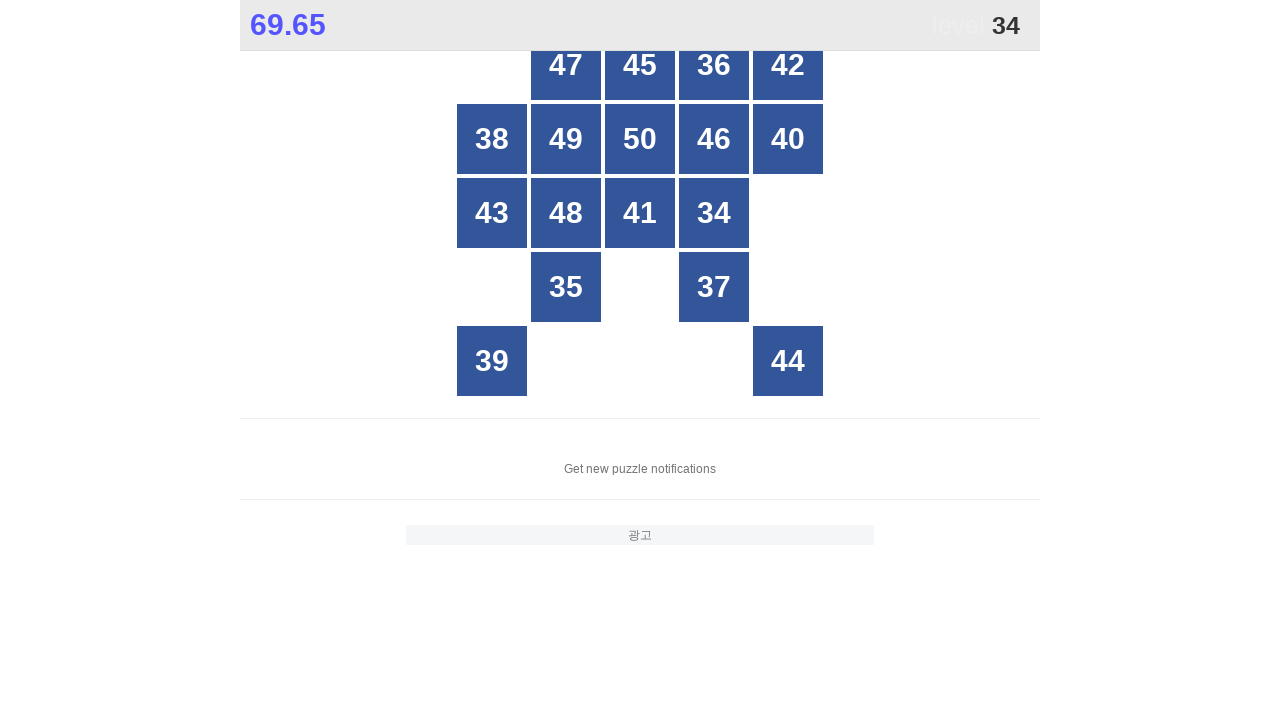

Read button text content: 46
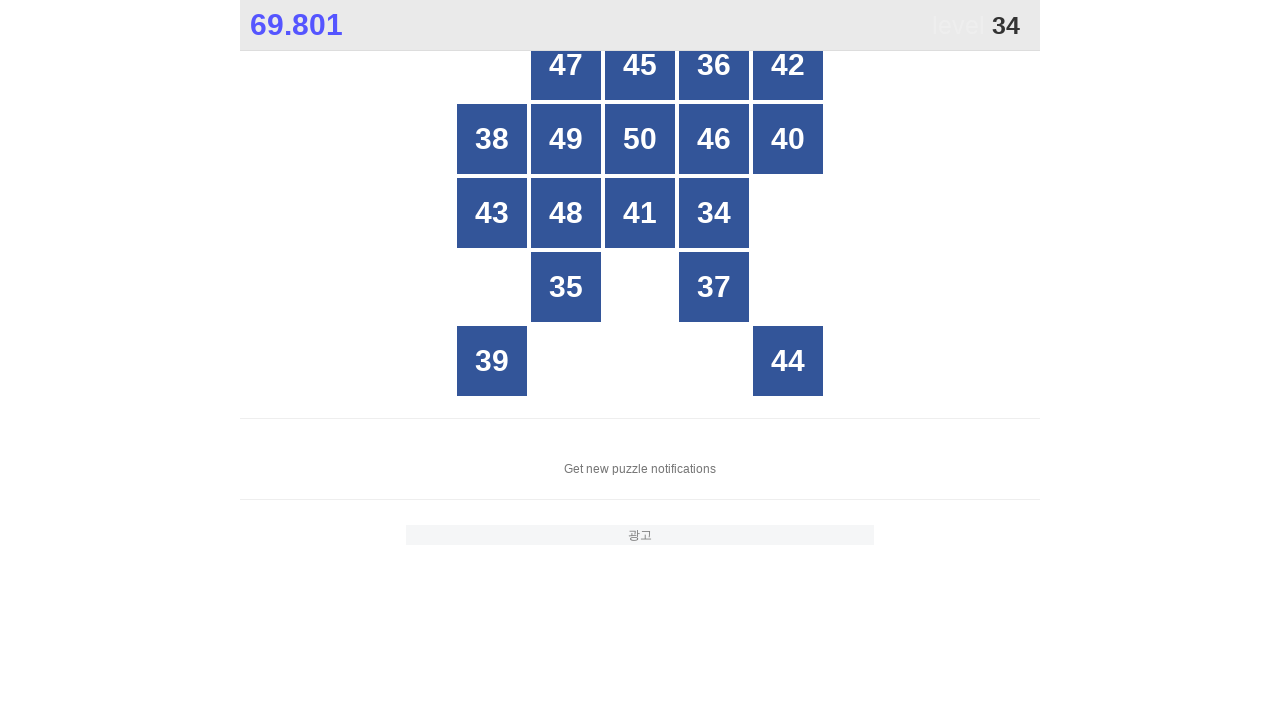

Read button text content: 40
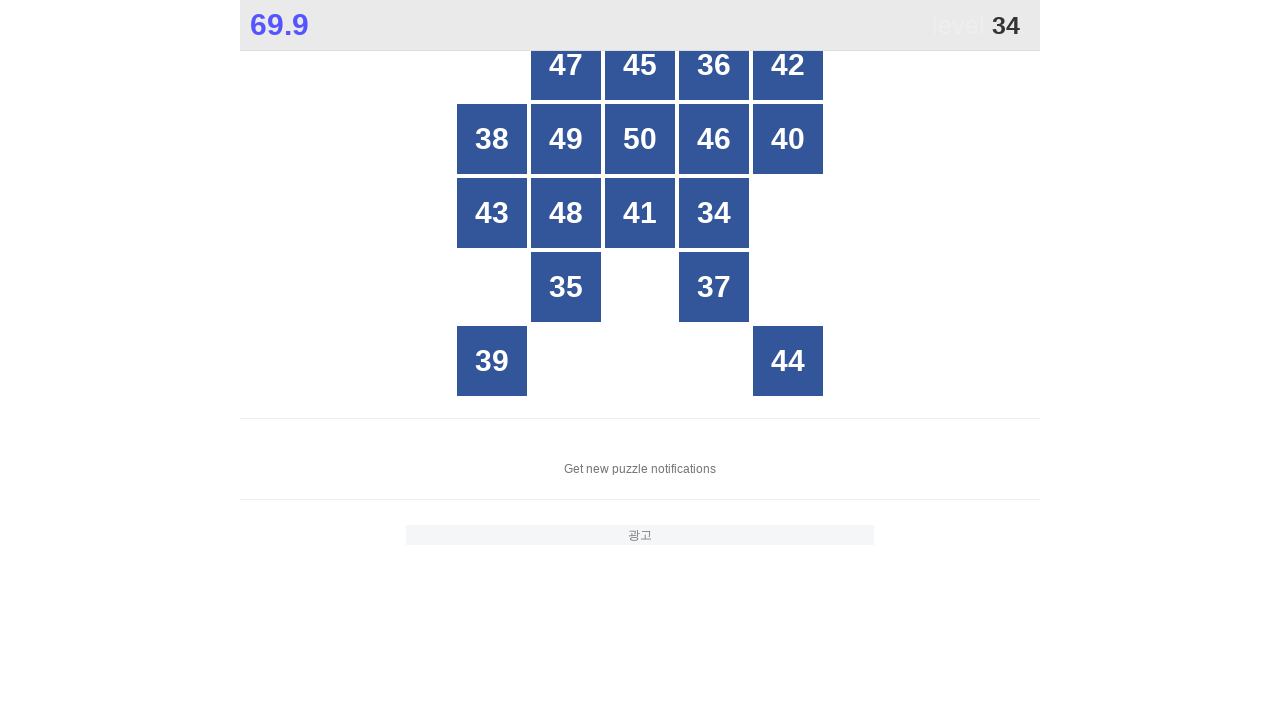

Read button text content: 43
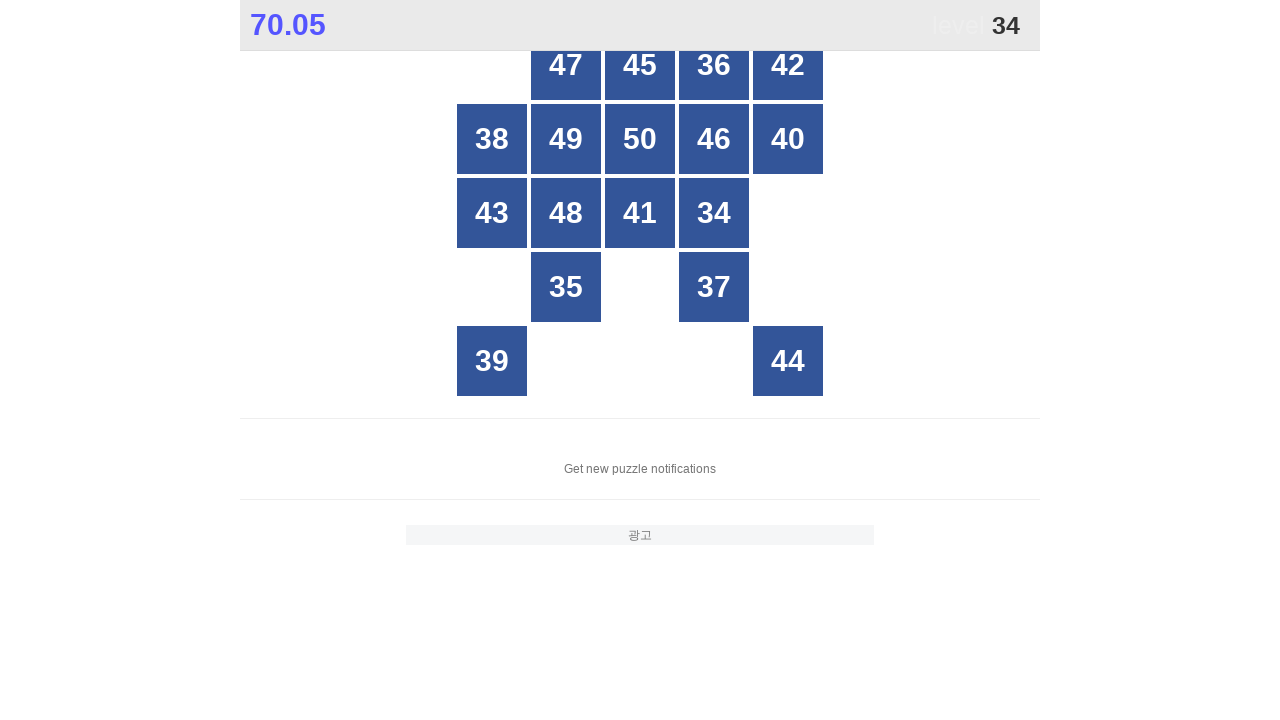

Read button text content: 48
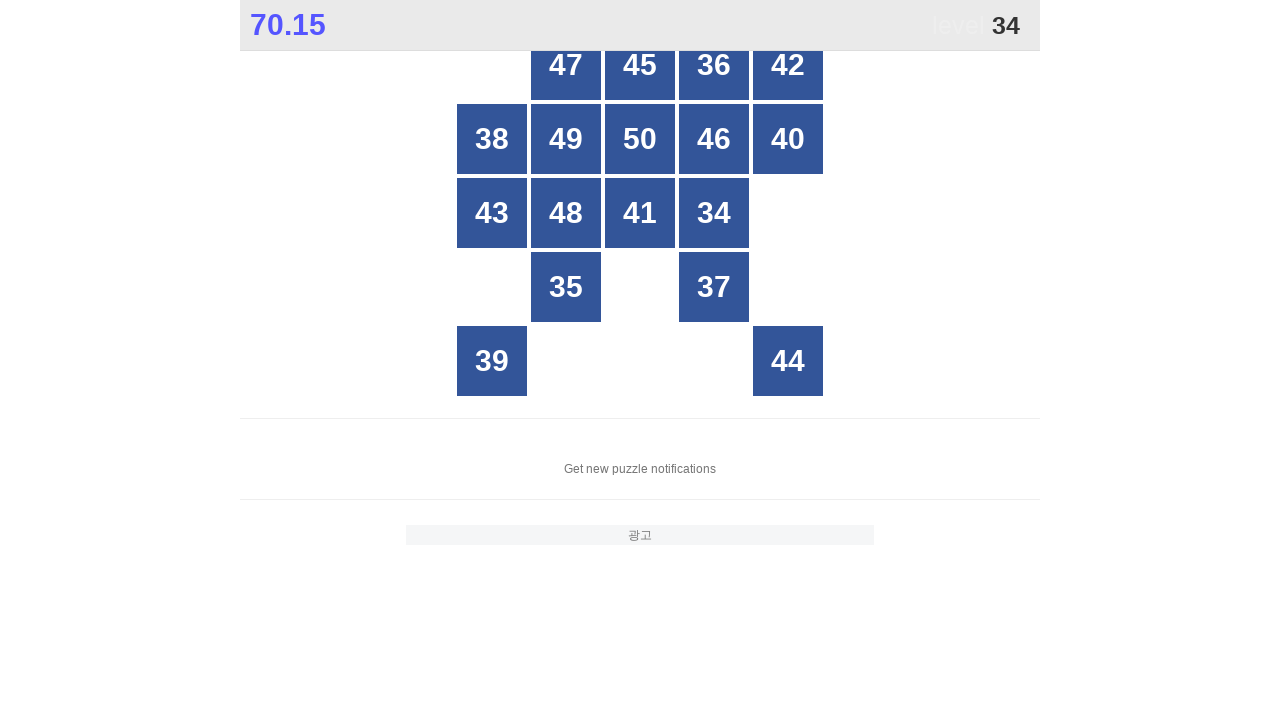

Read button text content: 41
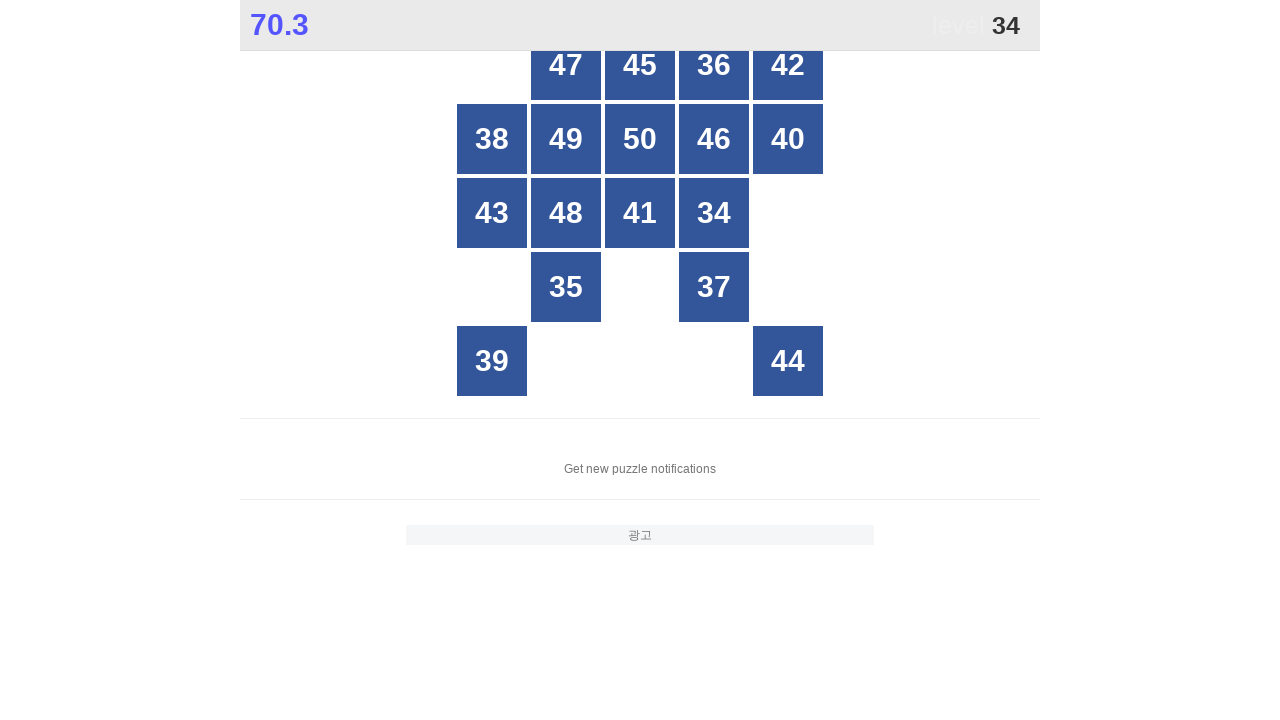

Read button text content: 34
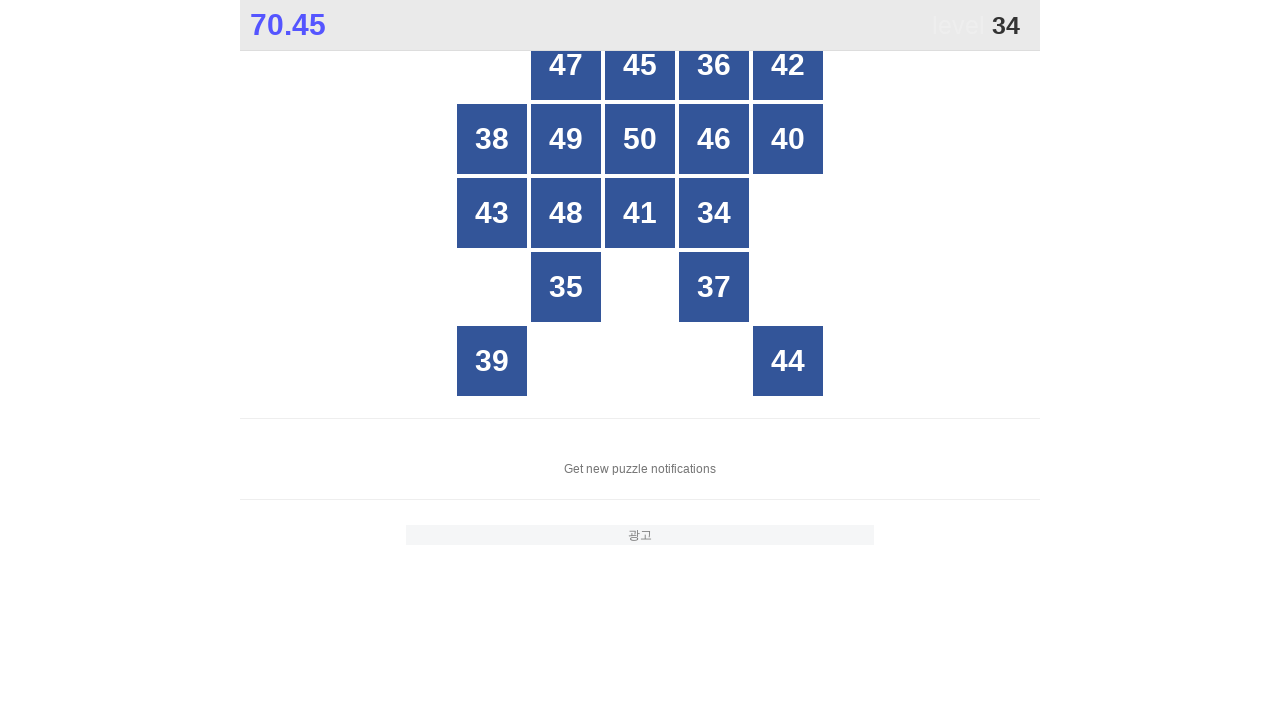

Clicked button number 34 at (714, 213) on xpath=//*[@id="grid"]/div[*] >> nth=12
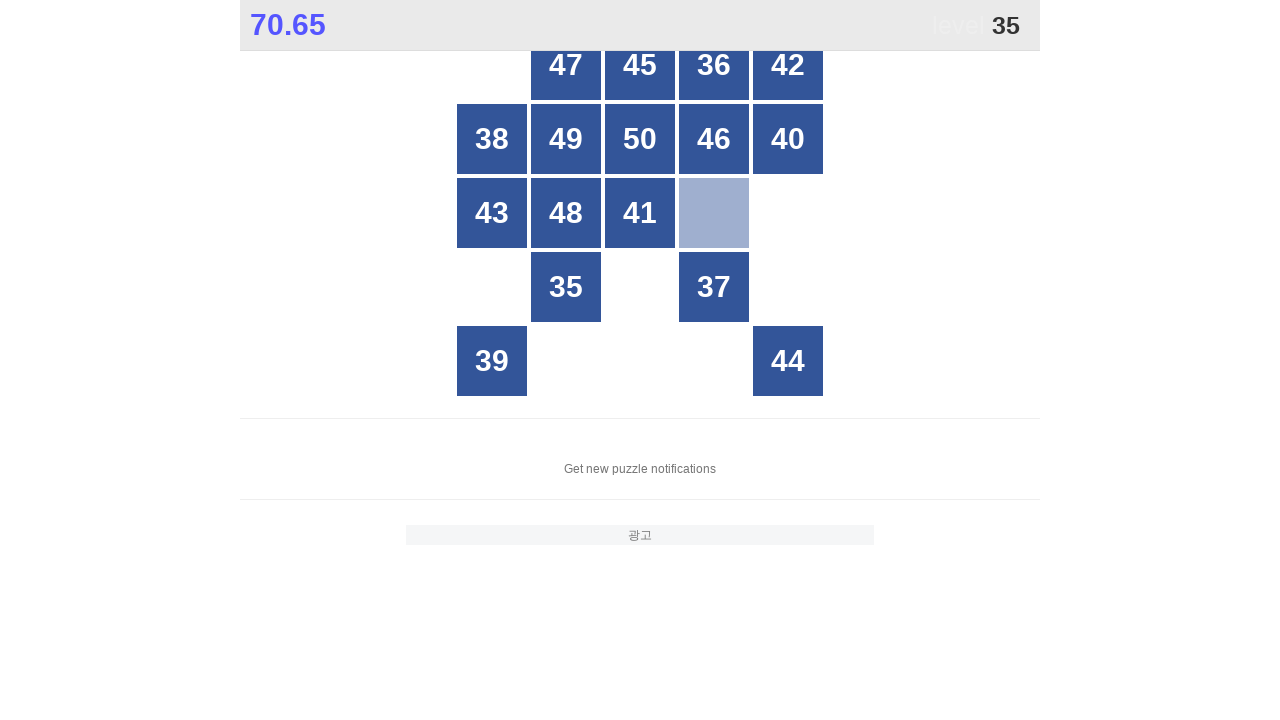

Located all grid buttons to find number 35
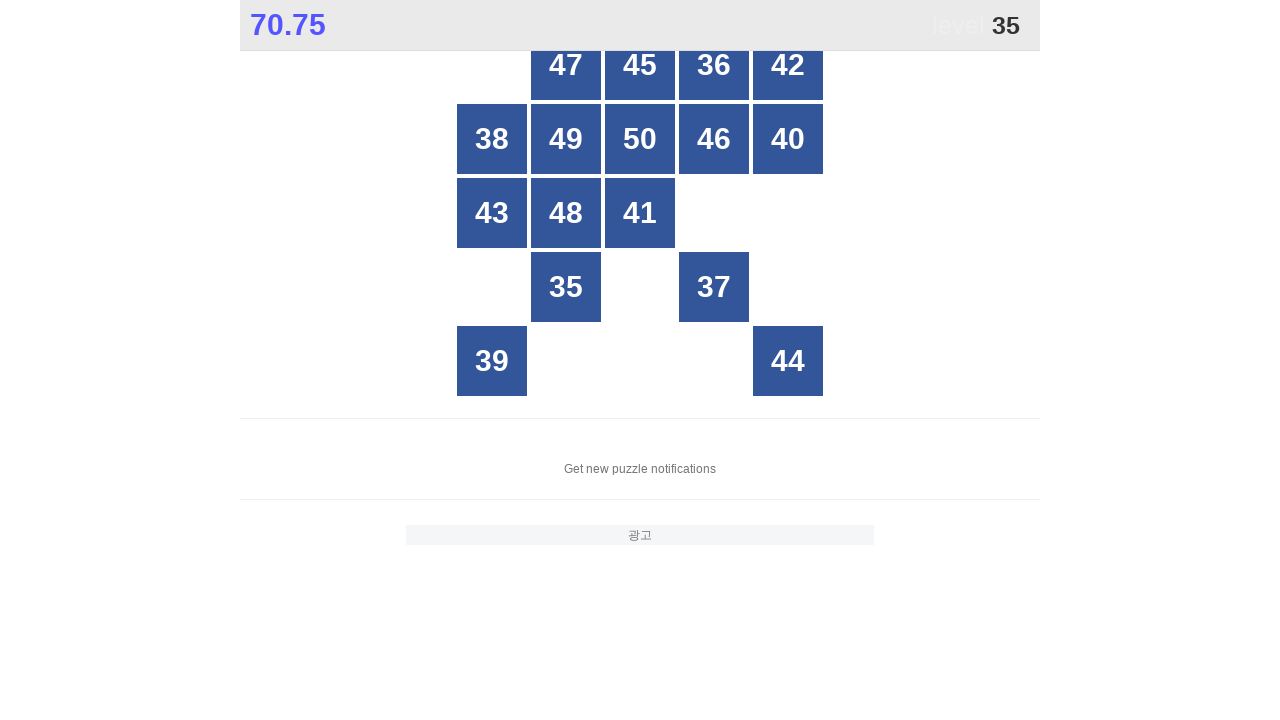

Read button text content: 47
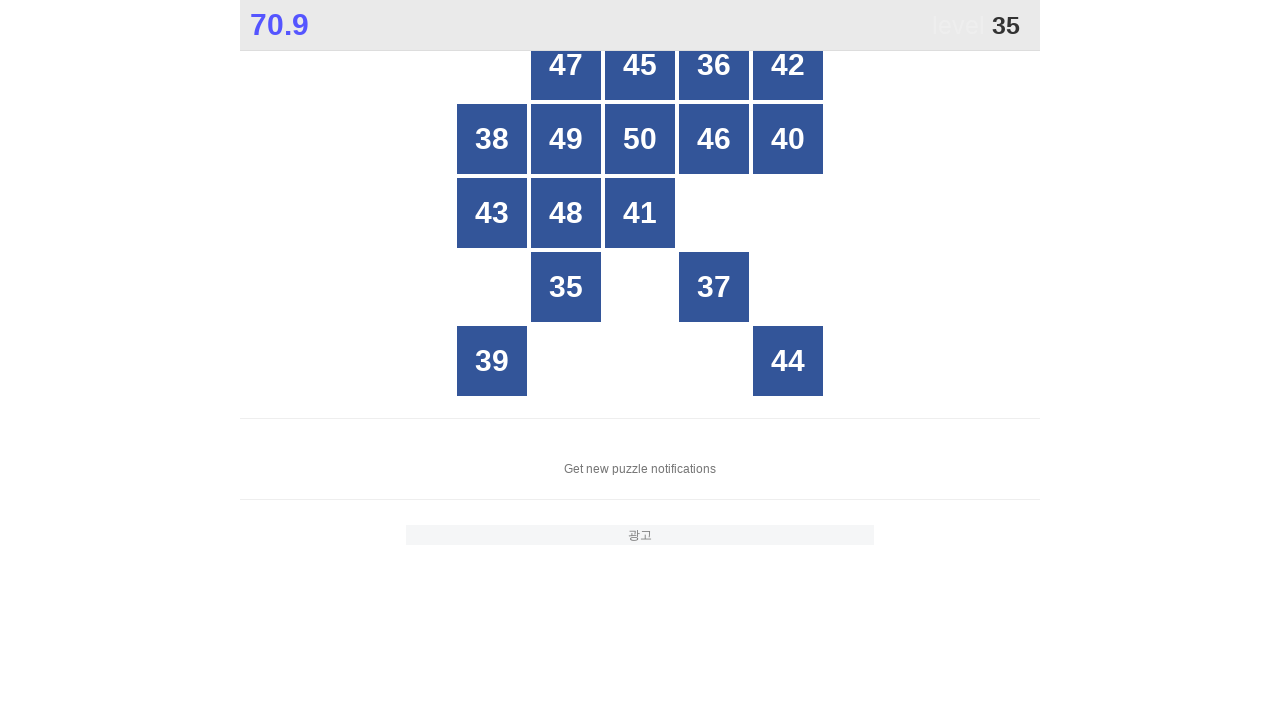

Read button text content: 45
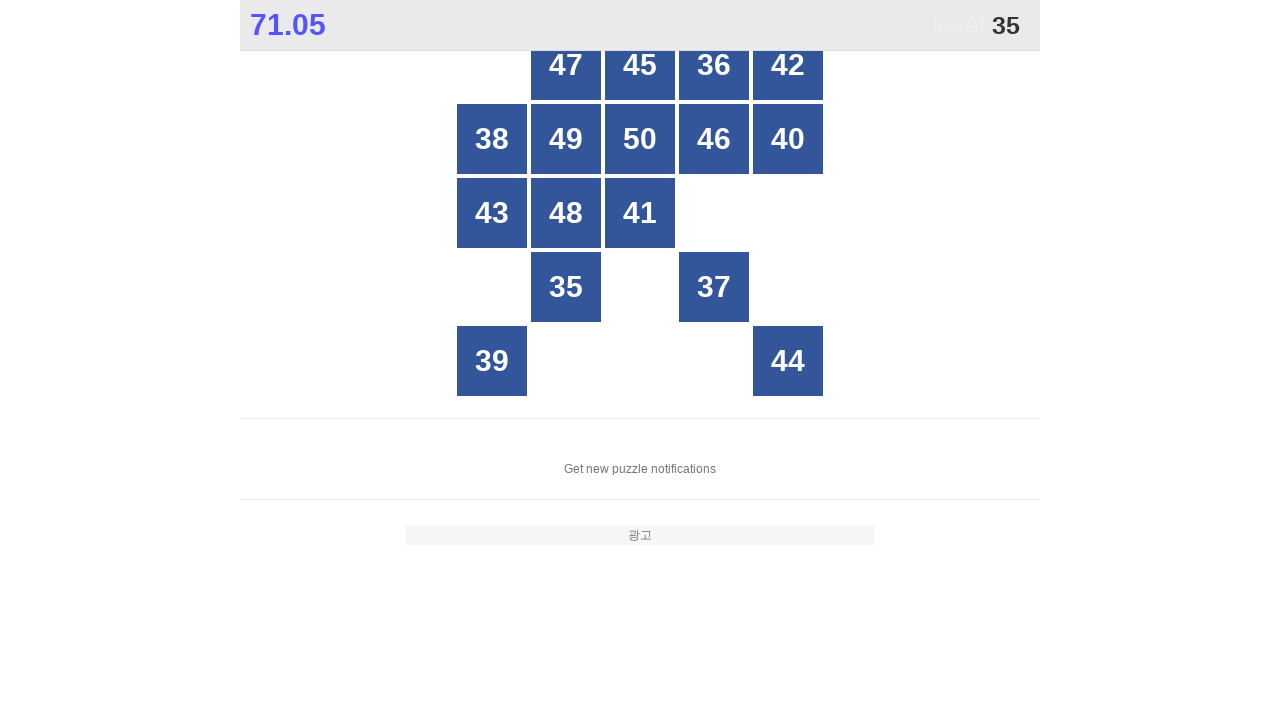

Read button text content: 36
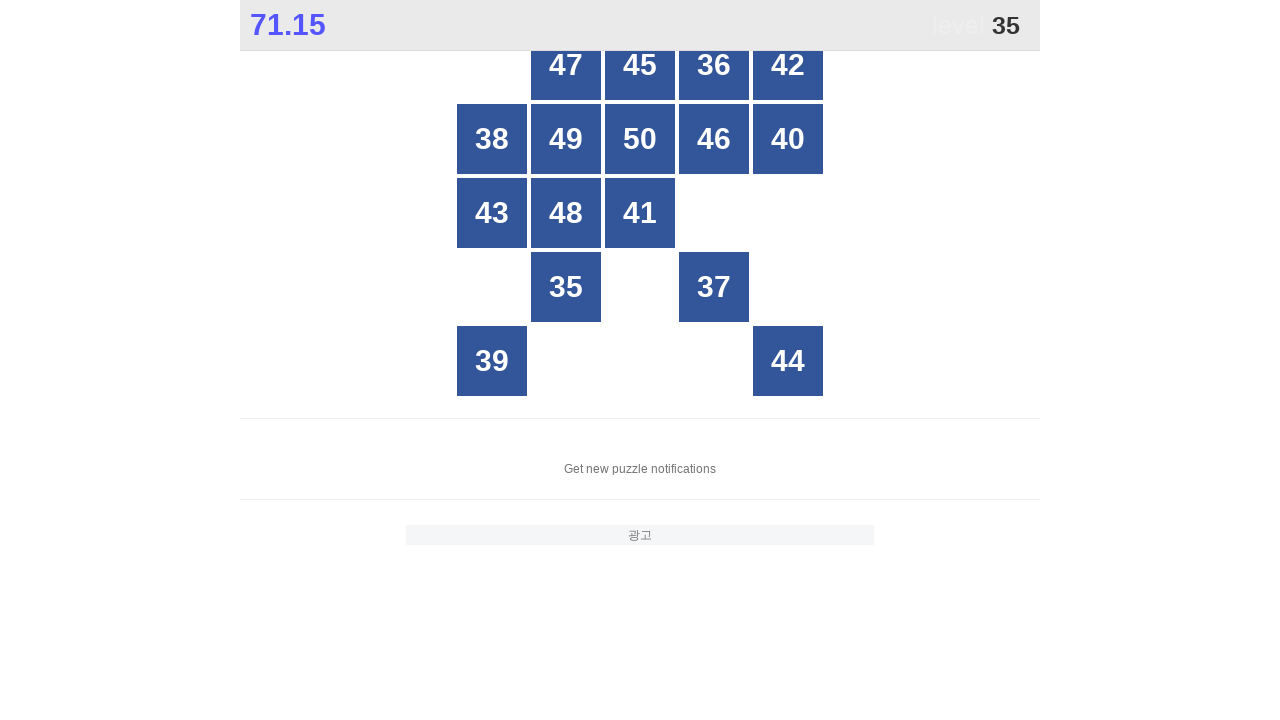

Read button text content: 42
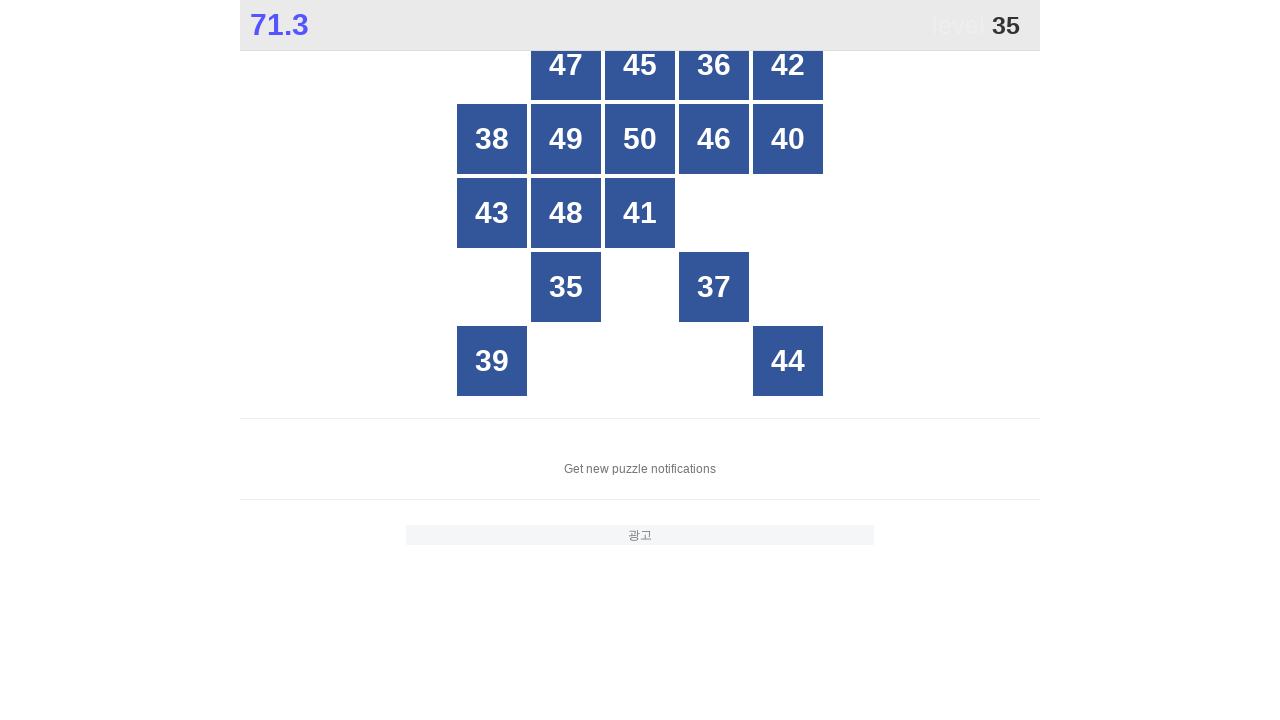

Read button text content: 38
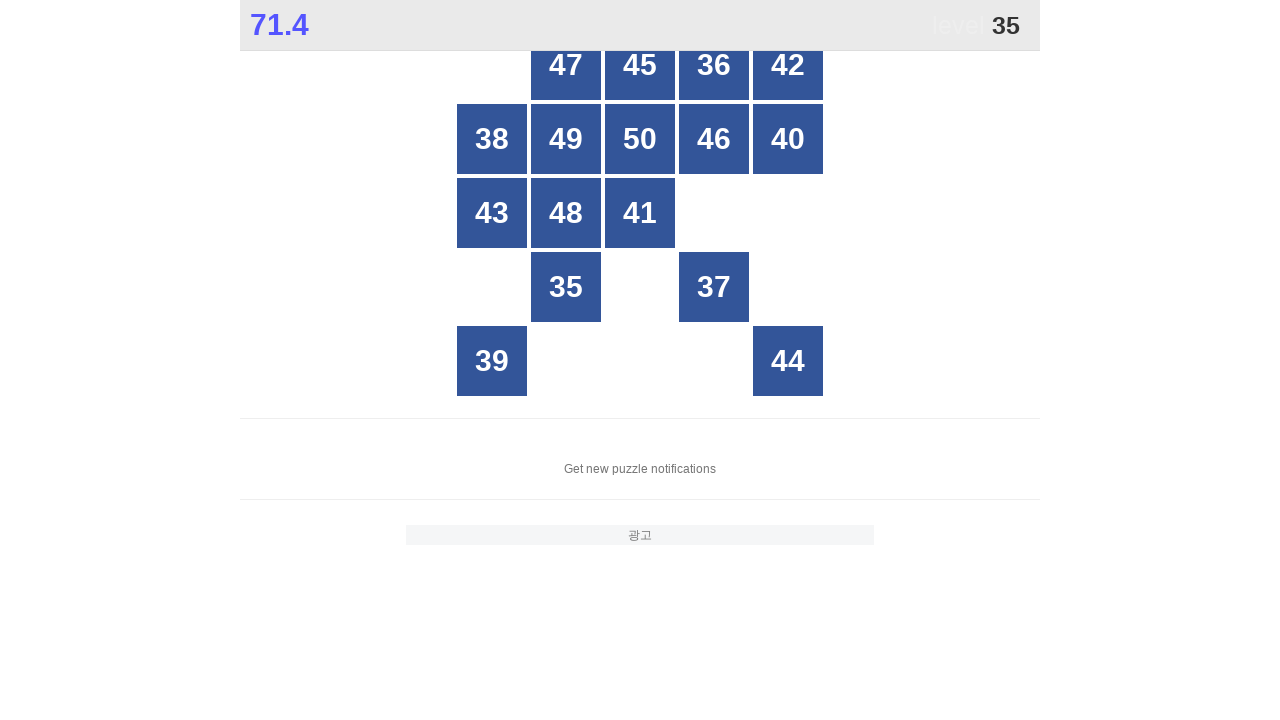

Read button text content: 49
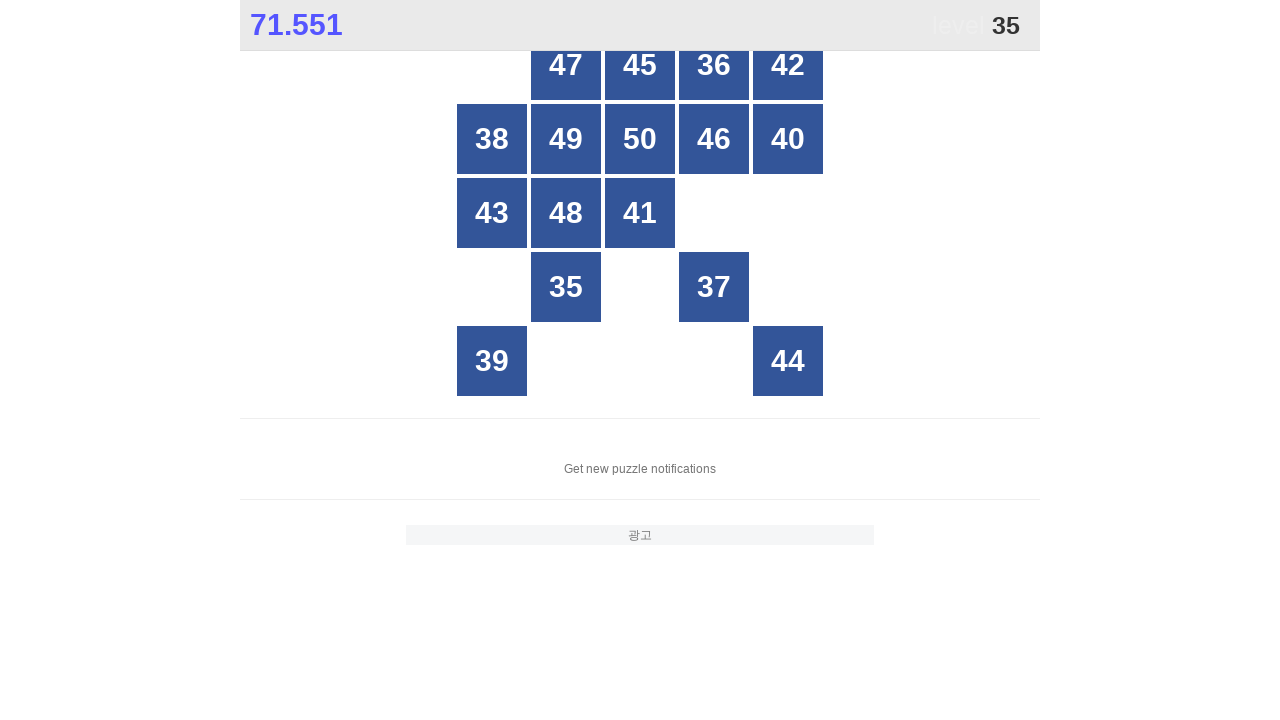

Read button text content: 50
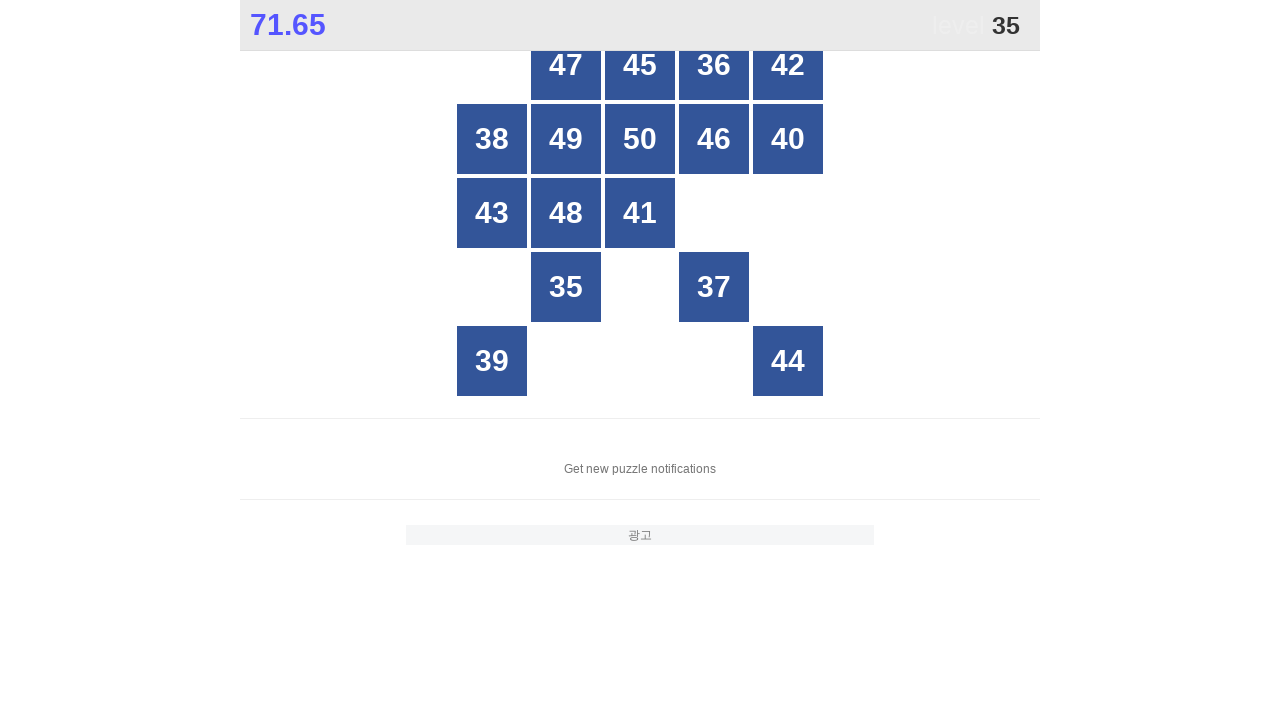

Read button text content: 46
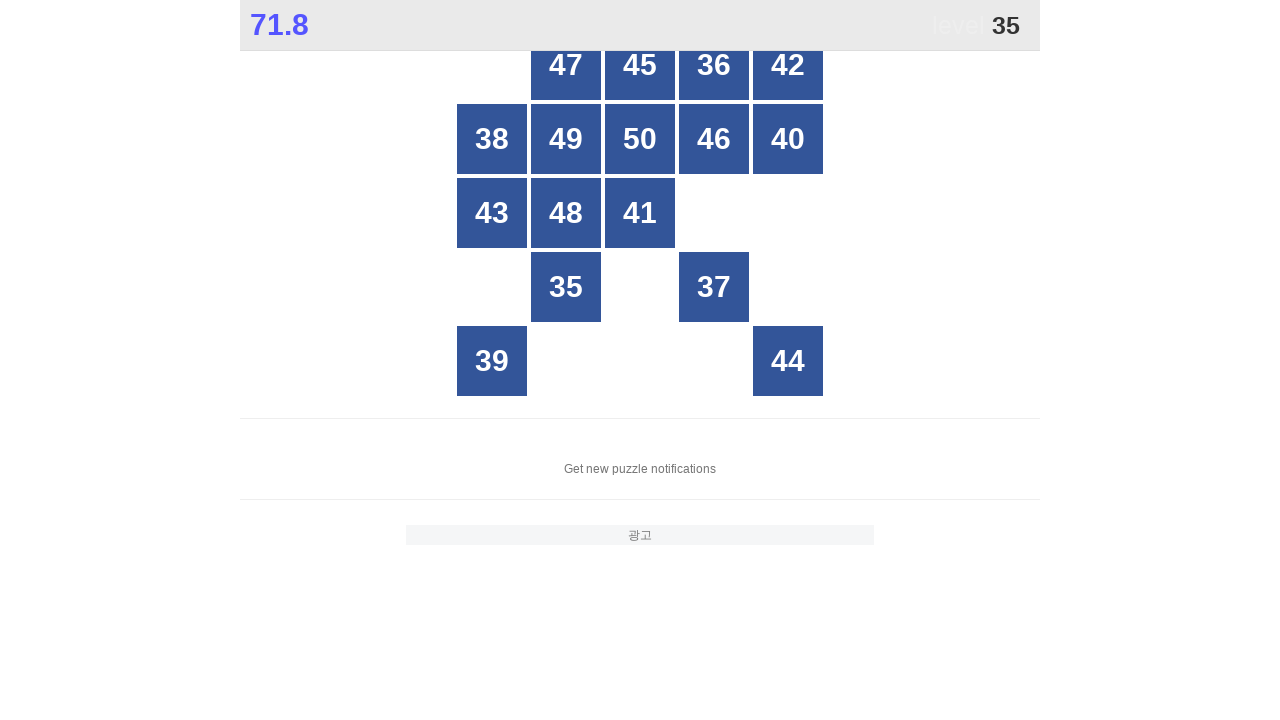

Read button text content: 40
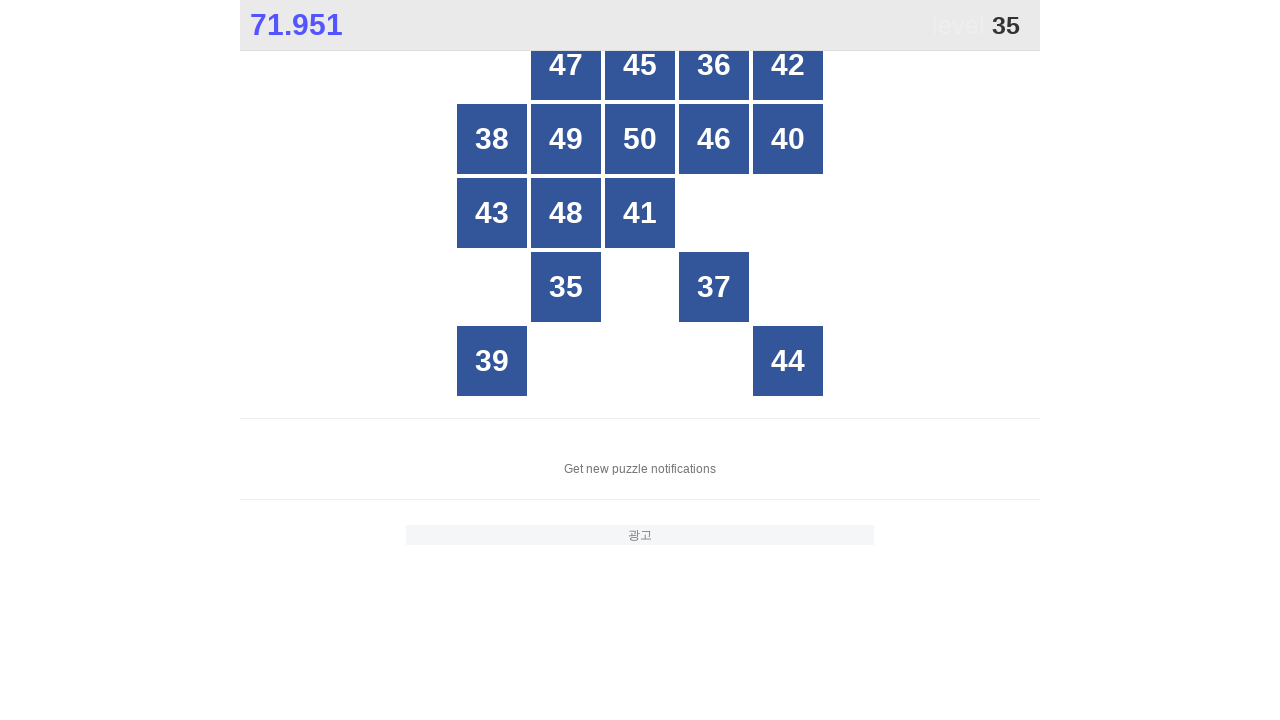

Read button text content: 43
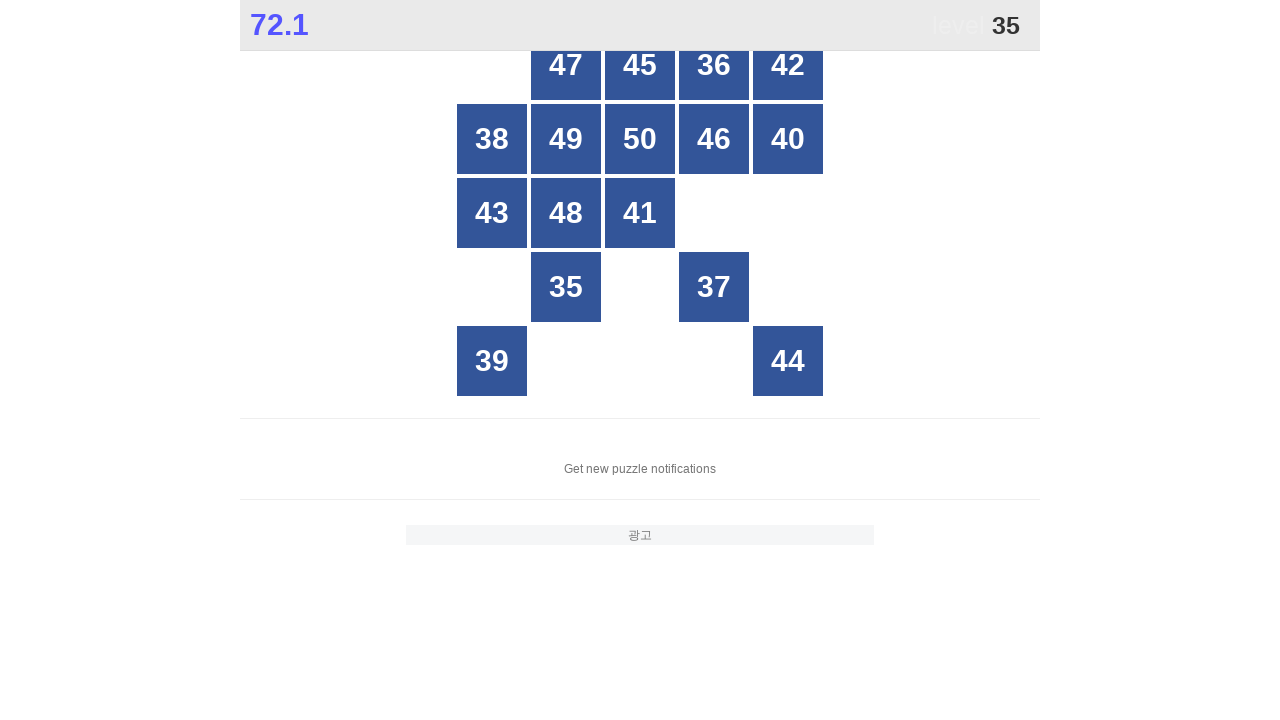

Read button text content: 48
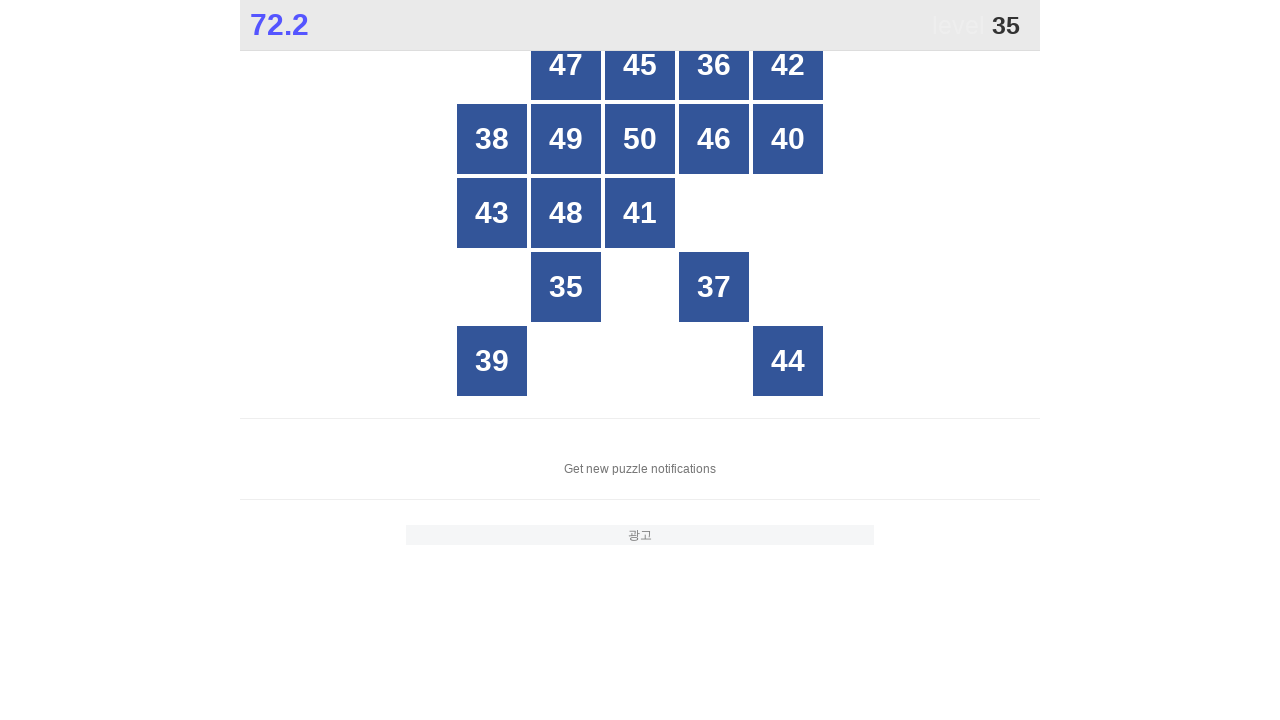

Read button text content: 41
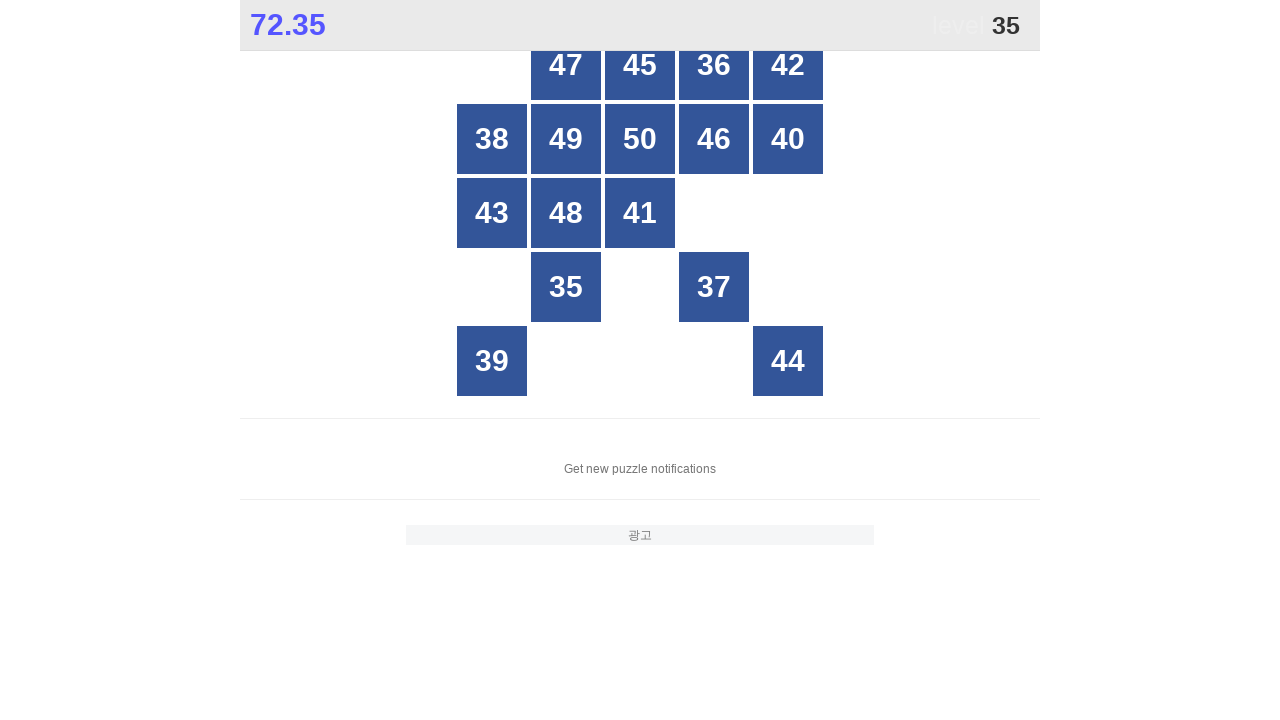

Read button text content: 35
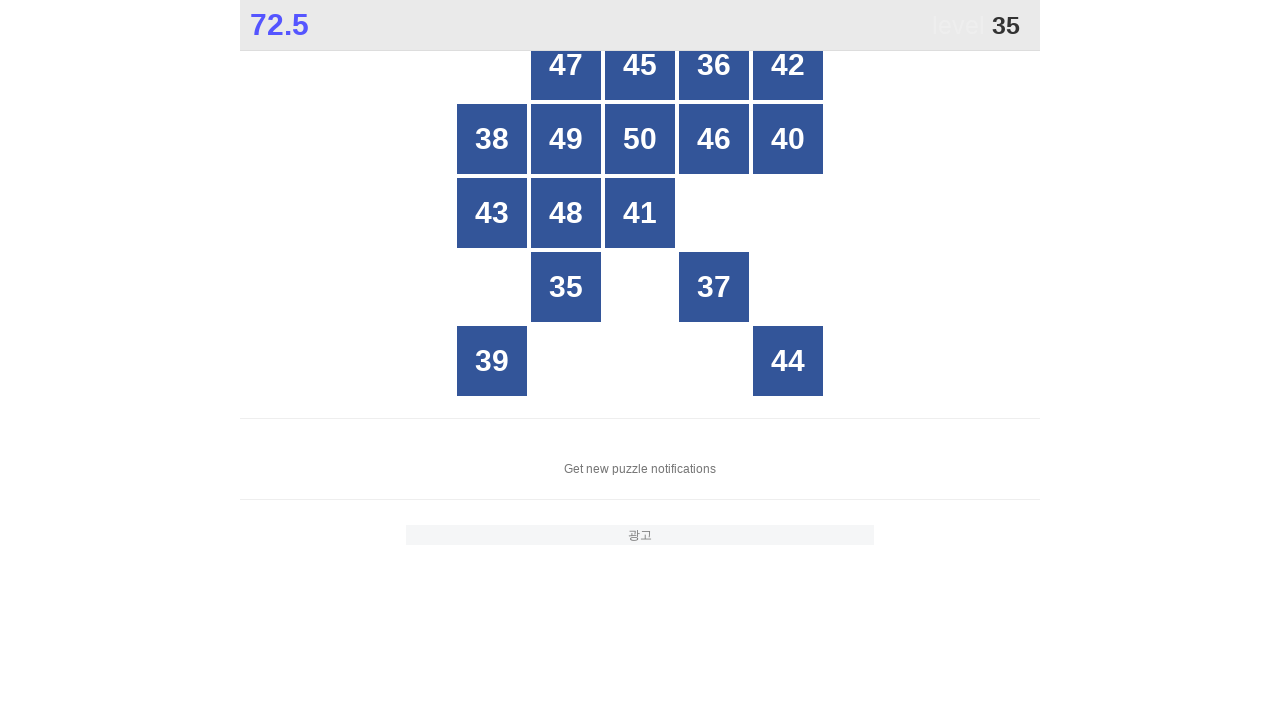

Clicked button number 35 at (566, 287) on xpath=//*[@id="grid"]/div[*] >> nth=12
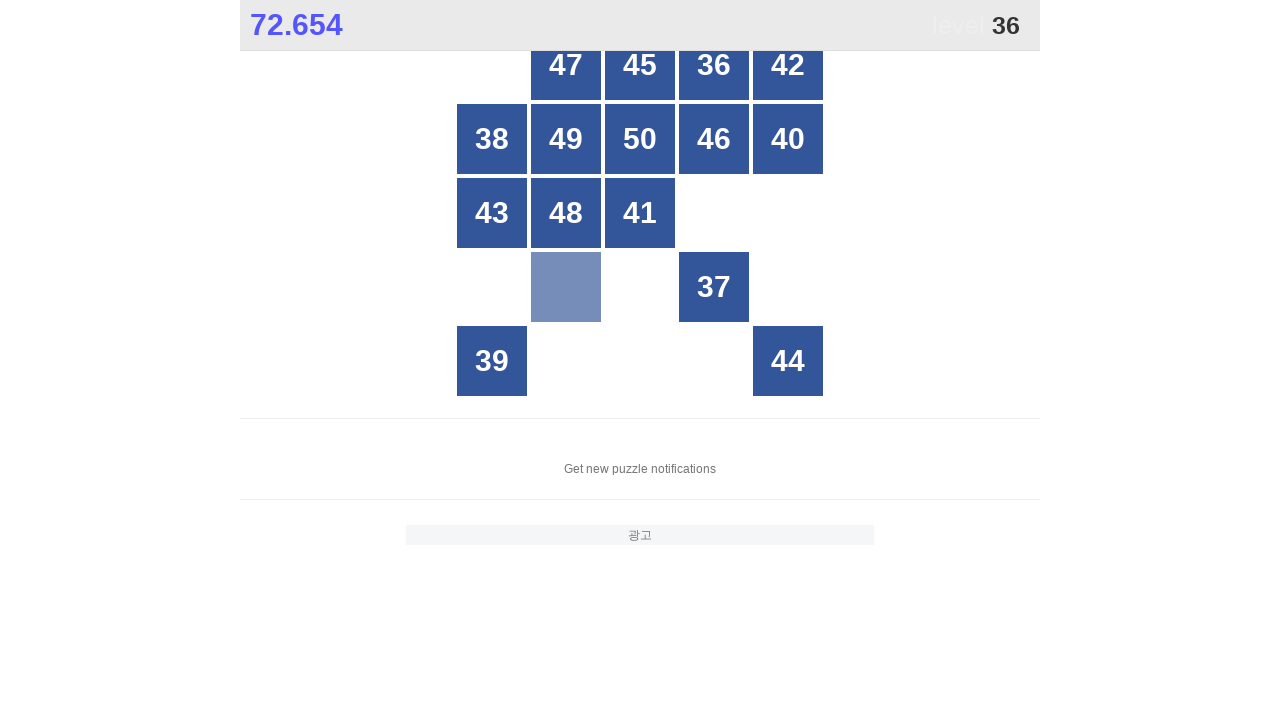

Located all grid buttons to find number 36
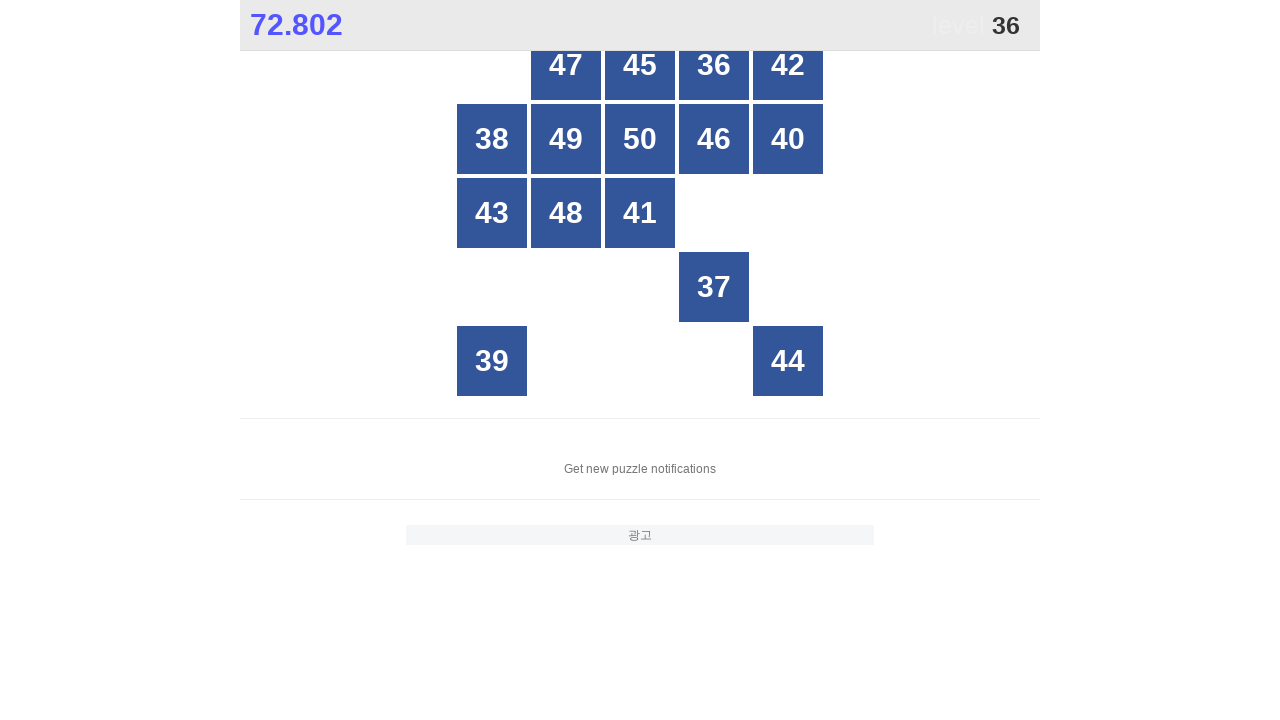

Read button text content: 47
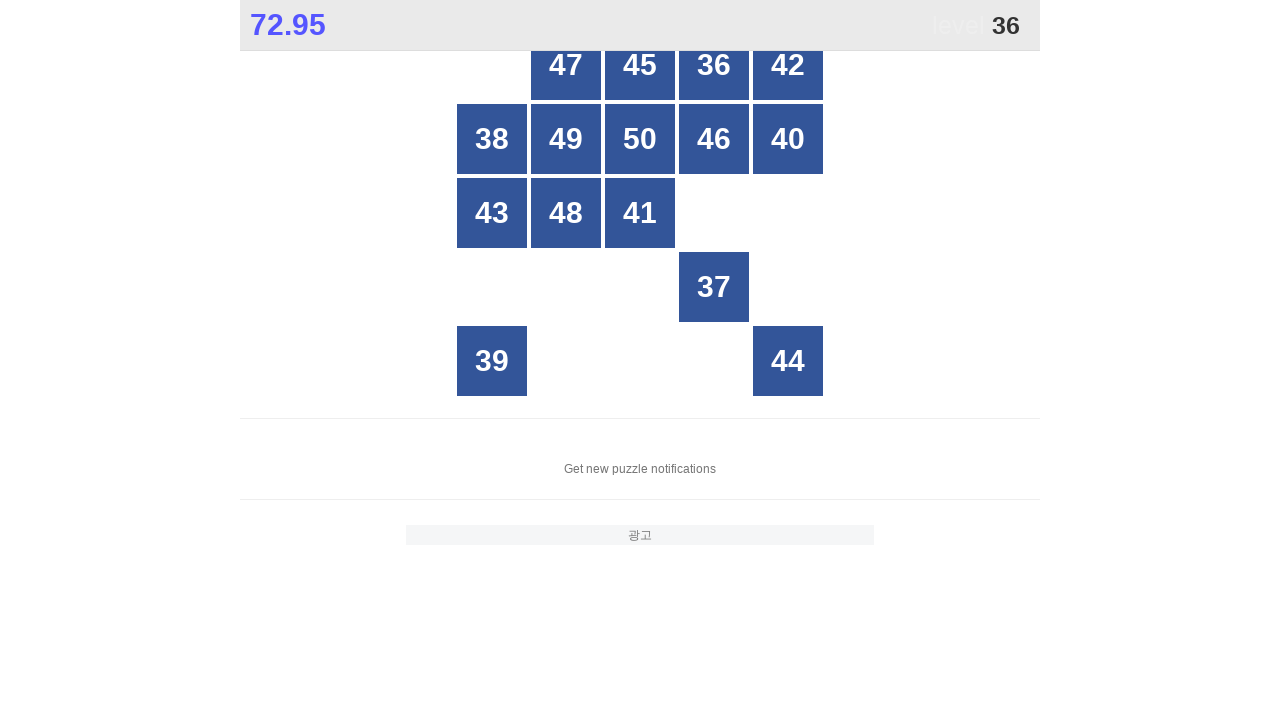

Read button text content: 45
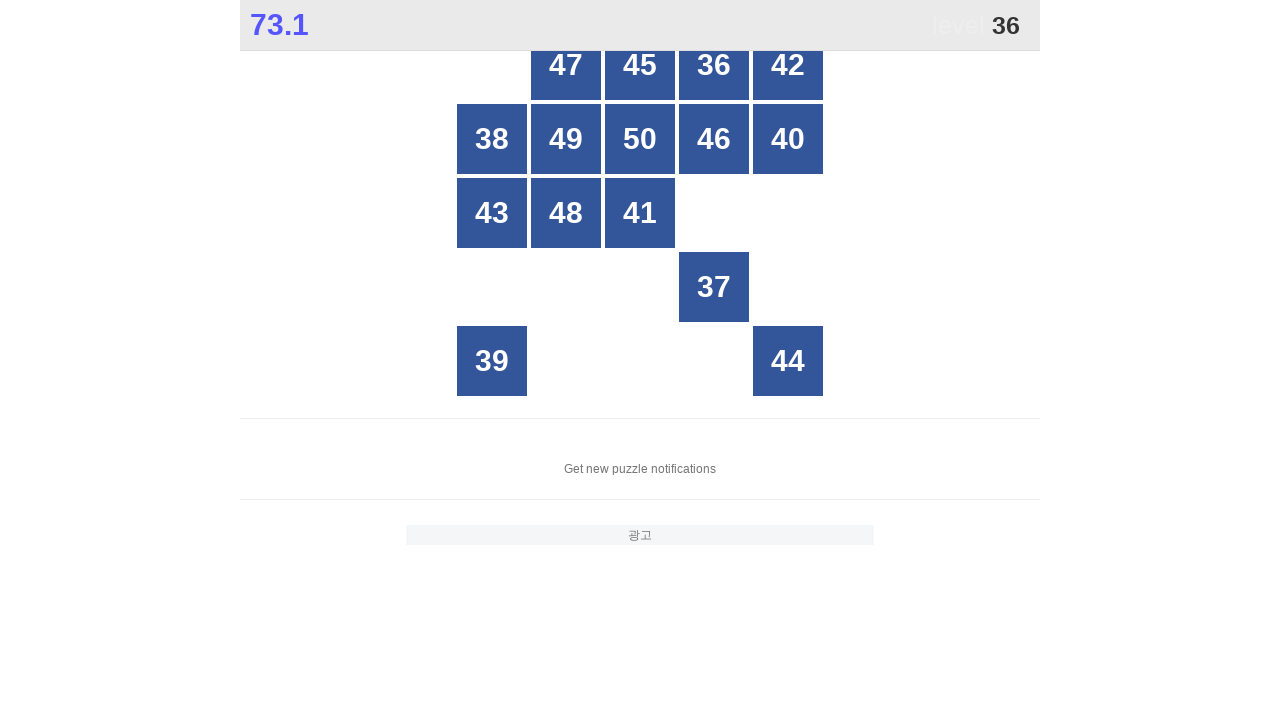

Read button text content: 36
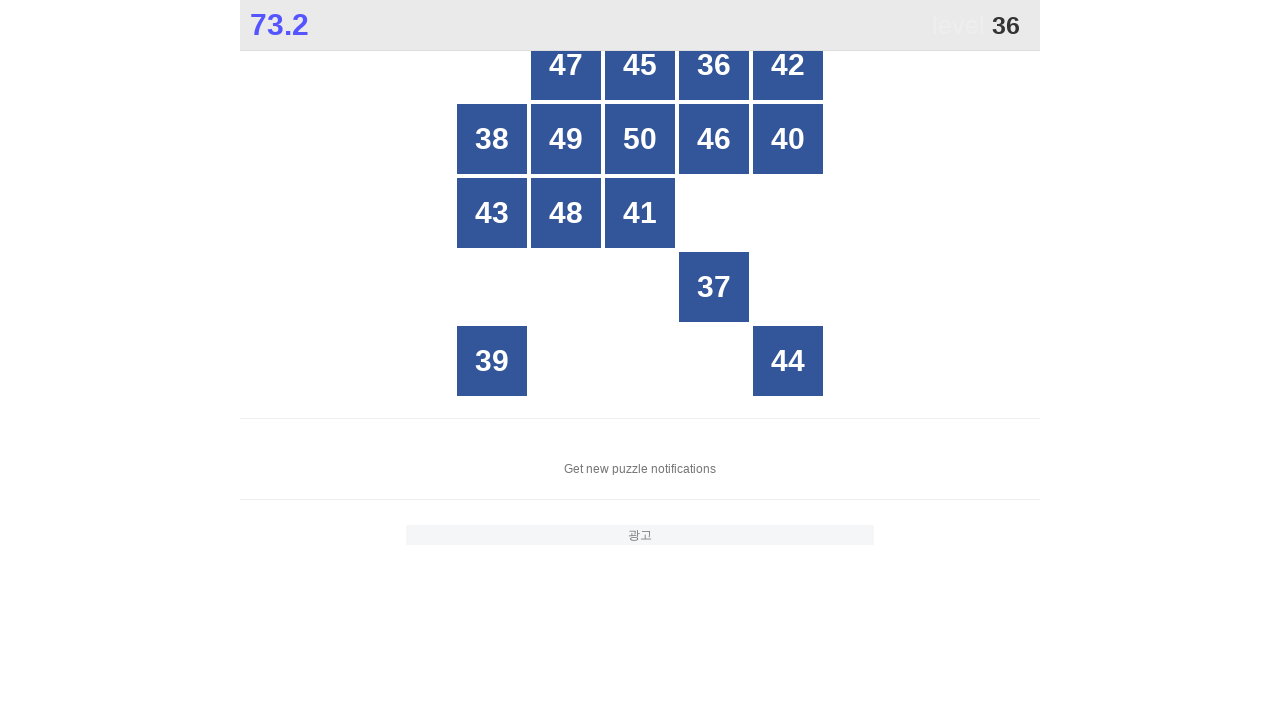

Clicked button number 36 at (714, 65) on xpath=//*[@id="grid"]/div[*] >> nth=2
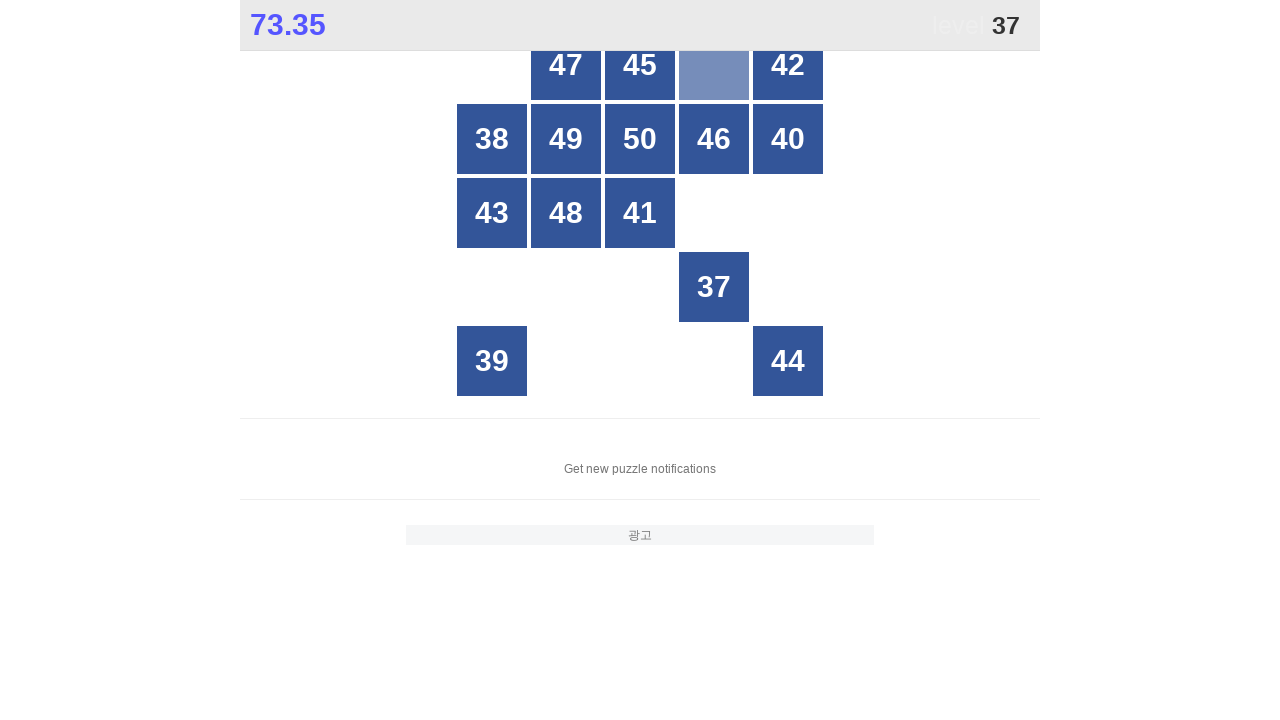

Located all grid buttons to find number 37
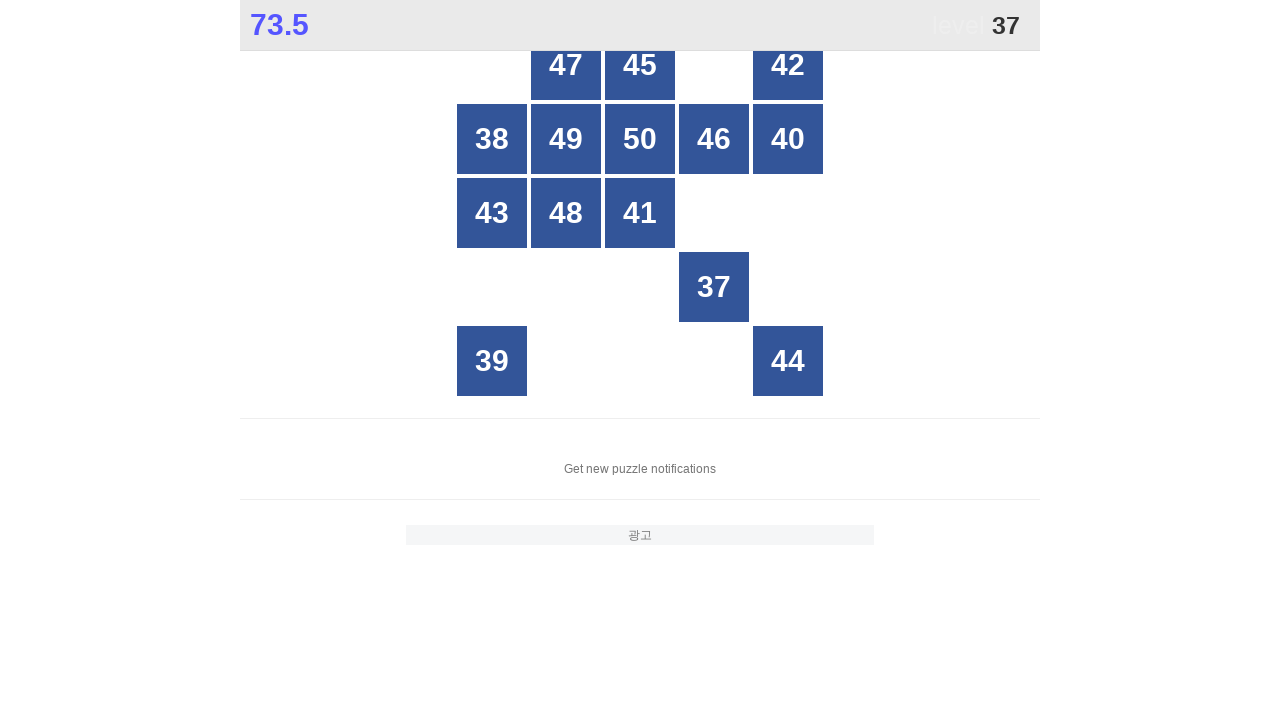

Read button text content: 47
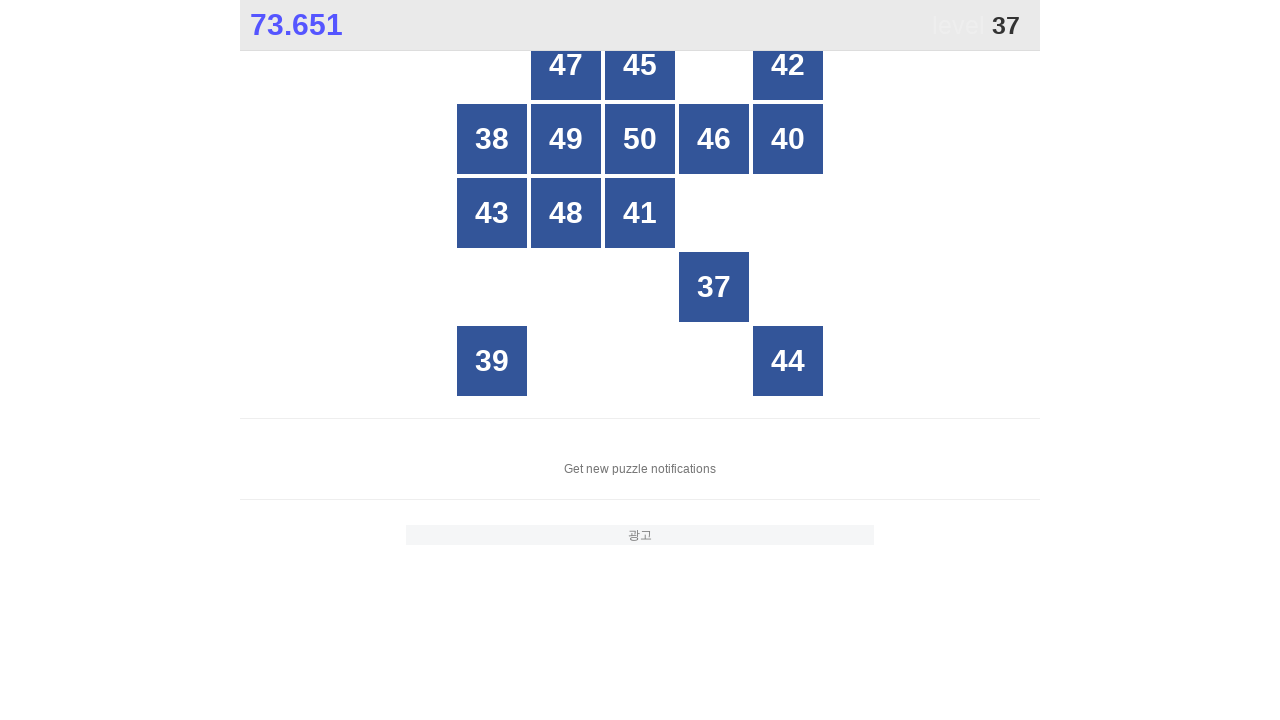

Read button text content: 45
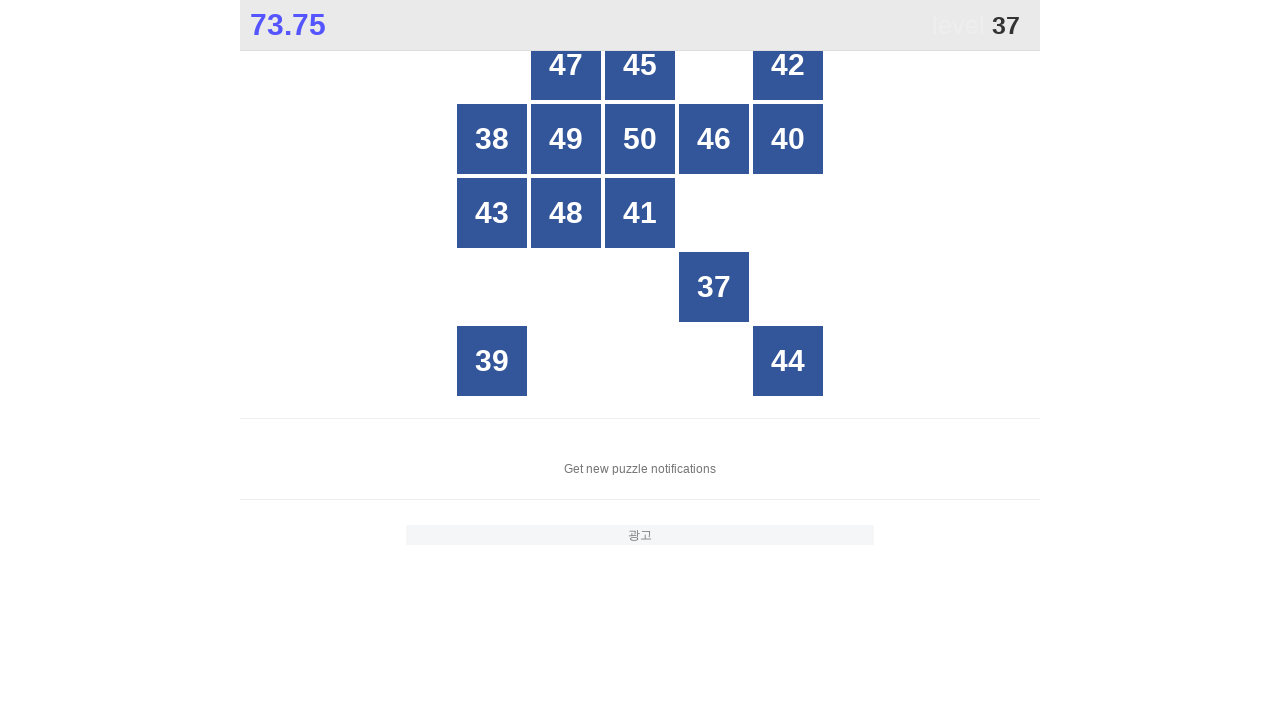

Read button text content: 42
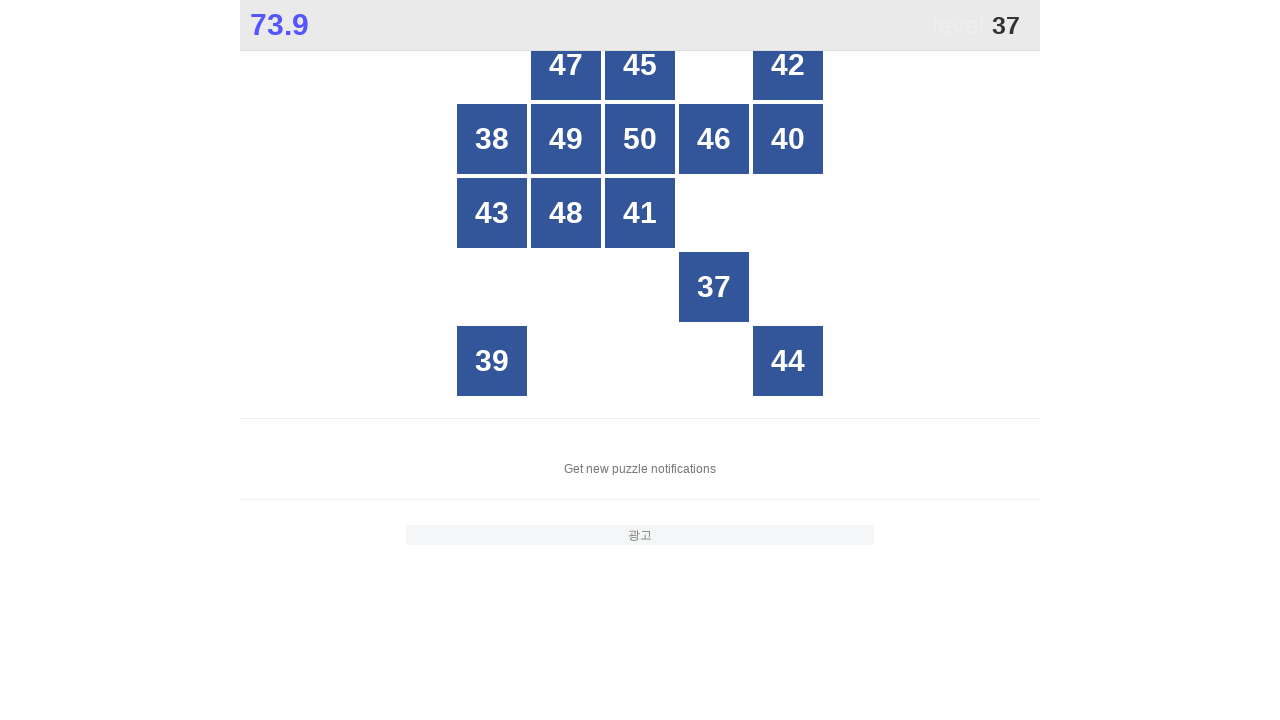

Read button text content: 38
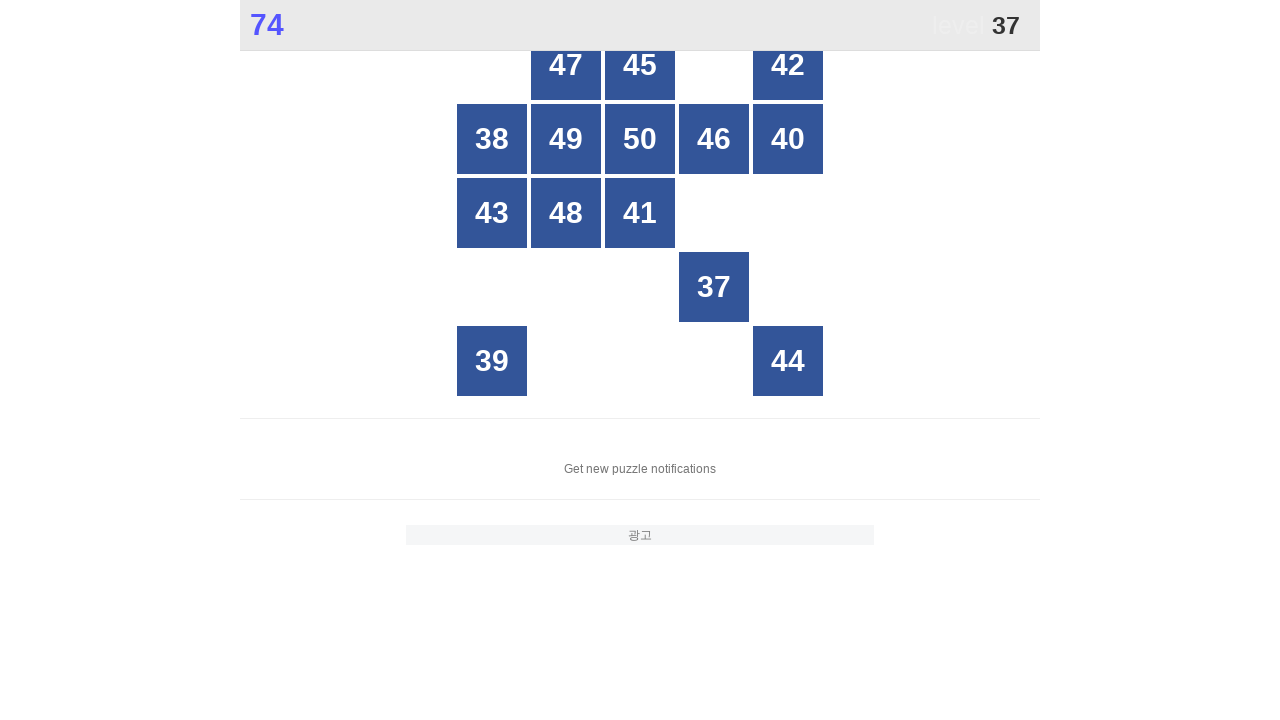

Read button text content: 49
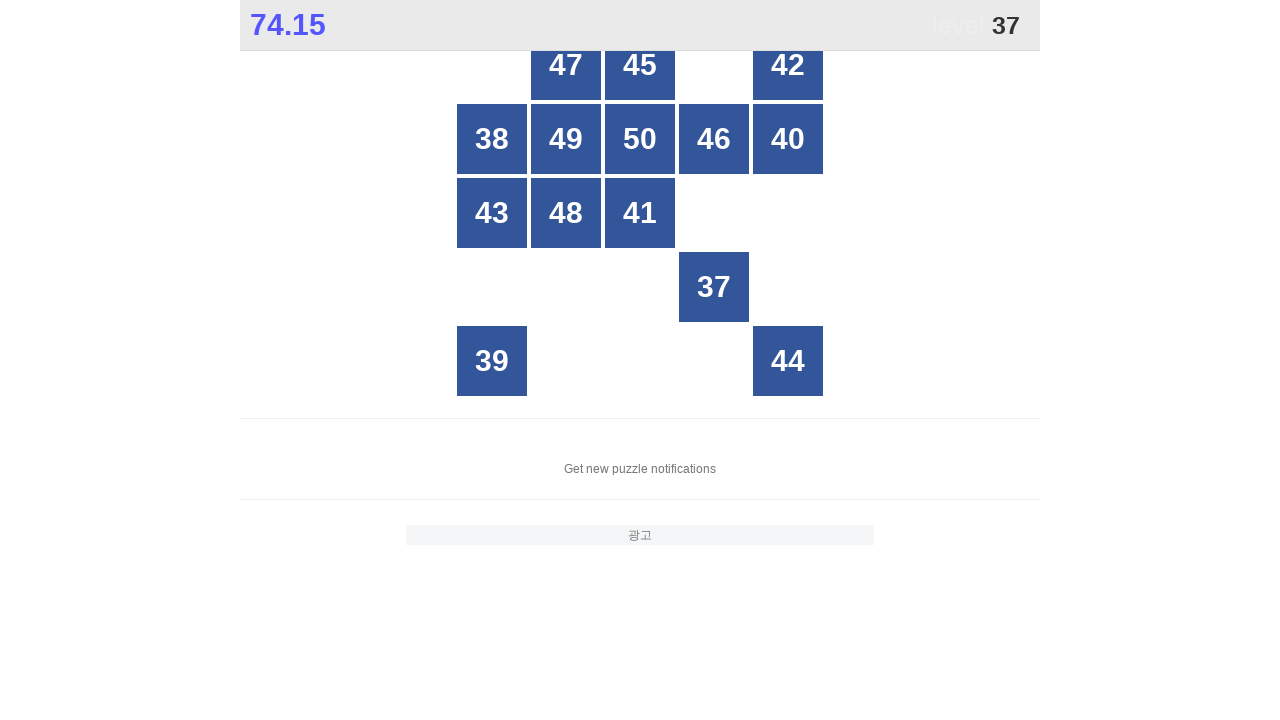

Read button text content: 50
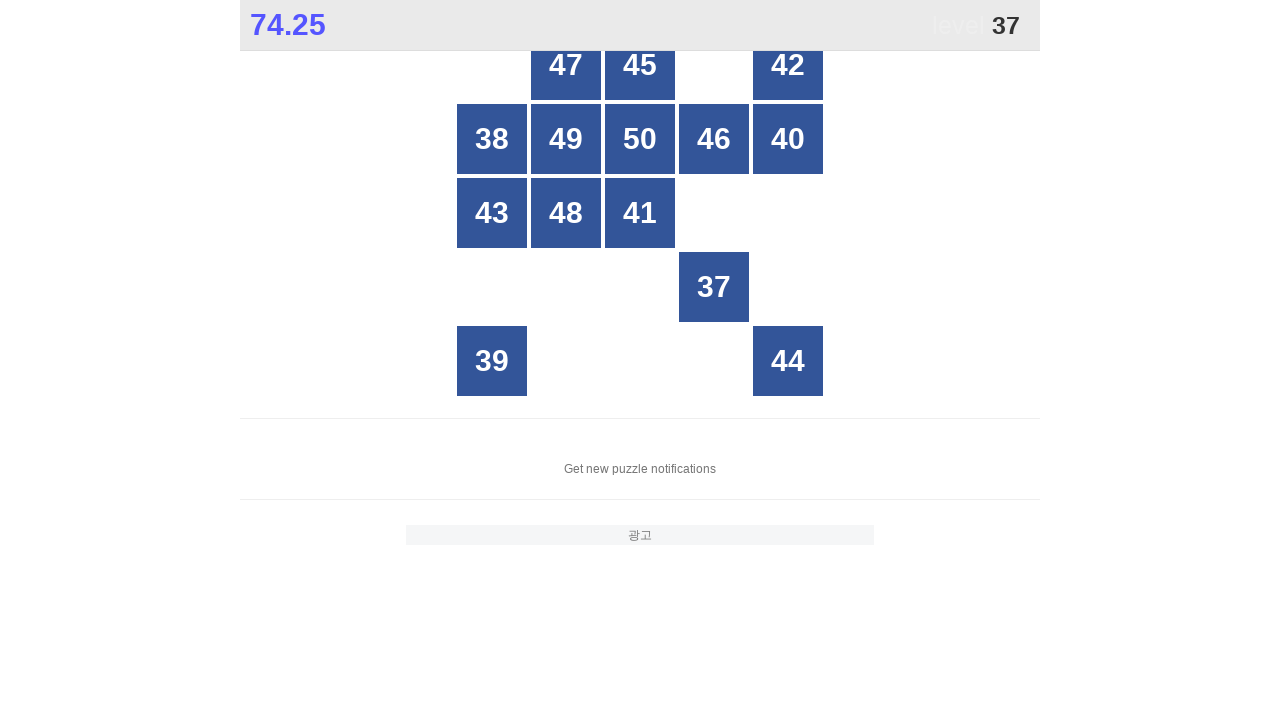

Read button text content: 46
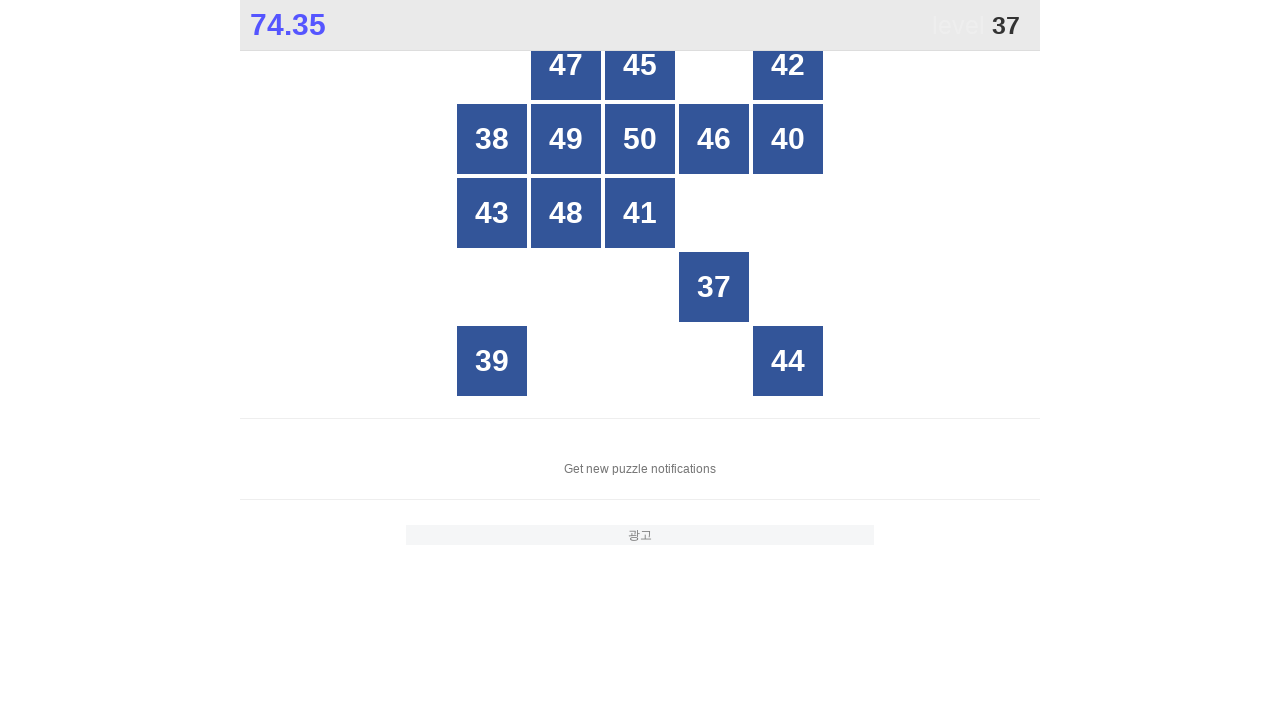

Read button text content: 40
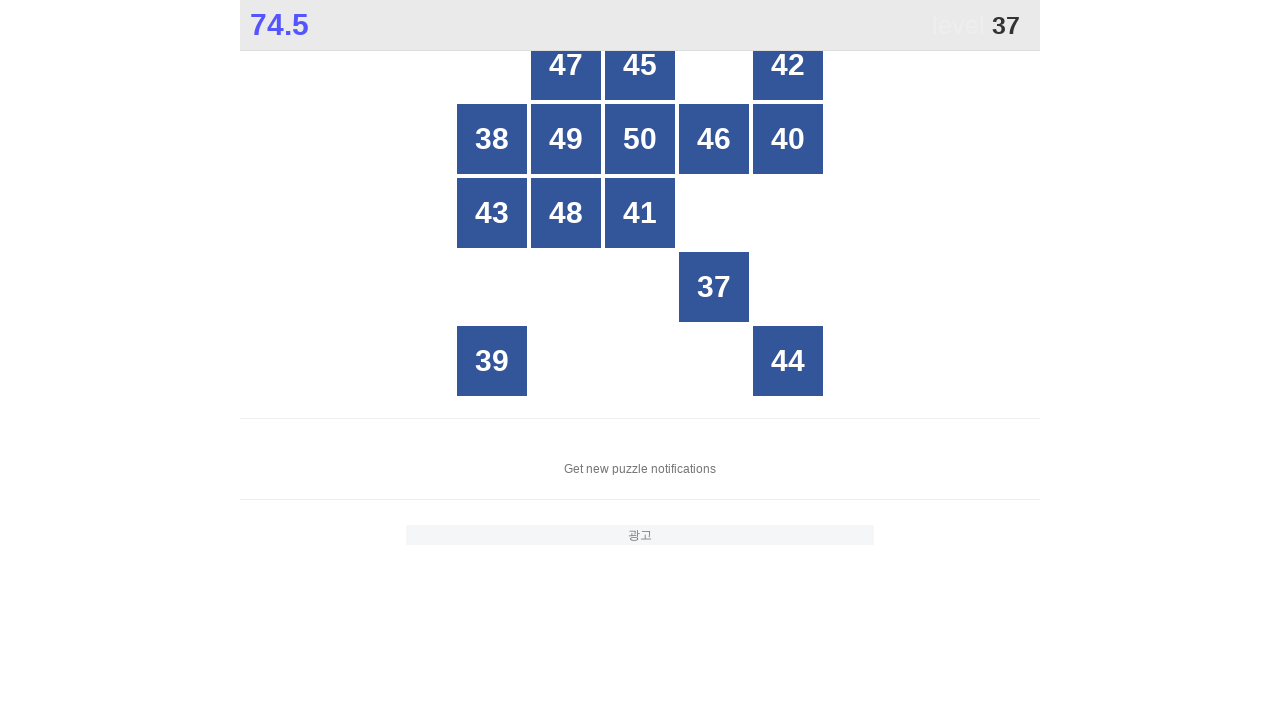

Read button text content: 43
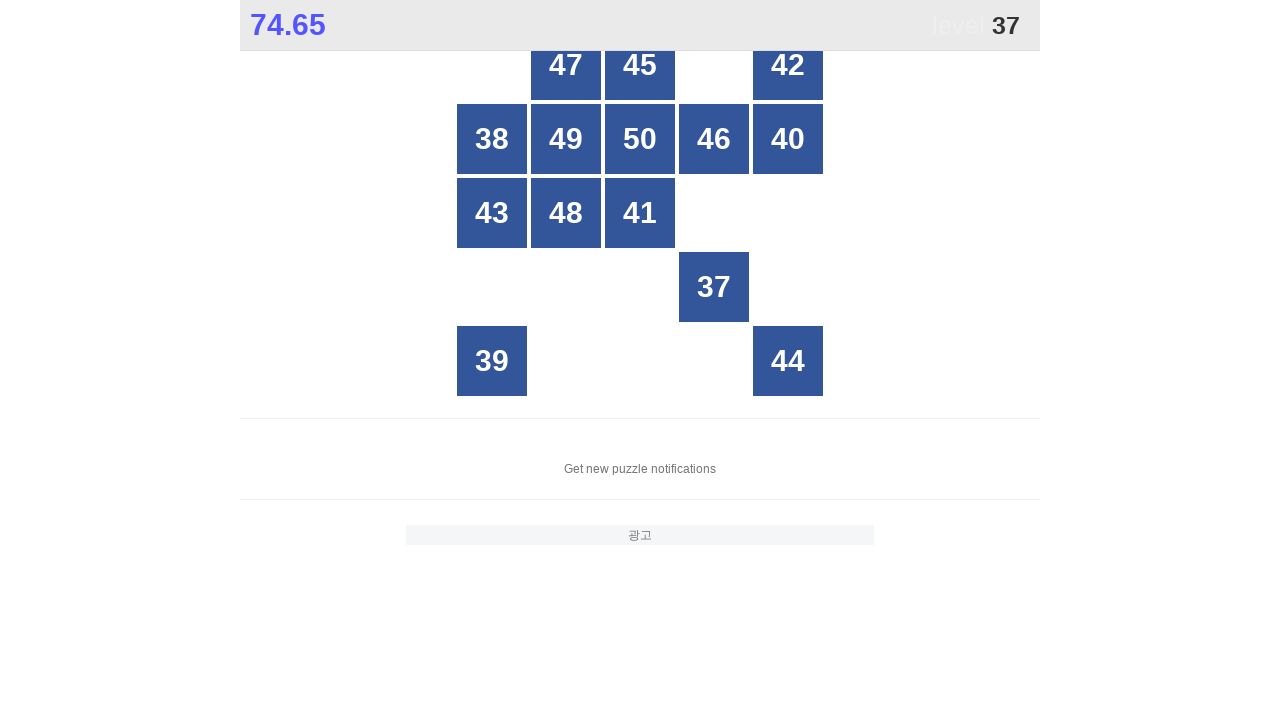

Read button text content: 48
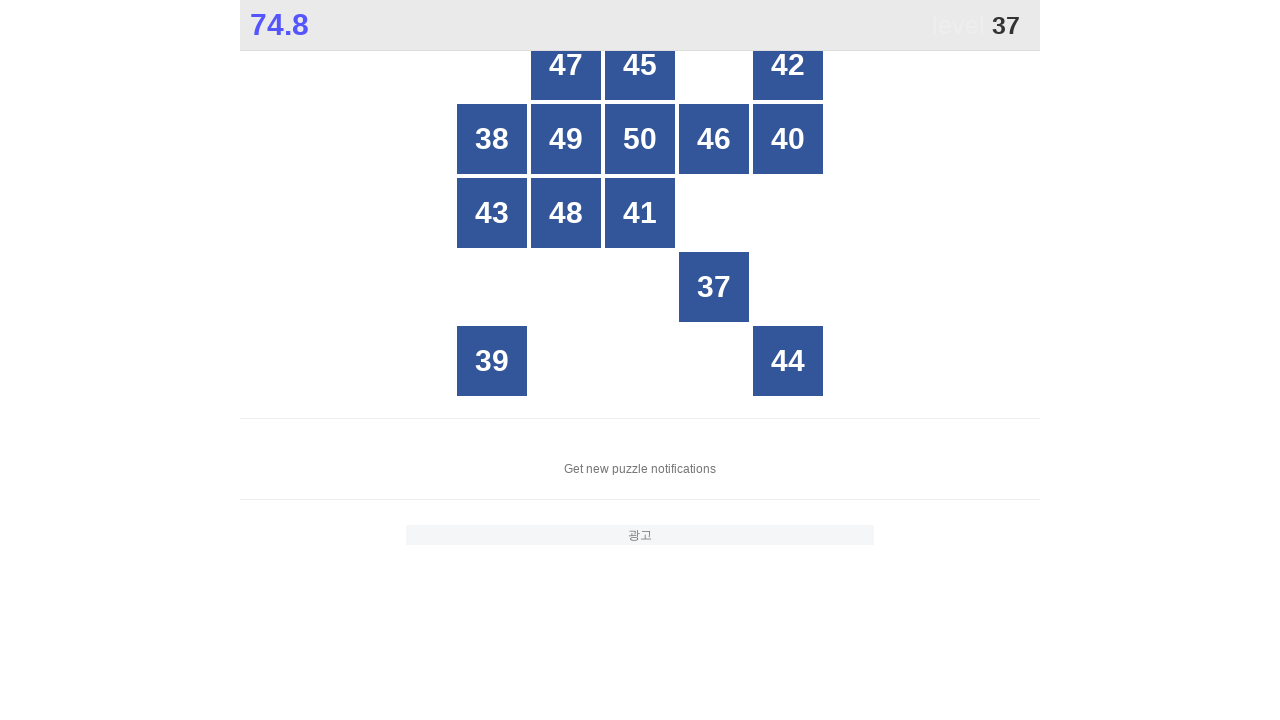

Read button text content: 41
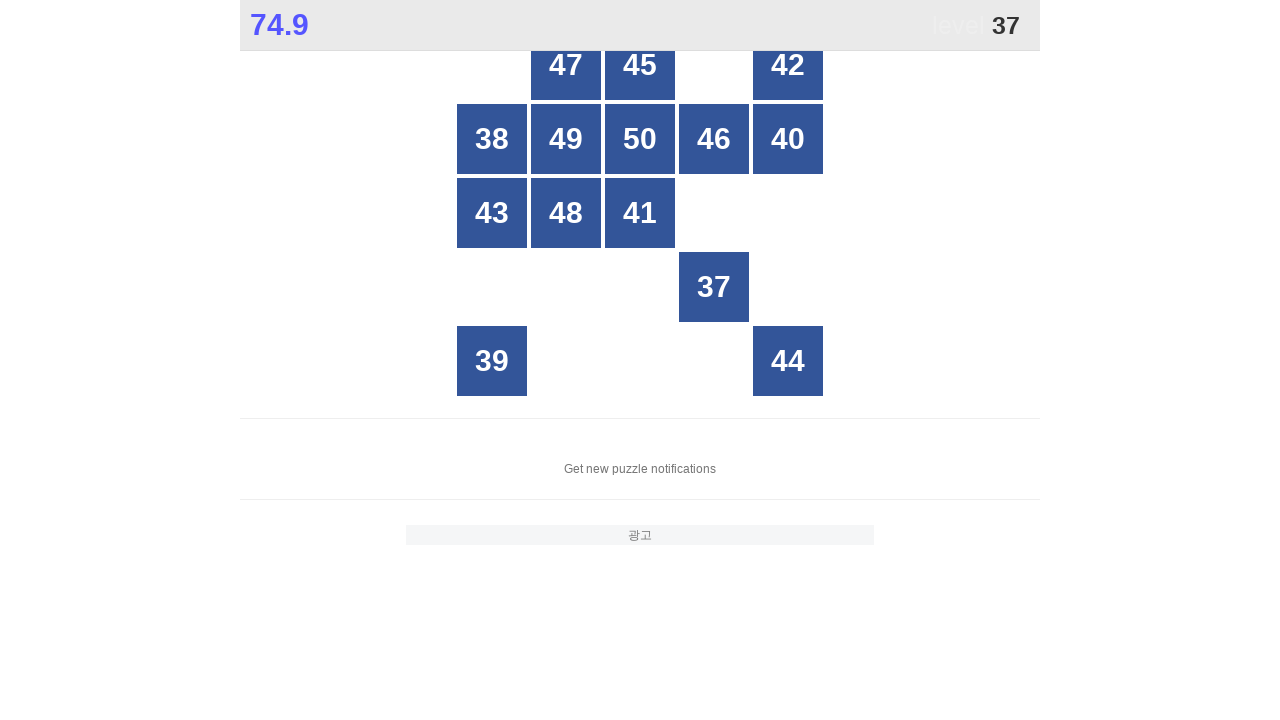

Read button text content: 37
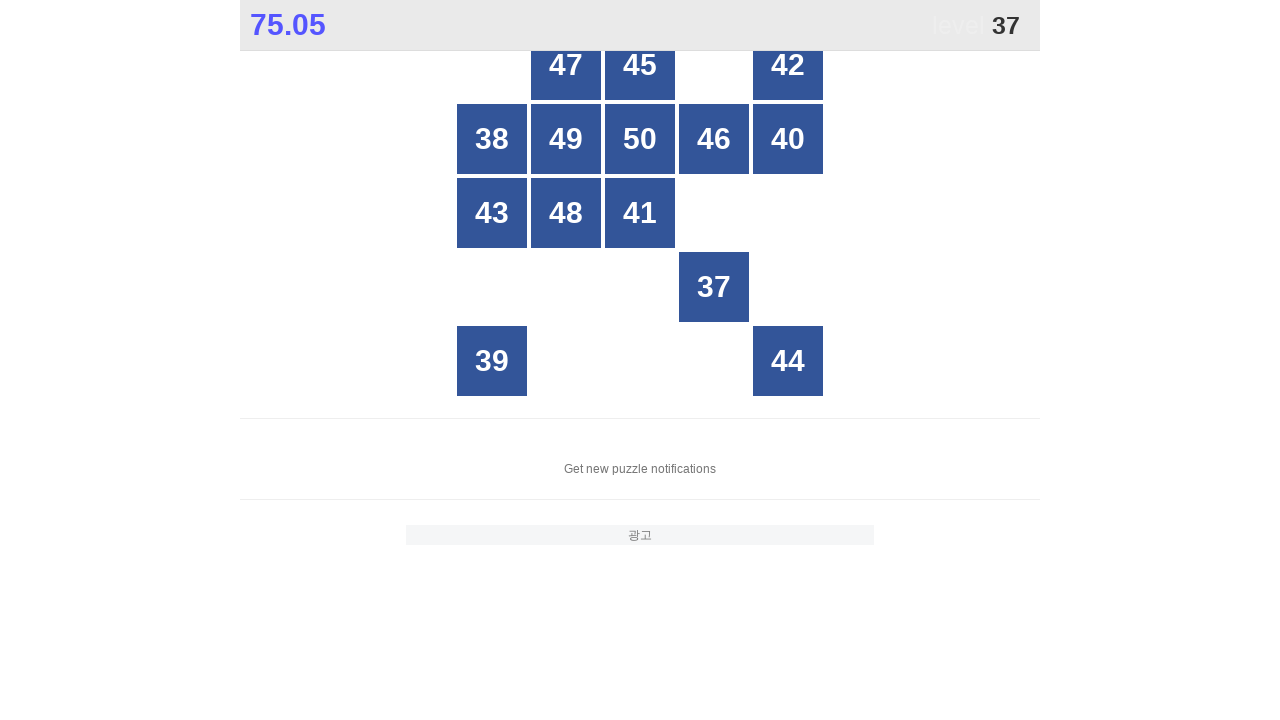

Clicked button number 37 at (714, 287) on xpath=//*[@id="grid"]/div[*] >> nth=11
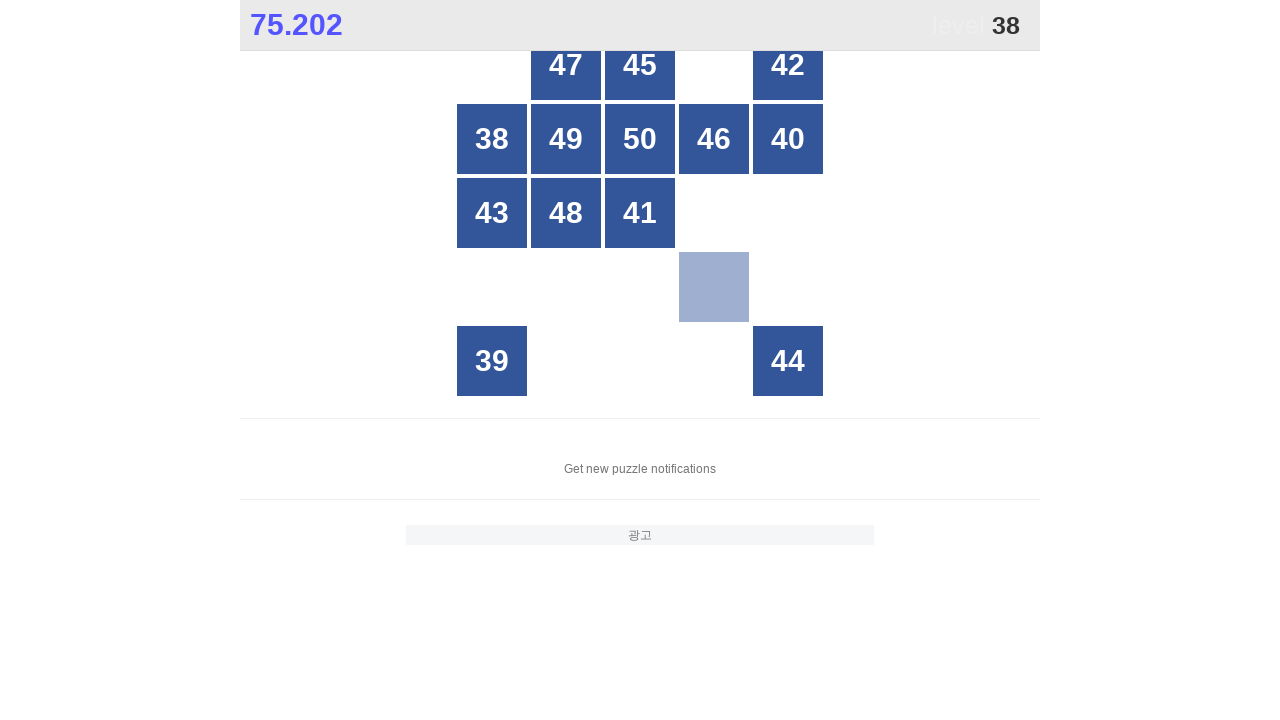

Located all grid buttons to find number 38
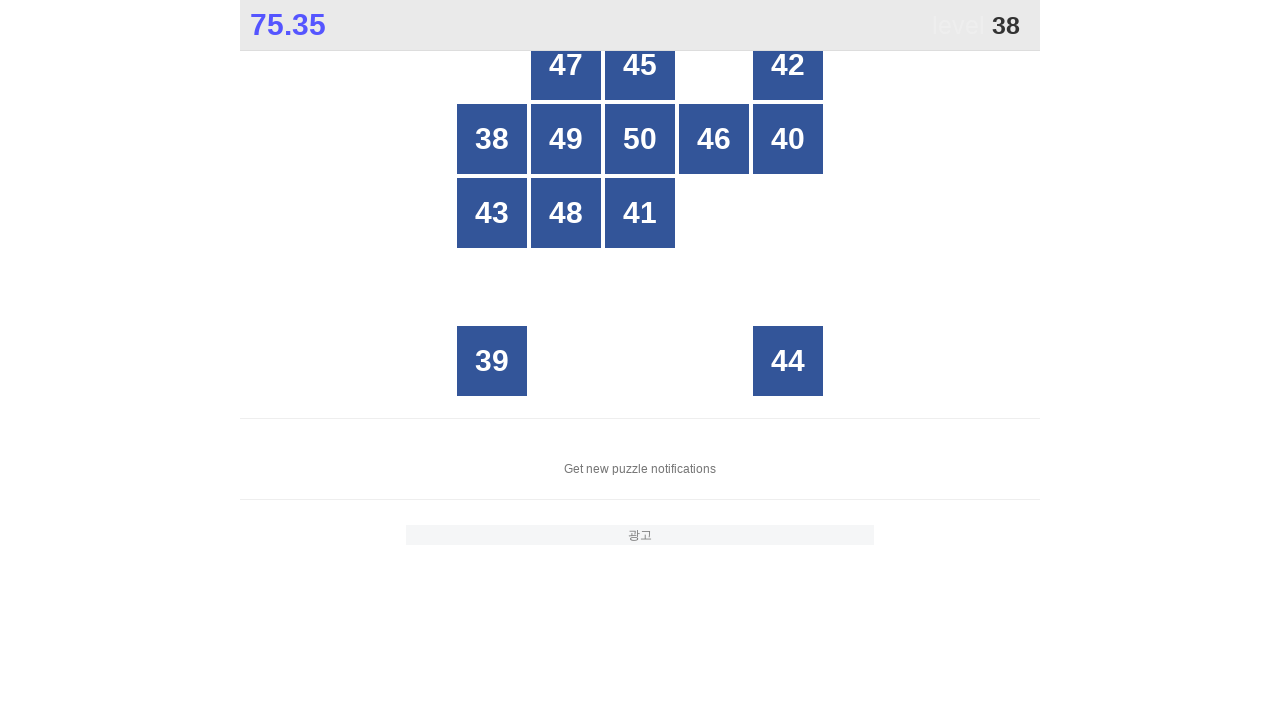

Read button text content: 47
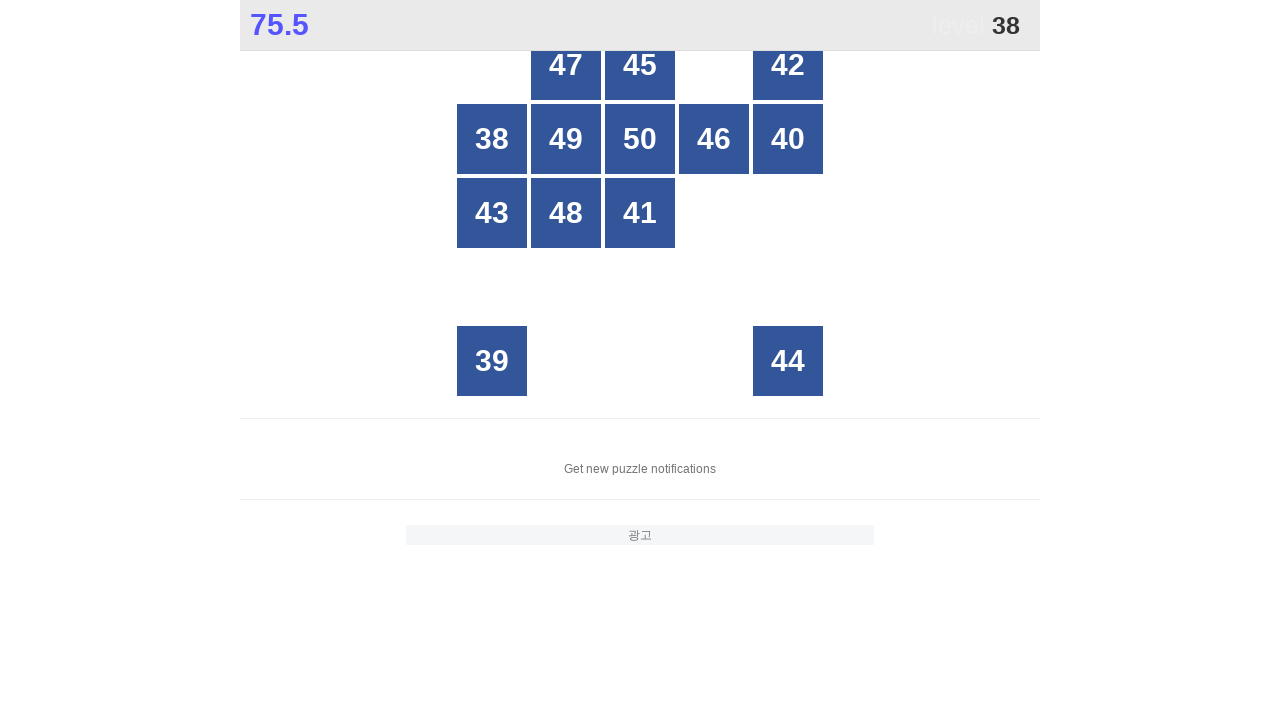

Read button text content: 45
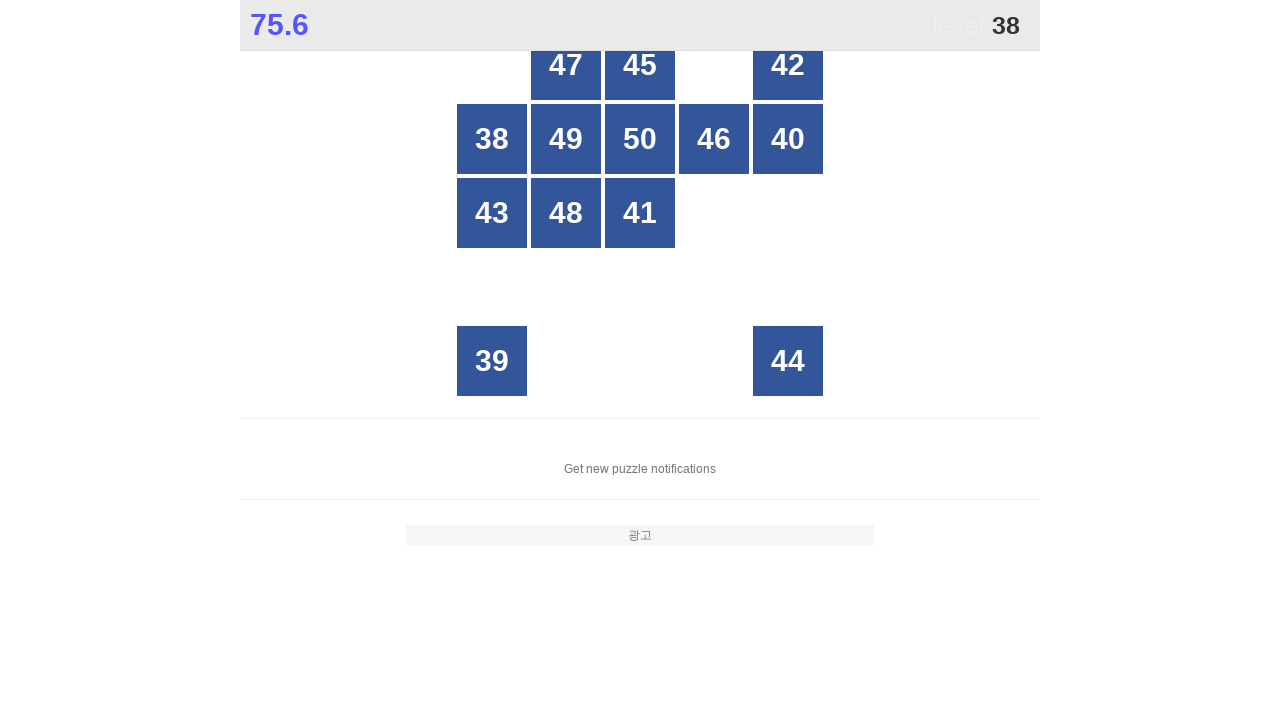

Read button text content: 42
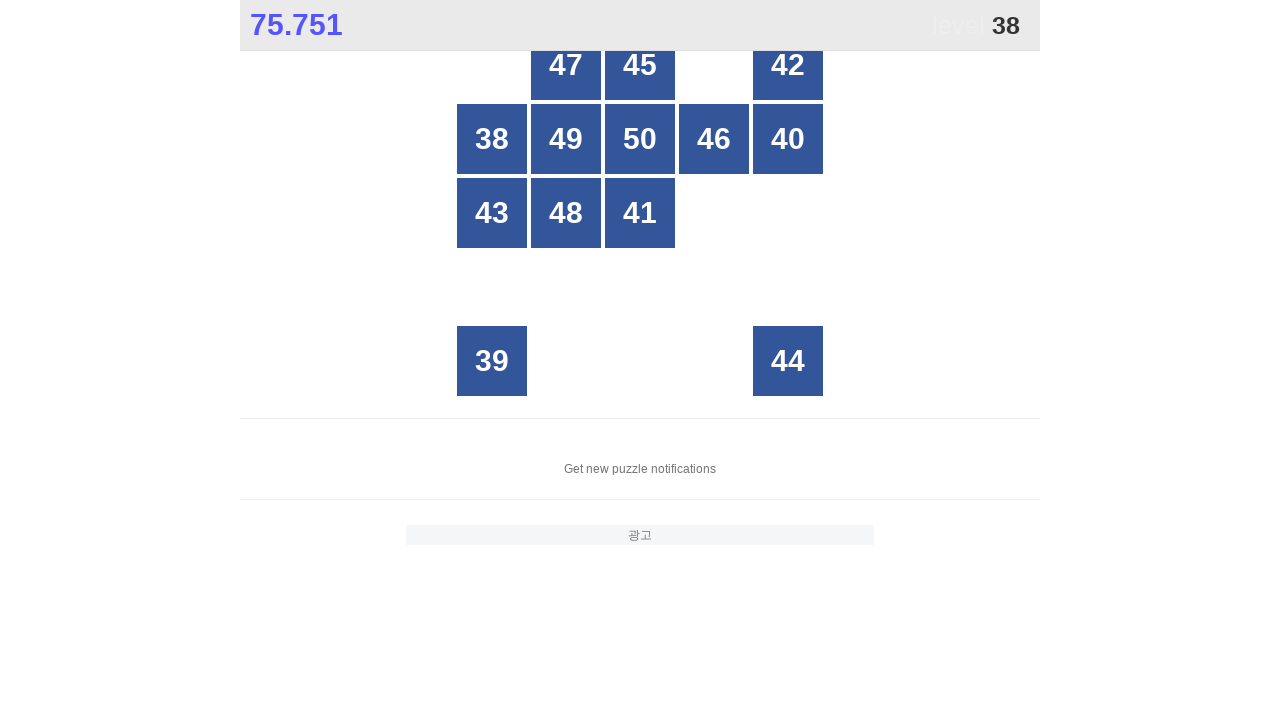

Read button text content: 38
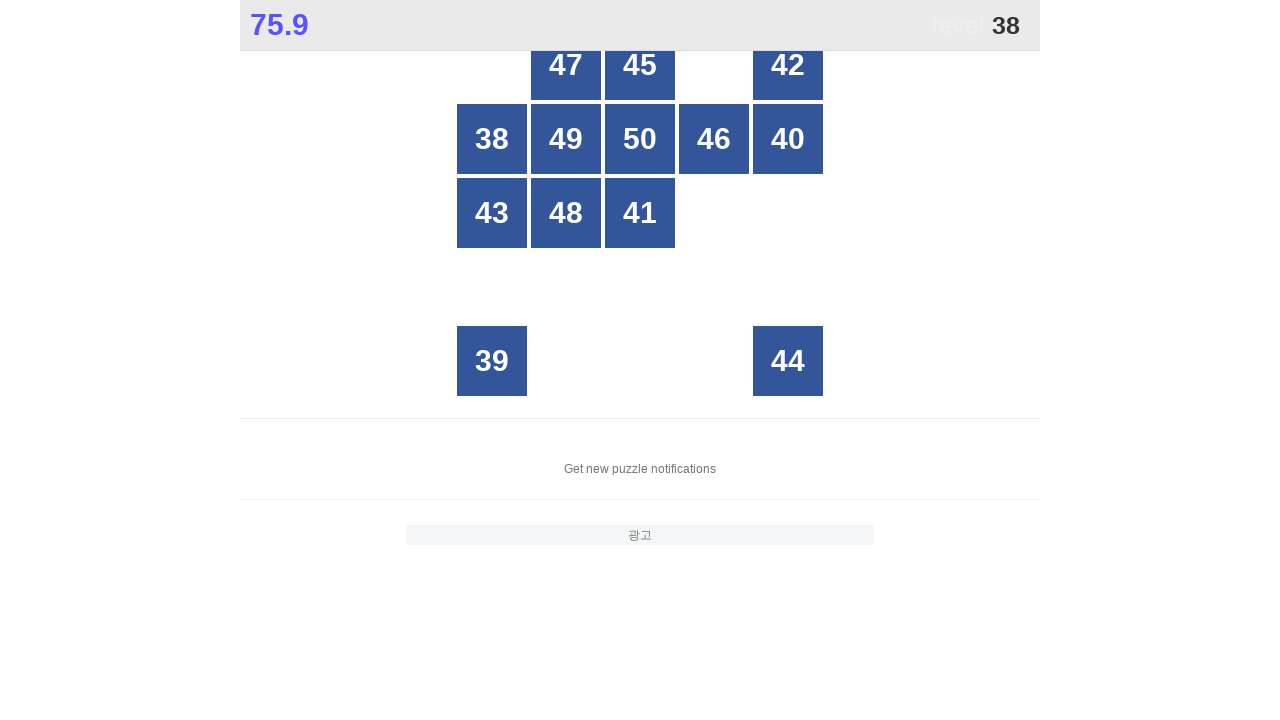

Clicked button number 38 at (492, 139) on xpath=//*[@id="grid"]/div[*] >> nth=3
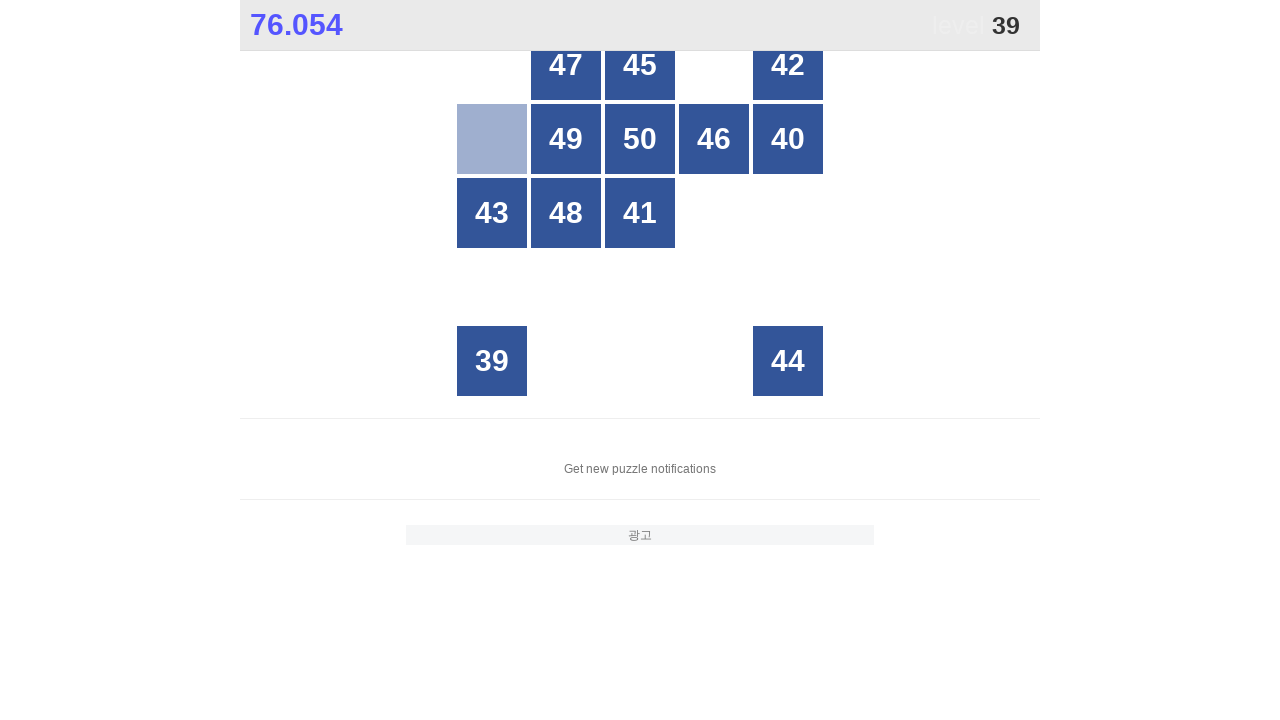

Located all grid buttons to find number 39
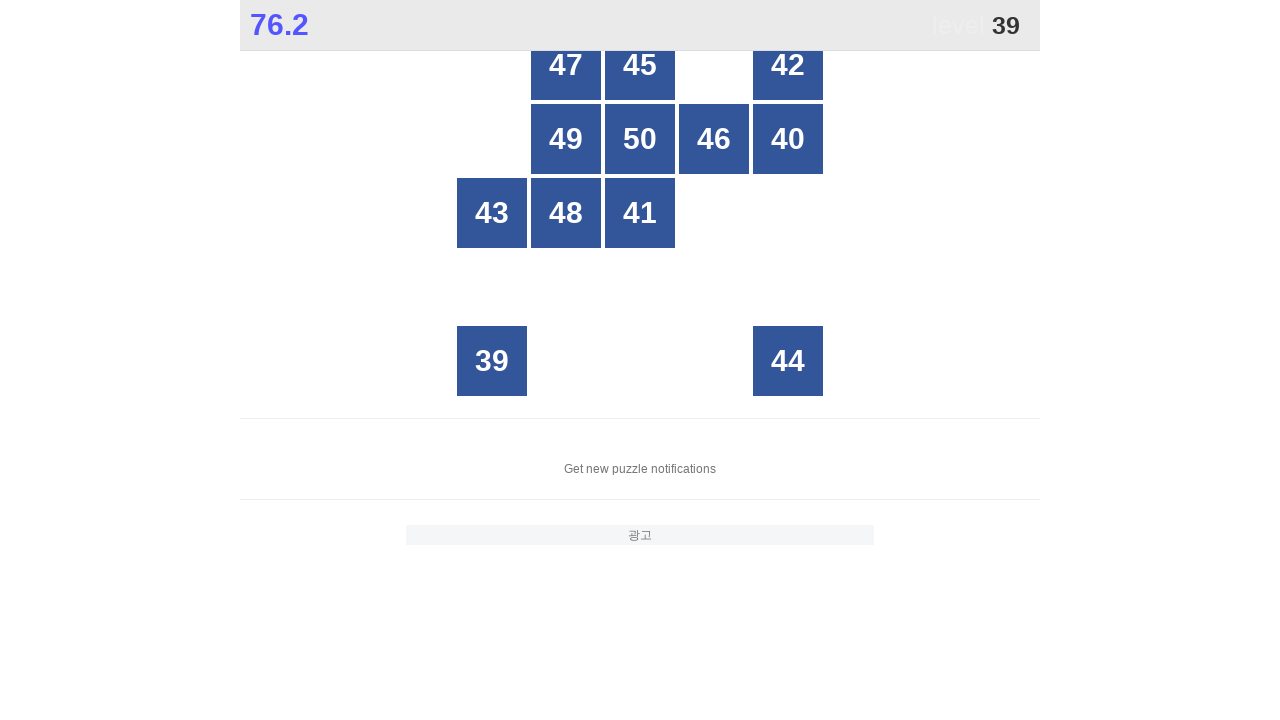

Read button text content: 47
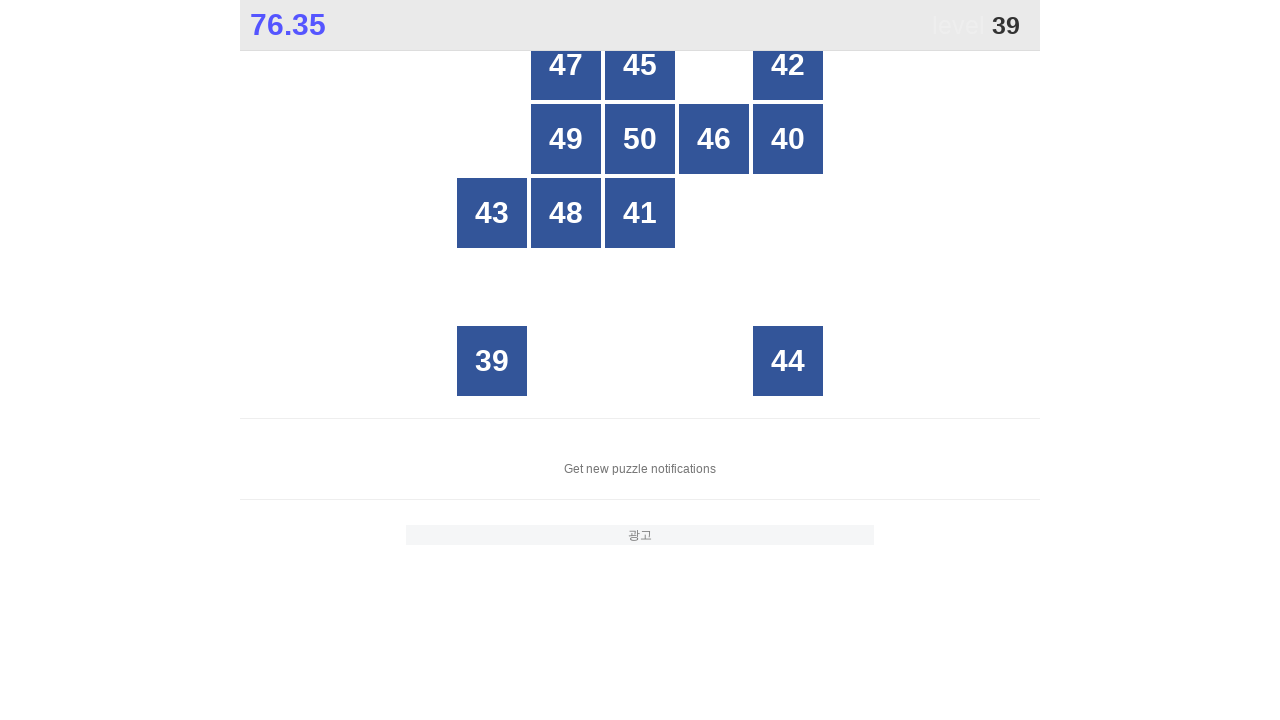

Read button text content: 45
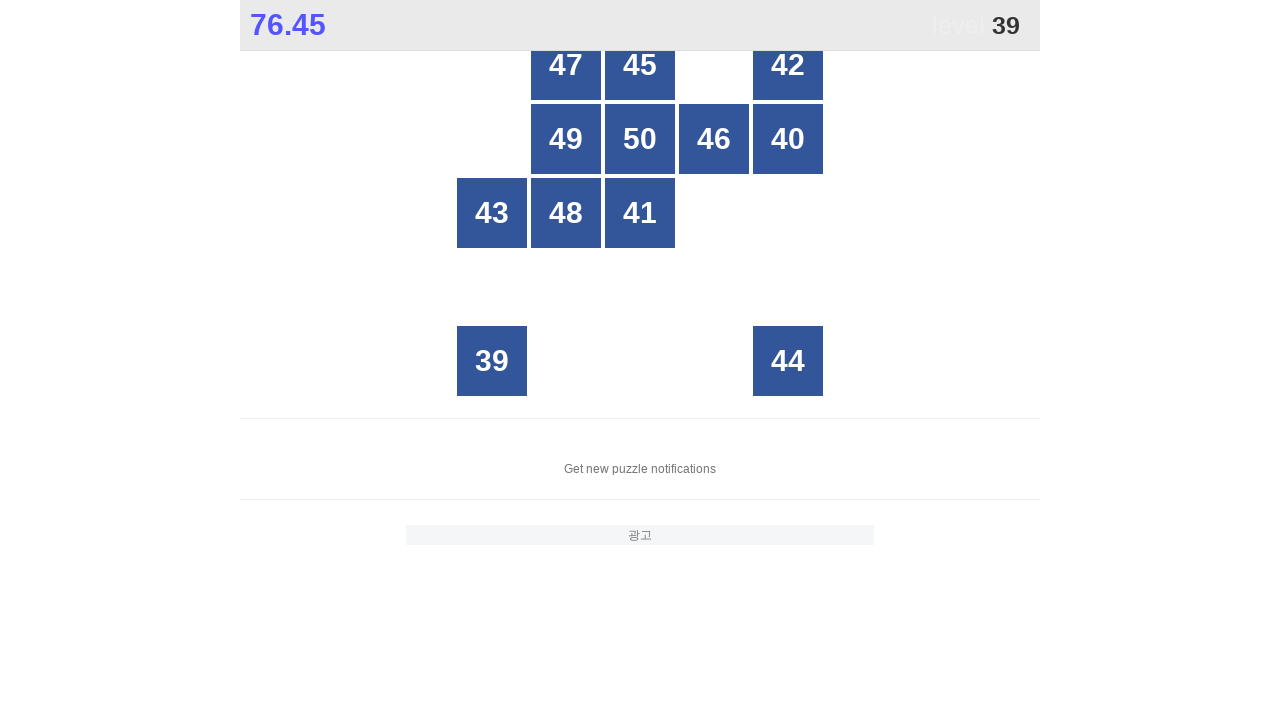

Read button text content: 42
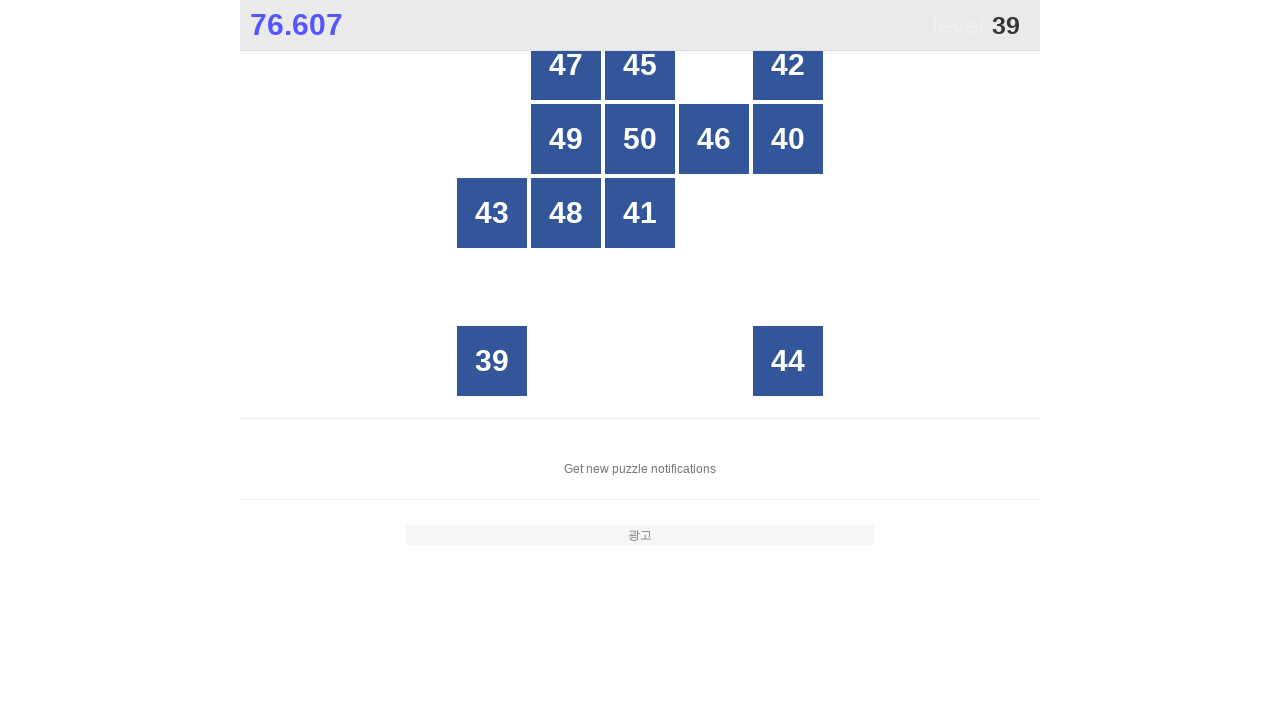

Read button text content: 49
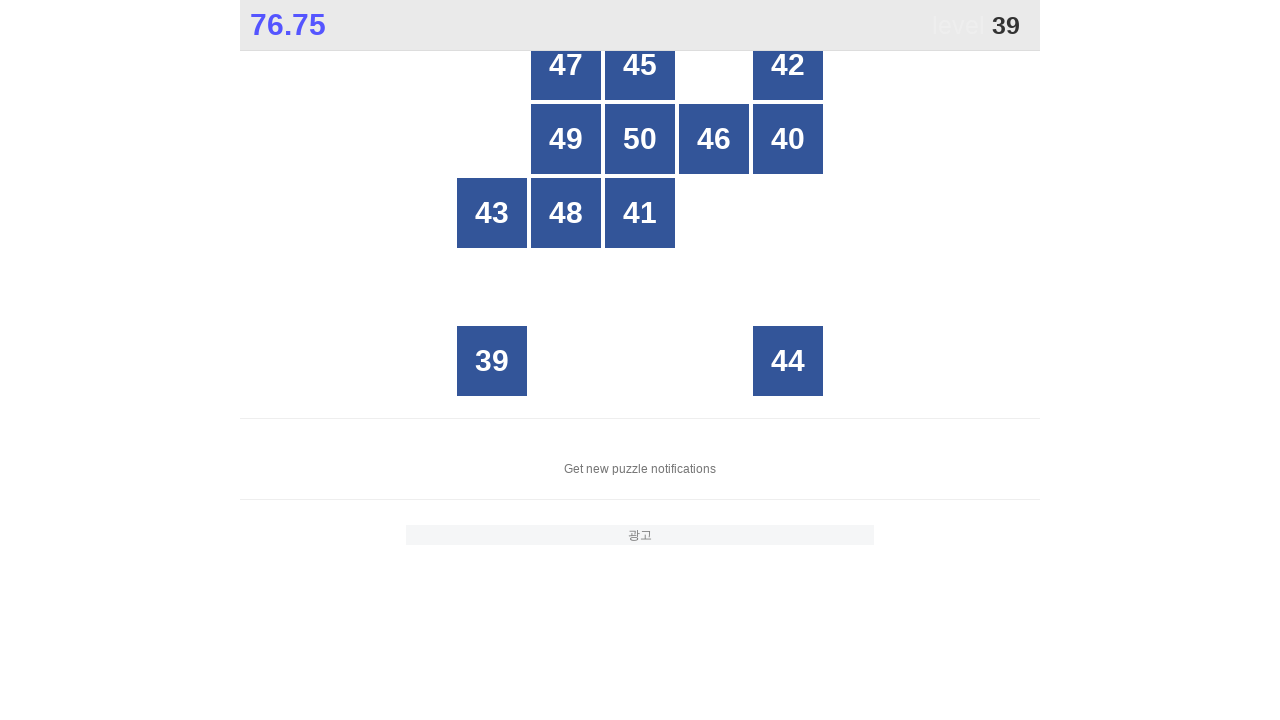

Read button text content: 50
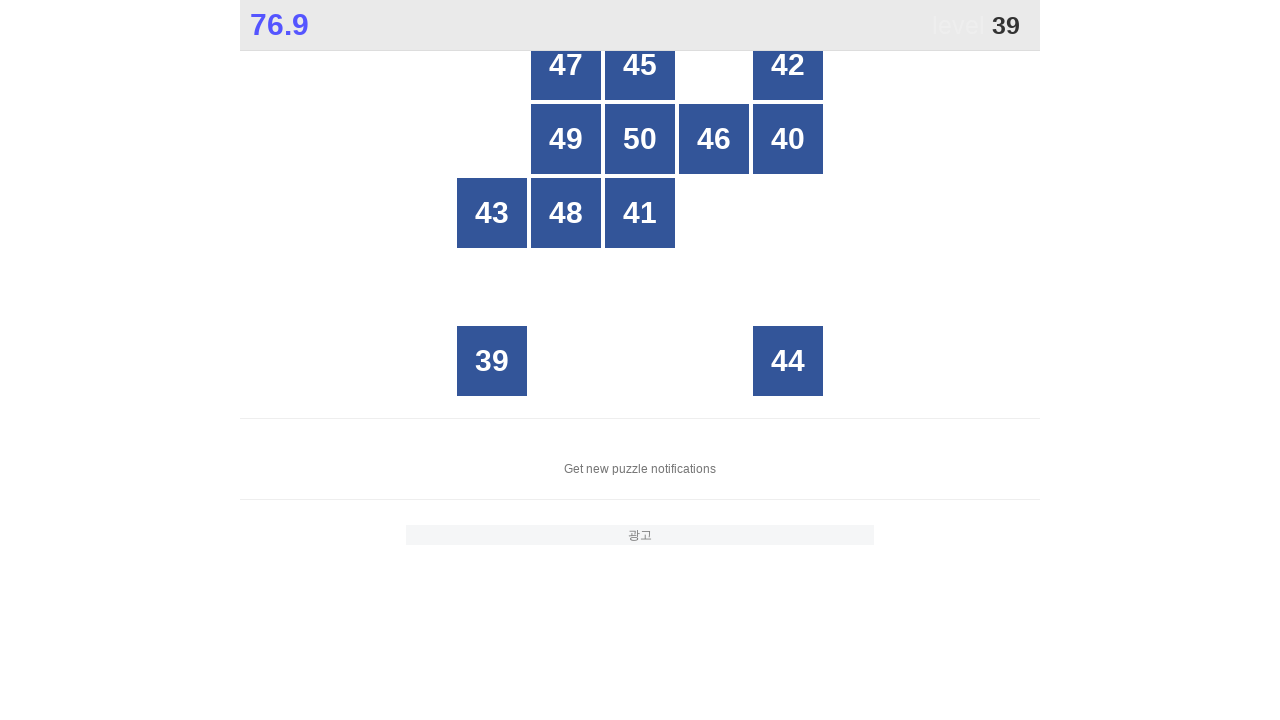

Read button text content: 46
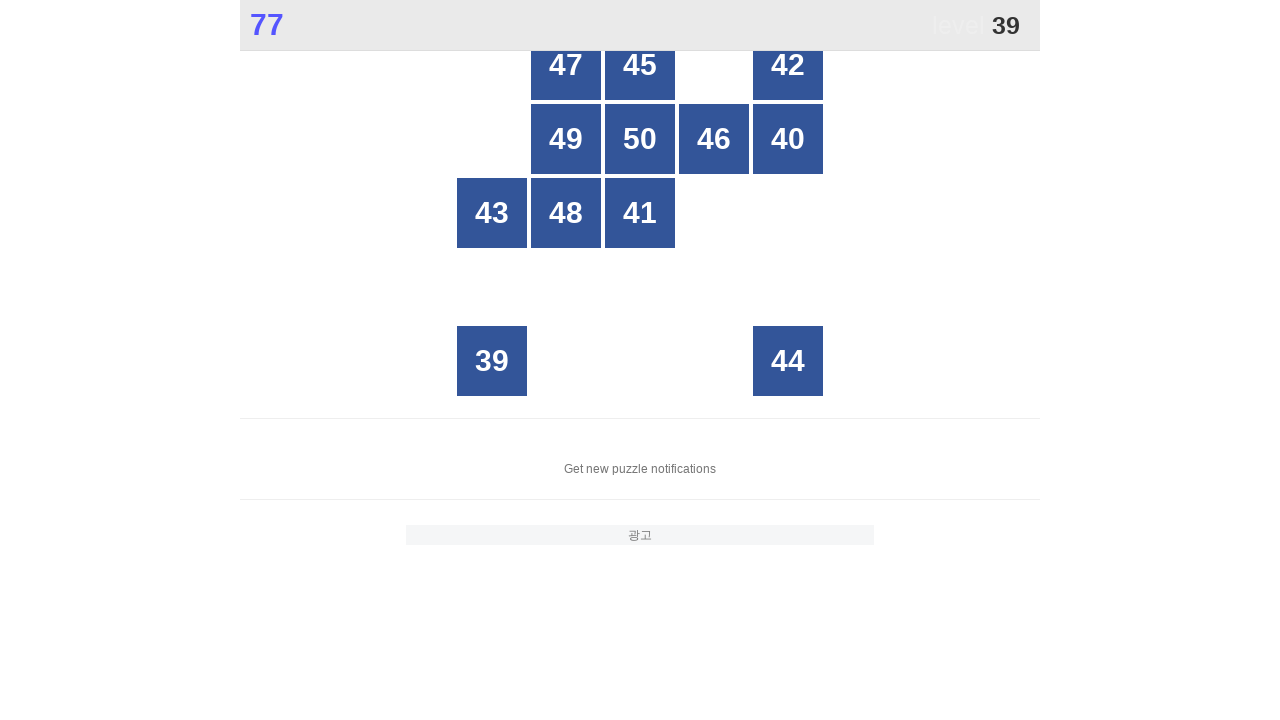

Read button text content: 40
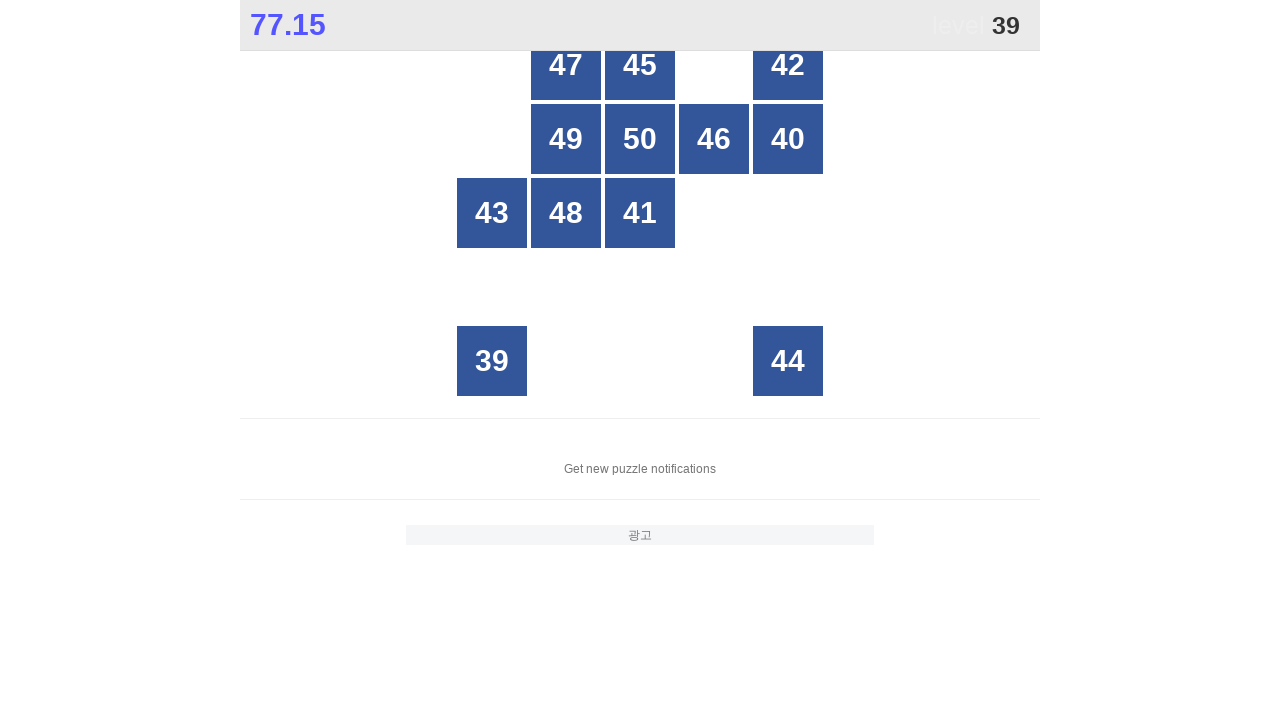

Read button text content: 43
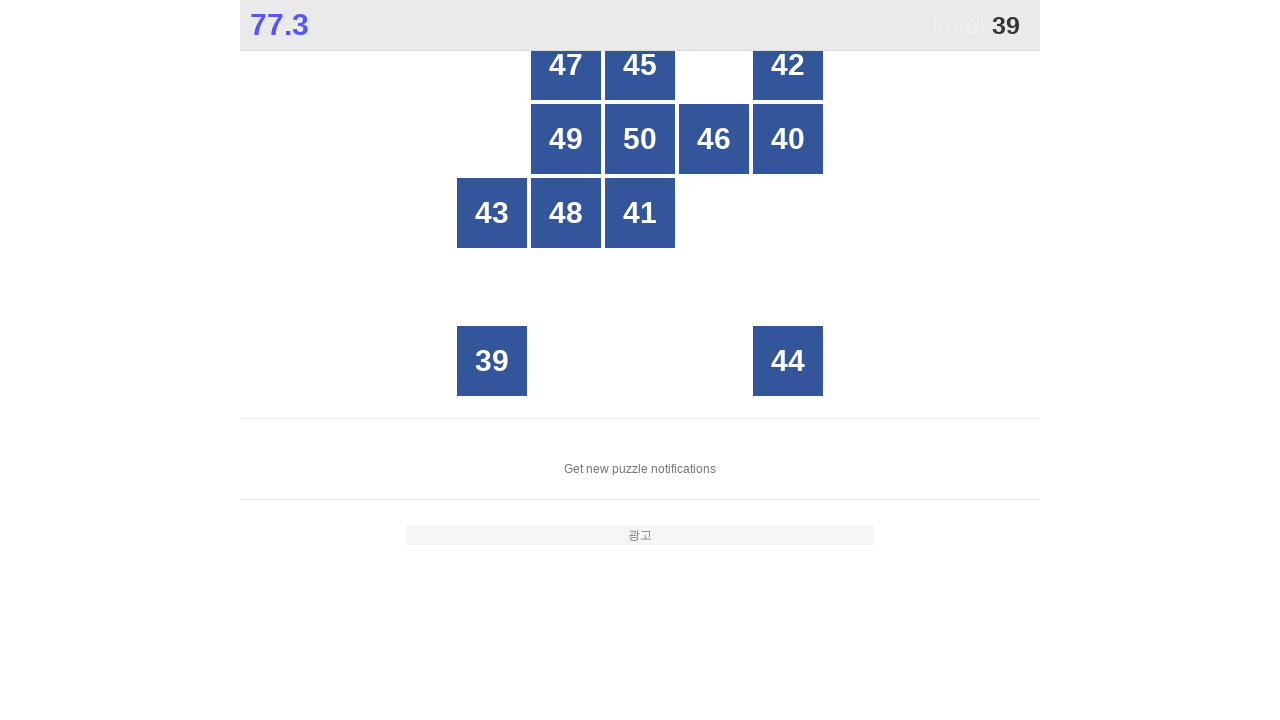

Read button text content: 48
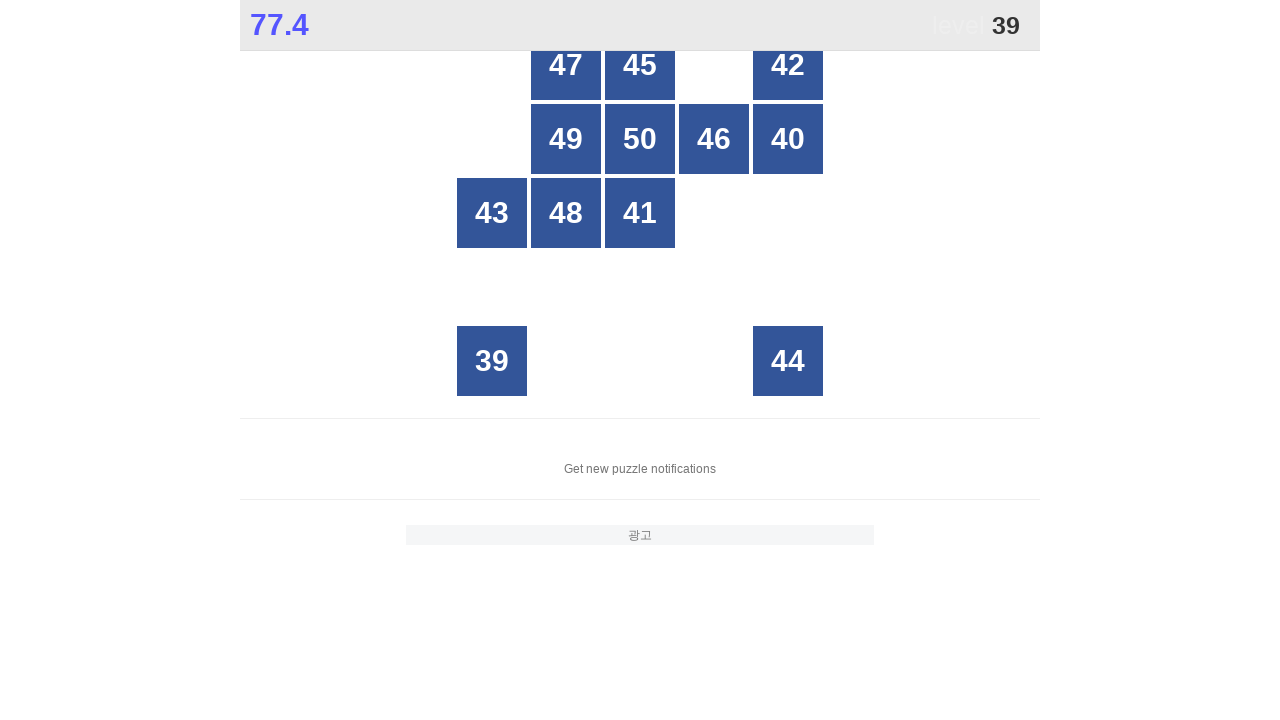

Read button text content: 41
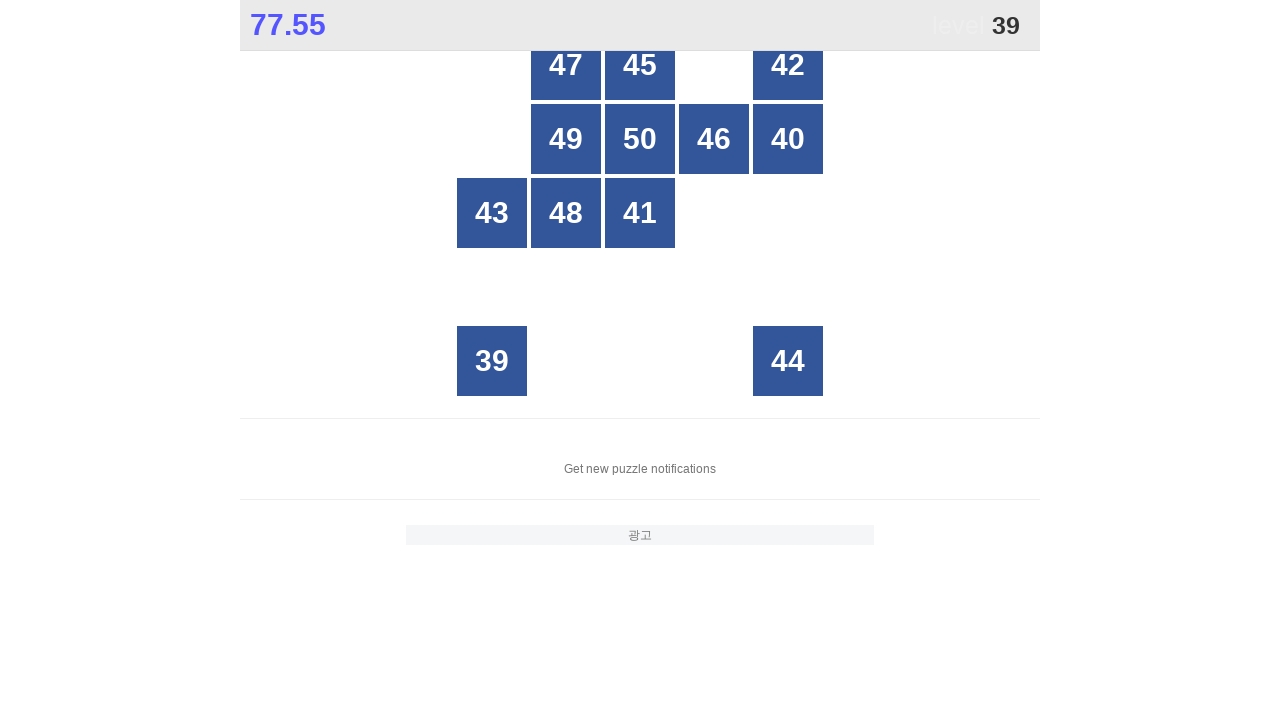

Read button text content: 39
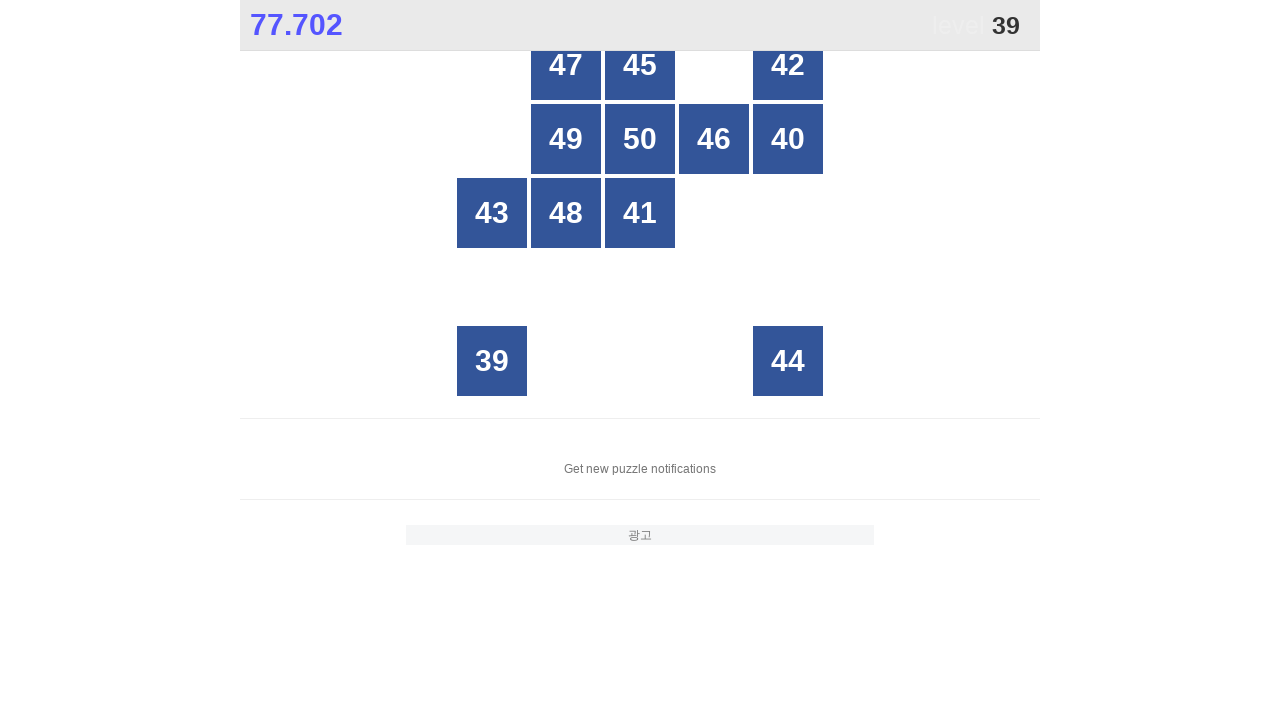

Clicked button number 39 at (492, 361) on xpath=//*[@id="grid"]/div[*] >> nth=10
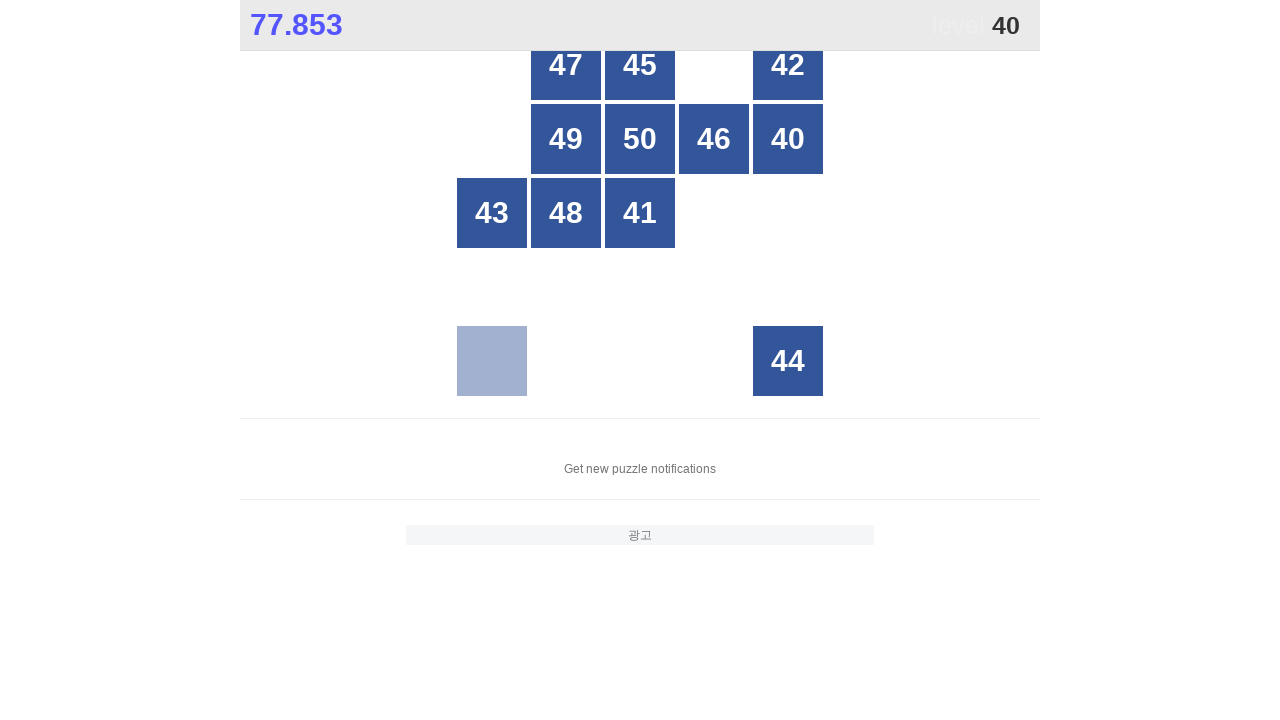

Located all grid buttons to find number 40
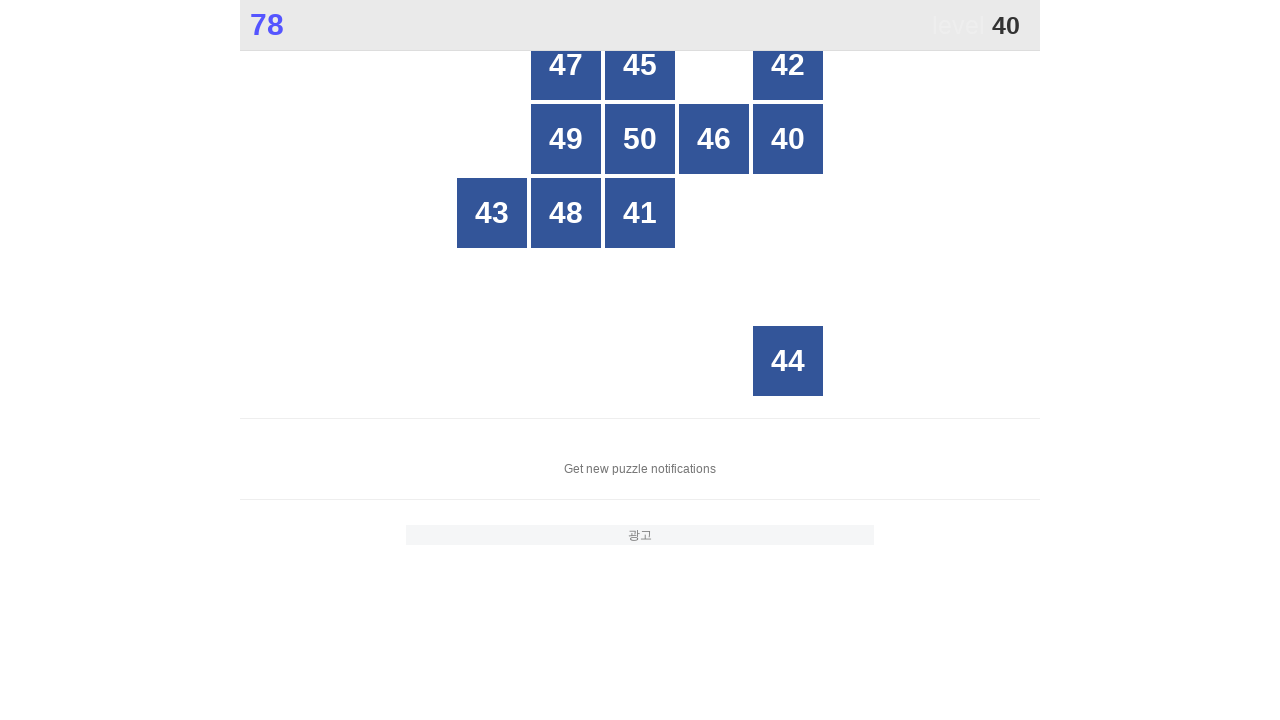

Read button text content: 47
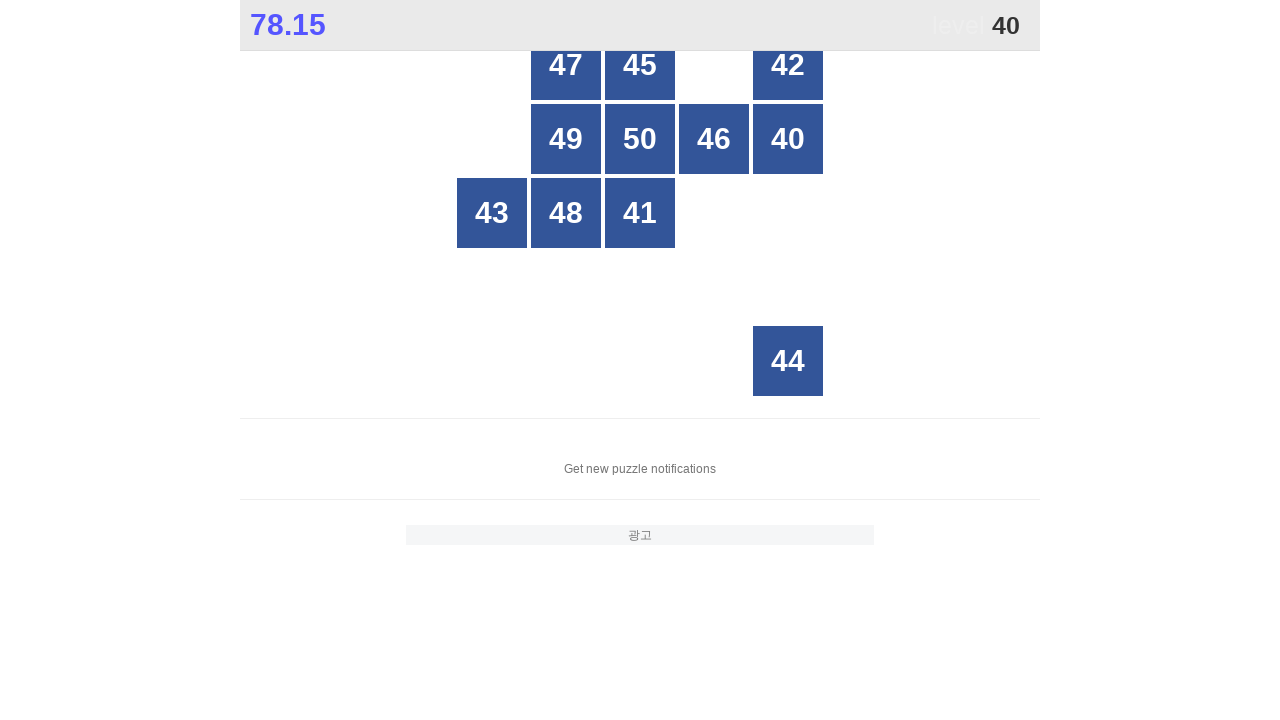

Read button text content: 45
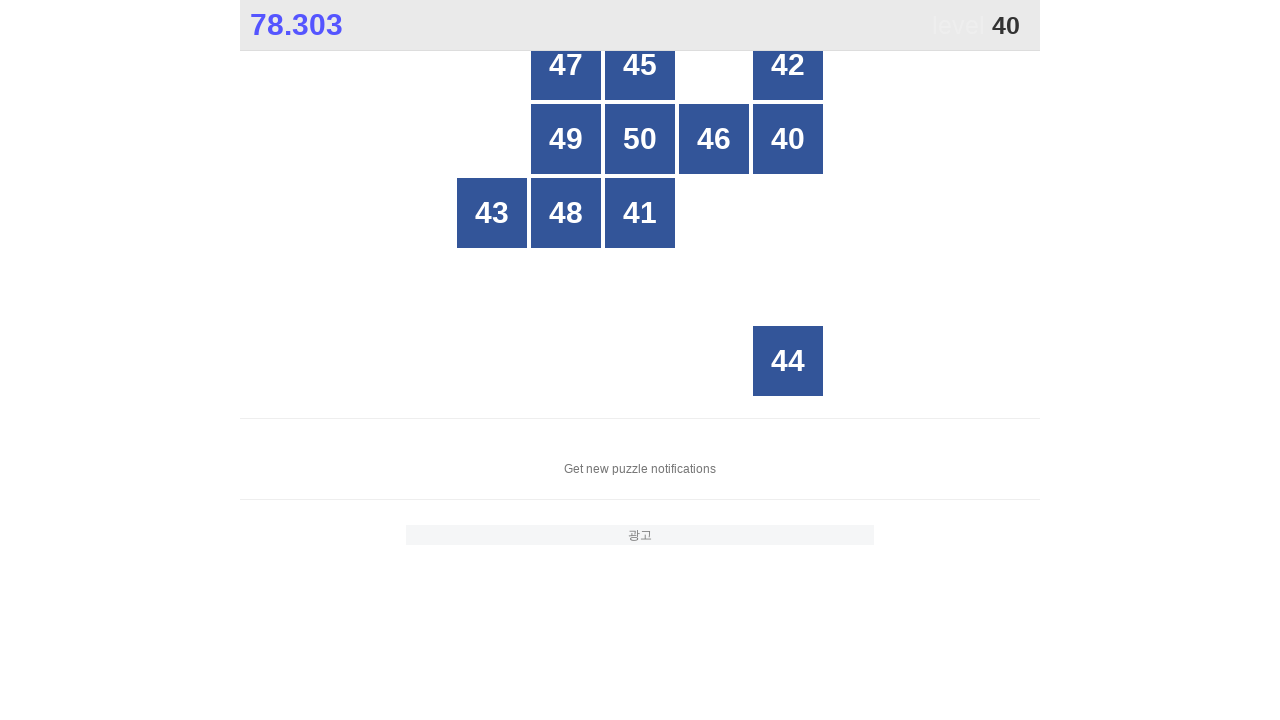

Read button text content: 42
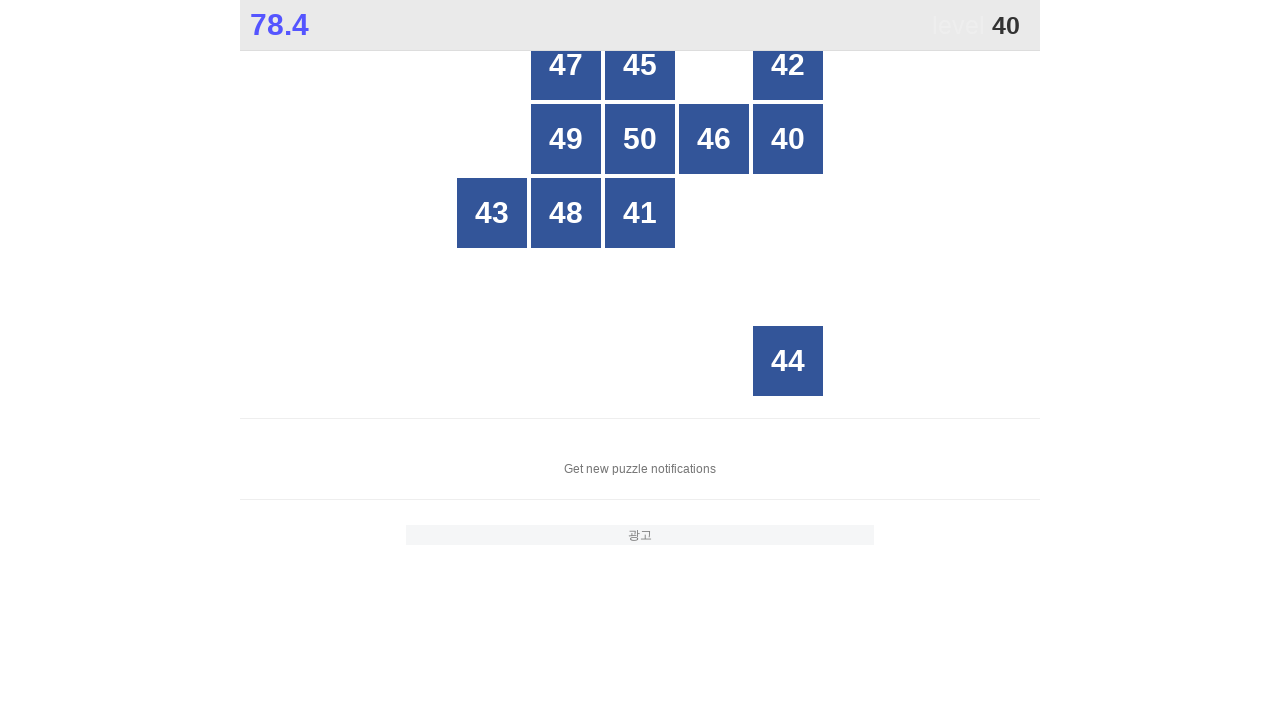

Read button text content: 49
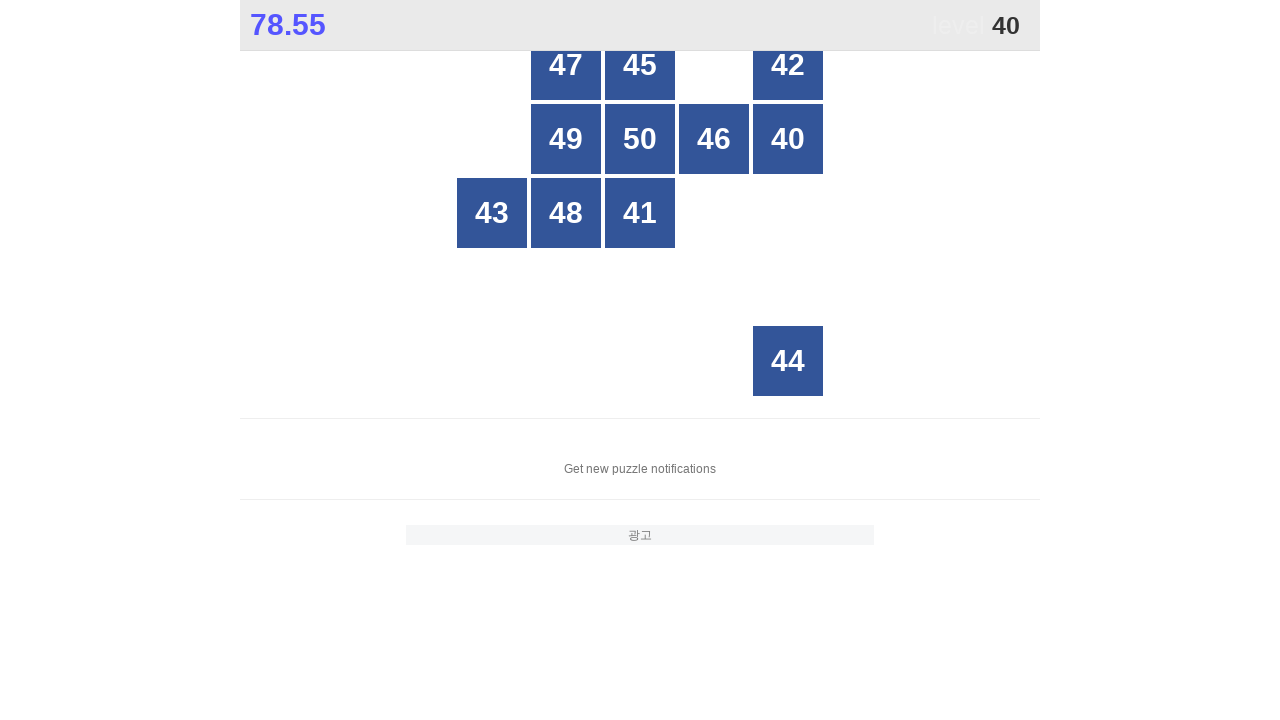

Read button text content: 50
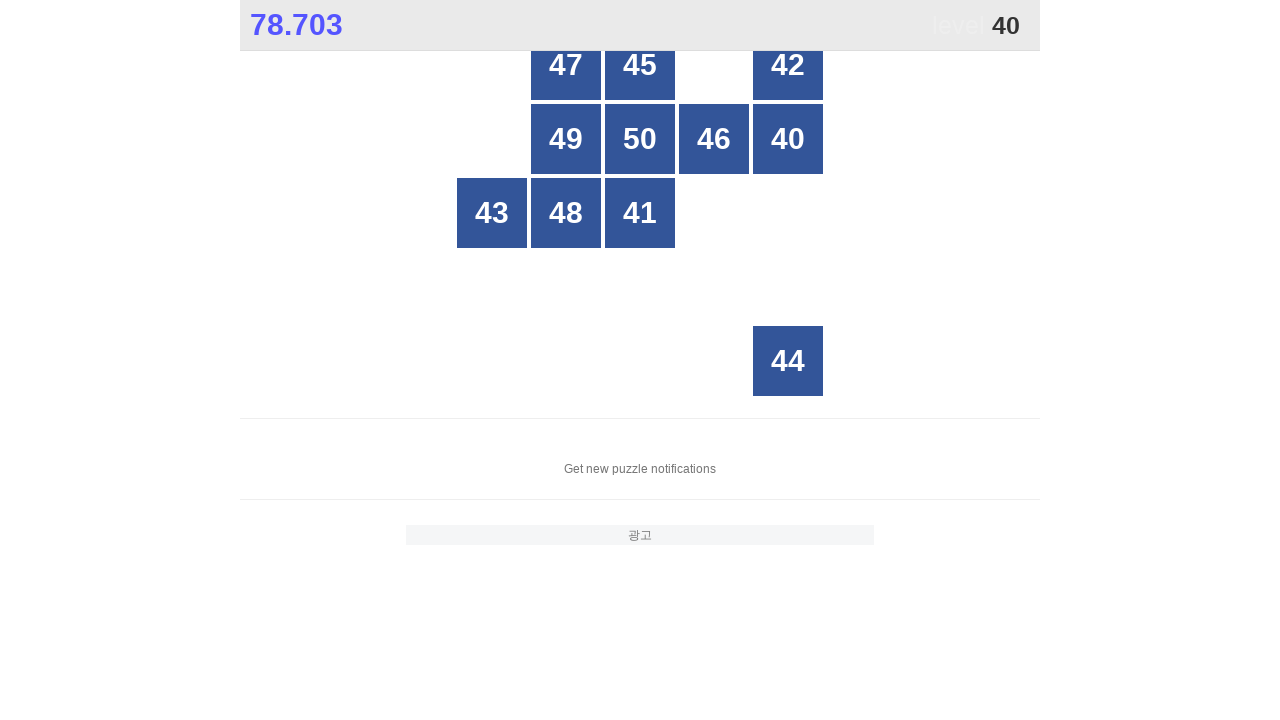

Read button text content: 46
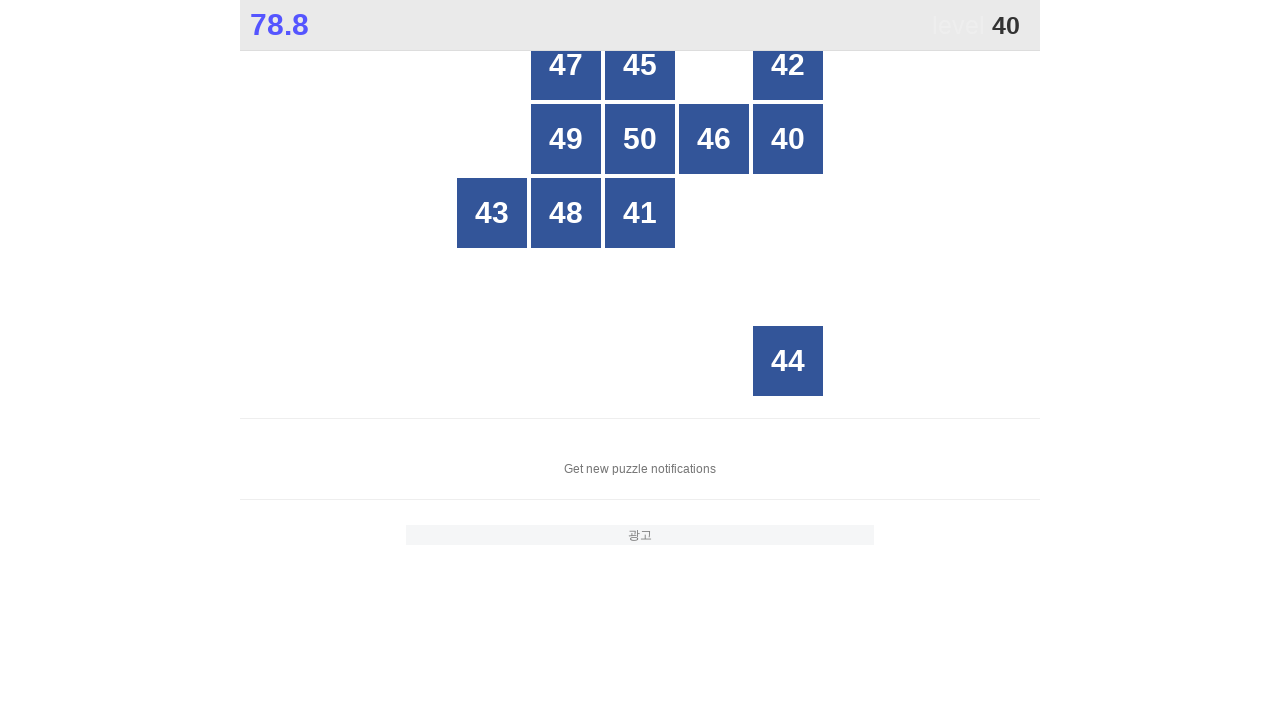

Read button text content: 40
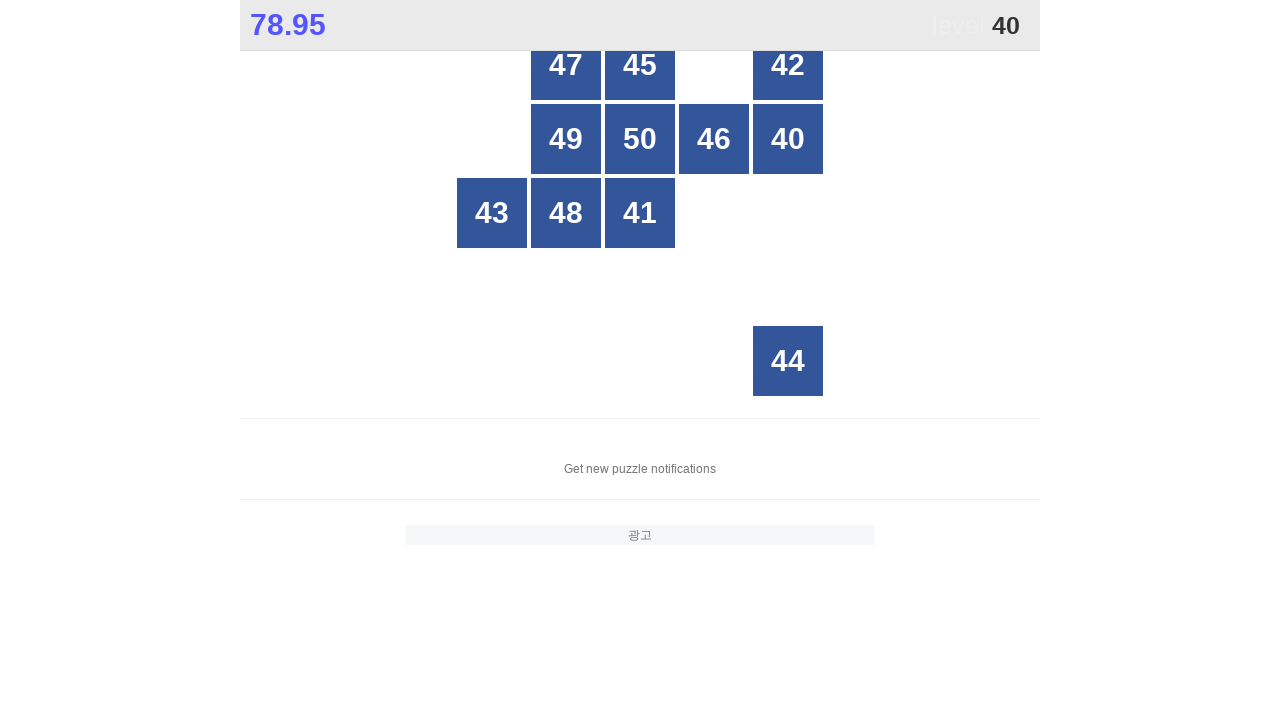

Clicked button number 40 at (788, 139) on xpath=//*[@id="grid"]/div[*] >> nth=6
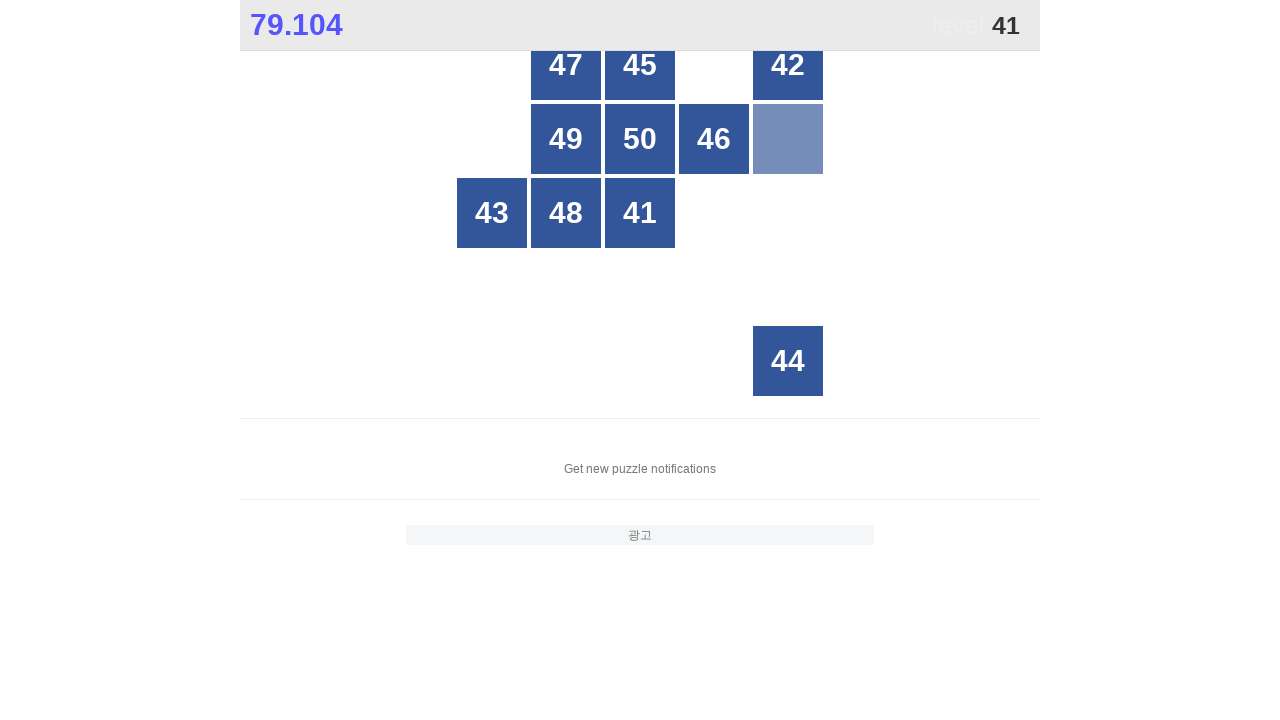

Located all grid buttons to find number 41
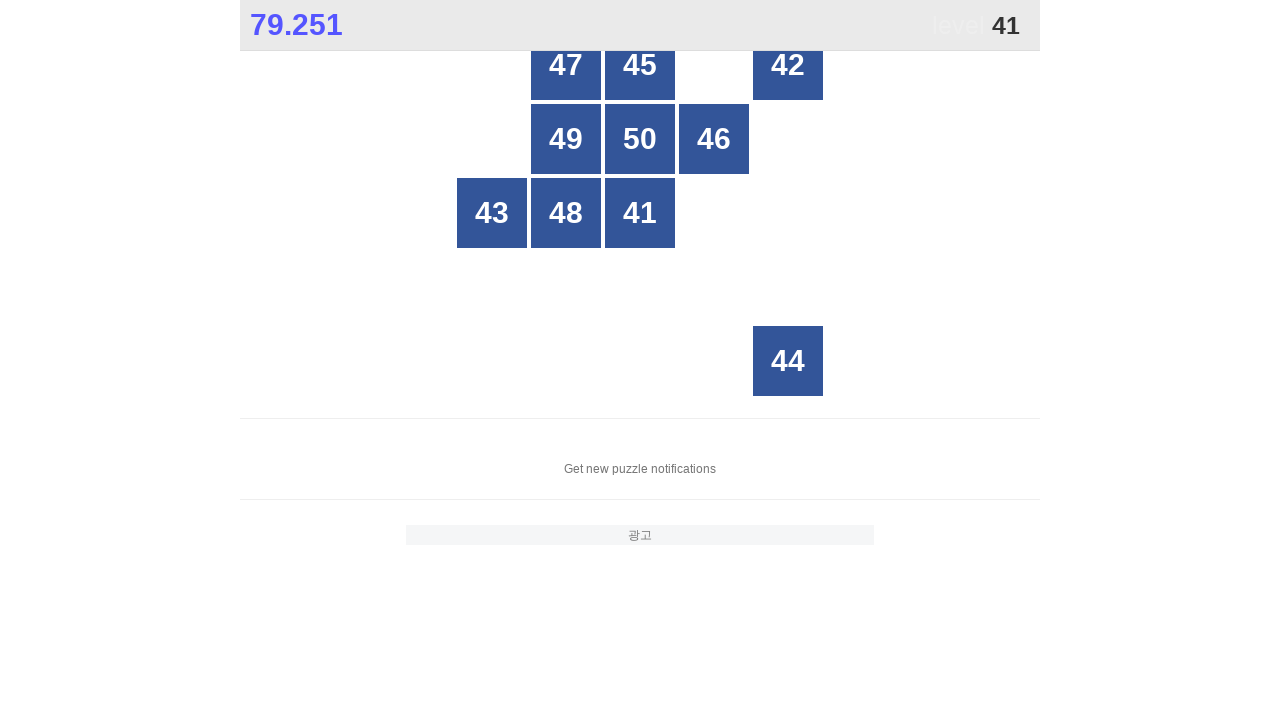

Read button text content: 47
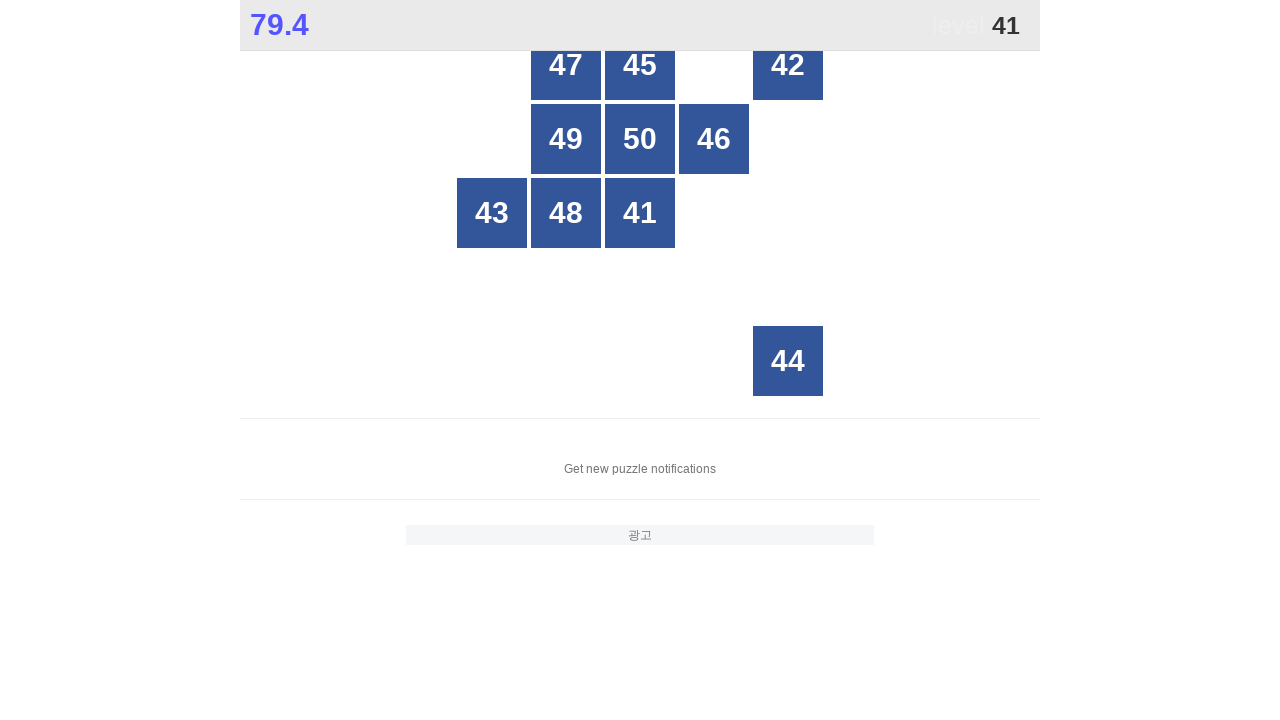

Read button text content: 45
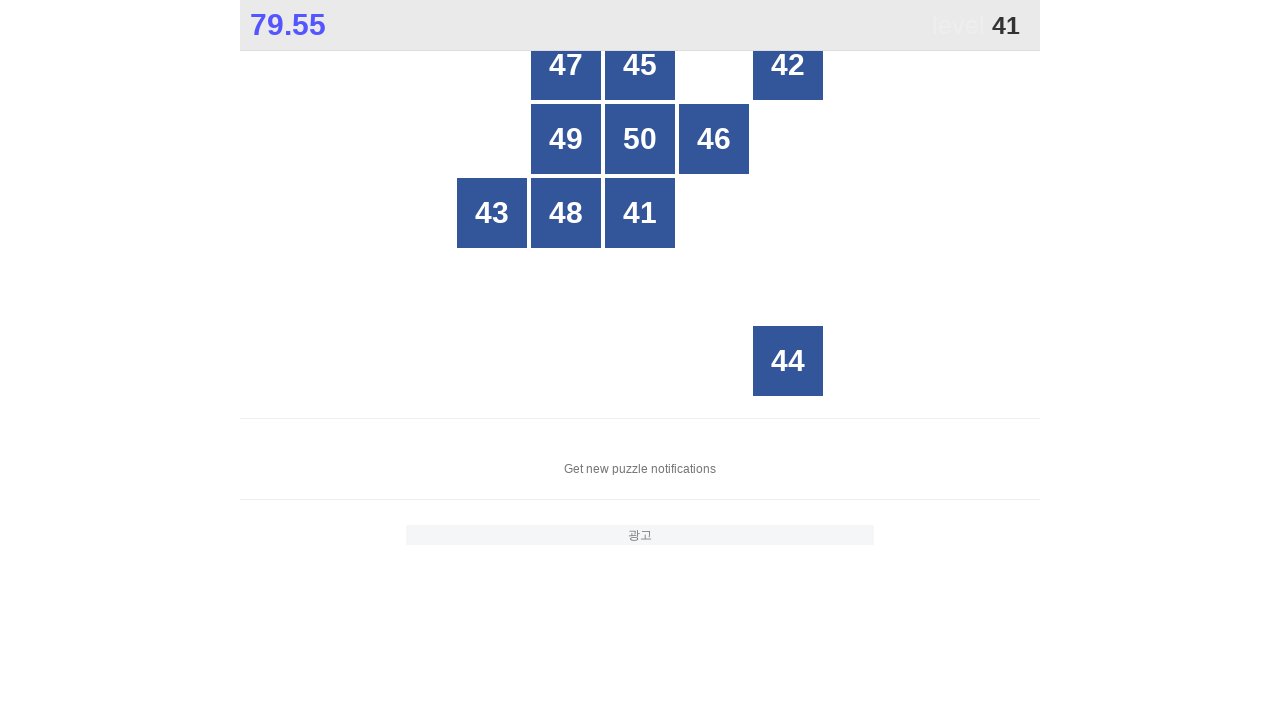

Read button text content: 42
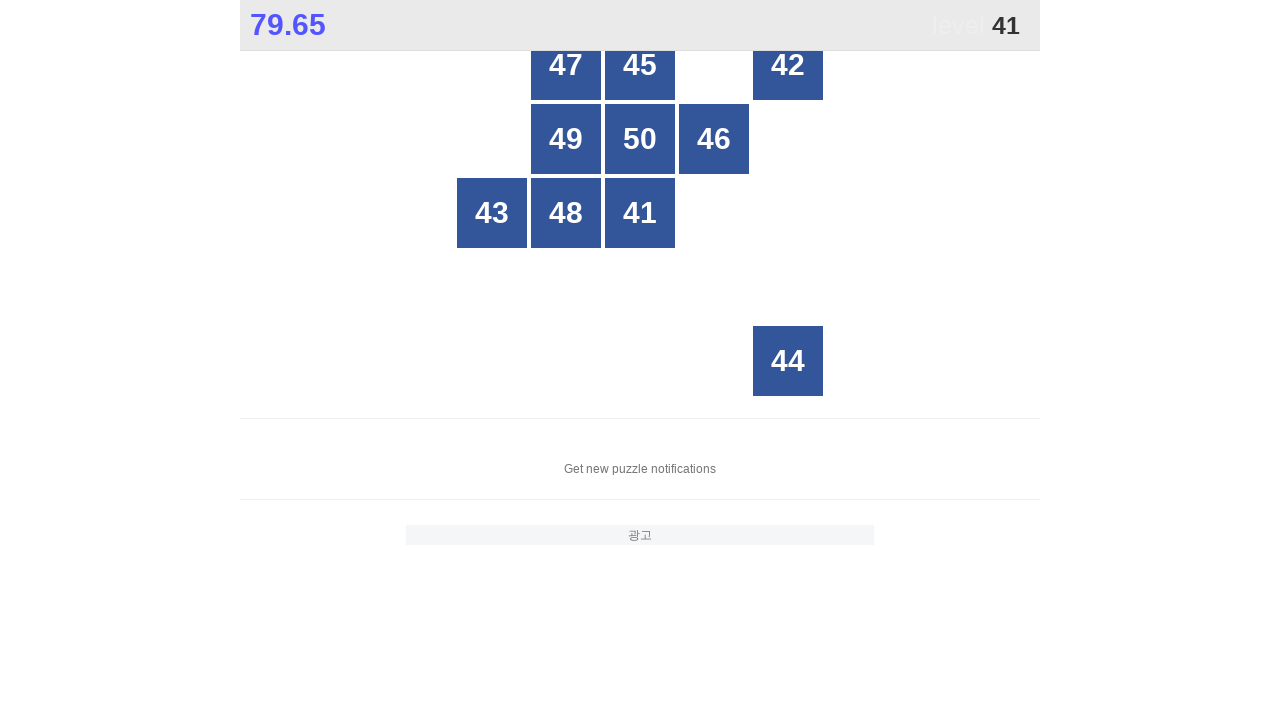

Read button text content: 49
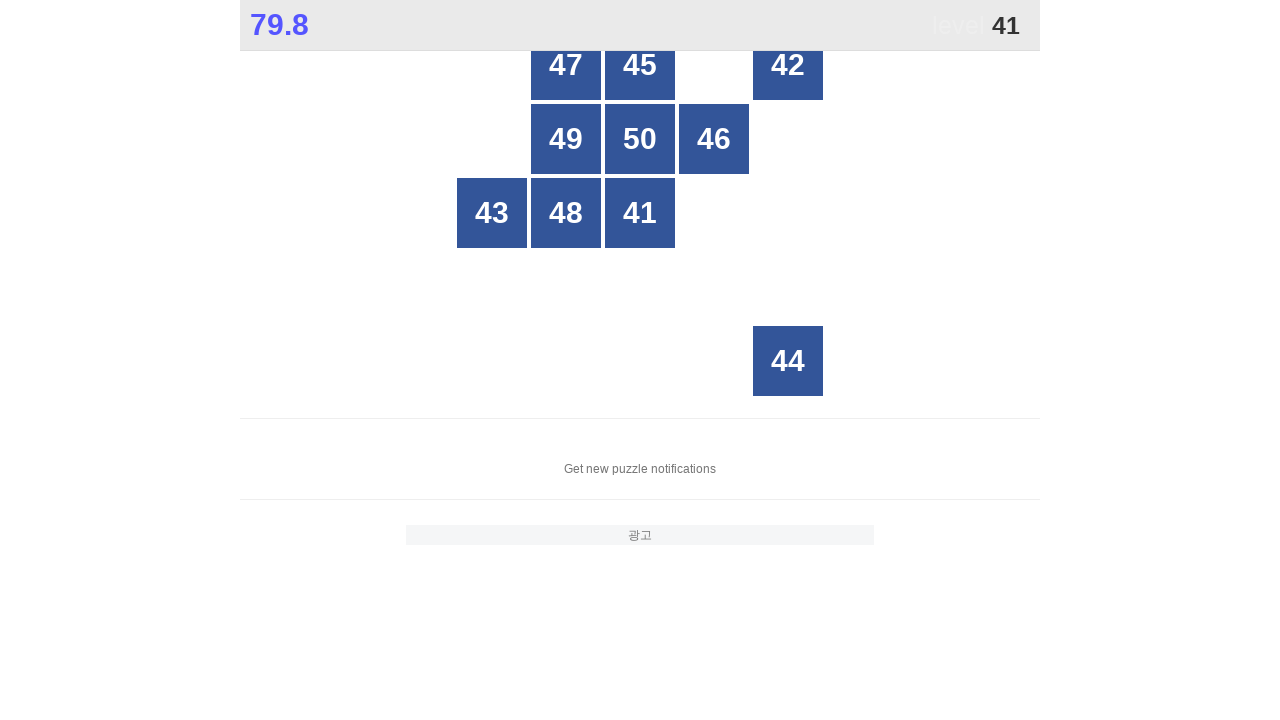

Read button text content: 50
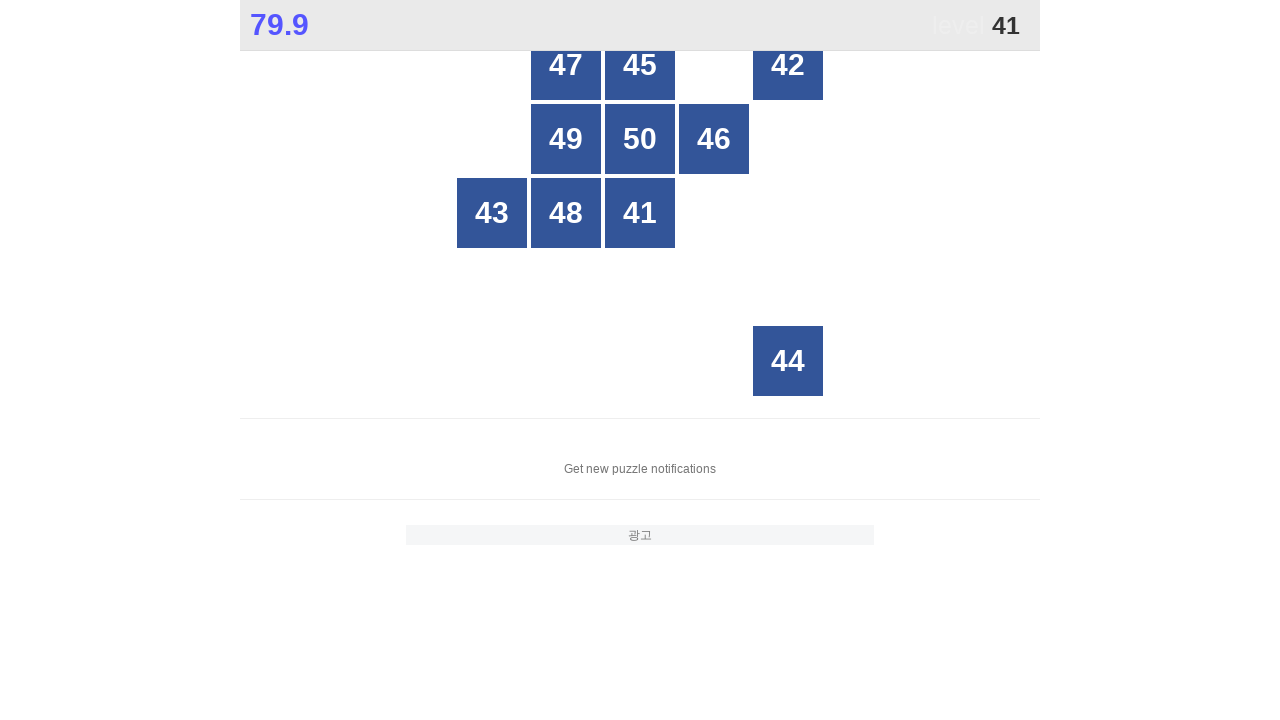

Read button text content: 46
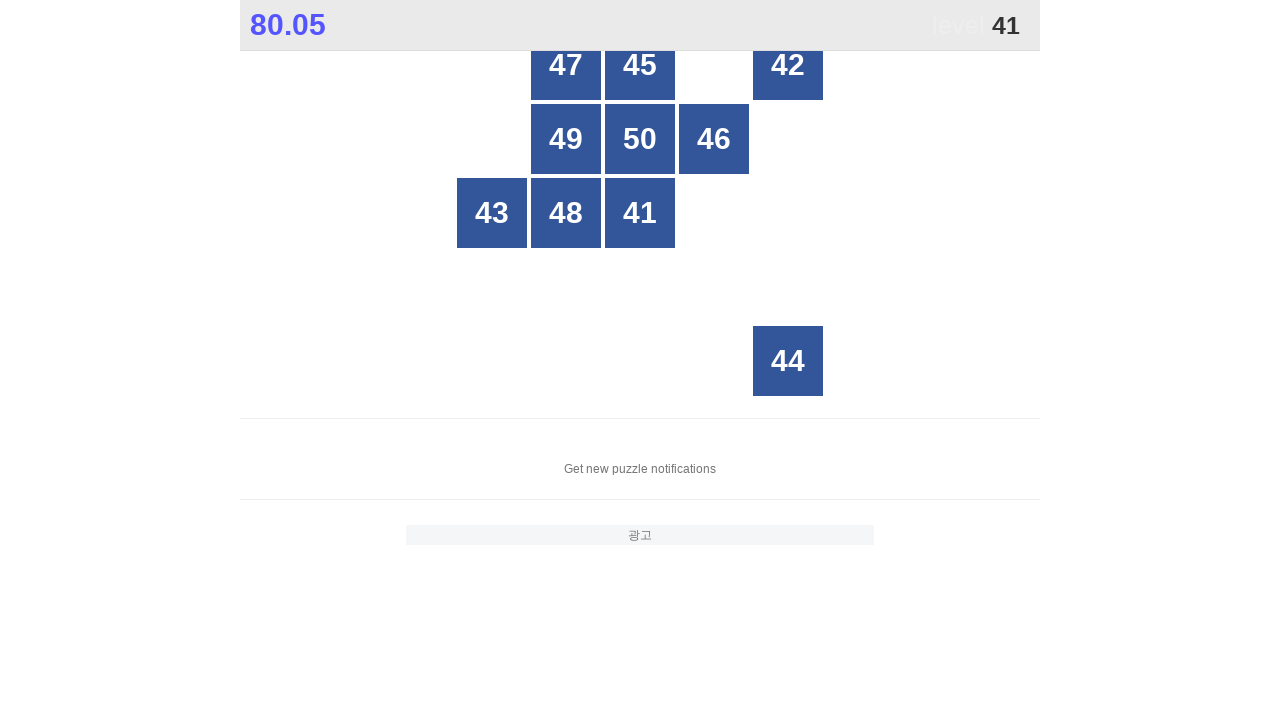

Read button text content: 43
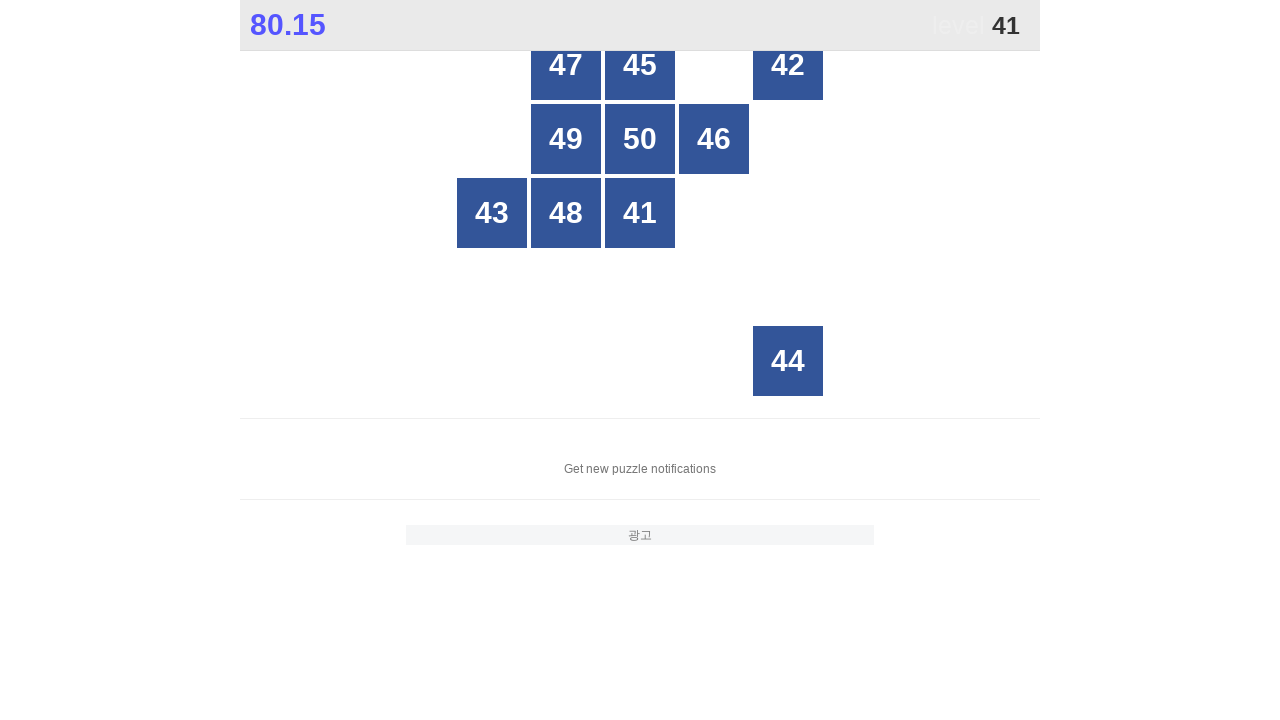

Read button text content: 48
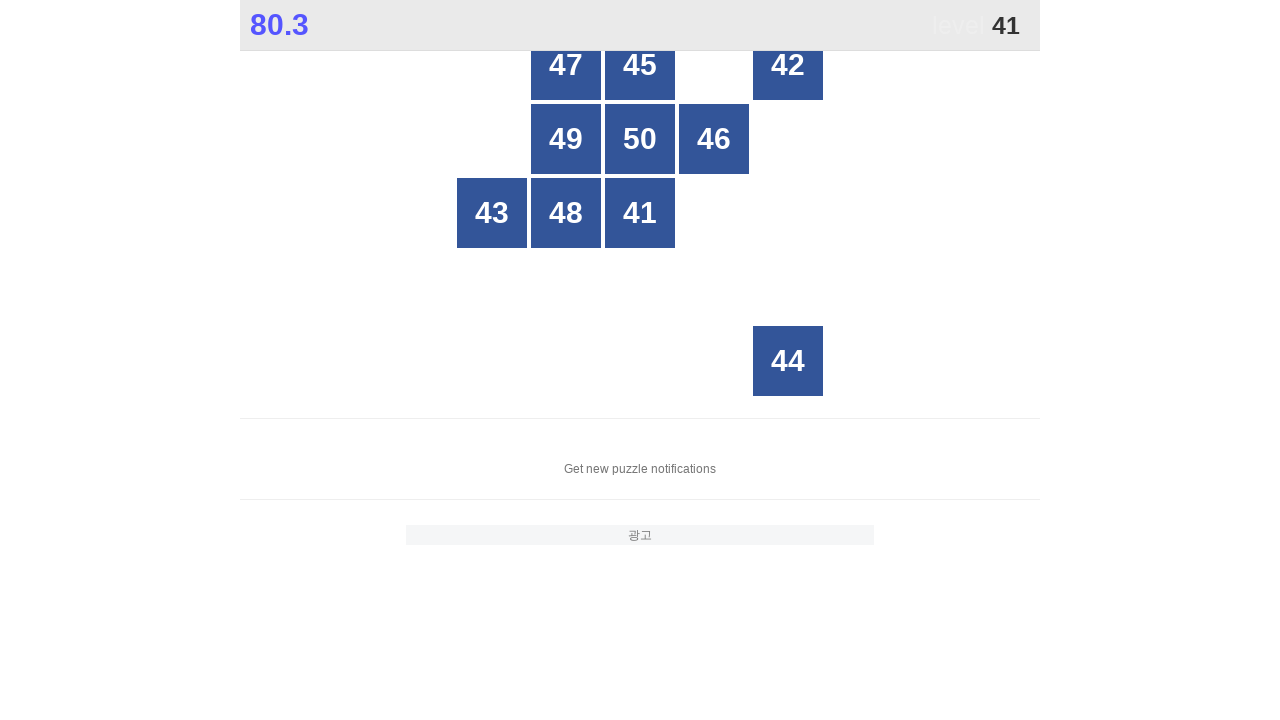

Read button text content: 41
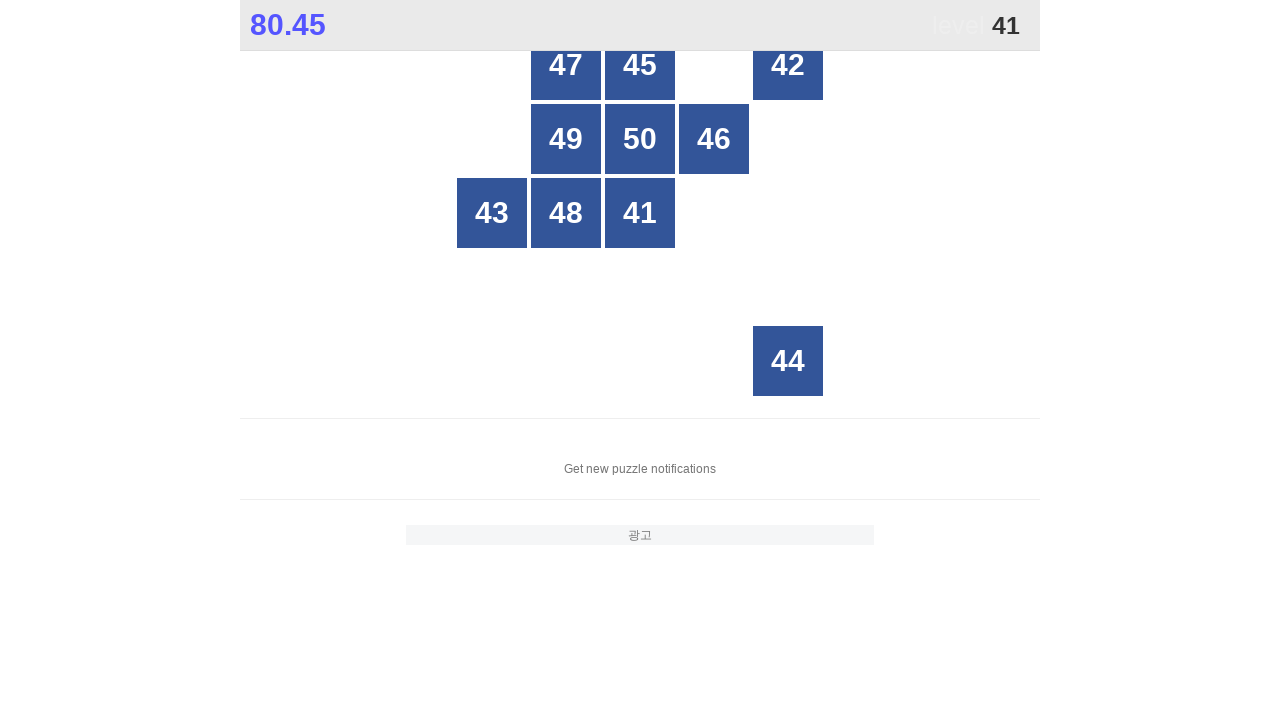

Clicked button number 41 at (640, 213) on xpath=//*[@id="grid"]/div[*] >> nth=8
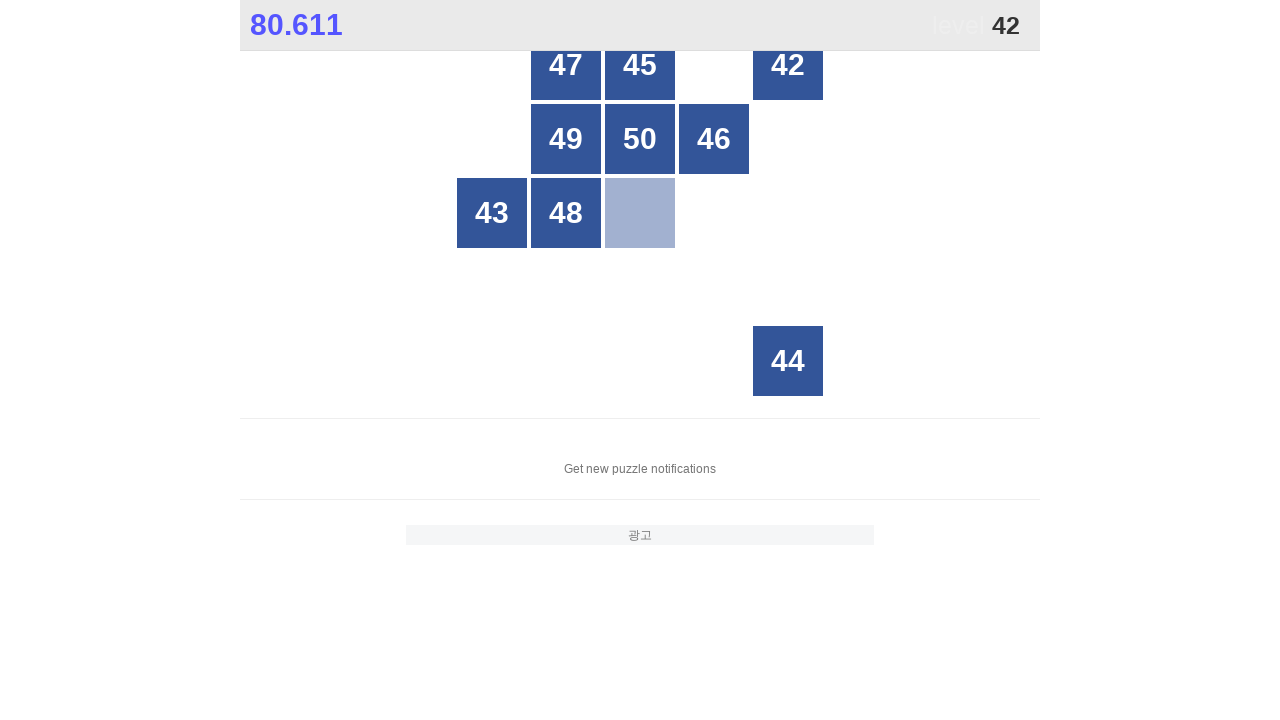

Located all grid buttons to find number 42
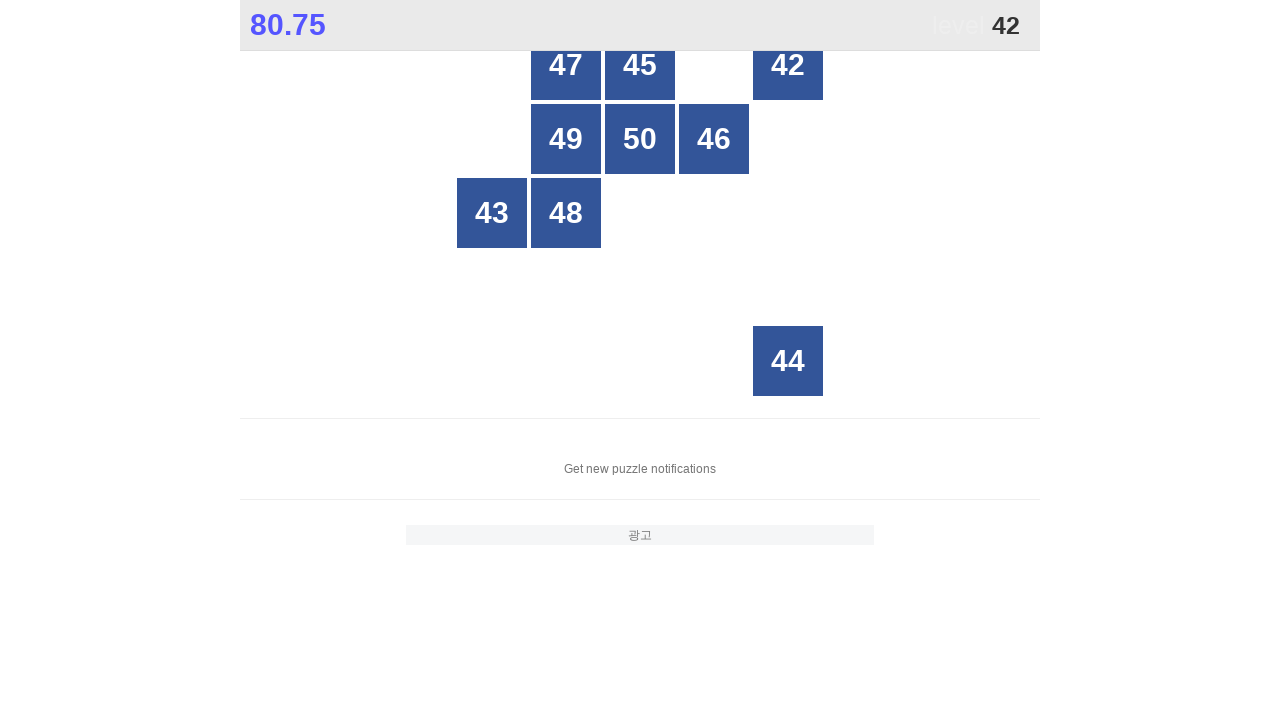

Read button text content: 47
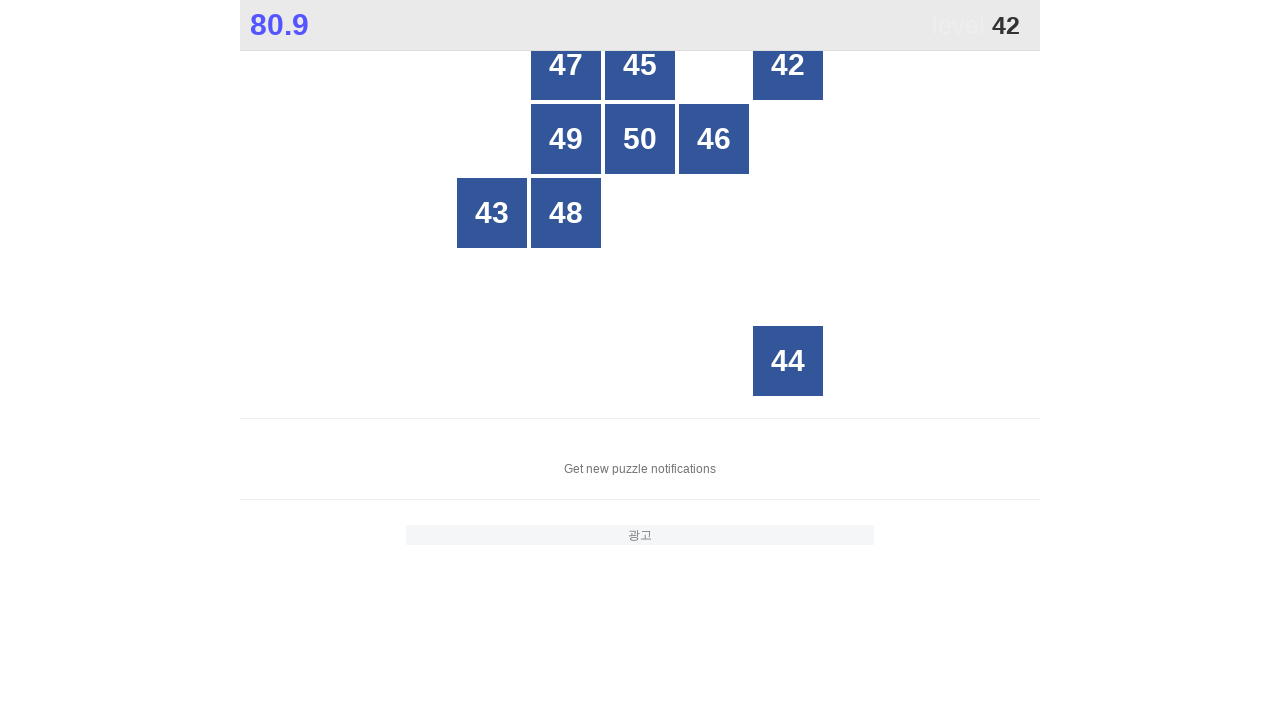

Read button text content: 45
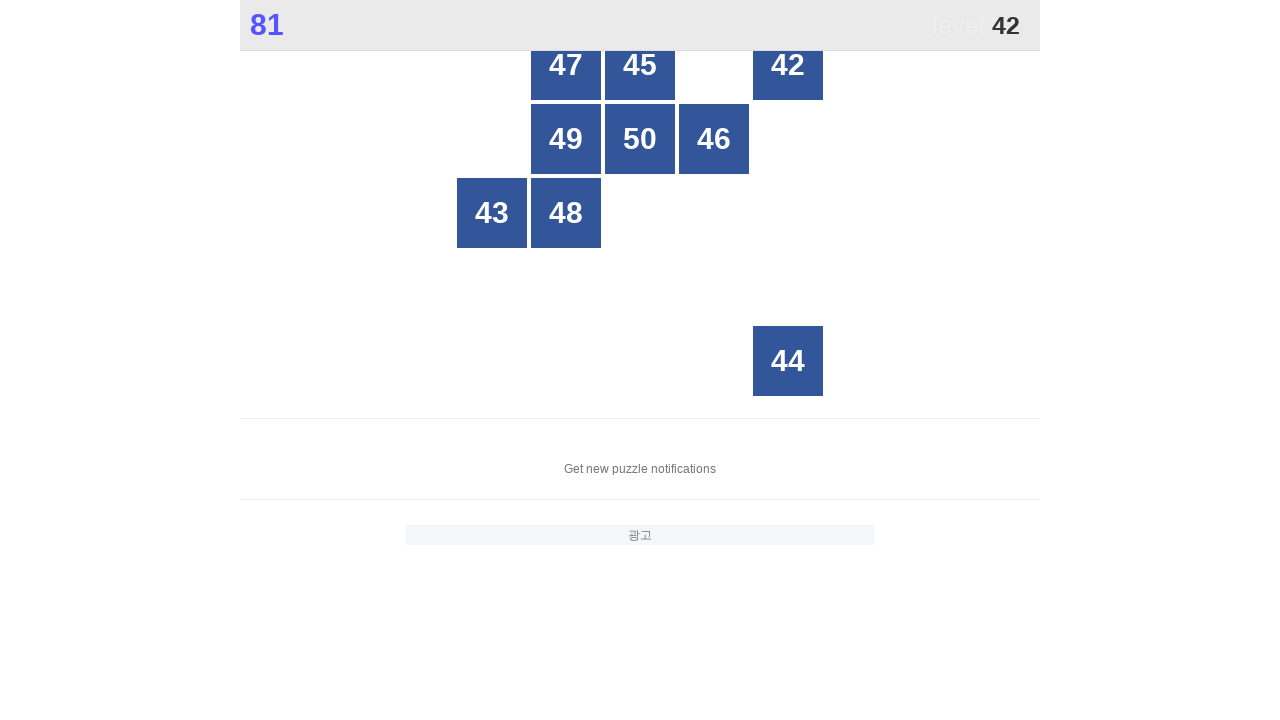

Read button text content: 42
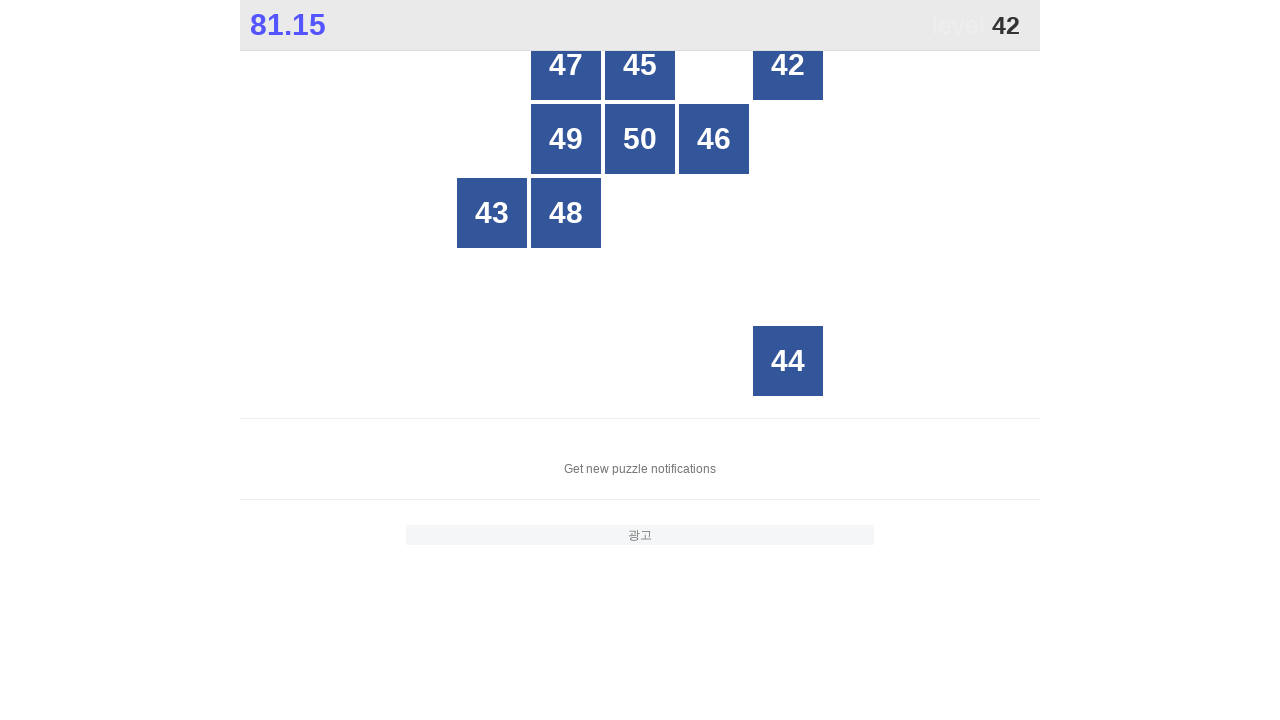

Clicked button number 42 at (788, 65) on xpath=//*[@id="grid"]/div[*] >> nth=2
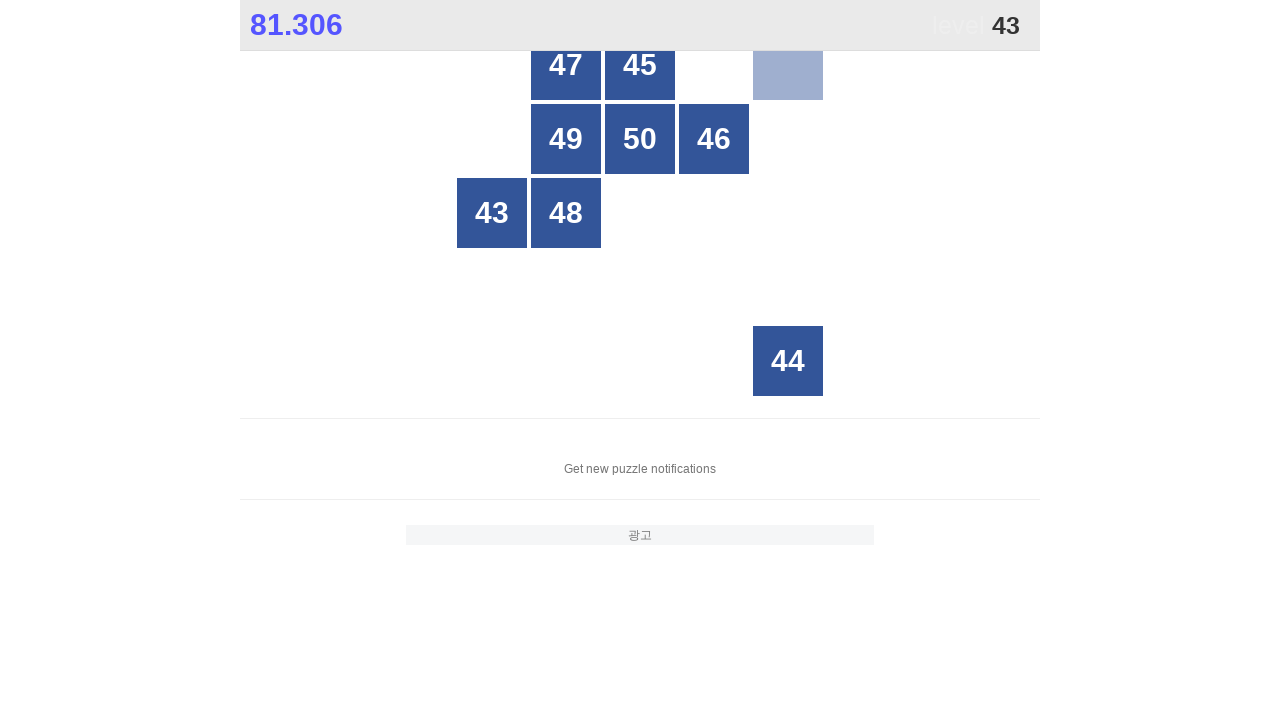

Located all grid buttons to find number 43
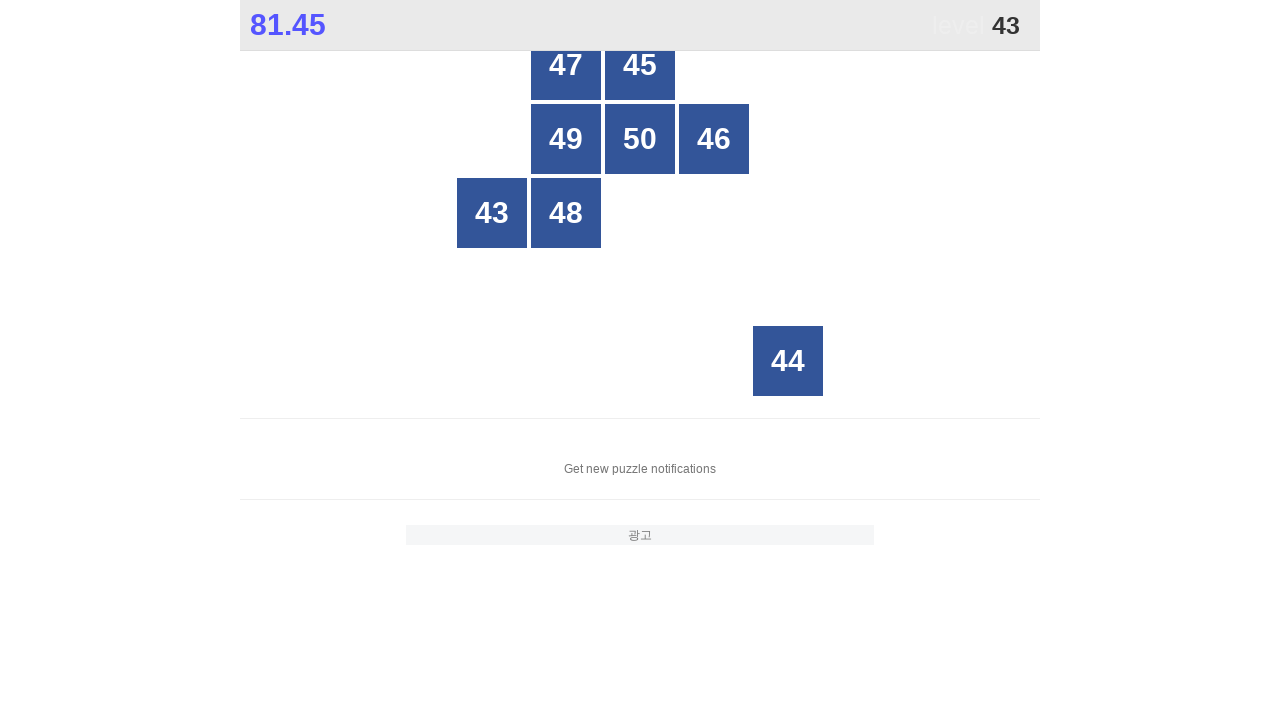

Read button text content: 47
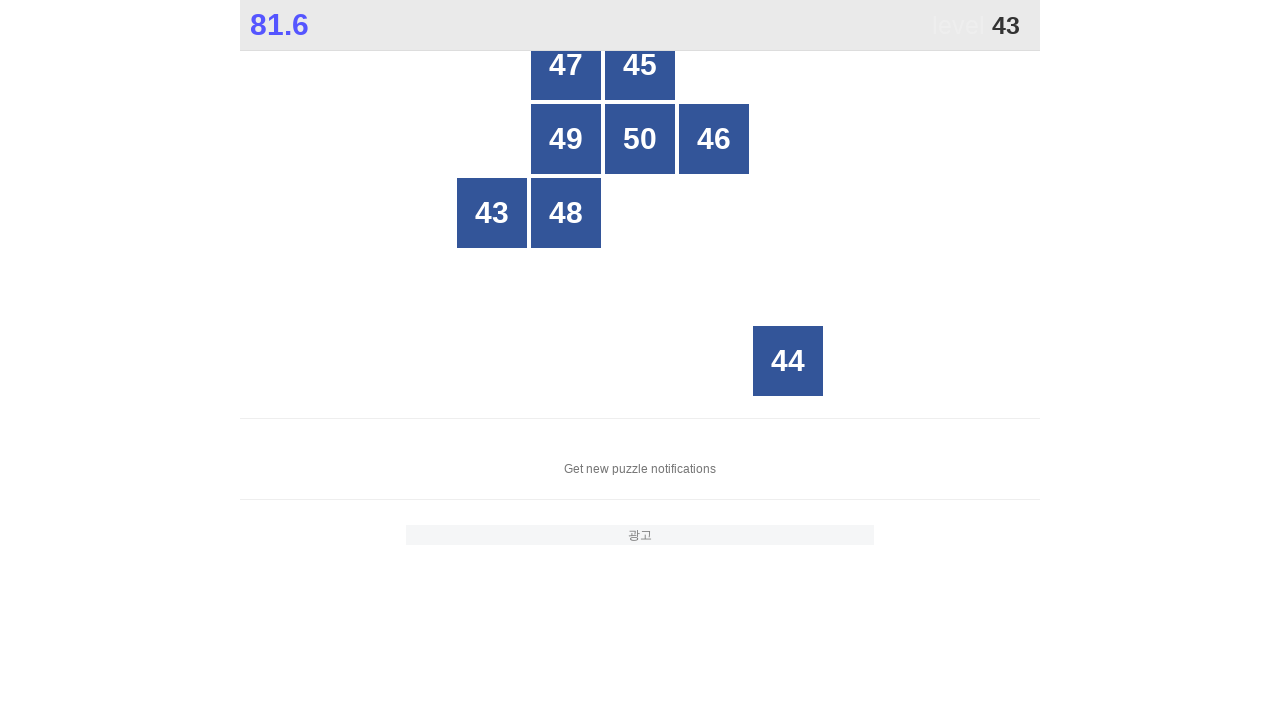

Read button text content: 45
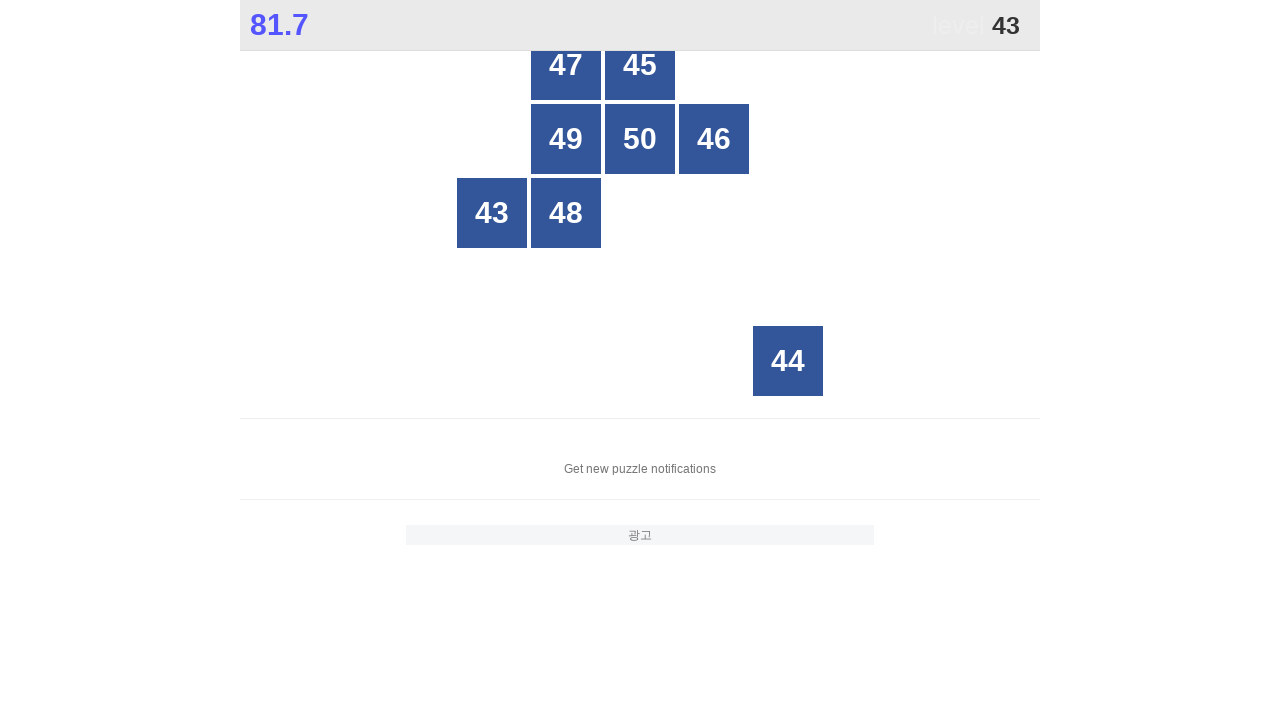

Read button text content: 49
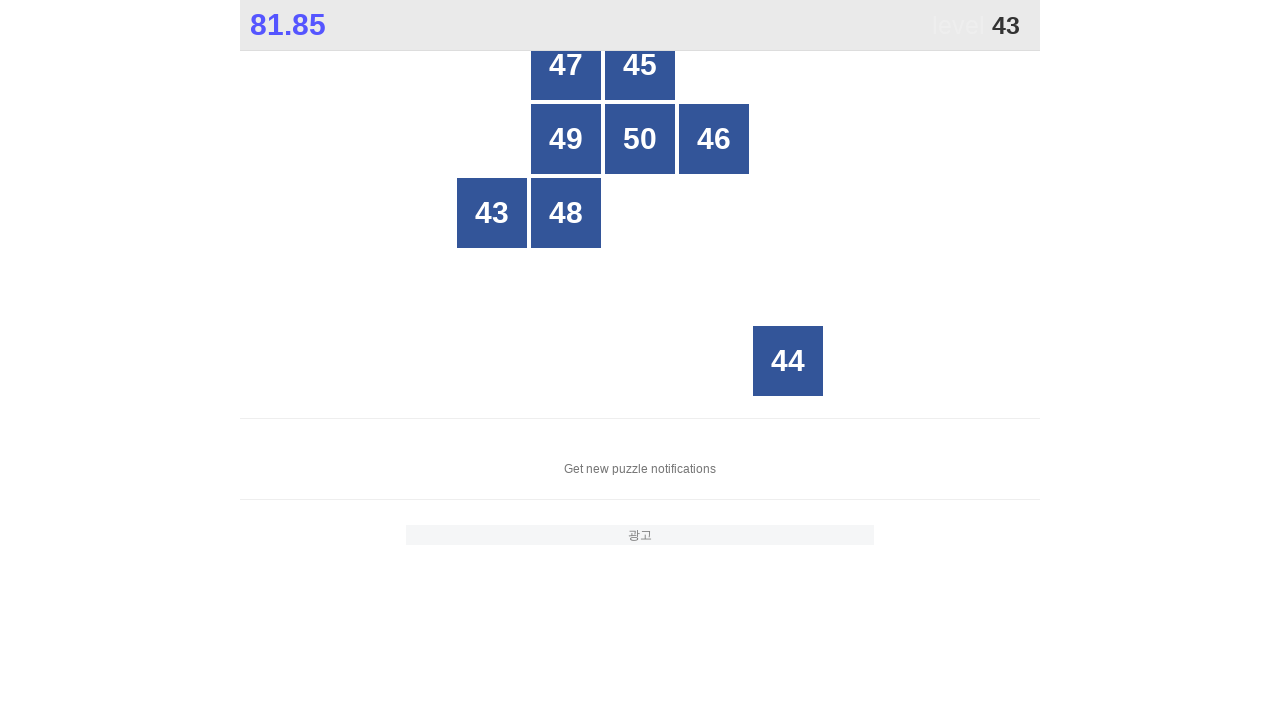

Read button text content: 50
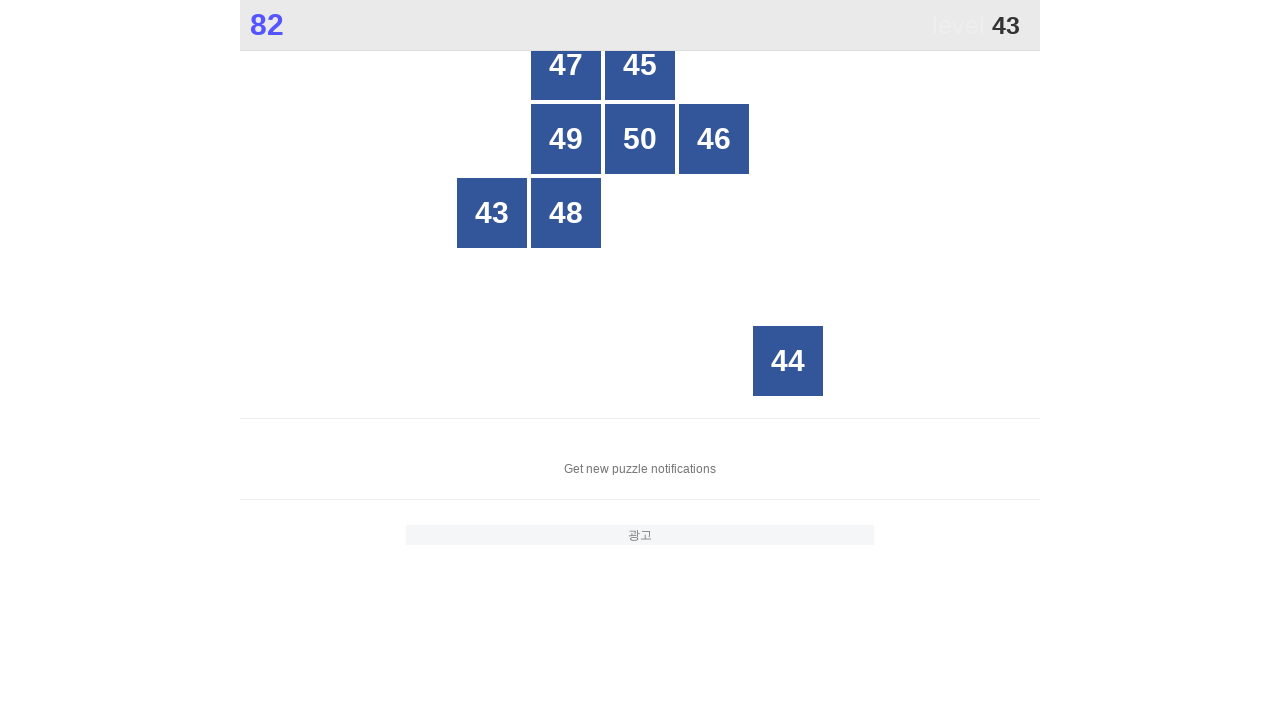

Read button text content: 46
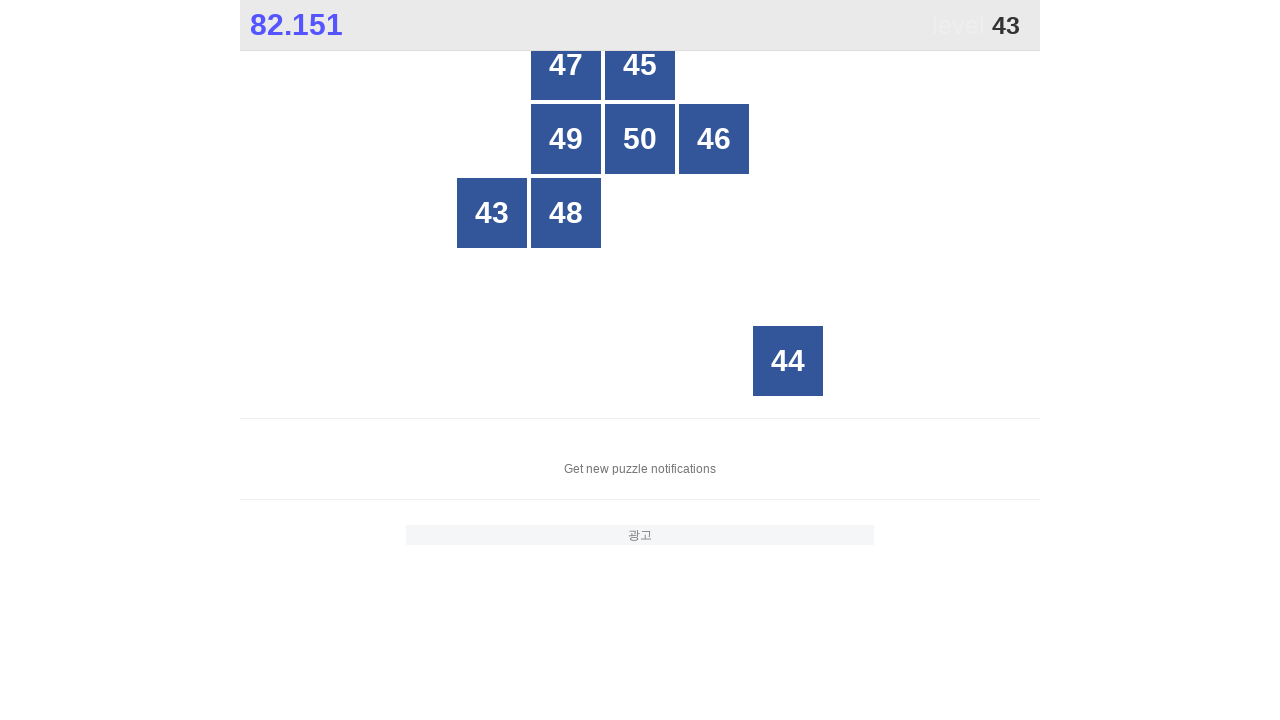

Read button text content: 43
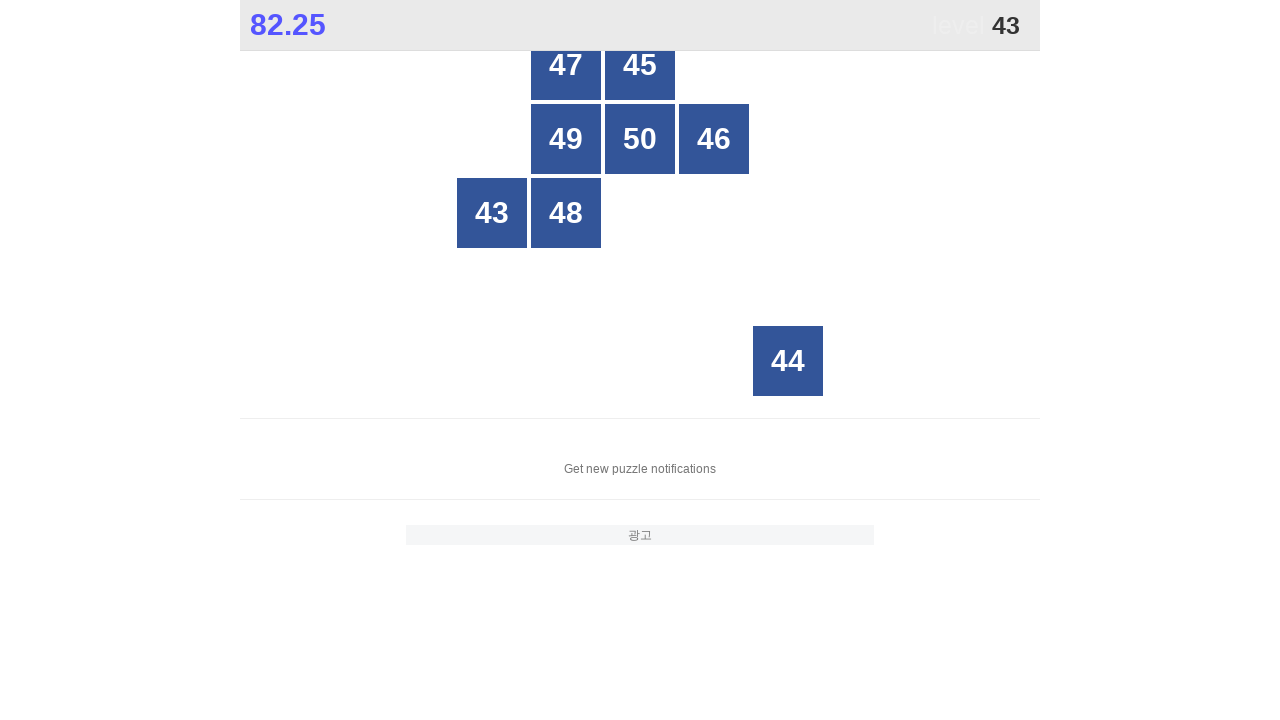

Clicked button number 43 at (492, 213) on xpath=//*[@id="grid"]/div[*] >> nth=5
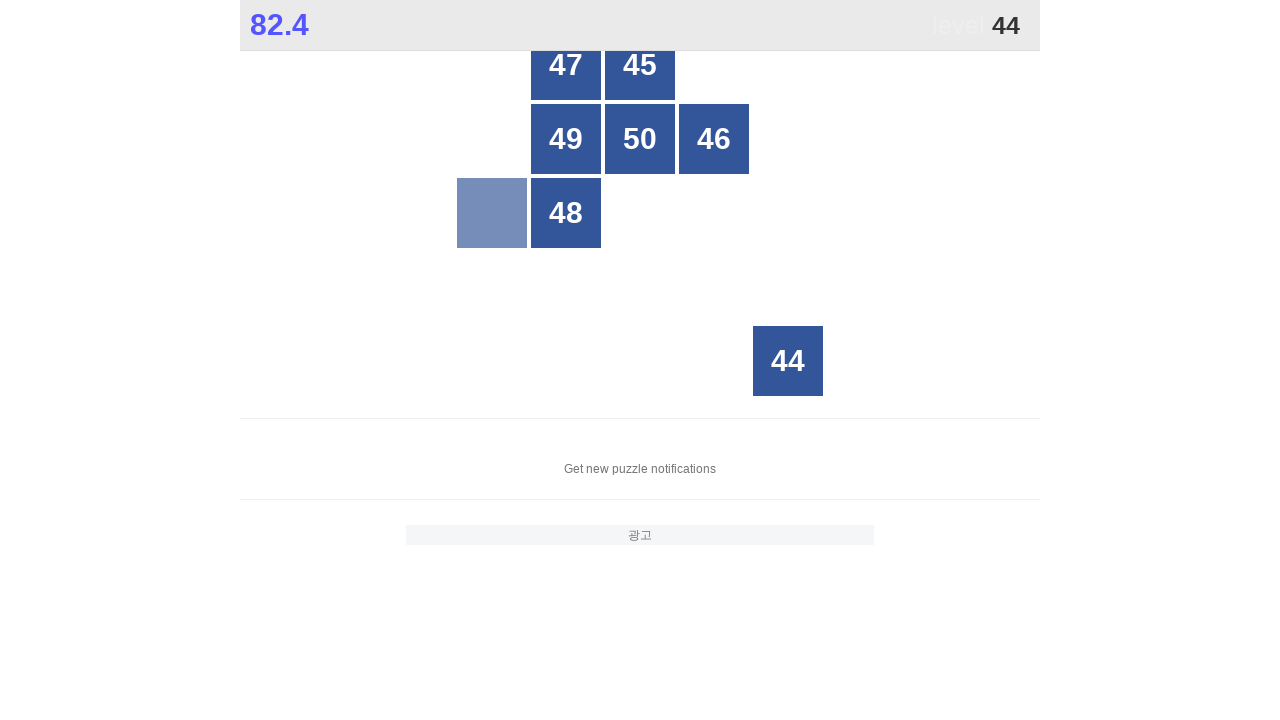

Located all grid buttons to find number 44
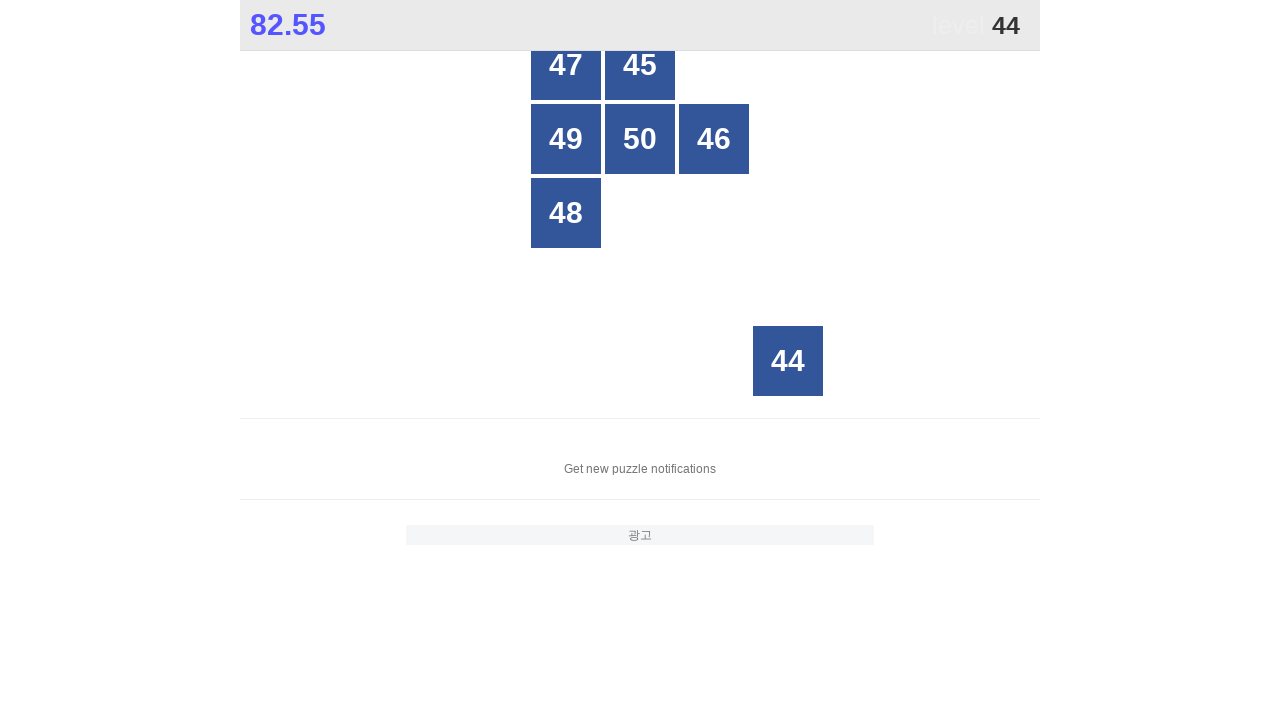

Read button text content: 47
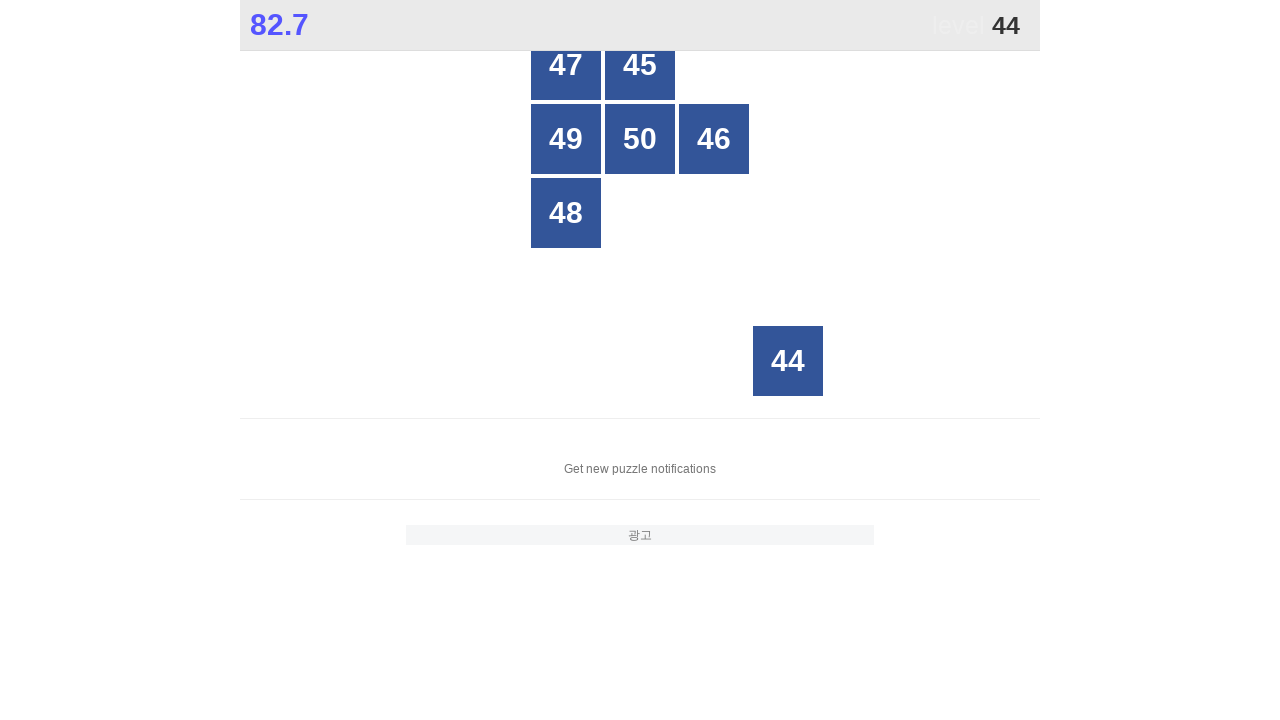

Read button text content: 45
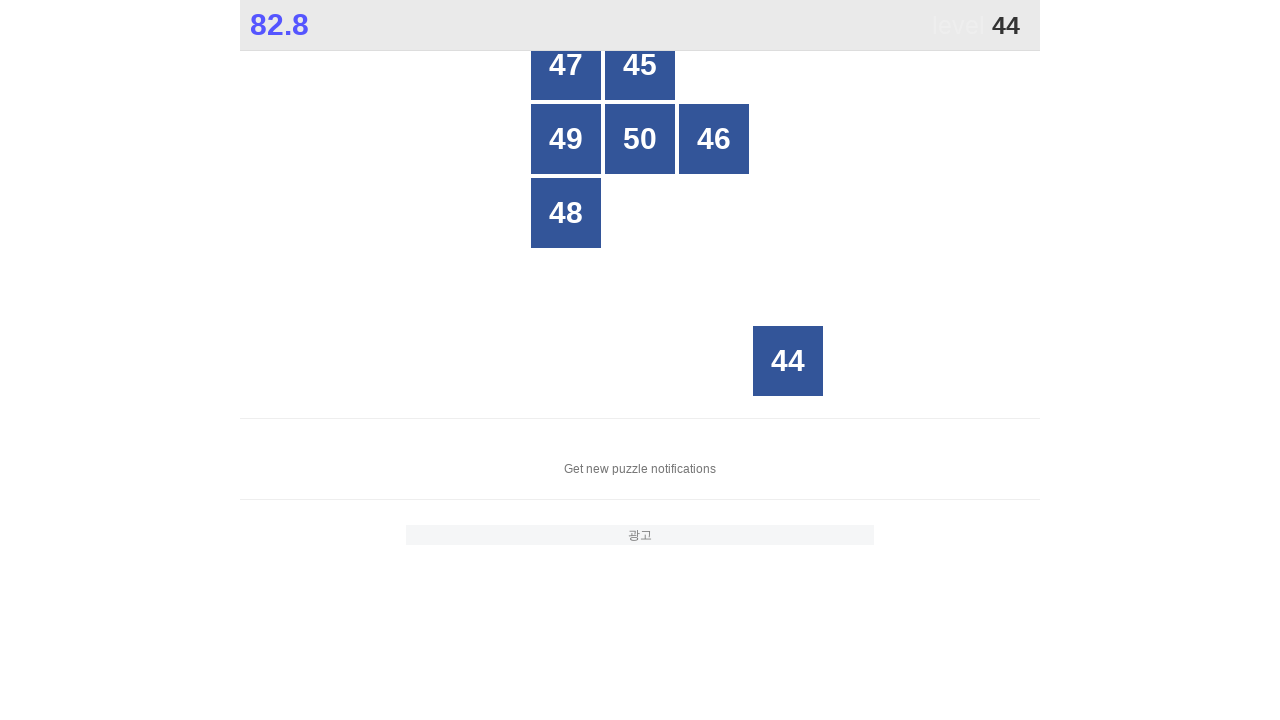

Read button text content: 49
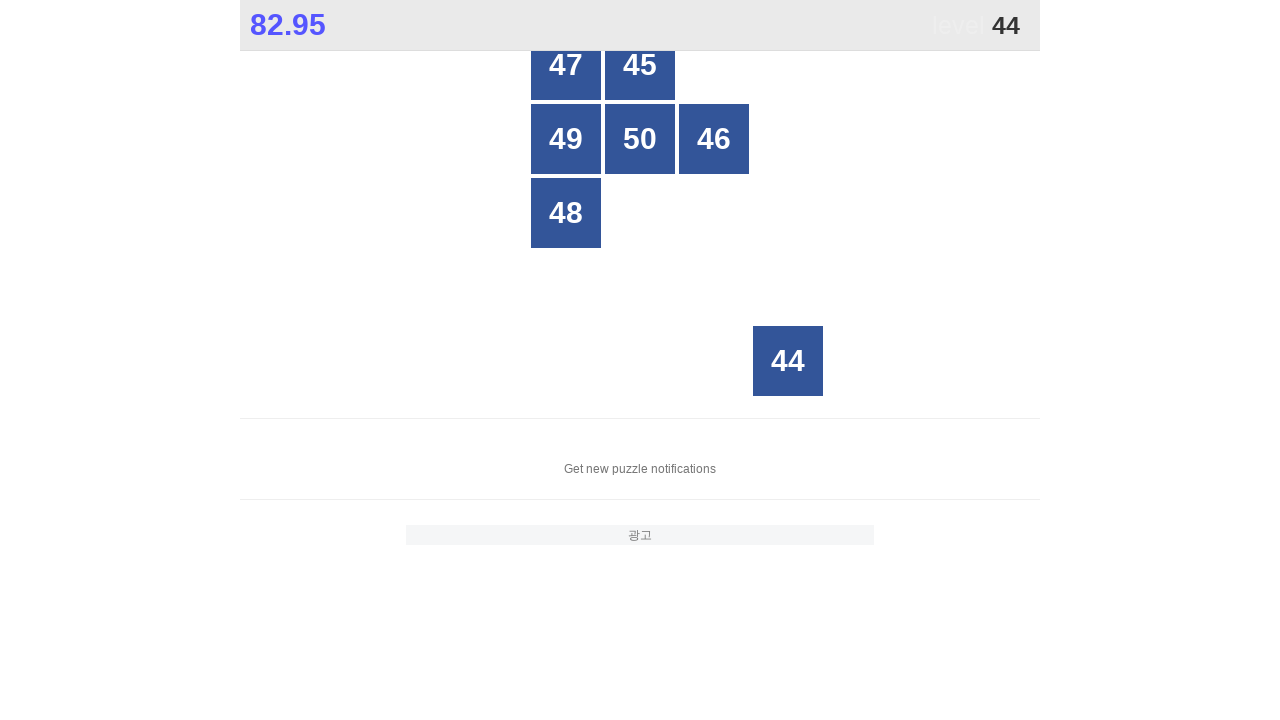

Read button text content: 50
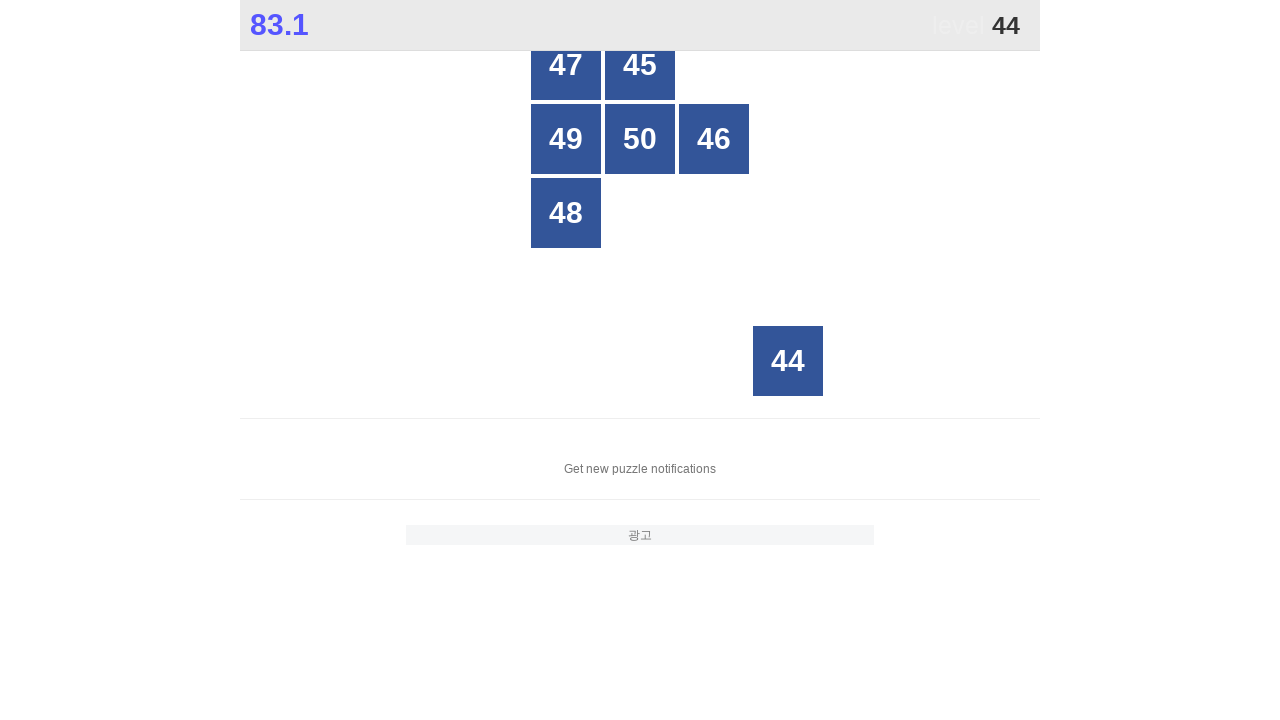

Read button text content: 46
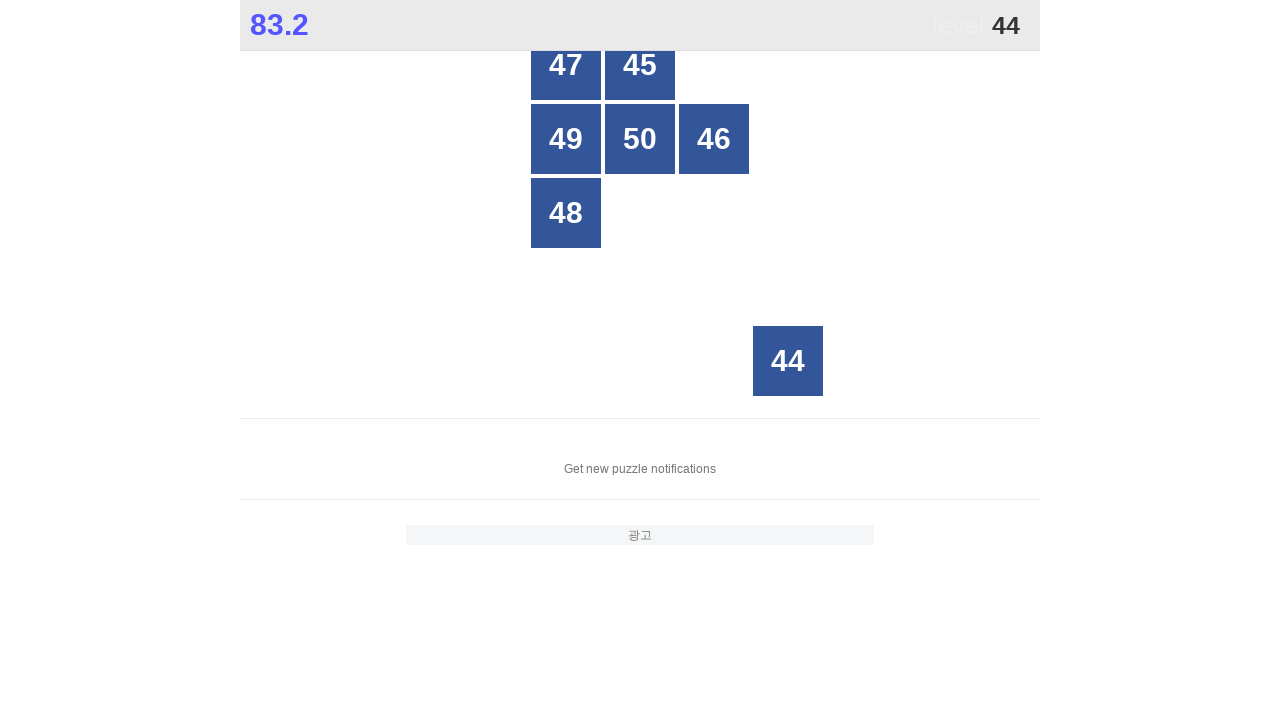

Read button text content: 48
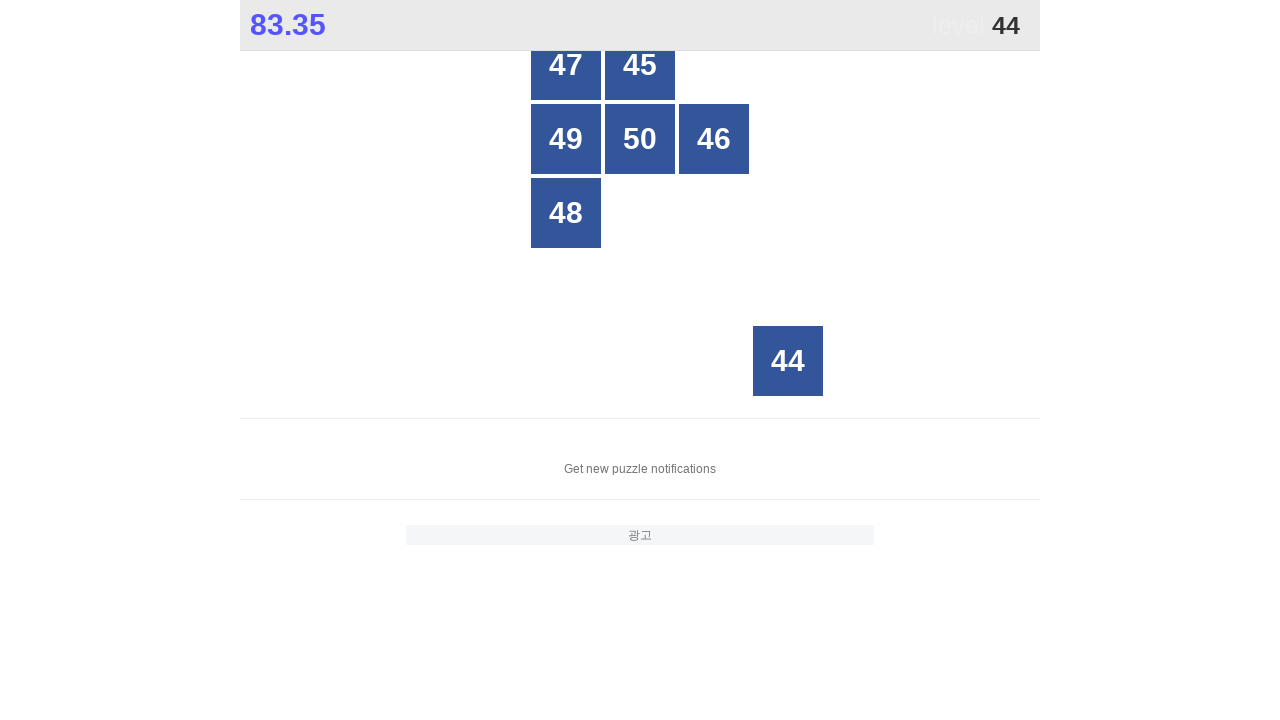

Read button text content: 44
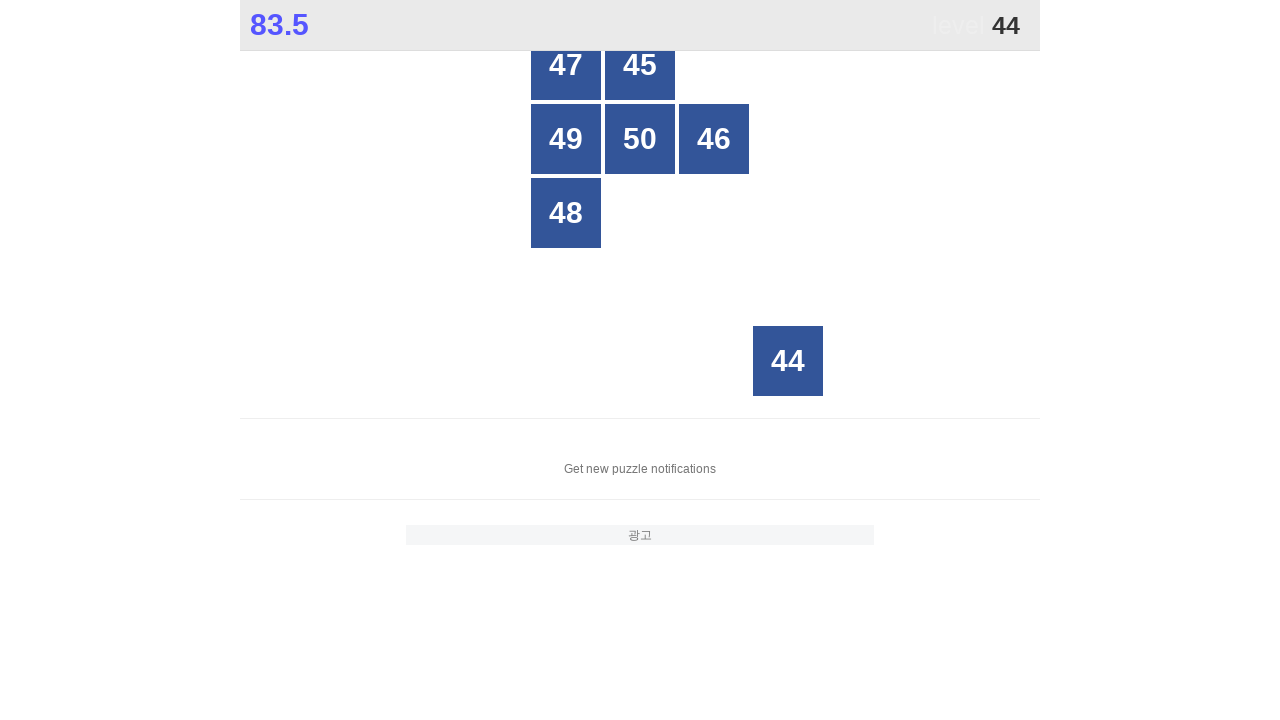

Clicked button number 44 at (788, 361) on xpath=//*[@id="grid"]/div[*] >> nth=6
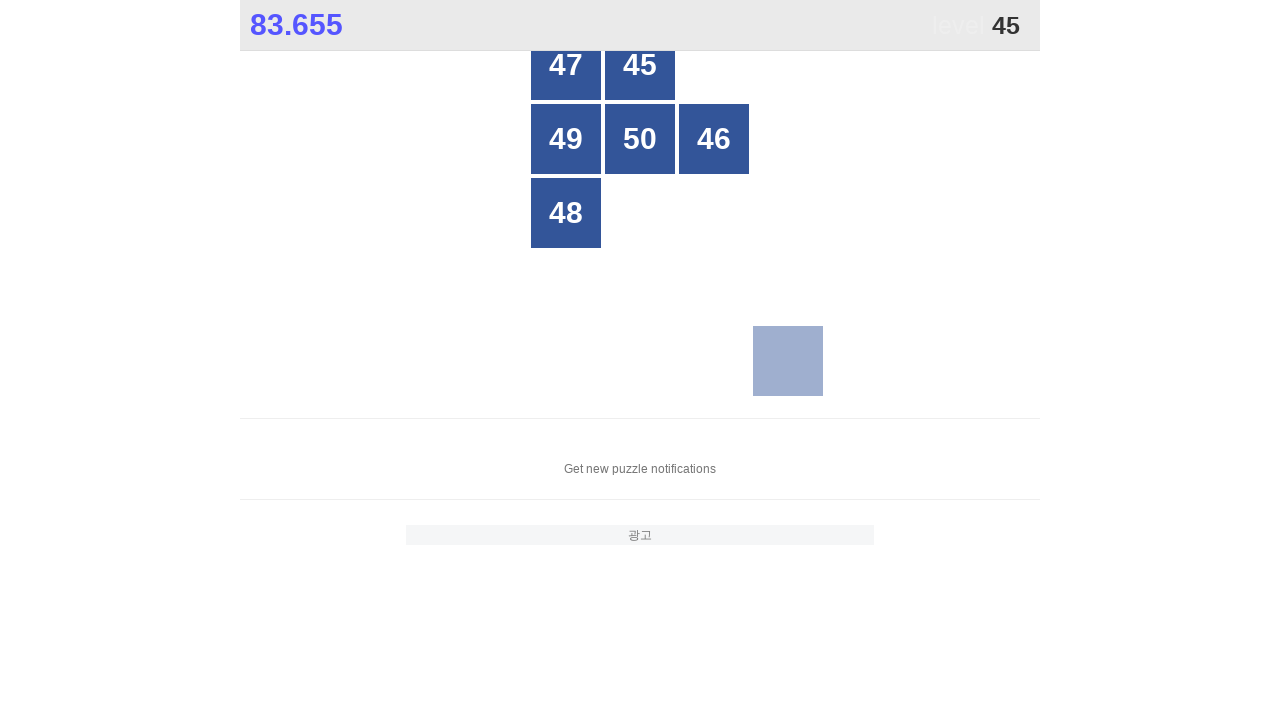

Located all grid buttons to find number 45
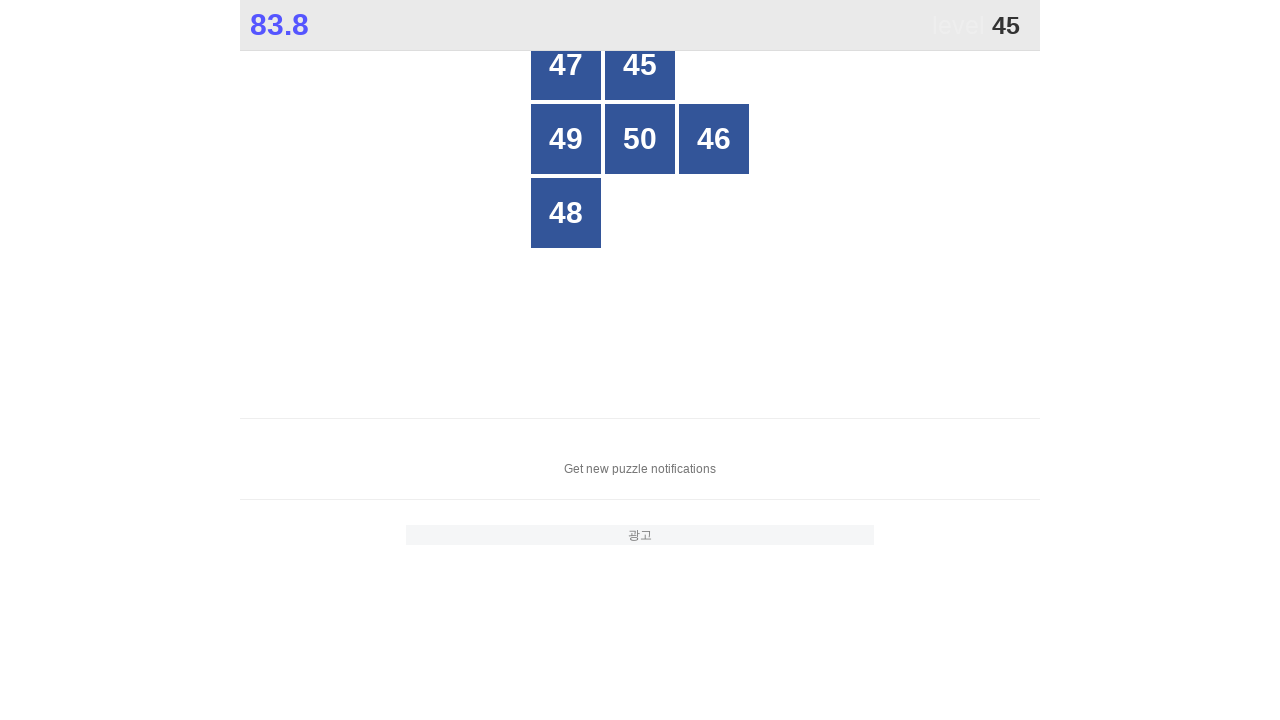

Read button text content: 47
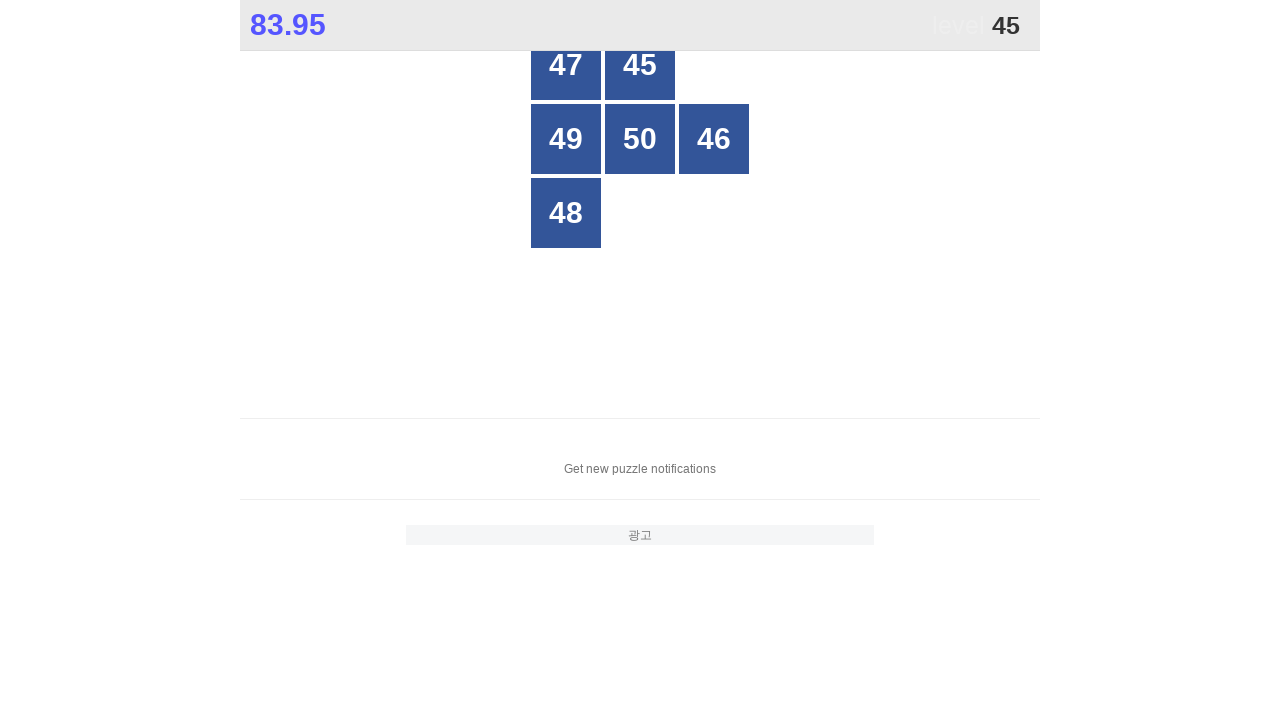

Read button text content: 45
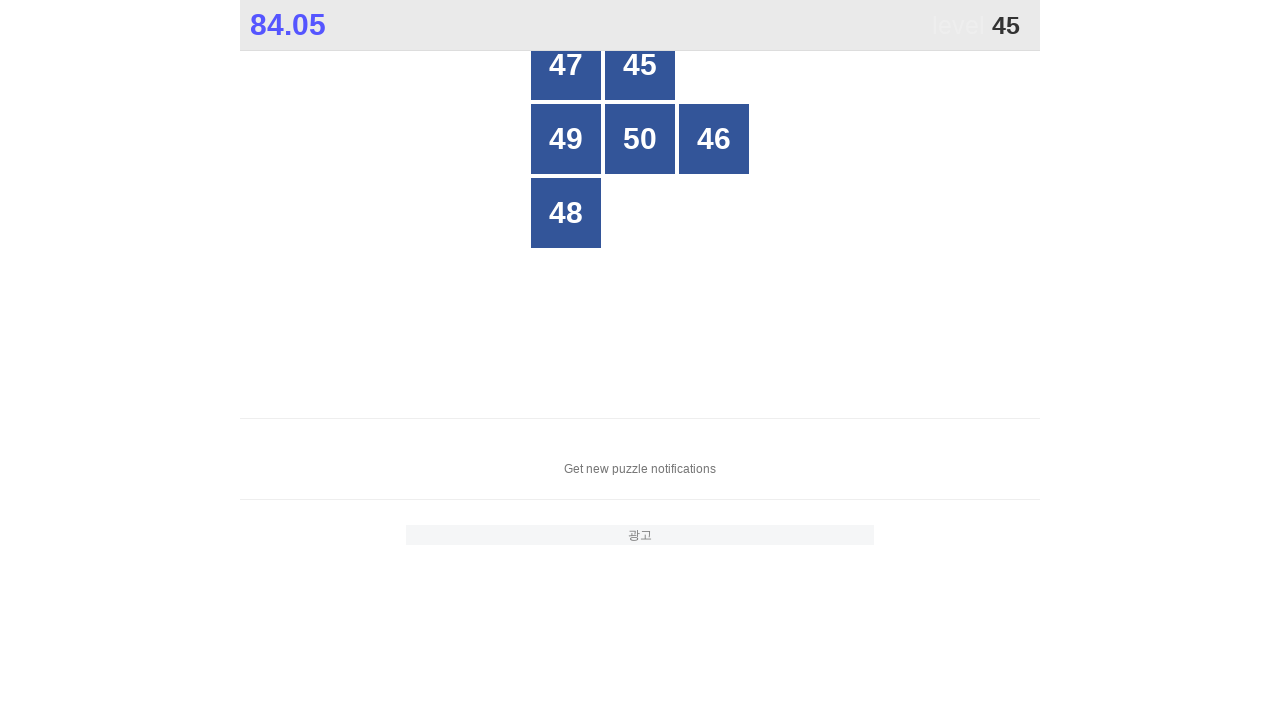

Clicked button number 45 at (640, 65) on xpath=//*[@id="grid"]/div[*] >> nth=1
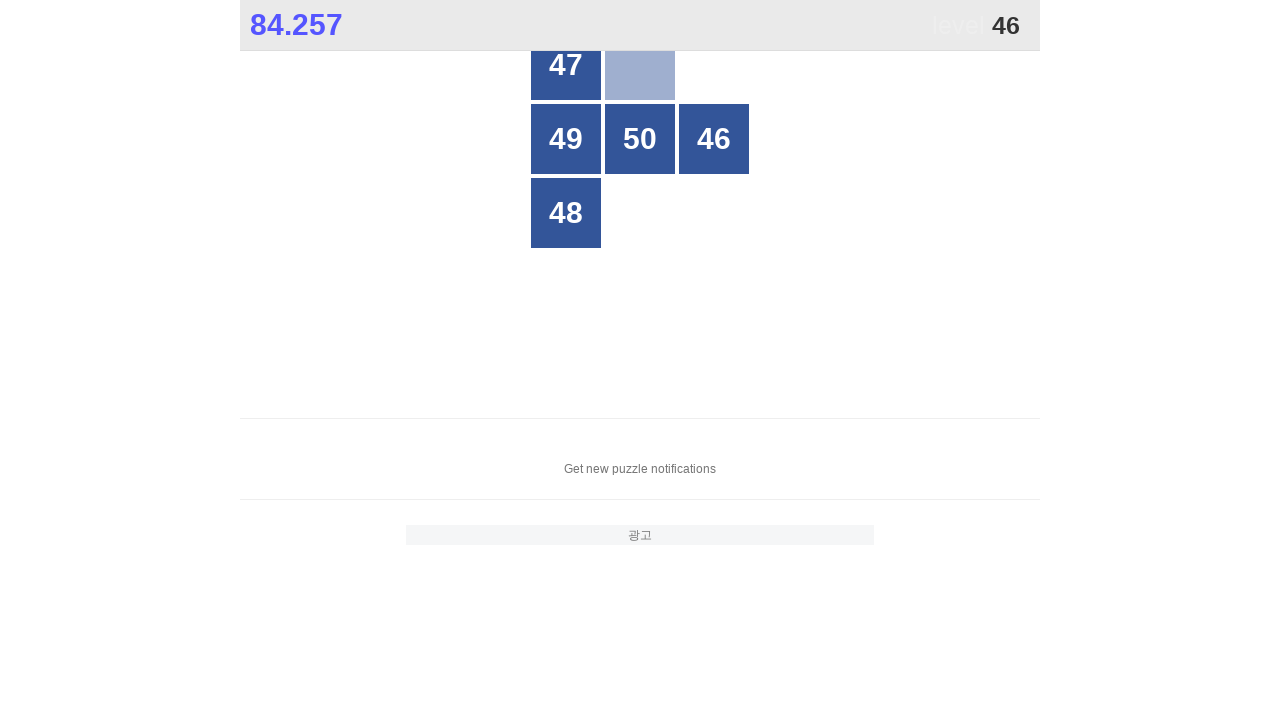

Located all grid buttons to find number 46
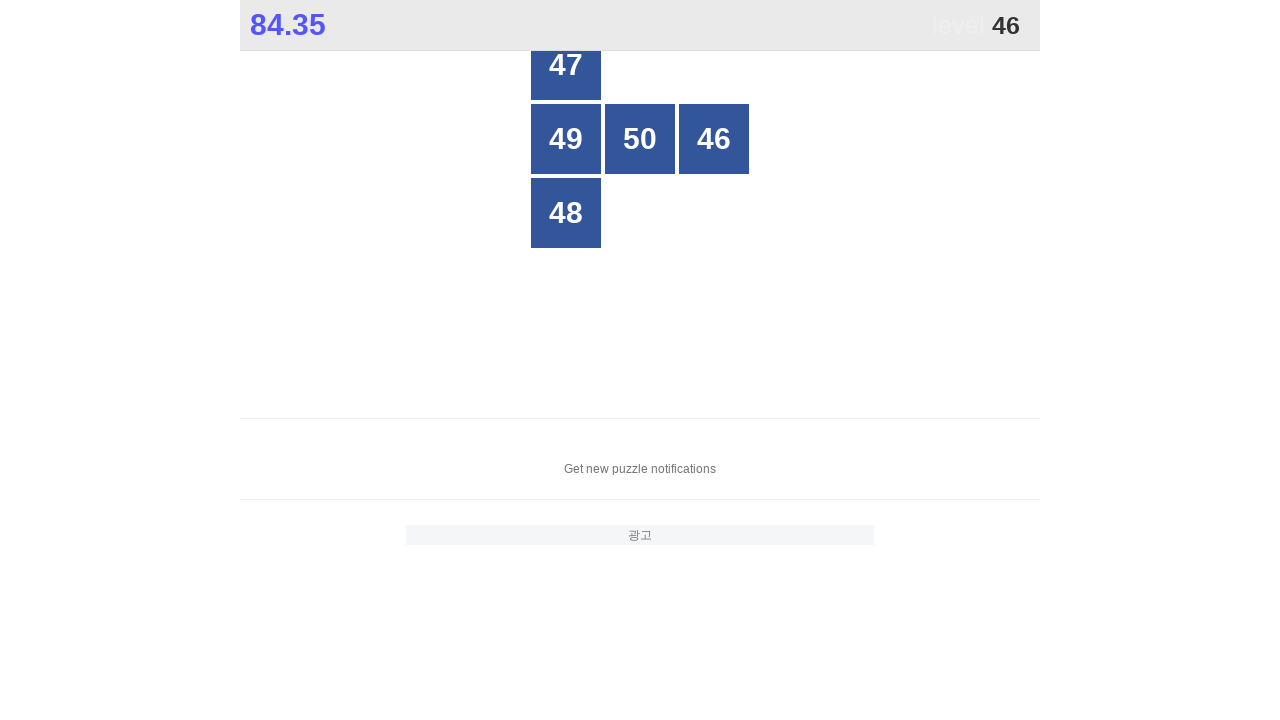

Read button text content: 47
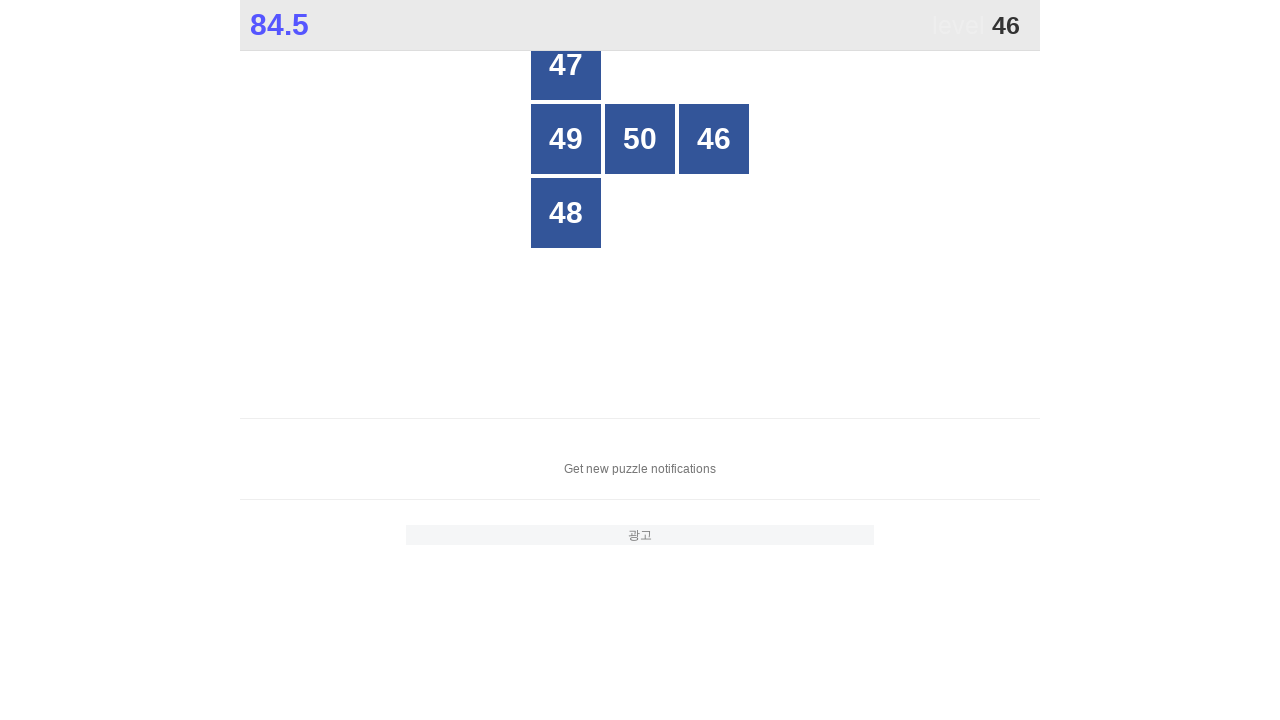

Read button text content: 49
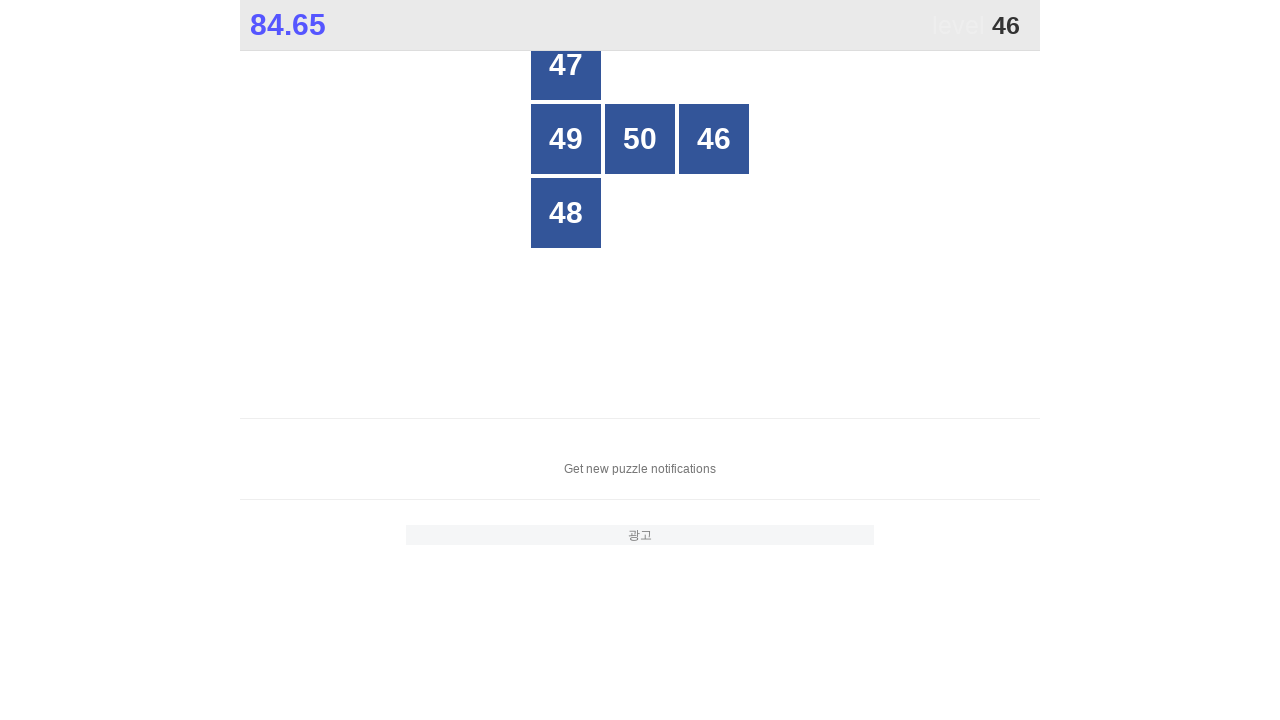

Read button text content: 50
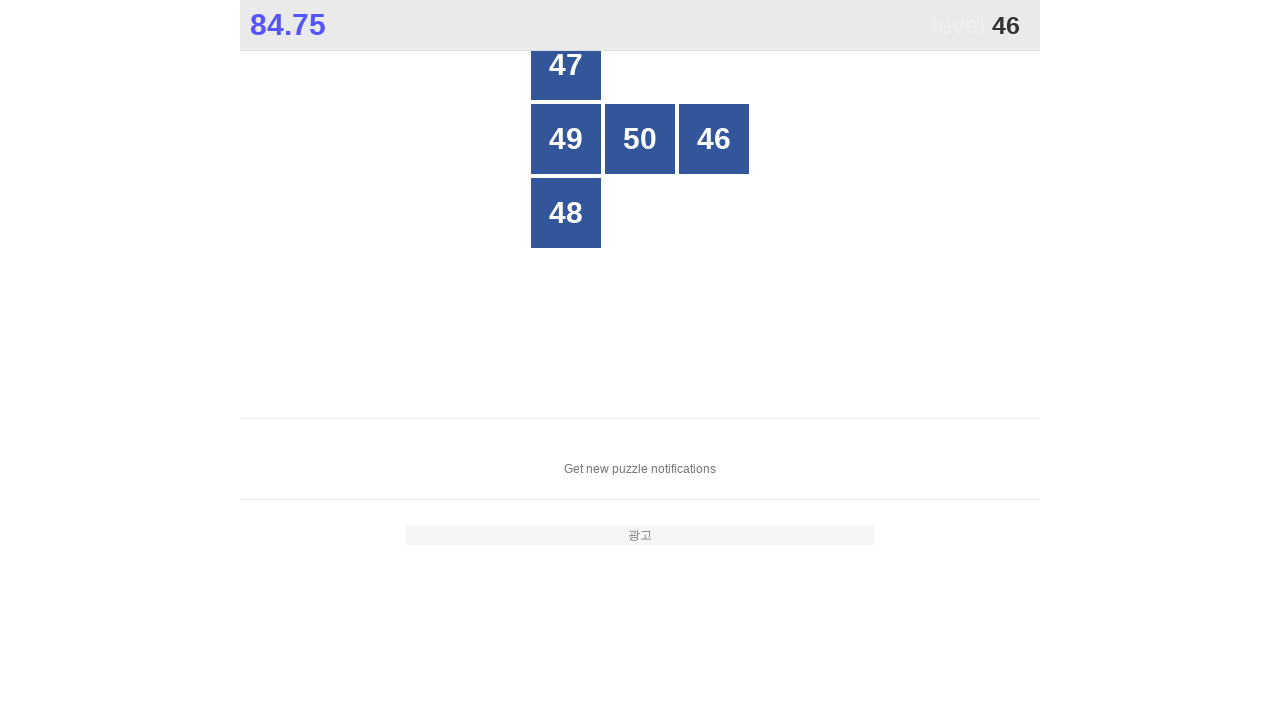

Read button text content: 46
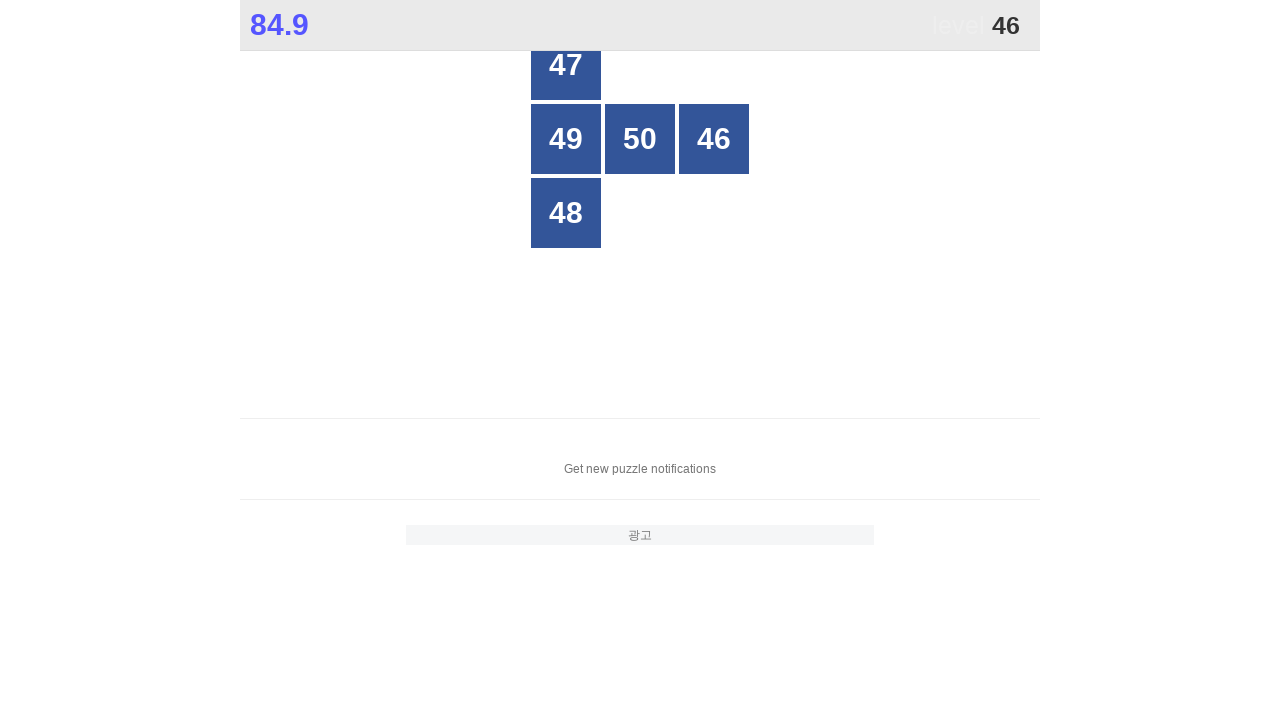

Clicked button number 46 at (714, 139) on xpath=//*[@id="grid"]/div[*] >> nth=3
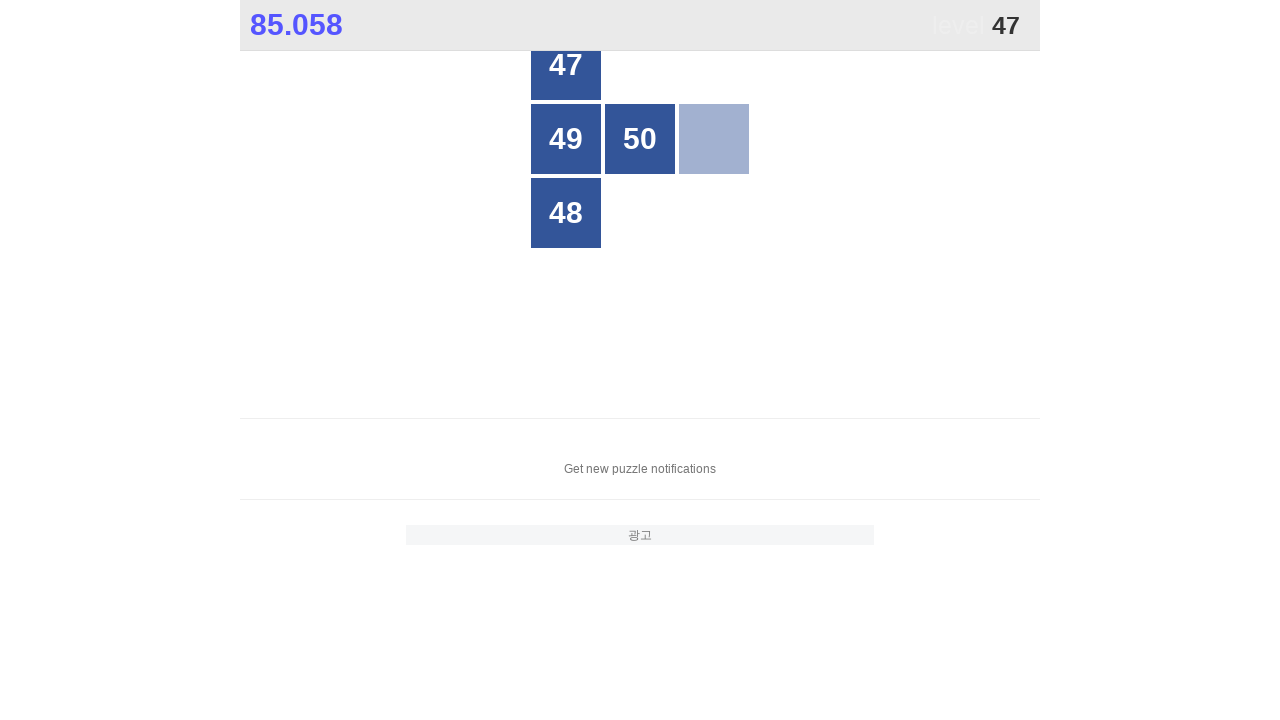

Located all grid buttons to find number 47
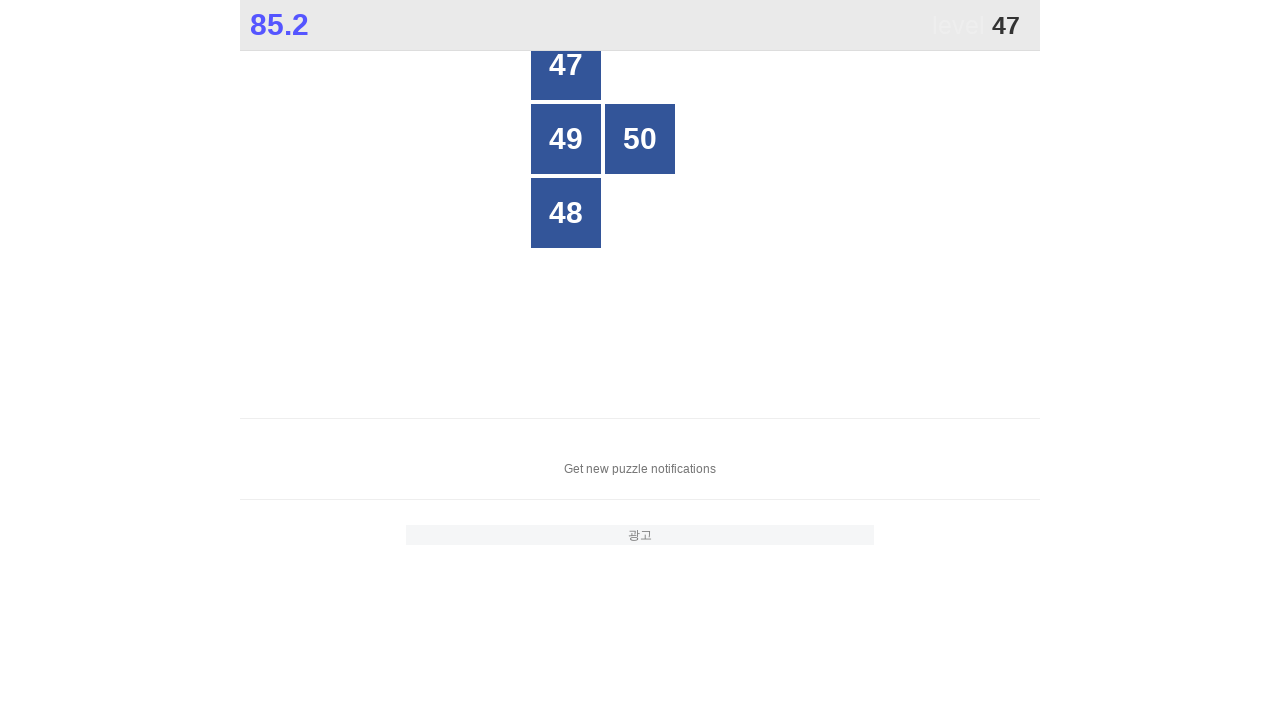

Read button text content: 47
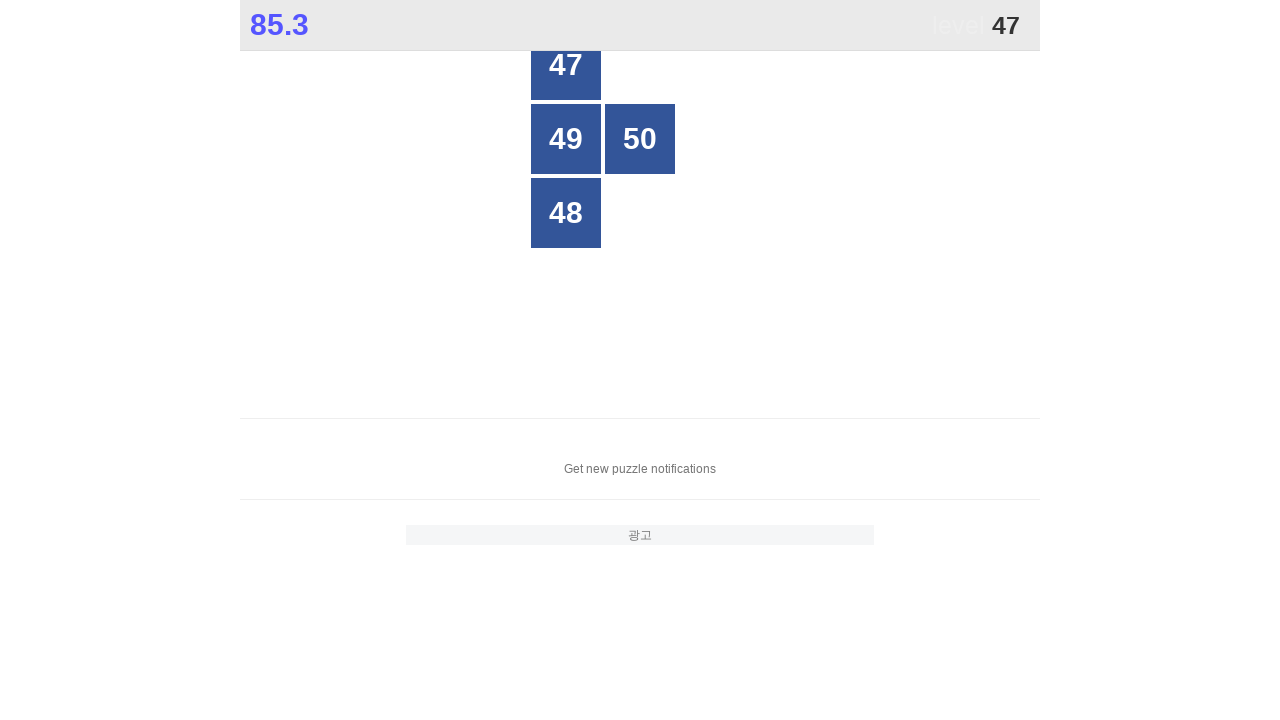

Clicked button number 47 at (566, 65) on xpath=//*[@id="grid"]/div[*] >> nth=0
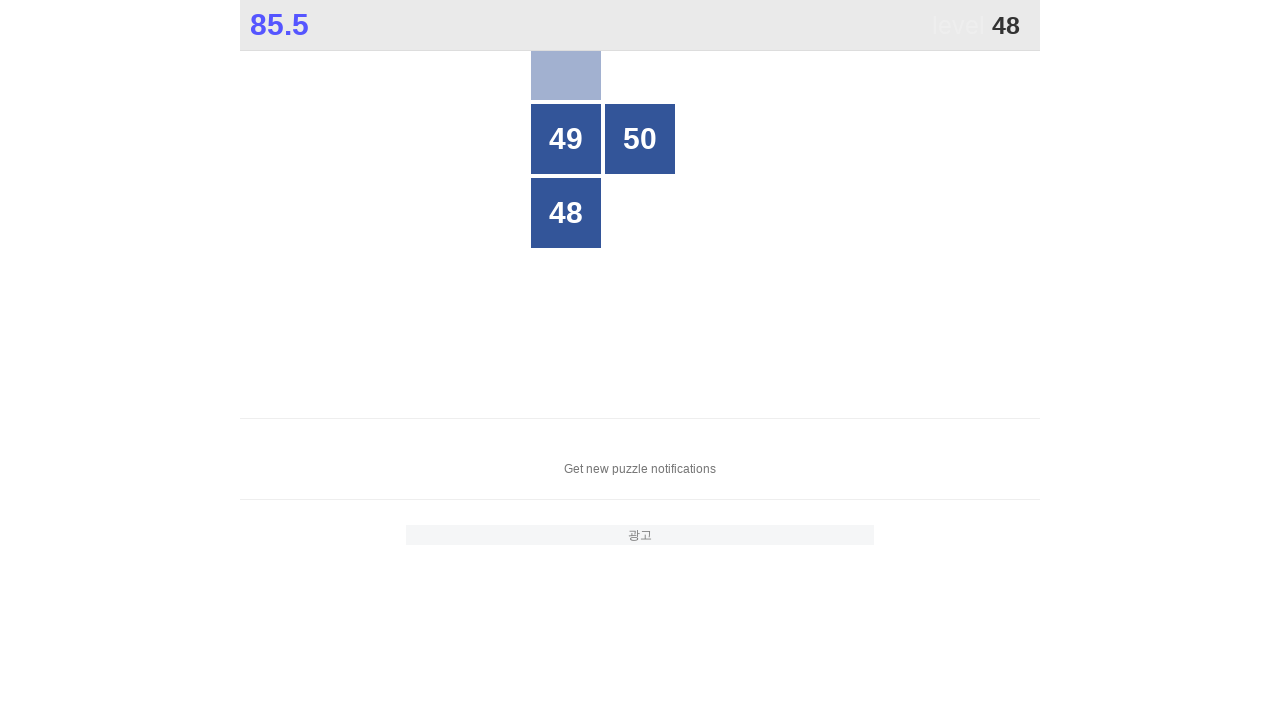

Located all grid buttons to find number 48
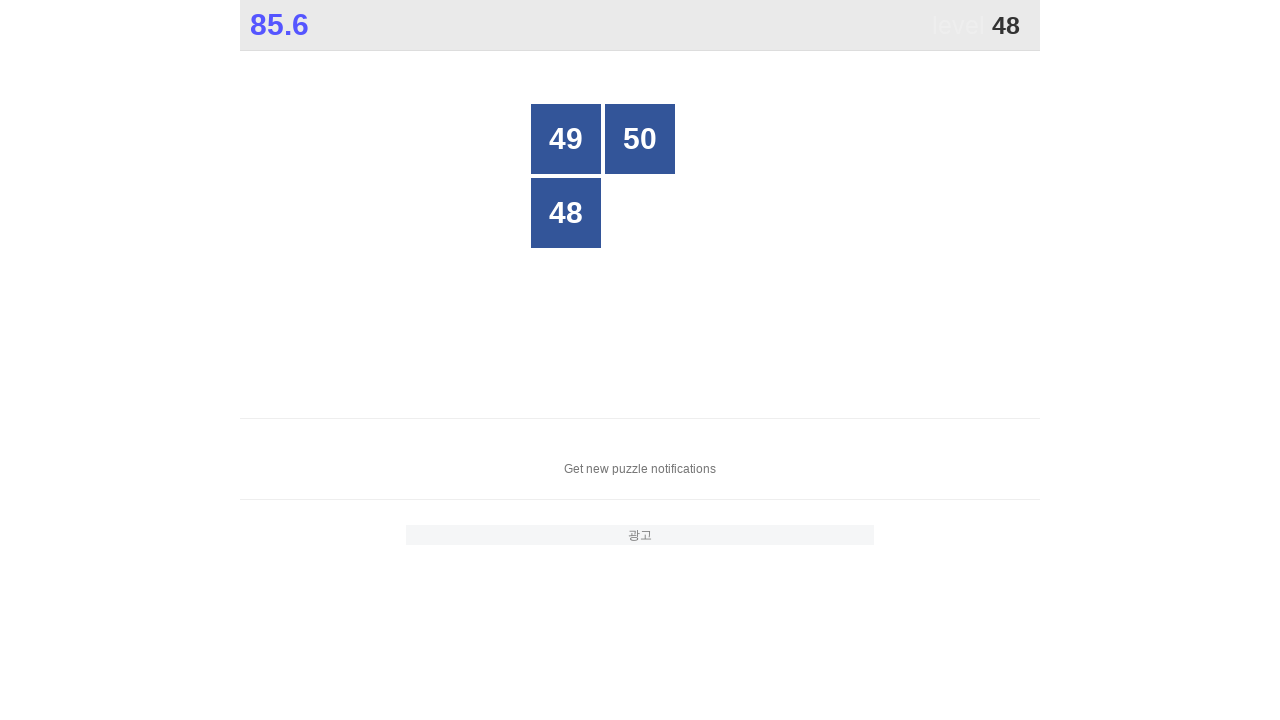

Read button text content: 49
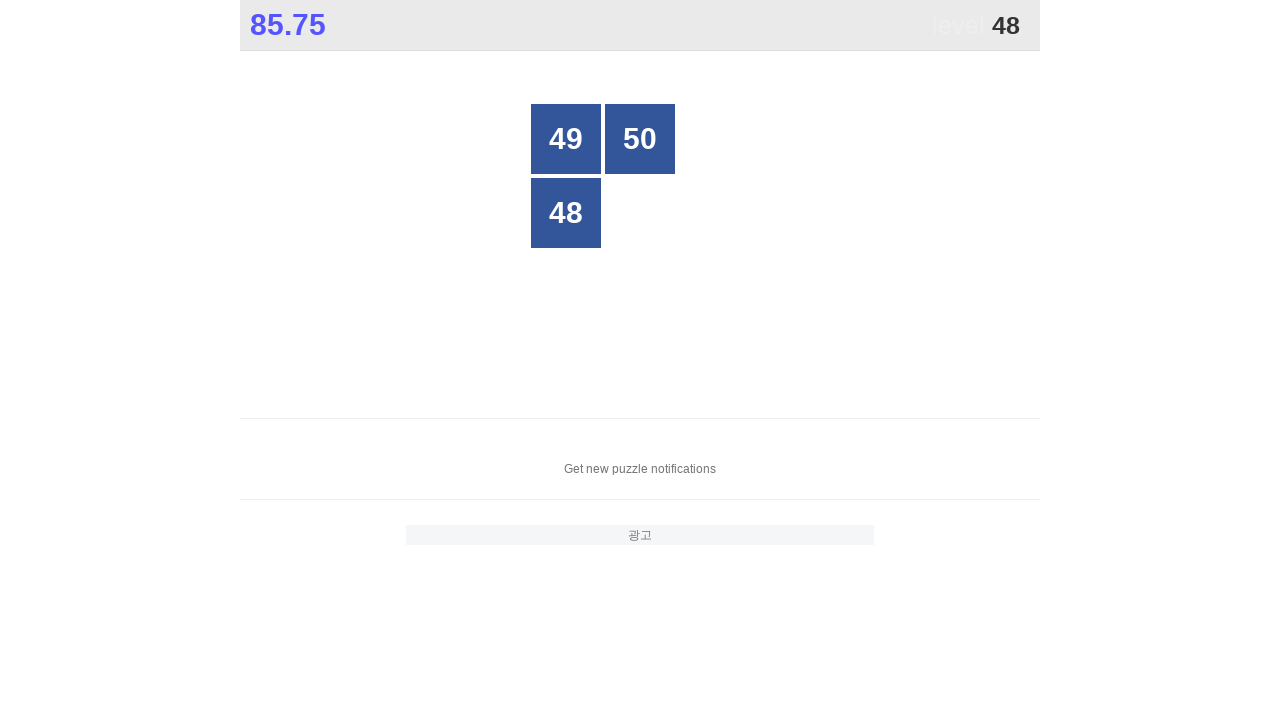

Read button text content: 50
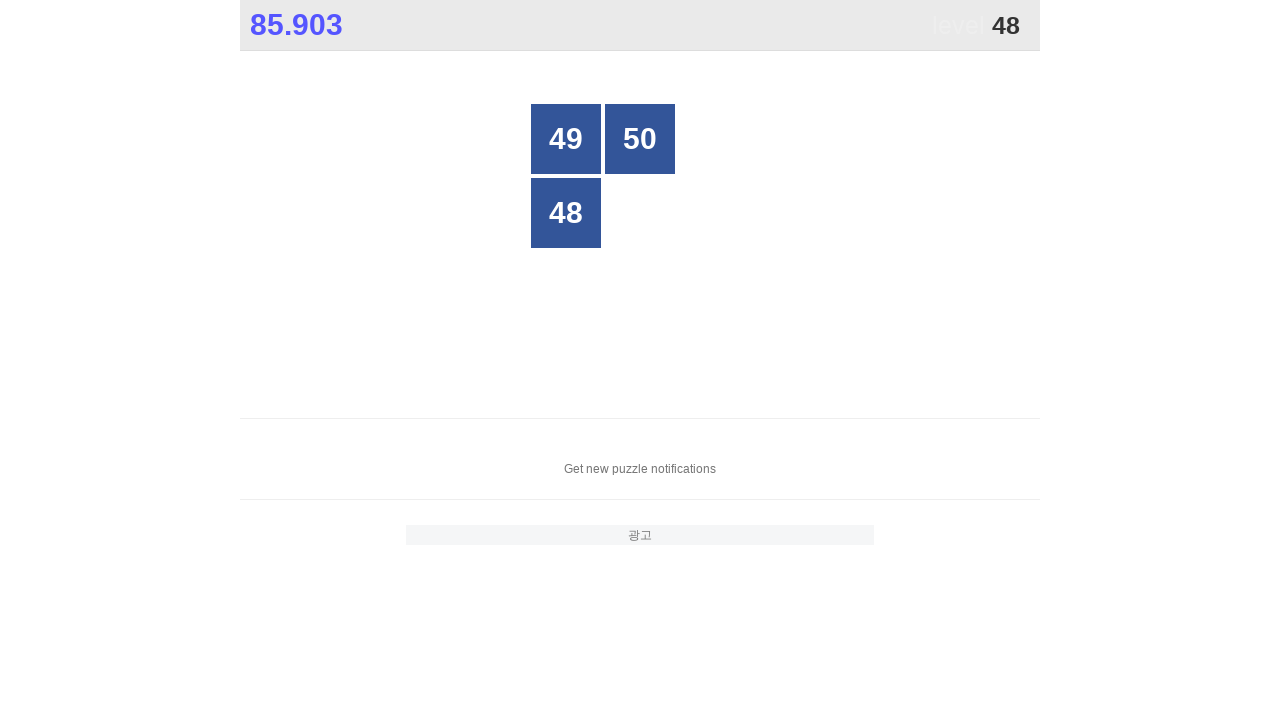

Read button text content: 48
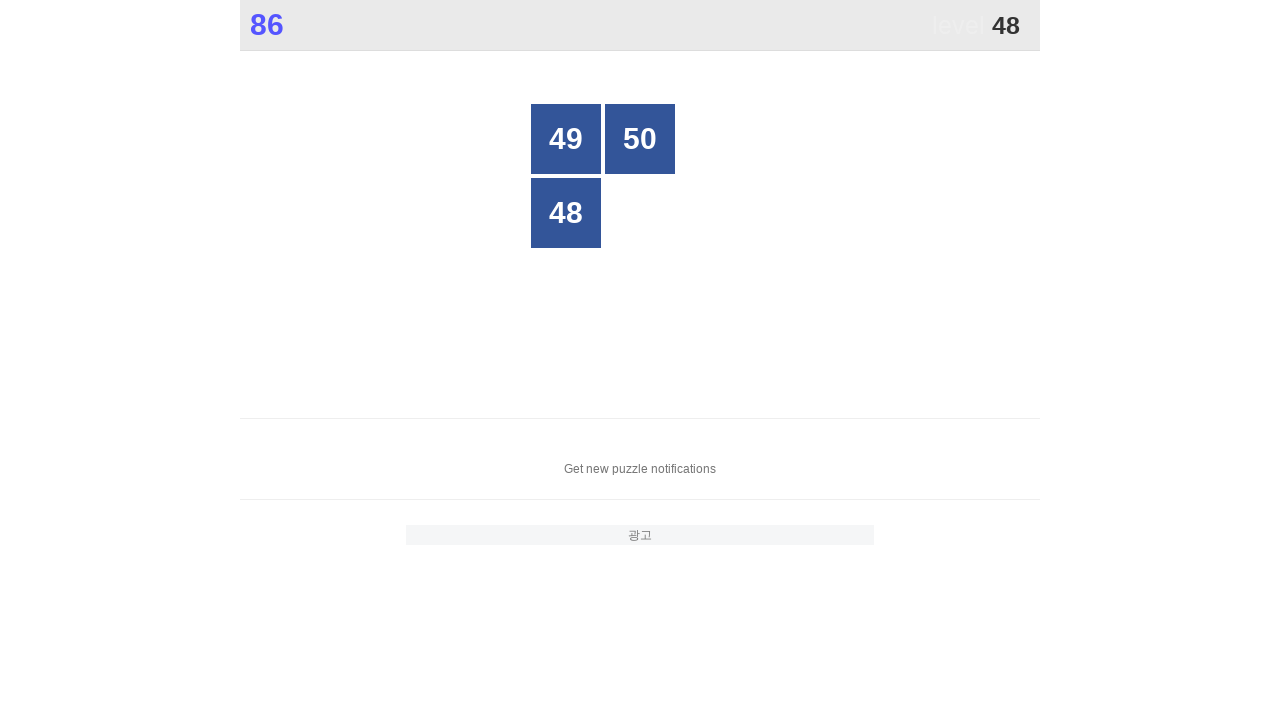

Clicked button number 48 at (566, 213) on xpath=//*[@id="grid"]/div[*] >> nth=2
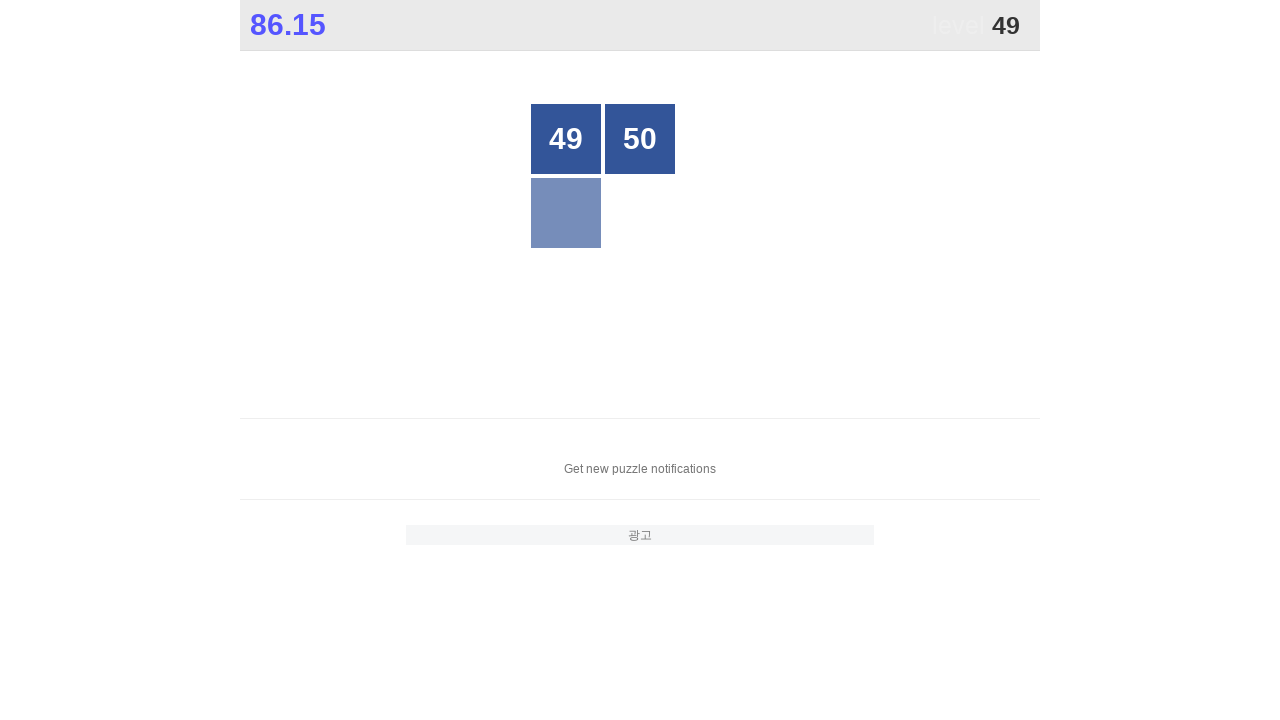

Located all grid buttons to find number 49
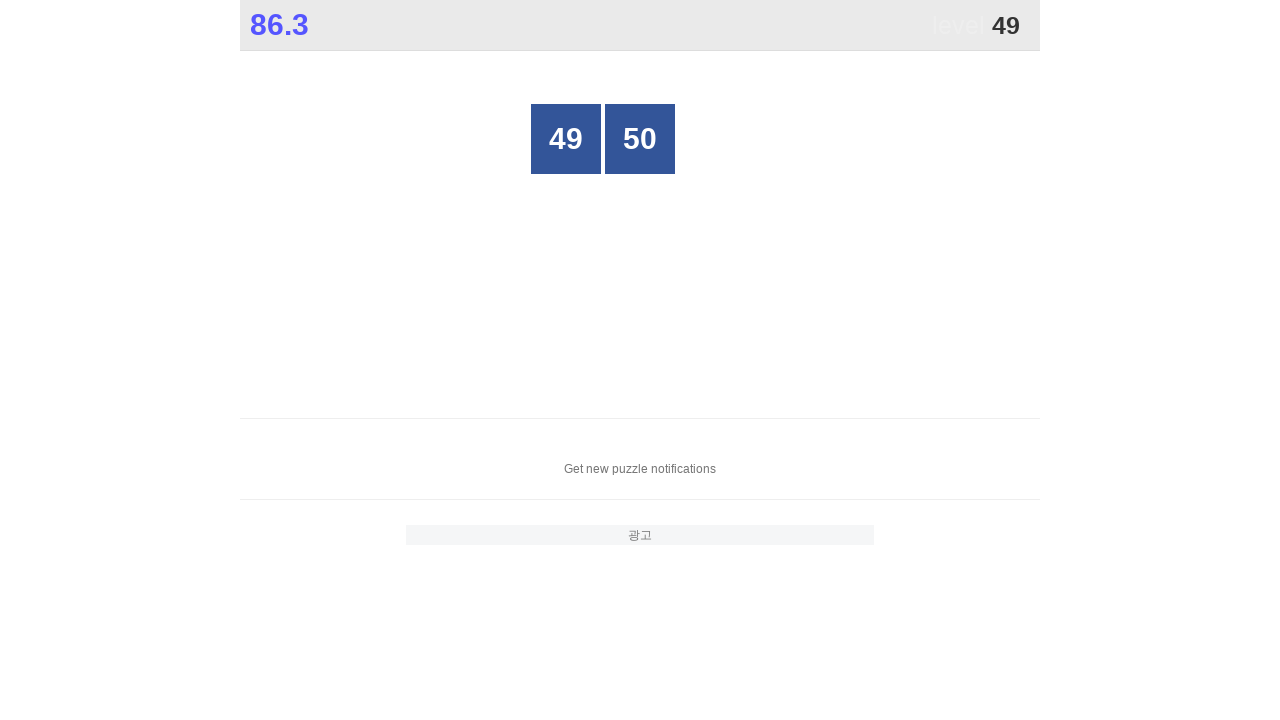

Read button text content: 49
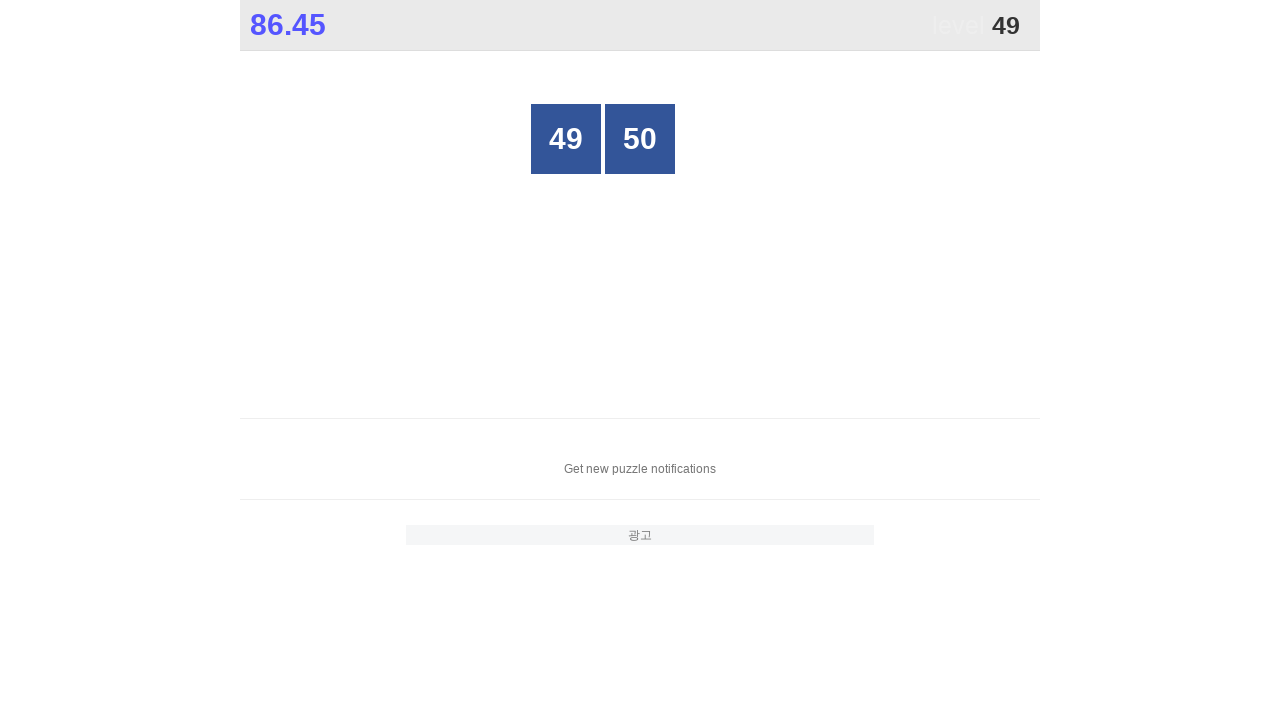

Clicked button number 49 at (566, 139) on xpath=//*[@id="grid"]/div[*] >> nth=0
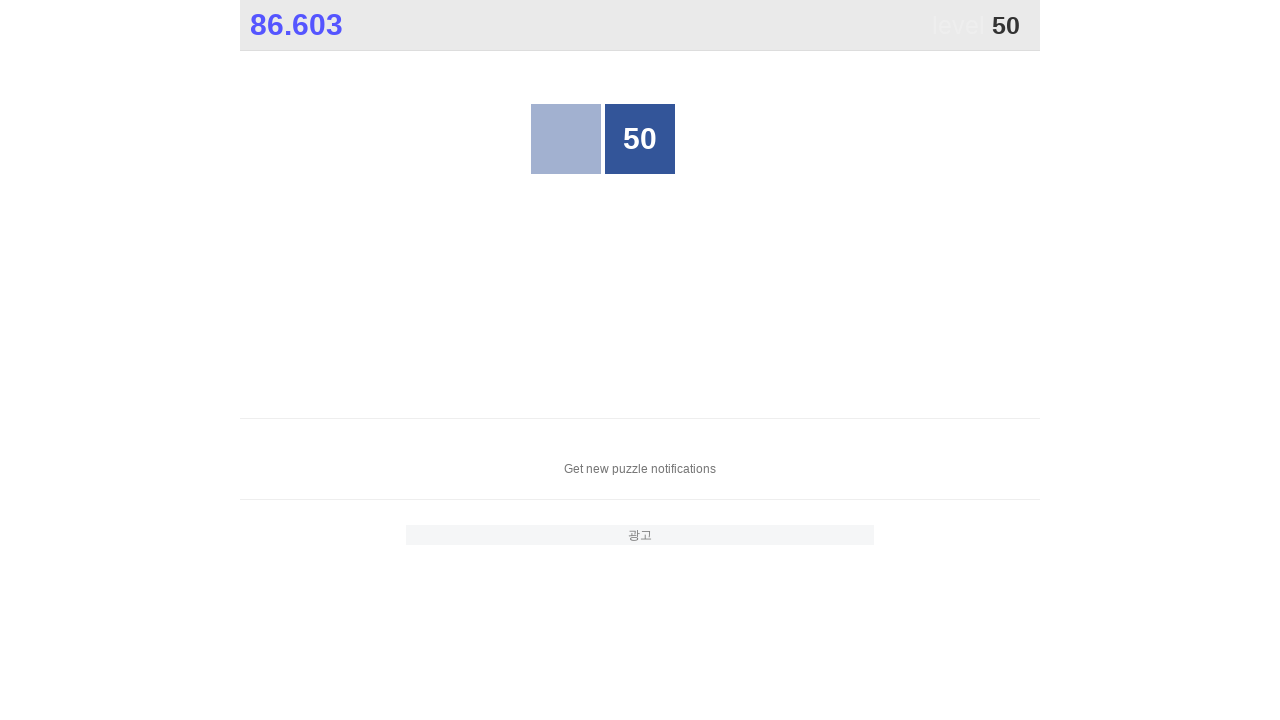

Located all grid buttons to find number 50
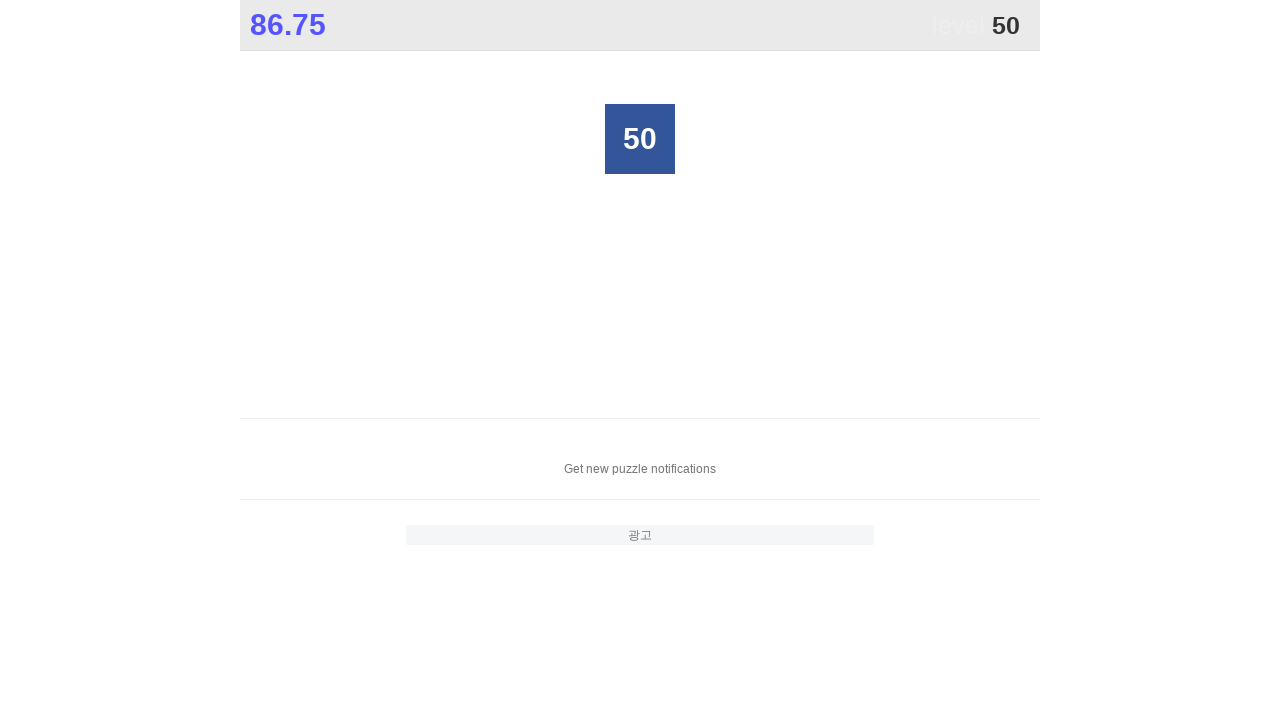

Read button text content: 50
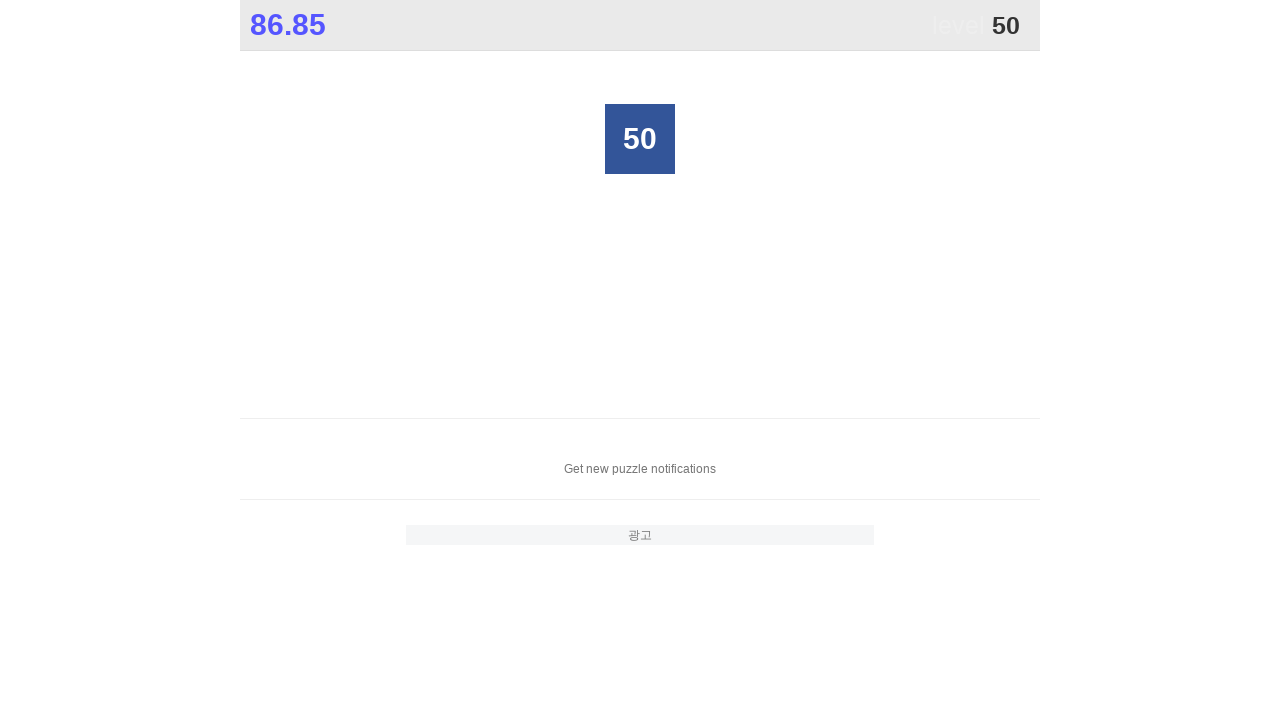

Clicked button number 50 at (640, 139) on xpath=//*[@id="grid"]/div[*] >> nth=0
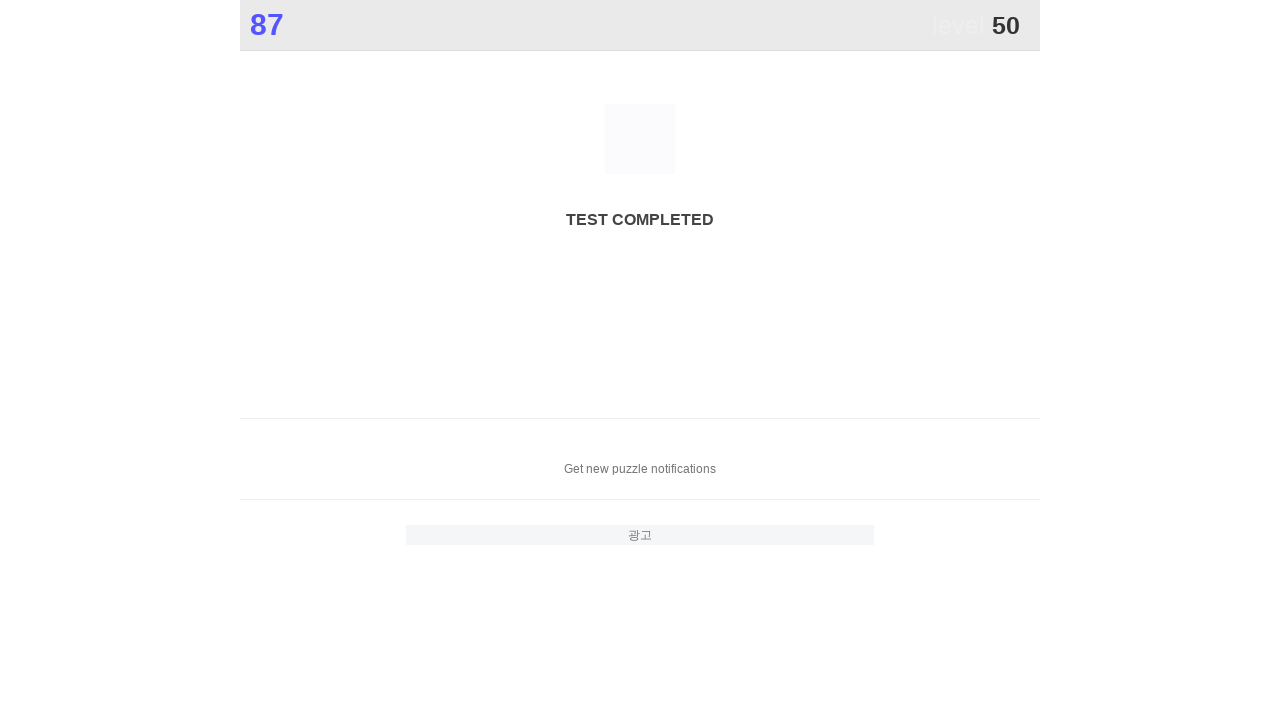

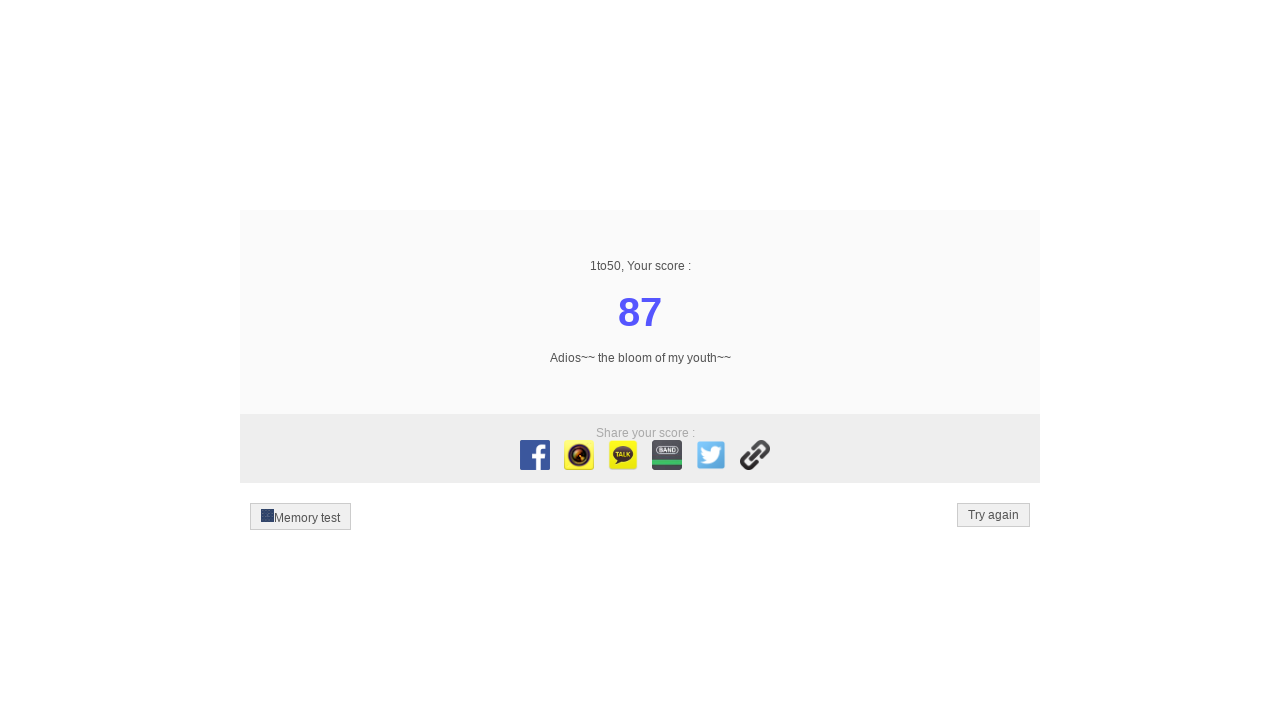